Tests the jQuery UI datepicker widget by opening the calendar popup and navigating backwards through months to select a specific date (May 15, 2002)

Starting URL: https://jqueryui.com/datepicker/

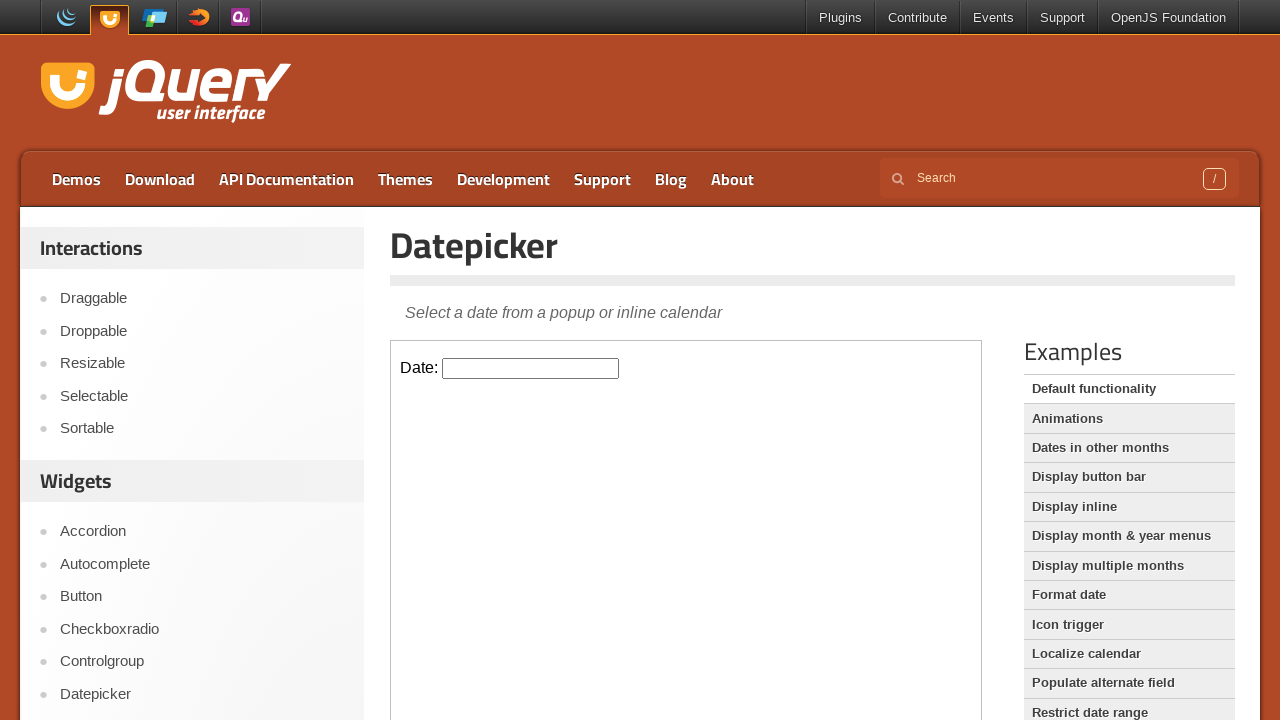

Located iframe containing the datepicker
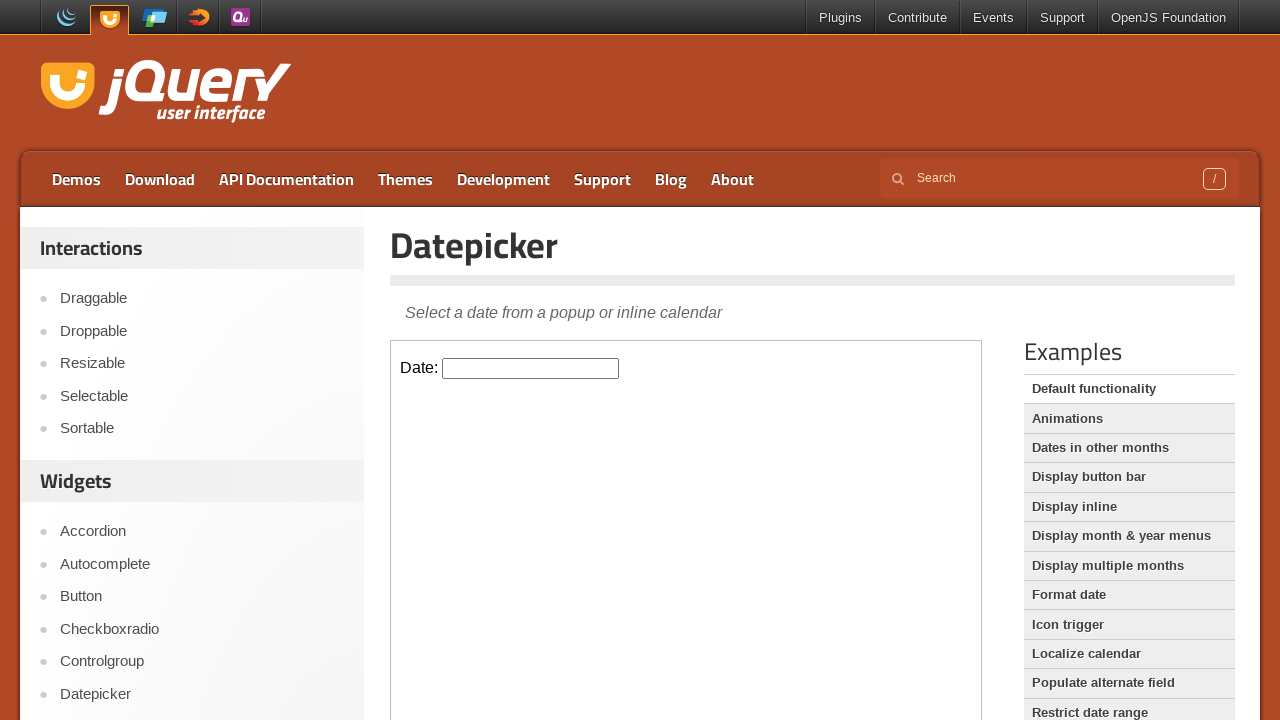

Clicked datepicker input to open calendar popup at (531, 368) on iframe >> nth=0 >> internal:control=enter-frame >> #datepicker
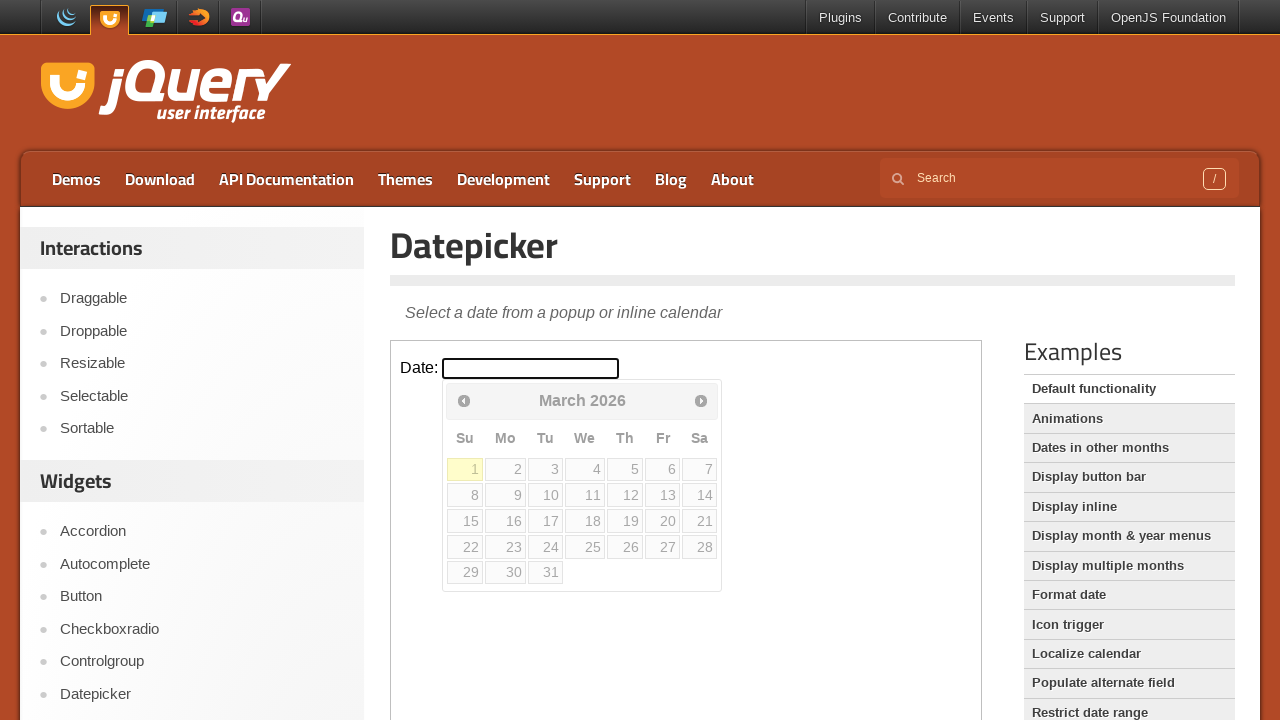

Retrieved current month: March
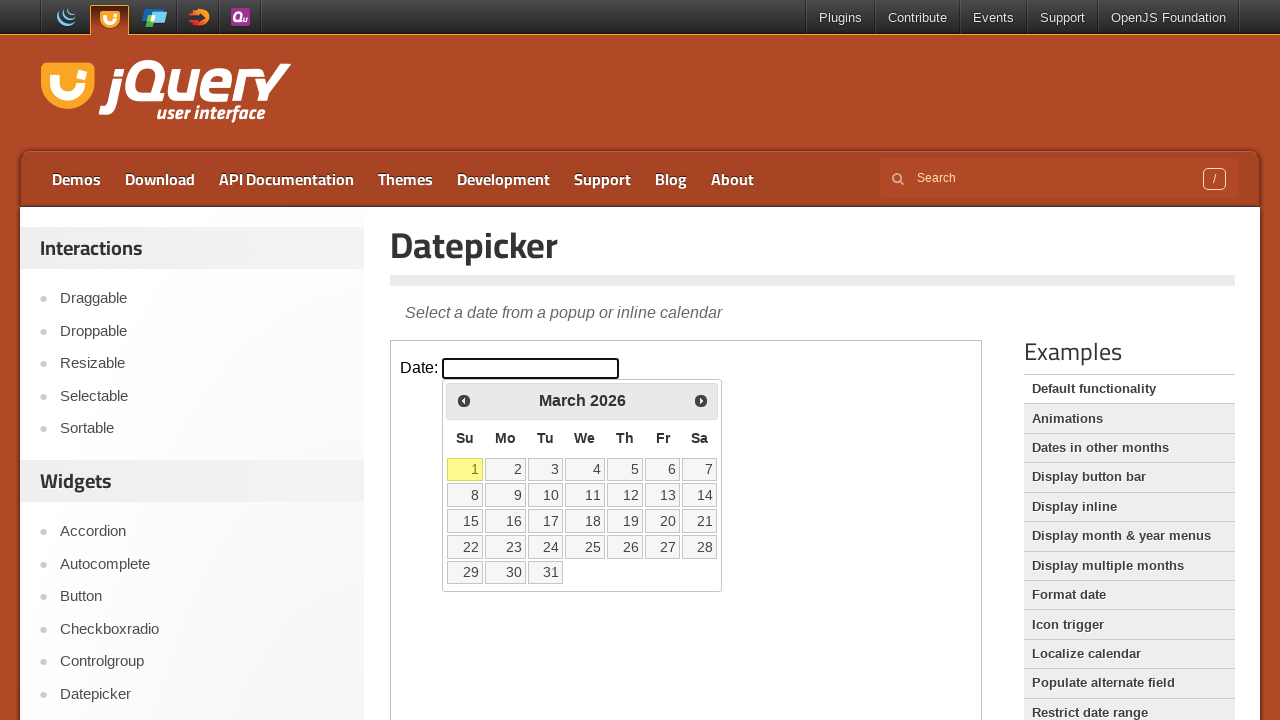

Retrieved current year: 2026
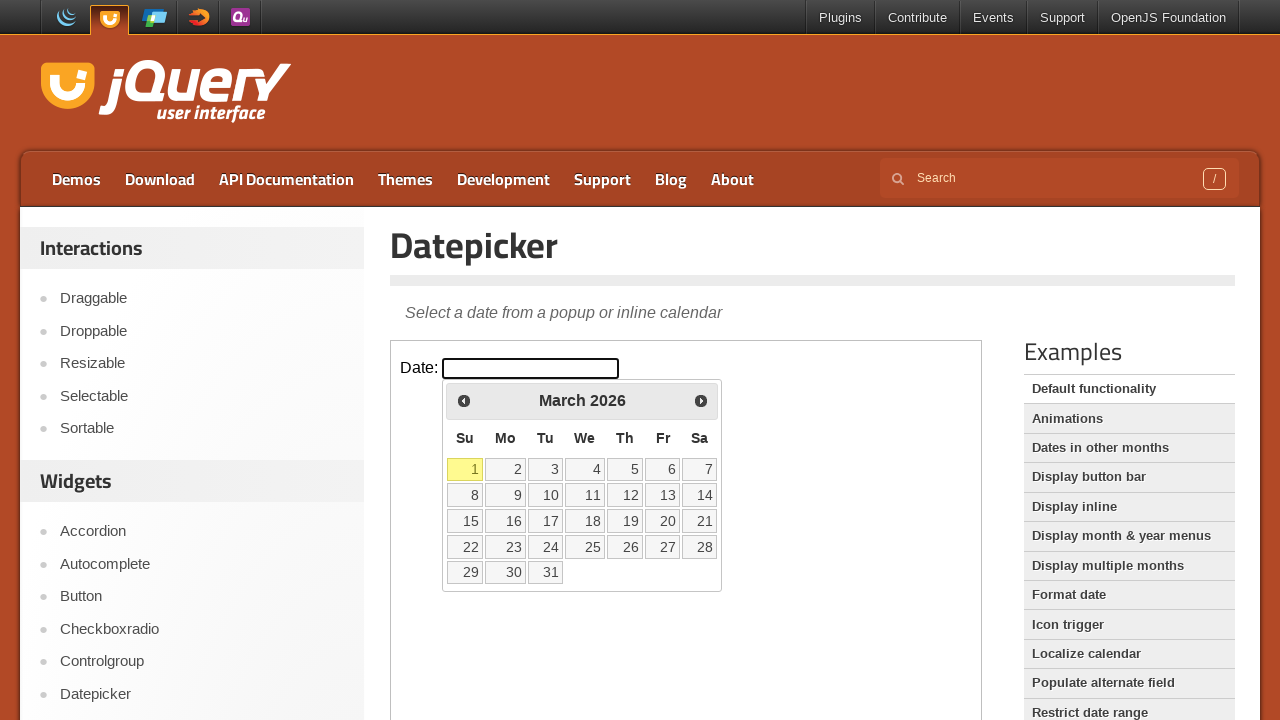

Clicked Prev button to navigate from March 2026 to previous month at (464, 400) on iframe >> nth=0 >> internal:control=enter-frame >> xpath=//span[text()='Prev']
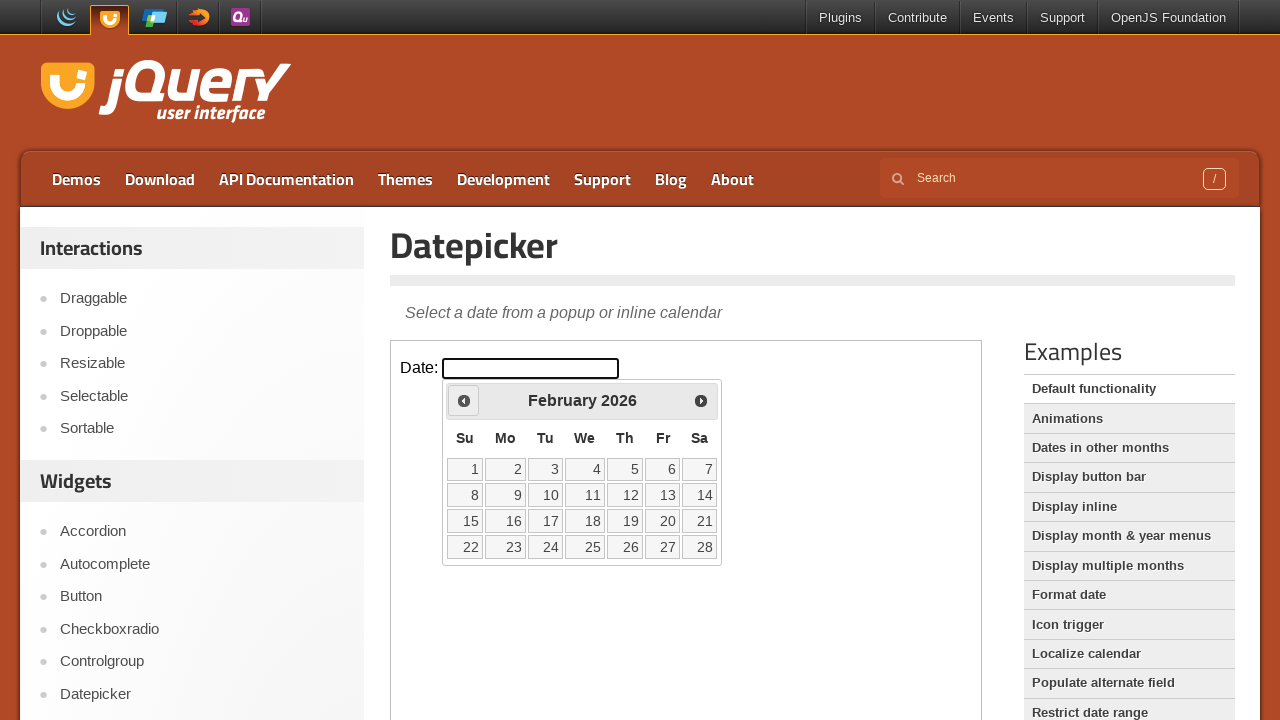

Retrieved current month: February
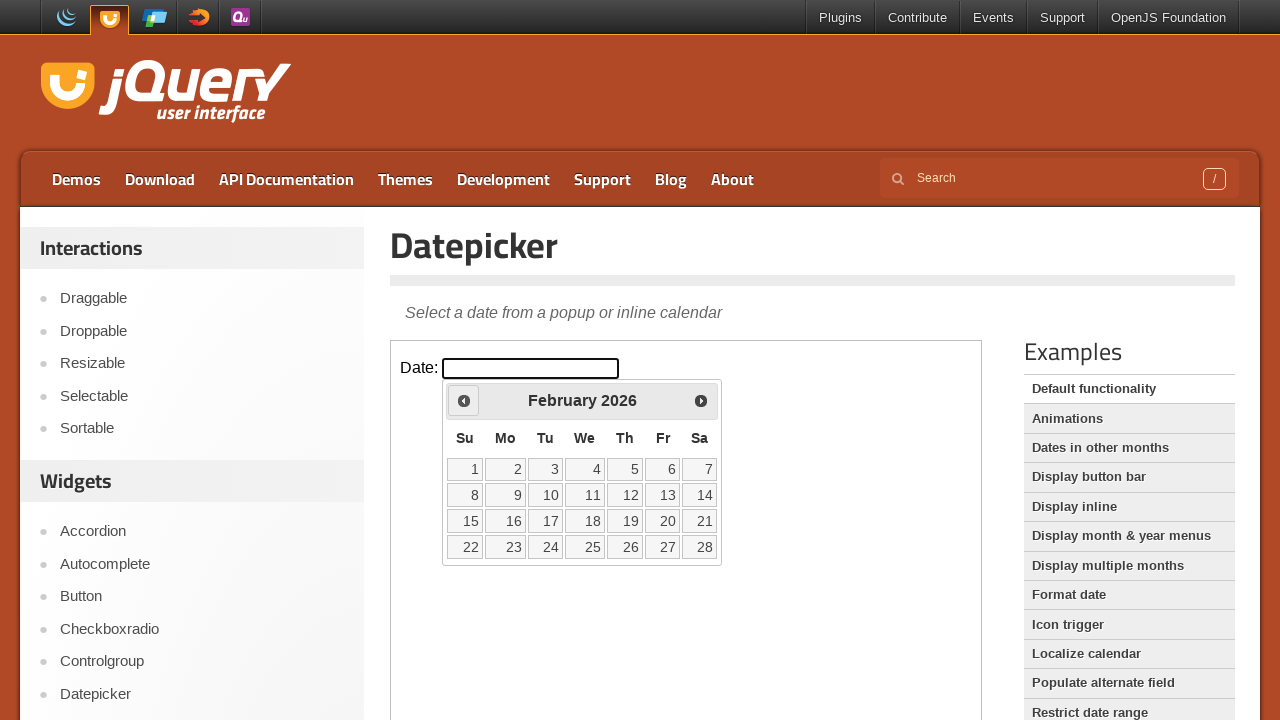

Retrieved current year: 2026
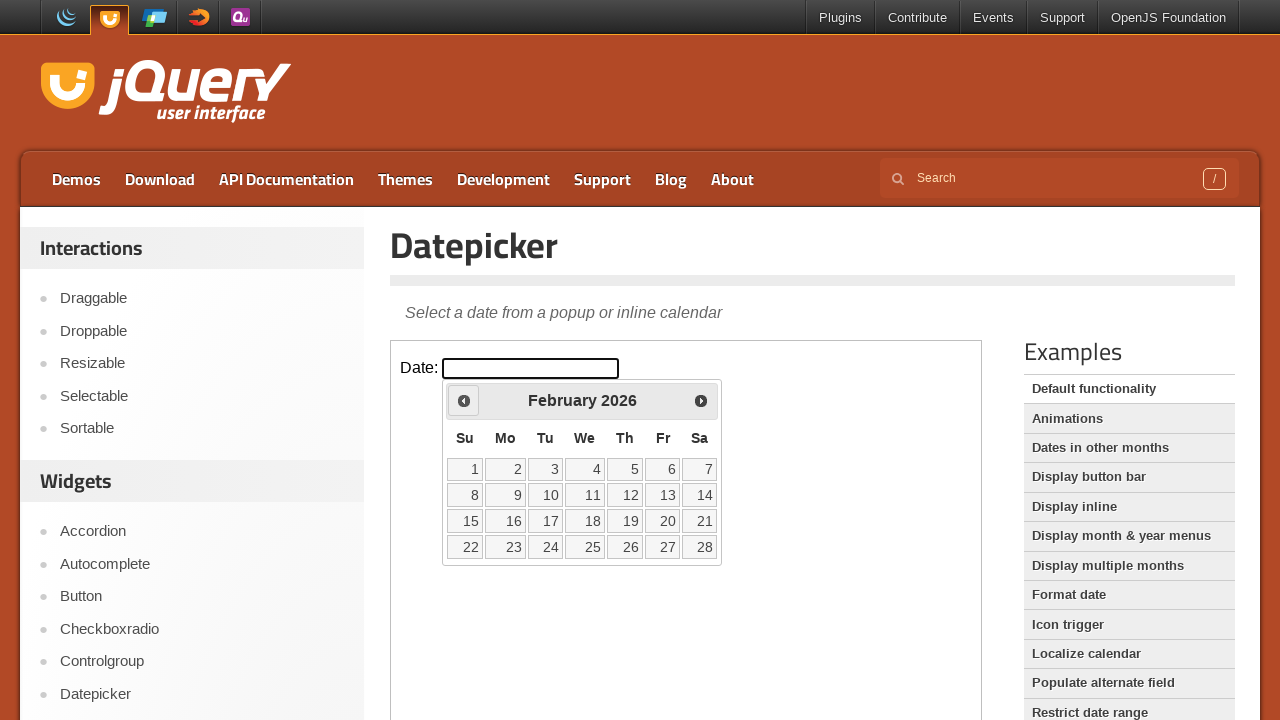

Clicked Prev button to navigate from February 2026 to previous month at (464, 400) on iframe >> nth=0 >> internal:control=enter-frame >> xpath=//span[text()='Prev']
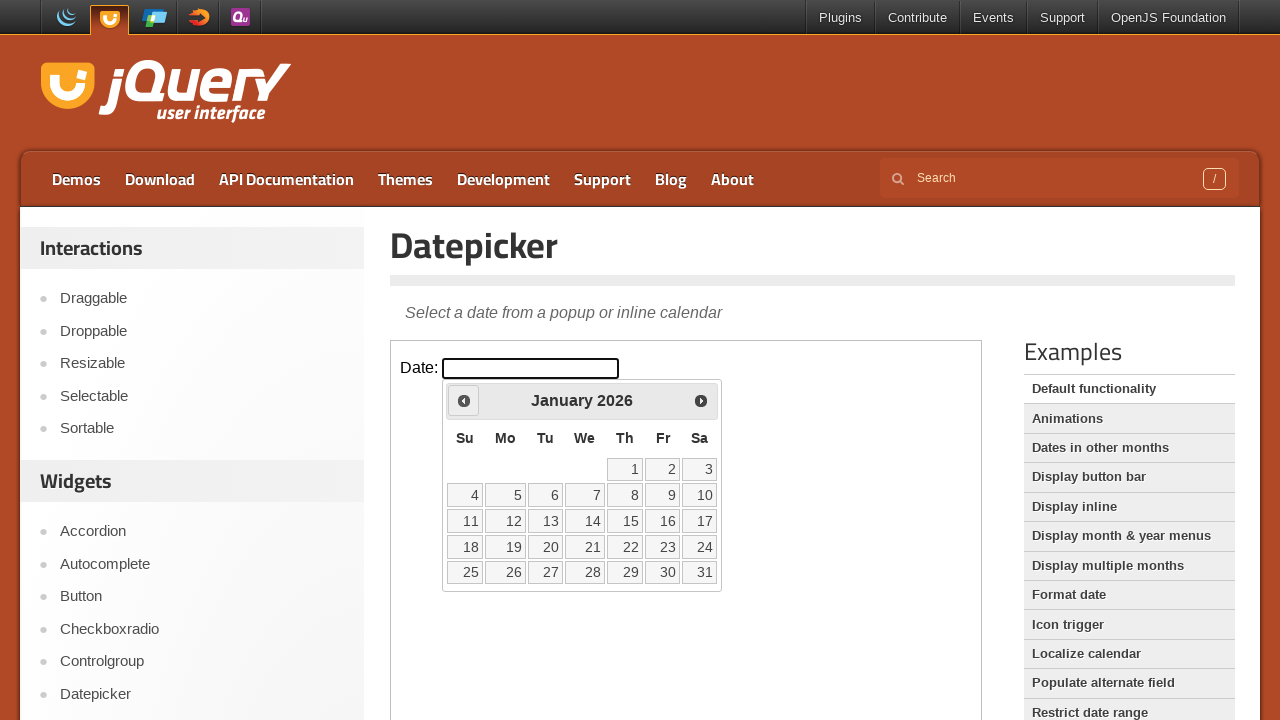

Retrieved current month: January
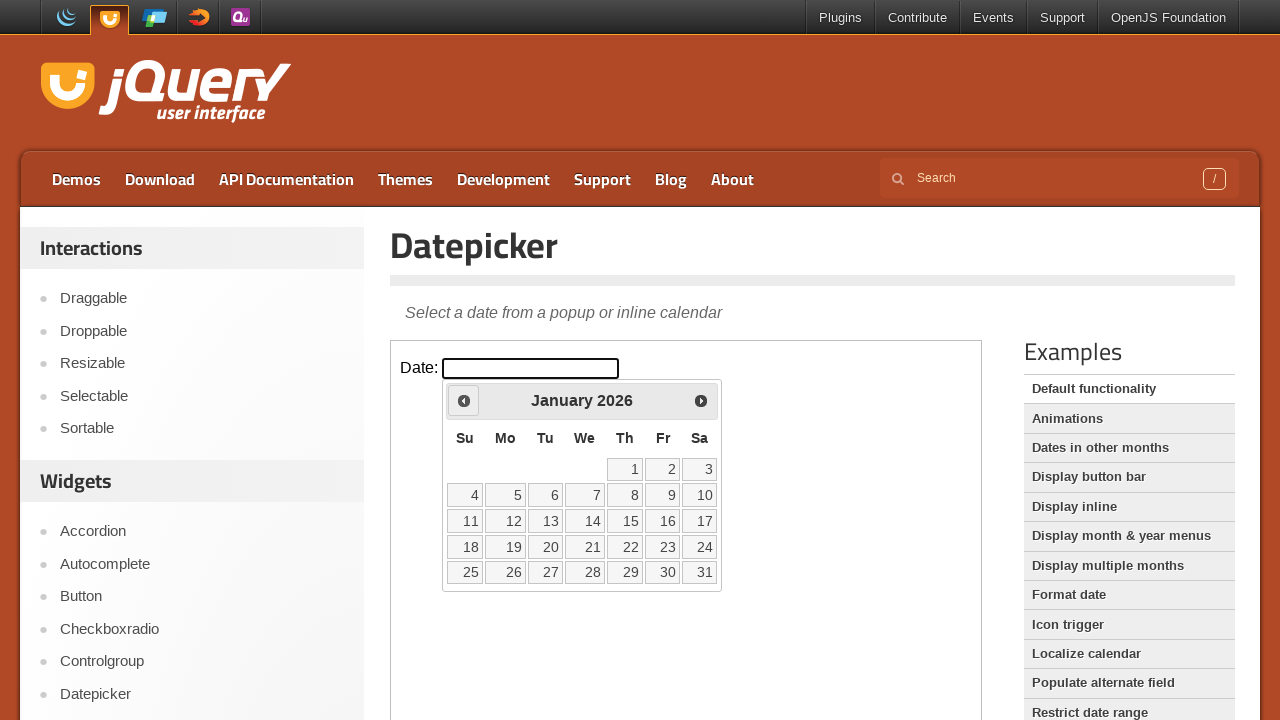

Retrieved current year: 2026
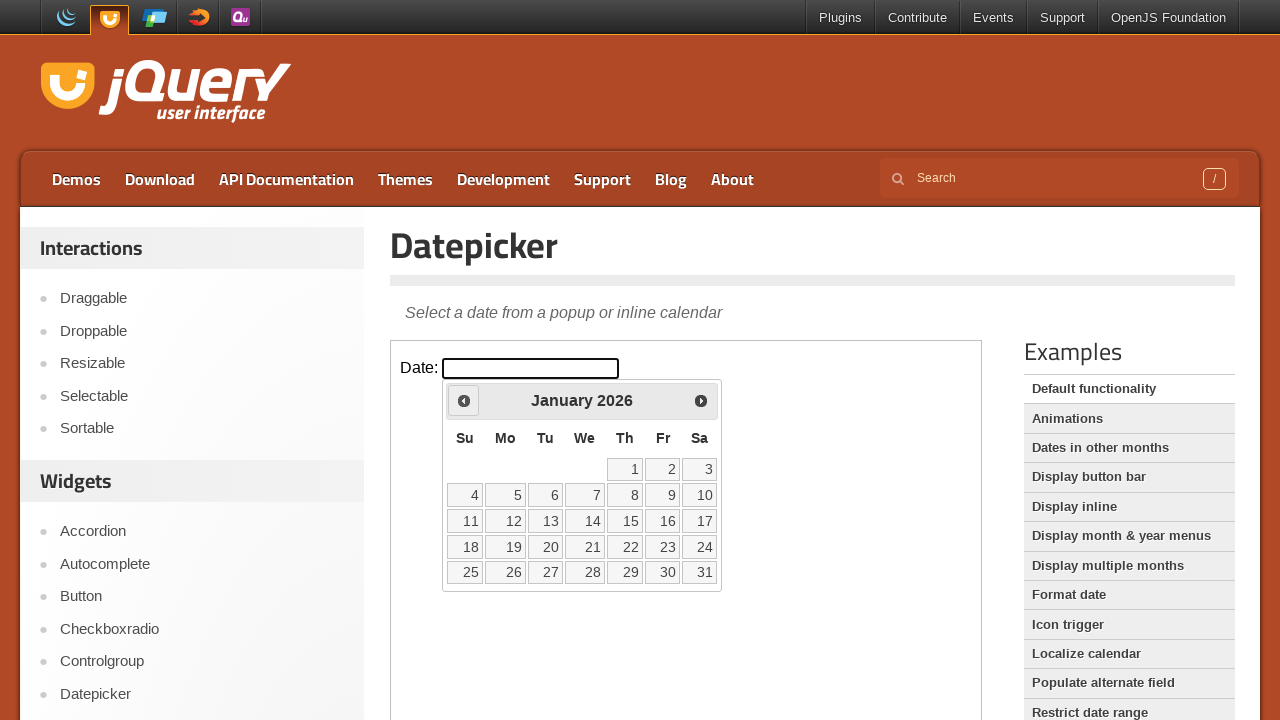

Clicked Prev button to navigate from January 2026 to previous month at (464, 400) on iframe >> nth=0 >> internal:control=enter-frame >> xpath=//span[text()='Prev']
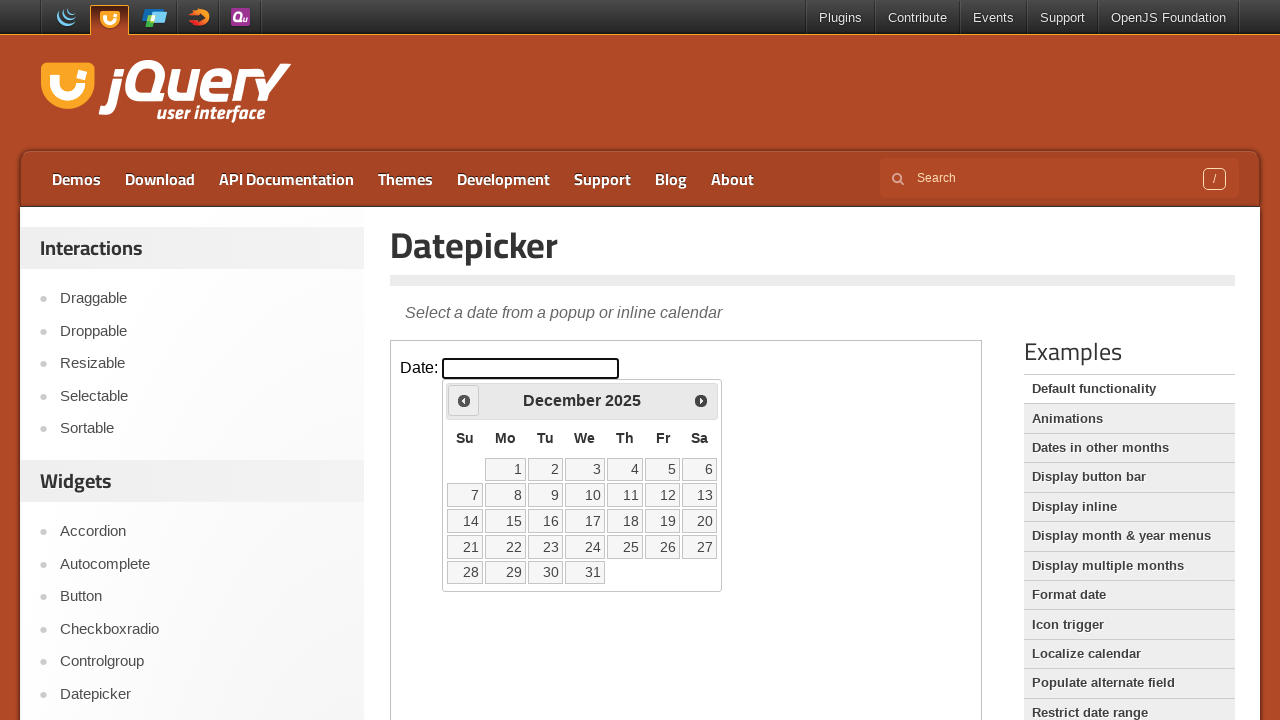

Retrieved current month: December
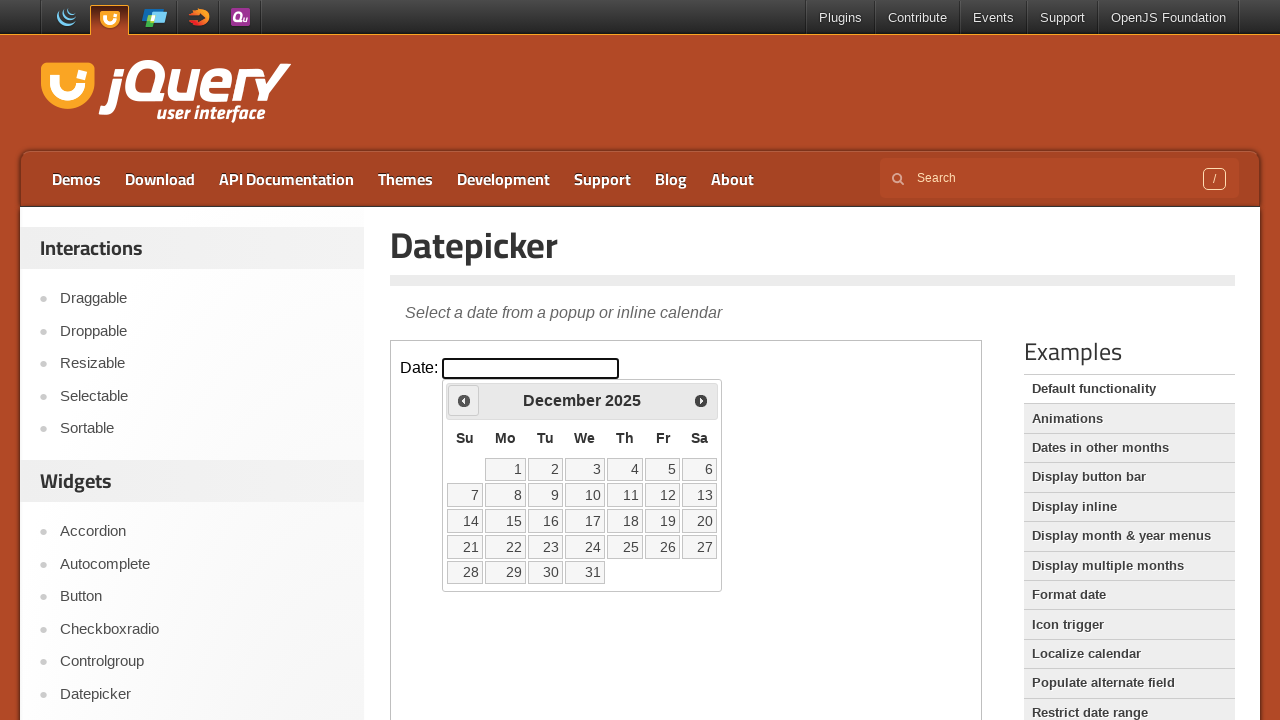

Retrieved current year: 2025
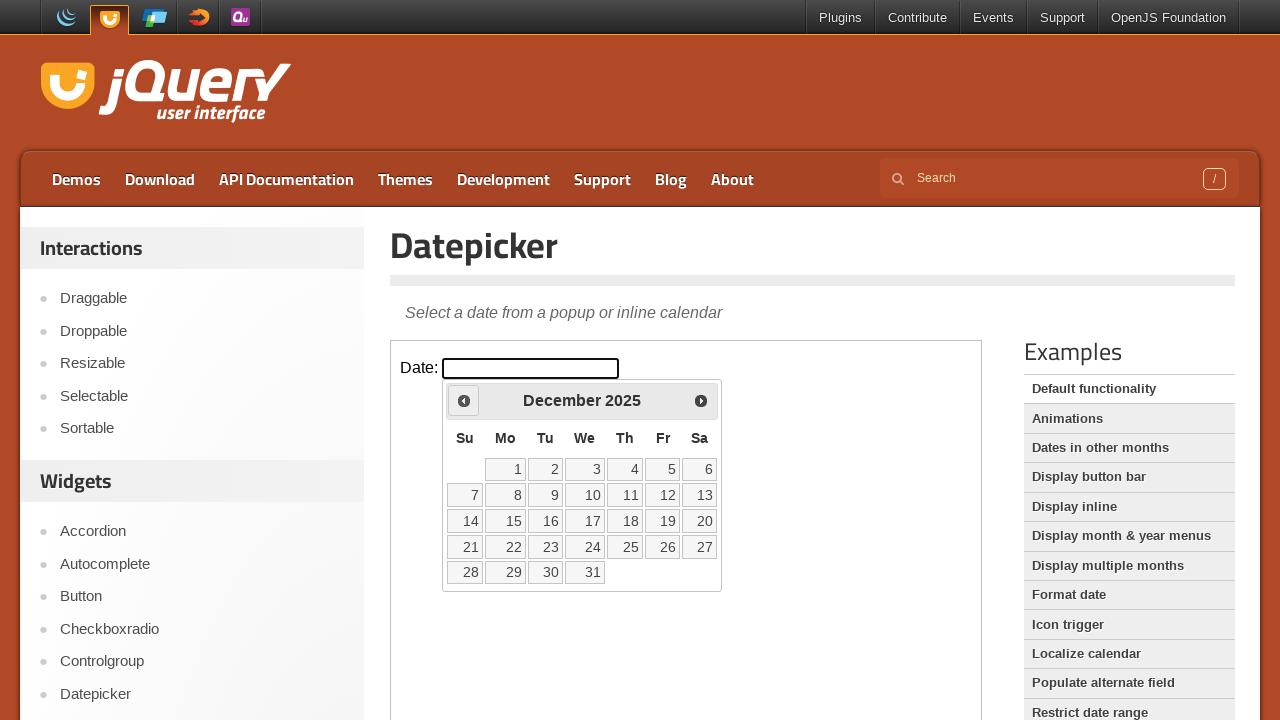

Clicked Prev button to navigate from December 2025 to previous month at (464, 400) on iframe >> nth=0 >> internal:control=enter-frame >> xpath=//span[text()='Prev']
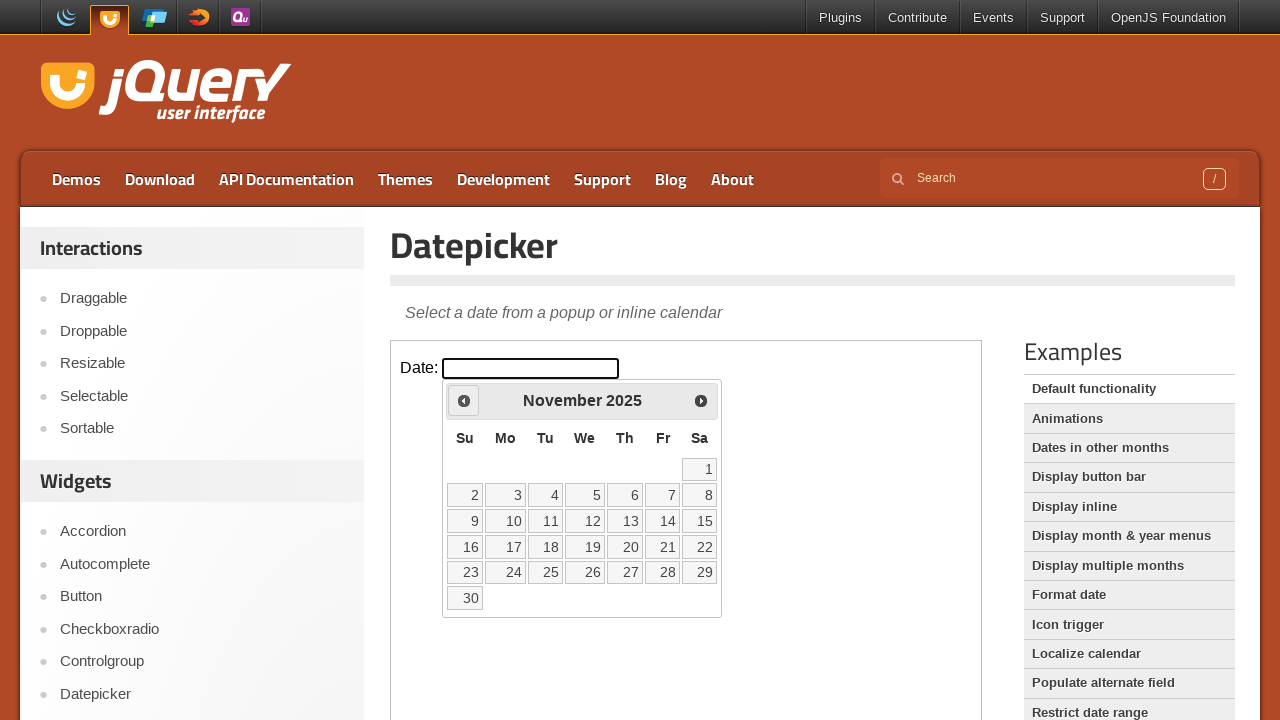

Retrieved current month: November
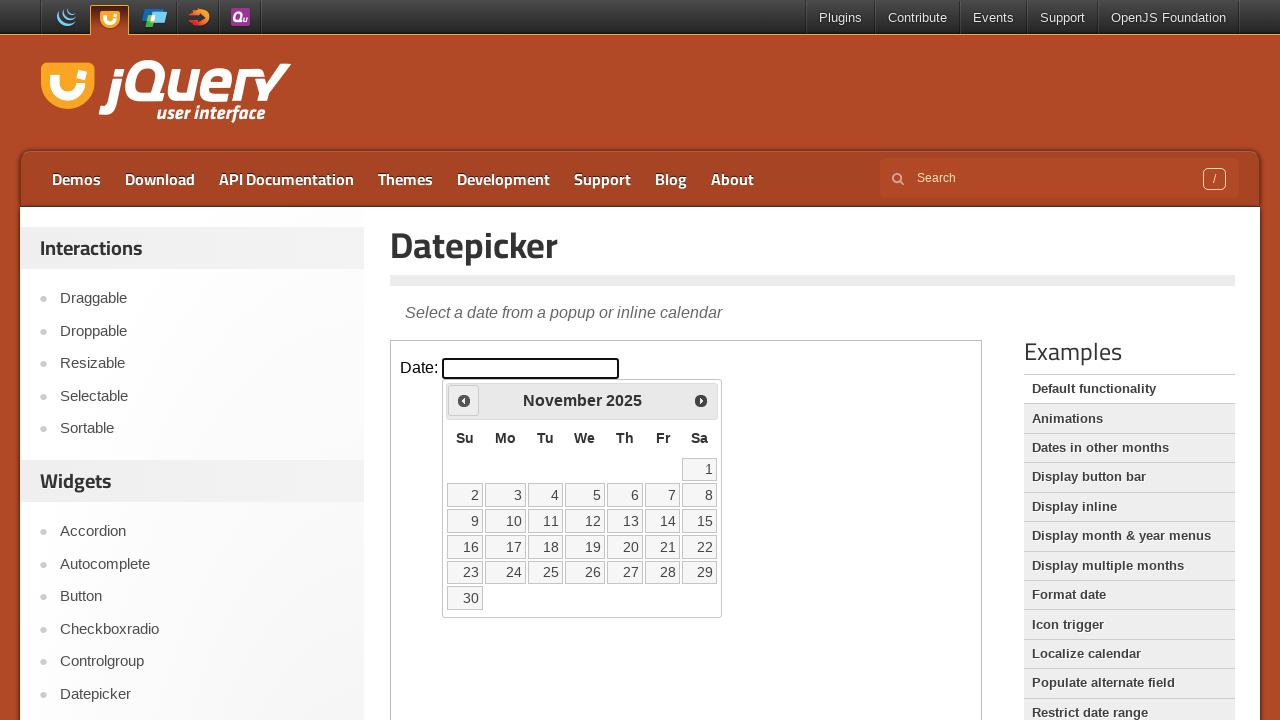

Retrieved current year: 2025
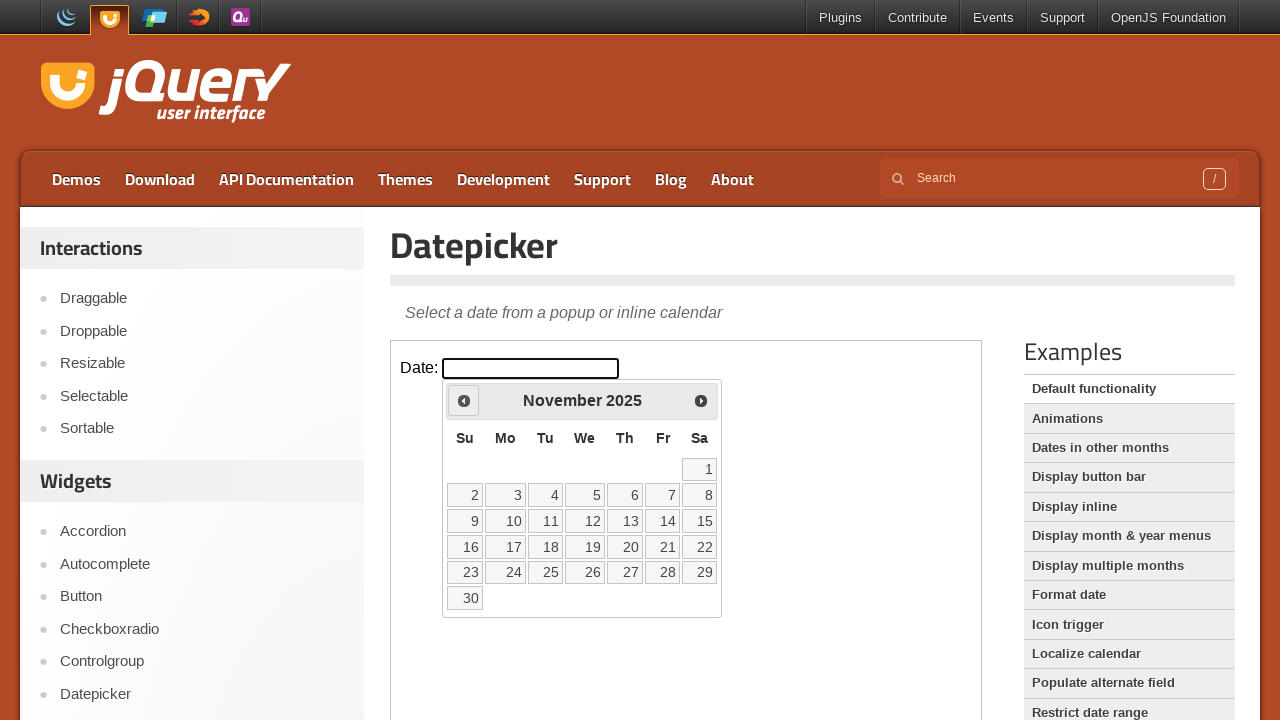

Clicked Prev button to navigate from November 2025 to previous month at (464, 400) on iframe >> nth=0 >> internal:control=enter-frame >> xpath=//span[text()='Prev']
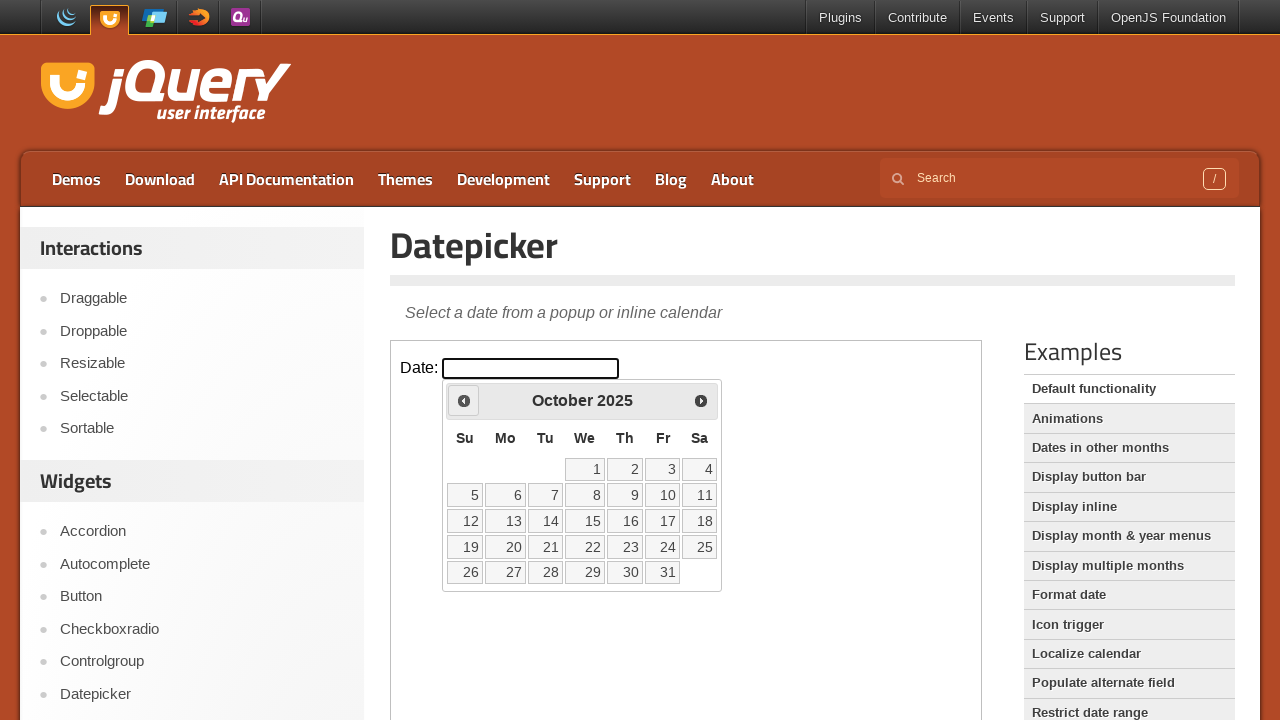

Retrieved current month: October
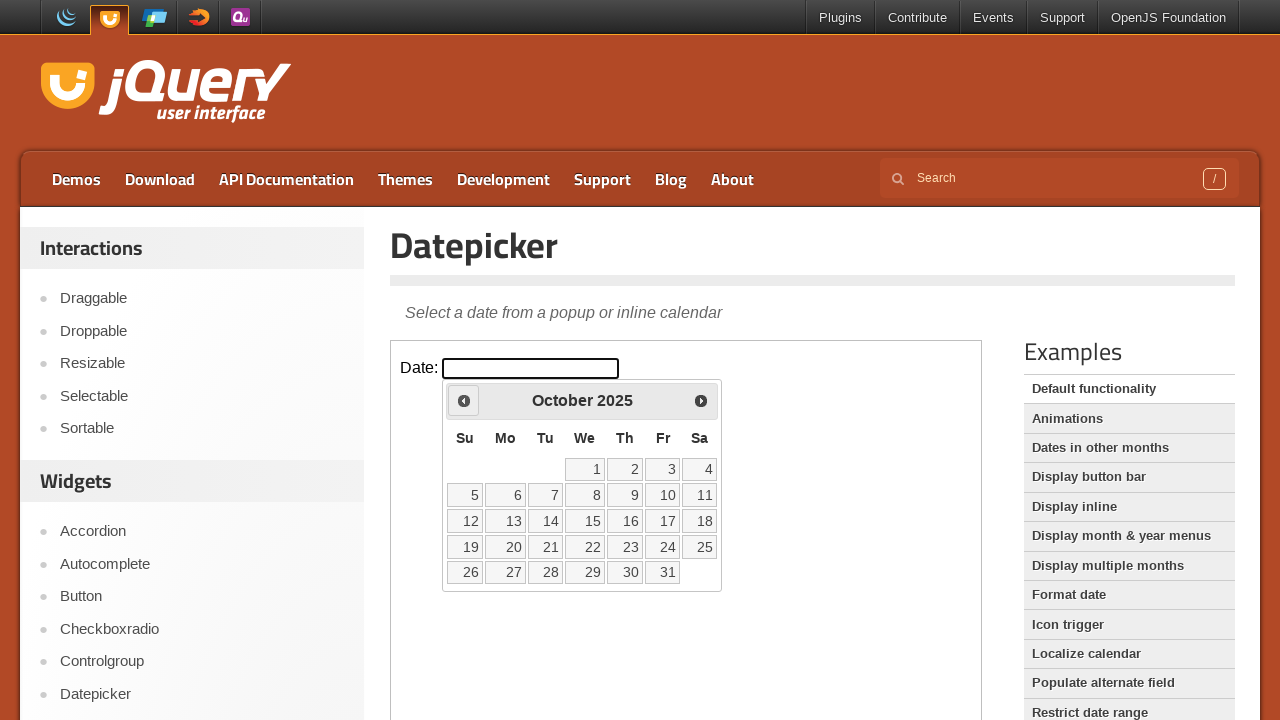

Retrieved current year: 2025
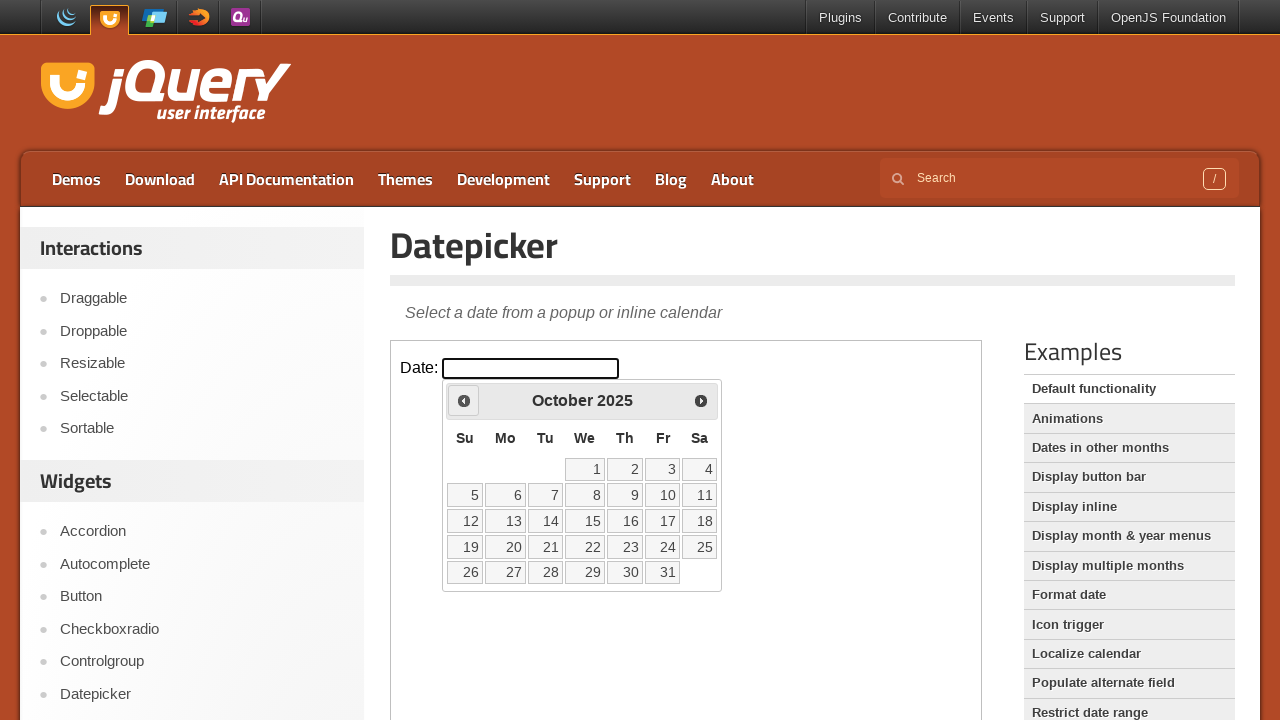

Clicked Prev button to navigate from October 2025 to previous month at (464, 400) on iframe >> nth=0 >> internal:control=enter-frame >> xpath=//span[text()='Prev']
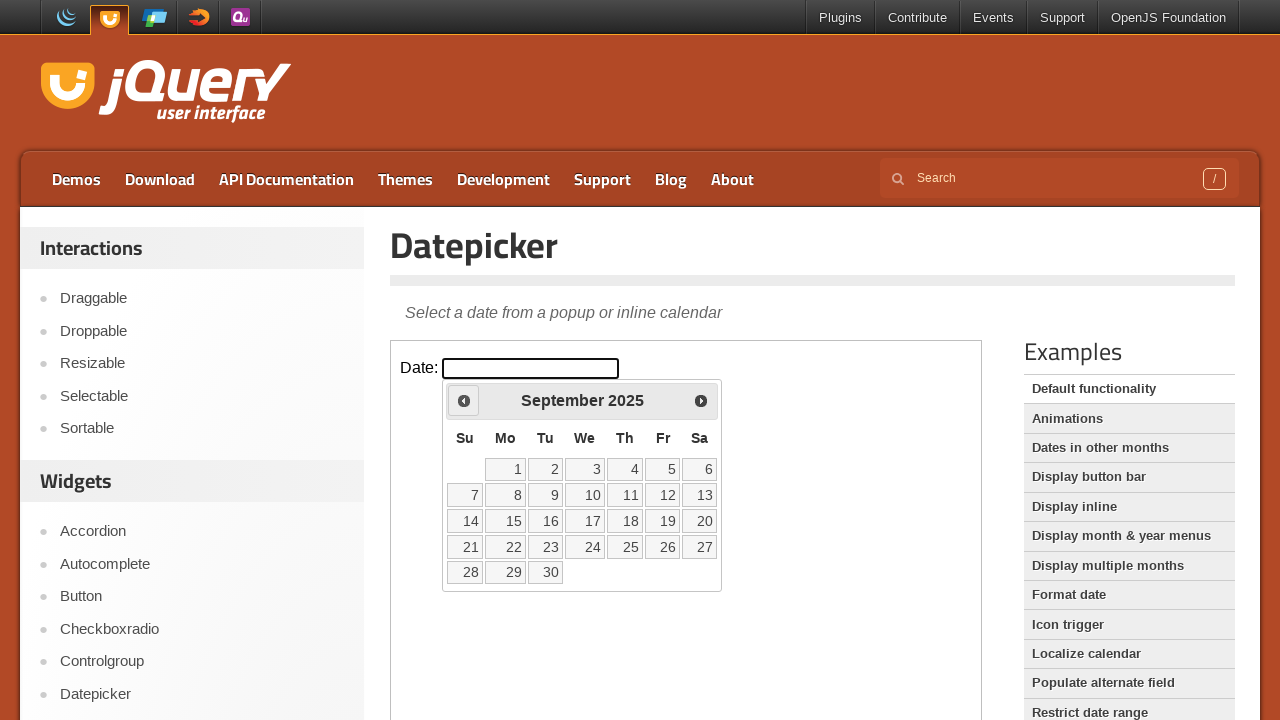

Retrieved current month: September
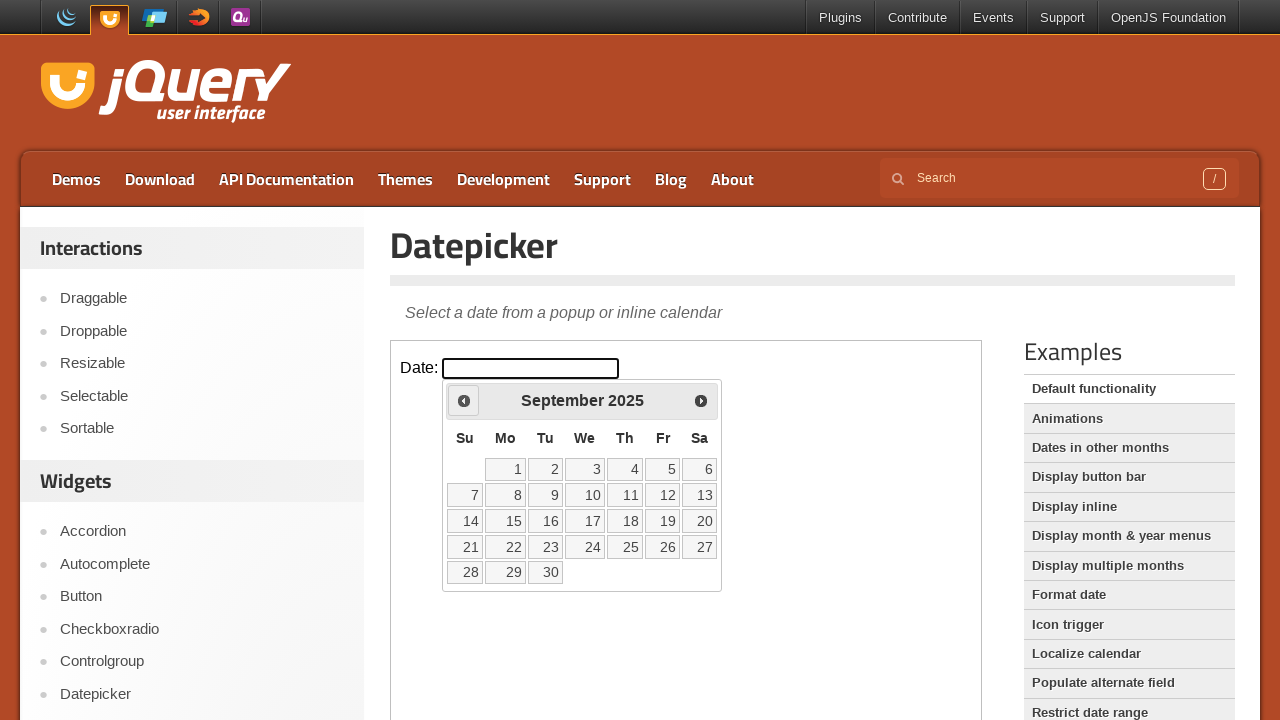

Retrieved current year: 2025
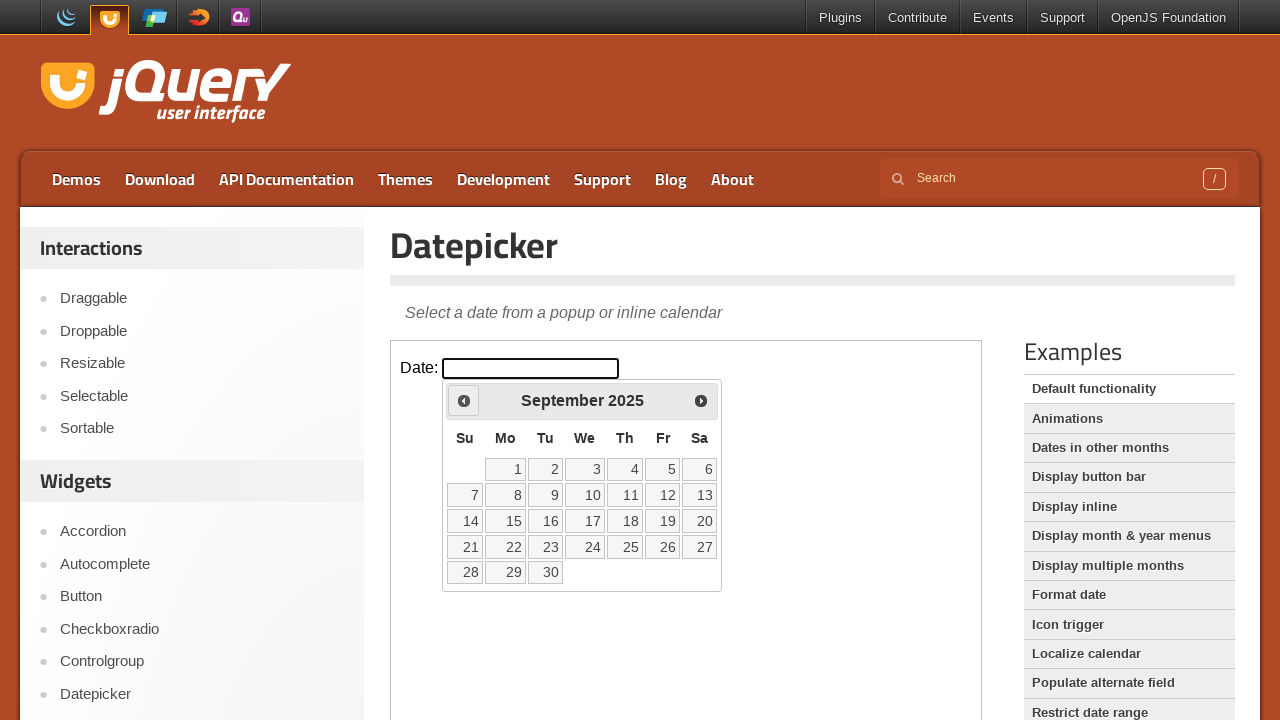

Clicked Prev button to navigate from September 2025 to previous month at (464, 400) on iframe >> nth=0 >> internal:control=enter-frame >> xpath=//span[text()='Prev']
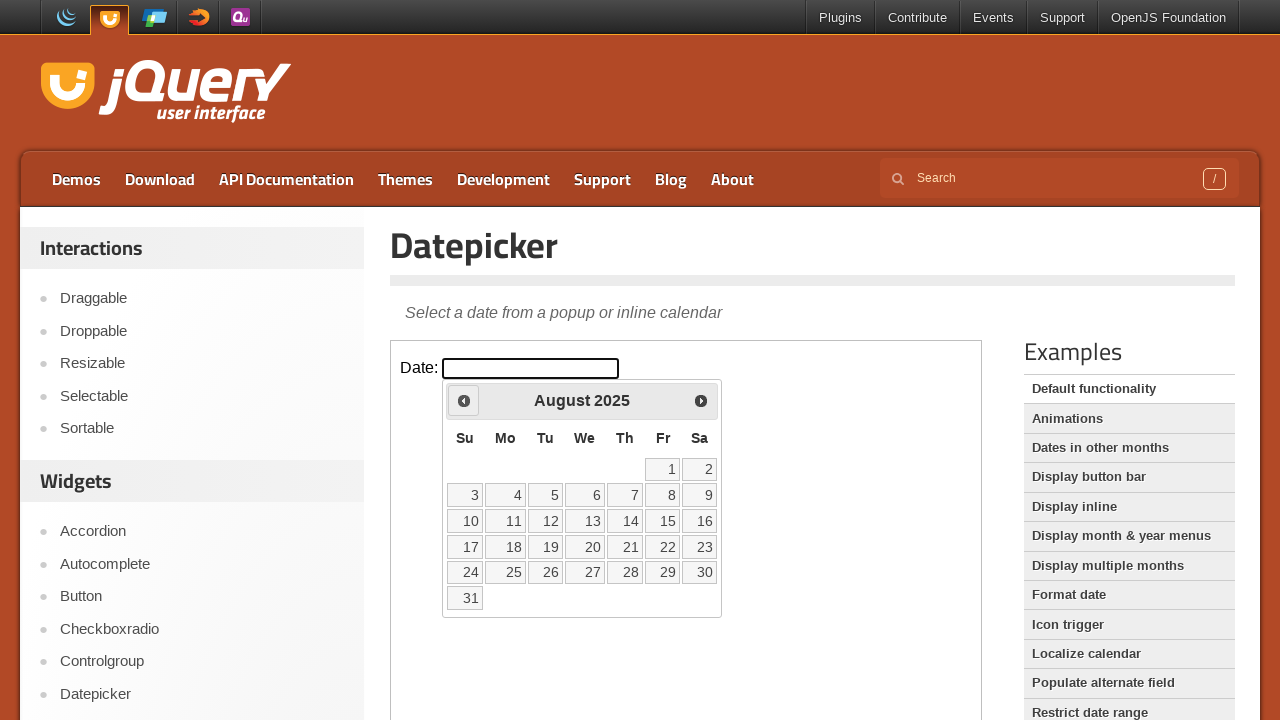

Retrieved current month: August
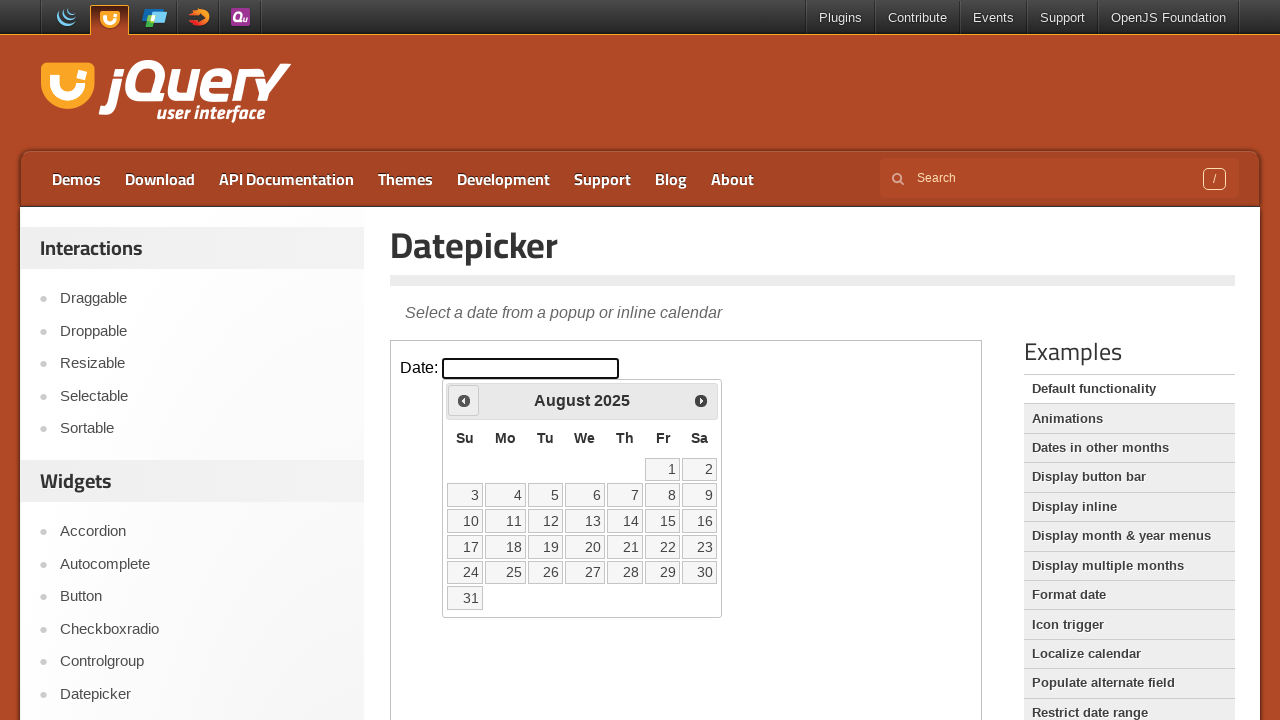

Retrieved current year: 2025
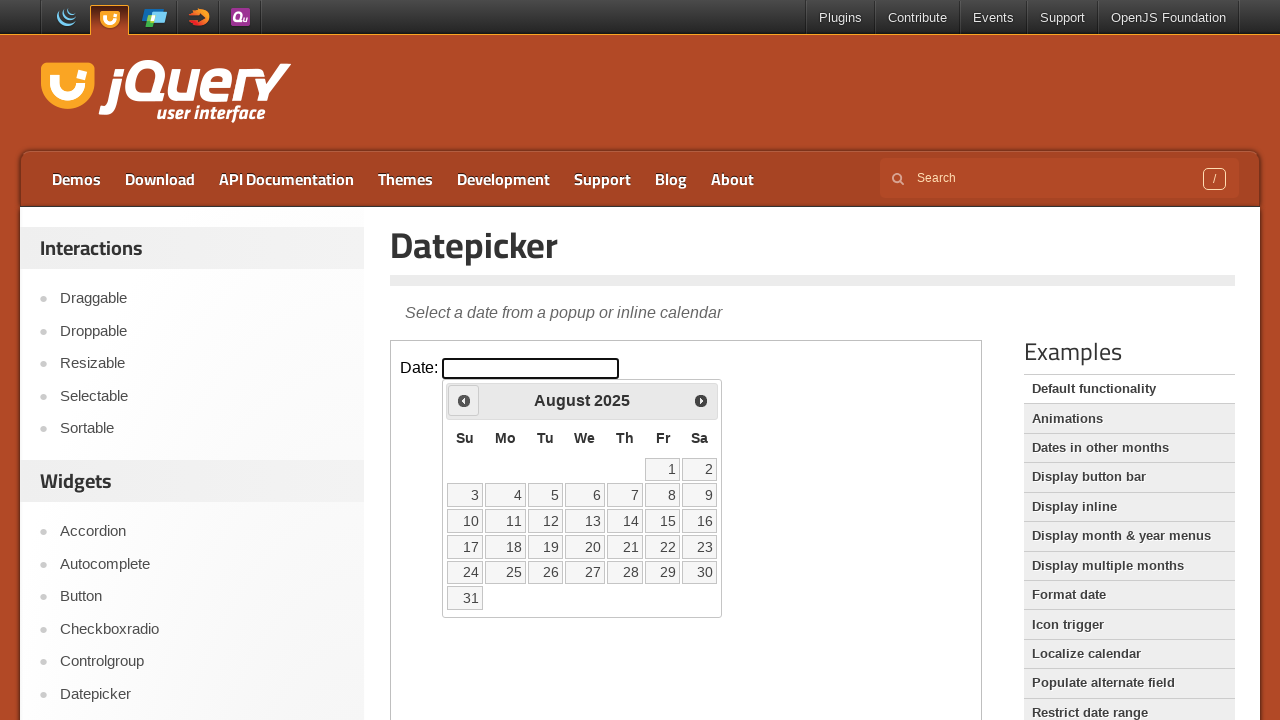

Clicked Prev button to navigate from August 2025 to previous month at (464, 400) on iframe >> nth=0 >> internal:control=enter-frame >> xpath=//span[text()='Prev']
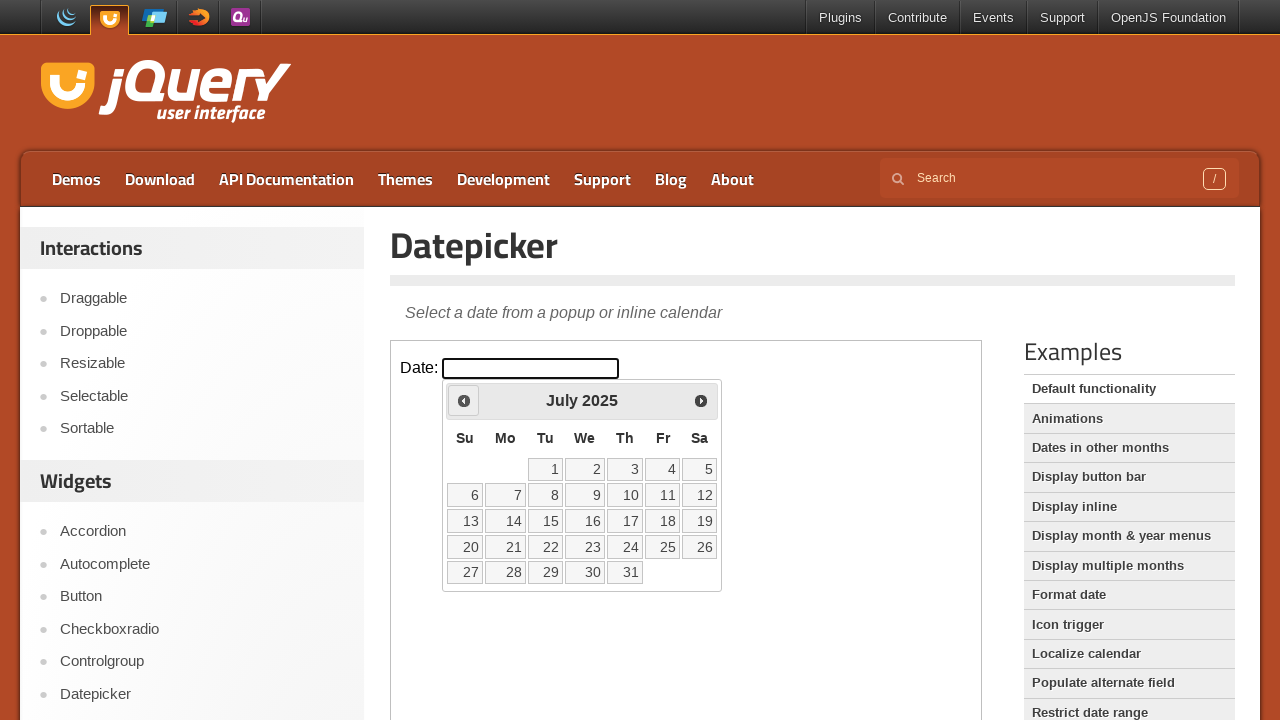

Retrieved current month: July
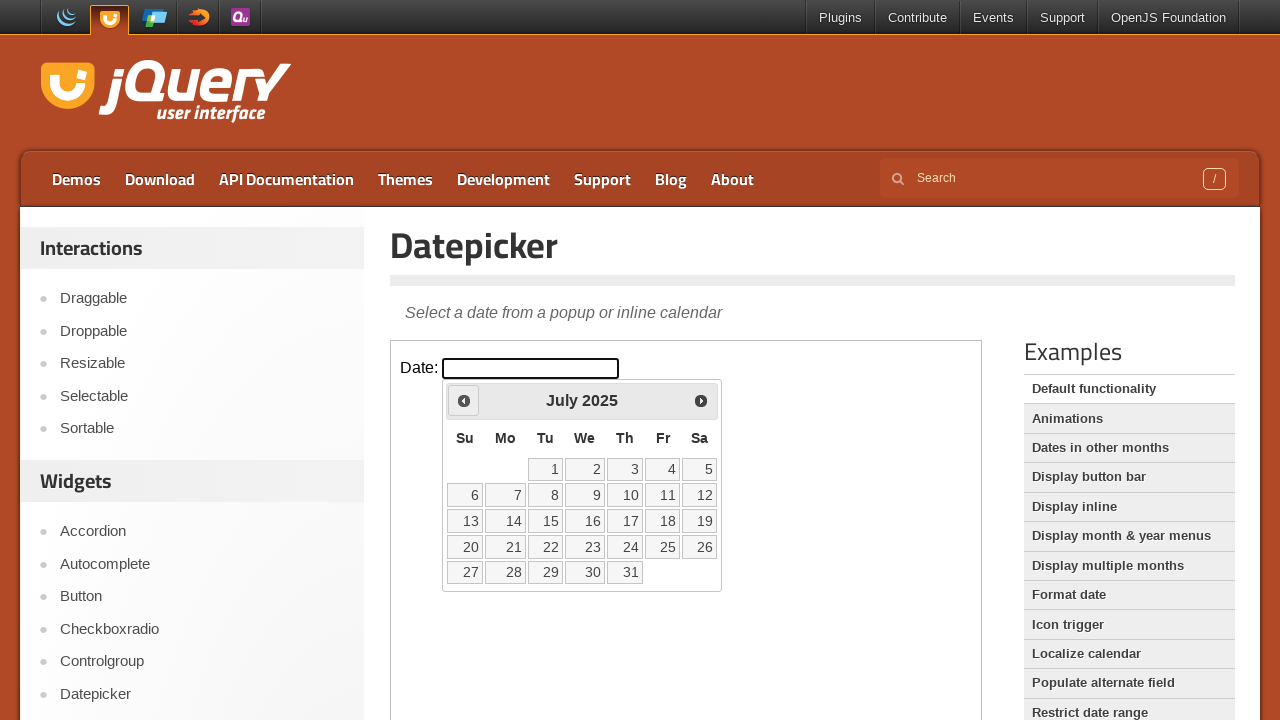

Retrieved current year: 2025
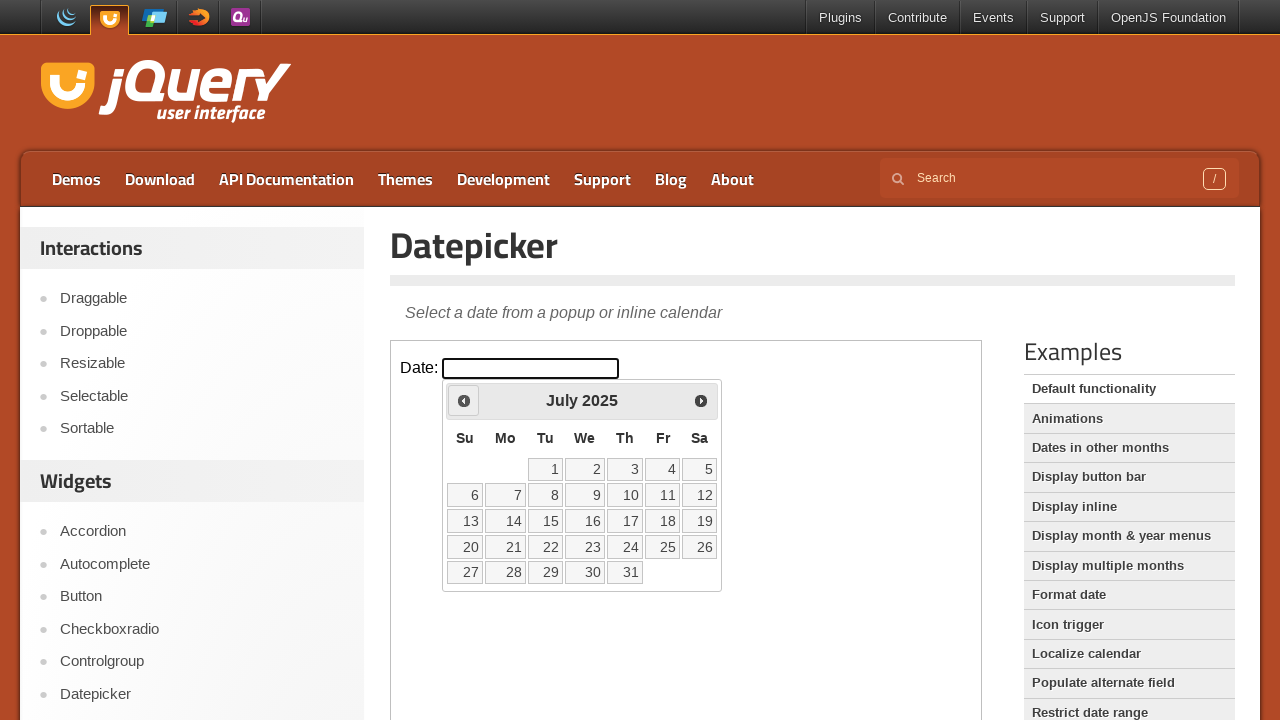

Clicked Prev button to navigate from July 2025 to previous month at (464, 400) on iframe >> nth=0 >> internal:control=enter-frame >> xpath=//span[text()='Prev']
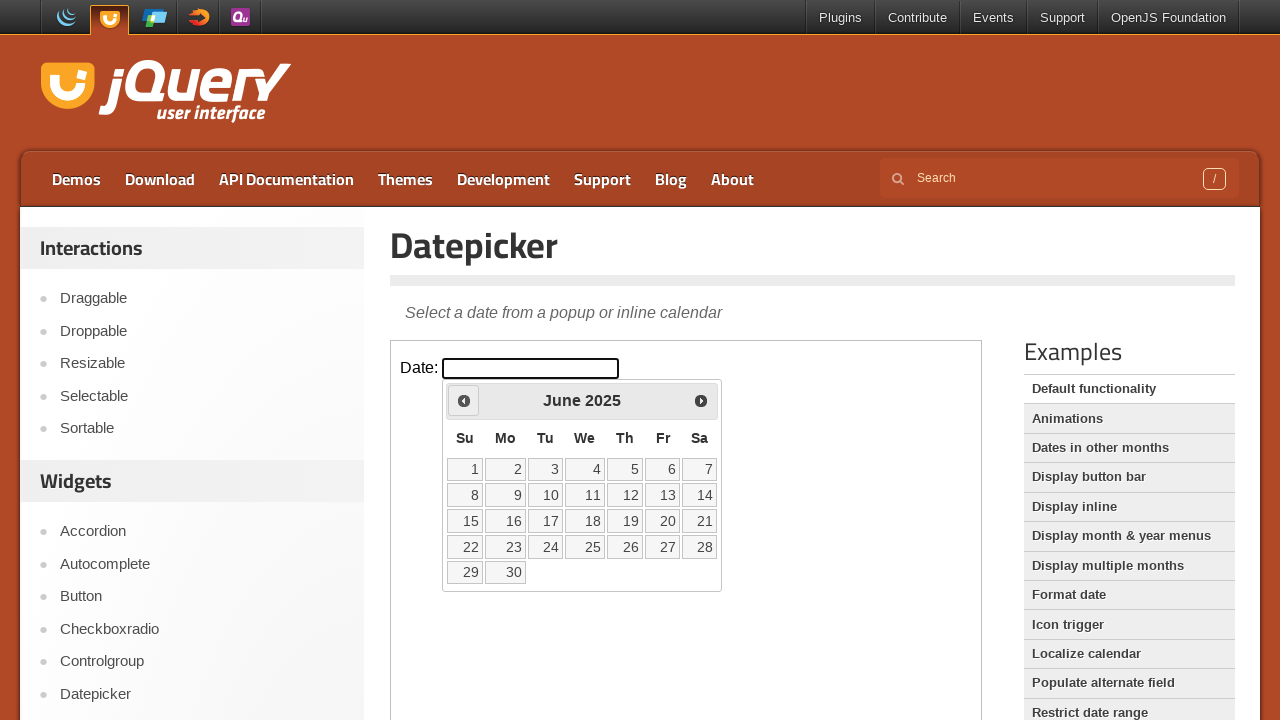

Retrieved current month: June
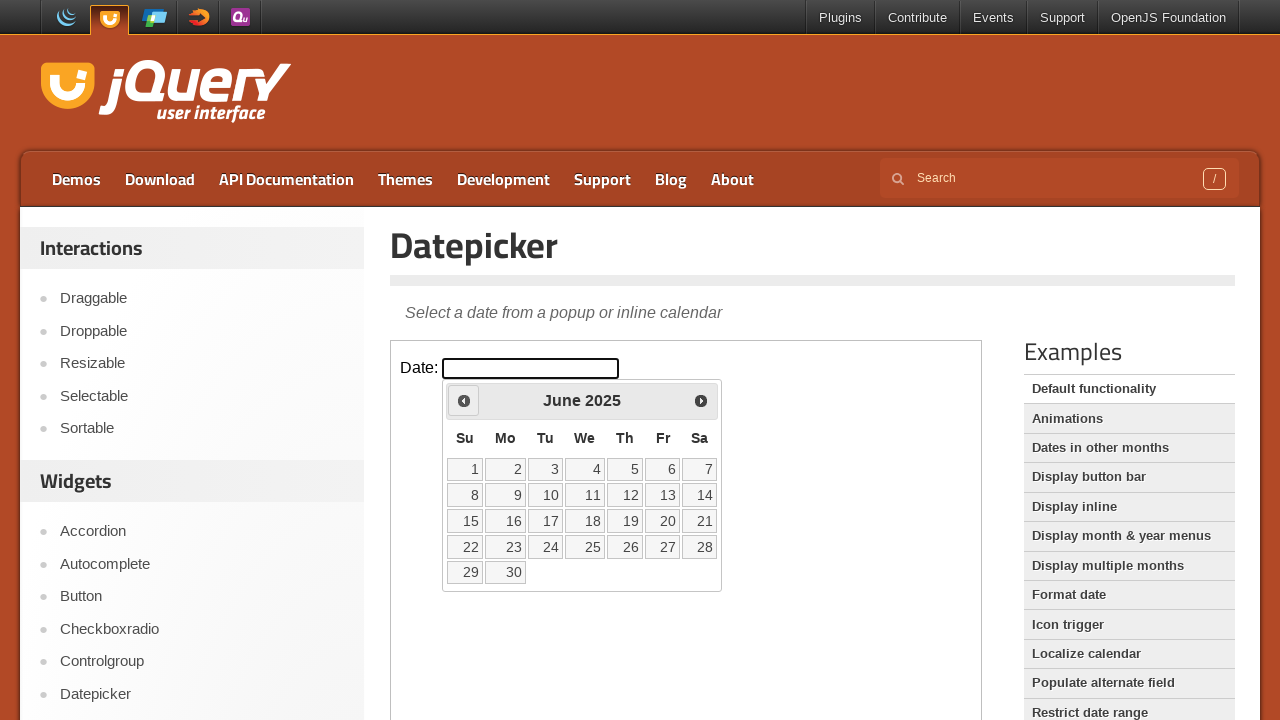

Retrieved current year: 2025
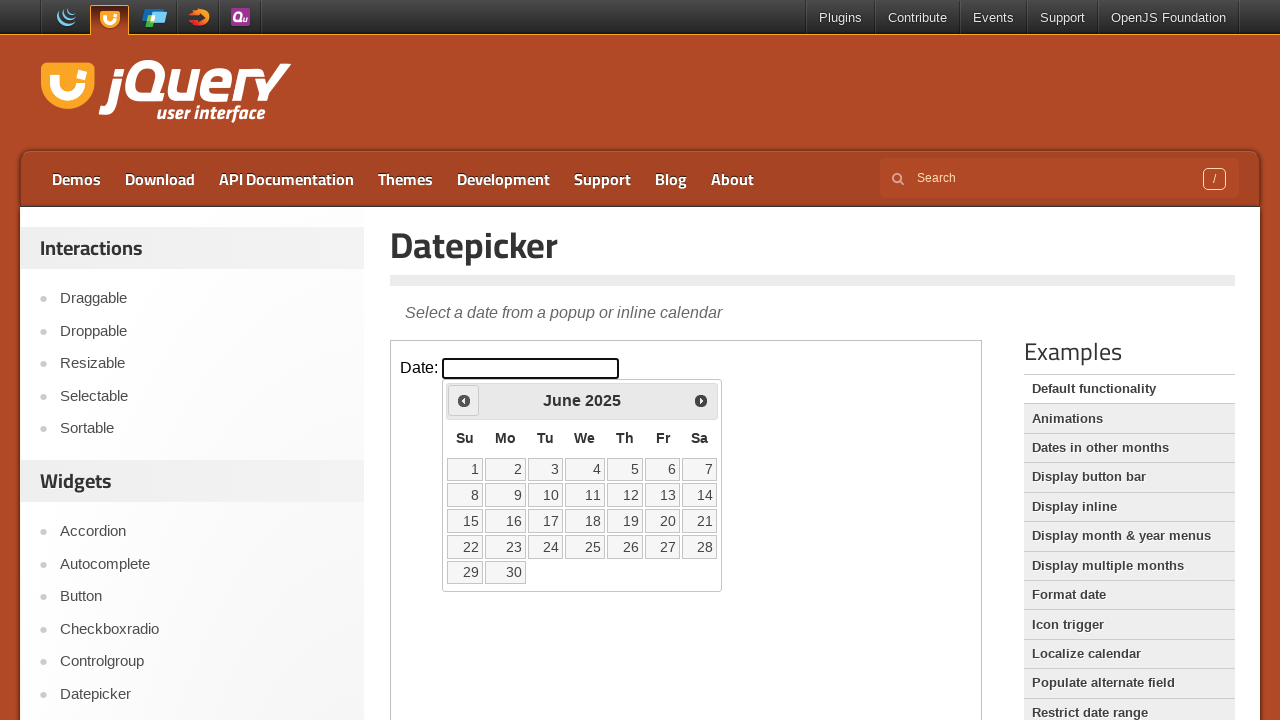

Clicked Prev button to navigate from June 2025 to previous month at (464, 400) on iframe >> nth=0 >> internal:control=enter-frame >> xpath=//span[text()='Prev']
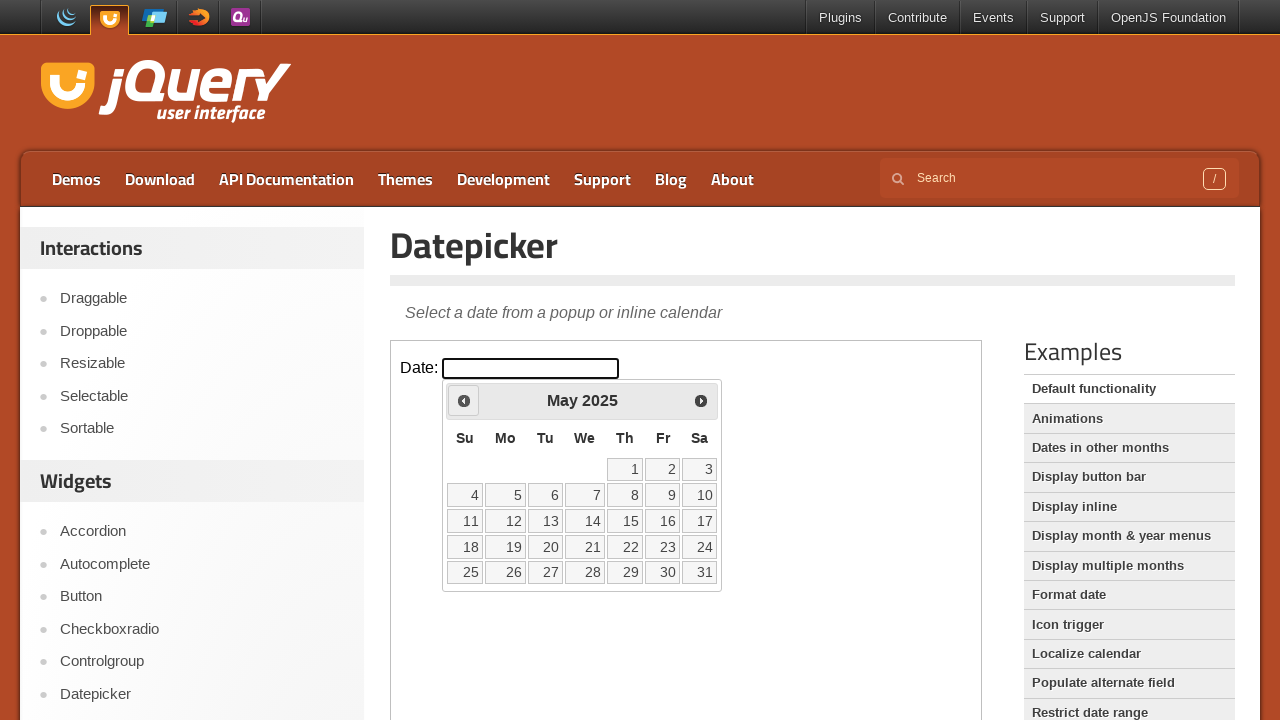

Retrieved current month: May
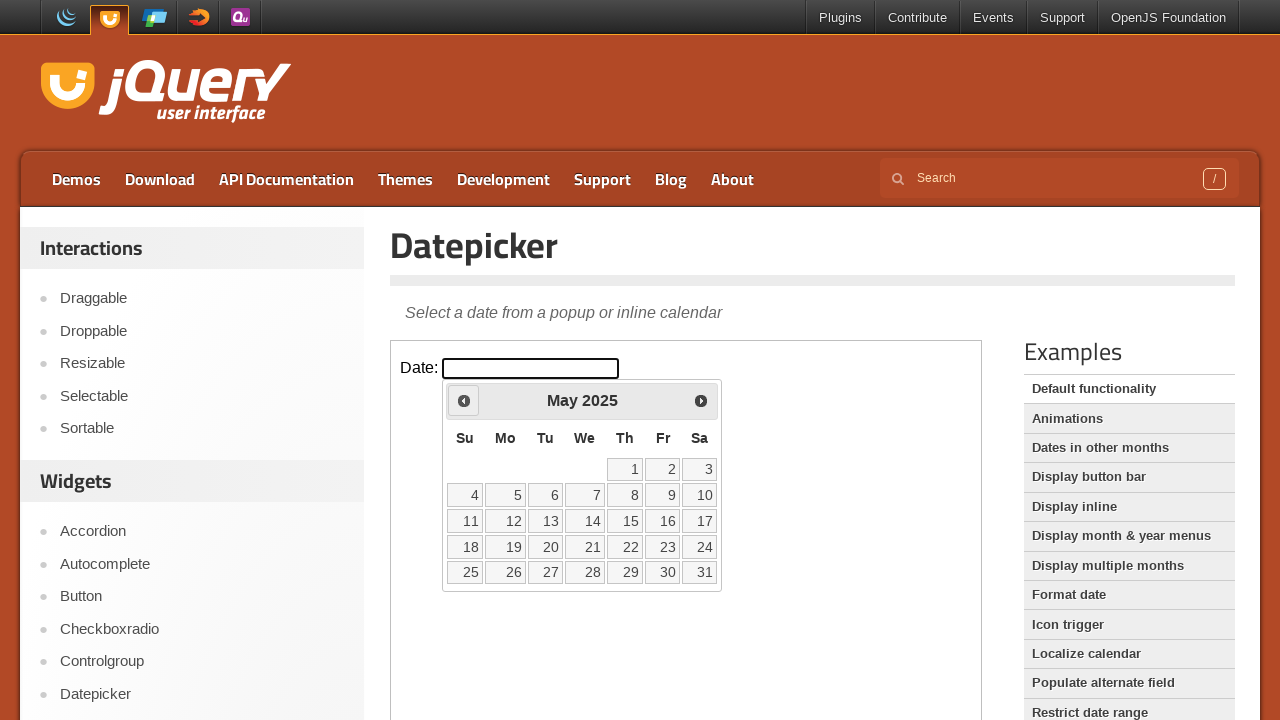

Retrieved current year: 2025
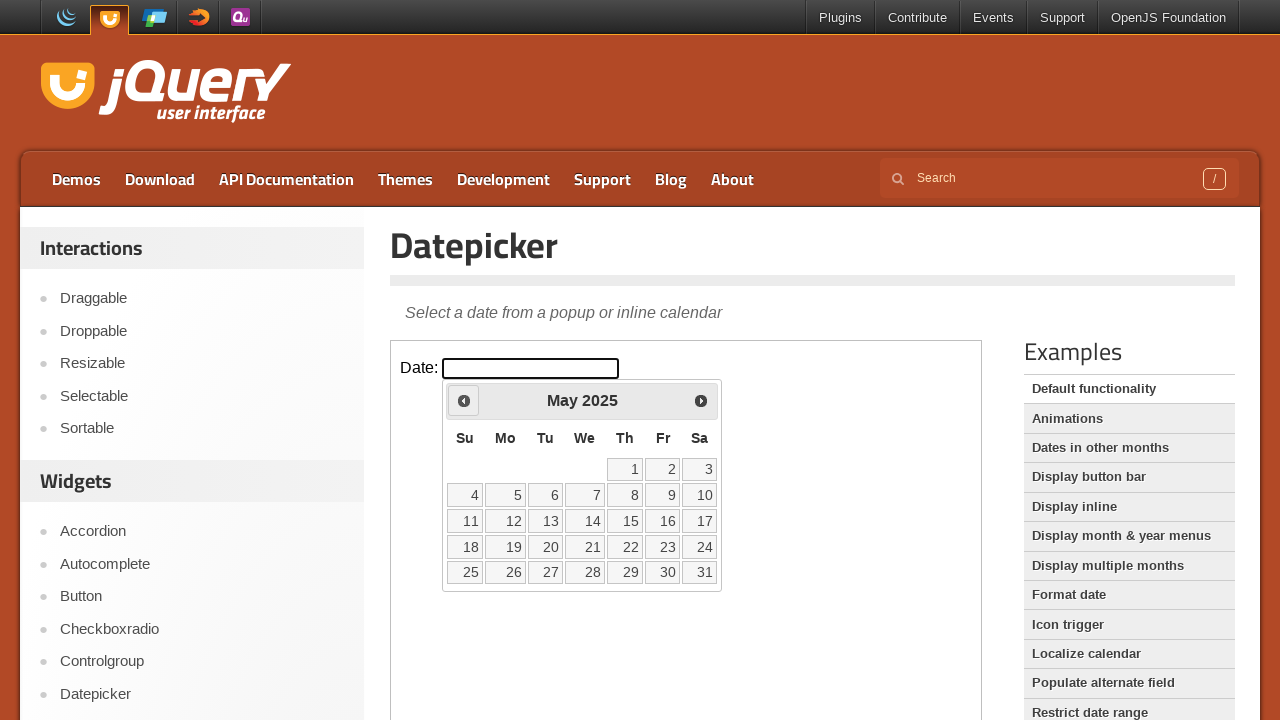

Clicked Prev button to navigate from May 2025 to previous month at (464, 400) on iframe >> nth=0 >> internal:control=enter-frame >> xpath=//span[text()='Prev']
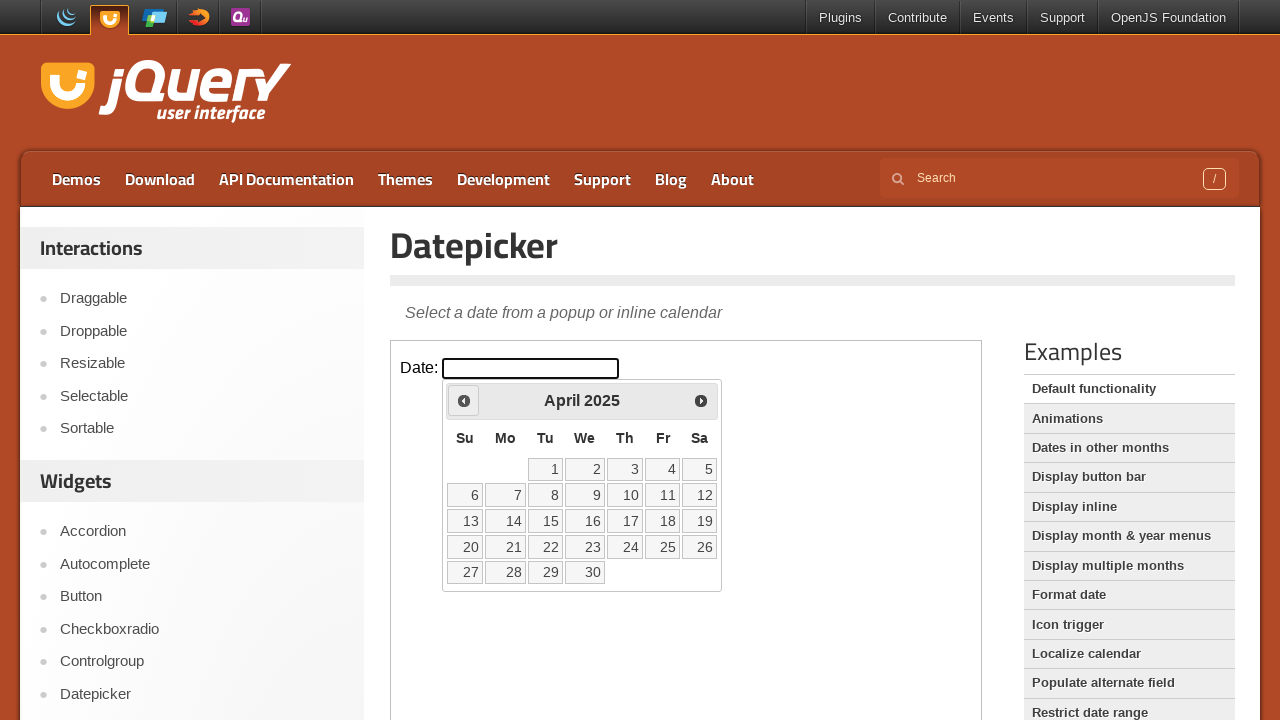

Retrieved current month: April
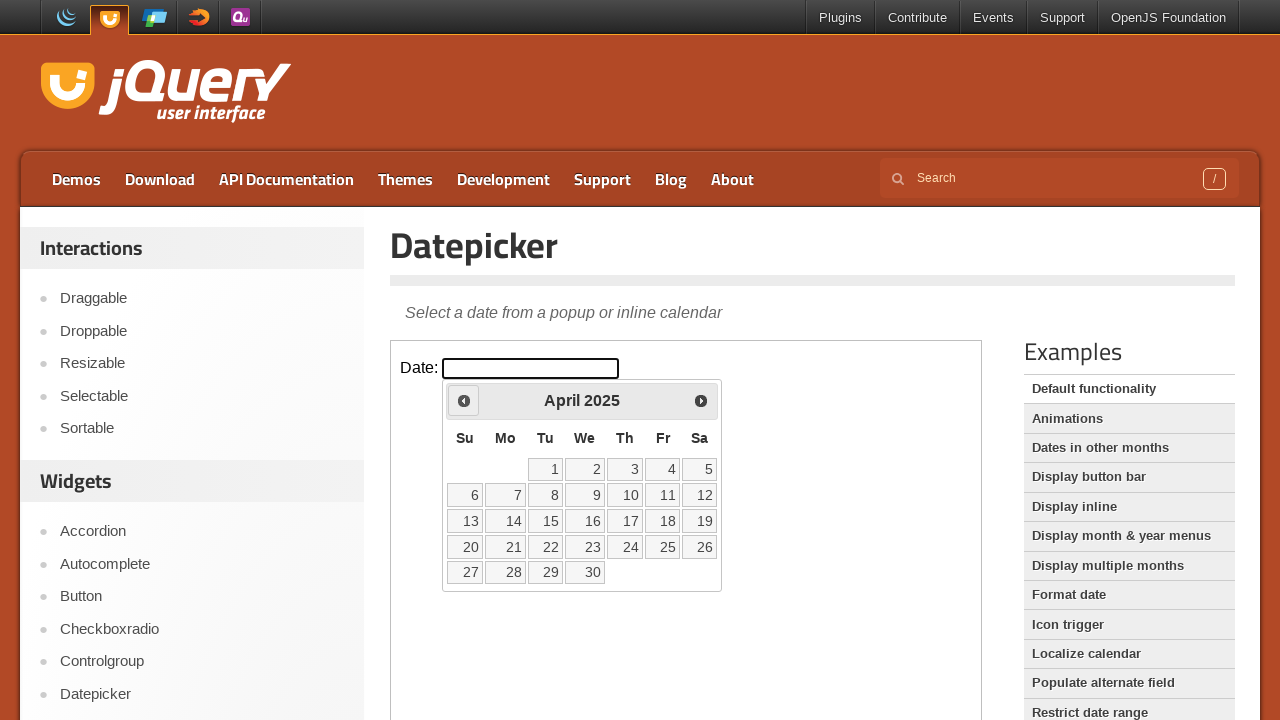

Retrieved current year: 2025
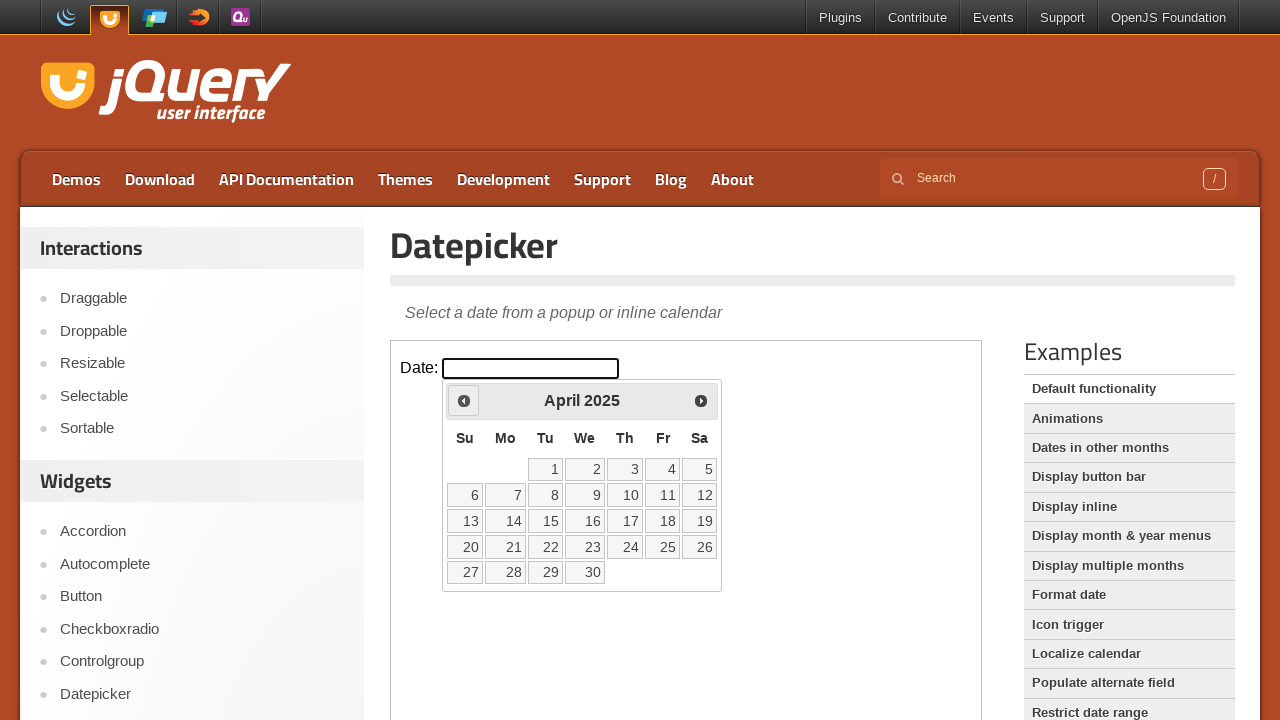

Clicked Prev button to navigate from April 2025 to previous month at (464, 400) on iframe >> nth=0 >> internal:control=enter-frame >> xpath=//span[text()='Prev']
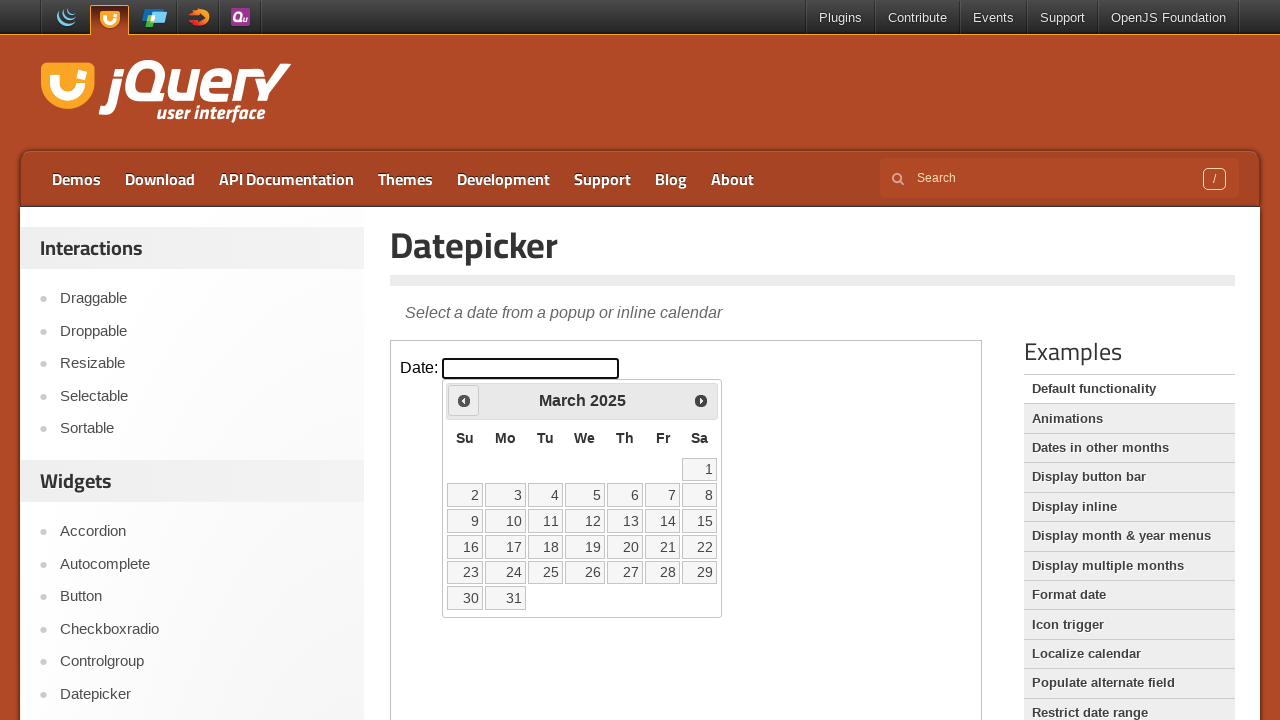

Retrieved current month: March
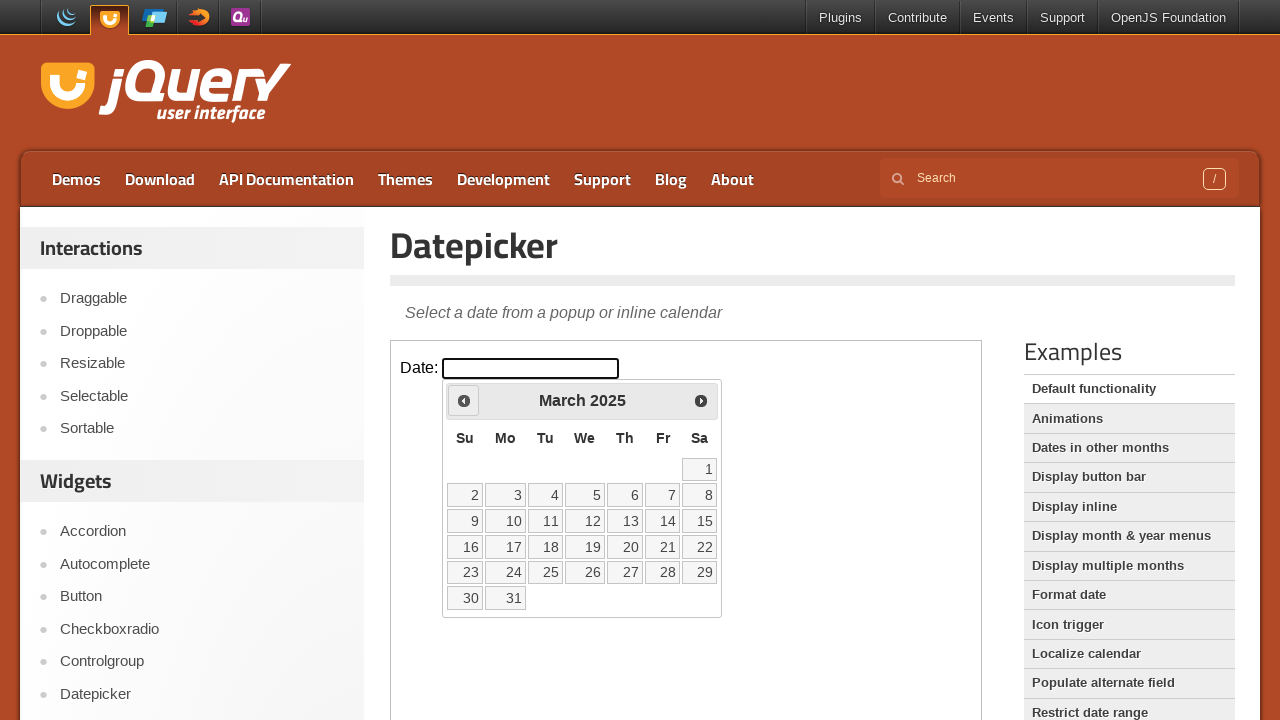

Retrieved current year: 2025
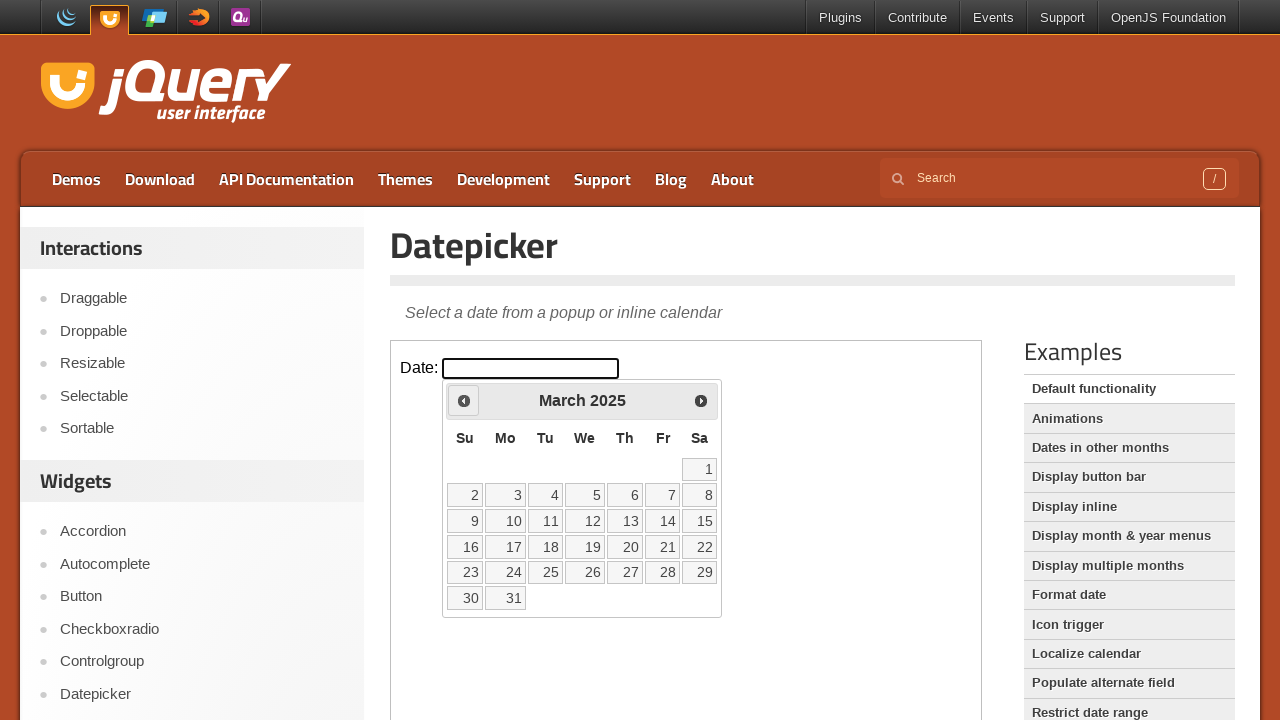

Clicked Prev button to navigate from March 2025 to previous month at (464, 400) on iframe >> nth=0 >> internal:control=enter-frame >> xpath=//span[text()='Prev']
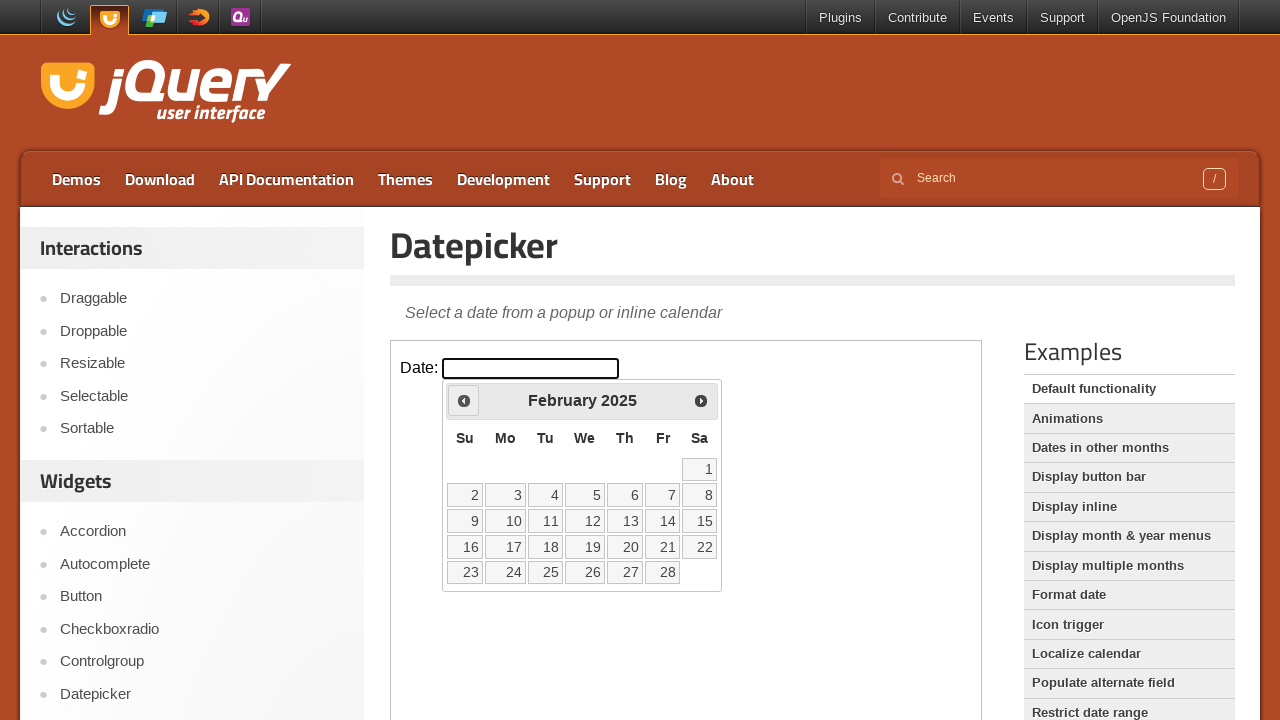

Retrieved current month: February
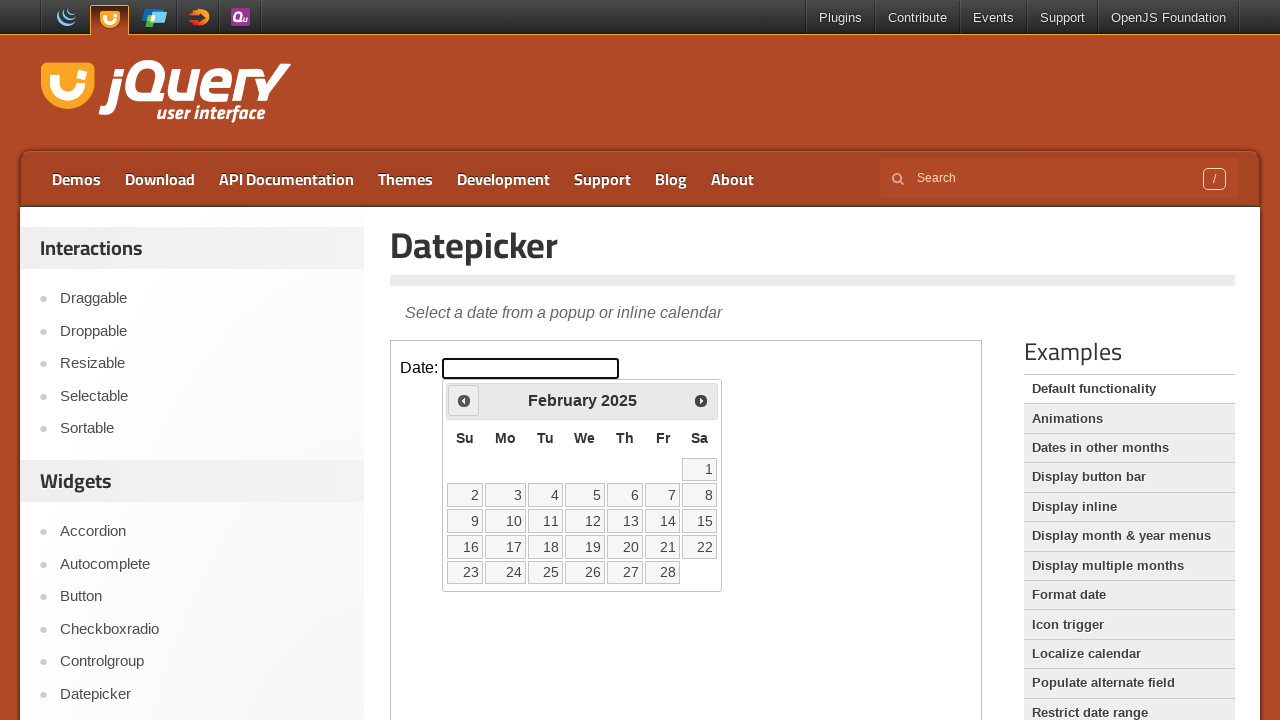

Retrieved current year: 2025
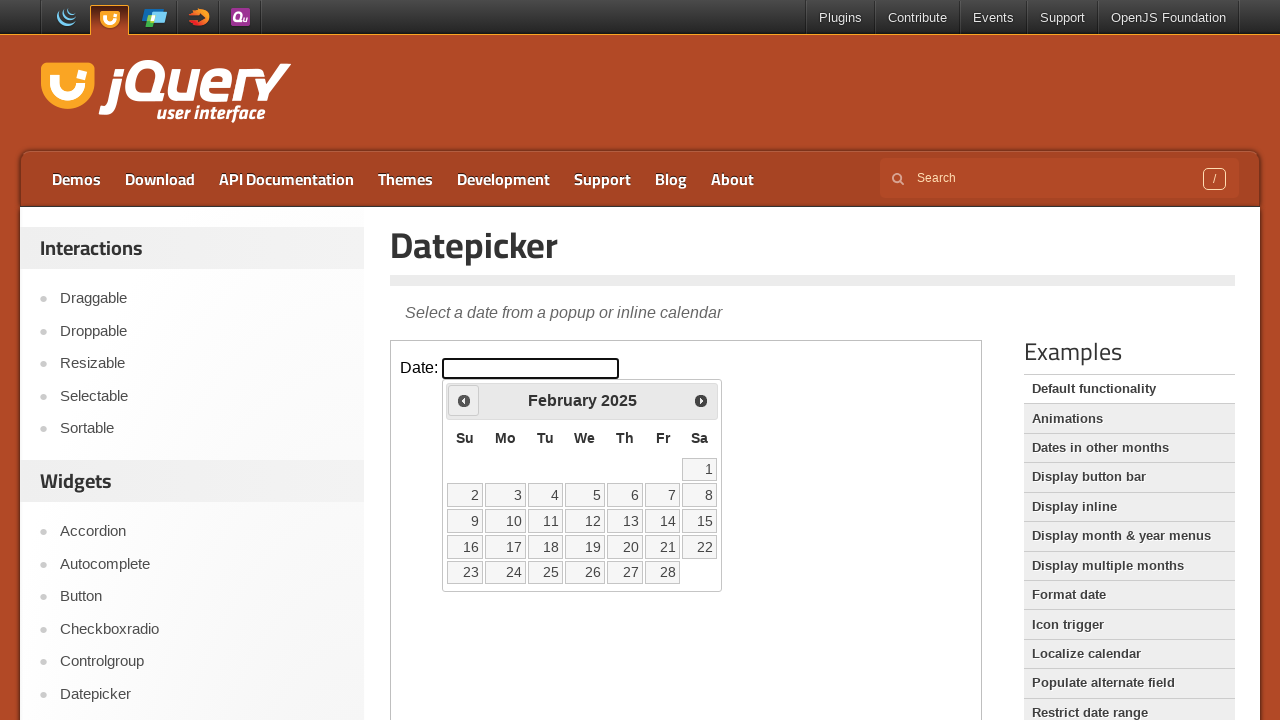

Clicked Prev button to navigate from February 2025 to previous month at (464, 400) on iframe >> nth=0 >> internal:control=enter-frame >> xpath=//span[text()='Prev']
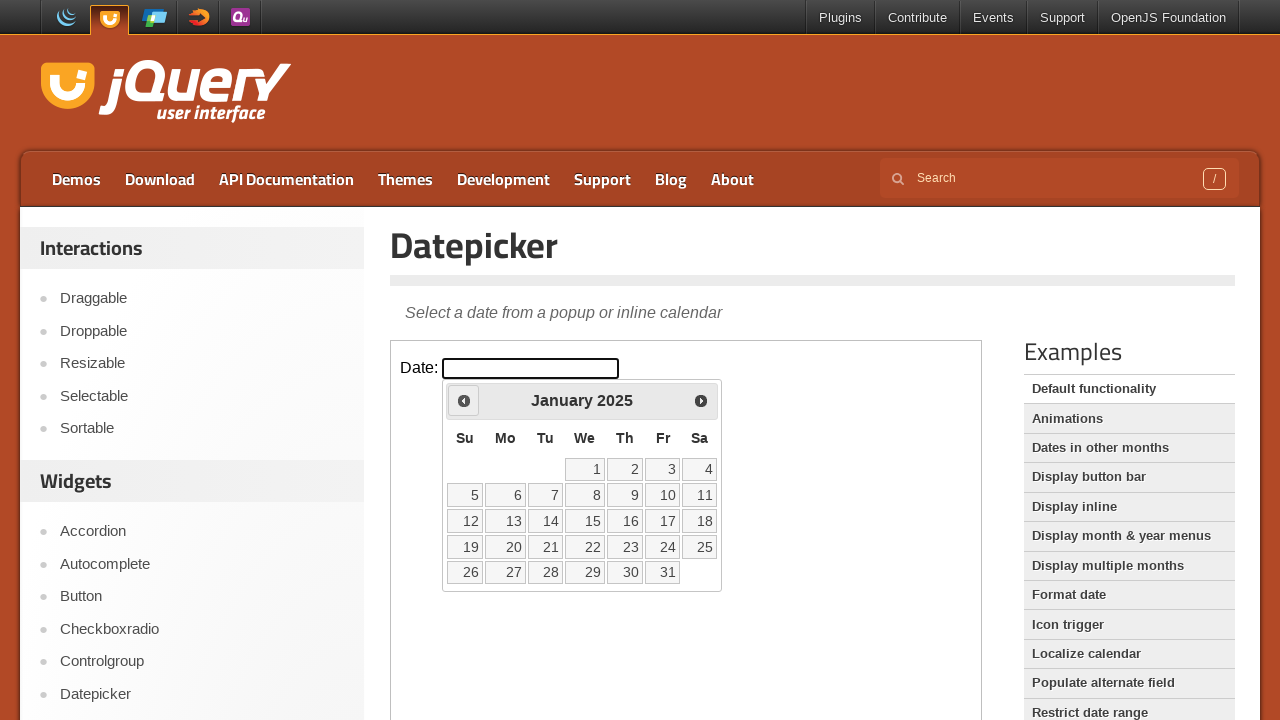

Retrieved current month: January
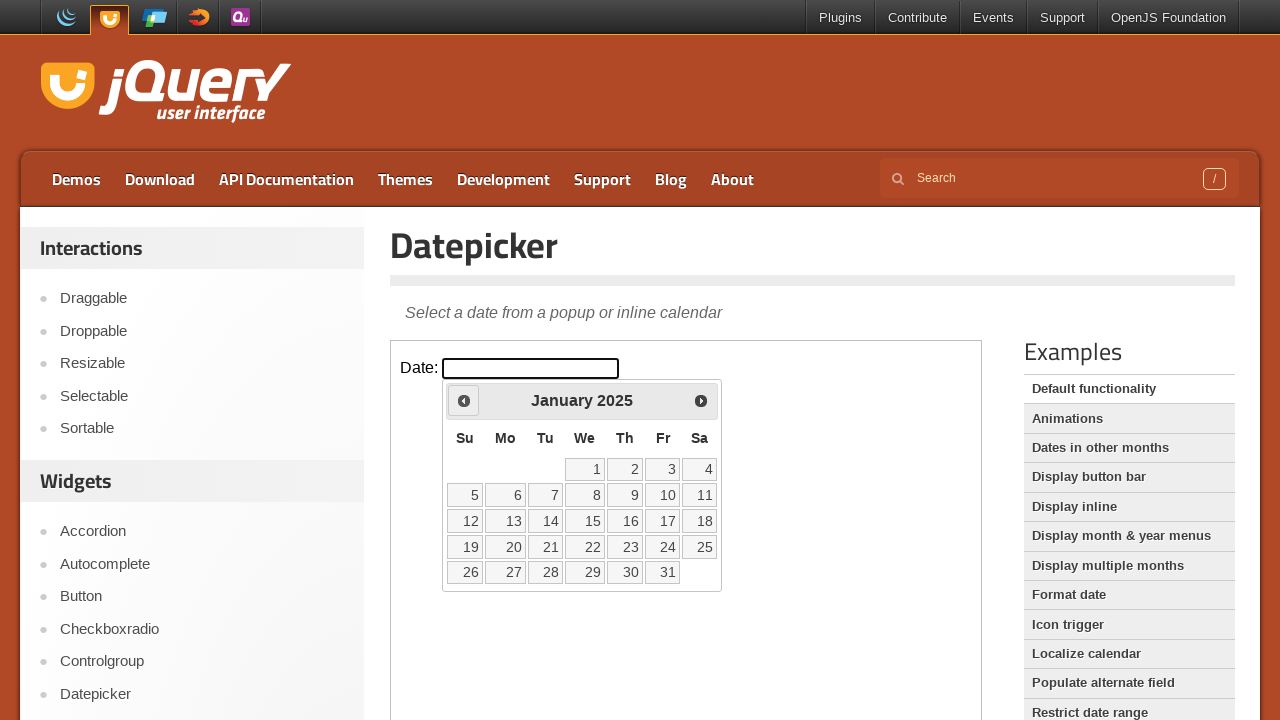

Retrieved current year: 2025
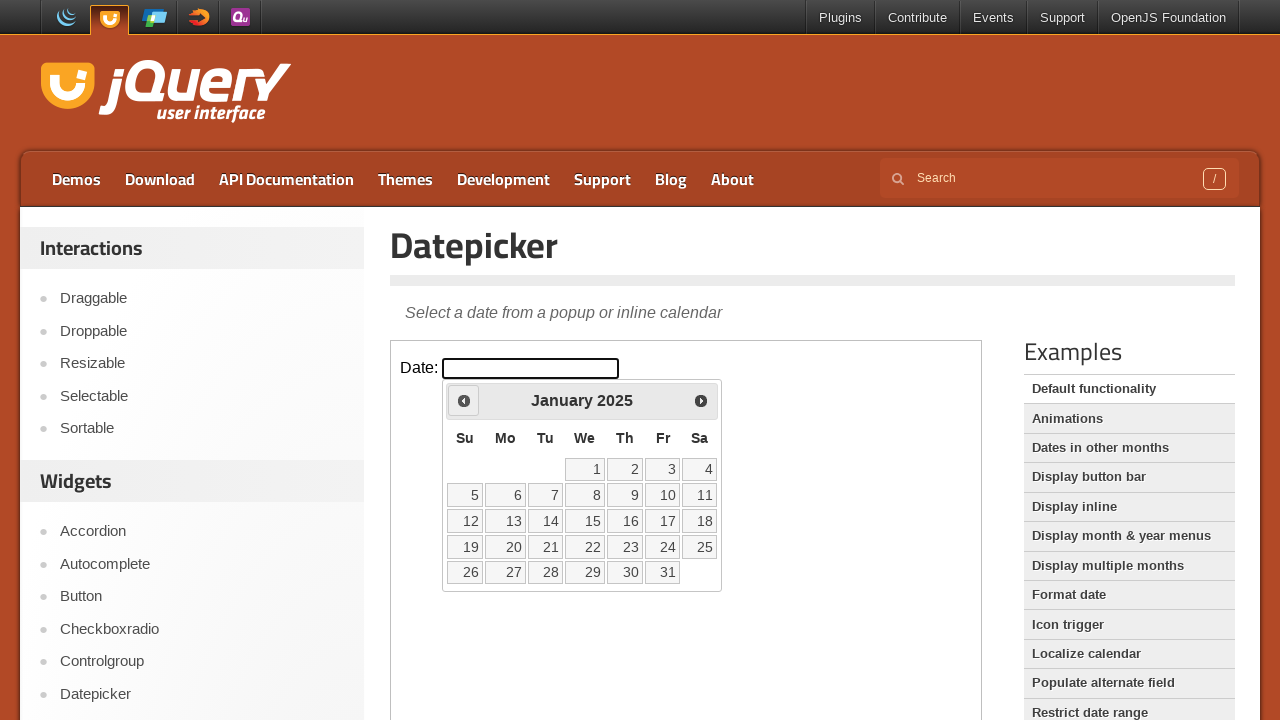

Clicked Prev button to navigate from January 2025 to previous month at (464, 400) on iframe >> nth=0 >> internal:control=enter-frame >> xpath=//span[text()='Prev']
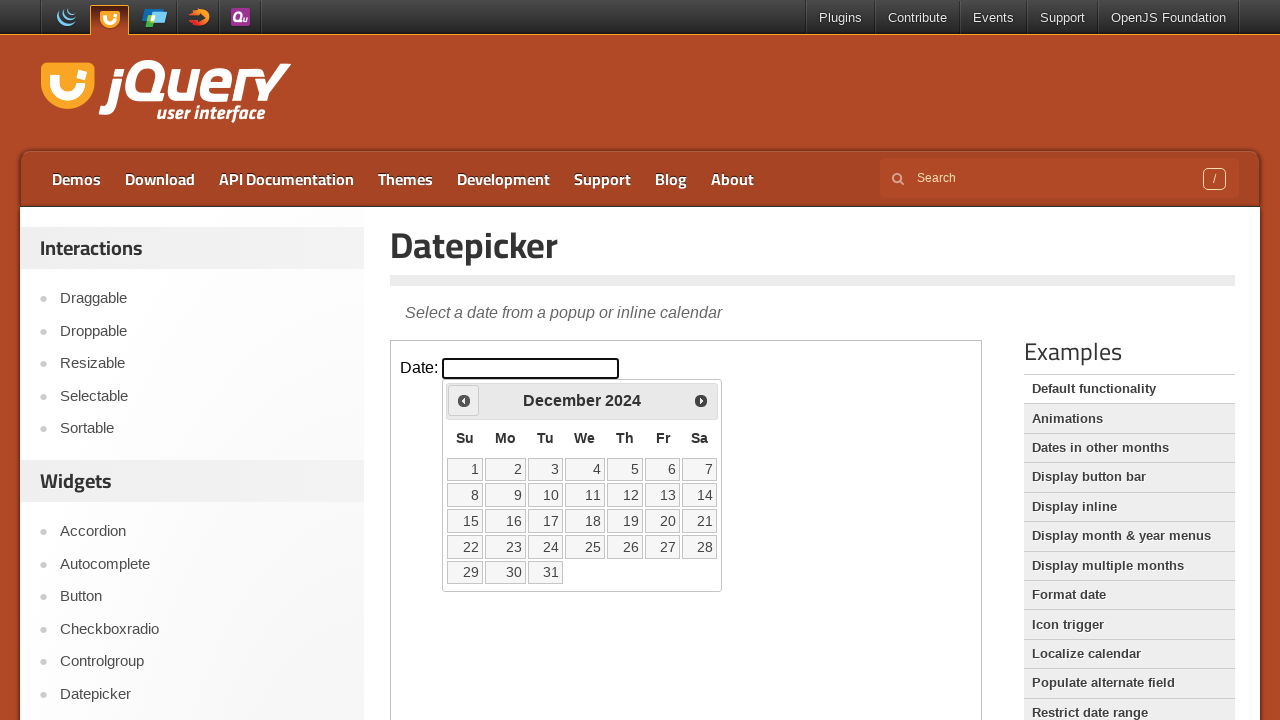

Retrieved current month: December
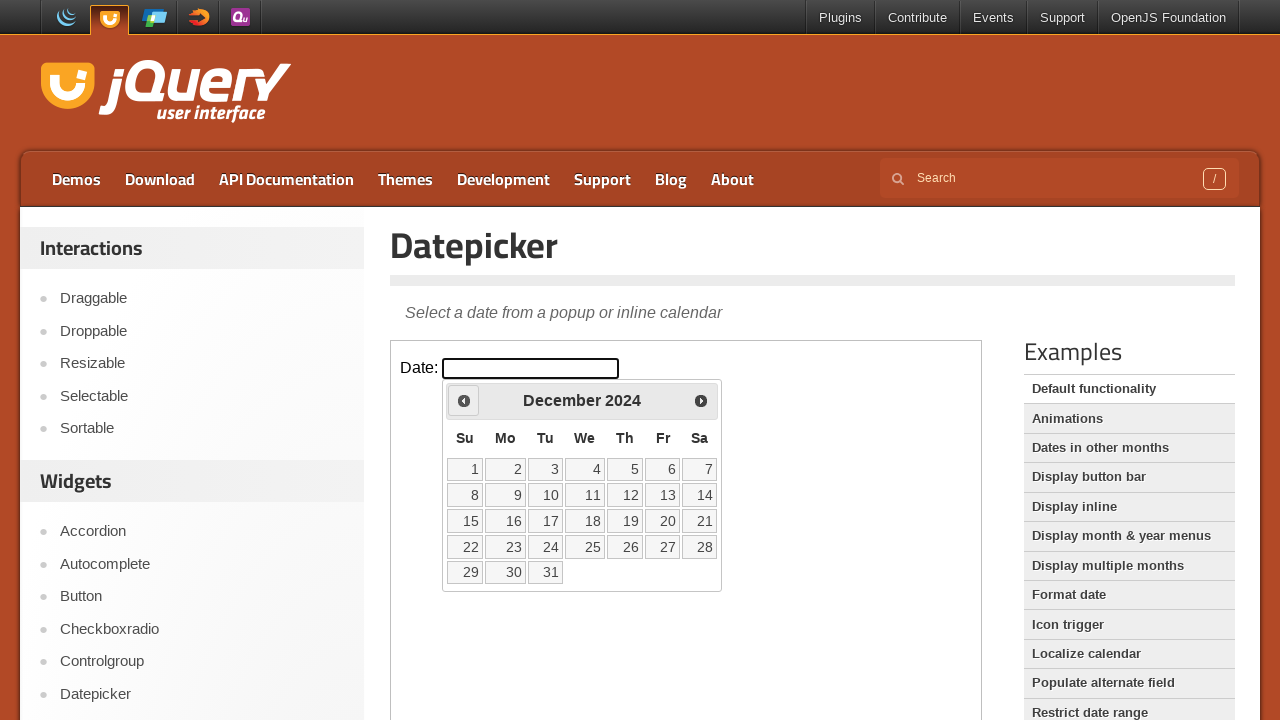

Retrieved current year: 2024
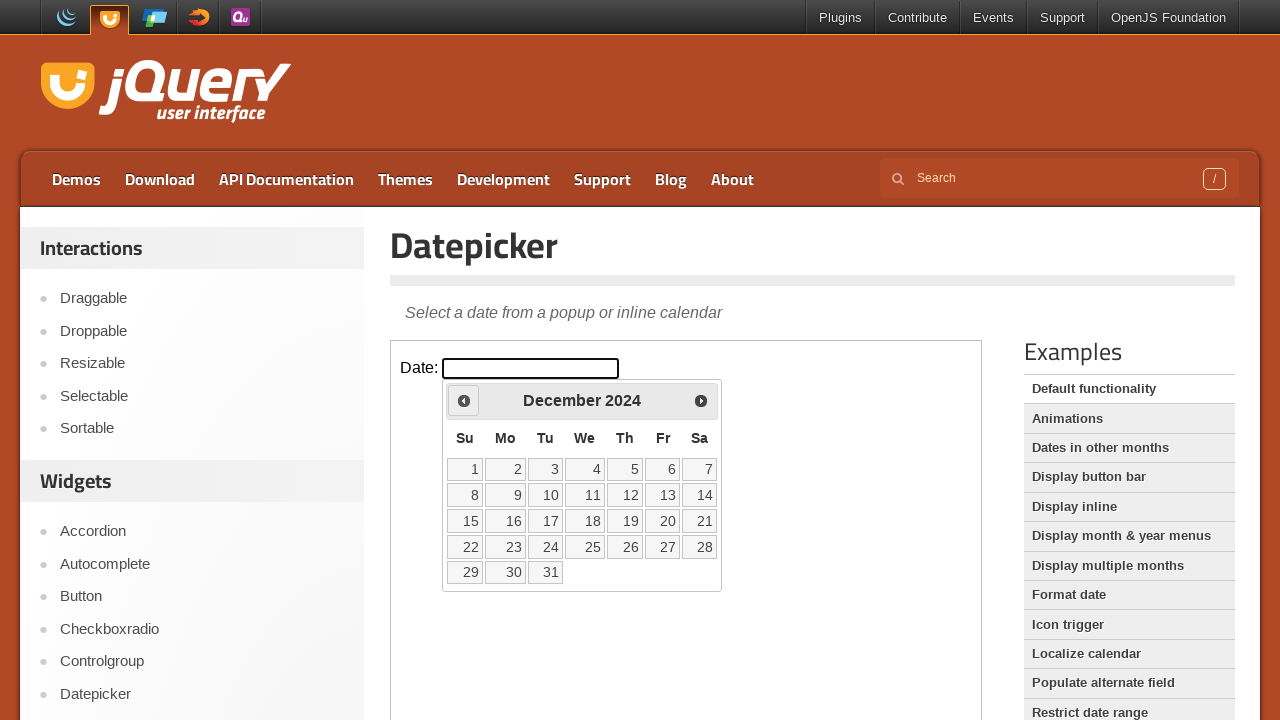

Clicked Prev button to navigate from December 2024 to previous month at (464, 400) on iframe >> nth=0 >> internal:control=enter-frame >> xpath=//span[text()='Prev']
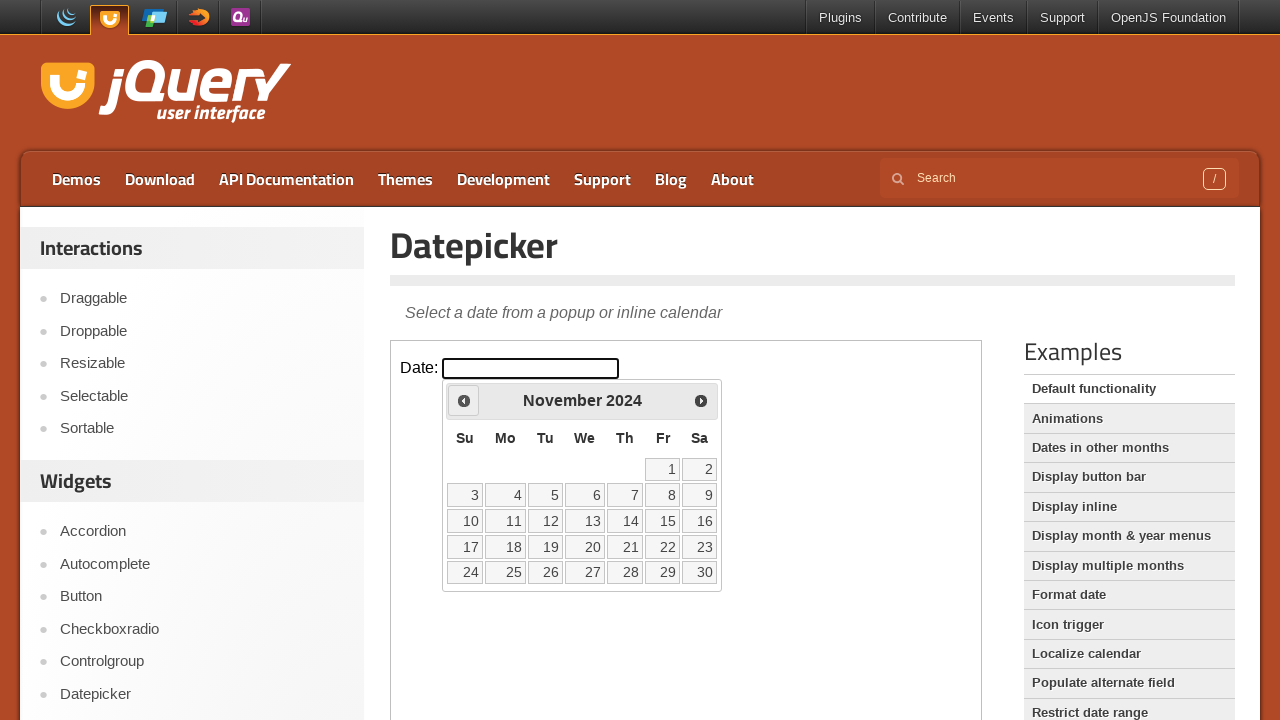

Retrieved current month: November
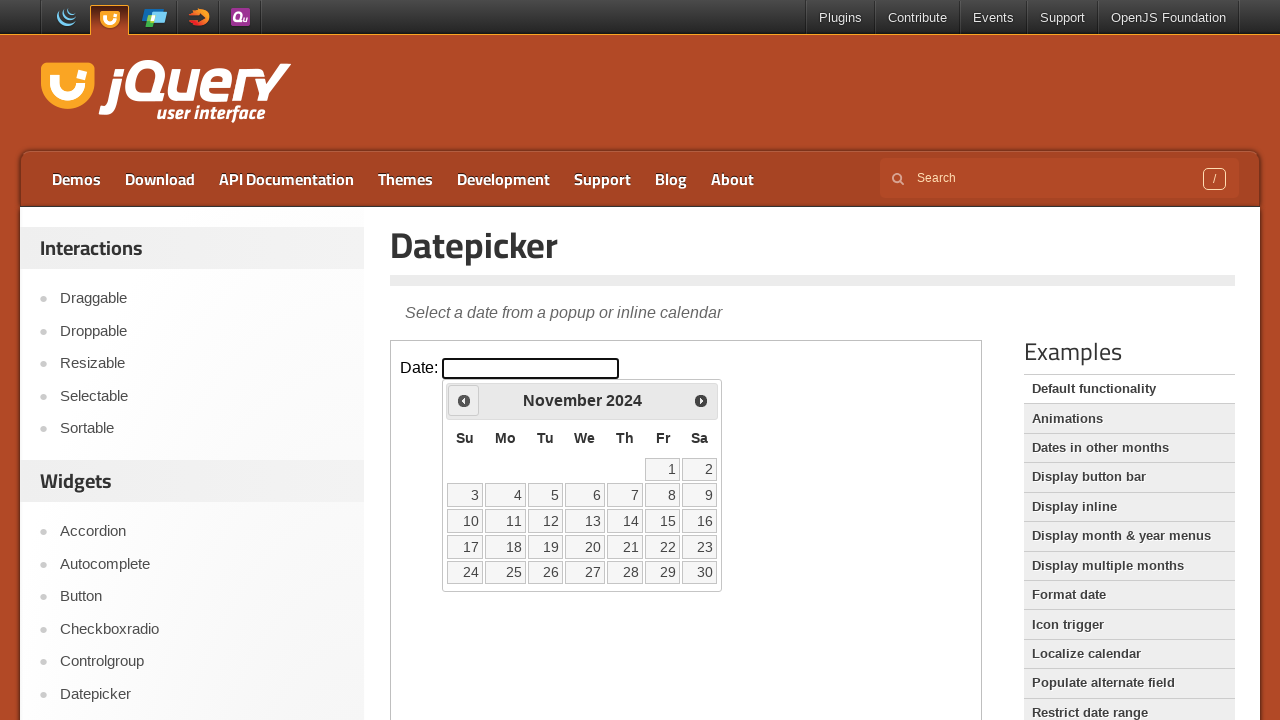

Retrieved current year: 2024
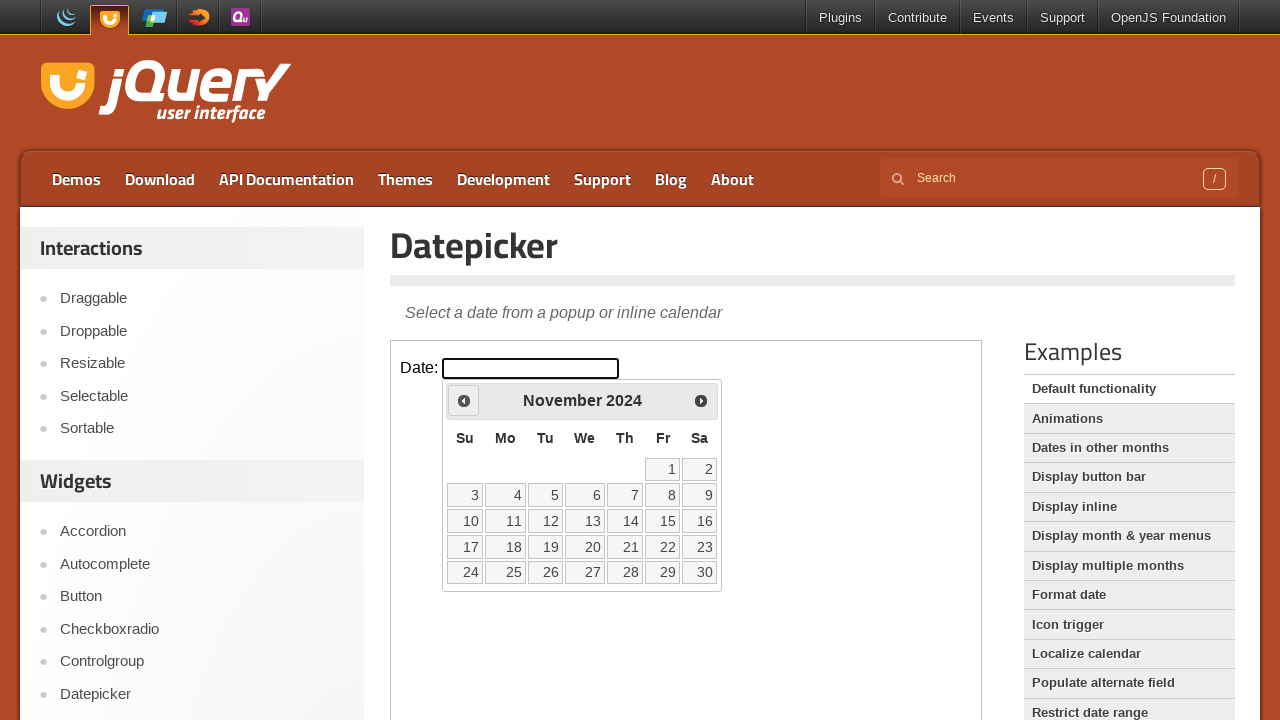

Clicked Prev button to navigate from November 2024 to previous month at (464, 400) on iframe >> nth=0 >> internal:control=enter-frame >> xpath=//span[text()='Prev']
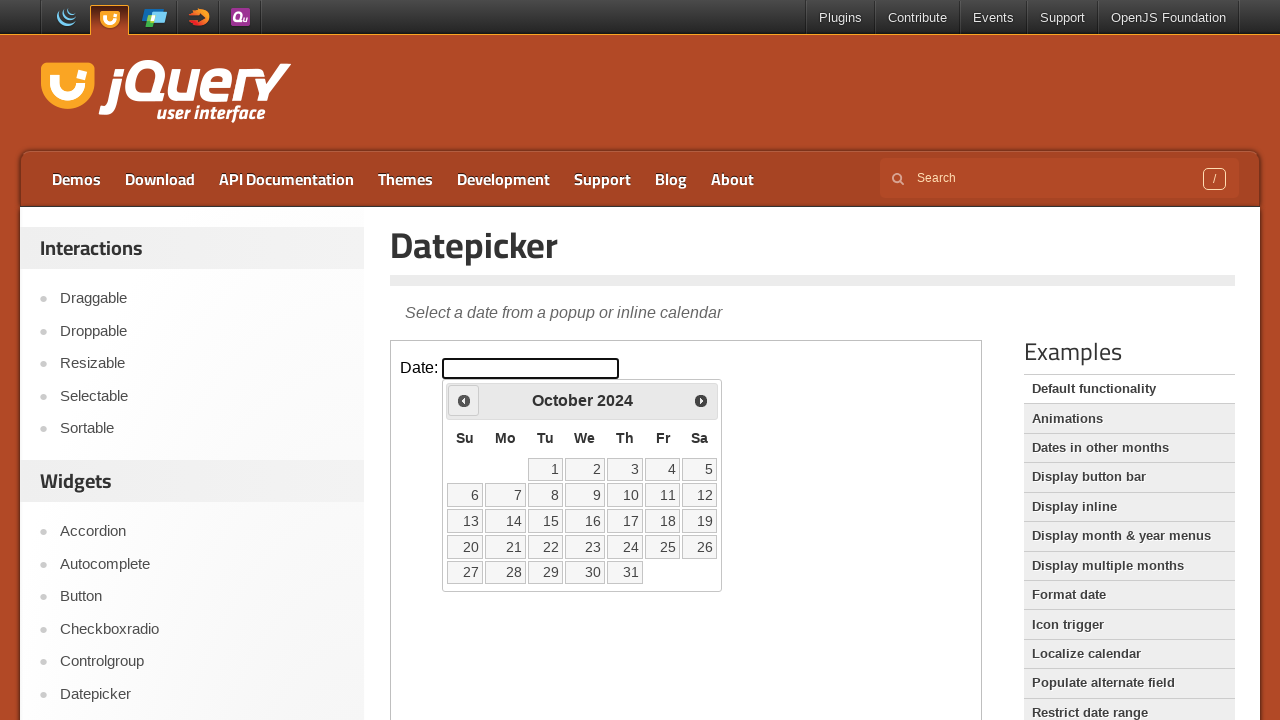

Retrieved current month: October
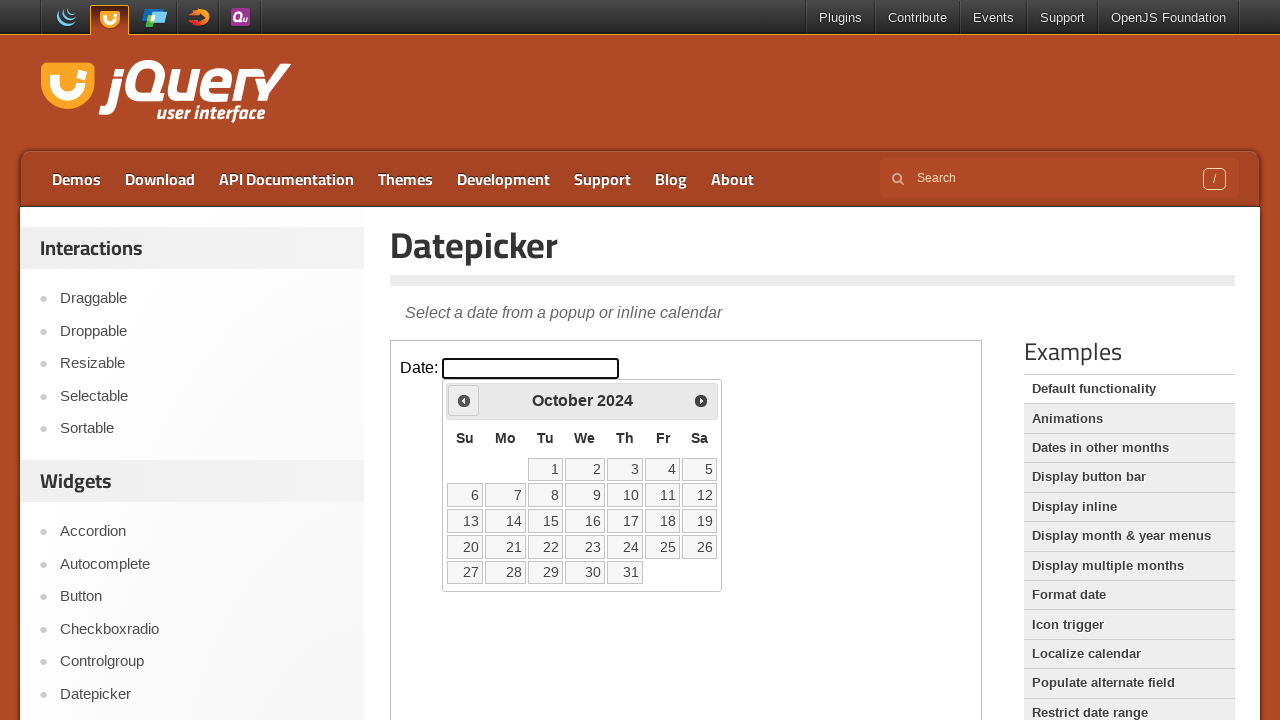

Retrieved current year: 2024
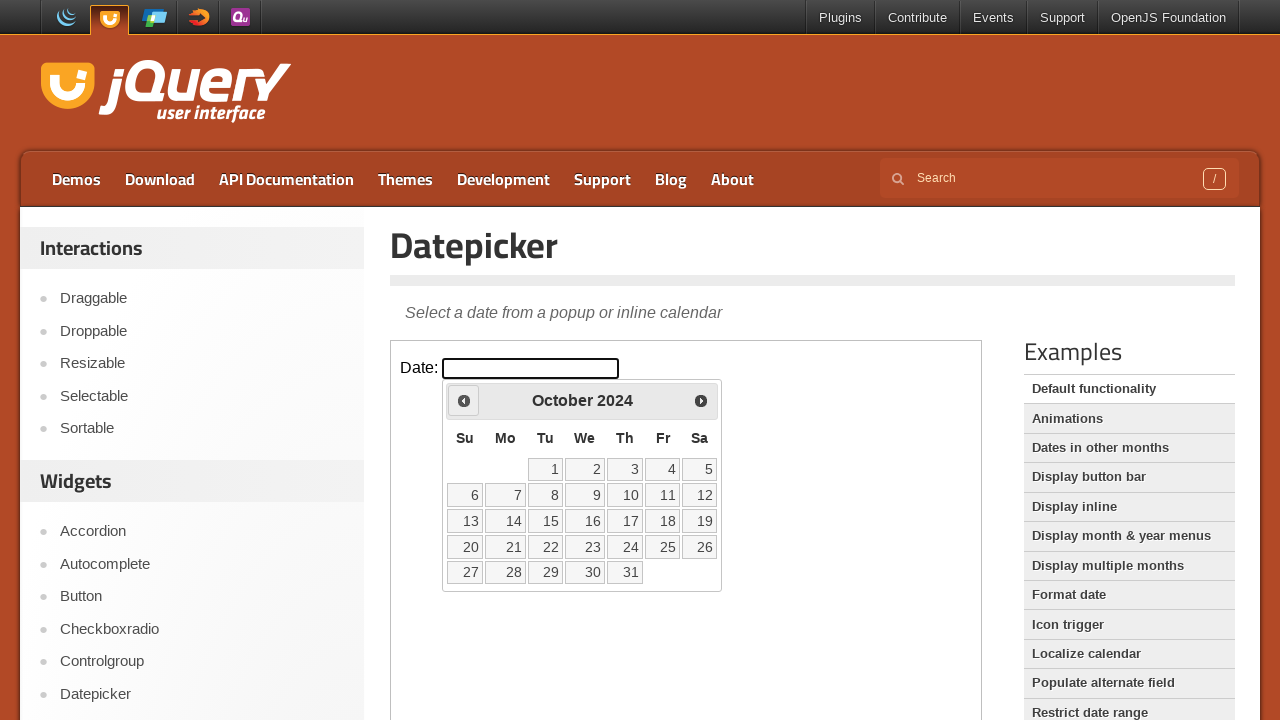

Clicked Prev button to navigate from October 2024 to previous month at (464, 400) on iframe >> nth=0 >> internal:control=enter-frame >> xpath=//span[text()='Prev']
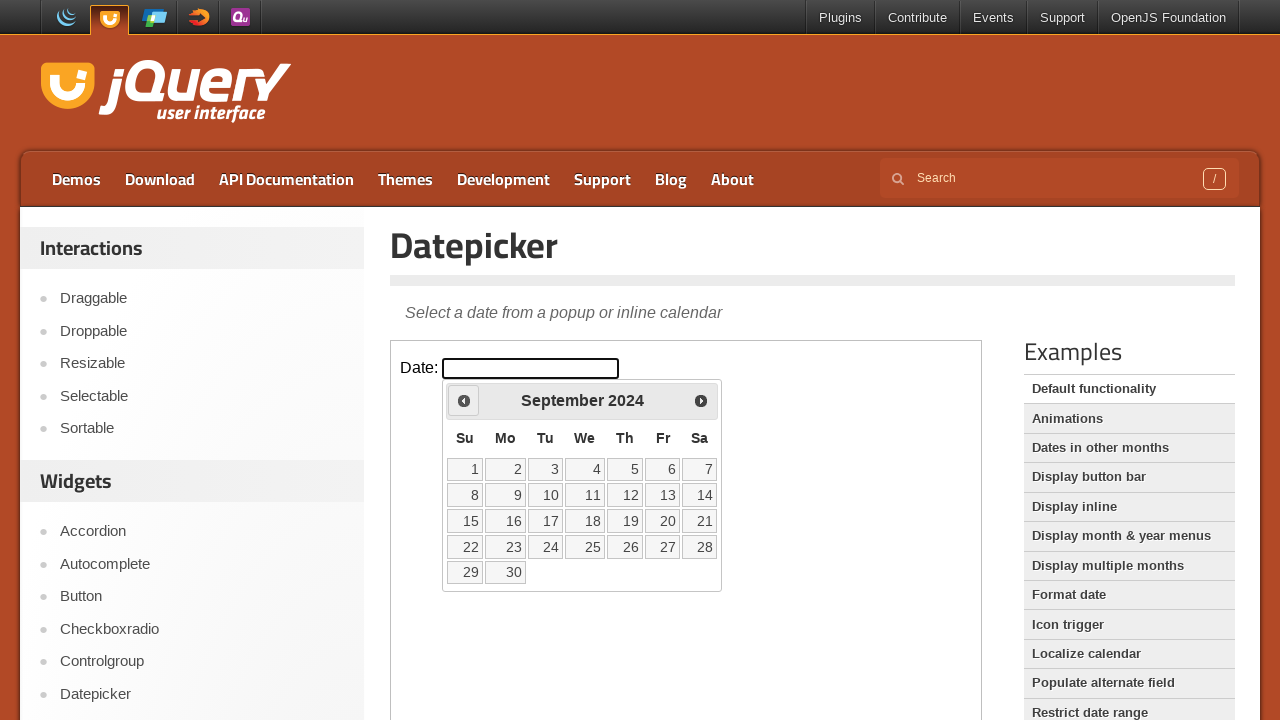

Retrieved current month: September
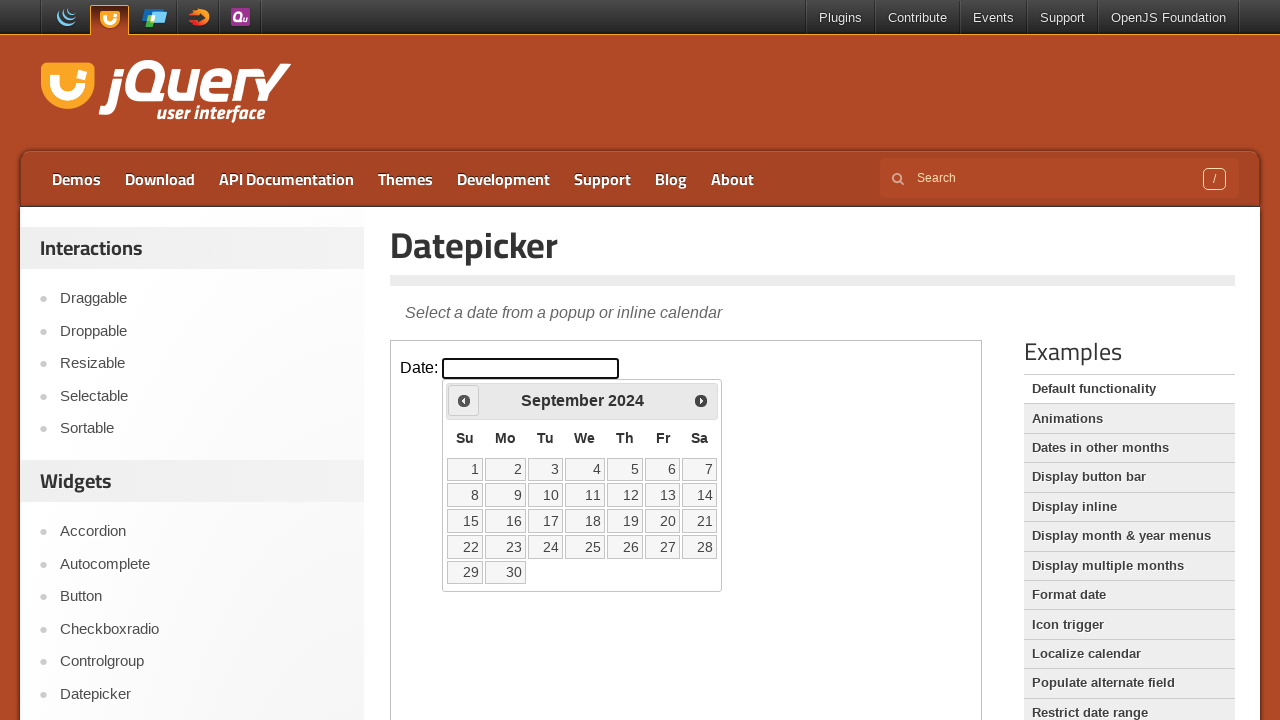

Retrieved current year: 2024
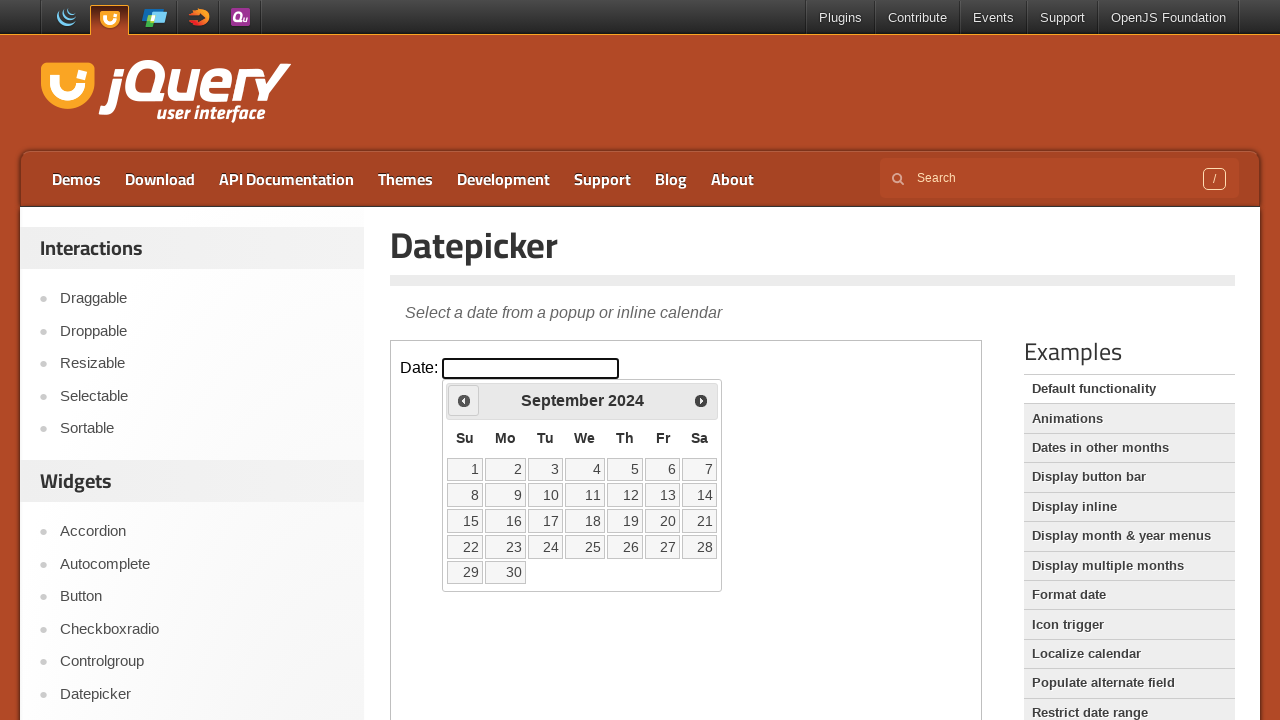

Clicked Prev button to navigate from September 2024 to previous month at (464, 400) on iframe >> nth=0 >> internal:control=enter-frame >> xpath=//span[text()='Prev']
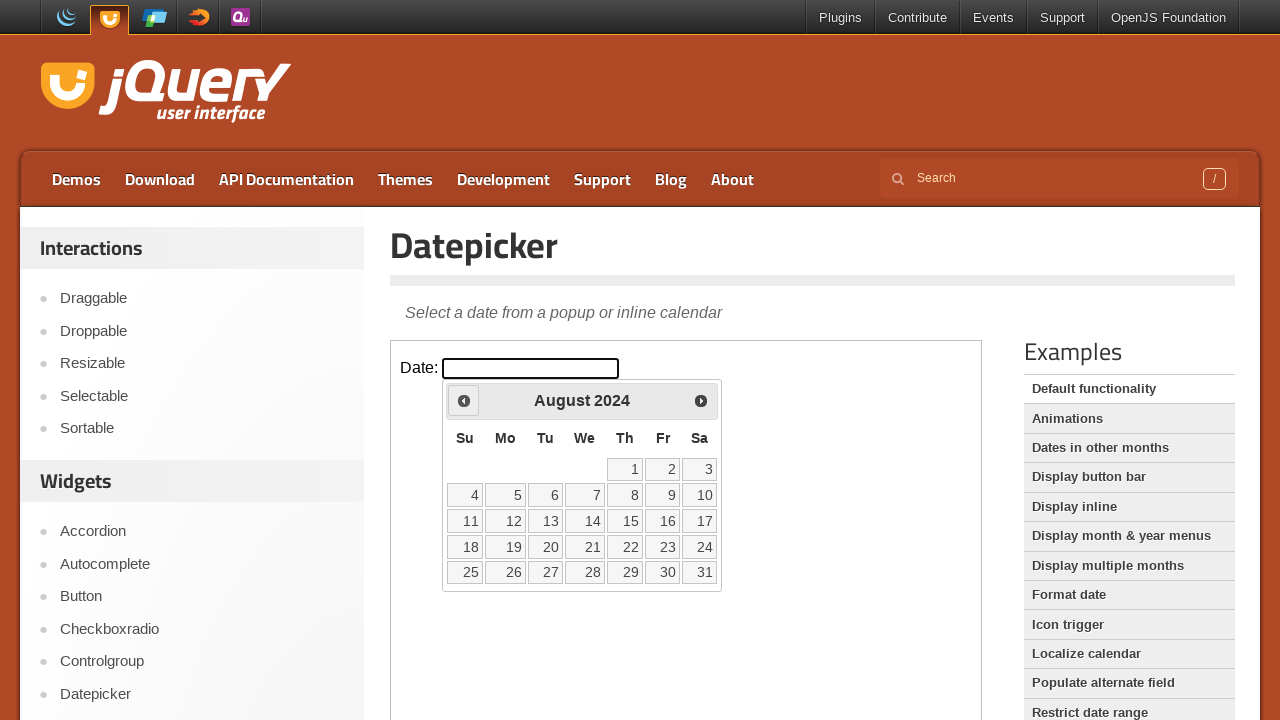

Retrieved current month: August
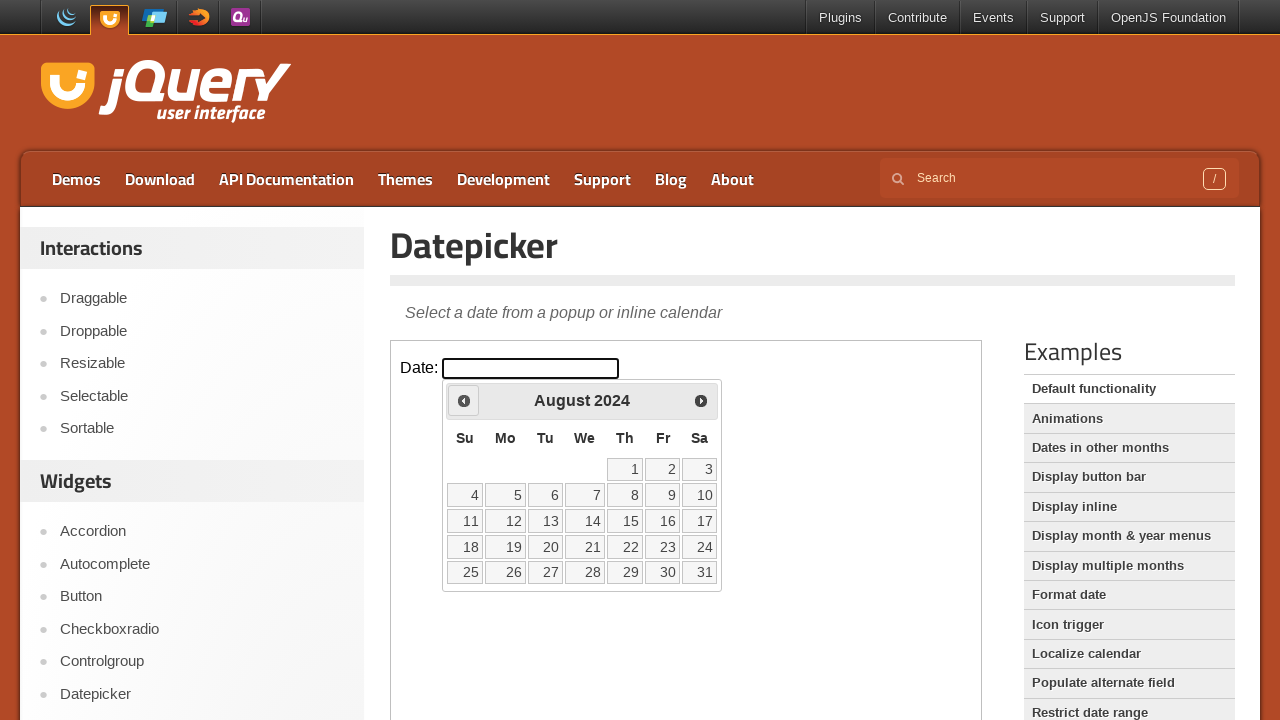

Retrieved current year: 2024
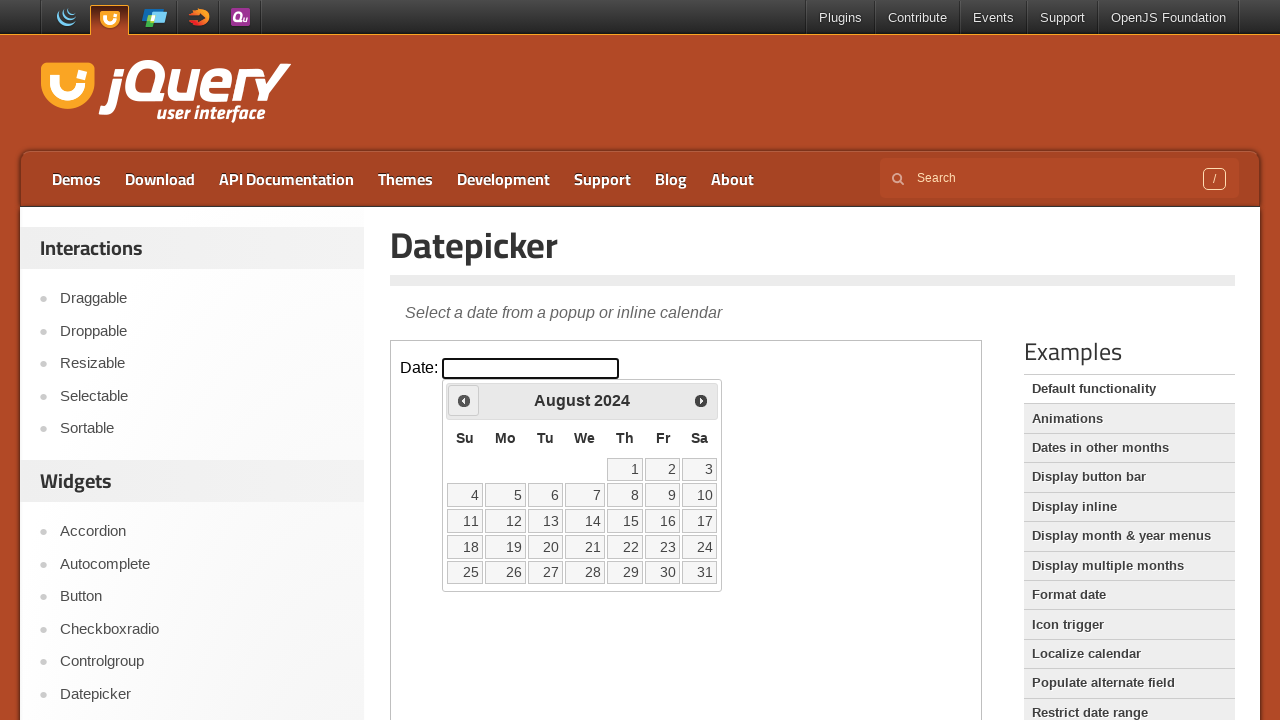

Clicked Prev button to navigate from August 2024 to previous month at (464, 400) on iframe >> nth=0 >> internal:control=enter-frame >> xpath=//span[text()='Prev']
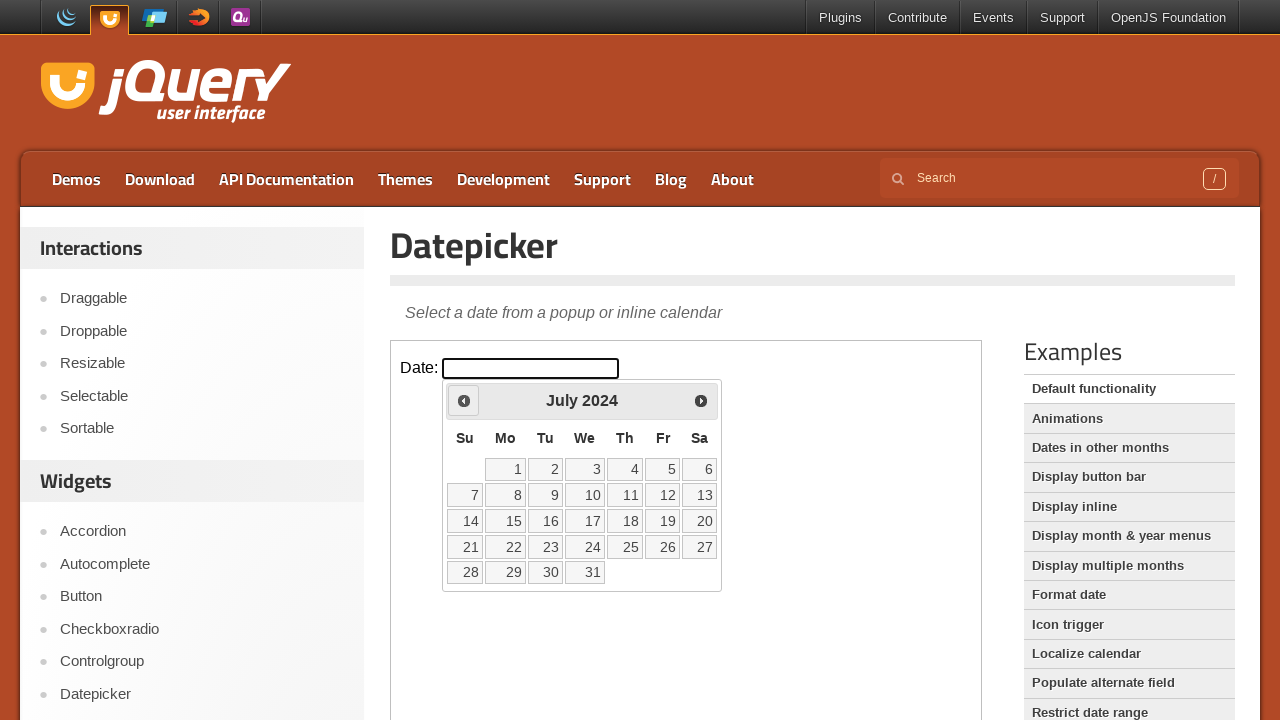

Retrieved current month: July
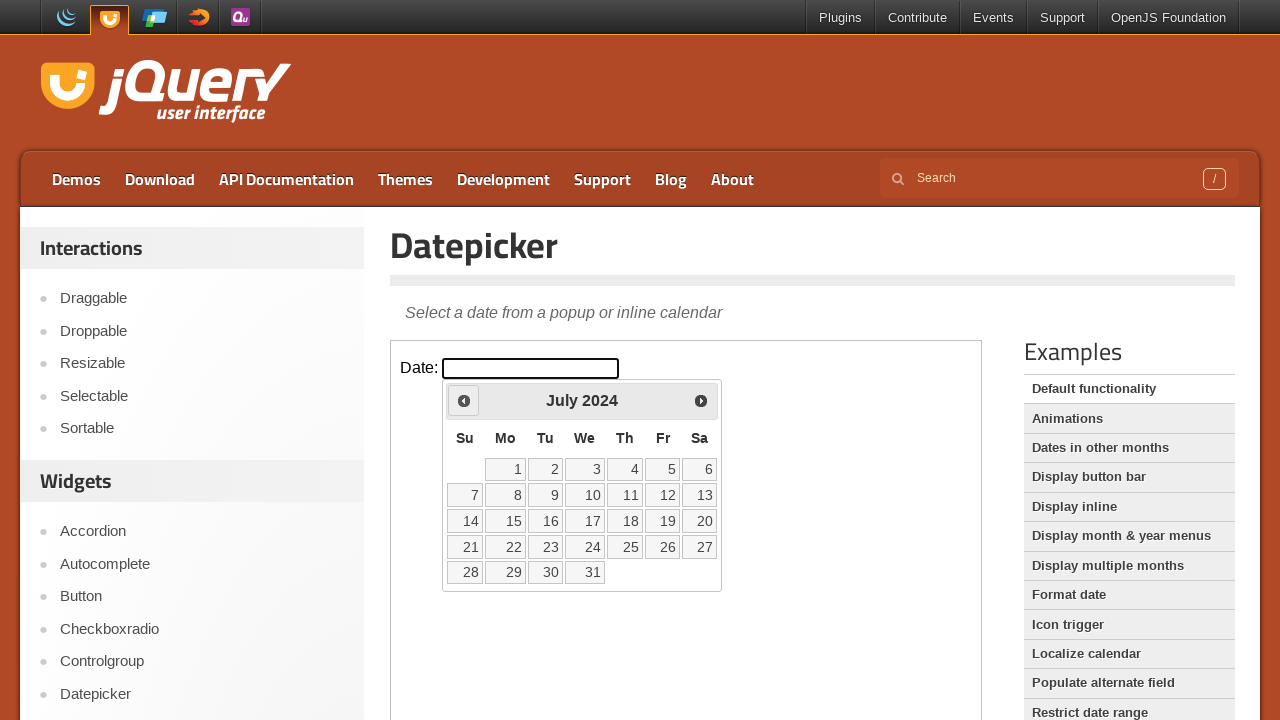

Retrieved current year: 2024
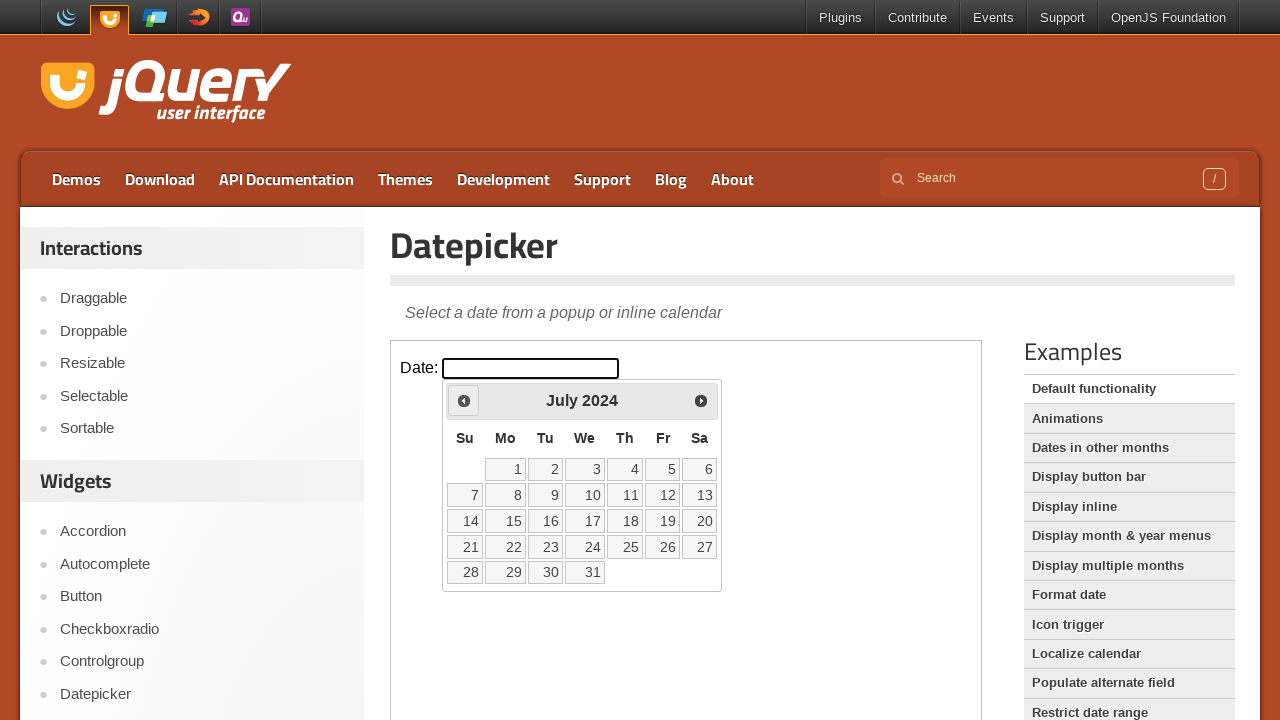

Clicked Prev button to navigate from July 2024 to previous month at (464, 400) on iframe >> nth=0 >> internal:control=enter-frame >> xpath=//span[text()='Prev']
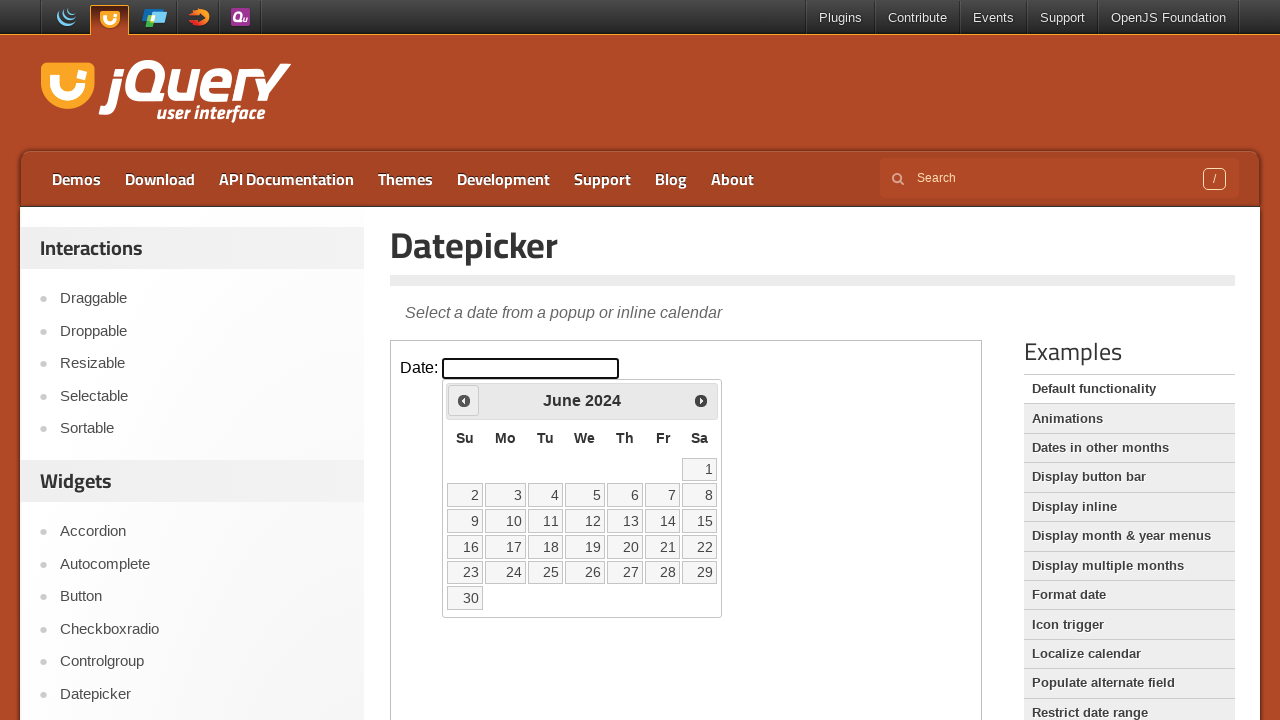

Retrieved current month: June
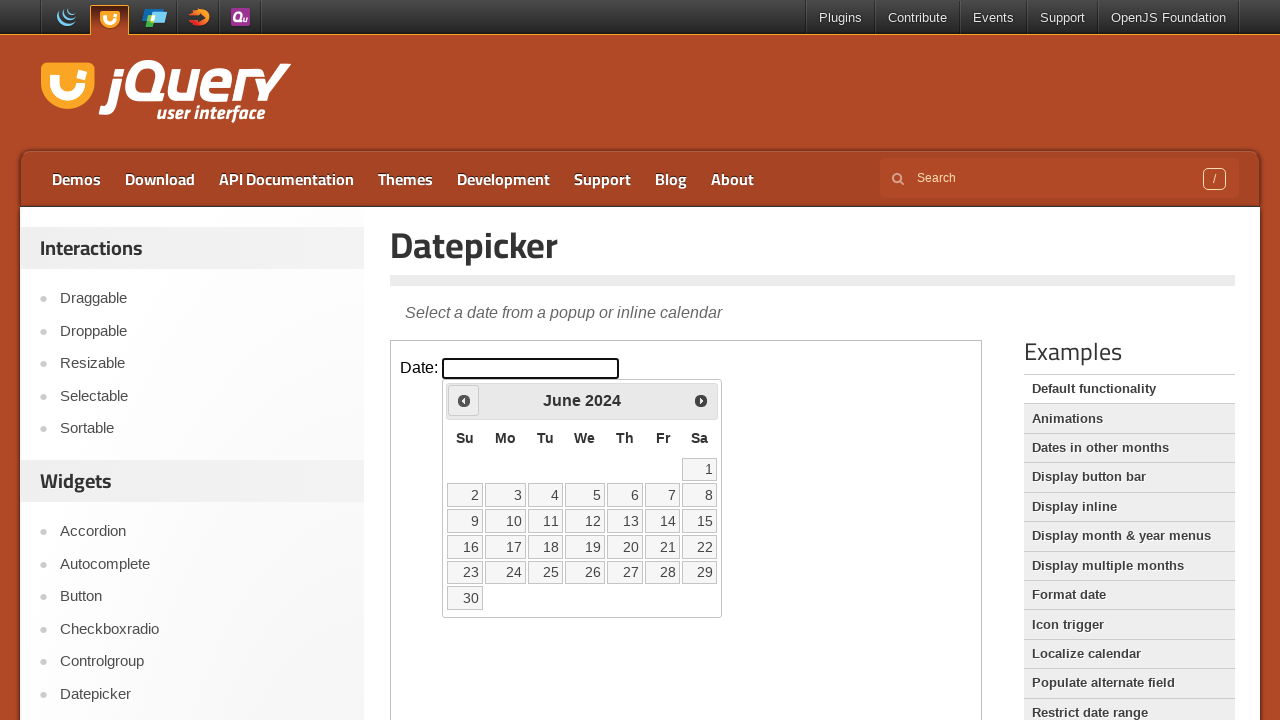

Retrieved current year: 2024
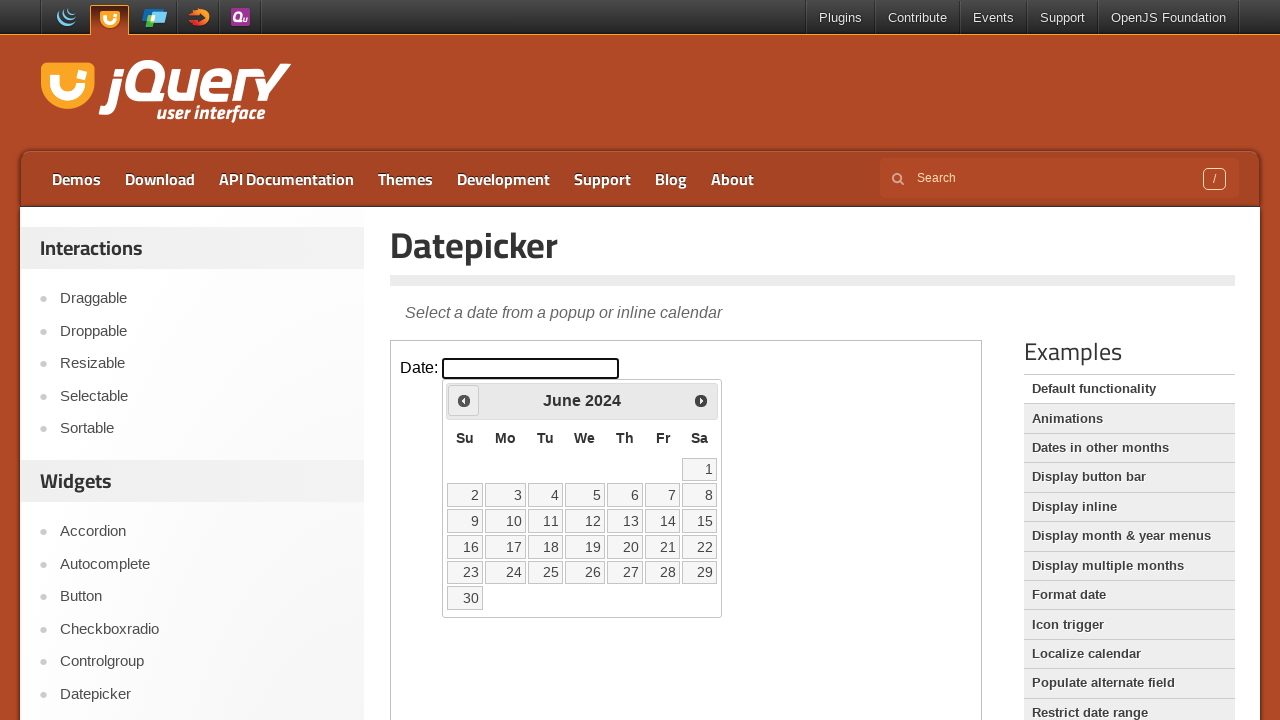

Clicked Prev button to navigate from June 2024 to previous month at (464, 400) on iframe >> nth=0 >> internal:control=enter-frame >> xpath=//span[text()='Prev']
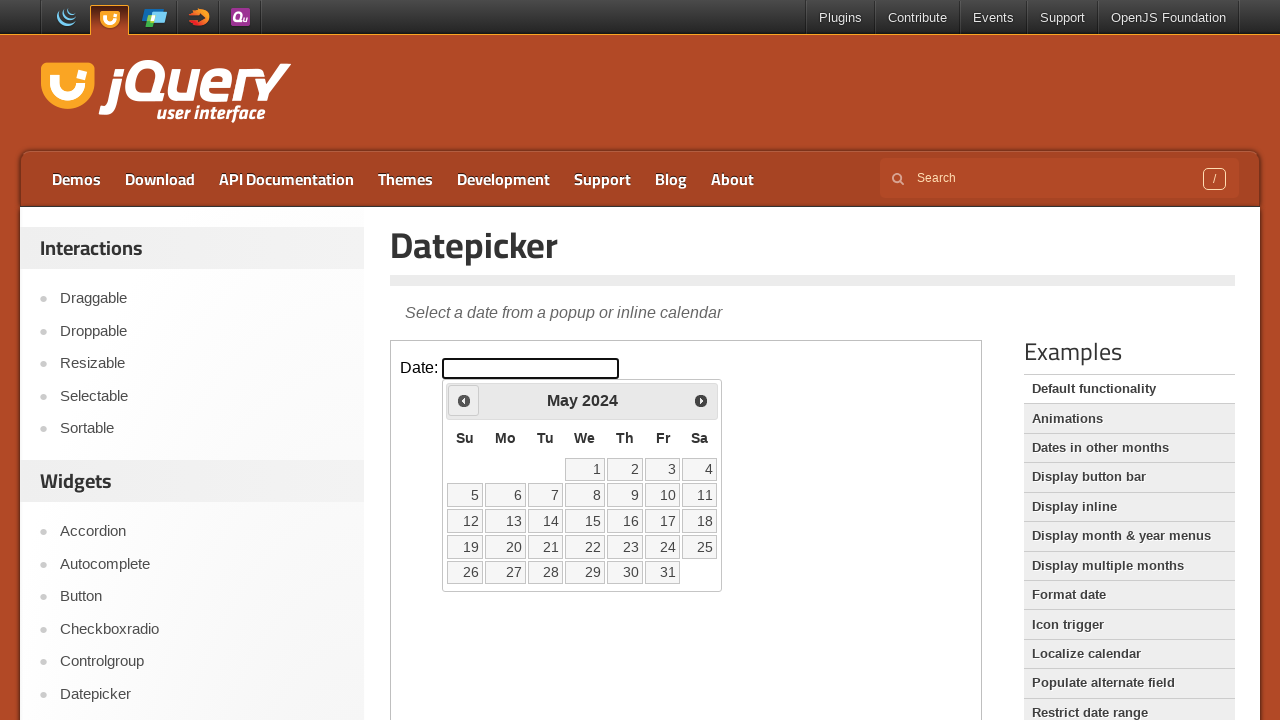

Retrieved current month: May
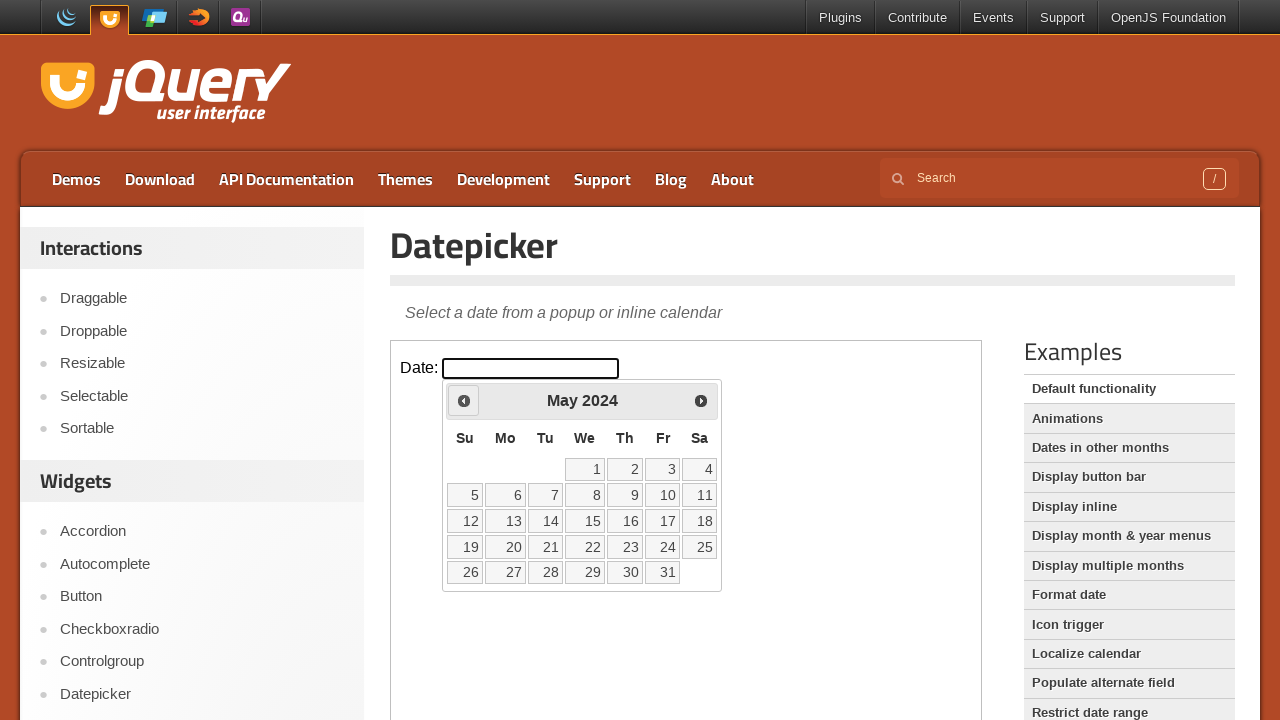

Retrieved current year: 2024
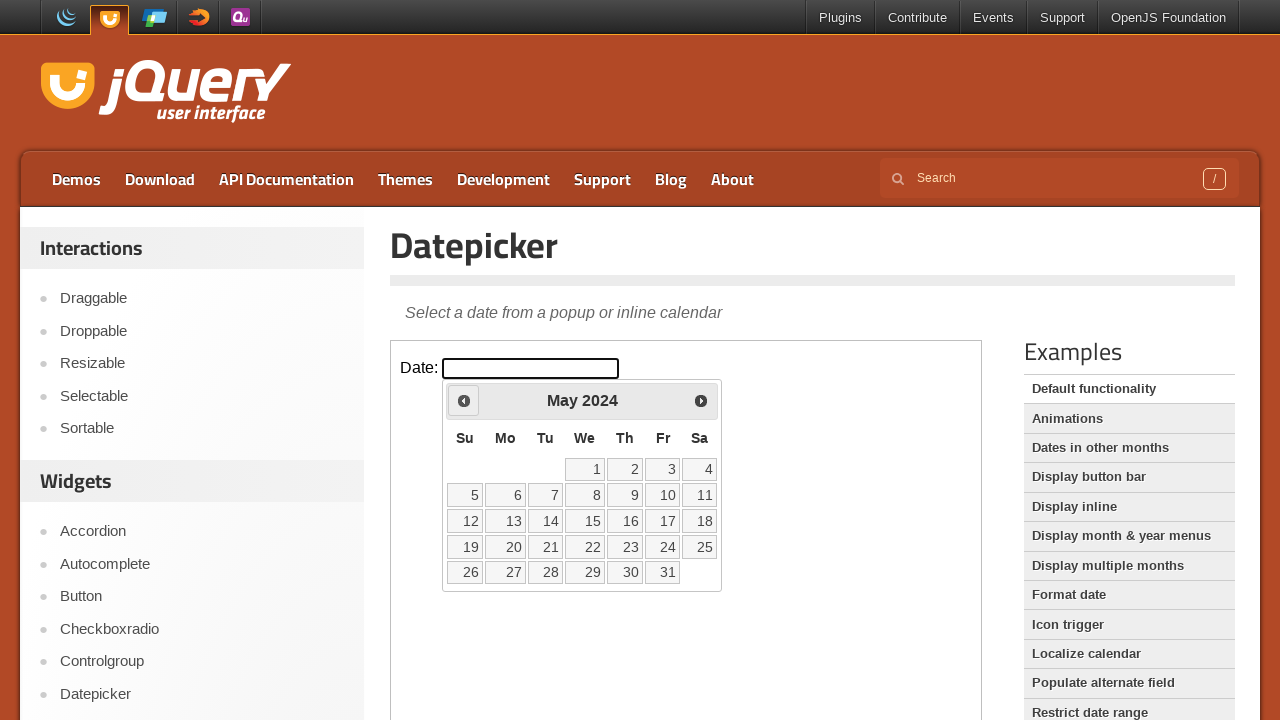

Clicked Prev button to navigate from May 2024 to previous month at (464, 400) on iframe >> nth=0 >> internal:control=enter-frame >> xpath=//span[text()='Prev']
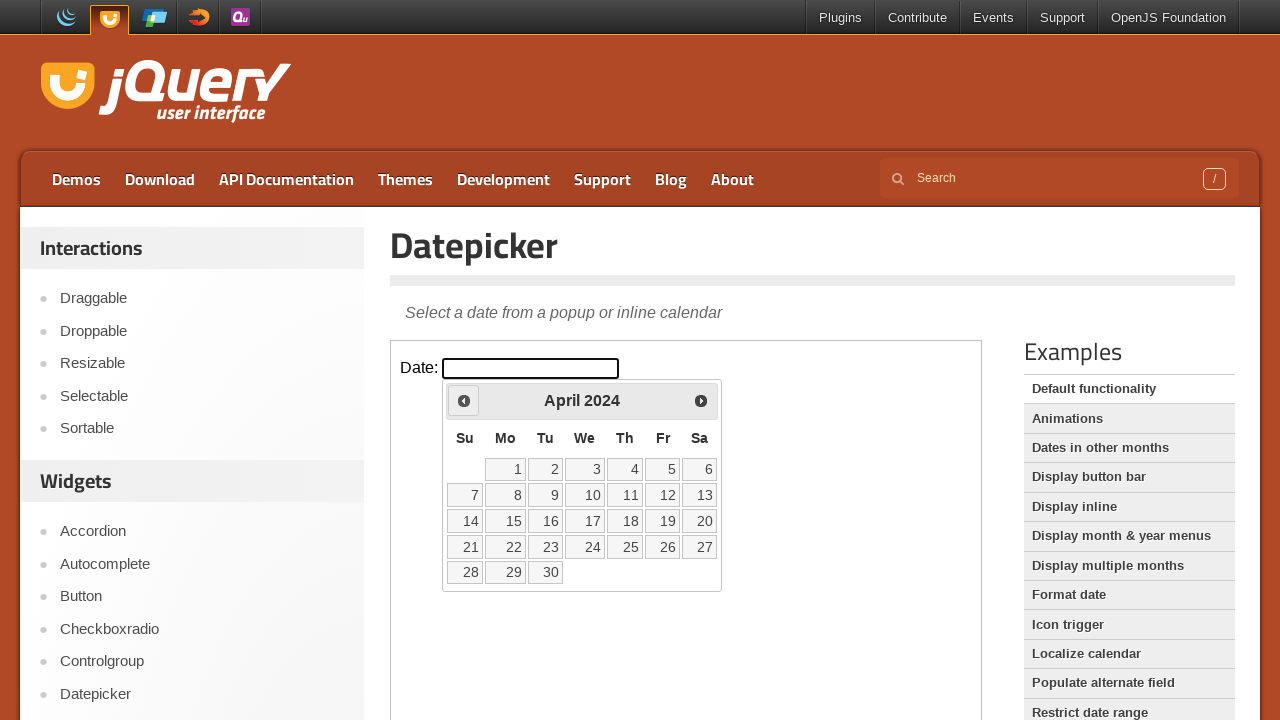

Retrieved current month: April
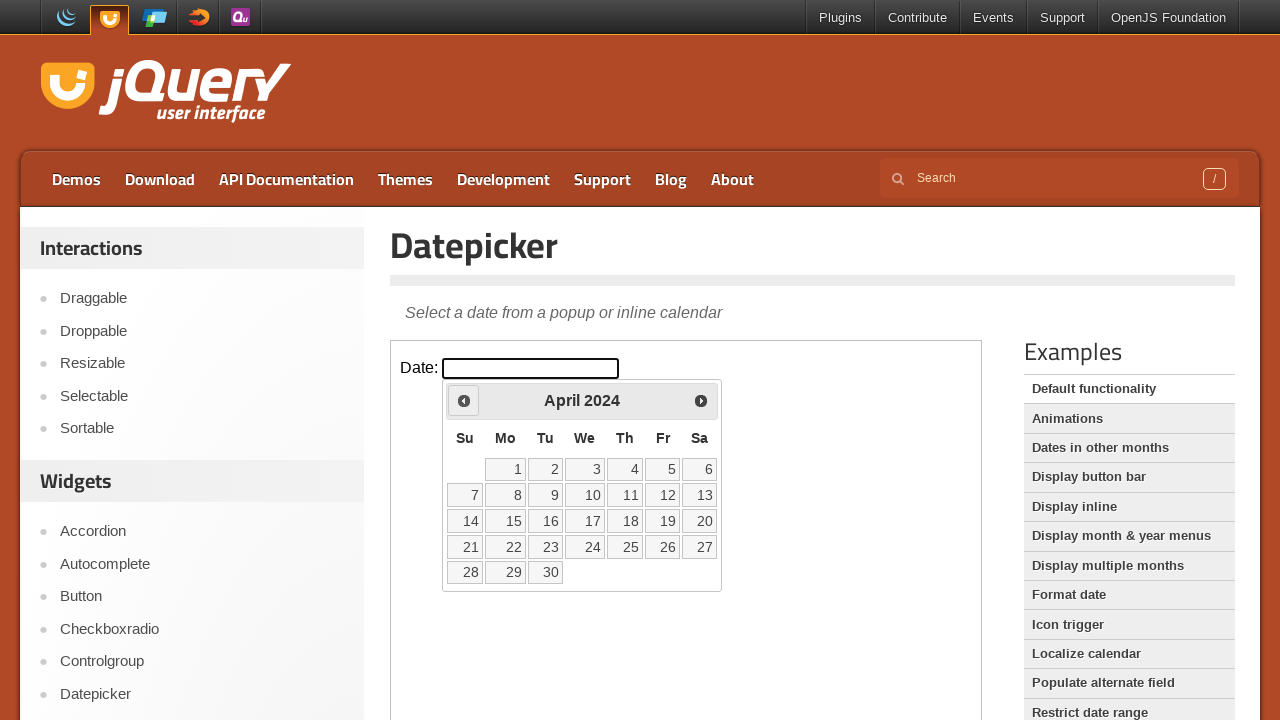

Retrieved current year: 2024
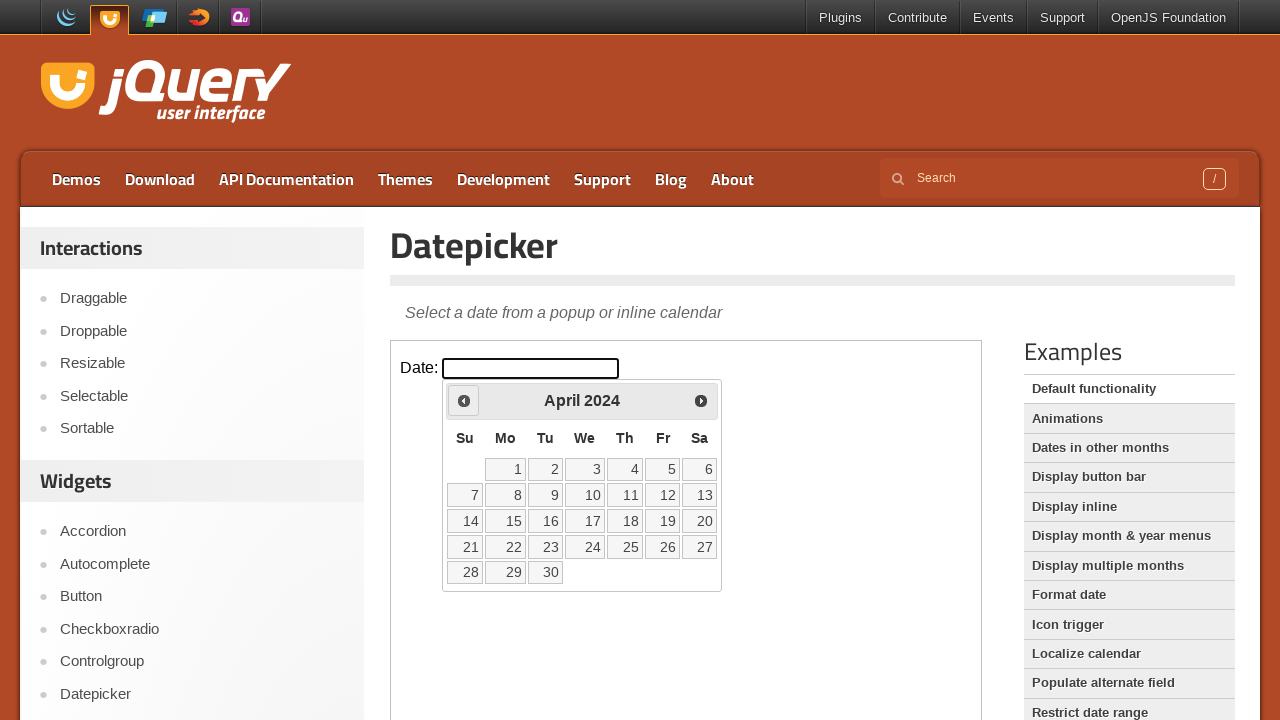

Clicked Prev button to navigate from April 2024 to previous month at (464, 400) on iframe >> nth=0 >> internal:control=enter-frame >> xpath=//span[text()='Prev']
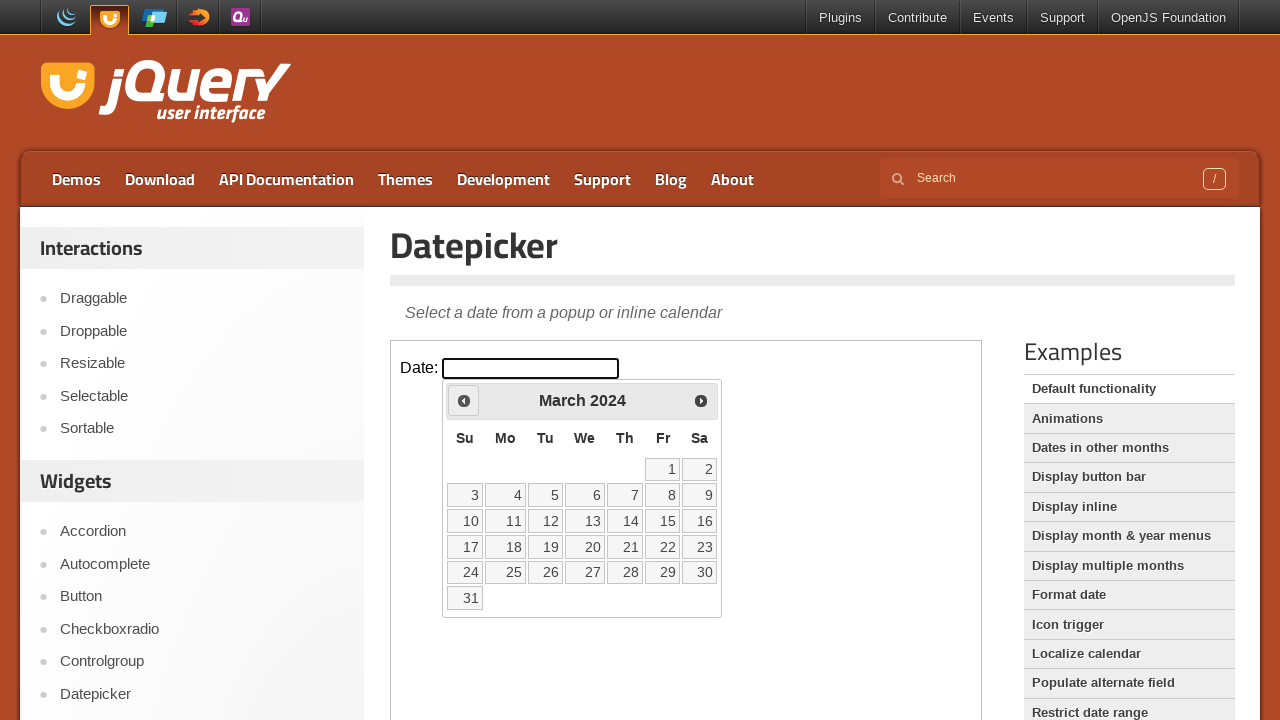

Retrieved current month: March
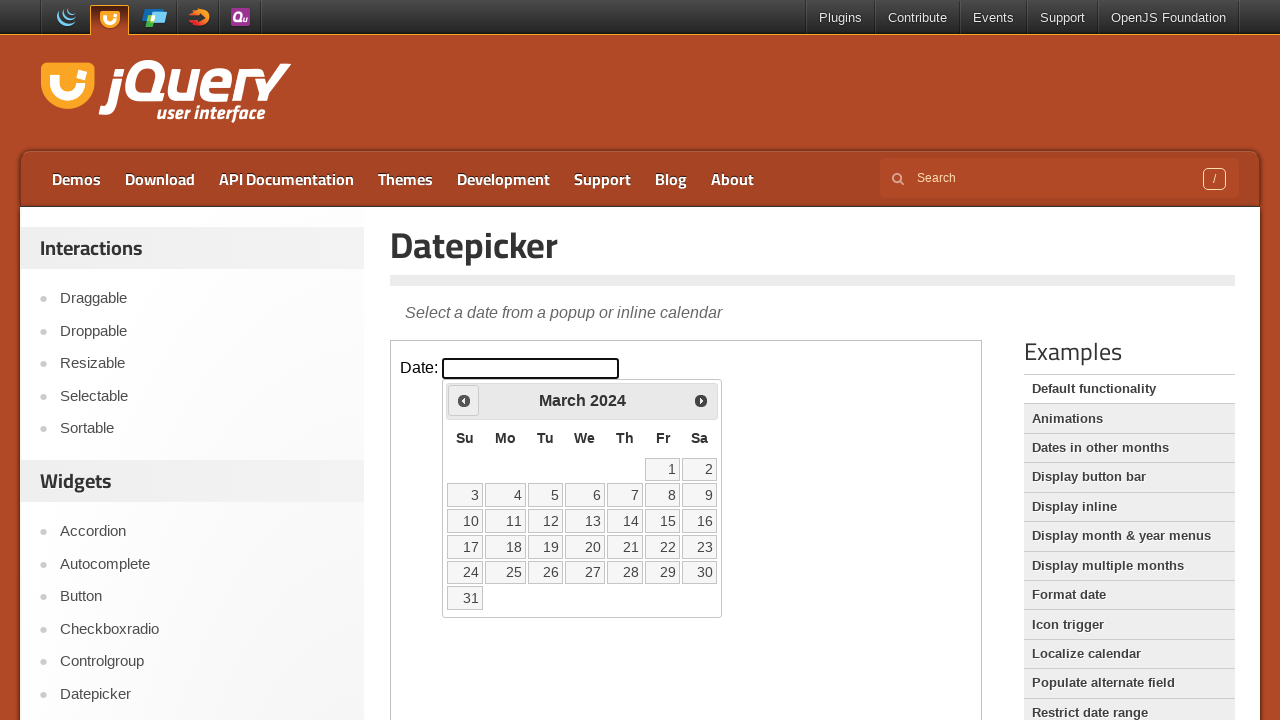

Retrieved current year: 2024
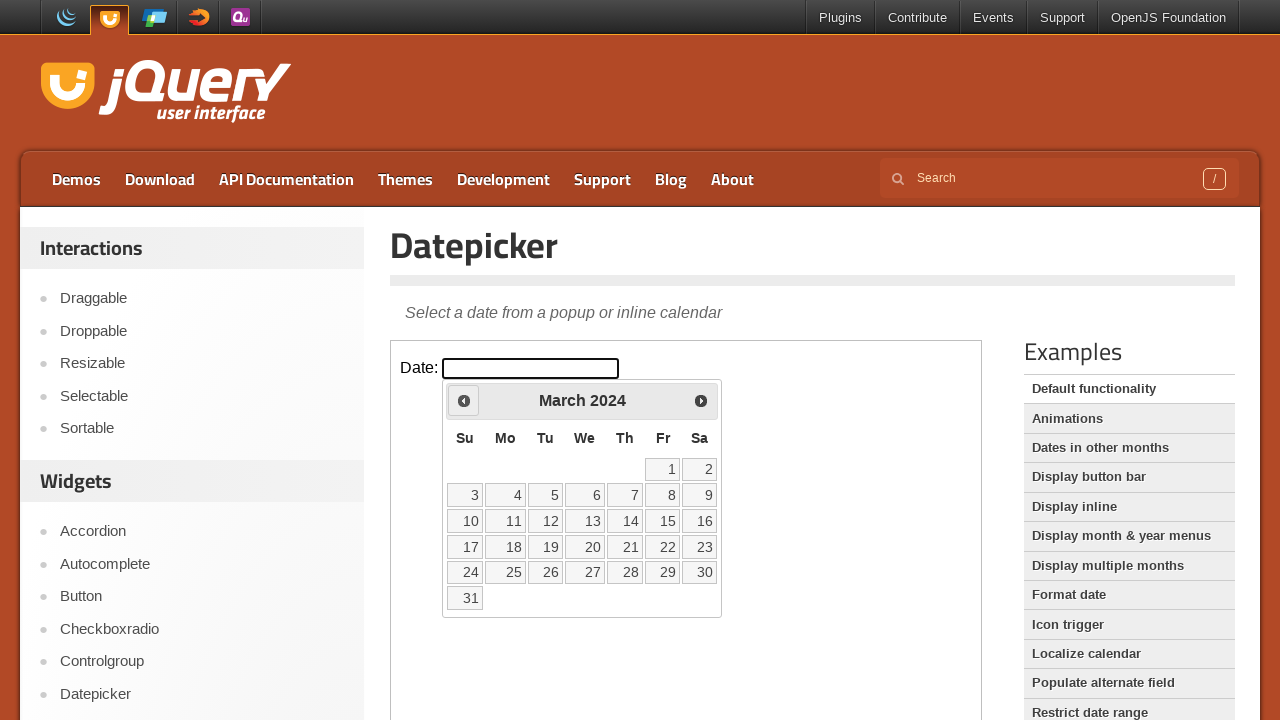

Clicked Prev button to navigate from March 2024 to previous month at (464, 400) on iframe >> nth=0 >> internal:control=enter-frame >> xpath=//span[text()='Prev']
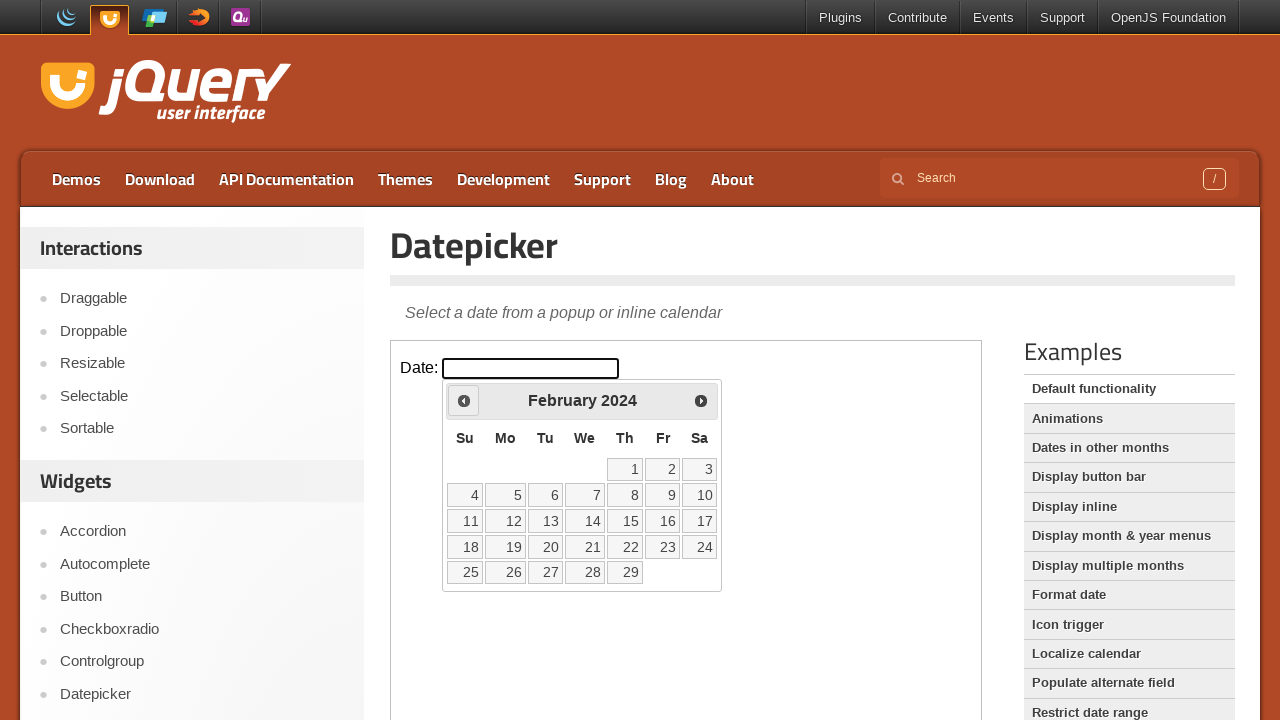

Retrieved current month: February
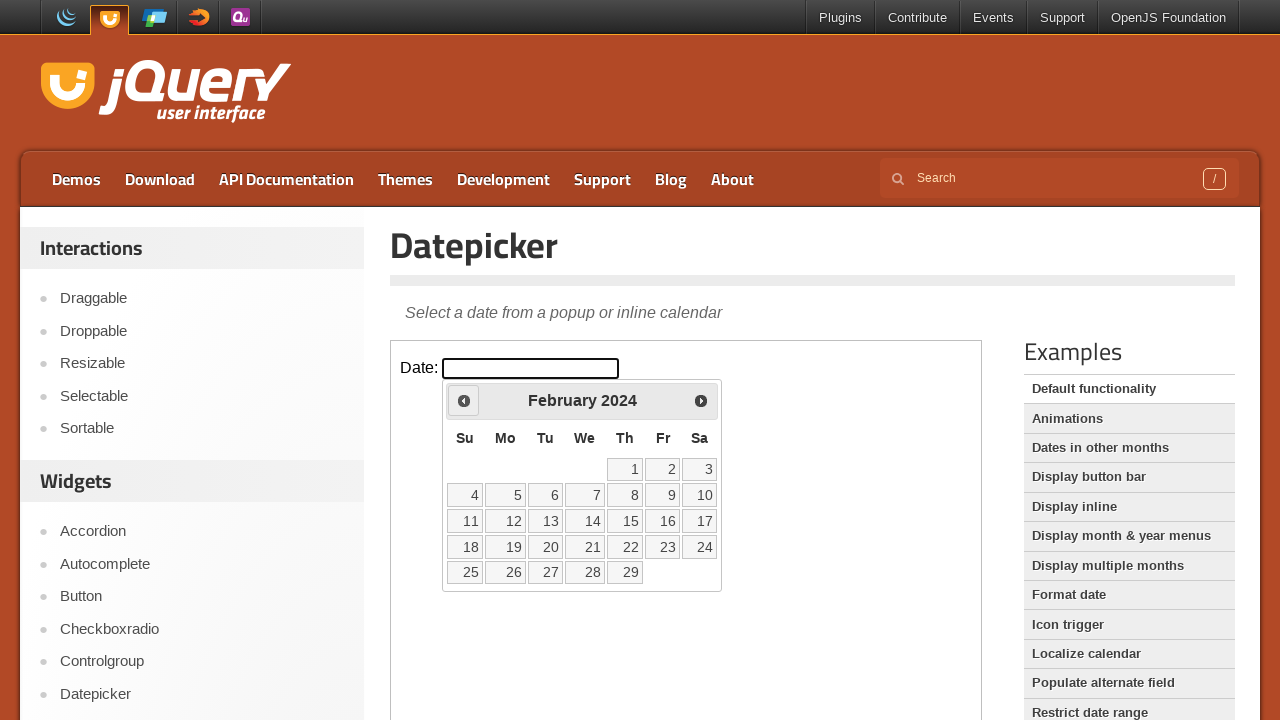

Retrieved current year: 2024
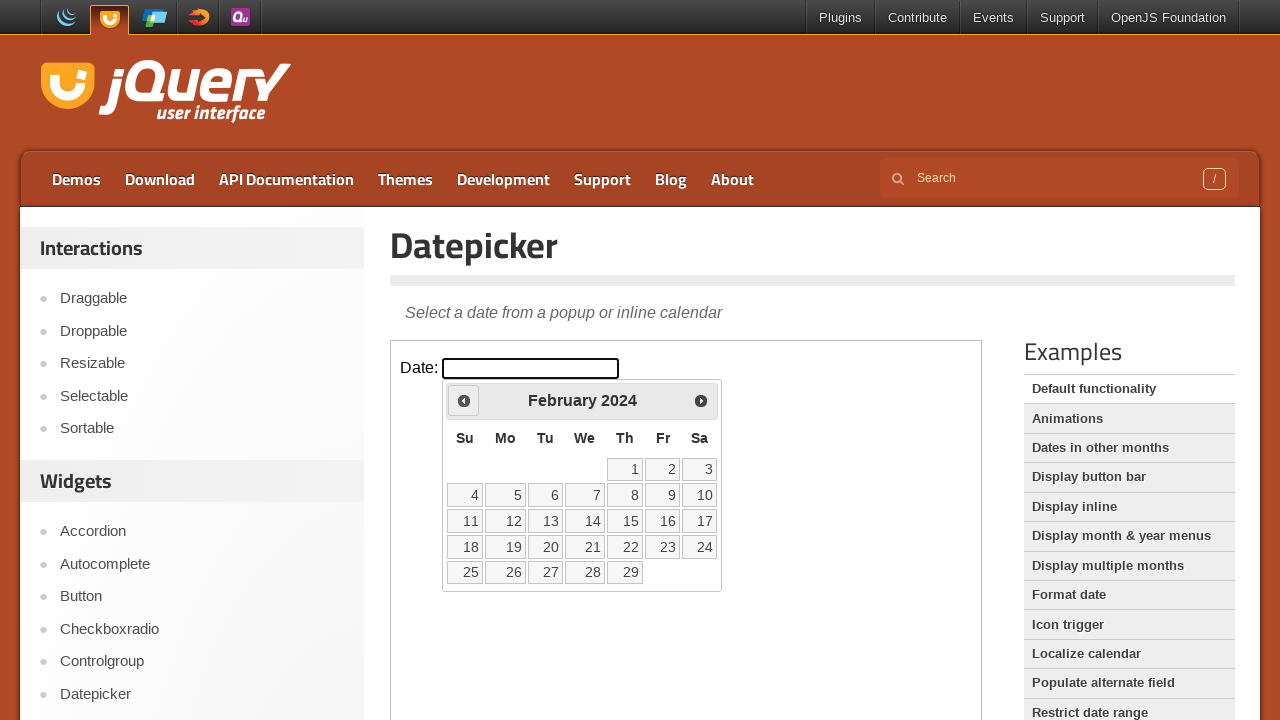

Clicked Prev button to navigate from February 2024 to previous month at (464, 400) on iframe >> nth=0 >> internal:control=enter-frame >> xpath=//span[text()='Prev']
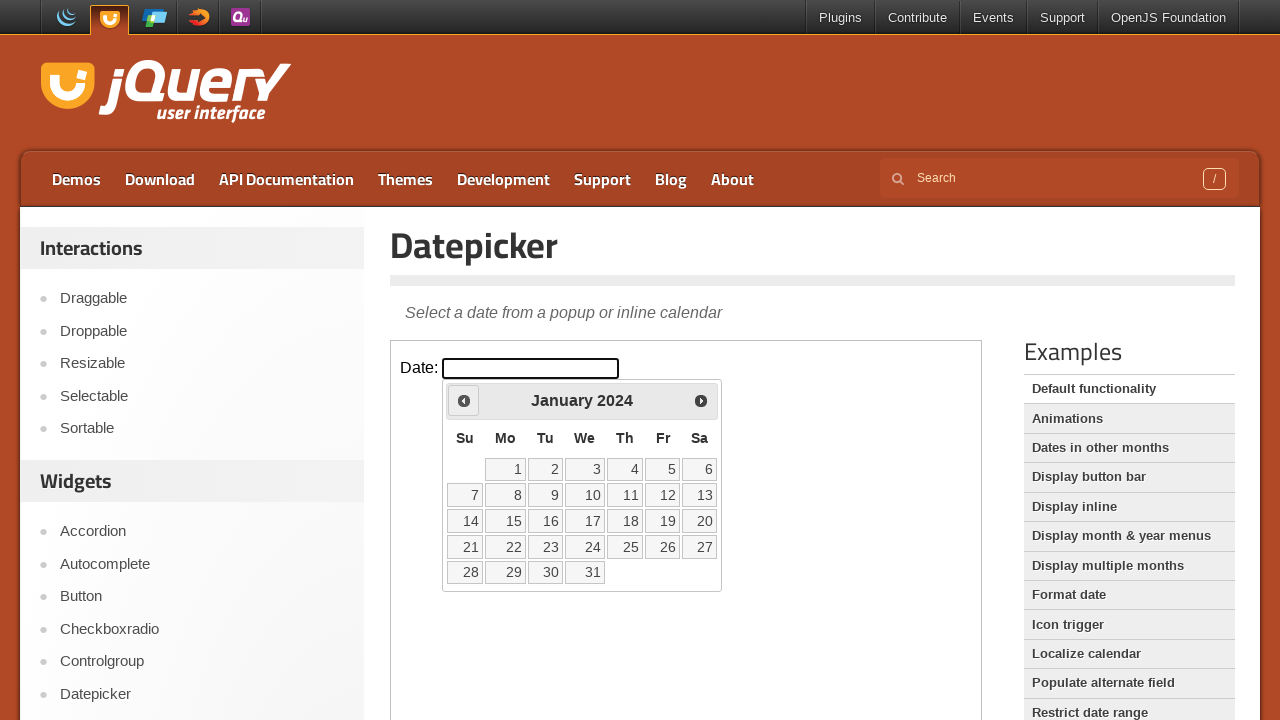

Retrieved current month: January
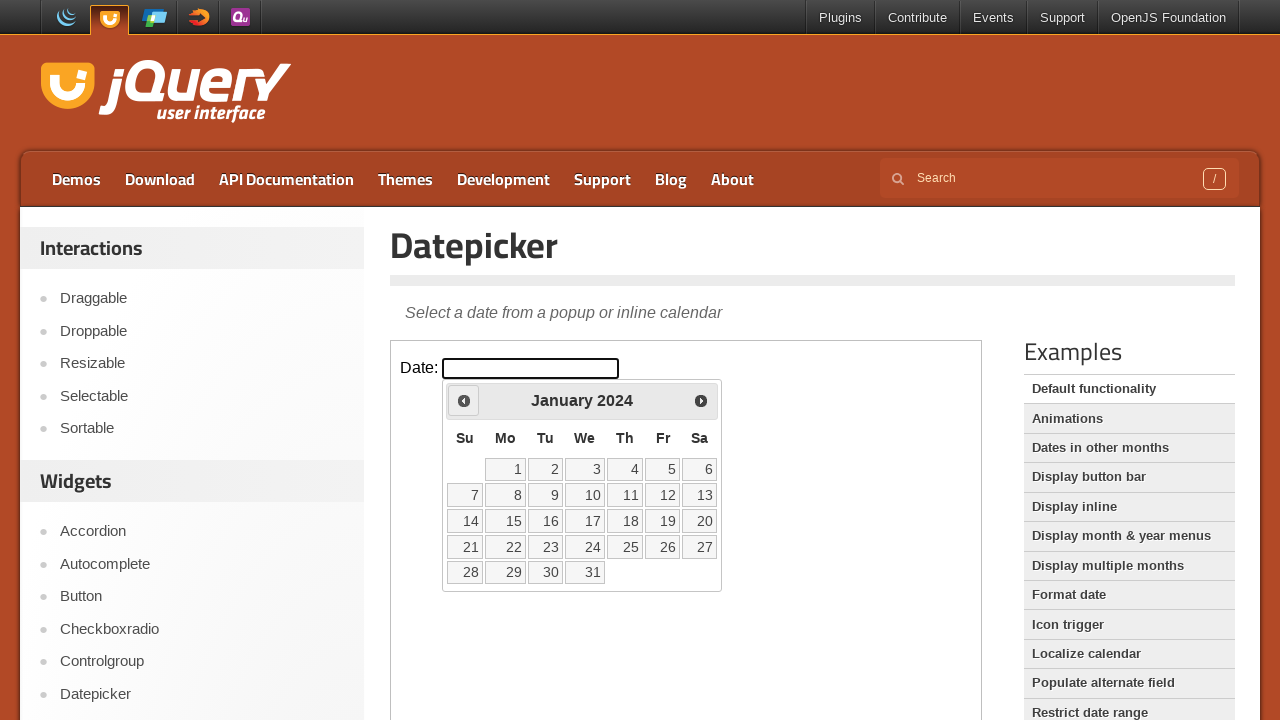

Retrieved current year: 2024
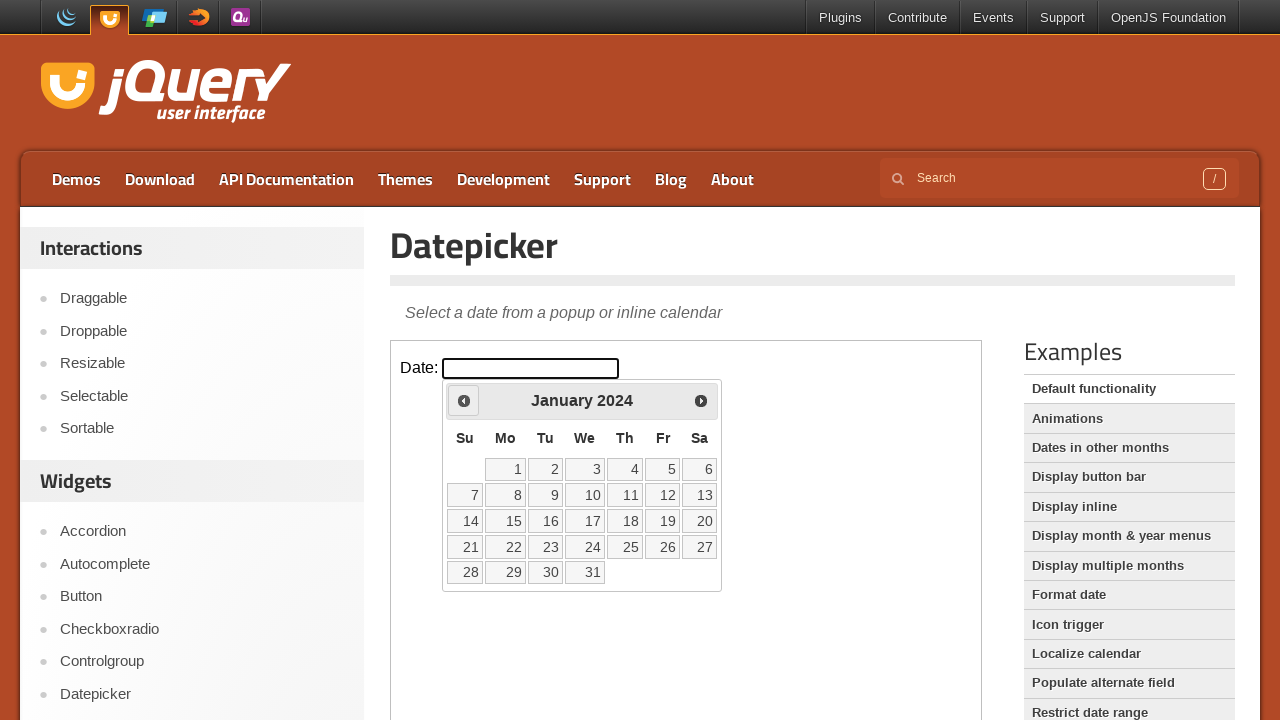

Clicked Prev button to navigate from January 2024 to previous month at (464, 400) on iframe >> nth=0 >> internal:control=enter-frame >> xpath=//span[text()='Prev']
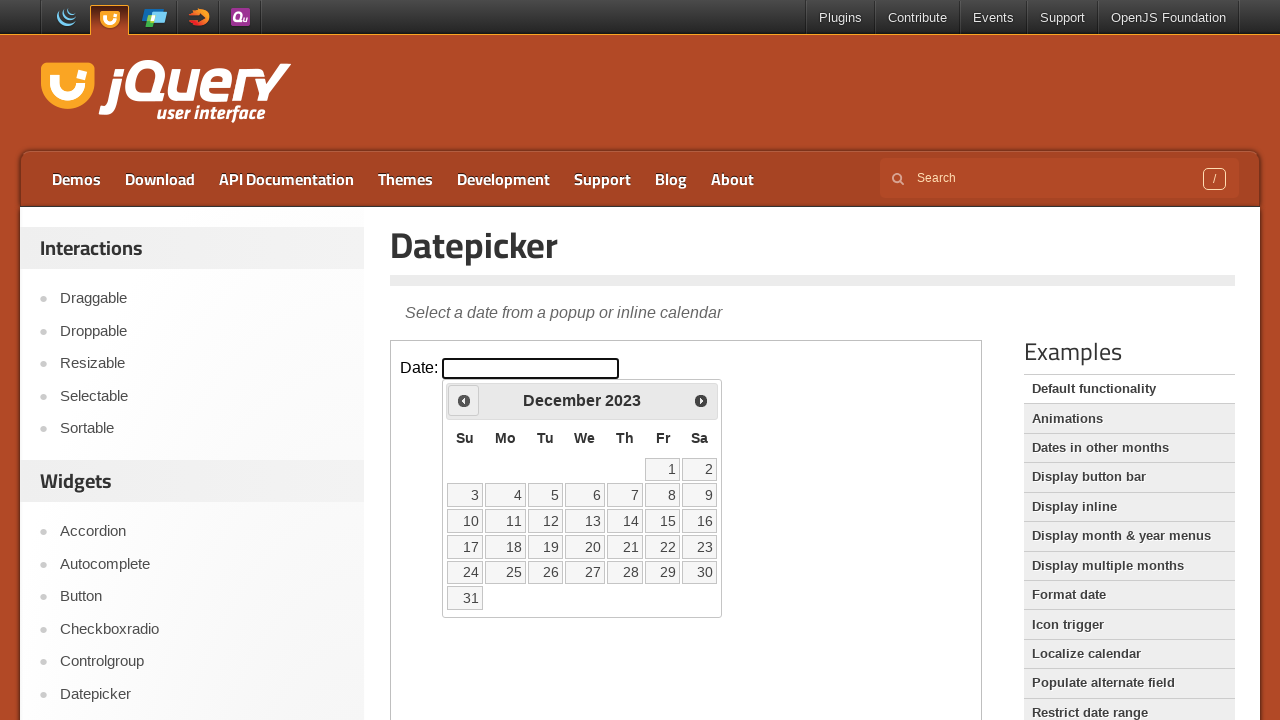

Retrieved current month: December
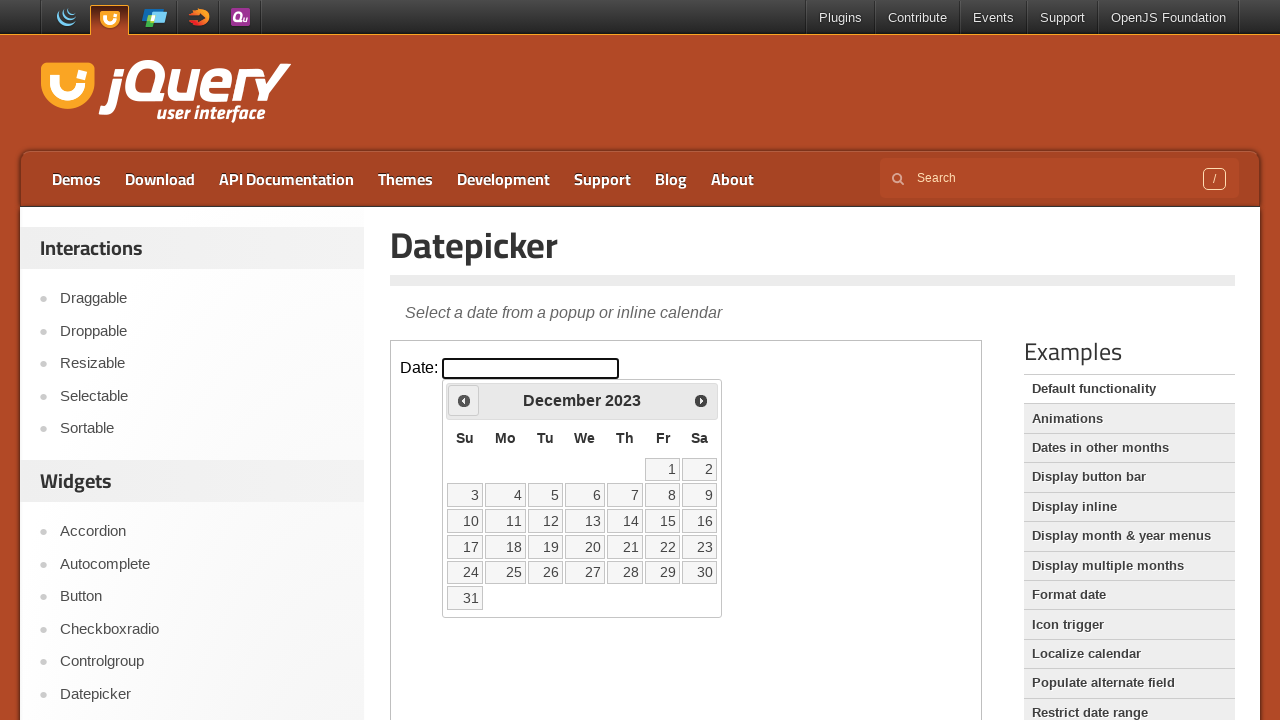

Retrieved current year: 2023
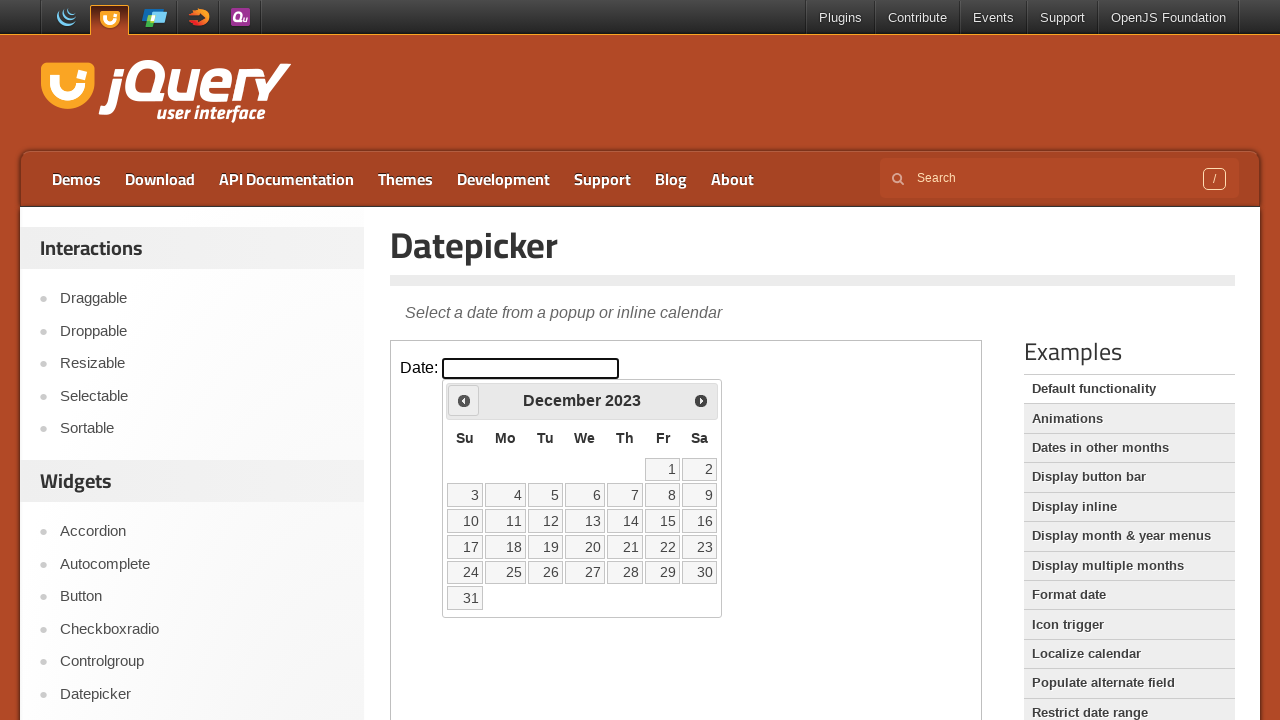

Clicked Prev button to navigate from December 2023 to previous month at (464, 400) on iframe >> nth=0 >> internal:control=enter-frame >> xpath=//span[text()='Prev']
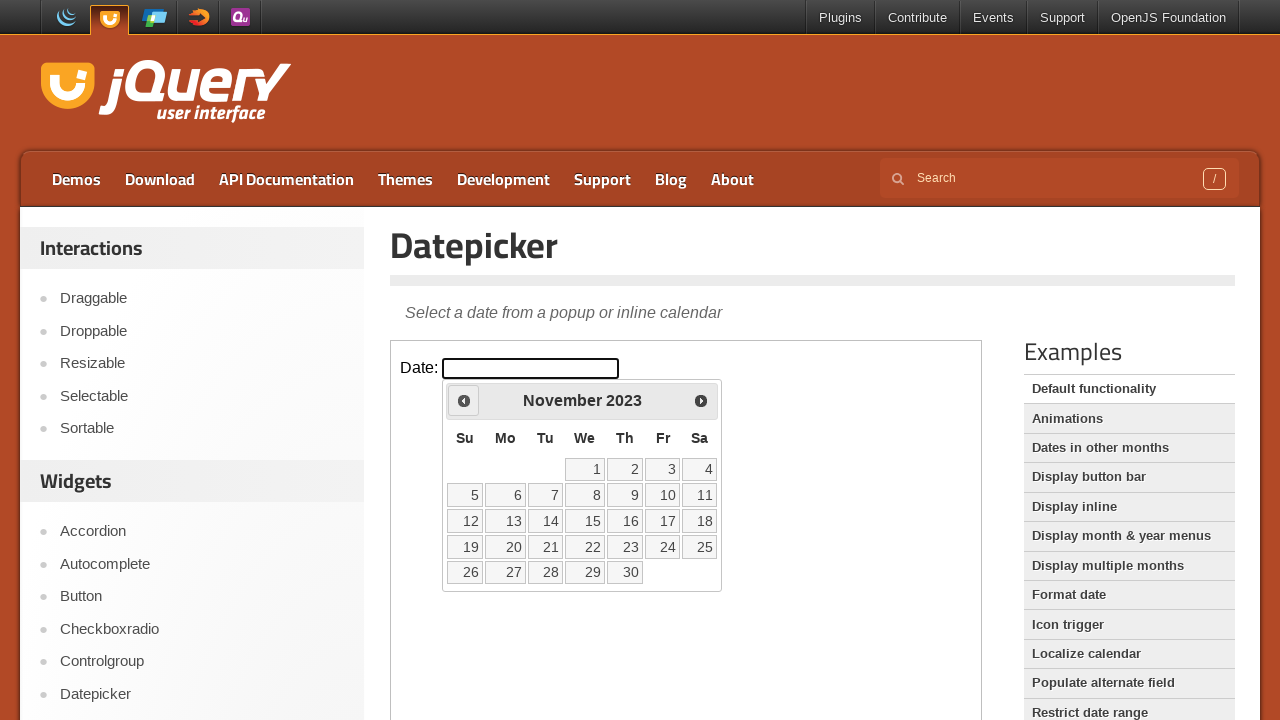

Retrieved current month: November
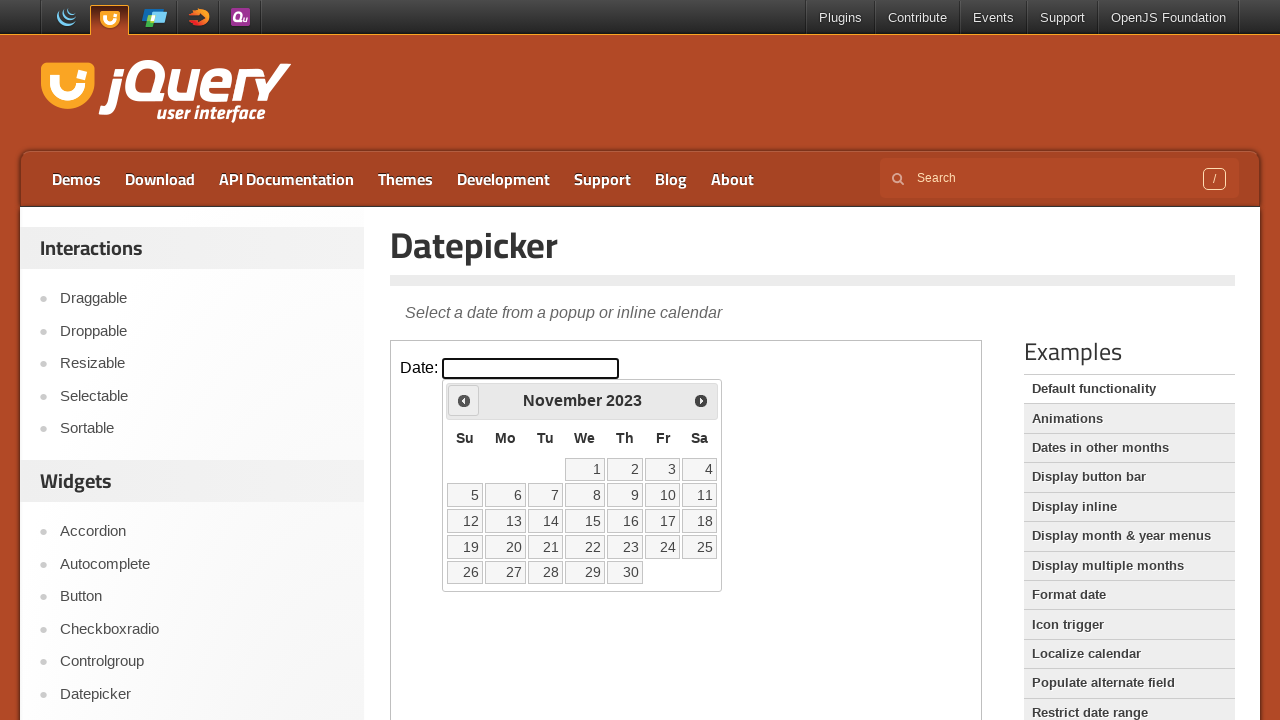

Retrieved current year: 2023
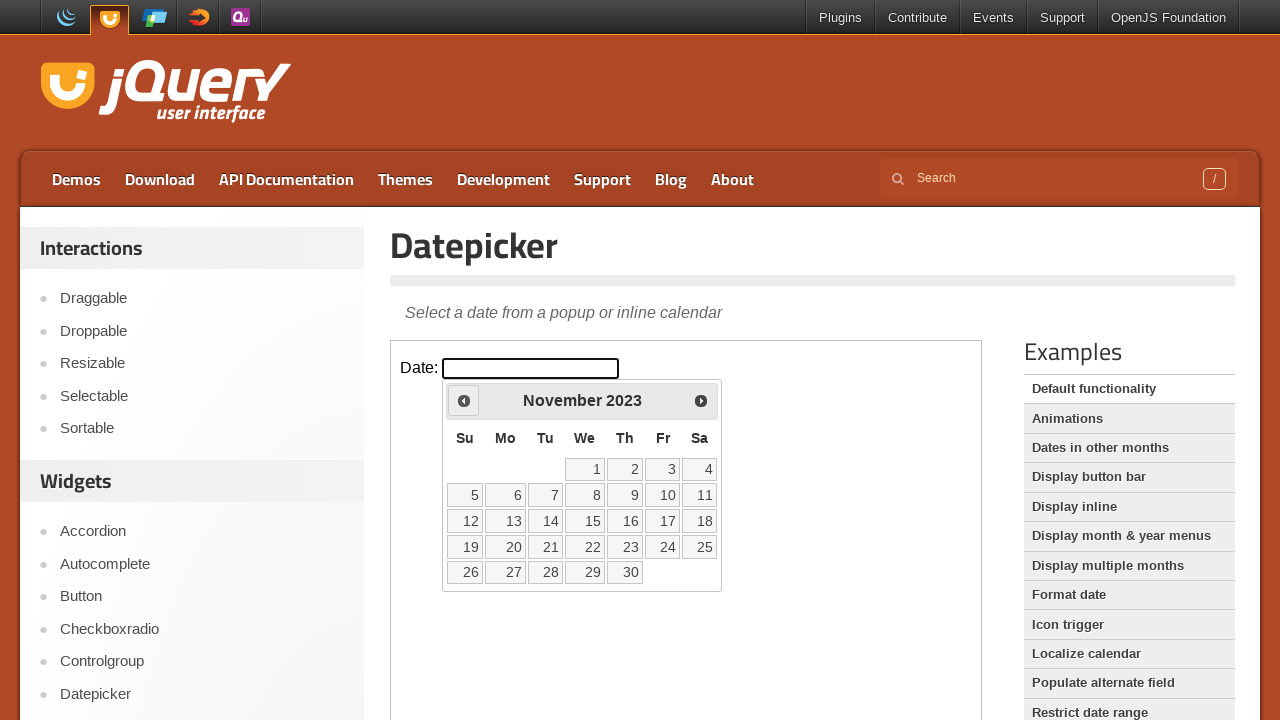

Clicked Prev button to navigate from November 2023 to previous month at (464, 400) on iframe >> nth=0 >> internal:control=enter-frame >> xpath=//span[text()='Prev']
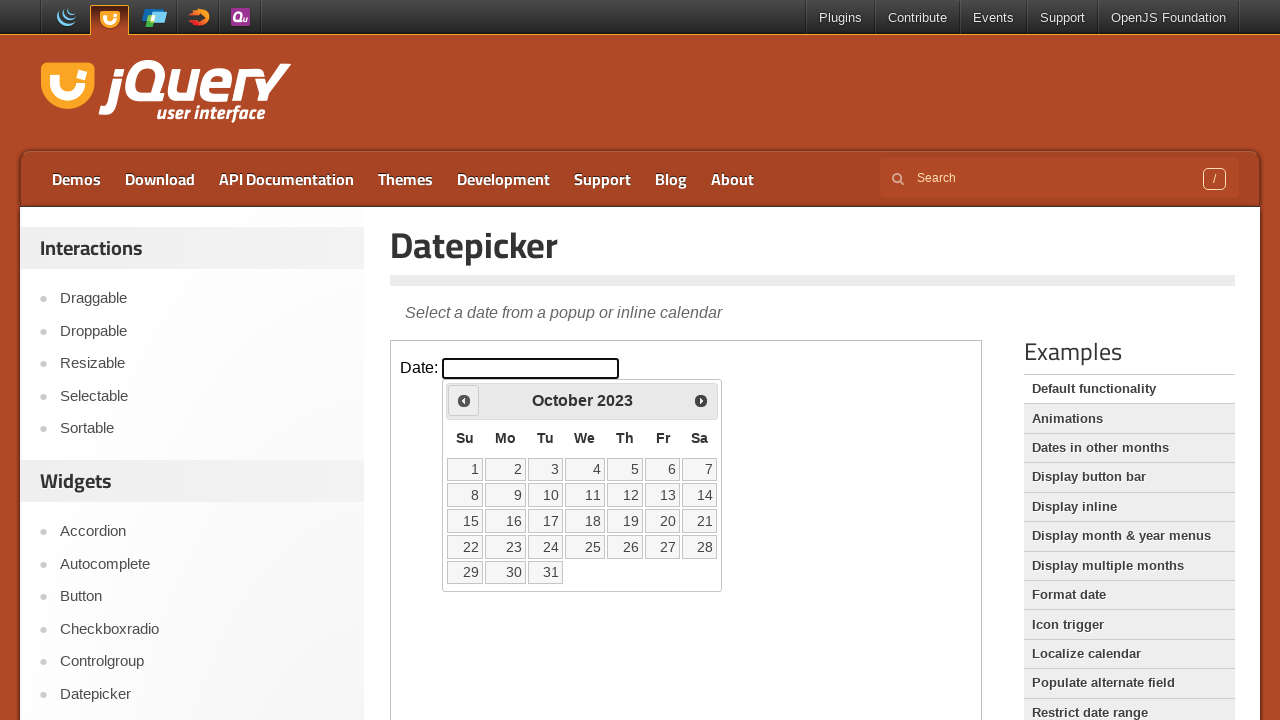

Retrieved current month: October
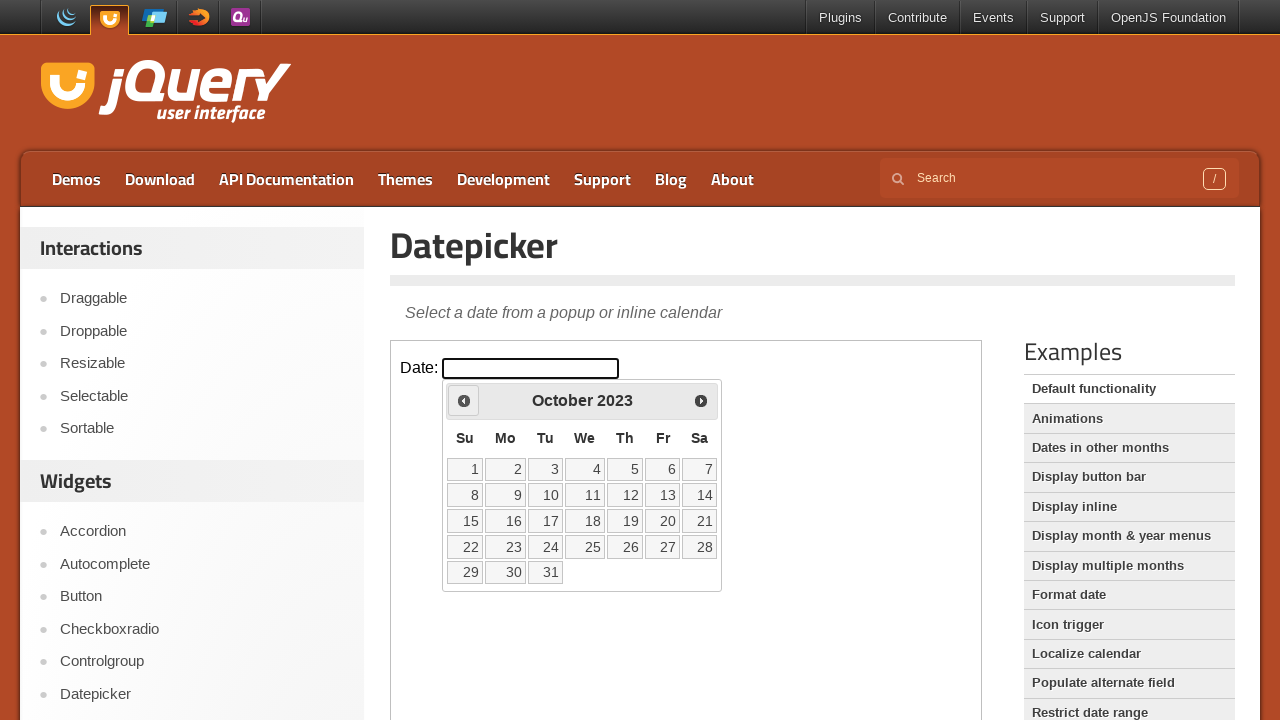

Retrieved current year: 2023
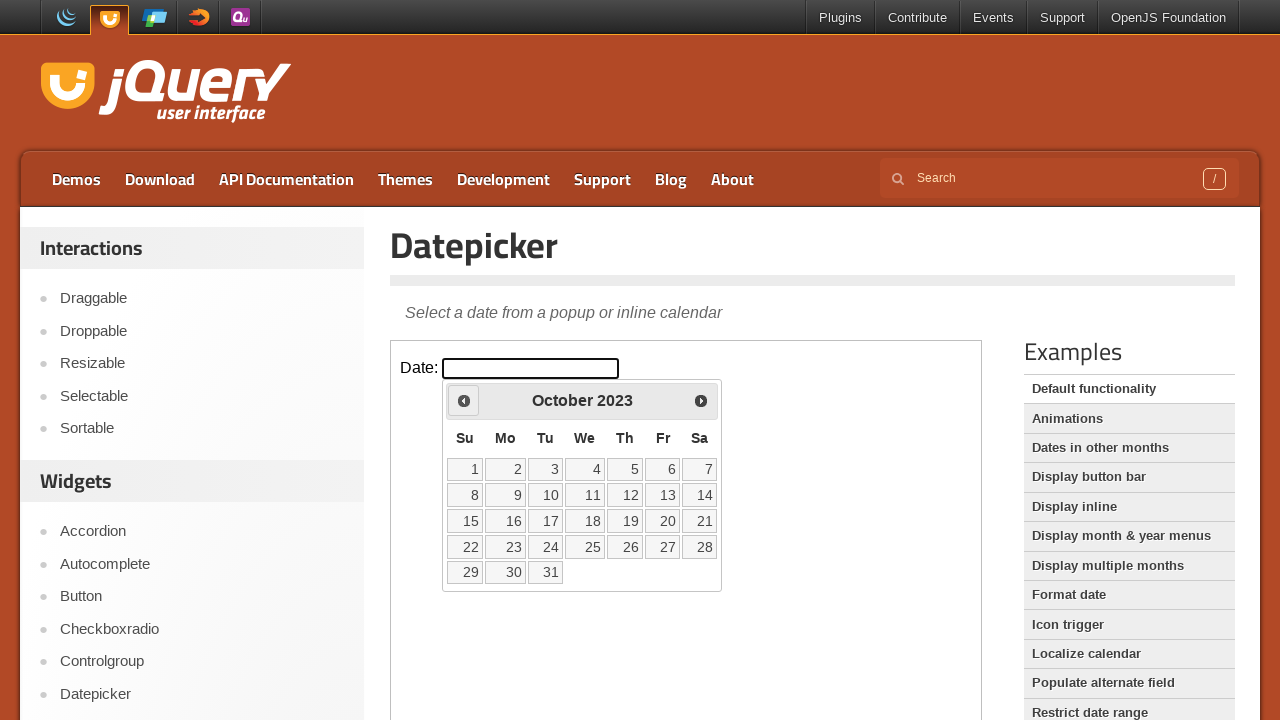

Clicked Prev button to navigate from October 2023 to previous month at (464, 400) on iframe >> nth=0 >> internal:control=enter-frame >> xpath=//span[text()='Prev']
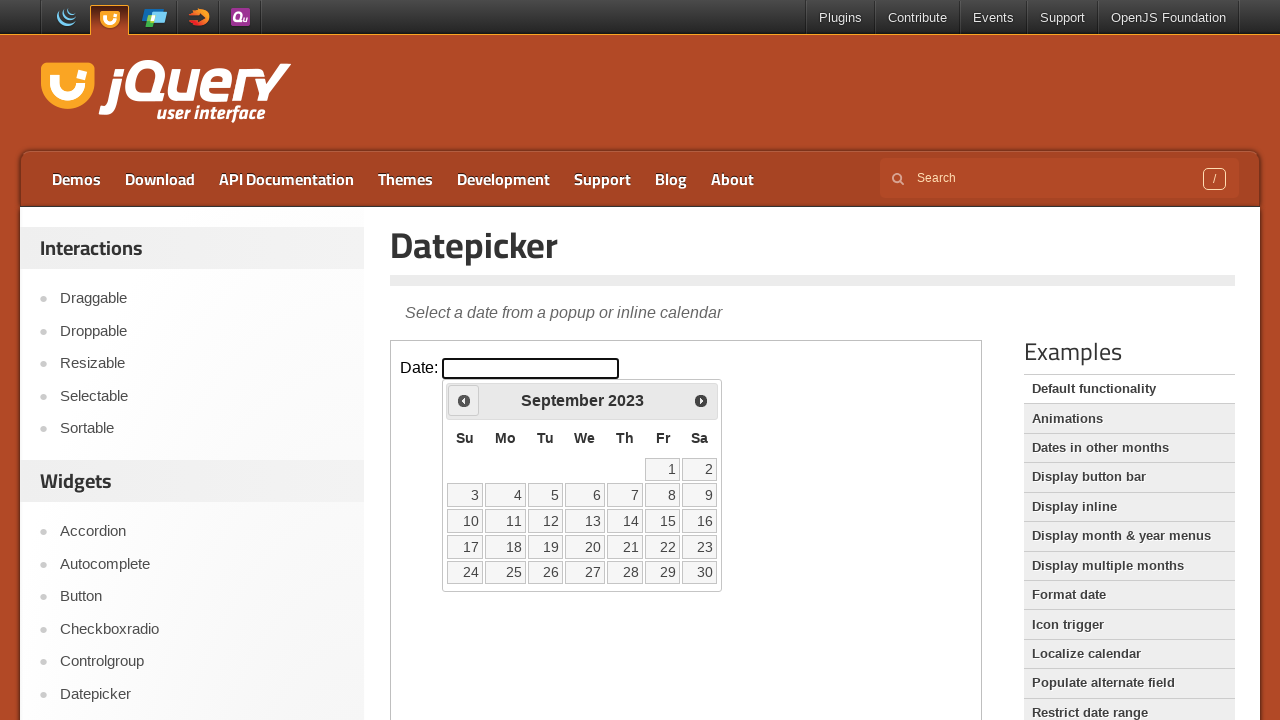

Retrieved current month: September
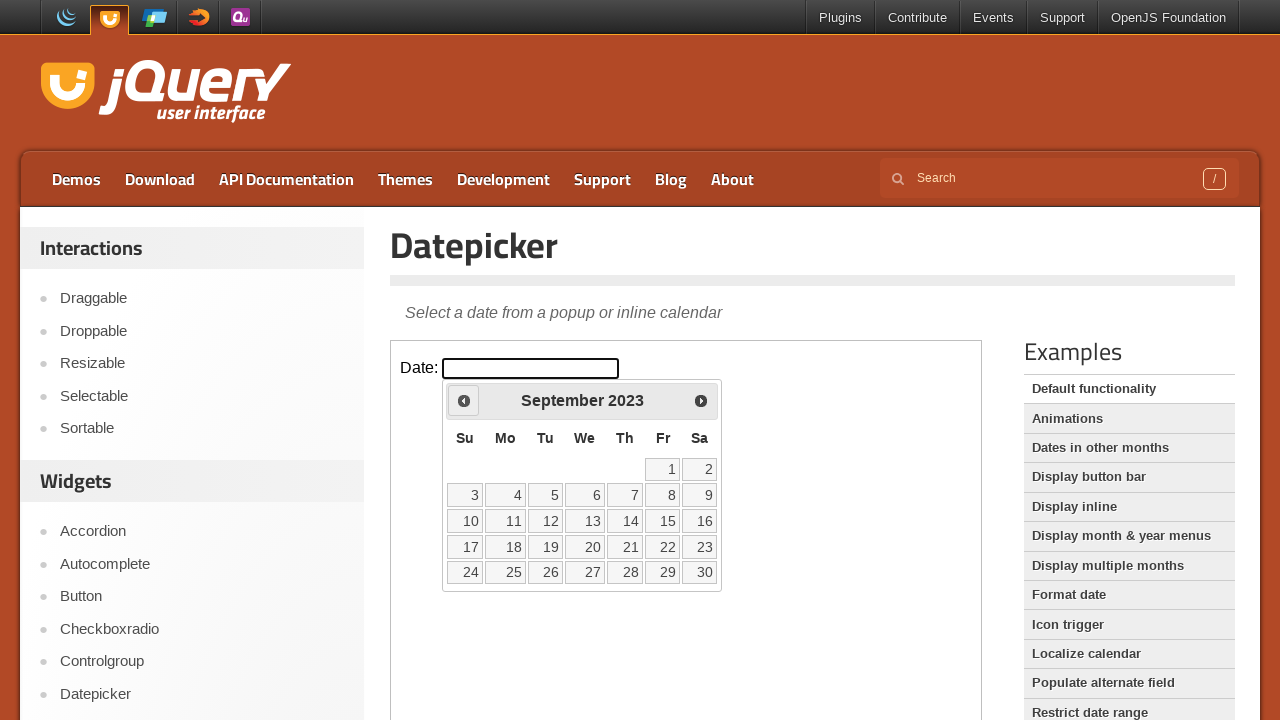

Retrieved current year: 2023
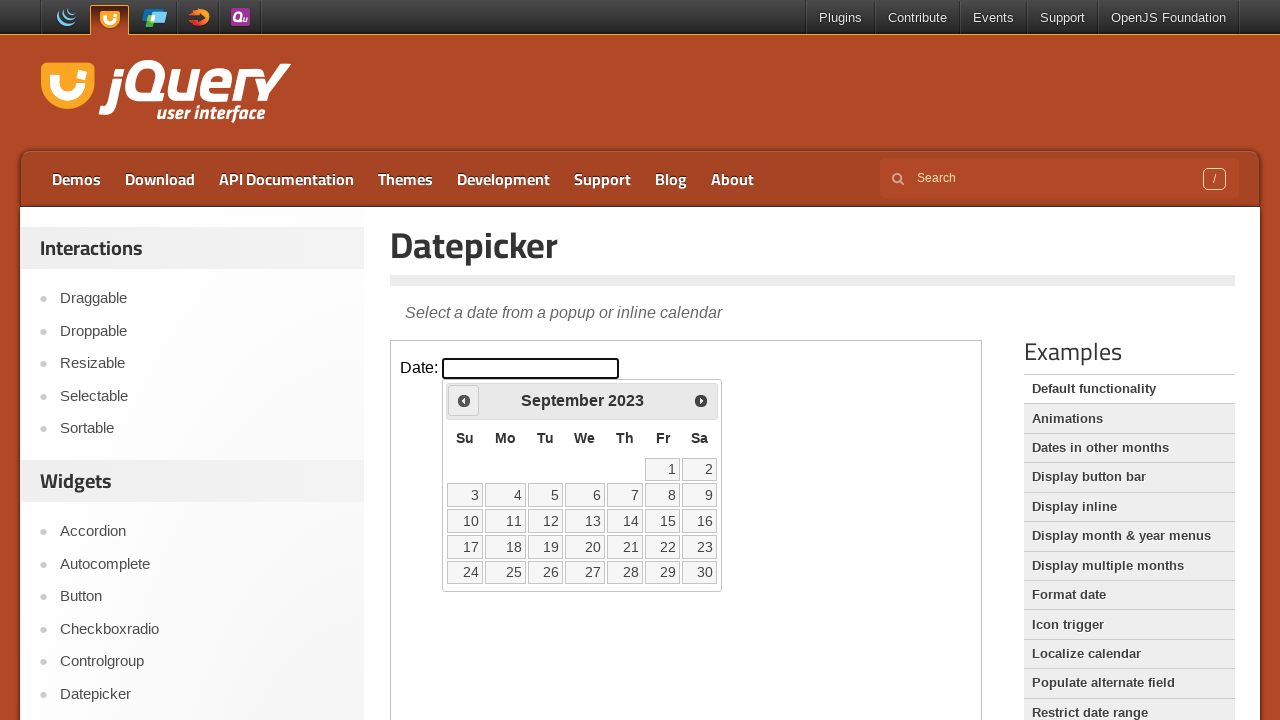

Clicked Prev button to navigate from September 2023 to previous month at (464, 400) on iframe >> nth=0 >> internal:control=enter-frame >> xpath=//span[text()='Prev']
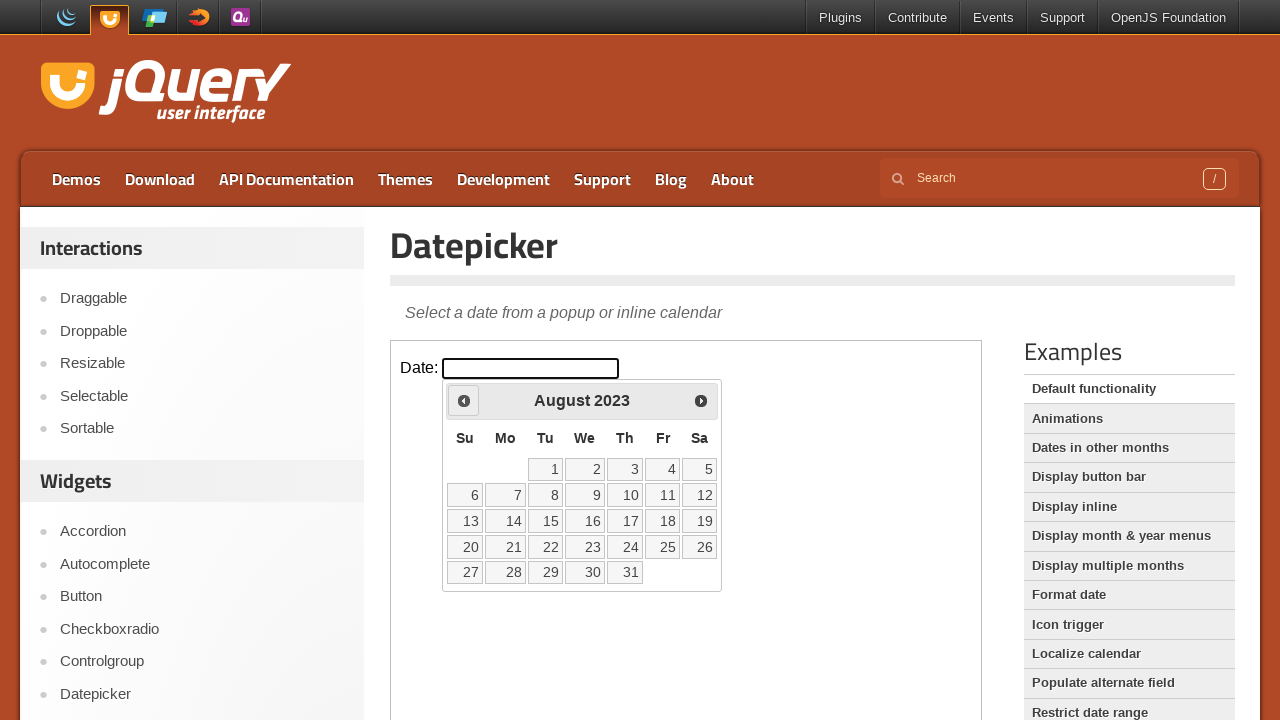

Retrieved current month: August
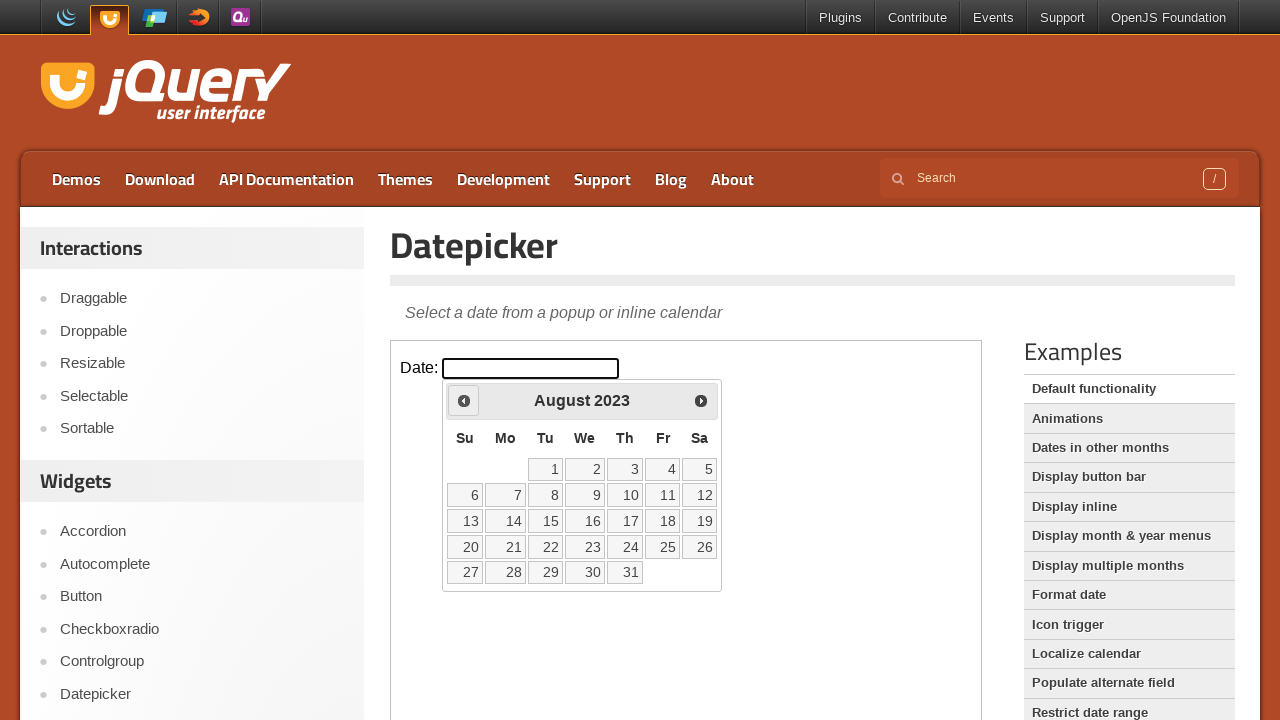

Retrieved current year: 2023
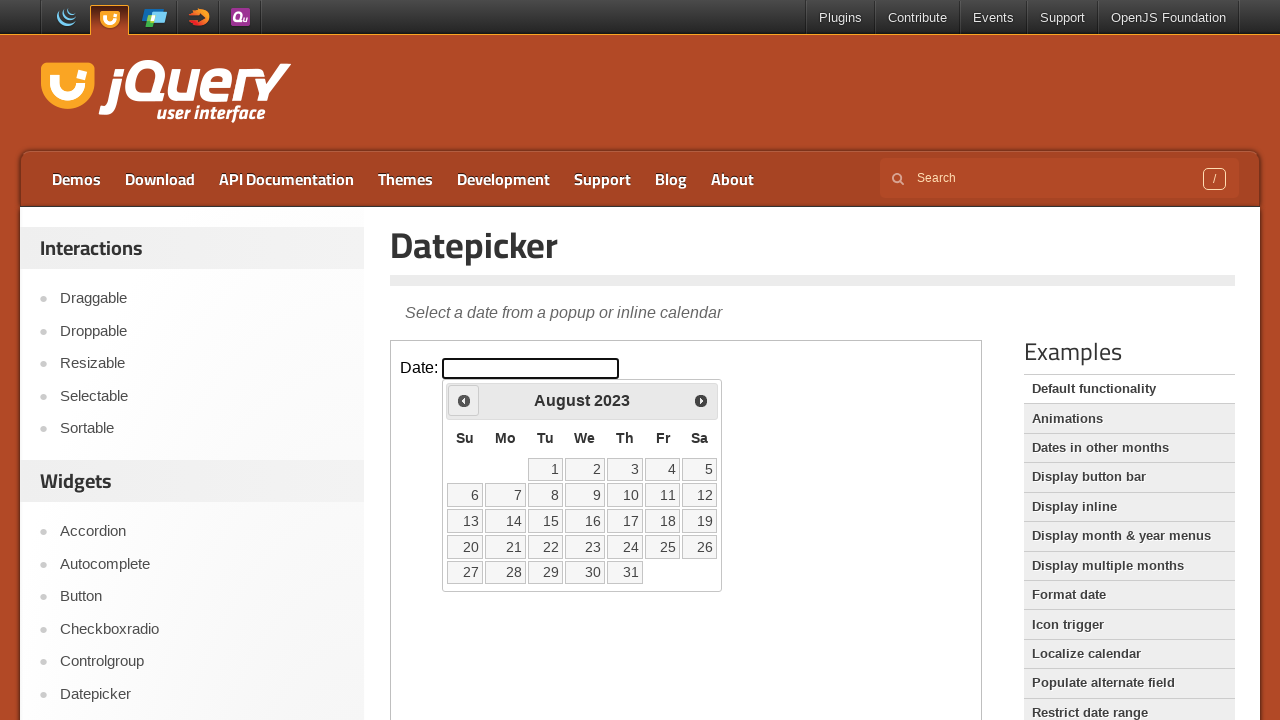

Clicked Prev button to navigate from August 2023 to previous month at (464, 400) on iframe >> nth=0 >> internal:control=enter-frame >> xpath=//span[text()='Prev']
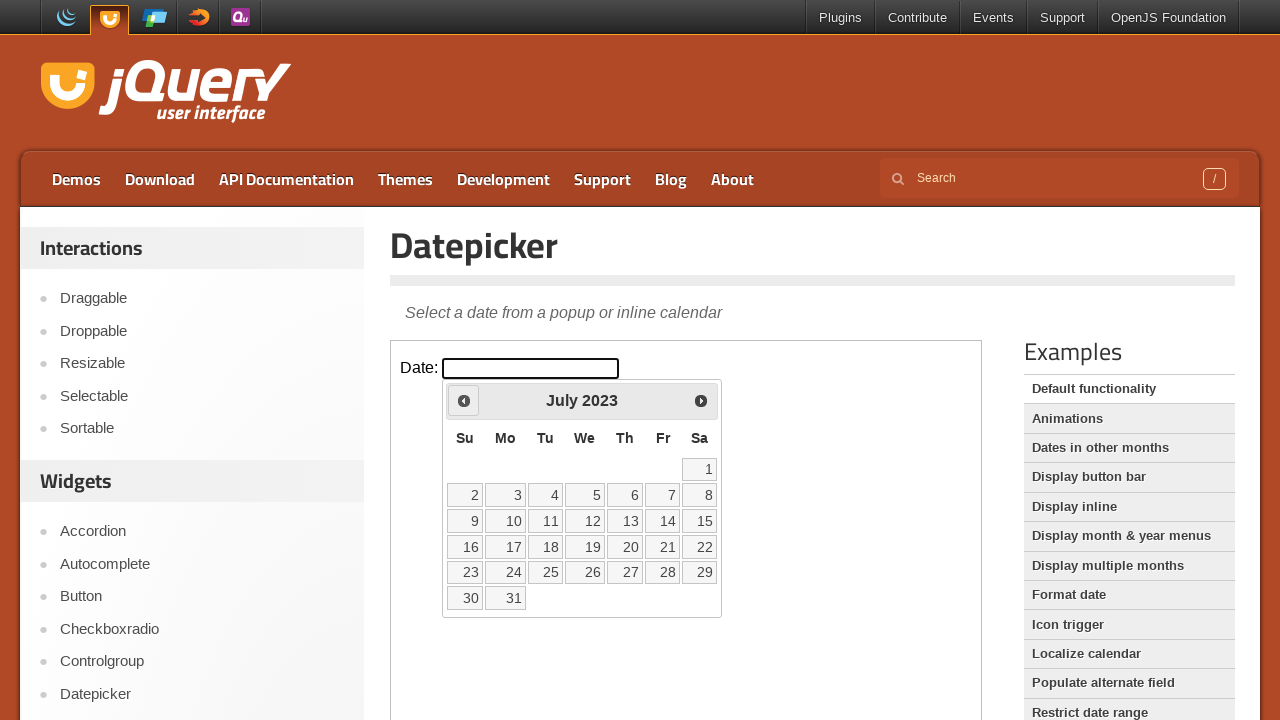

Retrieved current month: July
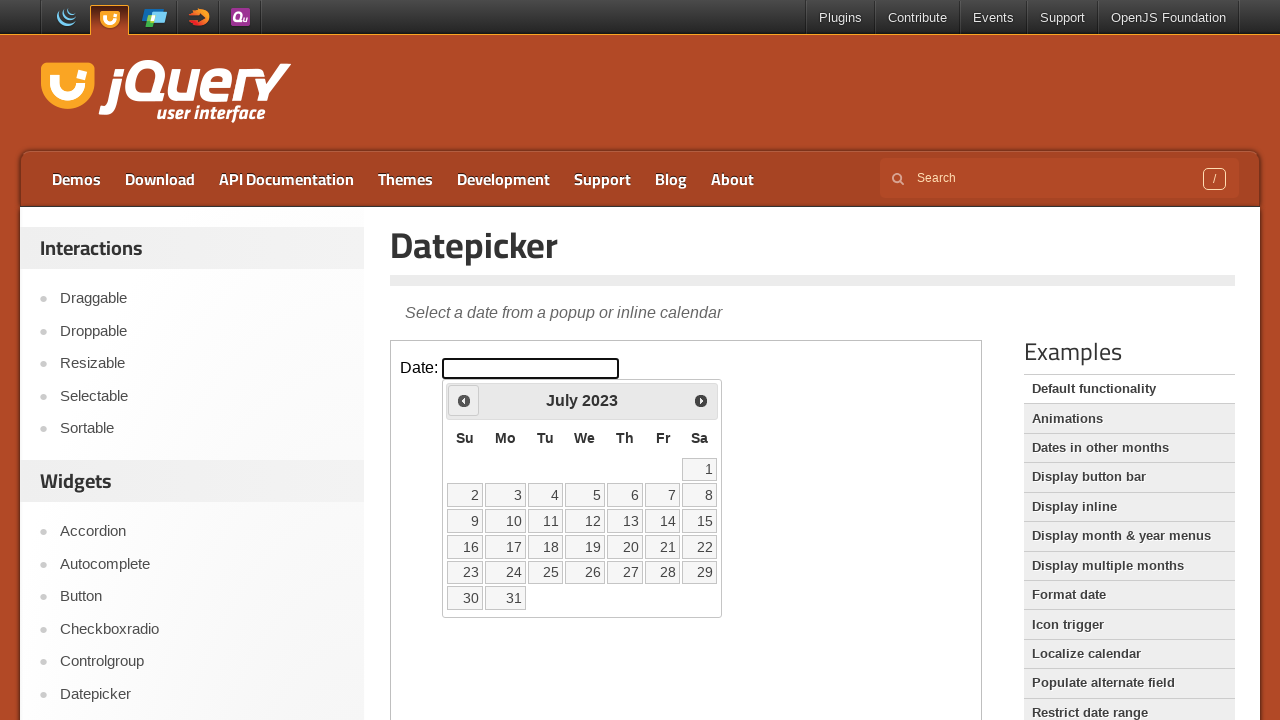

Retrieved current year: 2023
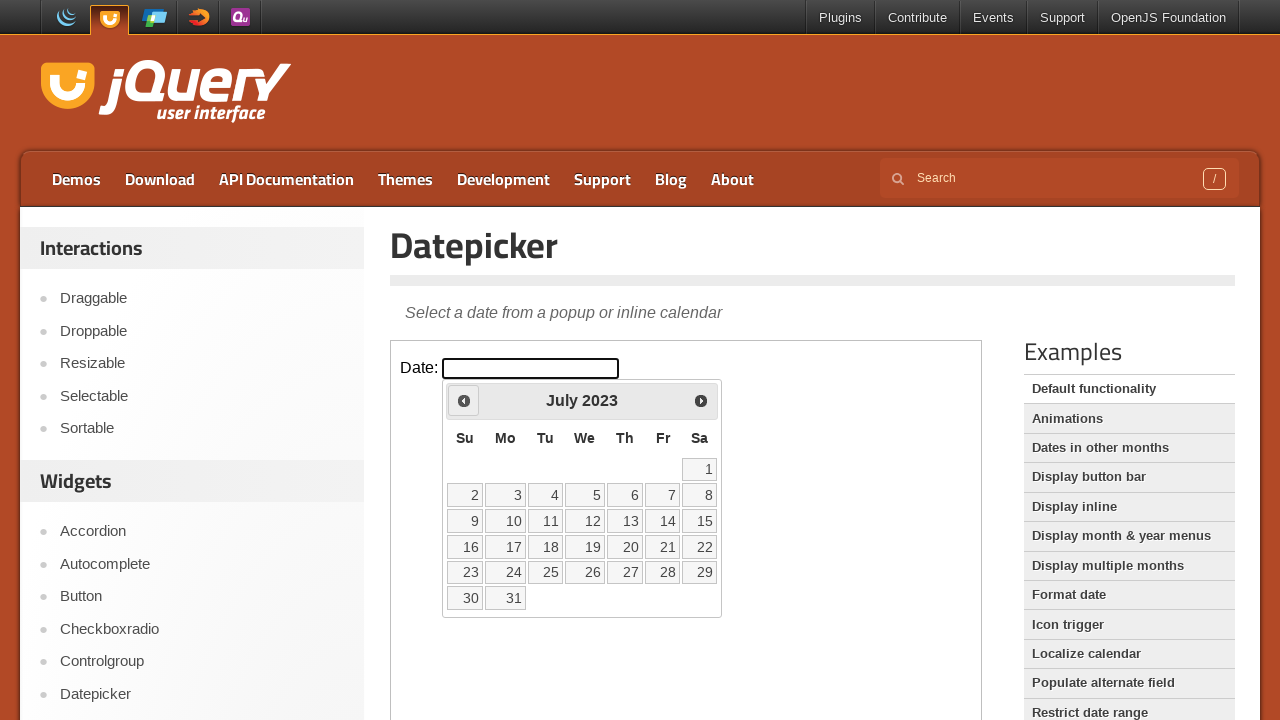

Clicked Prev button to navigate from July 2023 to previous month at (464, 400) on iframe >> nth=0 >> internal:control=enter-frame >> xpath=//span[text()='Prev']
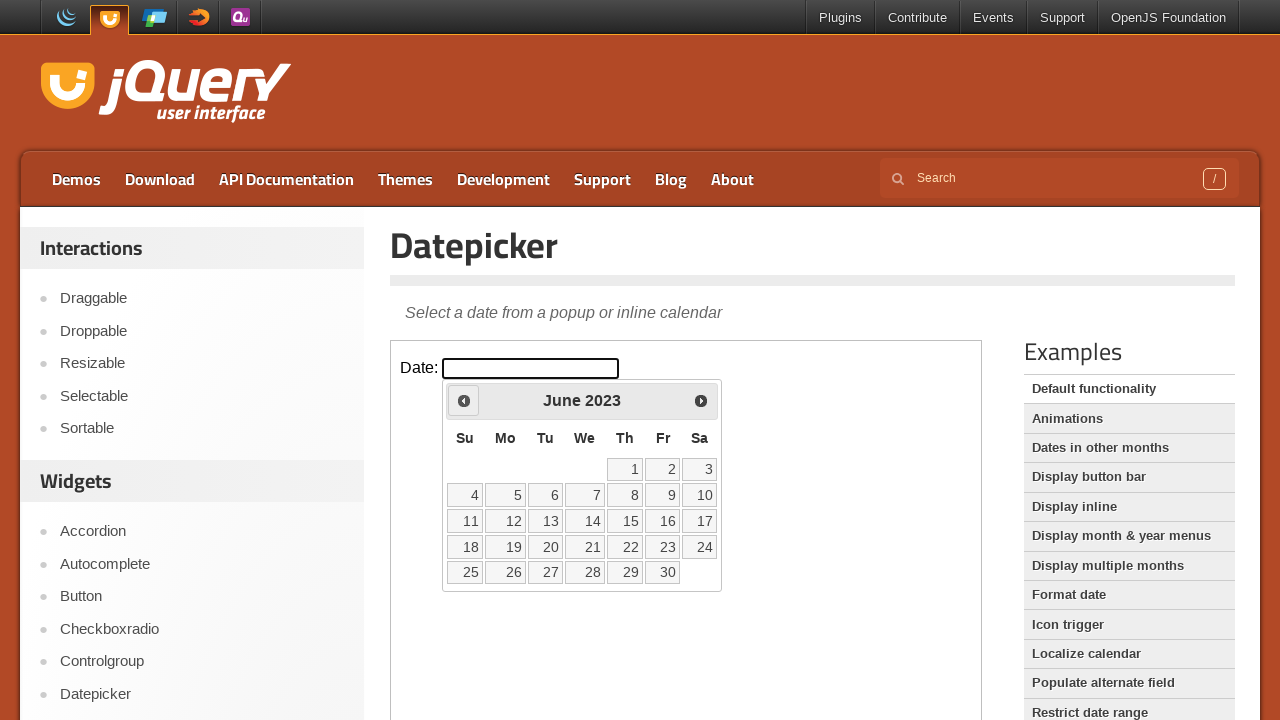

Retrieved current month: June
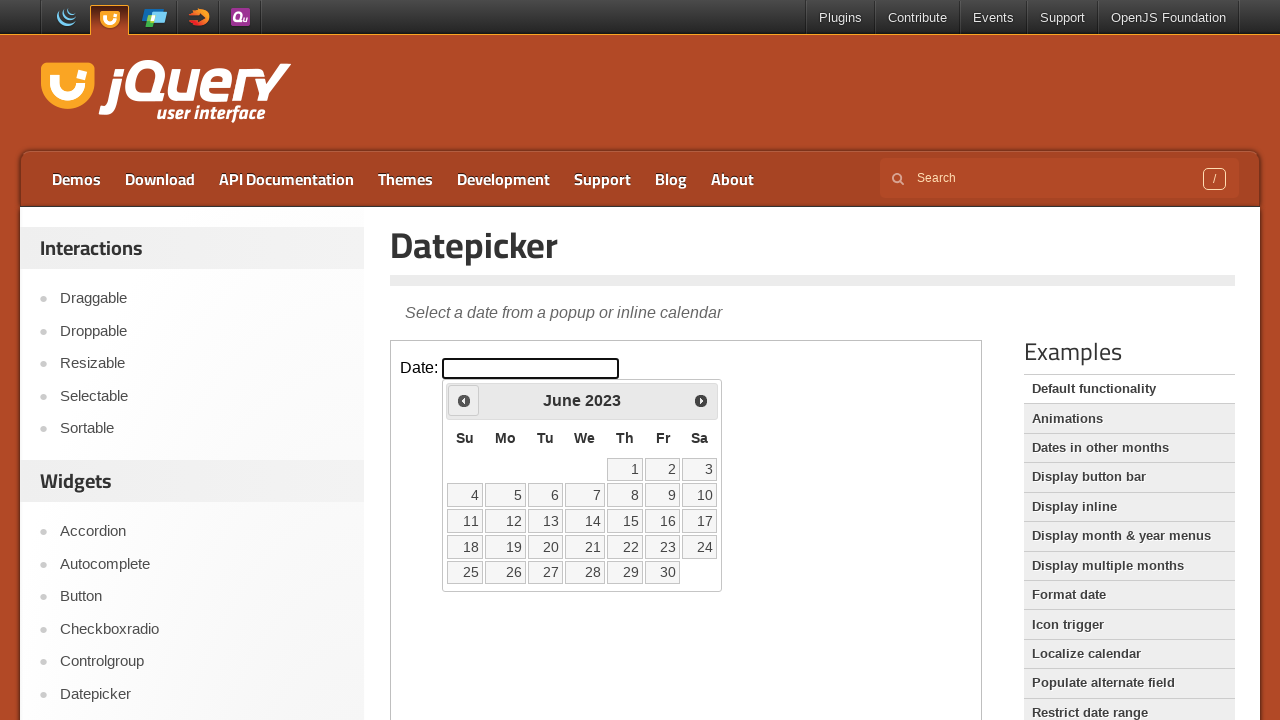

Retrieved current year: 2023
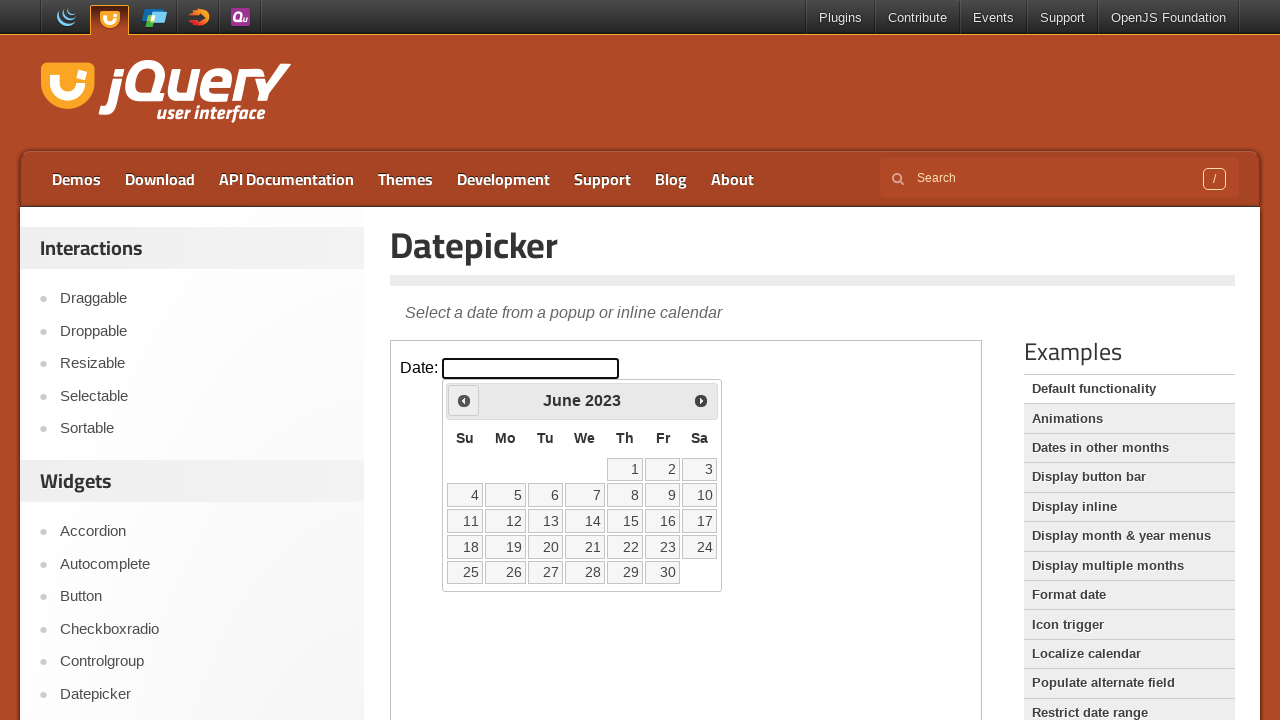

Clicked Prev button to navigate from June 2023 to previous month at (464, 400) on iframe >> nth=0 >> internal:control=enter-frame >> xpath=//span[text()='Prev']
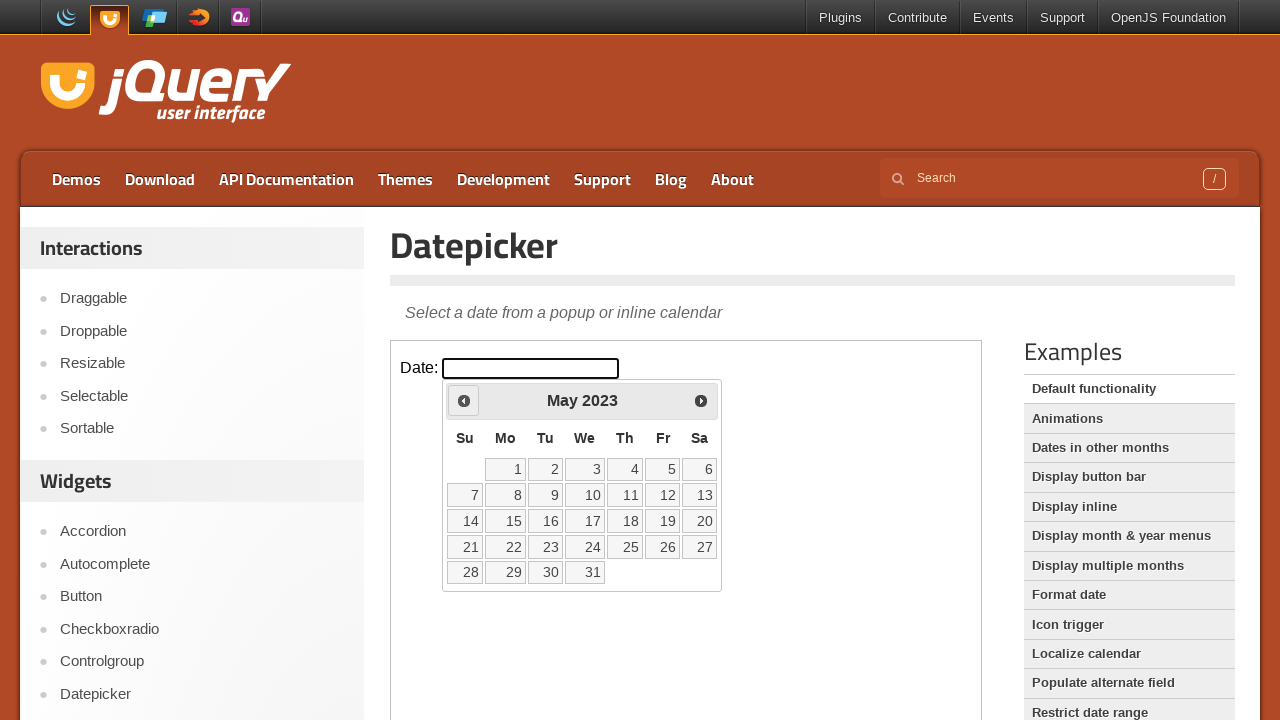

Retrieved current month: May
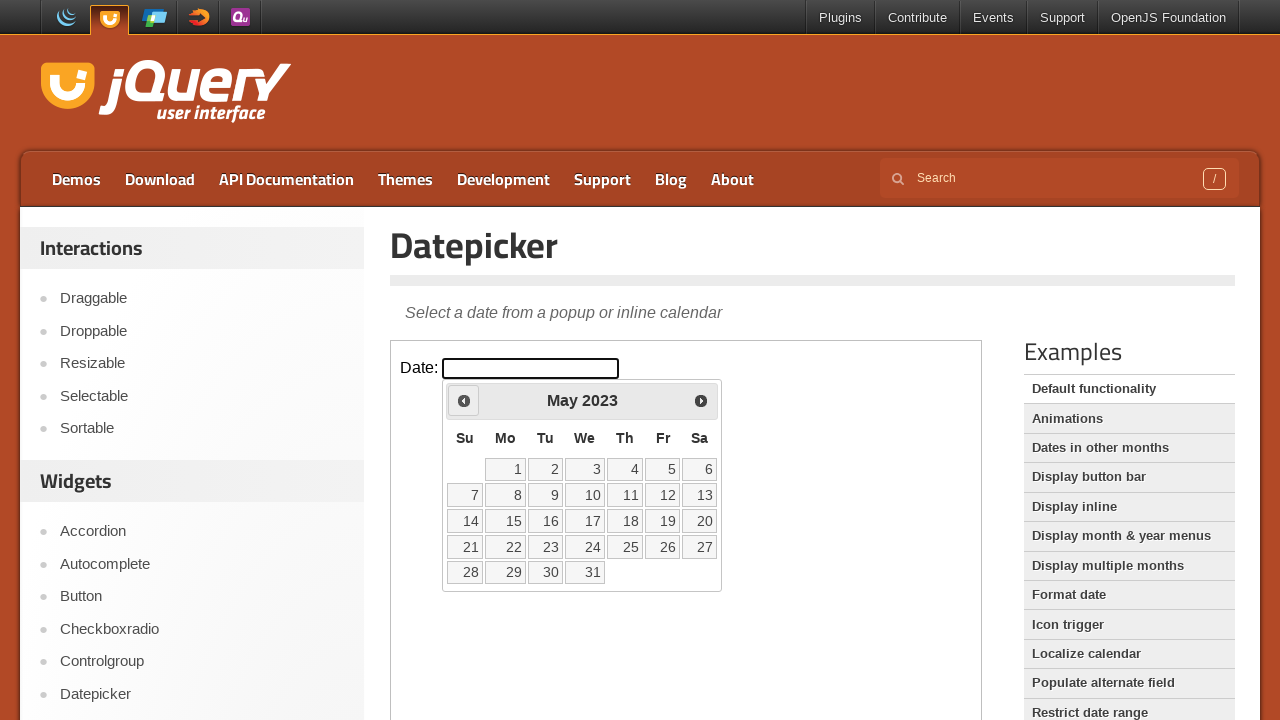

Retrieved current year: 2023
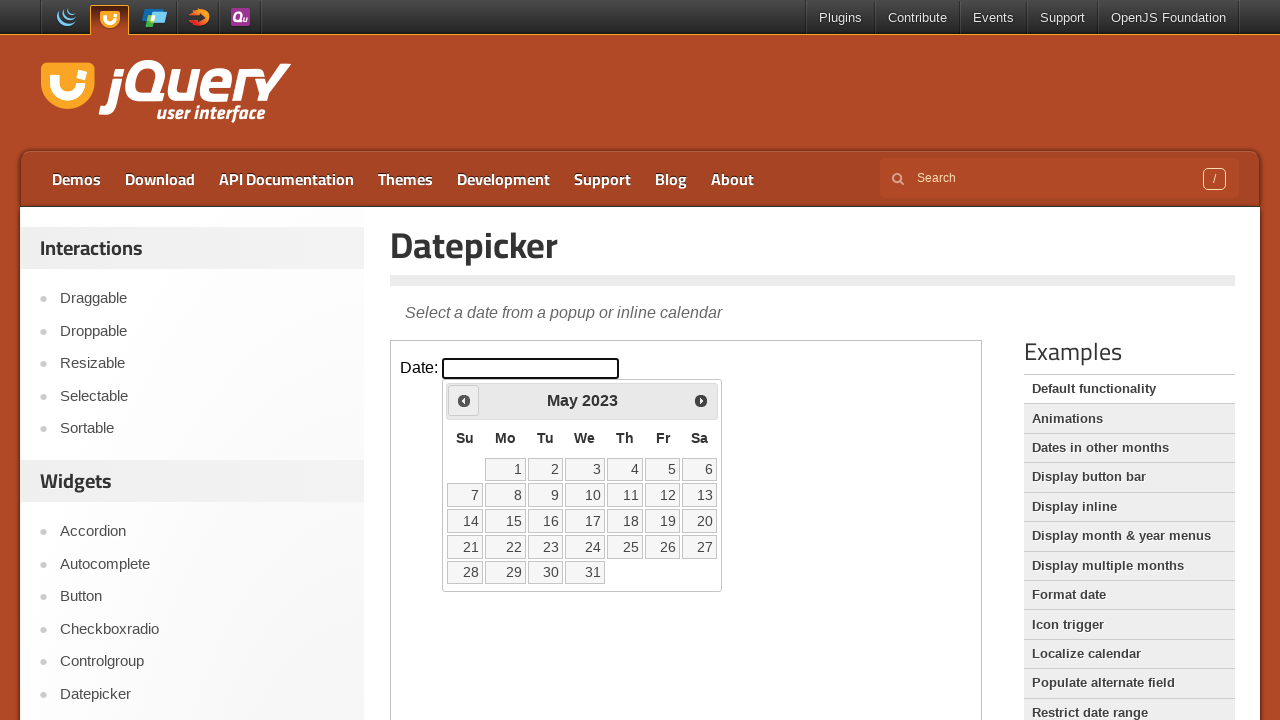

Clicked Prev button to navigate from May 2023 to previous month at (464, 400) on iframe >> nth=0 >> internal:control=enter-frame >> xpath=//span[text()='Prev']
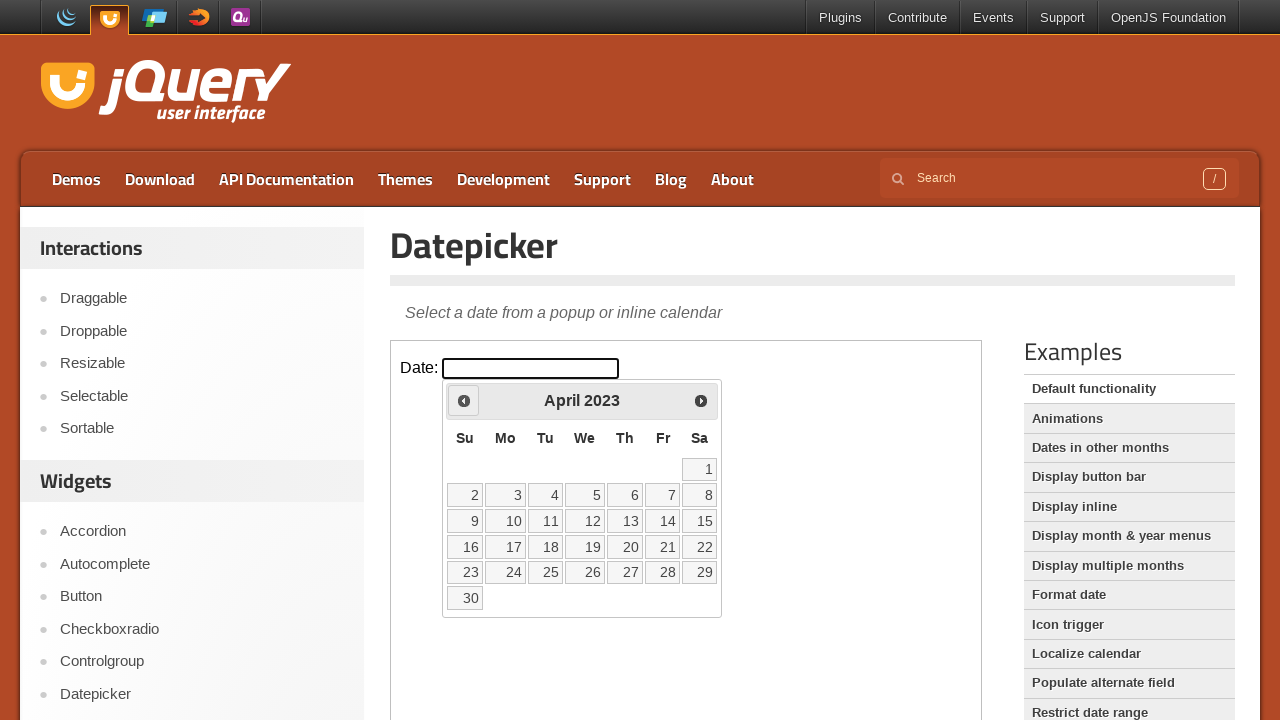

Retrieved current month: April
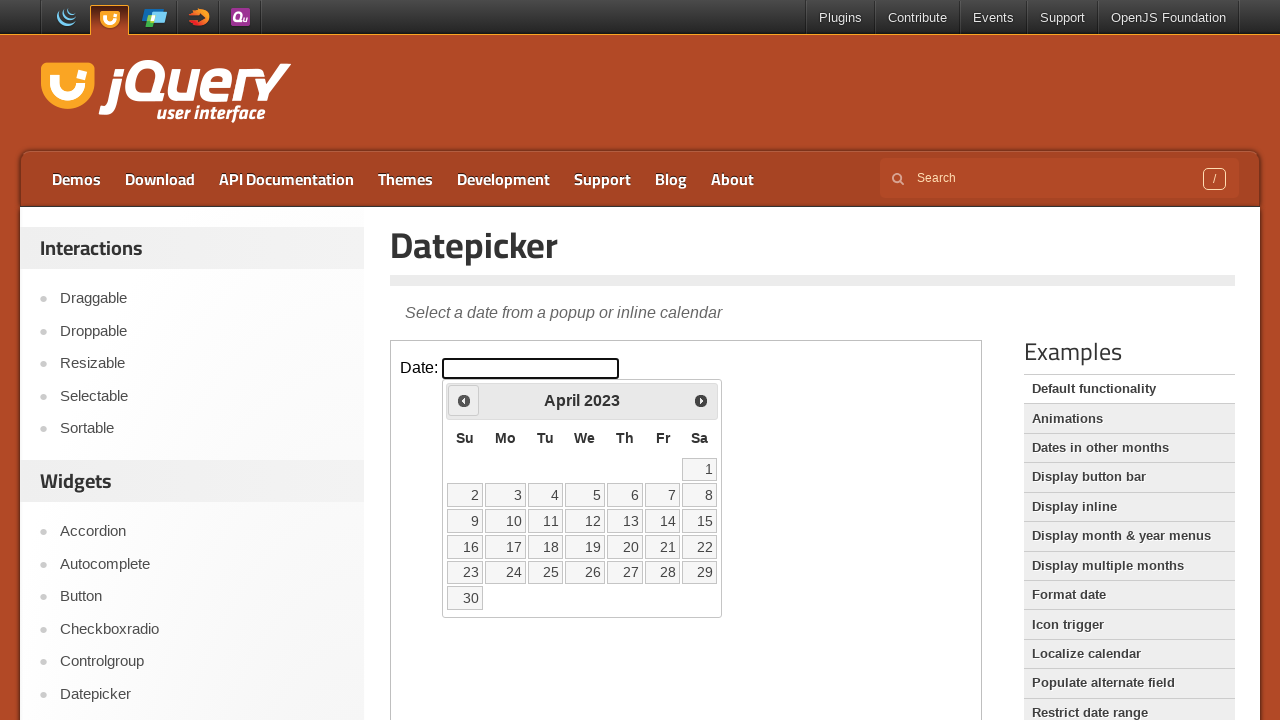

Retrieved current year: 2023
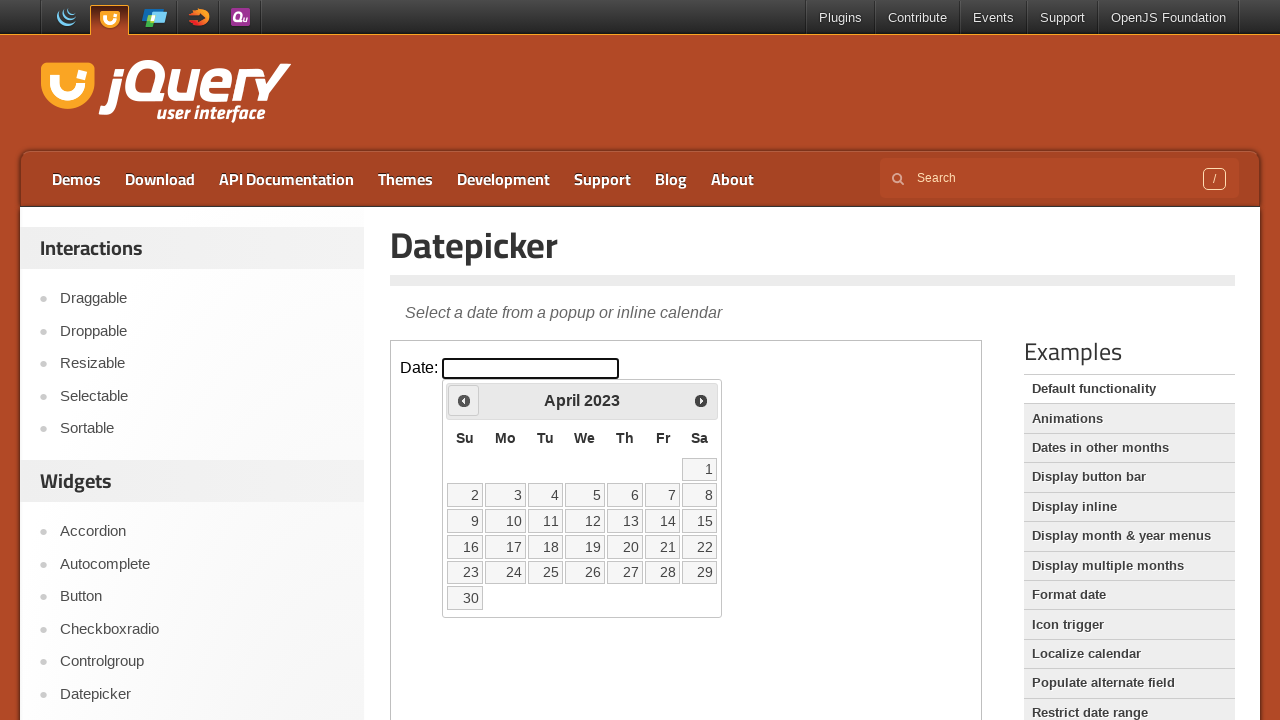

Clicked Prev button to navigate from April 2023 to previous month at (464, 400) on iframe >> nth=0 >> internal:control=enter-frame >> xpath=//span[text()='Prev']
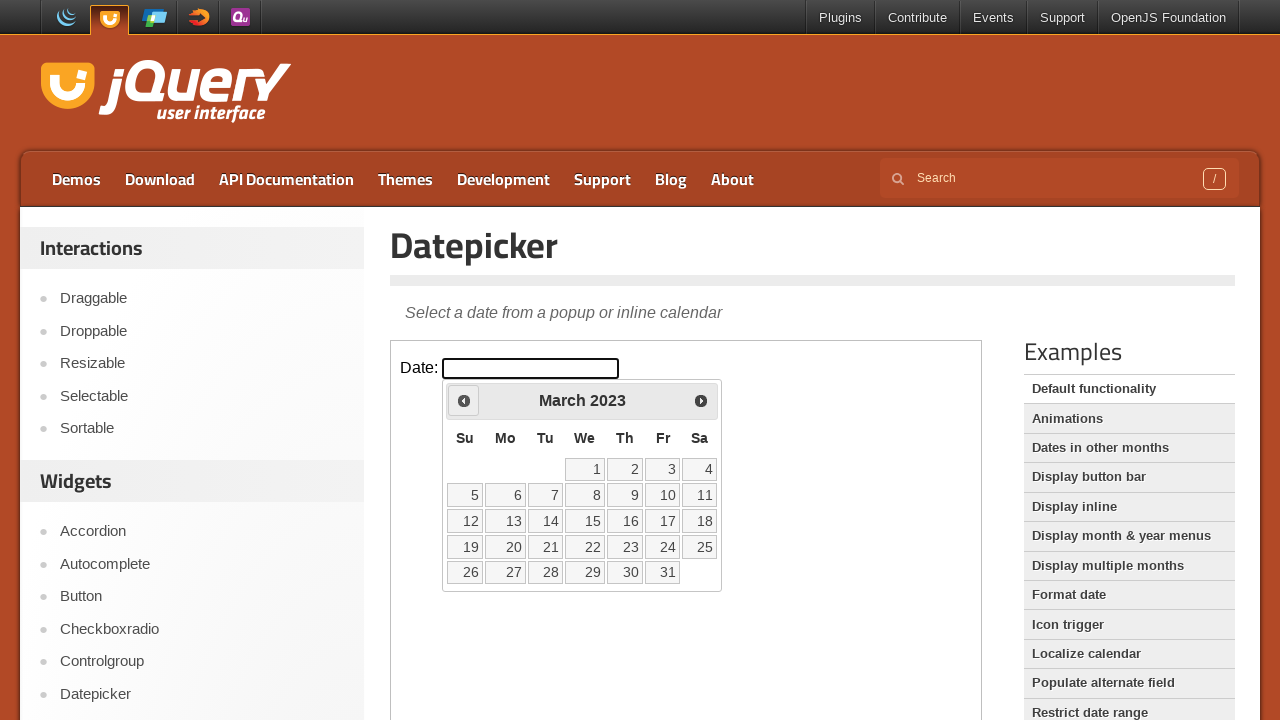

Retrieved current month: March
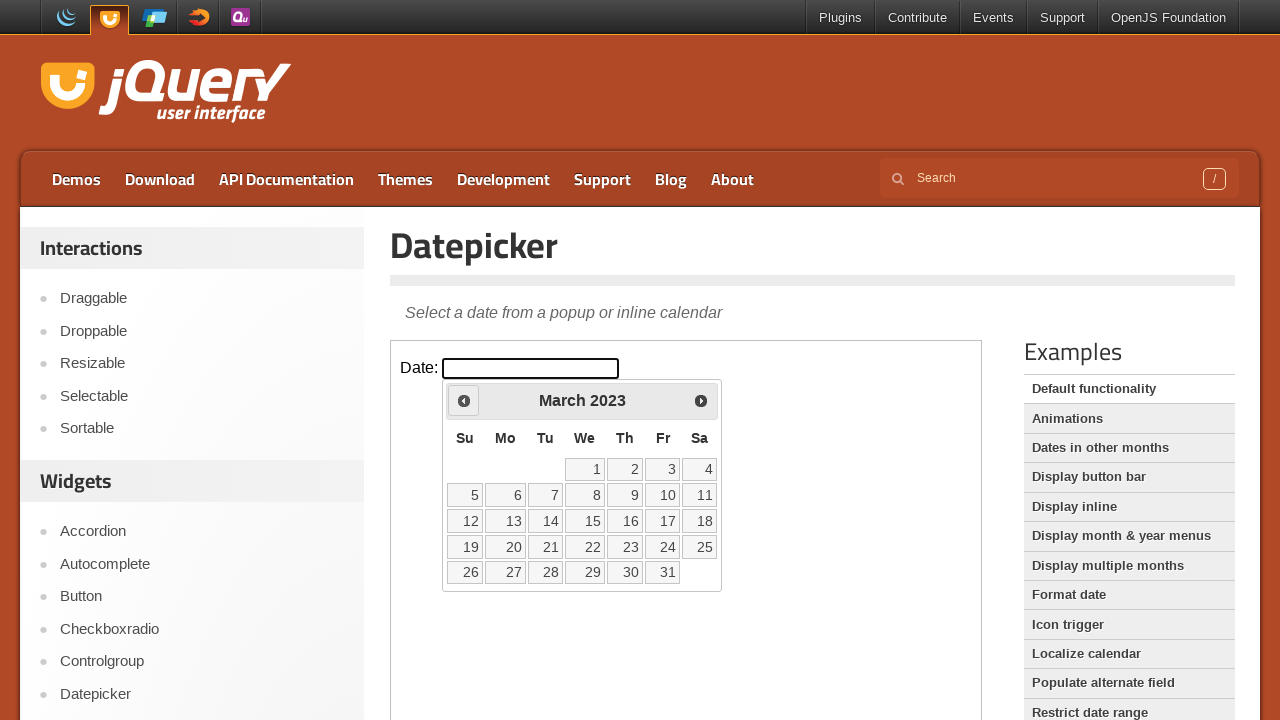

Retrieved current year: 2023
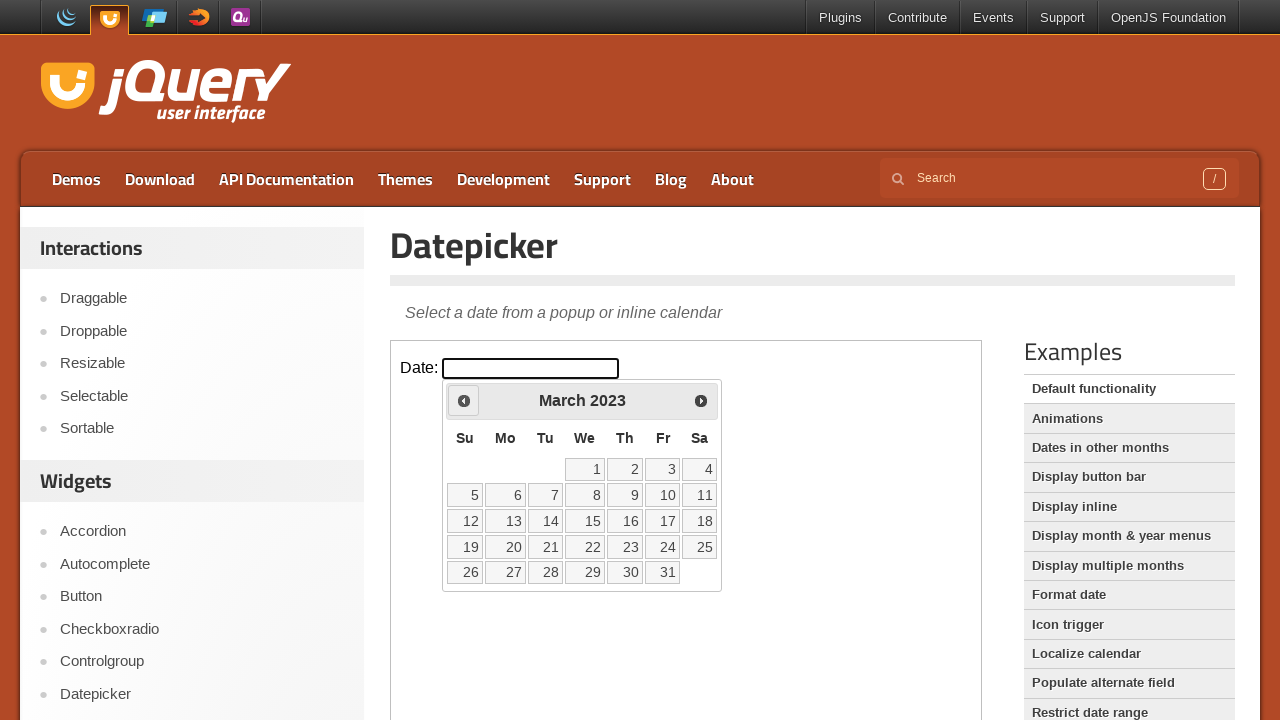

Clicked Prev button to navigate from March 2023 to previous month at (464, 400) on iframe >> nth=0 >> internal:control=enter-frame >> xpath=//span[text()='Prev']
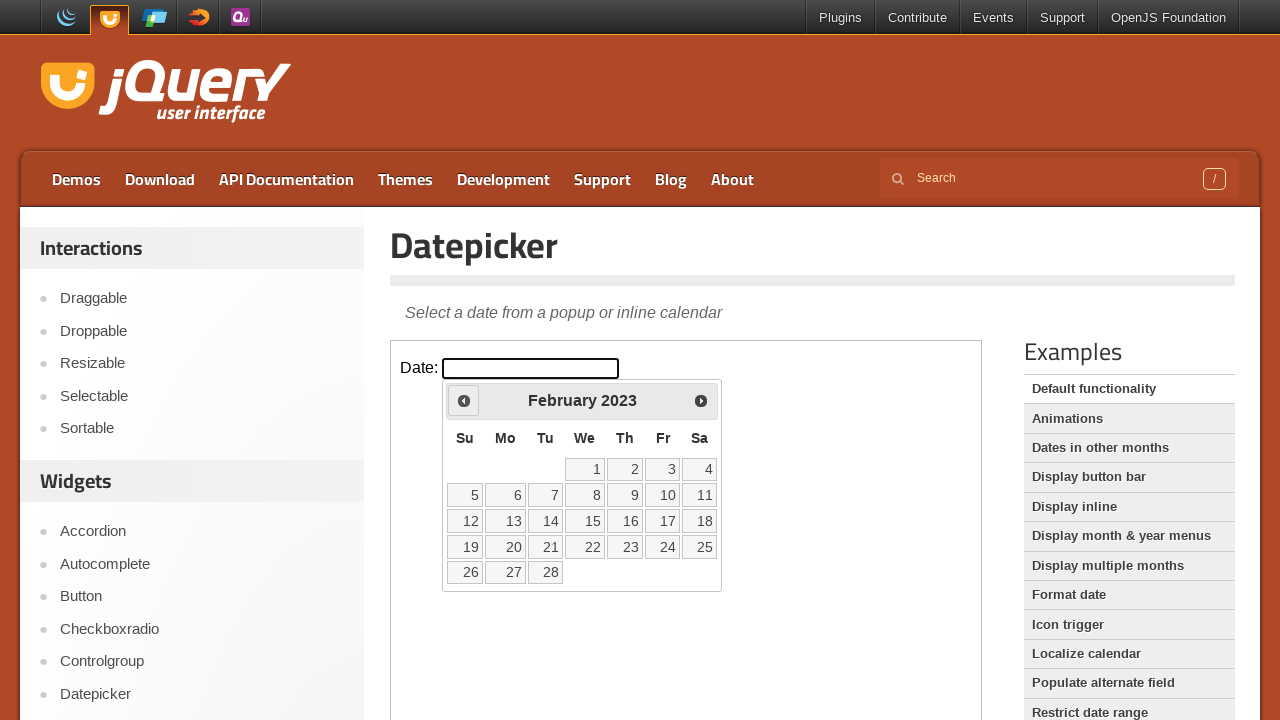

Retrieved current month: February
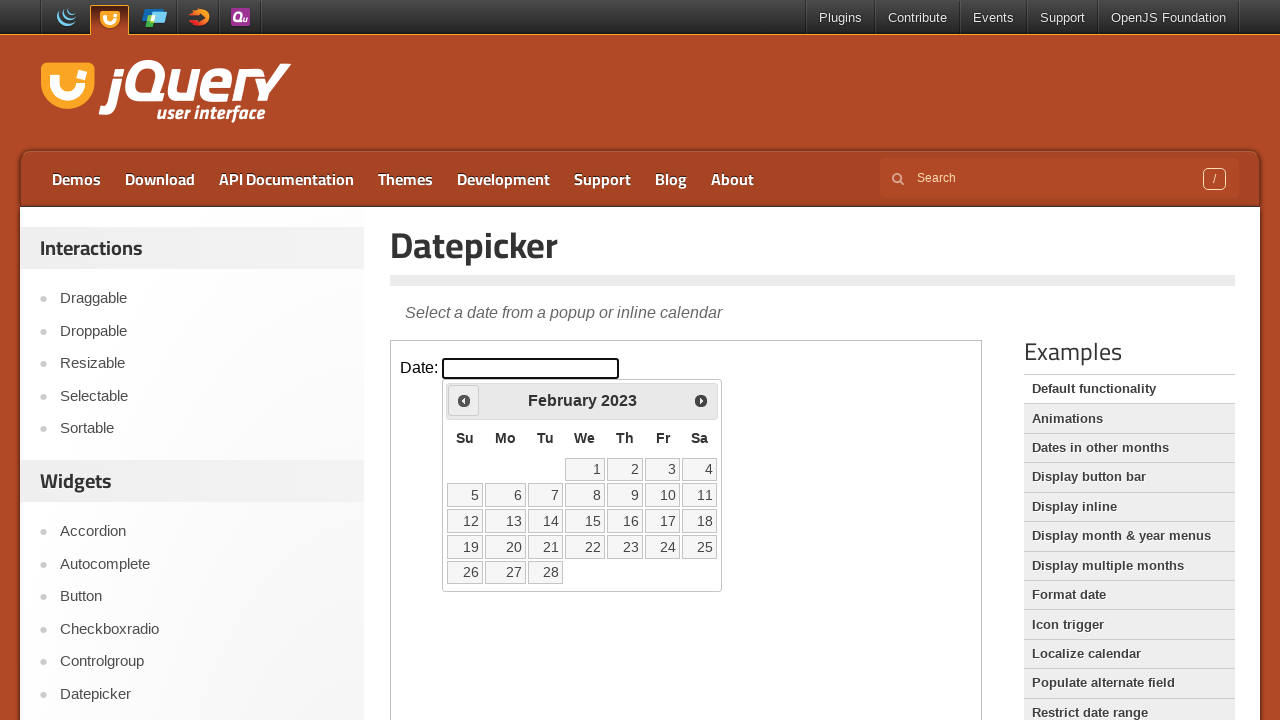

Retrieved current year: 2023
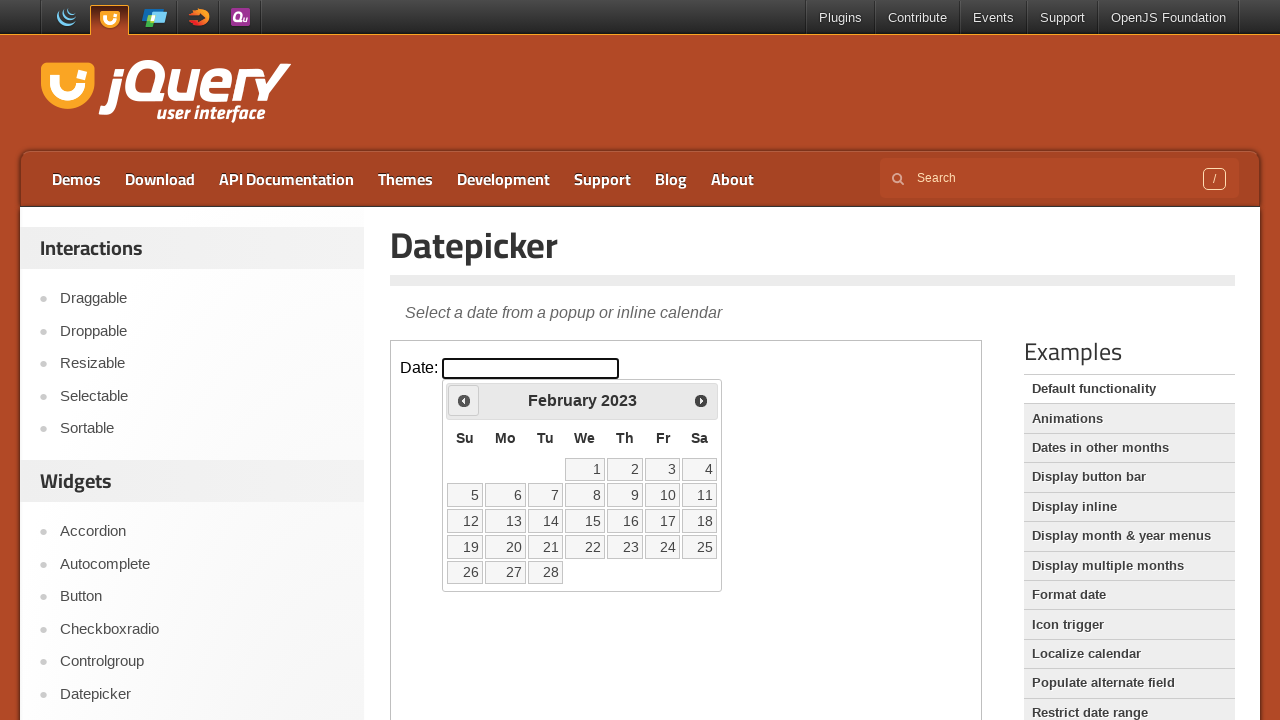

Clicked Prev button to navigate from February 2023 to previous month at (464, 400) on iframe >> nth=0 >> internal:control=enter-frame >> xpath=//span[text()='Prev']
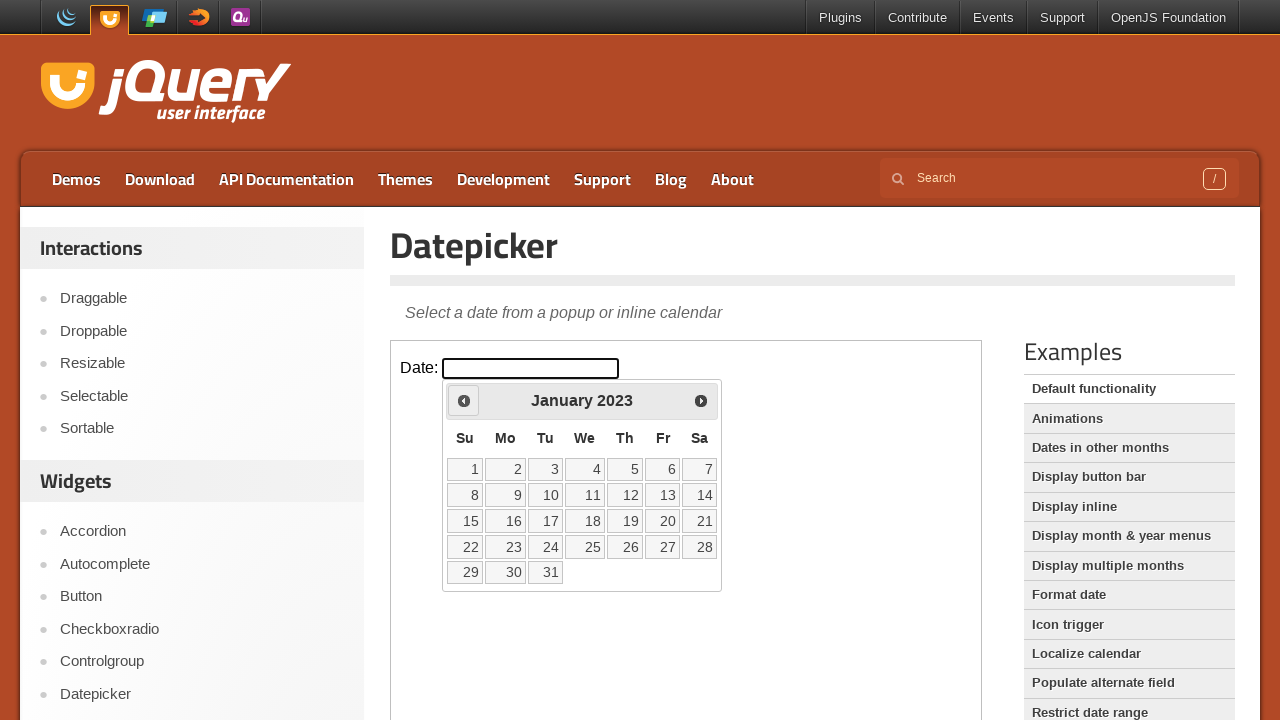

Retrieved current month: January
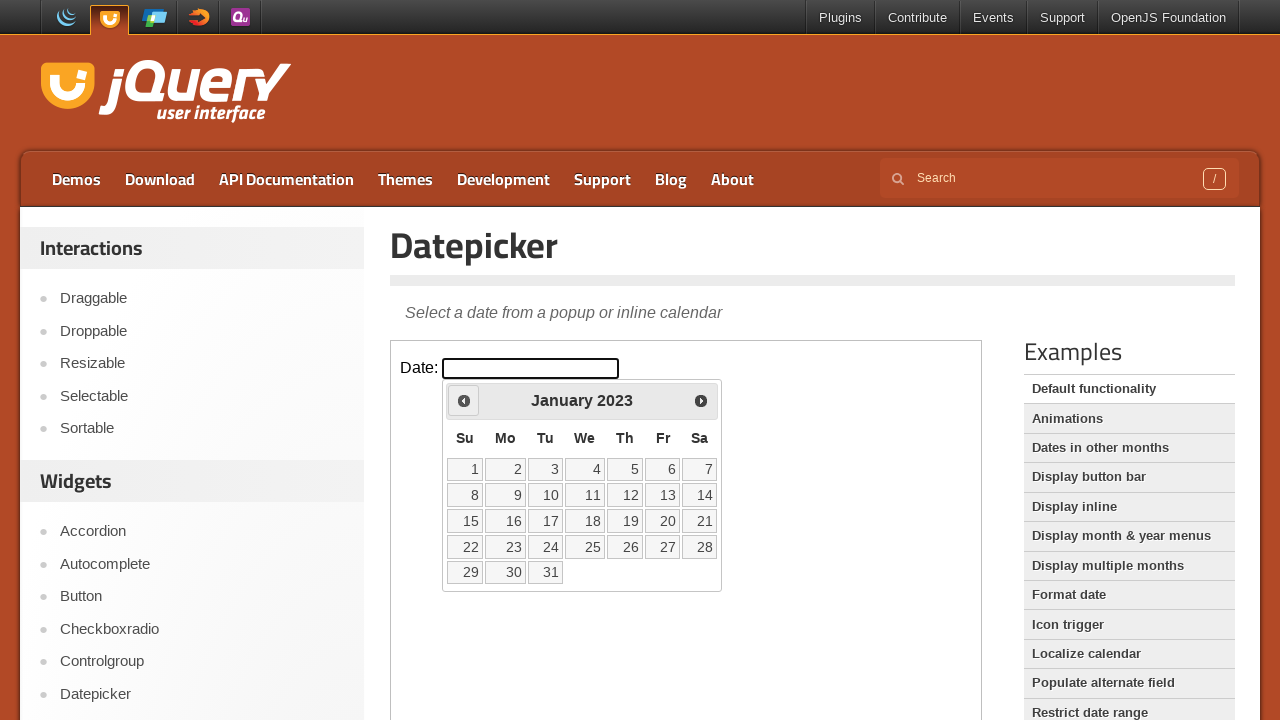

Retrieved current year: 2023
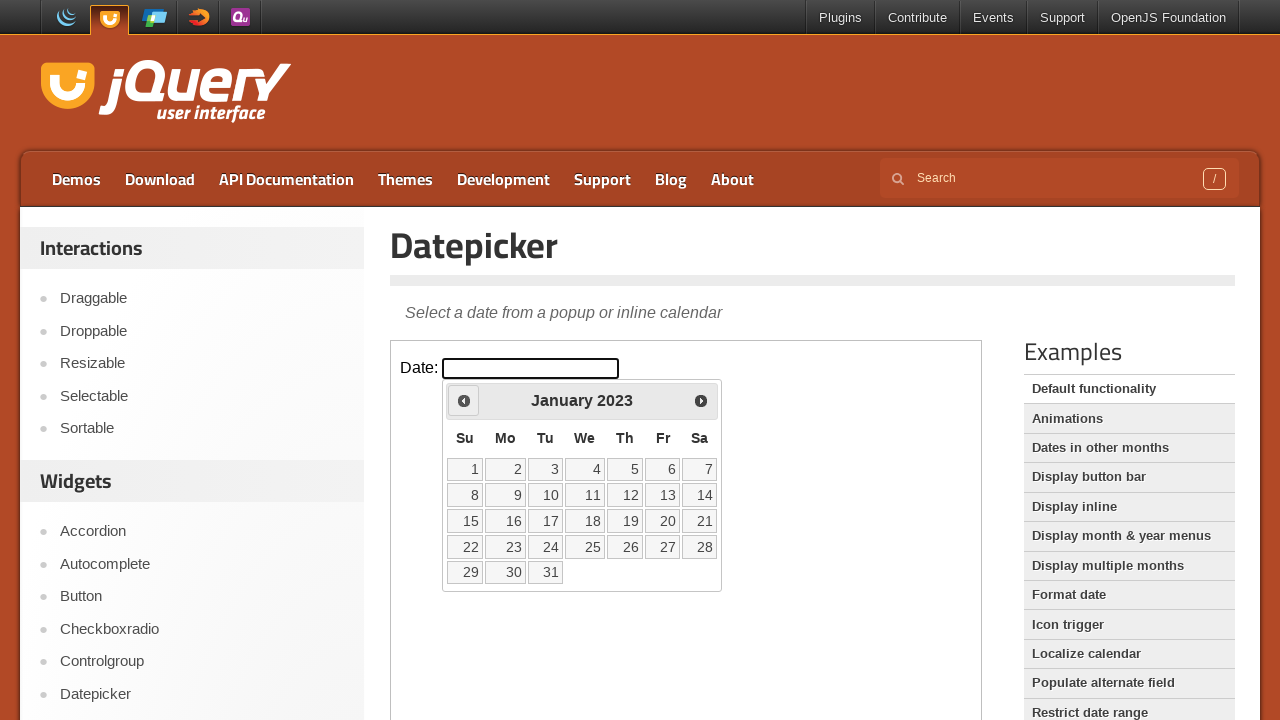

Clicked Prev button to navigate from January 2023 to previous month at (464, 400) on iframe >> nth=0 >> internal:control=enter-frame >> xpath=//span[text()='Prev']
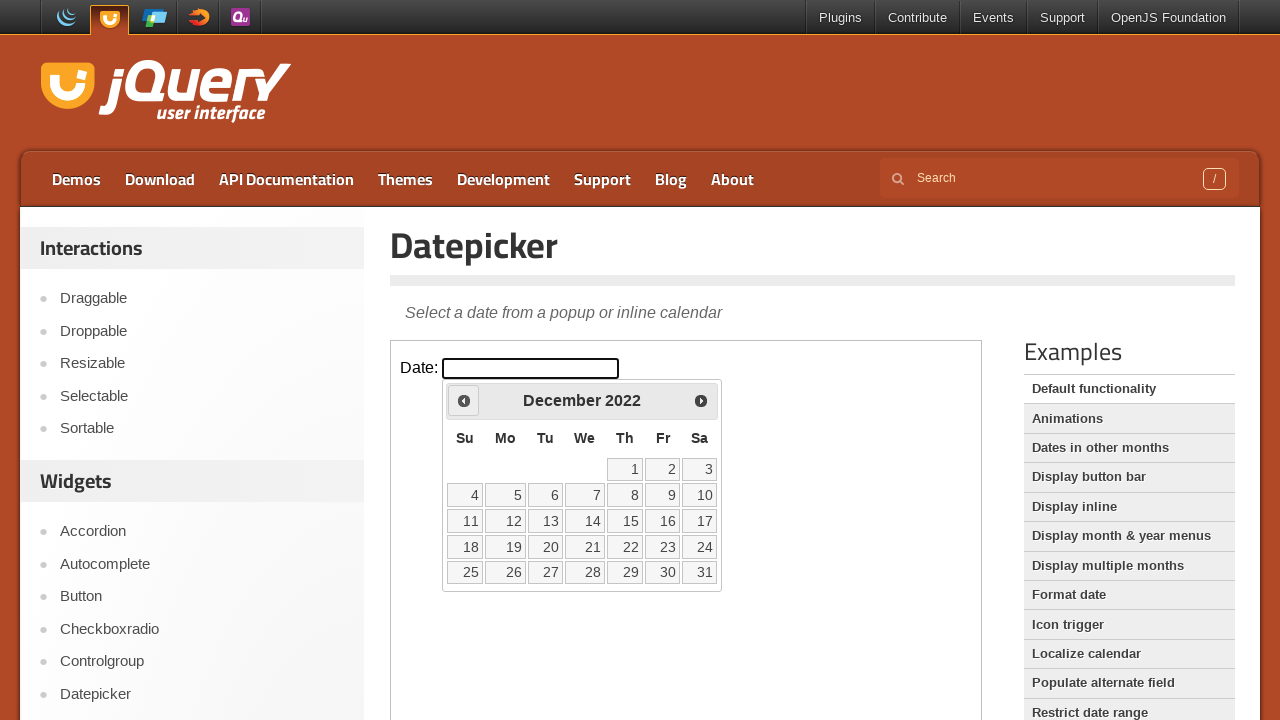

Retrieved current month: December
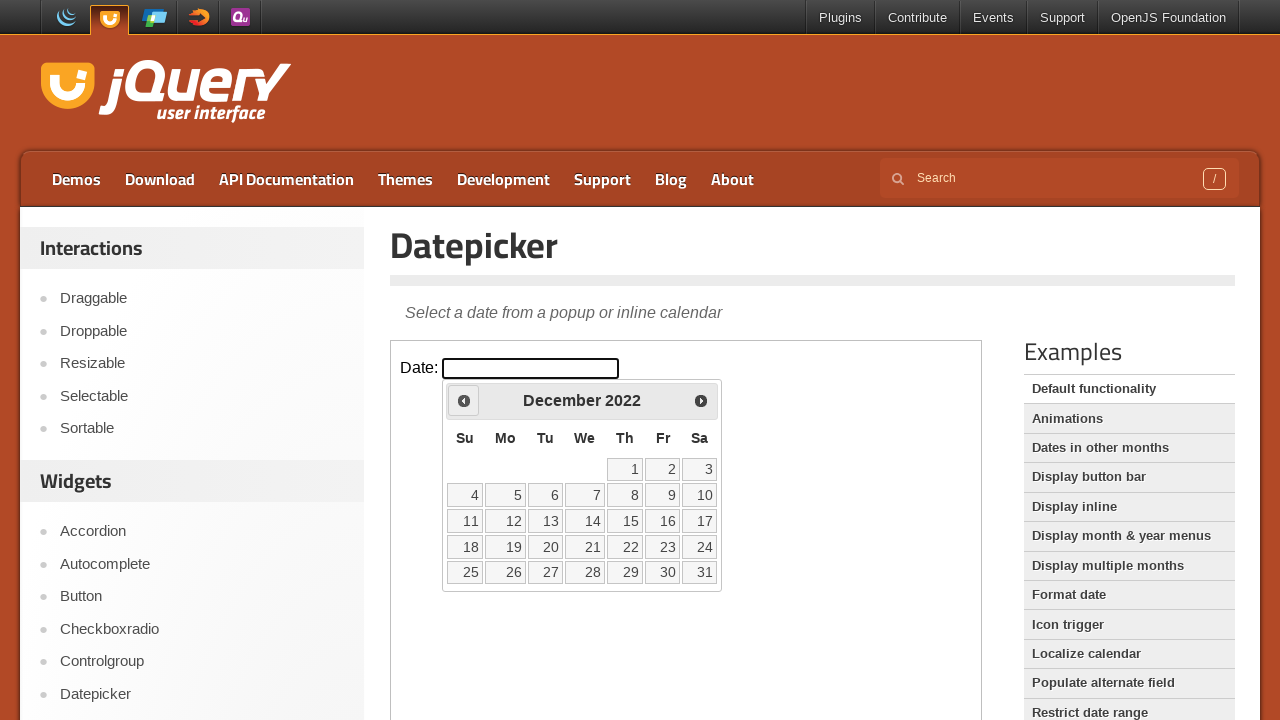

Retrieved current year: 2022
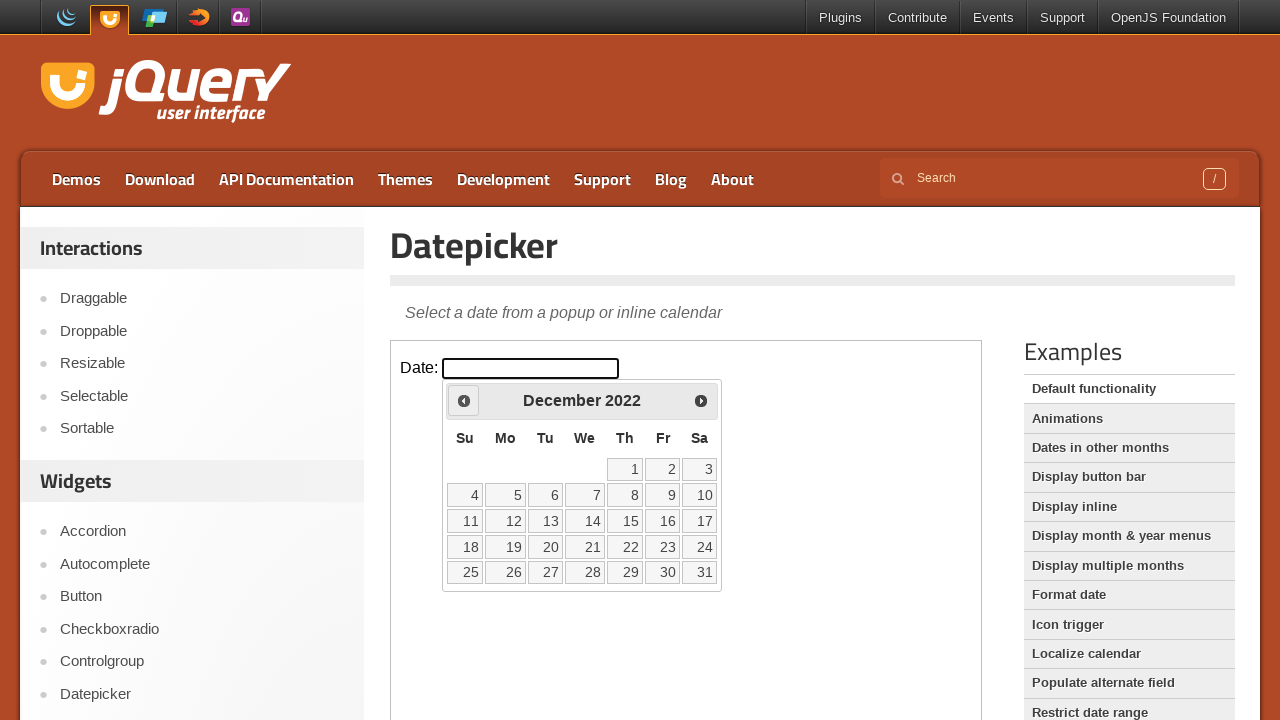

Clicked Prev button to navigate from December 2022 to previous month at (464, 400) on iframe >> nth=0 >> internal:control=enter-frame >> xpath=//span[text()='Prev']
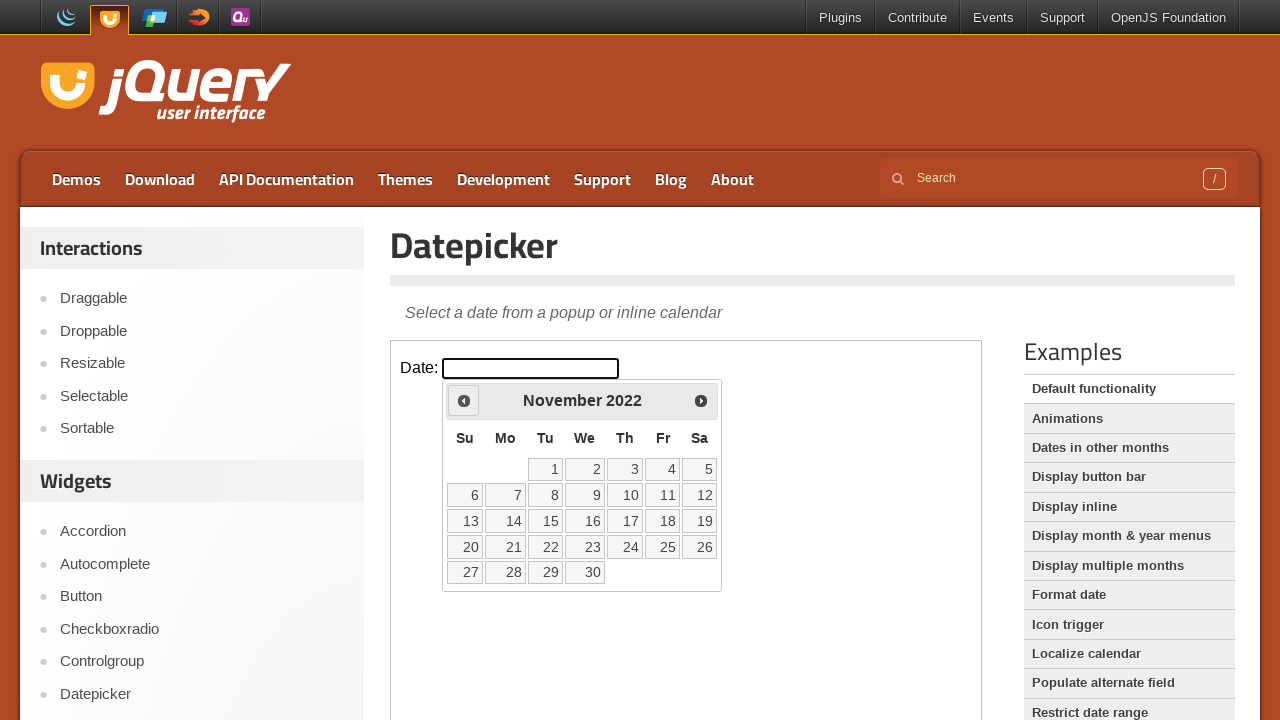

Retrieved current month: November
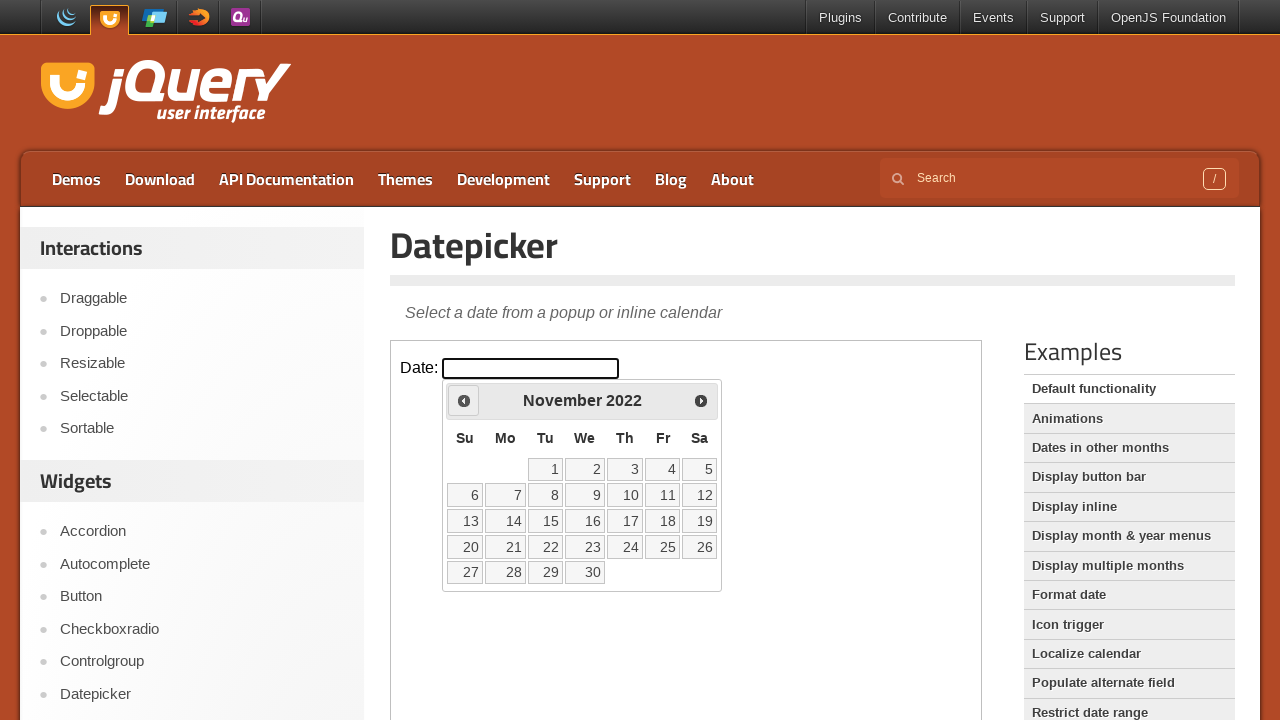

Retrieved current year: 2022
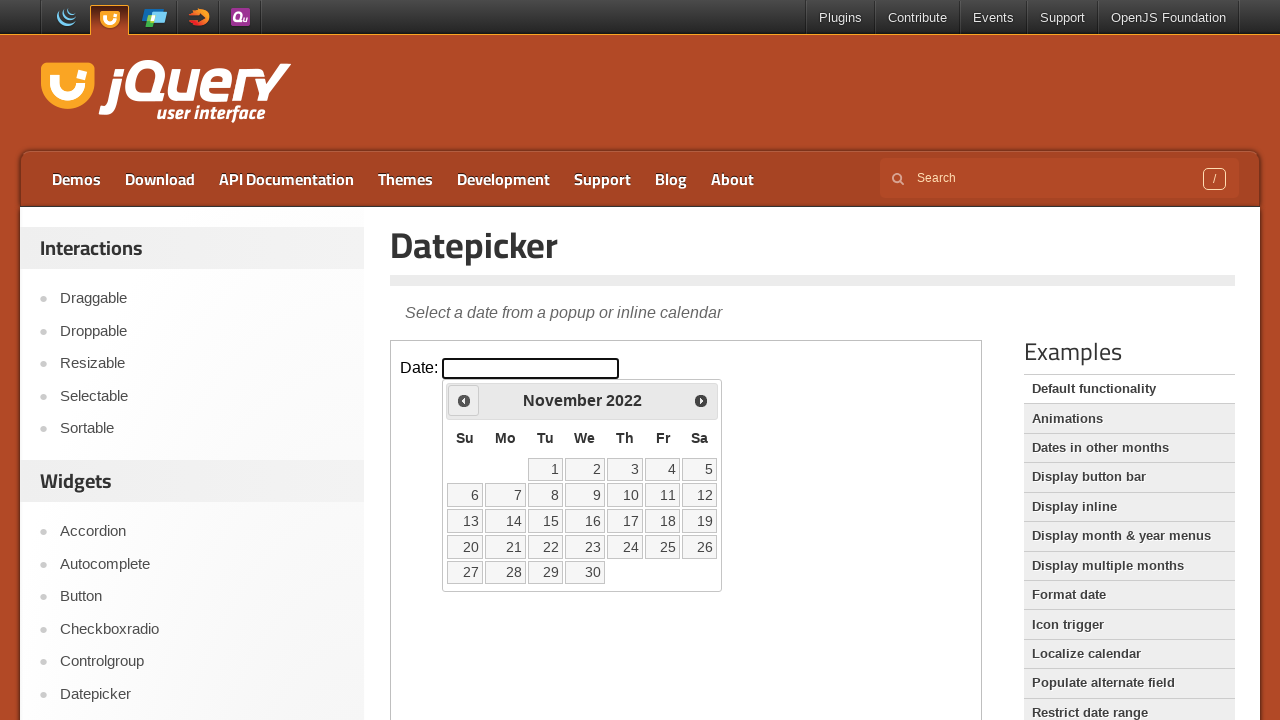

Clicked Prev button to navigate from November 2022 to previous month at (464, 400) on iframe >> nth=0 >> internal:control=enter-frame >> xpath=//span[text()='Prev']
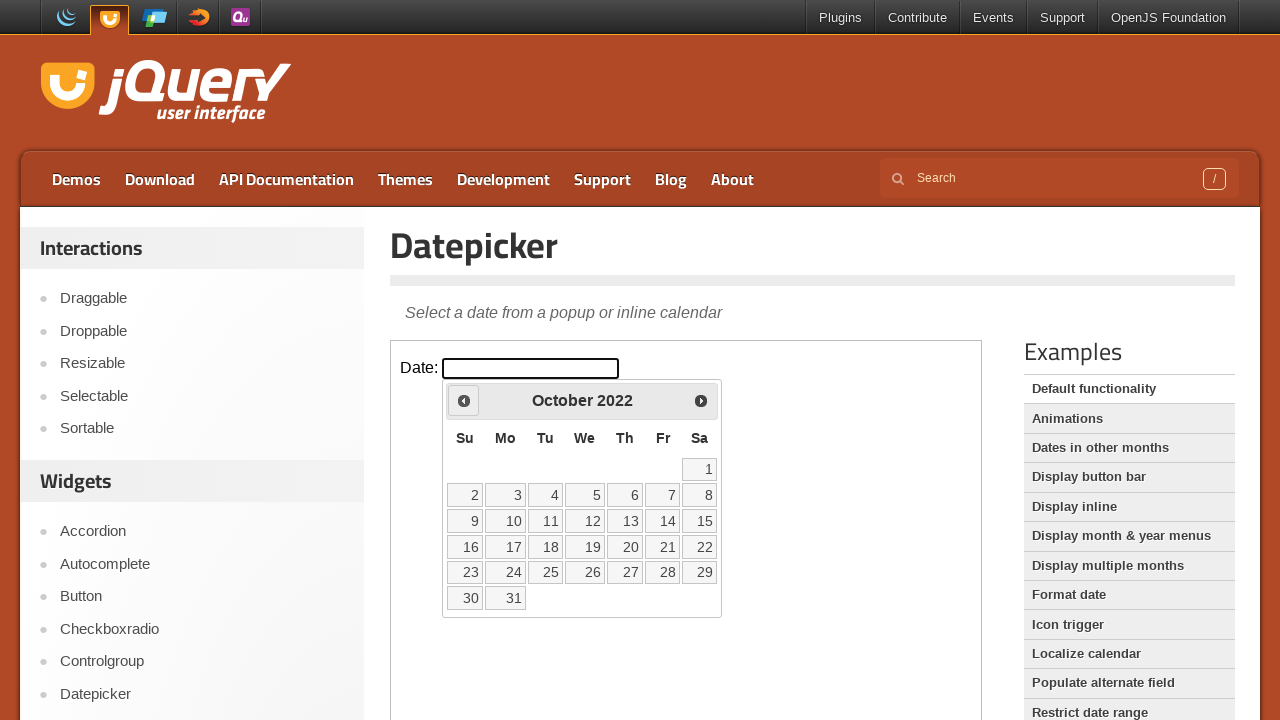

Retrieved current month: October
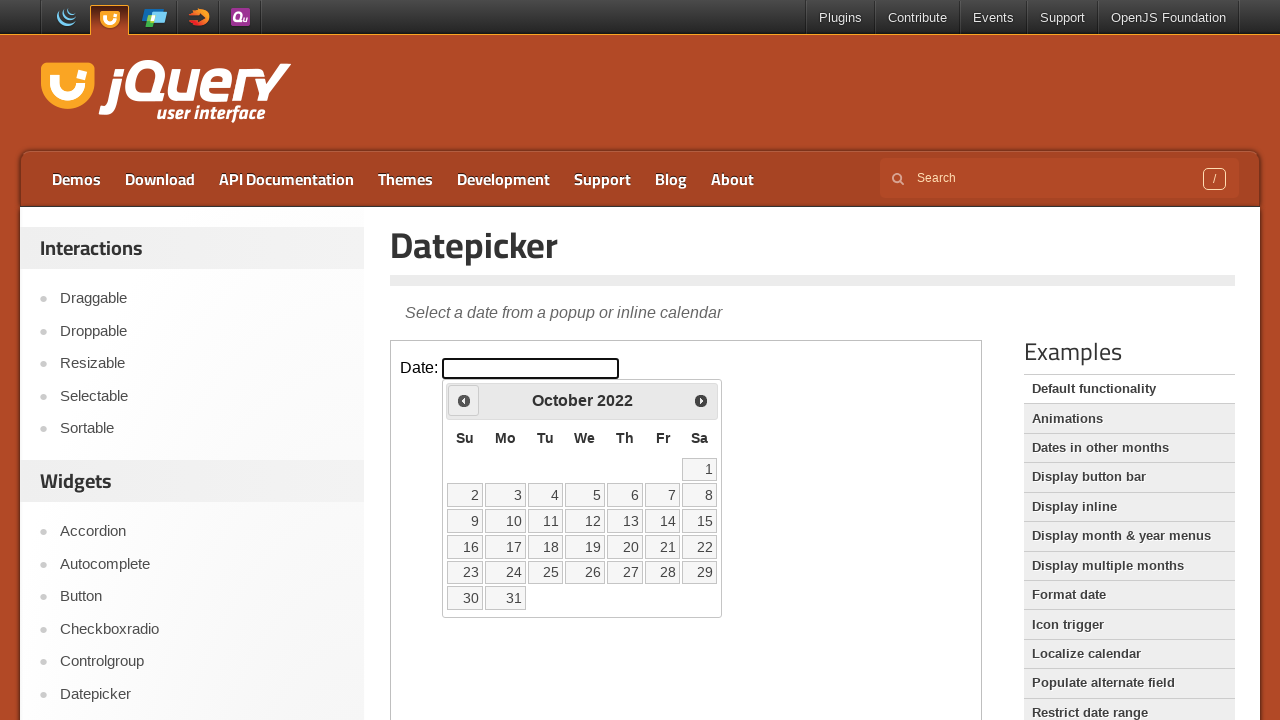

Retrieved current year: 2022
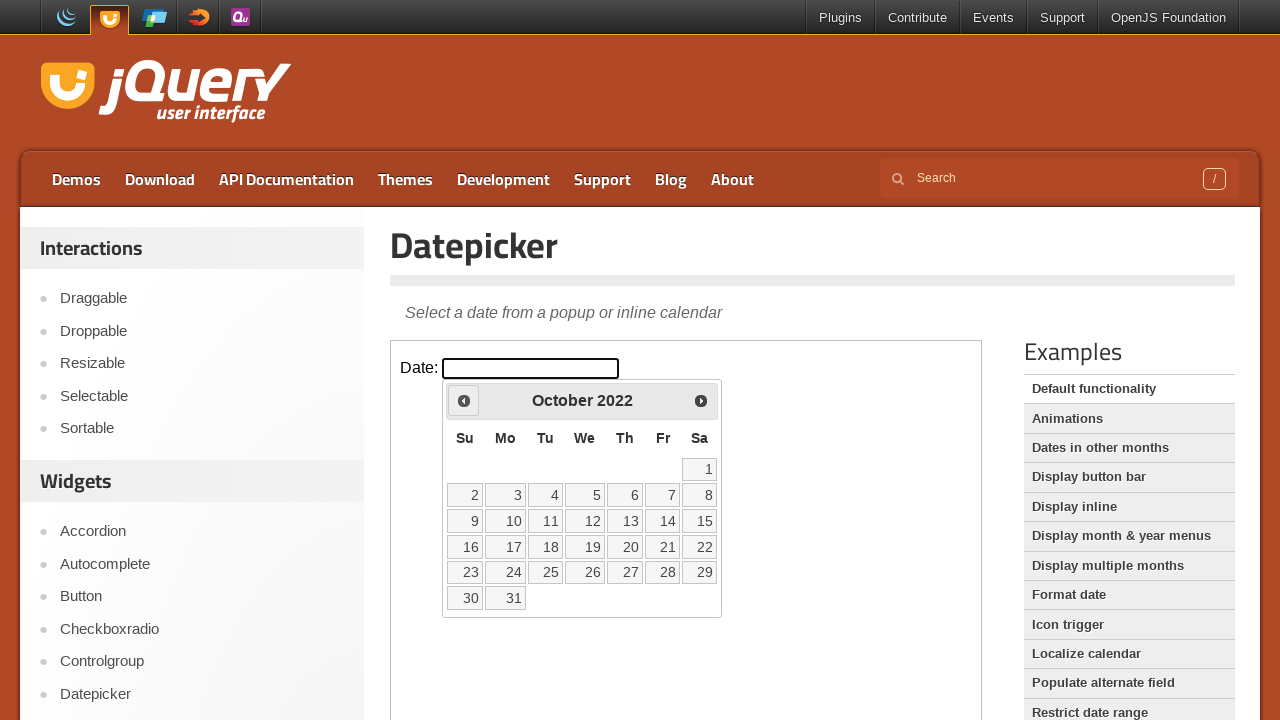

Clicked Prev button to navigate from October 2022 to previous month at (464, 400) on iframe >> nth=0 >> internal:control=enter-frame >> xpath=//span[text()='Prev']
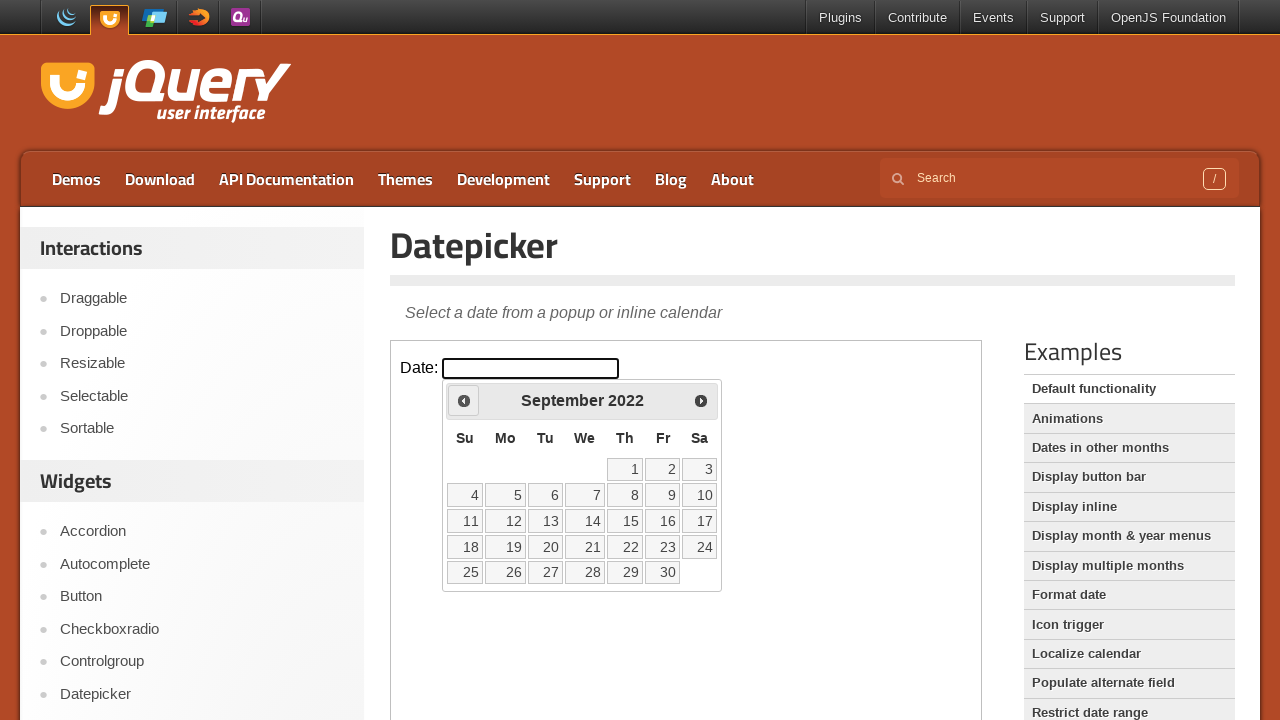

Retrieved current month: September
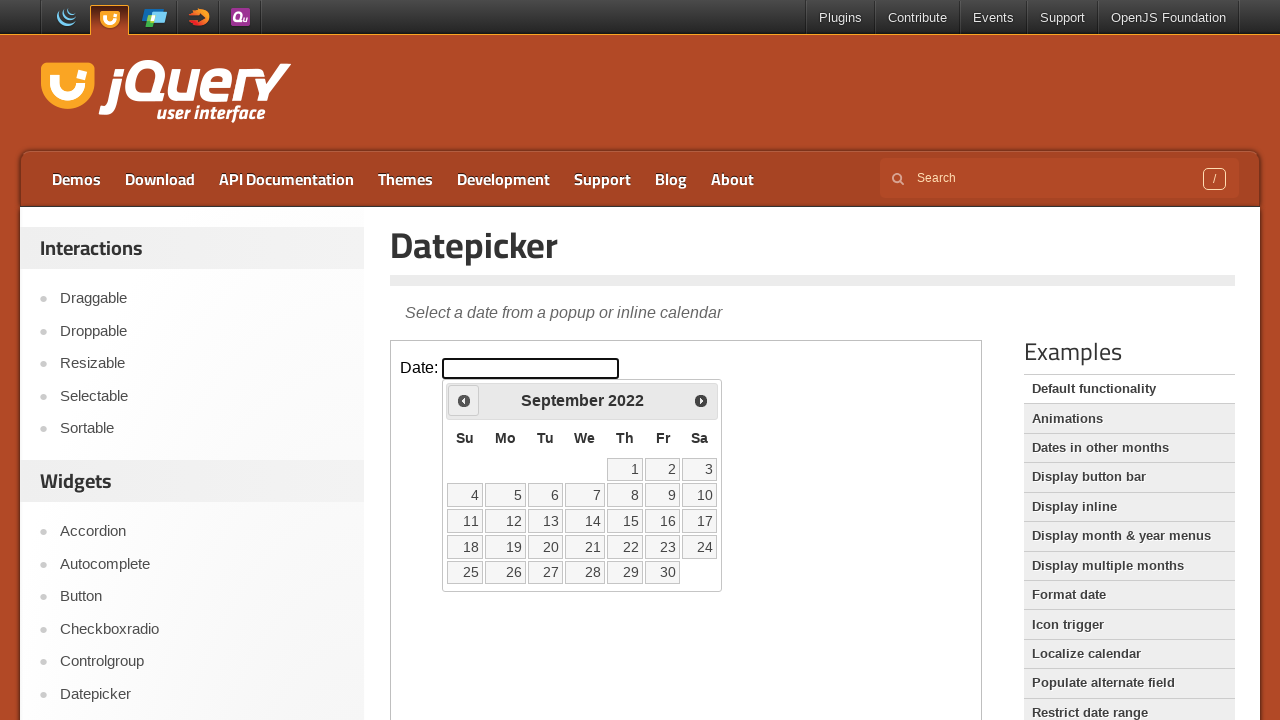

Retrieved current year: 2022
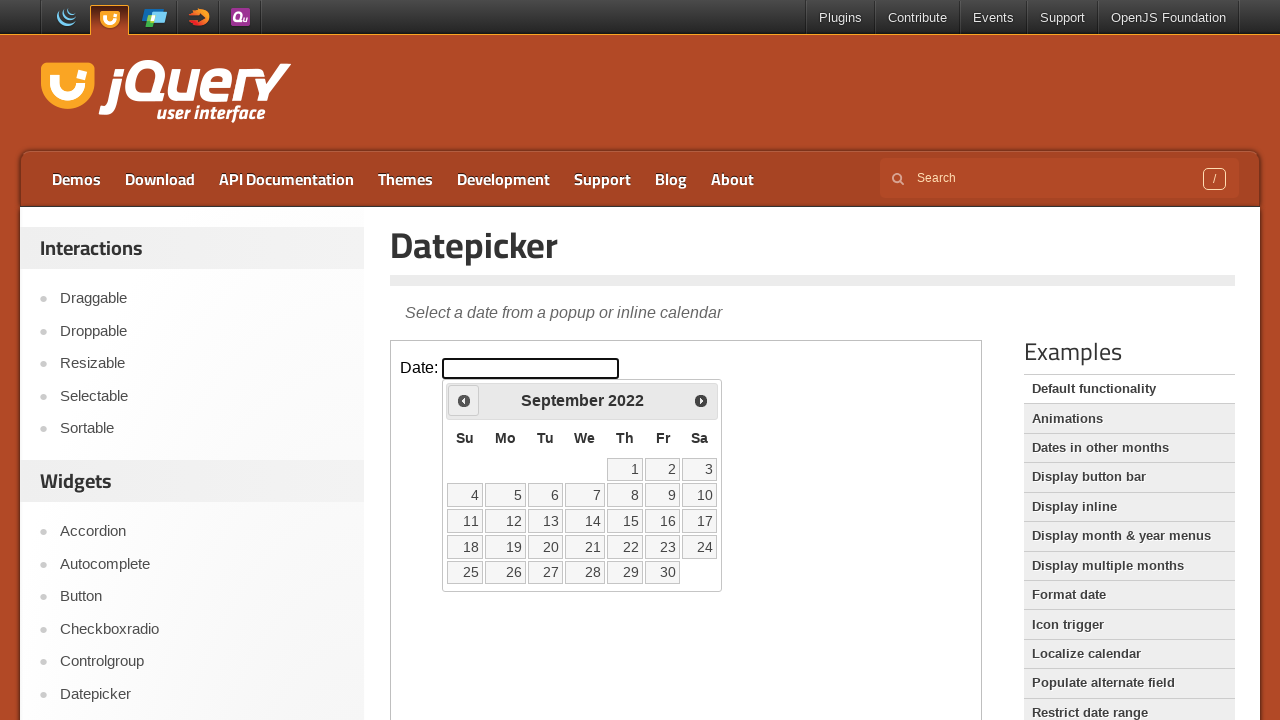

Clicked Prev button to navigate from September 2022 to previous month at (464, 400) on iframe >> nth=0 >> internal:control=enter-frame >> xpath=//span[text()='Prev']
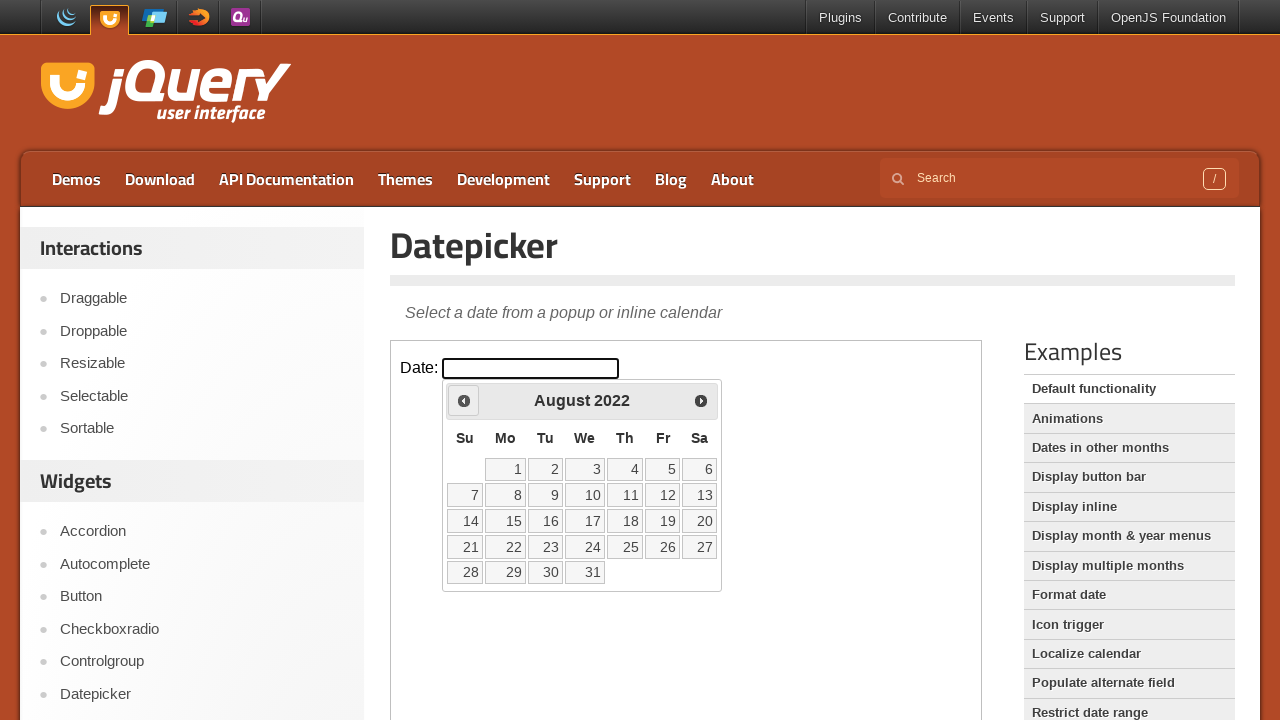

Retrieved current month: August
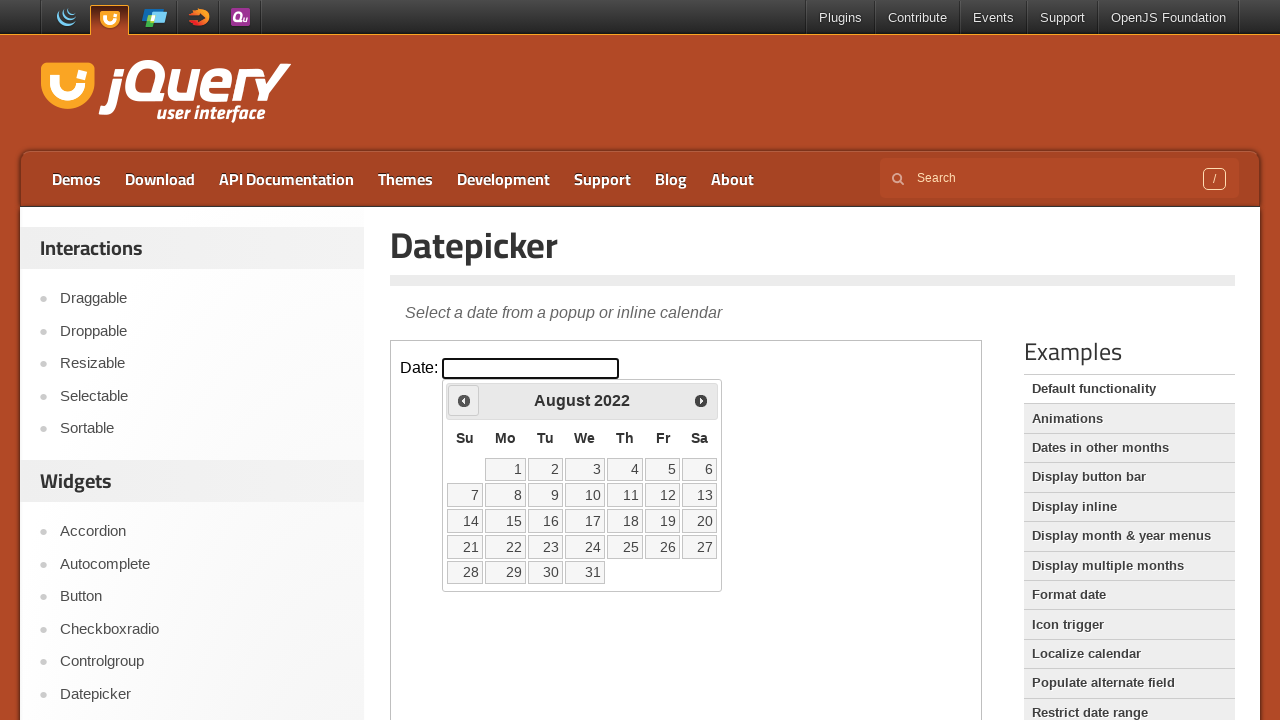

Retrieved current year: 2022
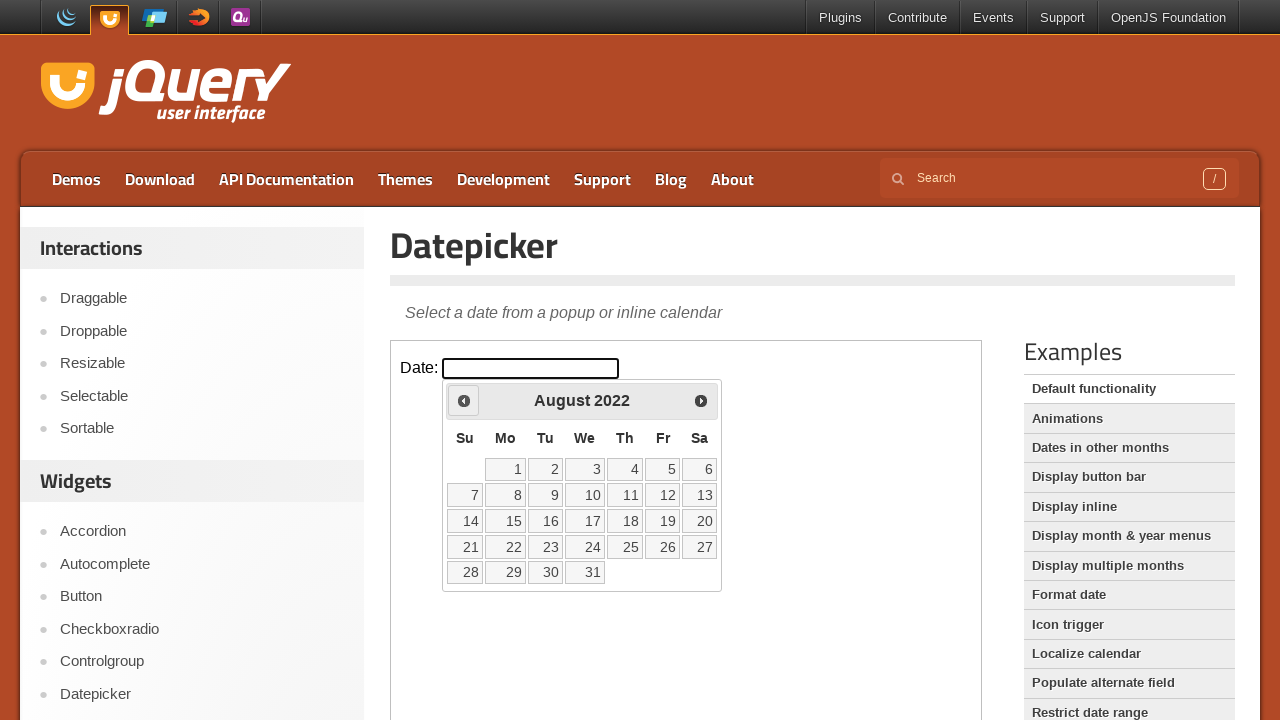

Clicked Prev button to navigate from August 2022 to previous month at (464, 400) on iframe >> nth=0 >> internal:control=enter-frame >> xpath=//span[text()='Prev']
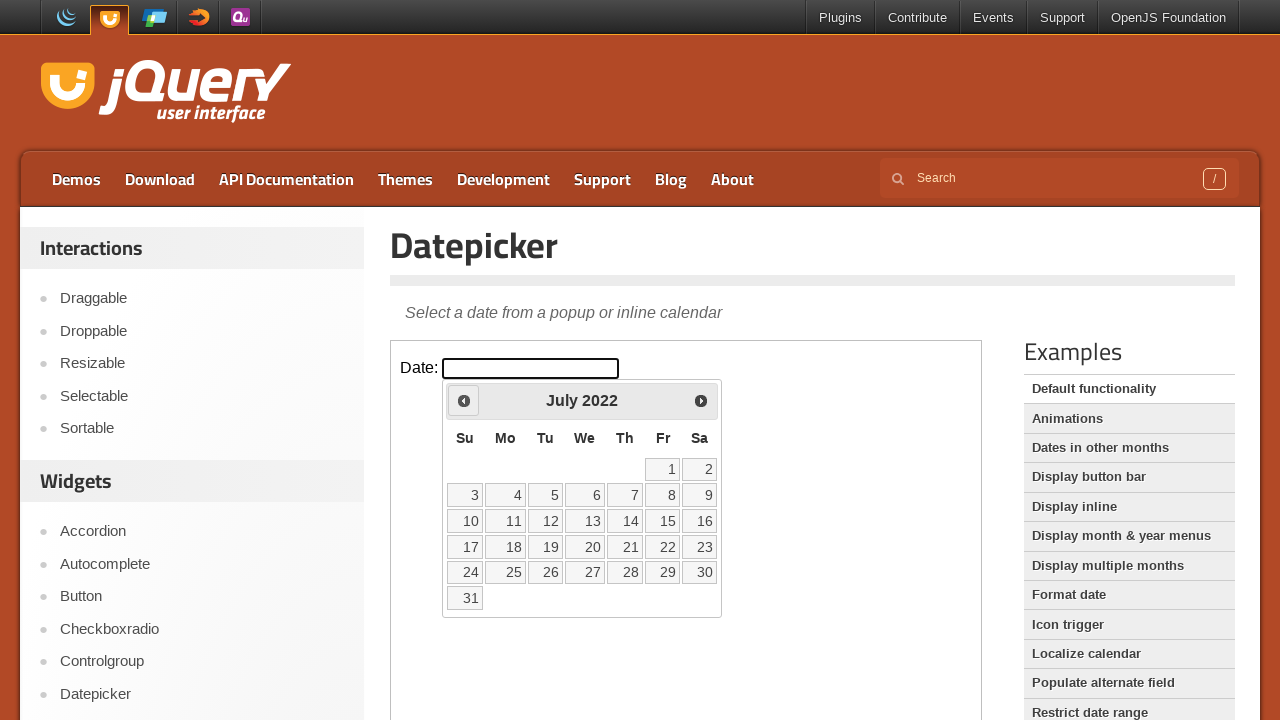

Retrieved current month: July
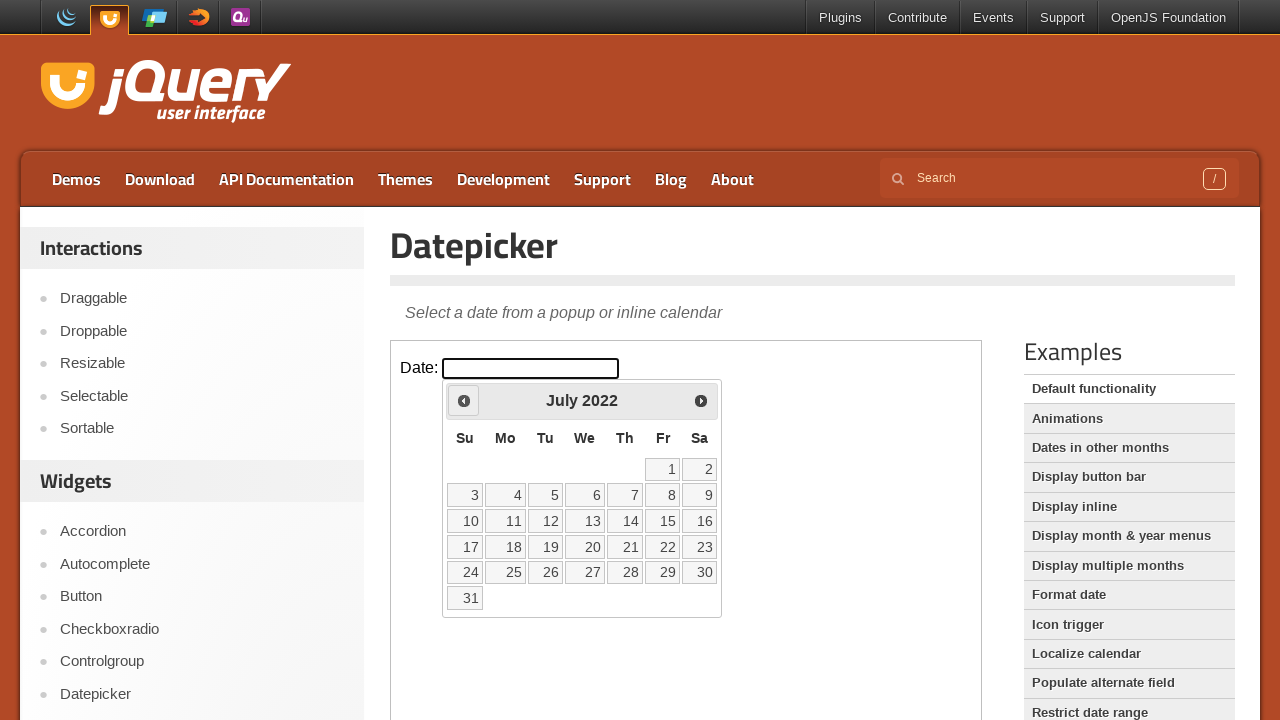

Retrieved current year: 2022
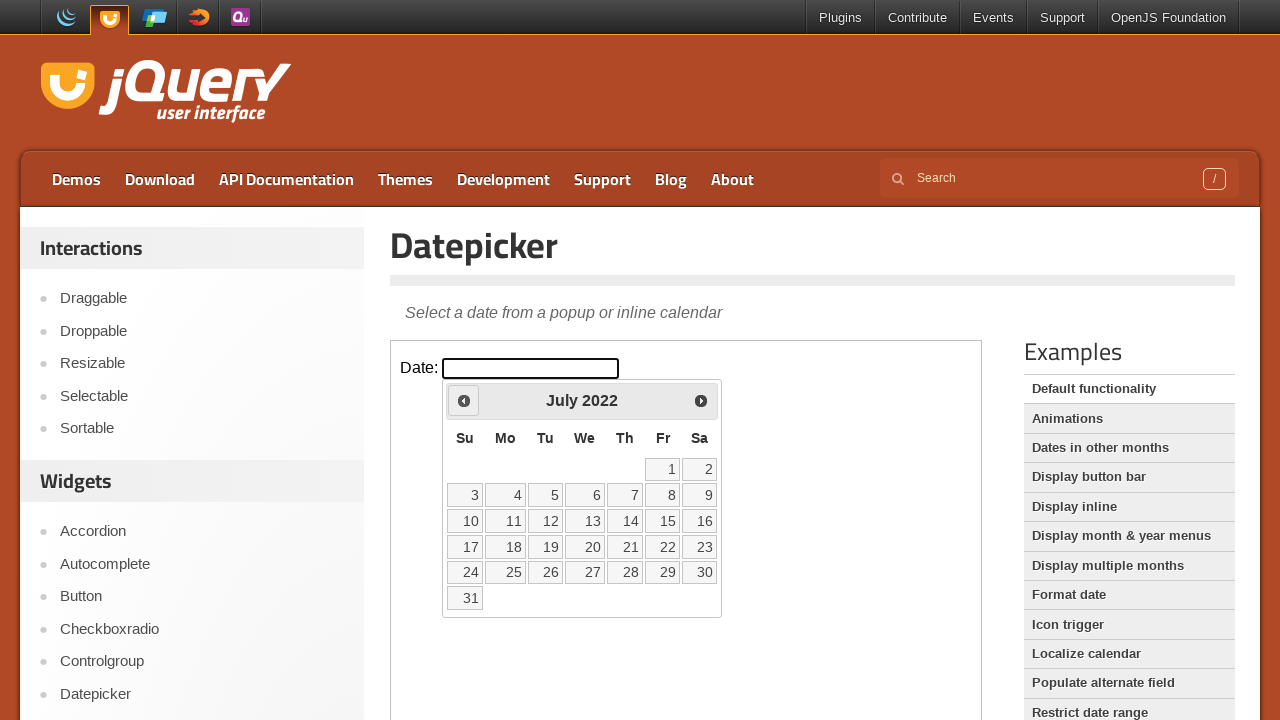

Clicked Prev button to navigate from July 2022 to previous month at (464, 400) on iframe >> nth=0 >> internal:control=enter-frame >> xpath=//span[text()='Prev']
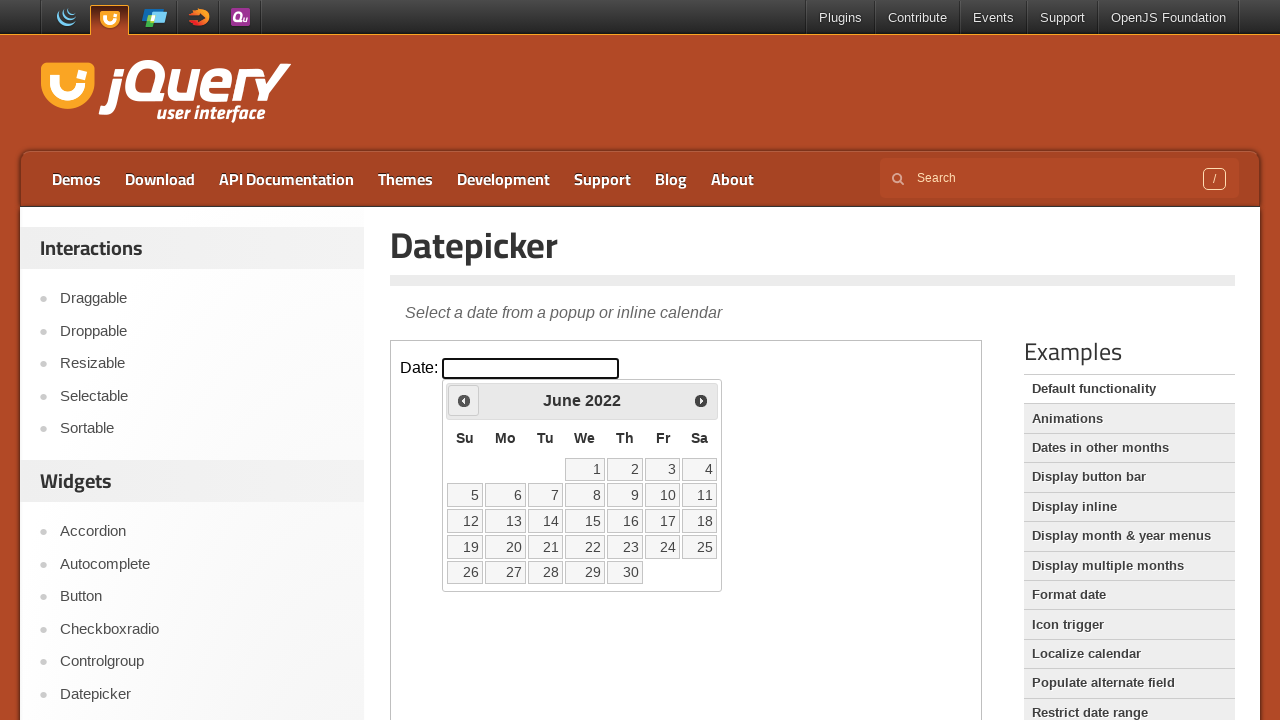

Retrieved current month: June
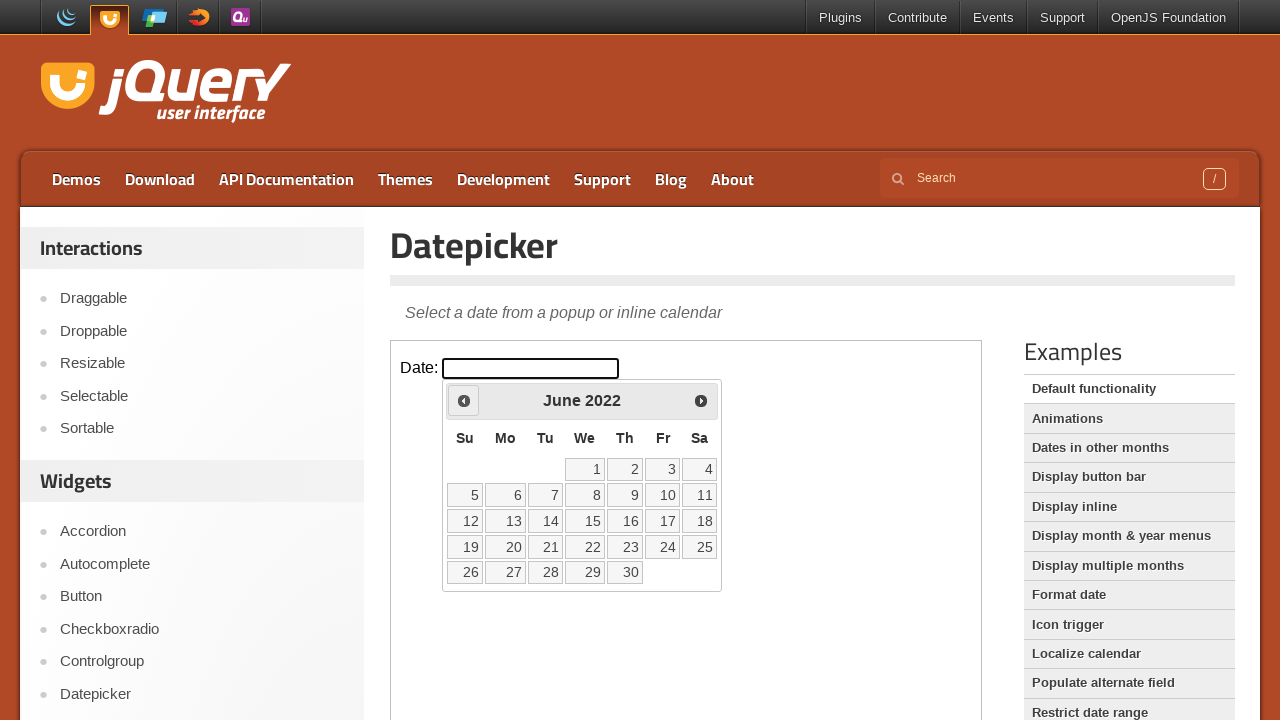

Retrieved current year: 2022
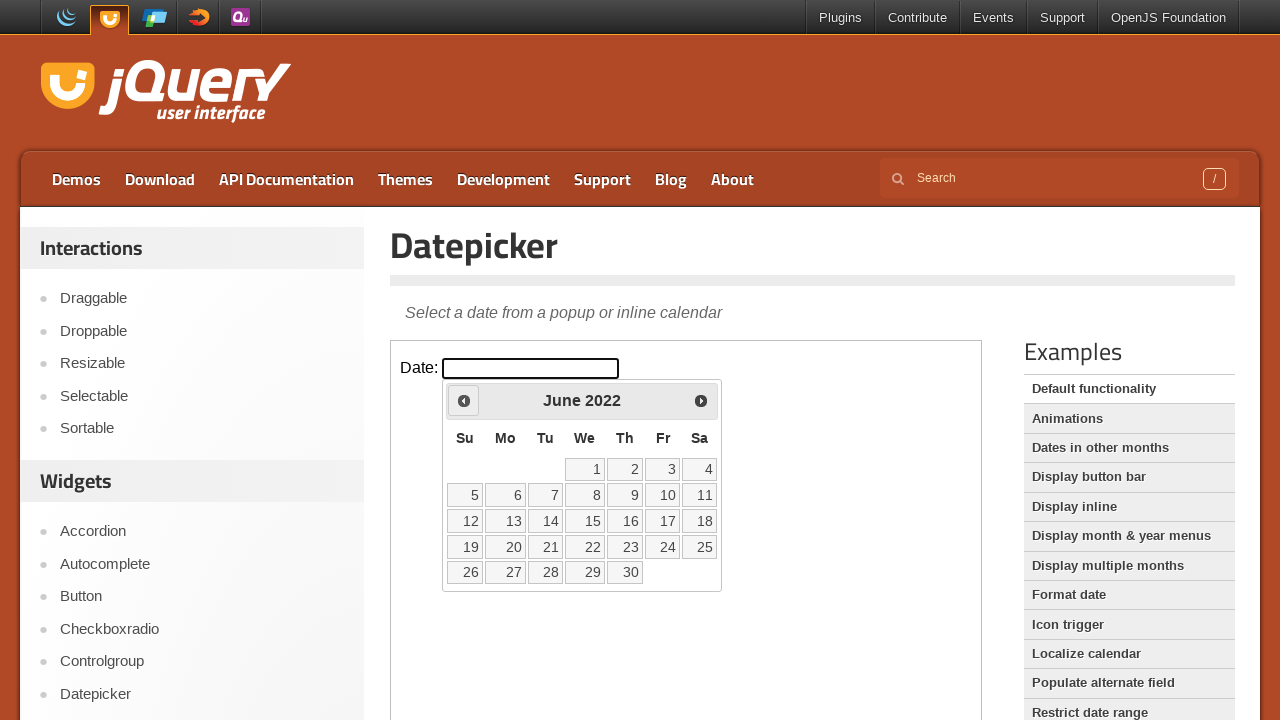

Clicked Prev button to navigate from June 2022 to previous month at (464, 400) on iframe >> nth=0 >> internal:control=enter-frame >> xpath=//span[text()='Prev']
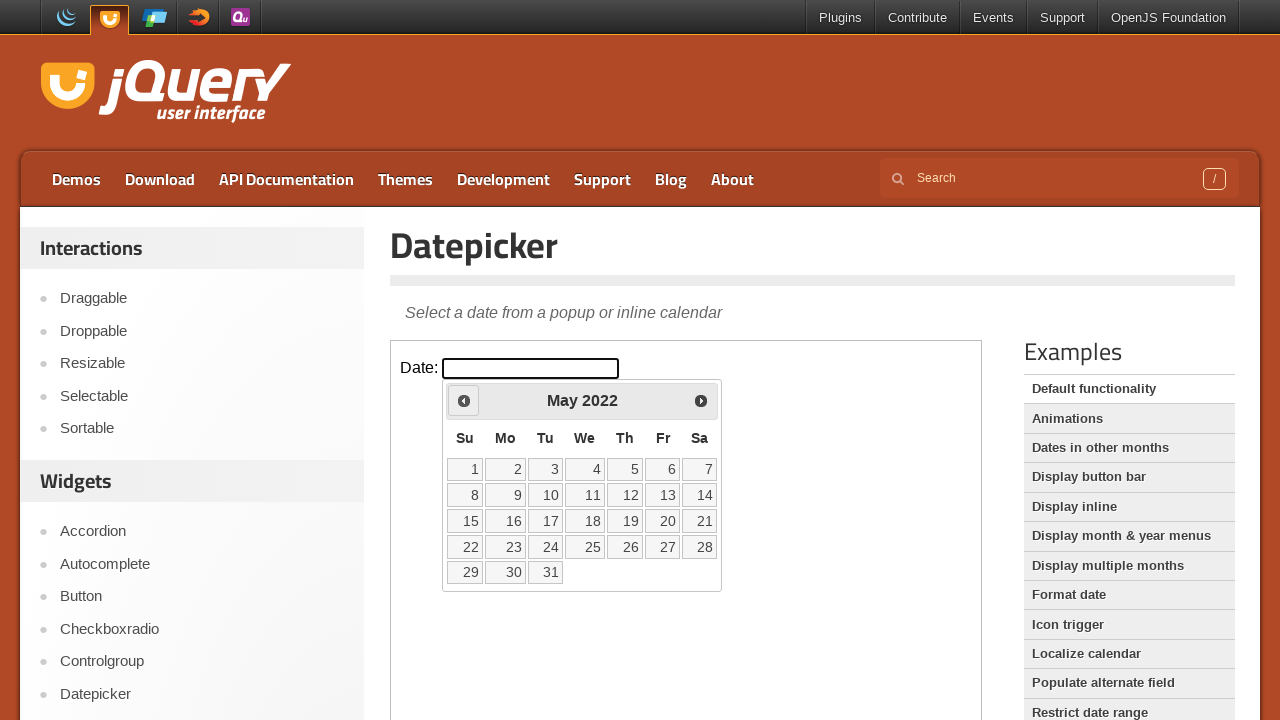

Retrieved current month: May
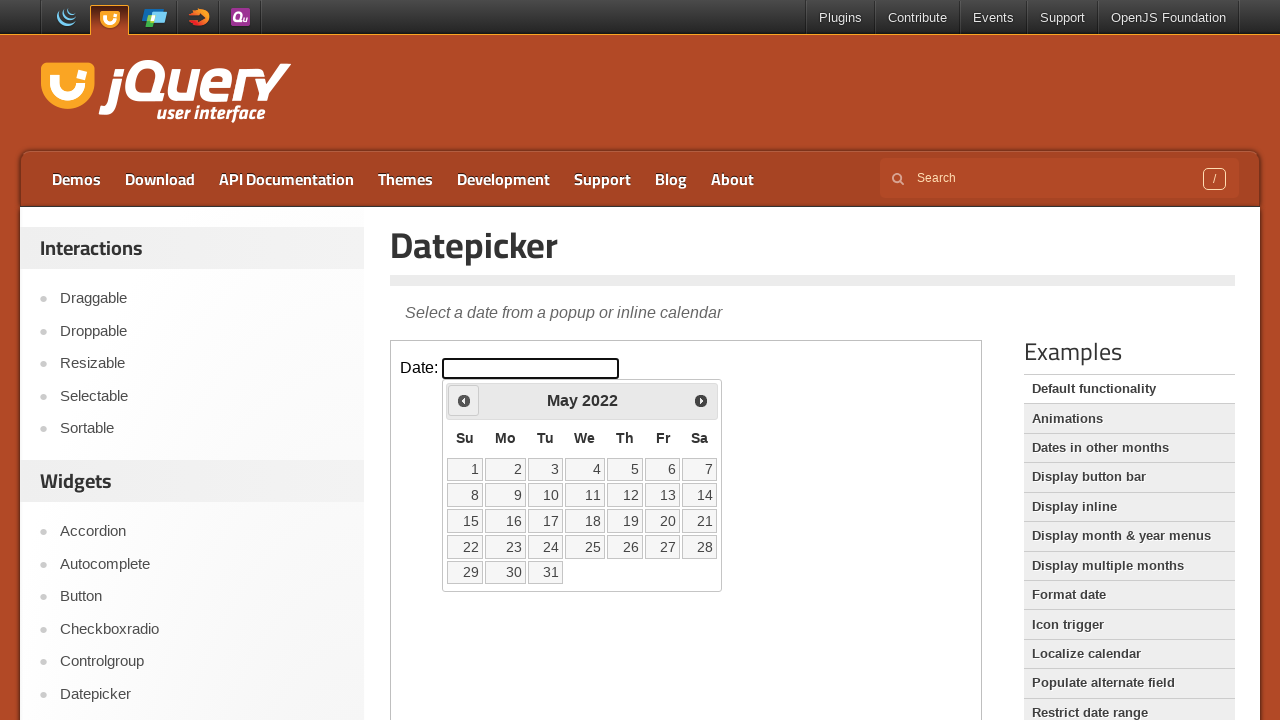

Retrieved current year: 2022
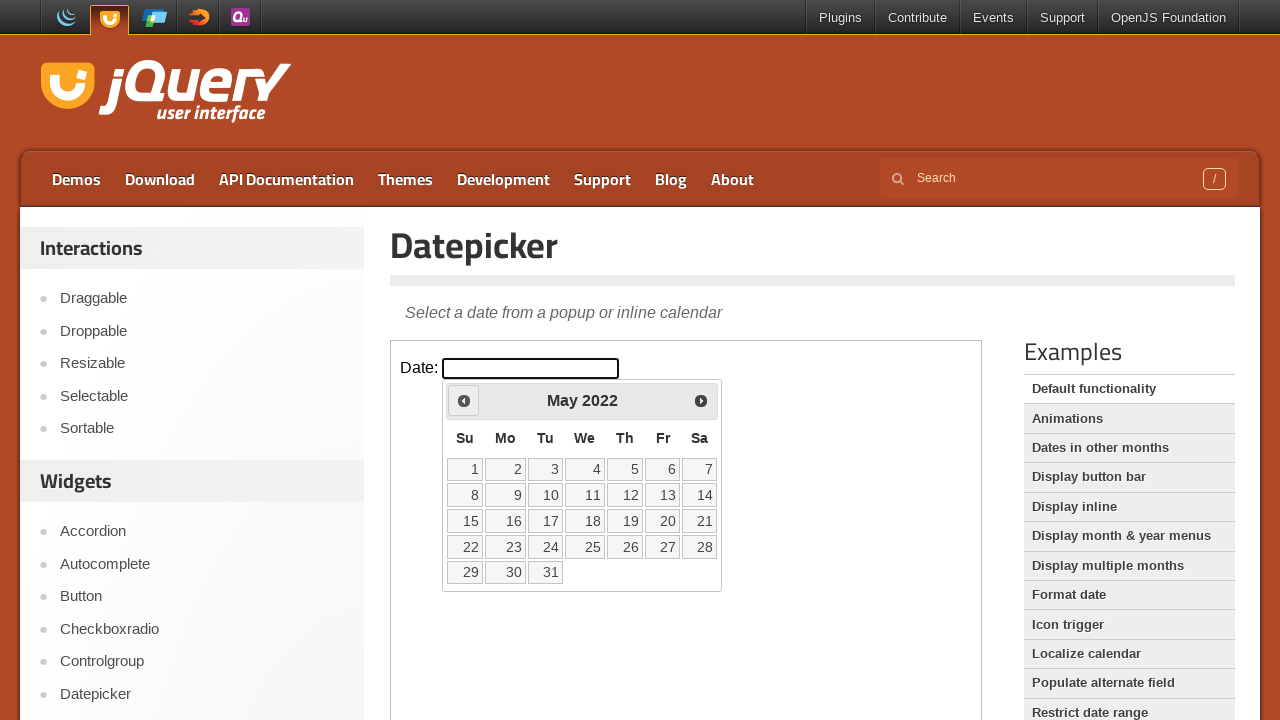

Clicked Prev button to navigate from May 2022 to previous month at (464, 400) on iframe >> nth=0 >> internal:control=enter-frame >> xpath=//span[text()='Prev']
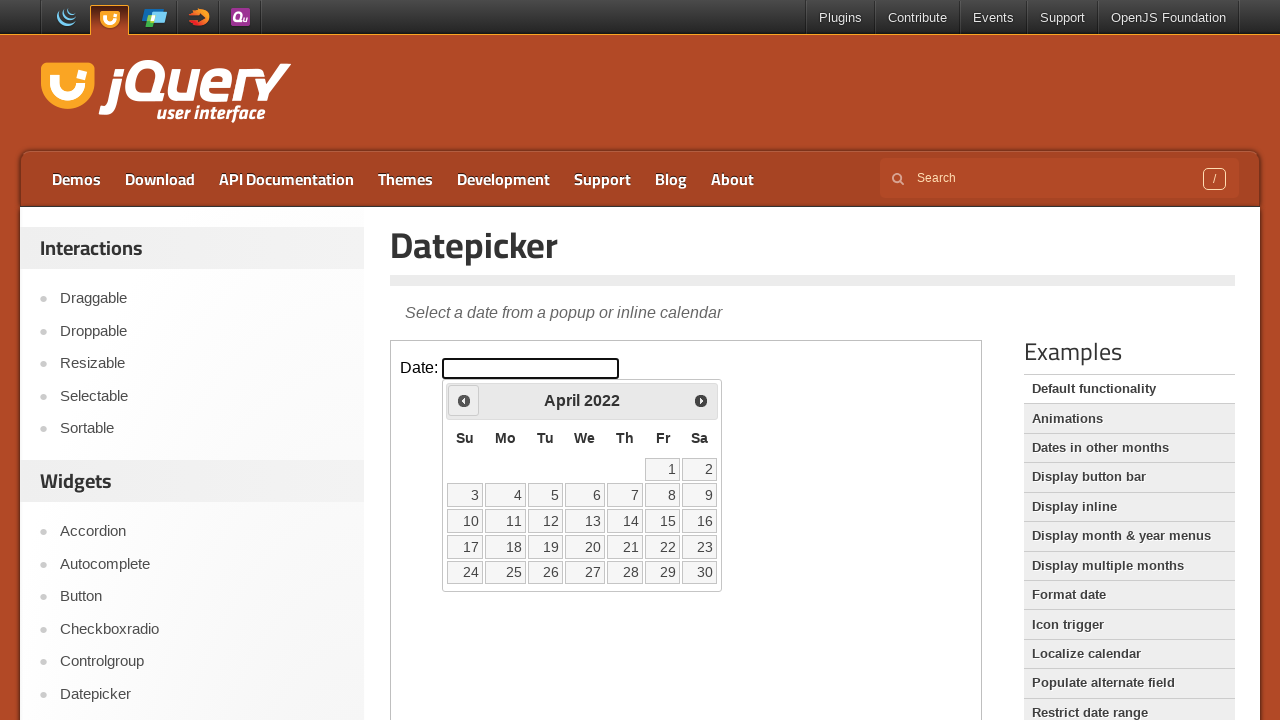

Retrieved current month: April
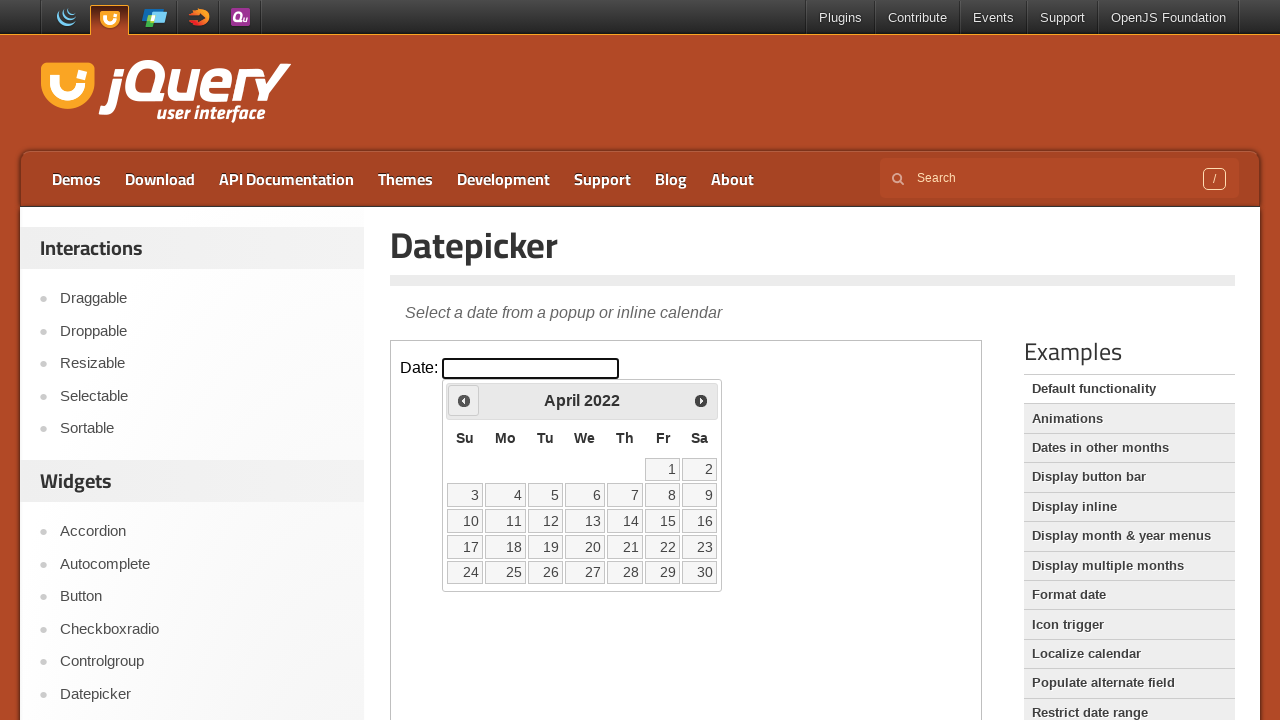

Retrieved current year: 2022
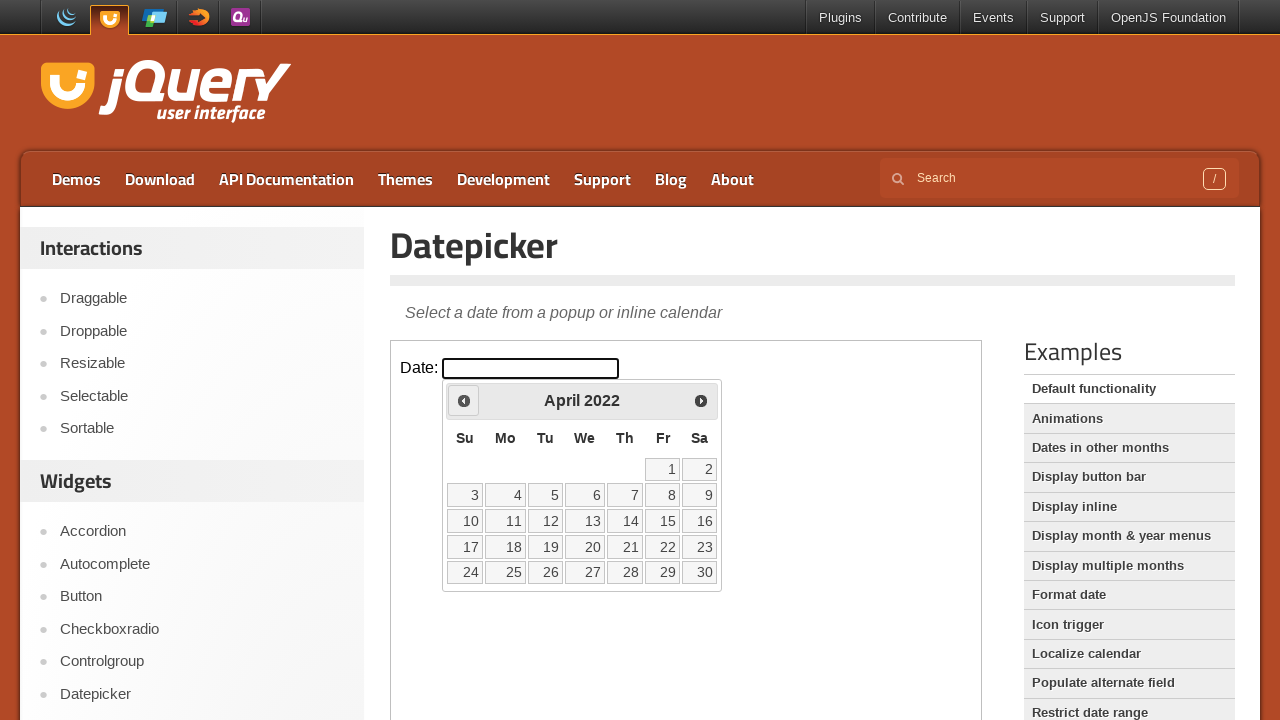

Clicked Prev button to navigate from April 2022 to previous month at (464, 400) on iframe >> nth=0 >> internal:control=enter-frame >> xpath=//span[text()='Prev']
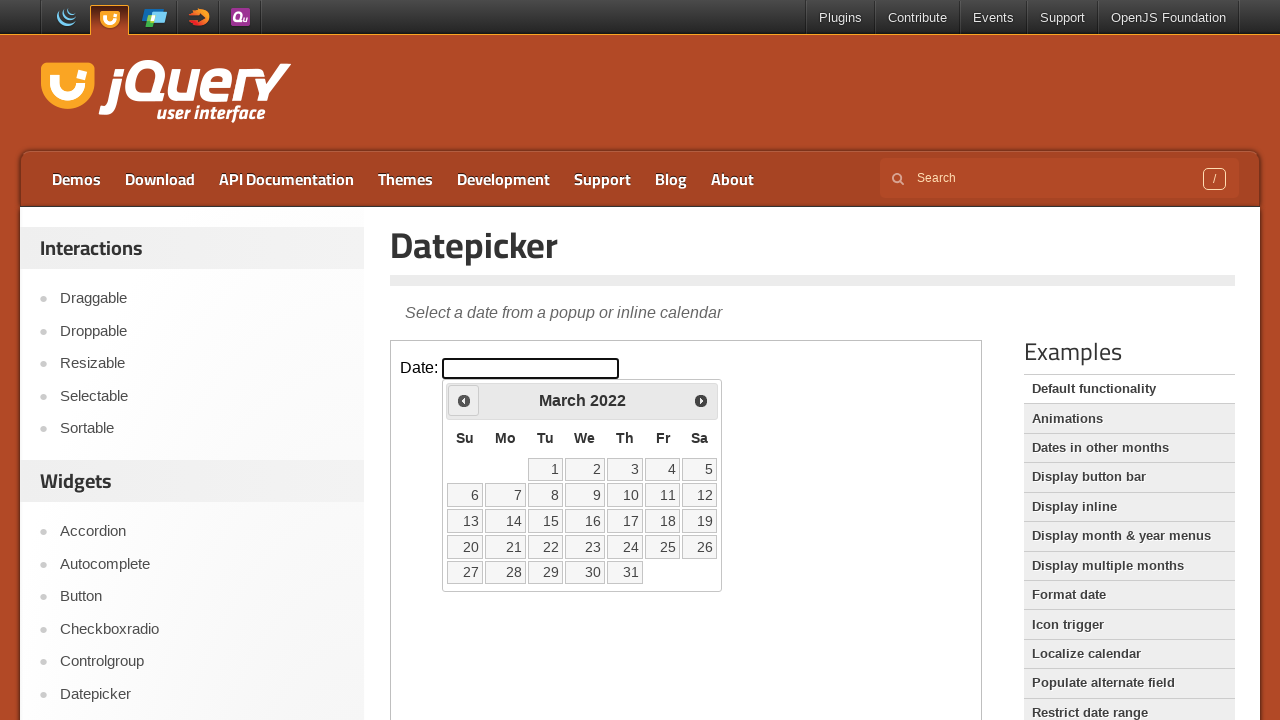

Retrieved current month: March
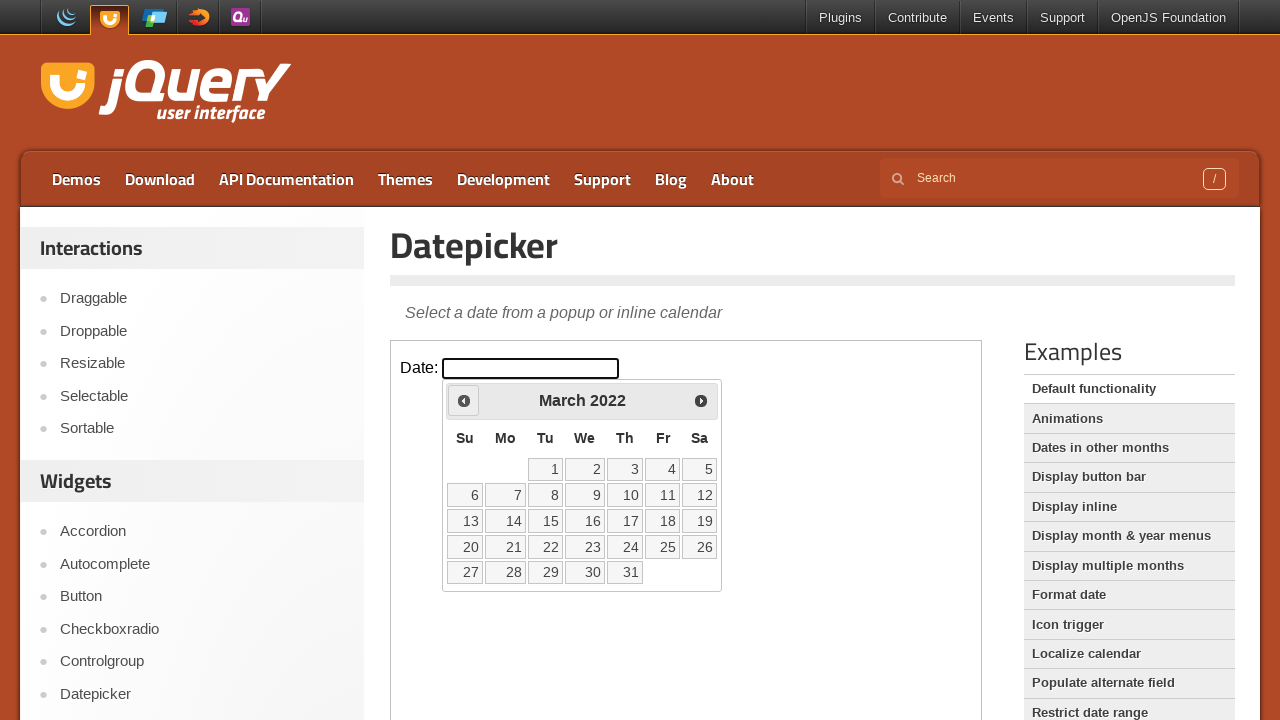

Retrieved current year: 2022
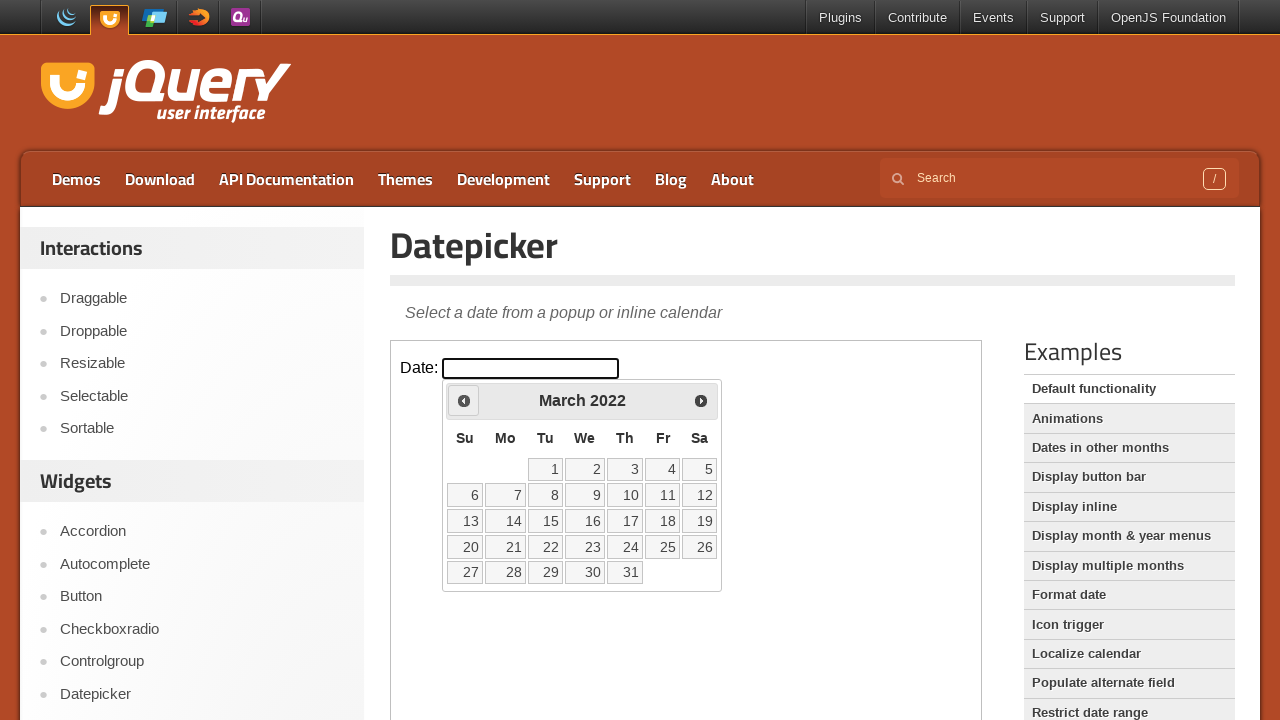

Clicked Prev button to navigate from March 2022 to previous month at (464, 400) on iframe >> nth=0 >> internal:control=enter-frame >> xpath=//span[text()='Prev']
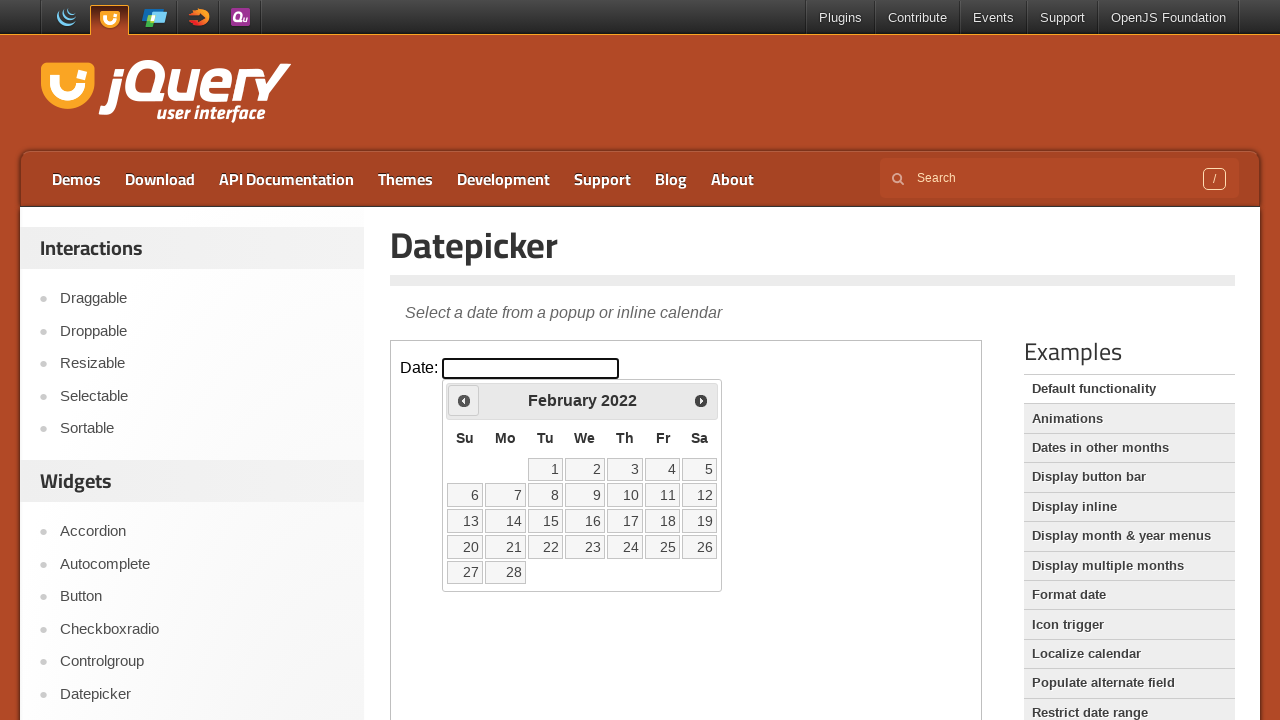

Retrieved current month: February
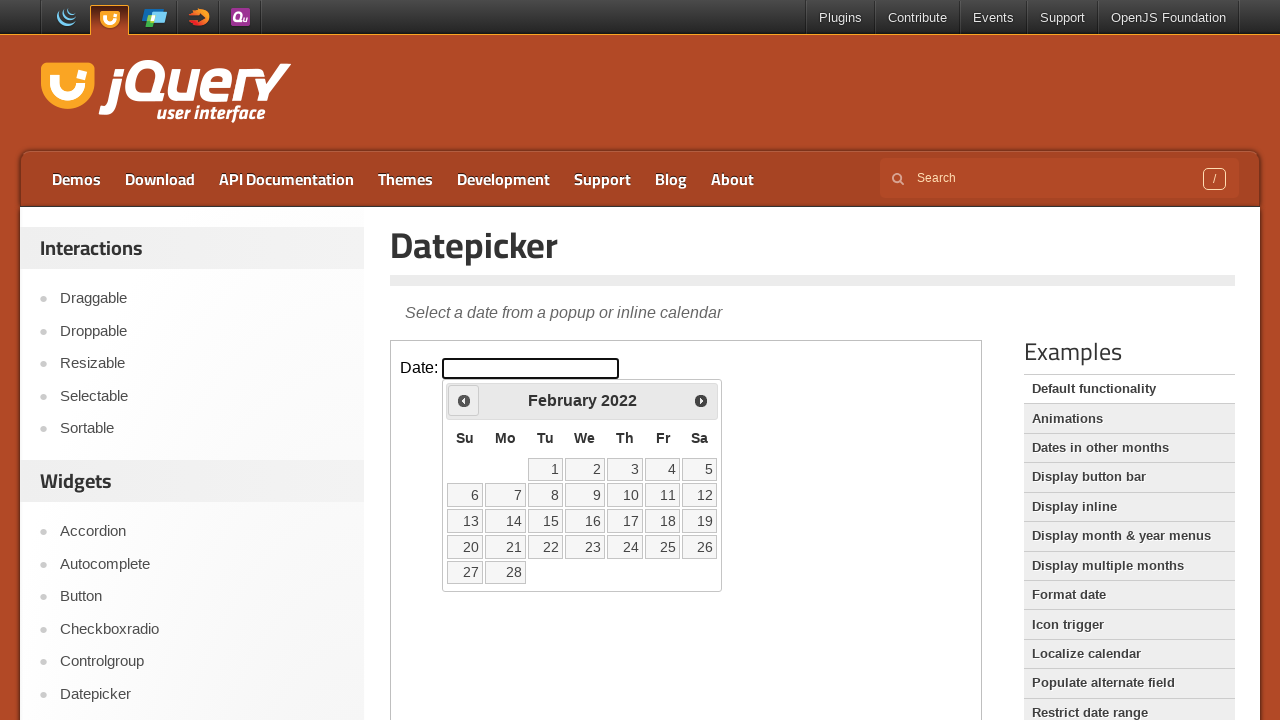

Retrieved current year: 2022
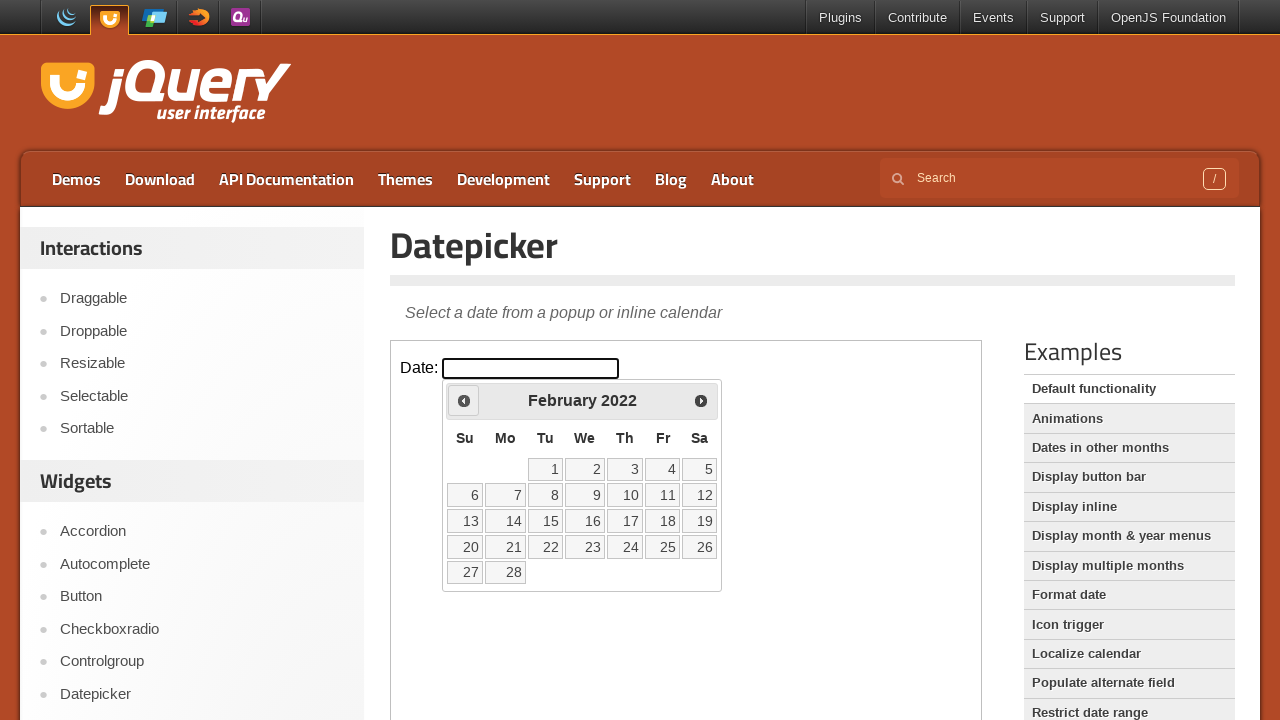

Clicked Prev button to navigate from February 2022 to previous month at (464, 400) on iframe >> nth=0 >> internal:control=enter-frame >> xpath=//span[text()='Prev']
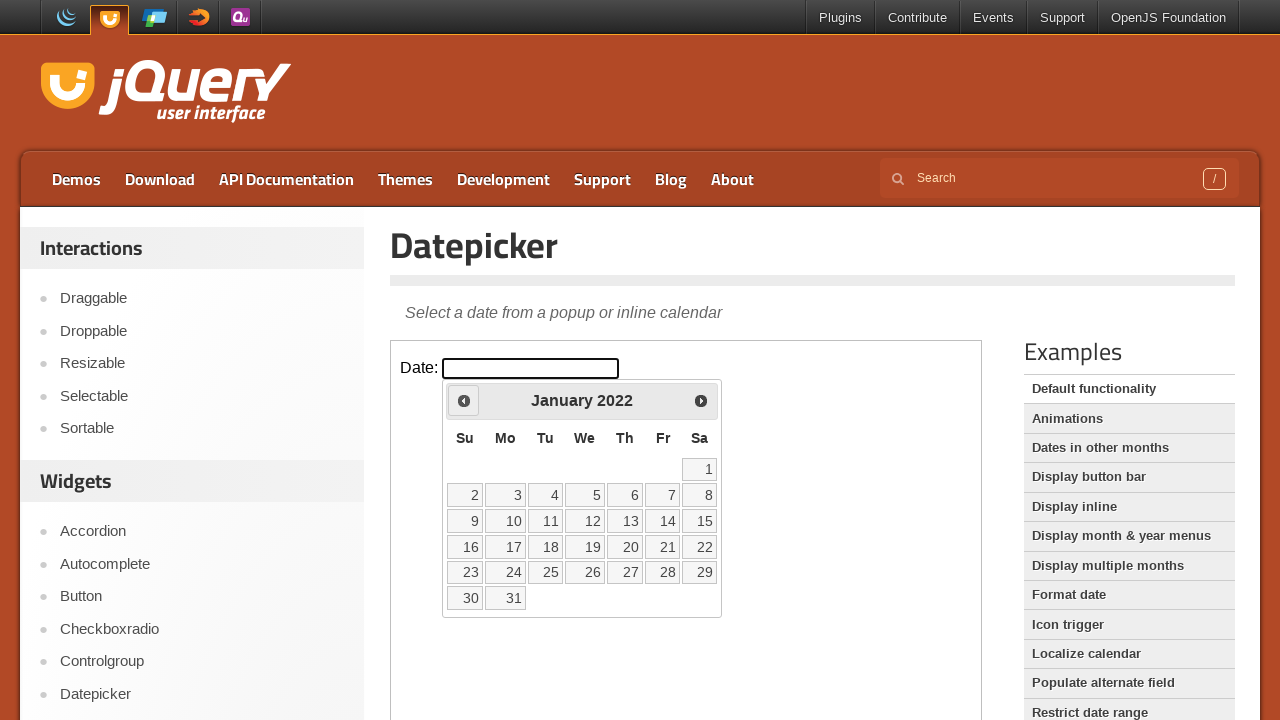

Retrieved current month: January
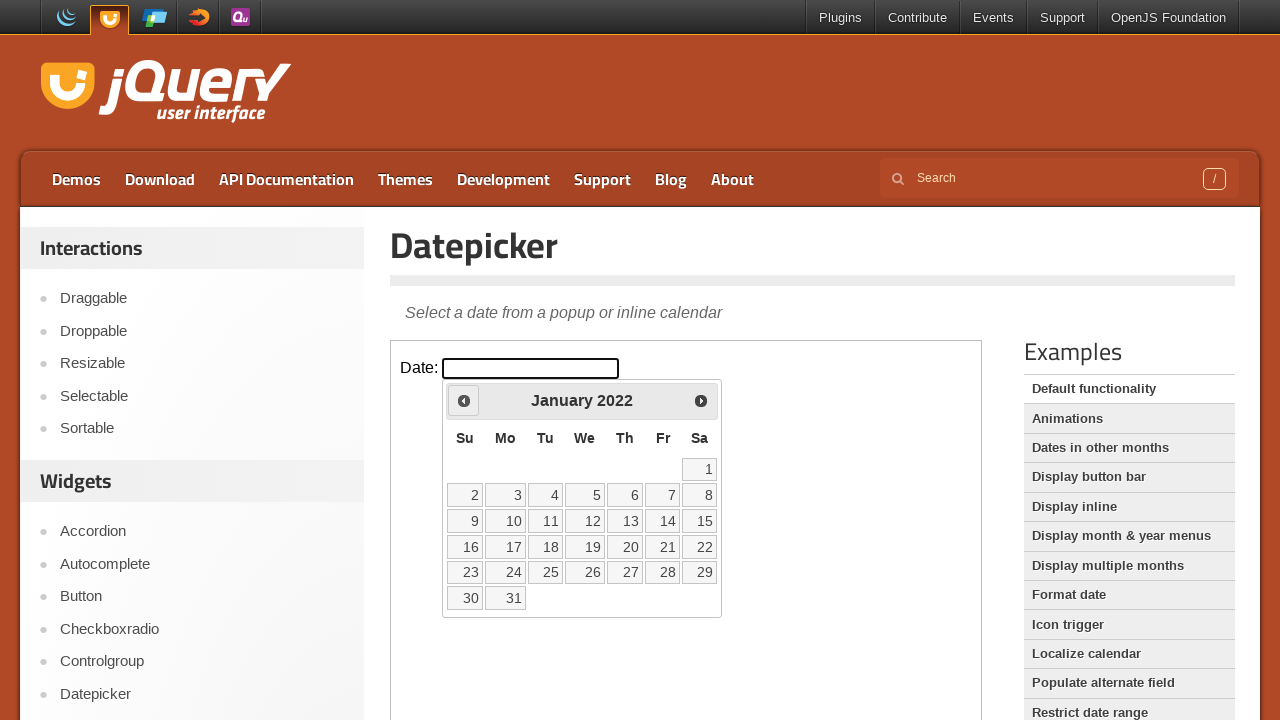

Retrieved current year: 2022
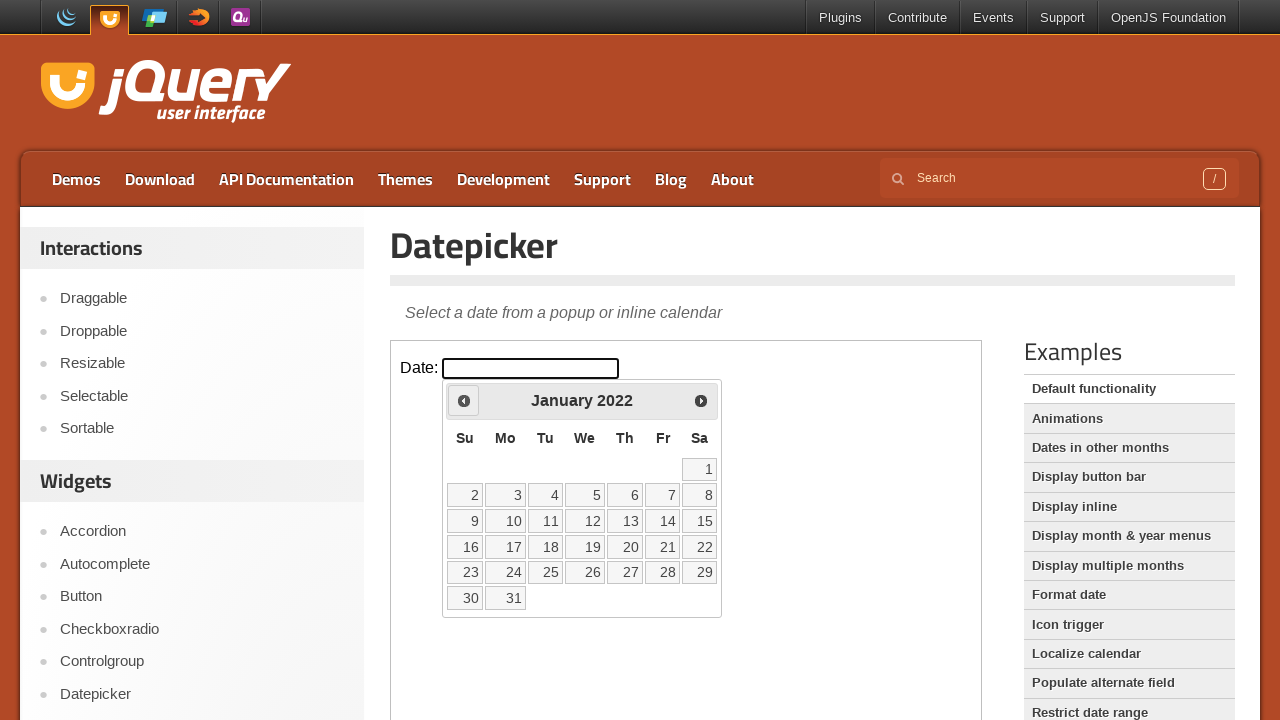

Clicked Prev button to navigate from January 2022 to previous month at (464, 400) on iframe >> nth=0 >> internal:control=enter-frame >> xpath=//span[text()='Prev']
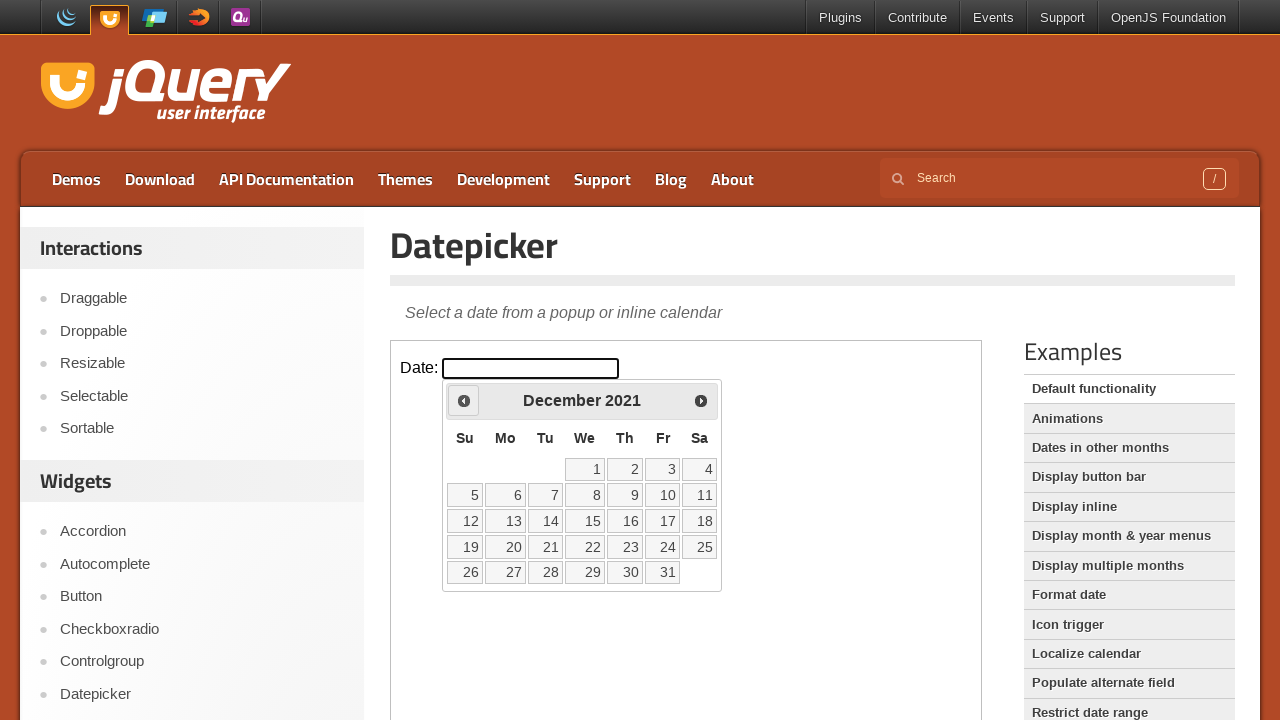

Retrieved current month: December
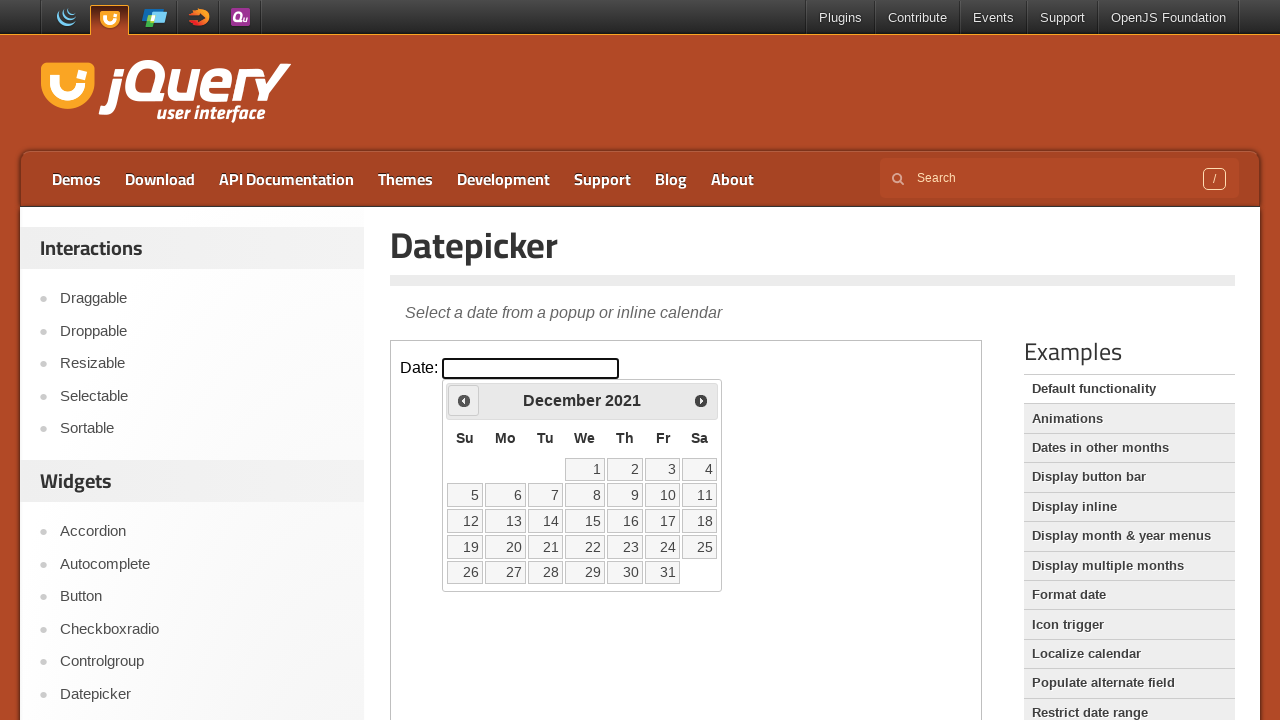

Retrieved current year: 2021
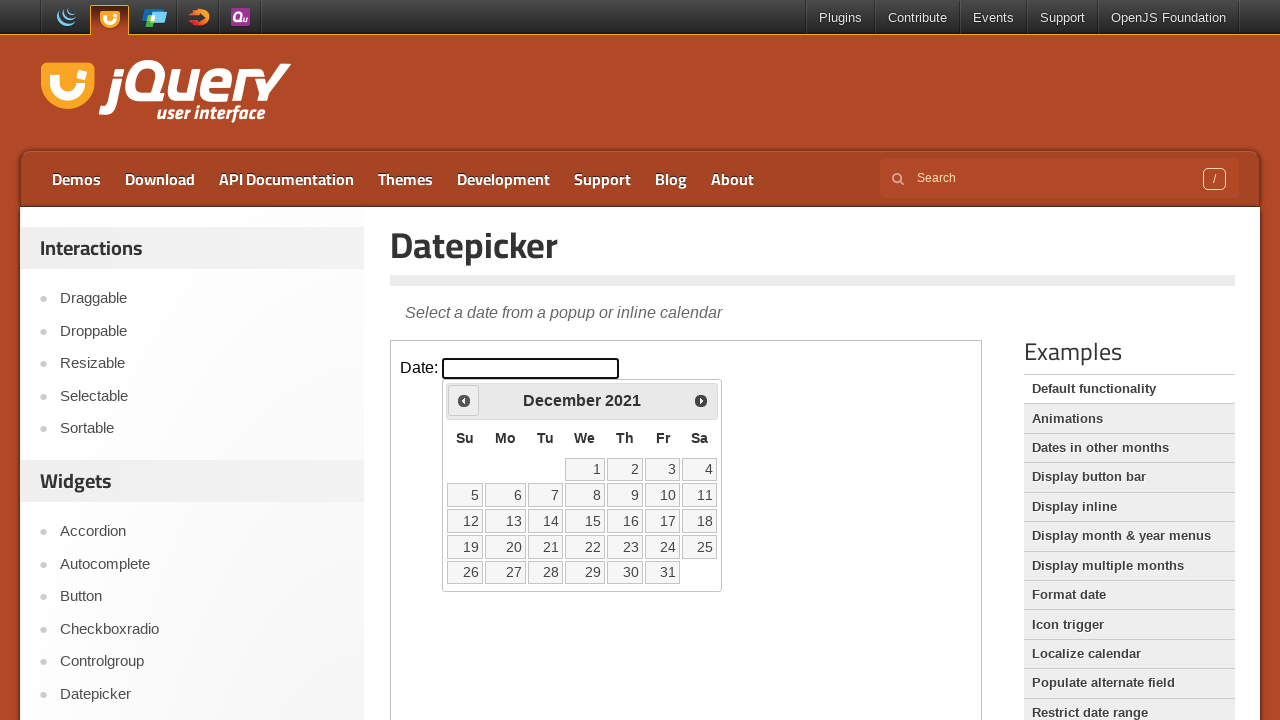

Clicked Prev button to navigate from December 2021 to previous month at (464, 400) on iframe >> nth=0 >> internal:control=enter-frame >> xpath=//span[text()='Prev']
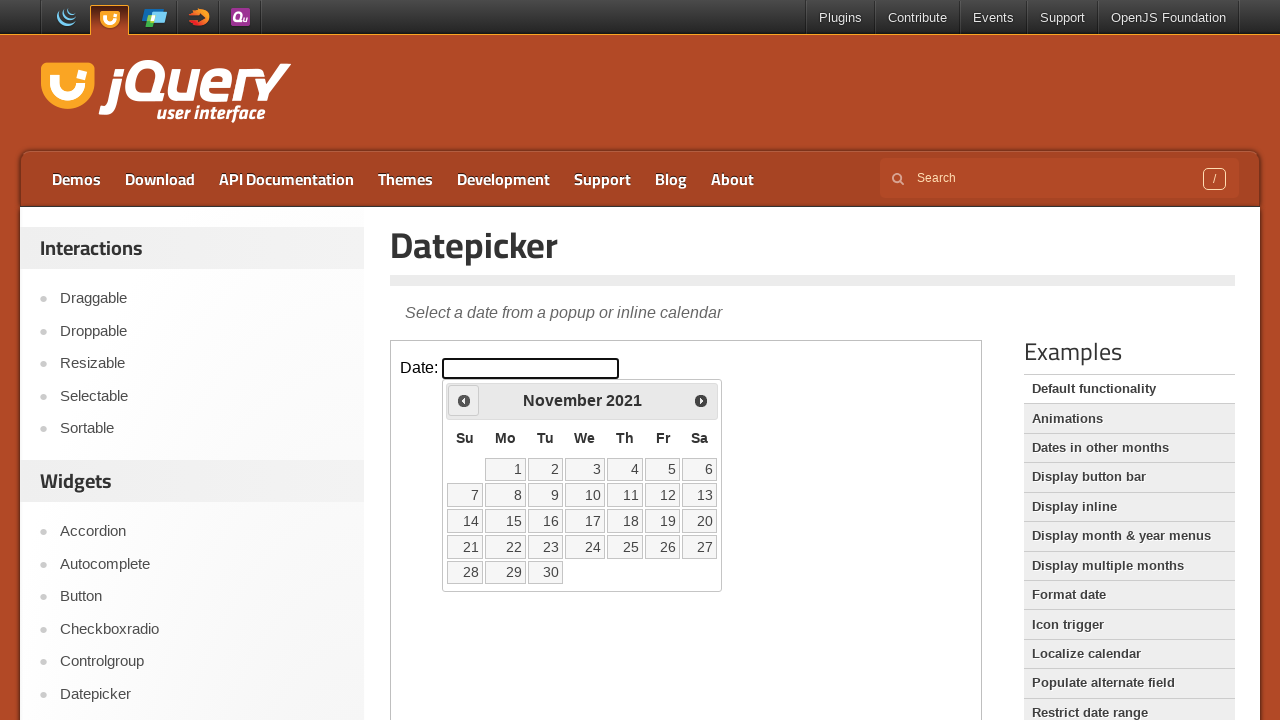

Retrieved current month: November
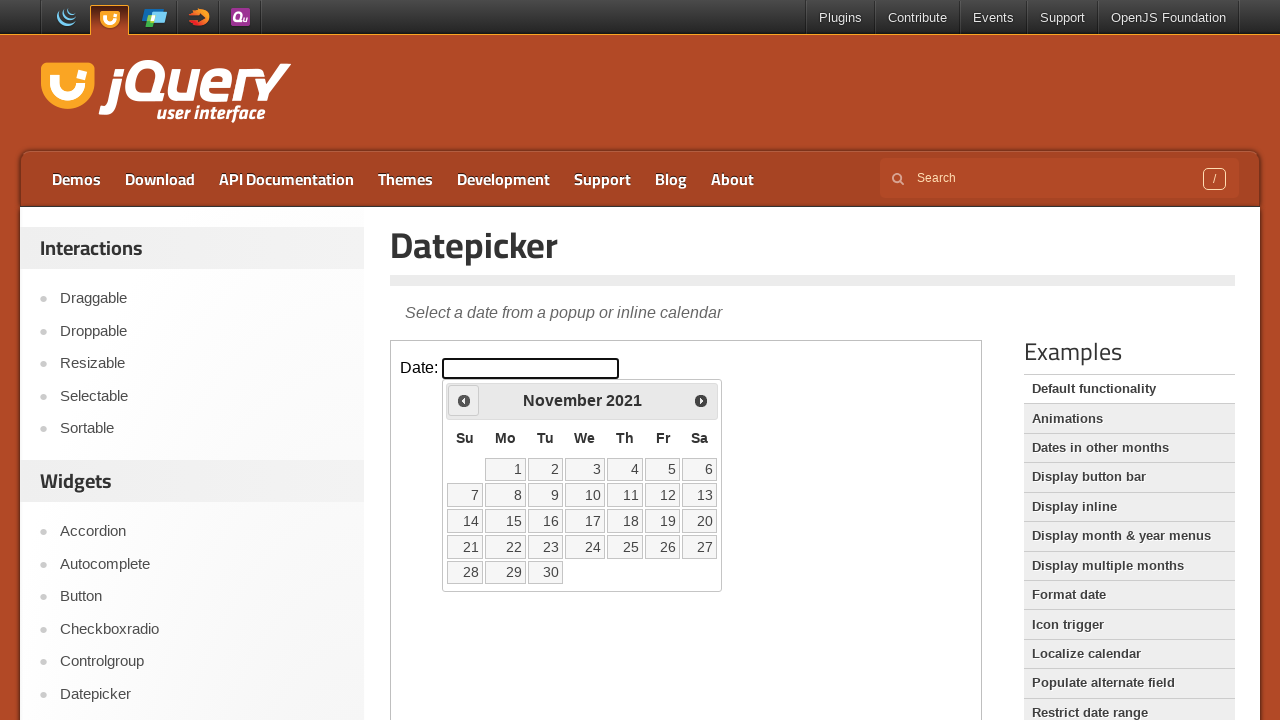

Retrieved current year: 2021
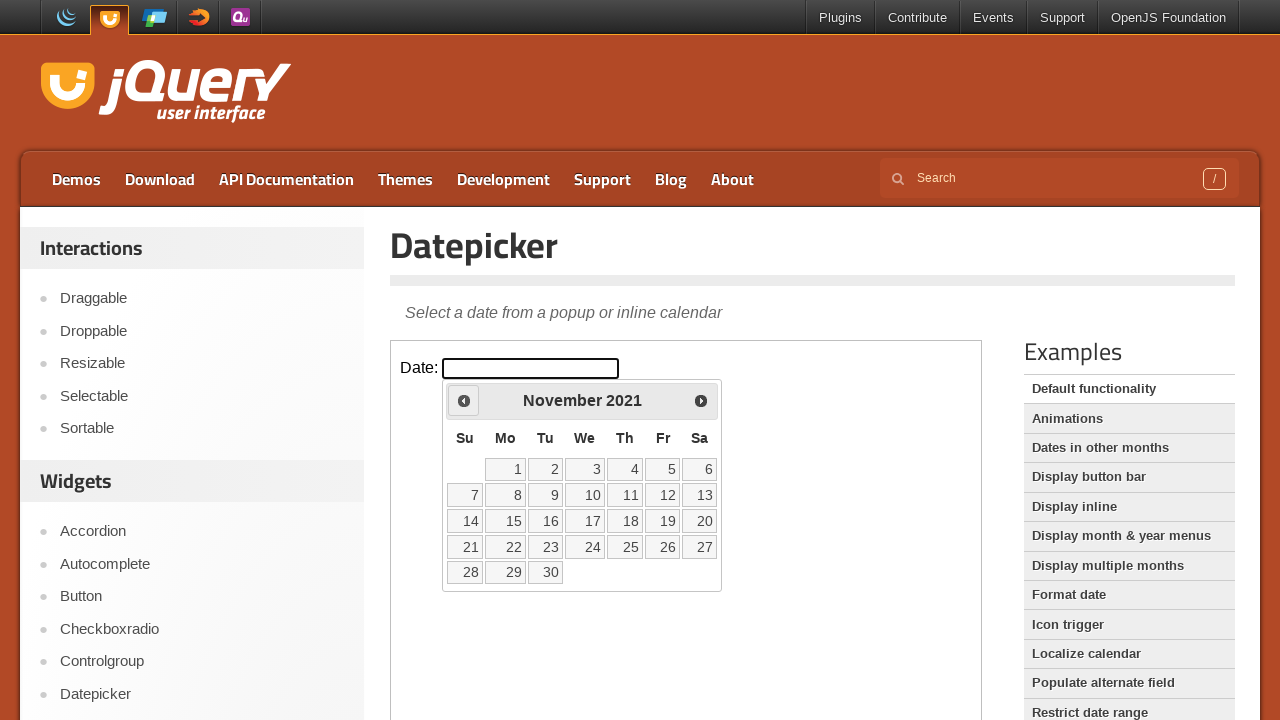

Clicked Prev button to navigate from November 2021 to previous month at (464, 400) on iframe >> nth=0 >> internal:control=enter-frame >> xpath=//span[text()='Prev']
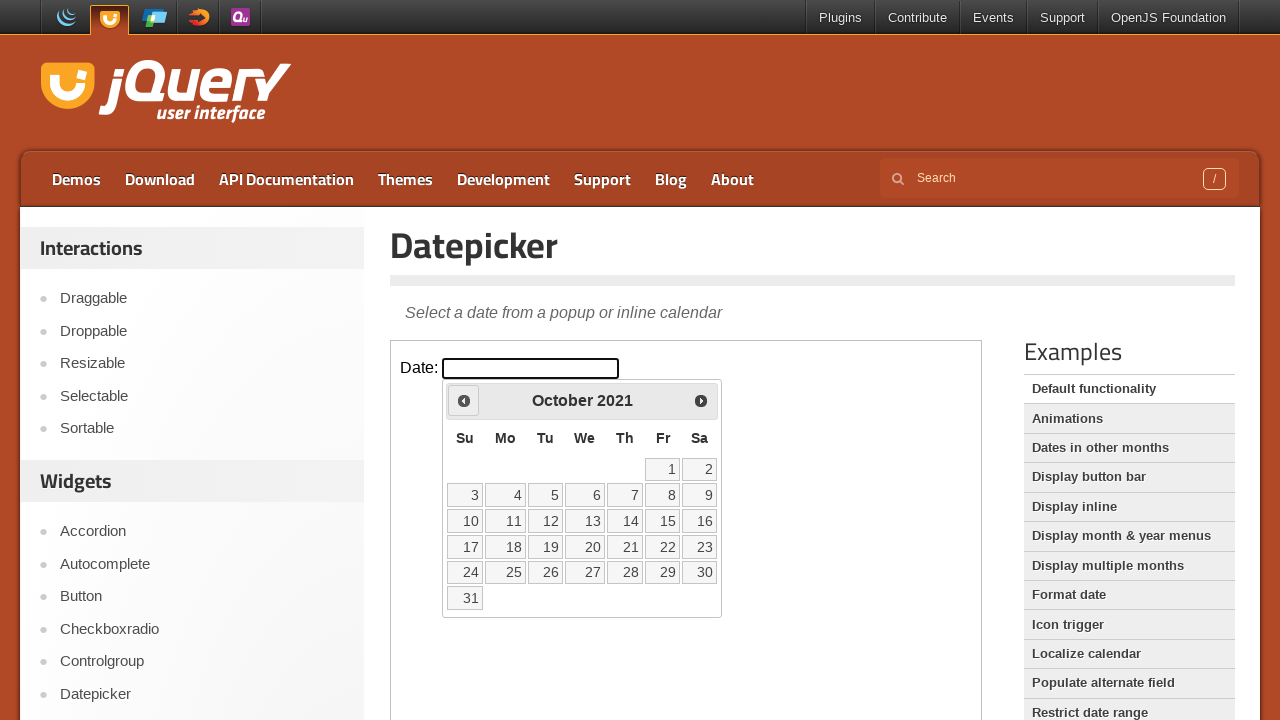

Retrieved current month: October
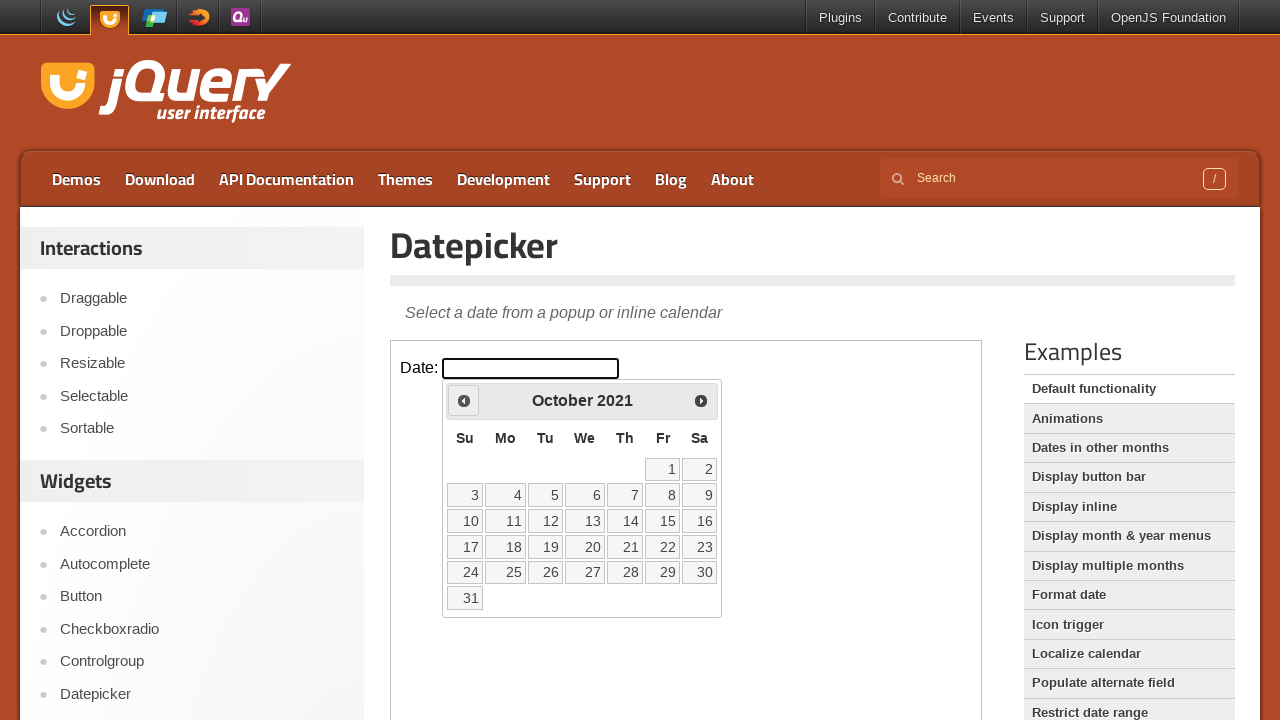

Retrieved current year: 2021
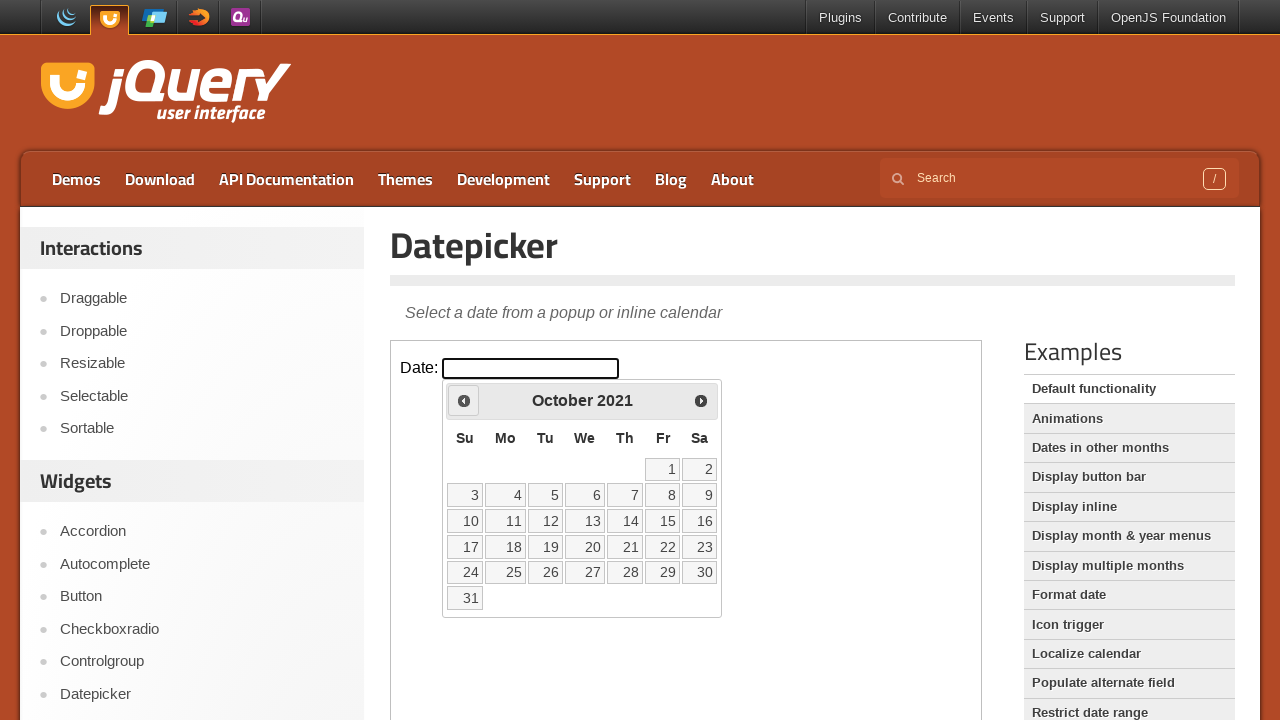

Clicked Prev button to navigate from October 2021 to previous month at (464, 400) on iframe >> nth=0 >> internal:control=enter-frame >> xpath=//span[text()='Prev']
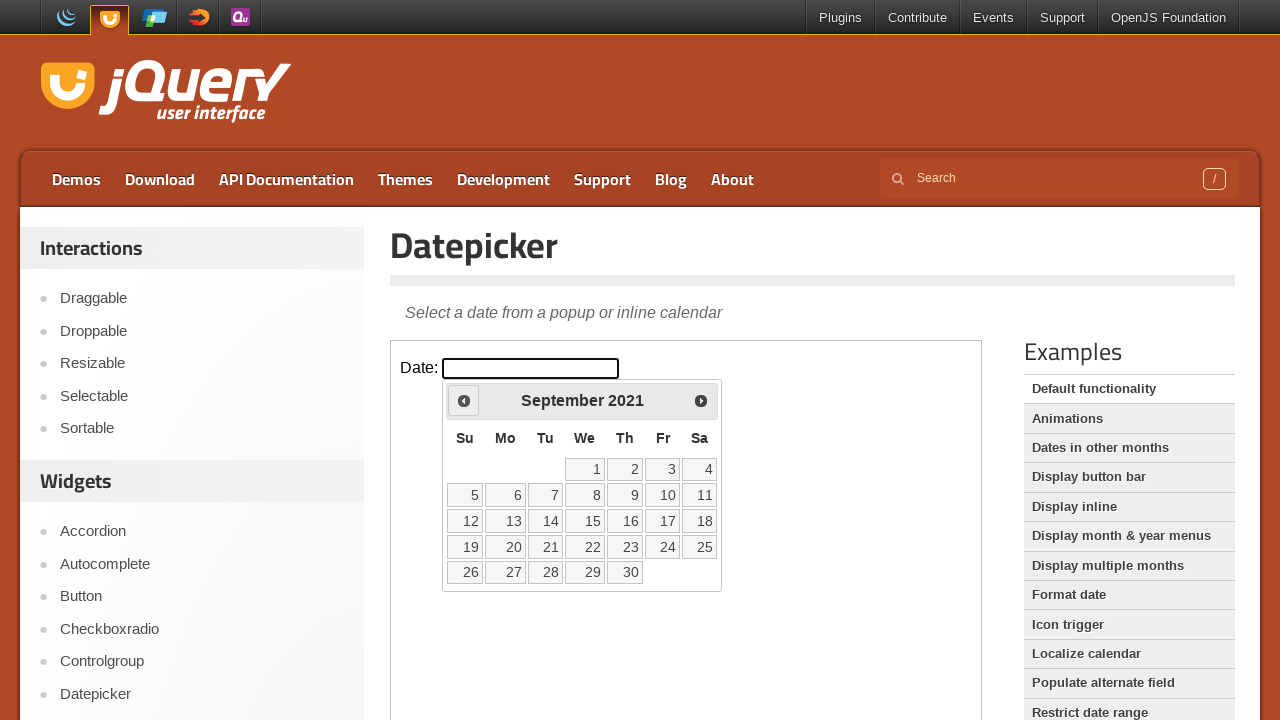

Retrieved current month: September
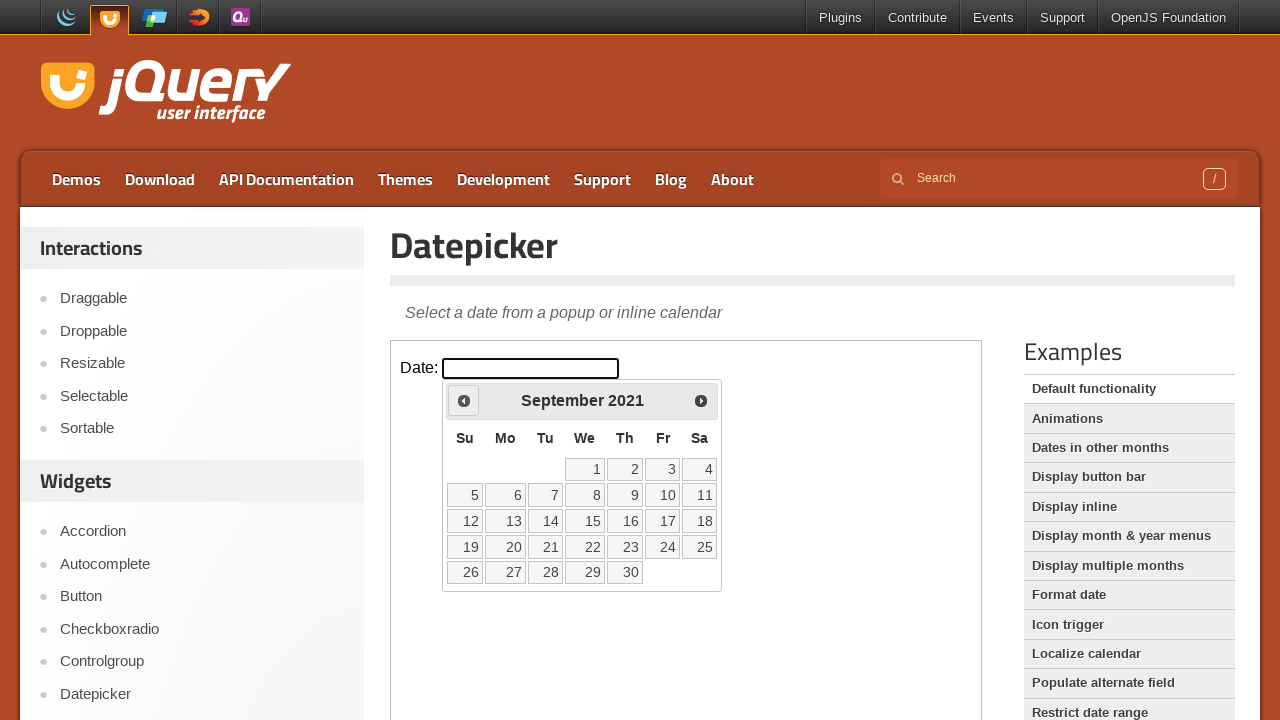

Retrieved current year: 2021
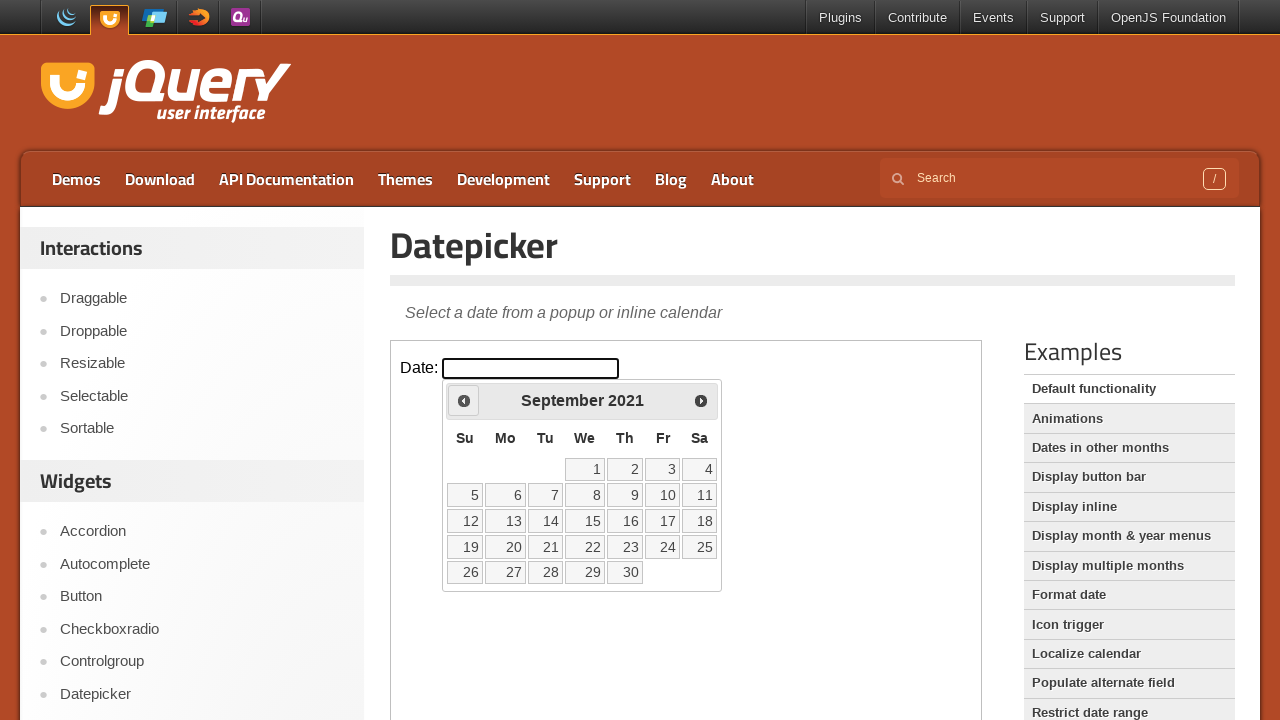

Clicked Prev button to navigate from September 2021 to previous month at (464, 400) on iframe >> nth=0 >> internal:control=enter-frame >> xpath=//span[text()='Prev']
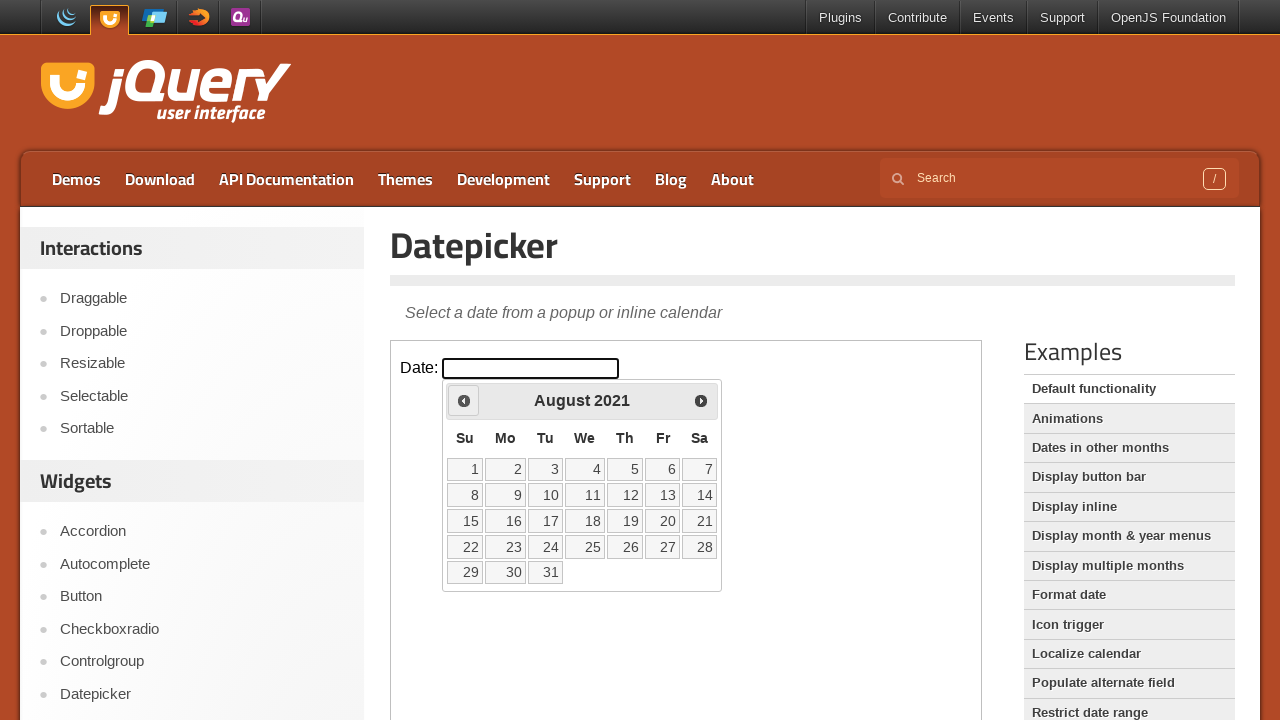

Retrieved current month: August
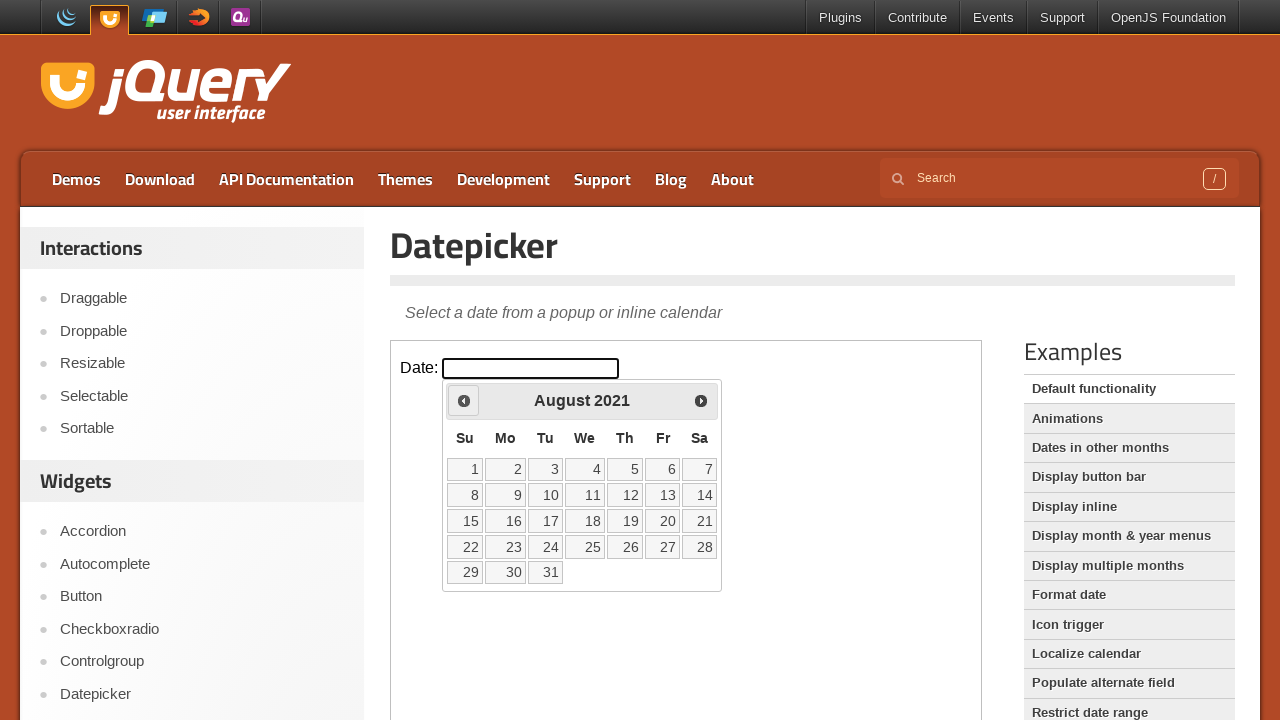

Retrieved current year: 2021
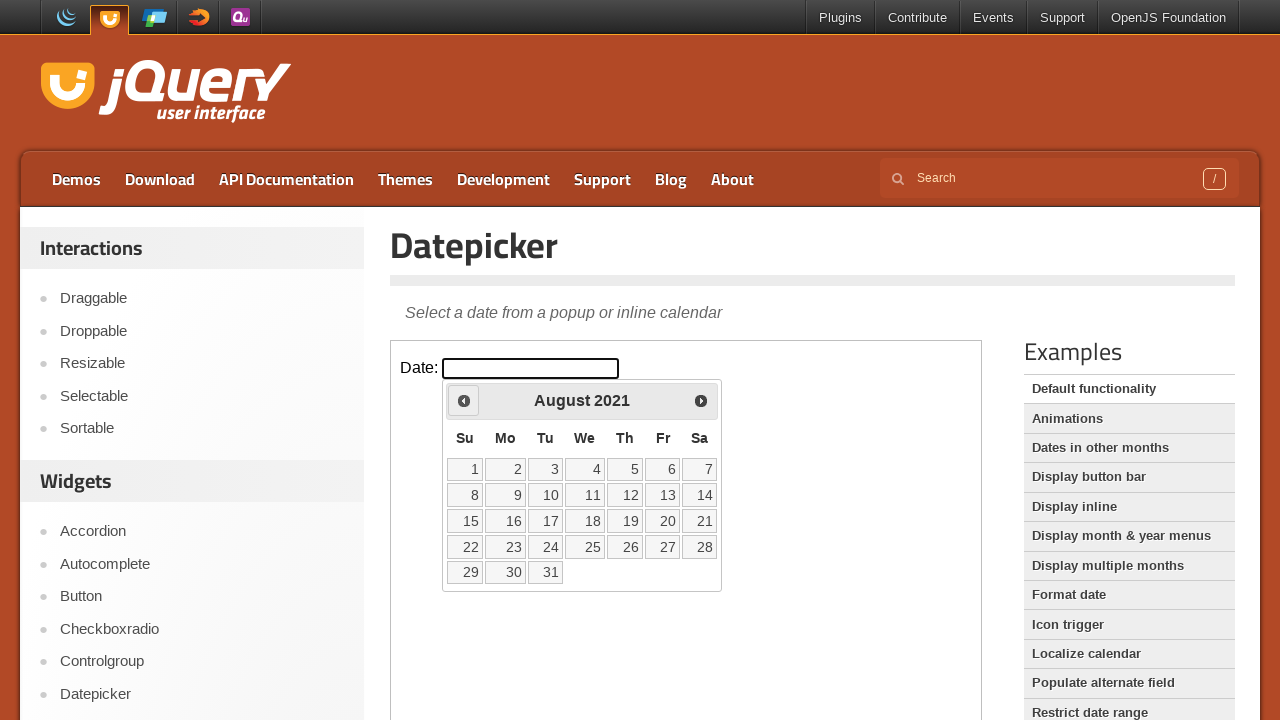

Clicked Prev button to navigate from August 2021 to previous month at (464, 400) on iframe >> nth=0 >> internal:control=enter-frame >> xpath=//span[text()='Prev']
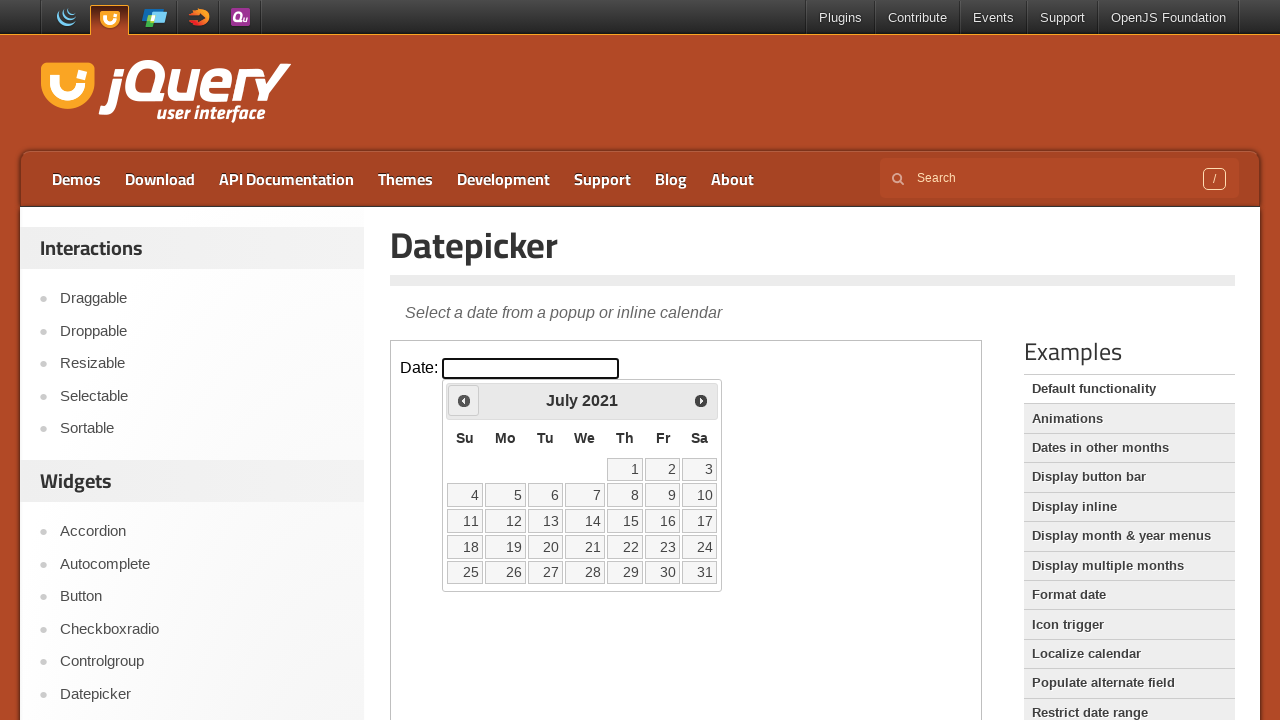

Retrieved current month: July
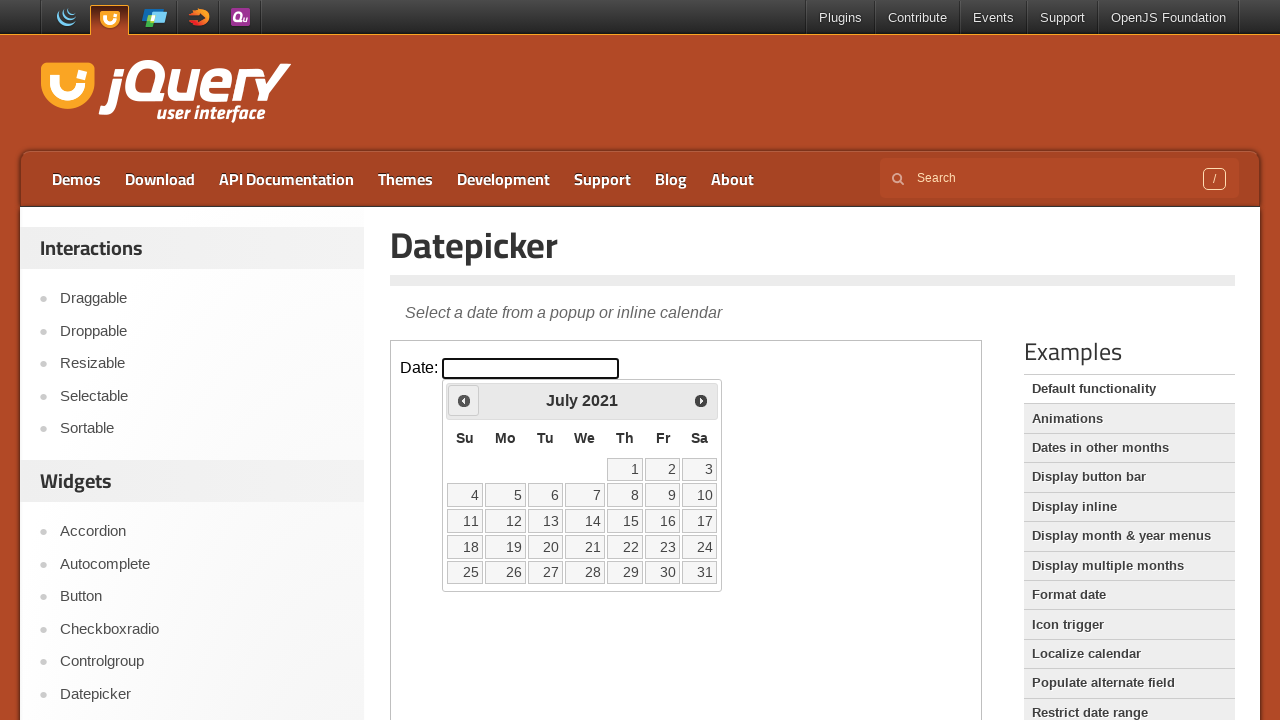

Retrieved current year: 2021
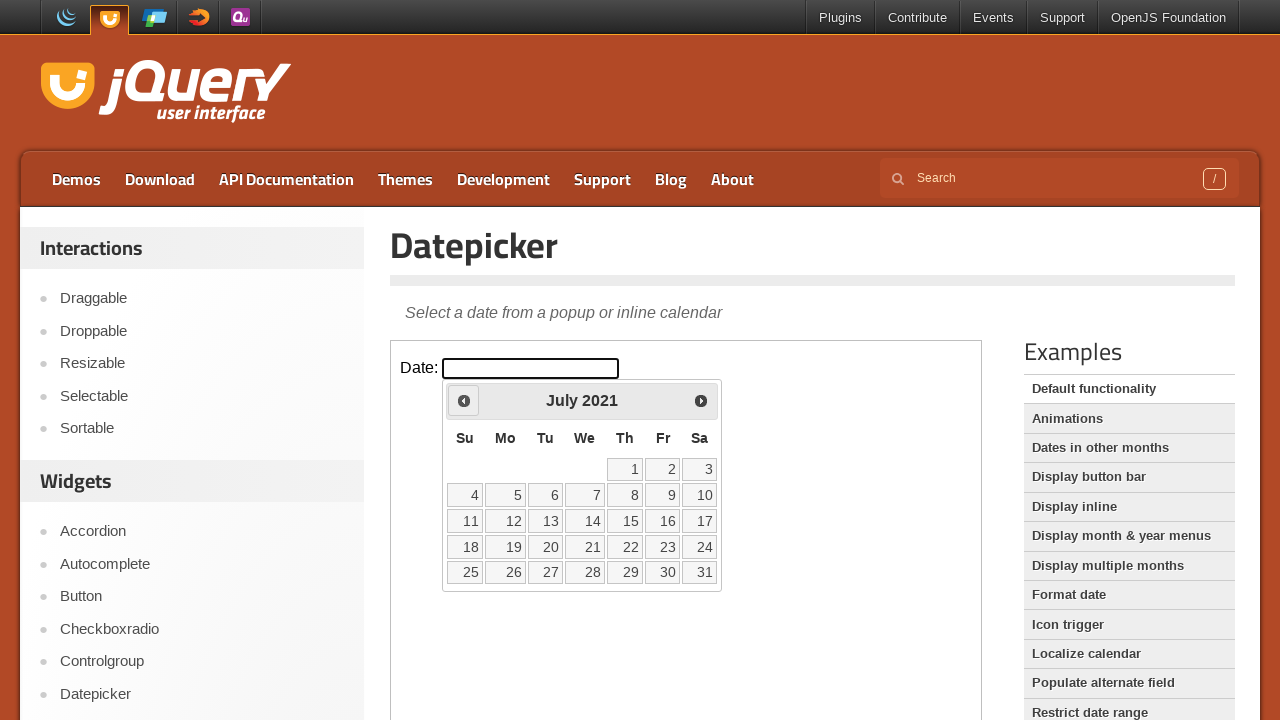

Clicked Prev button to navigate from July 2021 to previous month at (464, 400) on iframe >> nth=0 >> internal:control=enter-frame >> xpath=//span[text()='Prev']
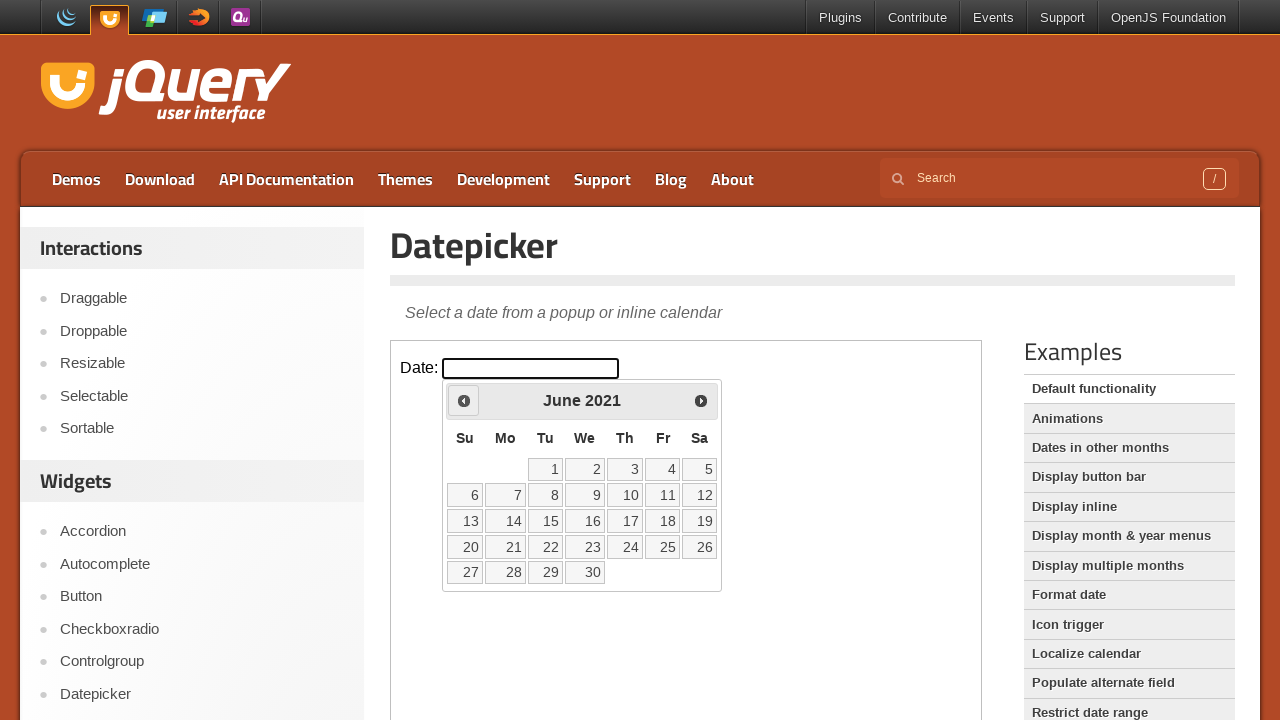

Retrieved current month: June
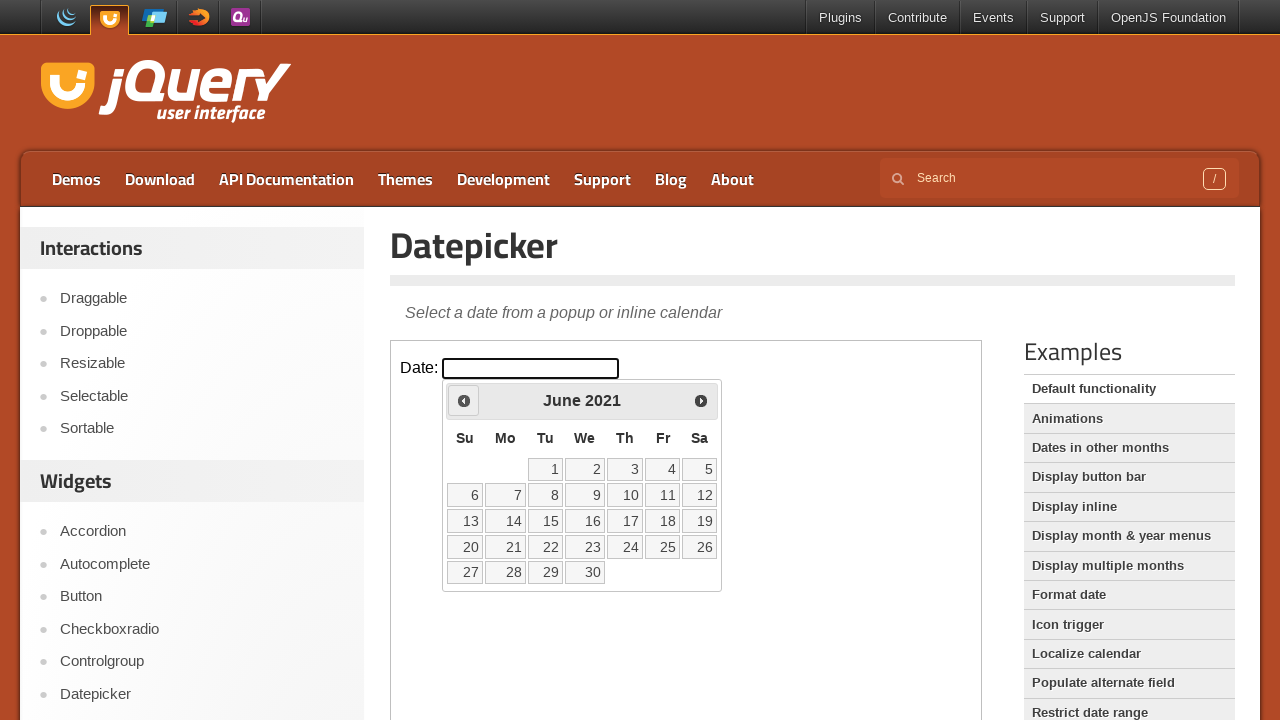

Retrieved current year: 2021
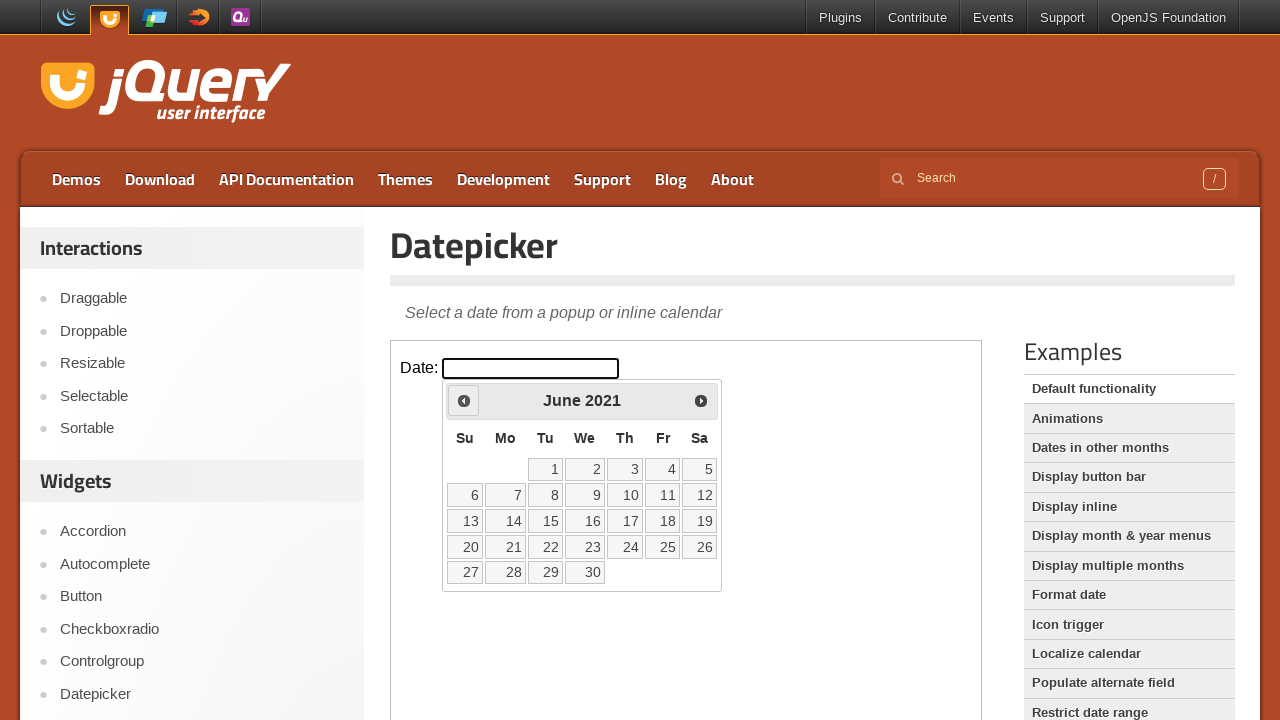

Clicked Prev button to navigate from June 2021 to previous month at (464, 400) on iframe >> nth=0 >> internal:control=enter-frame >> xpath=//span[text()='Prev']
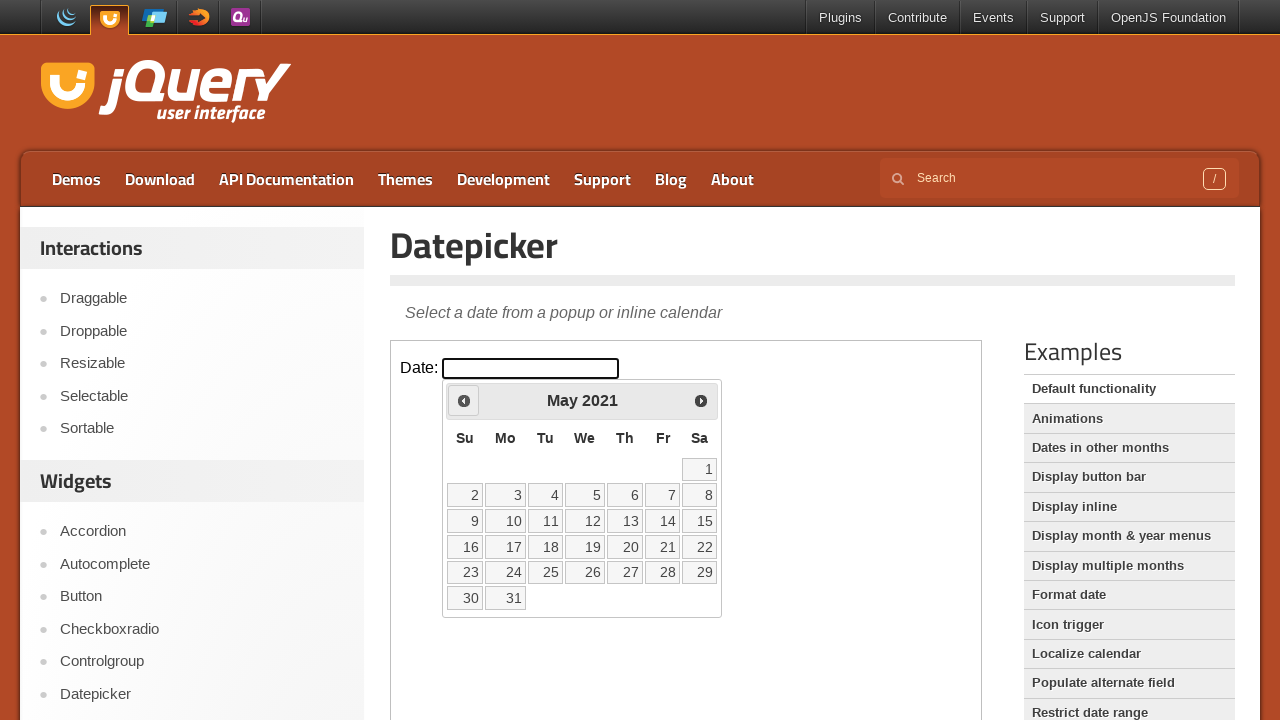

Retrieved current month: May
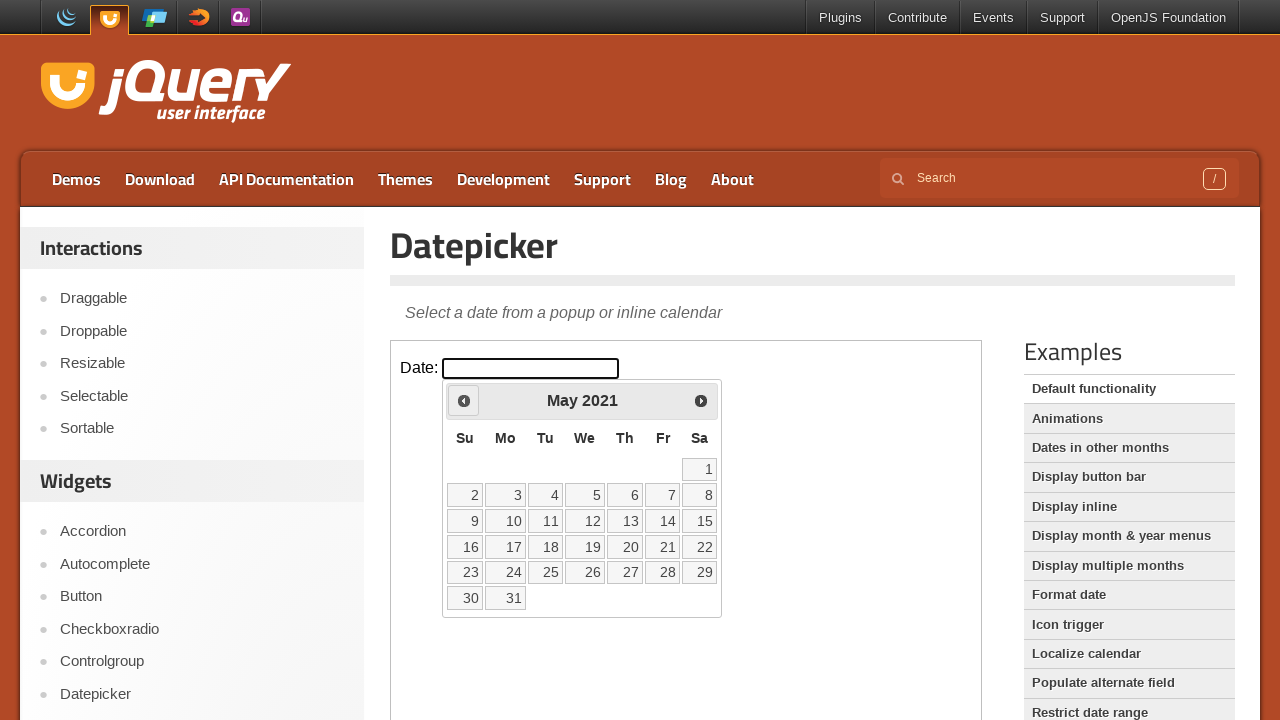

Retrieved current year: 2021
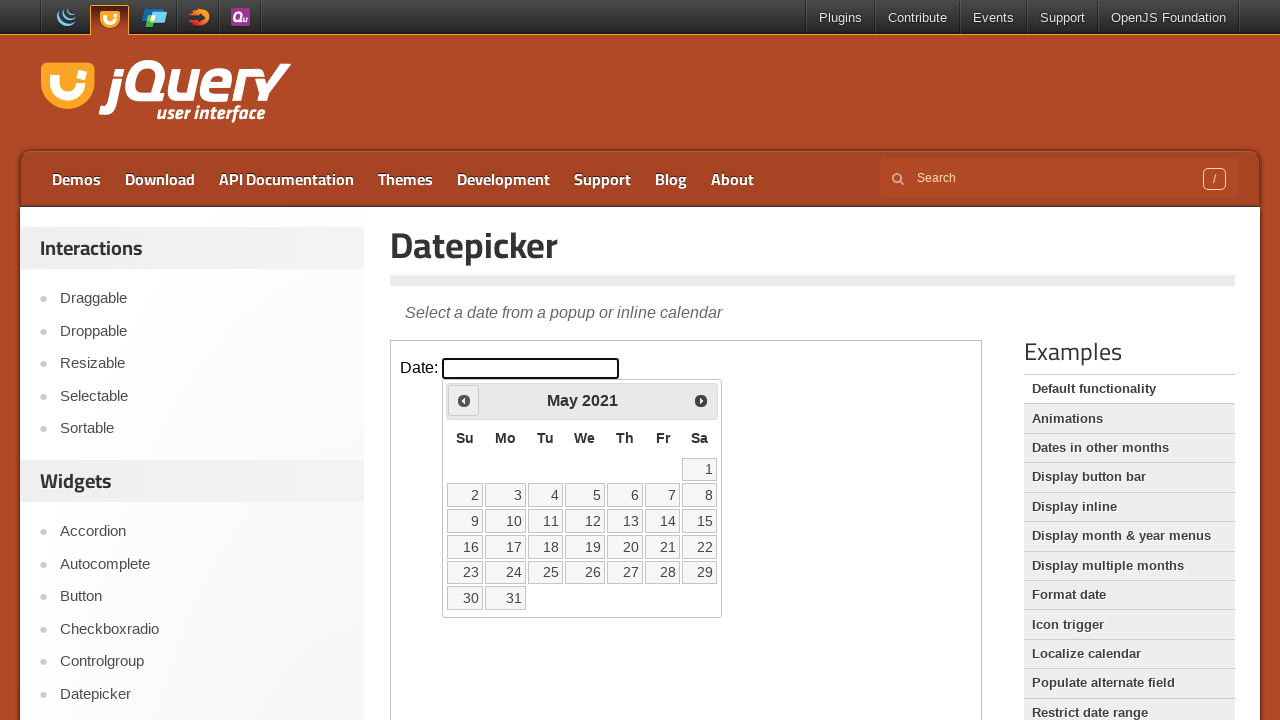

Clicked Prev button to navigate from May 2021 to previous month at (464, 400) on iframe >> nth=0 >> internal:control=enter-frame >> xpath=//span[text()='Prev']
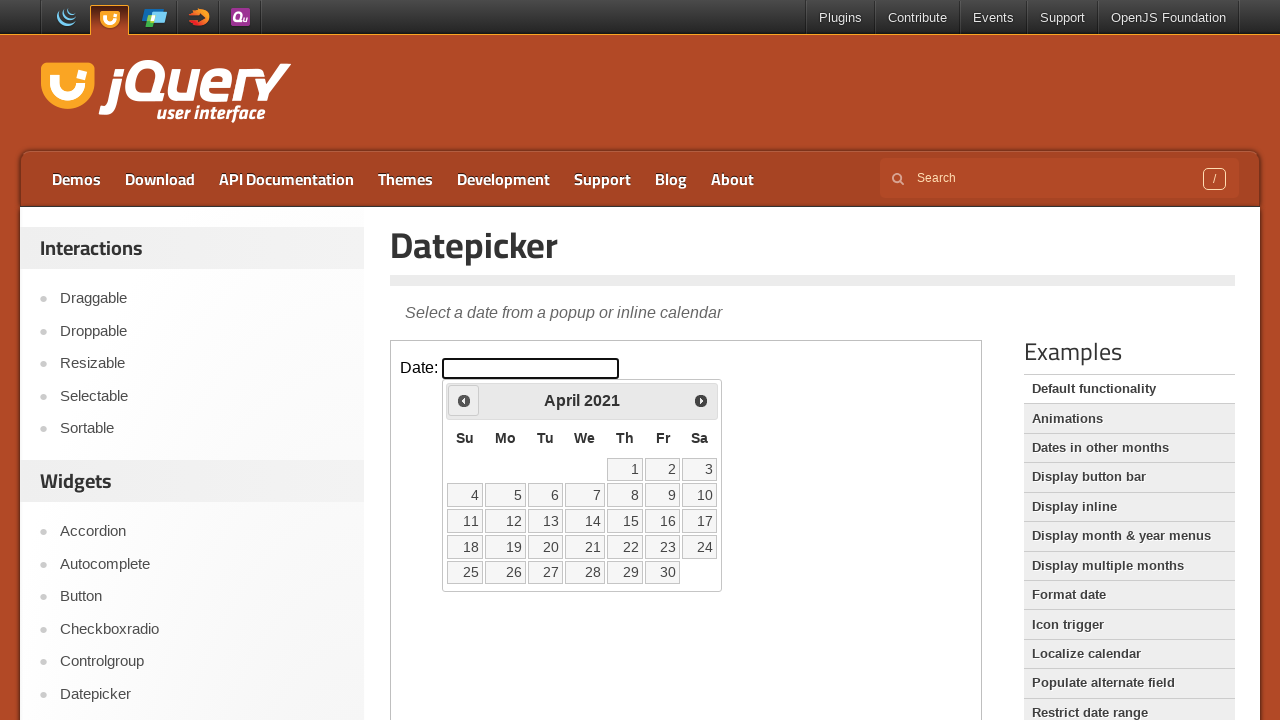

Retrieved current month: April
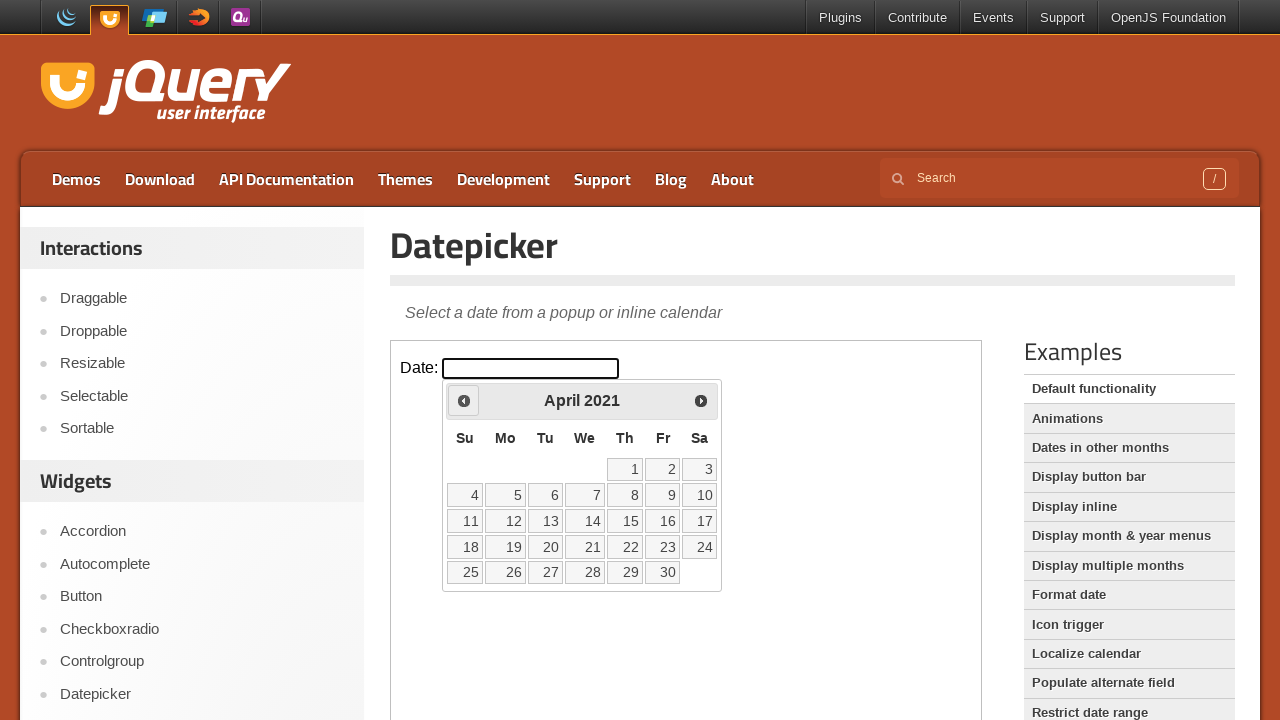

Retrieved current year: 2021
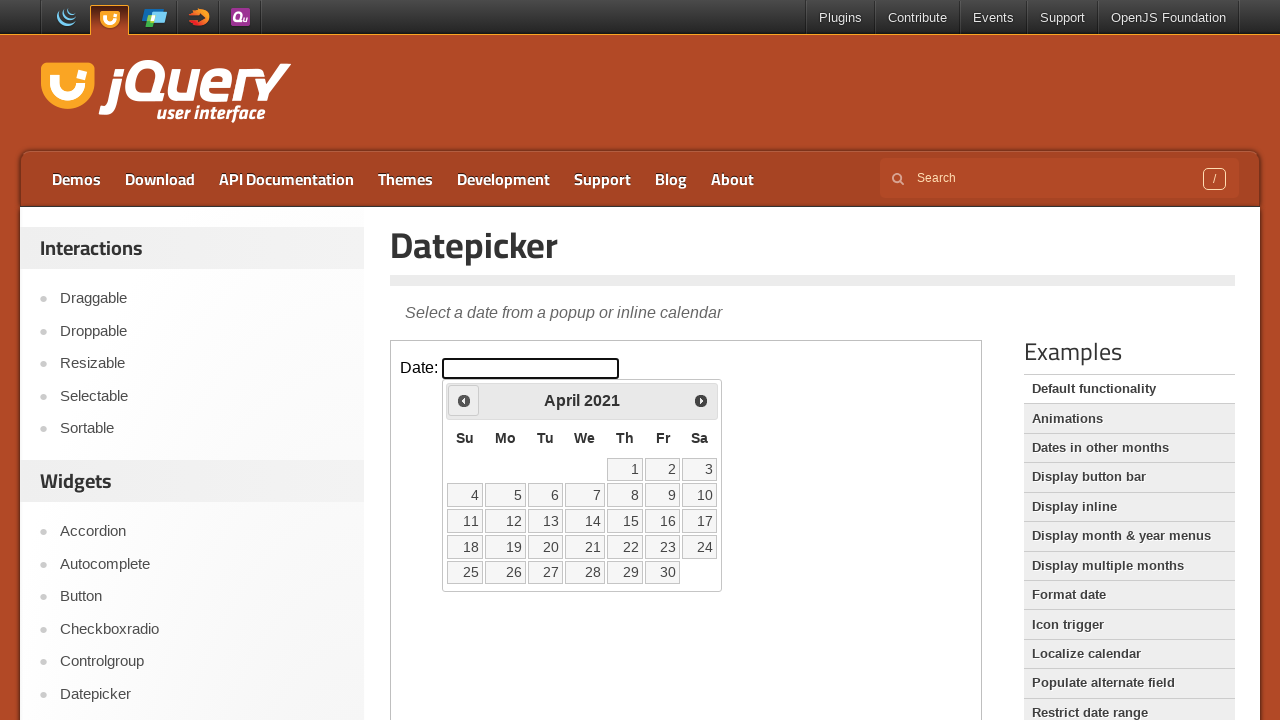

Clicked Prev button to navigate from April 2021 to previous month at (464, 400) on iframe >> nth=0 >> internal:control=enter-frame >> xpath=//span[text()='Prev']
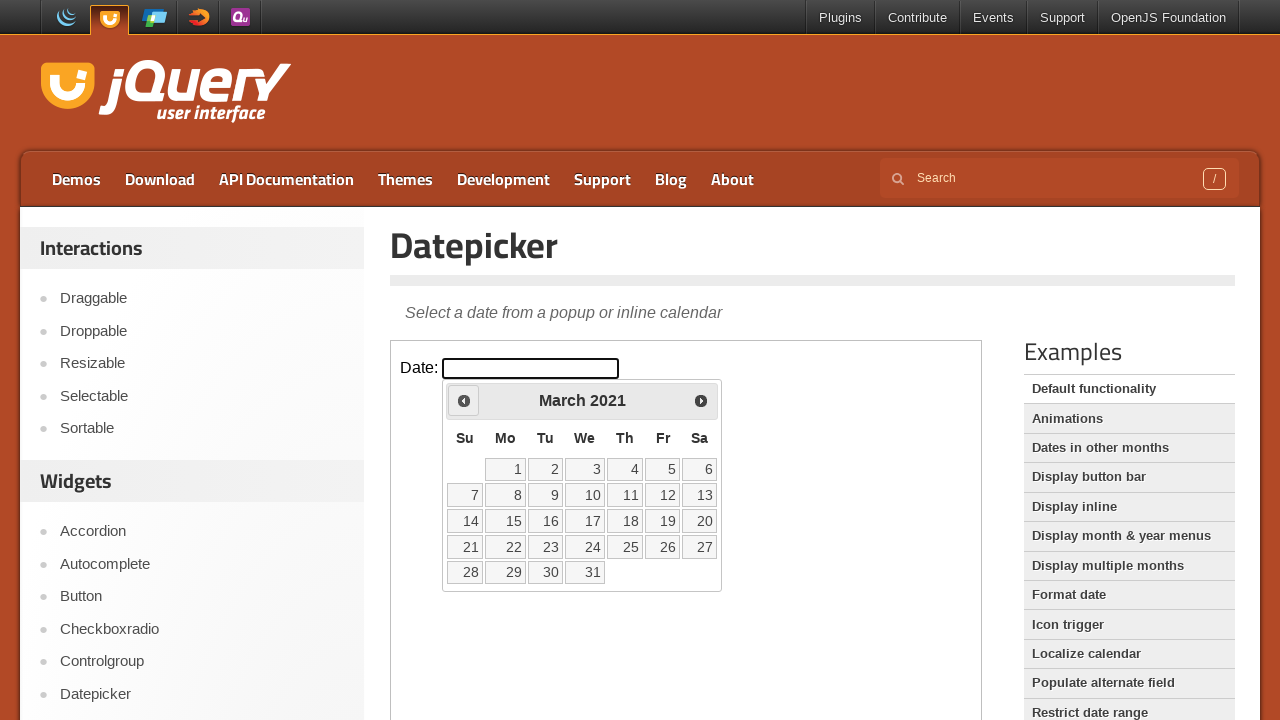

Retrieved current month: March
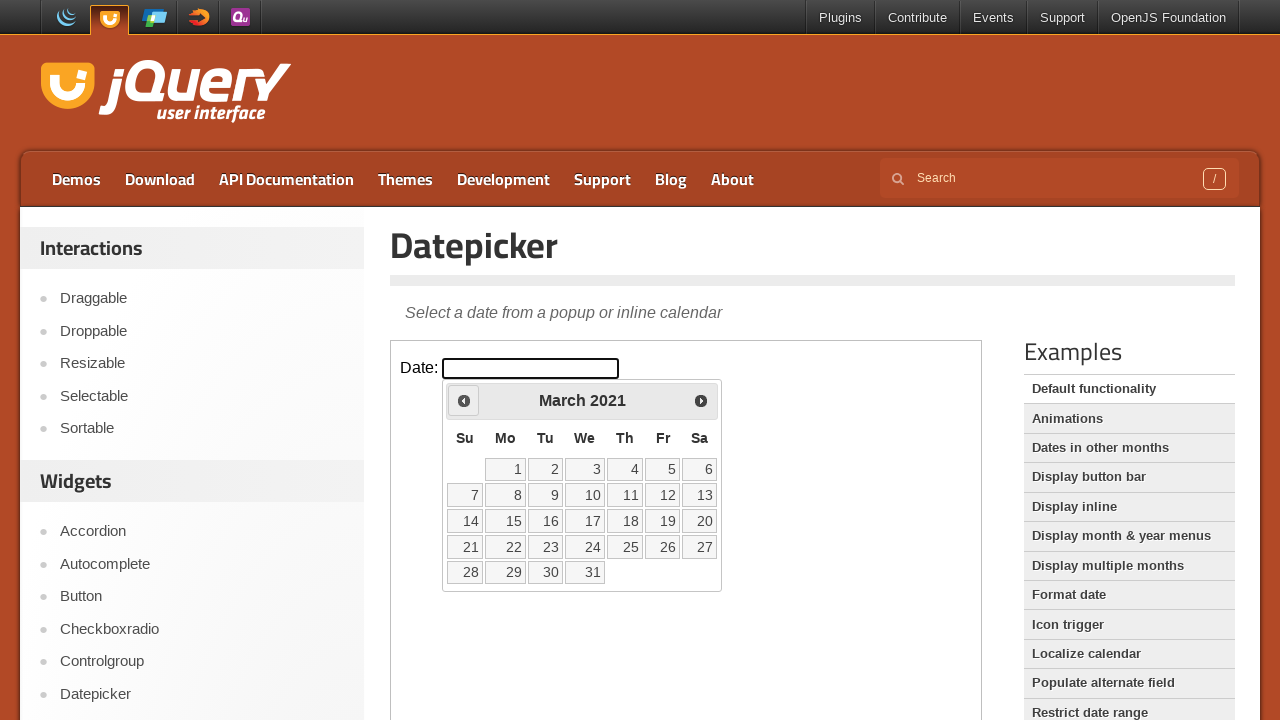

Retrieved current year: 2021
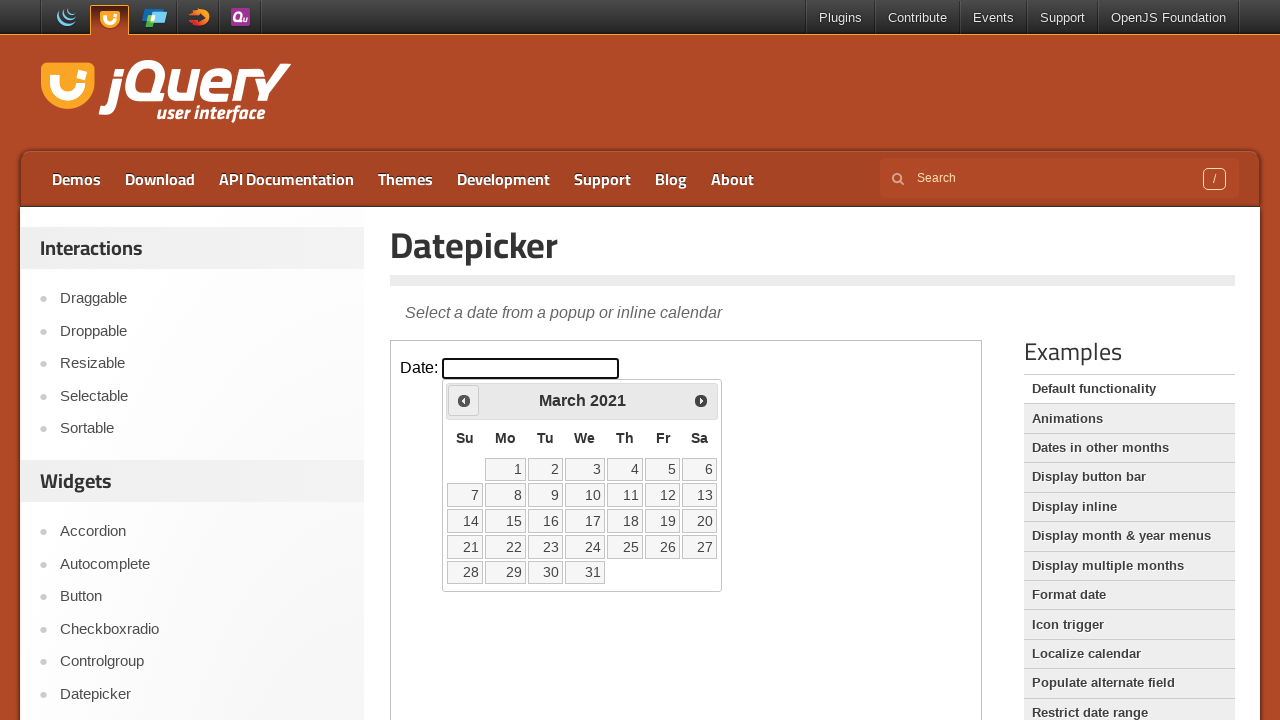

Clicked Prev button to navigate from March 2021 to previous month at (464, 400) on iframe >> nth=0 >> internal:control=enter-frame >> xpath=//span[text()='Prev']
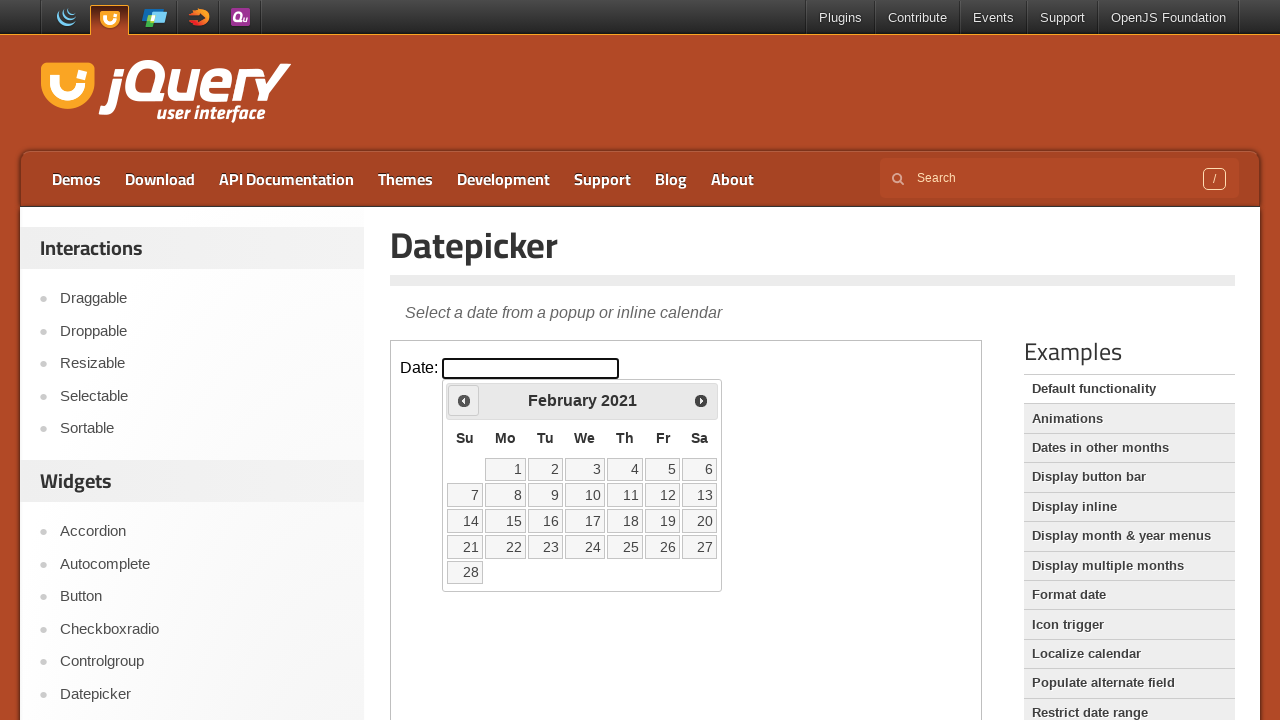

Retrieved current month: February
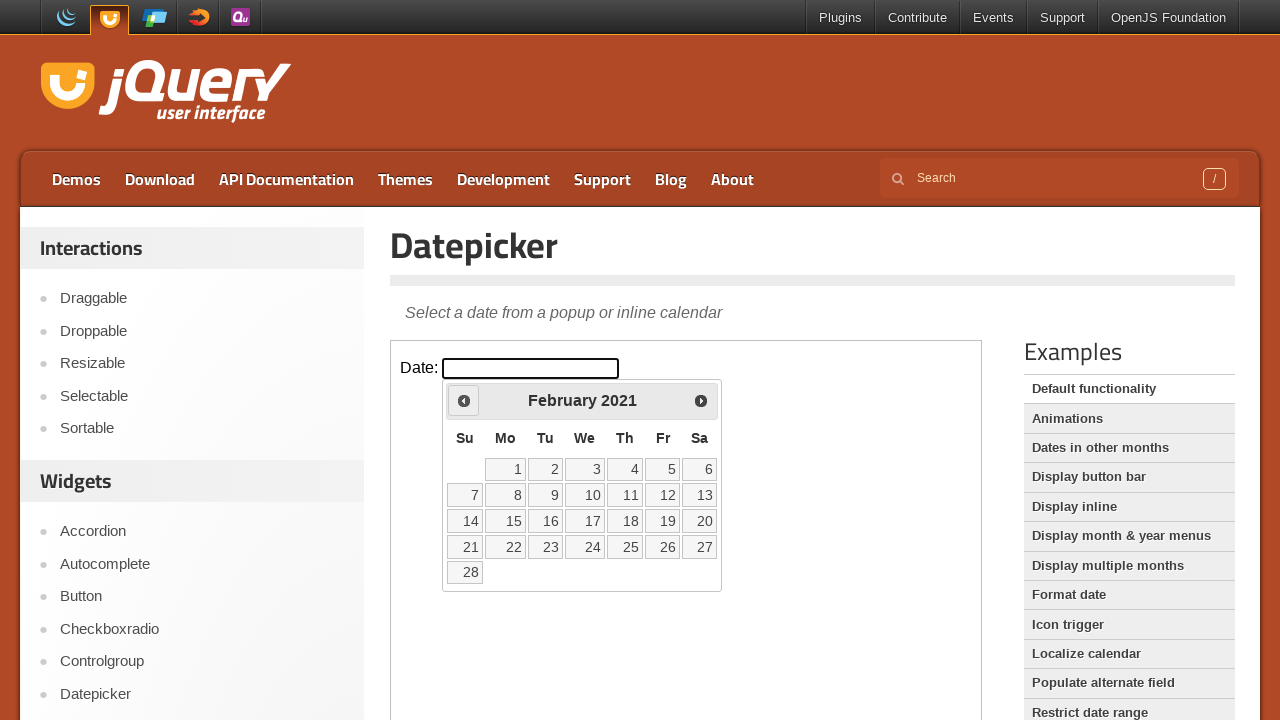

Retrieved current year: 2021
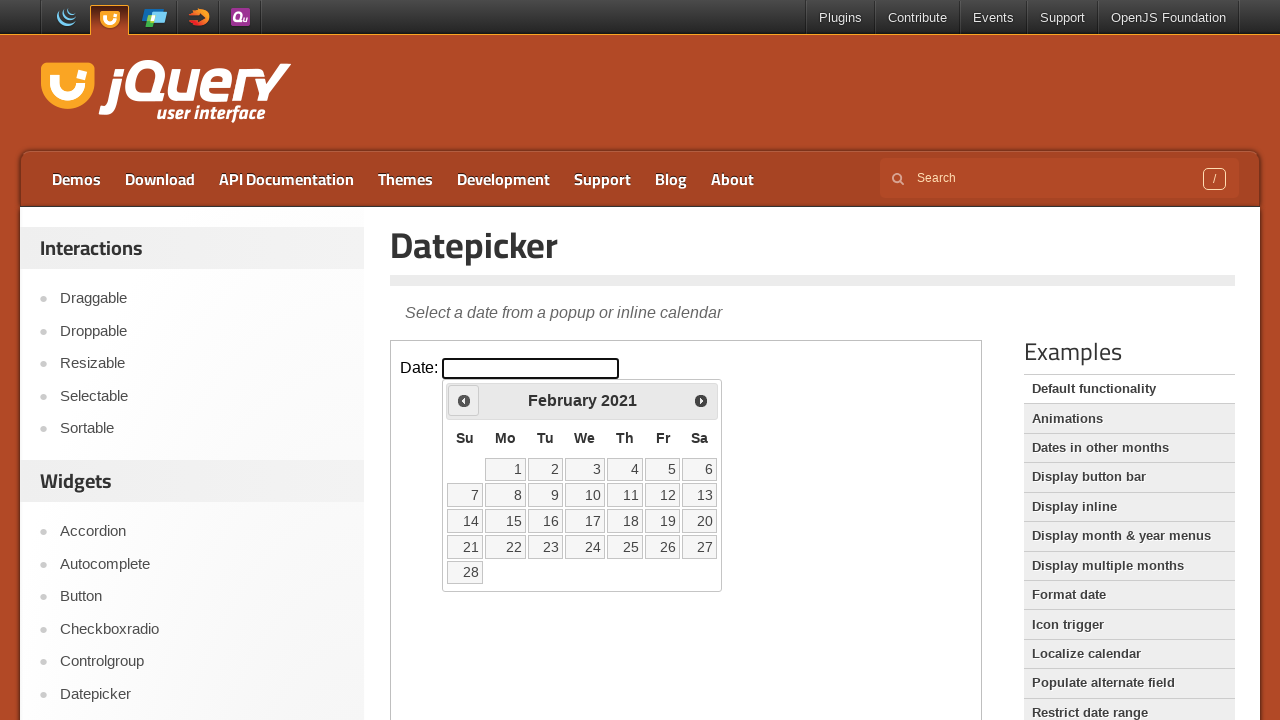

Clicked Prev button to navigate from February 2021 to previous month at (464, 400) on iframe >> nth=0 >> internal:control=enter-frame >> xpath=//span[text()='Prev']
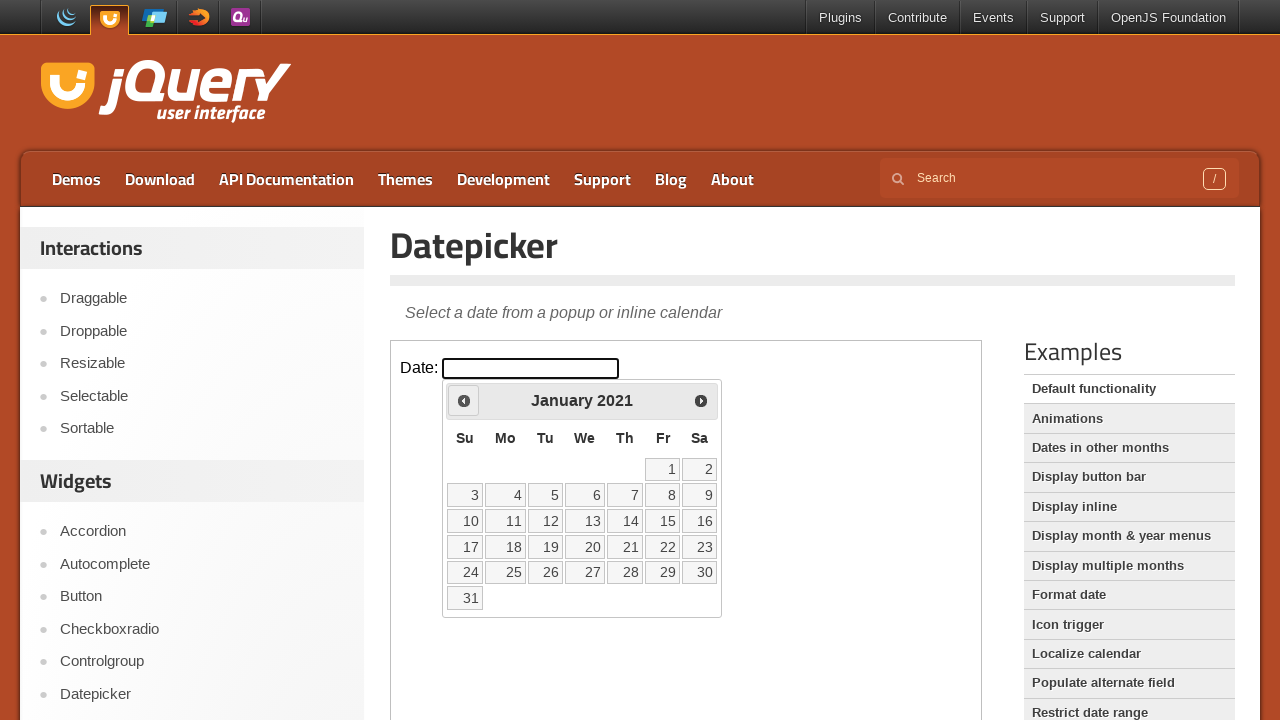

Retrieved current month: January
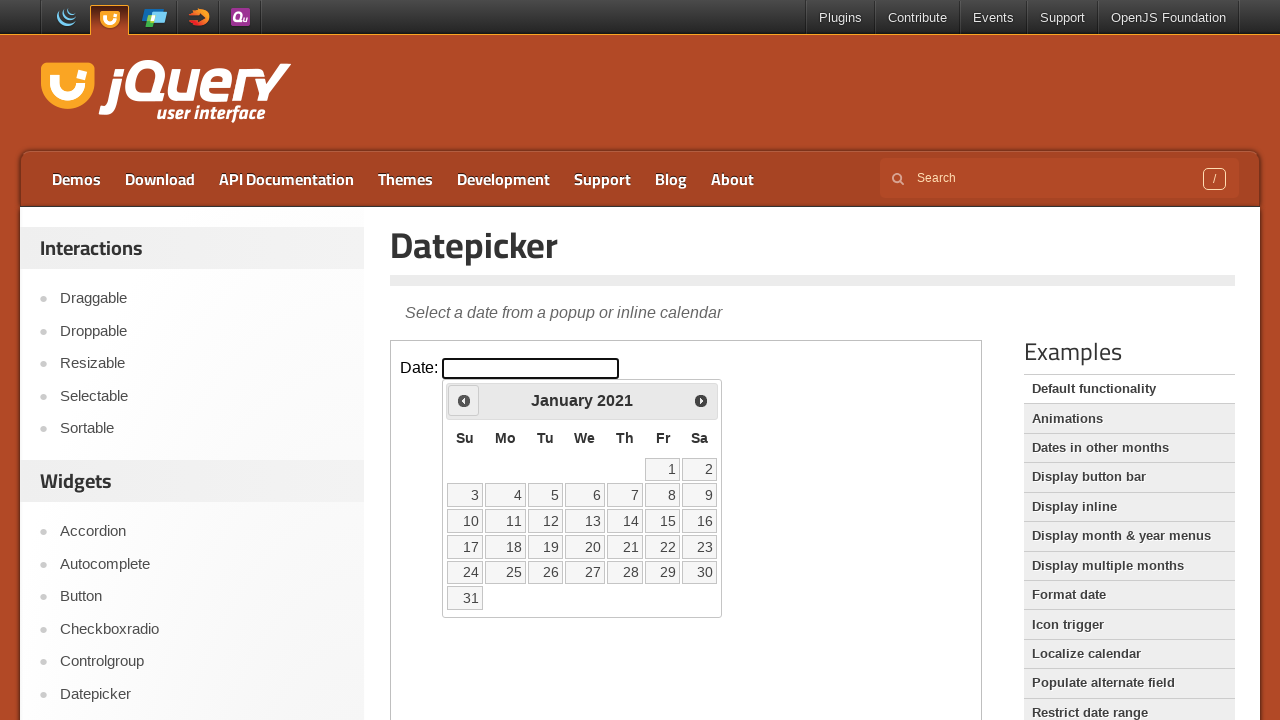

Retrieved current year: 2021
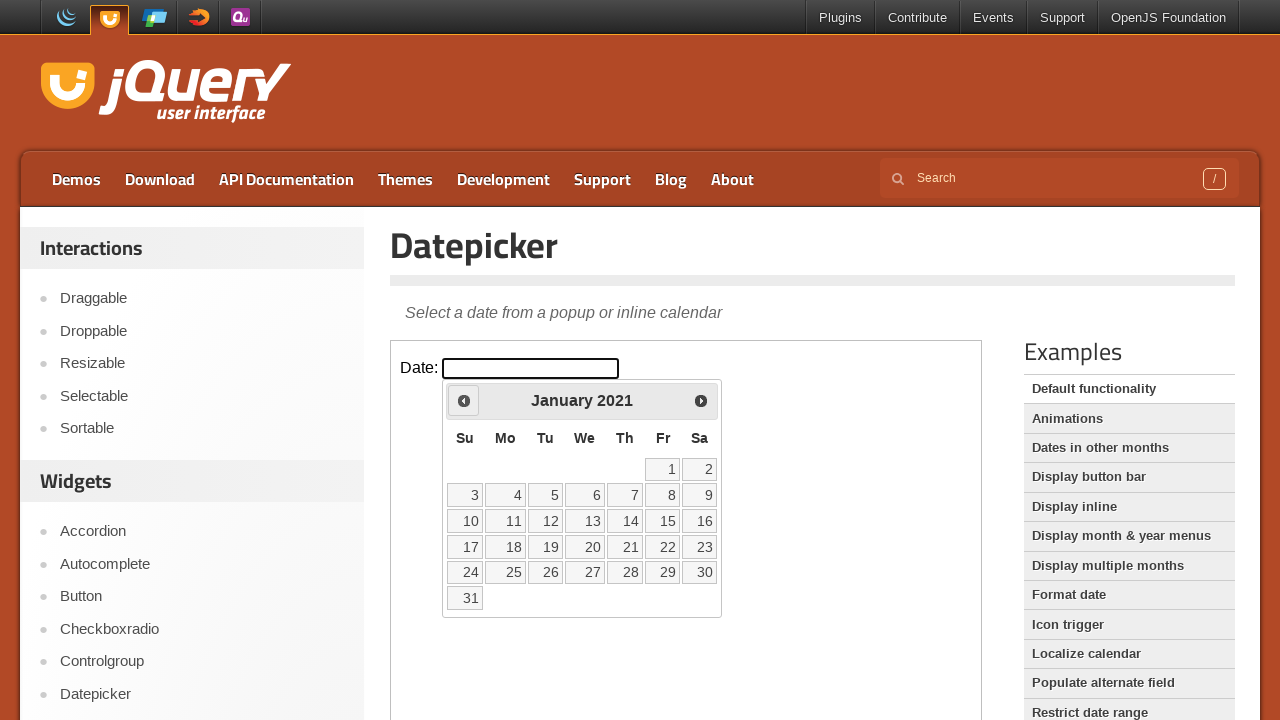

Clicked Prev button to navigate from January 2021 to previous month at (464, 400) on iframe >> nth=0 >> internal:control=enter-frame >> xpath=//span[text()='Prev']
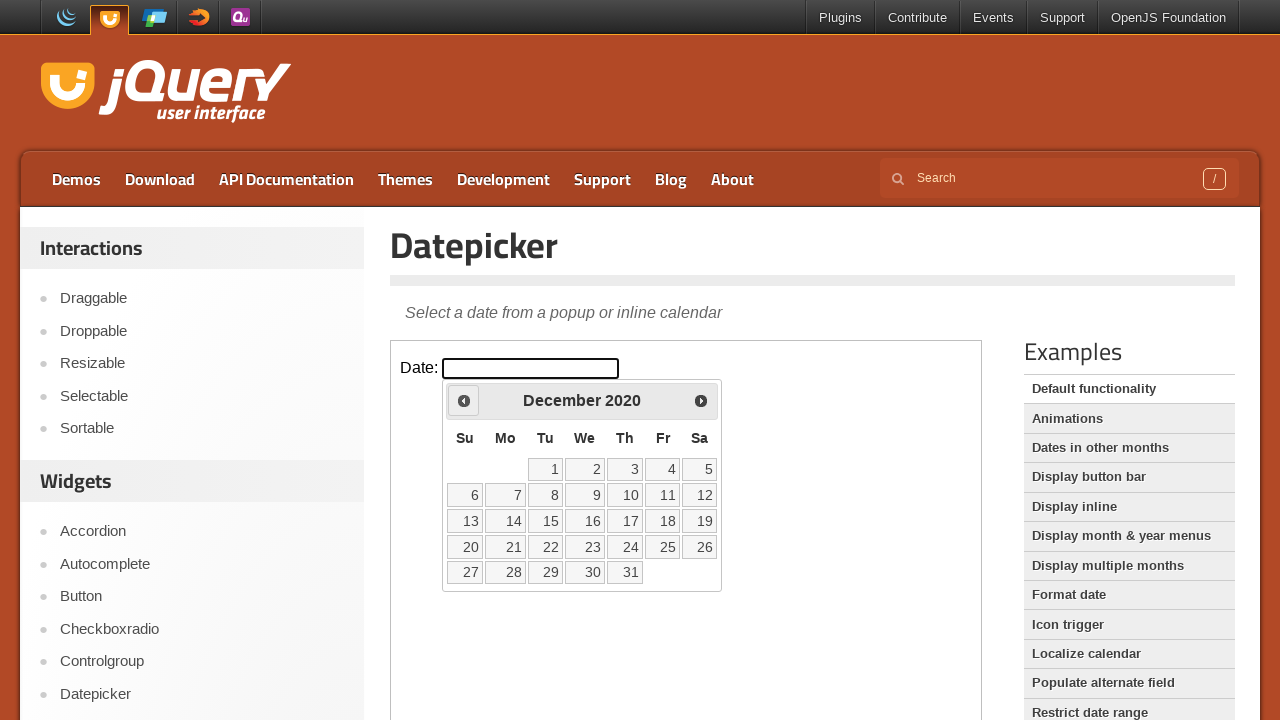

Retrieved current month: December
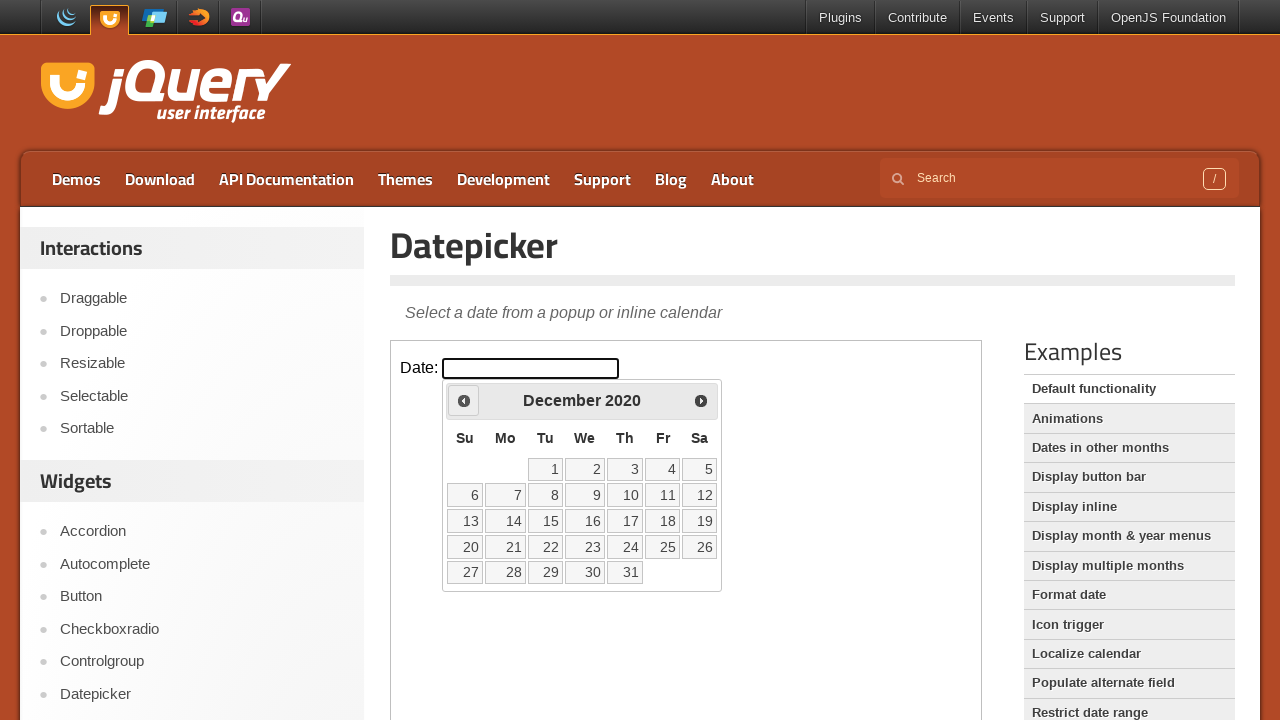

Retrieved current year: 2020
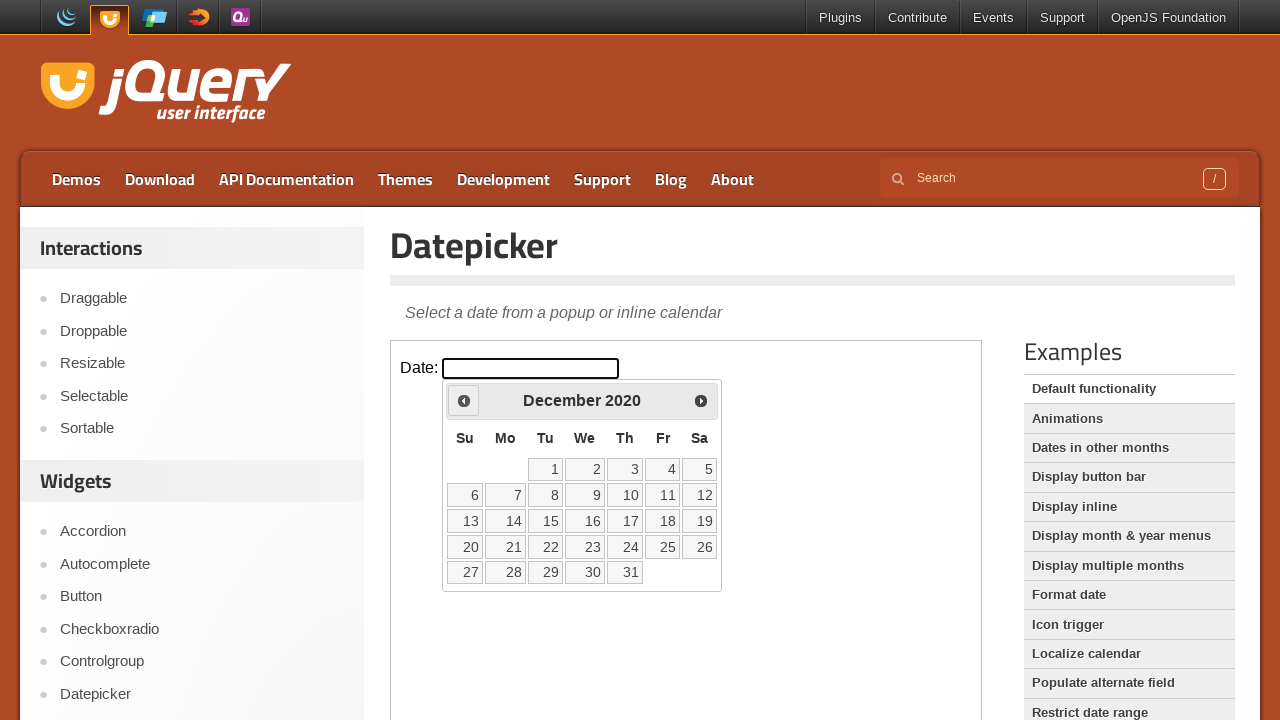

Clicked Prev button to navigate from December 2020 to previous month at (464, 400) on iframe >> nth=0 >> internal:control=enter-frame >> xpath=//span[text()='Prev']
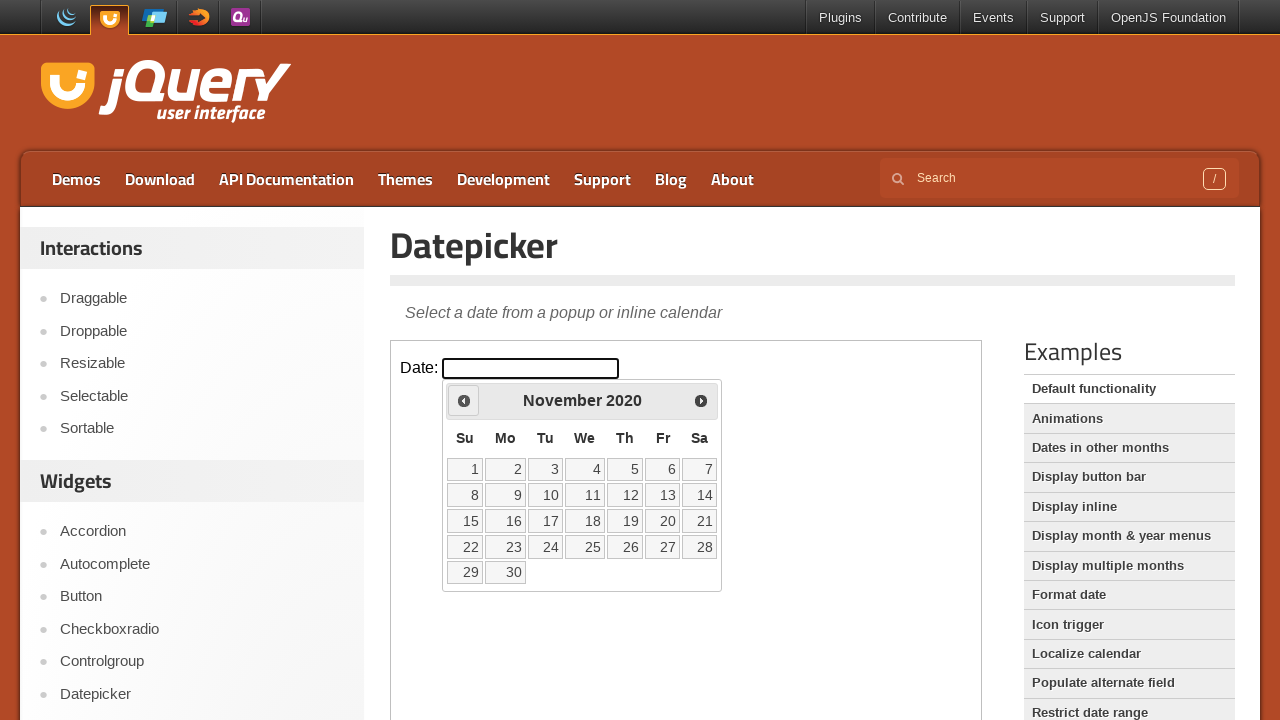

Retrieved current month: November
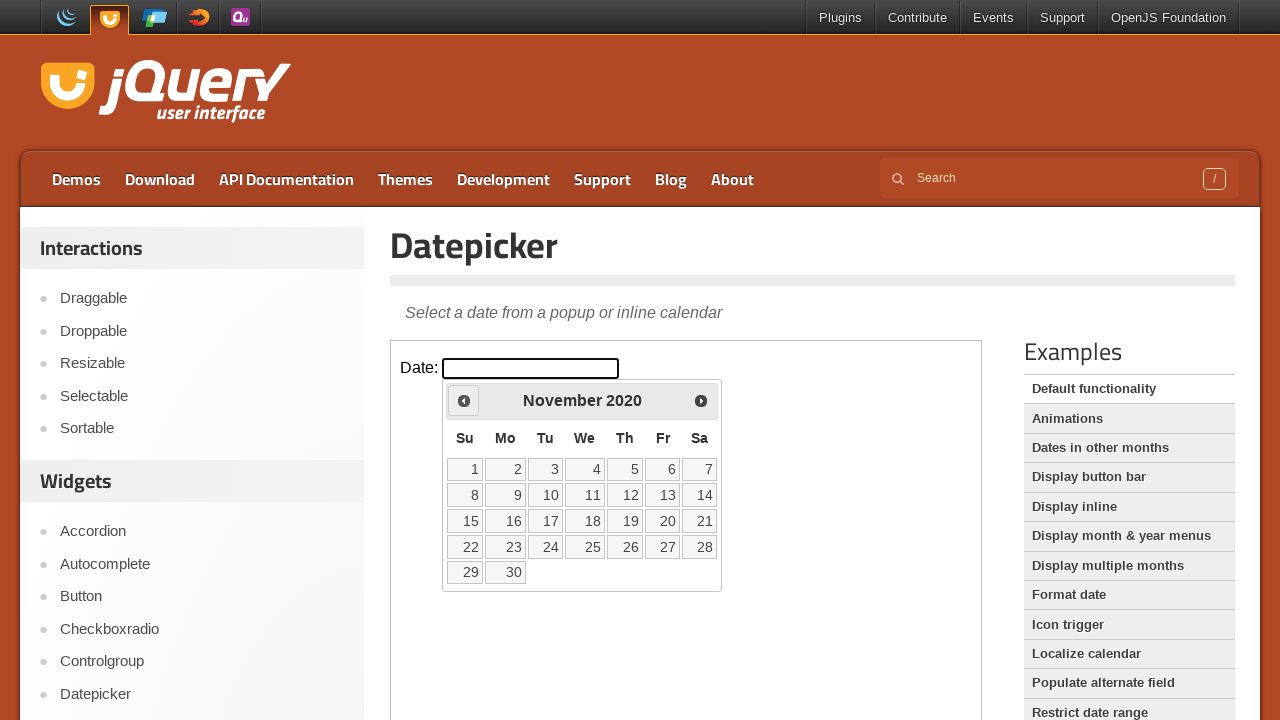

Retrieved current year: 2020
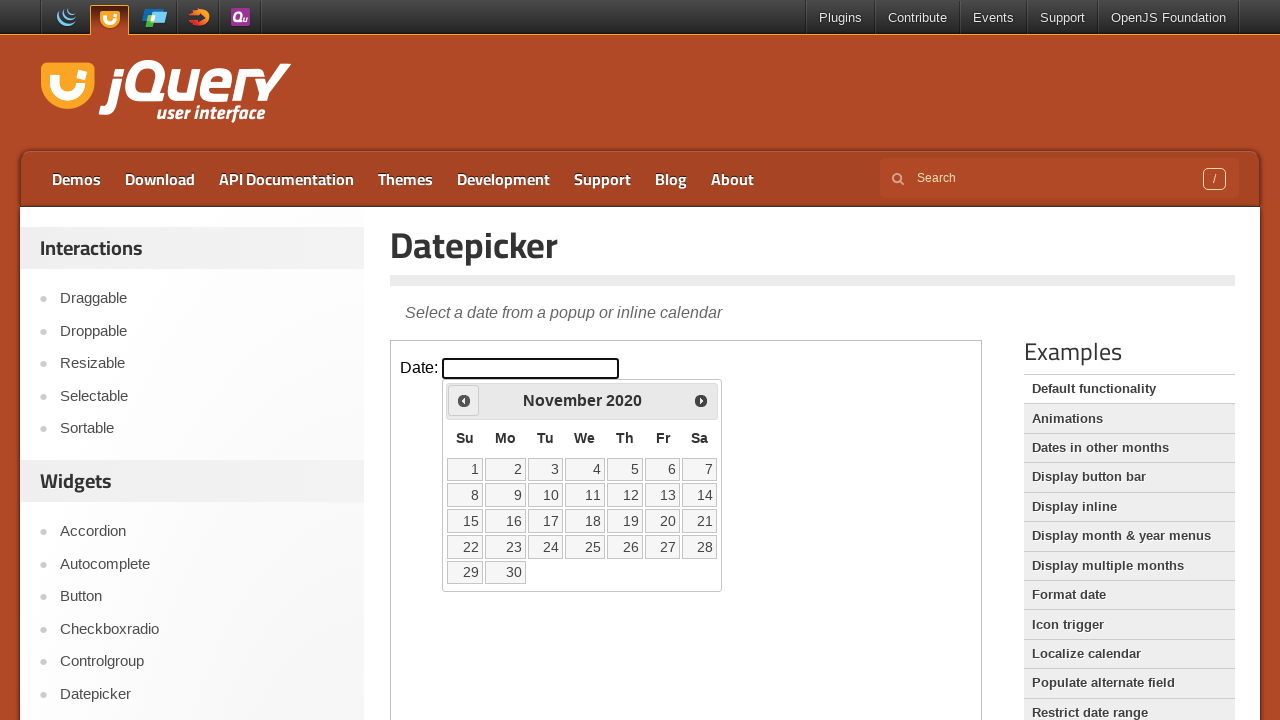

Clicked Prev button to navigate from November 2020 to previous month at (464, 400) on iframe >> nth=0 >> internal:control=enter-frame >> xpath=//span[text()='Prev']
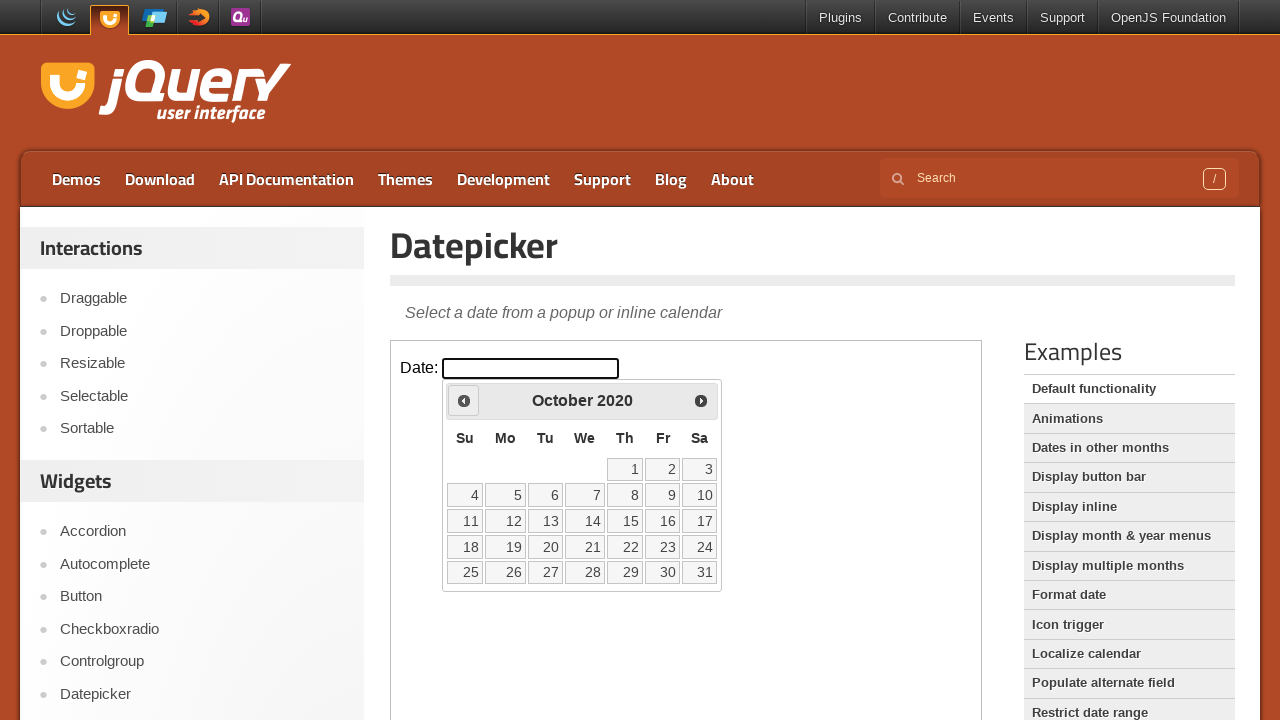

Retrieved current month: October
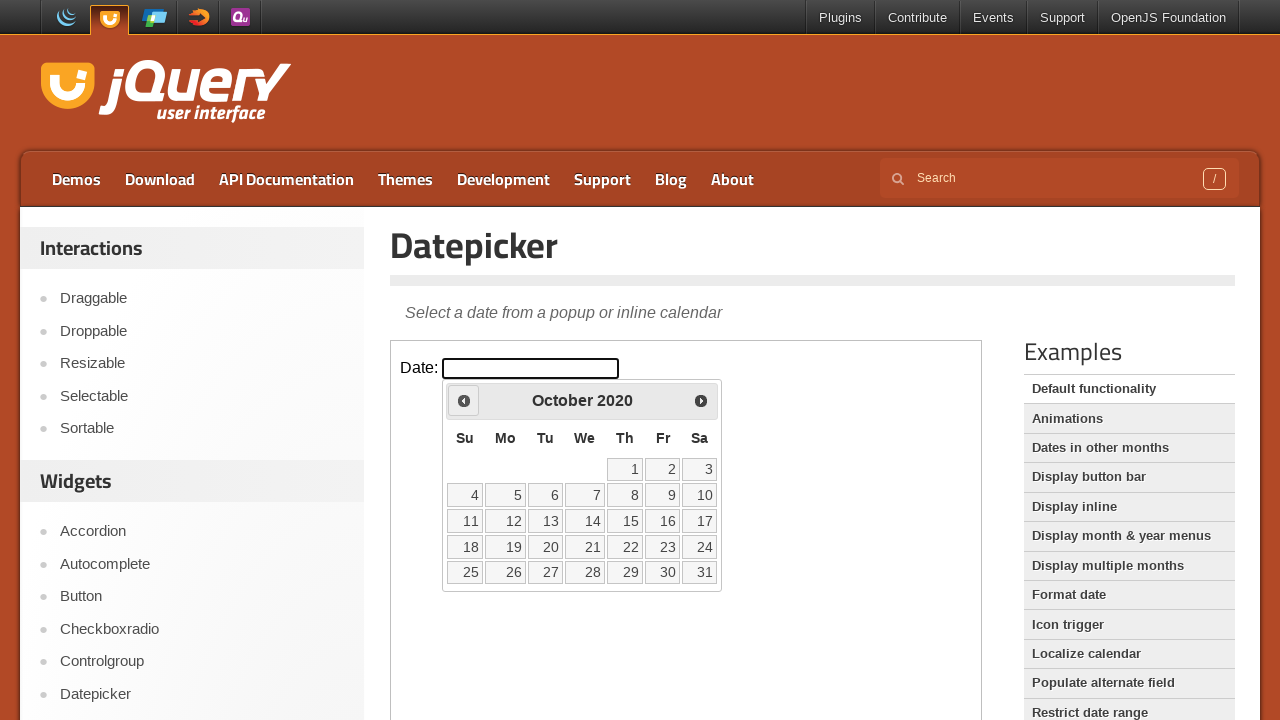

Retrieved current year: 2020
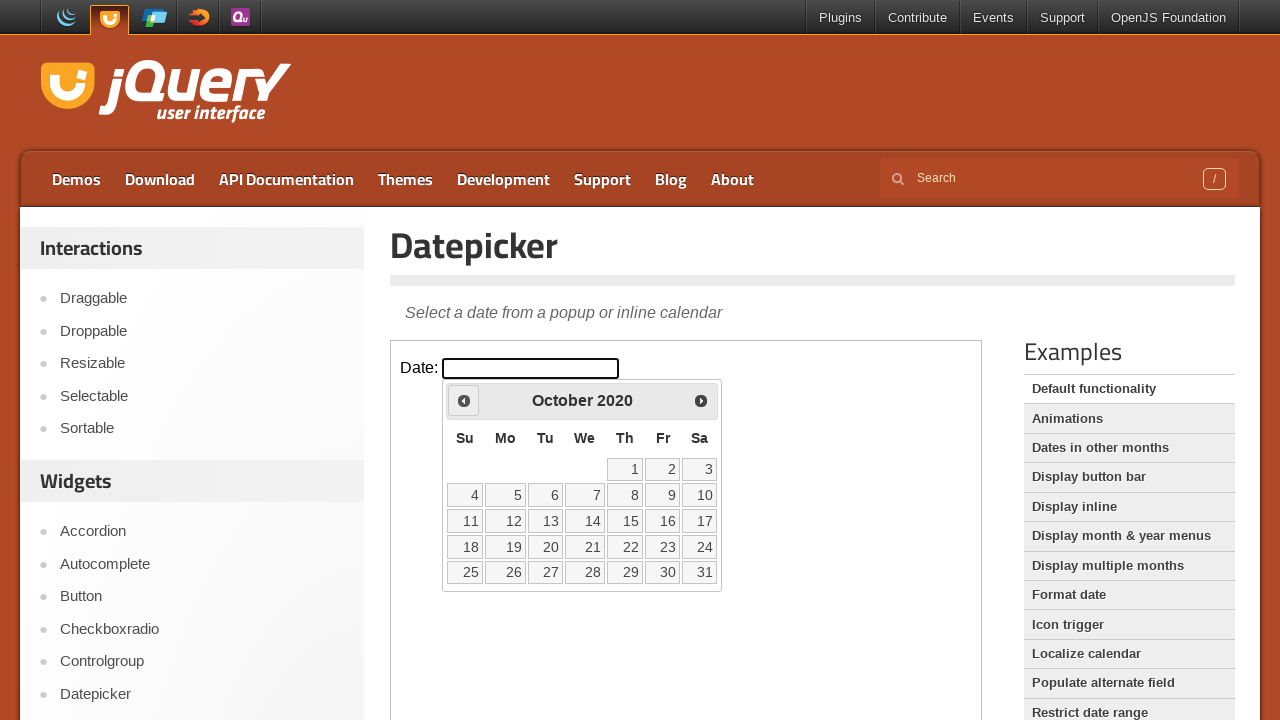

Clicked Prev button to navigate from October 2020 to previous month at (464, 400) on iframe >> nth=0 >> internal:control=enter-frame >> xpath=//span[text()='Prev']
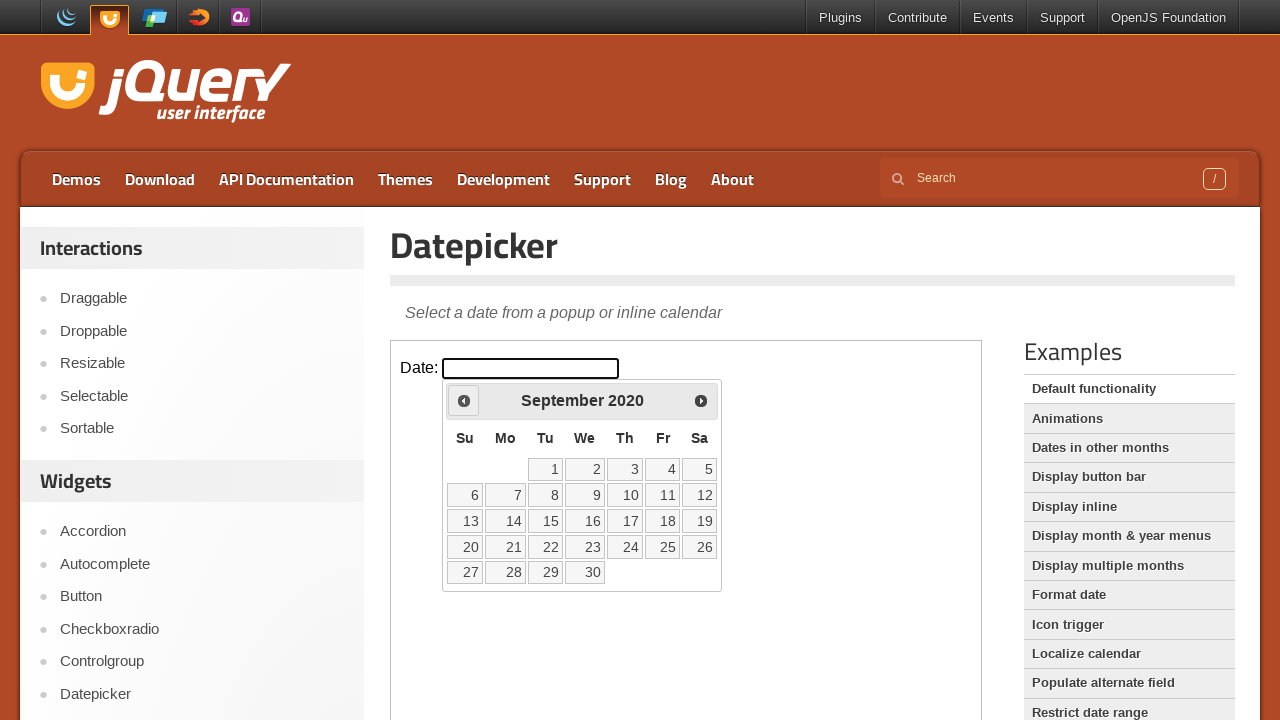

Retrieved current month: September
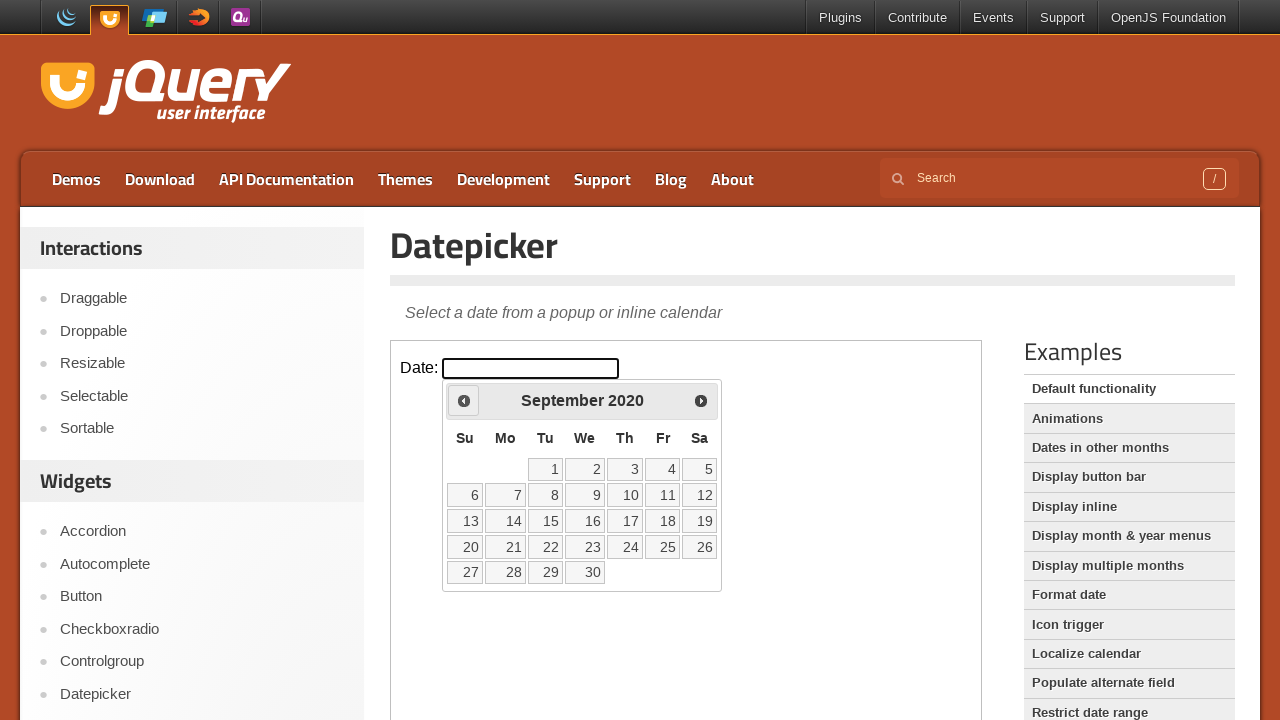

Retrieved current year: 2020
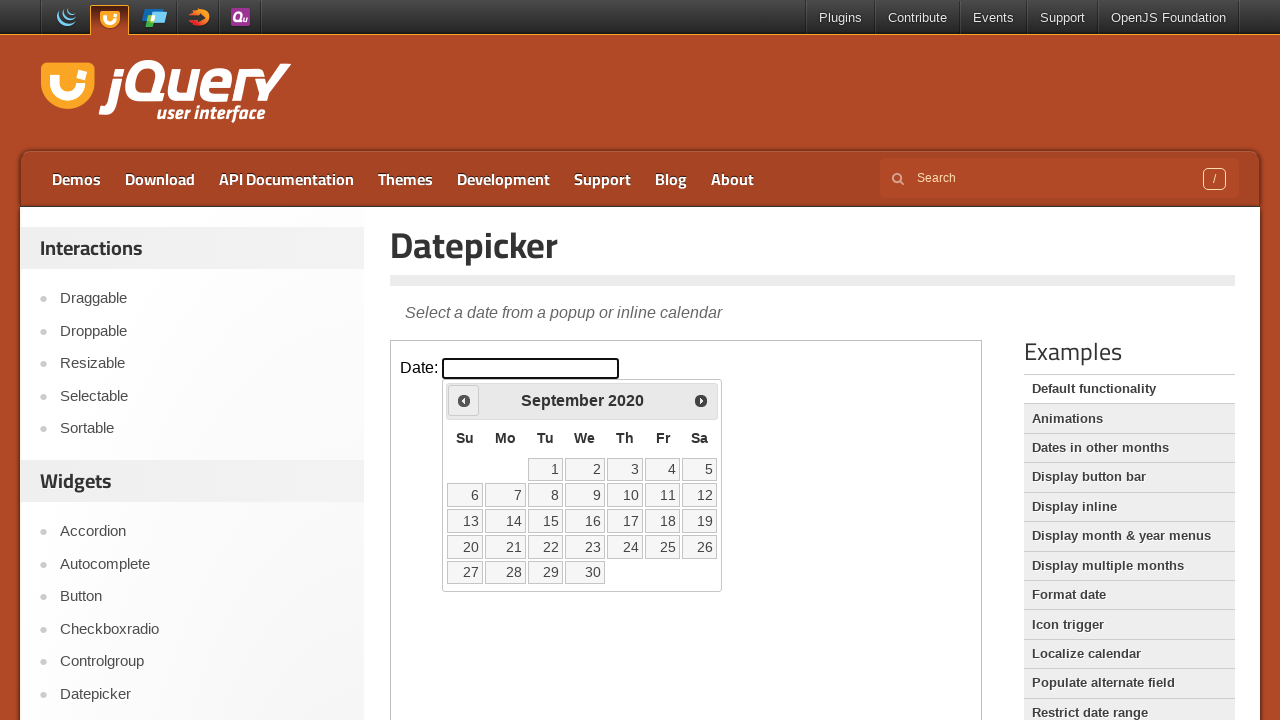

Clicked Prev button to navigate from September 2020 to previous month at (464, 400) on iframe >> nth=0 >> internal:control=enter-frame >> xpath=//span[text()='Prev']
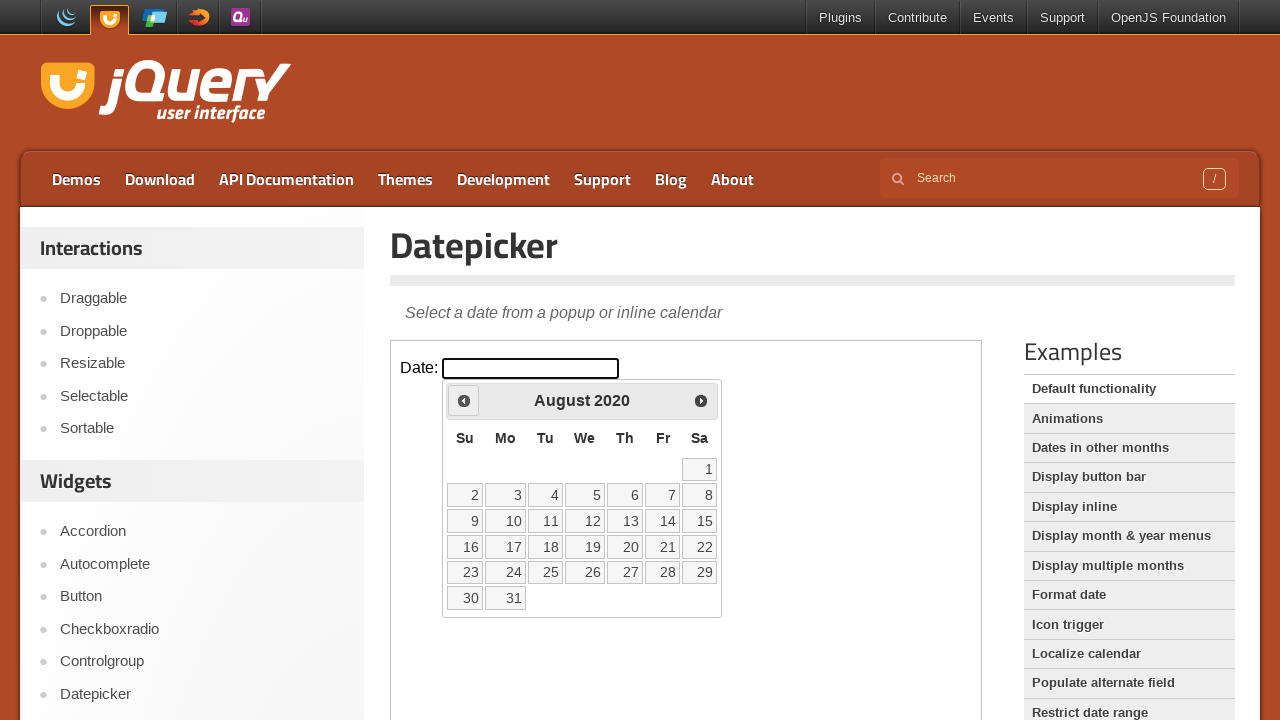

Retrieved current month: August
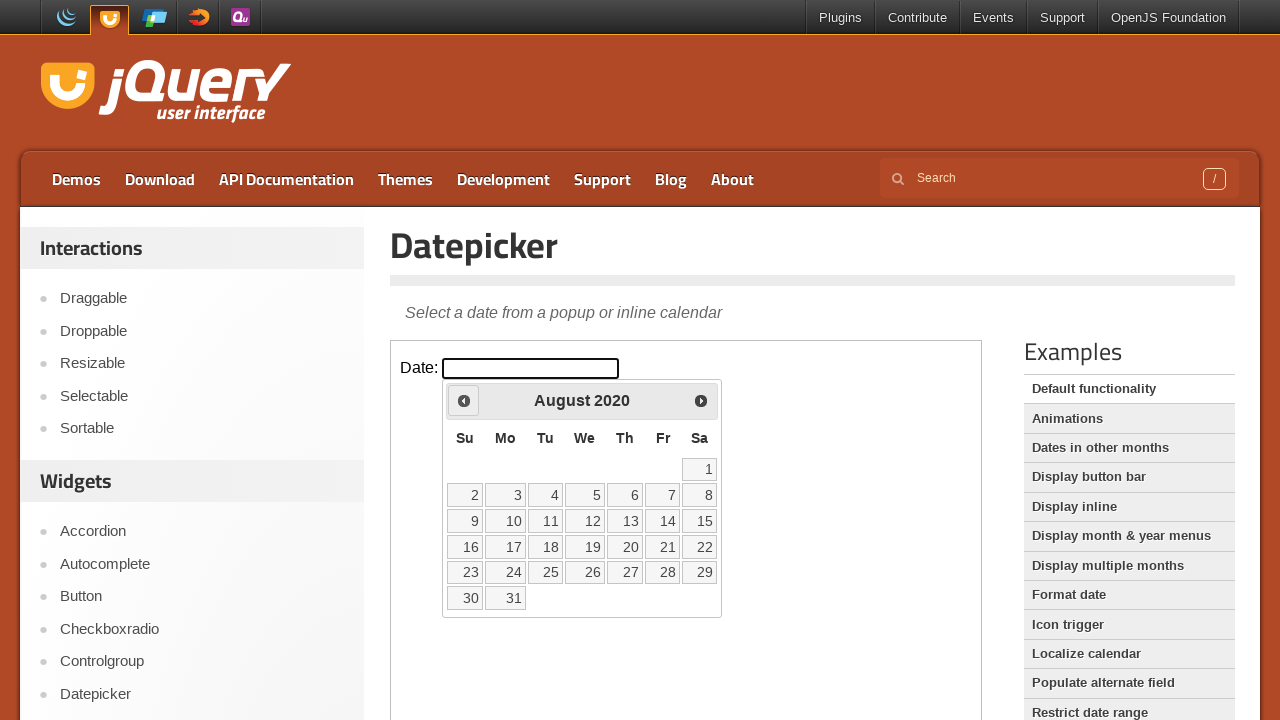

Retrieved current year: 2020
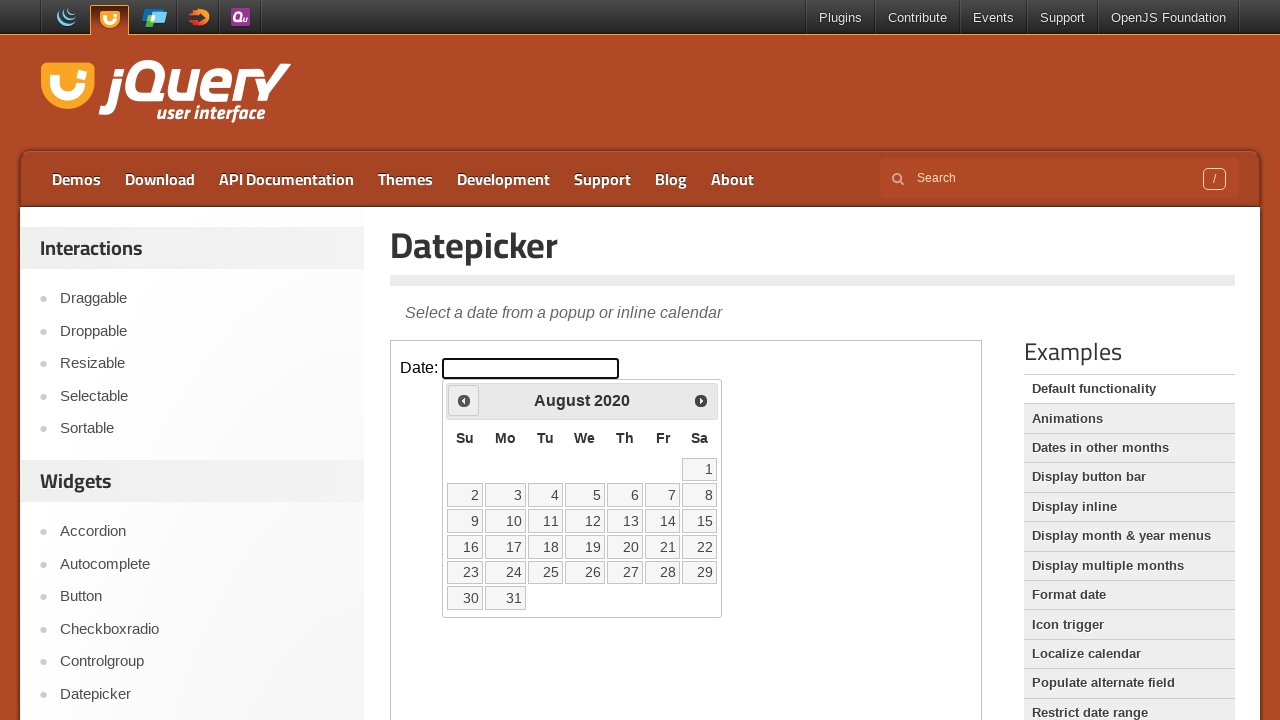

Clicked Prev button to navigate from August 2020 to previous month at (464, 400) on iframe >> nth=0 >> internal:control=enter-frame >> xpath=//span[text()='Prev']
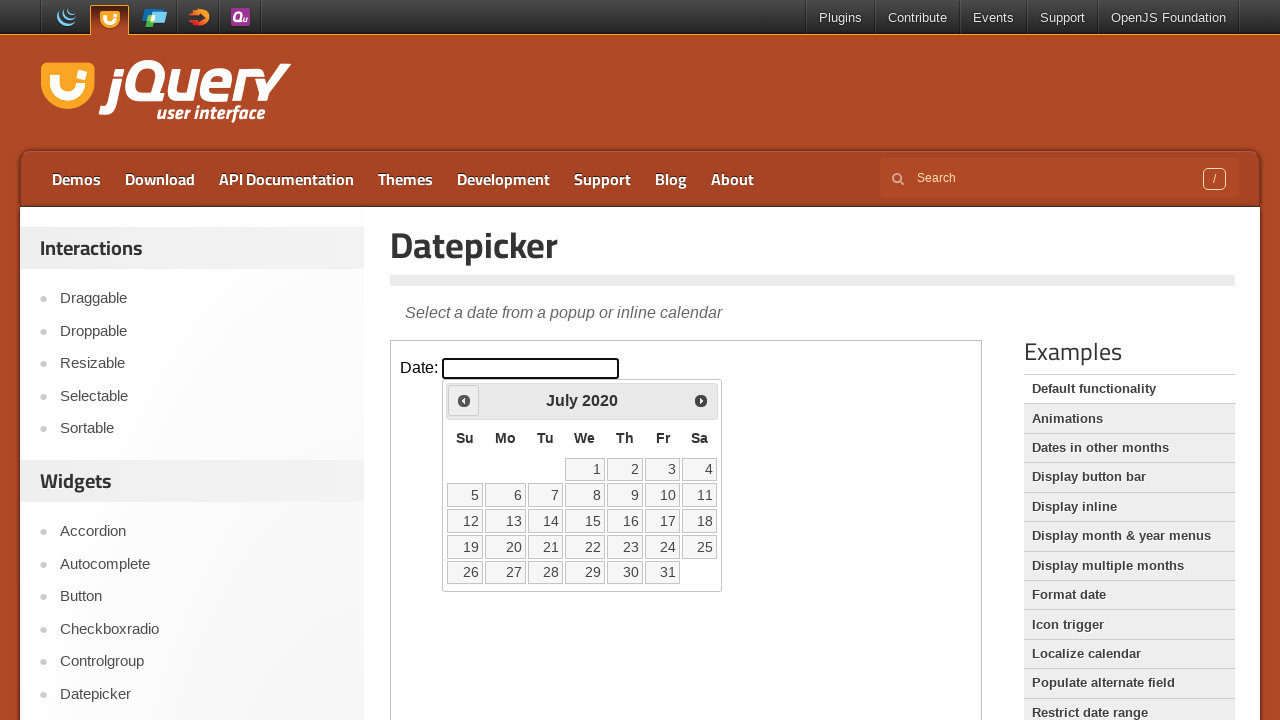

Retrieved current month: July
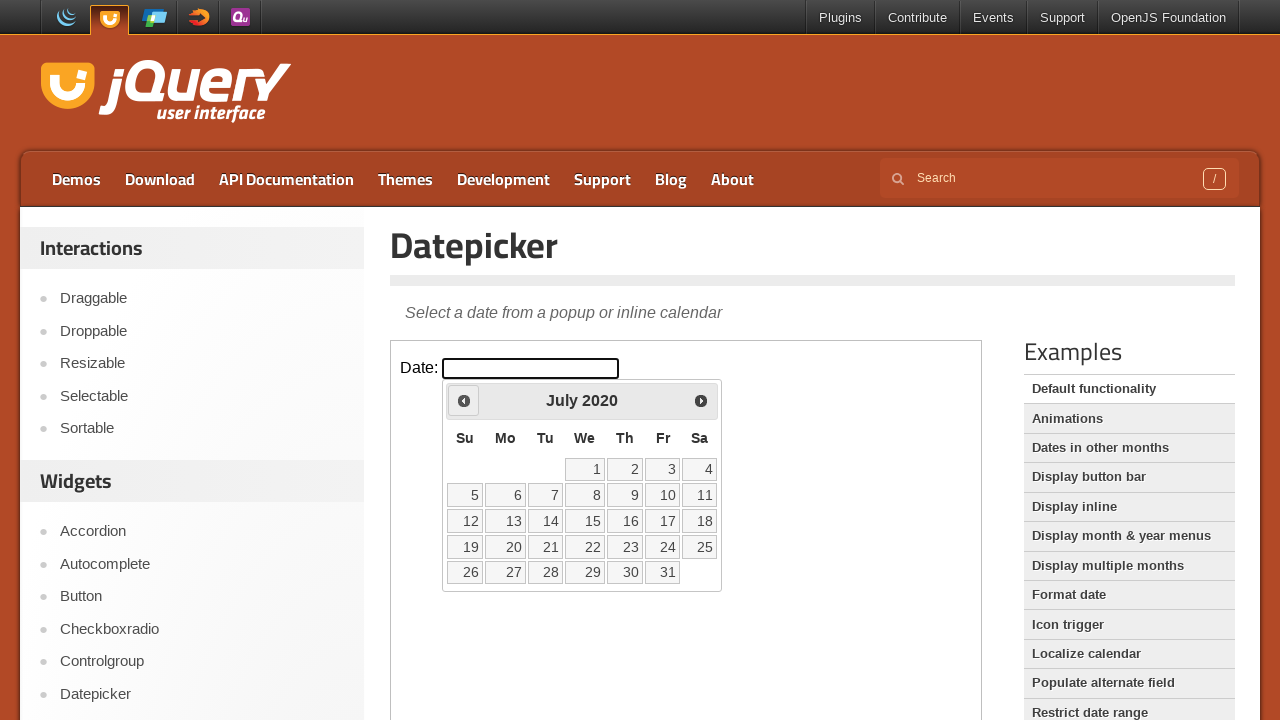

Retrieved current year: 2020
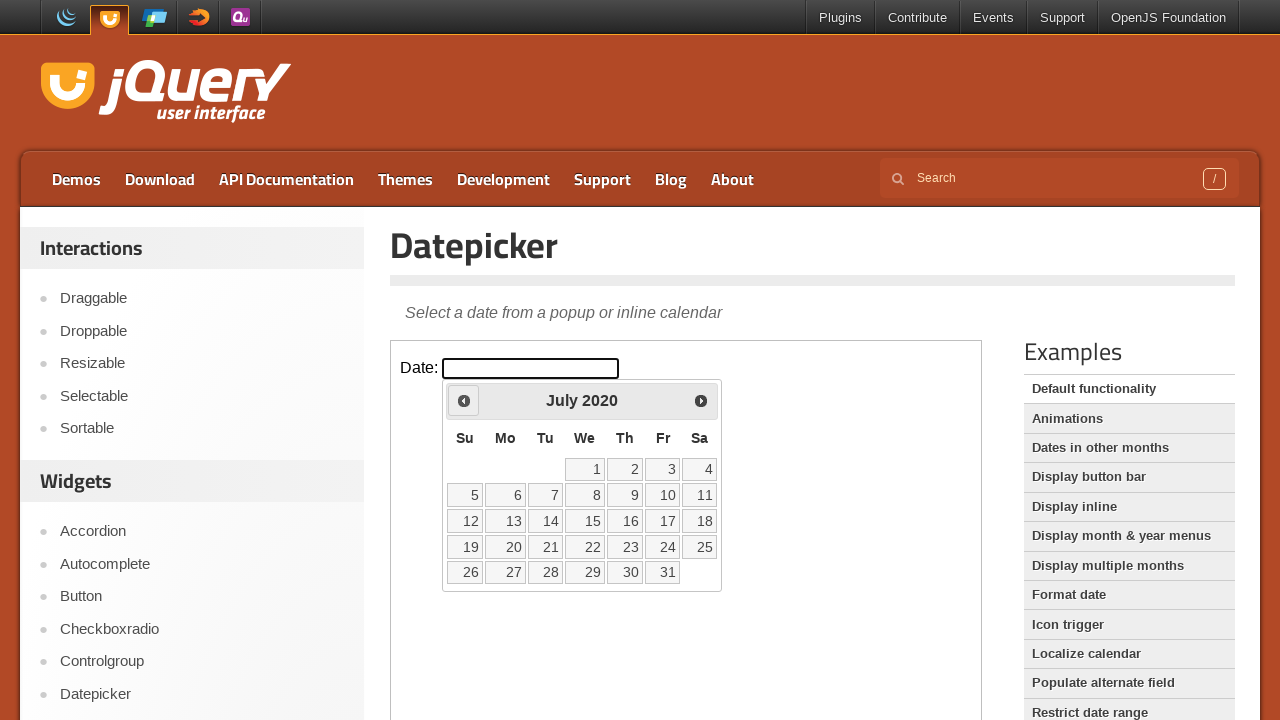

Clicked Prev button to navigate from July 2020 to previous month at (464, 400) on iframe >> nth=0 >> internal:control=enter-frame >> xpath=//span[text()='Prev']
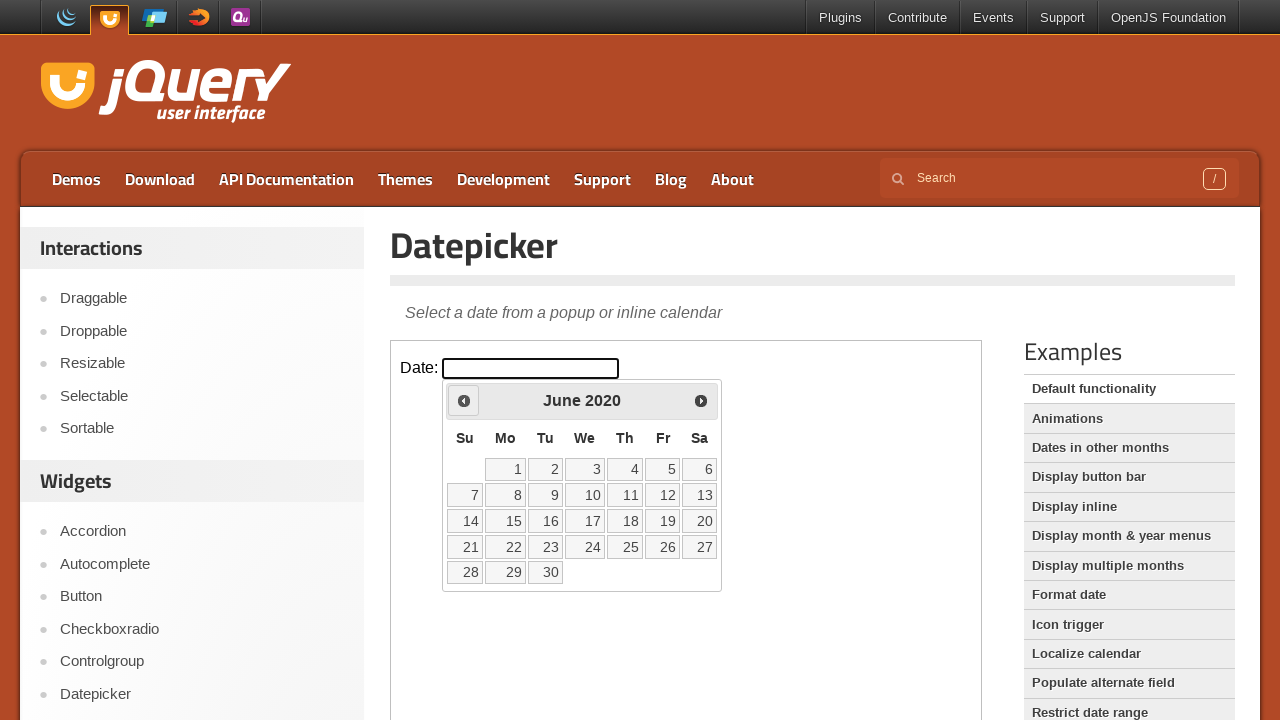

Retrieved current month: June
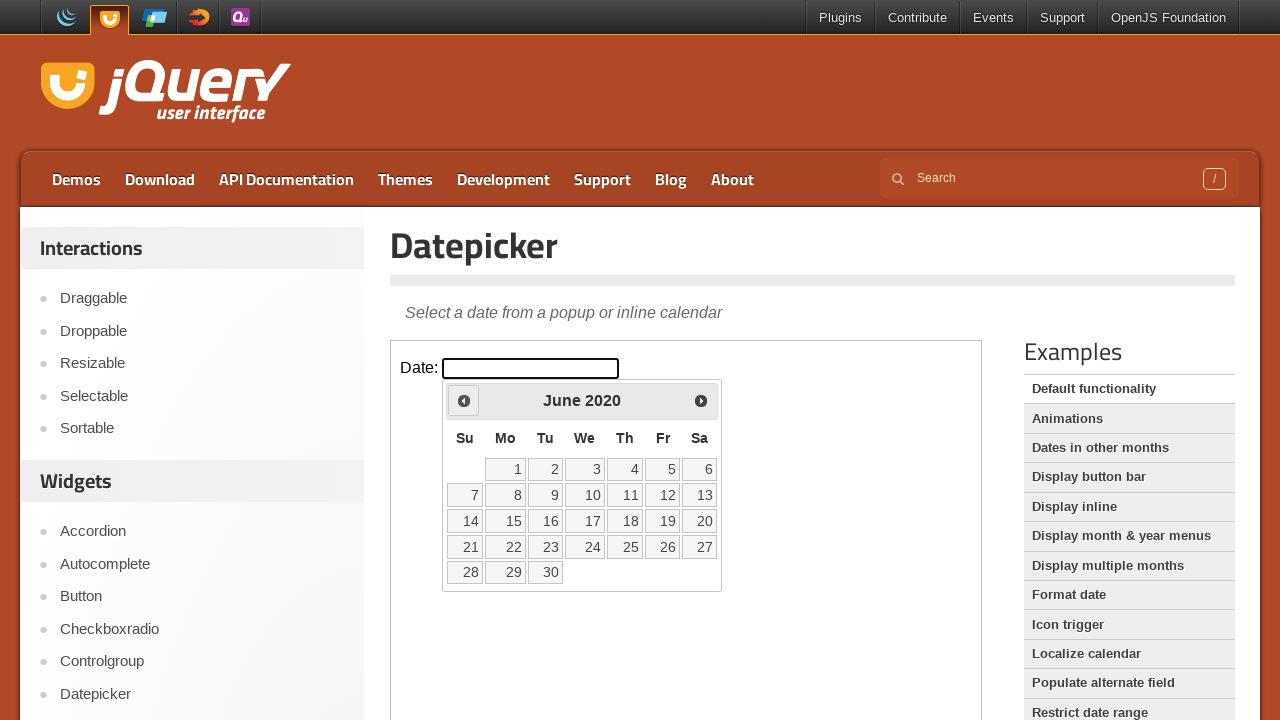

Retrieved current year: 2020
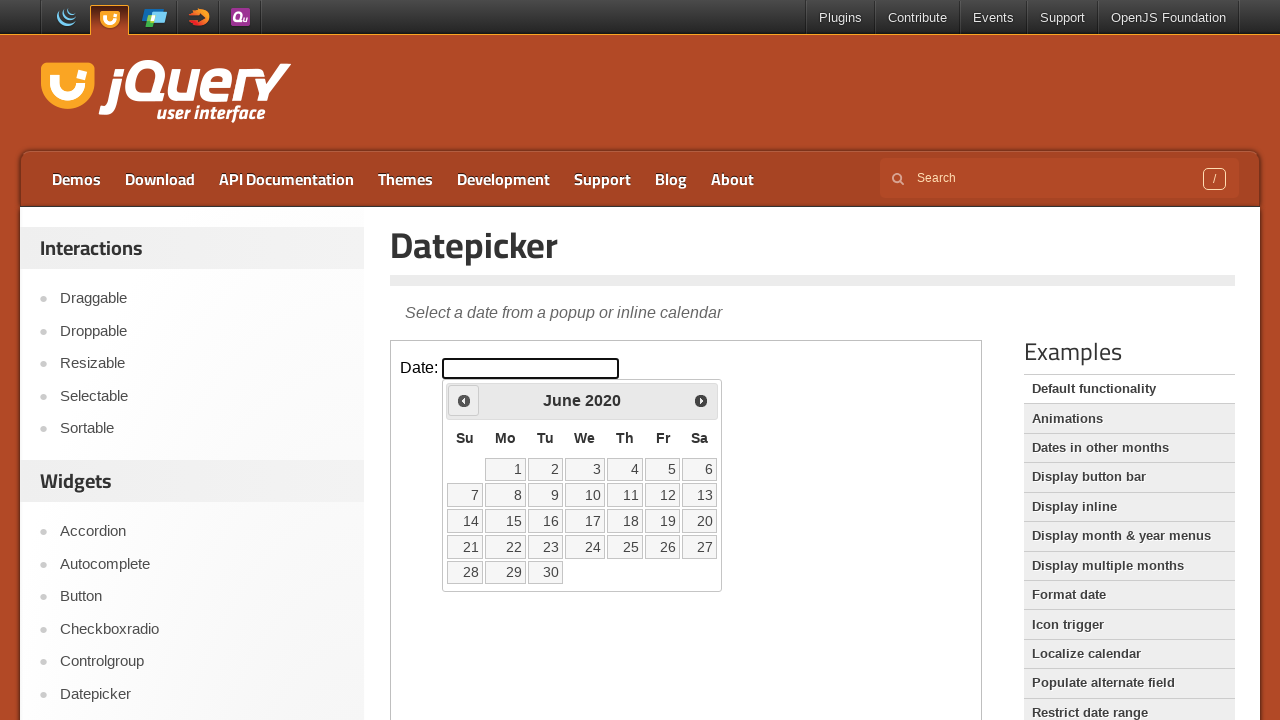

Clicked Prev button to navigate from June 2020 to previous month at (464, 400) on iframe >> nth=0 >> internal:control=enter-frame >> xpath=//span[text()='Prev']
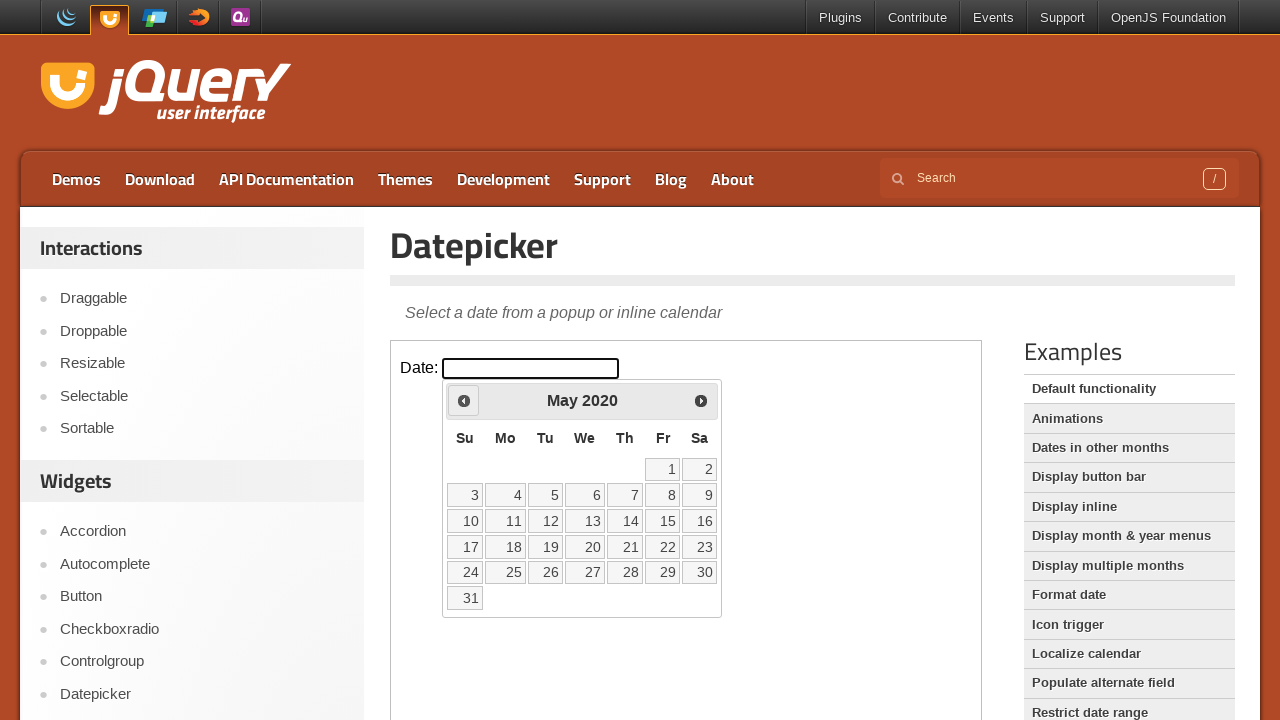

Retrieved current month: May
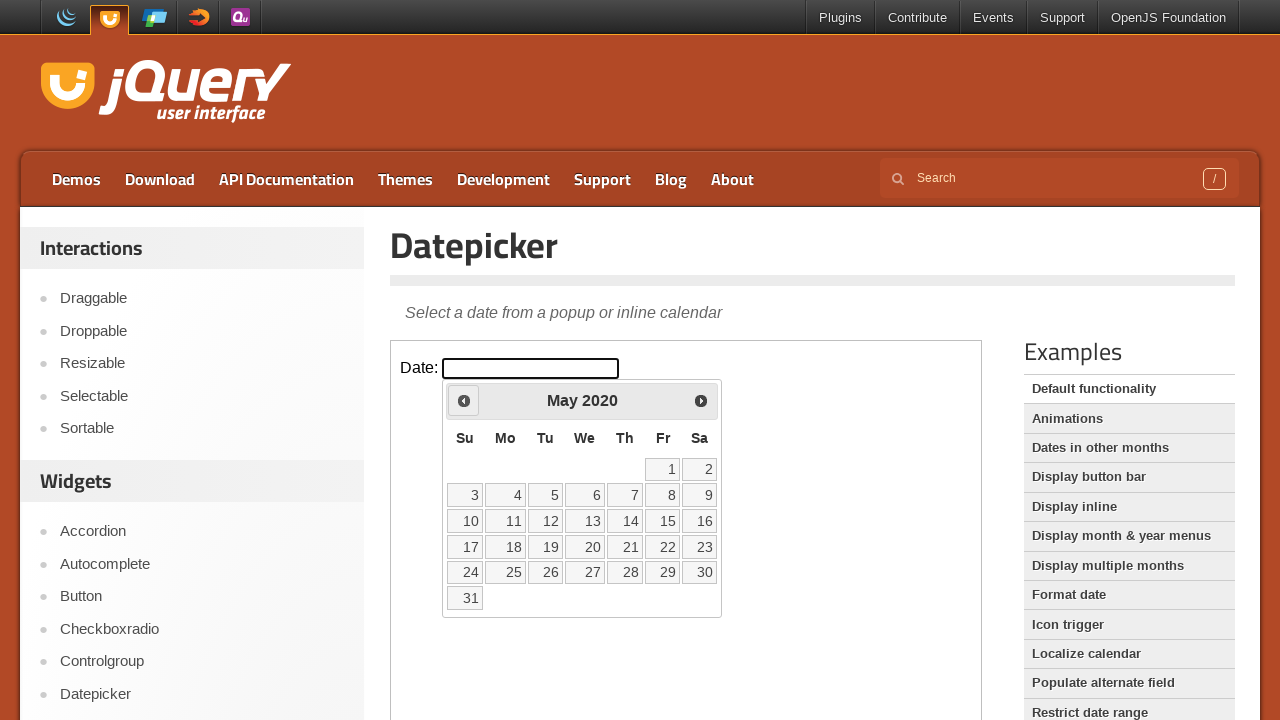

Retrieved current year: 2020
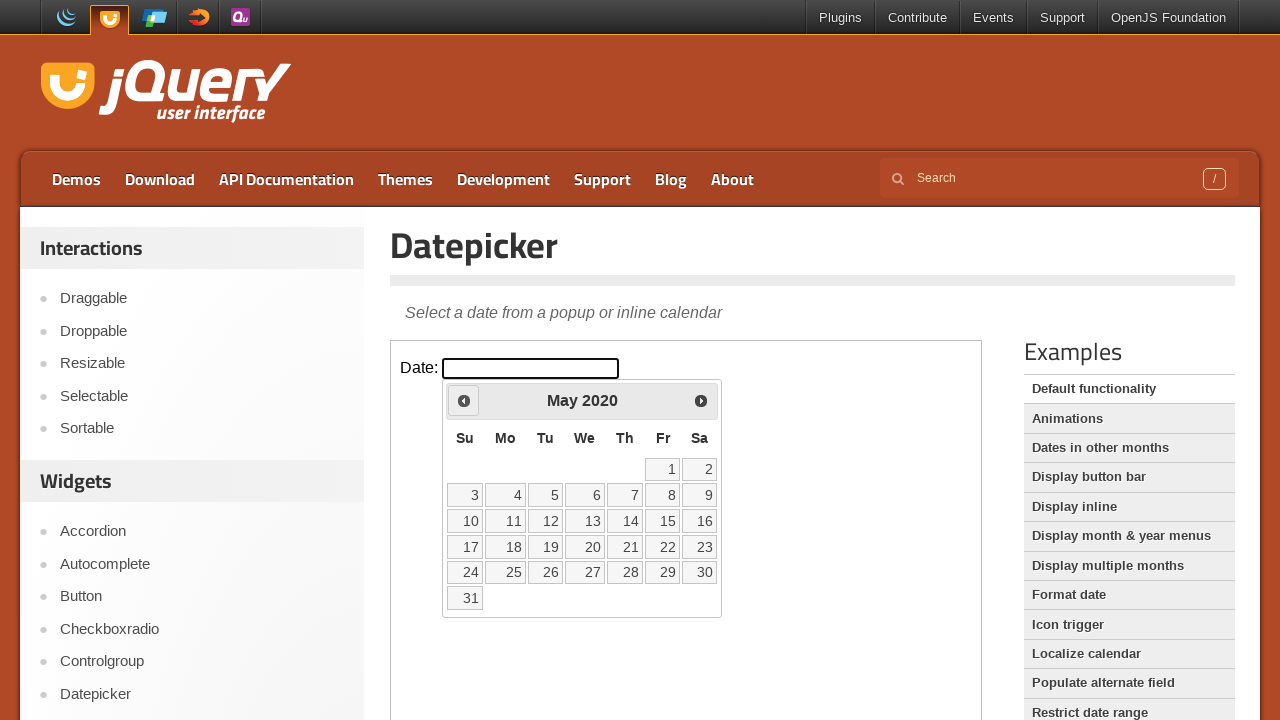

Clicked Prev button to navigate from May 2020 to previous month at (464, 400) on iframe >> nth=0 >> internal:control=enter-frame >> xpath=//span[text()='Prev']
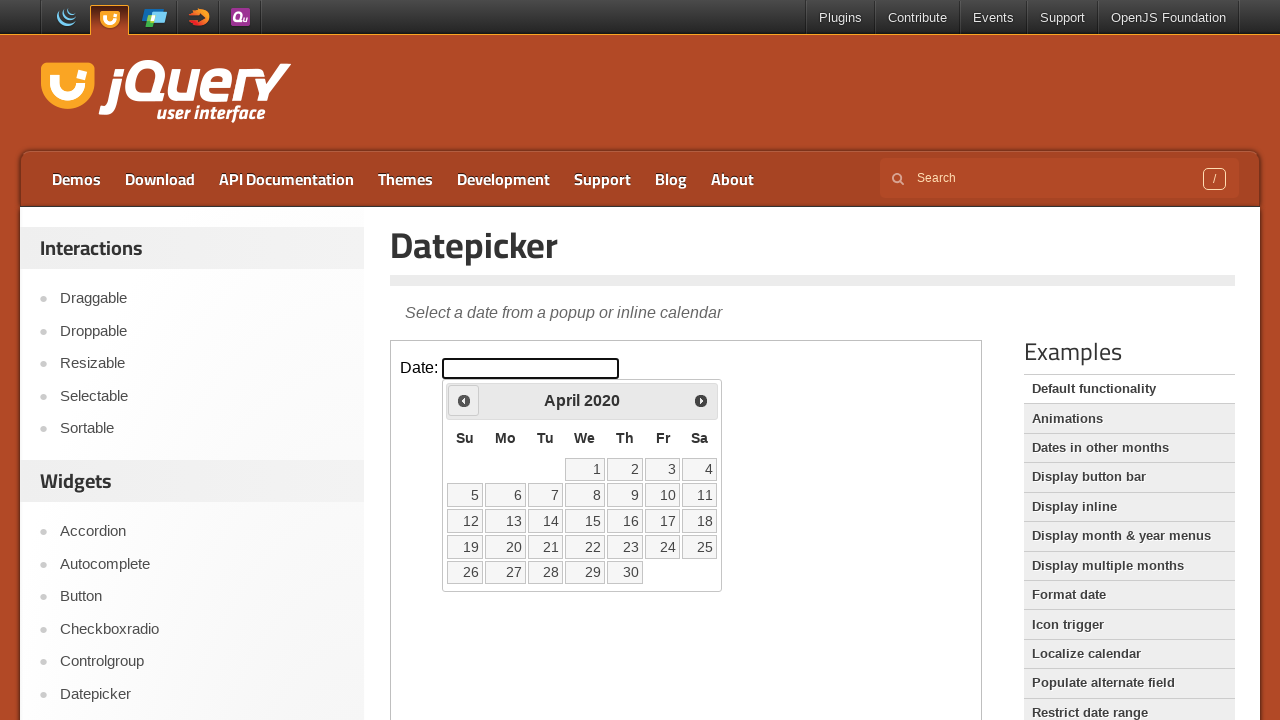

Retrieved current month: April
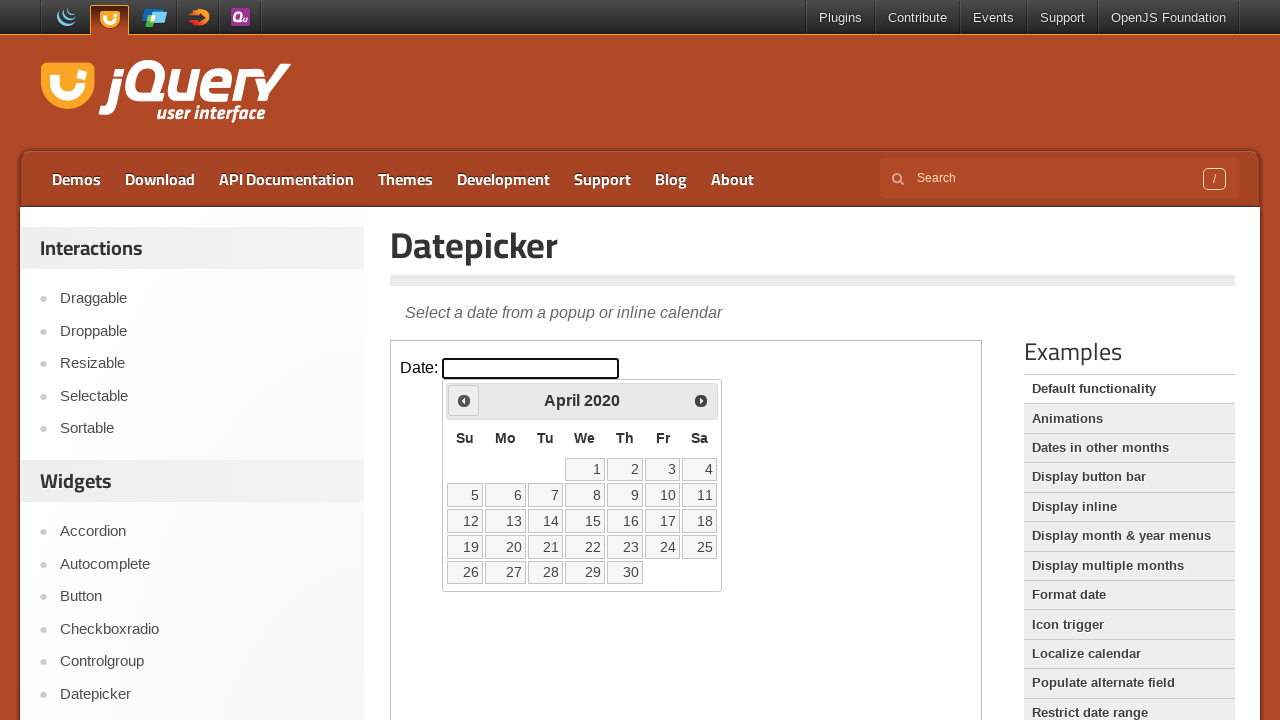

Retrieved current year: 2020
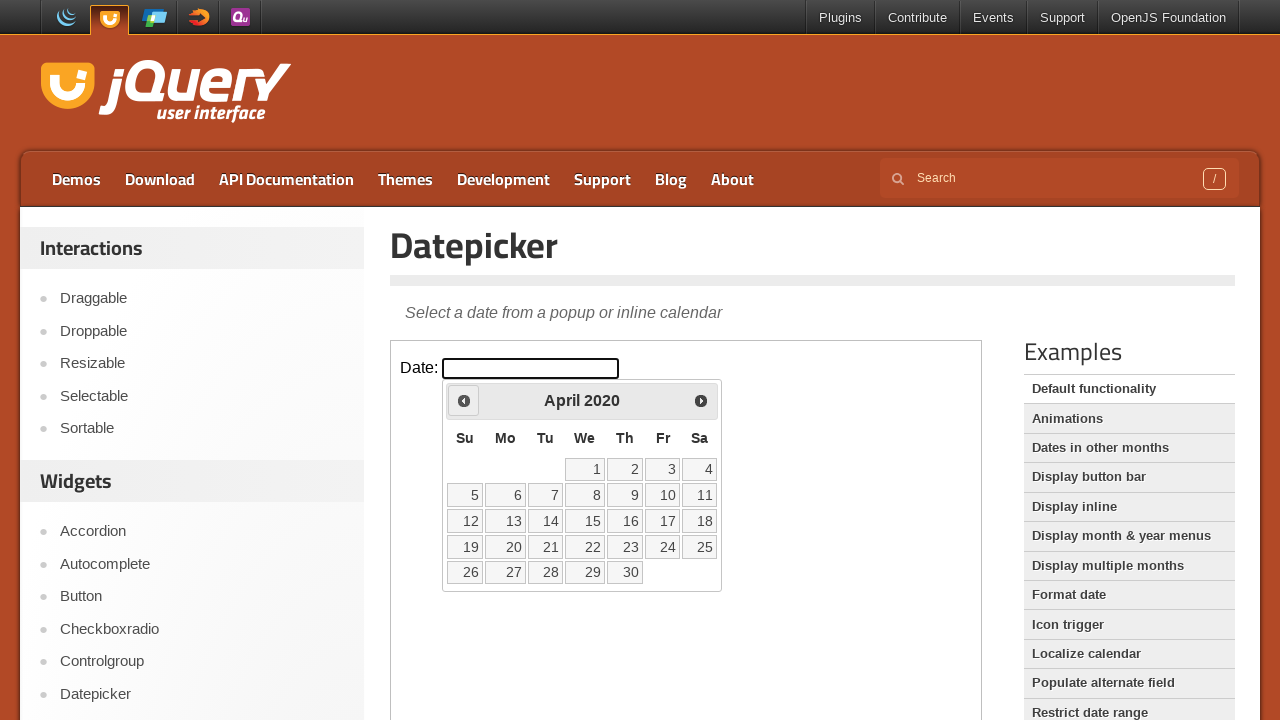

Clicked Prev button to navigate from April 2020 to previous month at (464, 400) on iframe >> nth=0 >> internal:control=enter-frame >> xpath=//span[text()='Prev']
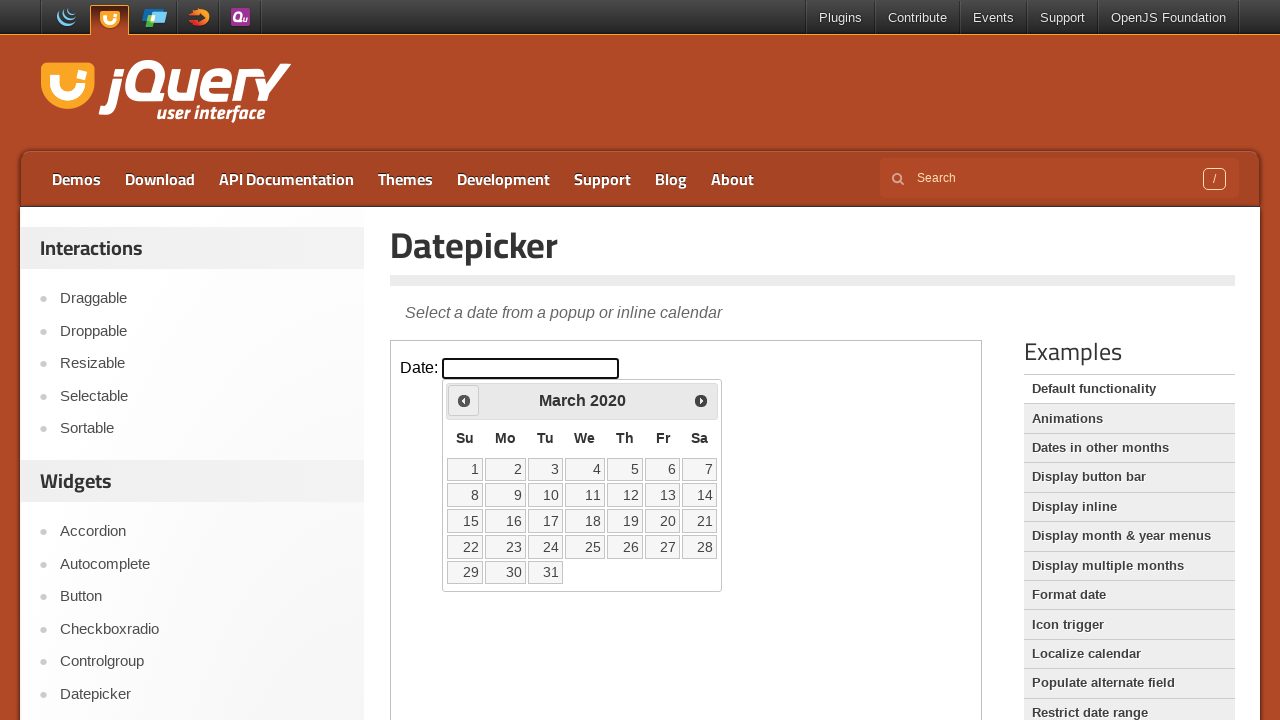

Retrieved current month: March
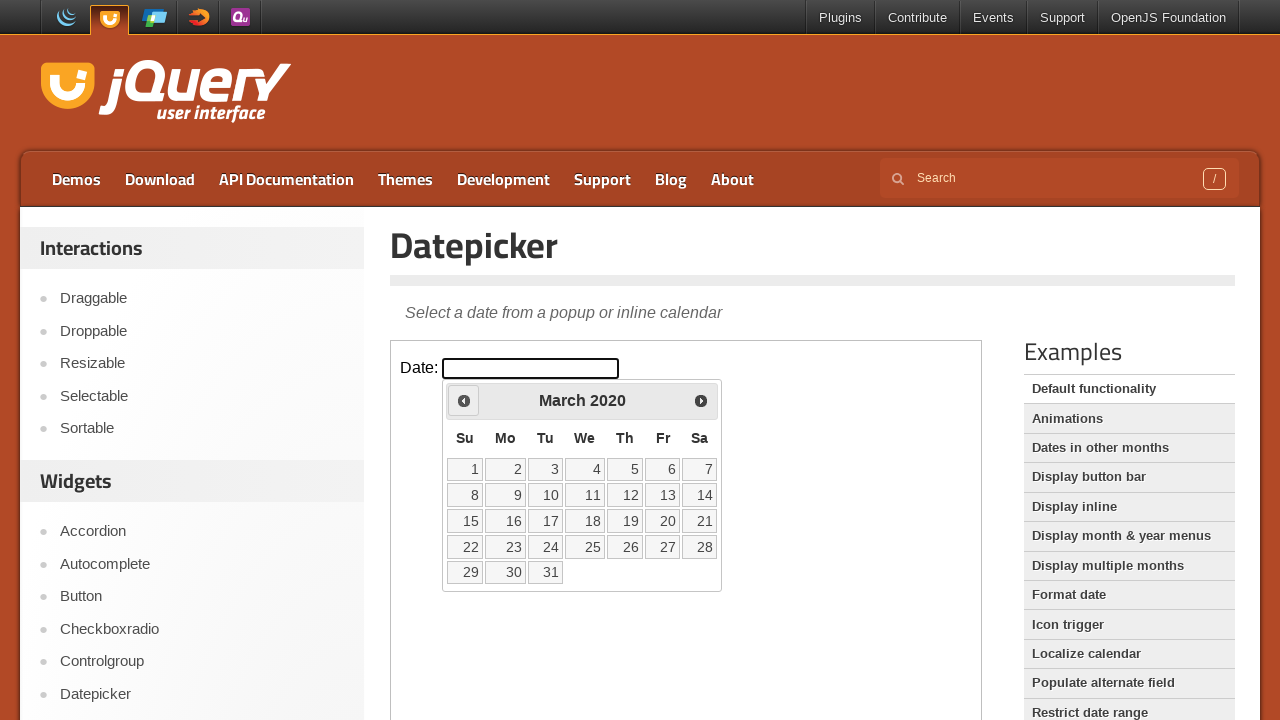

Retrieved current year: 2020
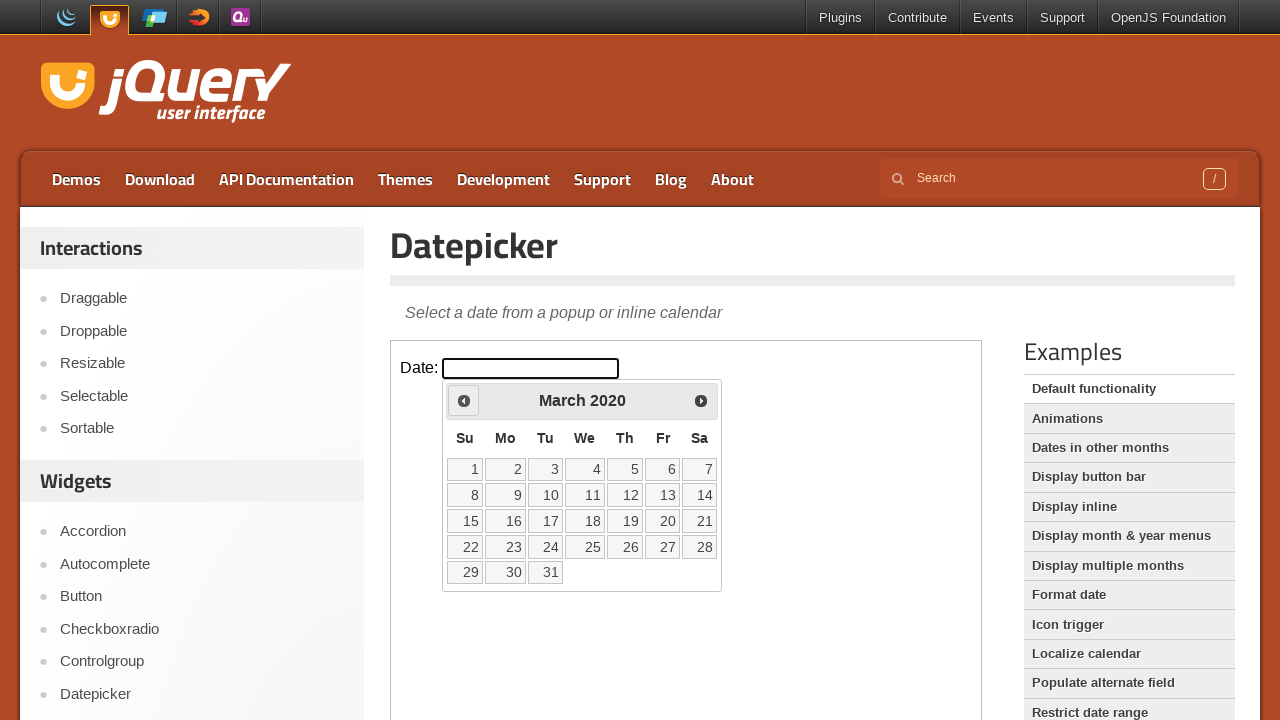

Clicked Prev button to navigate from March 2020 to previous month at (464, 400) on iframe >> nth=0 >> internal:control=enter-frame >> xpath=//span[text()='Prev']
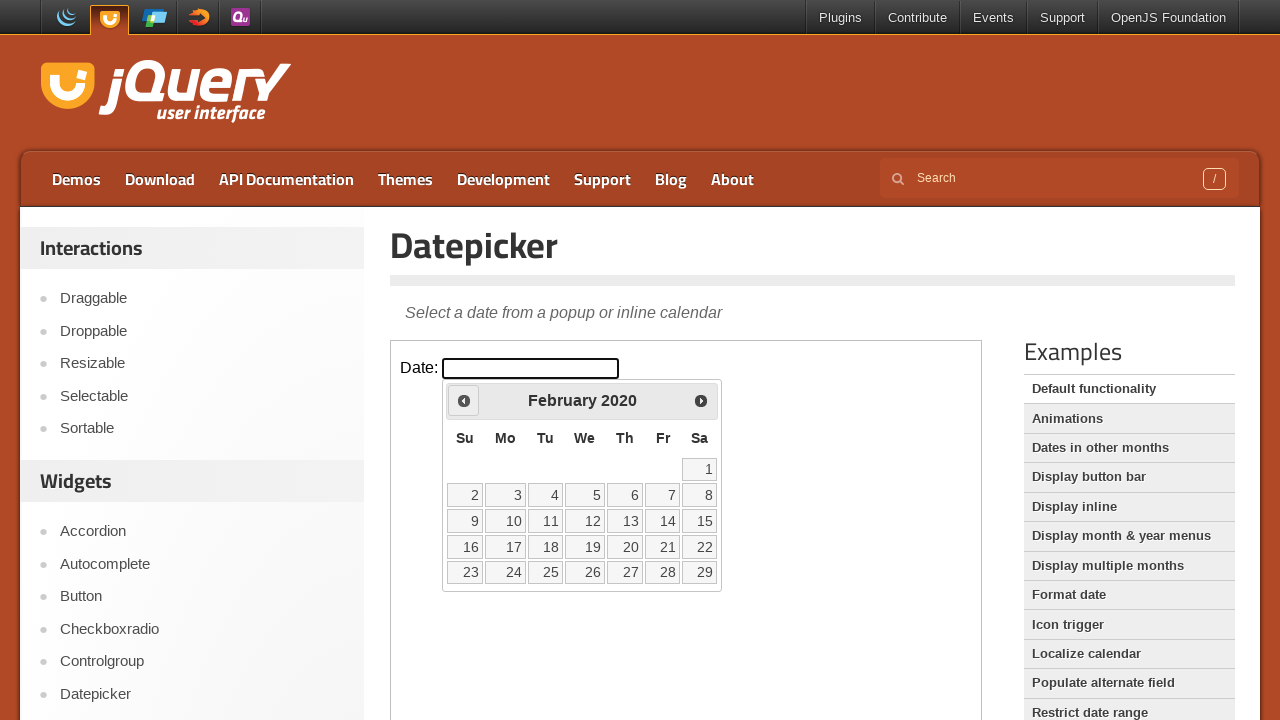

Retrieved current month: February
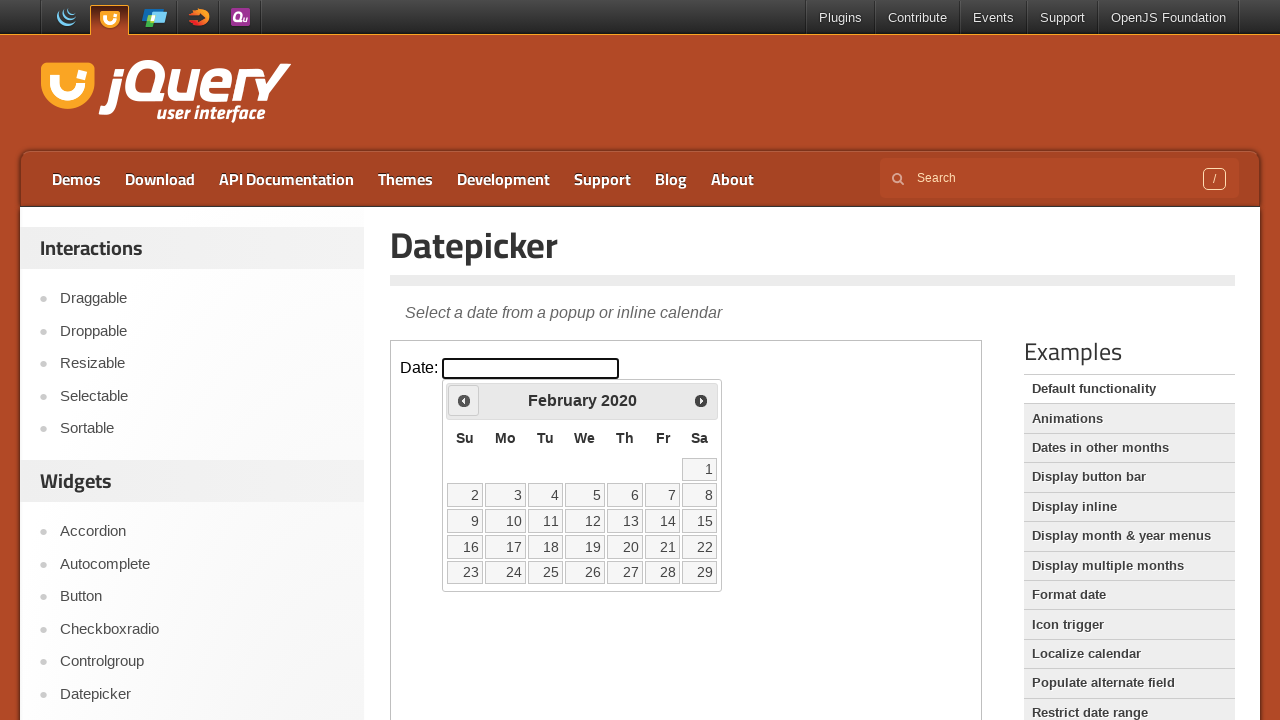

Retrieved current year: 2020
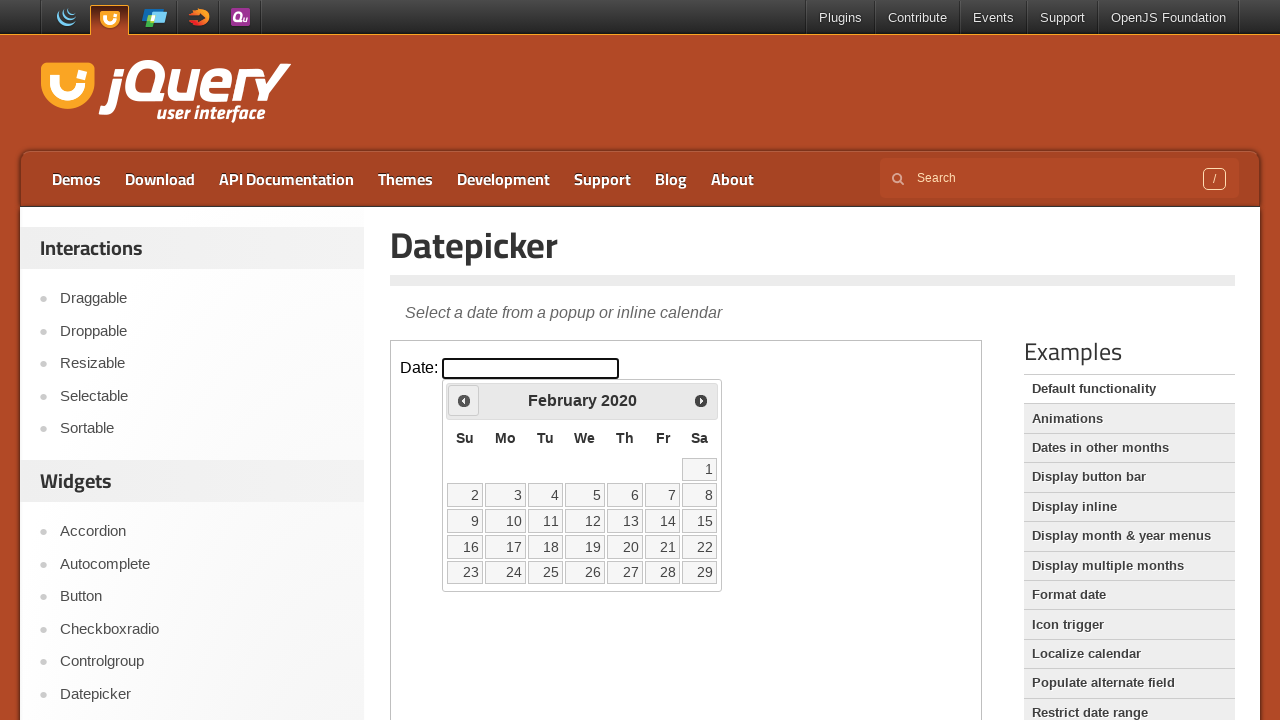

Clicked Prev button to navigate from February 2020 to previous month at (464, 400) on iframe >> nth=0 >> internal:control=enter-frame >> xpath=//span[text()='Prev']
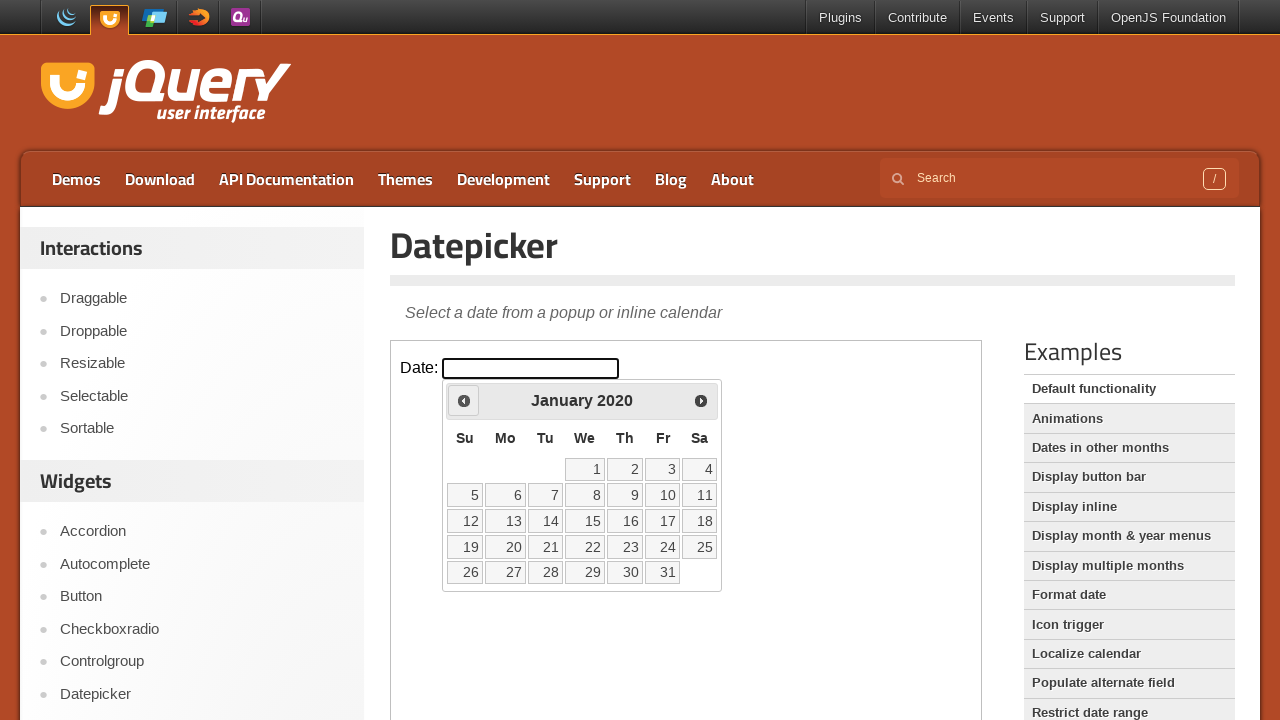

Retrieved current month: January
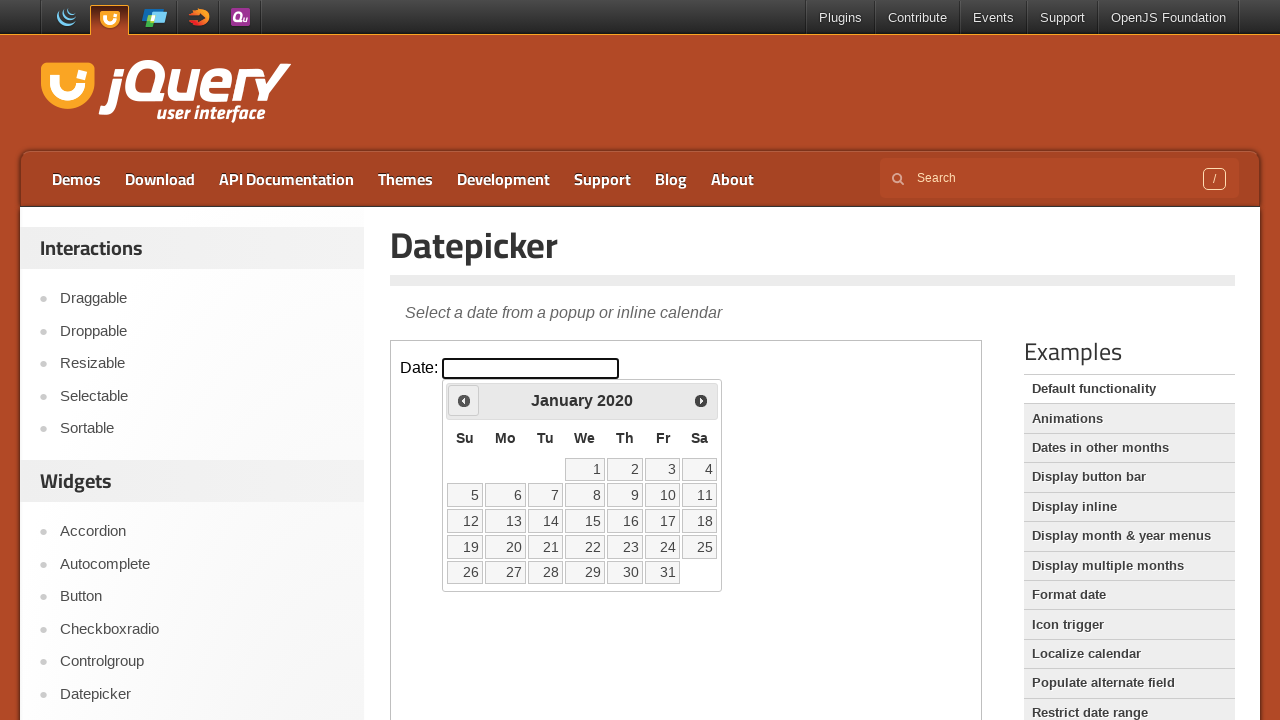

Retrieved current year: 2020
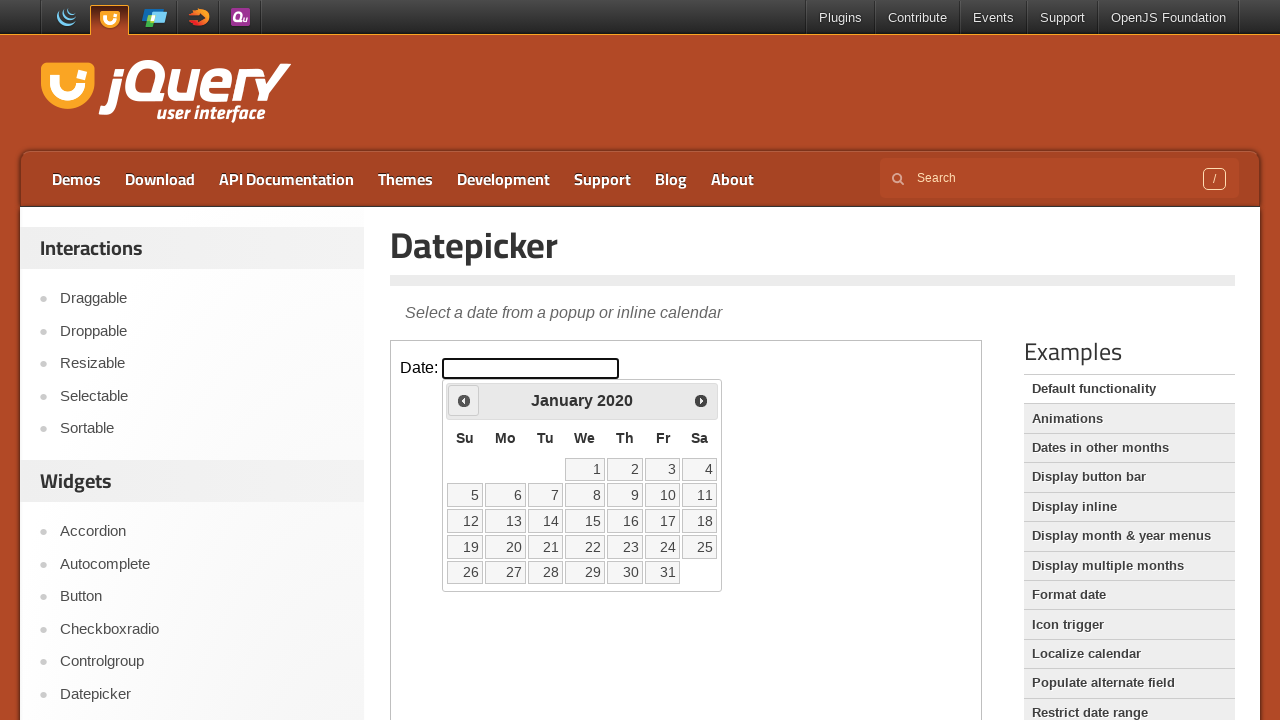

Clicked Prev button to navigate from January 2020 to previous month at (464, 400) on iframe >> nth=0 >> internal:control=enter-frame >> xpath=//span[text()='Prev']
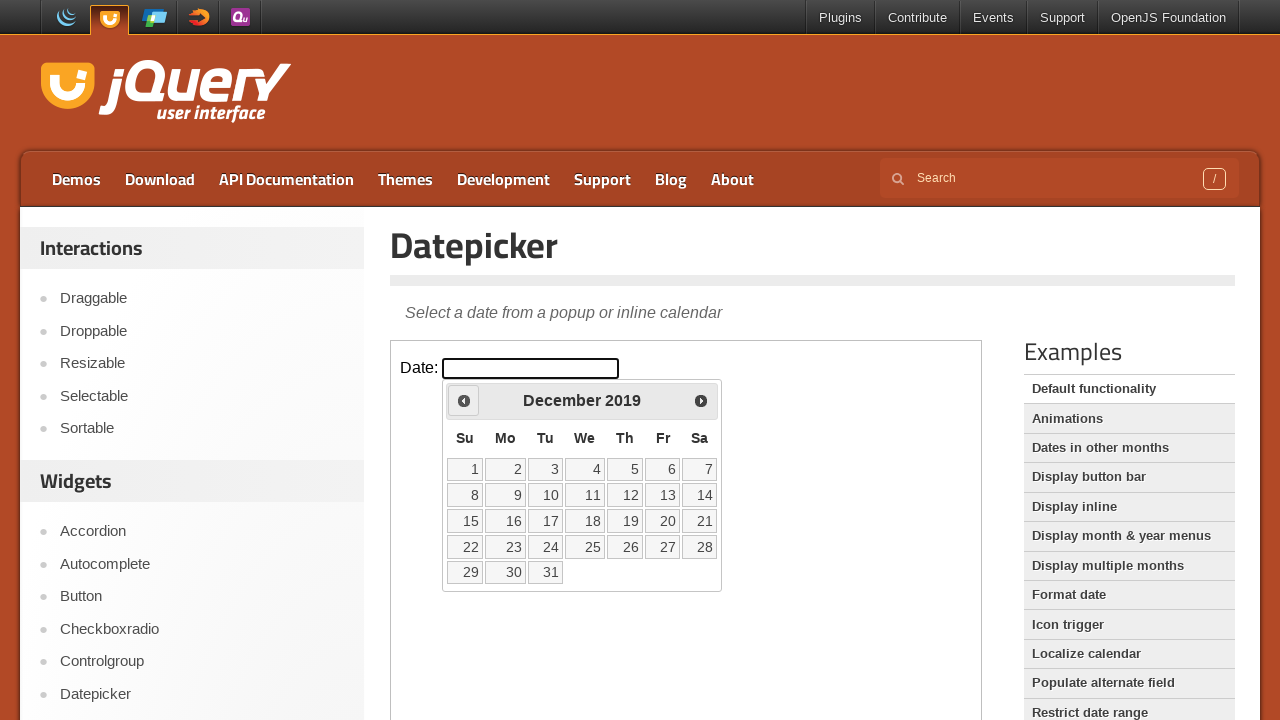

Retrieved current month: December
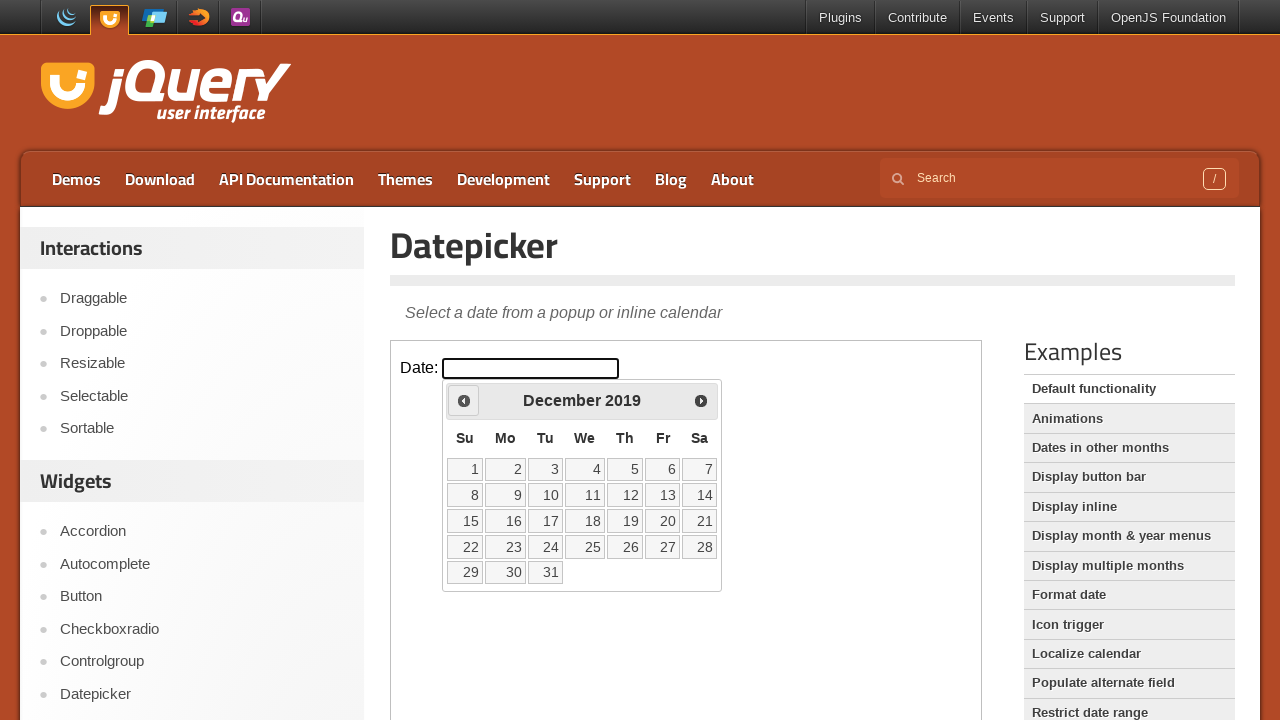

Retrieved current year: 2019
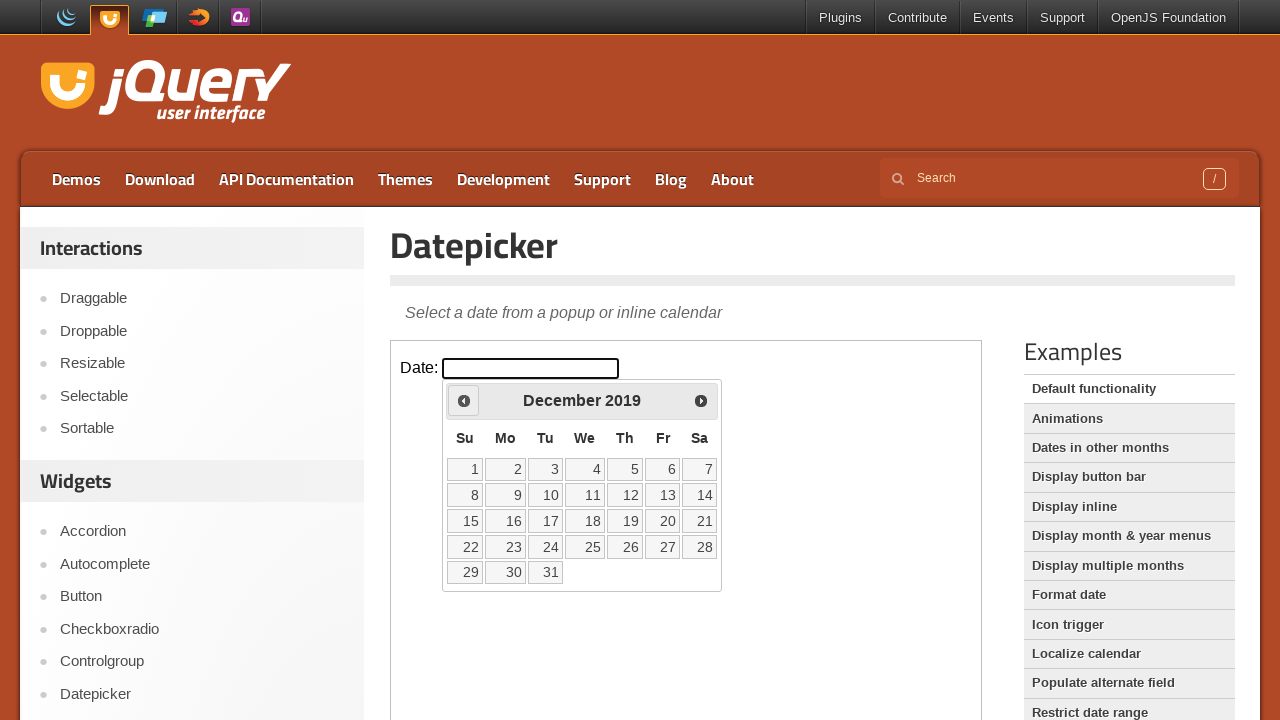

Clicked Prev button to navigate from December 2019 to previous month at (464, 400) on iframe >> nth=0 >> internal:control=enter-frame >> xpath=//span[text()='Prev']
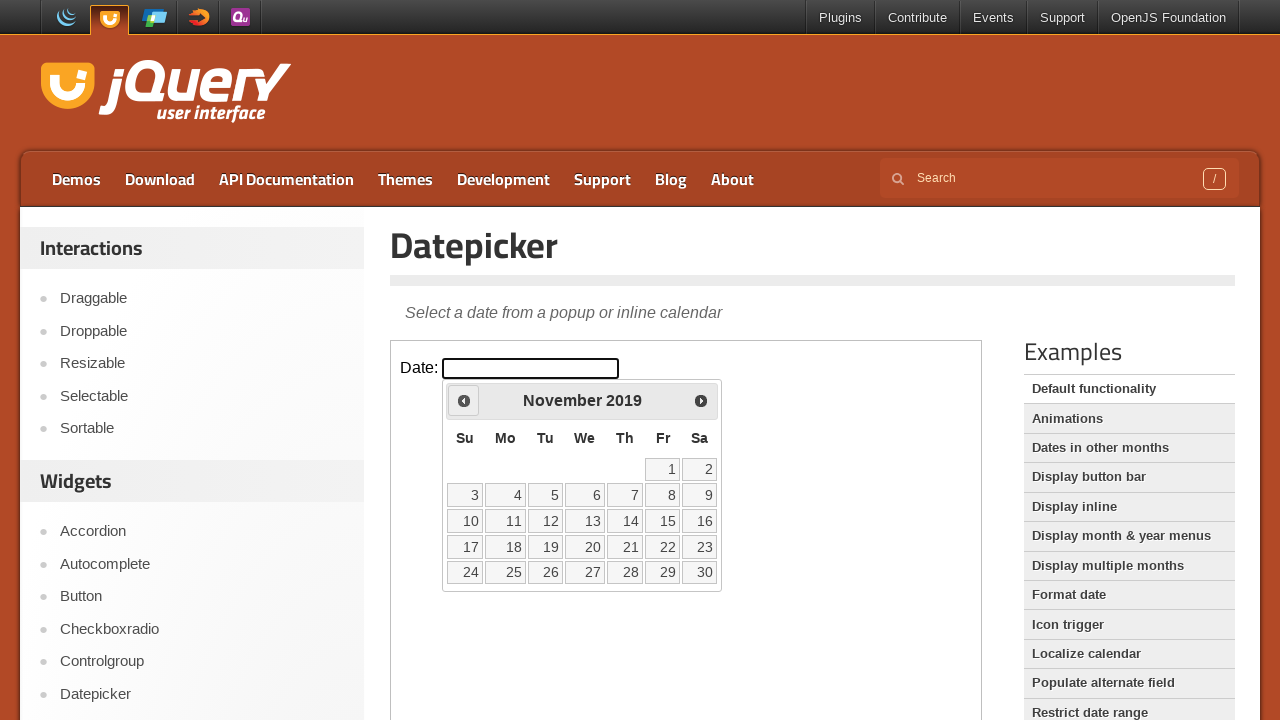

Retrieved current month: November
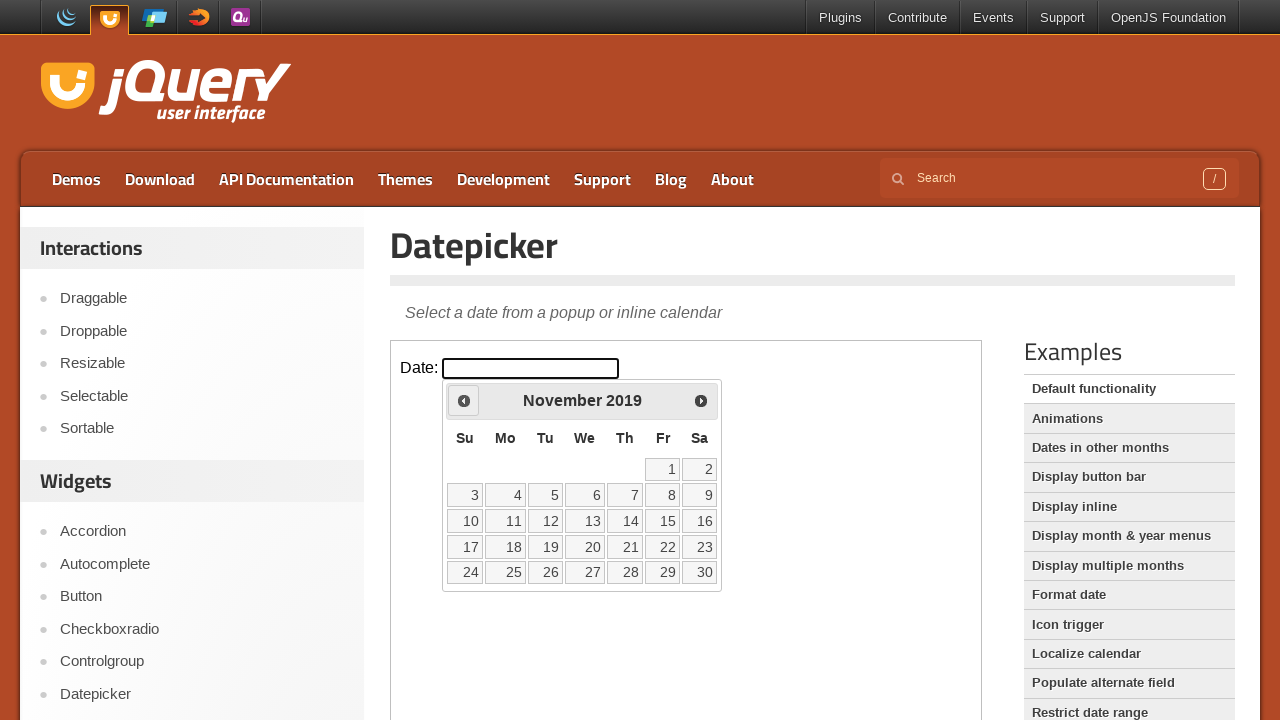

Retrieved current year: 2019
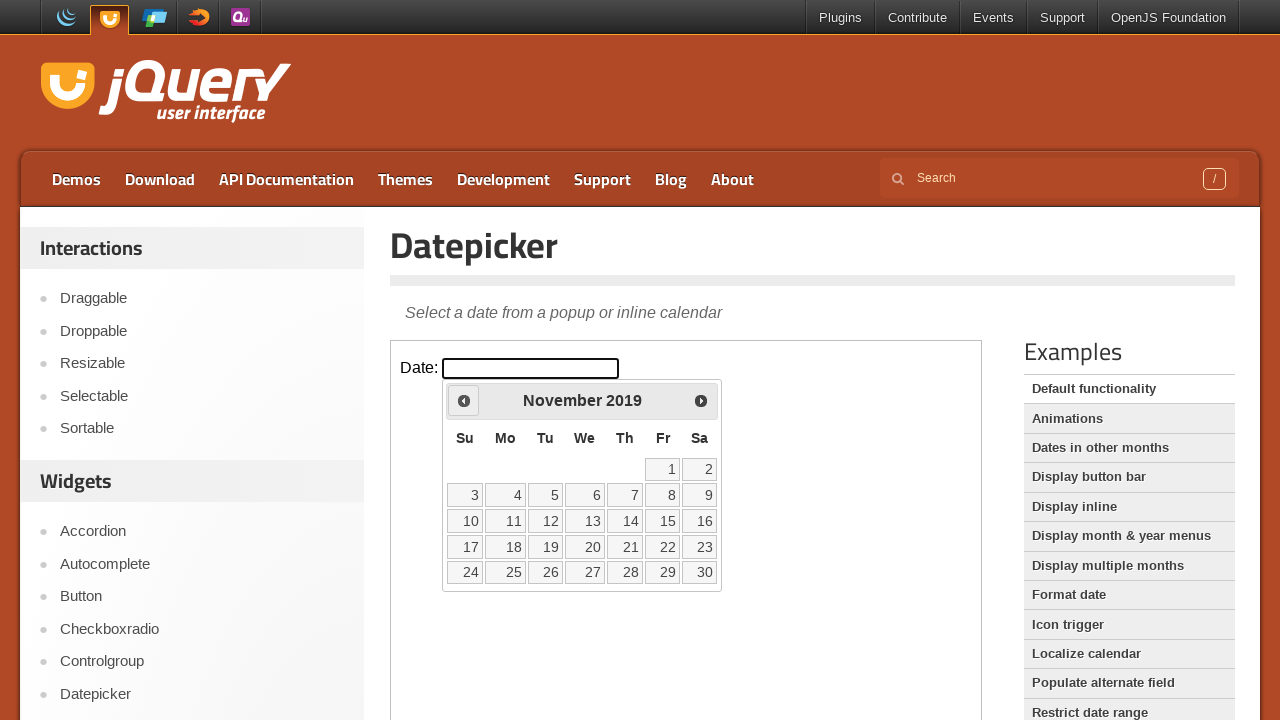

Clicked Prev button to navigate from November 2019 to previous month at (464, 400) on iframe >> nth=0 >> internal:control=enter-frame >> xpath=//span[text()='Prev']
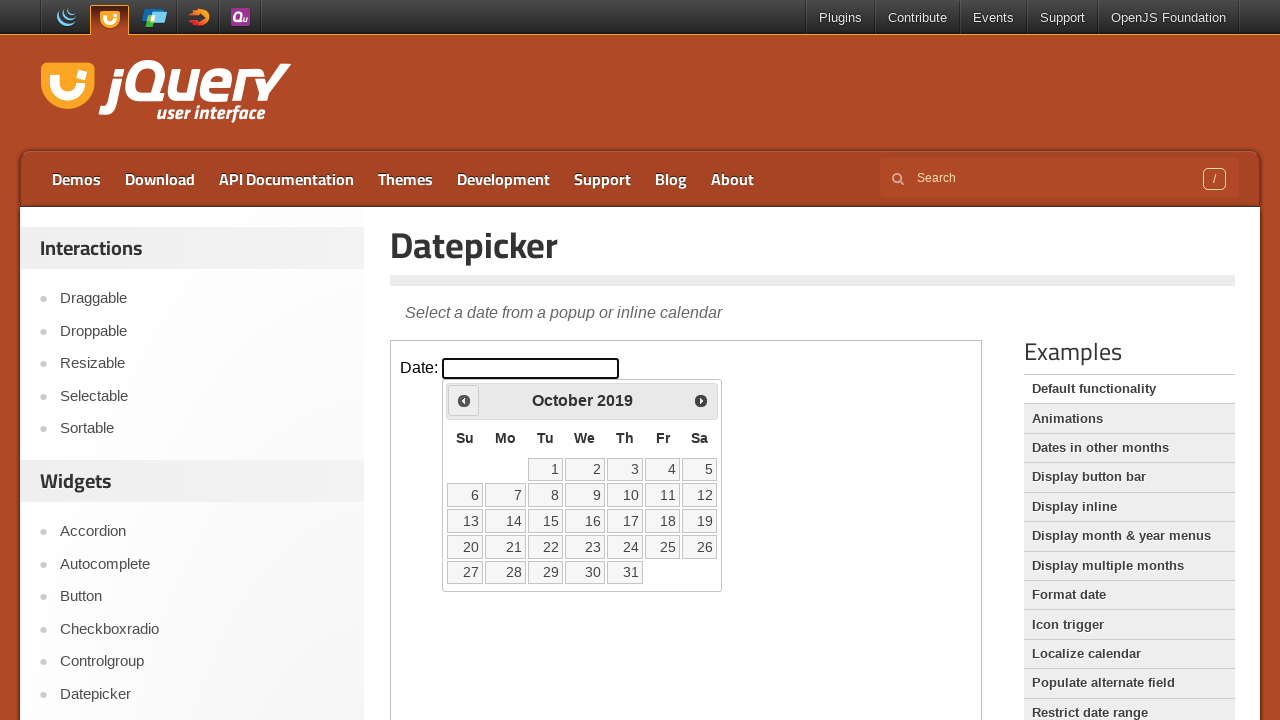

Retrieved current month: October
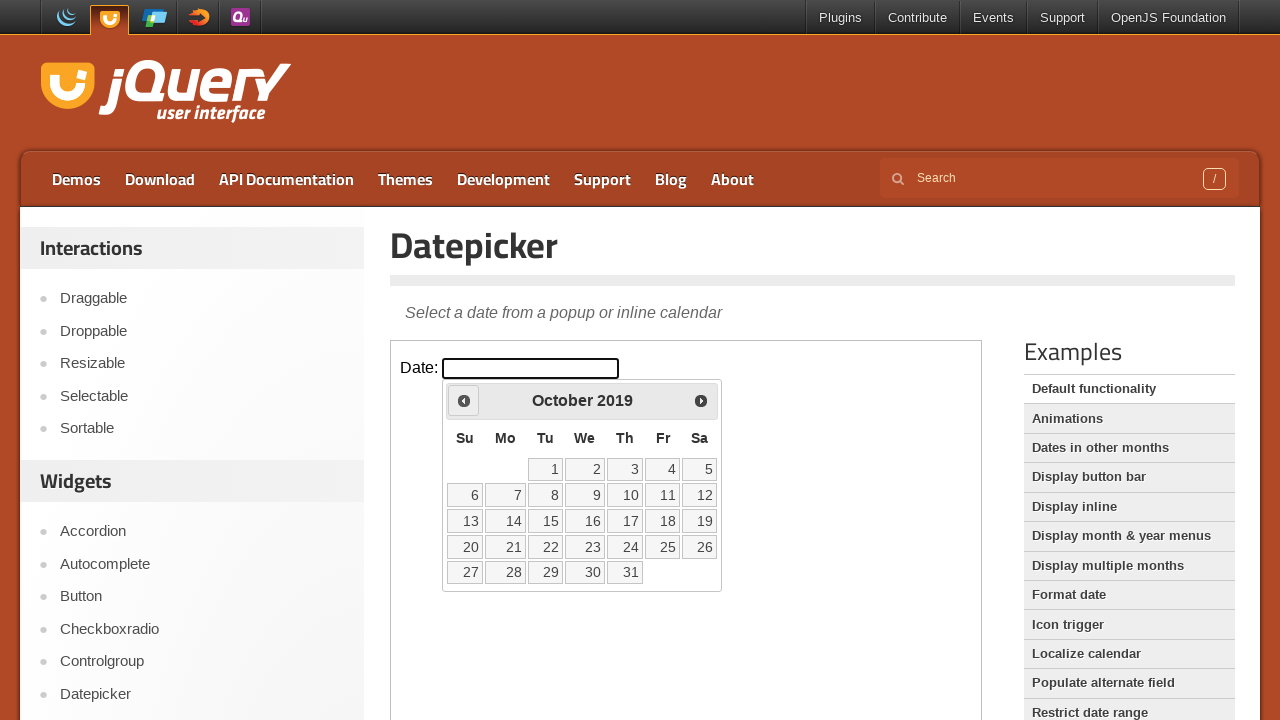

Retrieved current year: 2019
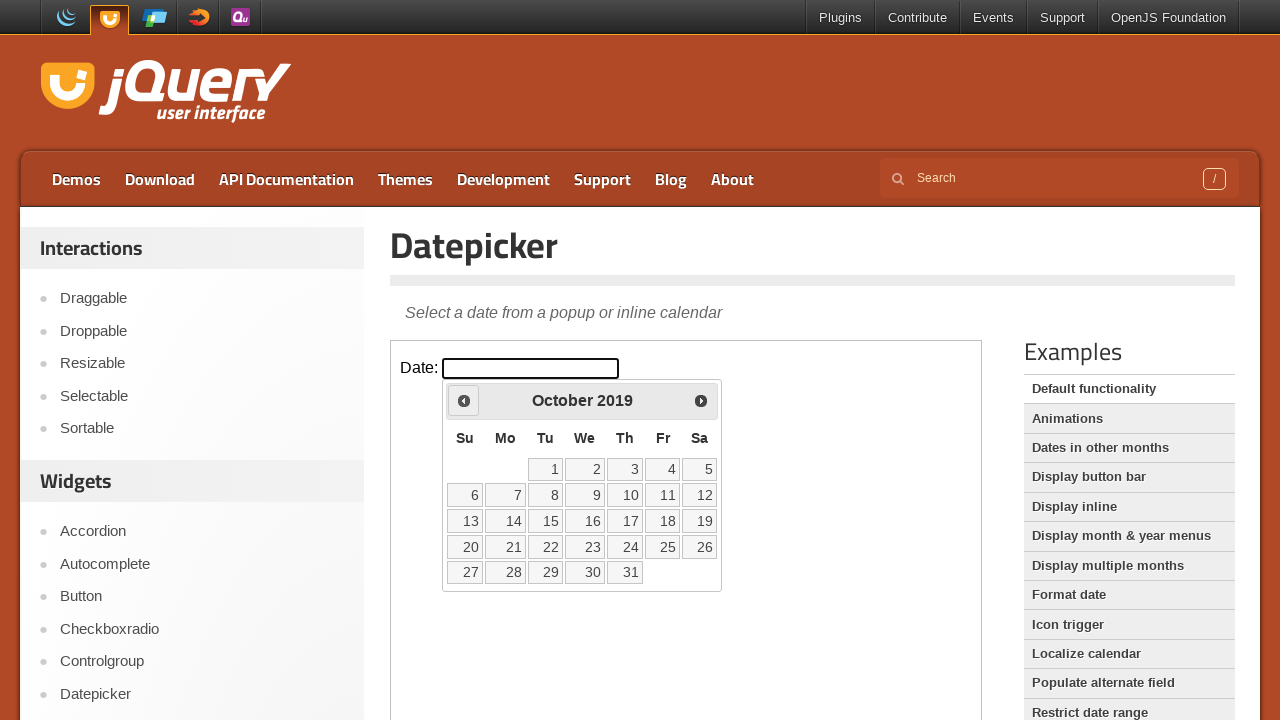

Clicked Prev button to navigate from October 2019 to previous month at (464, 400) on iframe >> nth=0 >> internal:control=enter-frame >> xpath=//span[text()='Prev']
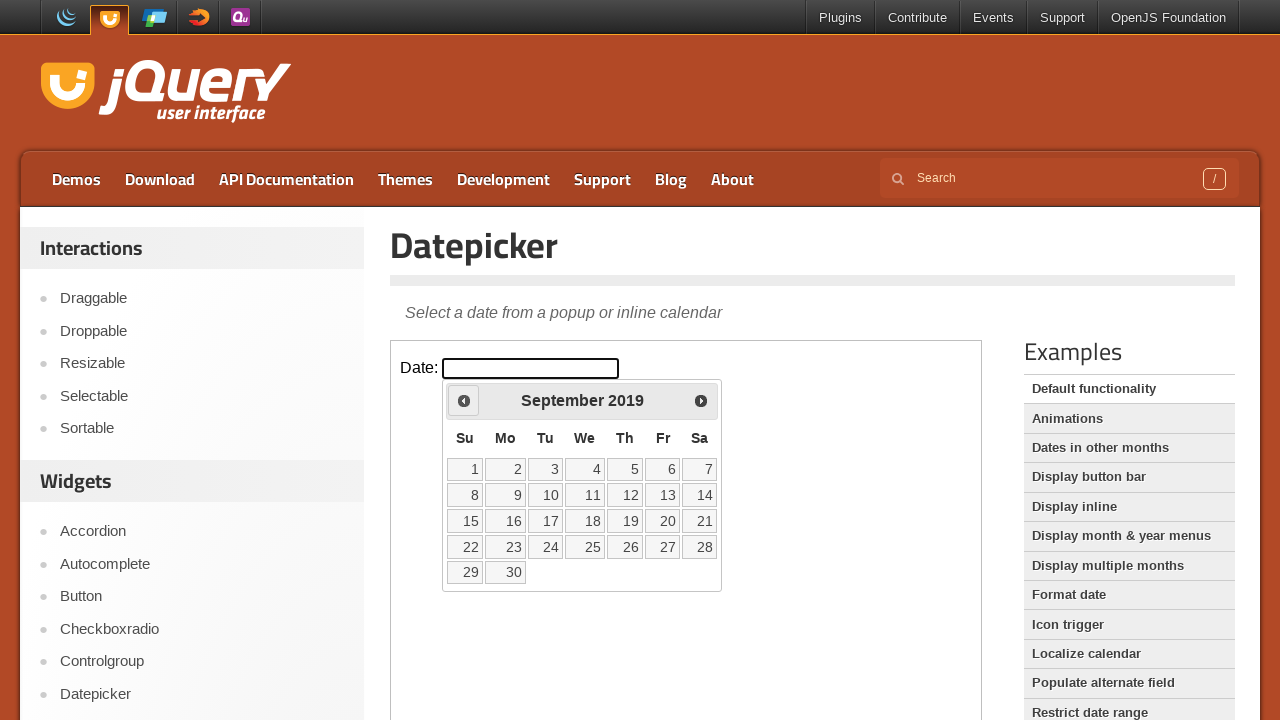

Retrieved current month: September
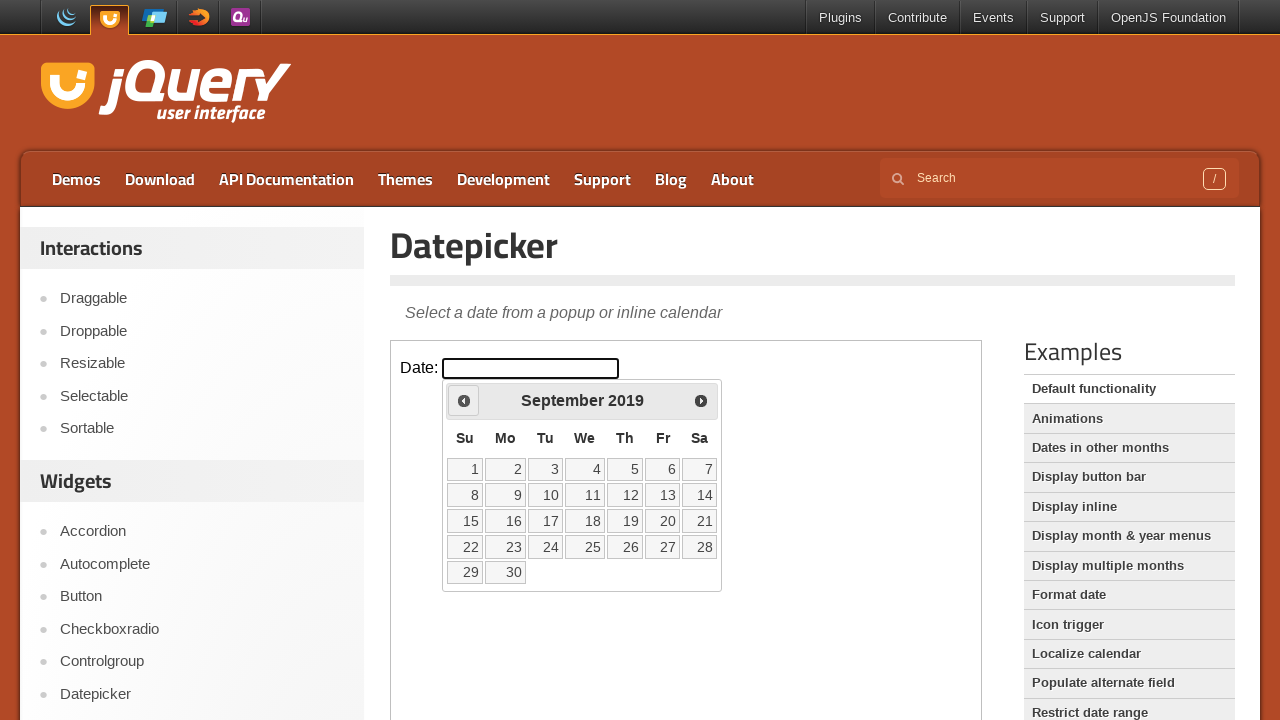

Retrieved current year: 2019
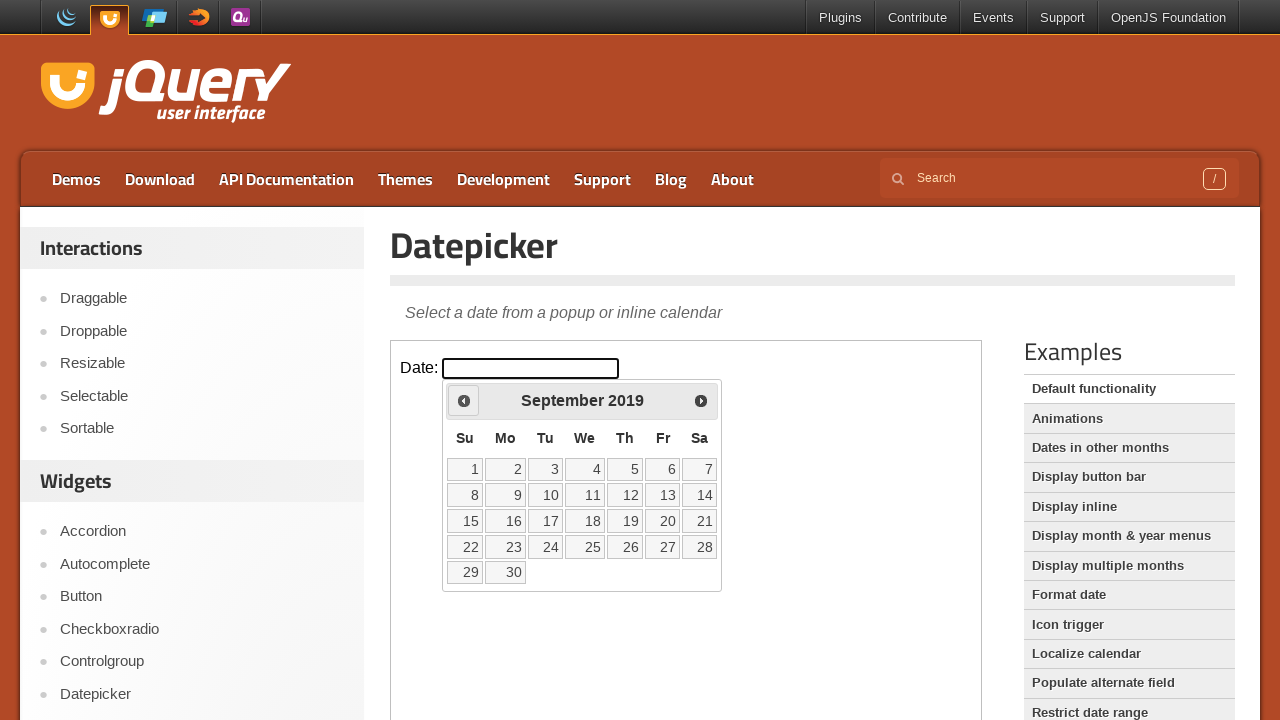

Clicked Prev button to navigate from September 2019 to previous month at (464, 400) on iframe >> nth=0 >> internal:control=enter-frame >> xpath=//span[text()='Prev']
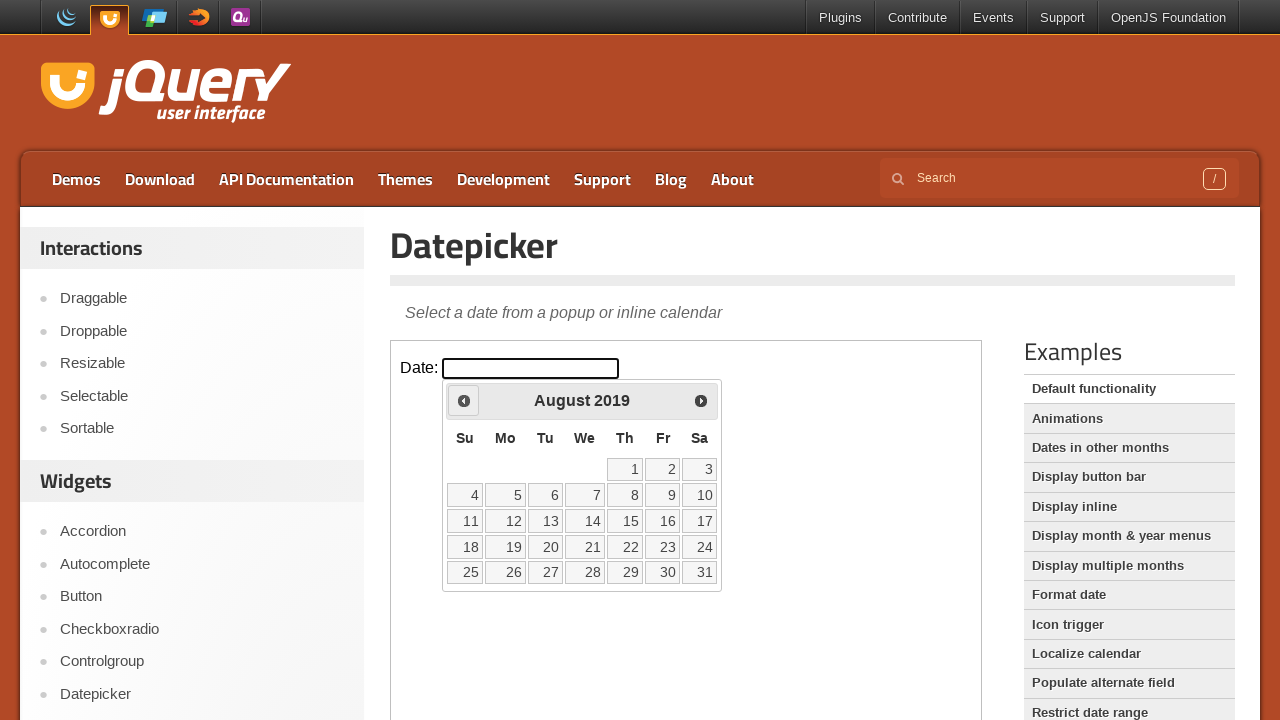

Retrieved current month: August
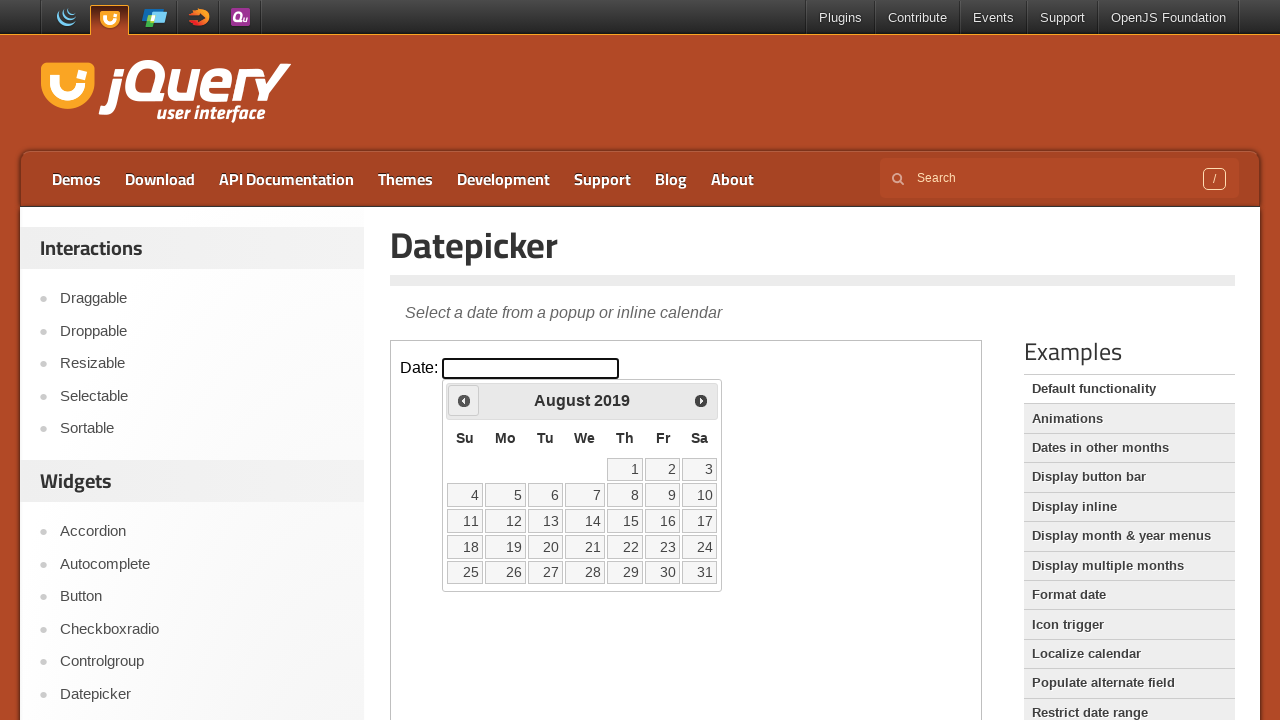

Retrieved current year: 2019
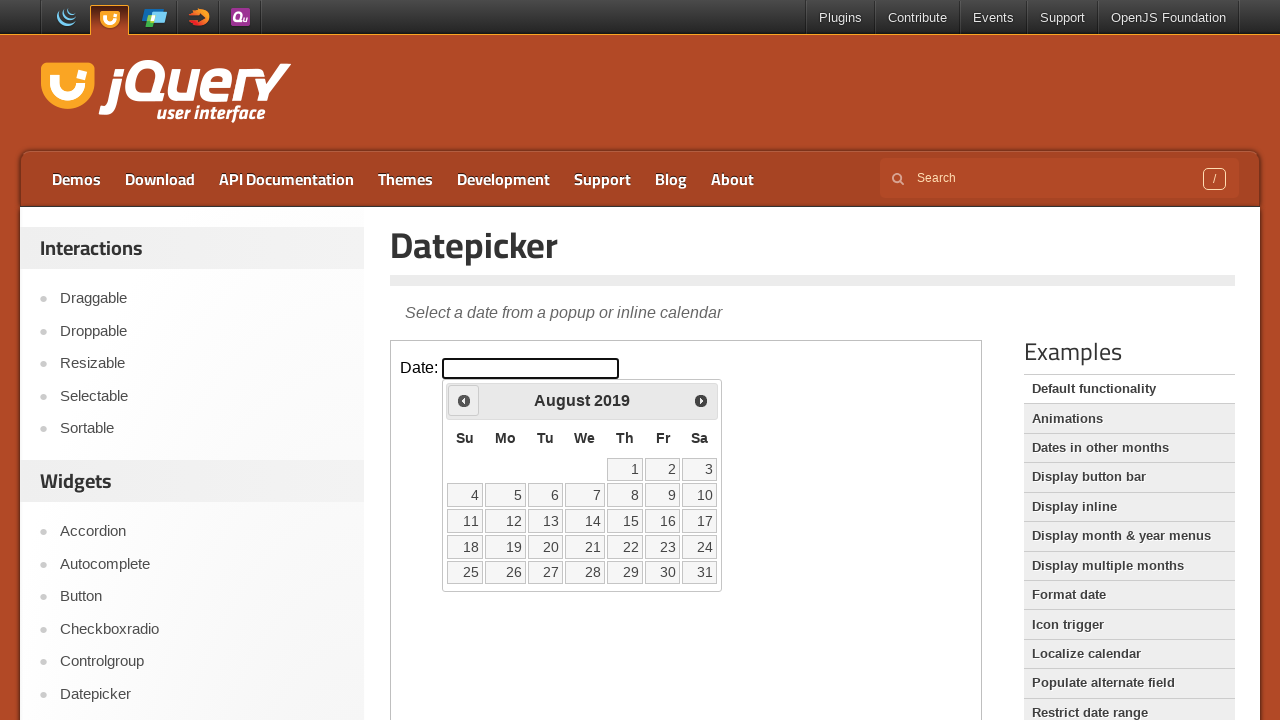

Clicked Prev button to navigate from August 2019 to previous month at (464, 400) on iframe >> nth=0 >> internal:control=enter-frame >> xpath=//span[text()='Prev']
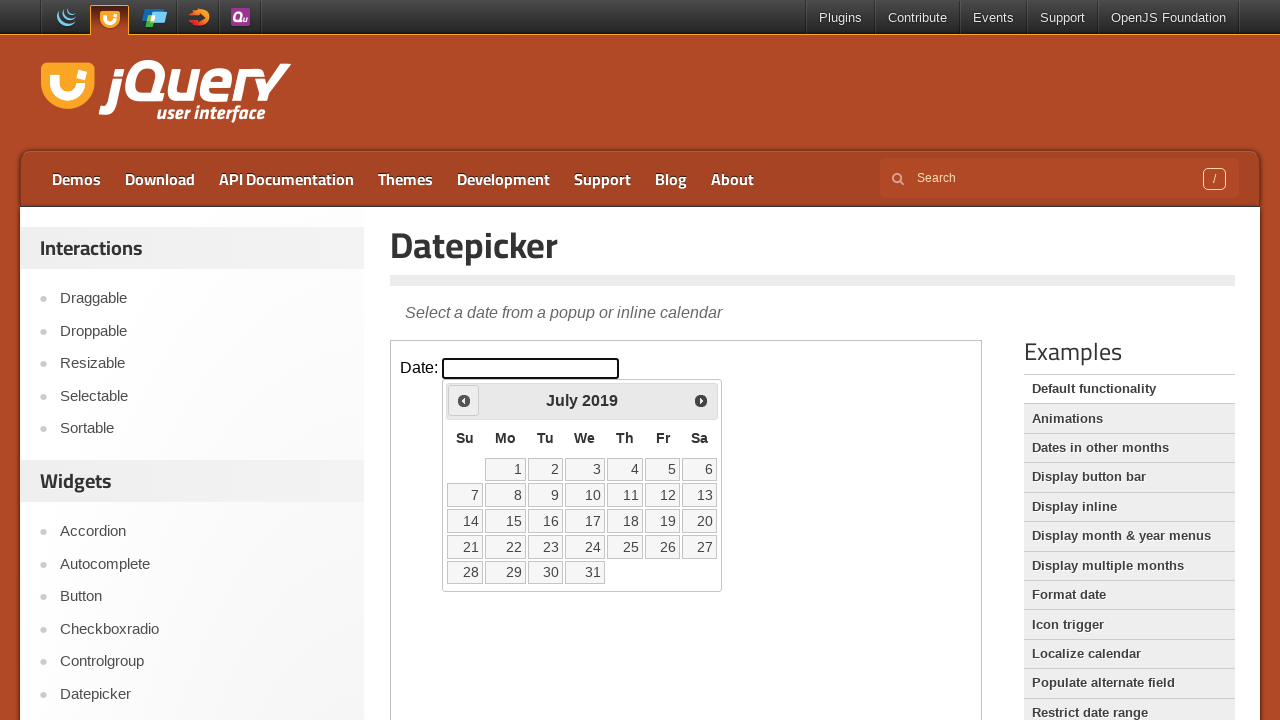

Retrieved current month: July
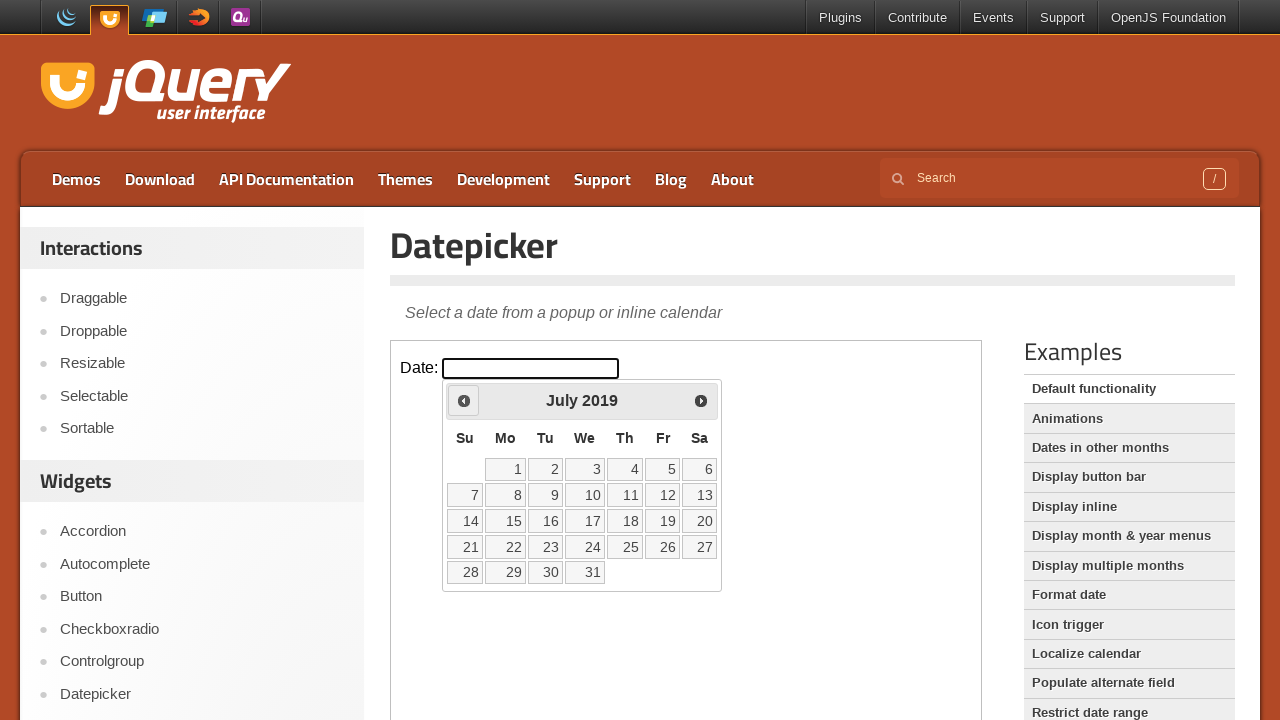

Retrieved current year: 2019
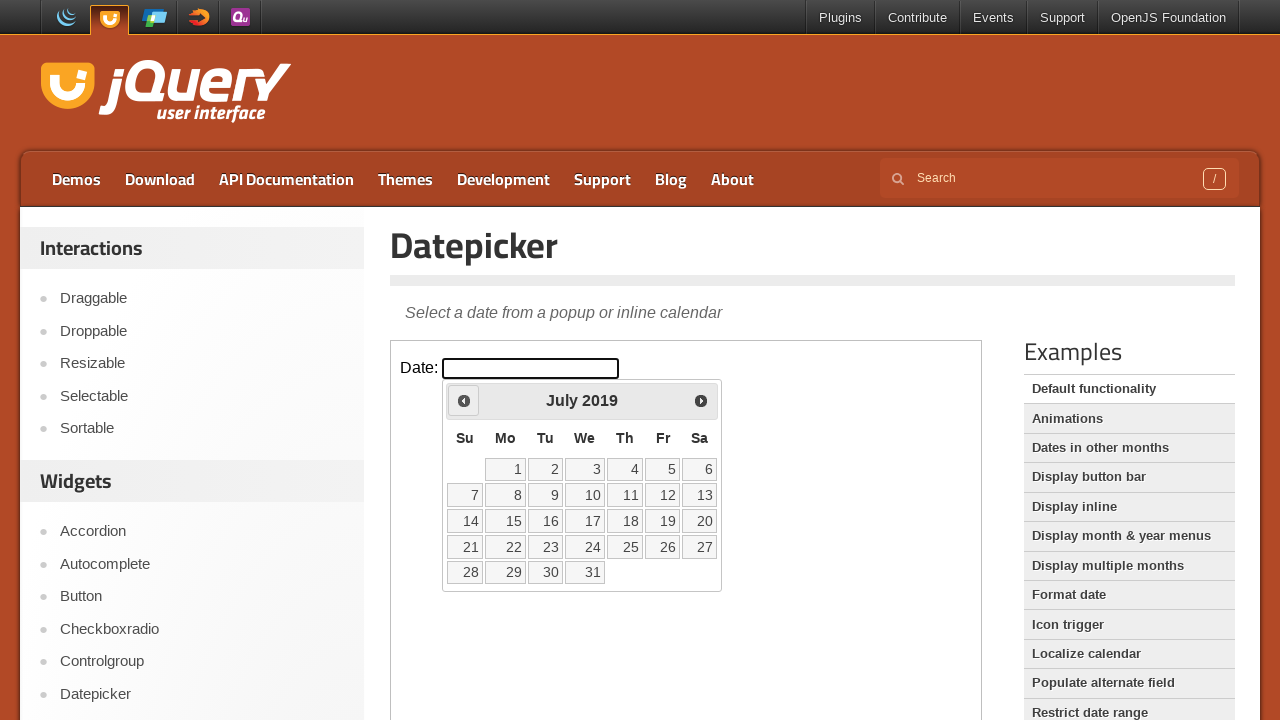

Clicked Prev button to navigate from July 2019 to previous month at (464, 400) on iframe >> nth=0 >> internal:control=enter-frame >> xpath=//span[text()='Prev']
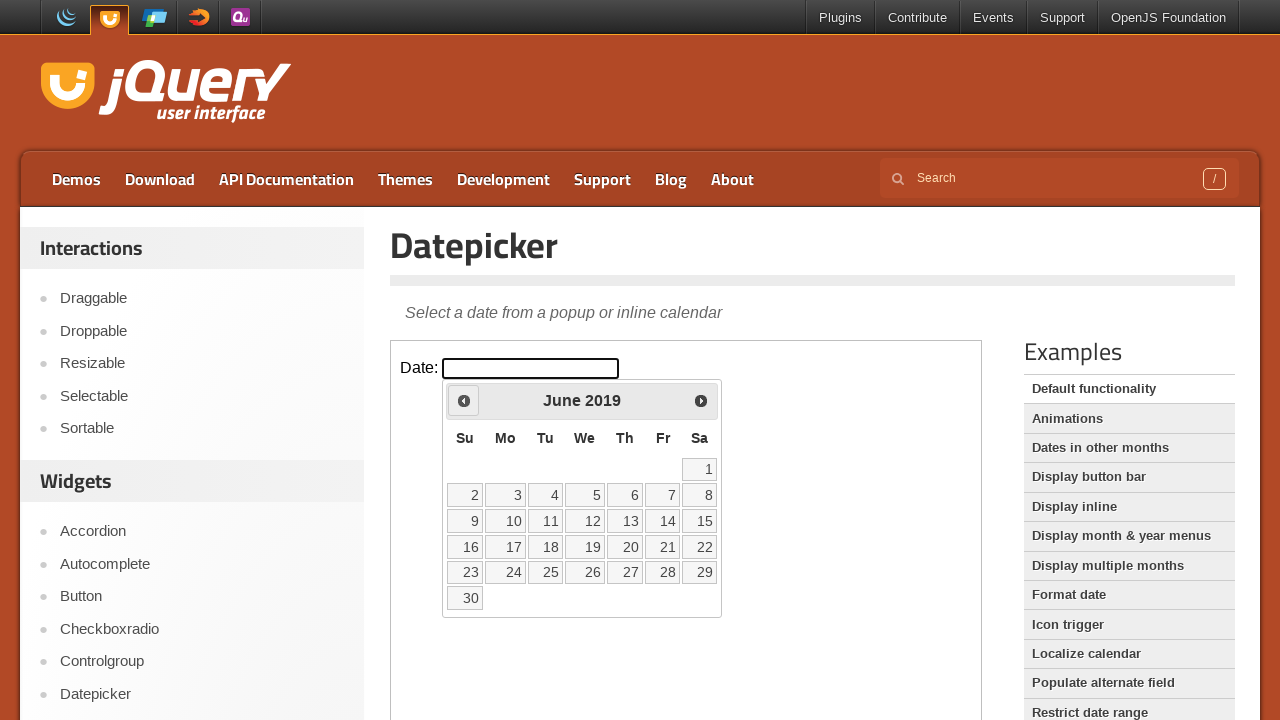

Retrieved current month: June
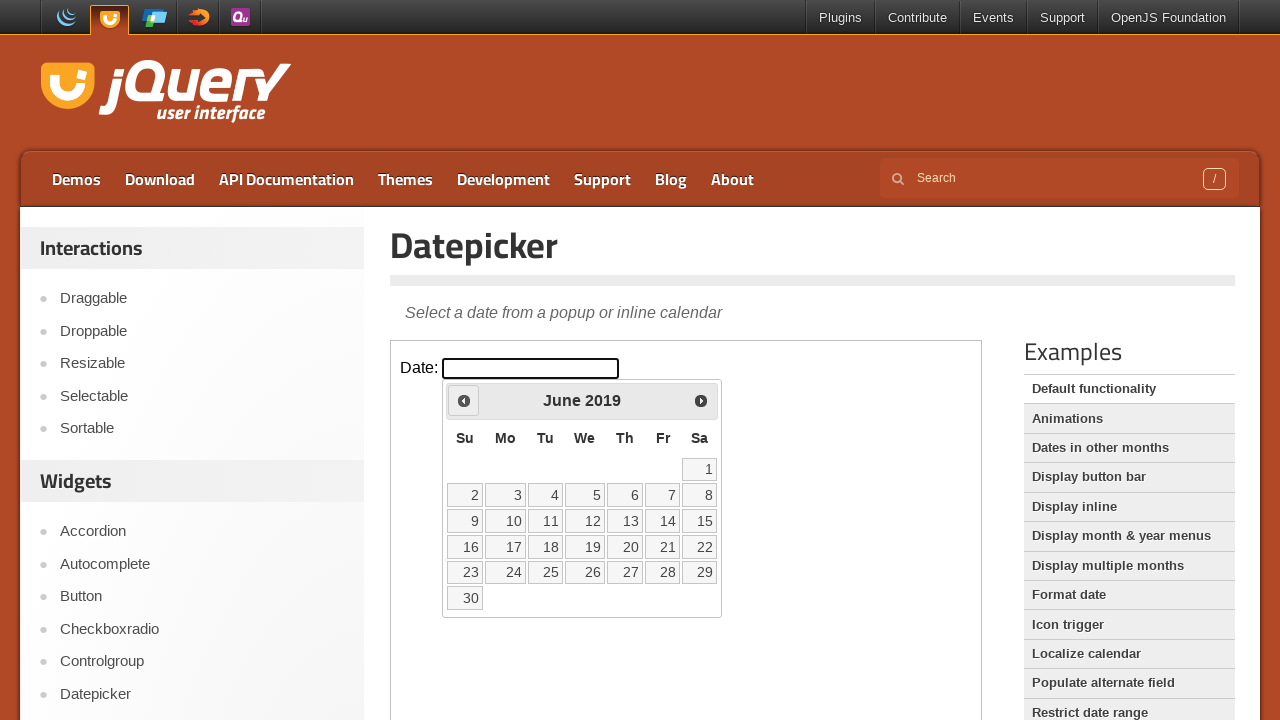

Retrieved current year: 2019
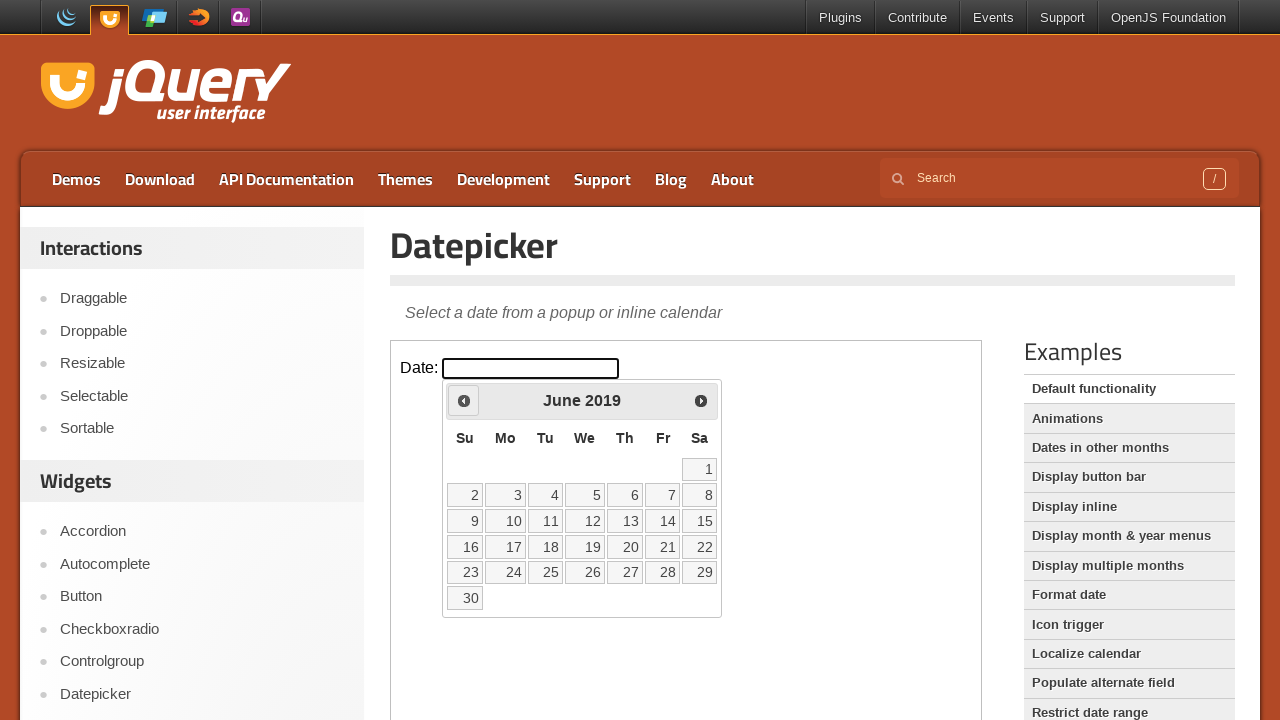

Clicked Prev button to navigate from June 2019 to previous month at (464, 400) on iframe >> nth=0 >> internal:control=enter-frame >> xpath=//span[text()='Prev']
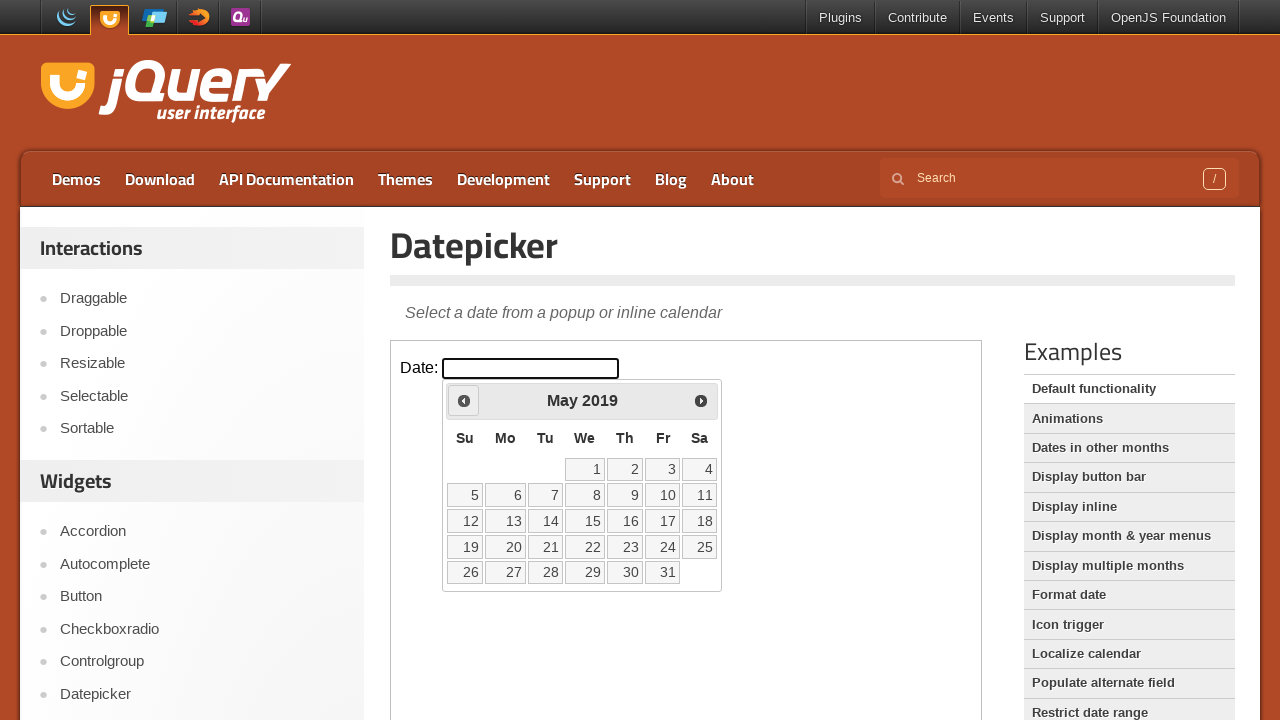

Retrieved current month: May
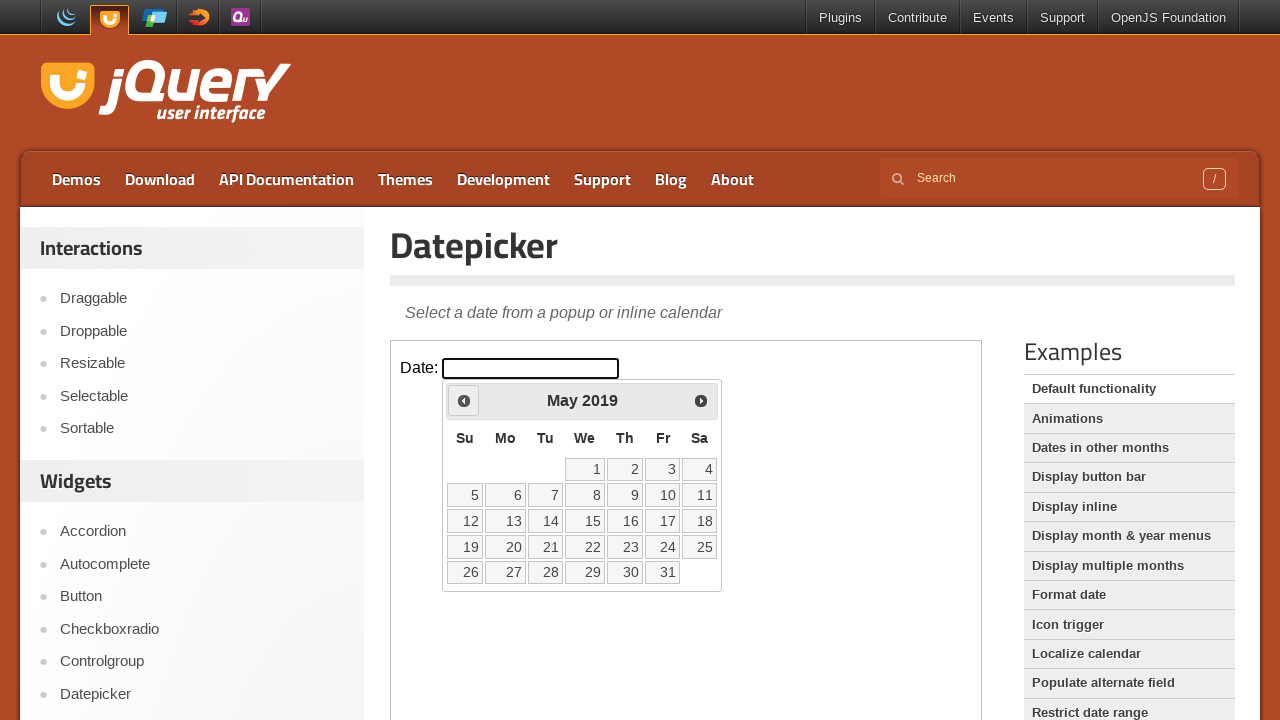

Retrieved current year: 2019
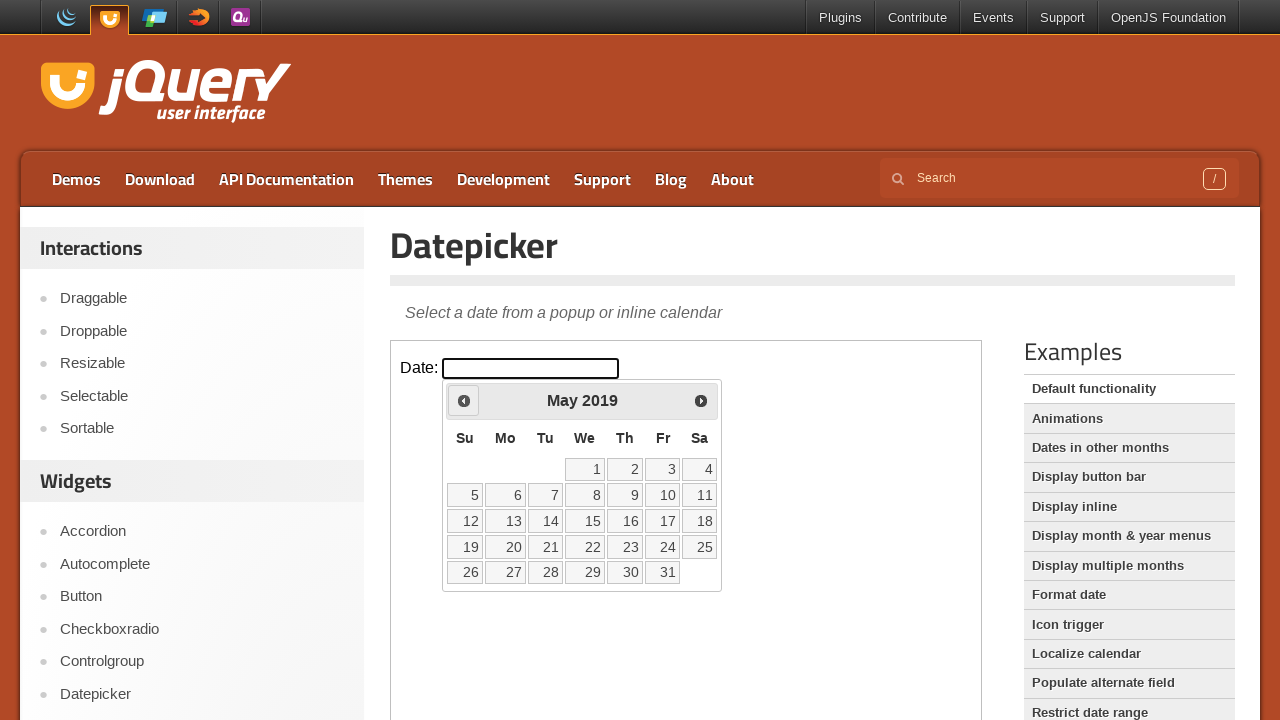

Clicked Prev button to navigate from May 2019 to previous month at (464, 400) on iframe >> nth=0 >> internal:control=enter-frame >> xpath=//span[text()='Prev']
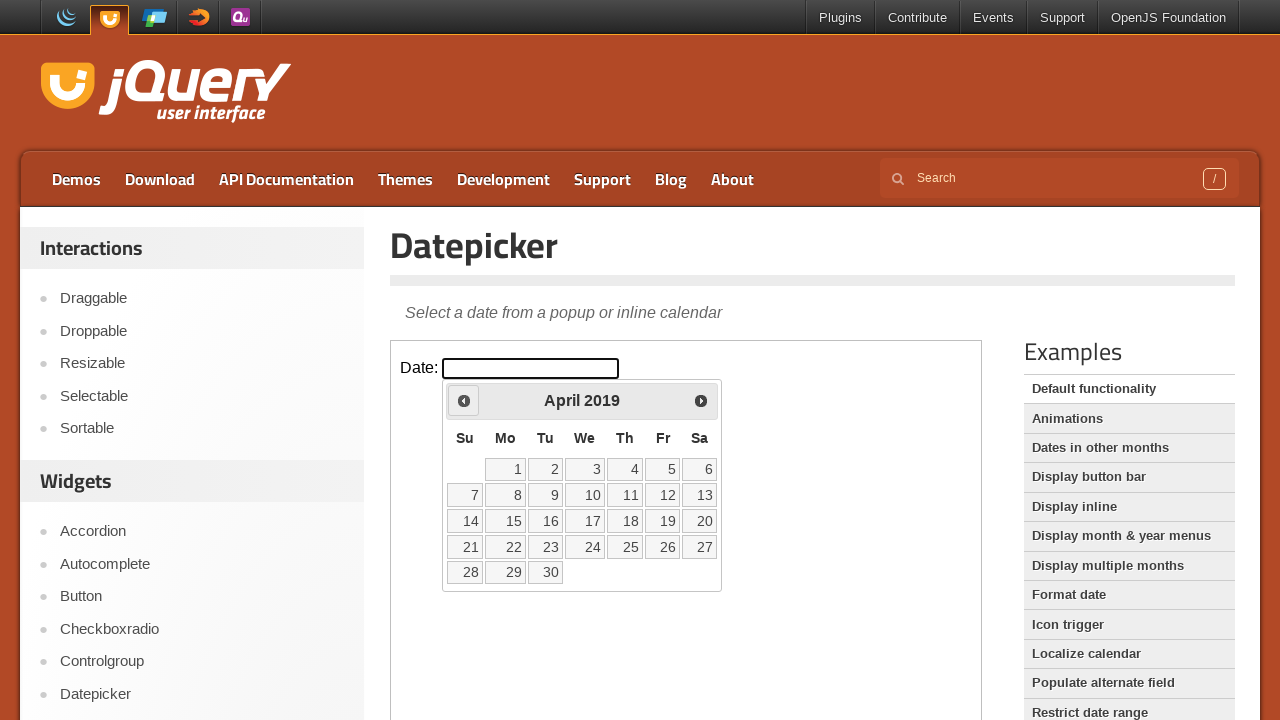

Retrieved current month: April
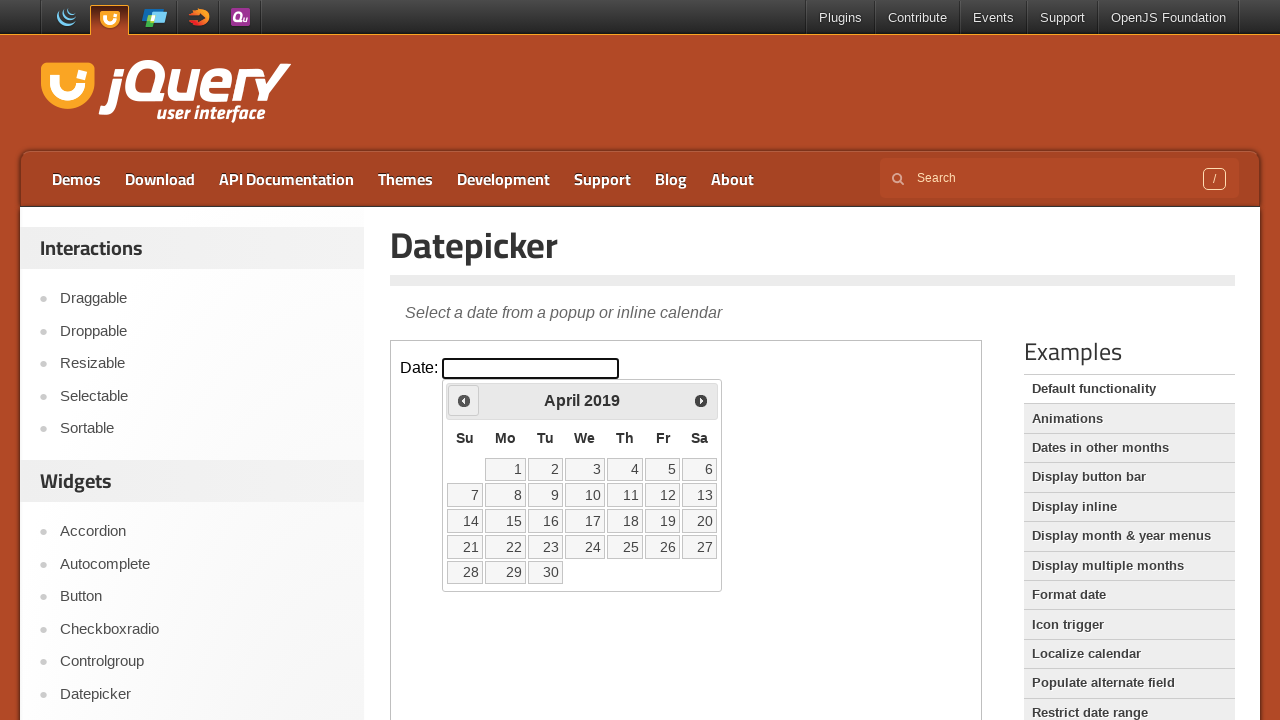

Retrieved current year: 2019
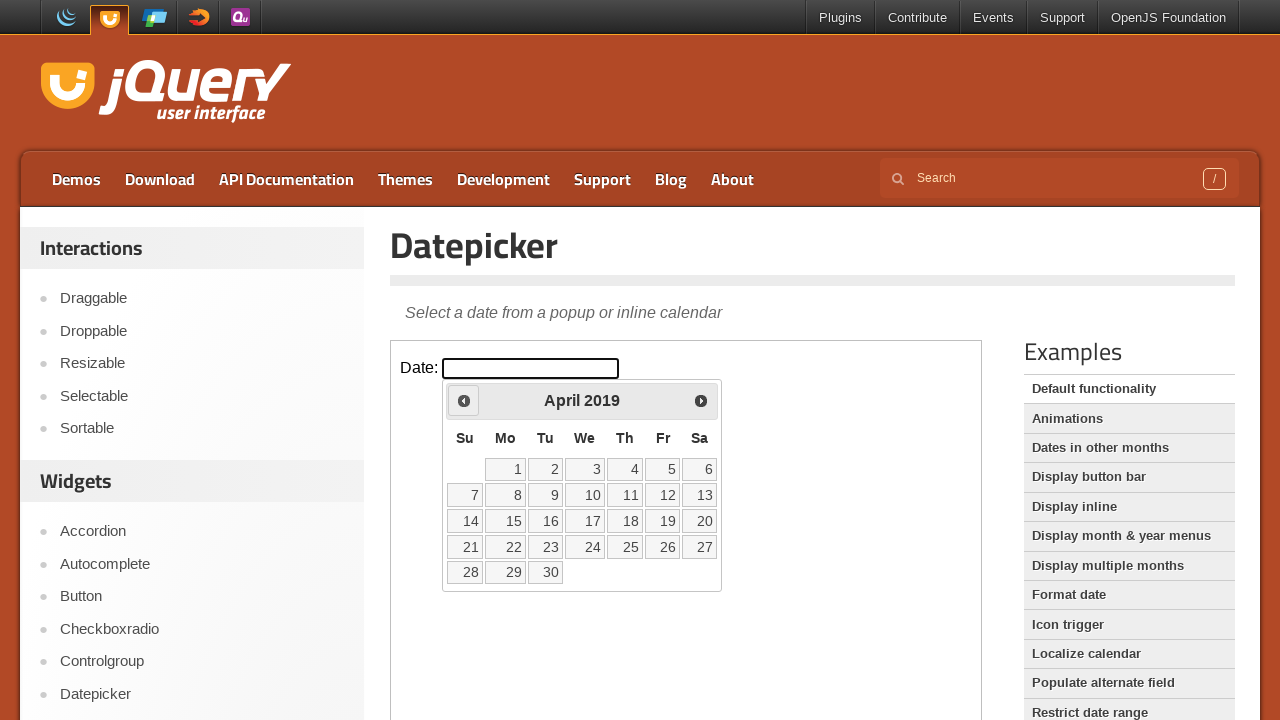

Clicked Prev button to navigate from April 2019 to previous month at (464, 400) on iframe >> nth=0 >> internal:control=enter-frame >> xpath=//span[text()='Prev']
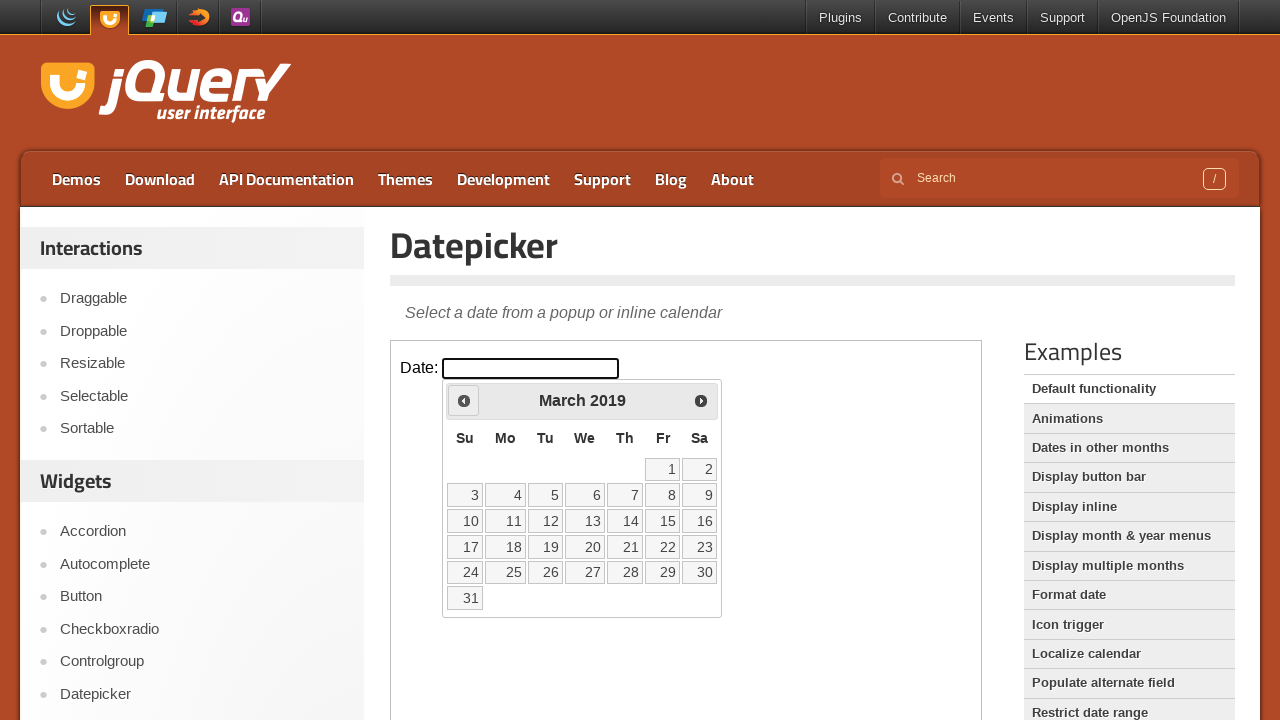

Retrieved current month: March
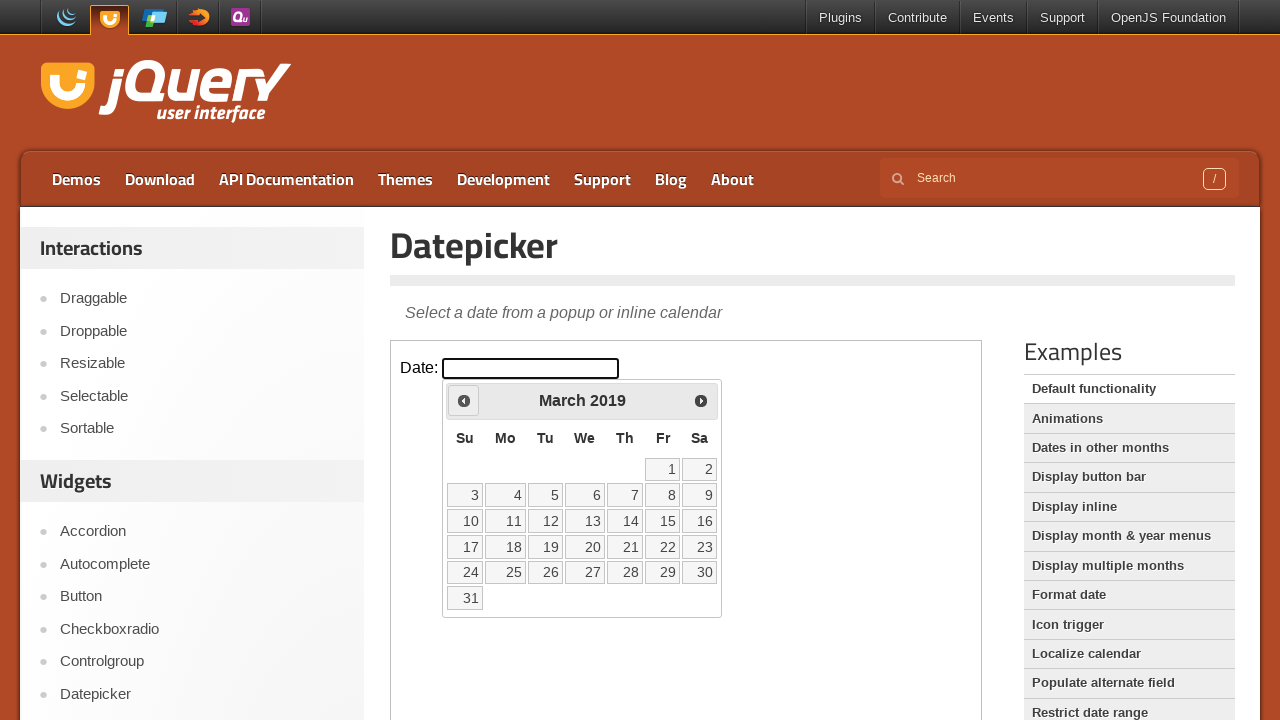

Retrieved current year: 2019
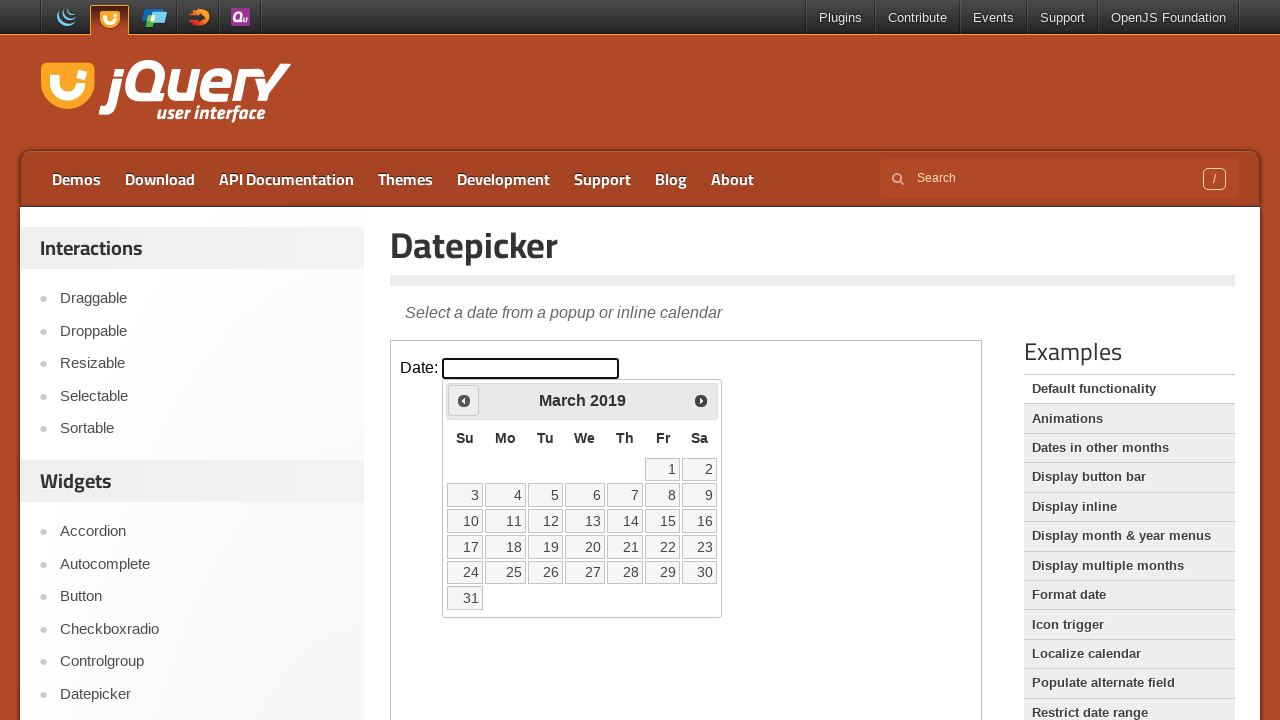

Clicked Prev button to navigate from March 2019 to previous month at (464, 400) on iframe >> nth=0 >> internal:control=enter-frame >> xpath=//span[text()='Prev']
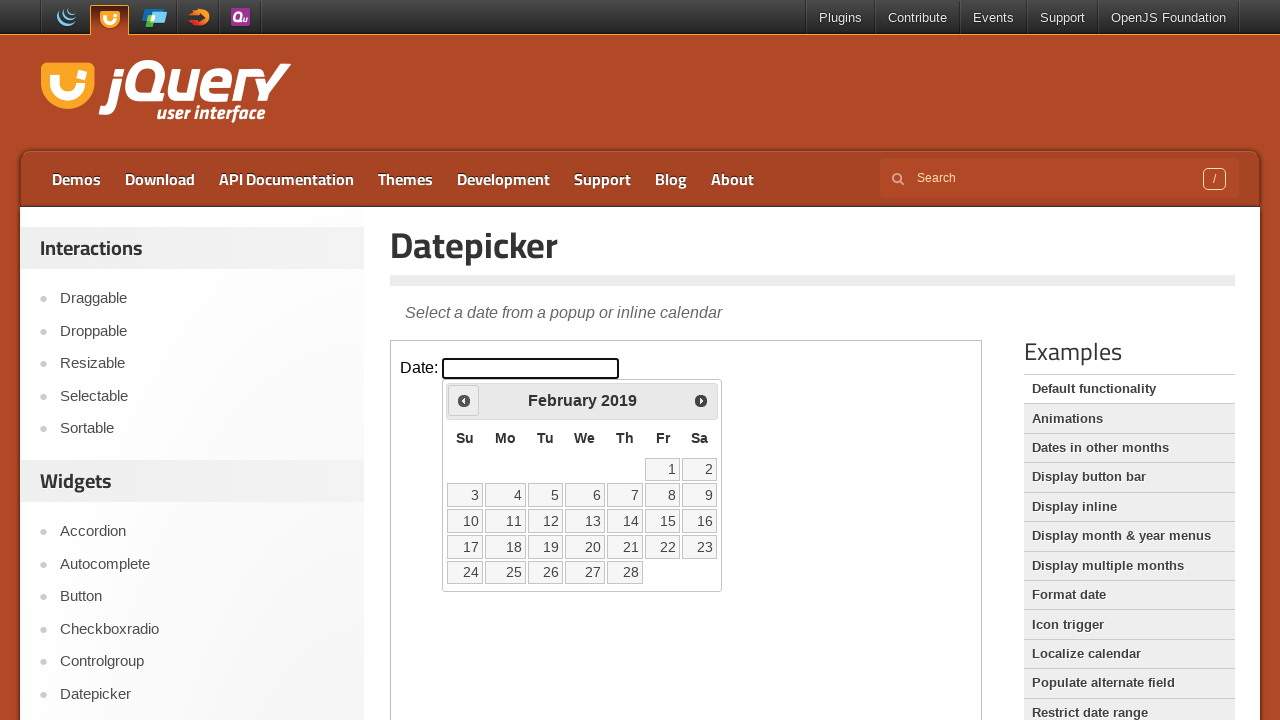

Retrieved current month: February
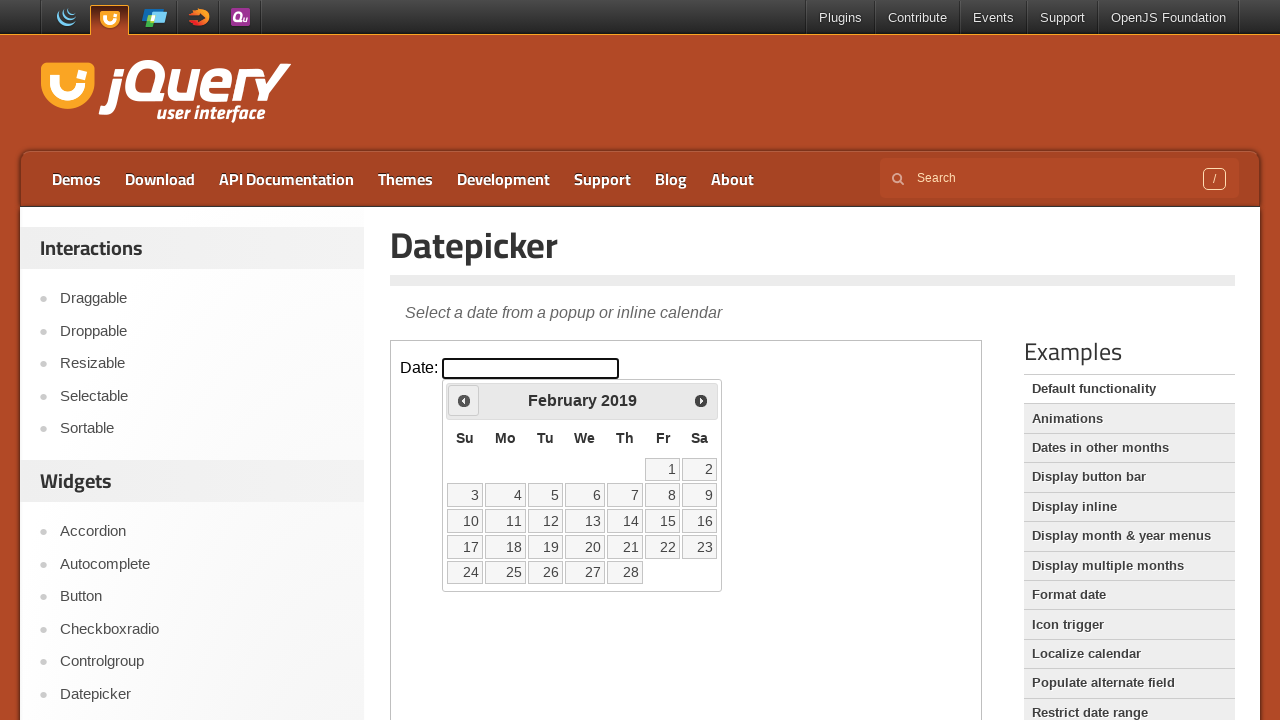

Retrieved current year: 2019
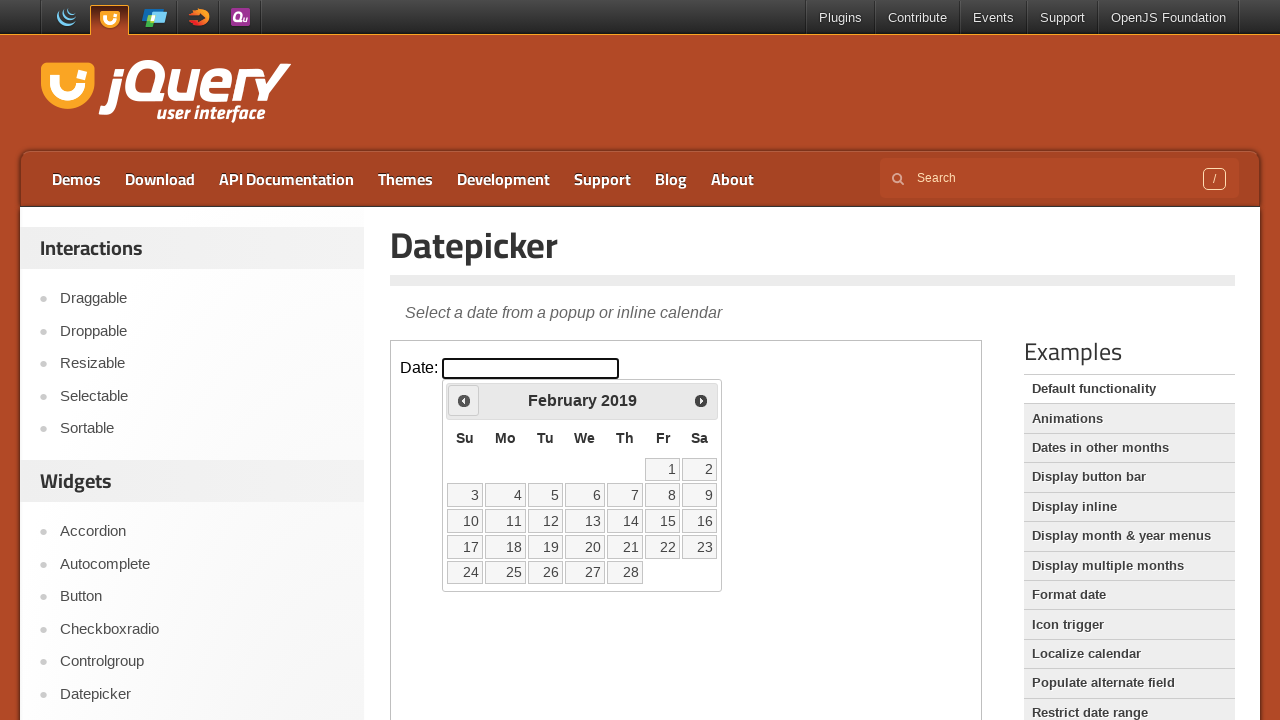

Clicked Prev button to navigate from February 2019 to previous month at (464, 400) on iframe >> nth=0 >> internal:control=enter-frame >> xpath=//span[text()='Prev']
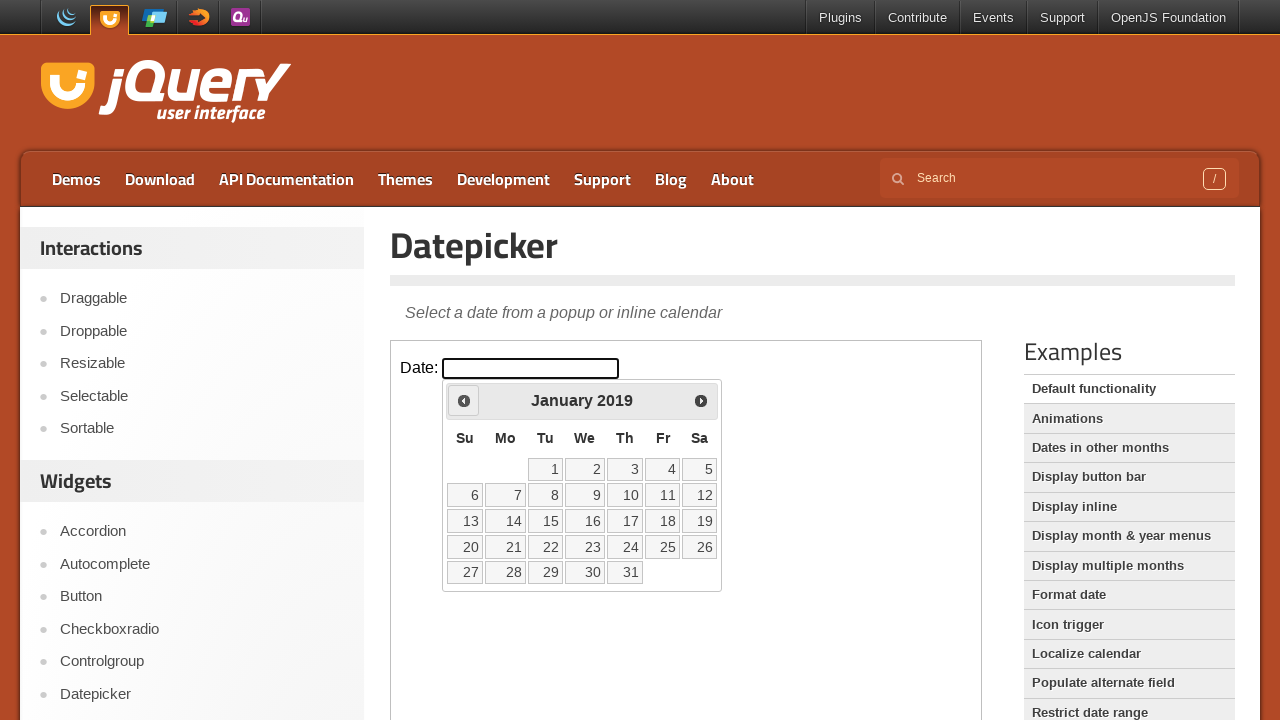

Retrieved current month: January
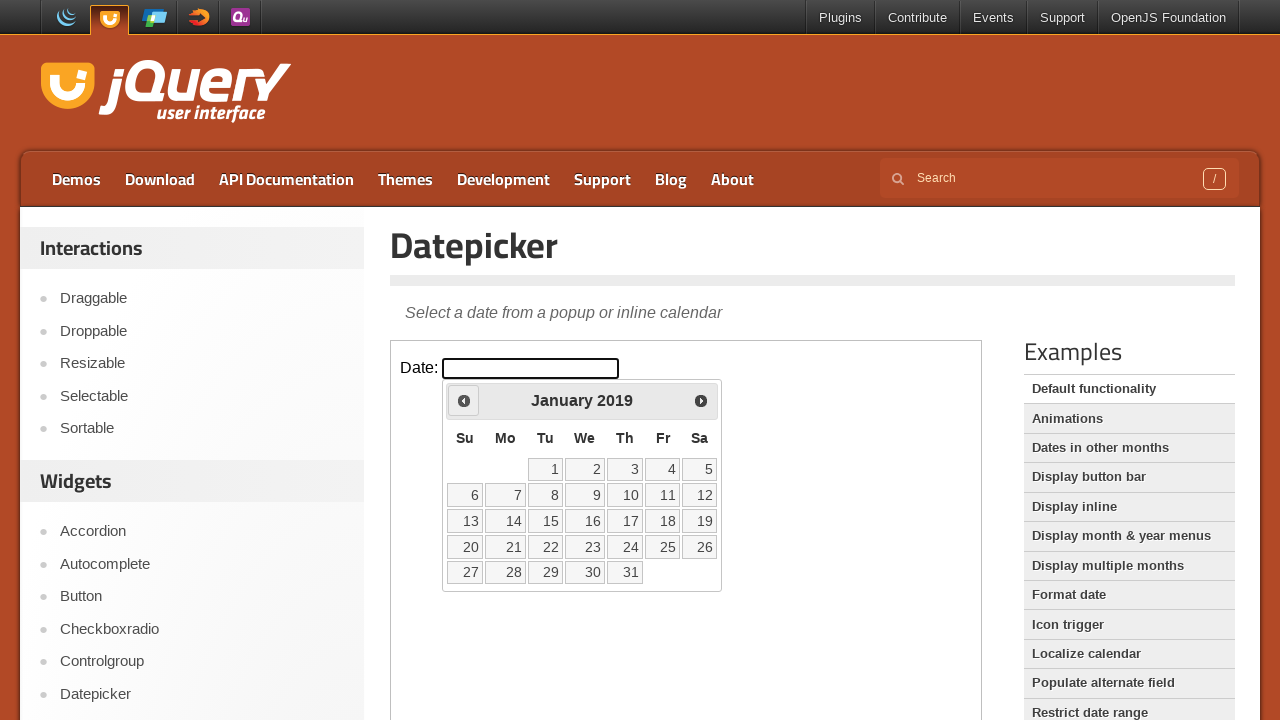

Retrieved current year: 2019
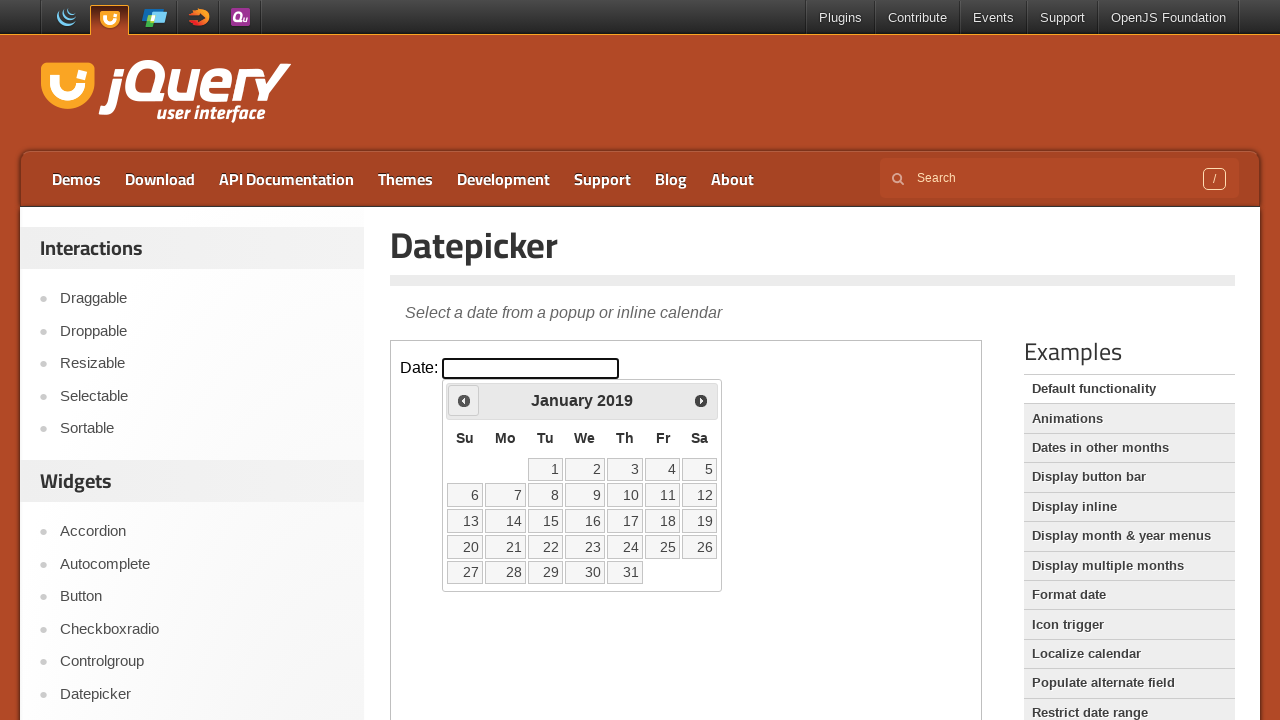

Clicked Prev button to navigate from January 2019 to previous month at (464, 400) on iframe >> nth=0 >> internal:control=enter-frame >> xpath=//span[text()='Prev']
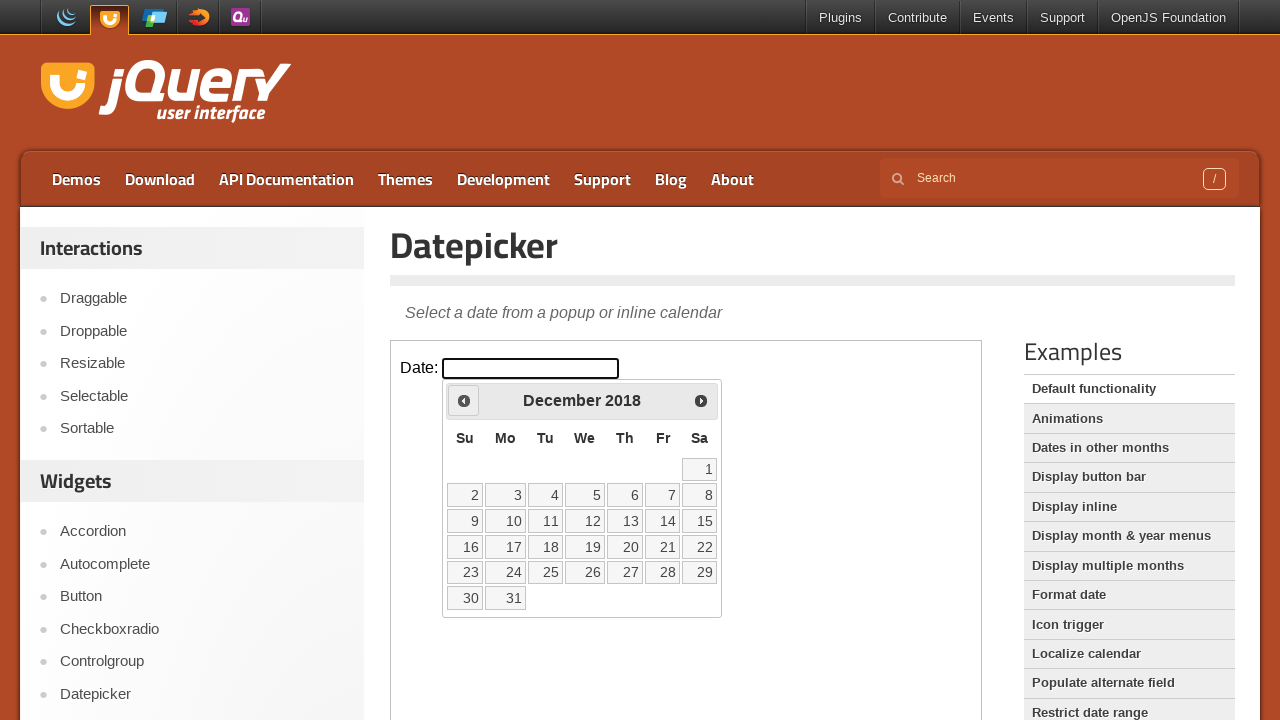

Retrieved current month: December
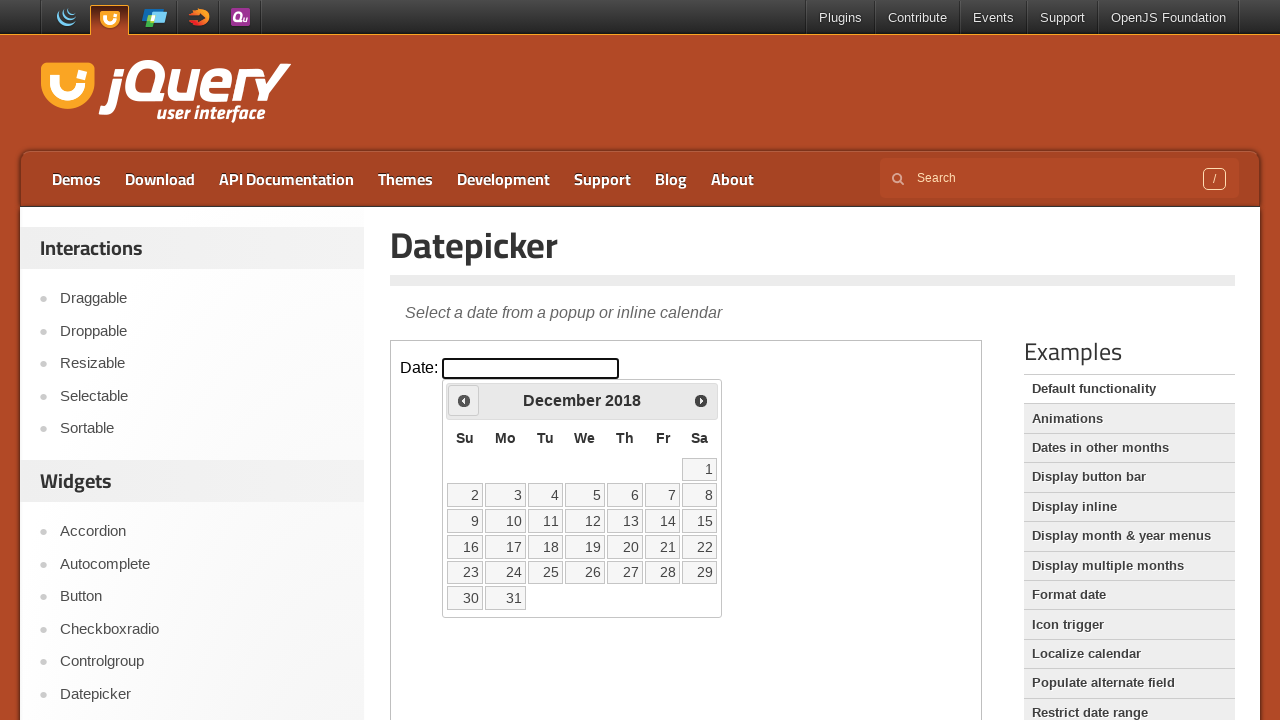

Retrieved current year: 2018
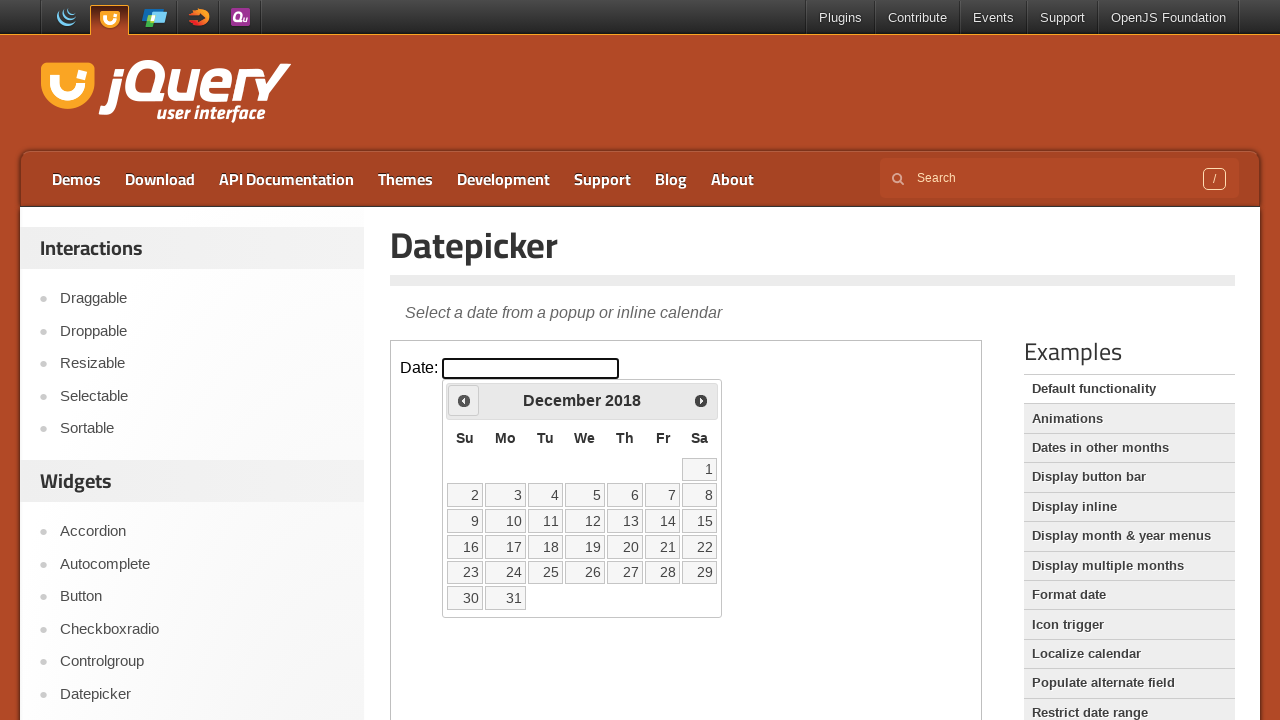

Clicked Prev button to navigate from December 2018 to previous month at (464, 400) on iframe >> nth=0 >> internal:control=enter-frame >> xpath=//span[text()='Prev']
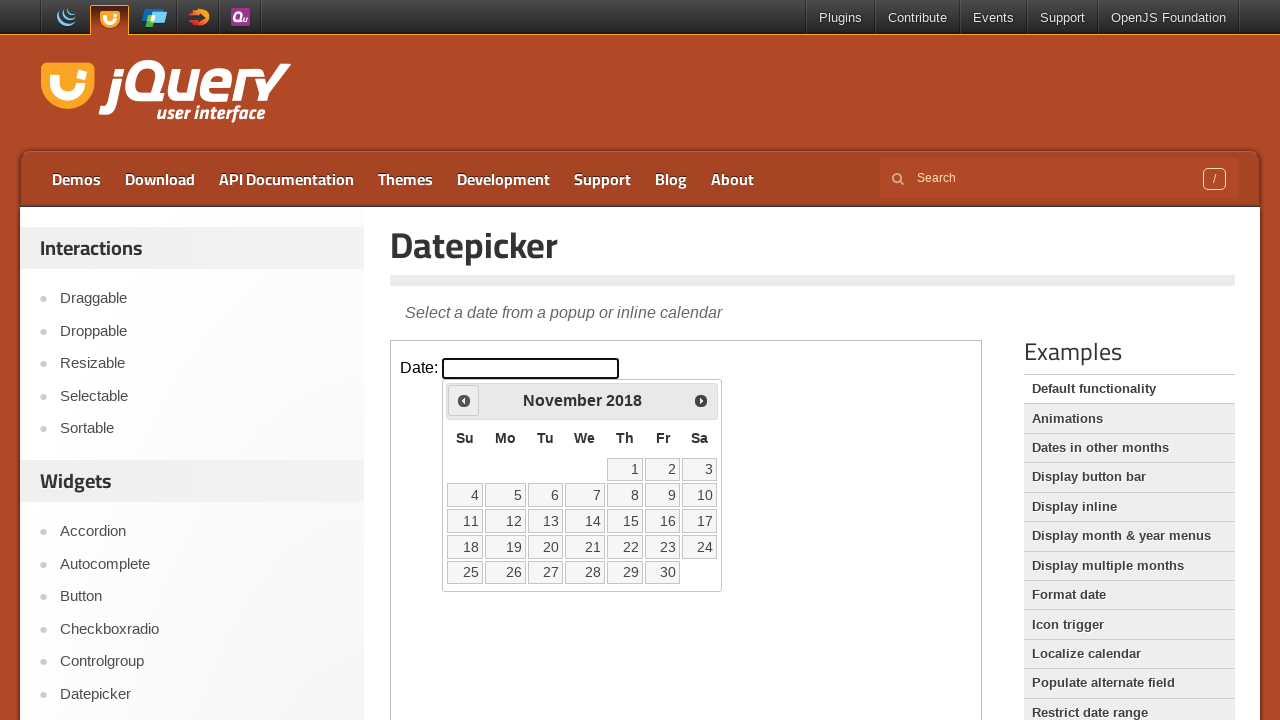

Retrieved current month: November
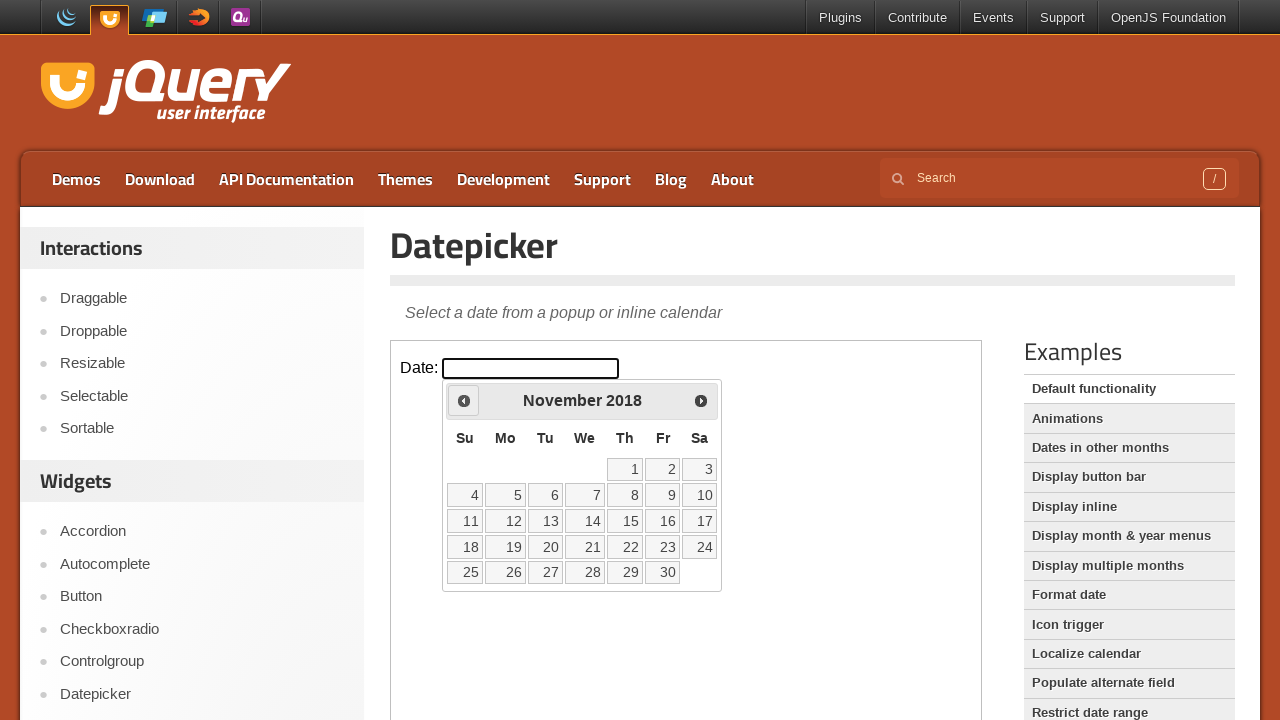

Retrieved current year: 2018
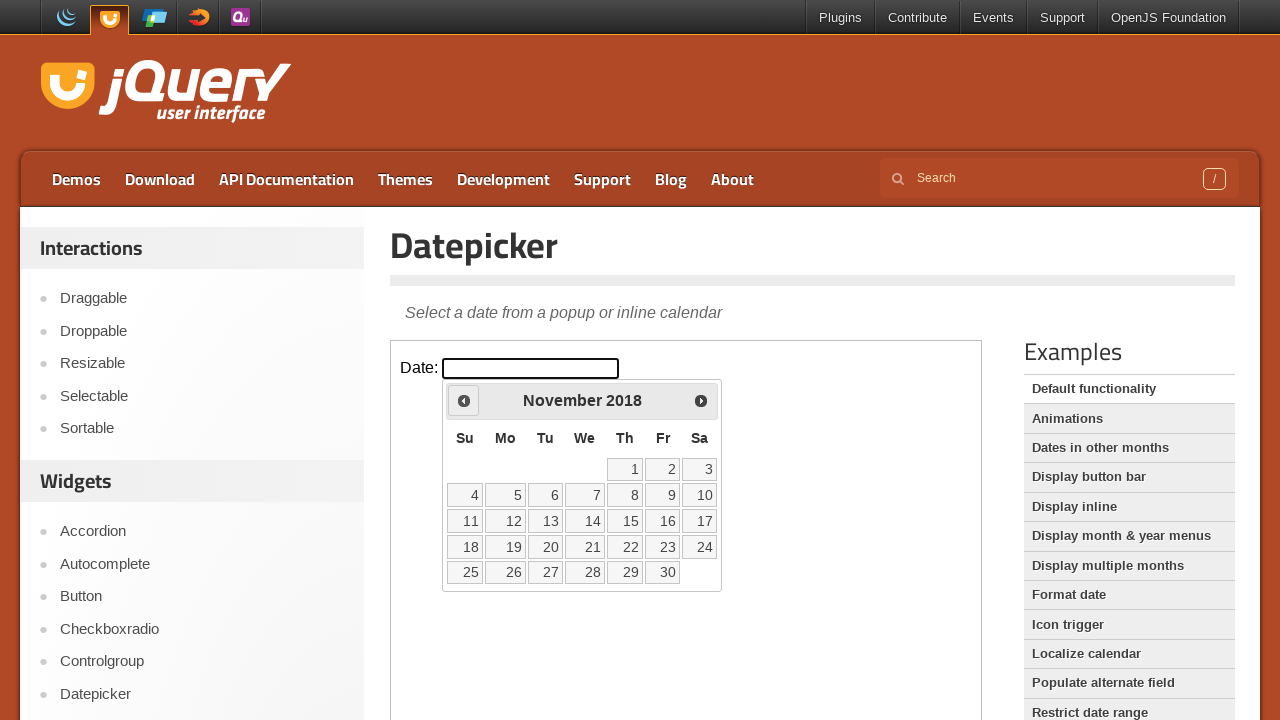

Clicked Prev button to navigate from November 2018 to previous month at (464, 400) on iframe >> nth=0 >> internal:control=enter-frame >> xpath=//span[text()='Prev']
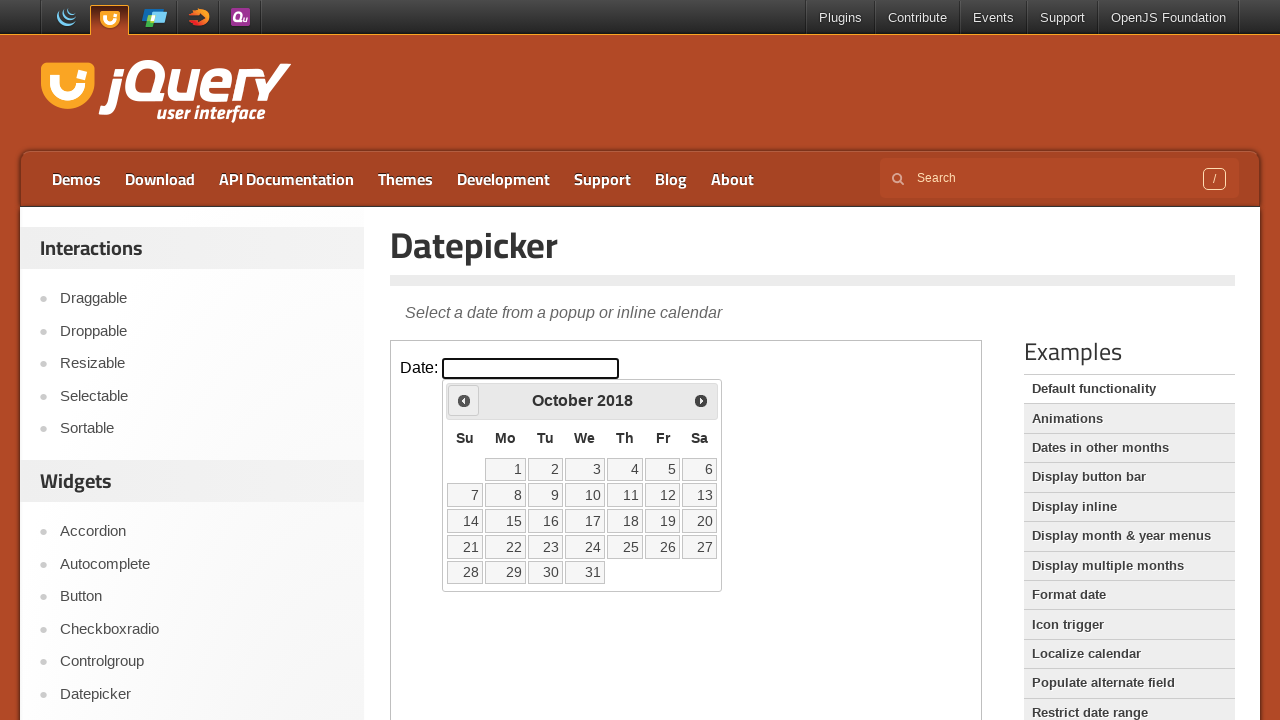

Retrieved current month: October
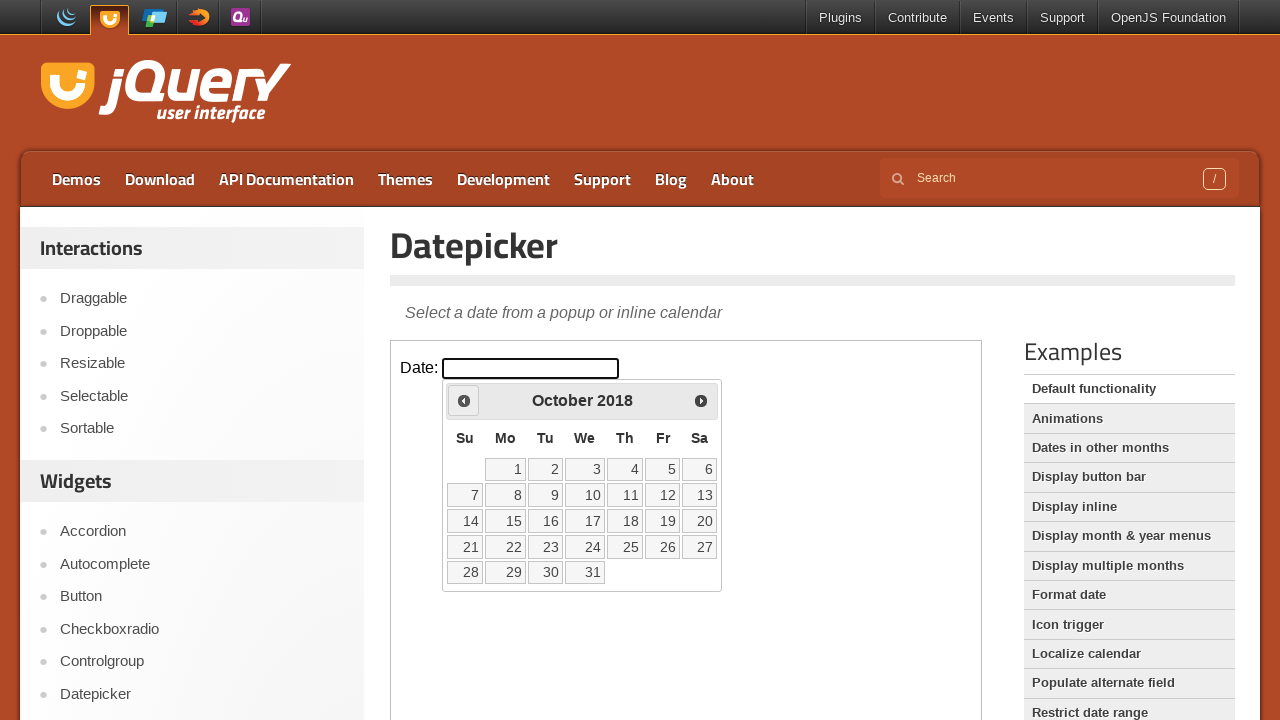

Retrieved current year: 2018
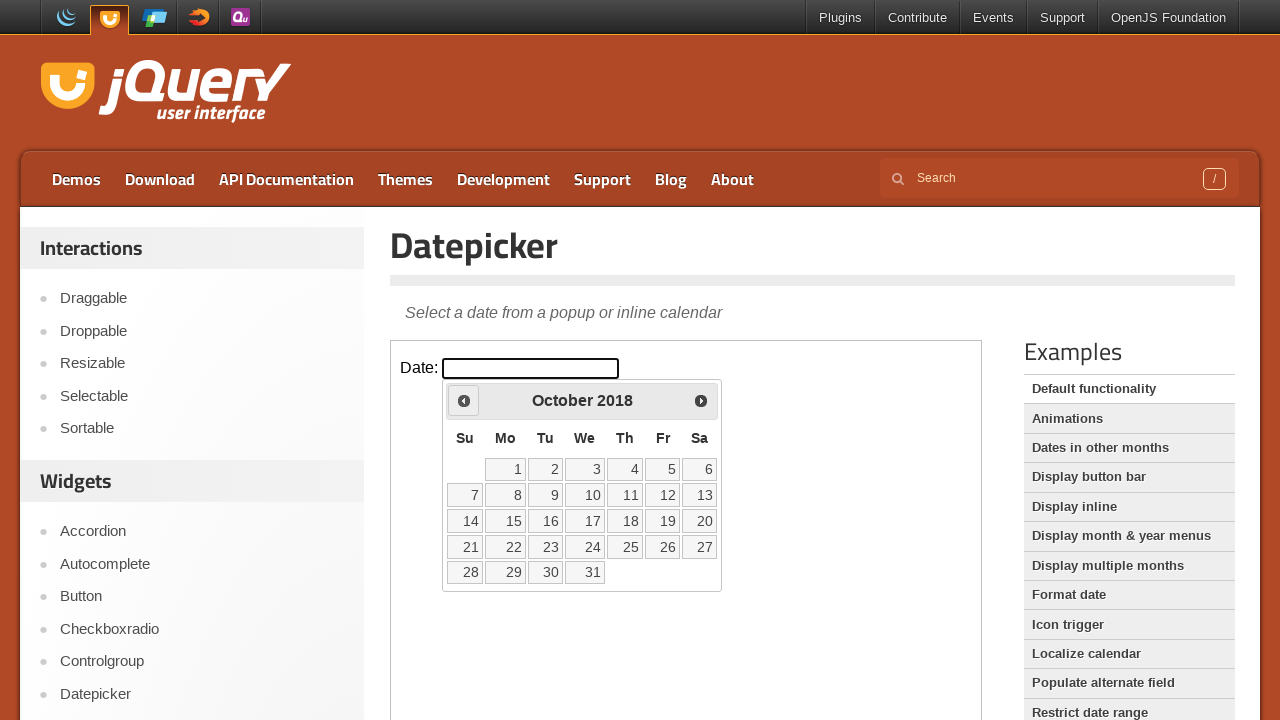

Clicked Prev button to navigate from October 2018 to previous month at (464, 400) on iframe >> nth=0 >> internal:control=enter-frame >> xpath=//span[text()='Prev']
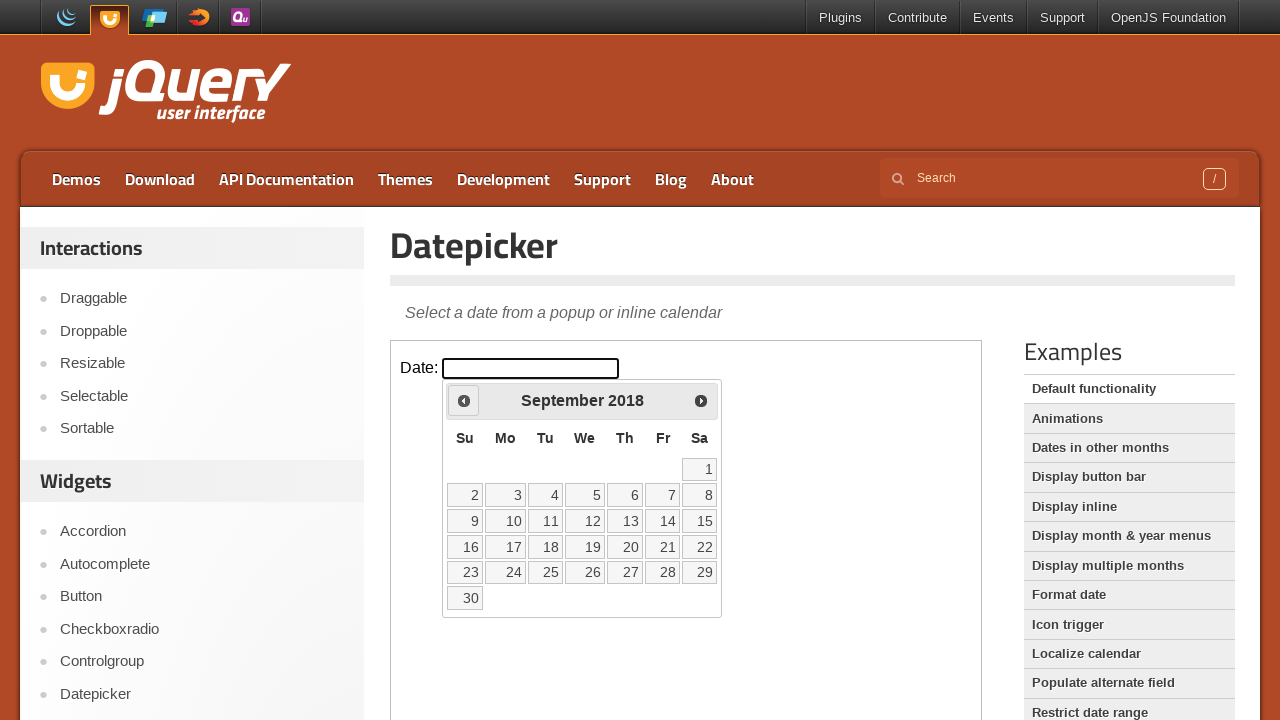

Retrieved current month: September
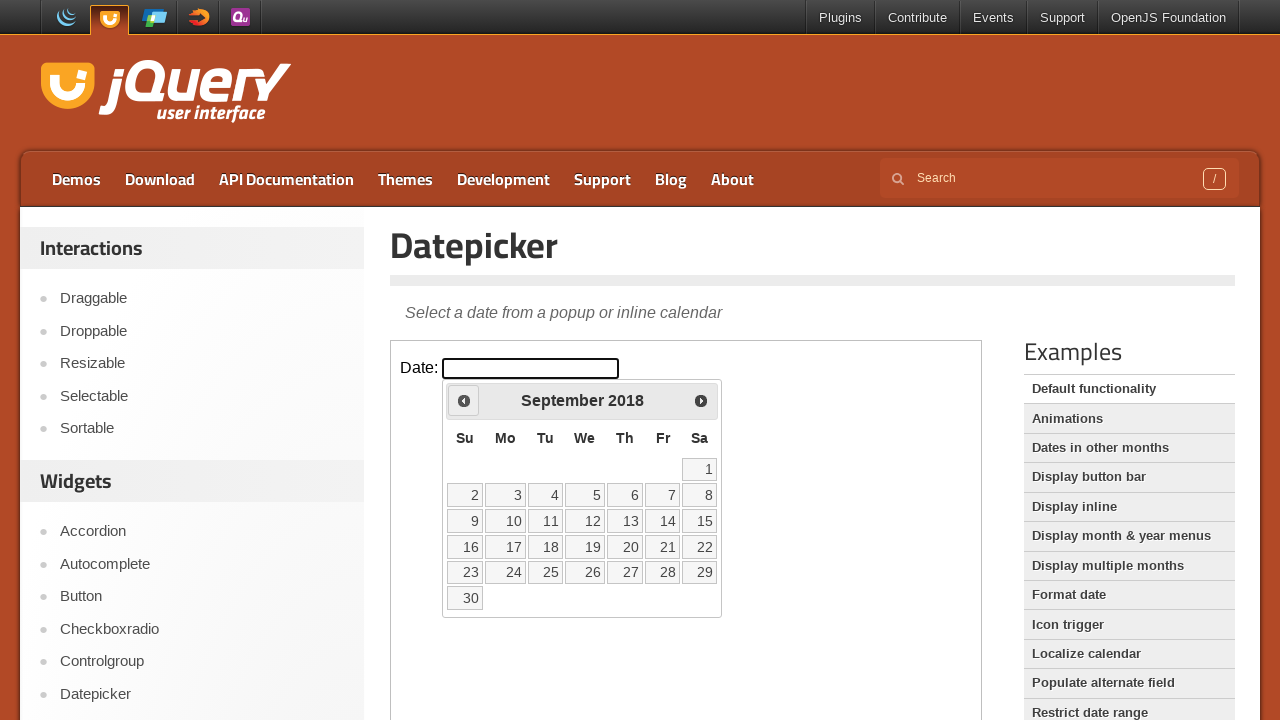

Retrieved current year: 2018
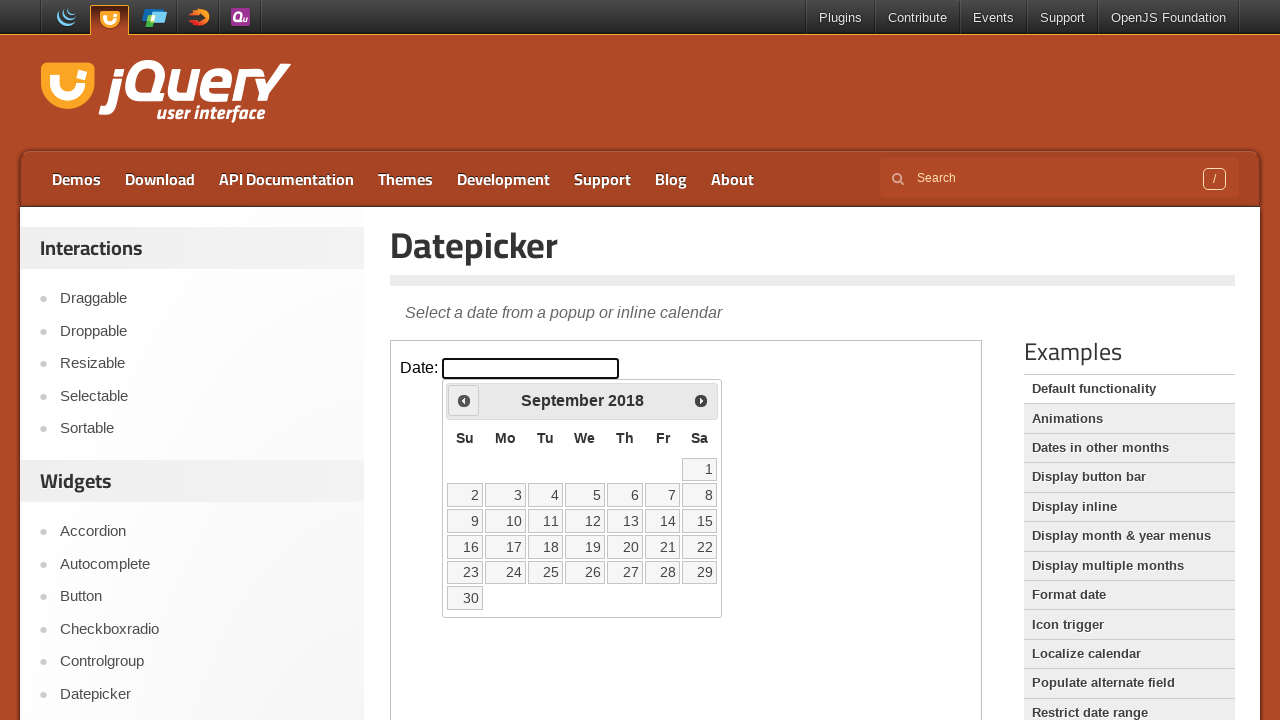

Clicked Prev button to navigate from September 2018 to previous month at (464, 400) on iframe >> nth=0 >> internal:control=enter-frame >> xpath=//span[text()='Prev']
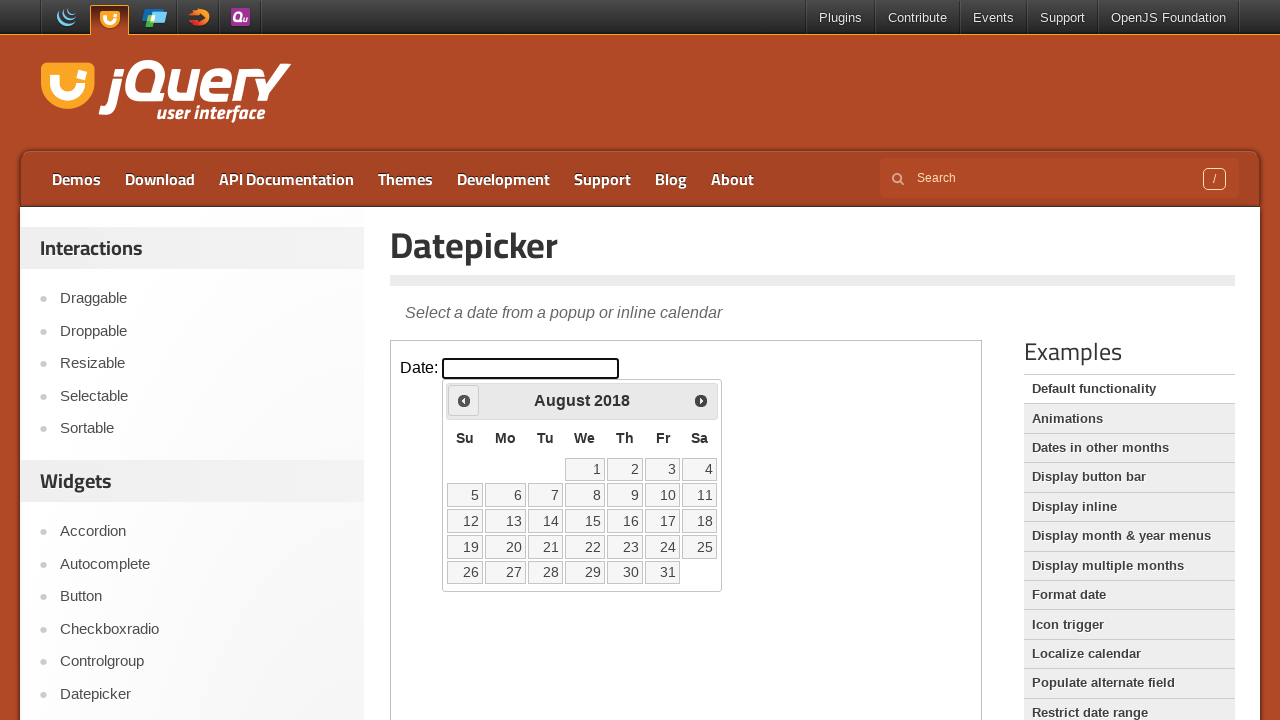

Retrieved current month: August
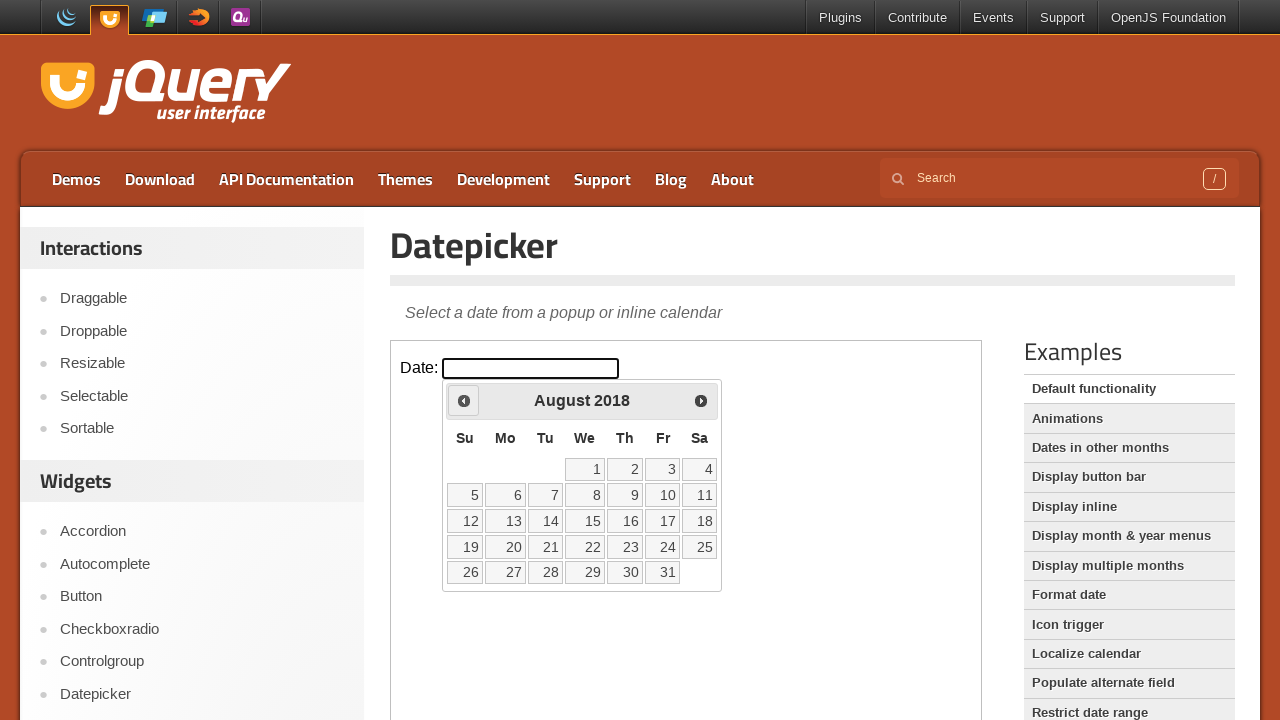

Retrieved current year: 2018
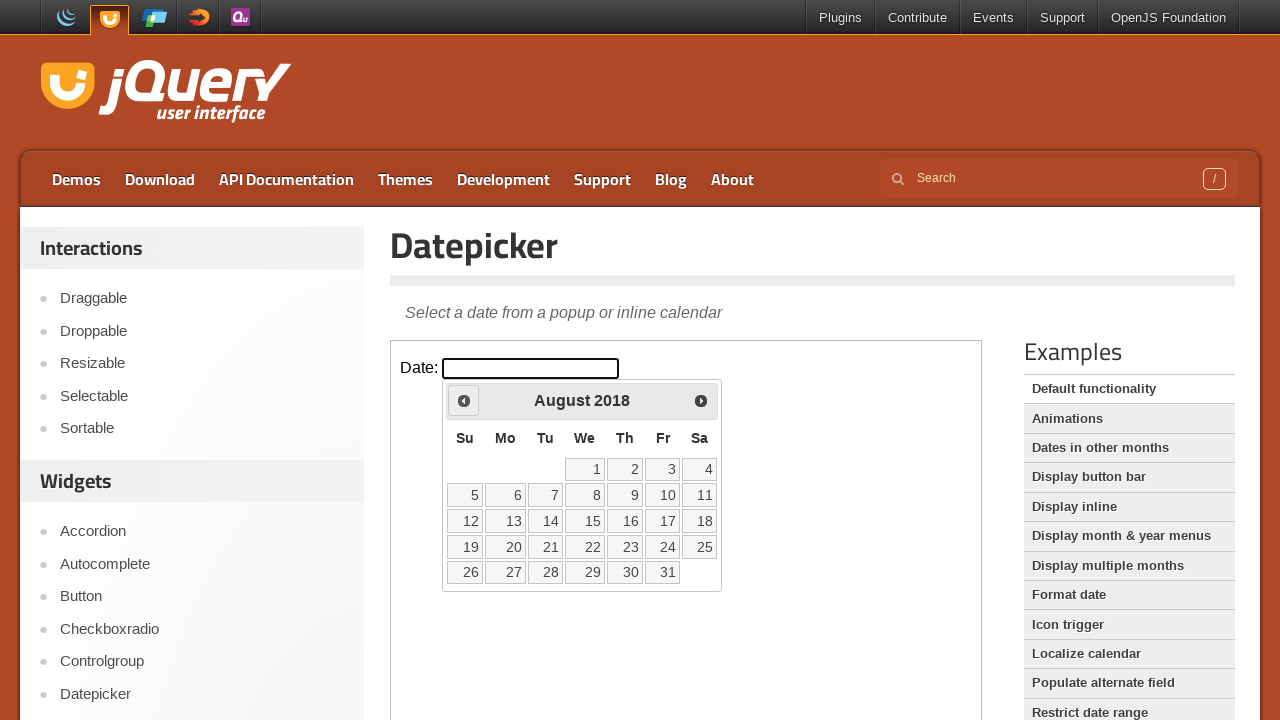

Clicked Prev button to navigate from August 2018 to previous month at (464, 400) on iframe >> nth=0 >> internal:control=enter-frame >> xpath=//span[text()='Prev']
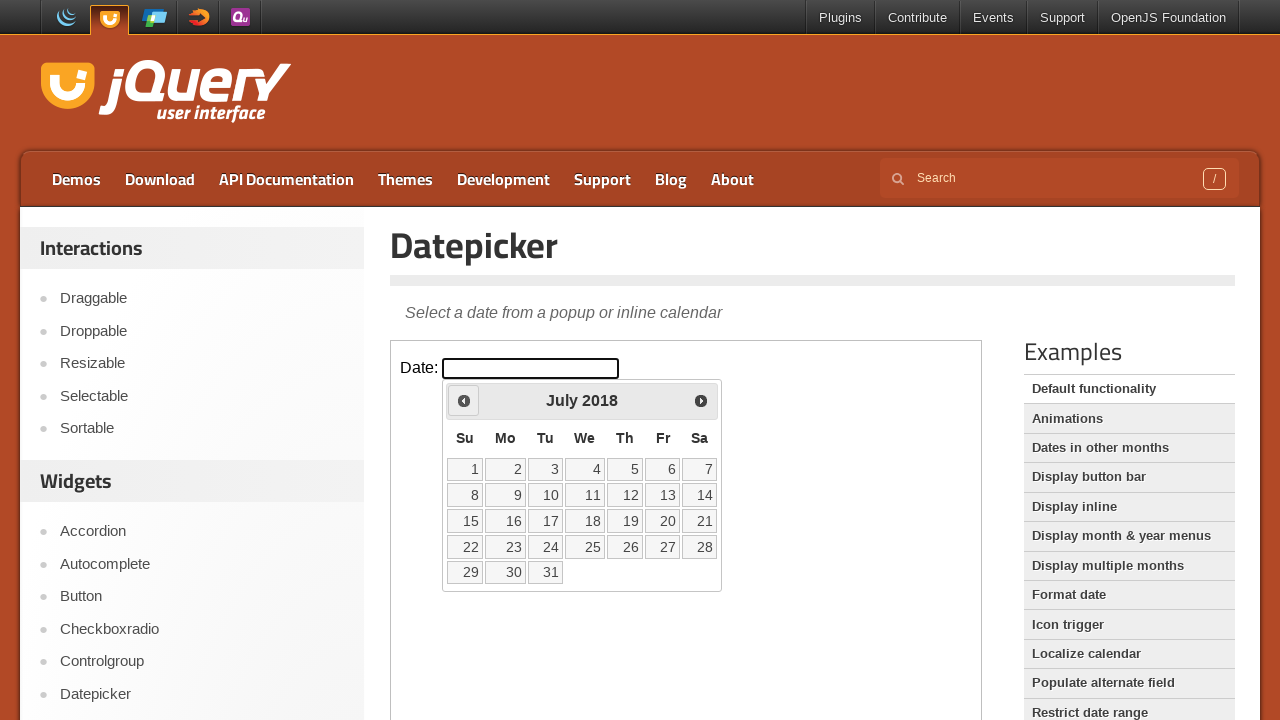

Retrieved current month: July
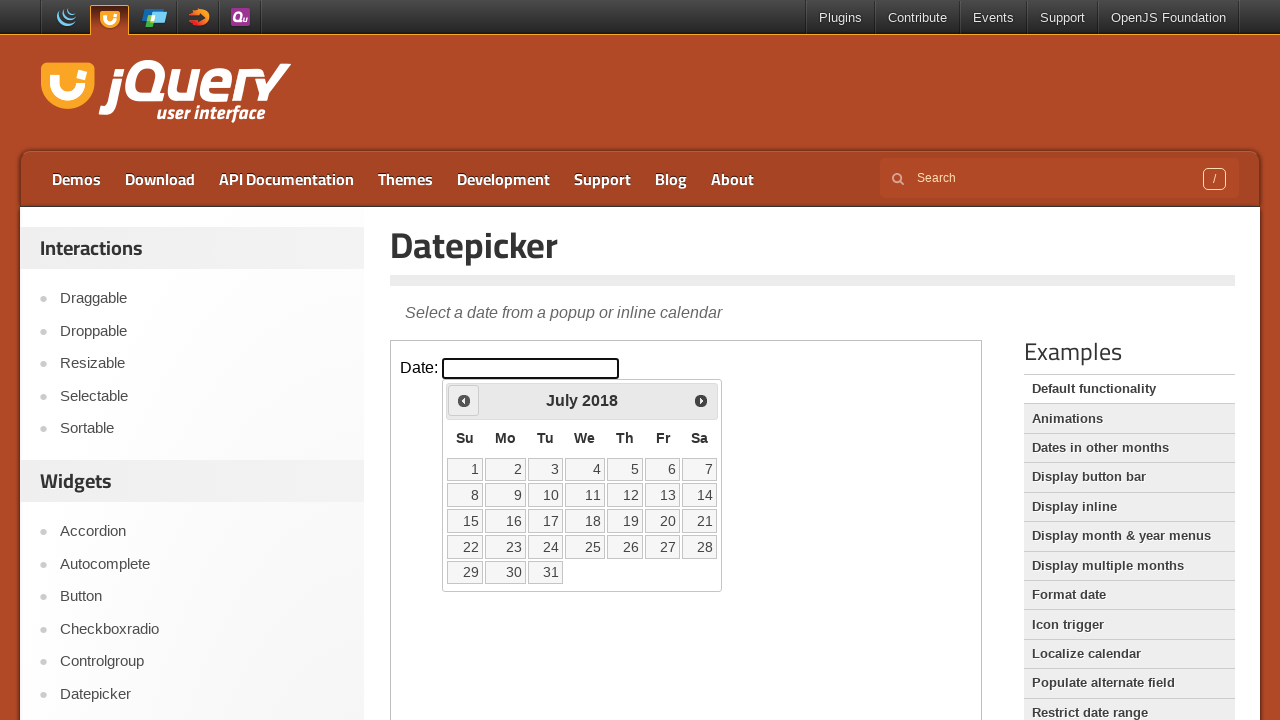

Retrieved current year: 2018
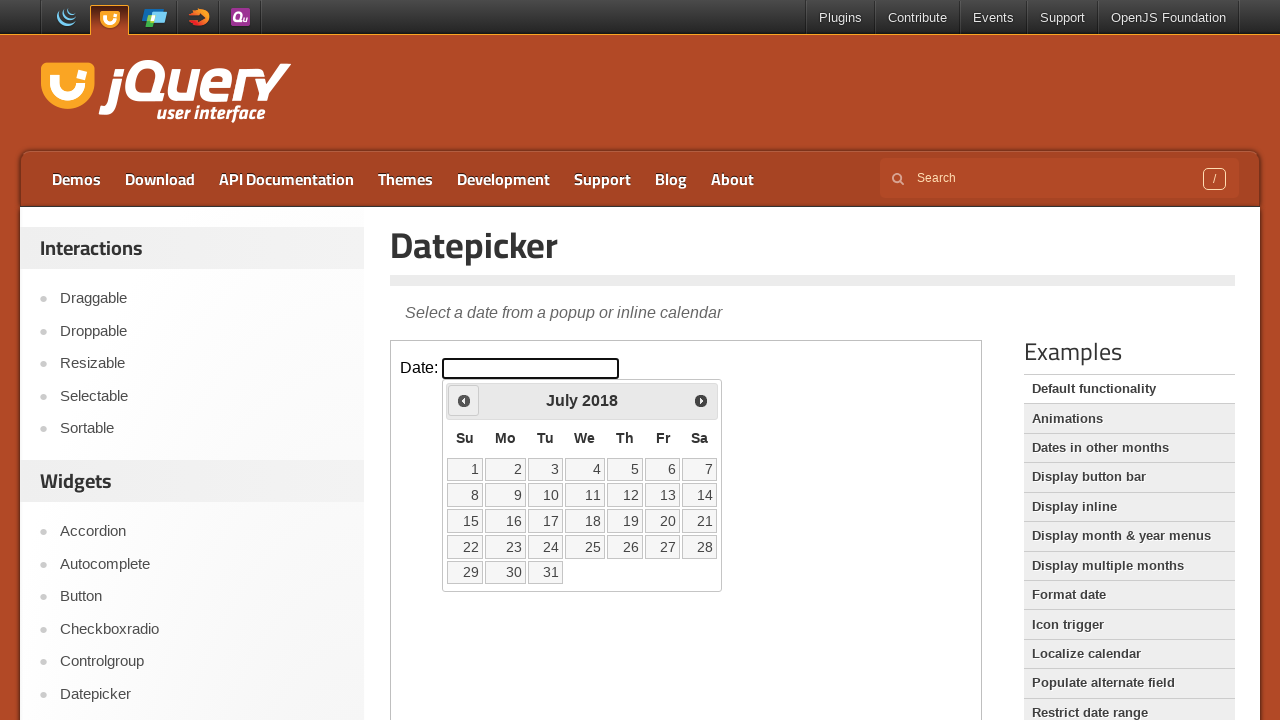

Clicked Prev button to navigate from July 2018 to previous month at (464, 400) on iframe >> nth=0 >> internal:control=enter-frame >> xpath=//span[text()='Prev']
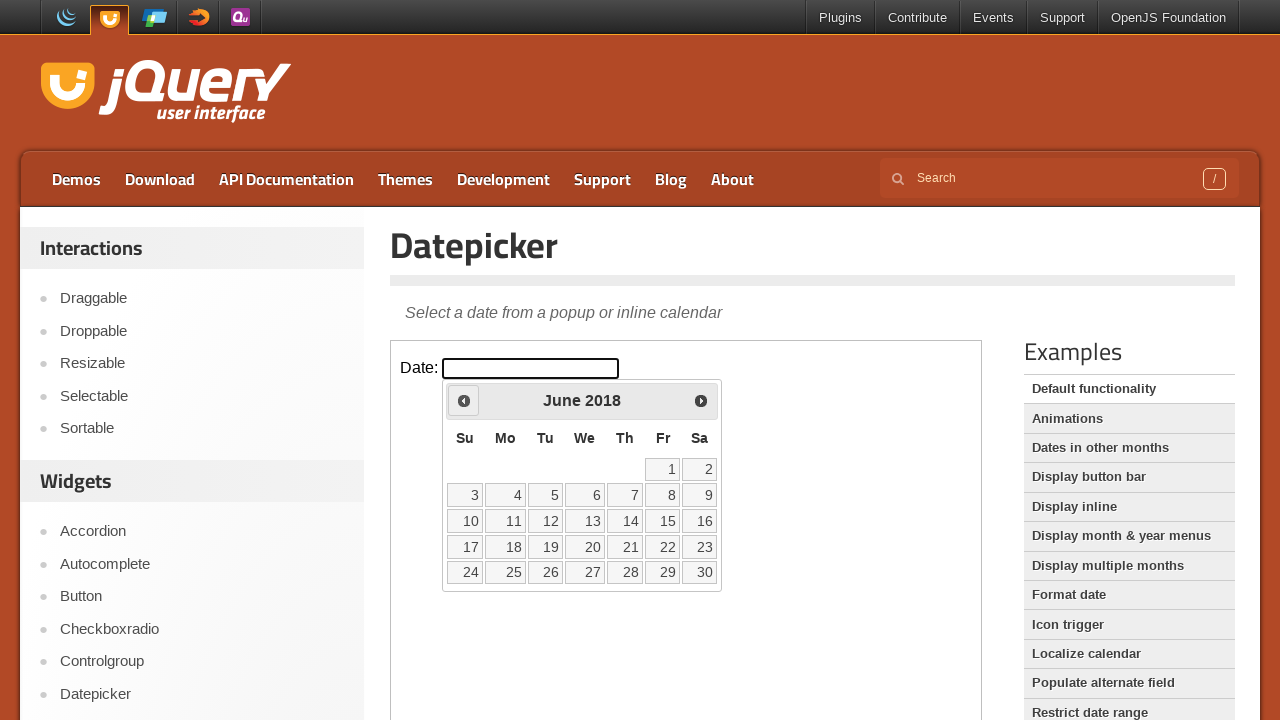

Retrieved current month: June
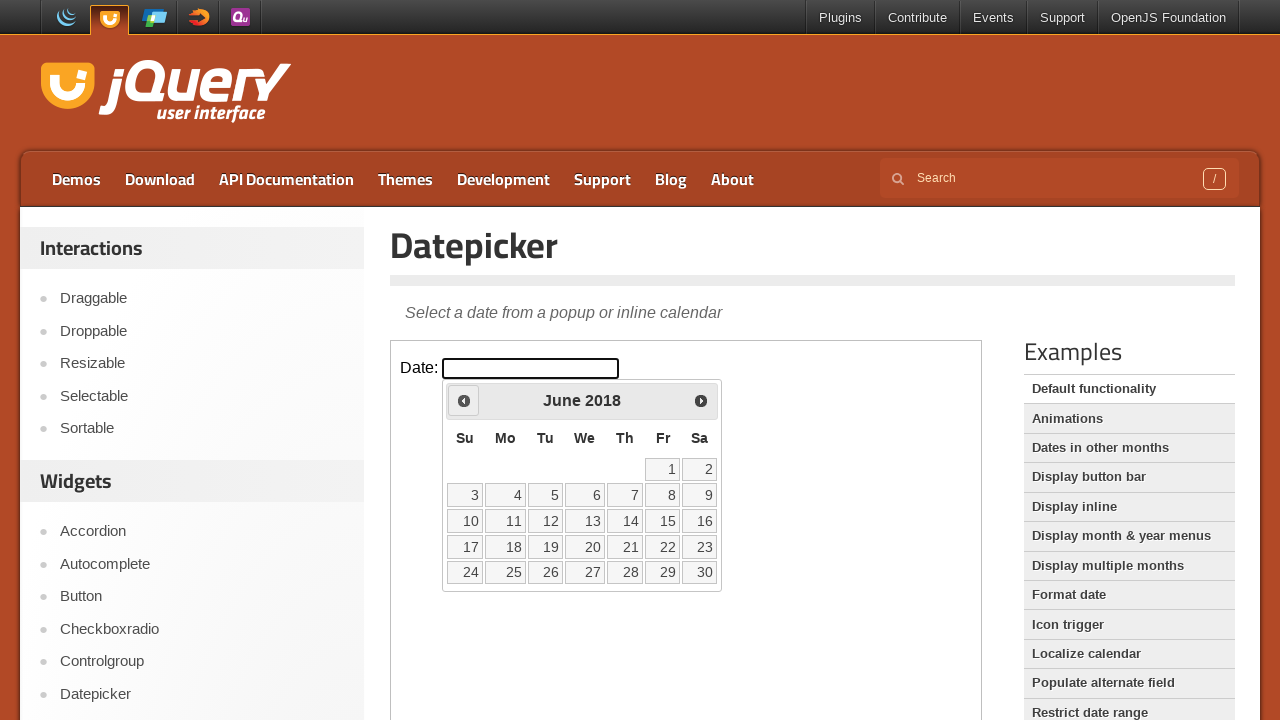

Retrieved current year: 2018
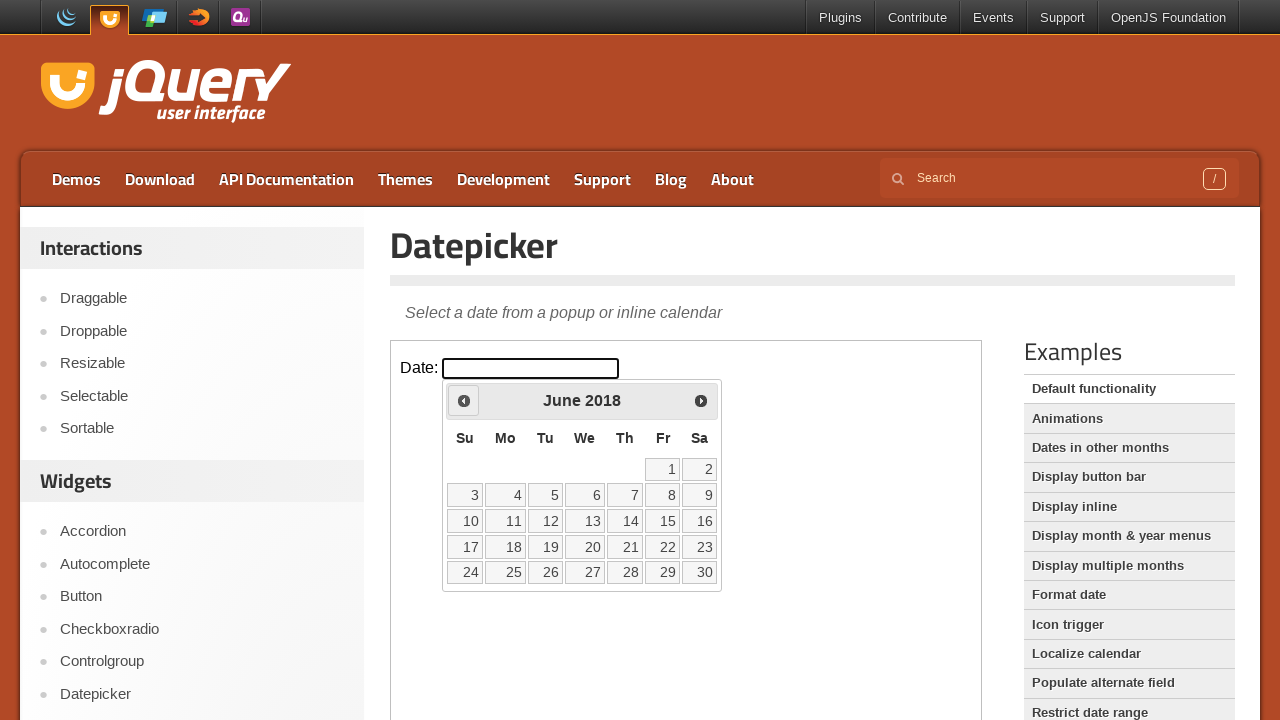

Clicked Prev button to navigate from June 2018 to previous month at (464, 400) on iframe >> nth=0 >> internal:control=enter-frame >> xpath=//span[text()='Prev']
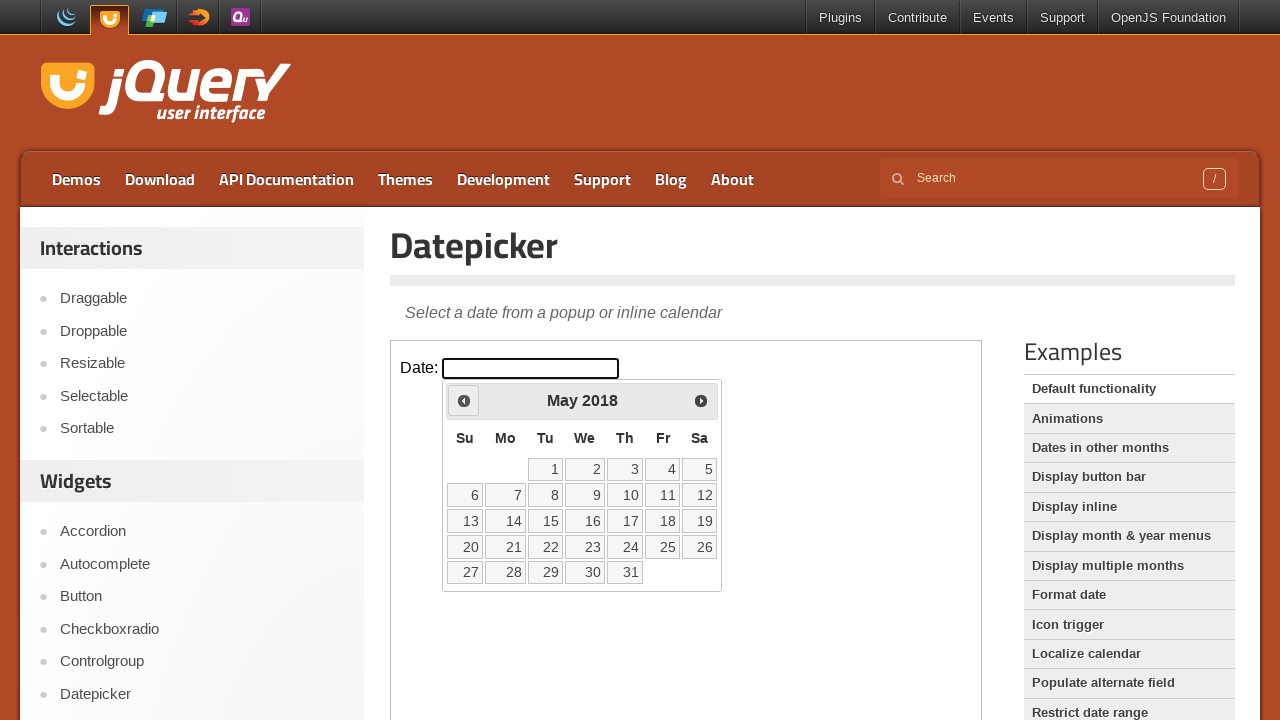

Retrieved current month: May
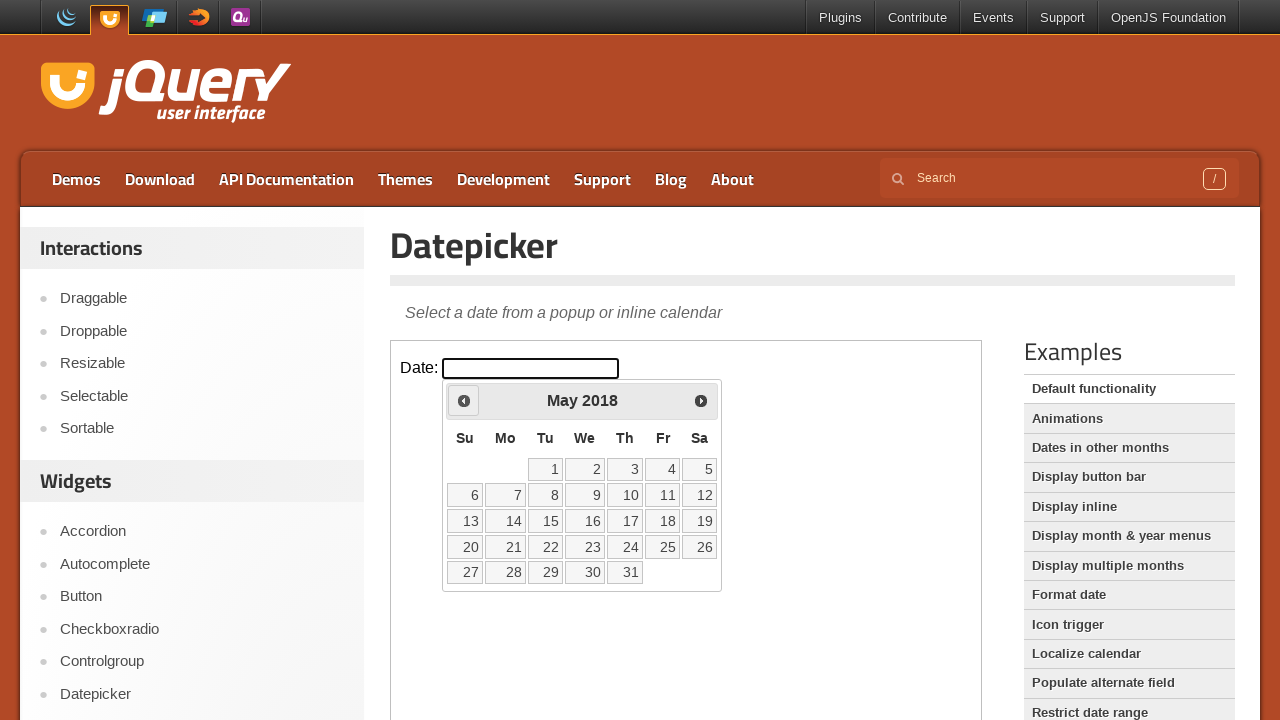

Retrieved current year: 2018
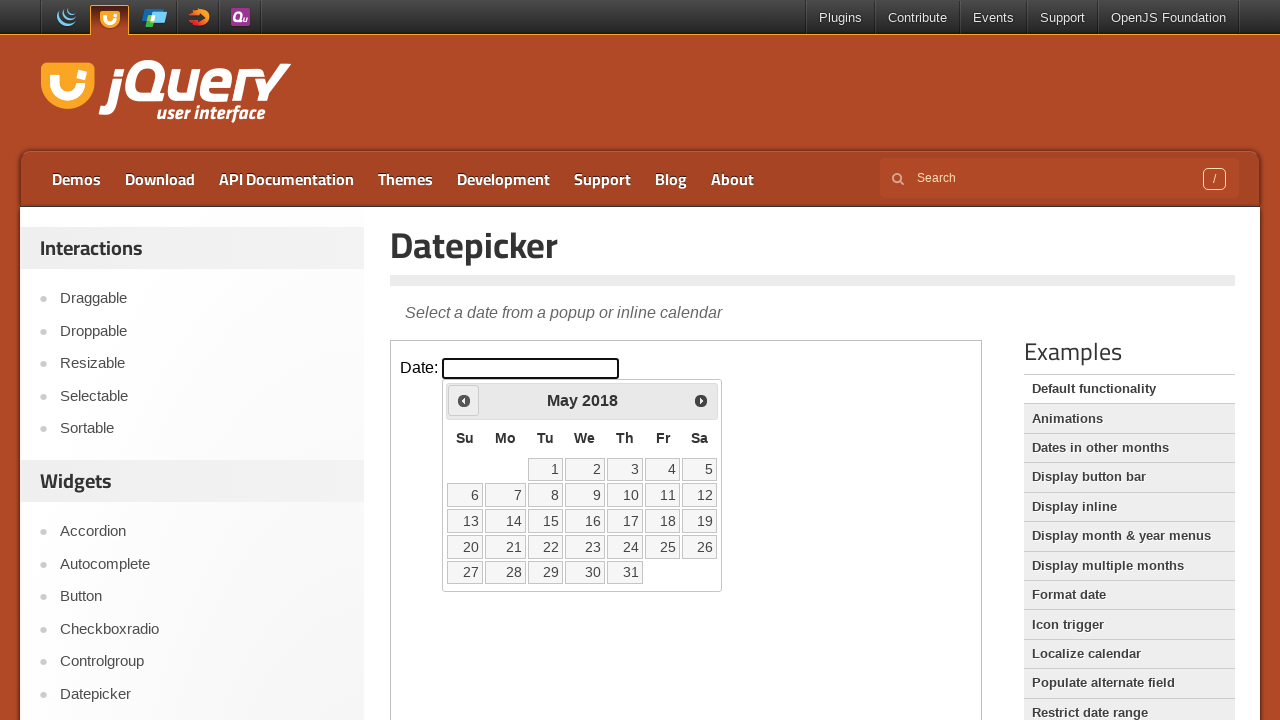

Clicked Prev button to navigate from May 2018 to previous month at (464, 400) on iframe >> nth=0 >> internal:control=enter-frame >> xpath=//span[text()='Prev']
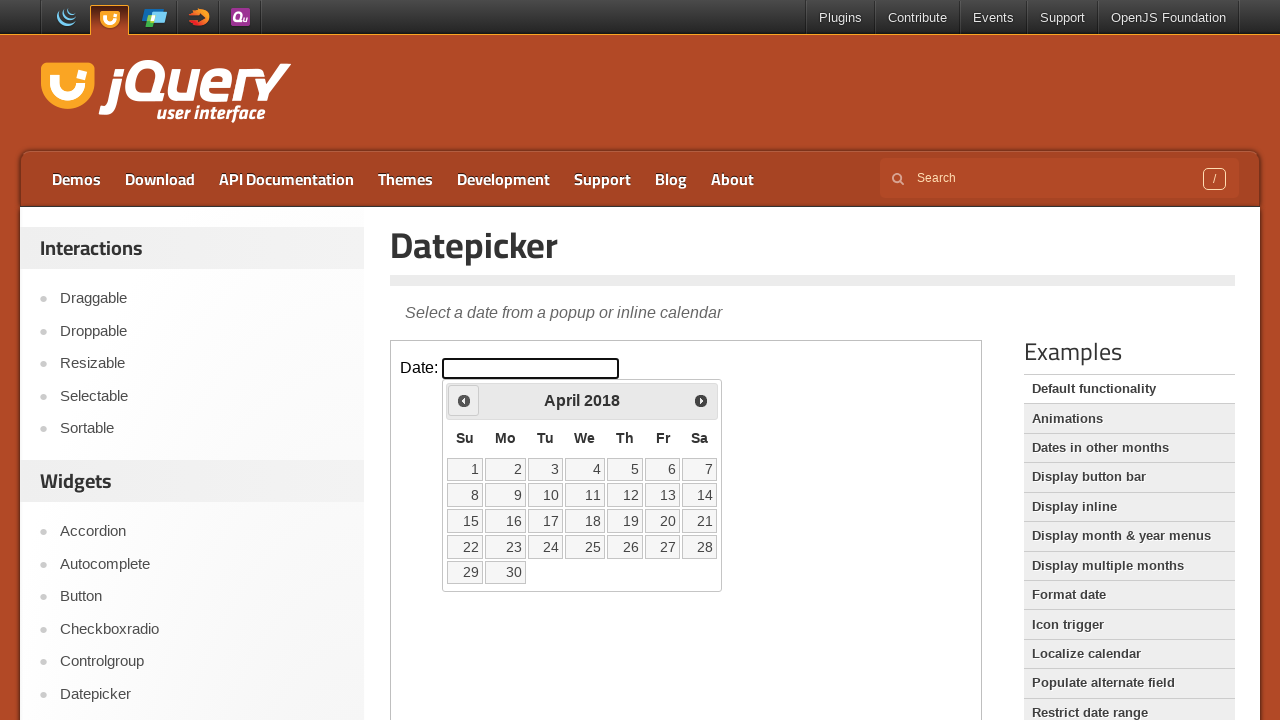

Retrieved current month: April
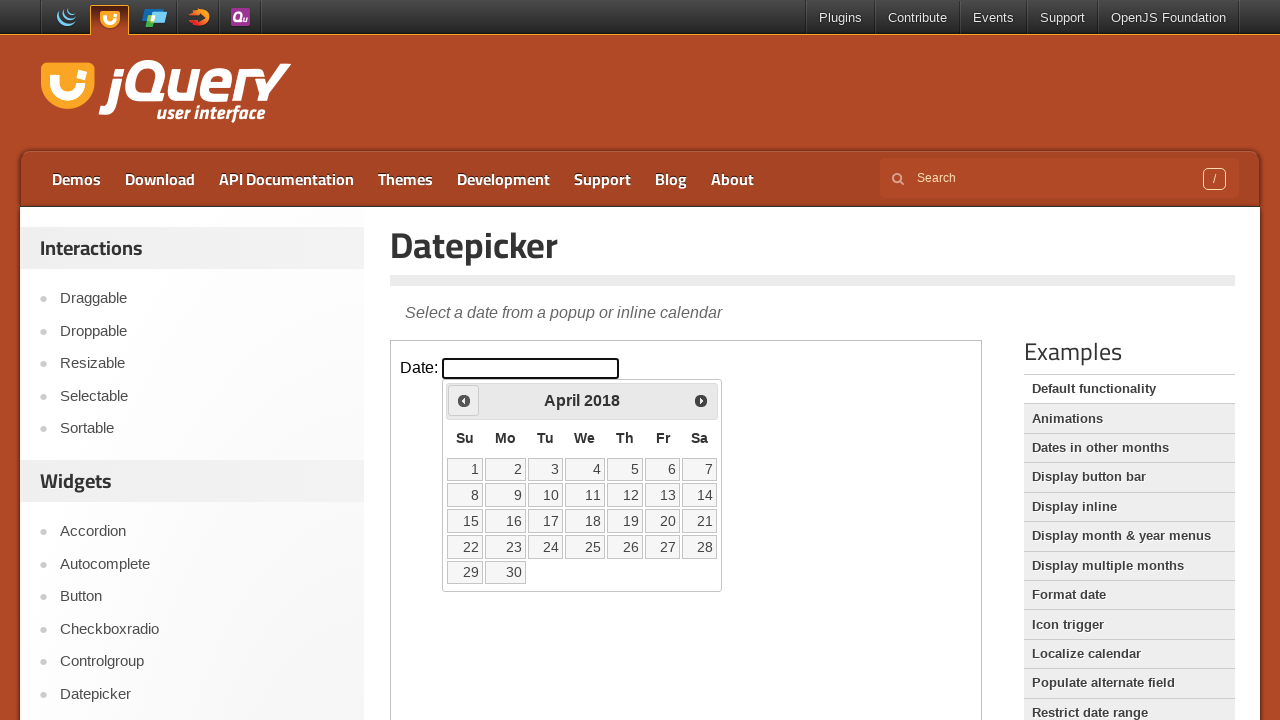

Retrieved current year: 2018
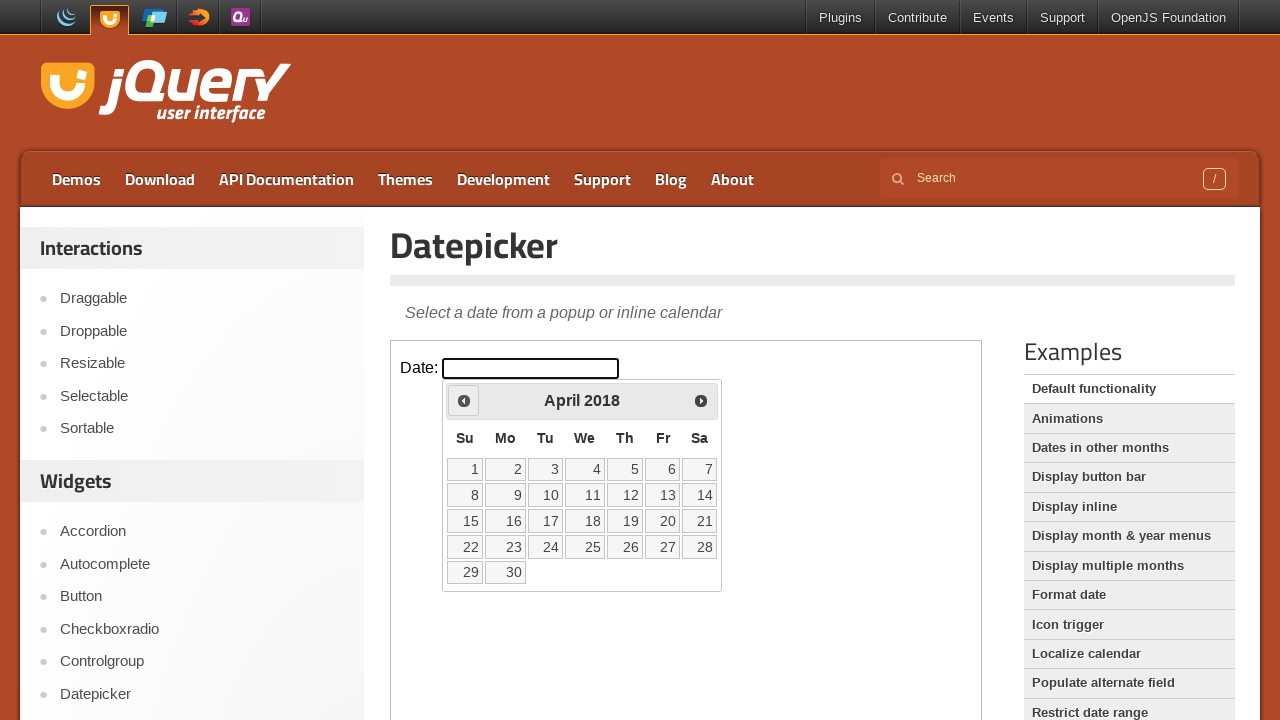

Clicked Prev button to navigate from April 2018 to previous month at (464, 400) on iframe >> nth=0 >> internal:control=enter-frame >> xpath=//span[text()='Prev']
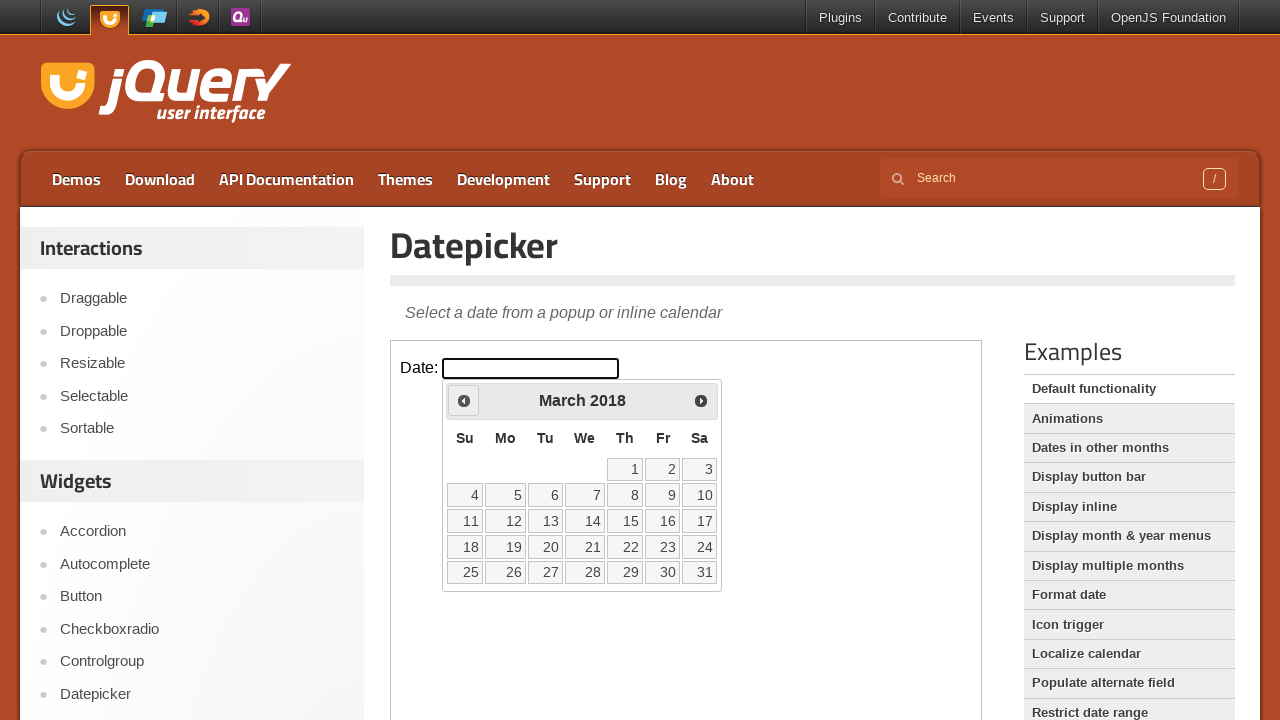

Retrieved current month: March
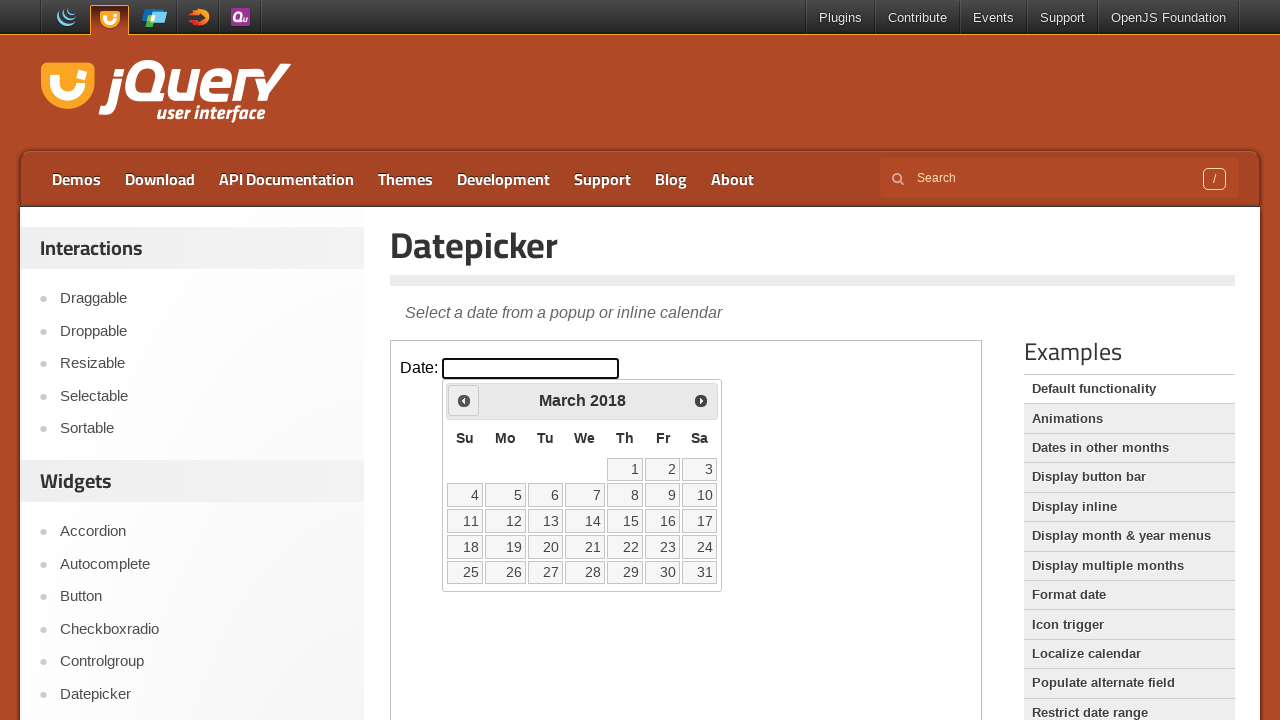

Retrieved current year: 2018
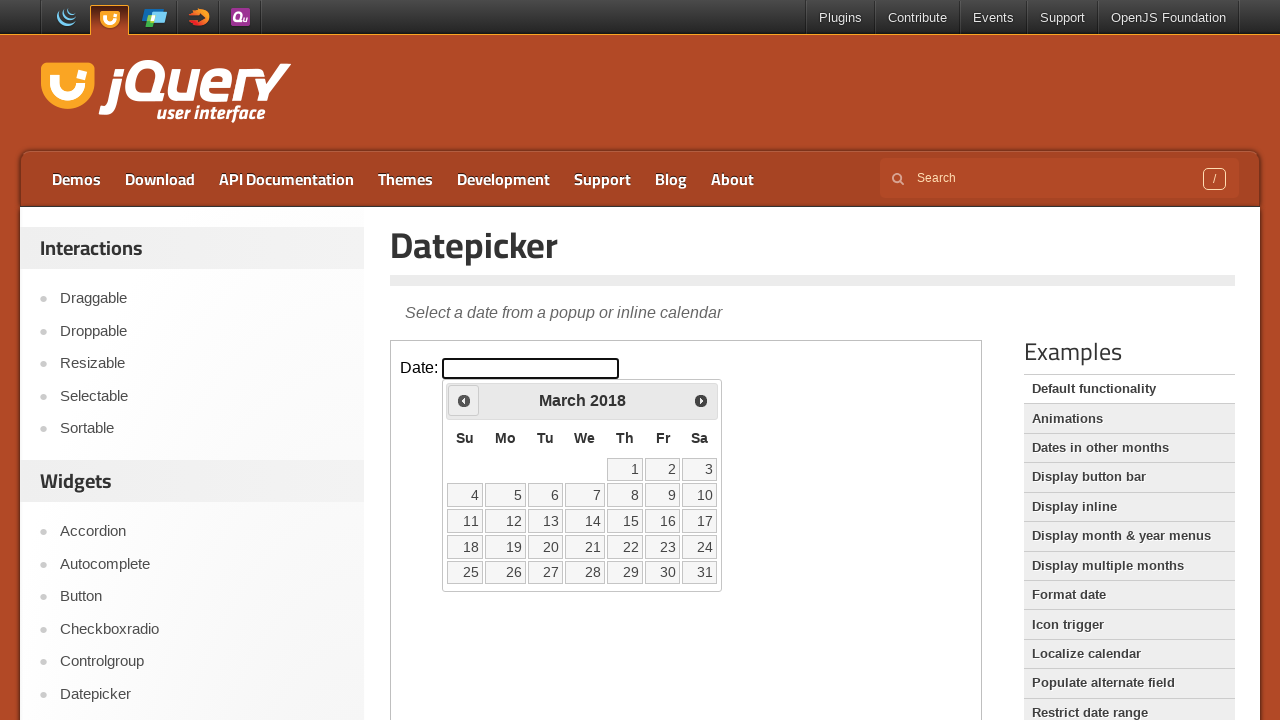

Clicked Prev button to navigate from March 2018 to previous month at (464, 400) on iframe >> nth=0 >> internal:control=enter-frame >> xpath=//span[text()='Prev']
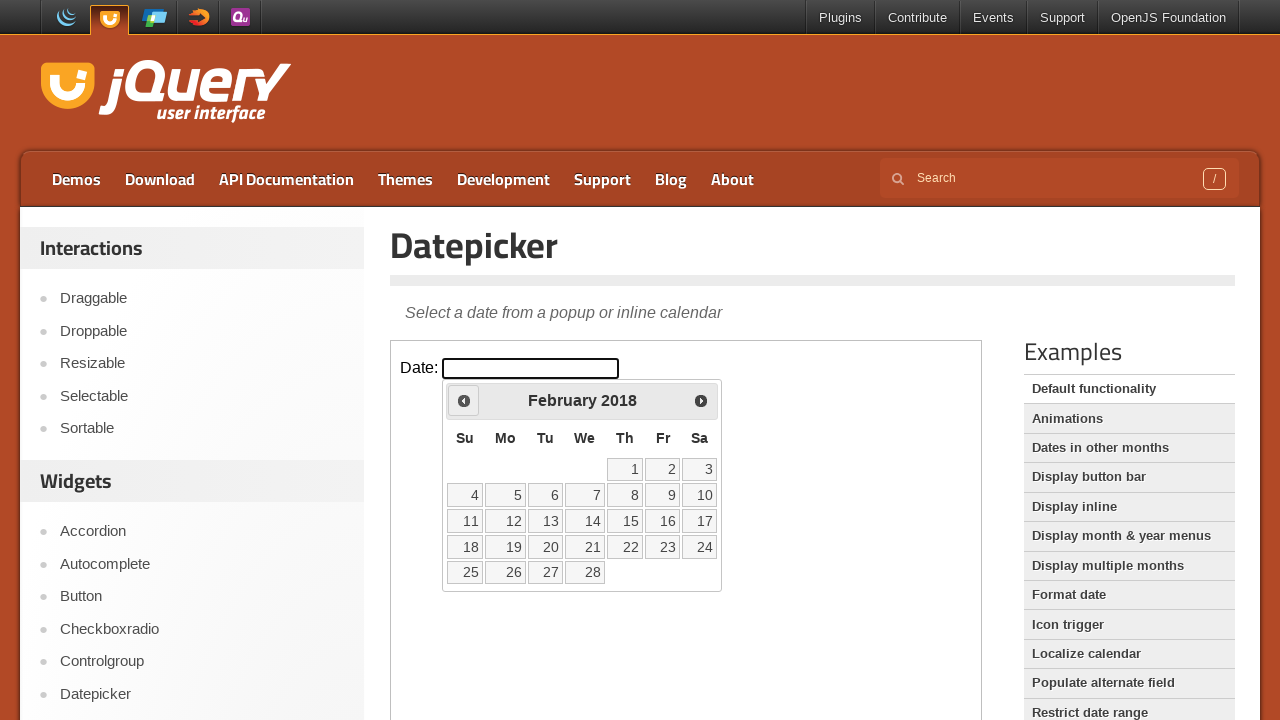

Retrieved current month: February
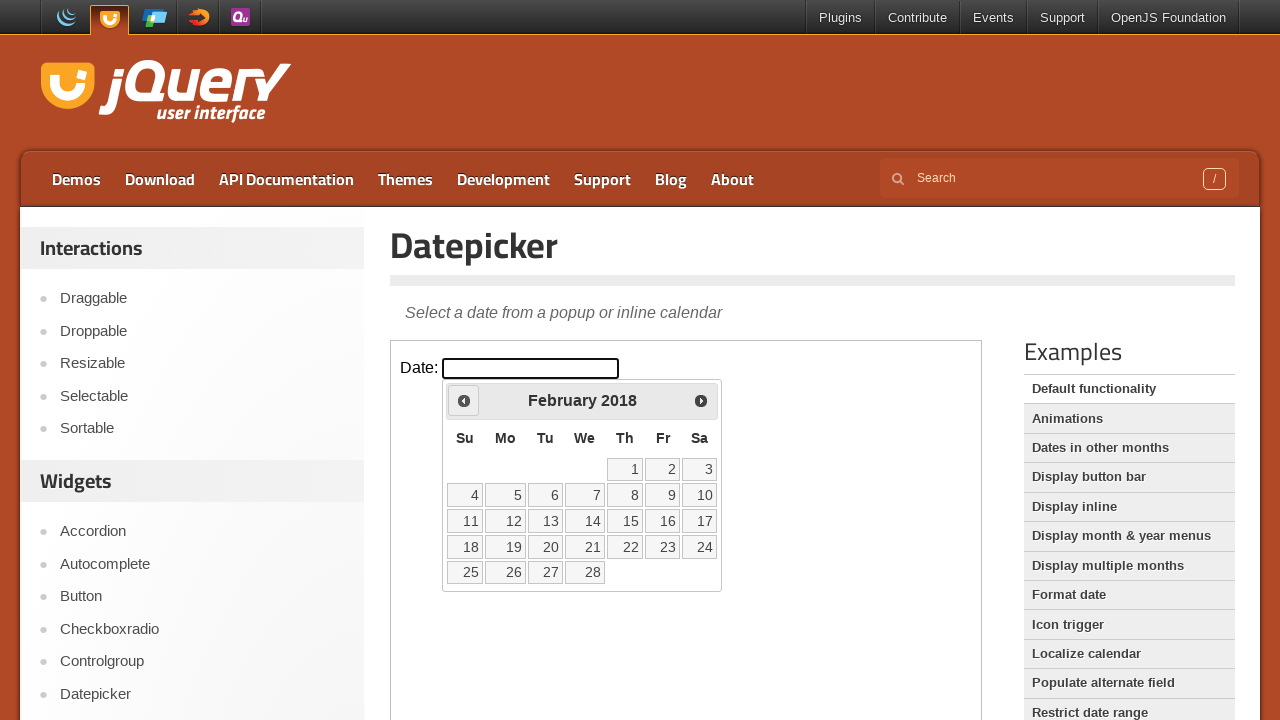

Retrieved current year: 2018
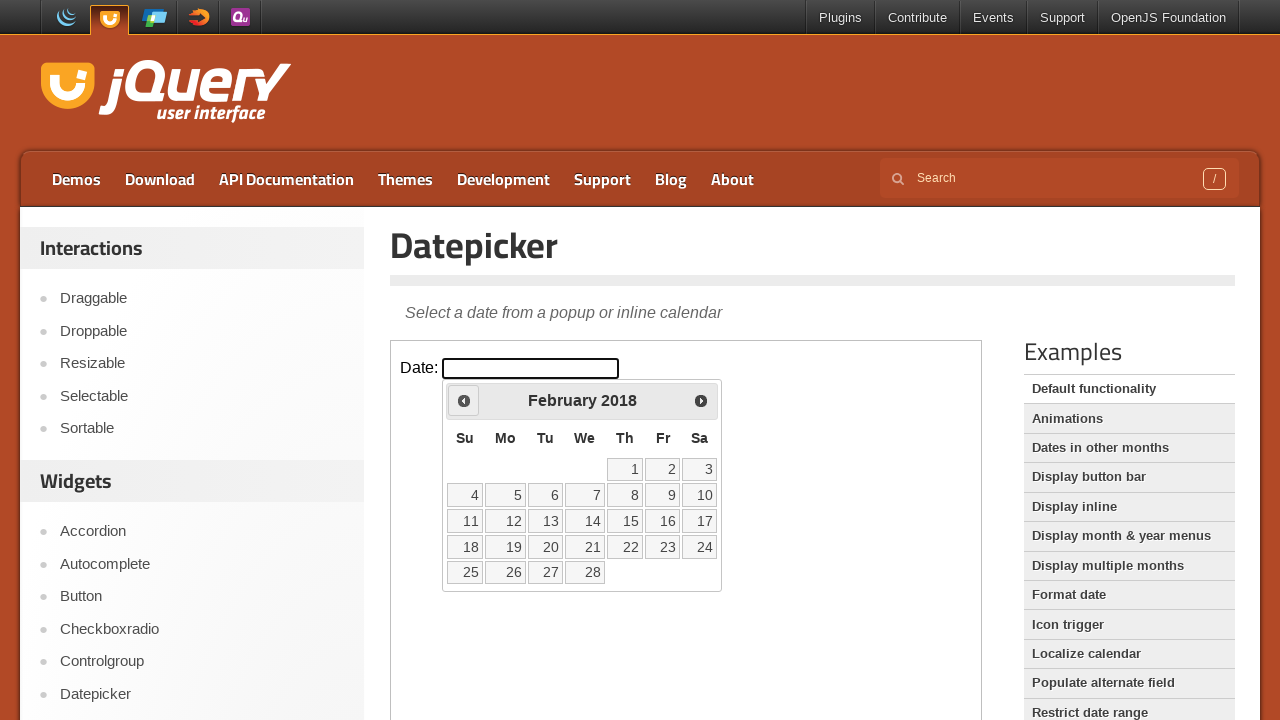

Clicked Prev button to navigate from February 2018 to previous month at (464, 400) on iframe >> nth=0 >> internal:control=enter-frame >> xpath=//span[text()='Prev']
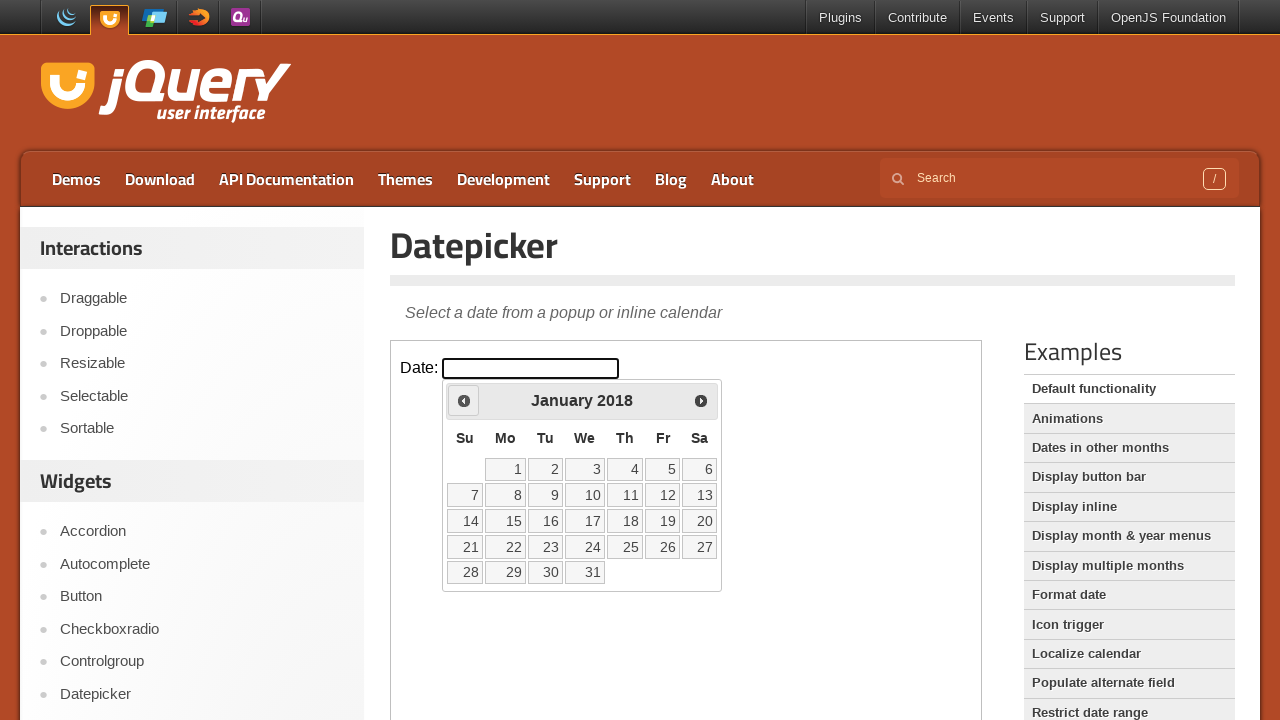

Retrieved current month: January
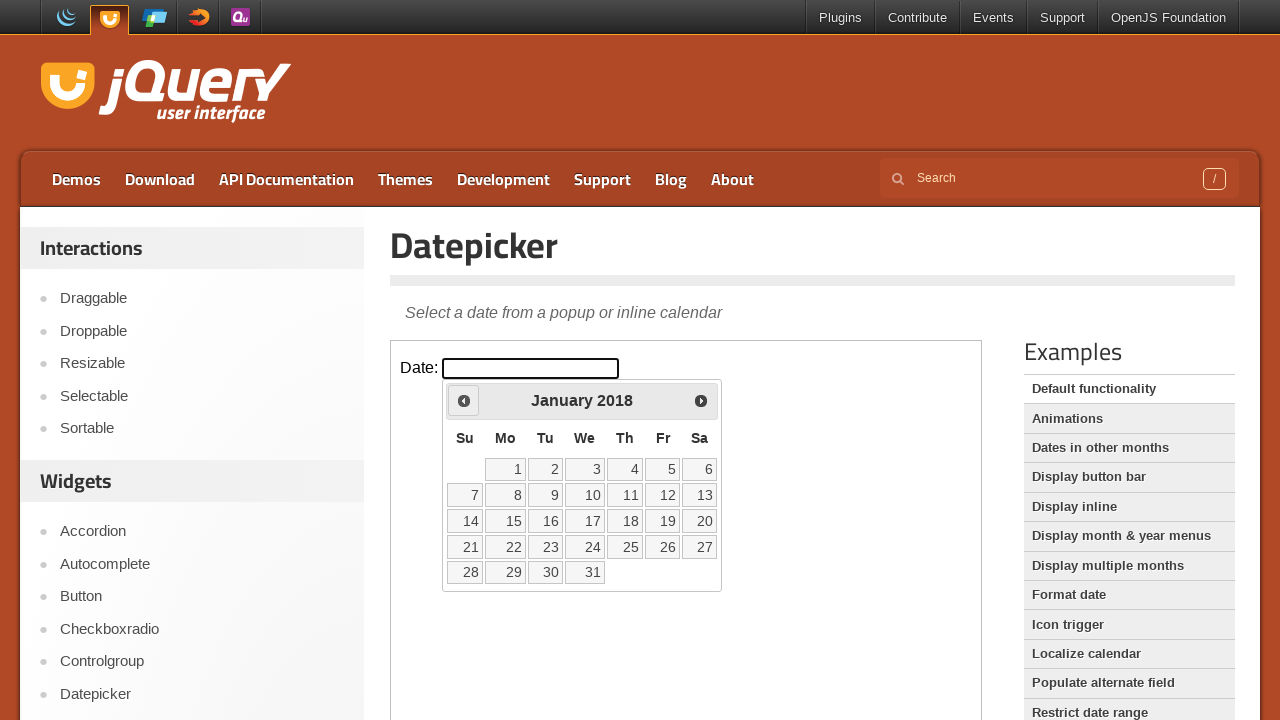

Retrieved current year: 2018
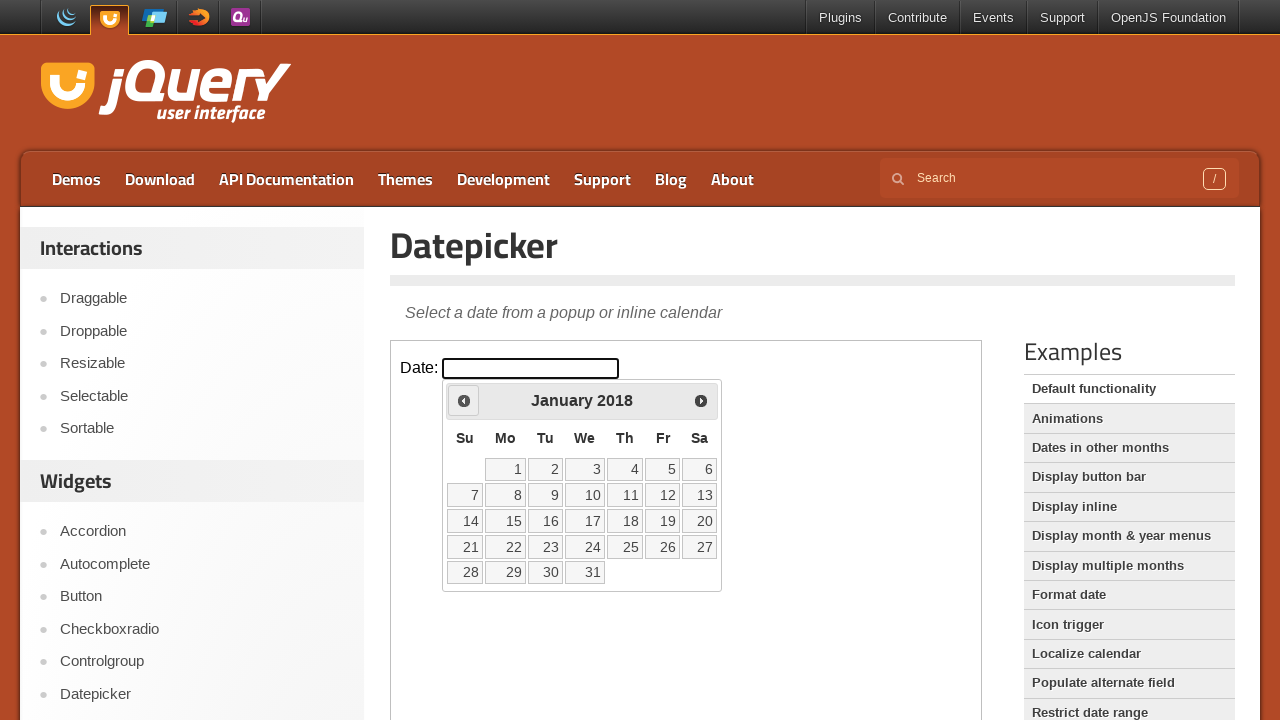

Clicked Prev button to navigate from January 2018 to previous month at (464, 400) on iframe >> nth=0 >> internal:control=enter-frame >> xpath=//span[text()='Prev']
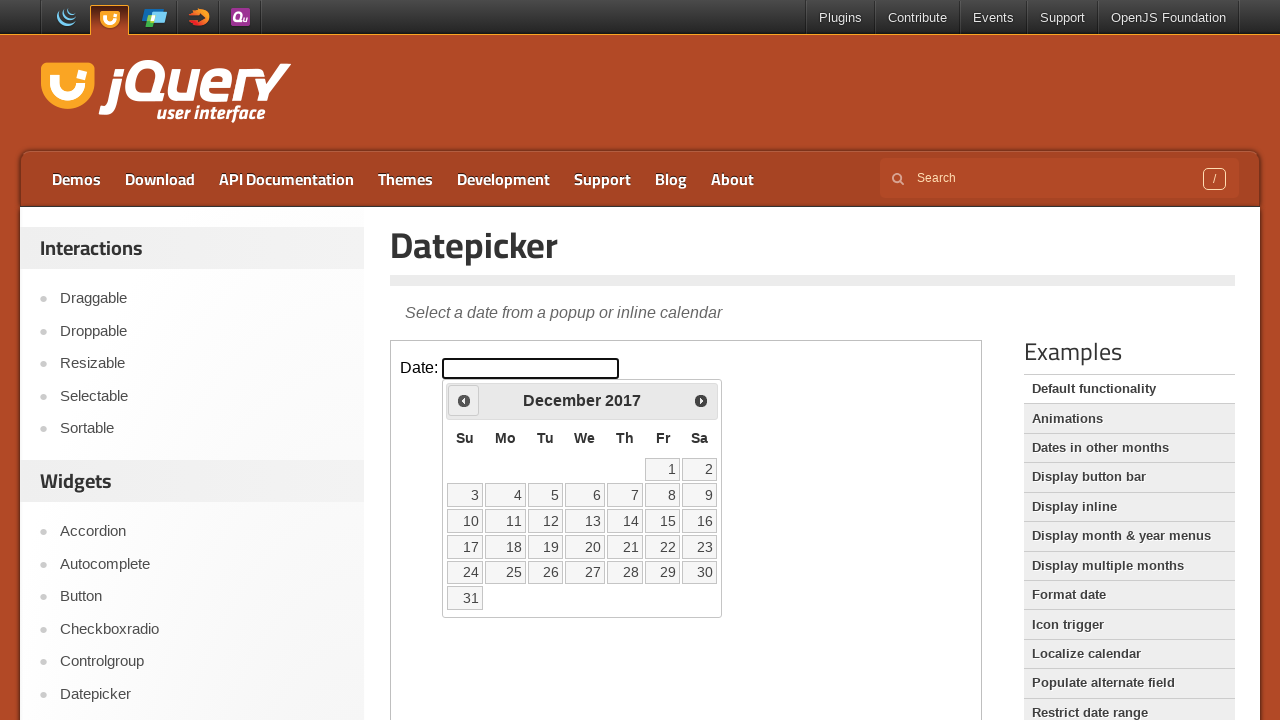

Retrieved current month: December
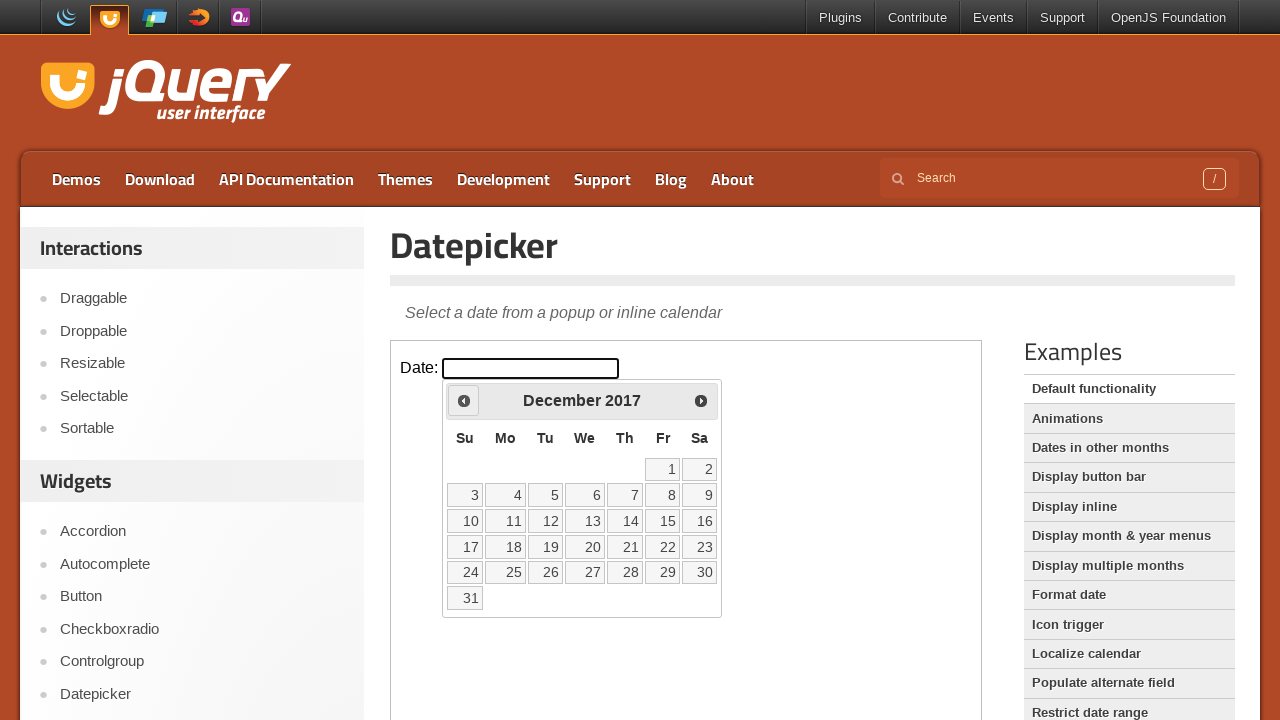

Retrieved current year: 2017
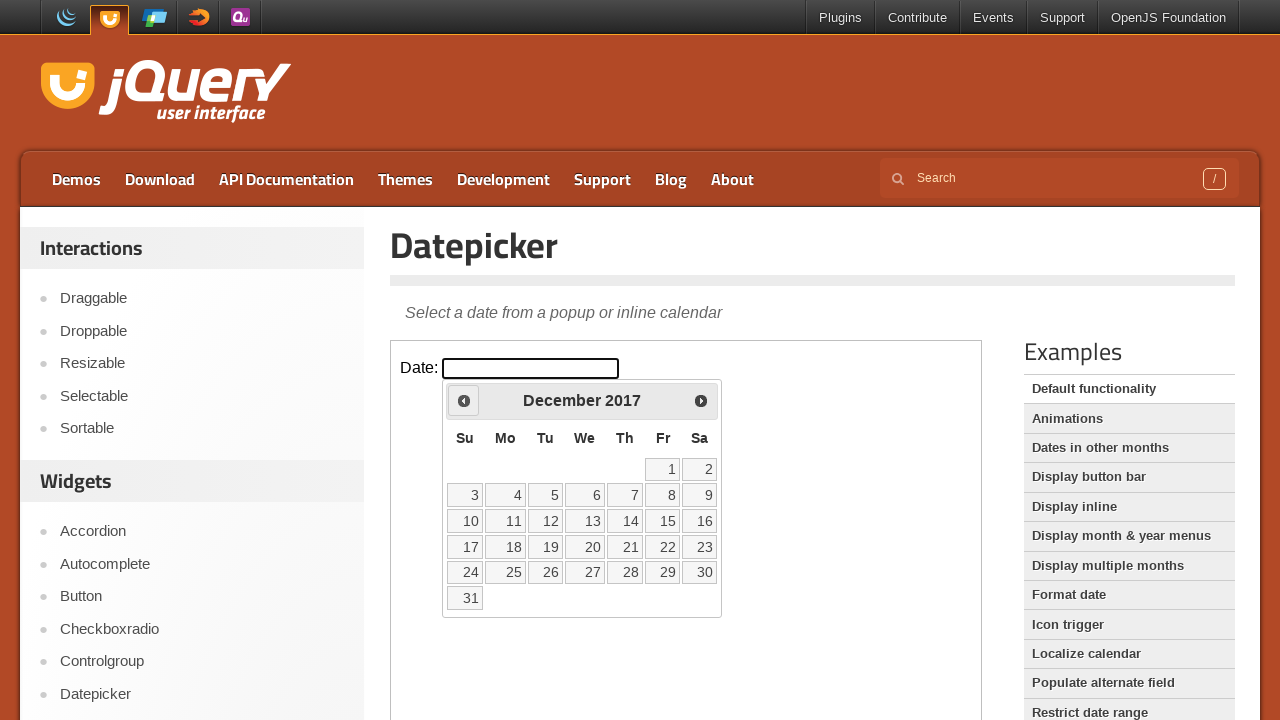

Clicked Prev button to navigate from December 2017 to previous month at (464, 400) on iframe >> nth=0 >> internal:control=enter-frame >> xpath=//span[text()='Prev']
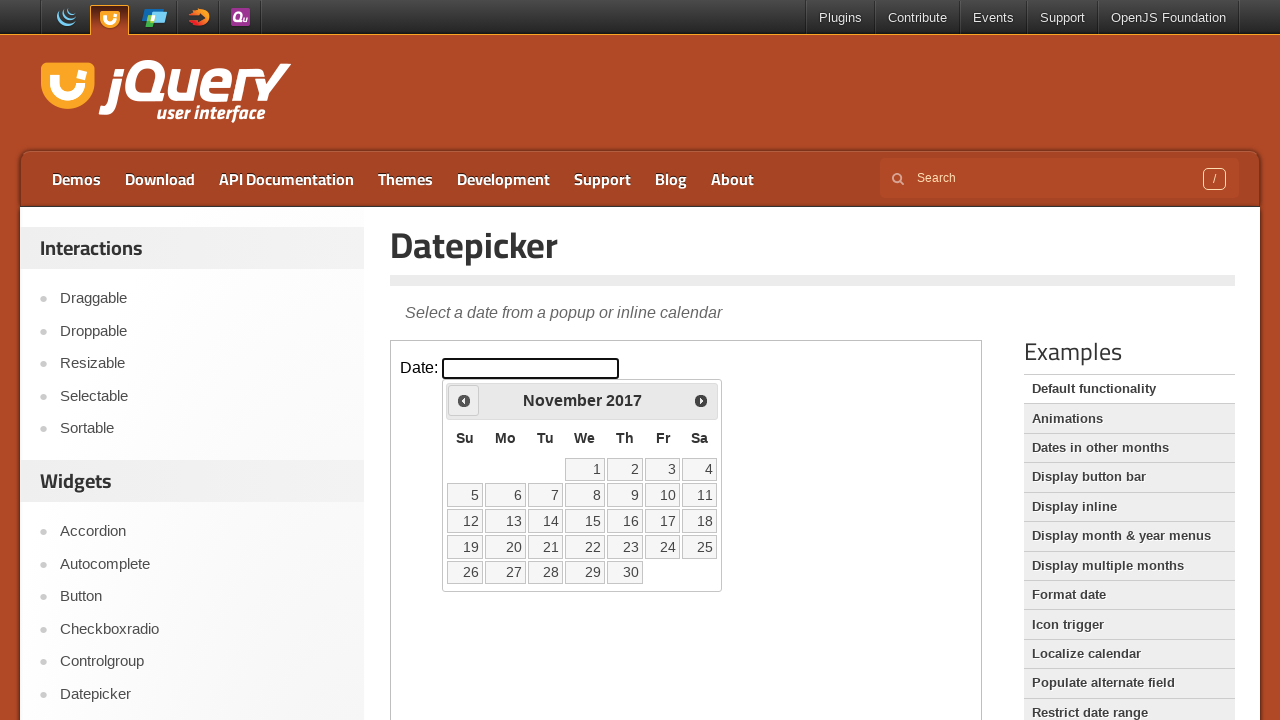

Retrieved current month: November
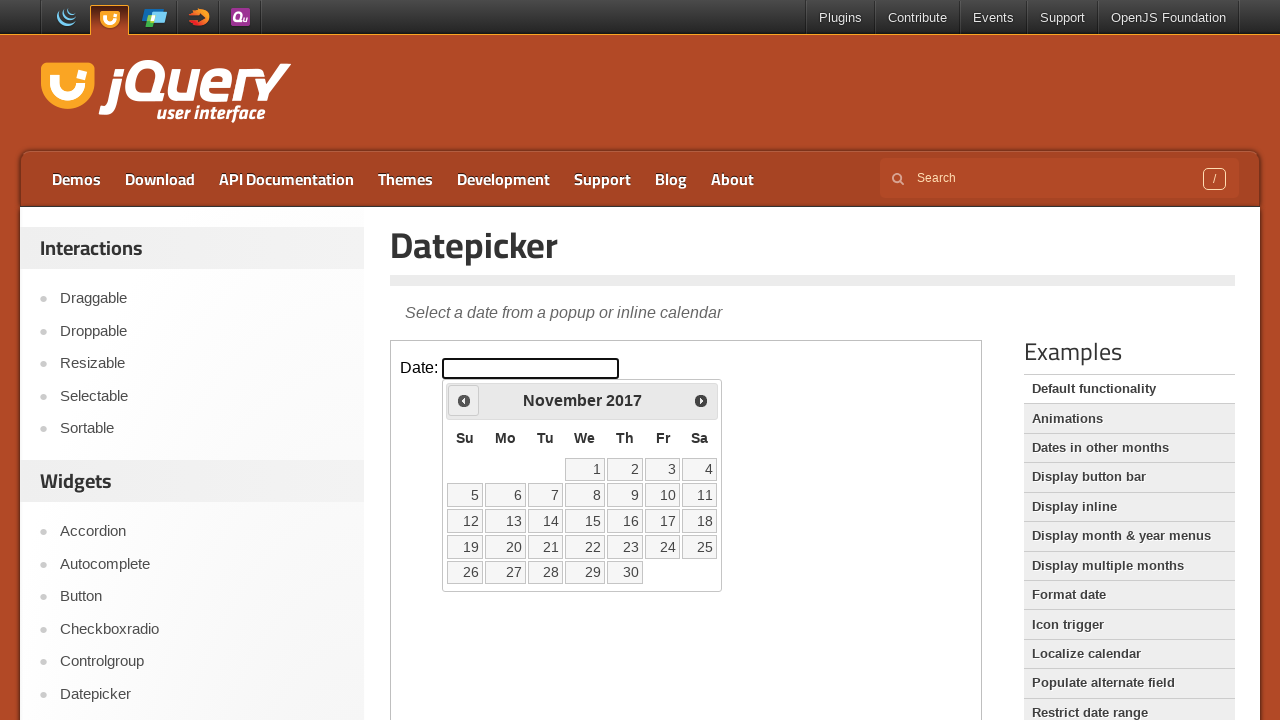

Retrieved current year: 2017
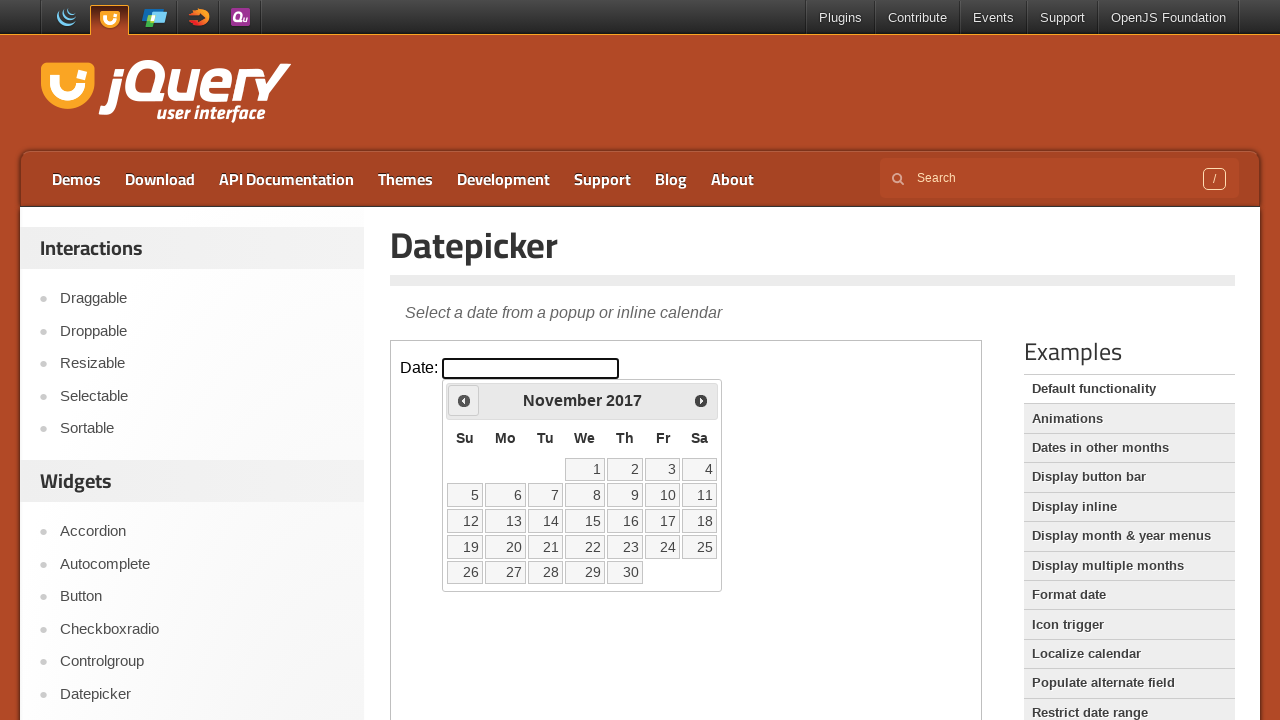

Clicked Prev button to navigate from November 2017 to previous month at (464, 400) on iframe >> nth=0 >> internal:control=enter-frame >> xpath=//span[text()='Prev']
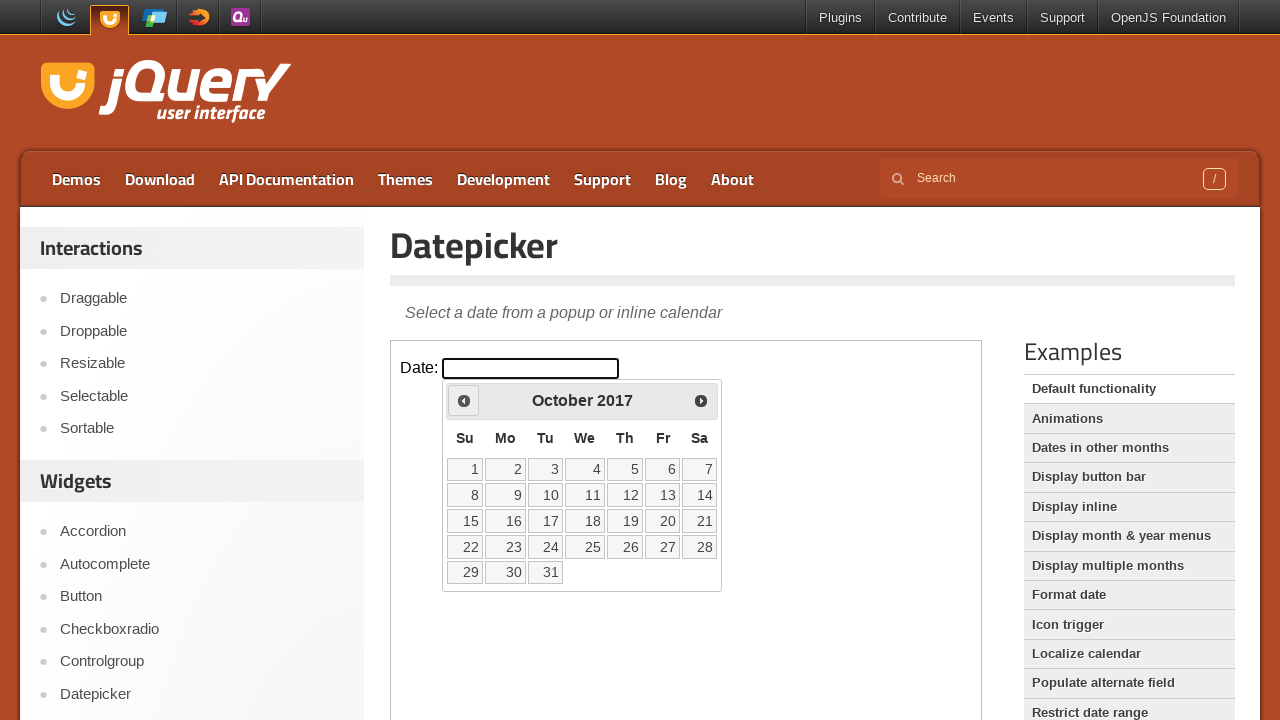

Retrieved current month: October
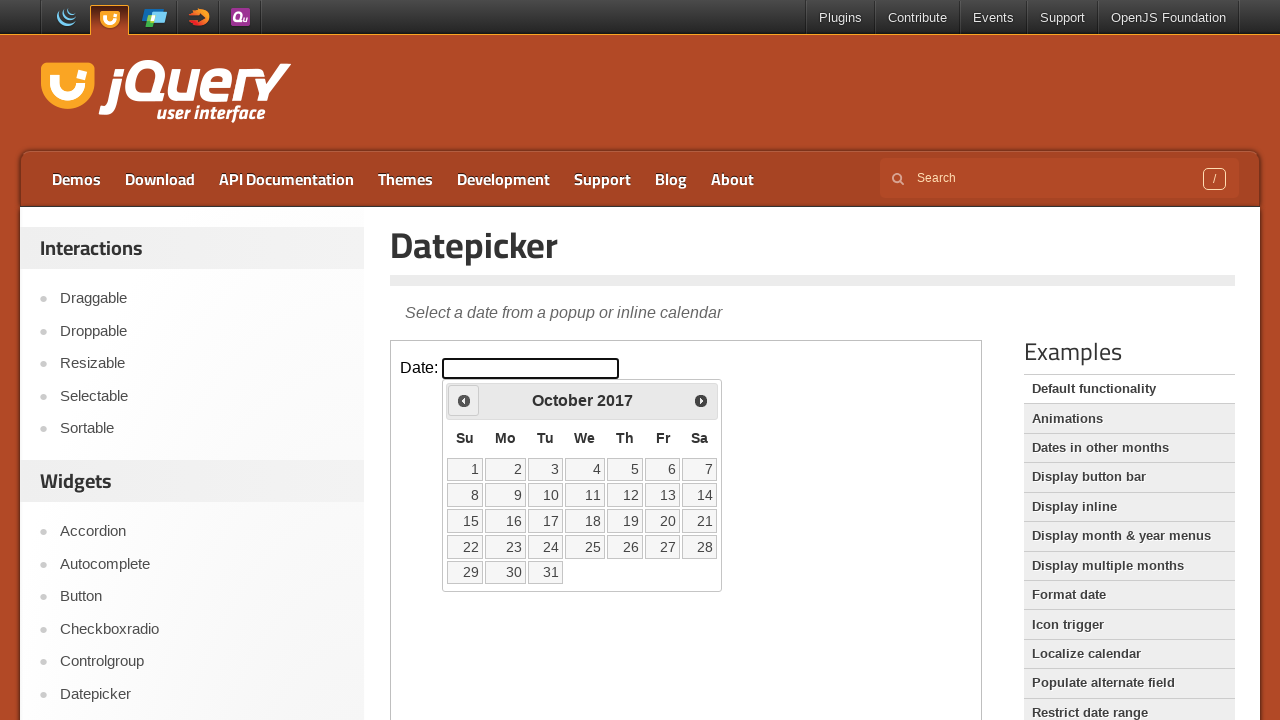

Retrieved current year: 2017
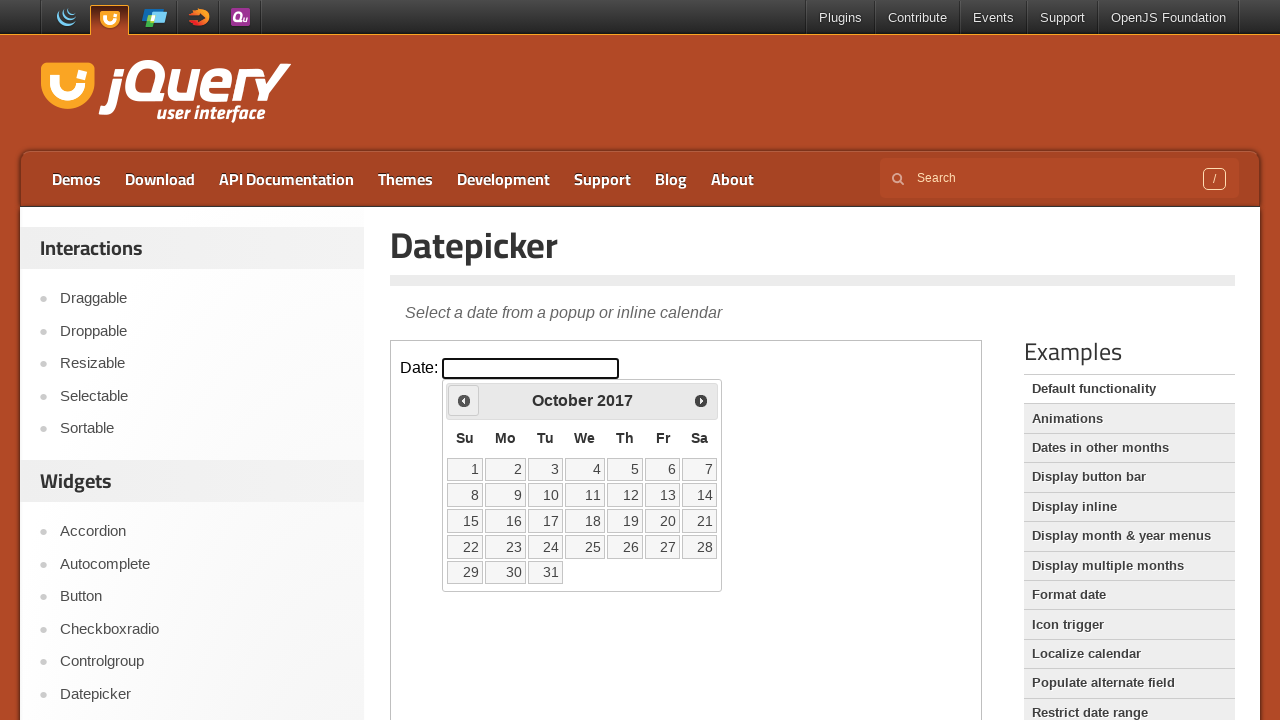

Clicked Prev button to navigate from October 2017 to previous month at (464, 400) on iframe >> nth=0 >> internal:control=enter-frame >> xpath=//span[text()='Prev']
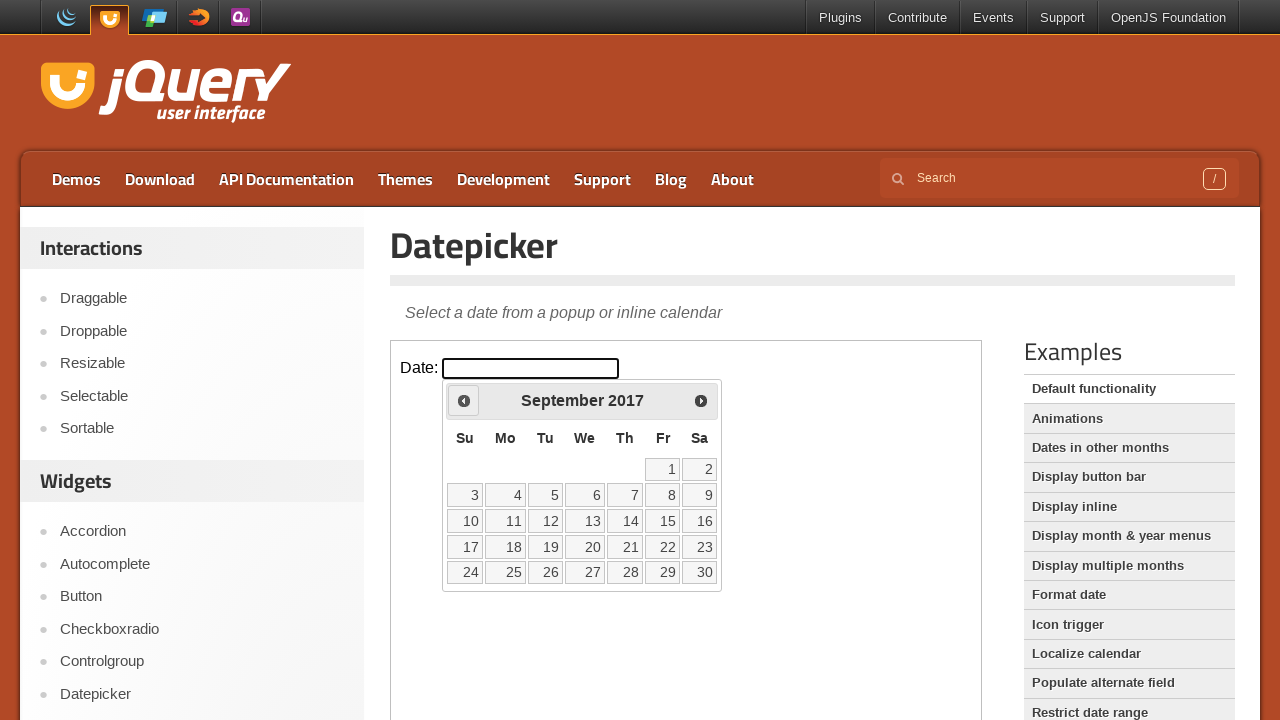

Retrieved current month: September
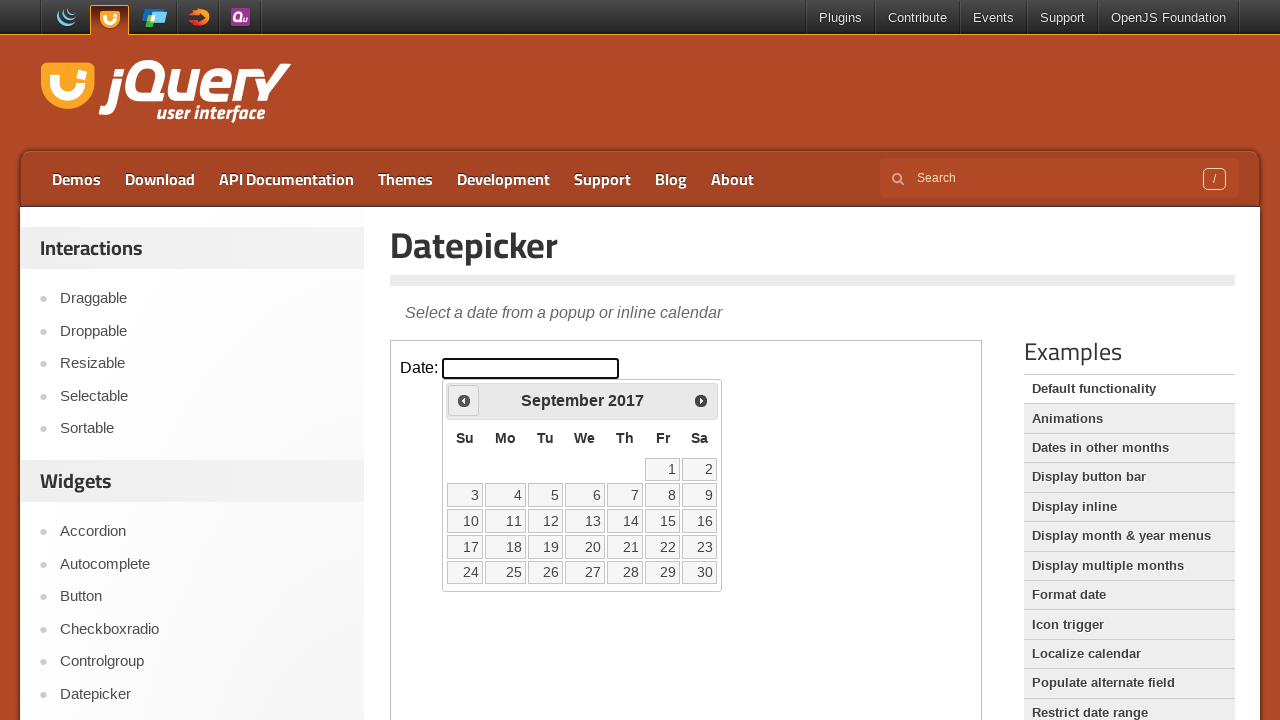

Retrieved current year: 2017
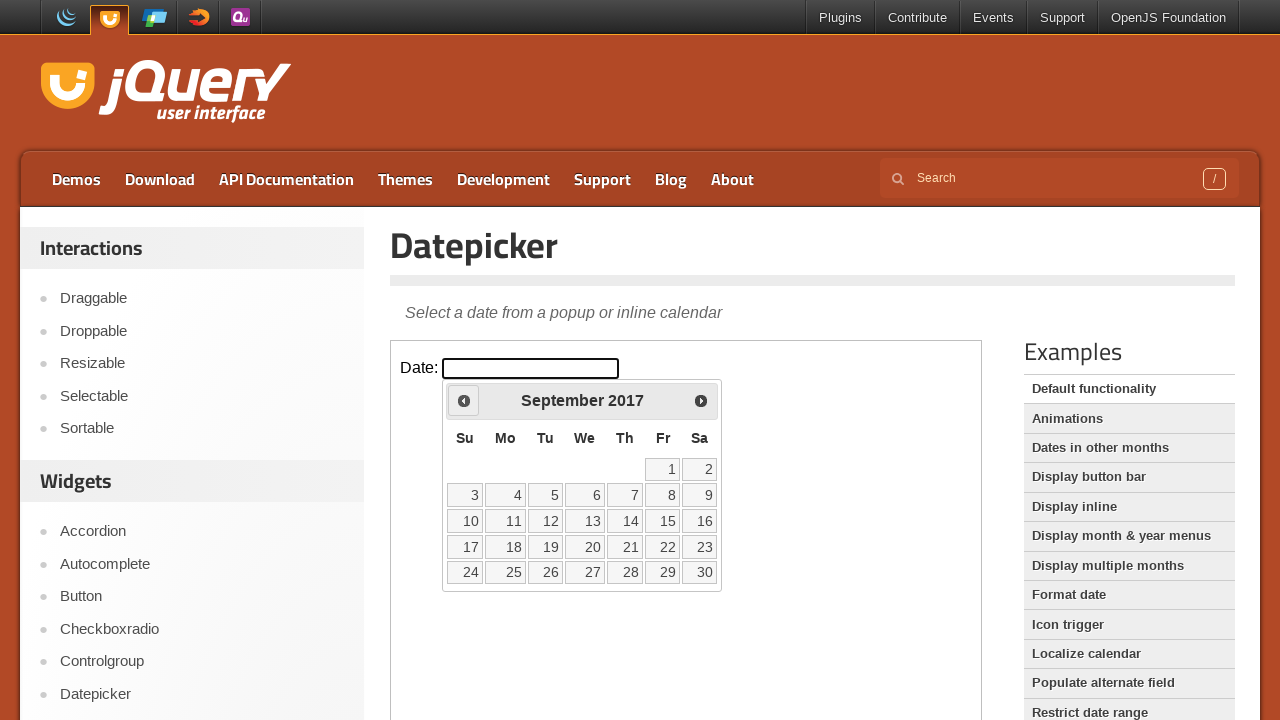

Clicked Prev button to navigate from September 2017 to previous month at (464, 400) on iframe >> nth=0 >> internal:control=enter-frame >> xpath=//span[text()='Prev']
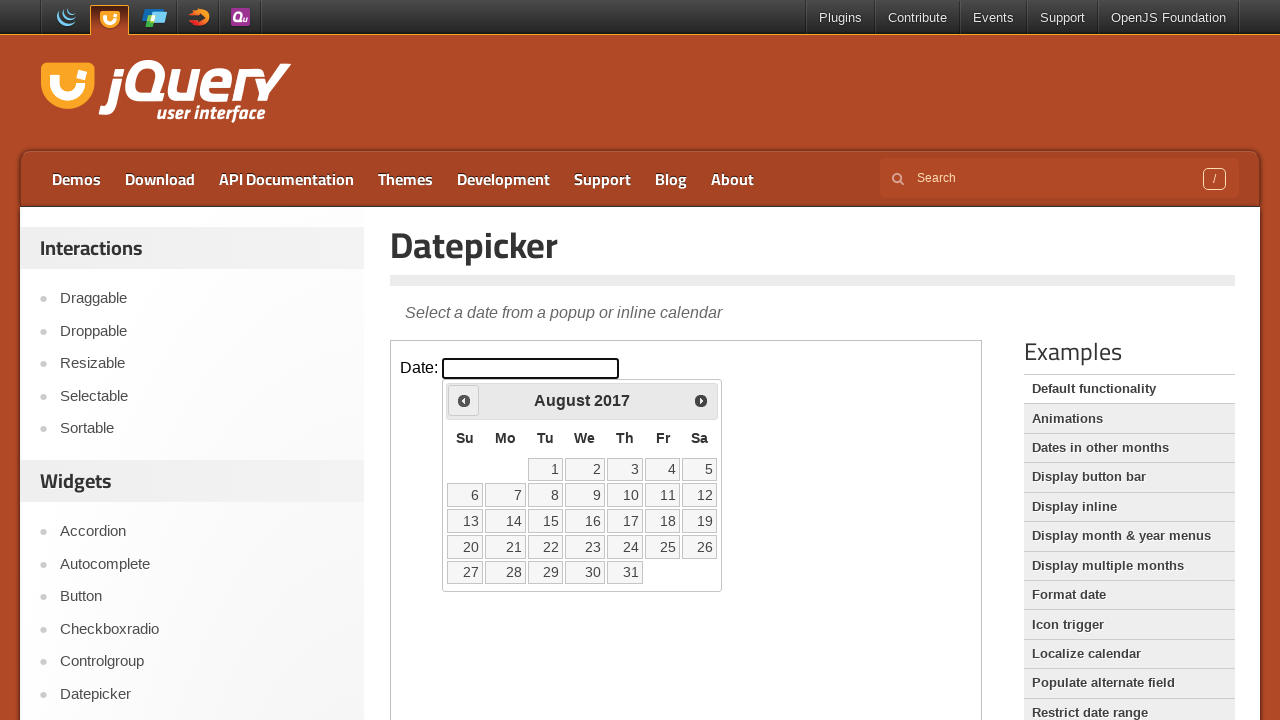

Retrieved current month: August
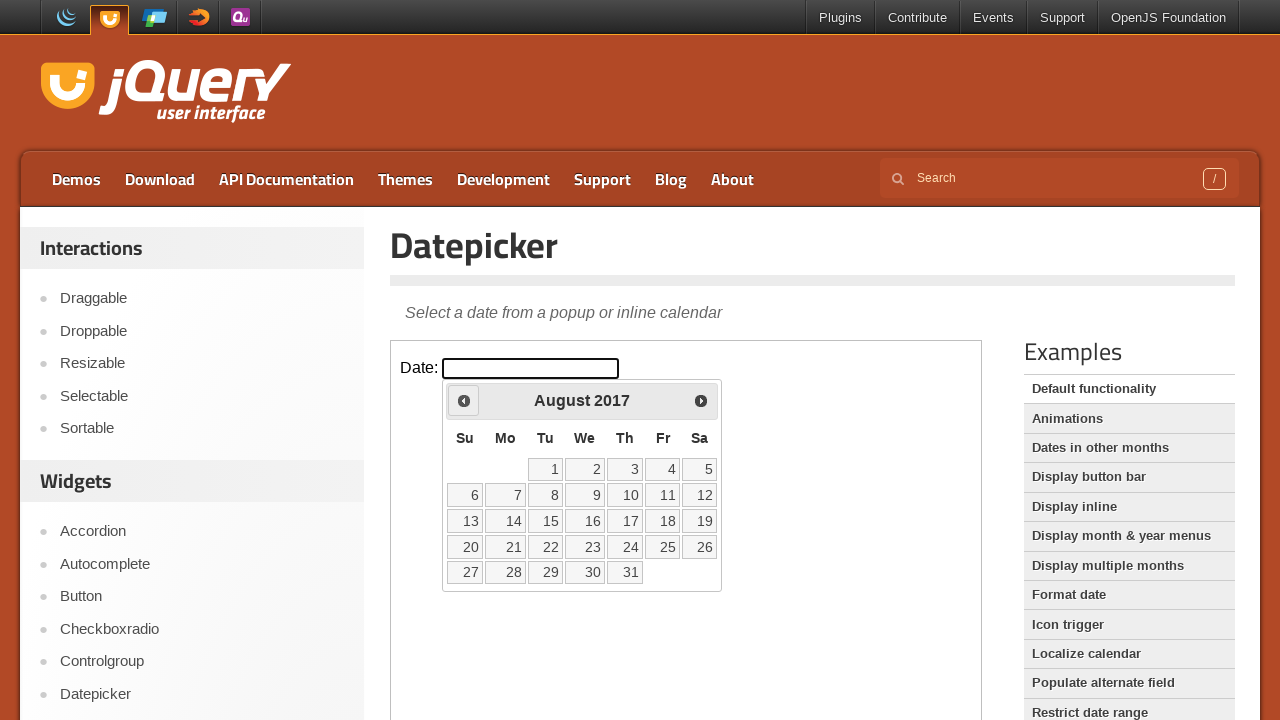

Retrieved current year: 2017
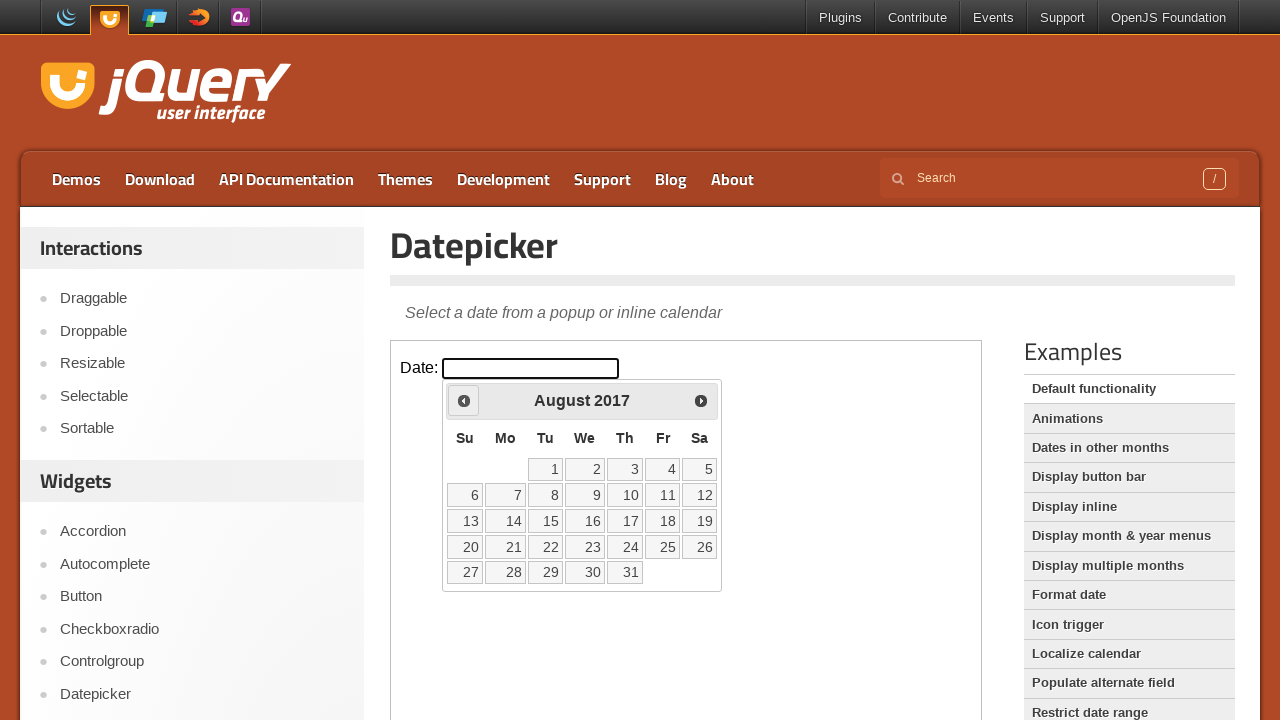

Clicked Prev button to navigate from August 2017 to previous month at (464, 400) on iframe >> nth=0 >> internal:control=enter-frame >> xpath=//span[text()='Prev']
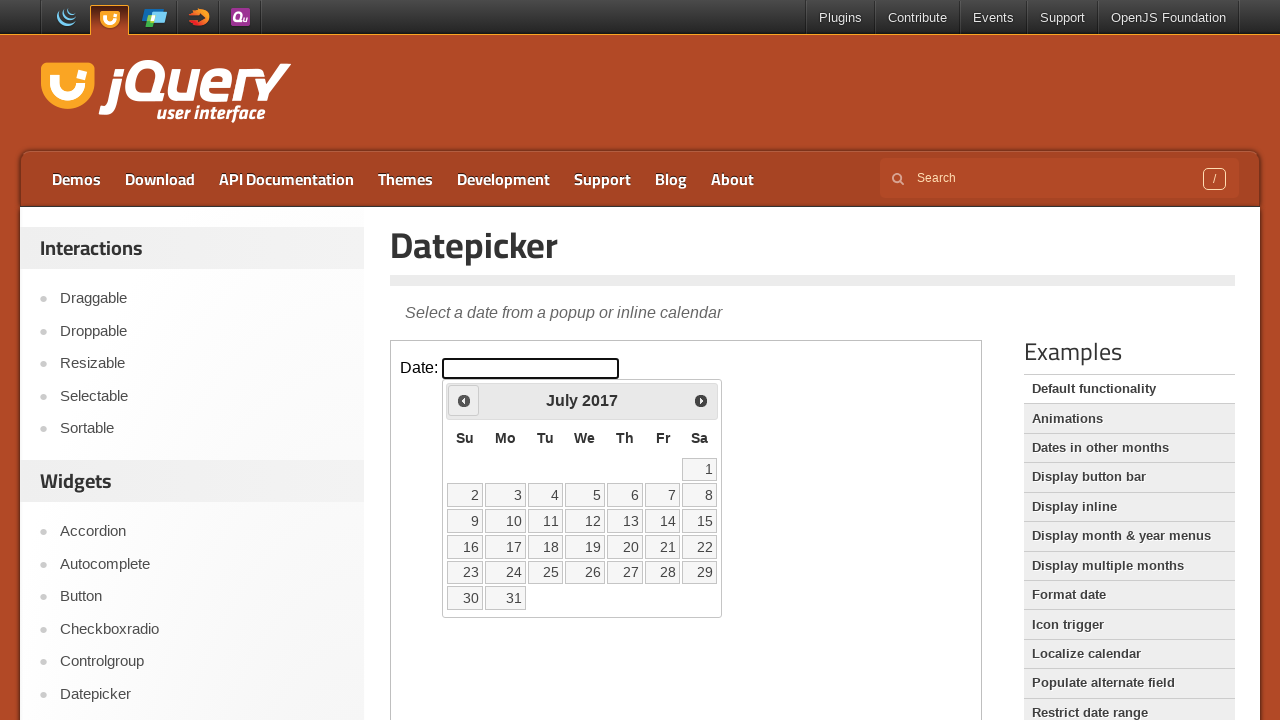

Retrieved current month: July
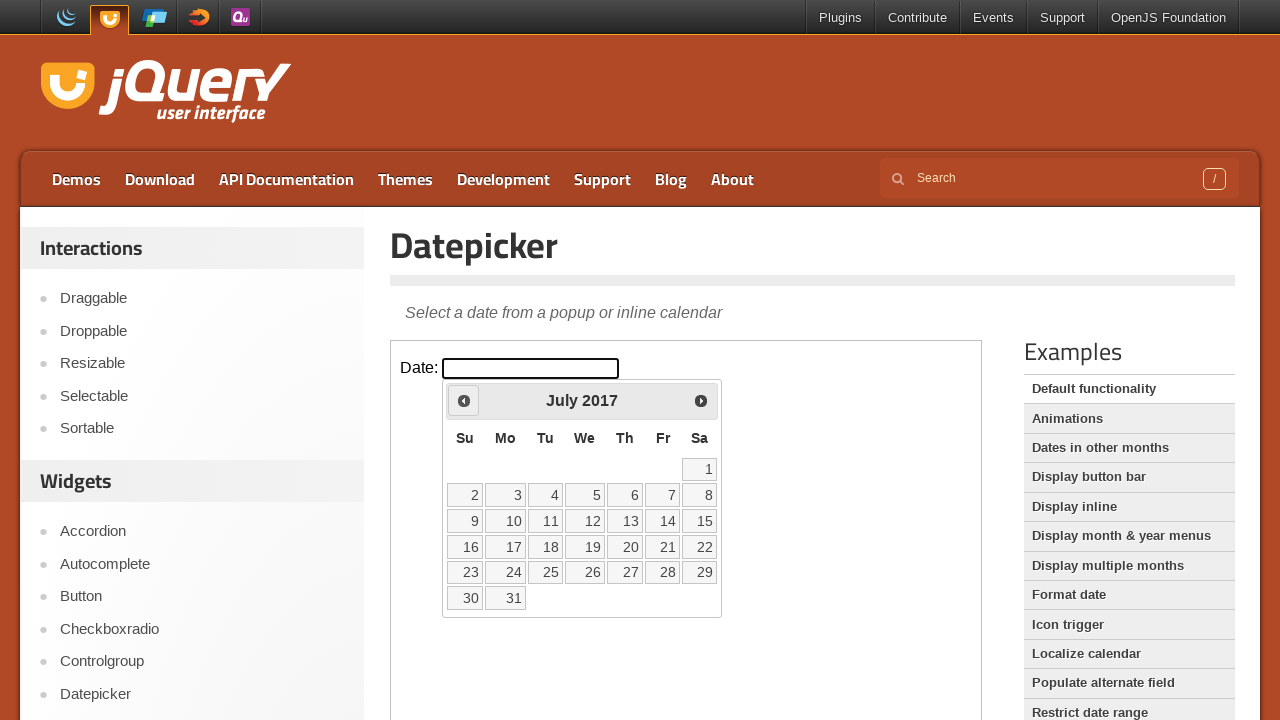

Retrieved current year: 2017
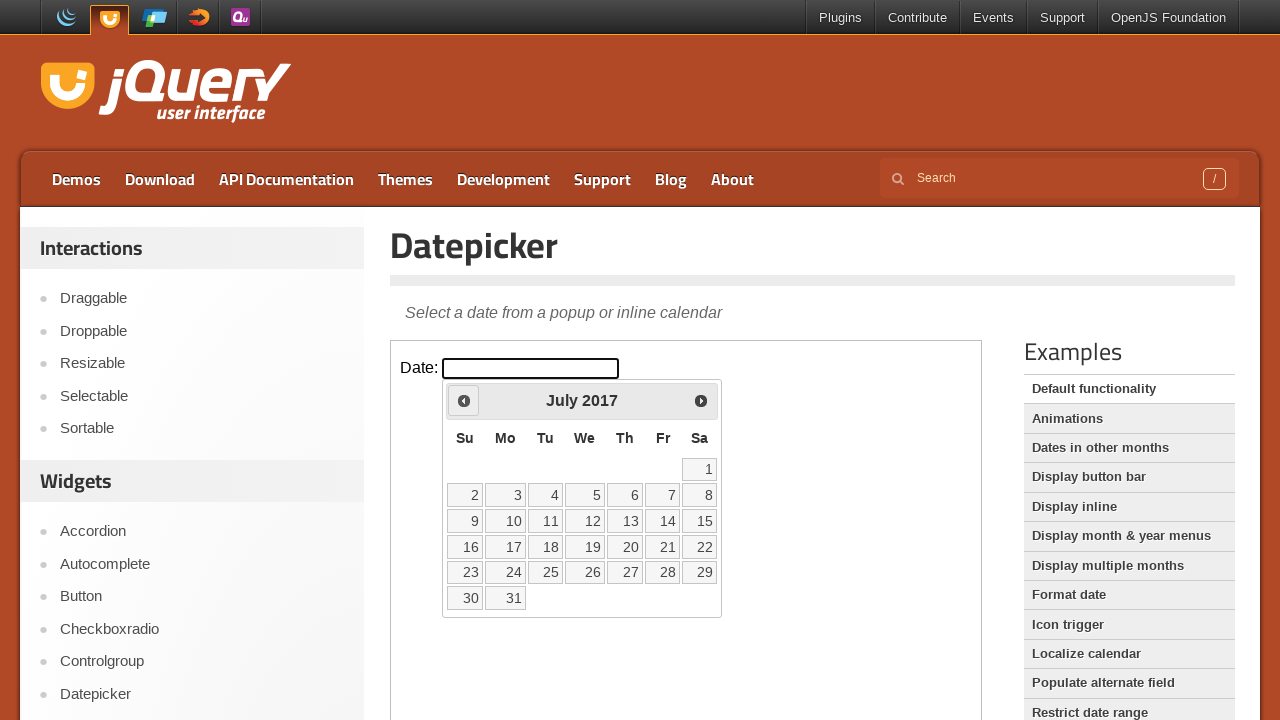

Clicked Prev button to navigate from July 2017 to previous month at (464, 400) on iframe >> nth=0 >> internal:control=enter-frame >> xpath=//span[text()='Prev']
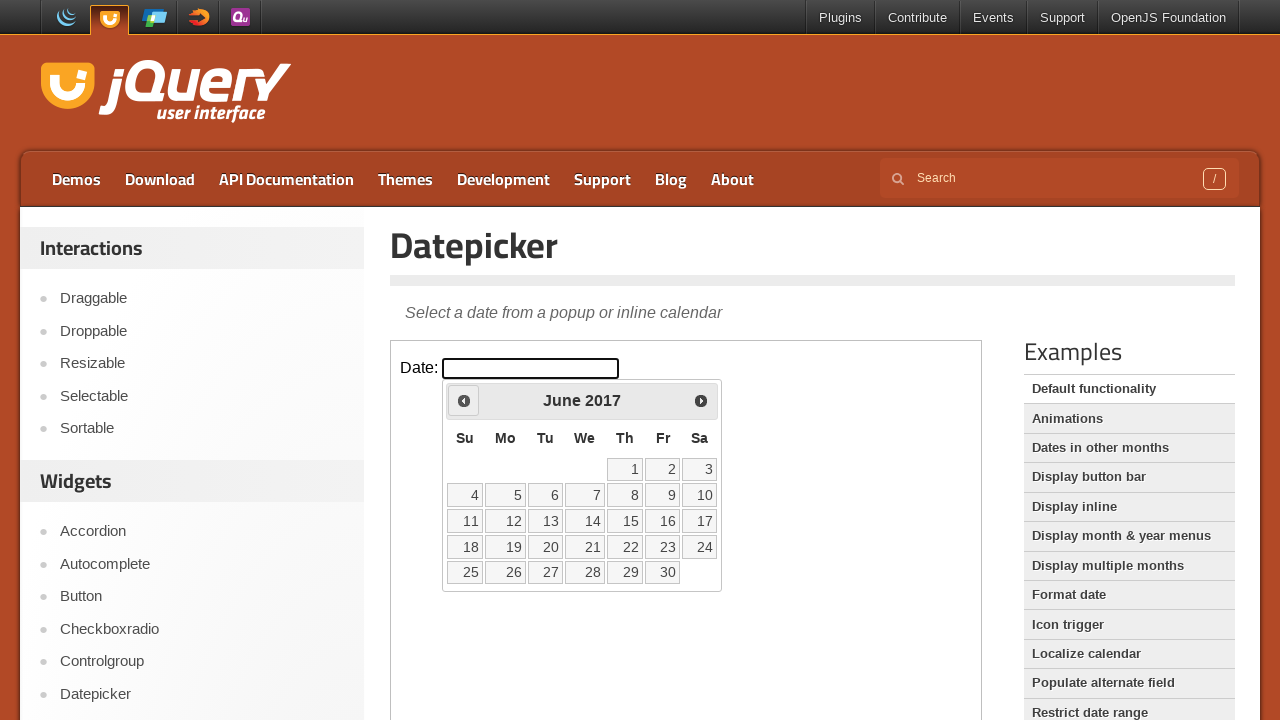

Retrieved current month: June
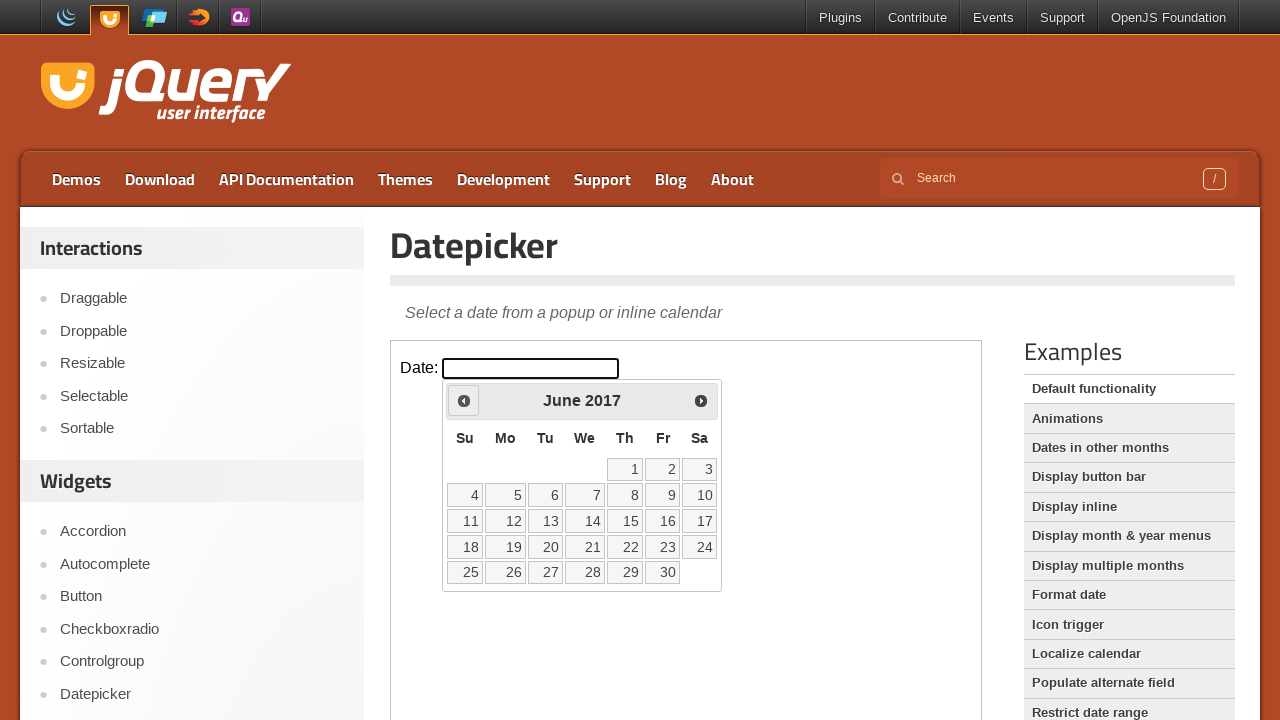

Retrieved current year: 2017
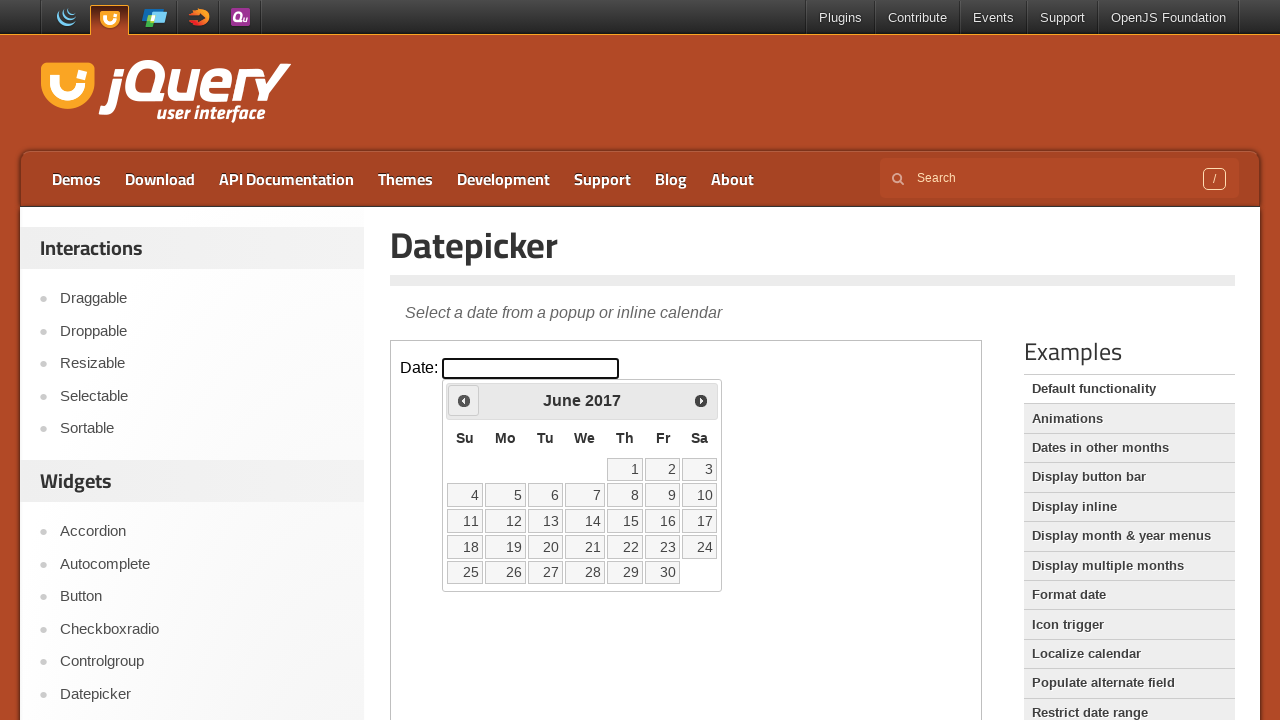

Clicked Prev button to navigate from June 2017 to previous month at (464, 400) on iframe >> nth=0 >> internal:control=enter-frame >> xpath=//span[text()='Prev']
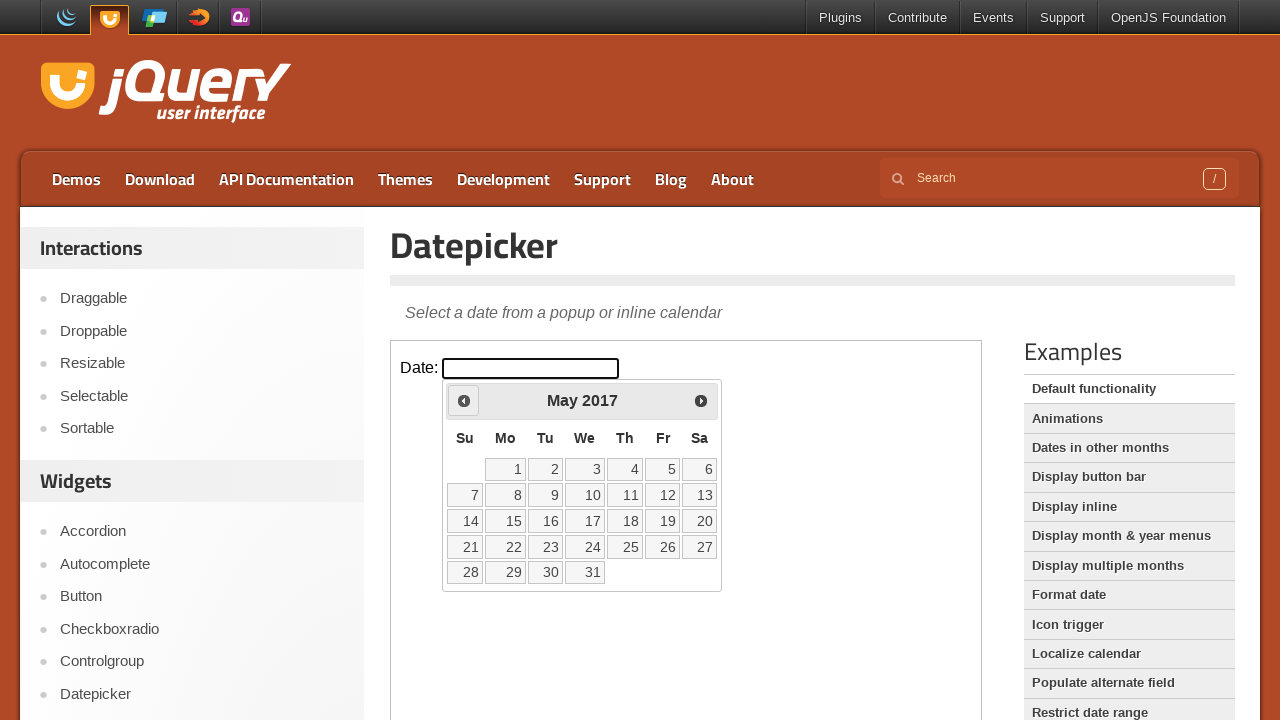

Retrieved current month: May
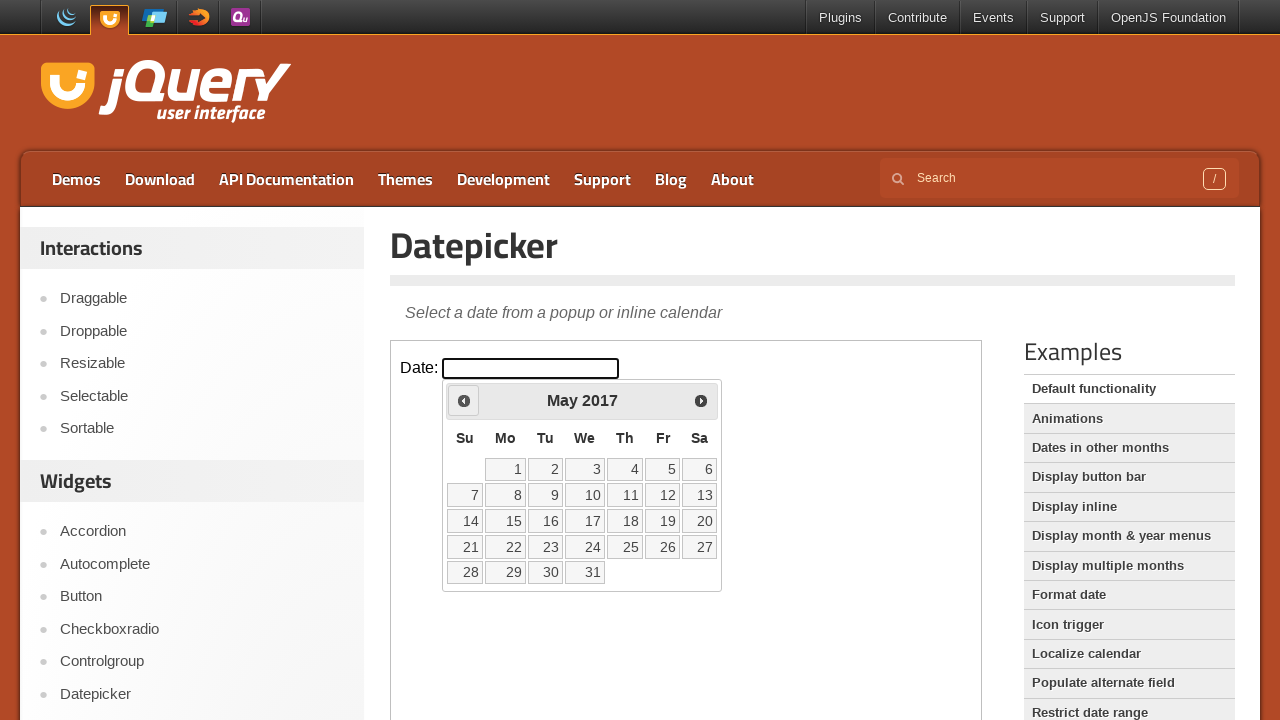

Retrieved current year: 2017
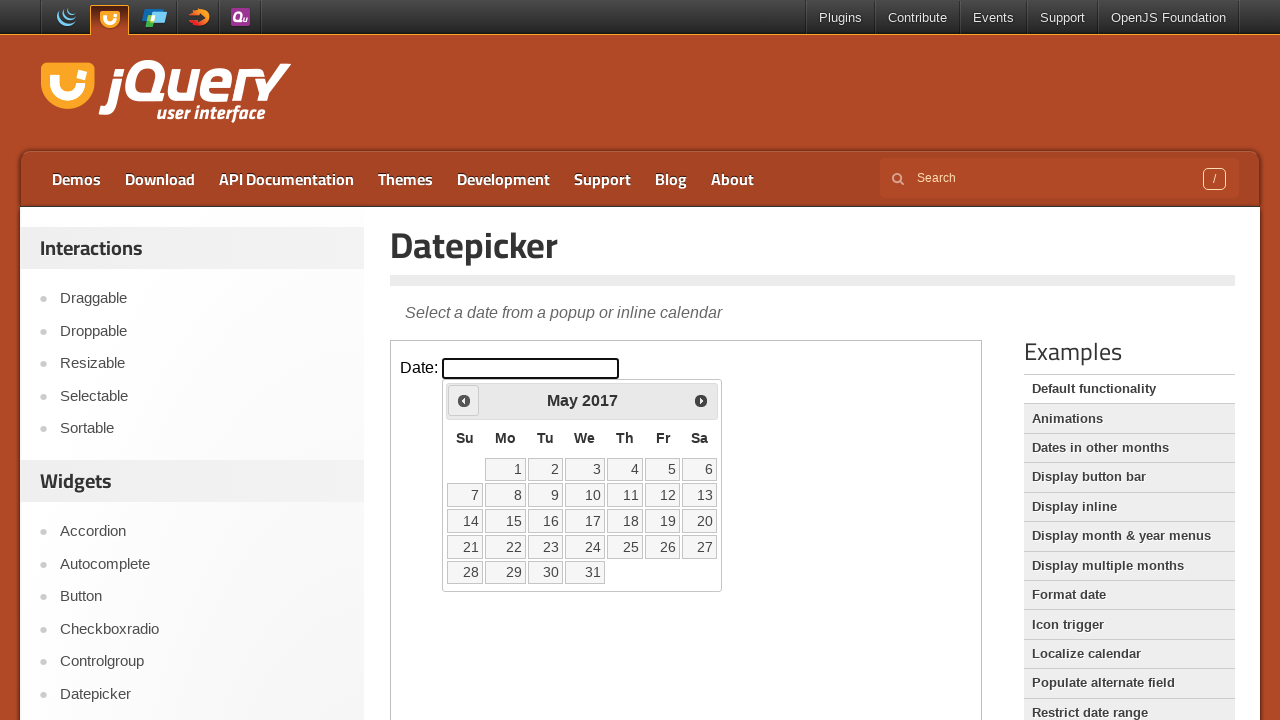

Clicked Prev button to navigate from May 2017 to previous month at (464, 400) on iframe >> nth=0 >> internal:control=enter-frame >> xpath=//span[text()='Prev']
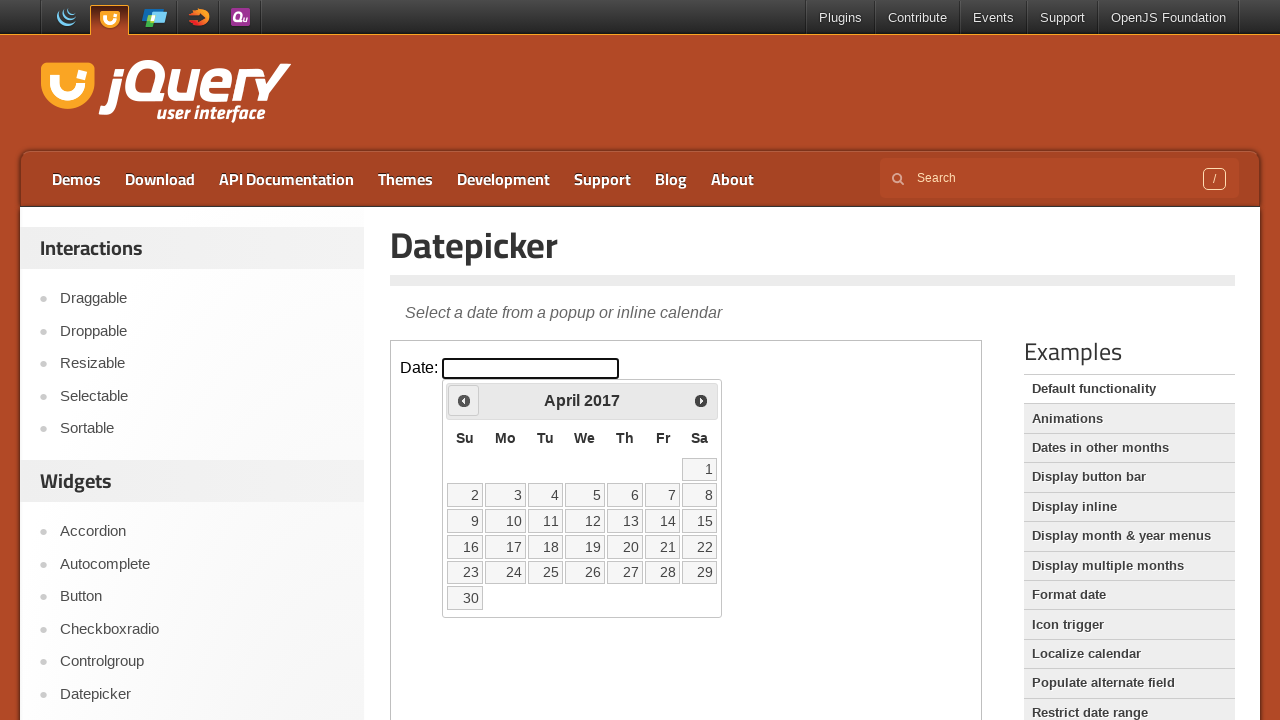

Retrieved current month: April
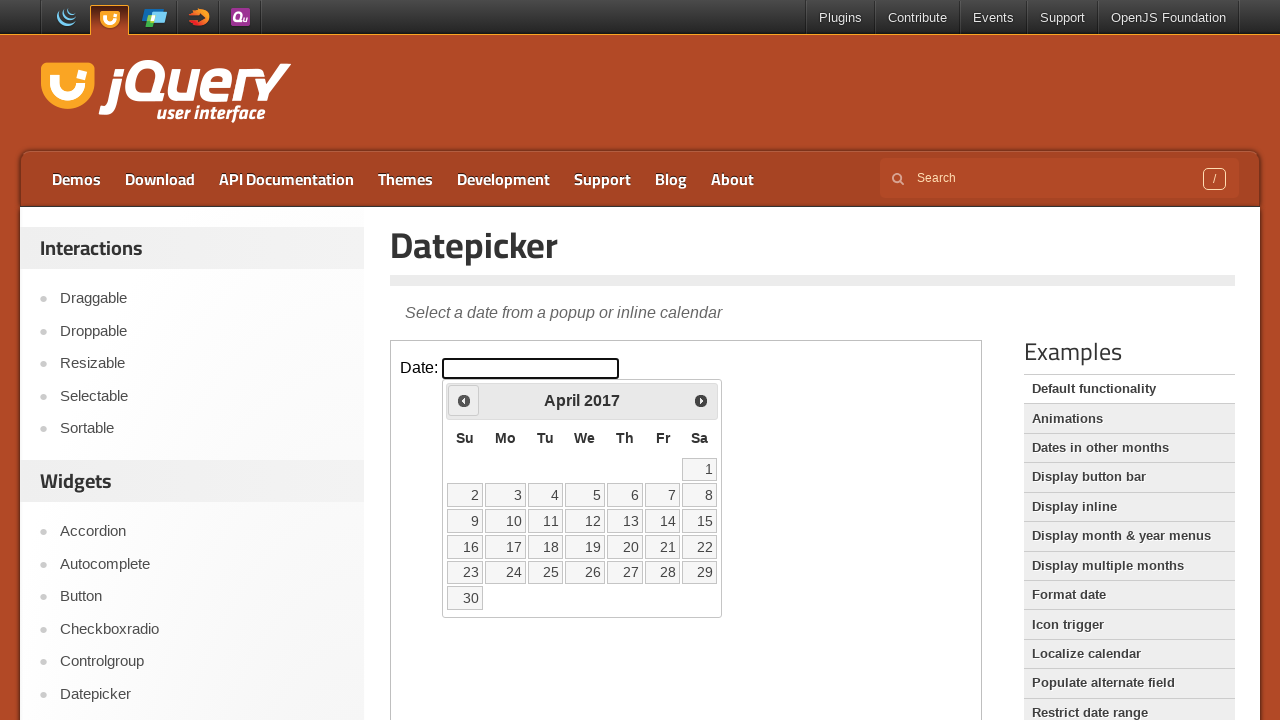

Retrieved current year: 2017
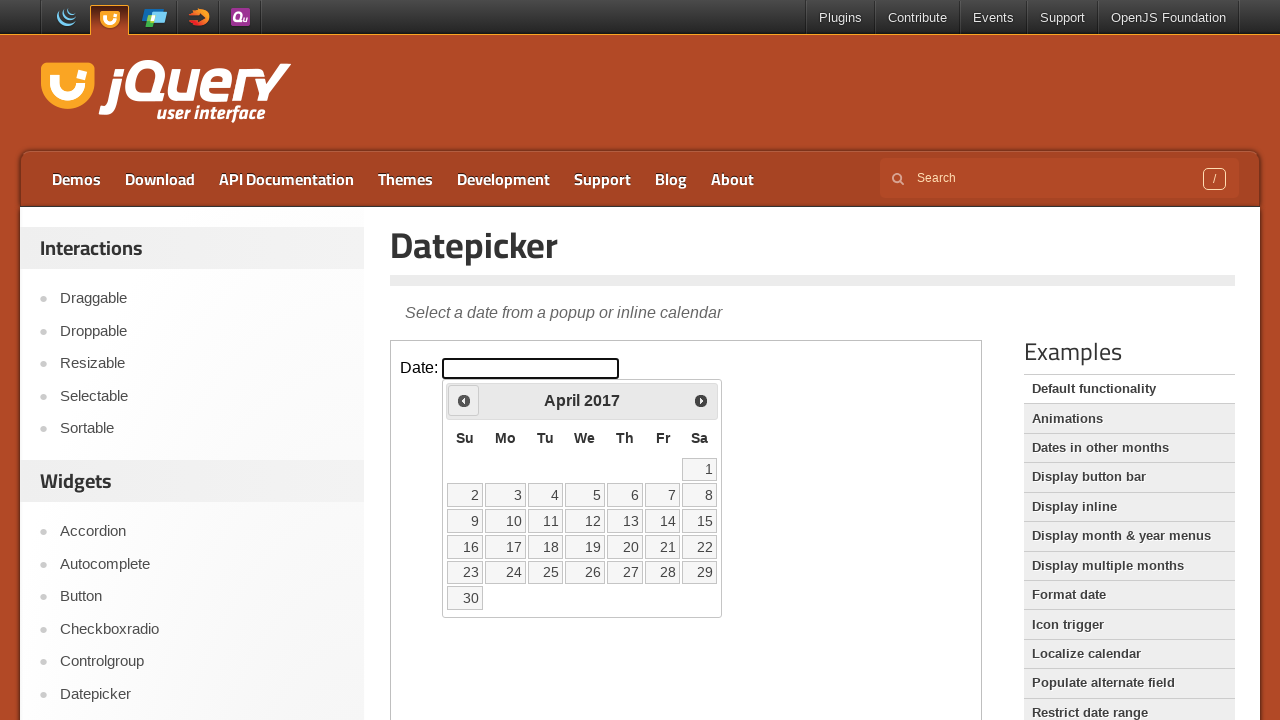

Clicked Prev button to navigate from April 2017 to previous month at (464, 400) on iframe >> nth=0 >> internal:control=enter-frame >> xpath=//span[text()='Prev']
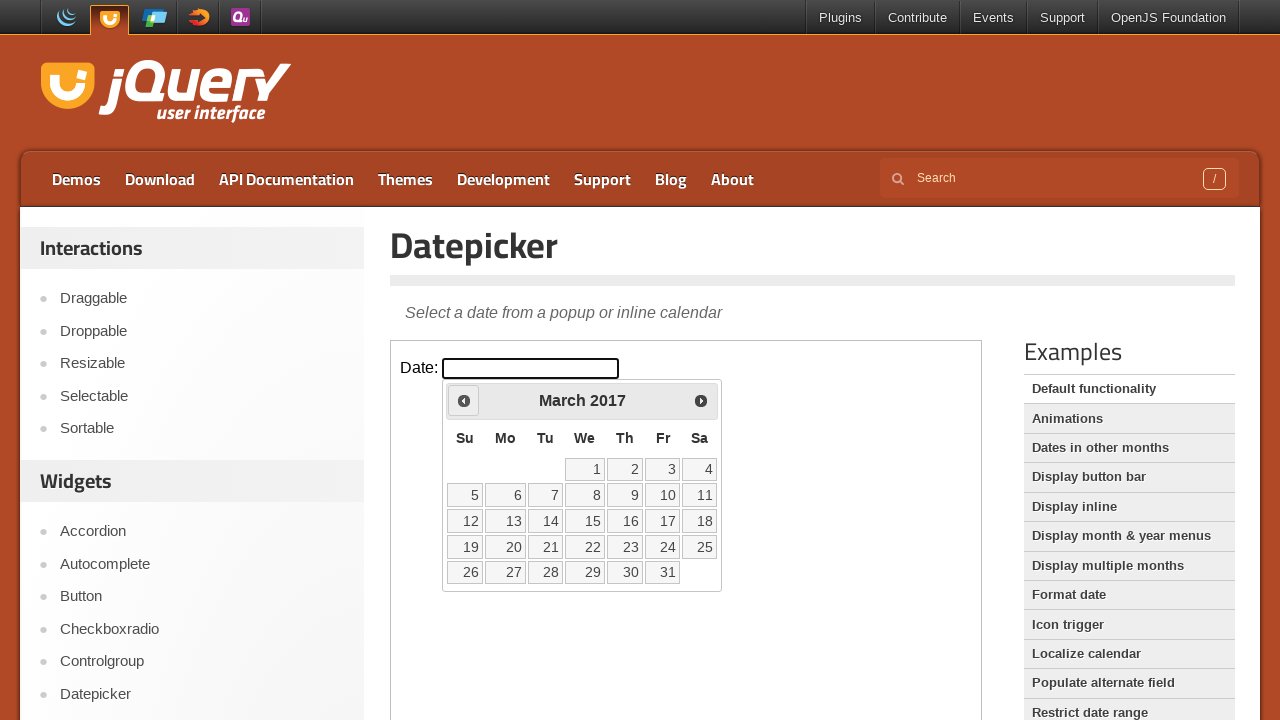

Retrieved current month: March
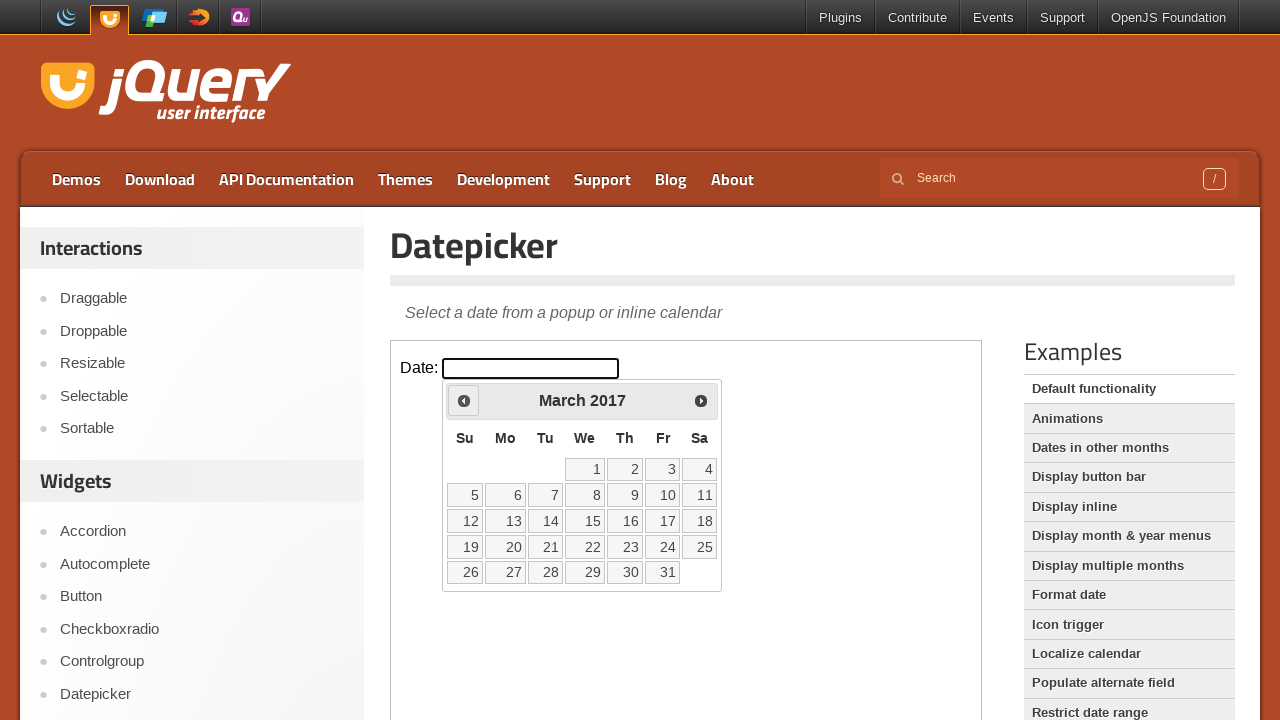

Retrieved current year: 2017
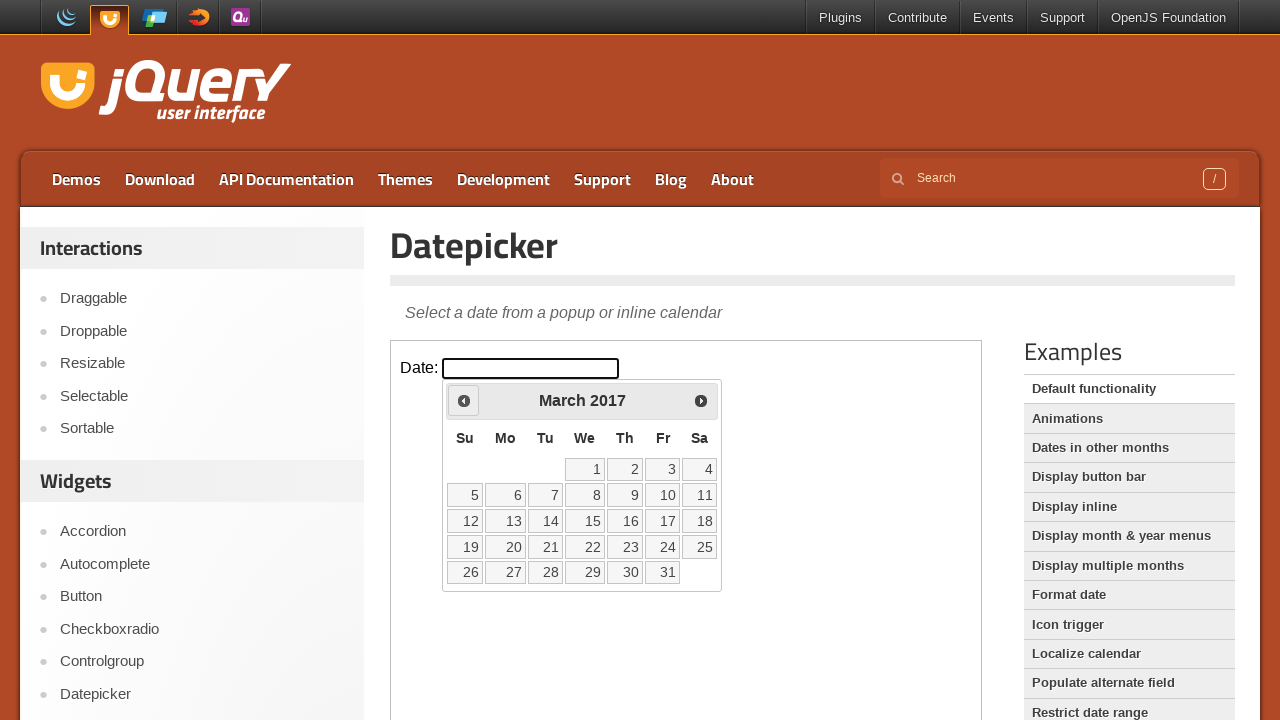

Clicked Prev button to navigate from March 2017 to previous month at (464, 400) on iframe >> nth=0 >> internal:control=enter-frame >> xpath=//span[text()='Prev']
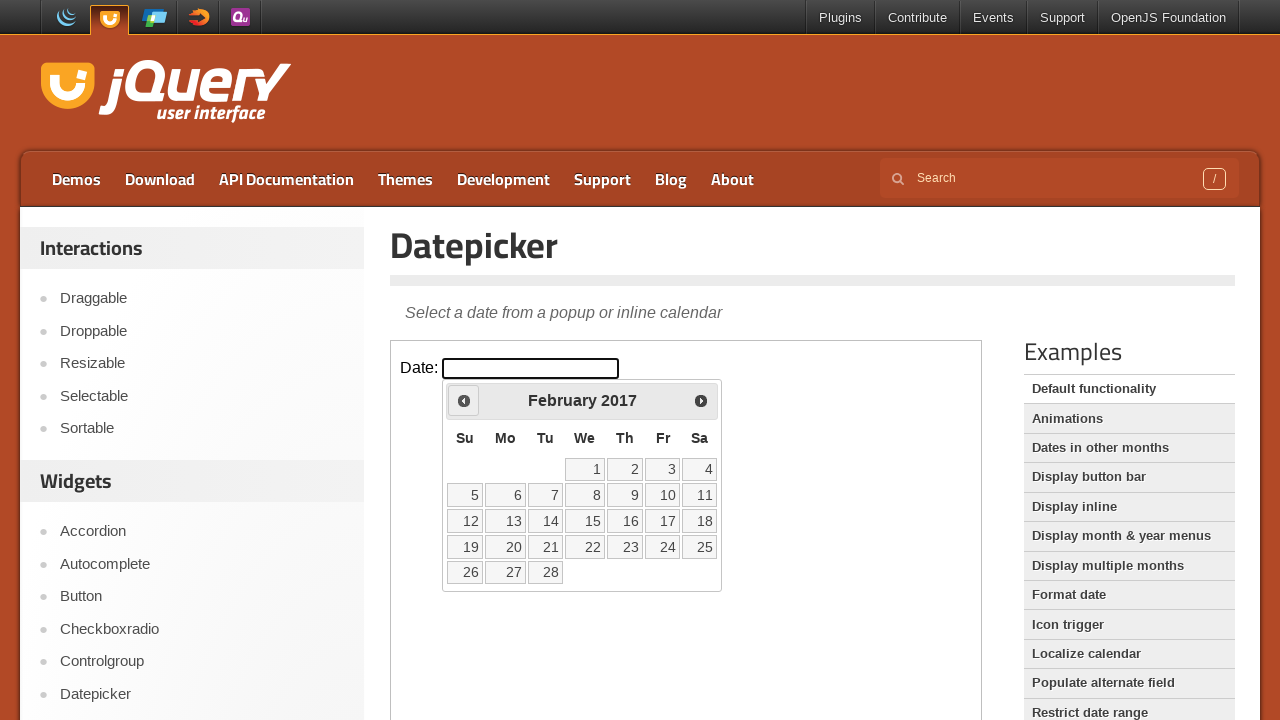

Retrieved current month: February
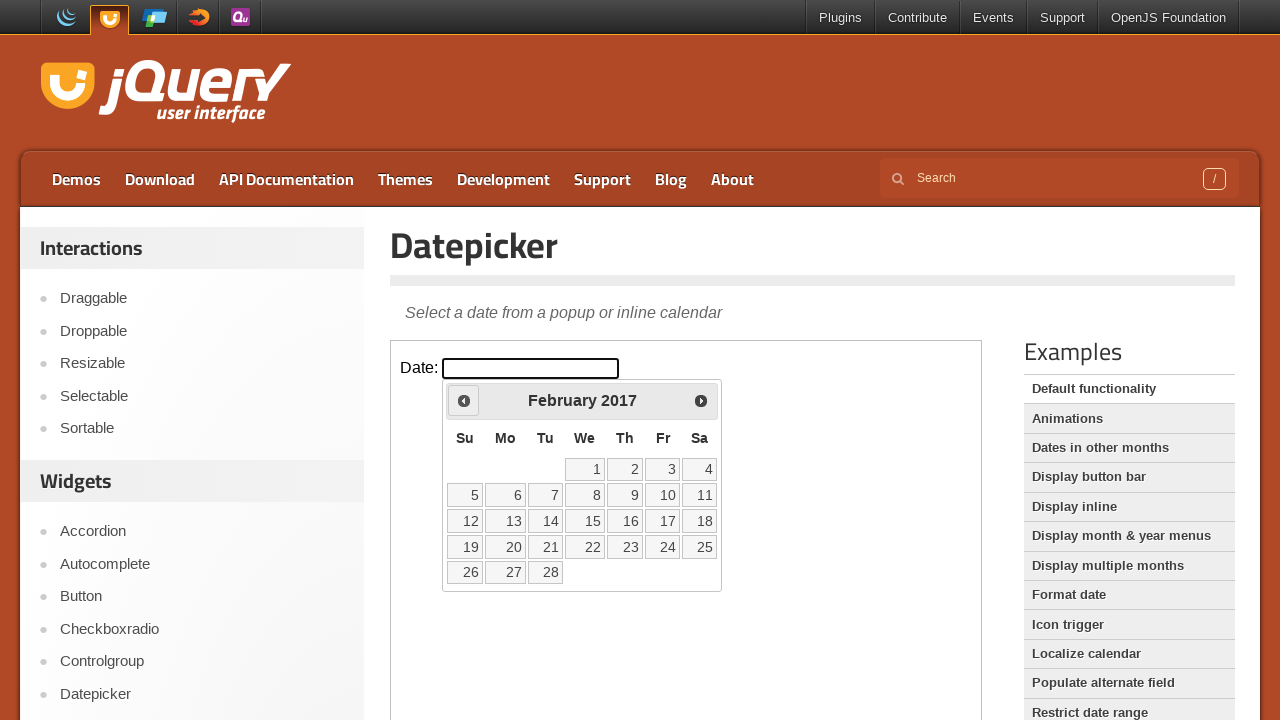

Retrieved current year: 2017
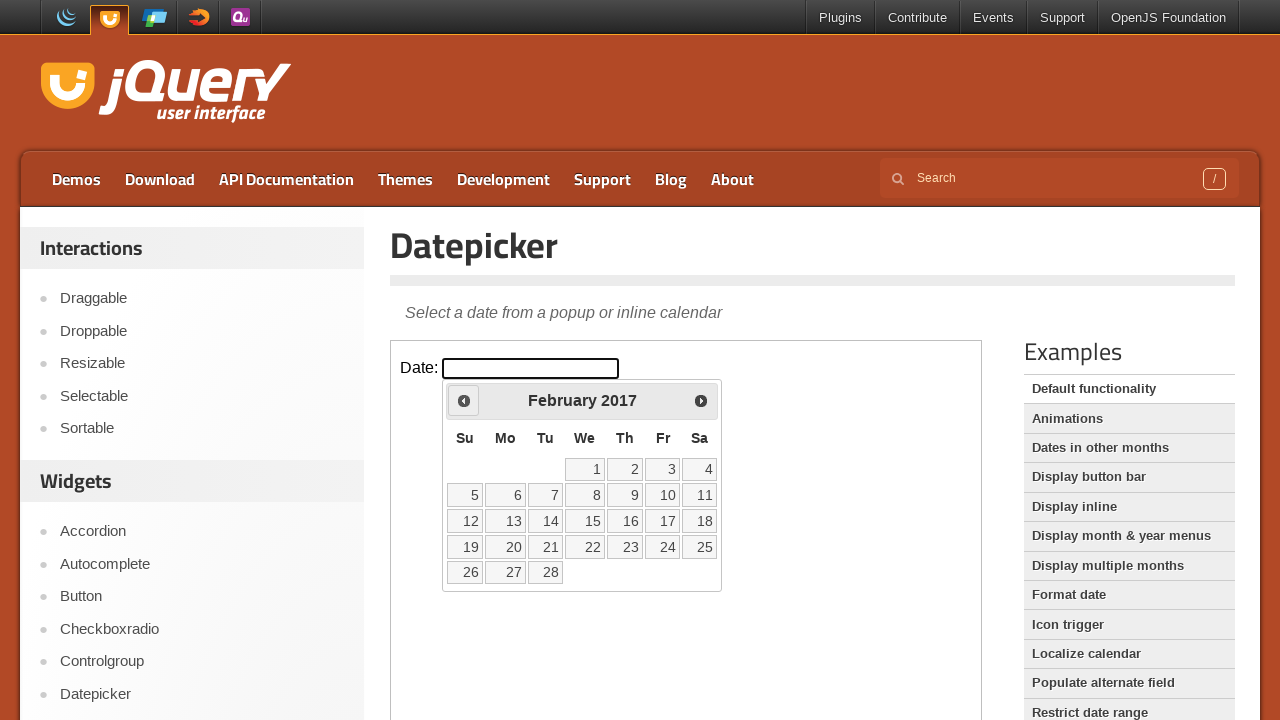

Clicked Prev button to navigate from February 2017 to previous month at (464, 400) on iframe >> nth=0 >> internal:control=enter-frame >> xpath=//span[text()='Prev']
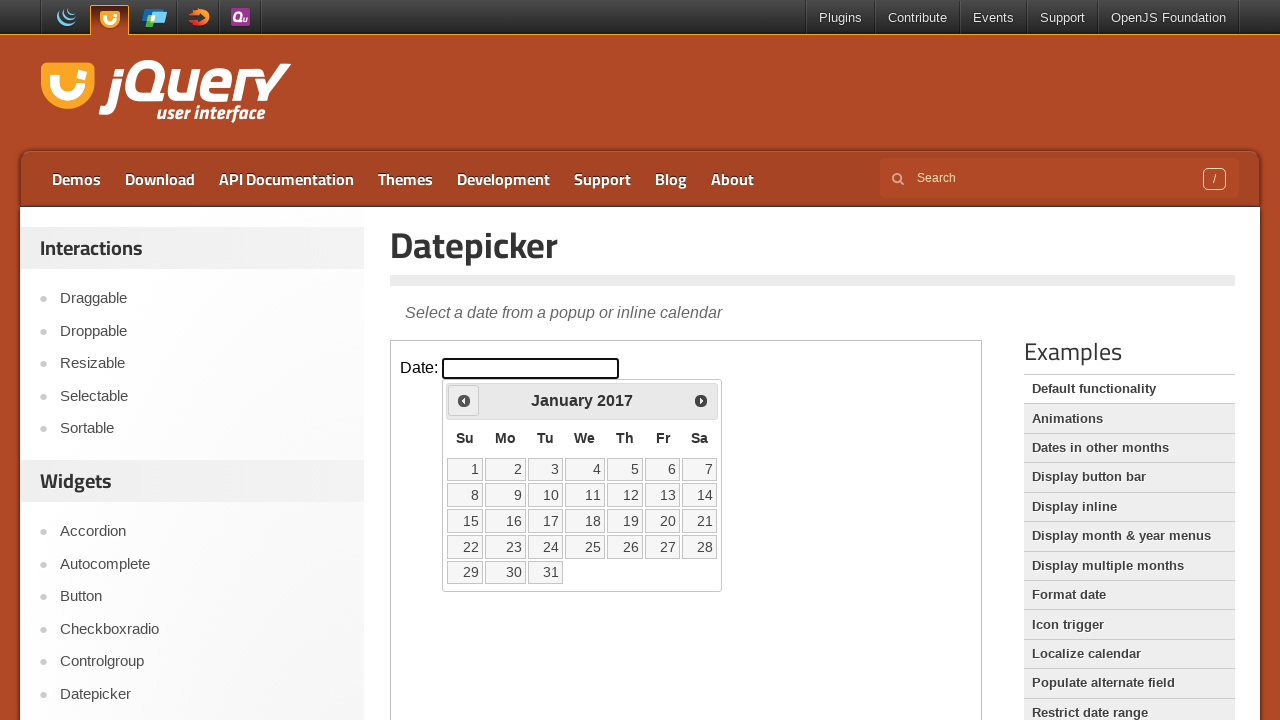

Retrieved current month: January
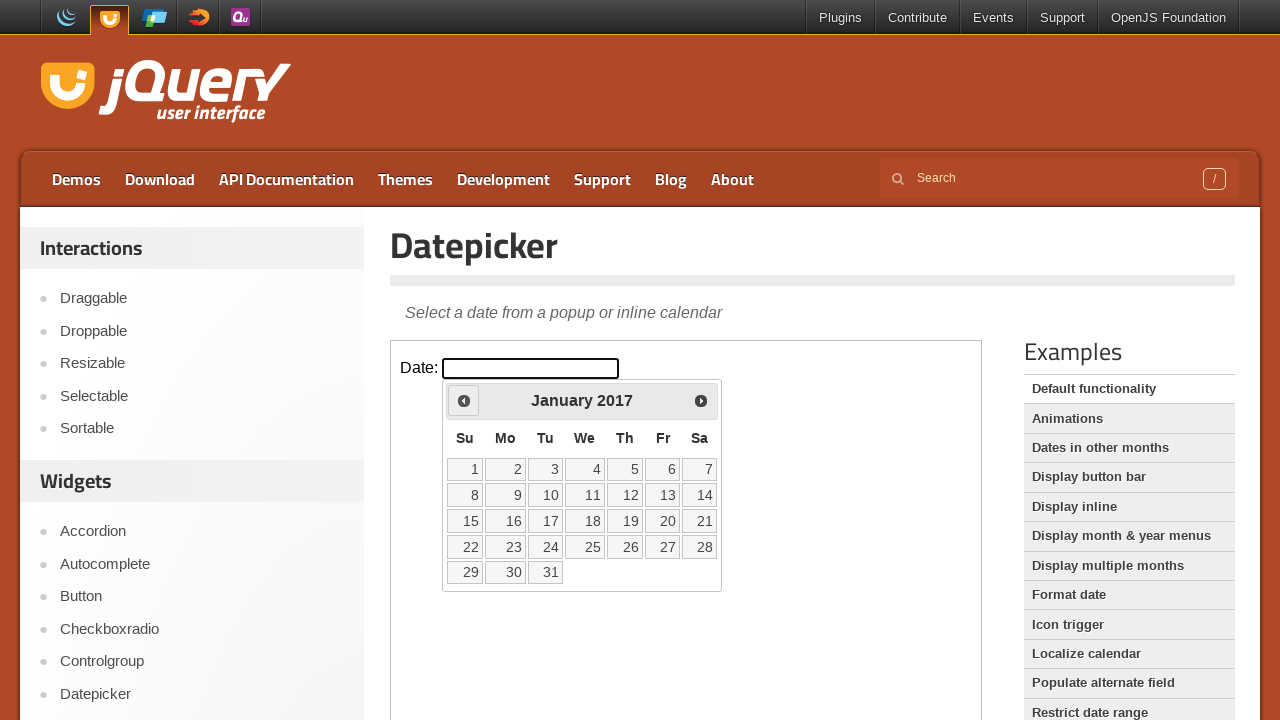

Retrieved current year: 2017
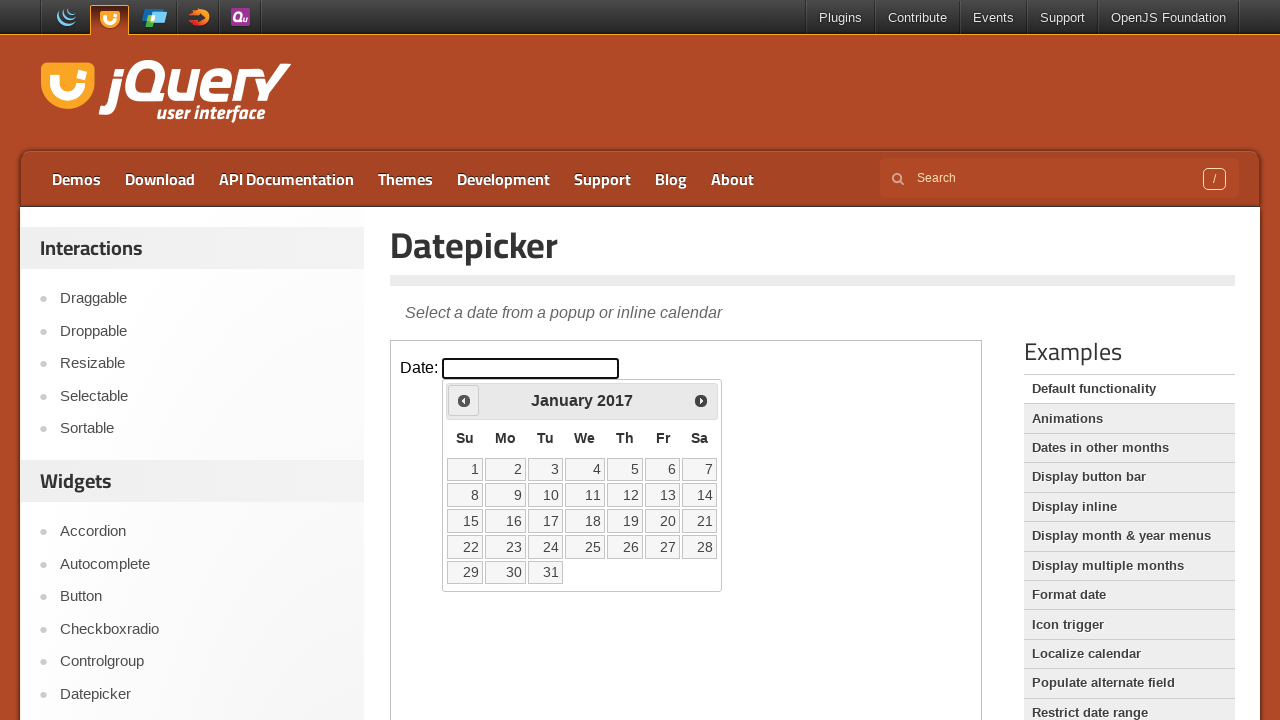

Clicked Prev button to navigate from January 2017 to previous month at (464, 400) on iframe >> nth=0 >> internal:control=enter-frame >> xpath=//span[text()='Prev']
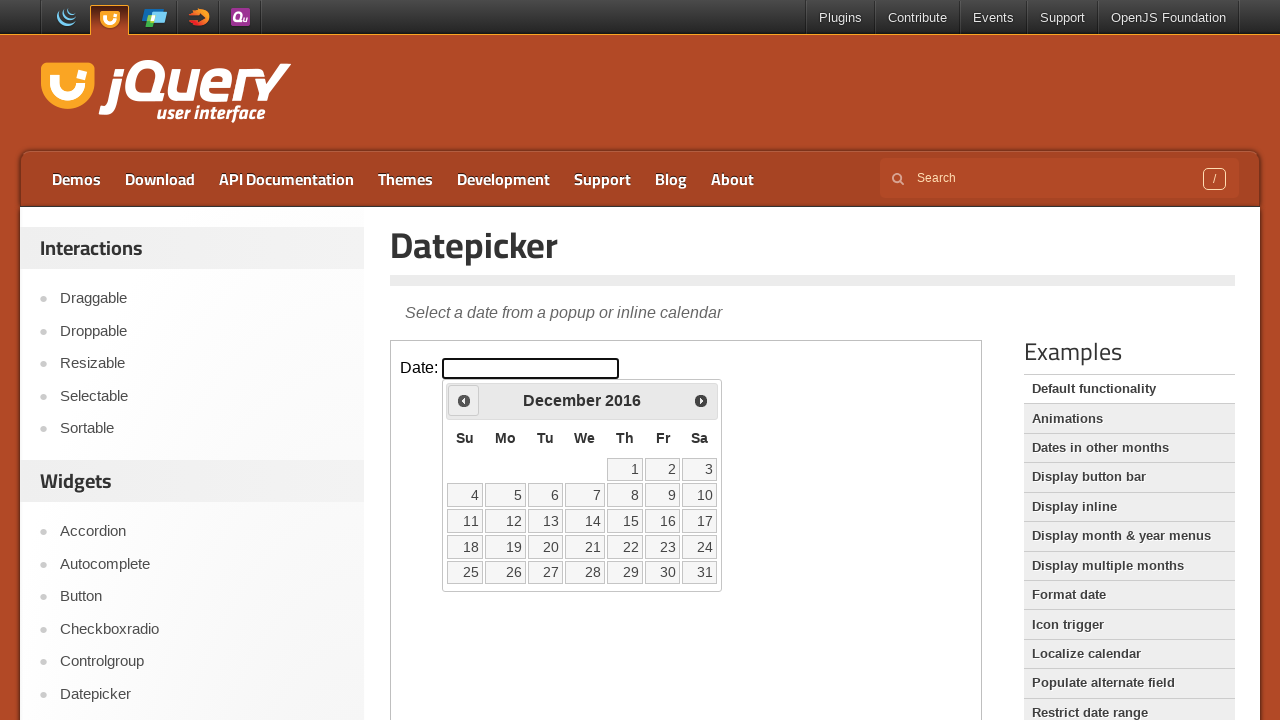

Retrieved current month: December
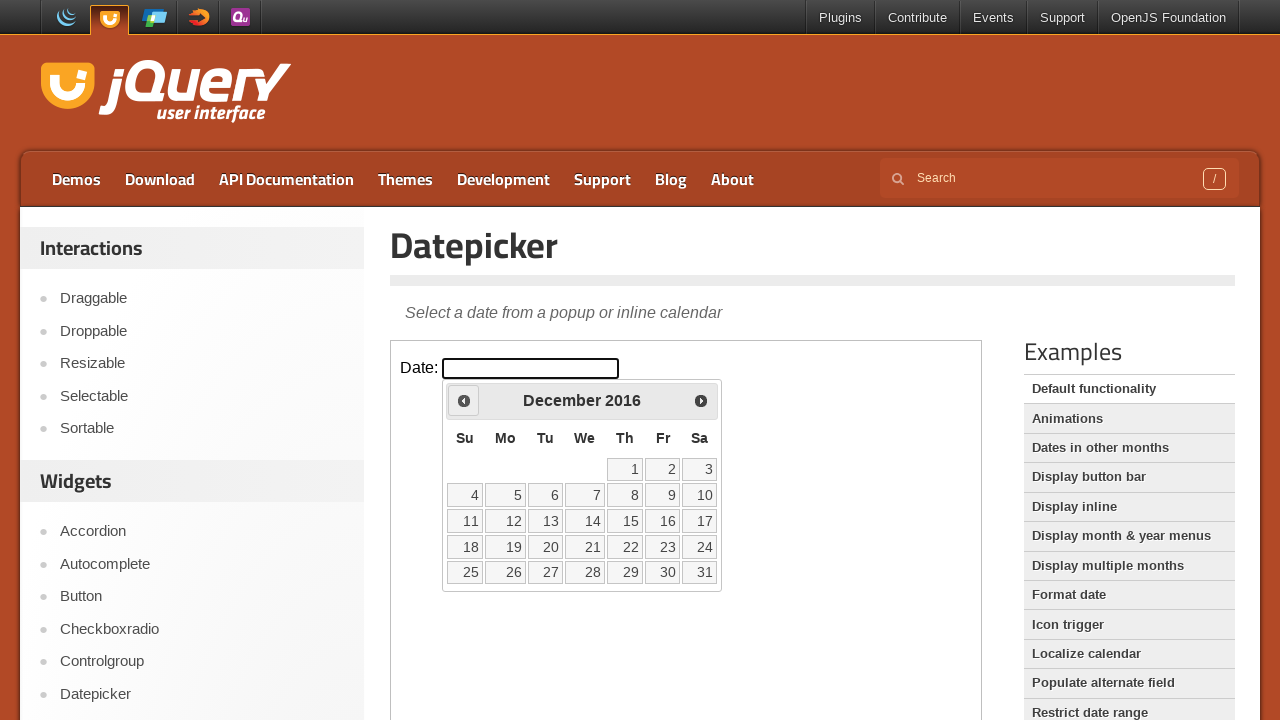

Retrieved current year: 2016
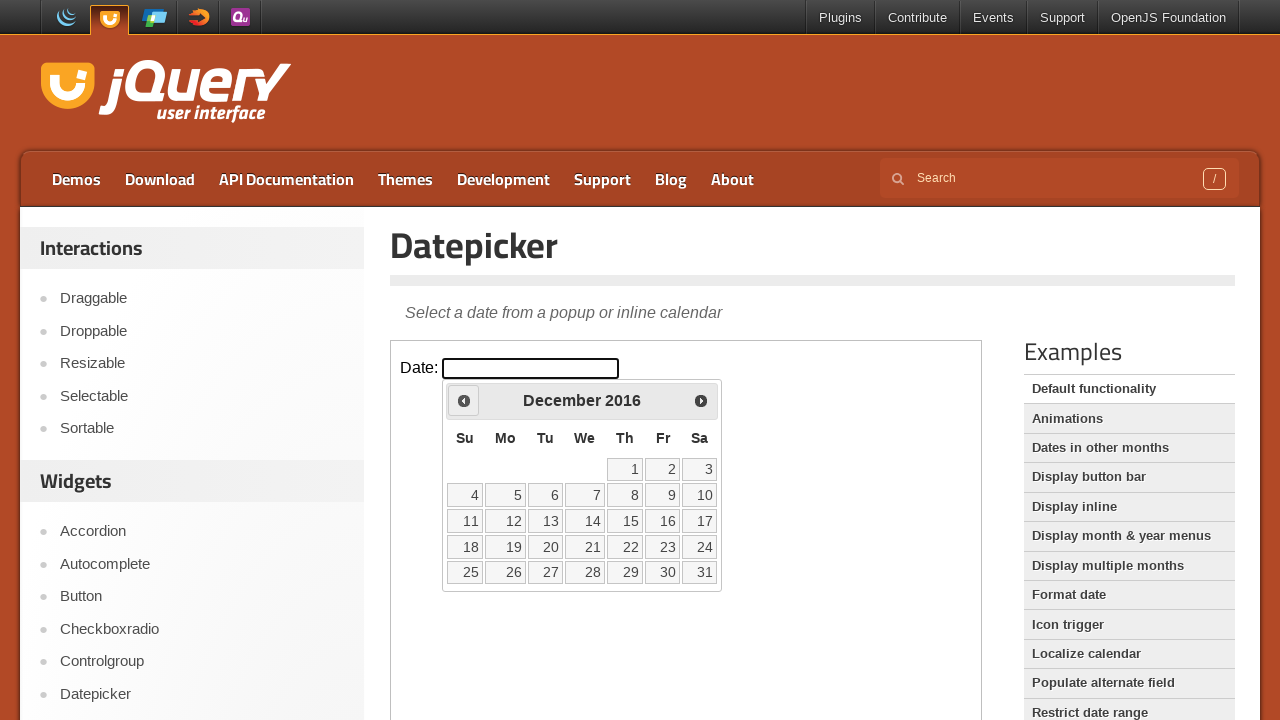

Clicked Prev button to navigate from December 2016 to previous month at (464, 400) on iframe >> nth=0 >> internal:control=enter-frame >> xpath=//span[text()='Prev']
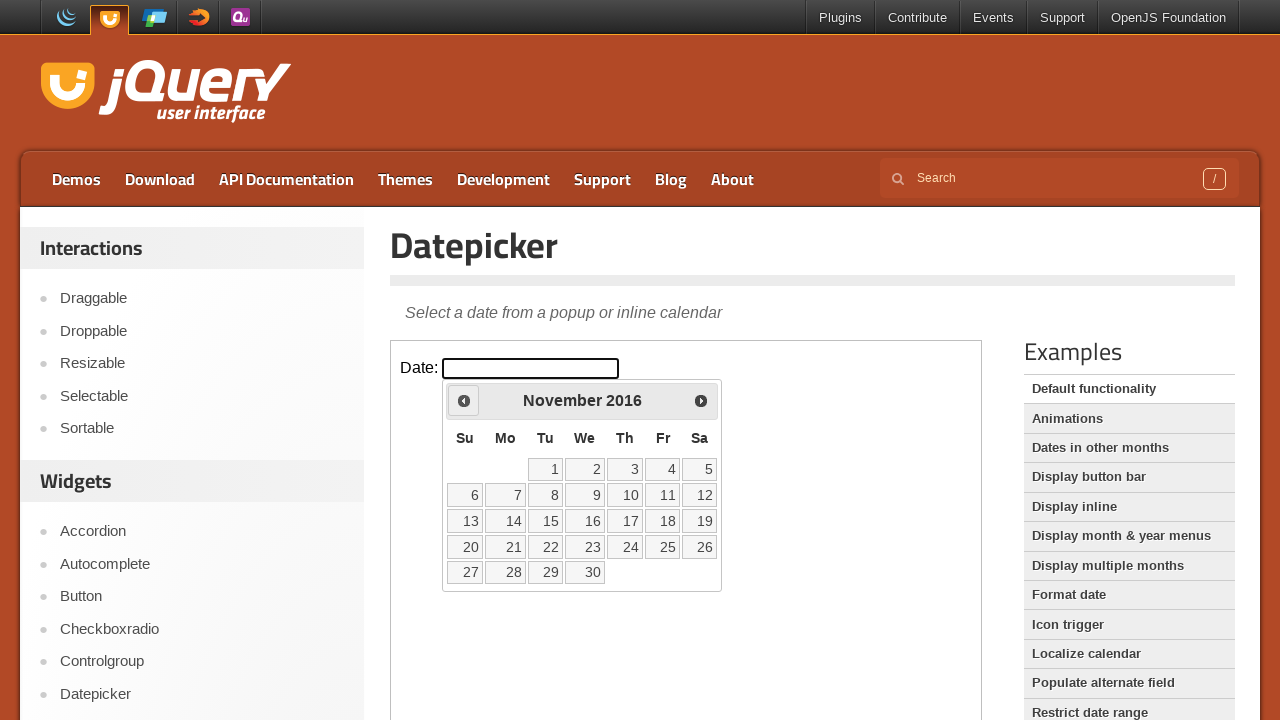

Retrieved current month: November
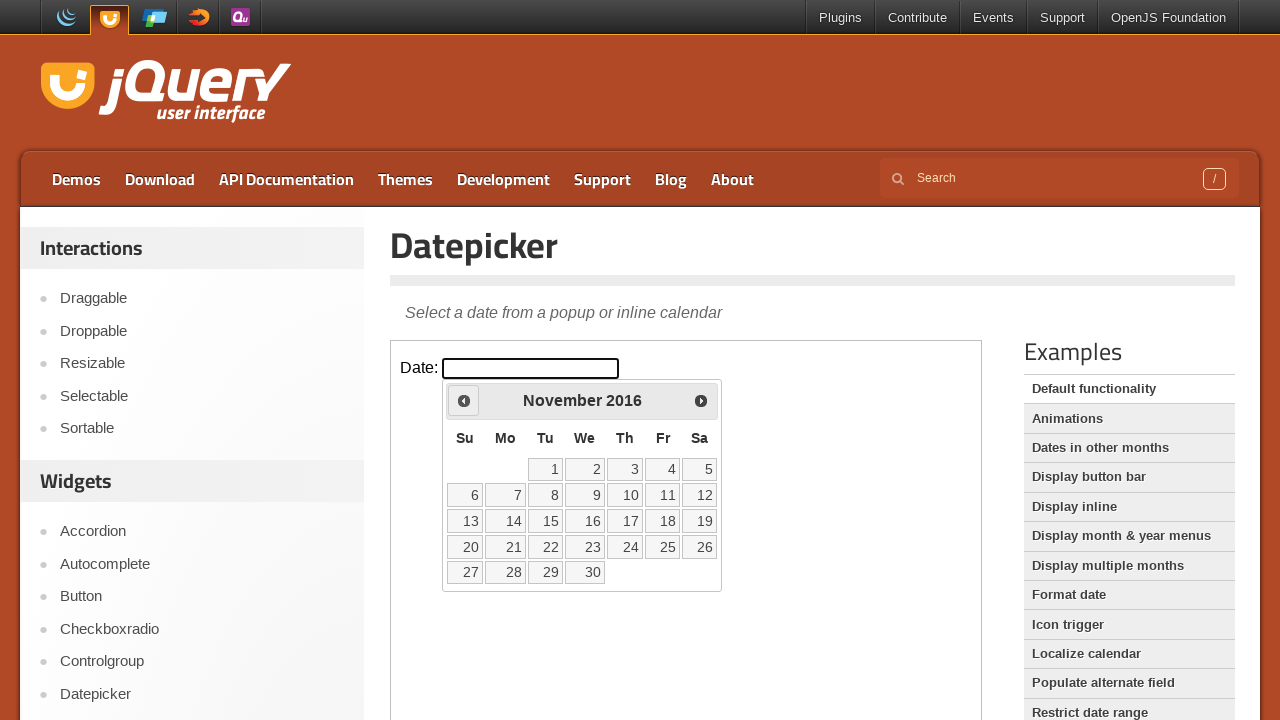

Retrieved current year: 2016
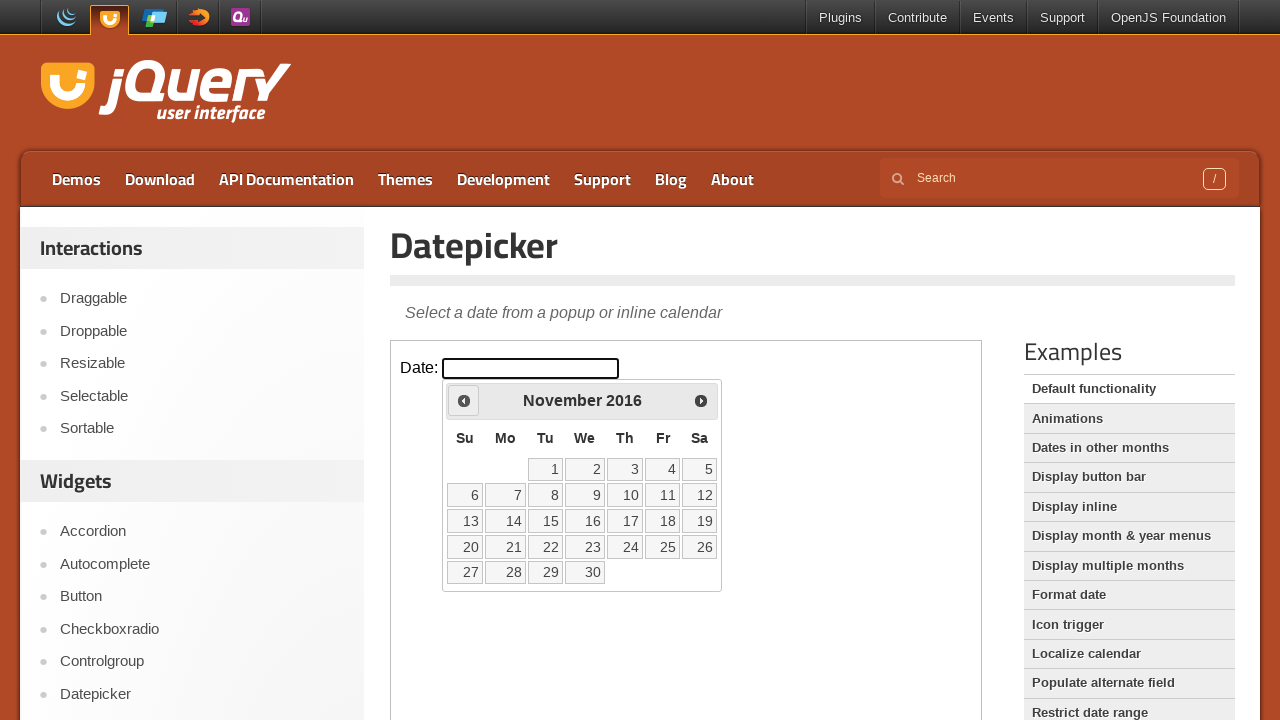

Clicked Prev button to navigate from November 2016 to previous month at (464, 400) on iframe >> nth=0 >> internal:control=enter-frame >> xpath=//span[text()='Prev']
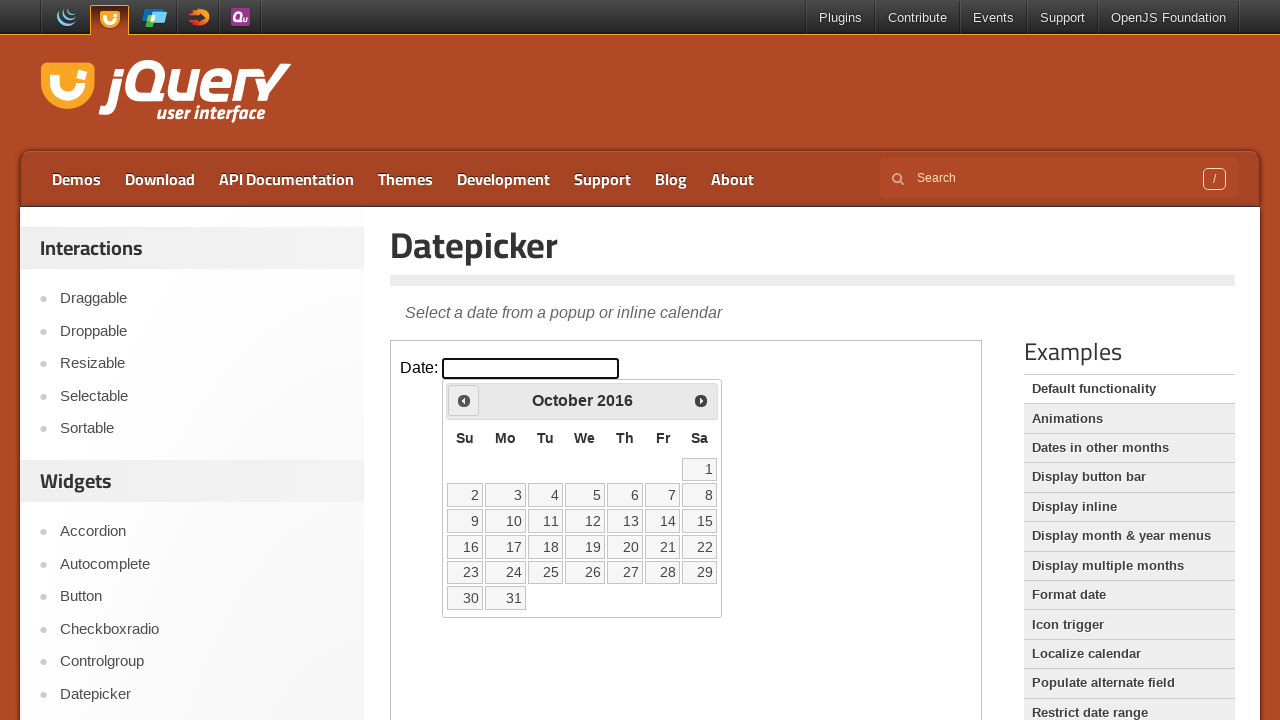

Retrieved current month: October
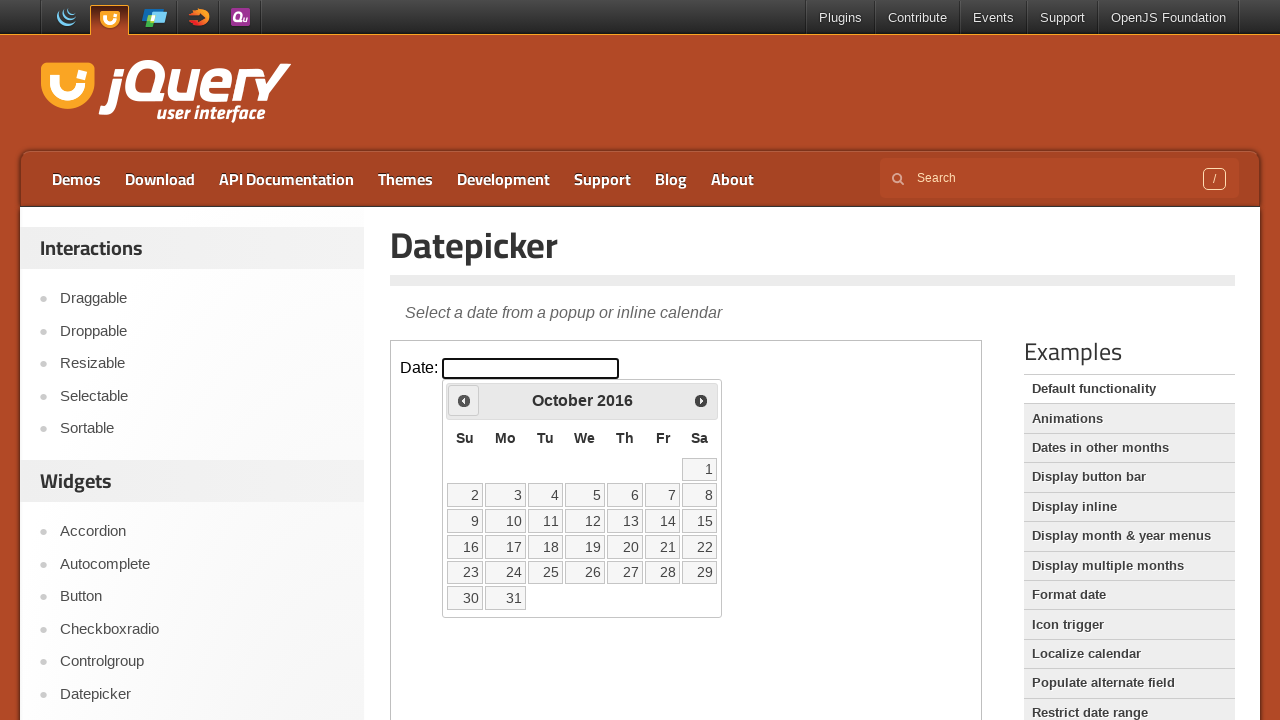

Retrieved current year: 2016
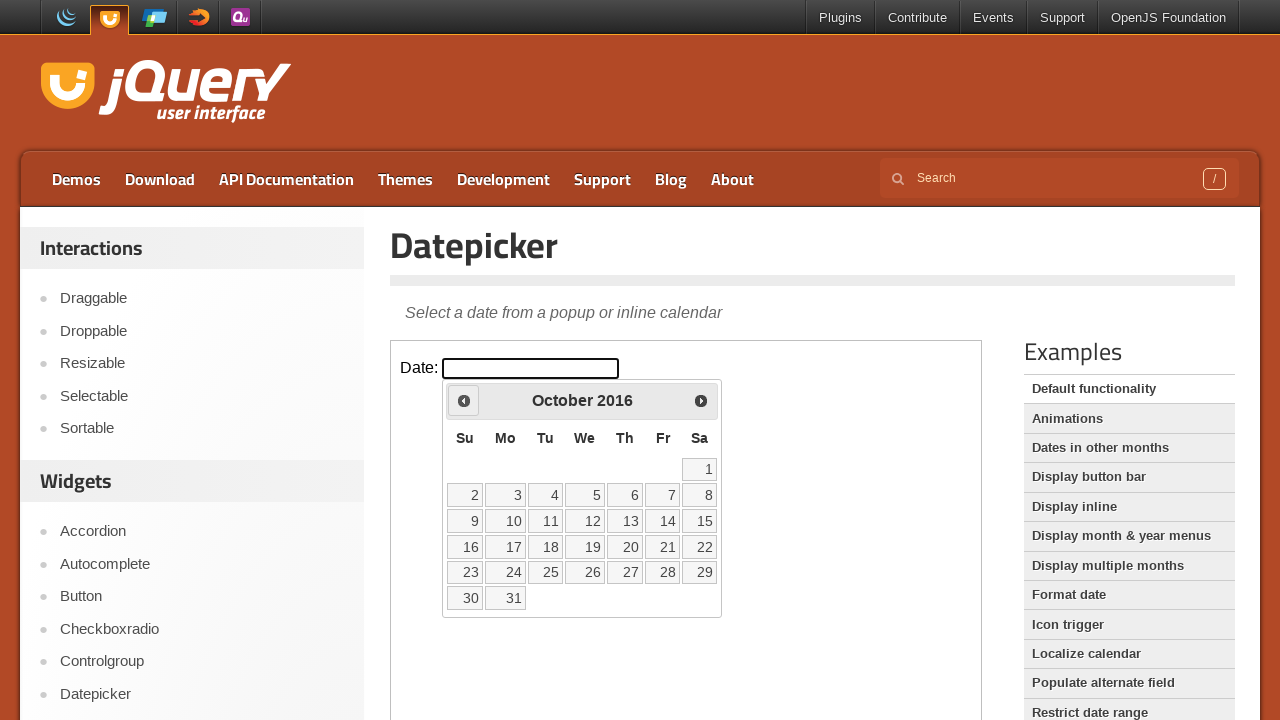

Clicked Prev button to navigate from October 2016 to previous month at (464, 400) on iframe >> nth=0 >> internal:control=enter-frame >> xpath=//span[text()='Prev']
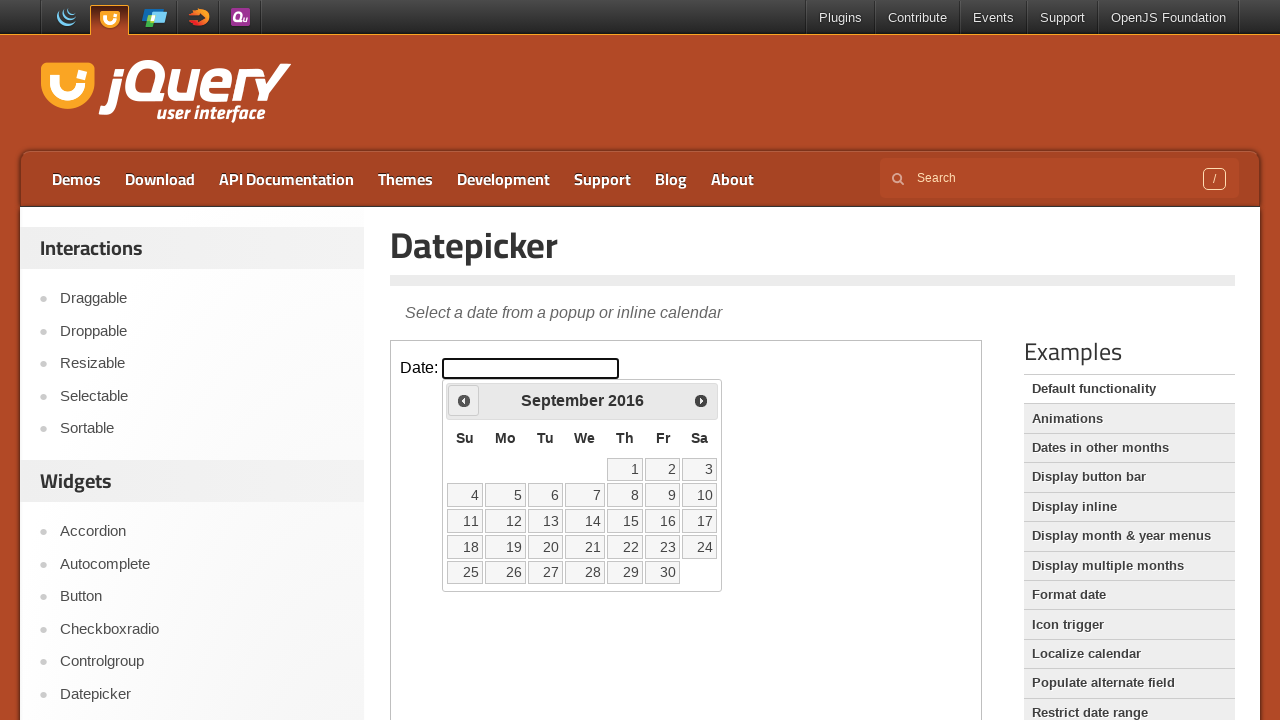

Retrieved current month: September
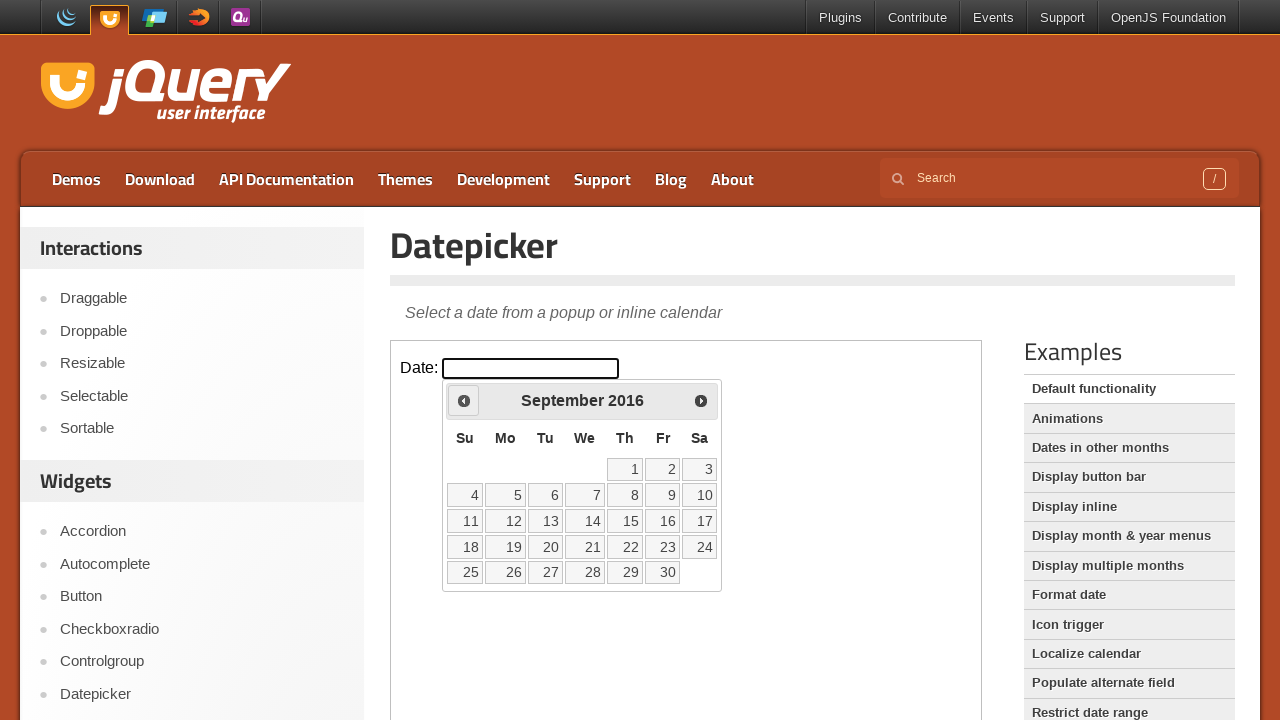

Retrieved current year: 2016
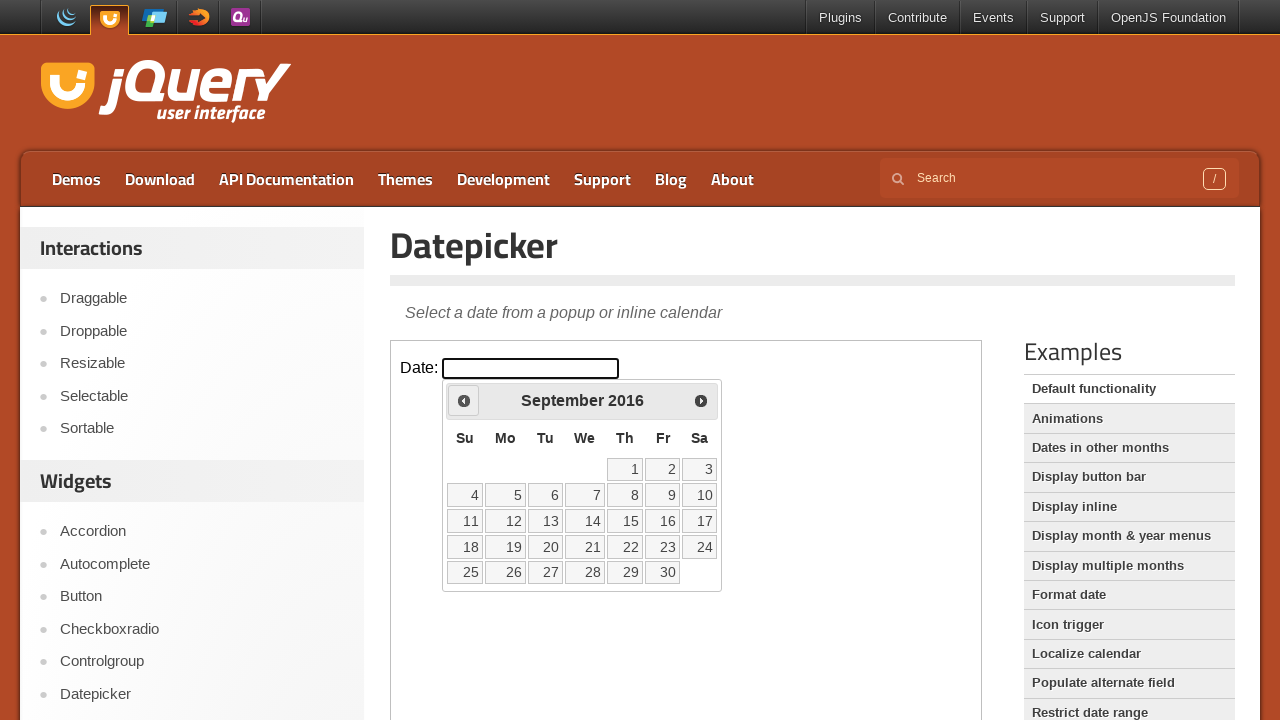

Clicked Prev button to navigate from September 2016 to previous month at (464, 400) on iframe >> nth=0 >> internal:control=enter-frame >> xpath=//span[text()='Prev']
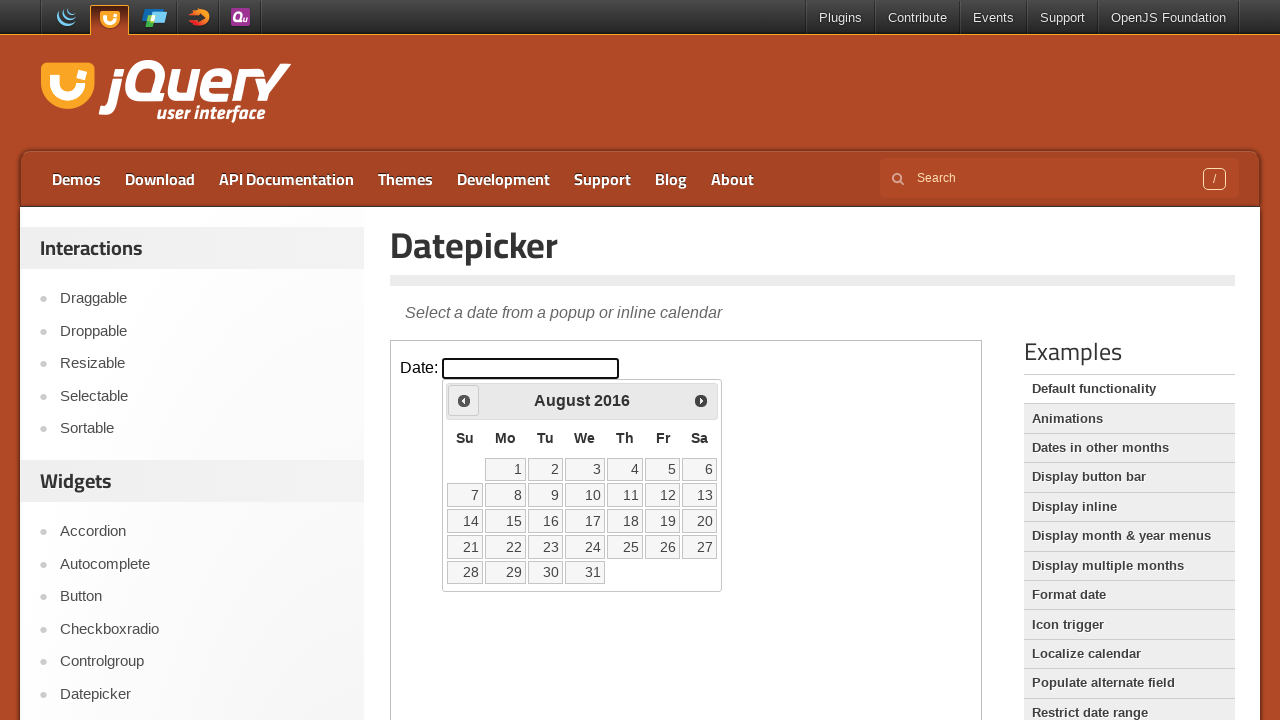

Retrieved current month: August
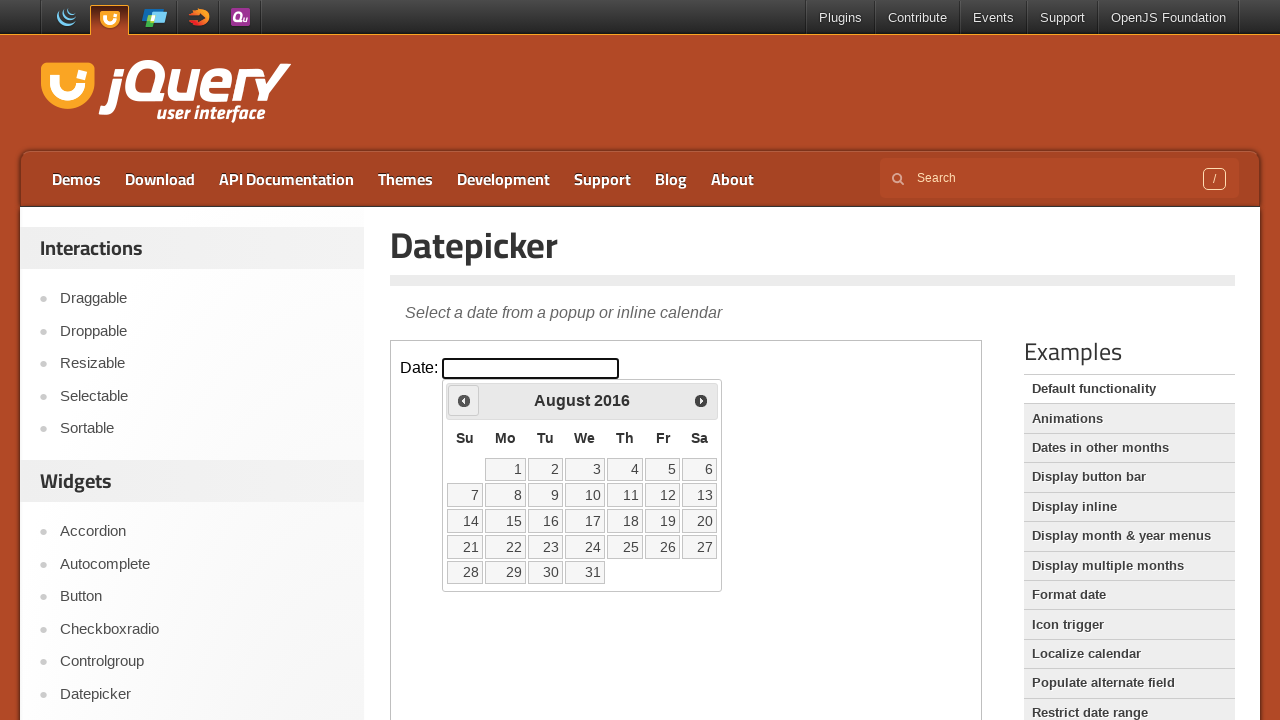

Retrieved current year: 2016
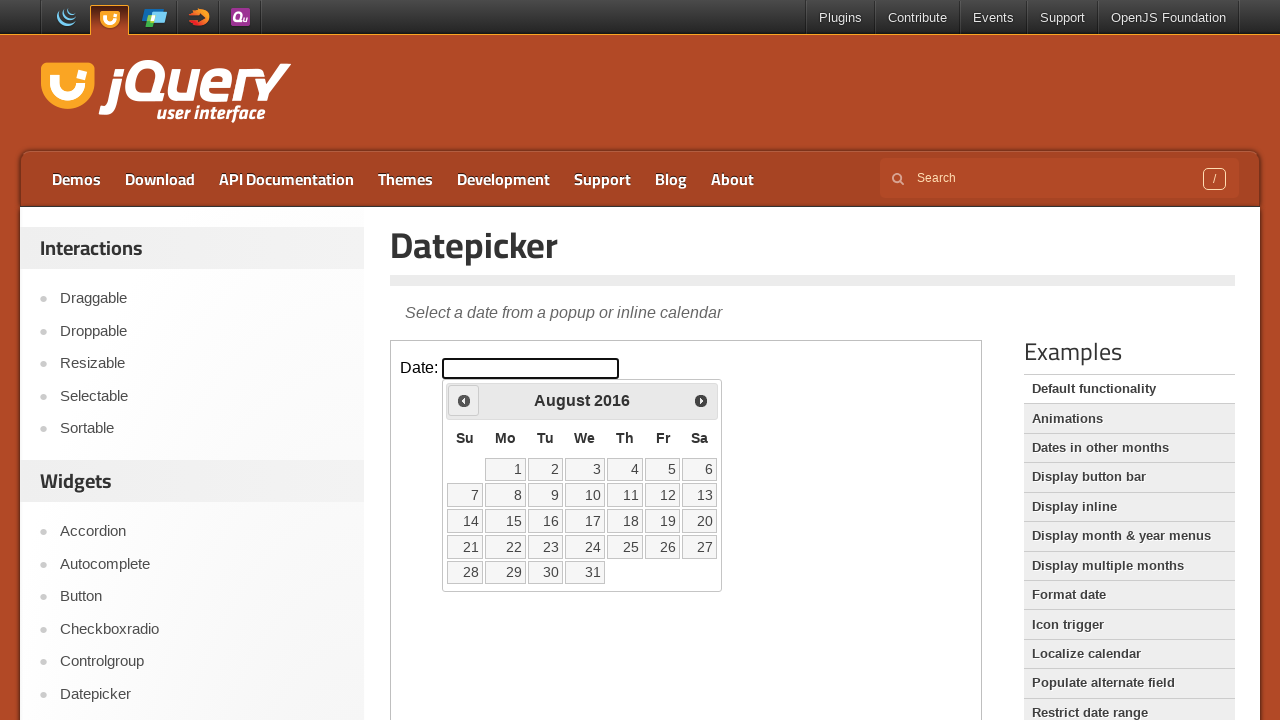

Clicked Prev button to navigate from August 2016 to previous month at (464, 400) on iframe >> nth=0 >> internal:control=enter-frame >> xpath=//span[text()='Prev']
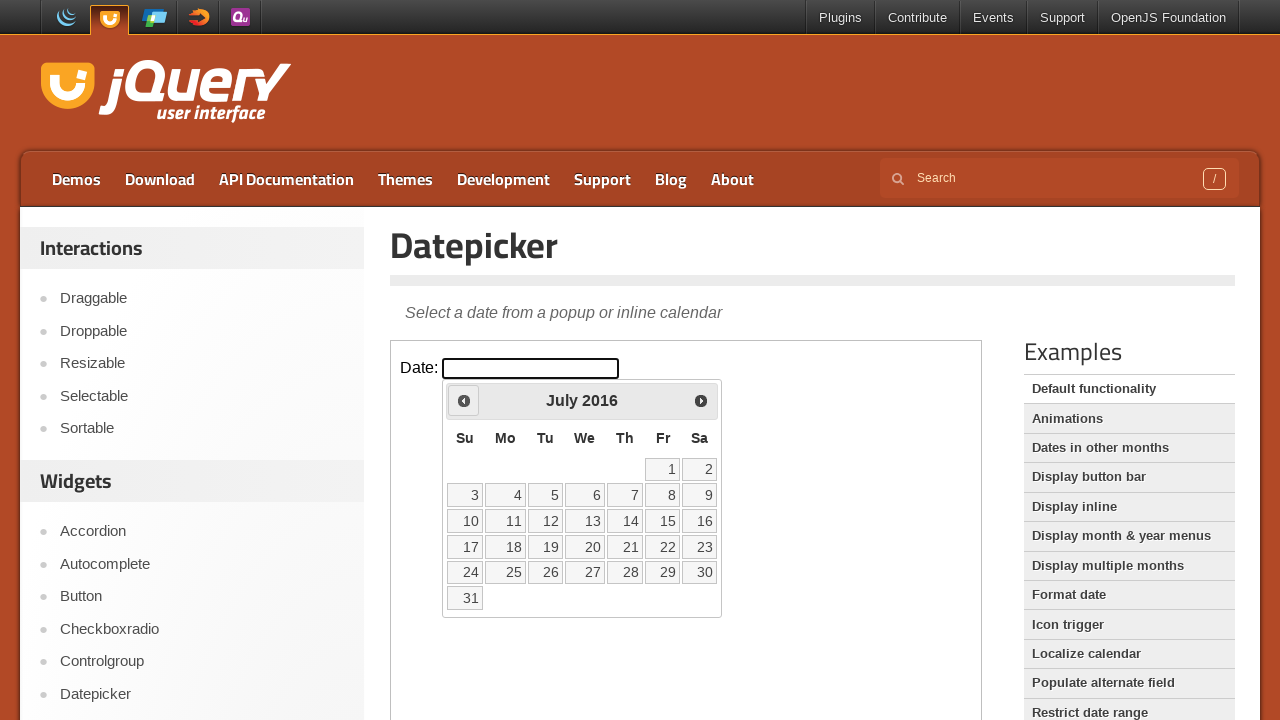

Retrieved current month: July
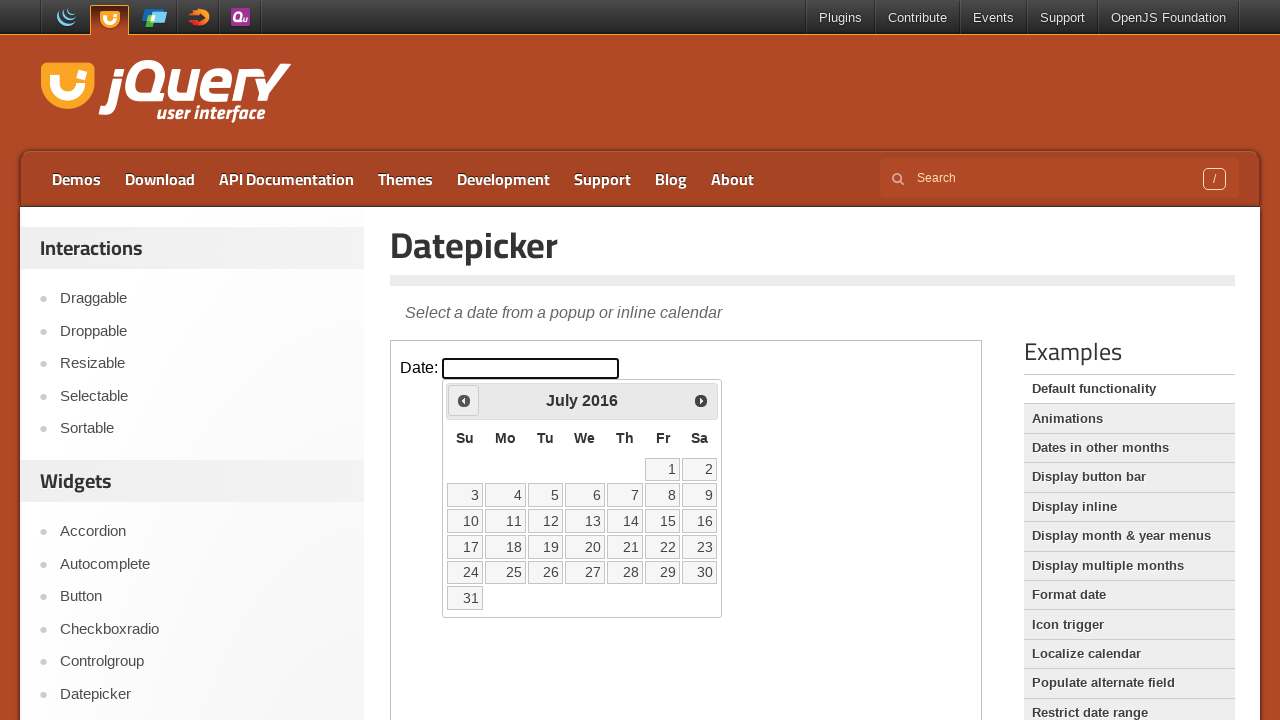

Retrieved current year: 2016
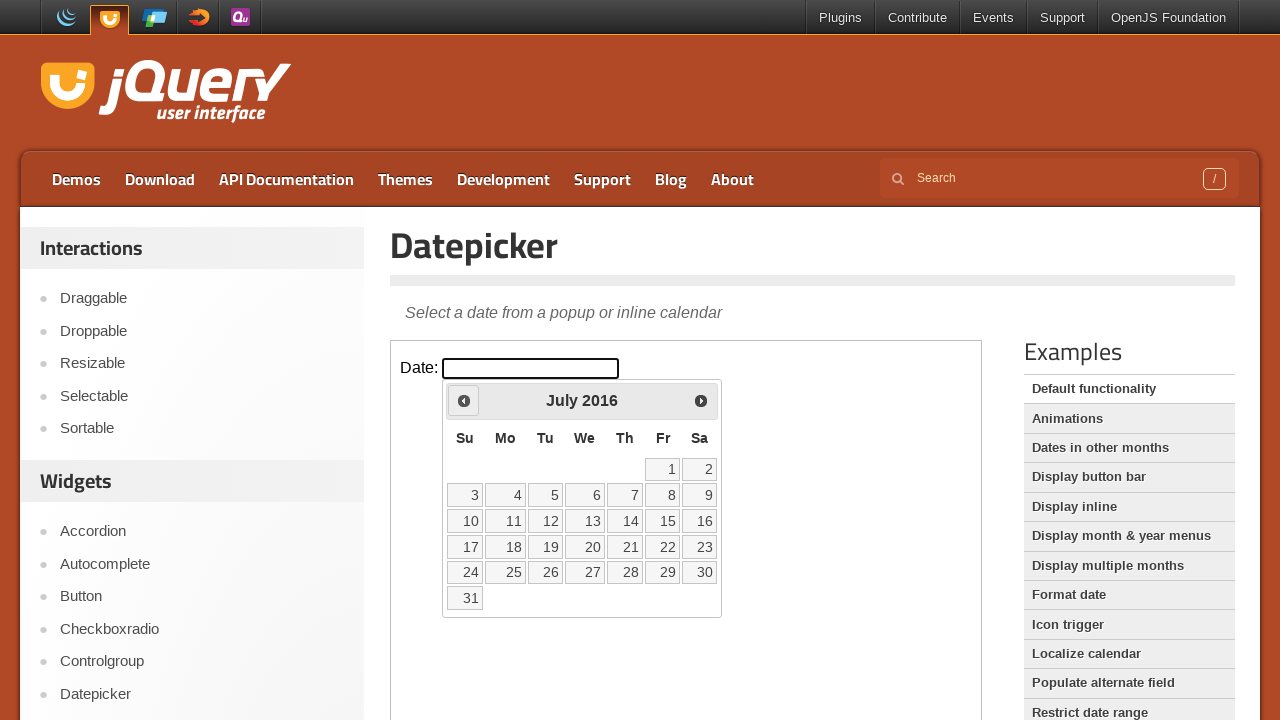

Clicked Prev button to navigate from July 2016 to previous month at (464, 400) on iframe >> nth=0 >> internal:control=enter-frame >> xpath=//span[text()='Prev']
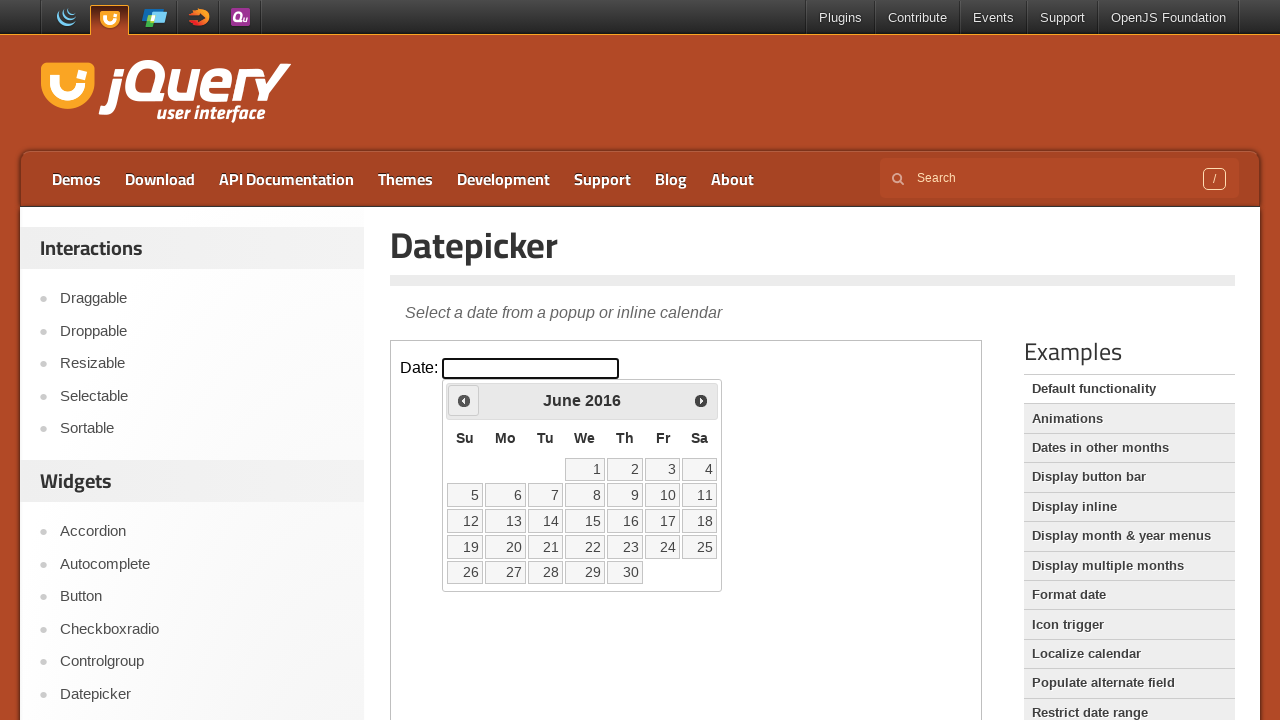

Retrieved current month: June
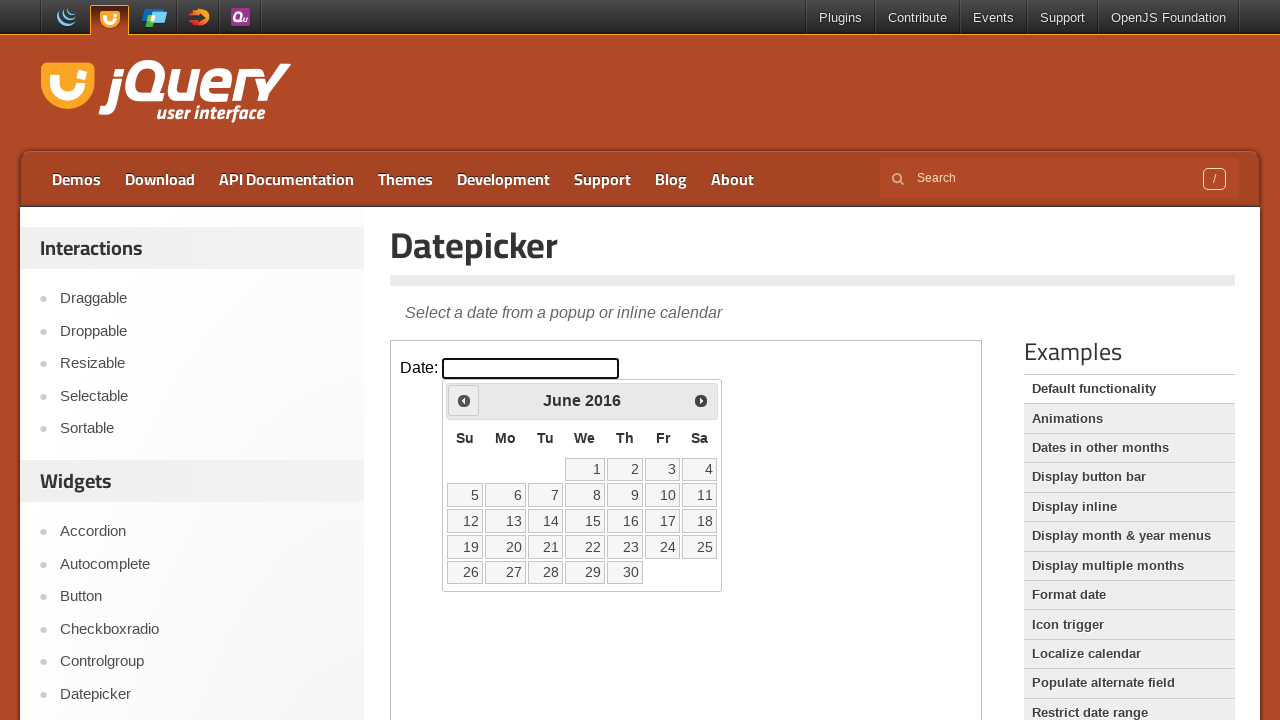

Retrieved current year: 2016
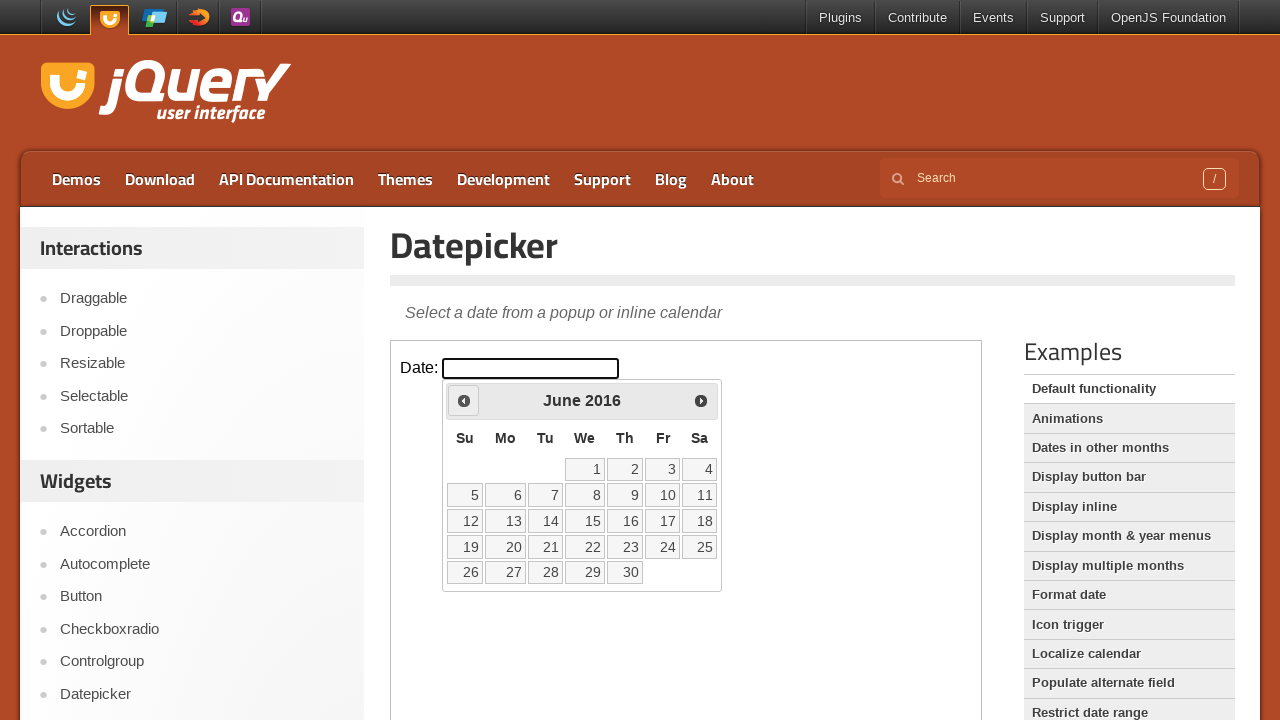

Clicked Prev button to navigate from June 2016 to previous month at (464, 400) on iframe >> nth=0 >> internal:control=enter-frame >> xpath=//span[text()='Prev']
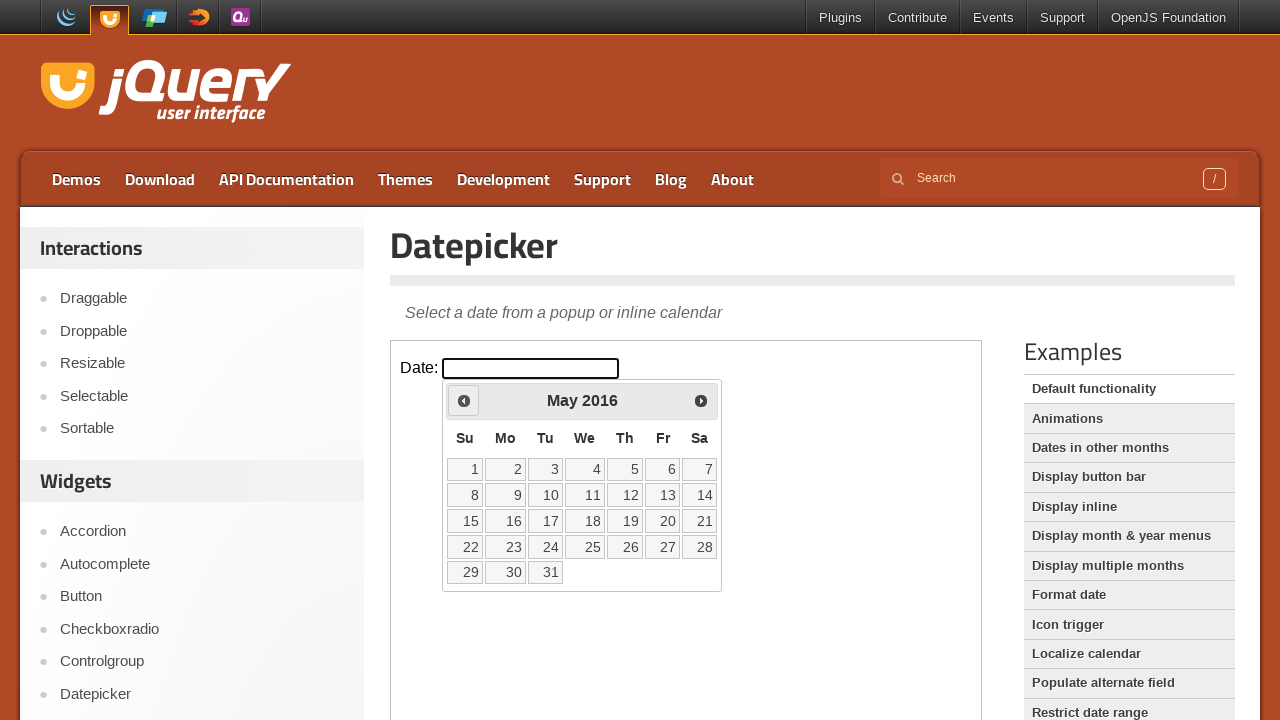

Retrieved current month: May
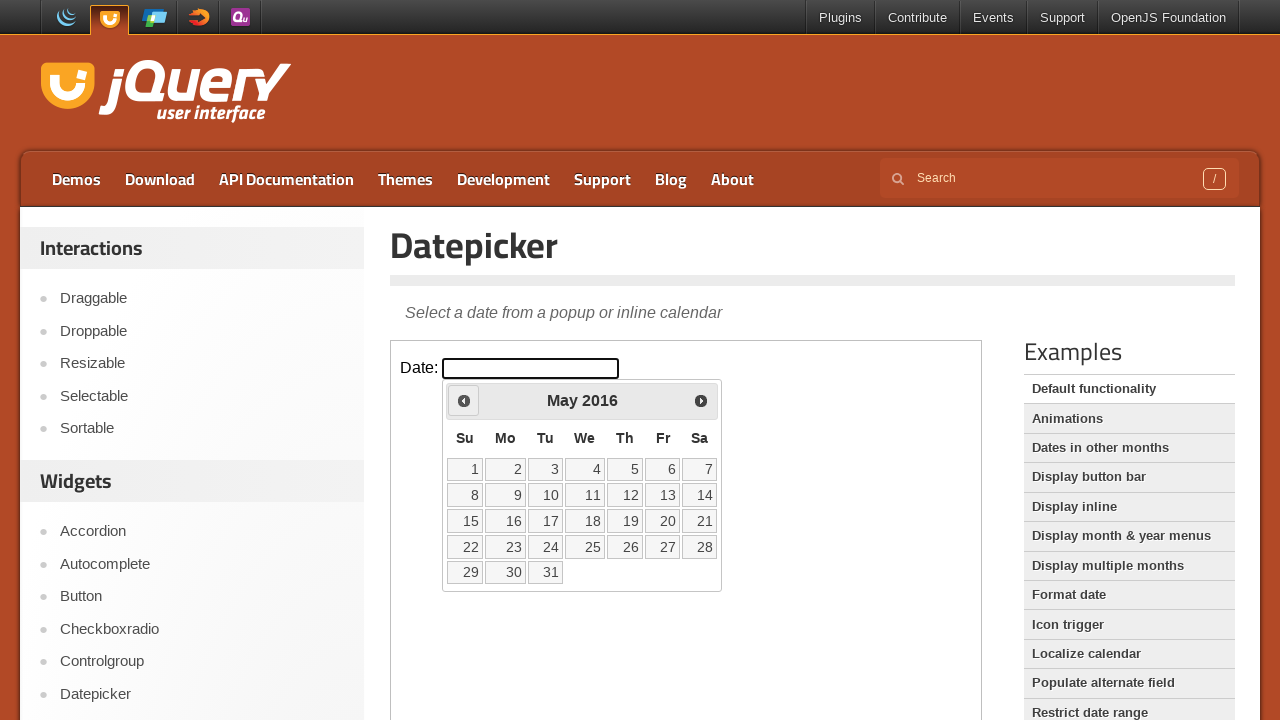

Retrieved current year: 2016
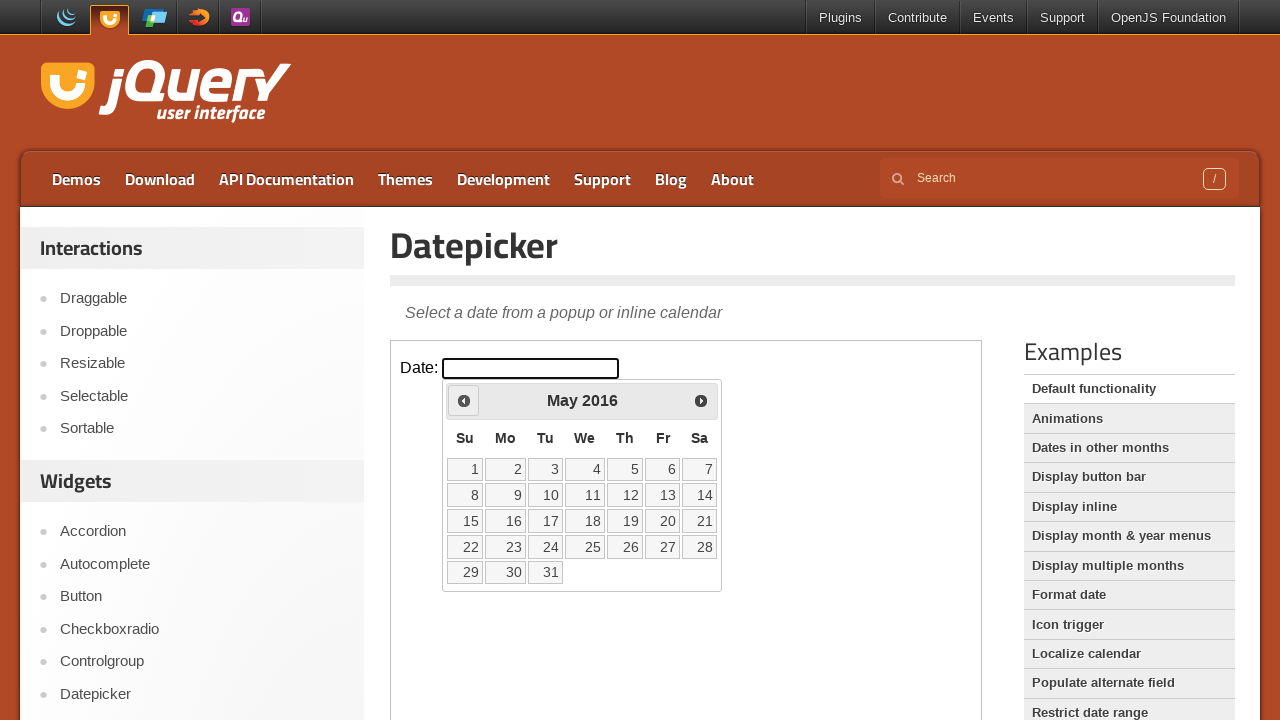

Clicked Prev button to navigate from May 2016 to previous month at (464, 400) on iframe >> nth=0 >> internal:control=enter-frame >> xpath=//span[text()='Prev']
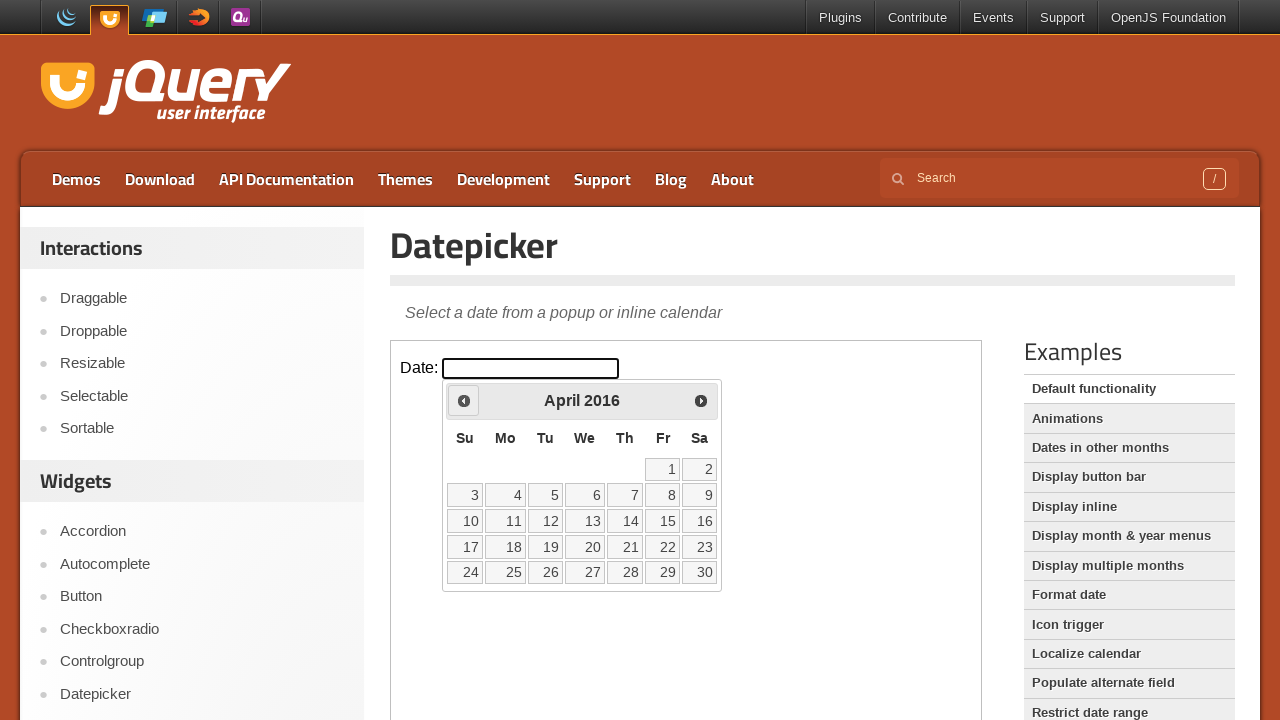

Retrieved current month: April
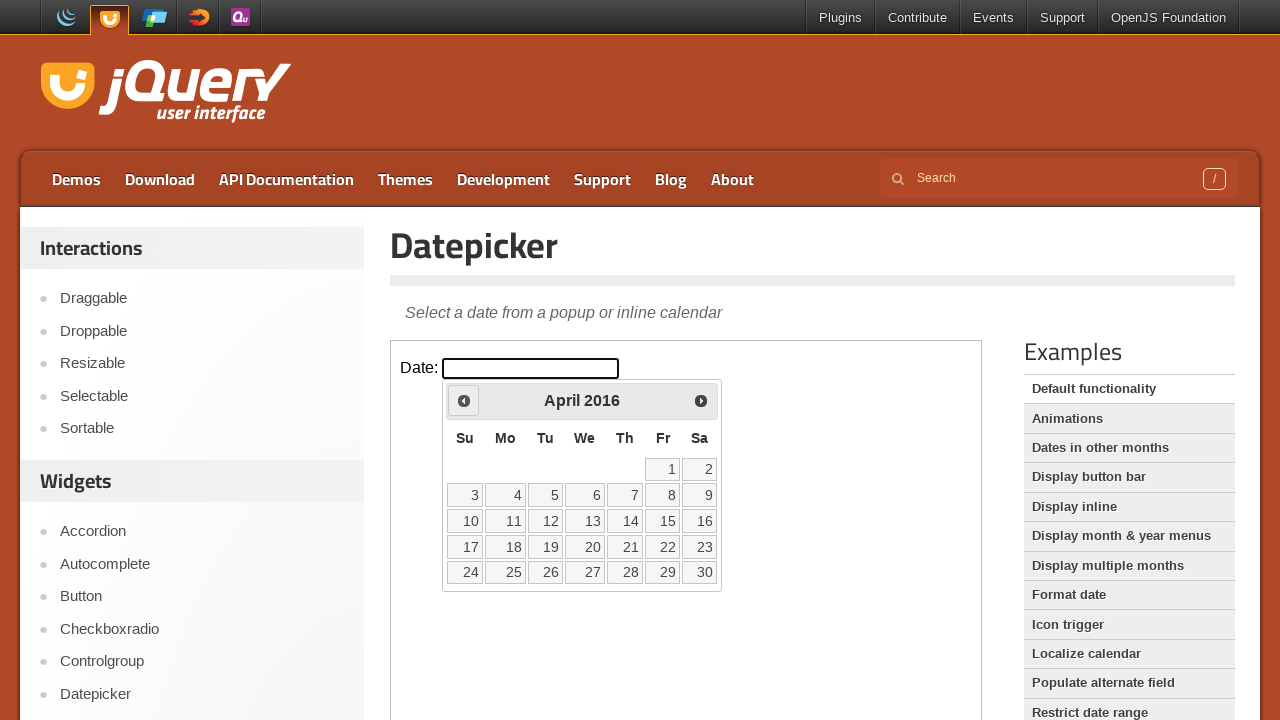

Retrieved current year: 2016
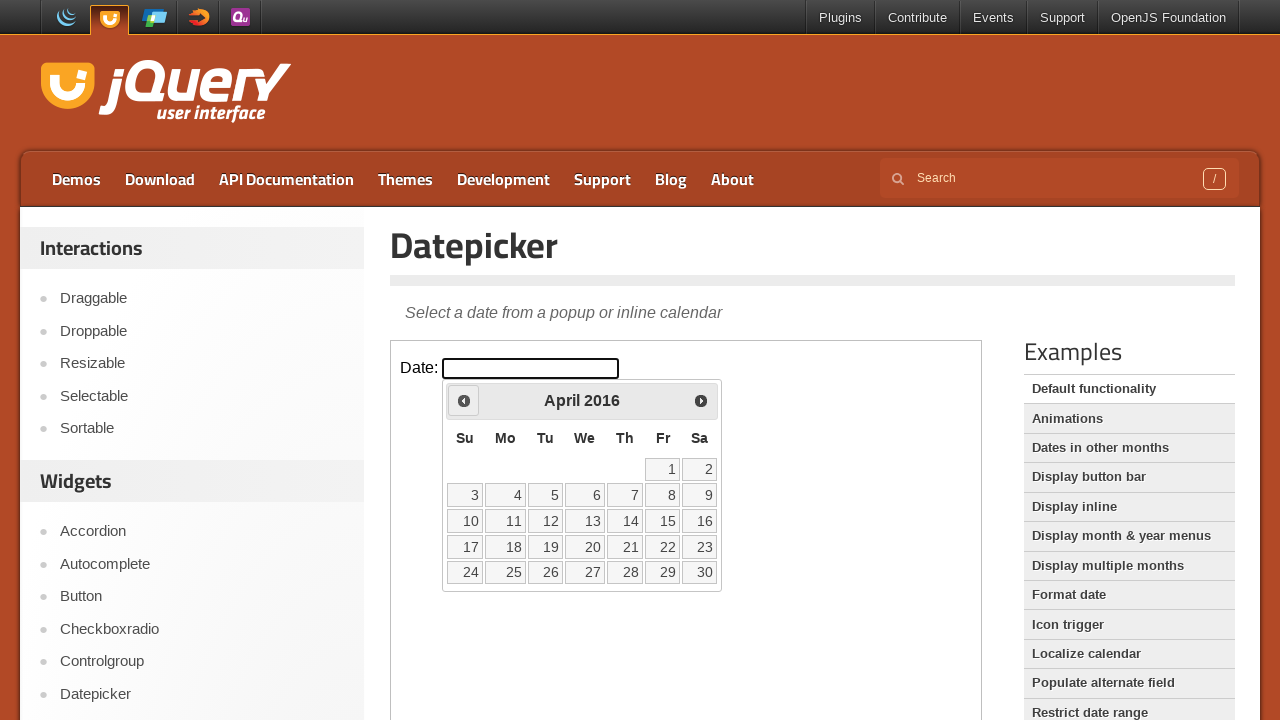

Clicked Prev button to navigate from April 2016 to previous month at (464, 400) on iframe >> nth=0 >> internal:control=enter-frame >> xpath=//span[text()='Prev']
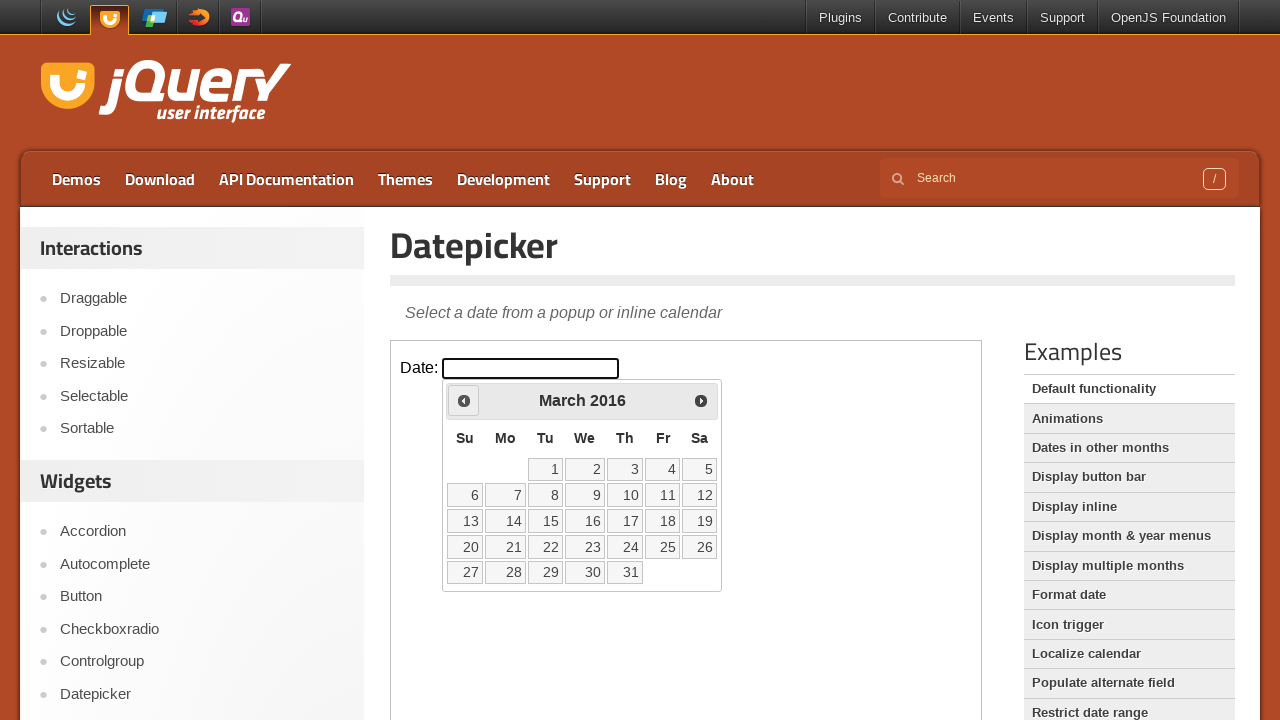

Retrieved current month: March
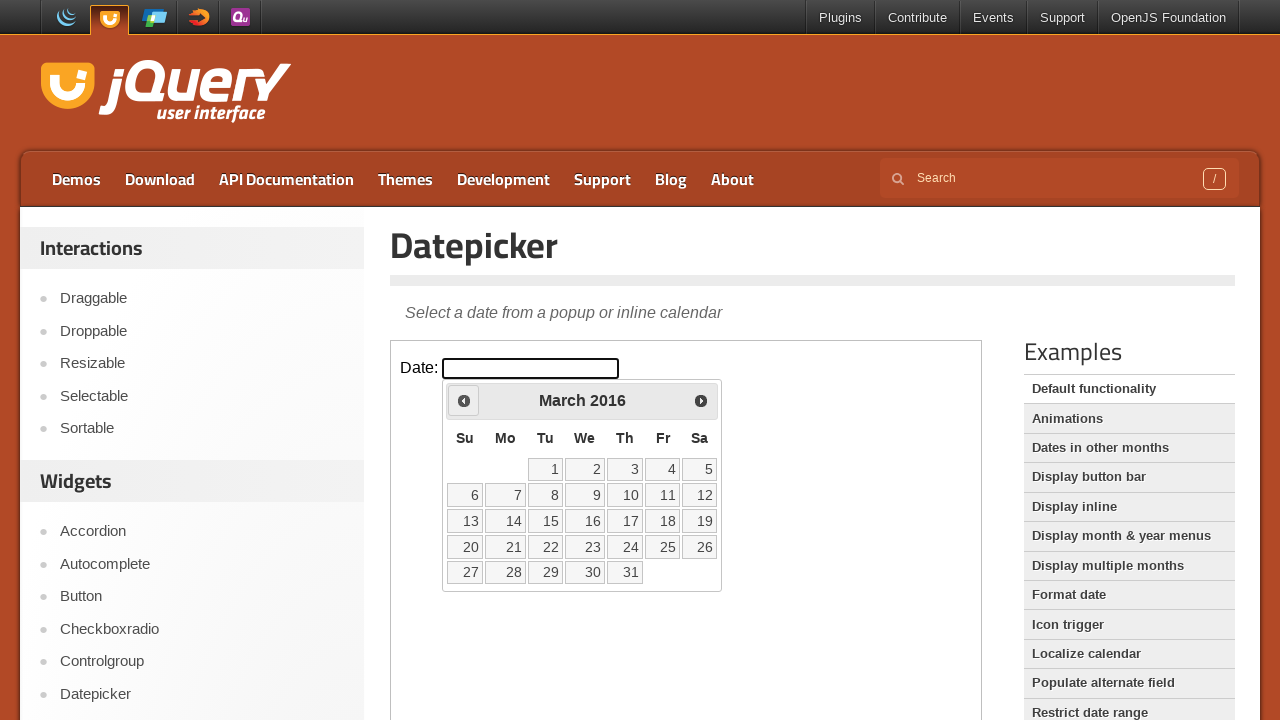

Retrieved current year: 2016
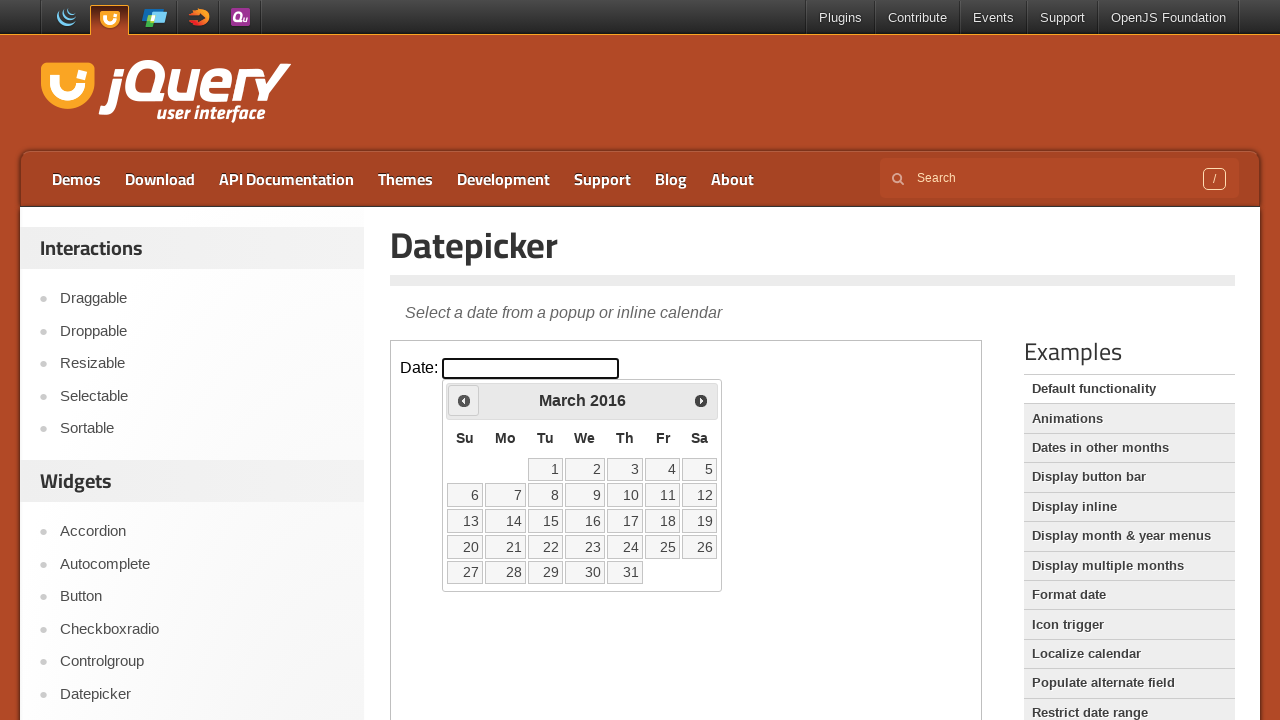

Clicked Prev button to navigate from March 2016 to previous month at (464, 400) on iframe >> nth=0 >> internal:control=enter-frame >> xpath=//span[text()='Prev']
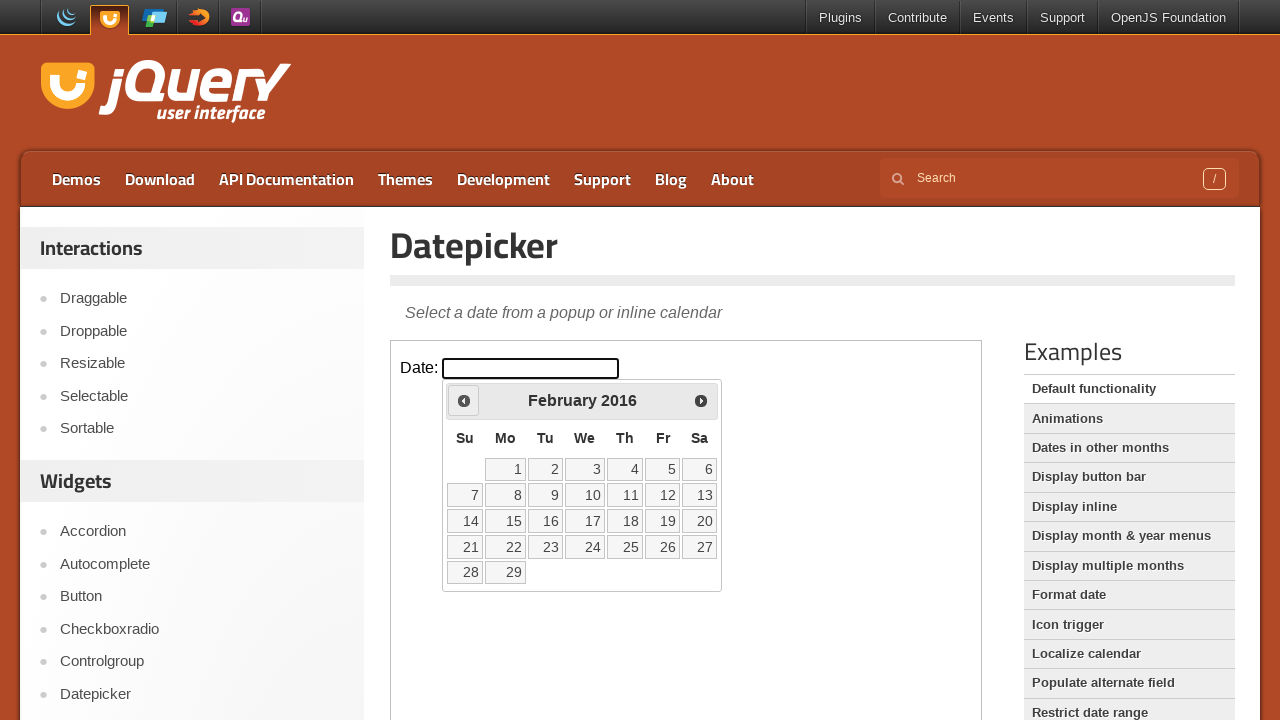

Retrieved current month: February
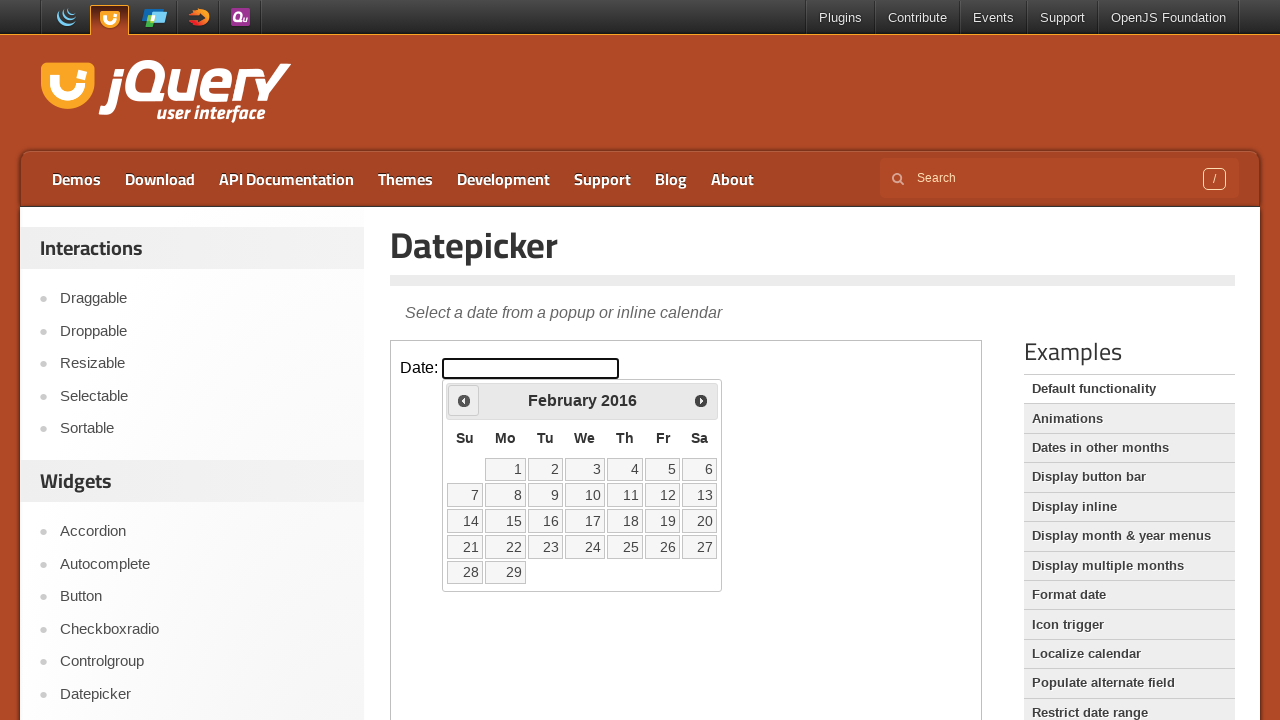

Retrieved current year: 2016
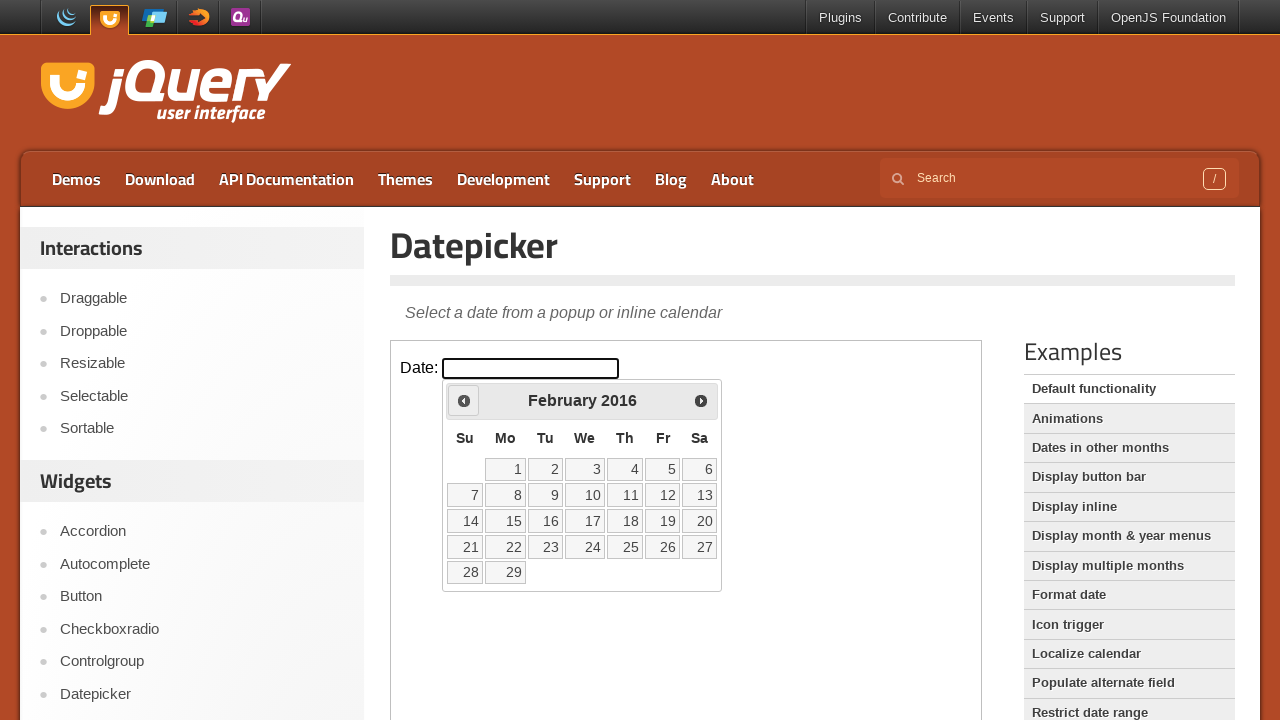

Clicked Prev button to navigate from February 2016 to previous month at (464, 400) on iframe >> nth=0 >> internal:control=enter-frame >> xpath=//span[text()='Prev']
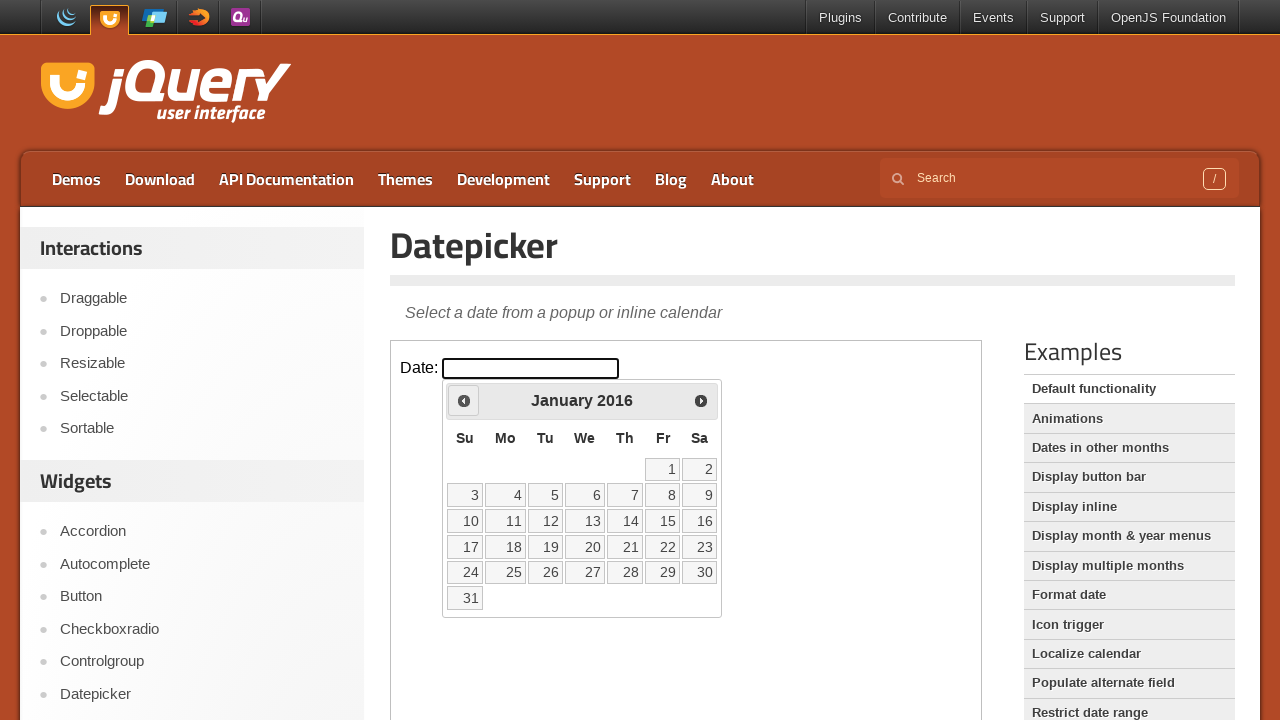

Retrieved current month: January
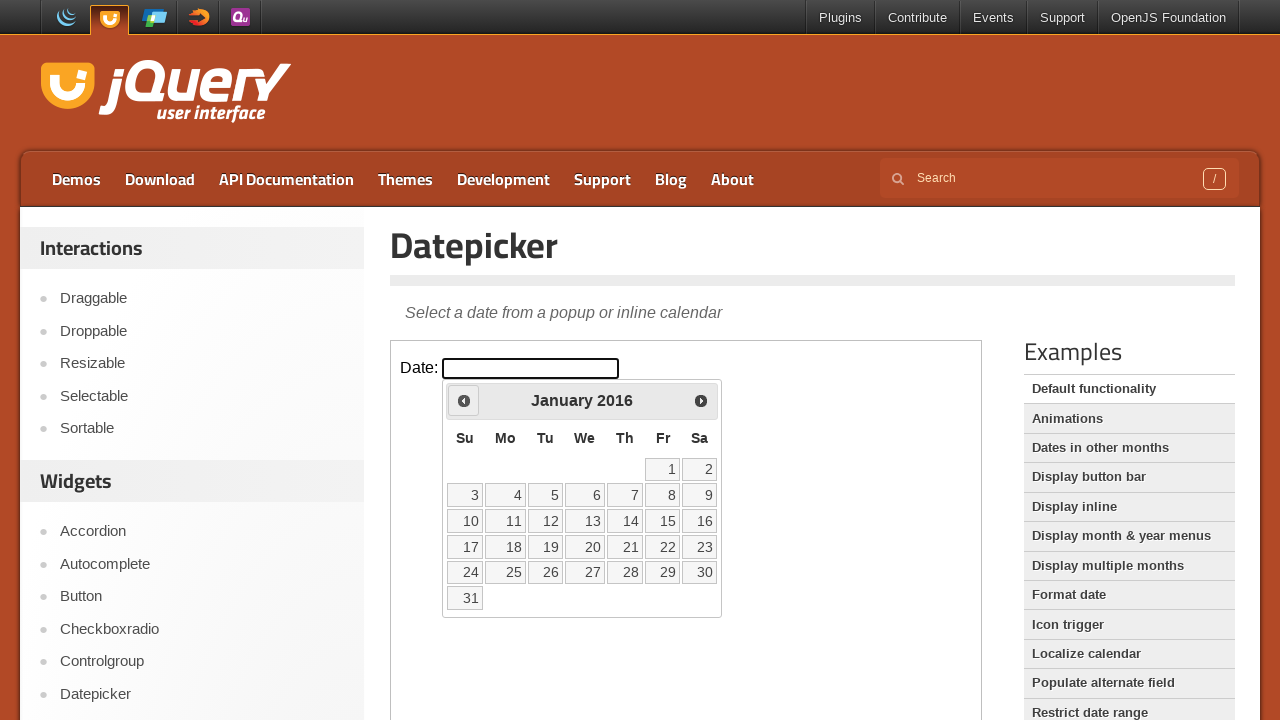

Retrieved current year: 2016
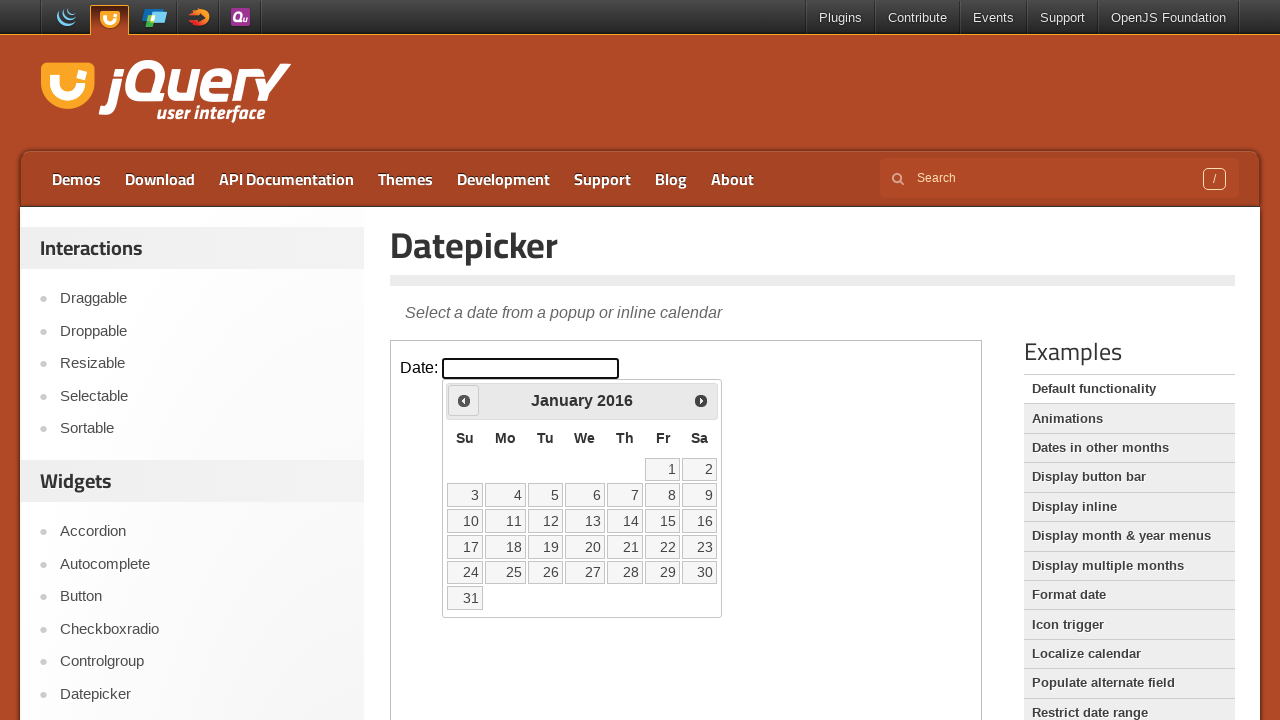

Clicked Prev button to navigate from January 2016 to previous month at (464, 400) on iframe >> nth=0 >> internal:control=enter-frame >> xpath=//span[text()='Prev']
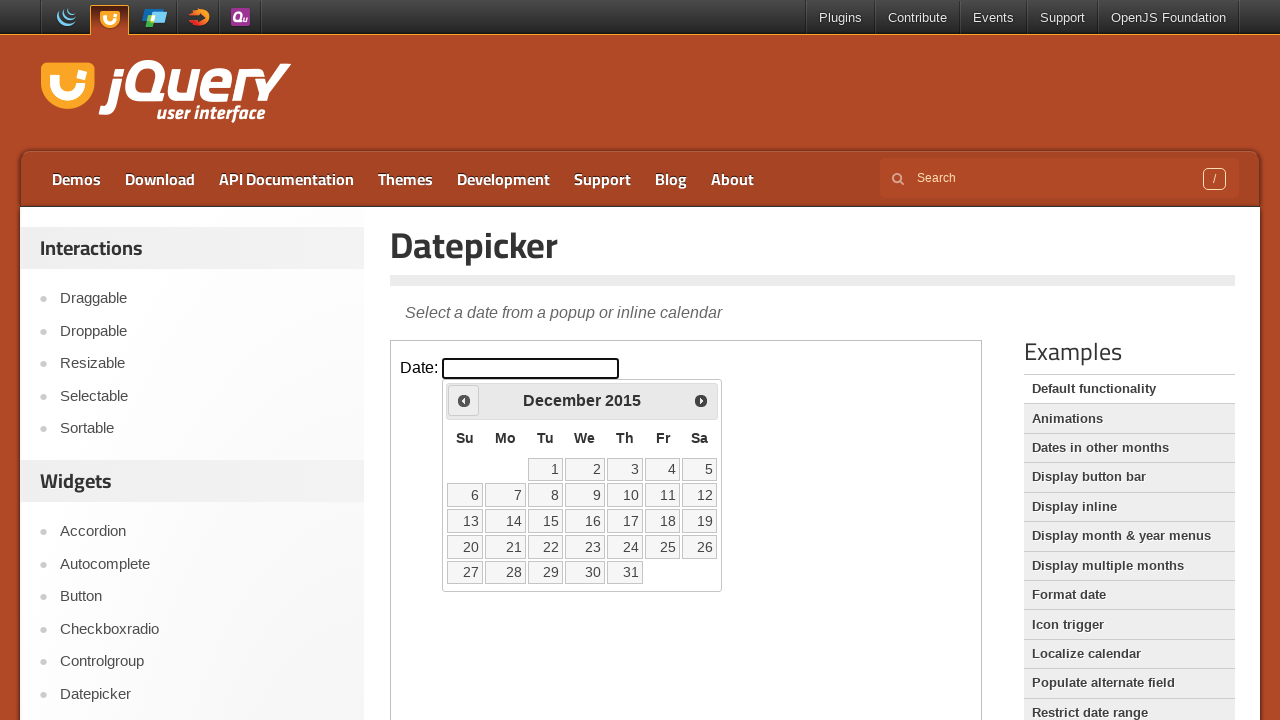

Retrieved current month: December
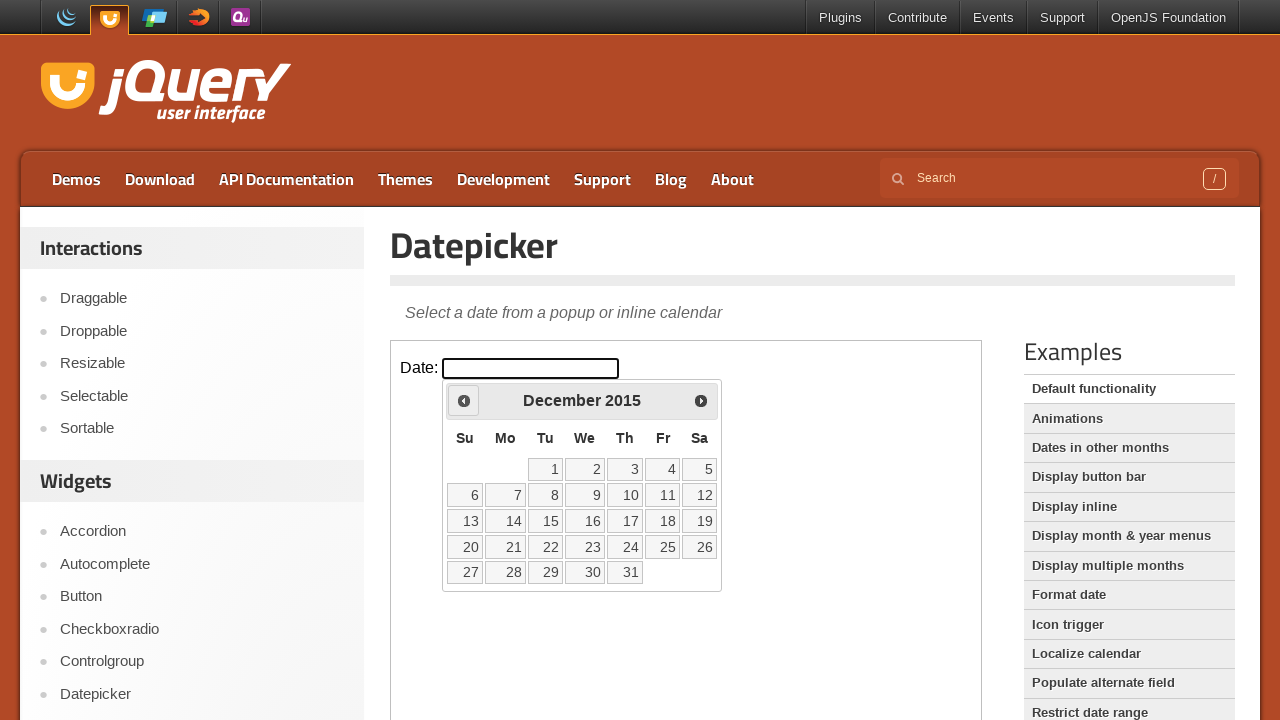

Retrieved current year: 2015
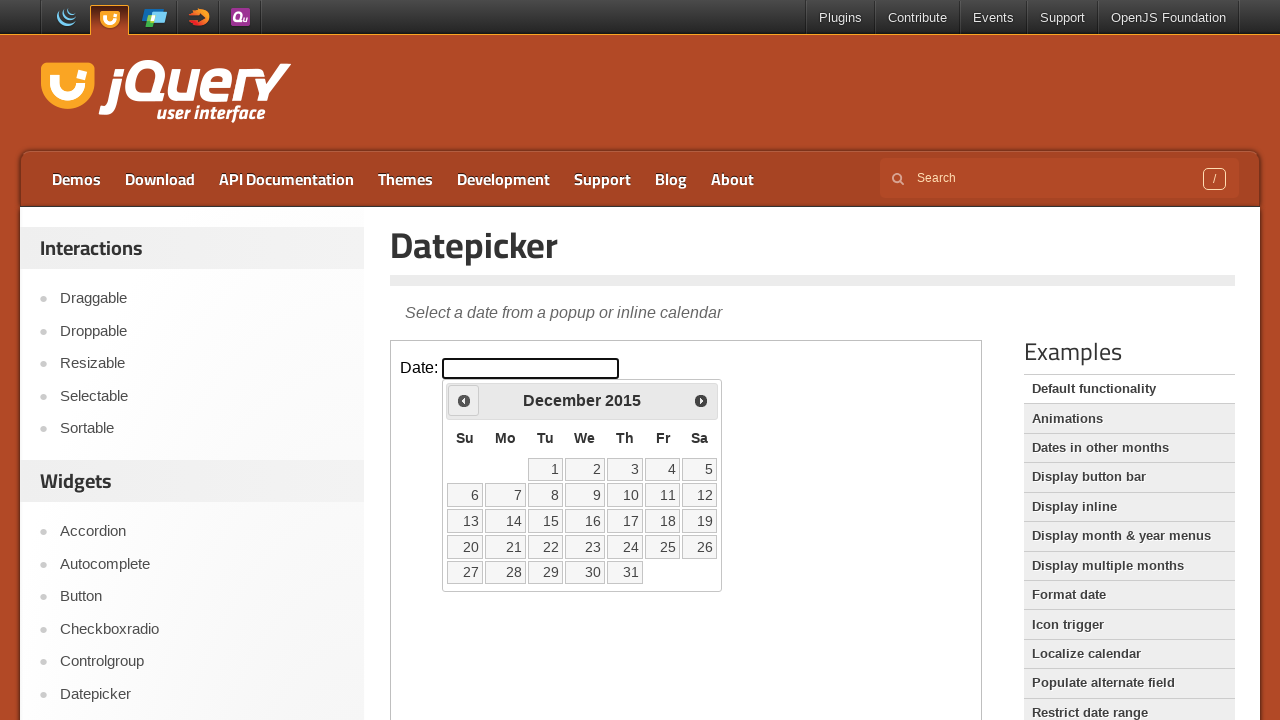

Clicked Prev button to navigate from December 2015 to previous month at (464, 400) on iframe >> nth=0 >> internal:control=enter-frame >> xpath=//span[text()='Prev']
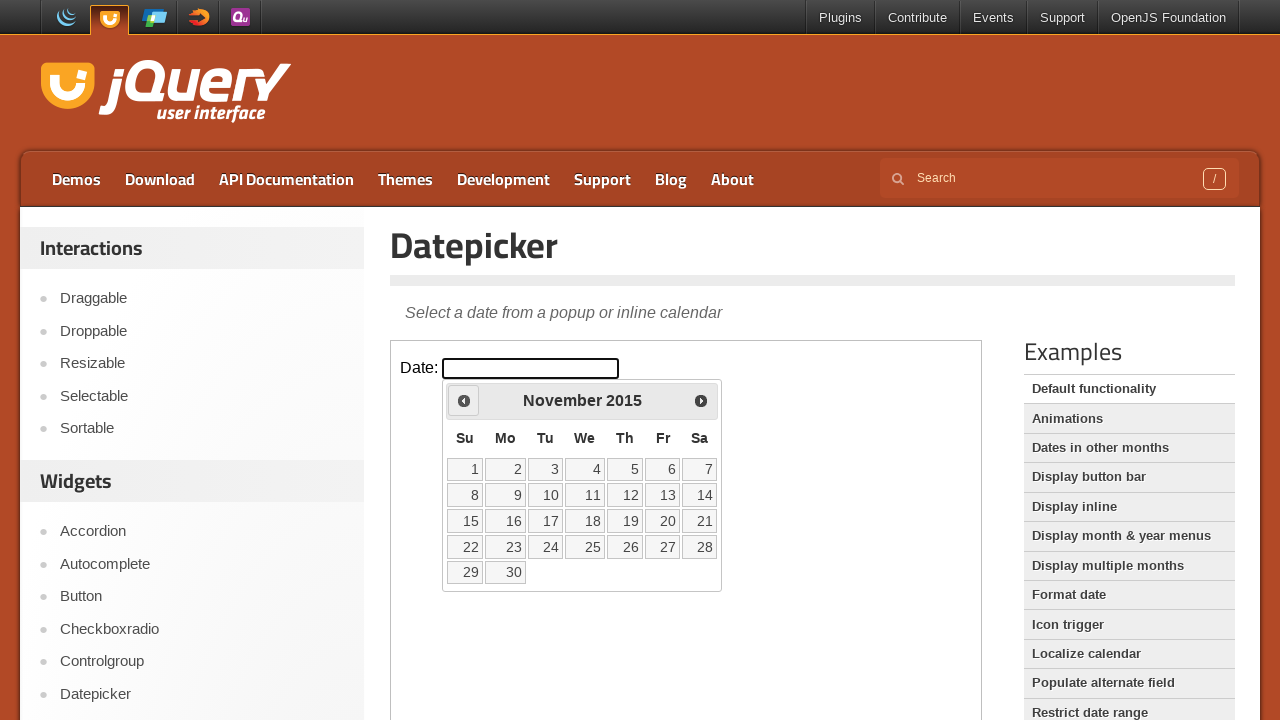

Retrieved current month: November
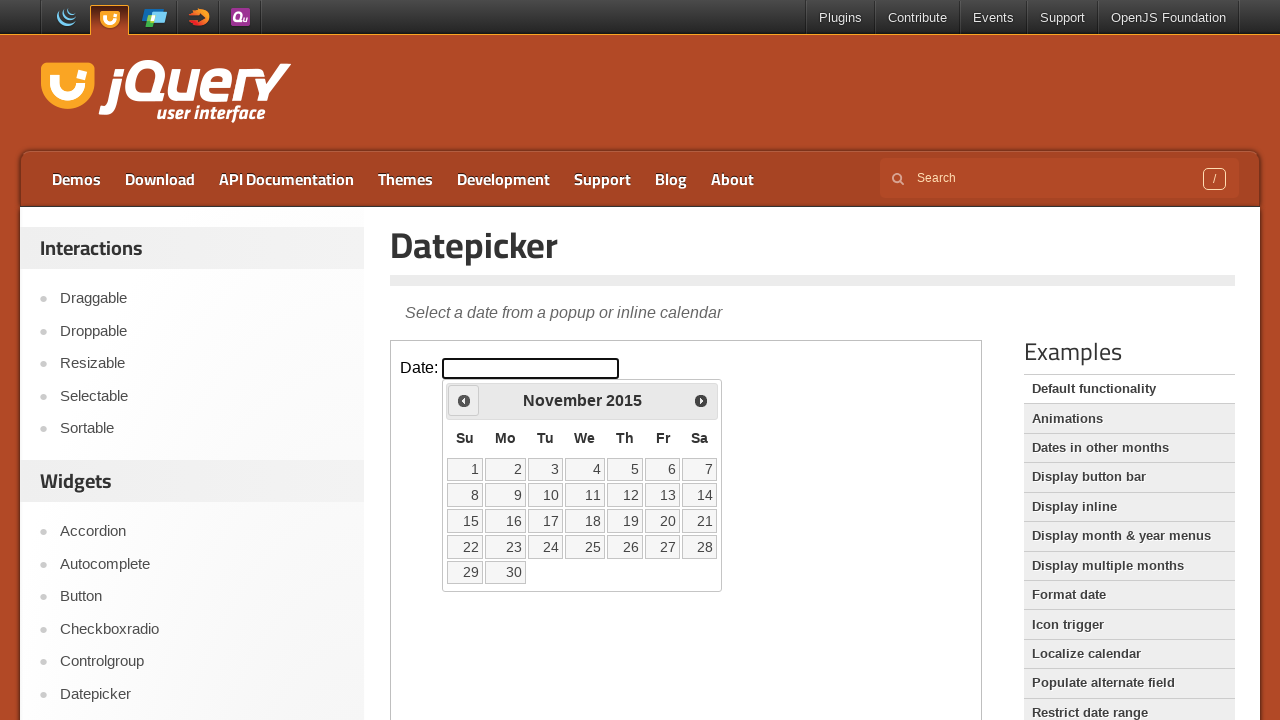

Retrieved current year: 2015
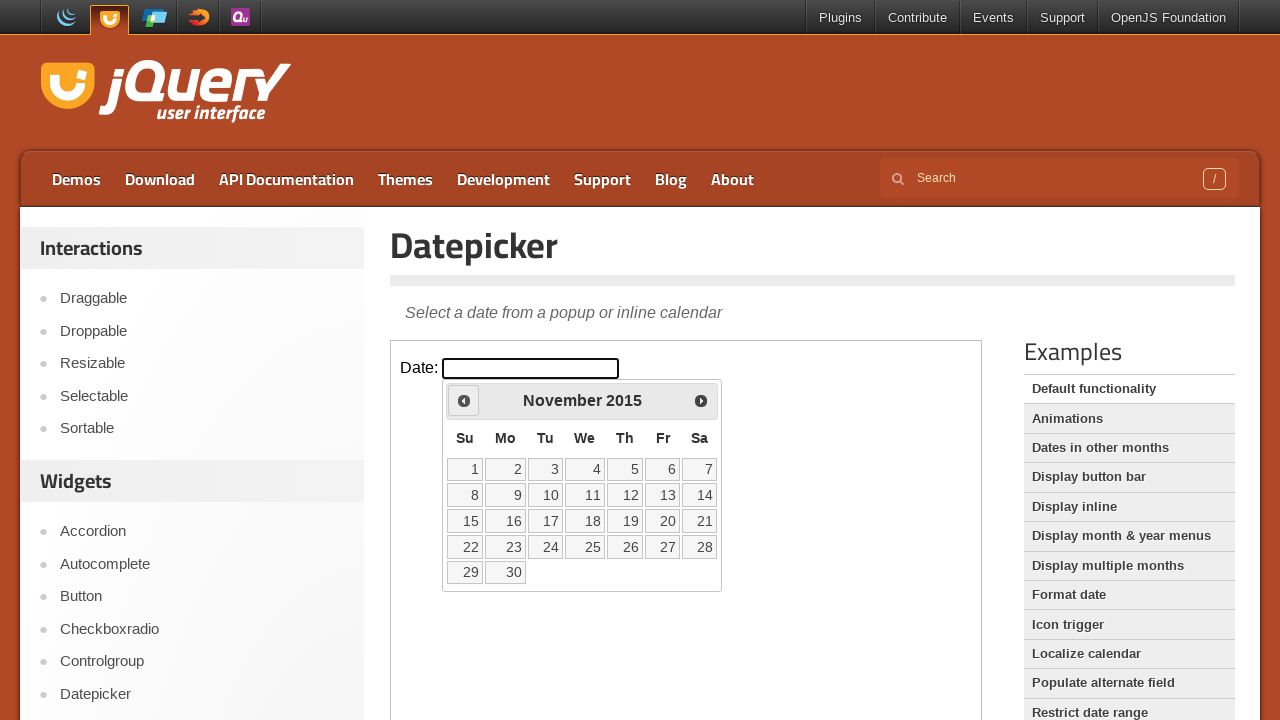

Clicked Prev button to navigate from November 2015 to previous month at (464, 400) on iframe >> nth=0 >> internal:control=enter-frame >> xpath=//span[text()='Prev']
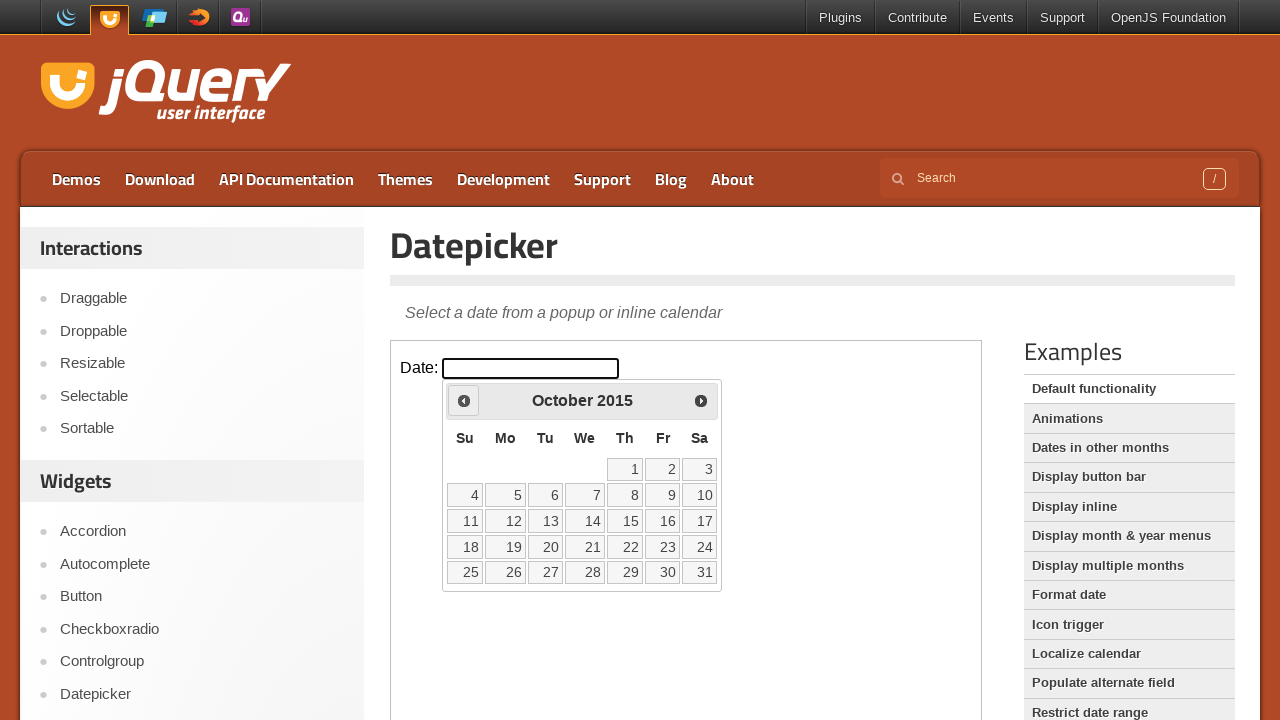

Retrieved current month: October
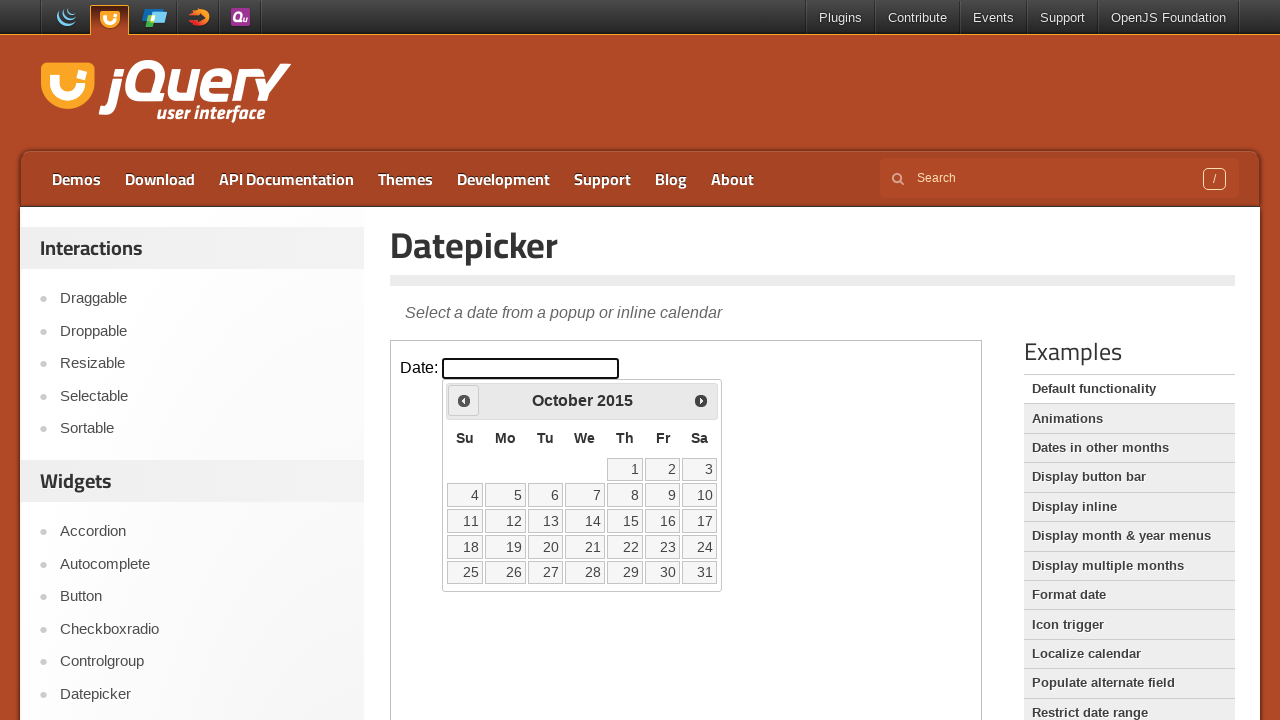

Retrieved current year: 2015
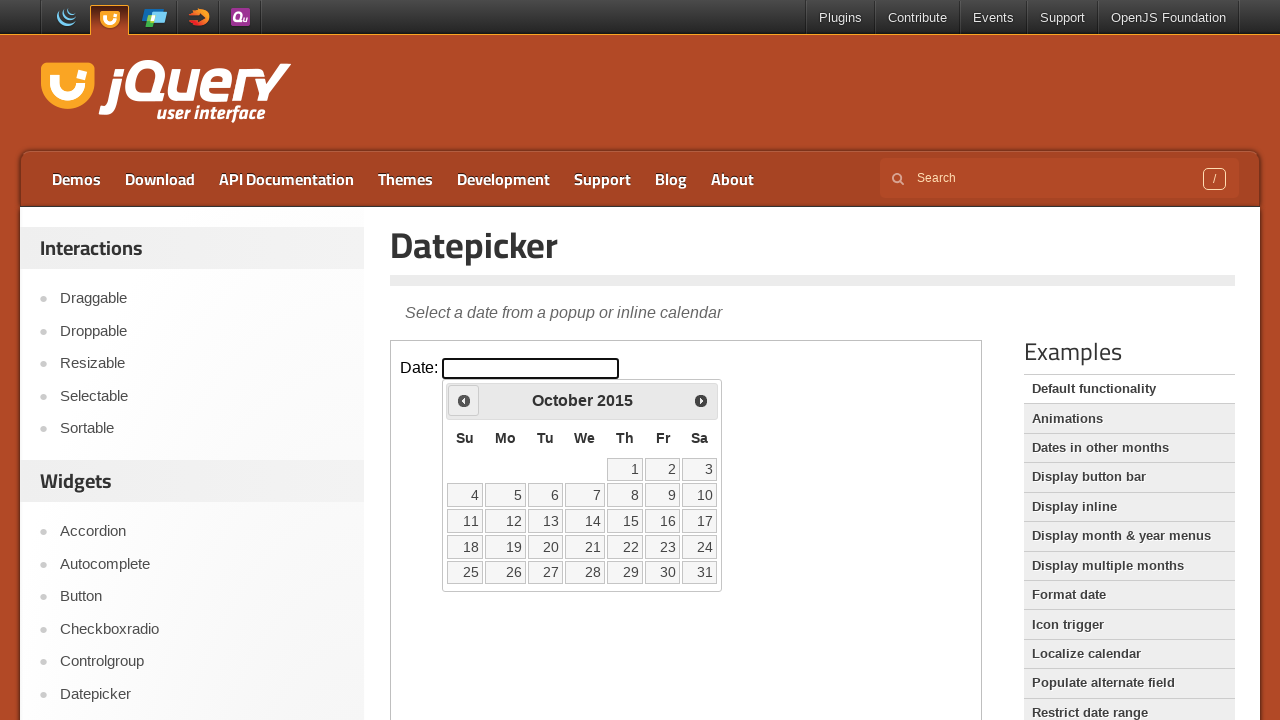

Clicked Prev button to navigate from October 2015 to previous month at (464, 400) on iframe >> nth=0 >> internal:control=enter-frame >> xpath=//span[text()='Prev']
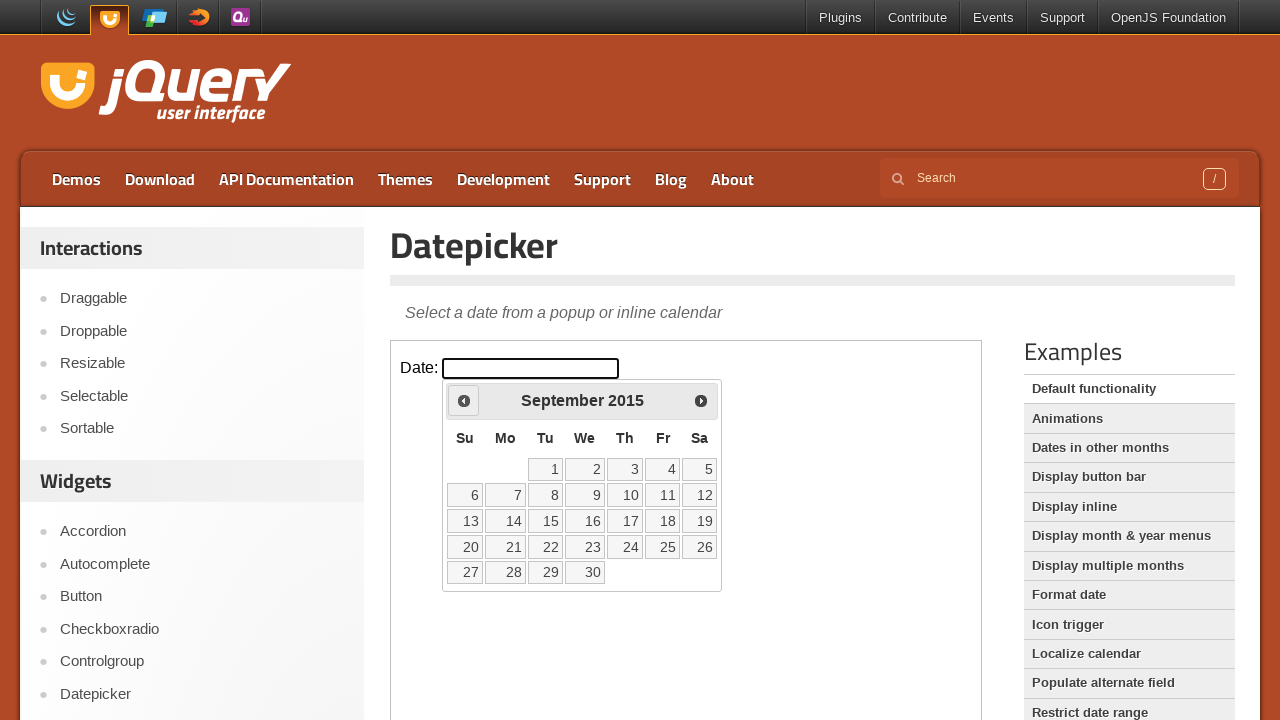

Retrieved current month: September
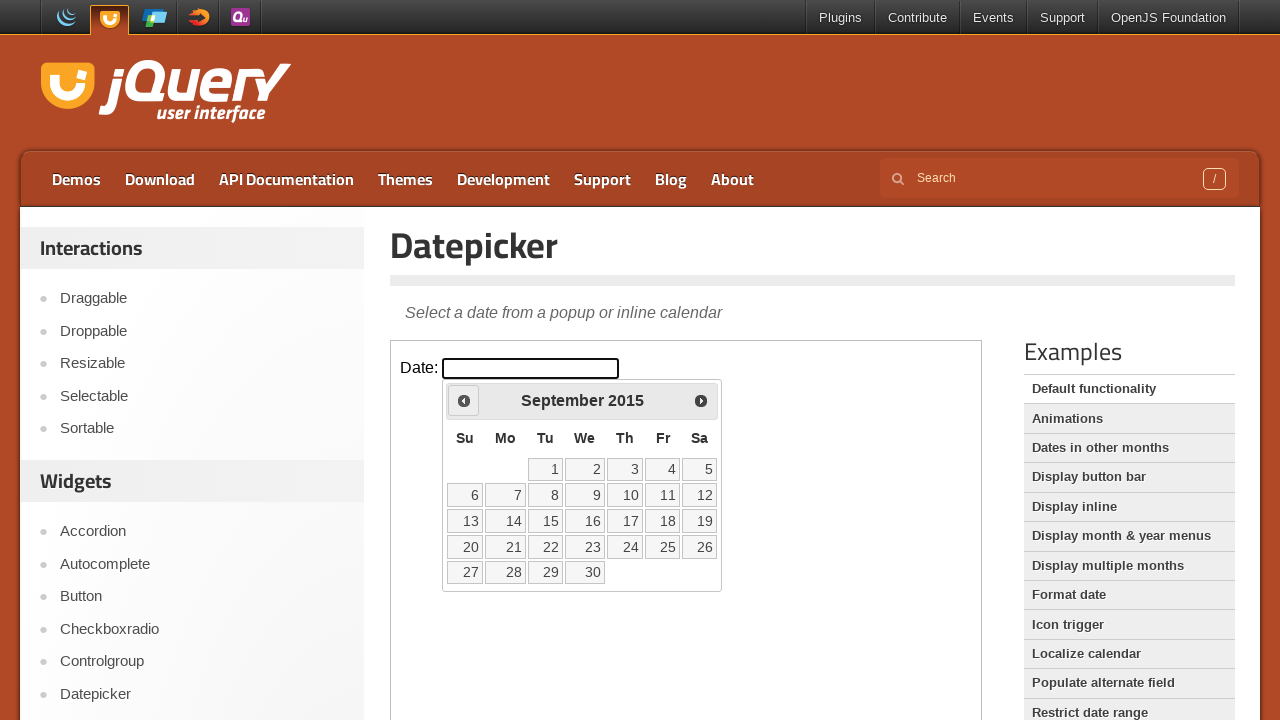

Retrieved current year: 2015
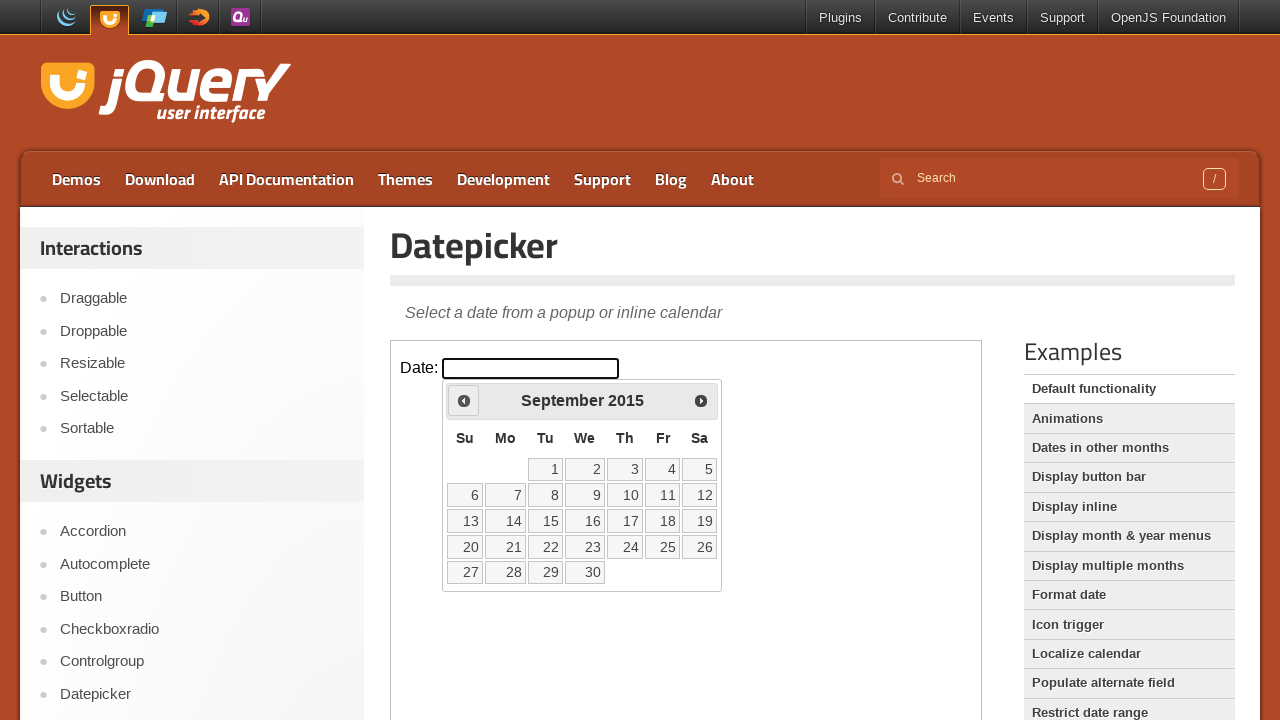

Clicked Prev button to navigate from September 2015 to previous month at (464, 400) on iframe >> nth=0 >> internal:control=enter-frame >> xpath=//span[text()='Prev']
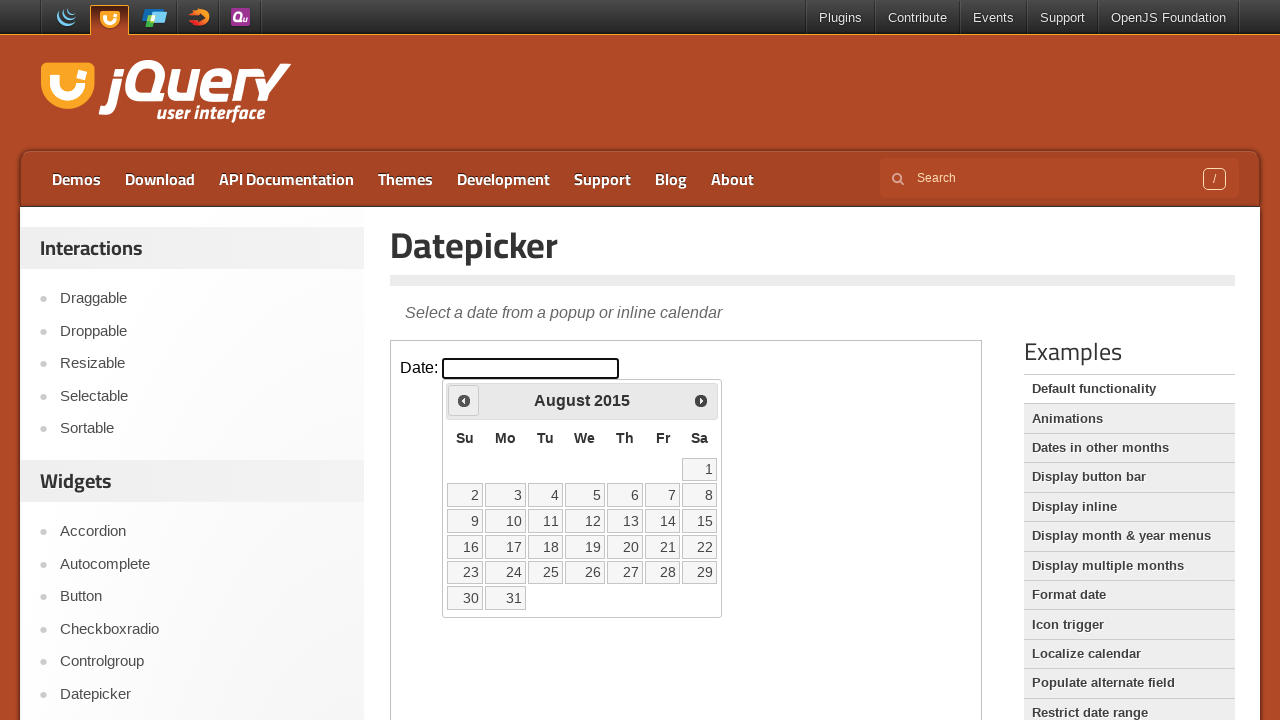

Retrieved current month: August
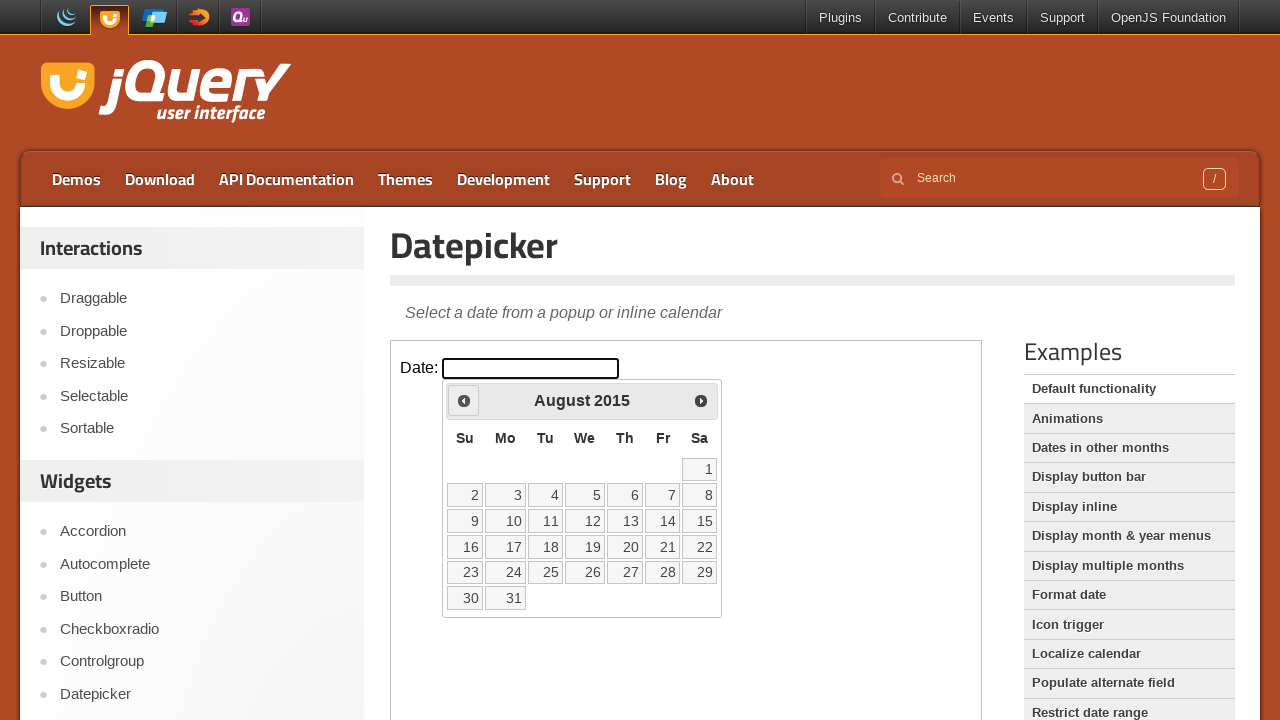

Retrieved current year: 2015
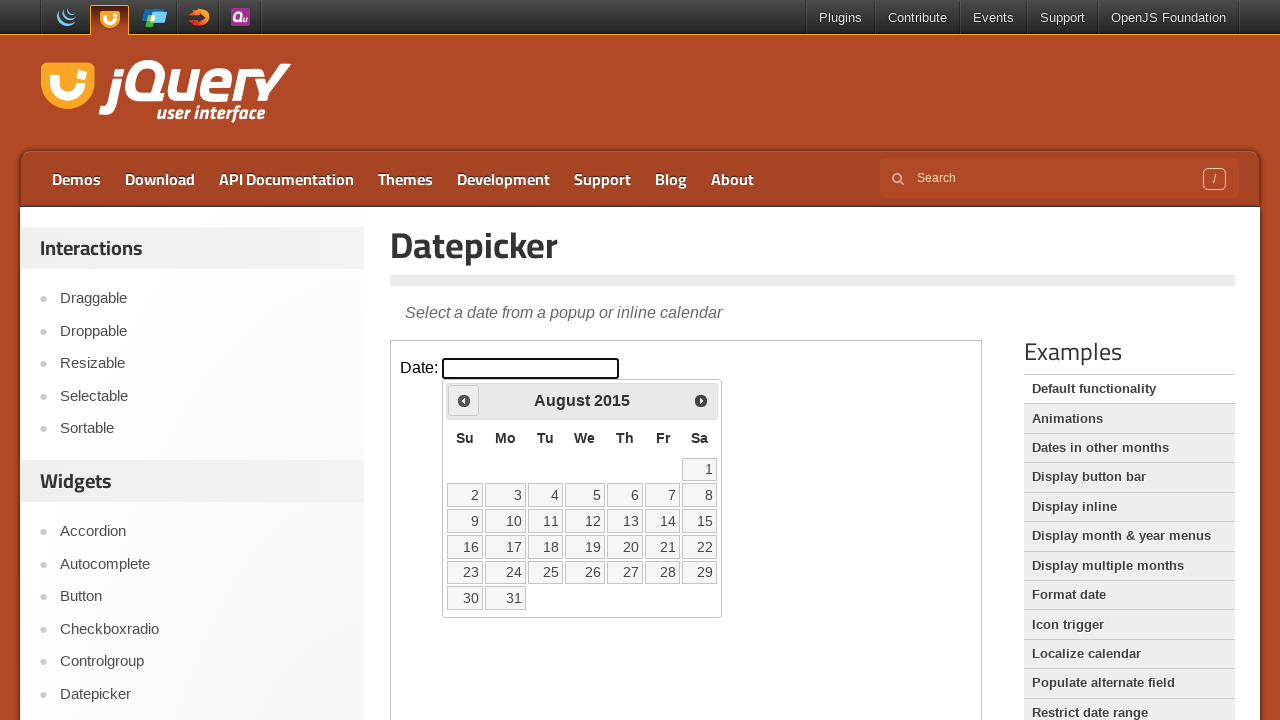

Clicked Prev button to navigate from August 2015 to previous month at (464, 400) on iframe >> nth=0 >> internal:control=enter-frame >> xpath=//span[text()='Prev']
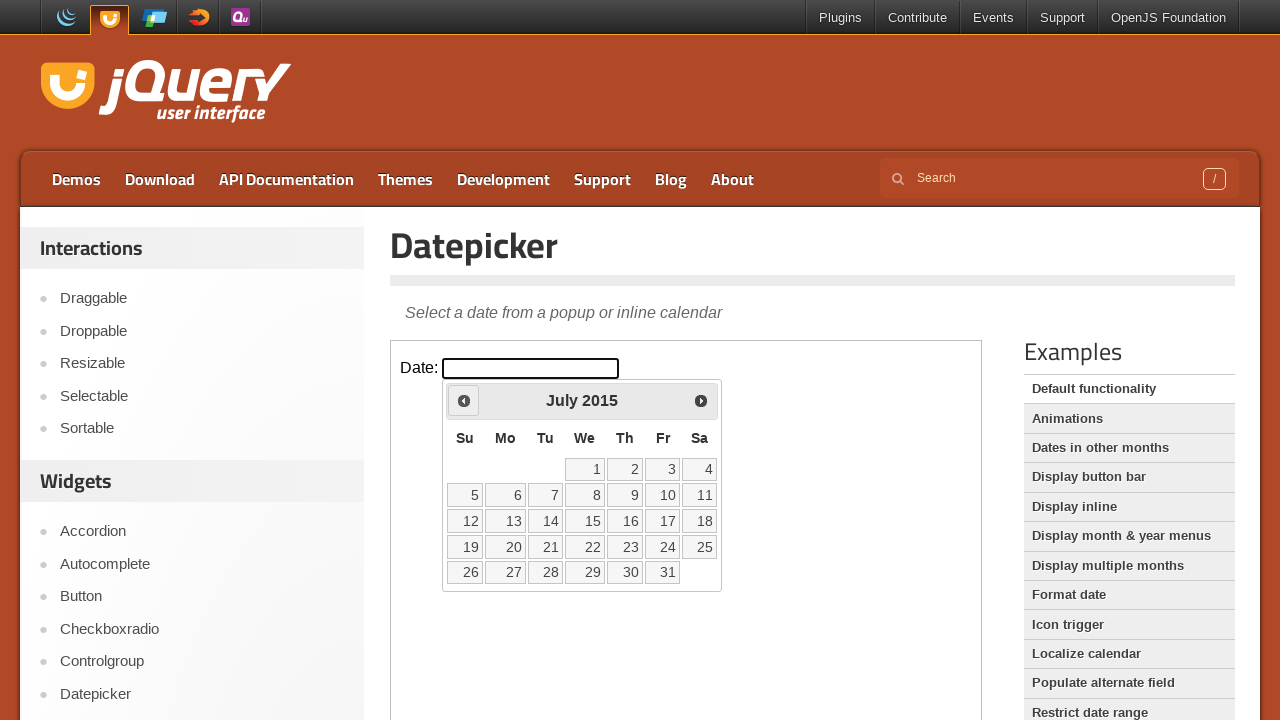

Retrieved current month: July
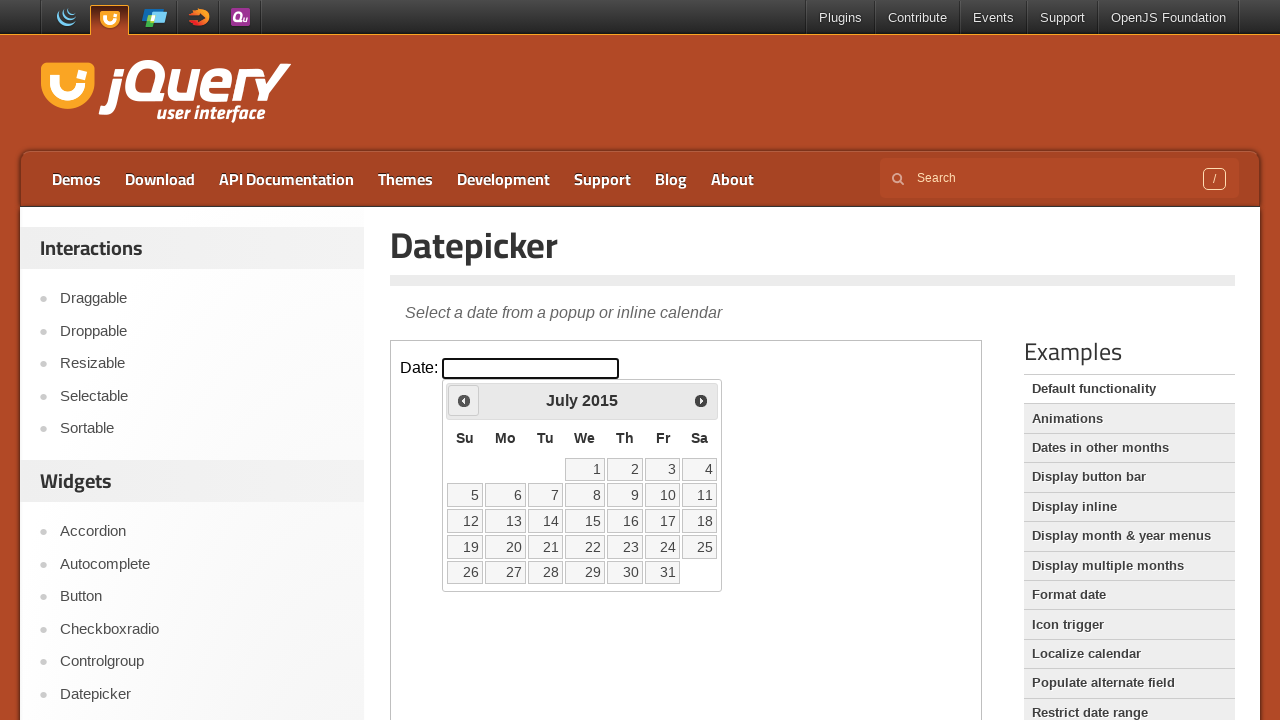

Retrieved current year: 2015
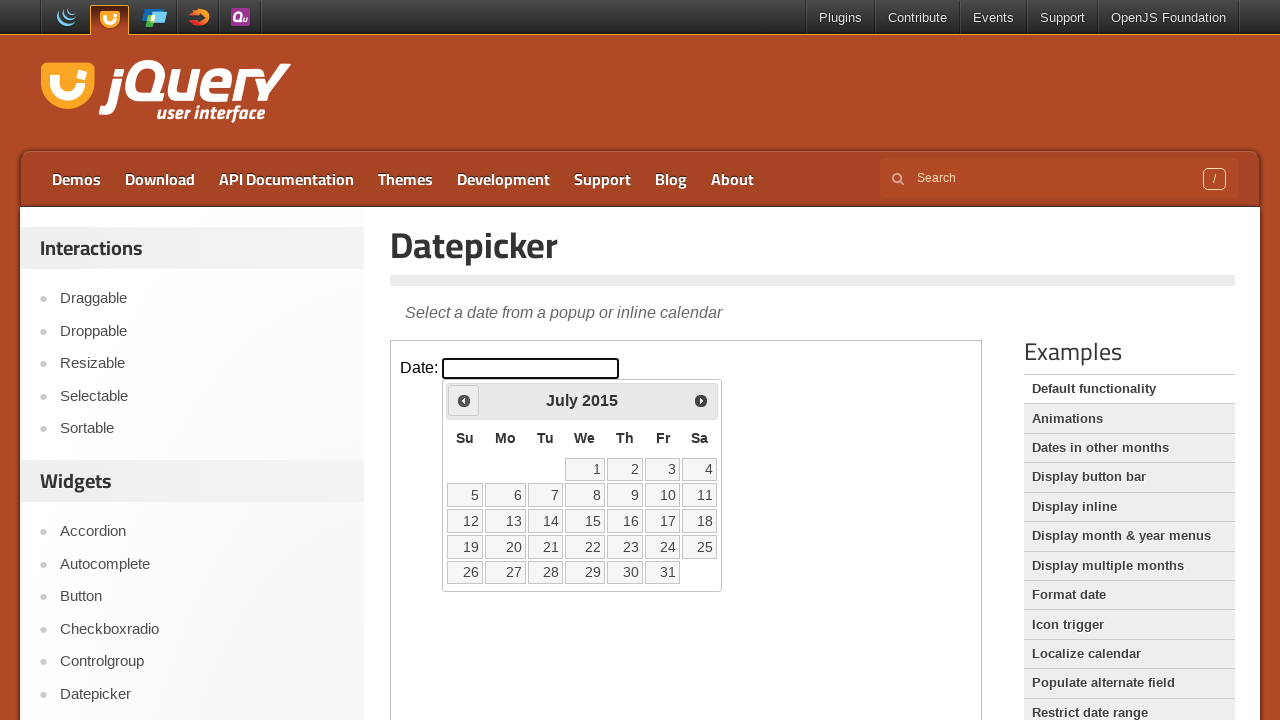

Clicked Prev button to navigate from July 2015 to previous month at (464, 400) on iframe >> nth=0 >> internal:control=enter-frame >> xpath=//span[text()='Prev']
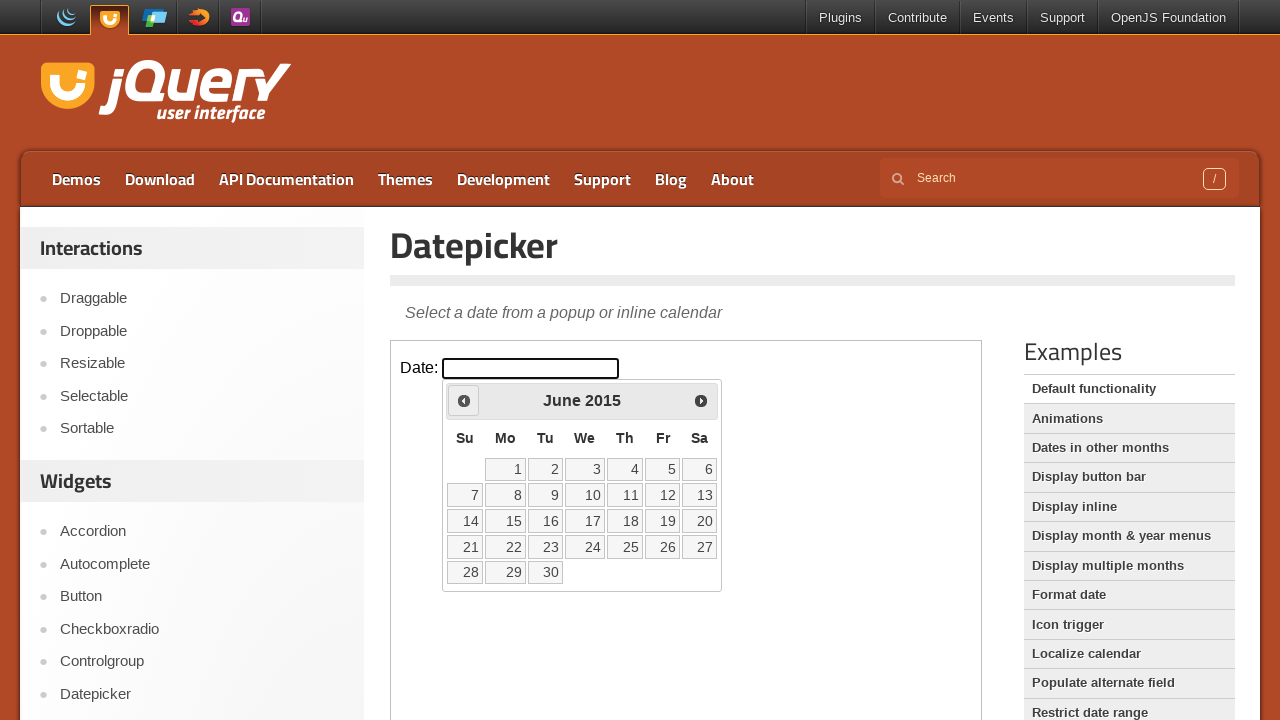

Retrieved current month: June
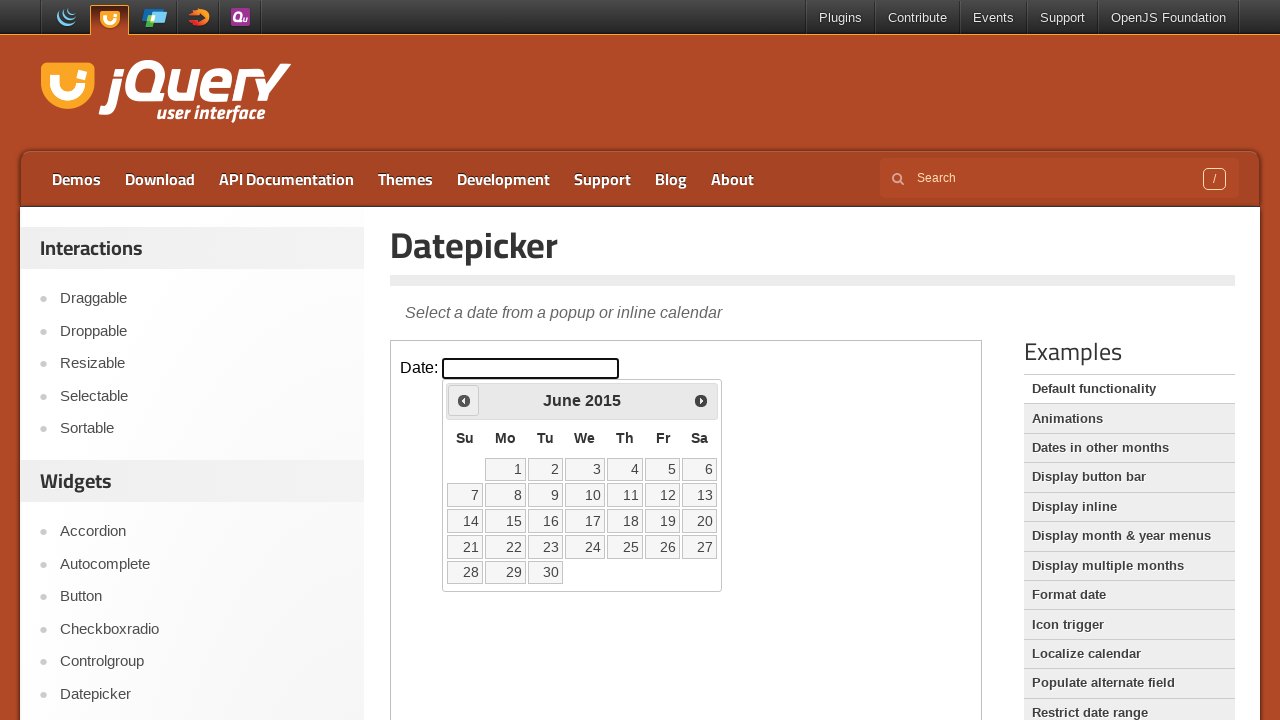

Retrieved current year: 2015
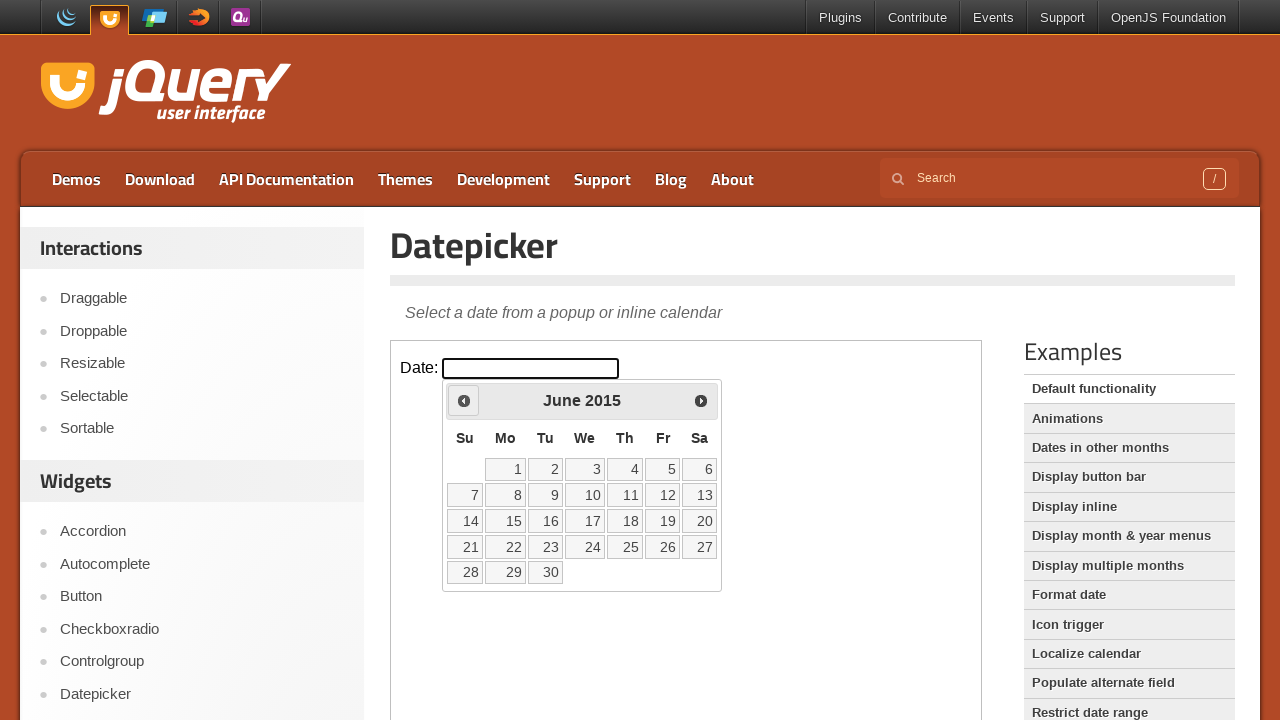

Clicked Prev button to navigate from June 2015 to previous month at (464, 400) on iframe >> nth=0 >> internal:control=enter-frame >> xpath=//span[text()='Prev']
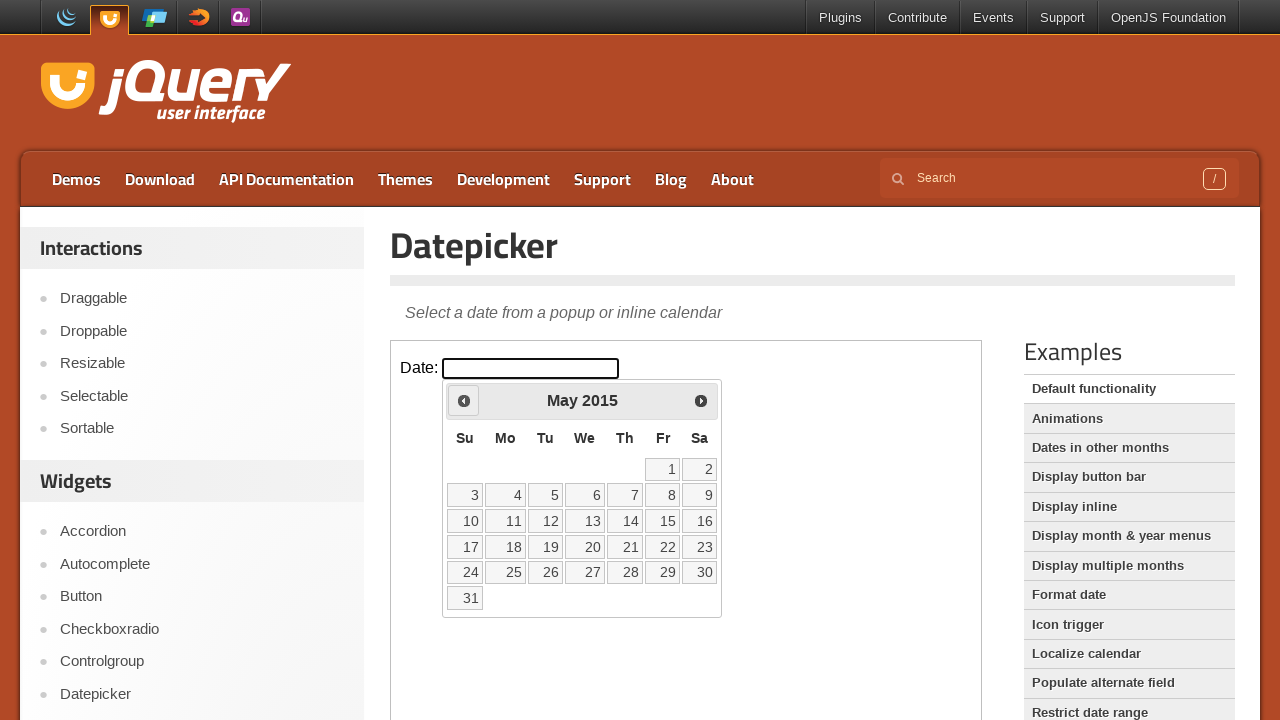

Retrieved current month: May
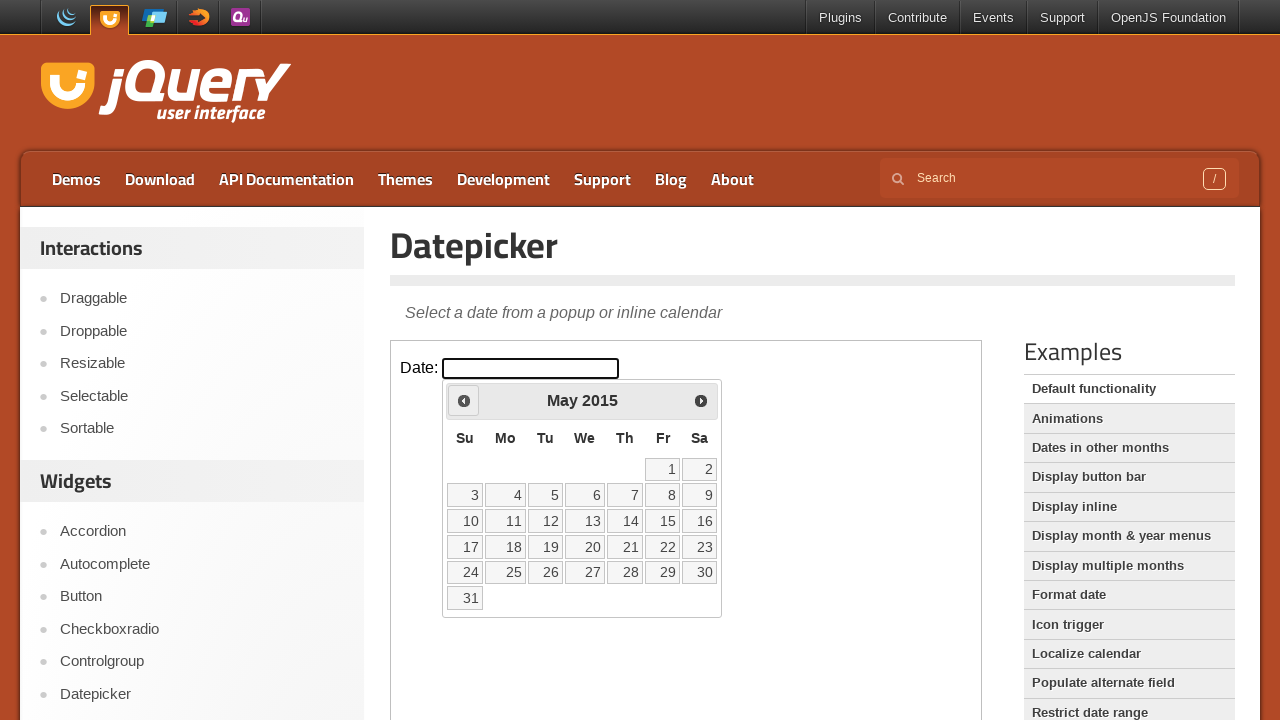

Retrieved current year: 2015
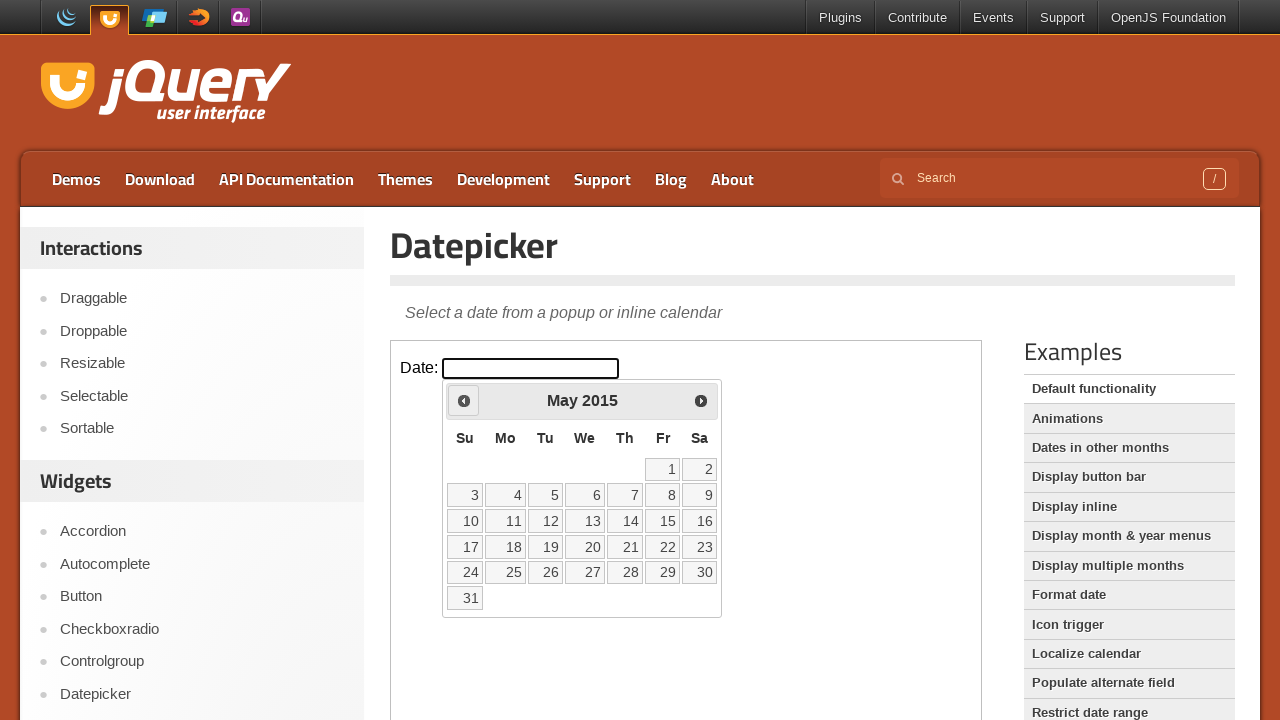

Clicked Prev button to navigate from May 2015 to previous month at (464, 400) on iframe >> nth=0 >> internal:control=enter-frame >> xpath=//span[text()='Prev']
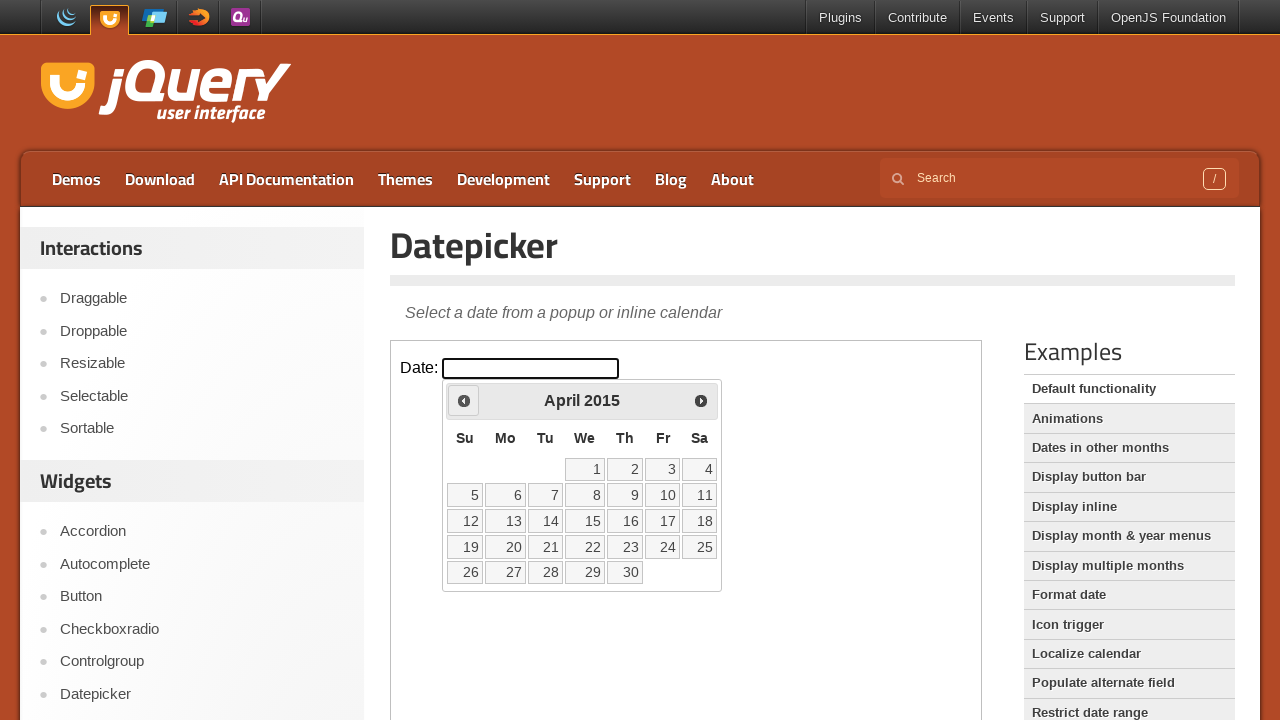

Retrieved current month: April
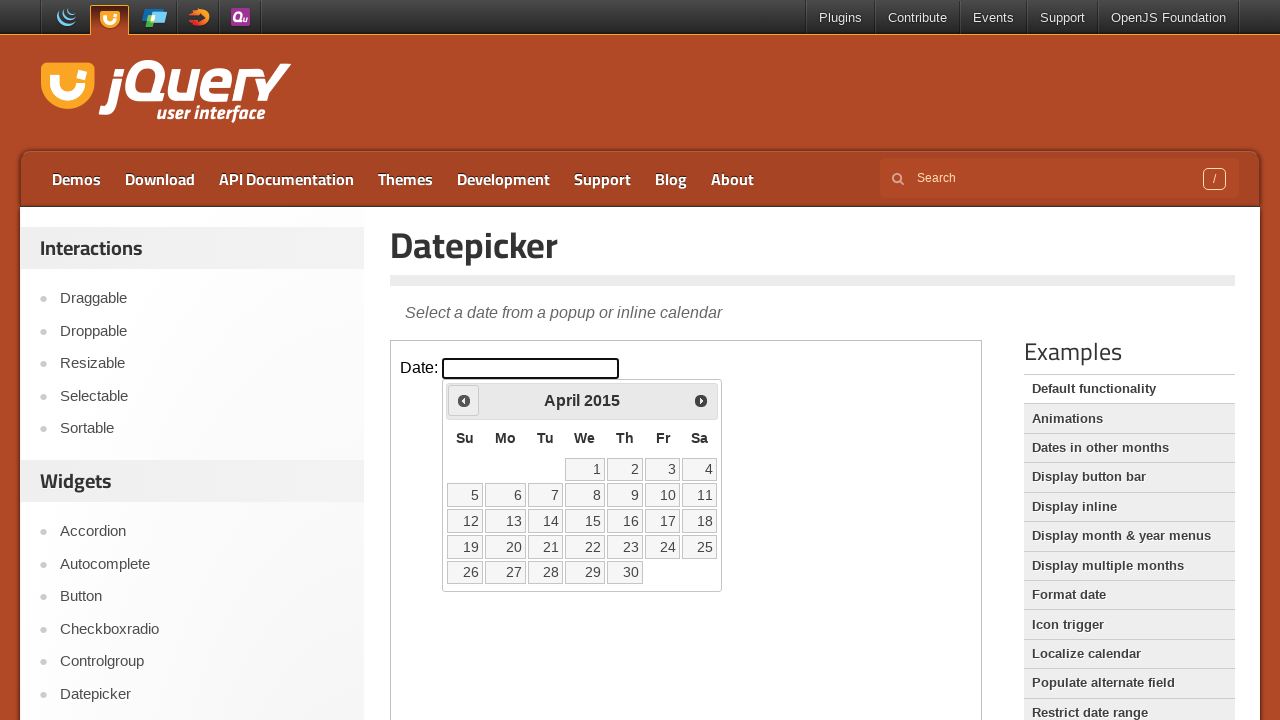

Retrieved current year: 2015
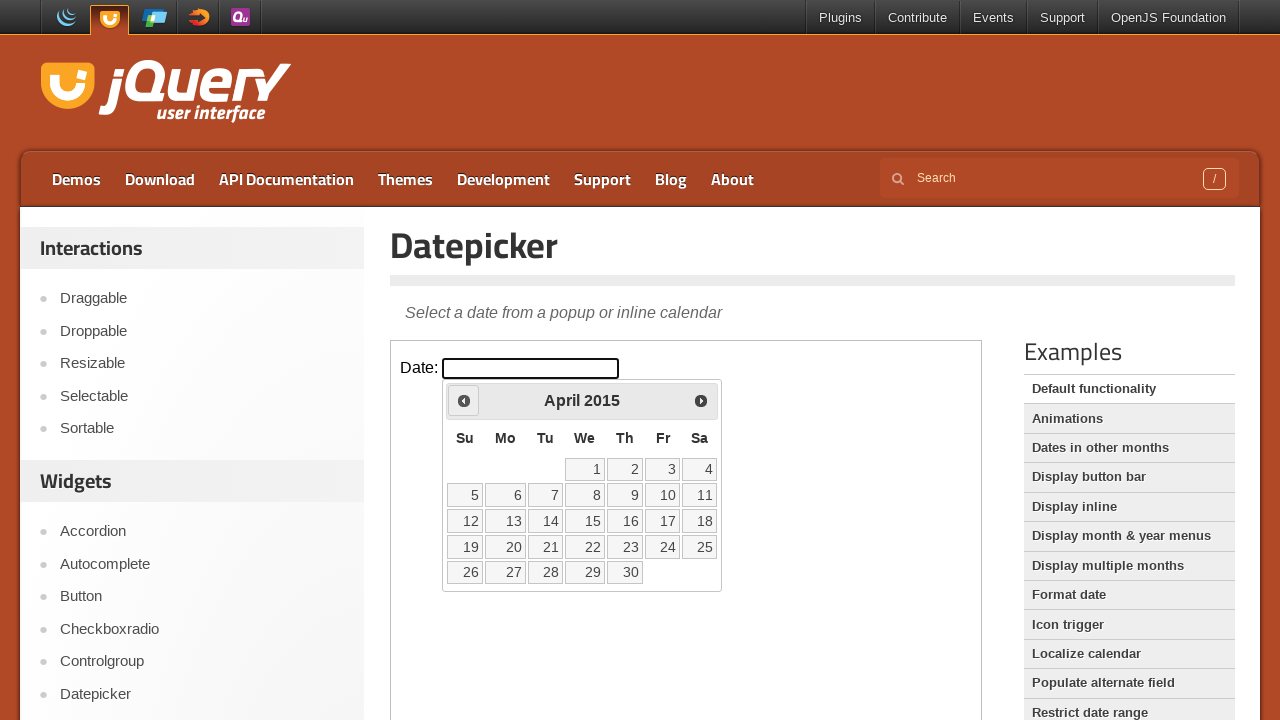

Clicked Prev button to navigate from April 2015 to previous month at (464, 400) on iframe >> nth=0 >> internal:control=enter-frame >> xpath=//span[text()='Prev']
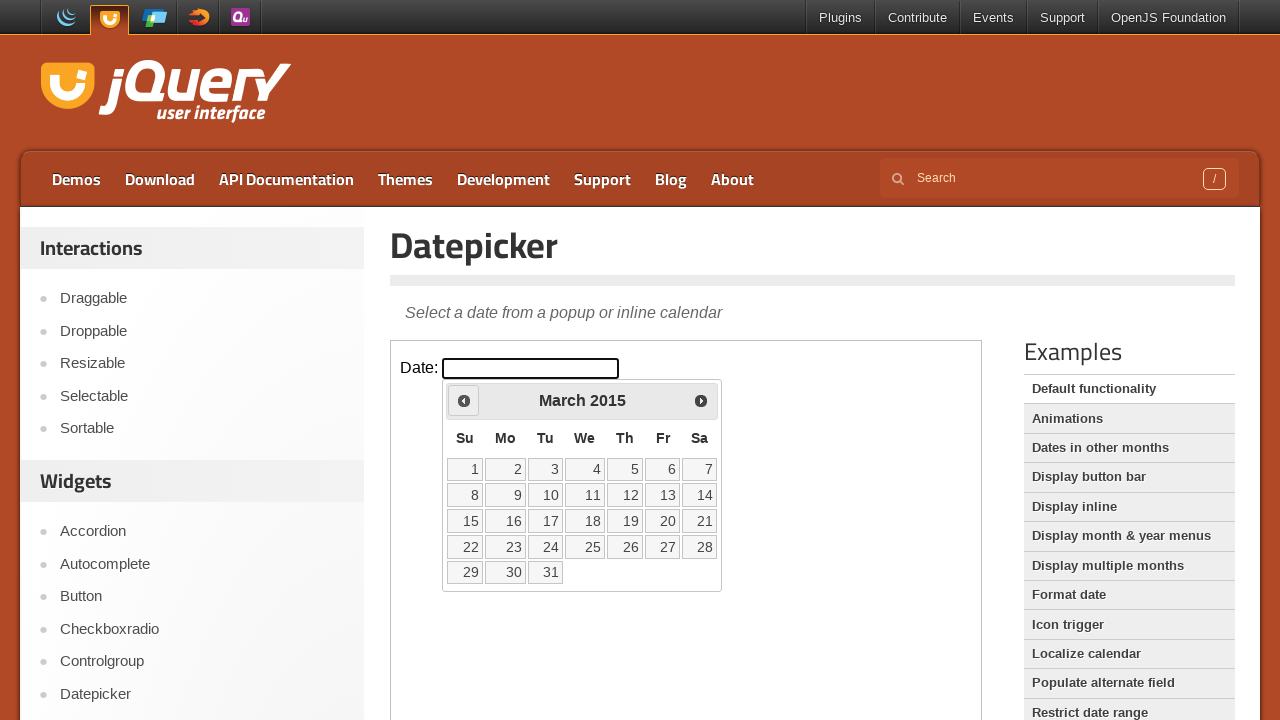

Retrieved current month: March
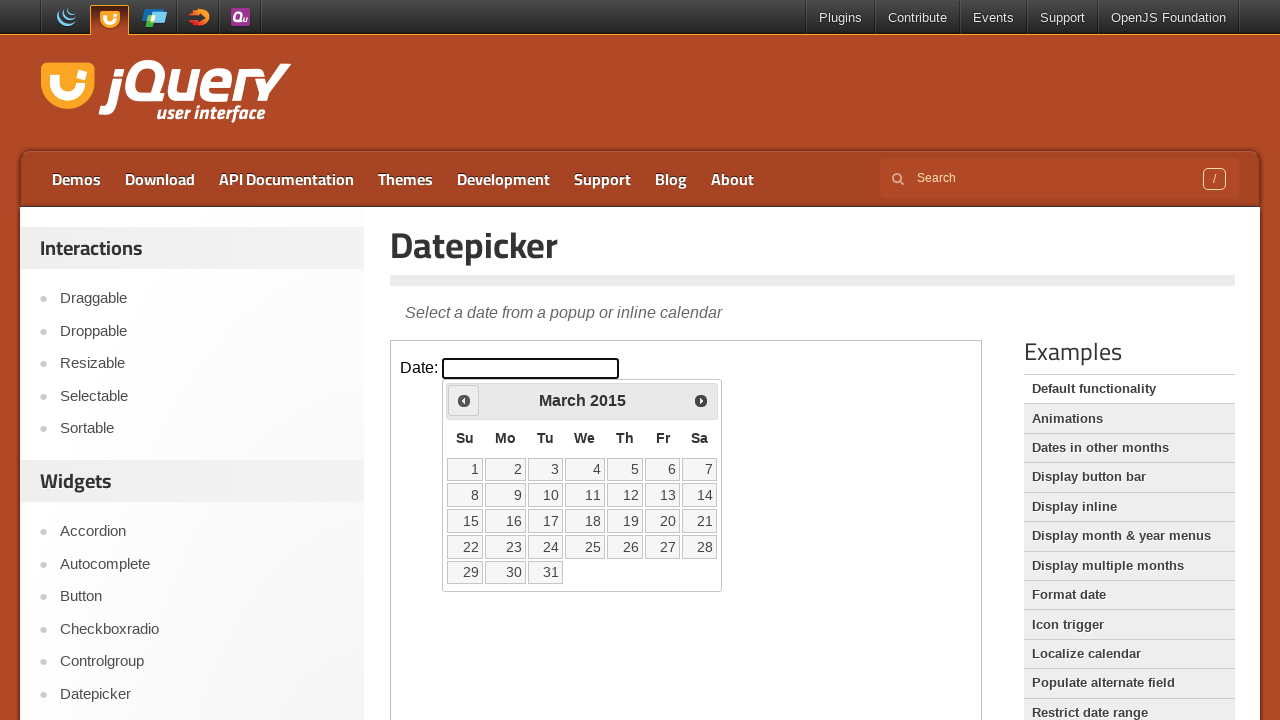

Retrieved current year: 2015
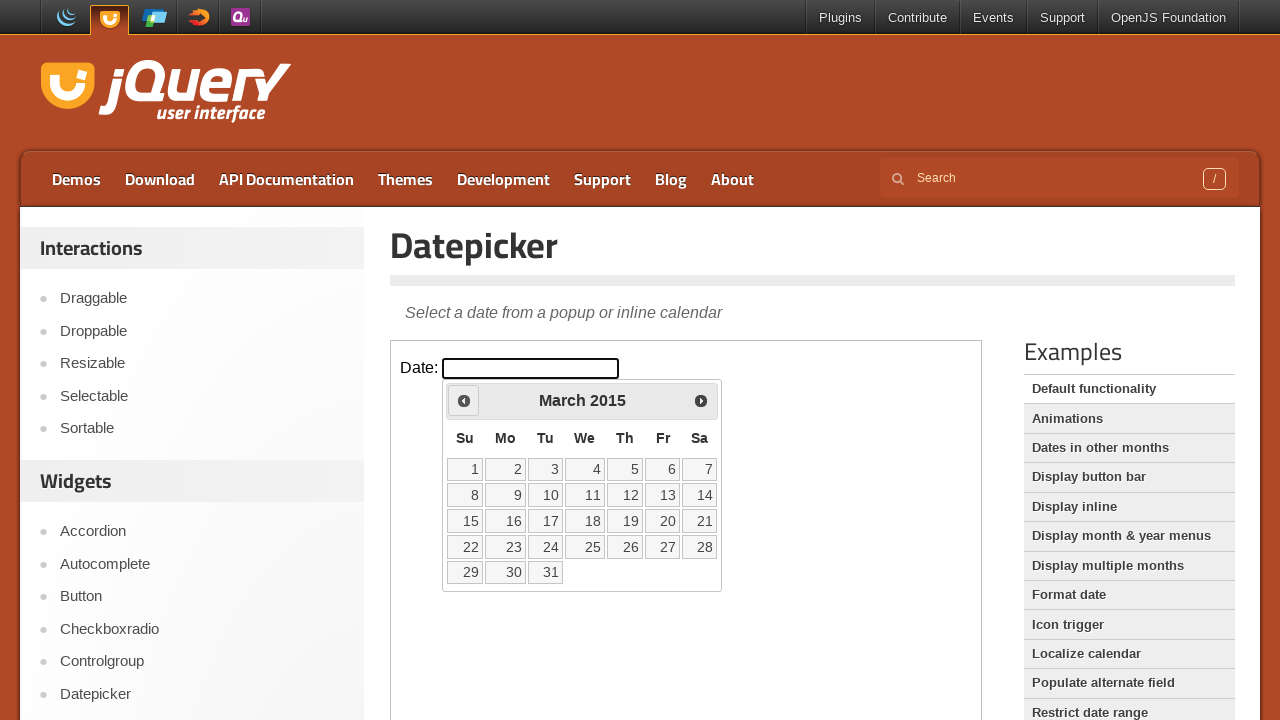

Clicked Prev button to navigate from March 2015 to previous month at (464, 400) on iframe >> nth=0 >> internal:control=enter-frame >> xpath=//span[text()='Prev']
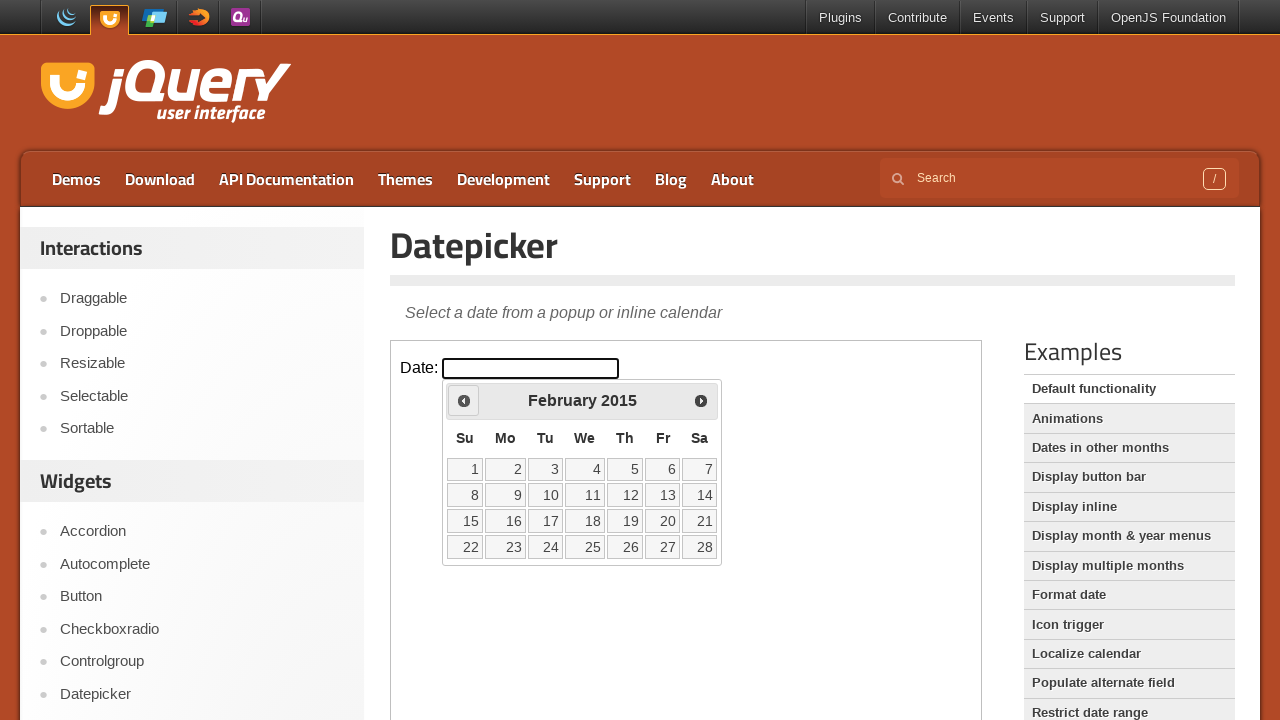

Retrieved current month: February
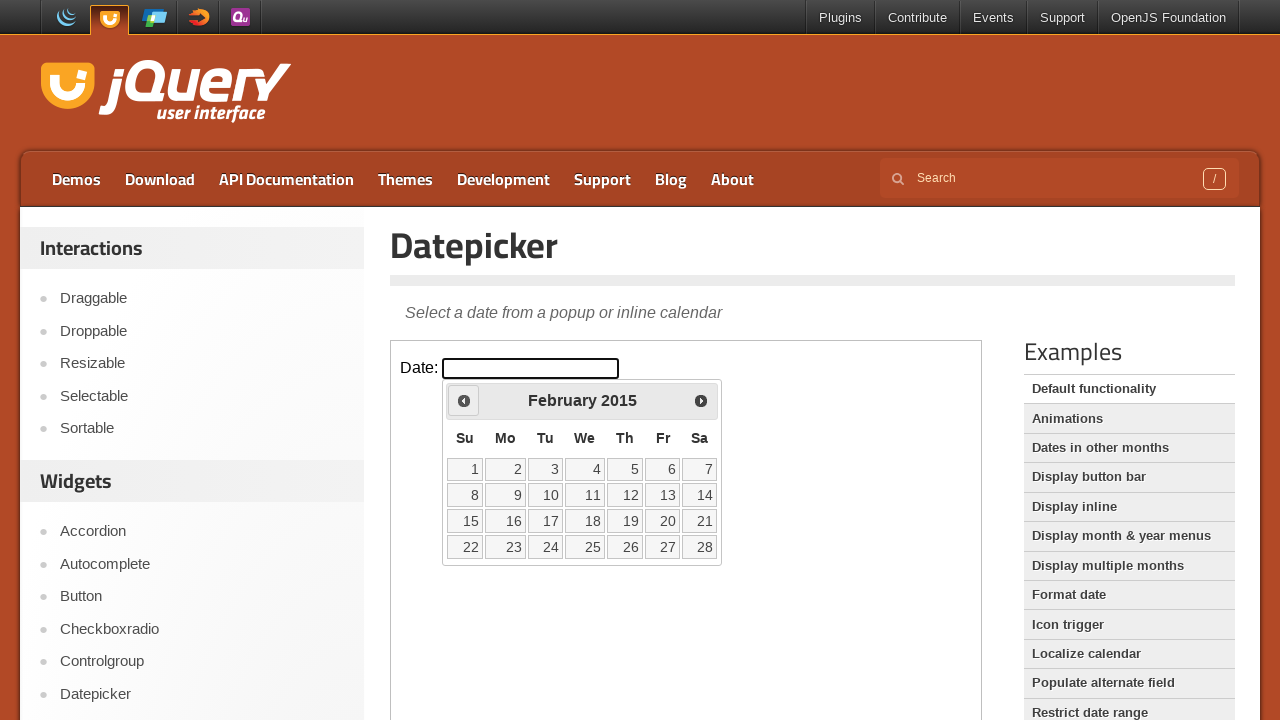

Retrieved current year: 2015
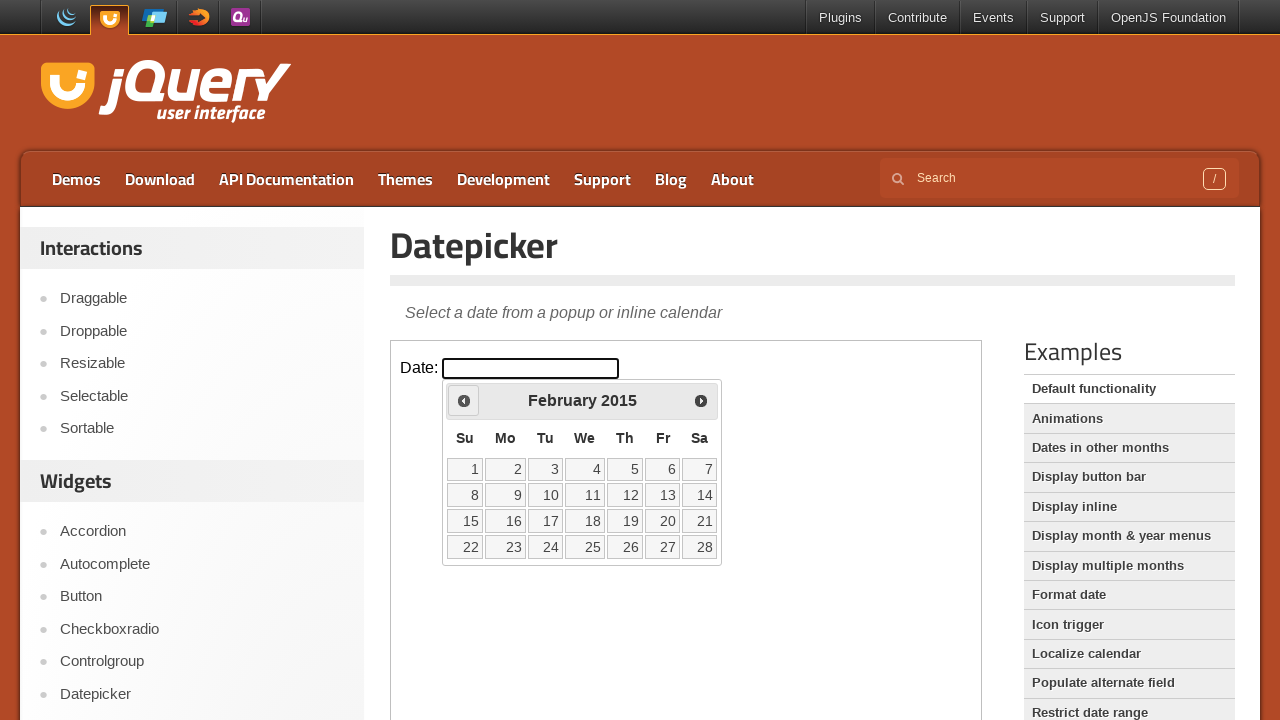

Clicked Prev button to navigate from February 2015 to previous month at (464, 400) on iframe >> nth=0 >> internal:control=enter-frame >> xpath=//span[text()='Prev']
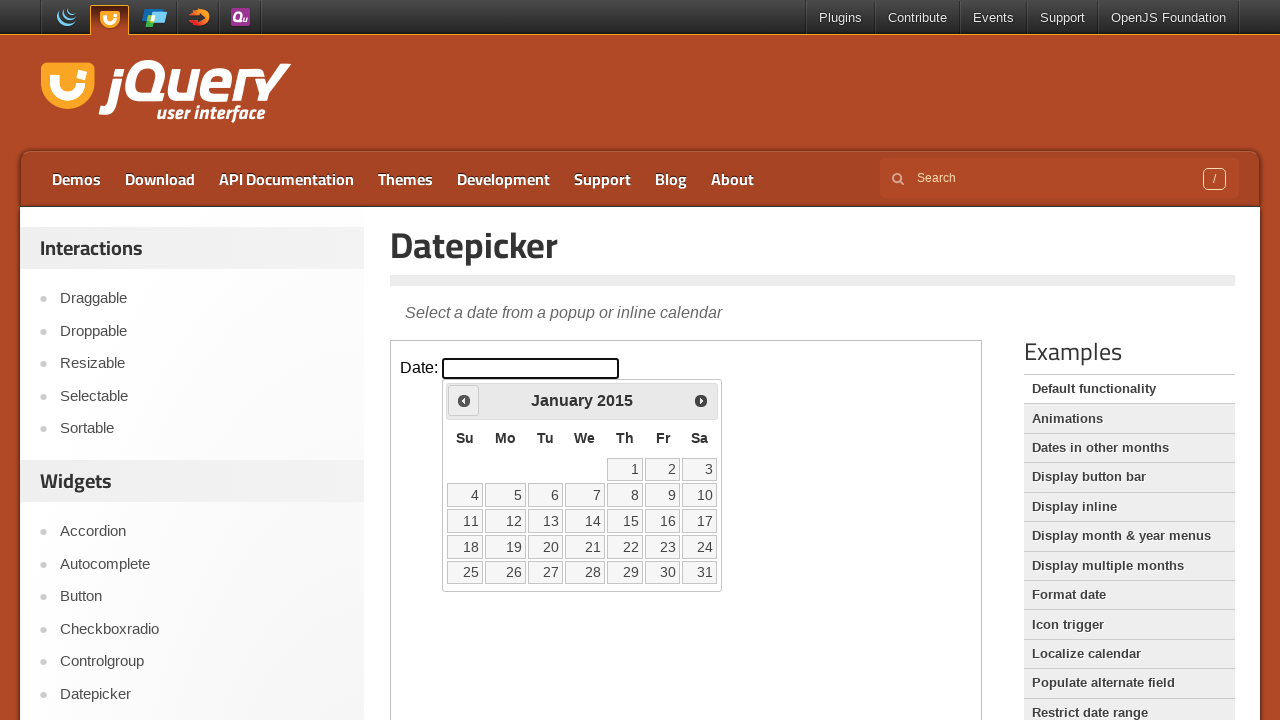

Retrieved current month: January
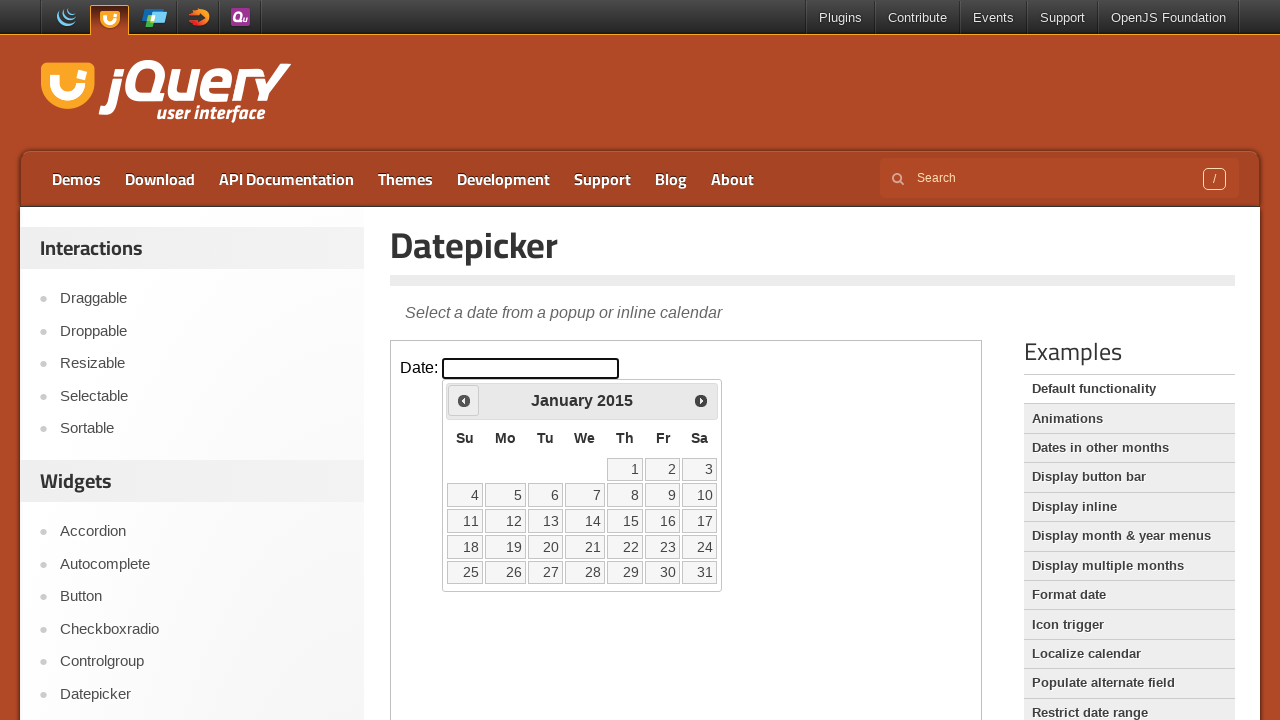

Retrieved current year: 2015
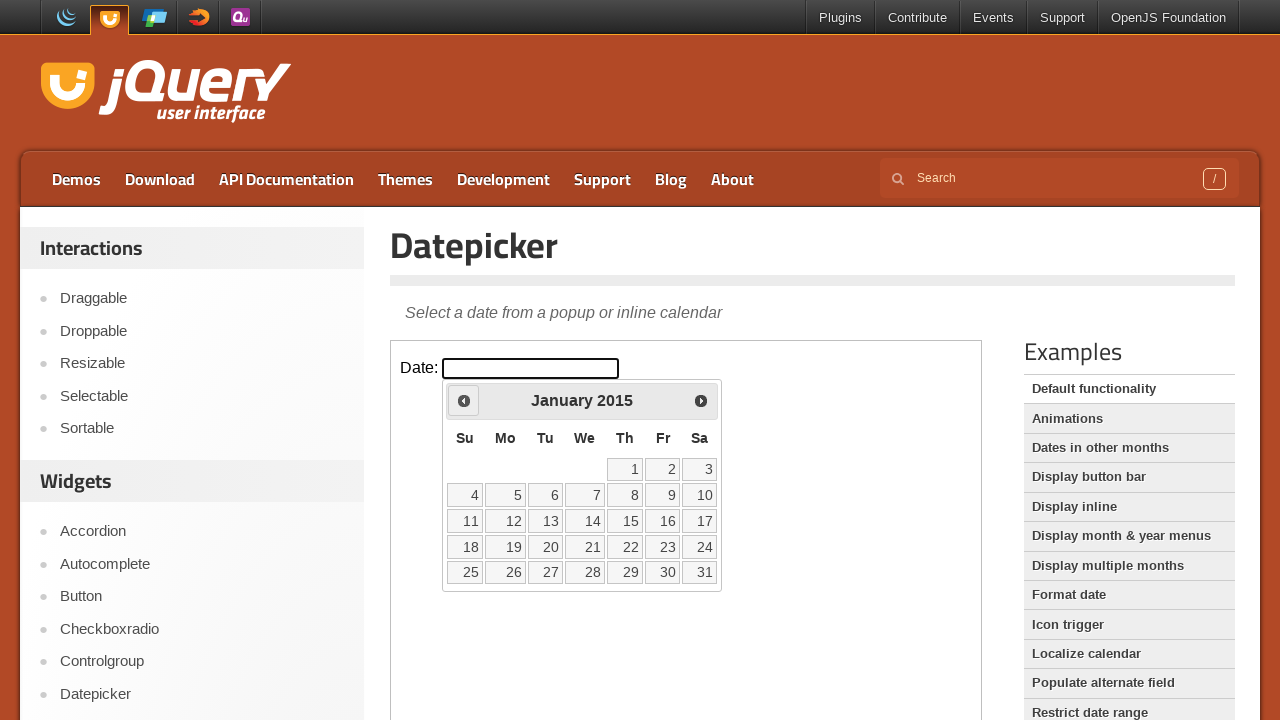

Clicked Prev button to navigate from January 2015 to previous month at (464, 400) on iframe >> nth=0 >> internal:control=enter-frame >> xpath=//span[text()='Prev']
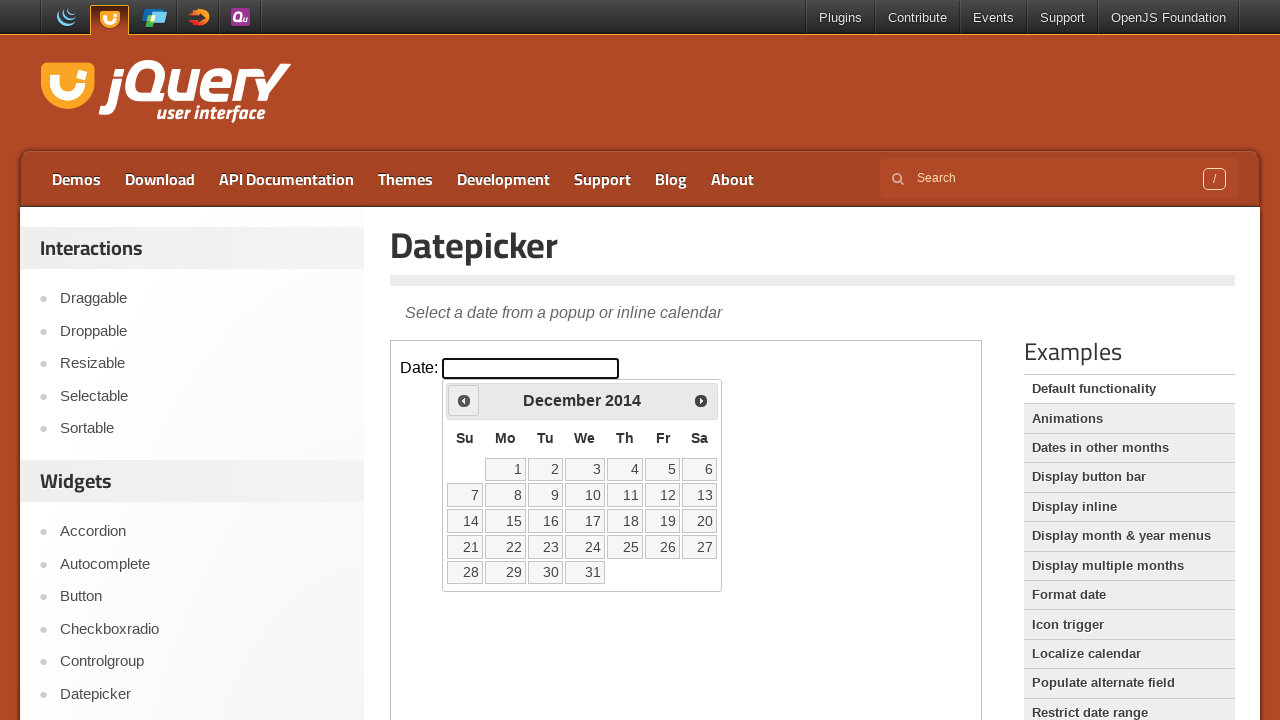

Retrieved current month: December
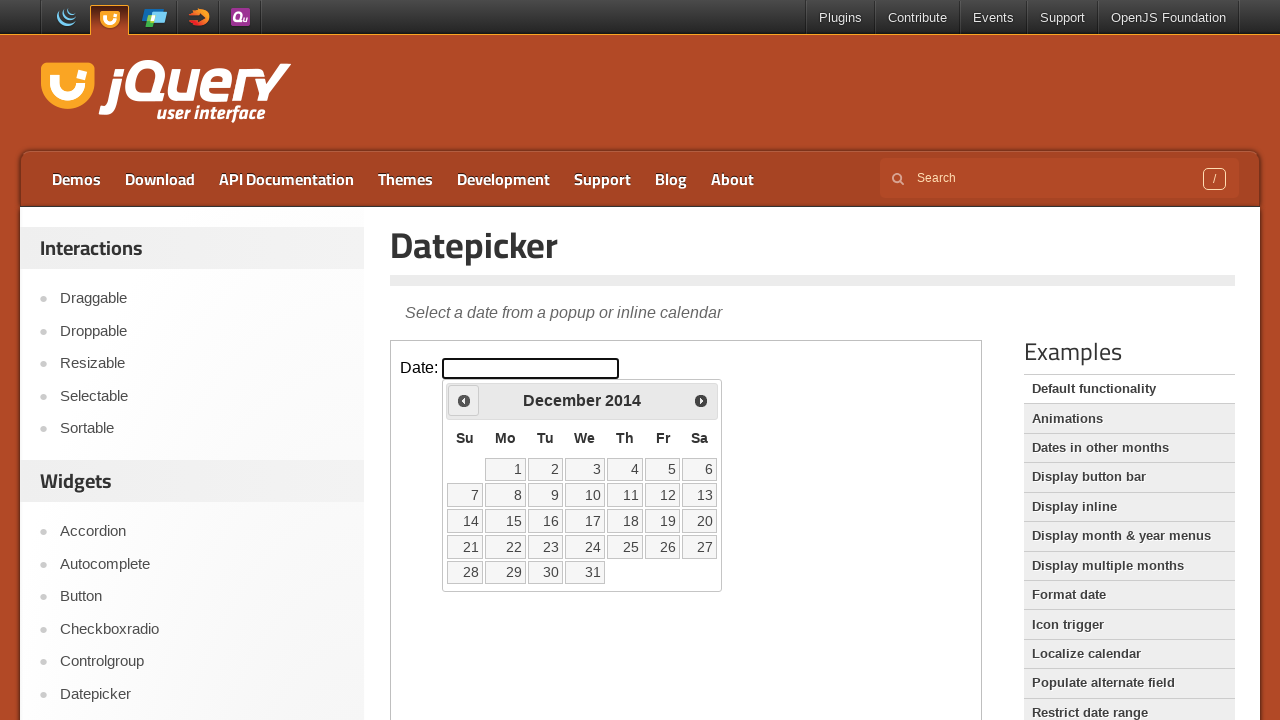

Retrieved current year: 2014
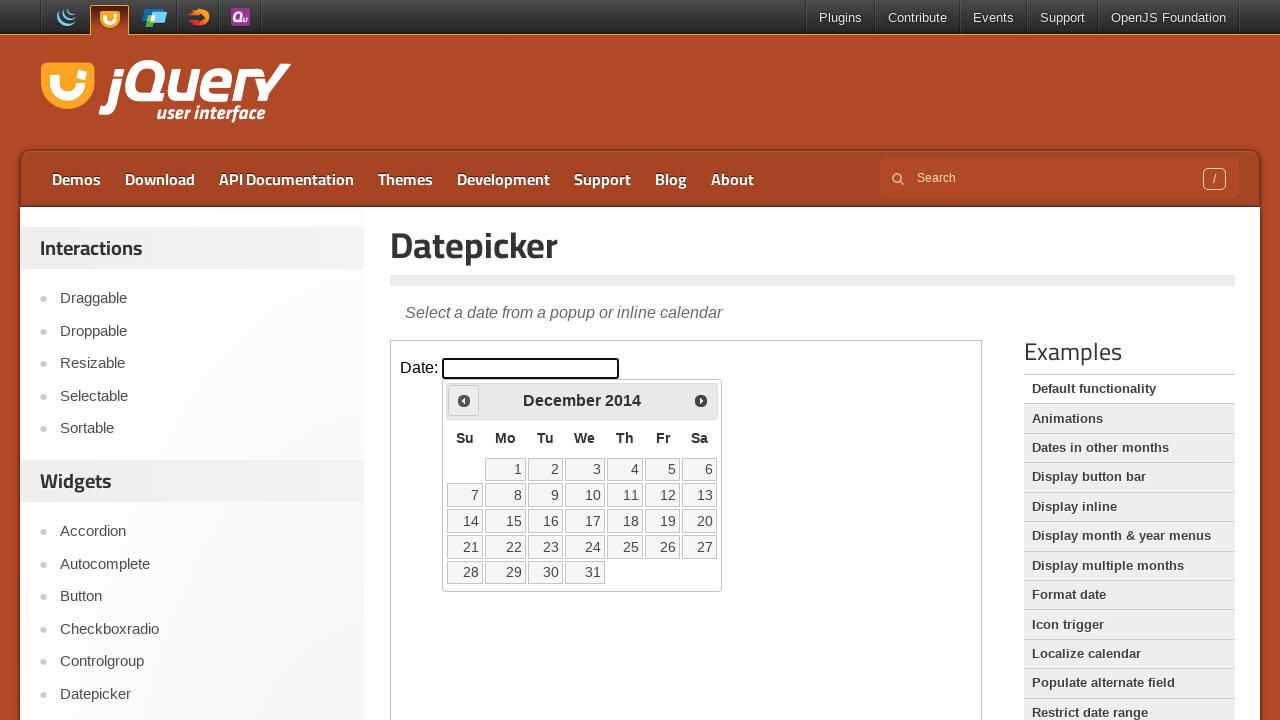

Clicked Prev button to navigate from December 2014 to previous month at (464, 400) on iframe >> nth=0 >> internal:control=enter-frame >> xpath=//span[text()='Prev']
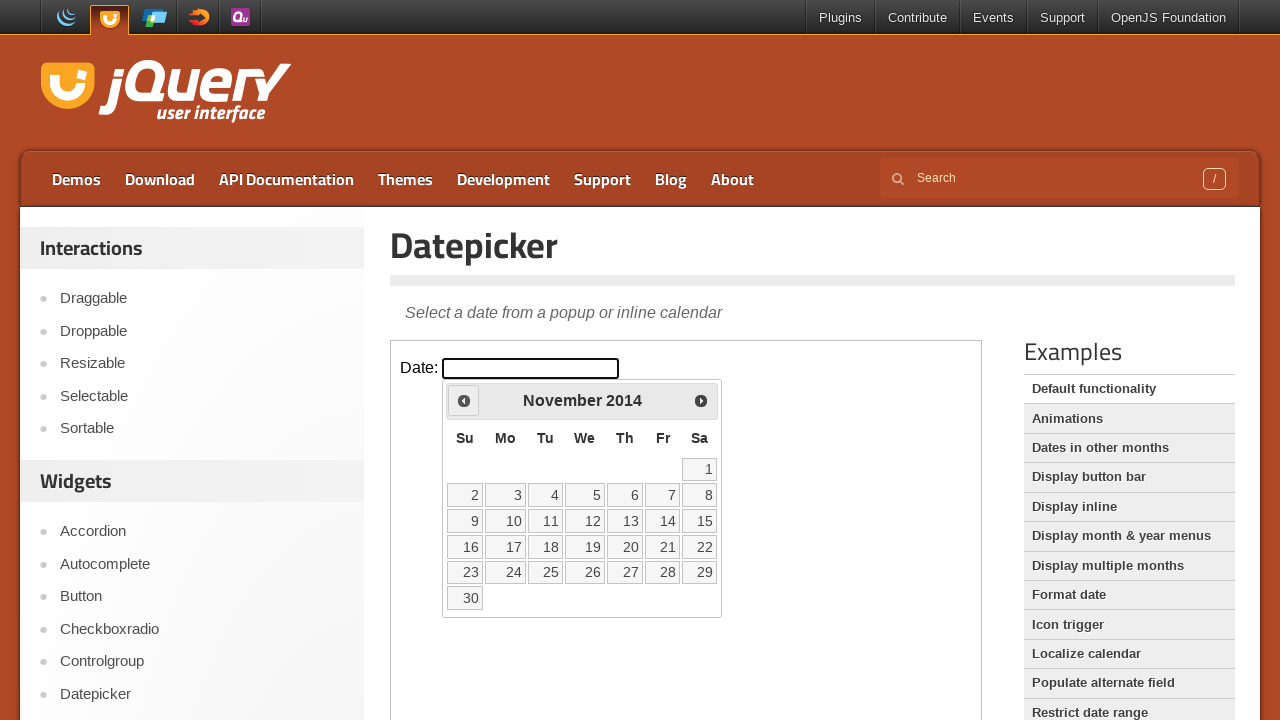

Retrieved current month: November
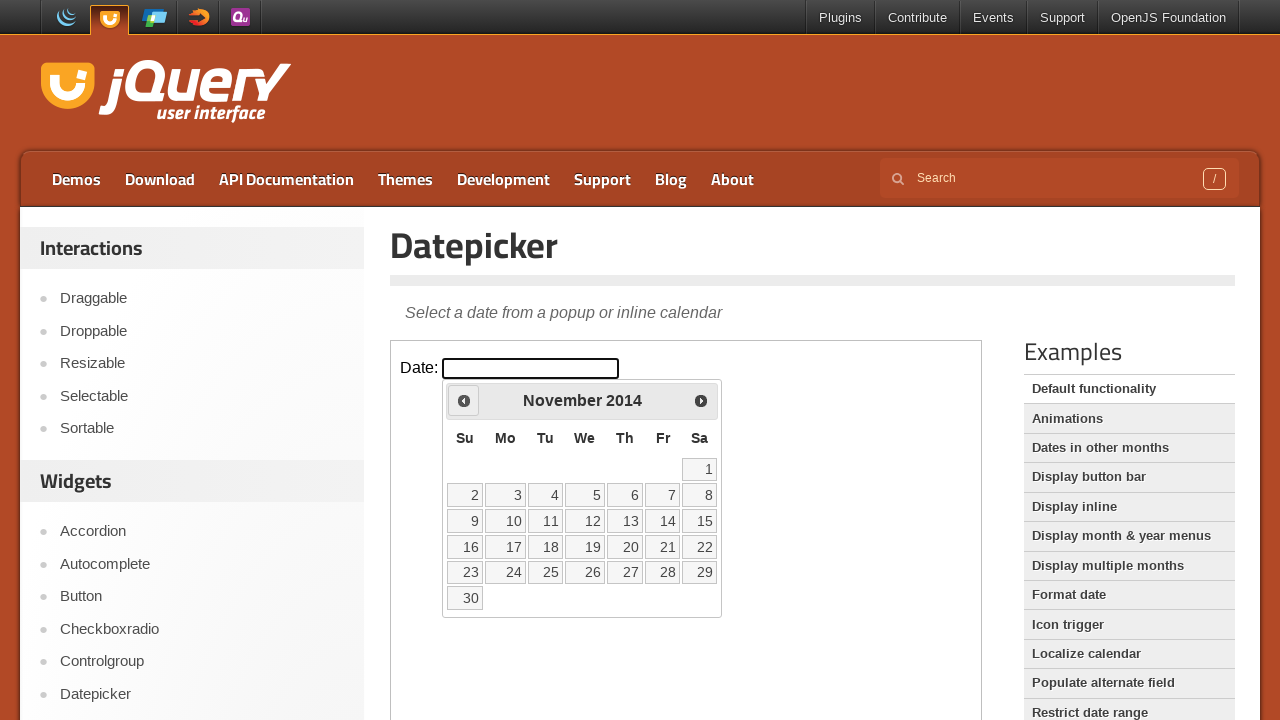

Retrieved current year: 2014
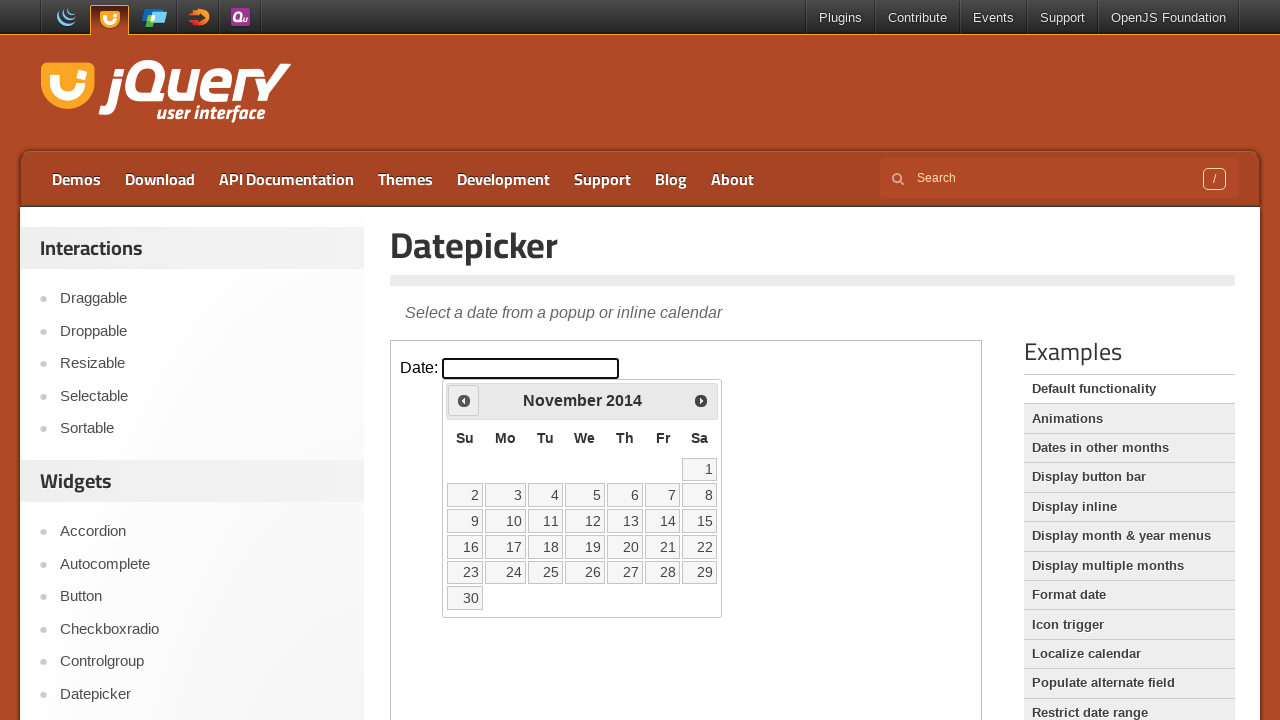

Clicked Prev button to navigate from November 2014 to previous month at (464, 400) on iframe >> nth=0 >> internal:control=enter-frame >> xpath=//span[text()='Prev']
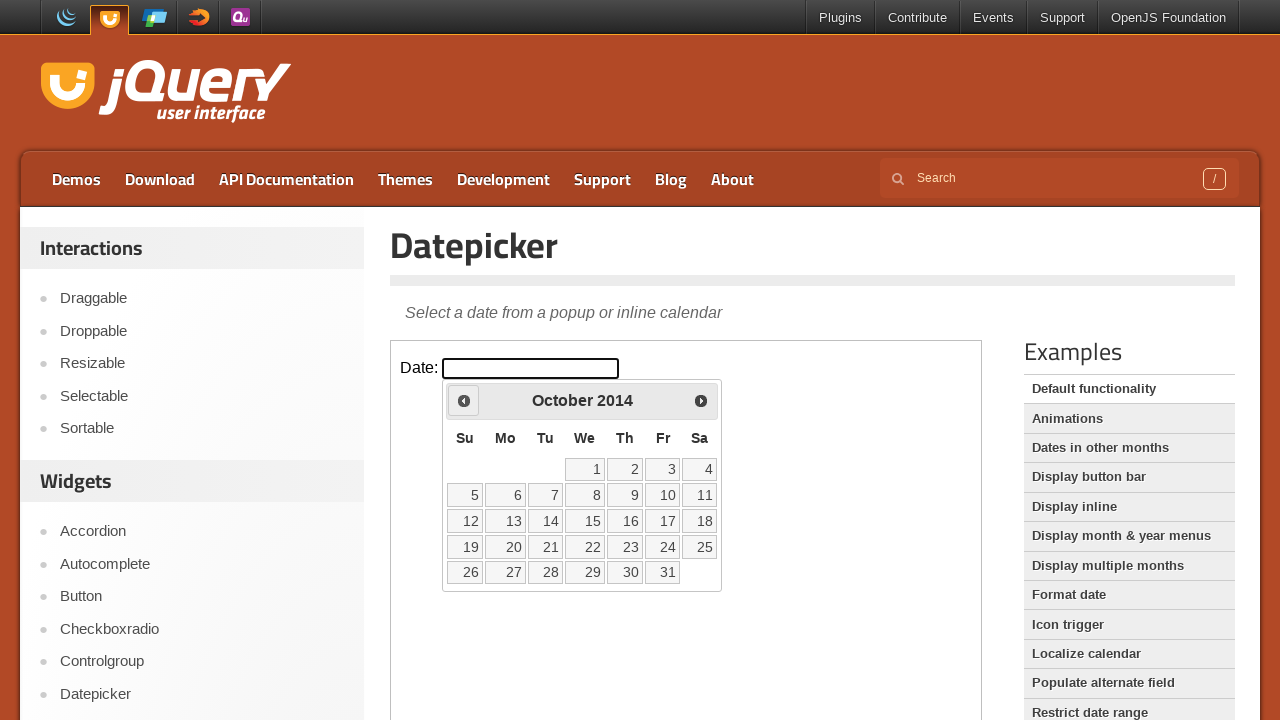

Retrieved current month: October
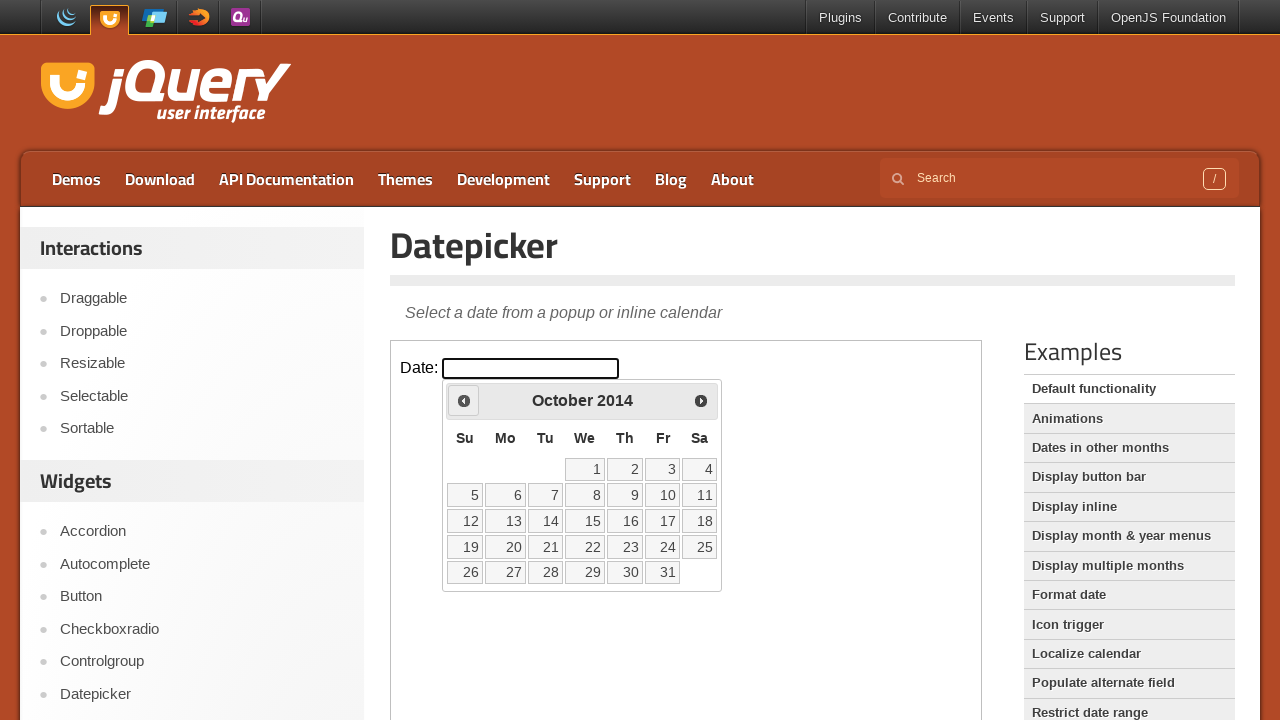

Retrieved current year: 2014
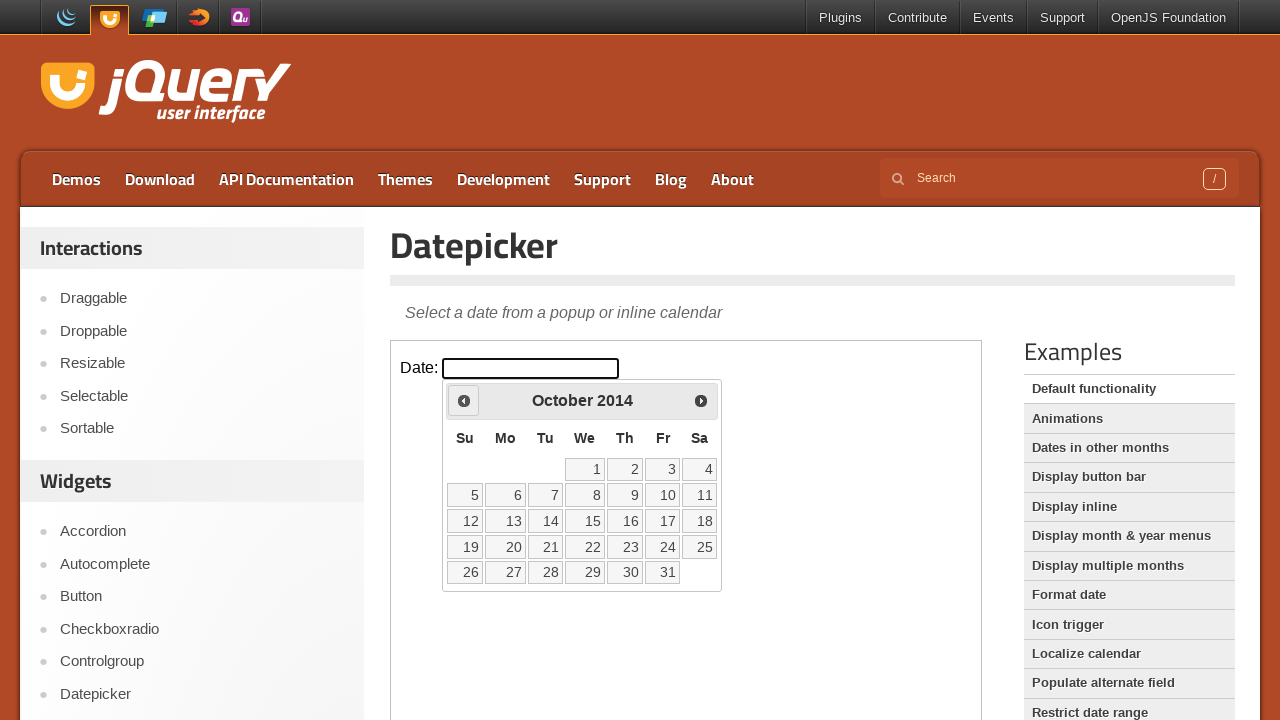

Clicked Prev button to navigate from October 2014 to previous month at (464, 400) on iframe >> nth=0 >> internal:control=enter-frame >> xpath=//span[text()='Prev']
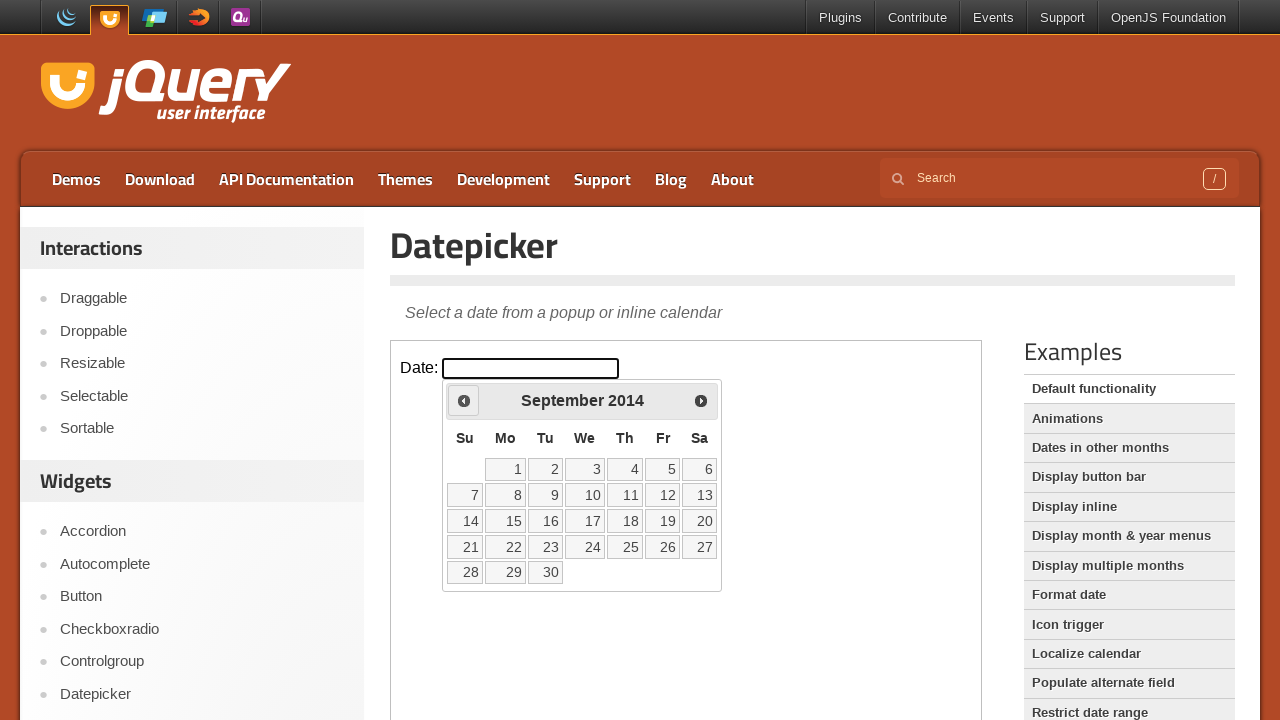

Retrieved current month: September
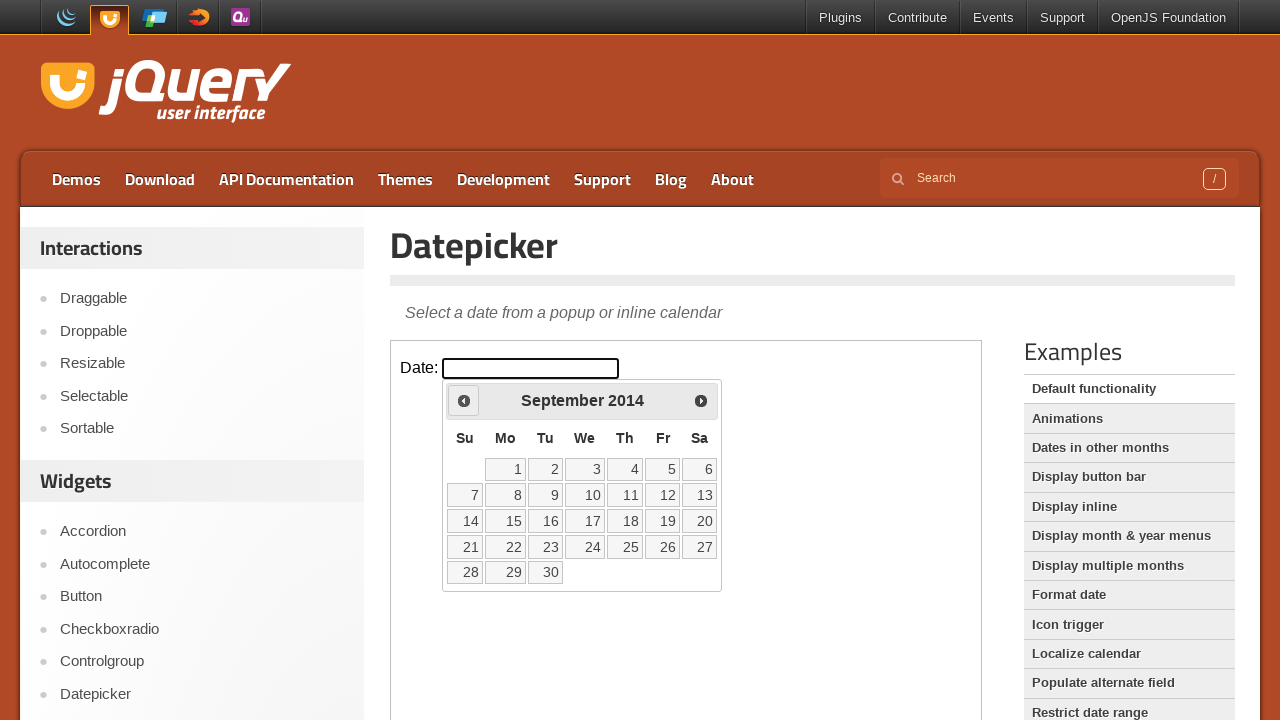

Retrieved current year: 2014
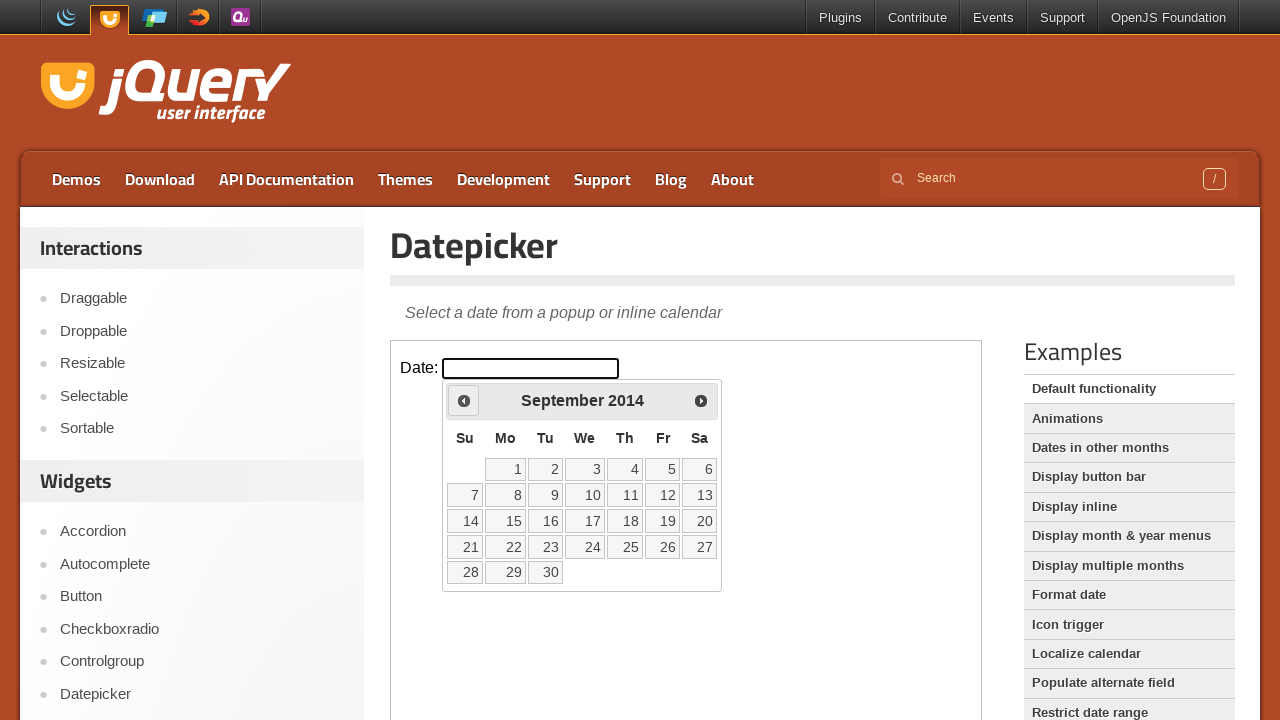

Clicked Prev button to navigate from September 2014 to previous month at (464, 400) on iframe >> nth=0 >> internal:control=enter-frame >> xpath=//span[text()='Prev']
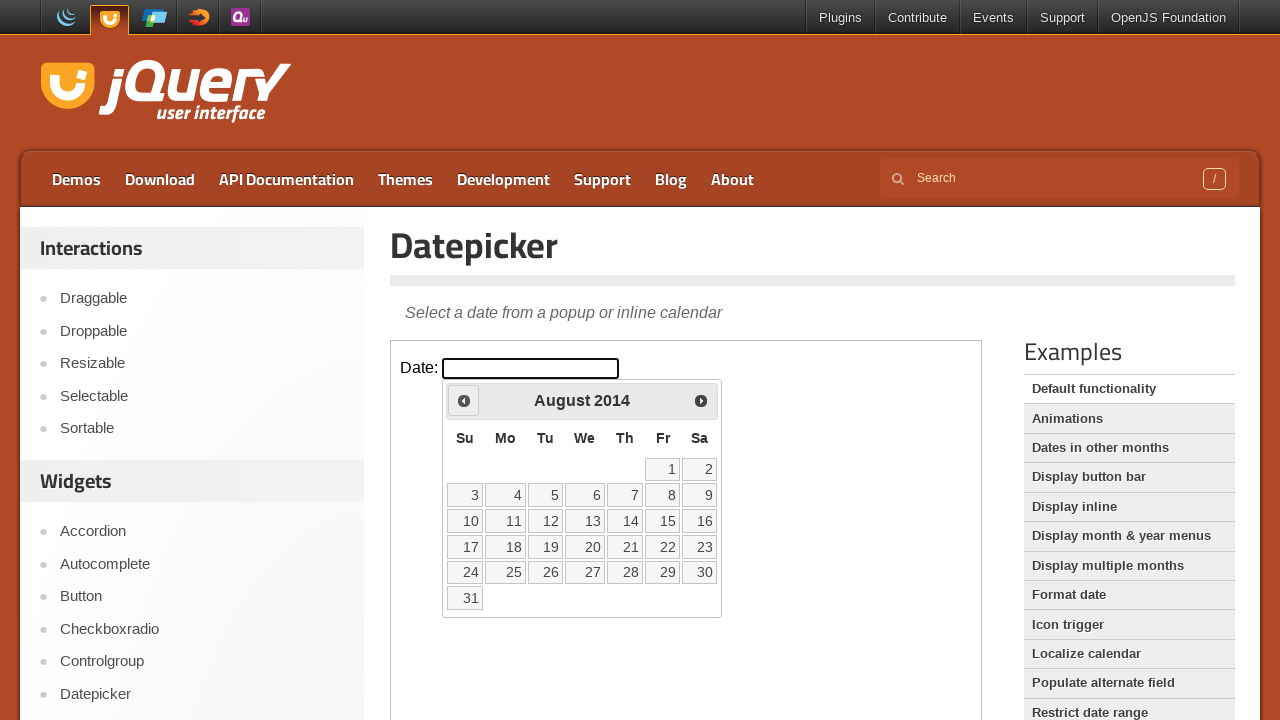

Retrieved current month: August
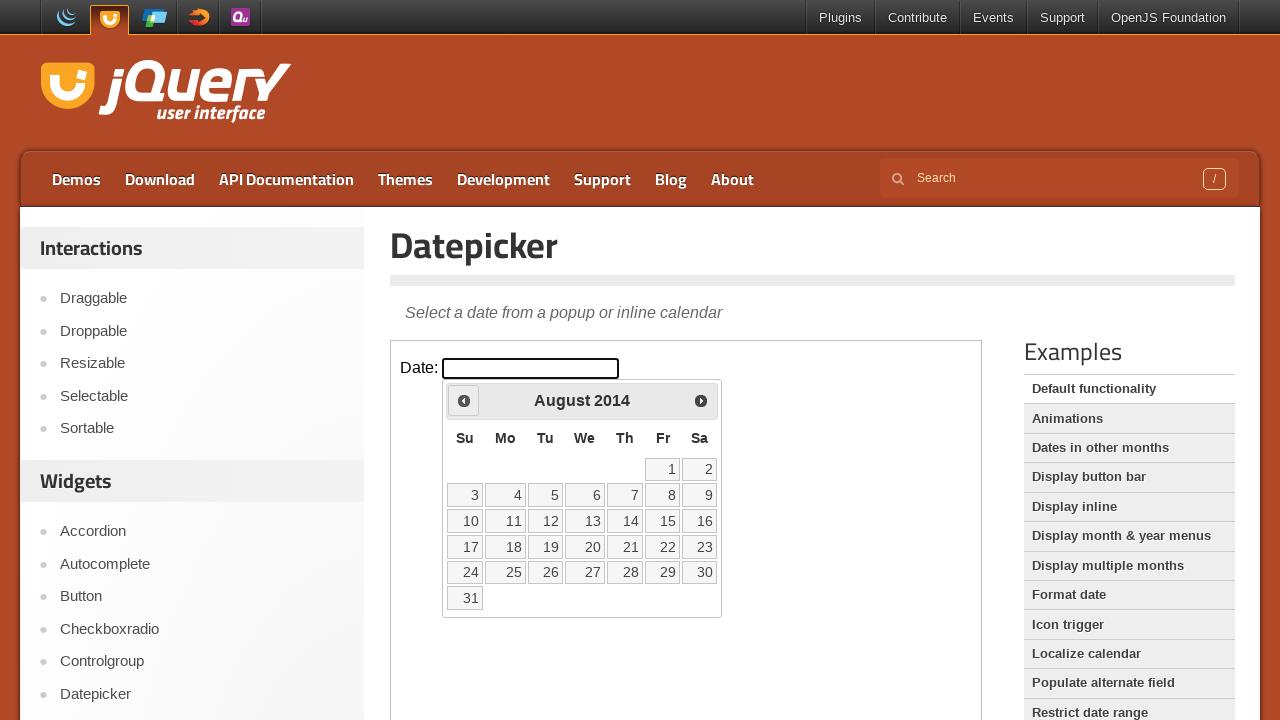

Retrieved current year: 2014
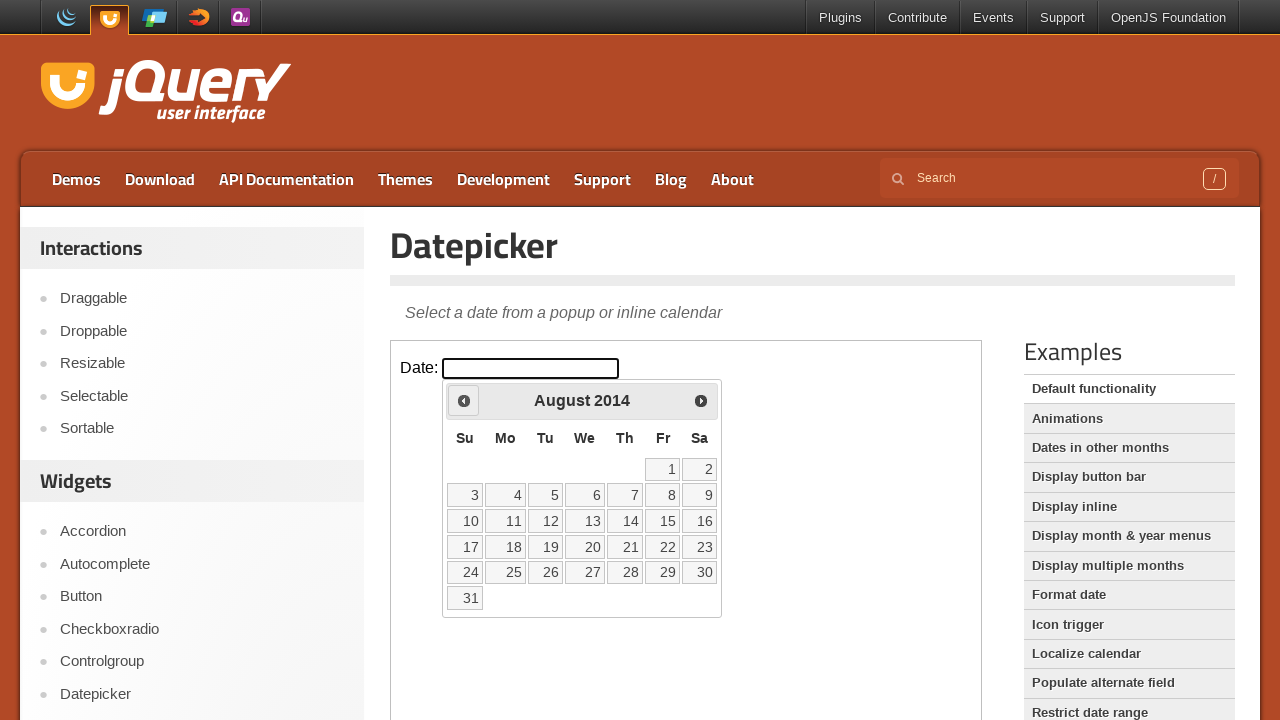

Clicked Prev button to navigate from August 2014 to previous month at (464, 400) on iframe >> nth=0 >> internal:control=enter-frame >> xpath=//span[text()='Prev']
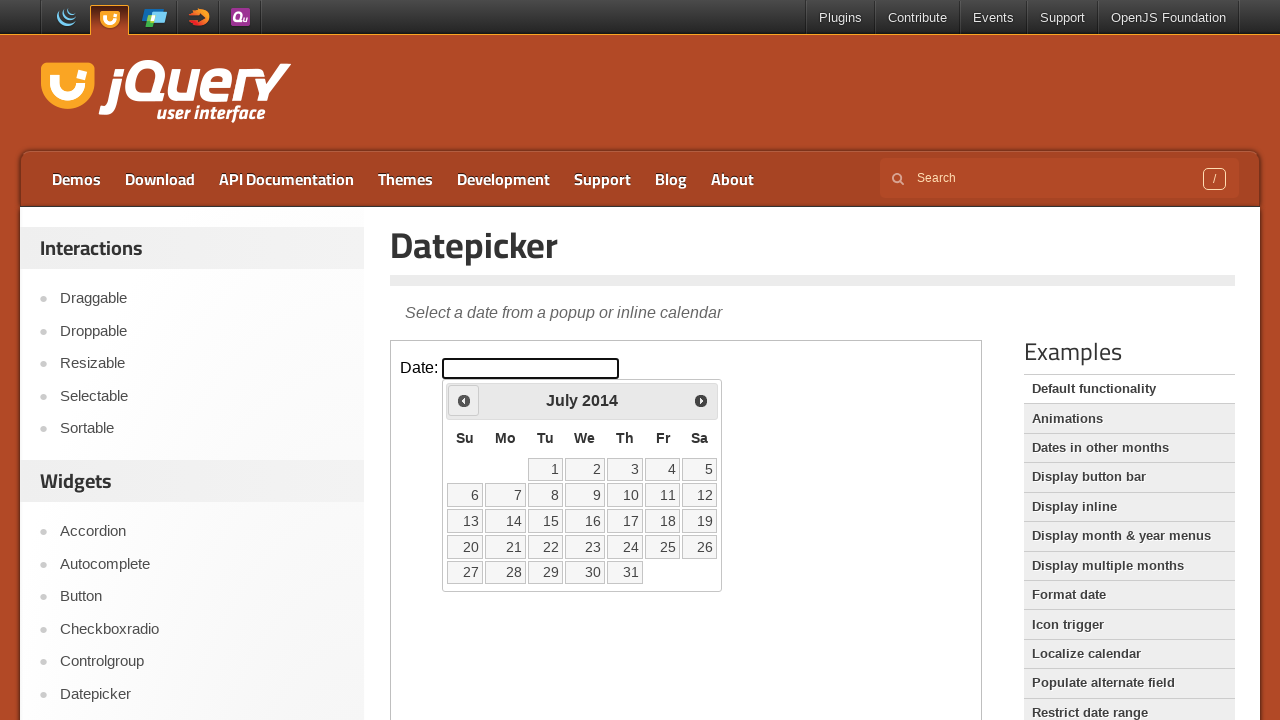

Retrieved current month: July
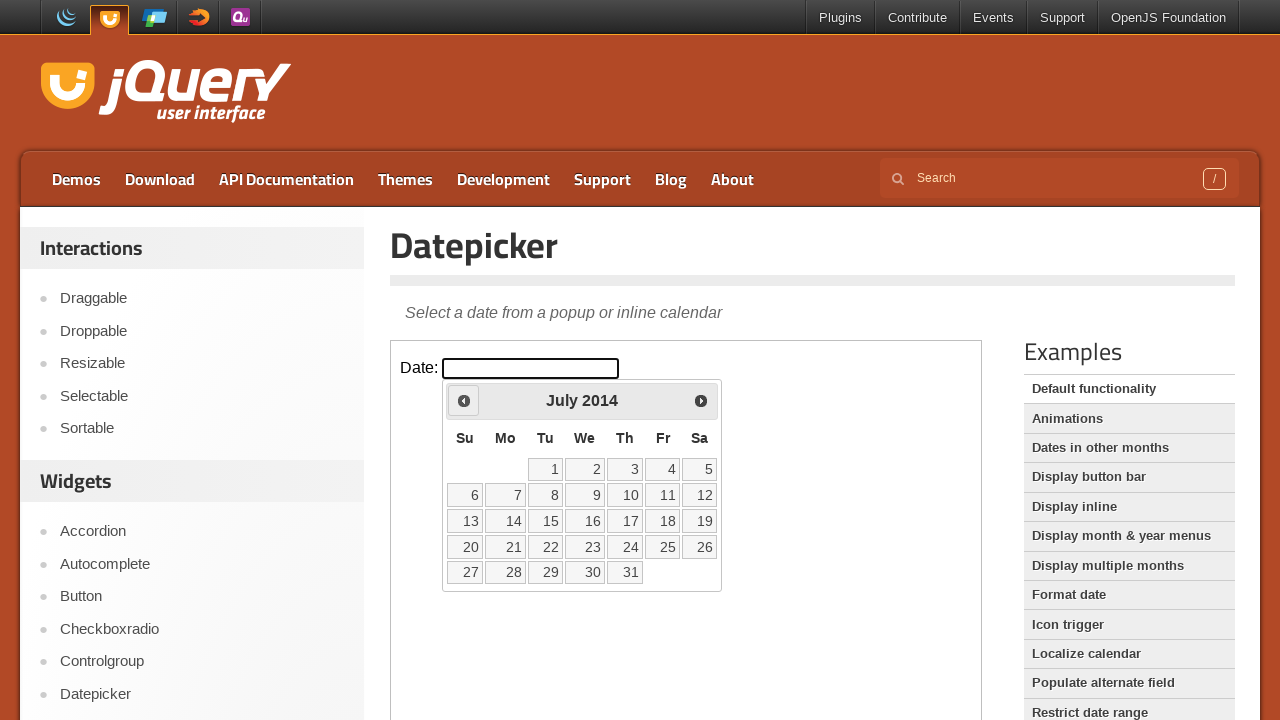

Retrieved current year: 2014
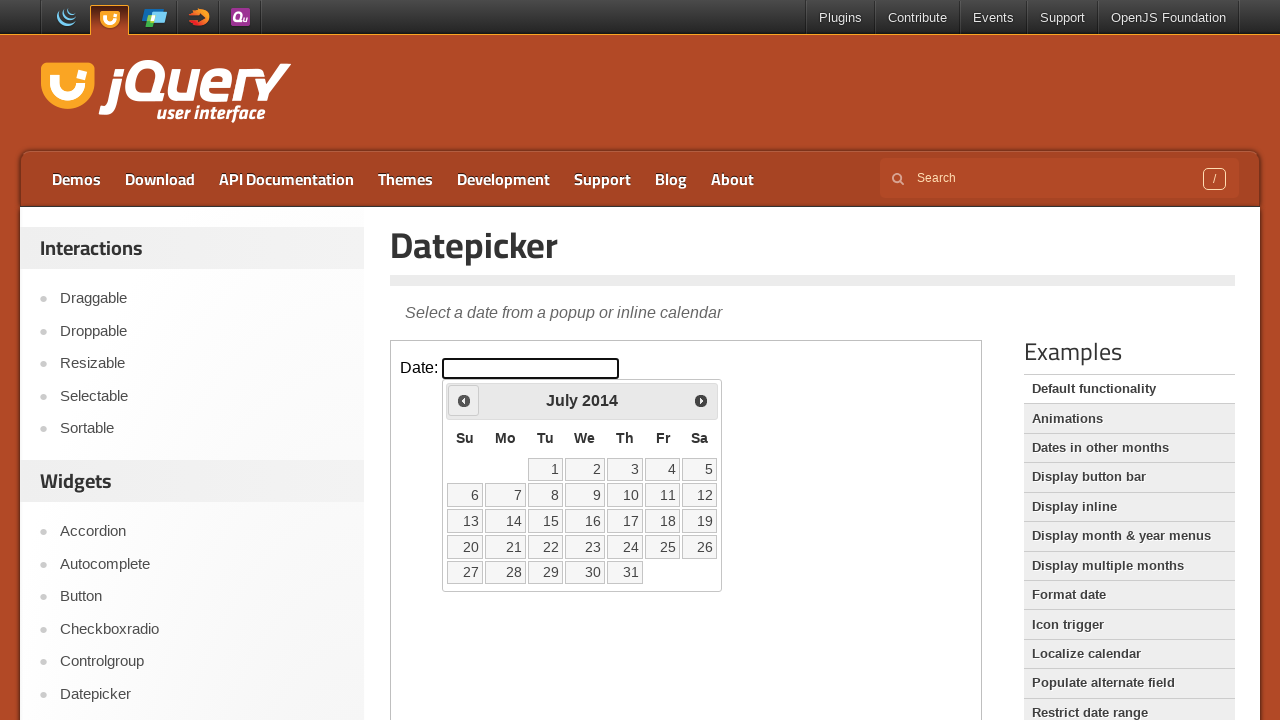

Clicked Prev button to navigate from July 2014 to previous month at (464, 400) on iframe >> nth=0 >> internal:control=enter-frame >> xpath=//span[text()='Prev']
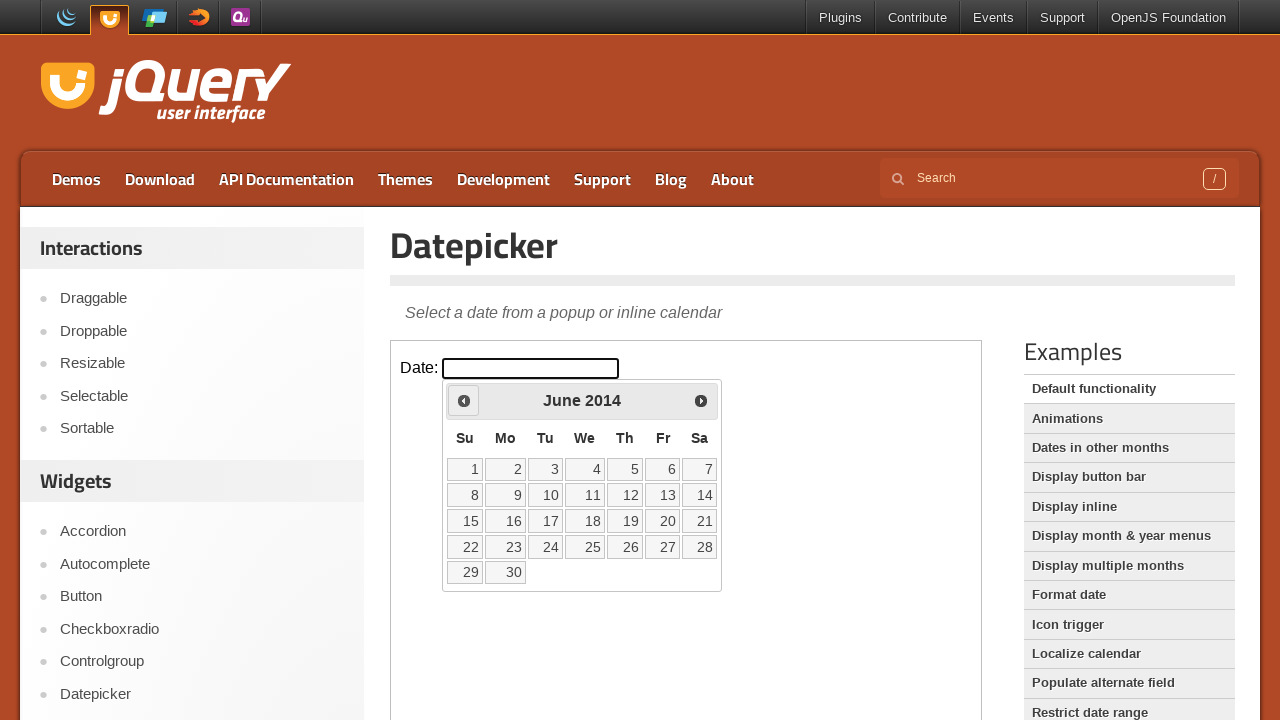

Retrieved current month: June
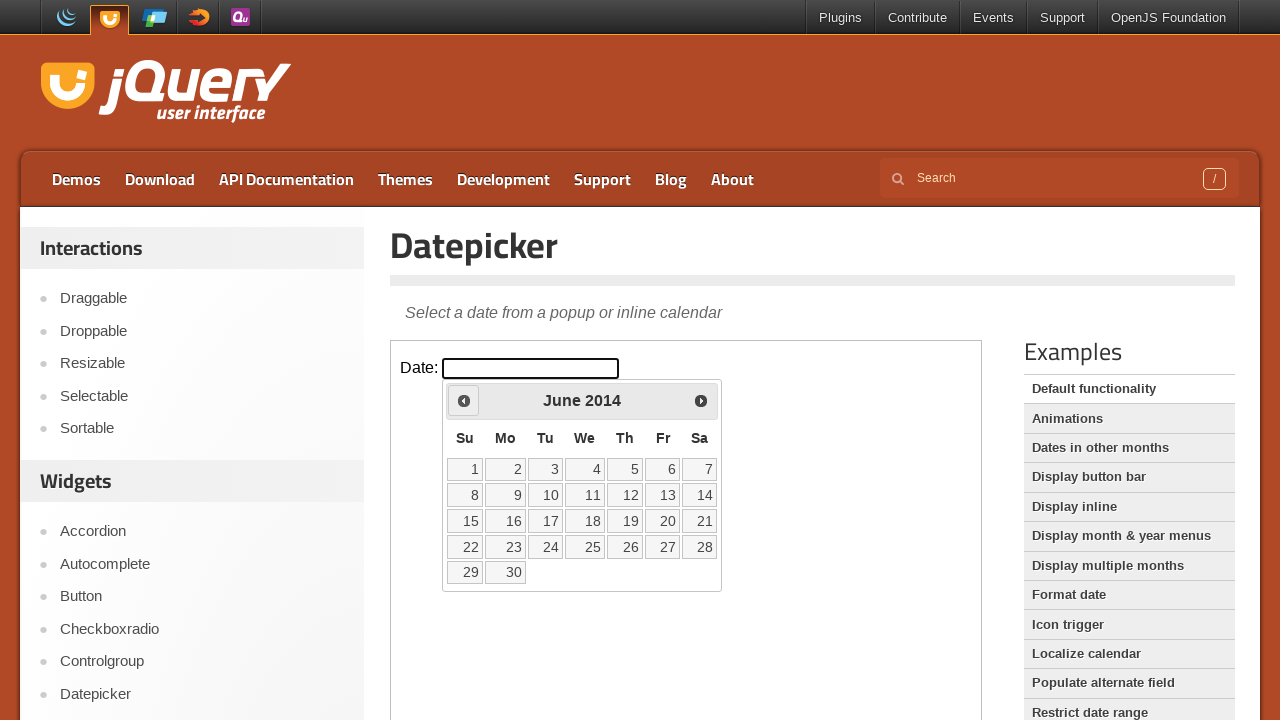

Retrieved current year: 2014
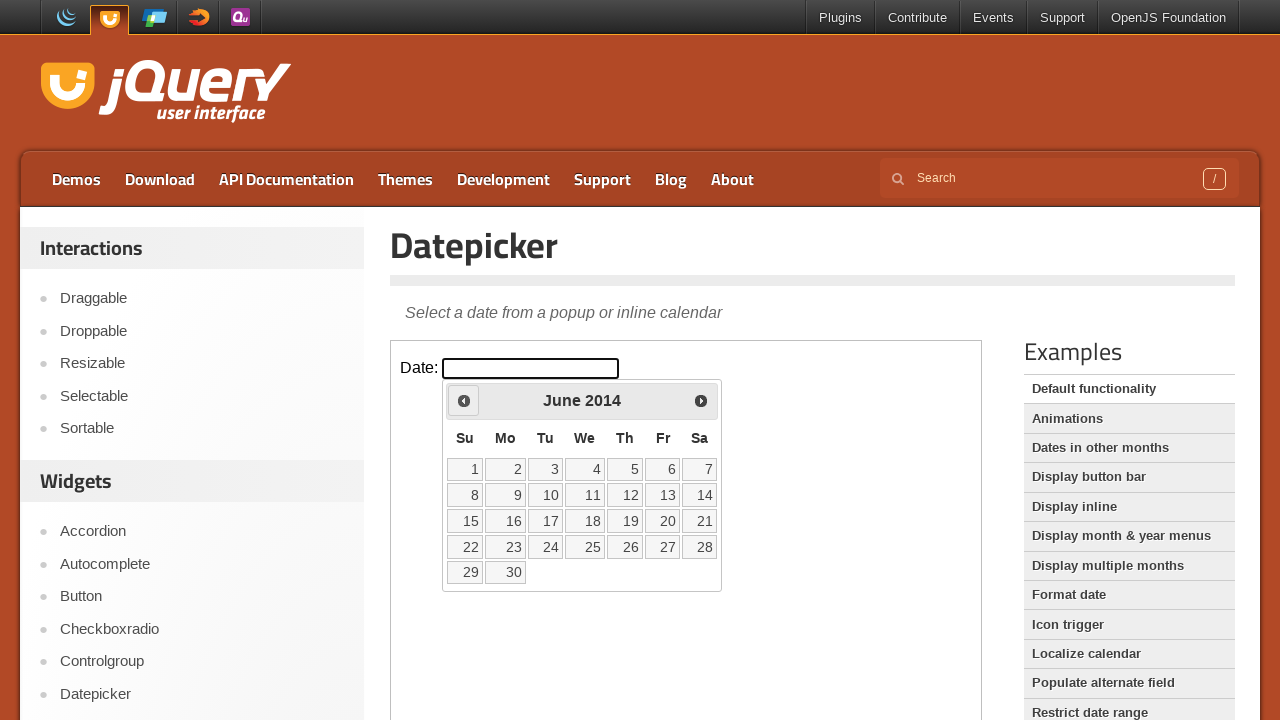

Clicked Prev button to navigate from June 2014 to previous month at (464, 400) on iframe >> nth=0 >> internal:control=enter-frame >> xpath=//span[text()='Prev']
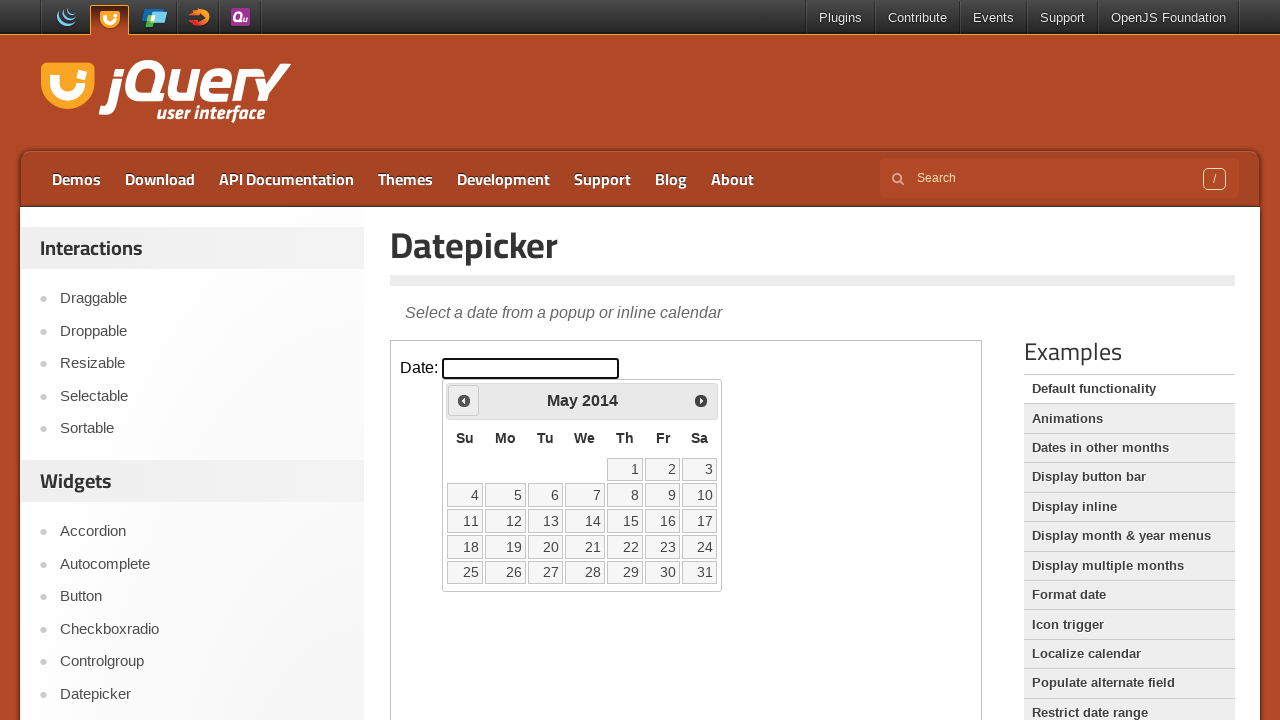

Retrieved current month: May
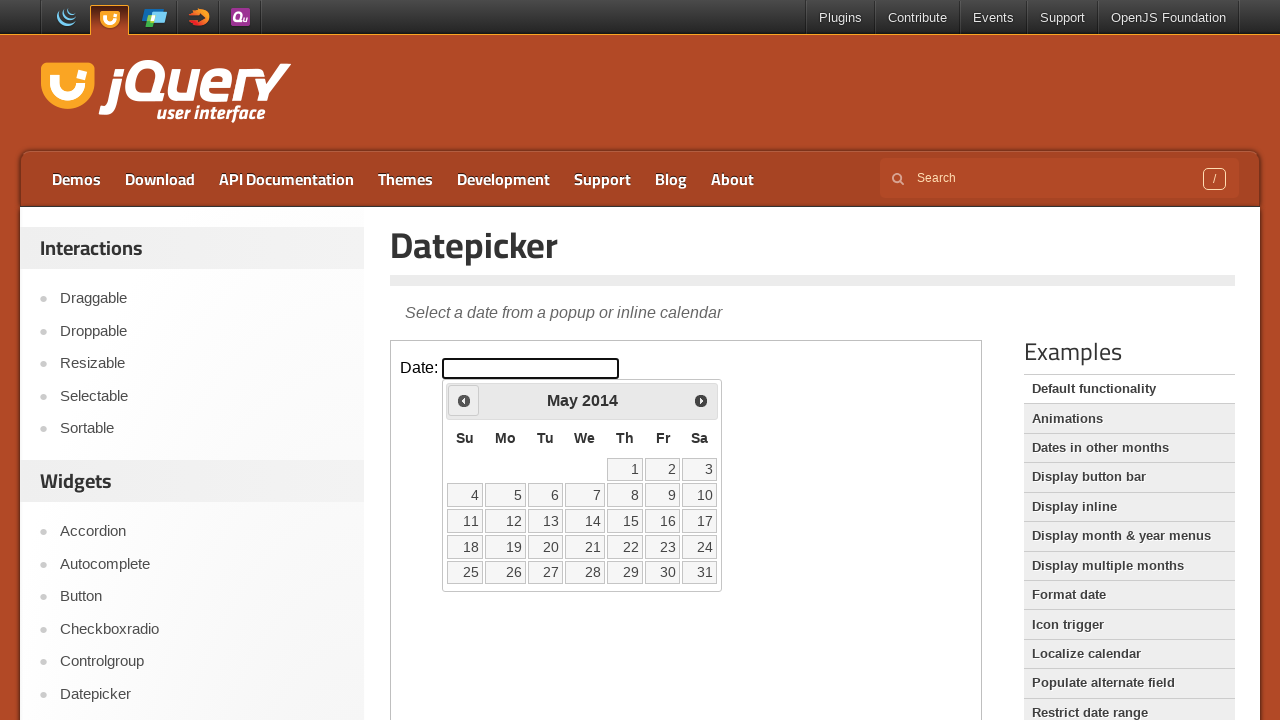

Retrieved current year: 2014
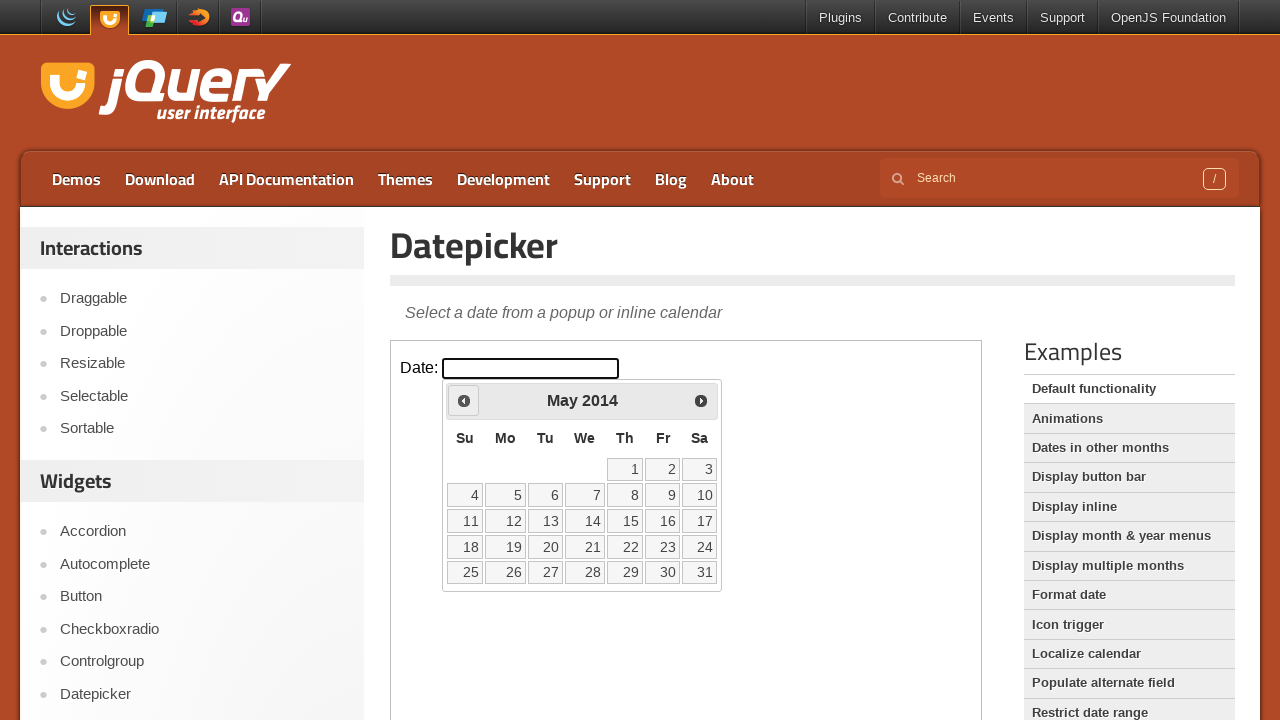

Clicked Prev button to navigate from May 2014 to previous month at (464, 400) on iframe >> nth=0 >> internal:control=enter-frame >> xpath=//span[text()='Prev']
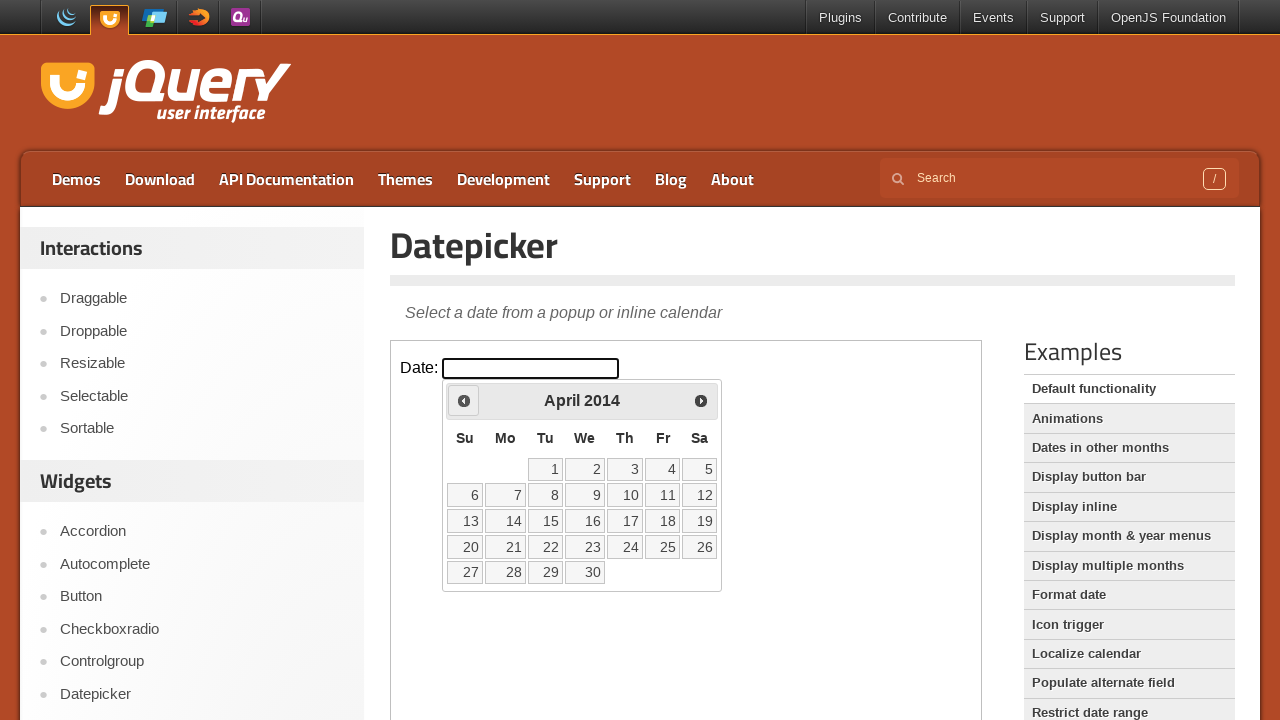

Retrieved current month: April
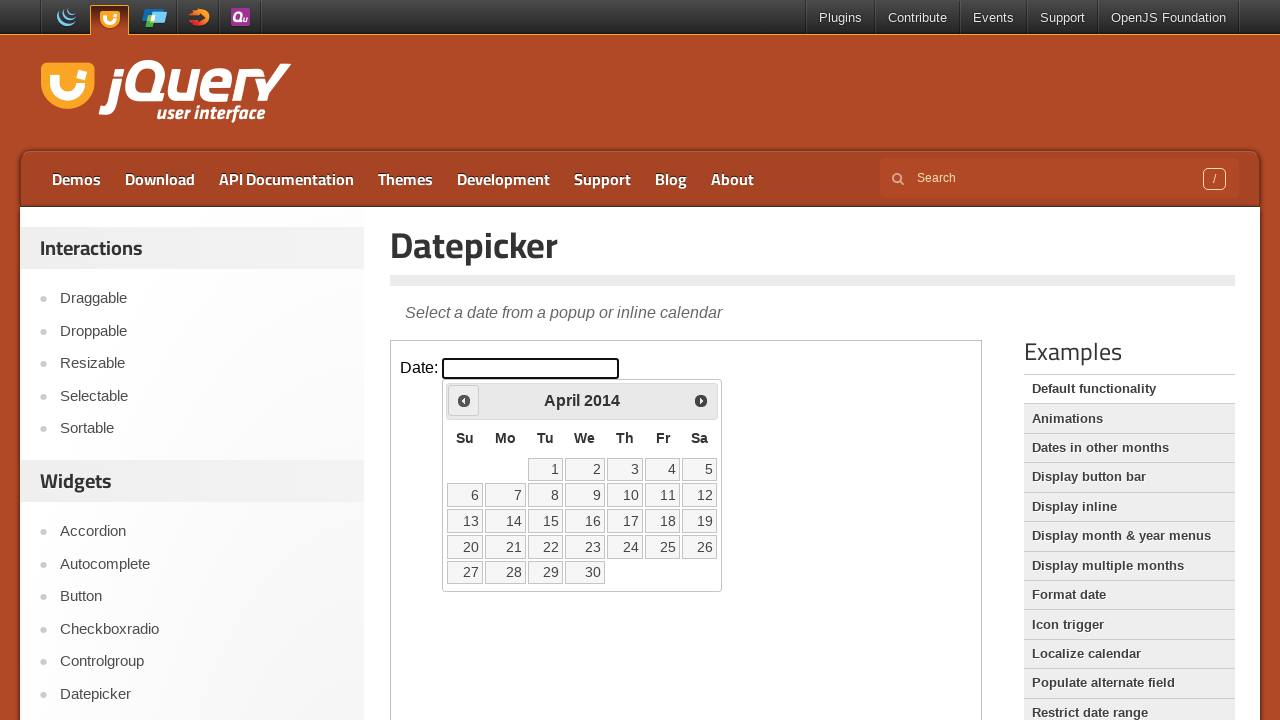

Retrieved current year: 2014
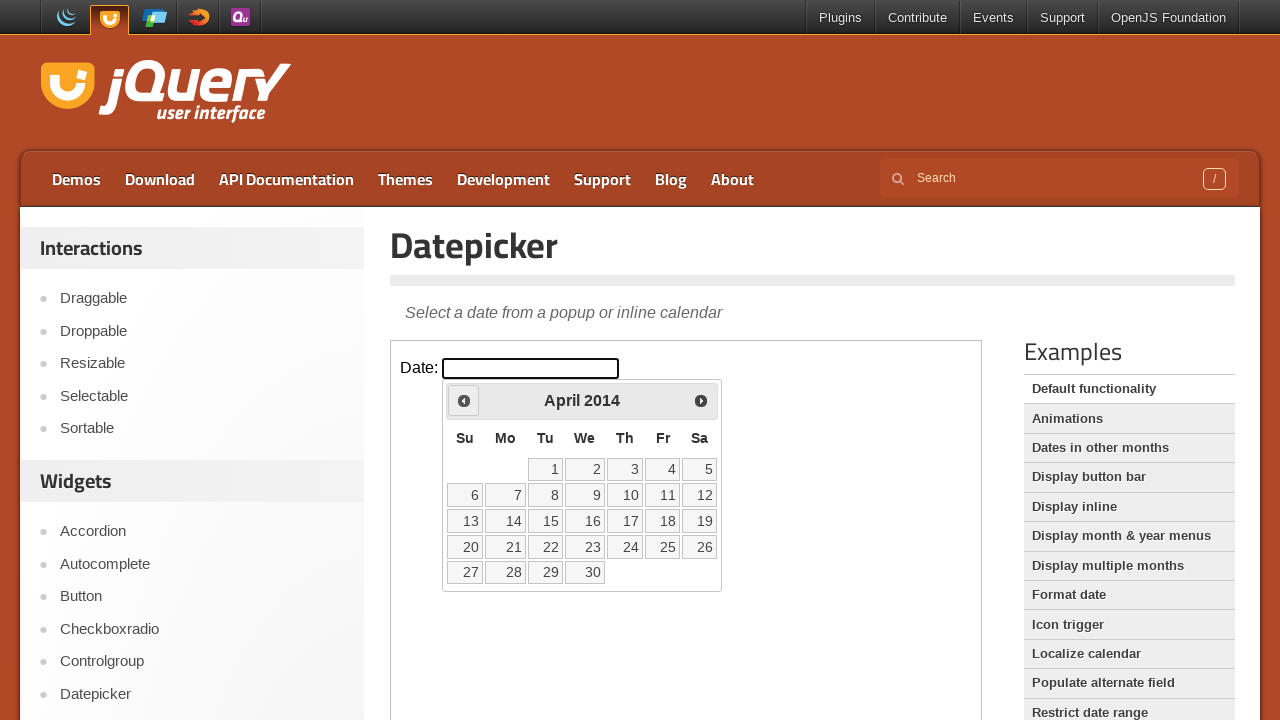

Clicked Prev button to navigate from April 2014 to previous month at (464, 400) on iframe >> nth=0 >> internal:control=enter-frame >> xpath=//span[text()='Prev']
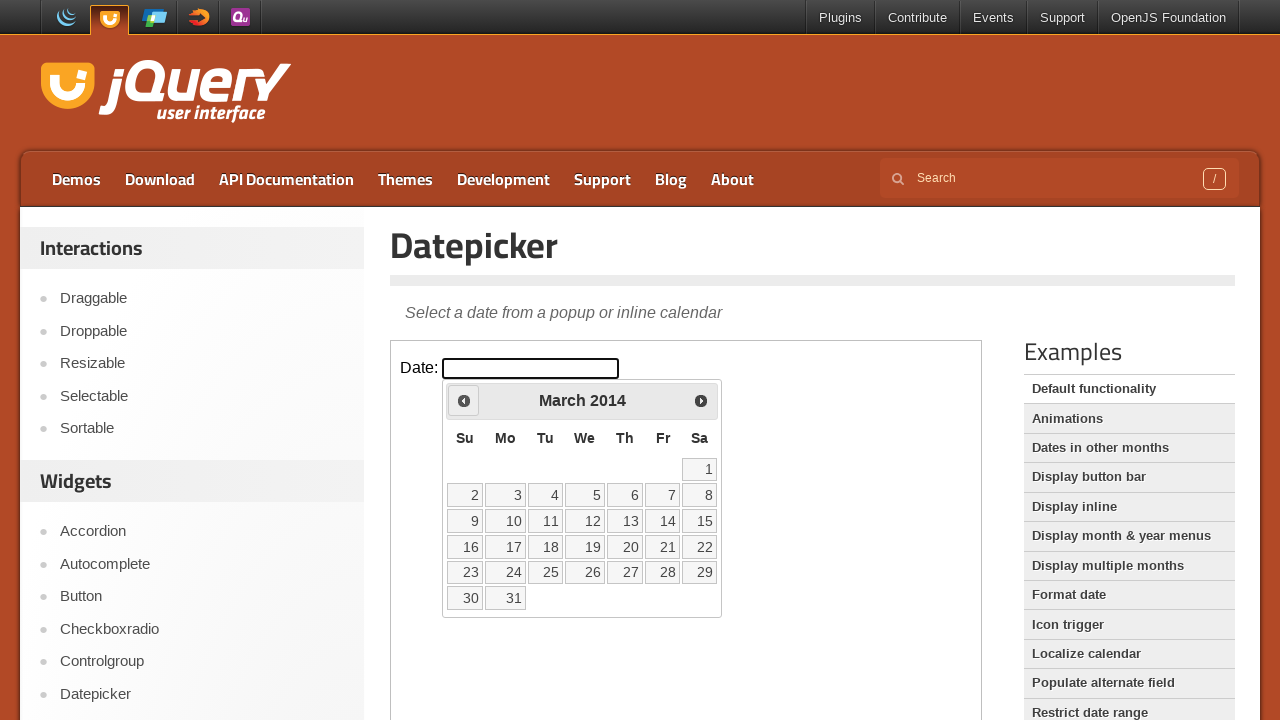

Retrieved current month: March
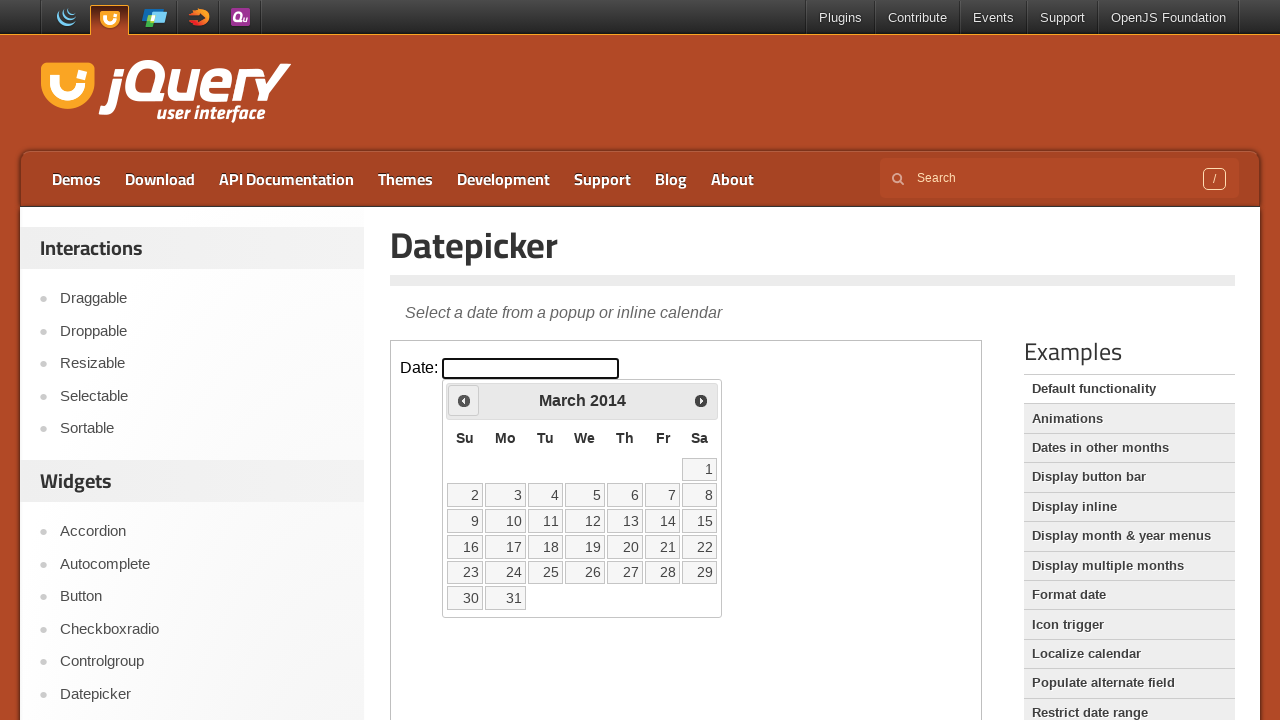

Retrieved current year: 2014
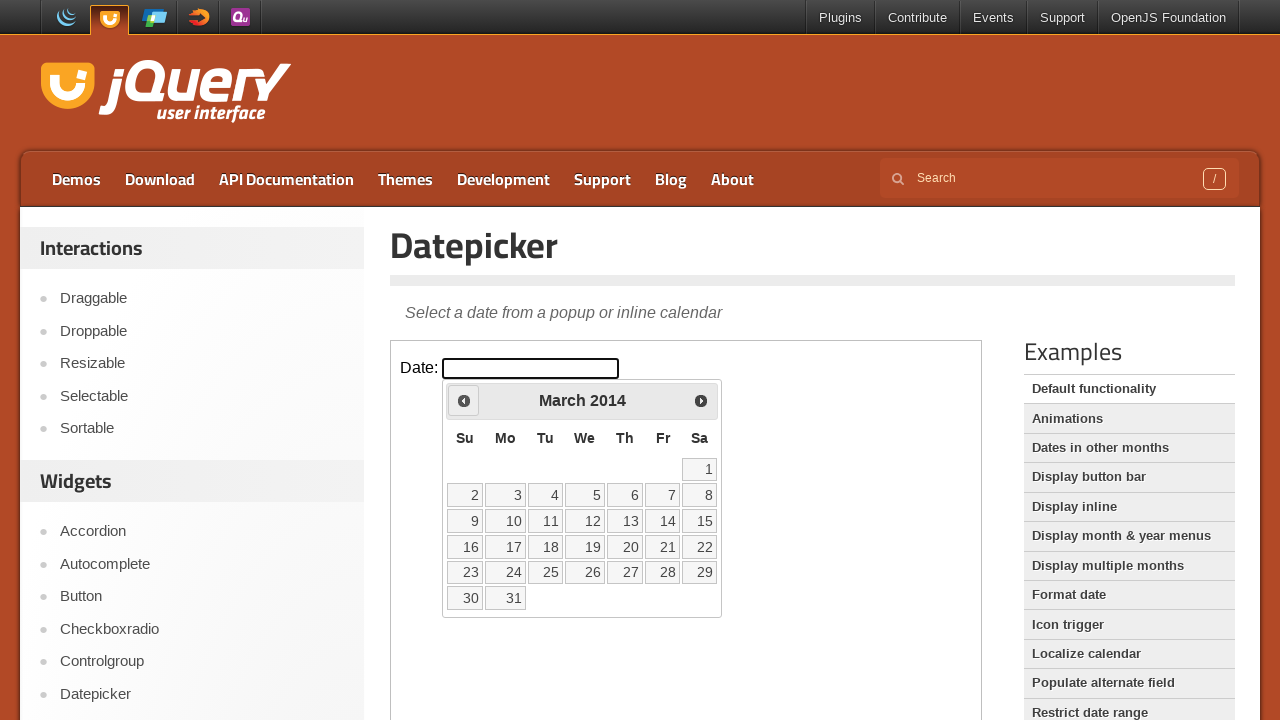

Clicked Prev button to navigate from March 2014 to previous month at (464, 400) on iframe >> nth=0 >> internal:control=enter-frame >> xpath=//span[text()='Prev']
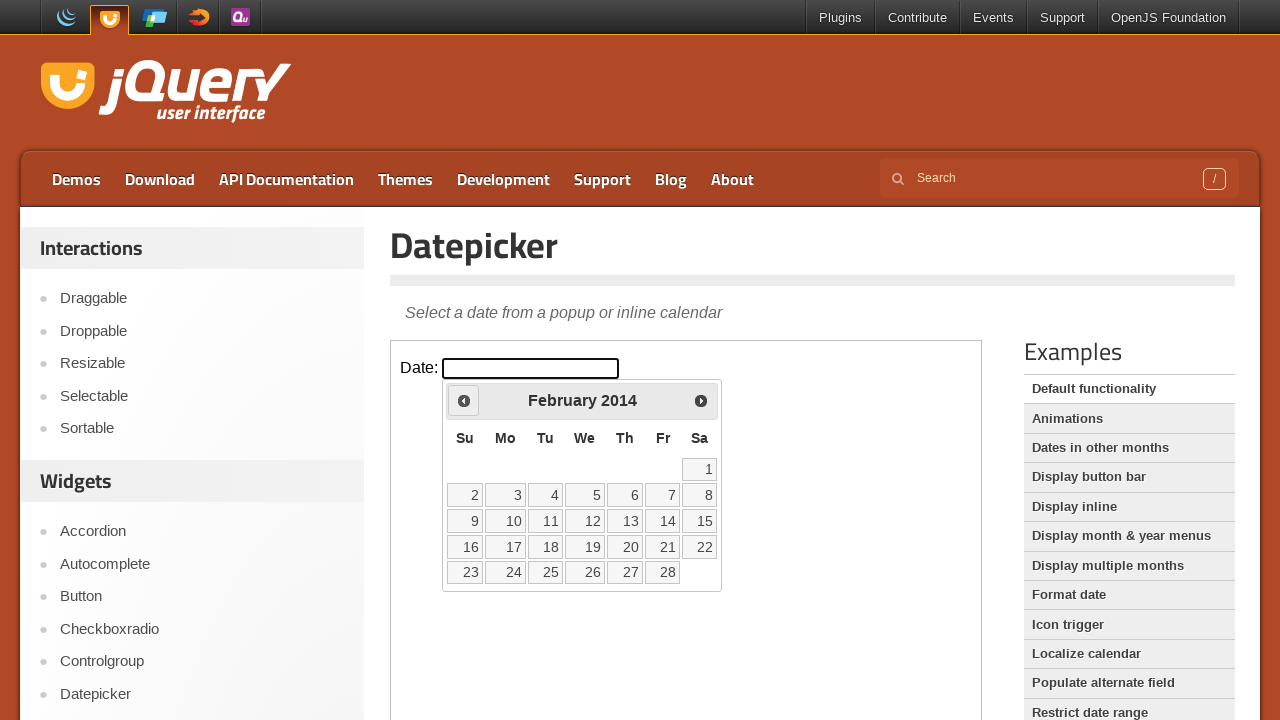

Retrieved current month: February
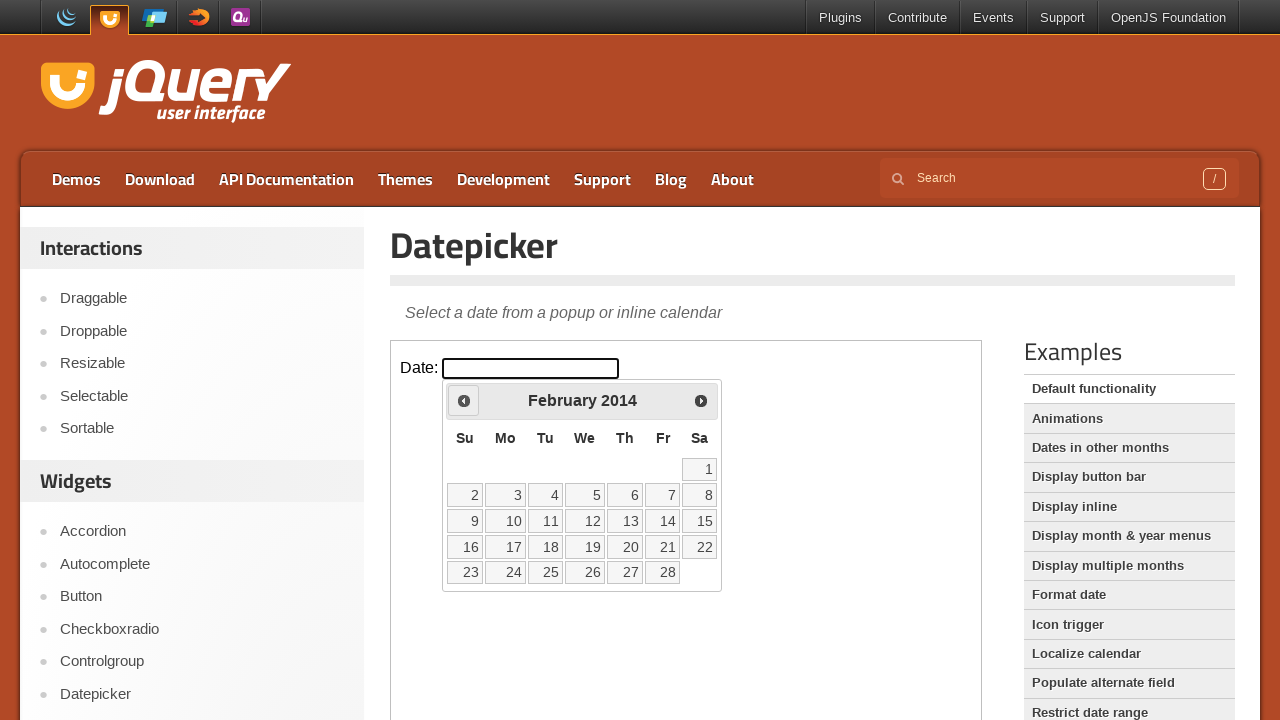

Retrieved current year: 2014
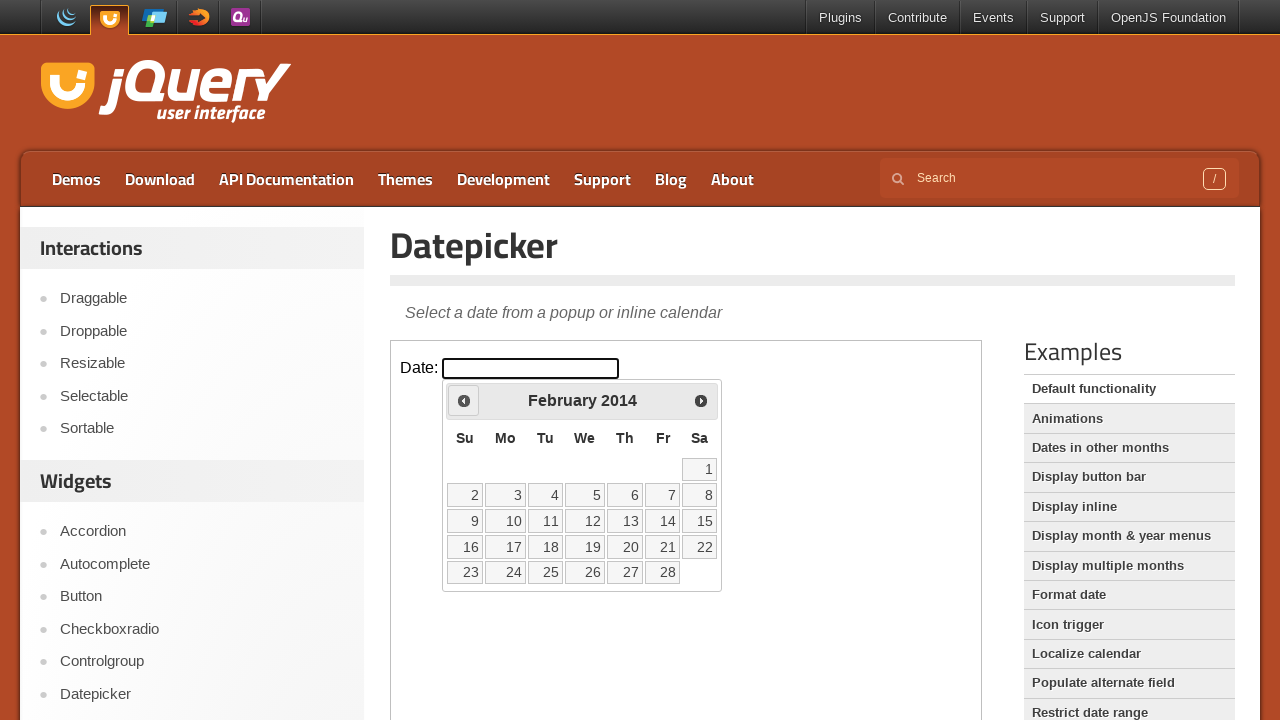

Clicked Prev button to navigate from February 2014 to previous month at (464, 400) on iframe >> nth=0 >> internal:control=enter-frame >> xpath=//span[text()='Prev']
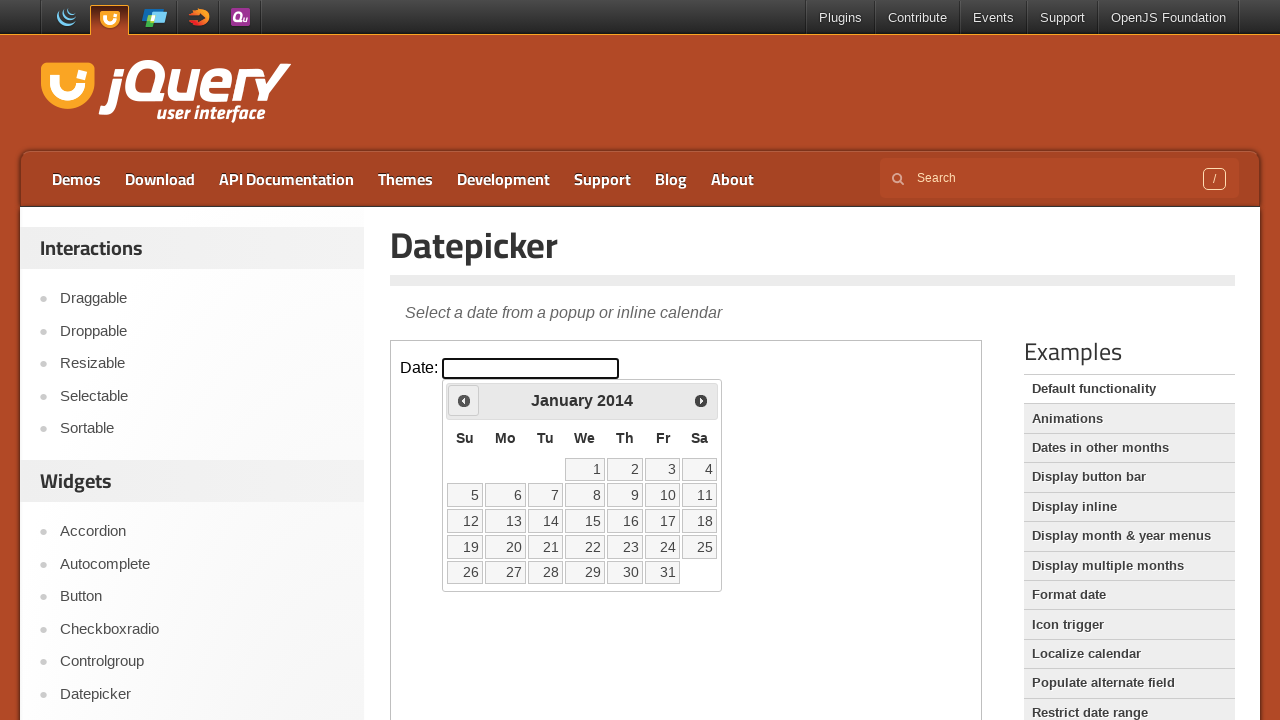

Retrieved current month: January
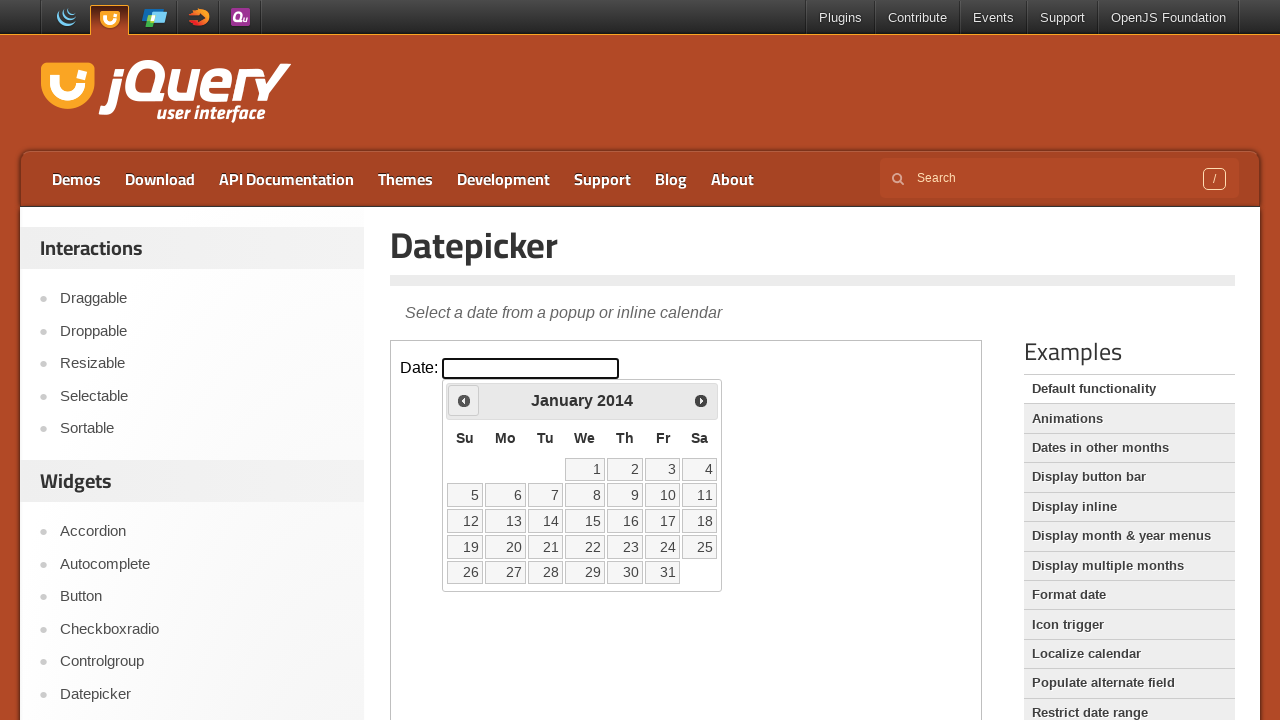

Retrieved current year: 2014
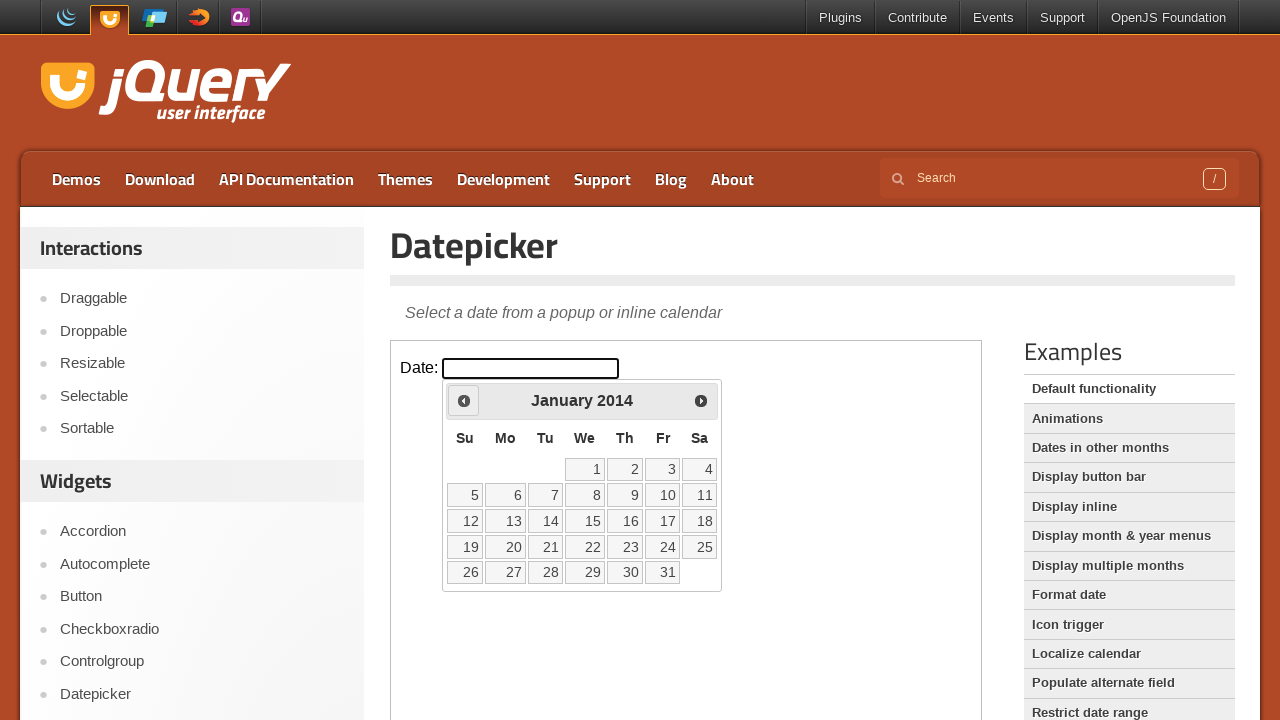

Clicked Prev button to navigate from January 2014 to previous month at (464, 400) on iframe >> nth=0 >> internal:control=enter-frame >> xpath=//span[text()='Prev']
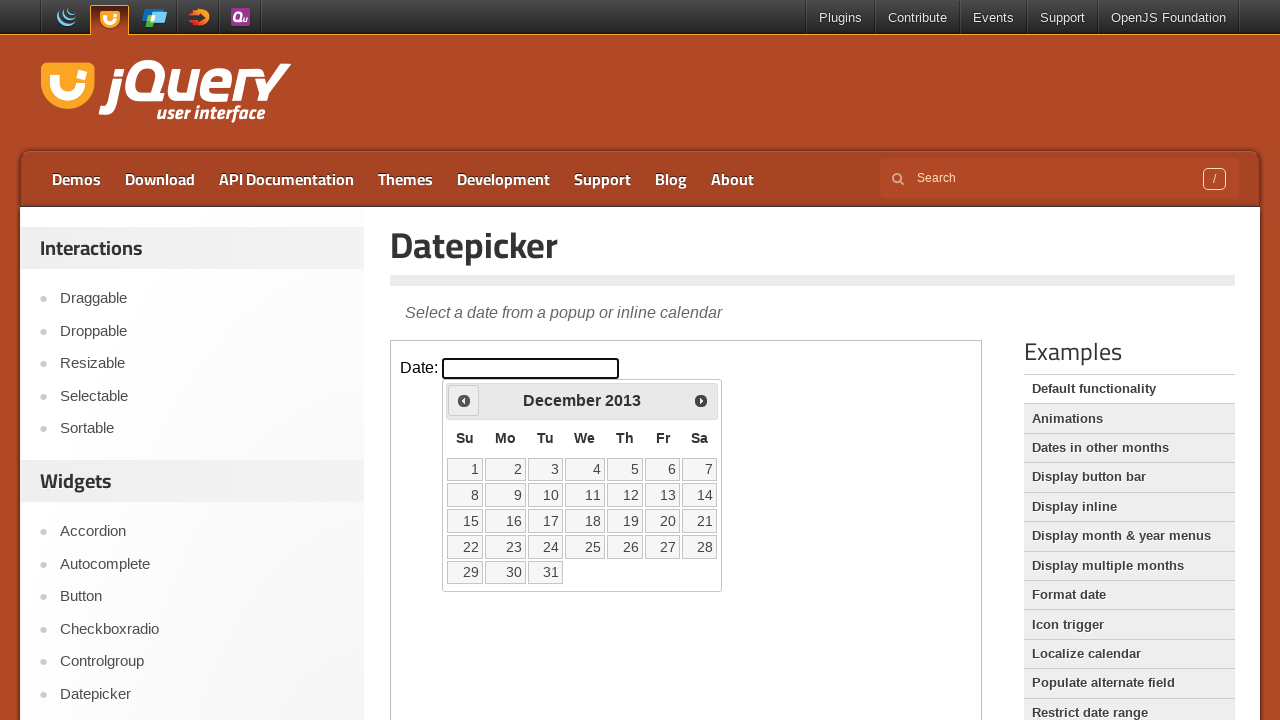

Retrieved current month: December
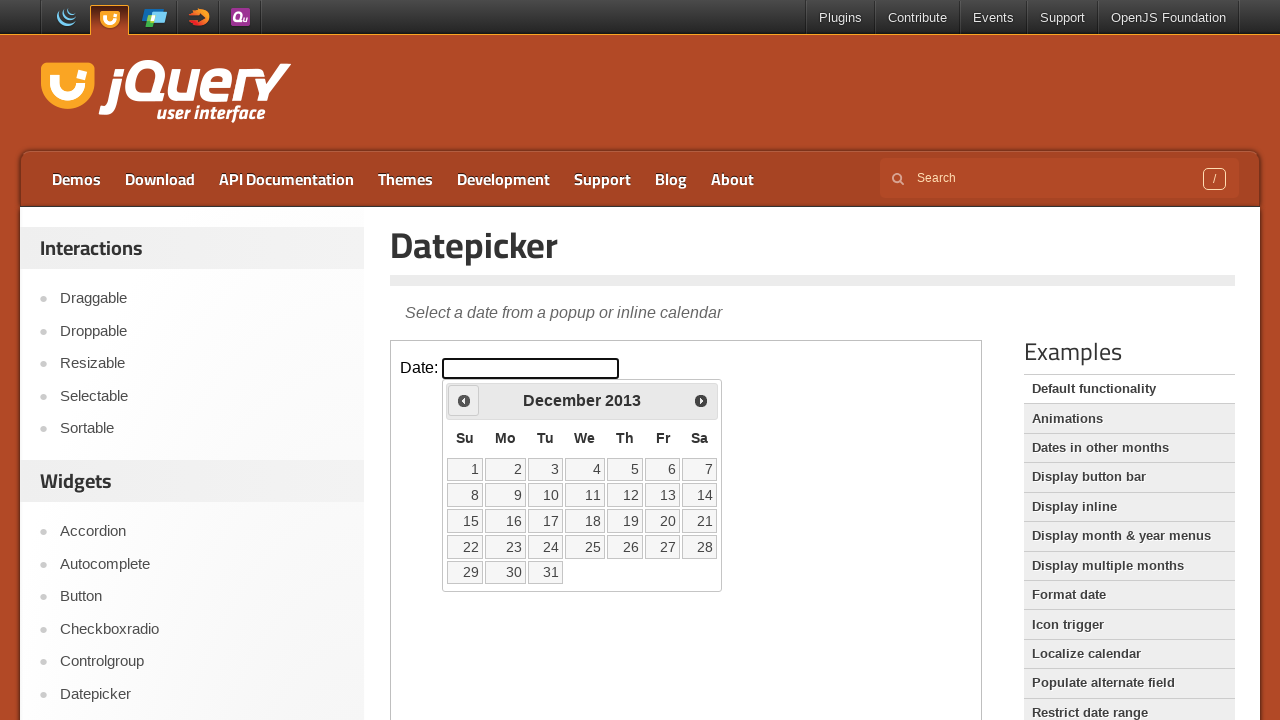

Retrieved current year: 2013
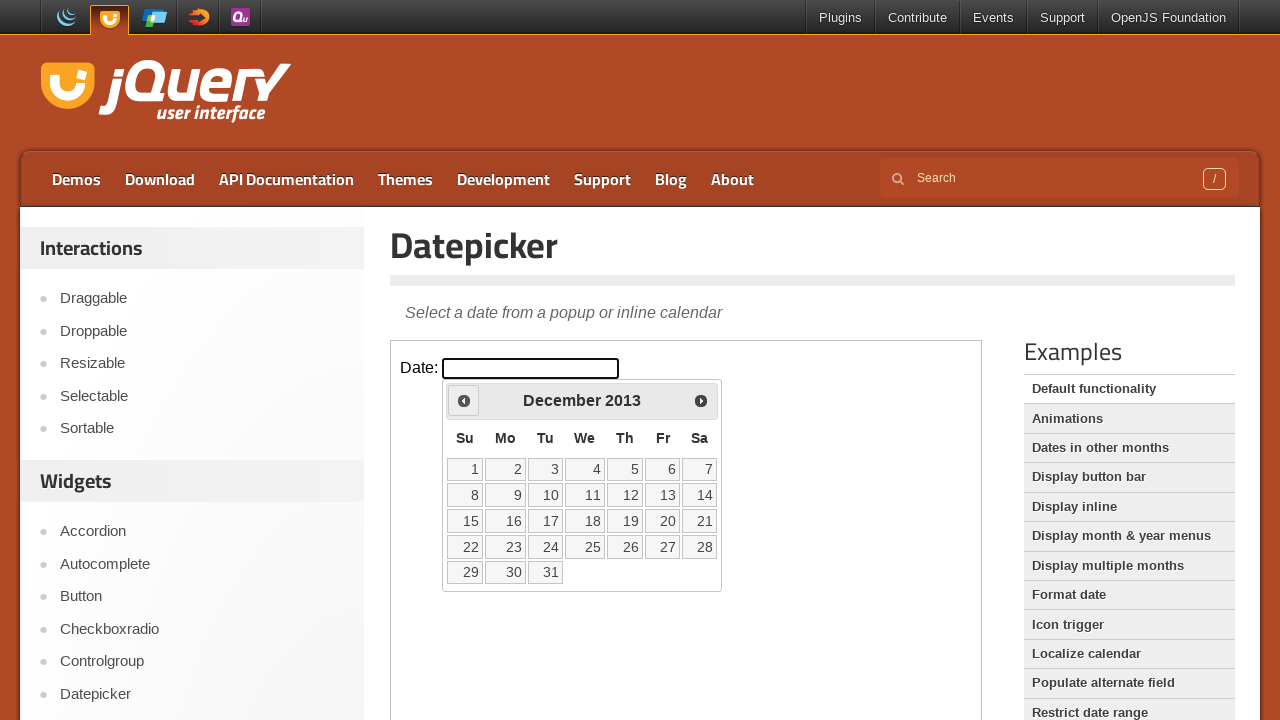

Clicked Prev button to navigate from December 2013 to previous month at (464, 400) on iframe >> nth=0 >> internal:control=enter-frame >> xpath=//span[text()='Prev']
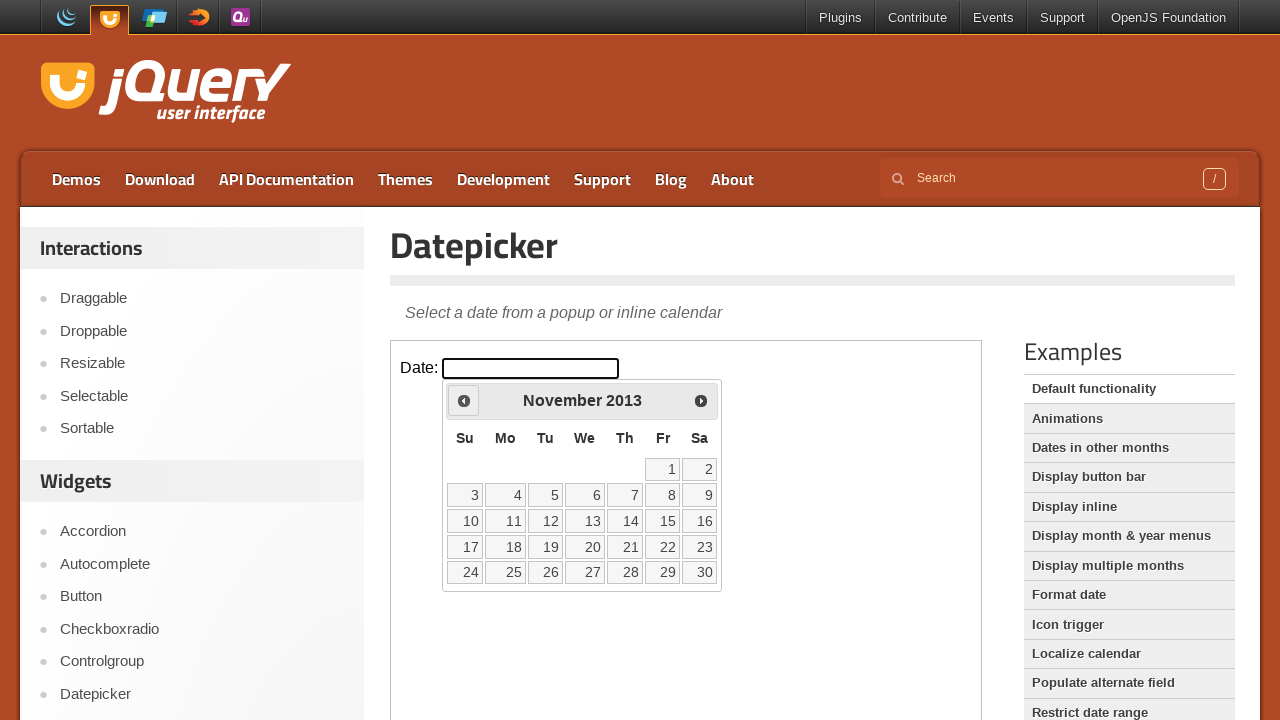

Retrieved current month: November
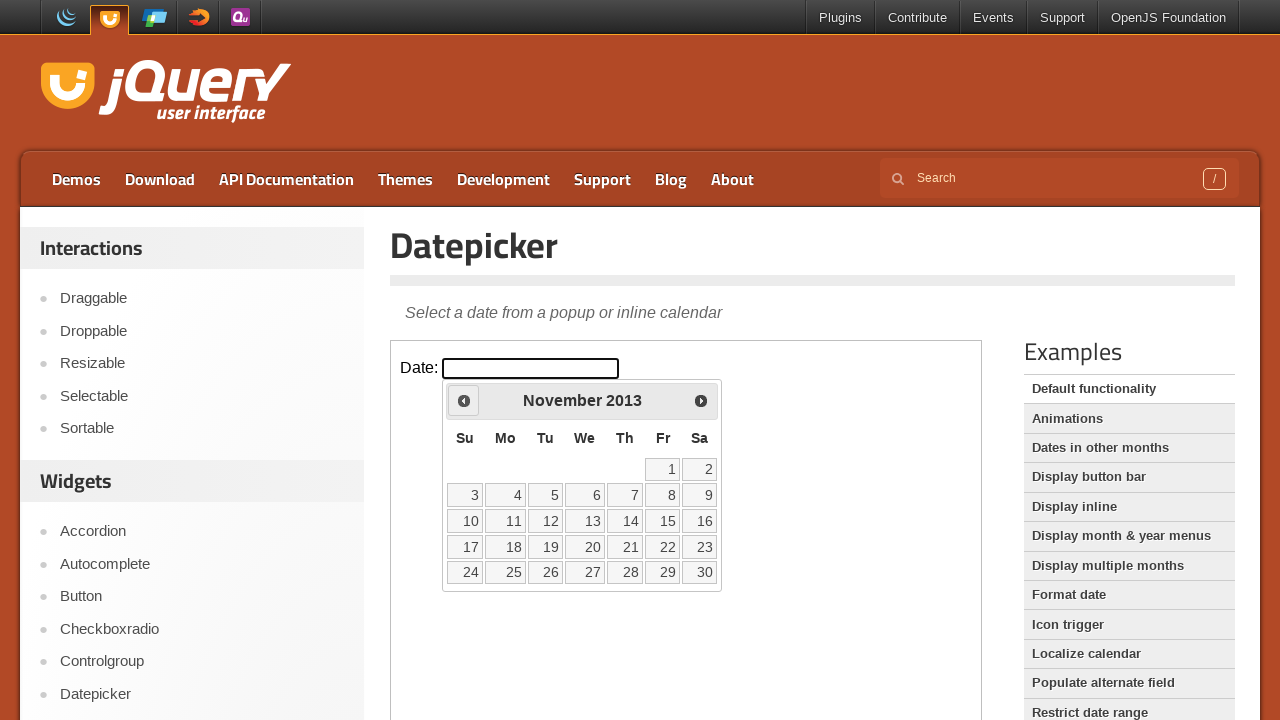

Retrieved current year: 2013
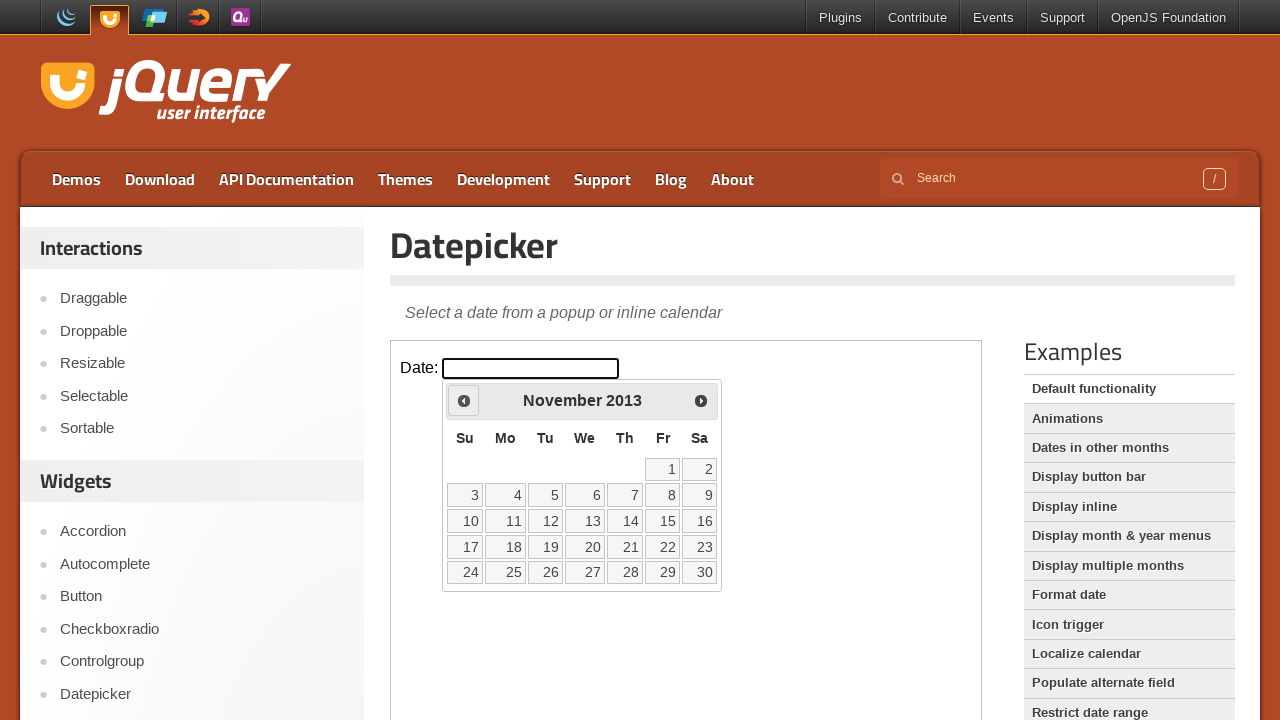

Clicked Prev button to navigate from November 2013 to previous month at (464, 400) on iframe >> nth=0 >> internal:control=enter-frame >> xpath=//span[text()='Prev']
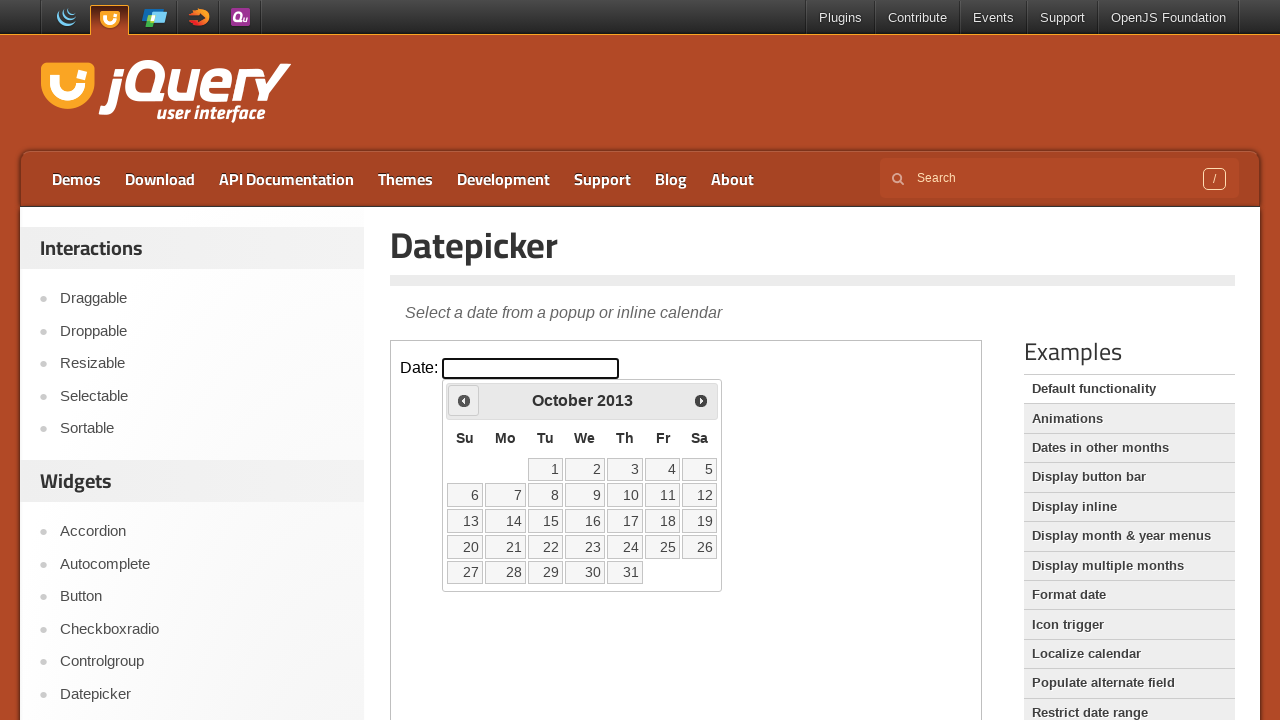

Retrieved current month: October
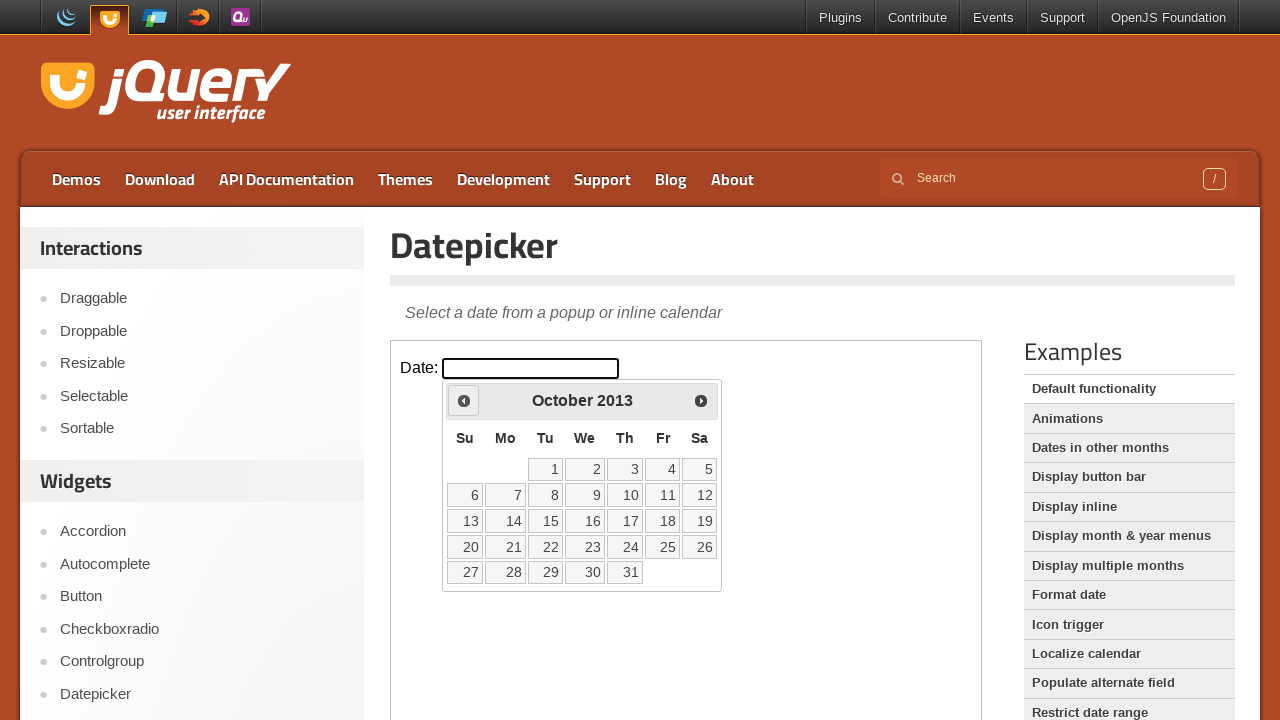

Retrieved current year: 2013
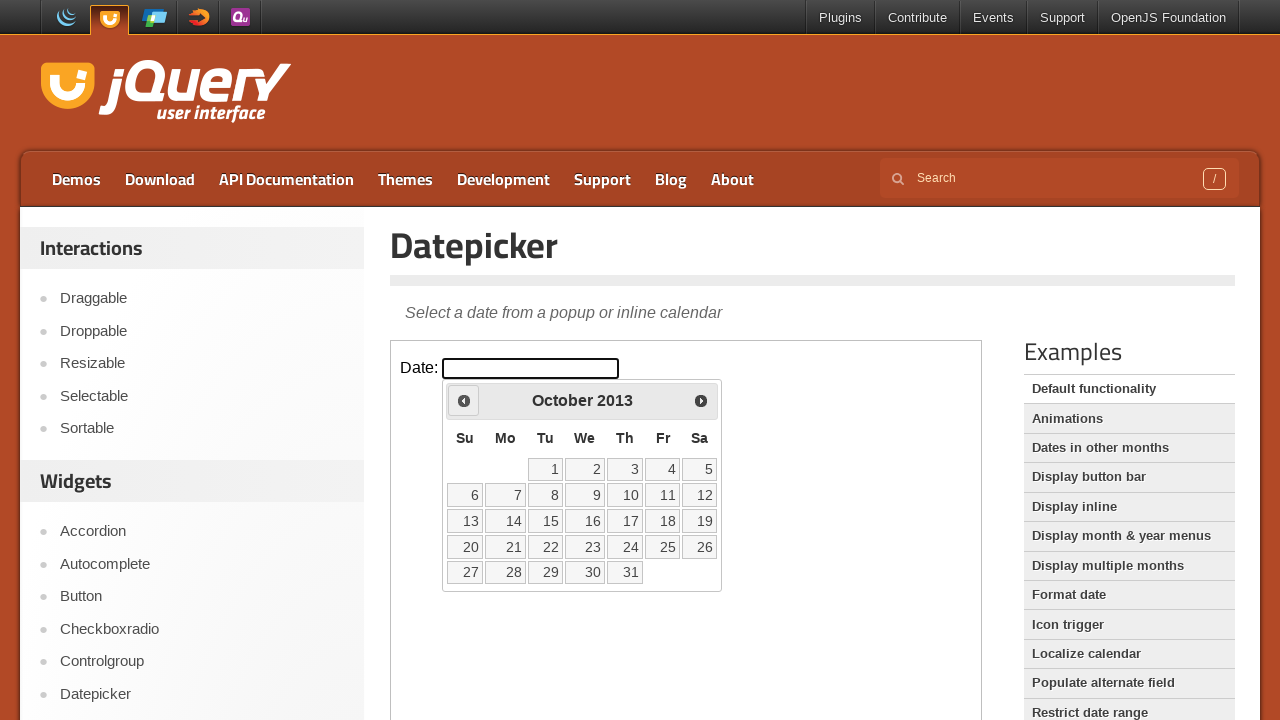

Clicked Prev button to navigate from October 2013 to previous month at (464, 400) on iframe >> nth=0 >> internal:control=enter-frame >> xpath=//span[text()='Prev']
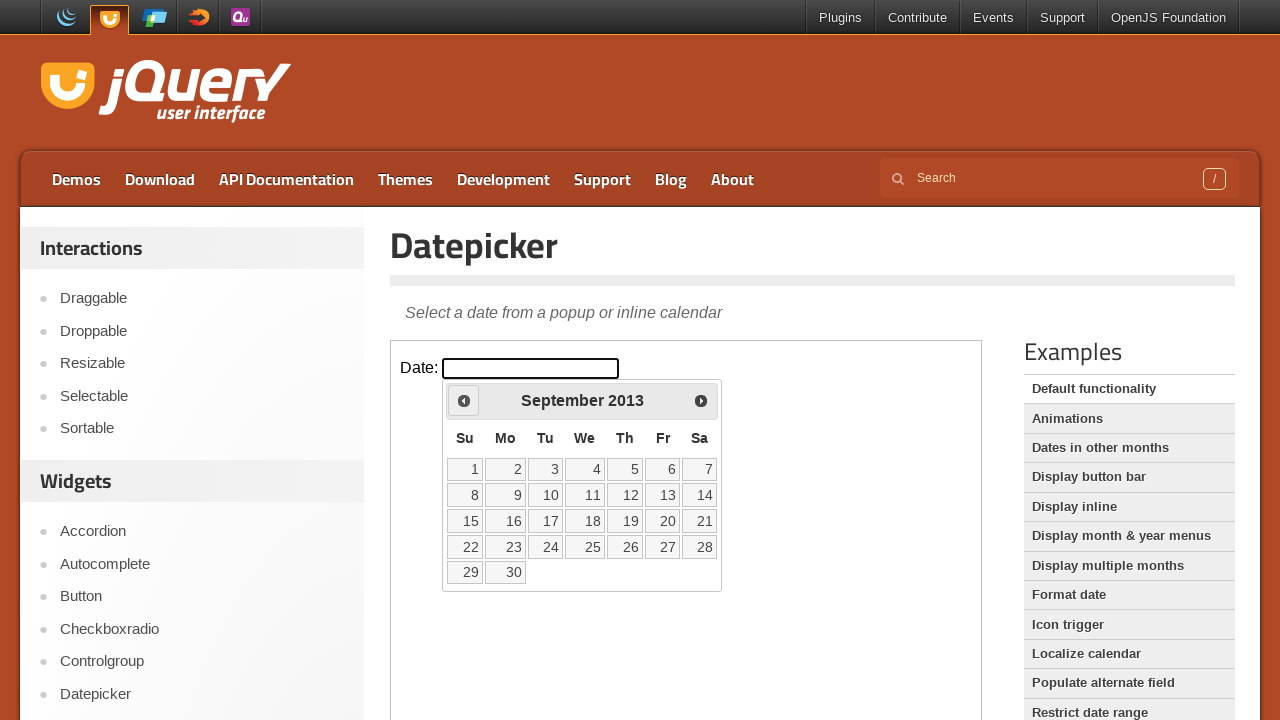

Retrieved current month: September
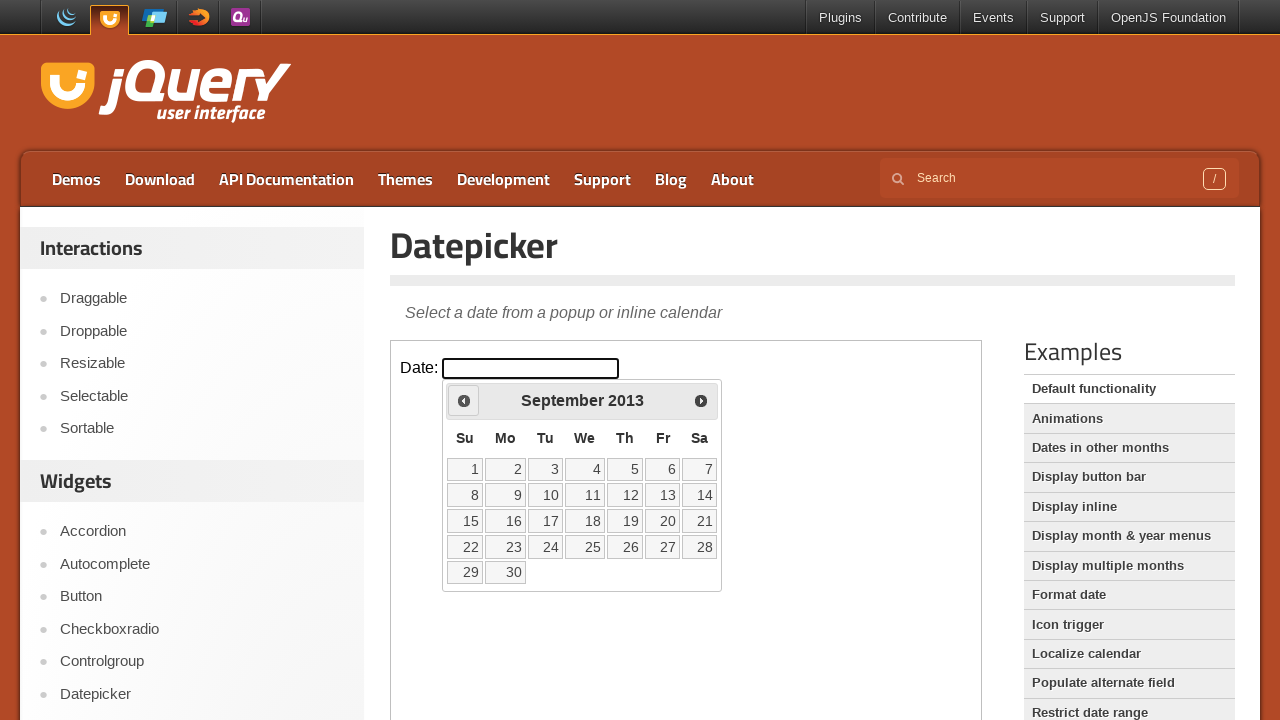

Retrieved current year: 2013
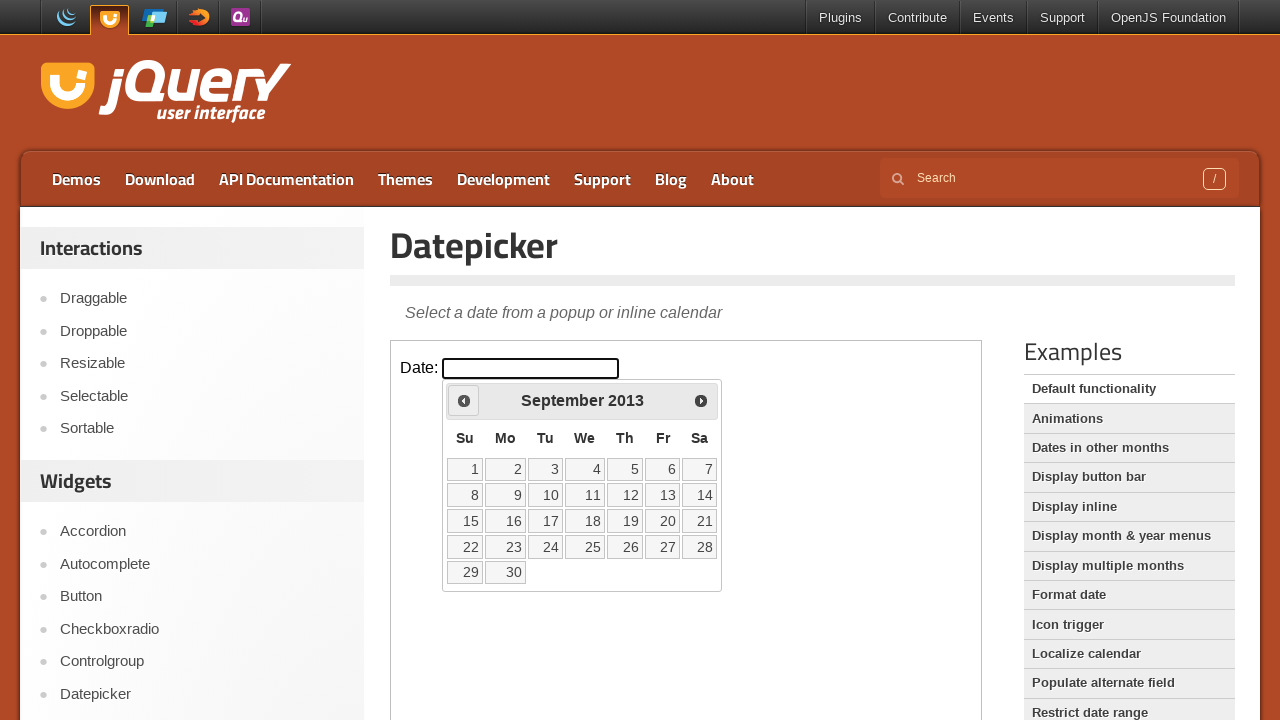

Clicked Prev button to navigate from September 2013 to previous month at (464, 400) on iframe >> nth=0 >> internal:control=enter-frame >> xpath=//span[text()='Prev']
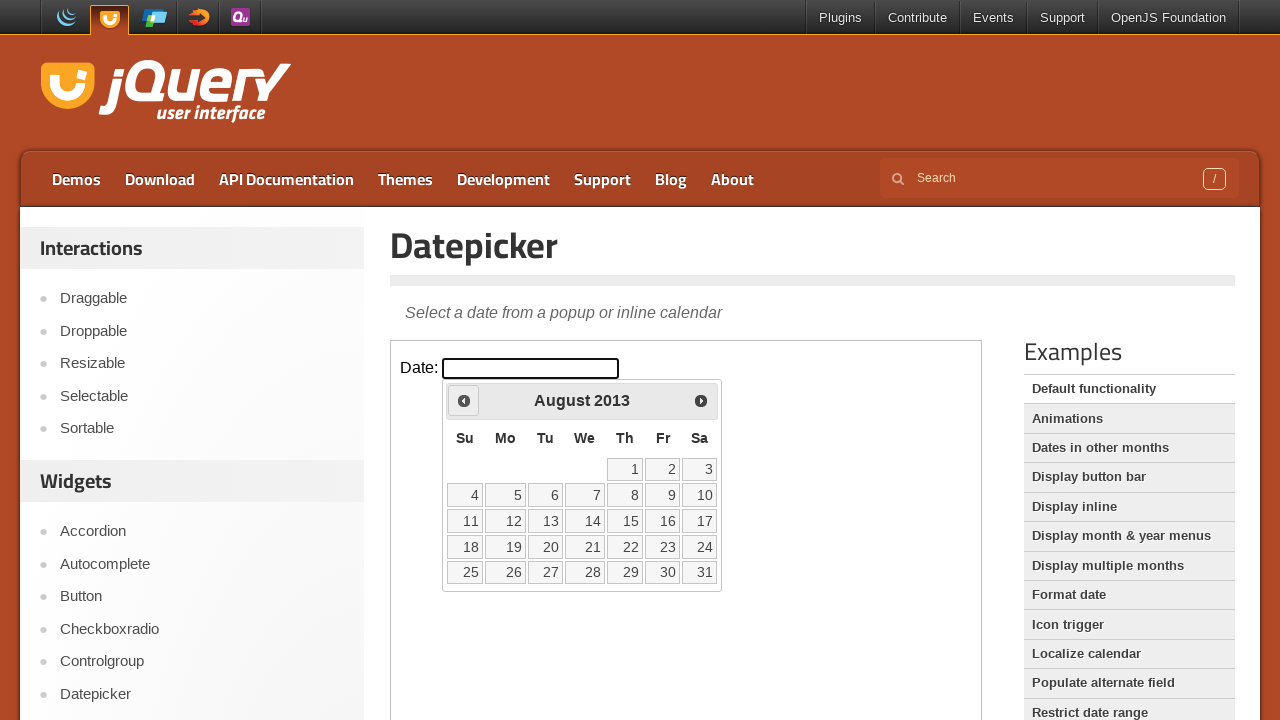

Retrieved current month: August
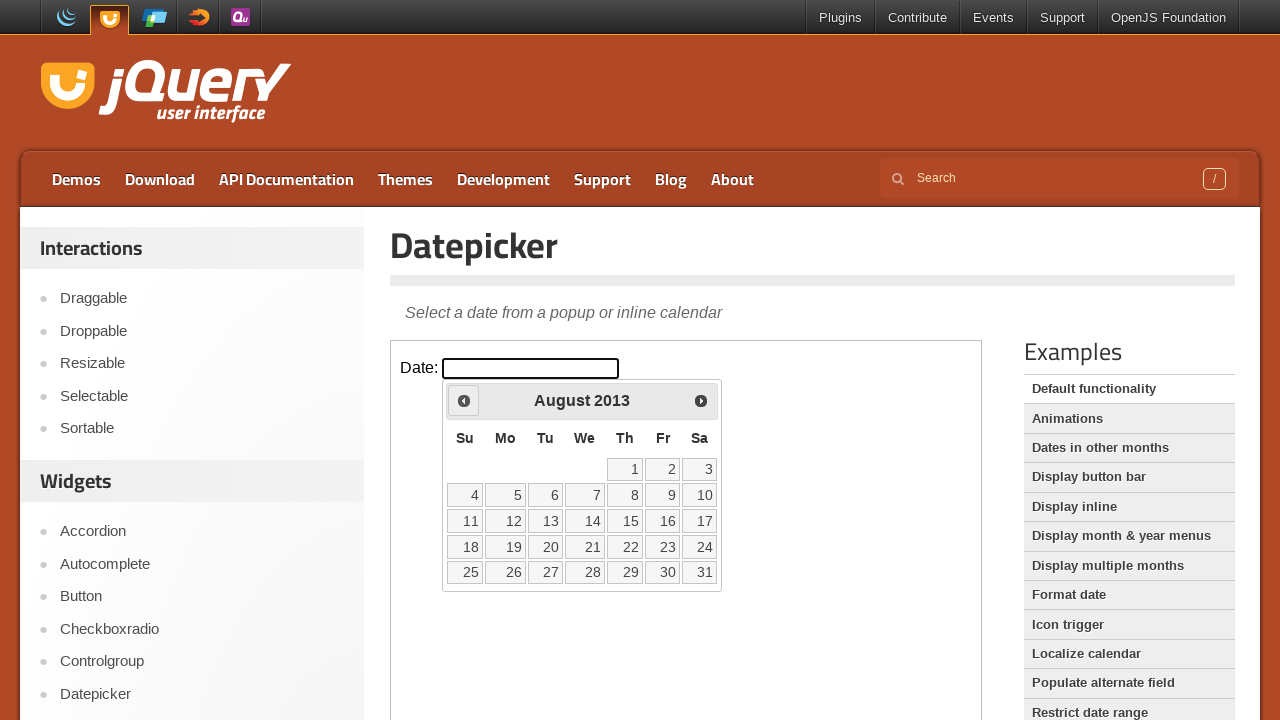

Retrieved current year: 2013
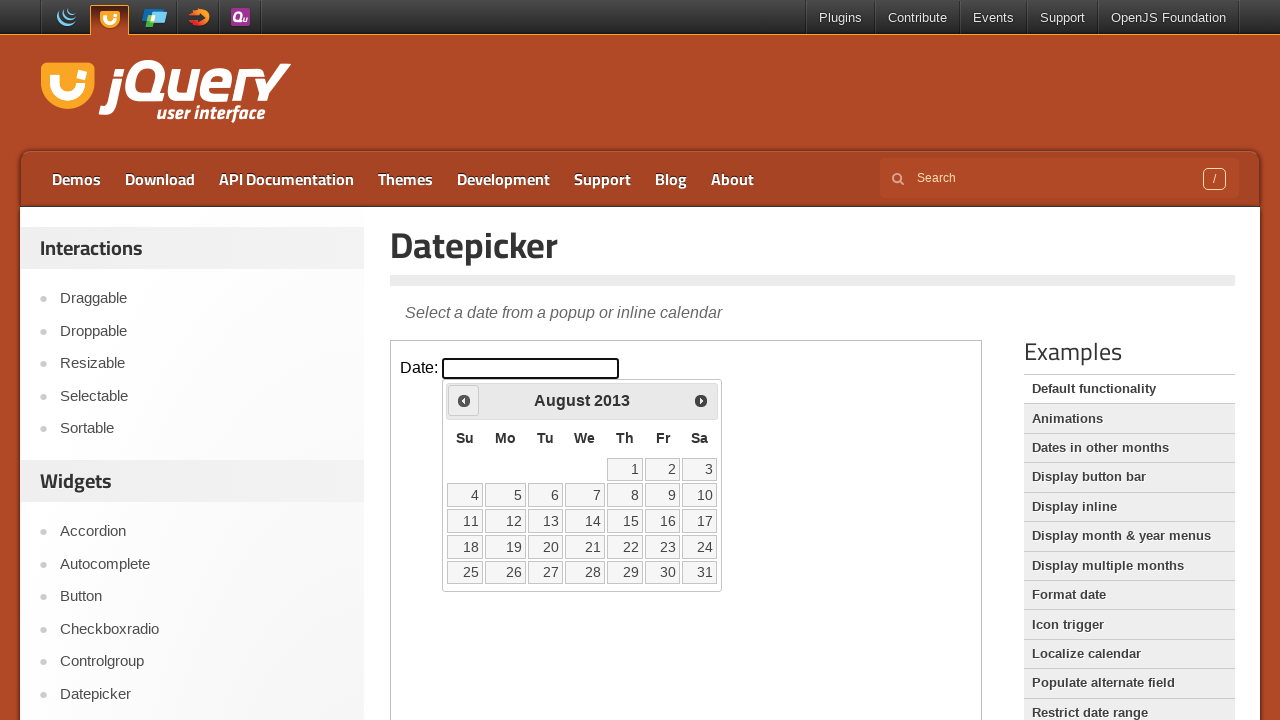

Clicked Prev button to navigate from August 2013 to previous month at (464, 400) on iframe >> nth=0 >> internal:control=enter-frame >> xpath=//span[text()='Prev']
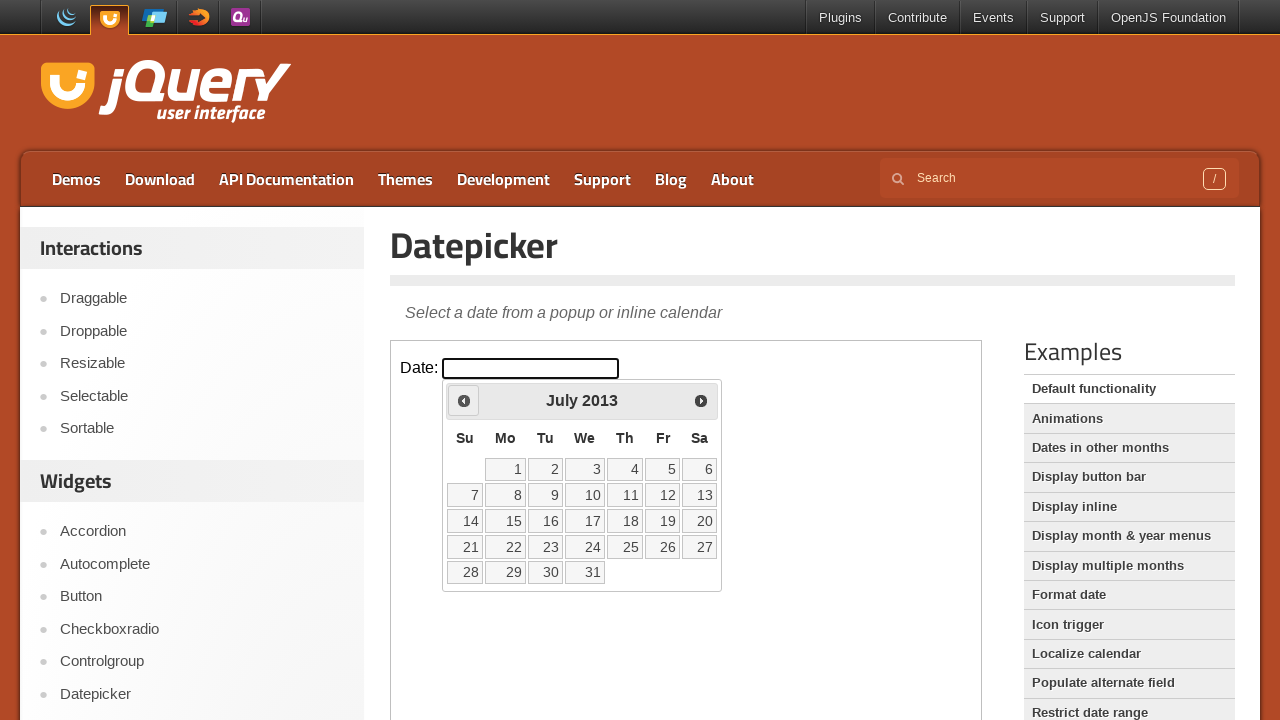

Retrieved current month: July
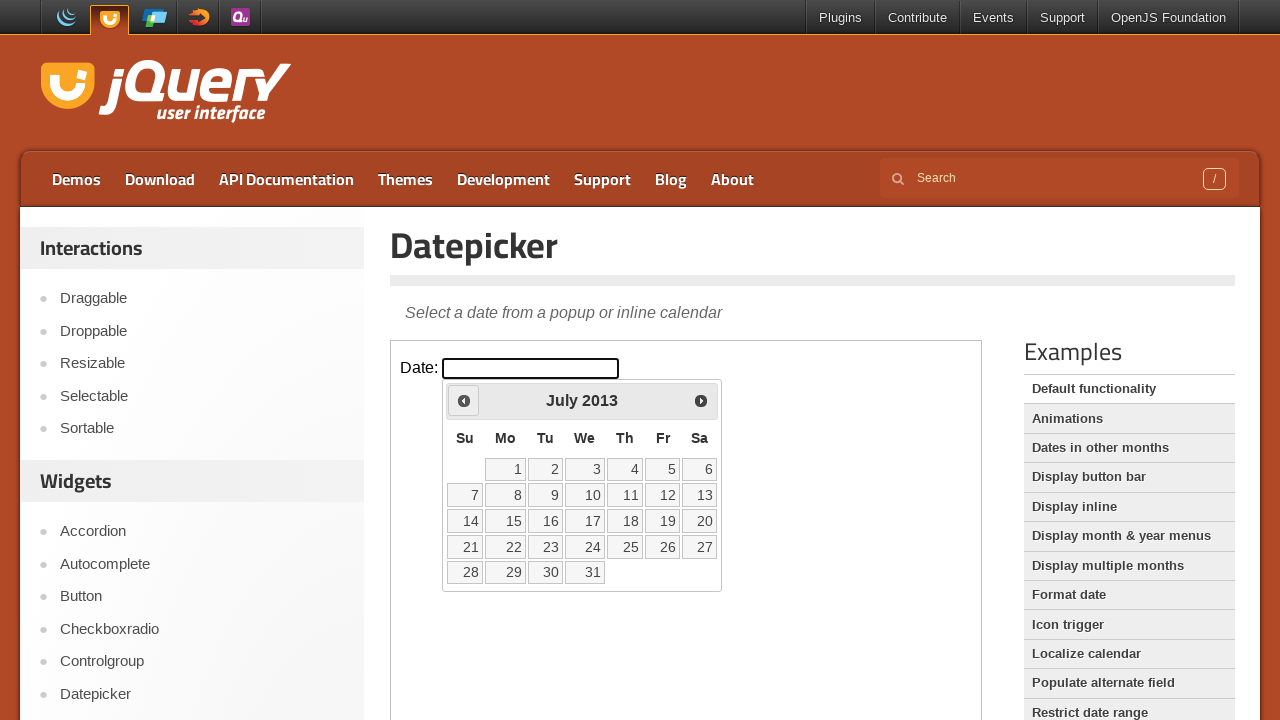

Retrieved current year: 2013
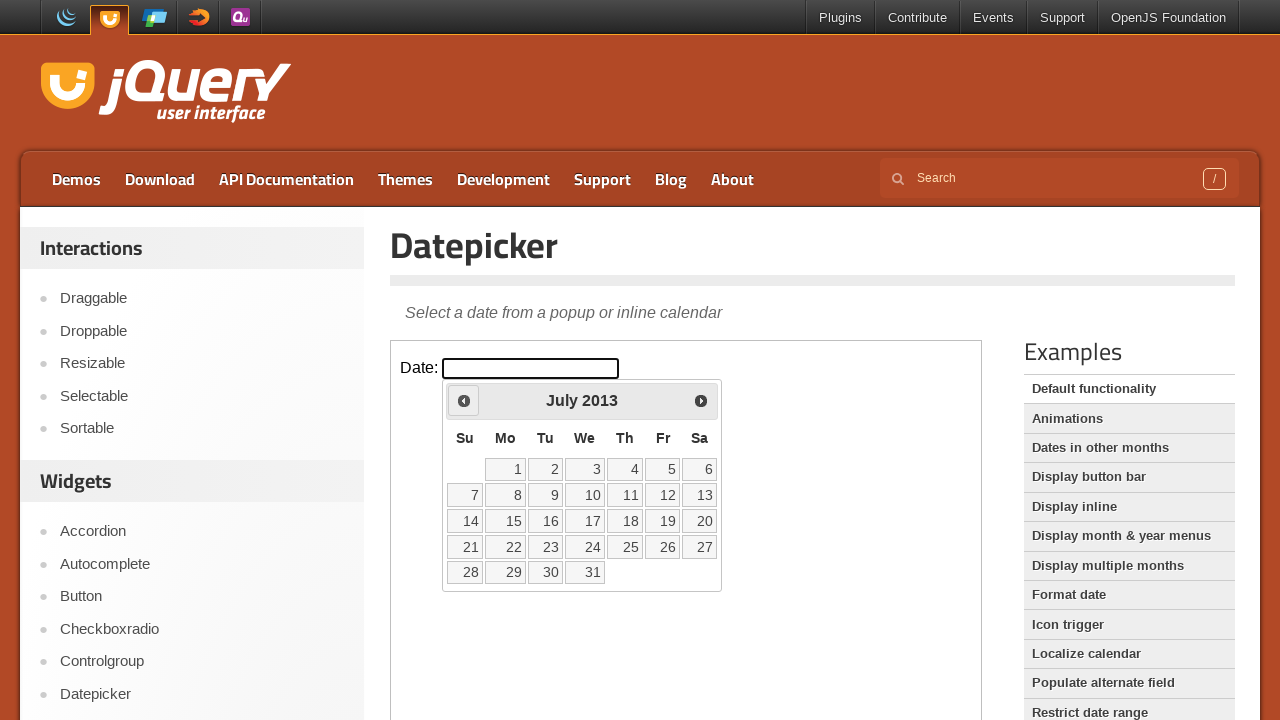

Clicked Prev button to navigate from July 2013 to previous month at (464, 400) on iframe >> nth=0 >> internal:control=enter-frame >> xpath=//span[text()='Prev']
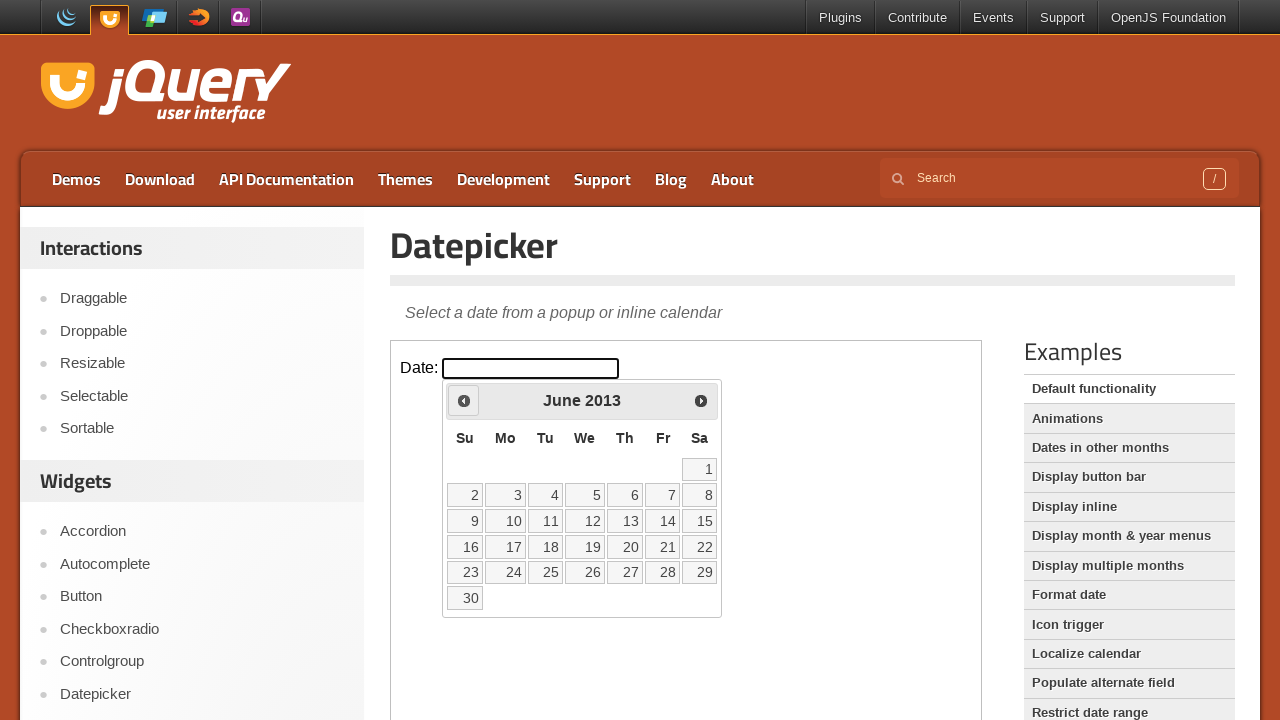

Retrieved current month: June
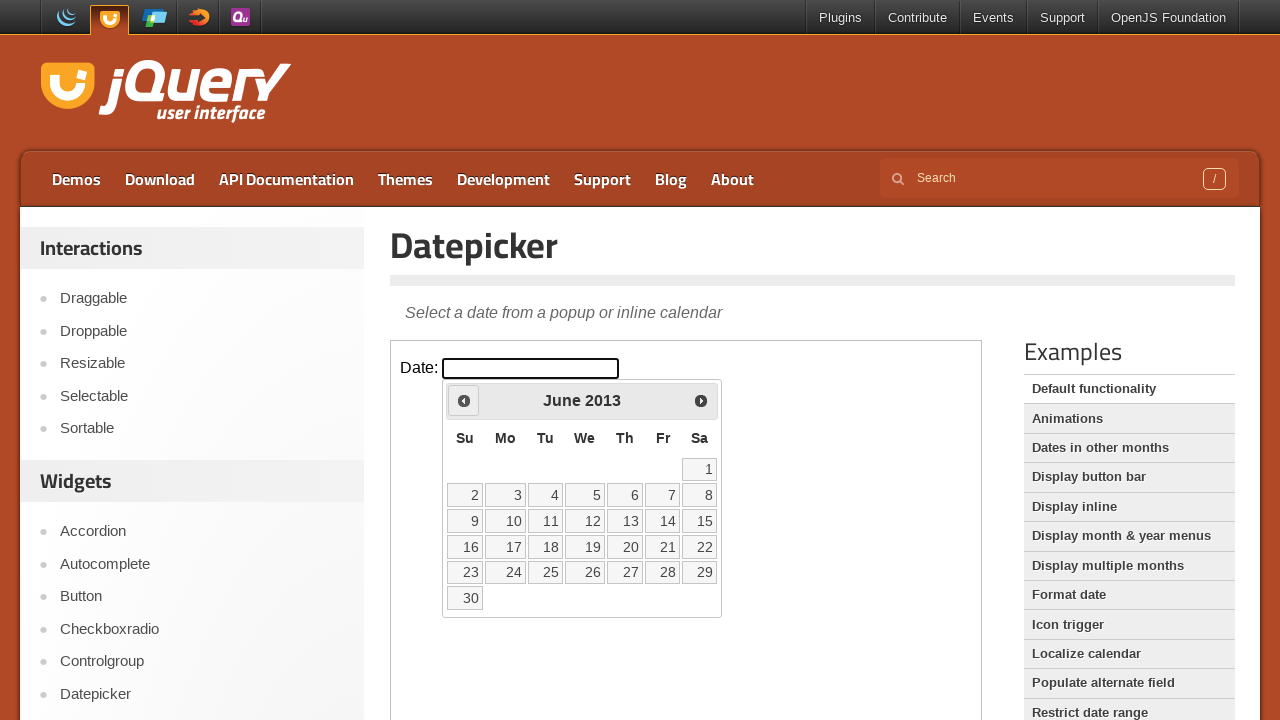

Retrieved current year: 2013
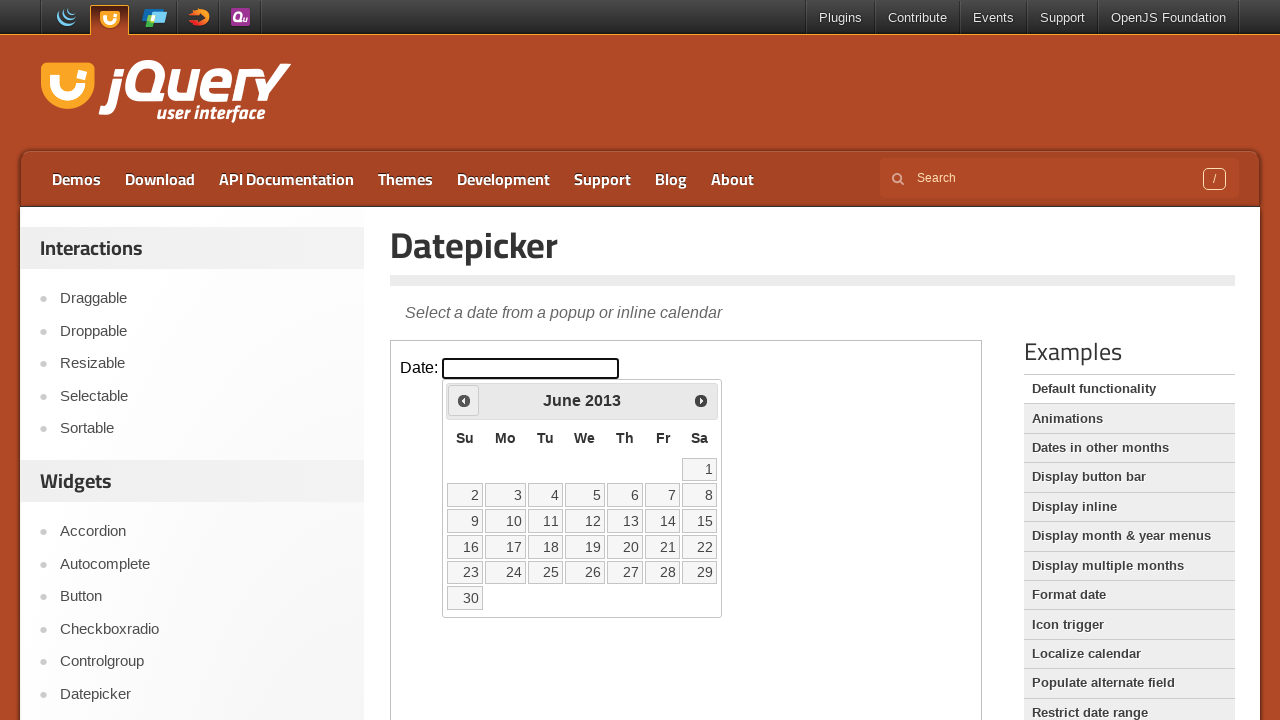

Clicked Prev button to navigate from June 2013 to previous month at (464, 400) on iframe >> nth=0 >> internal:control=enter-frame >> xpath=//span[text()='Prev']
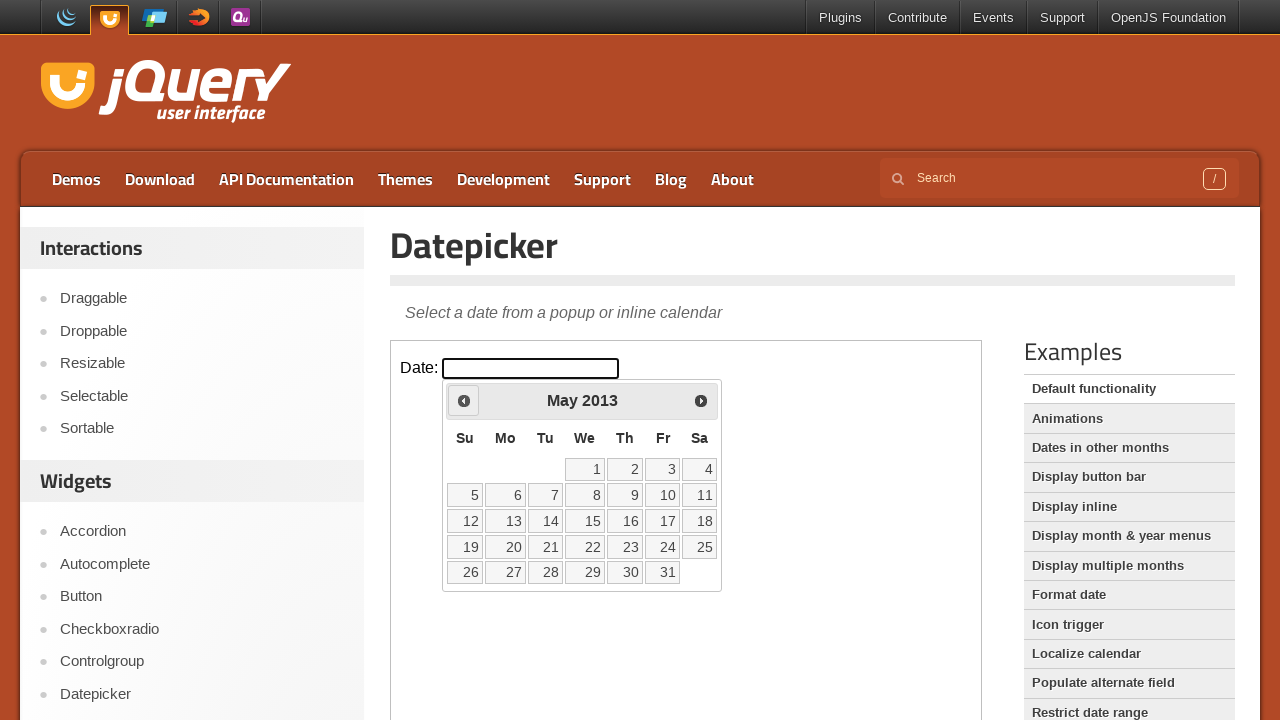

Retrieved current month: May
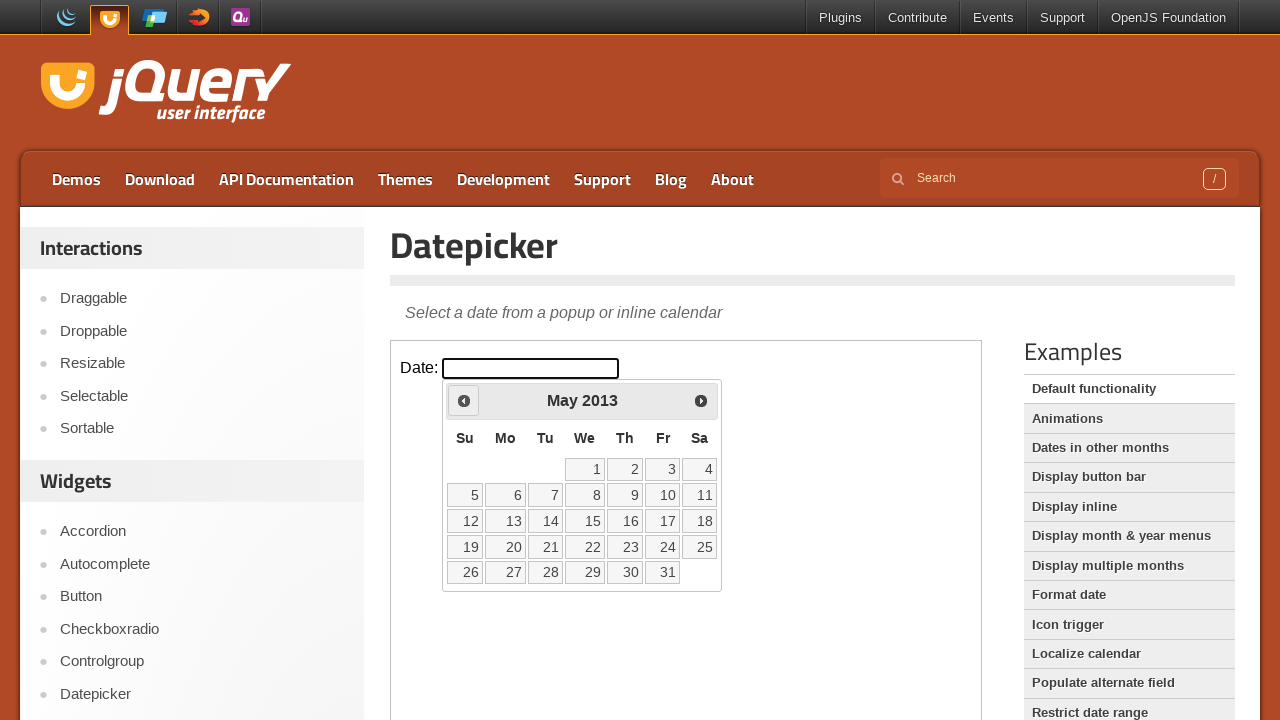

Retrieved current year: 2013
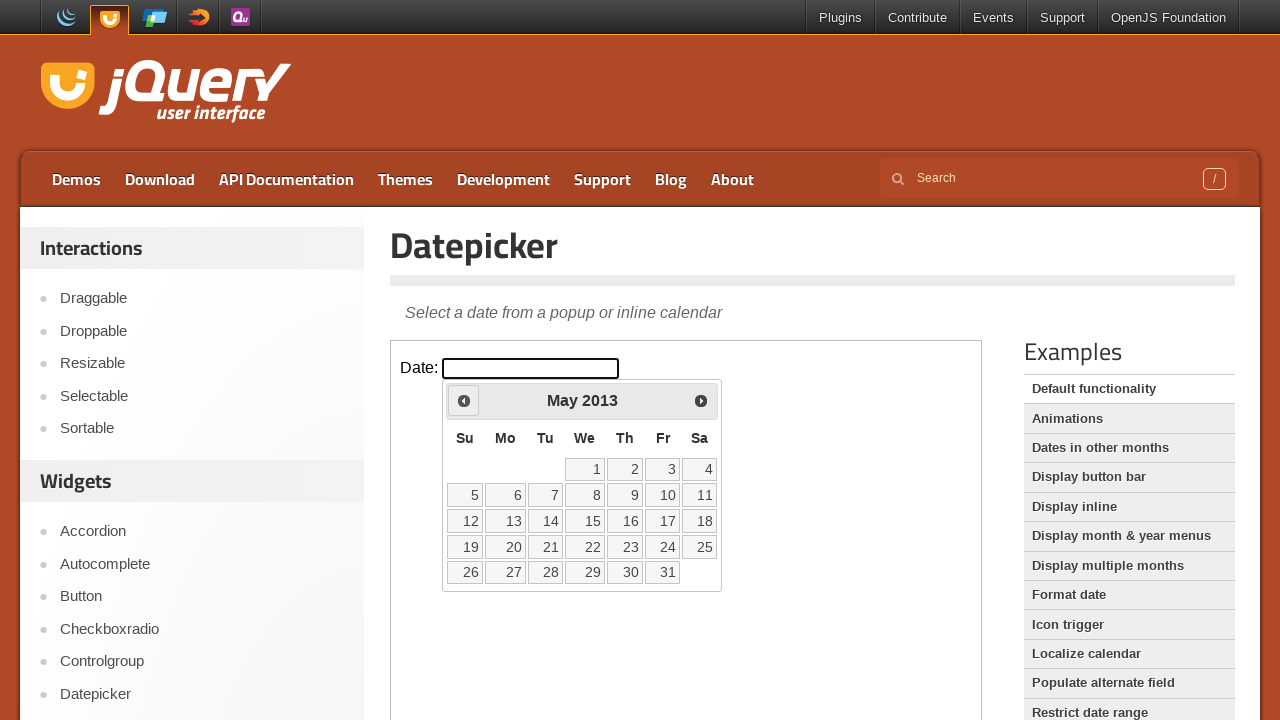

Clicked Prev button to navigate from May 2013 to previous month at (464, 400) on iframe >> nth=0 >> internal:control=enter-frame >> xpath=//span[text()='Prev']
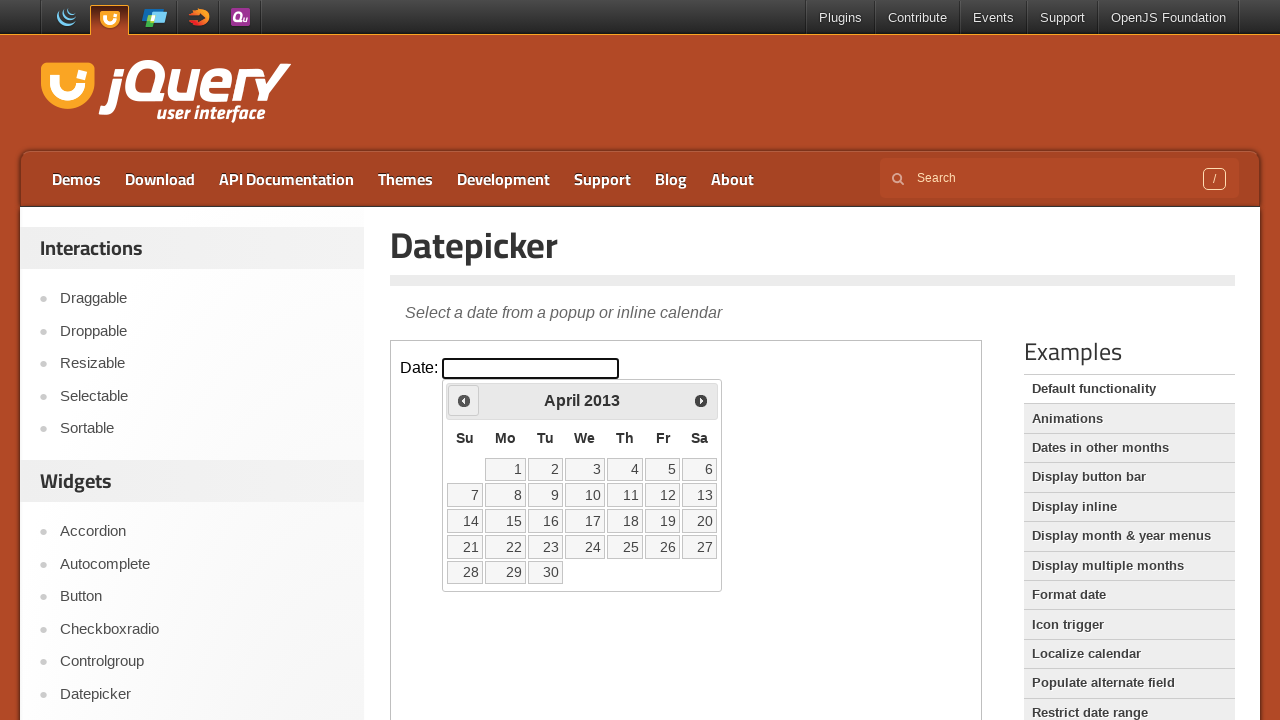

Retrieved current month: April
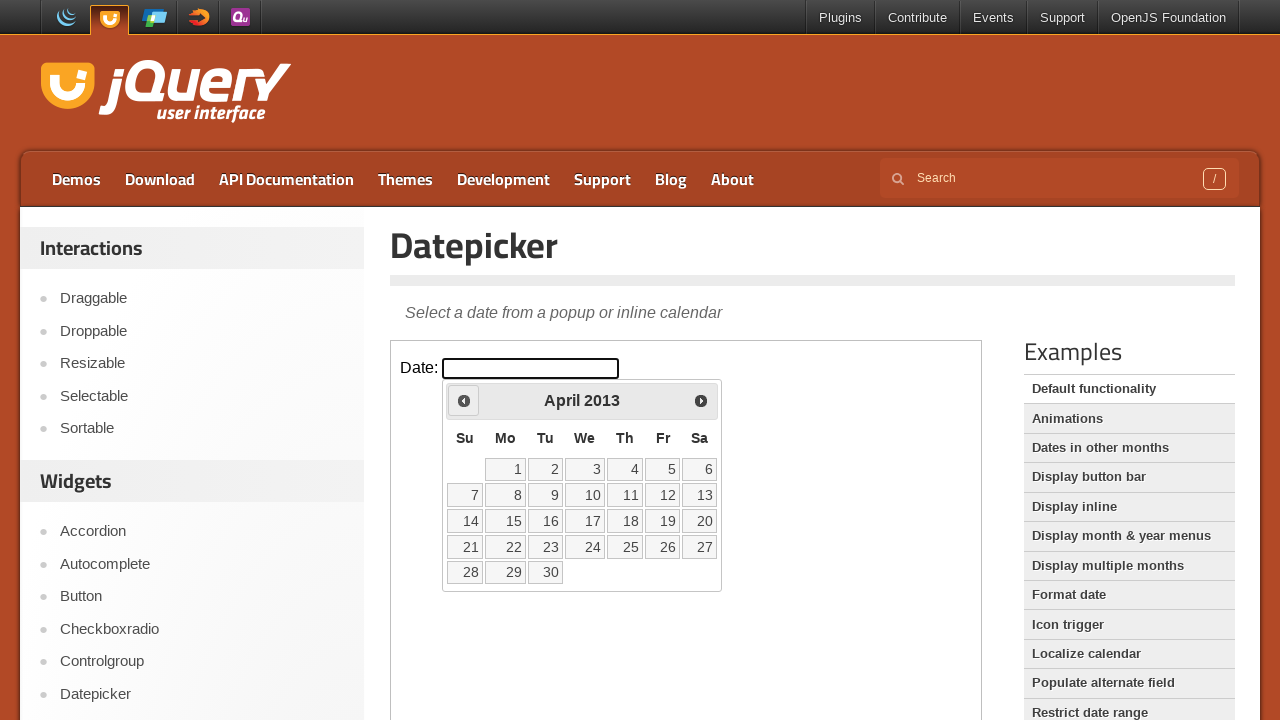

Retrieved current year: 2013
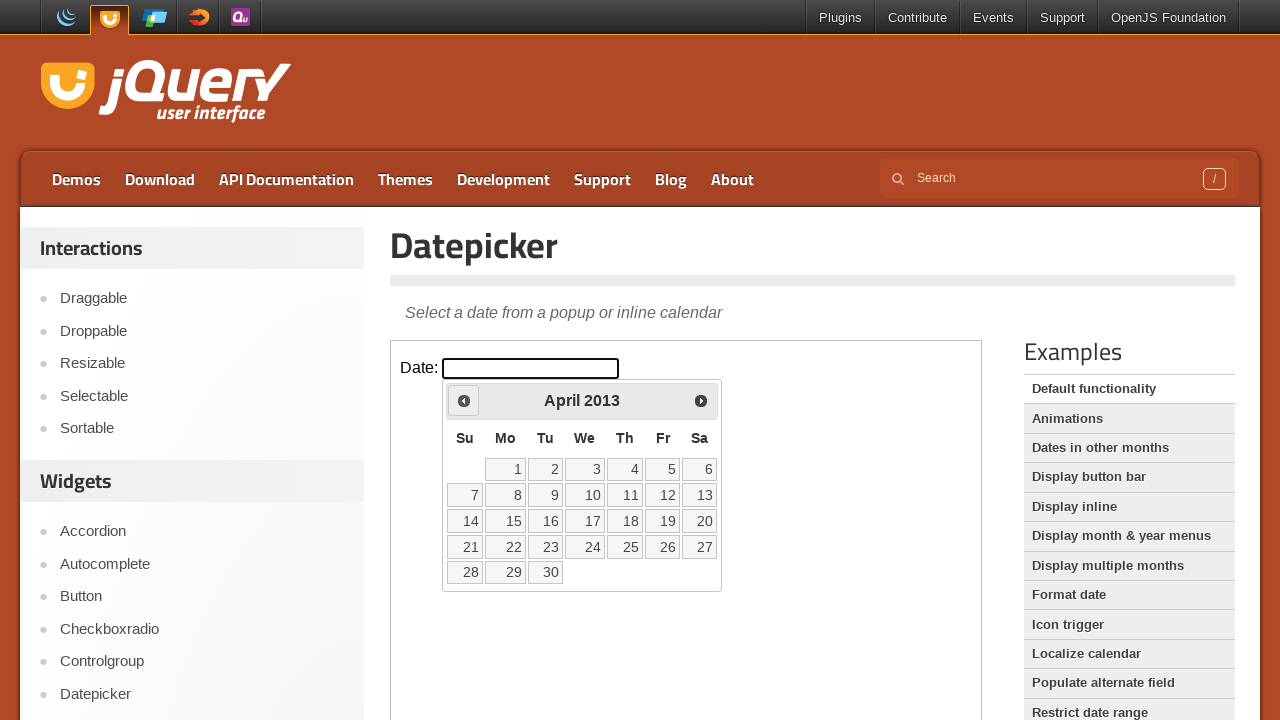

Clicked Prev button to navigate from April 2013 to previous month at (464, 400) on iframe >> nth=0 >> internal:control=enter-frame >> xpath=//span[text()='Prev']
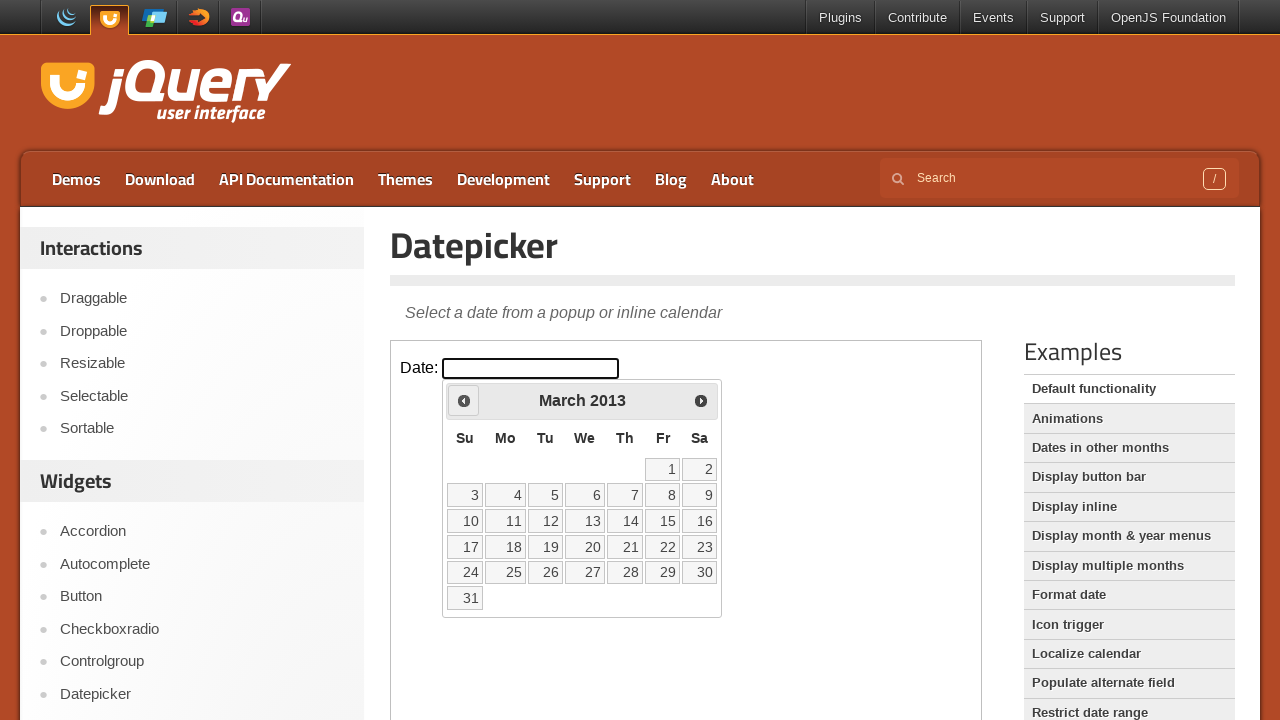

Retrieved current month: March
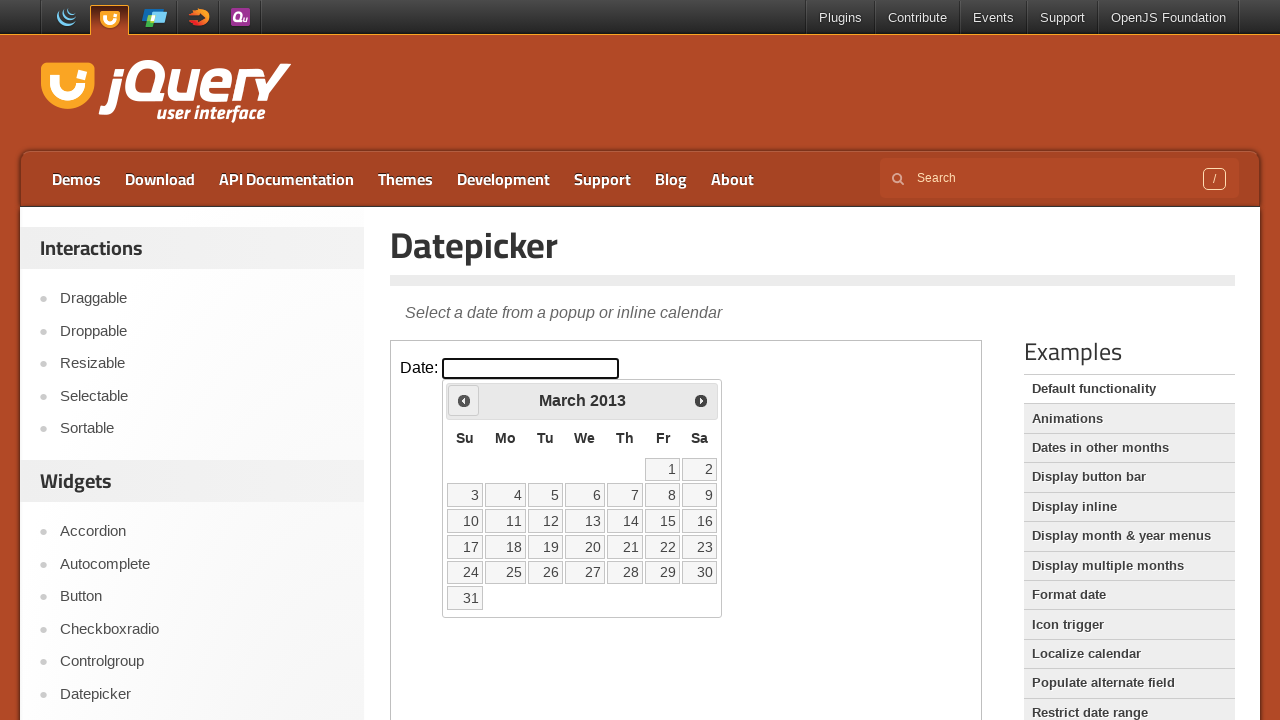

Retrieved current year: 2013
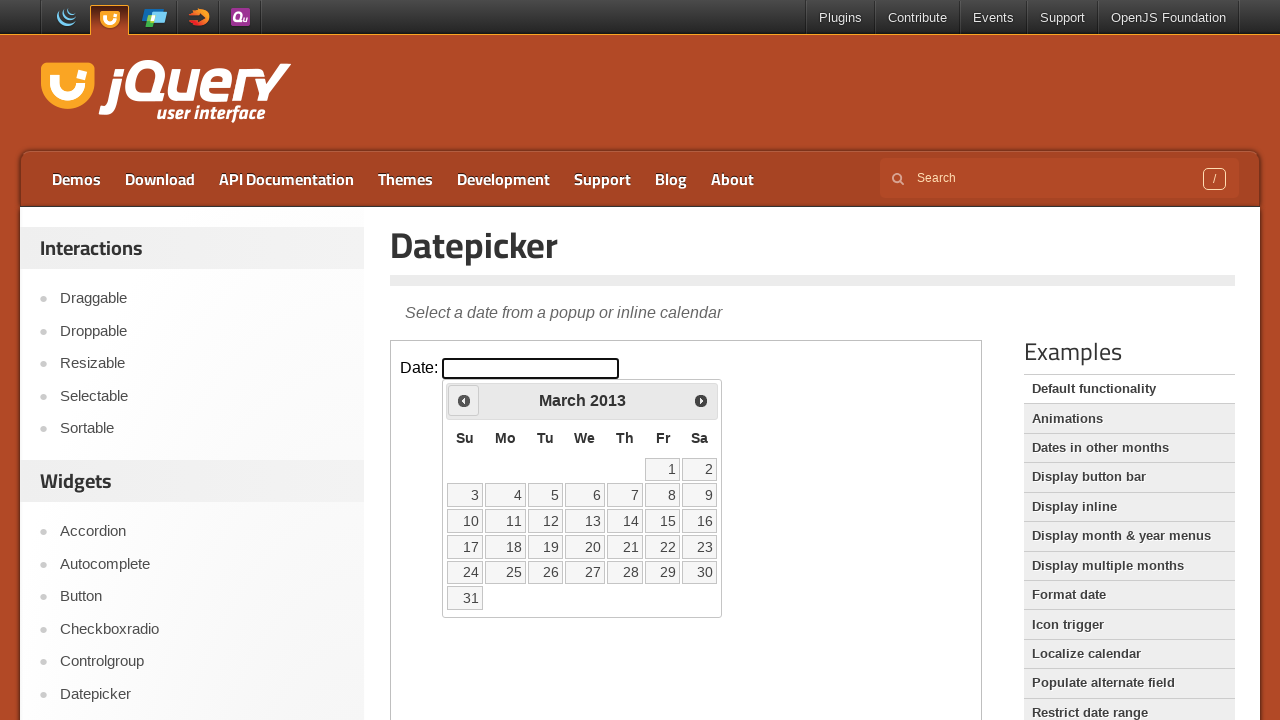

Clicked Prev button to navigate from March 2013 to previous month at (464, 400) on iframe >> nth=0 >> internal:control=enter-frame >> xpath=//span[text()='Prev']
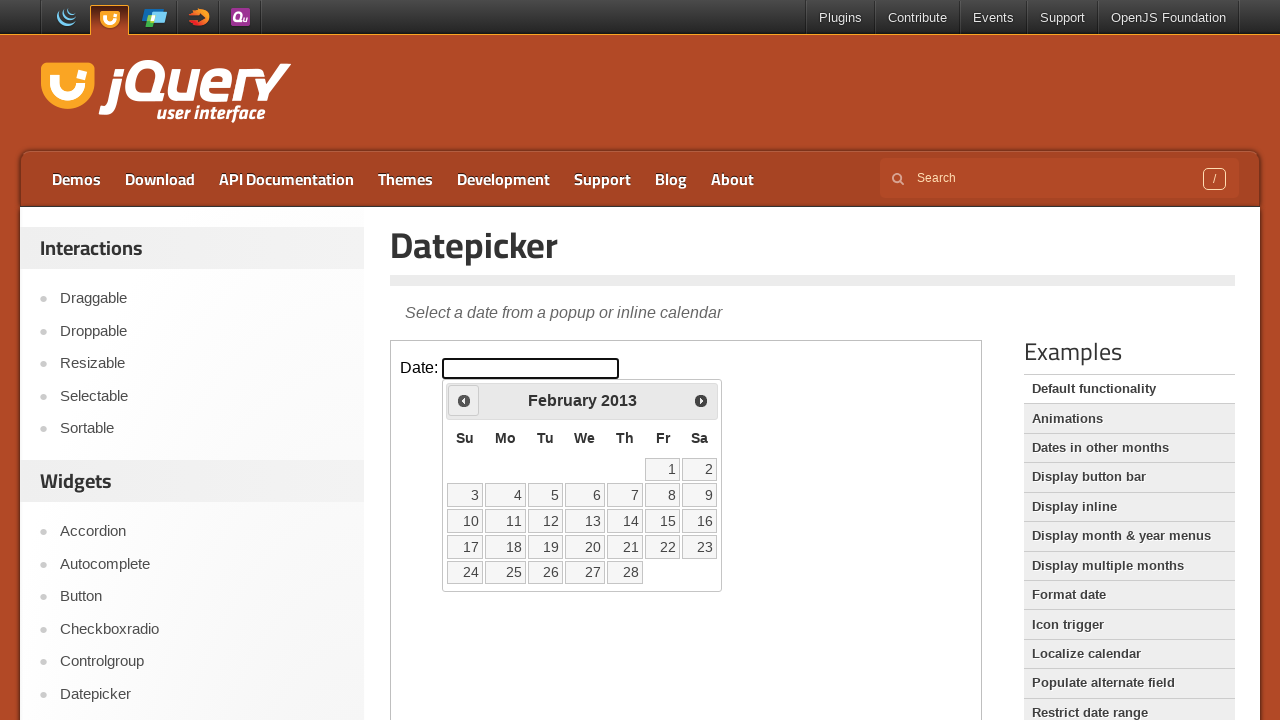

Retrieved current month: February
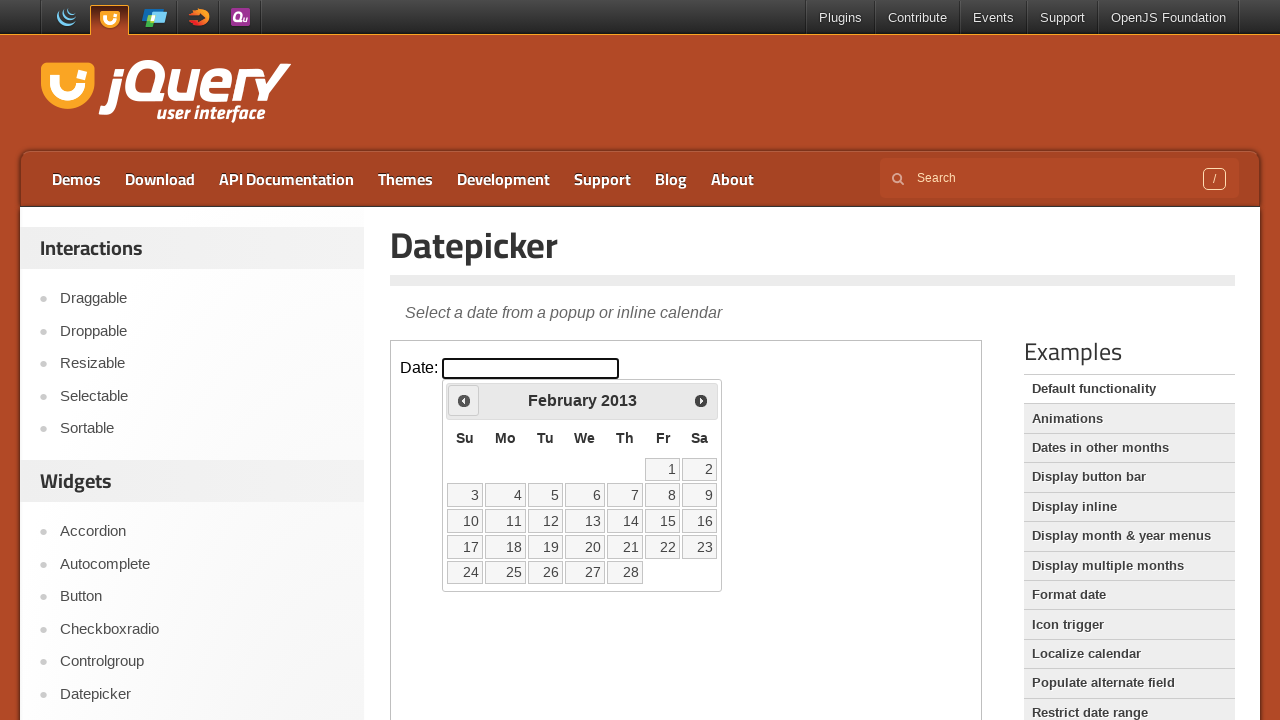

Retrieved current year: 2013
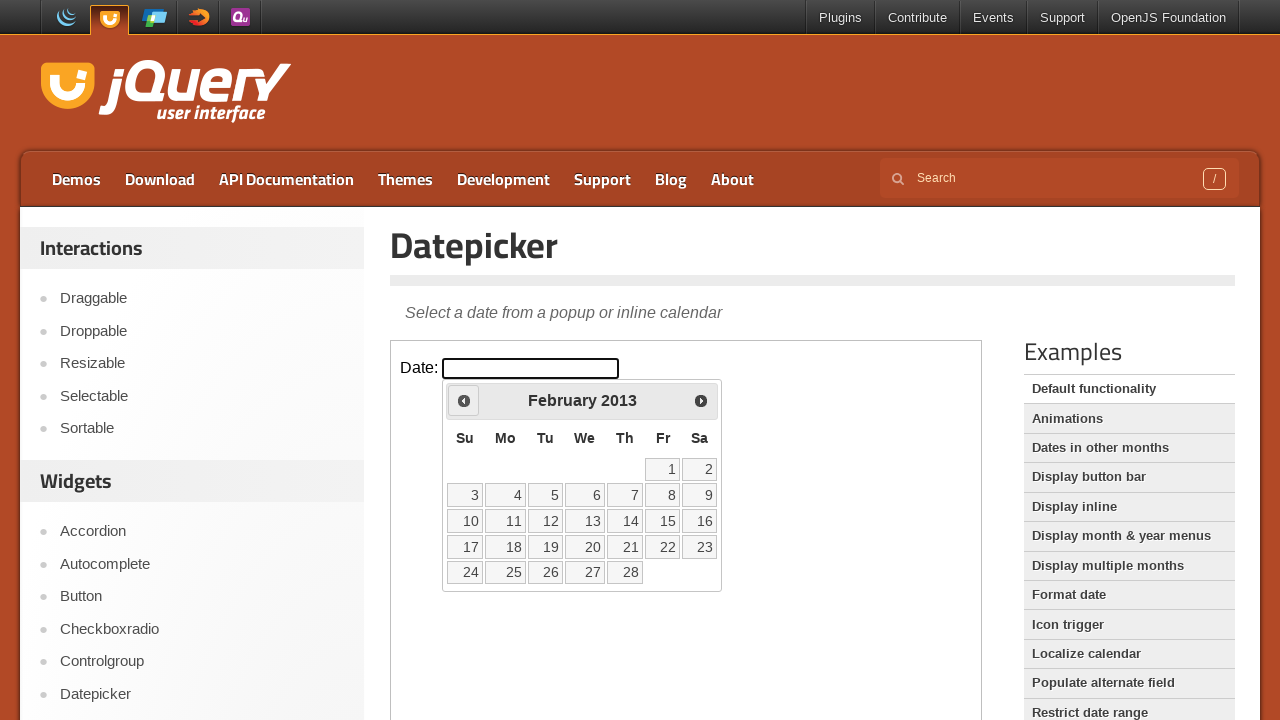

Clicked Prev button to navigate from February 2013 to previous month at (464, 400) on iframe >> nth=0 >> internal:control=enter-frame >> xpath=//span[text()='Prev']
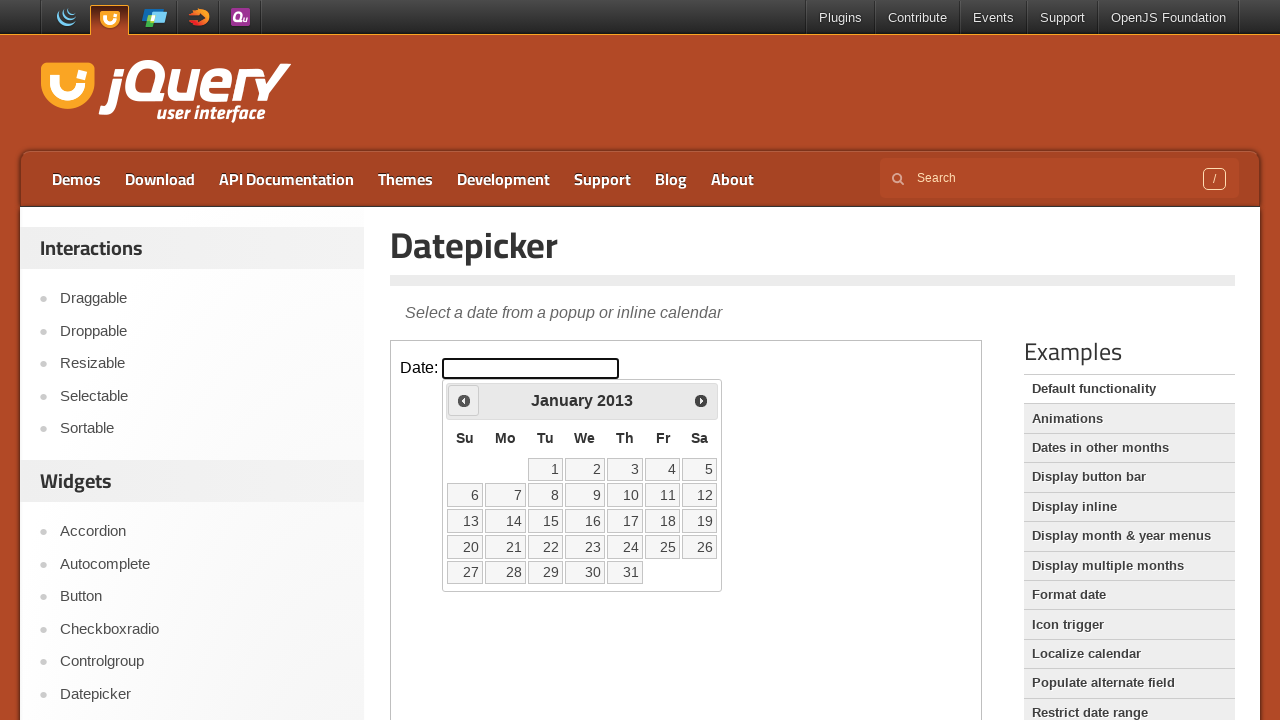

Retrieved current month: January
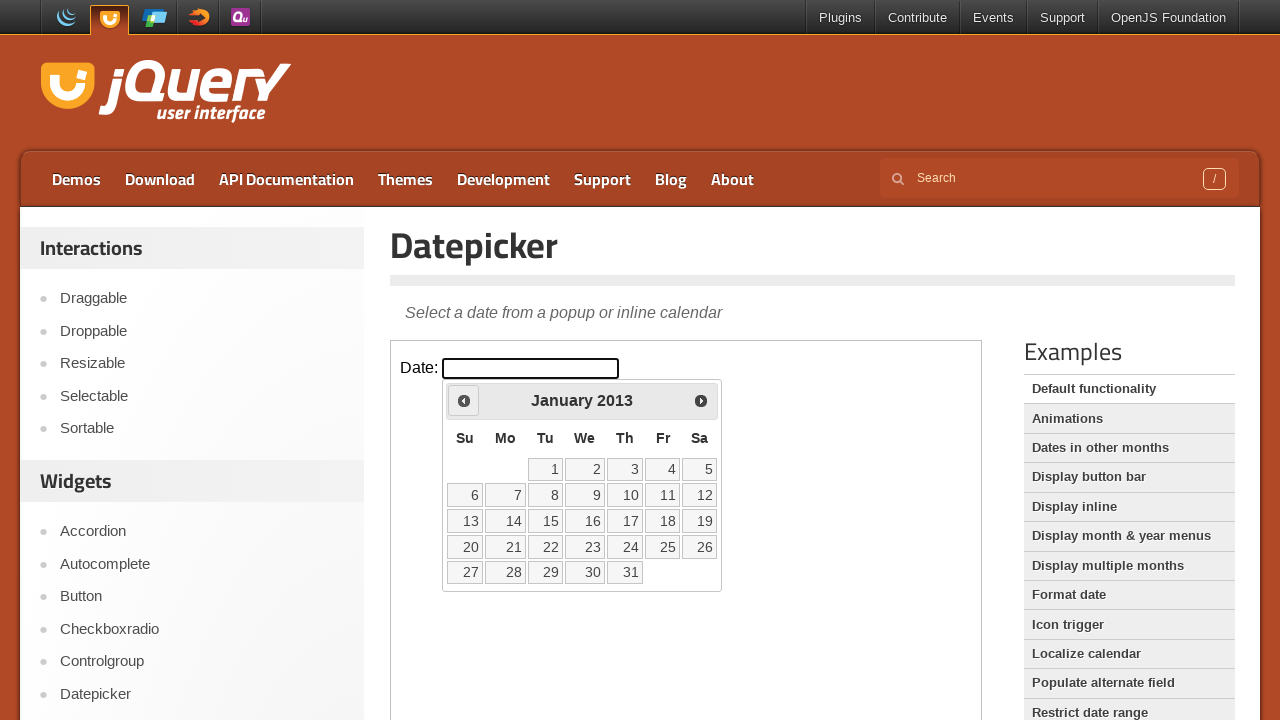

Retrieved current year: 2013
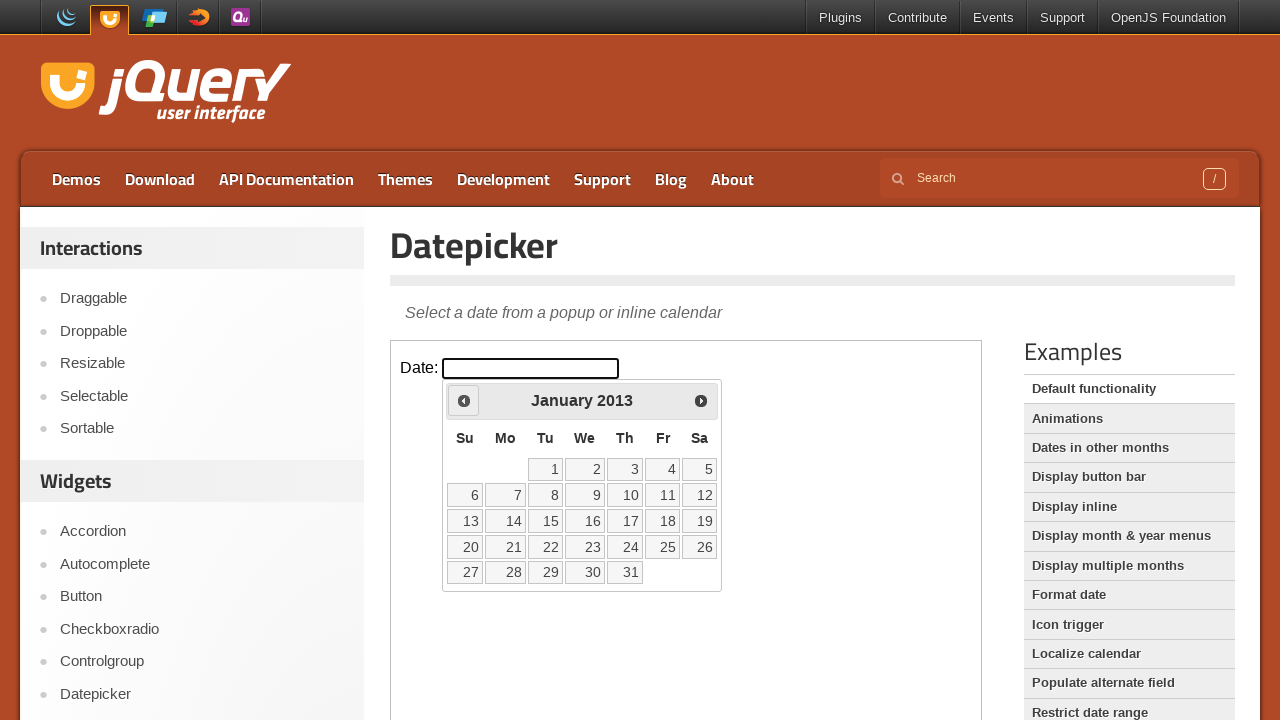

Clicked Prev button to navigate from January 2013 to previous month at (464, 400) on iframe >> nth=0 >> internal:control=enter-frame >> xpath=//span[text()='Prev']
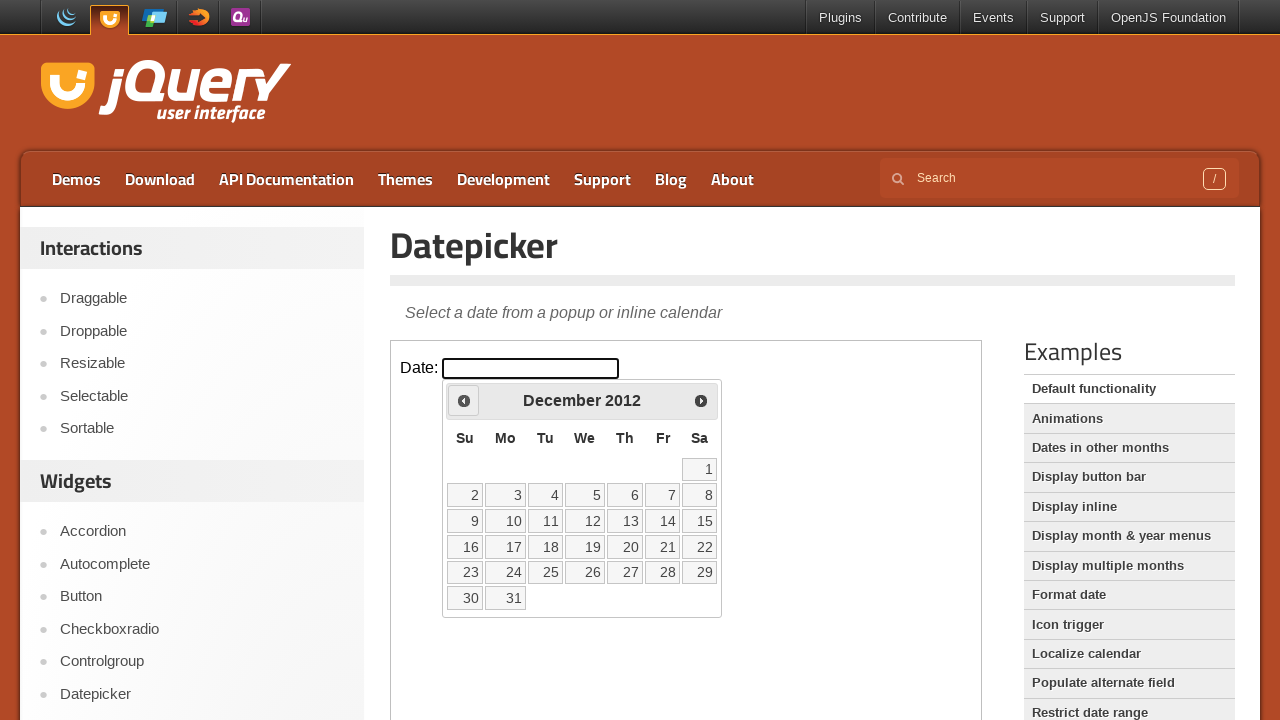

Retrieved current month: December
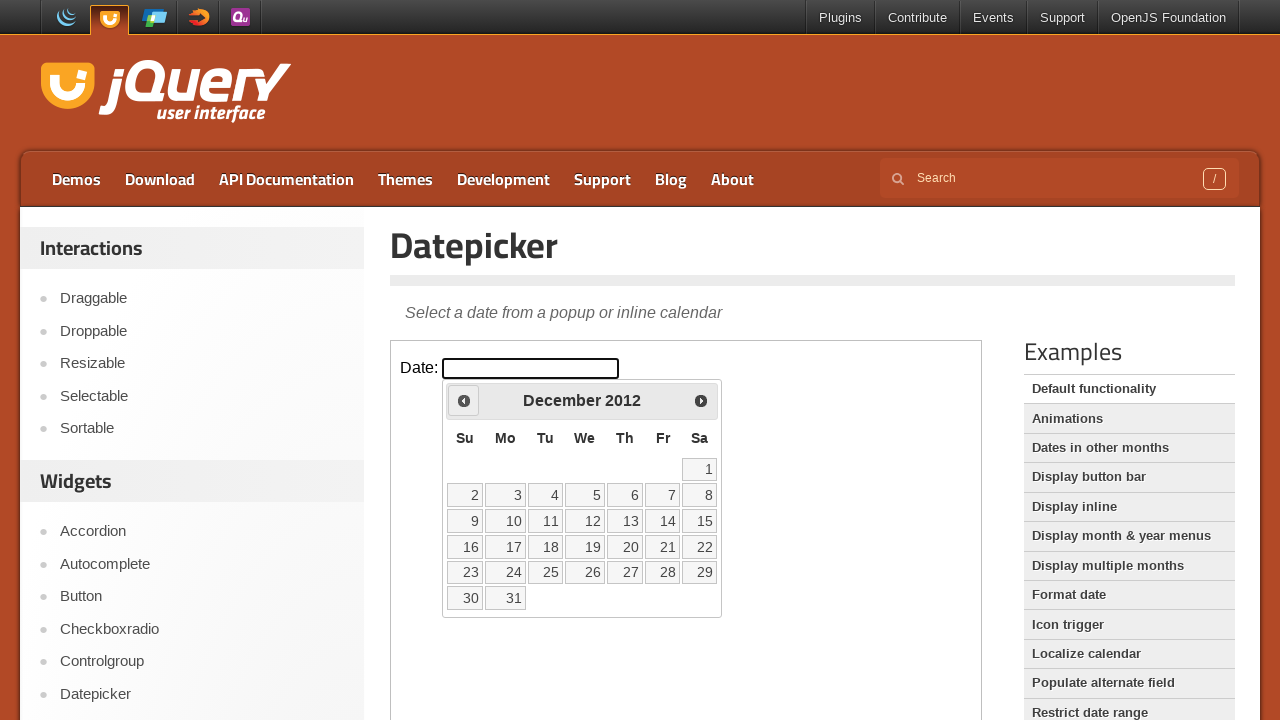

Retrieved current year: 2012
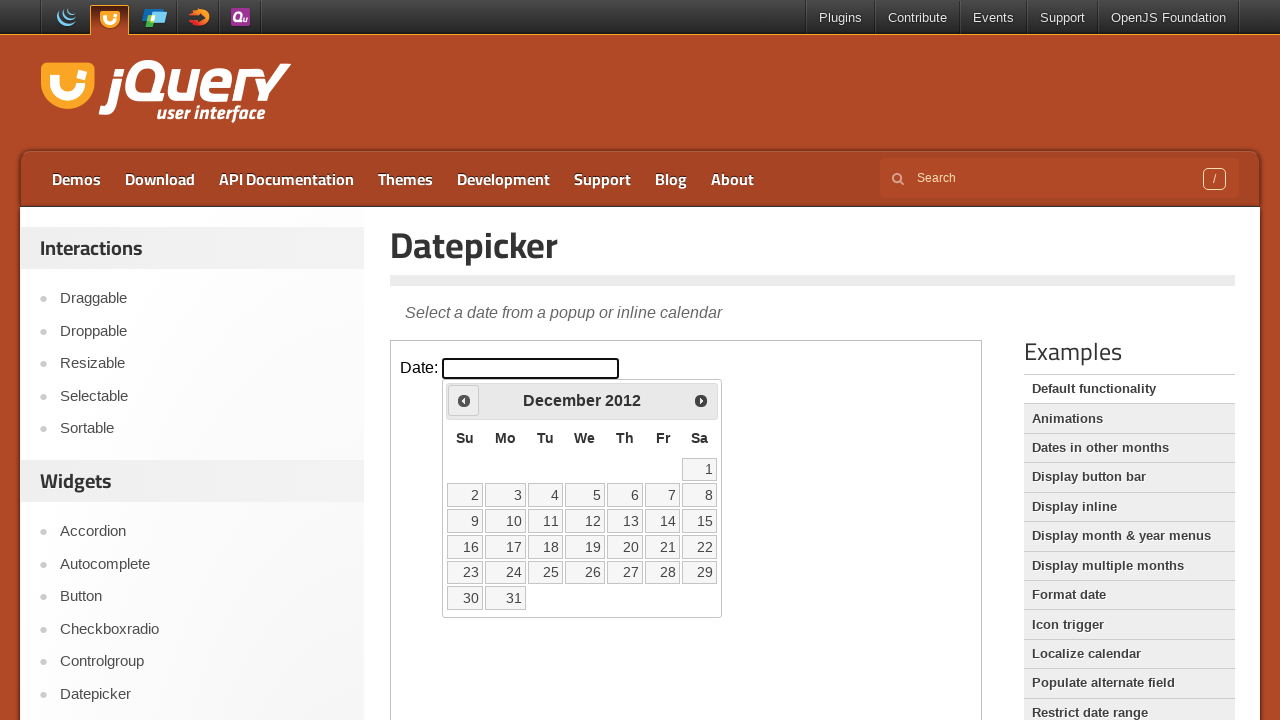

Clicked Prev button to navigate from December 2012 to previous month at (464, 400) on iframe >> nth=0 >> internal:control=enter-frame >> xpath=//span[text()='Prev']
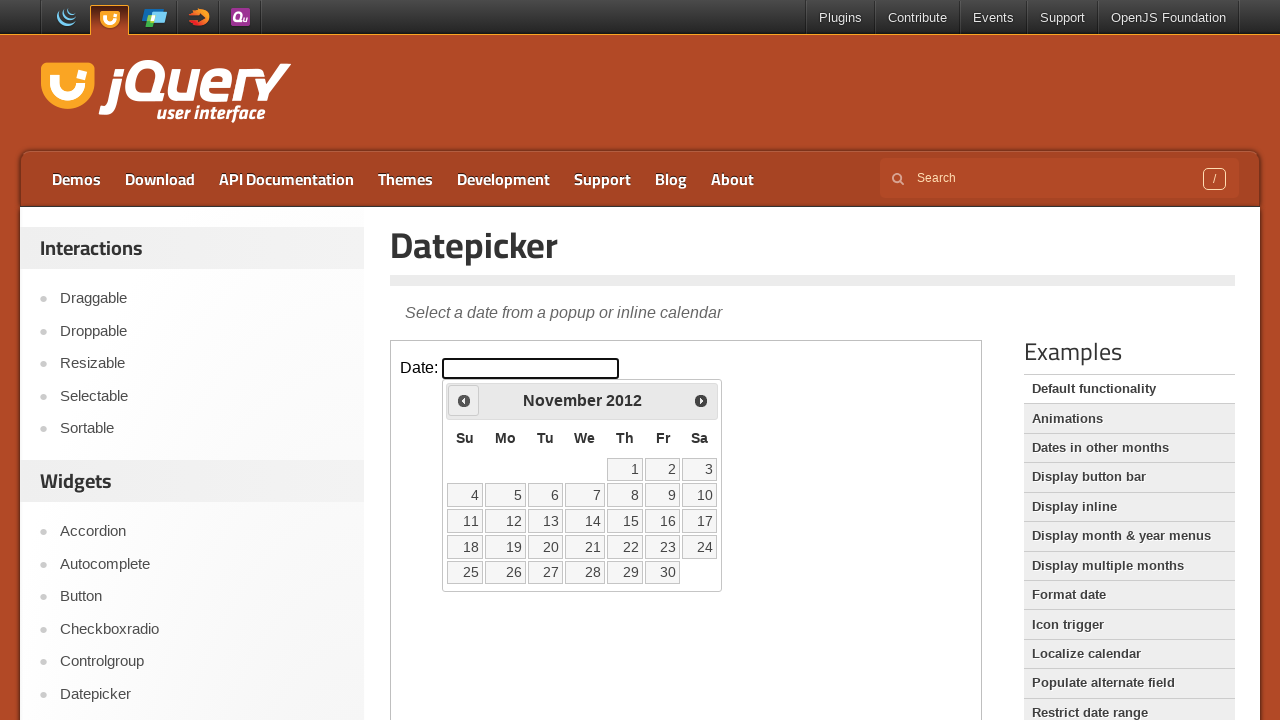

Retrieved current month: November
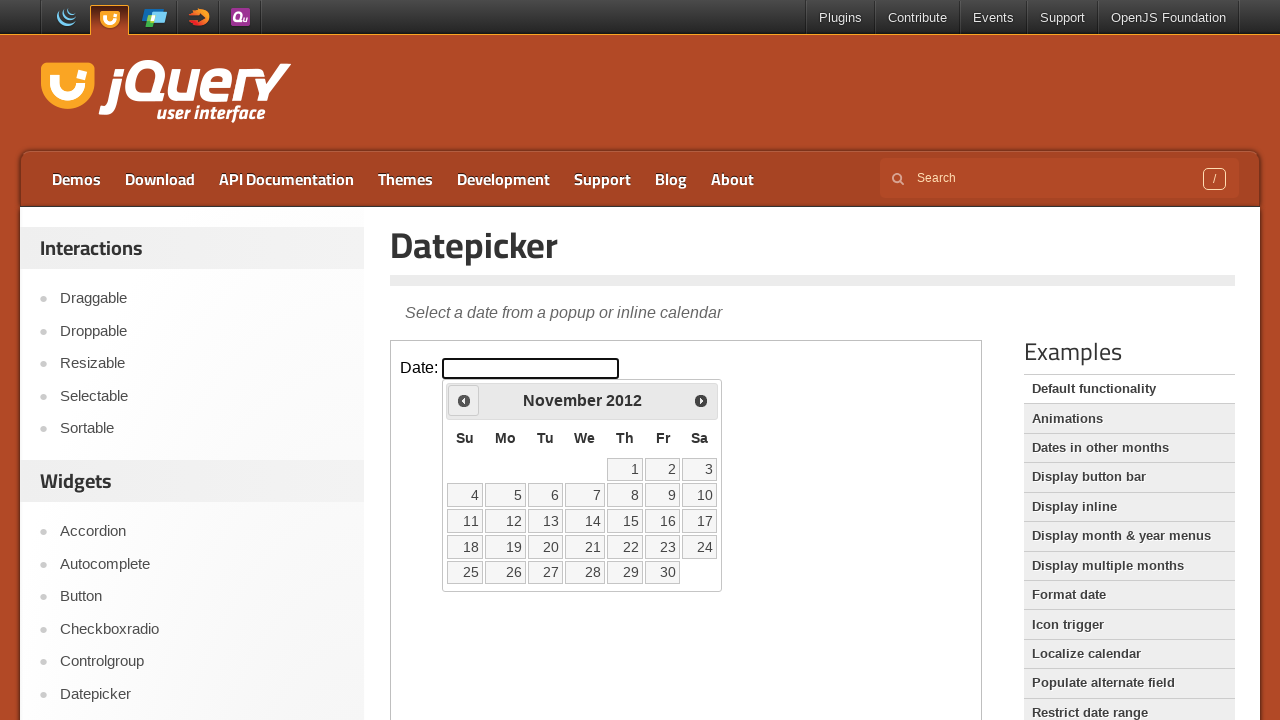

Retrieved current year: 2012
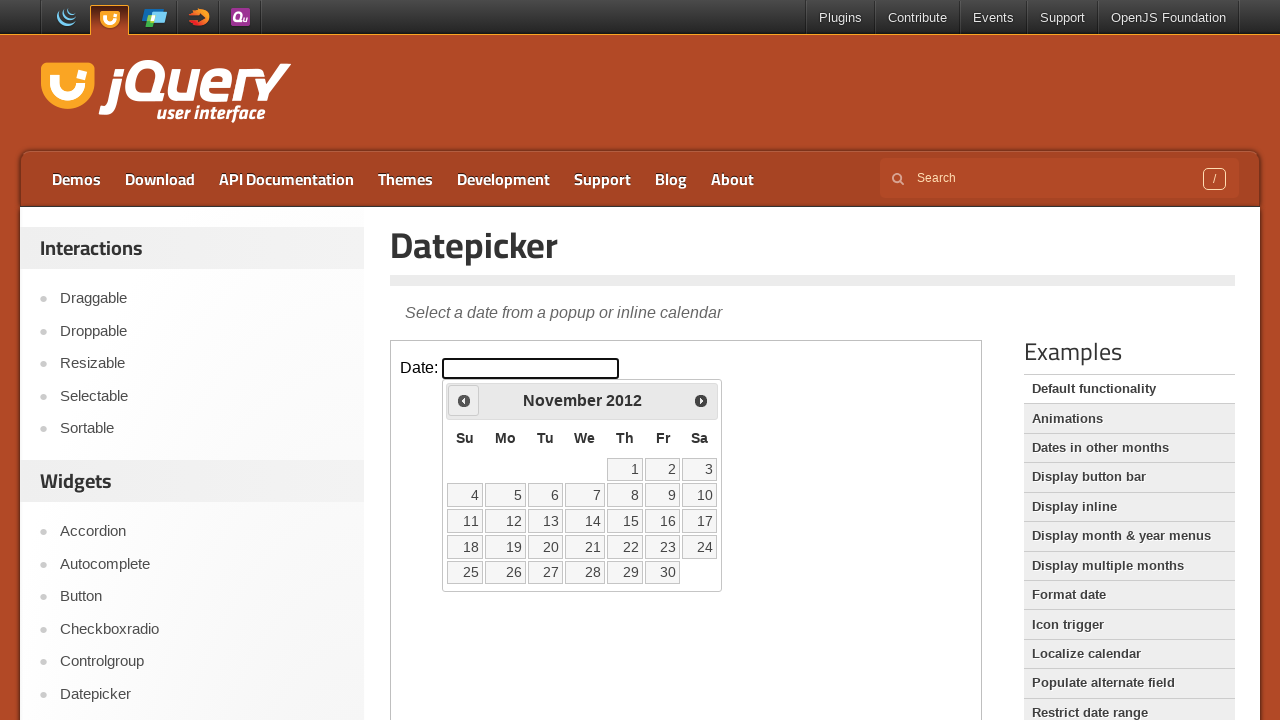

Clicked Prev button to navigate from November 2012 to previous month at (464, 400) on iframe >> nth=0 >> internal:control=enter-frame >> xpath=//span[text()='Prev']
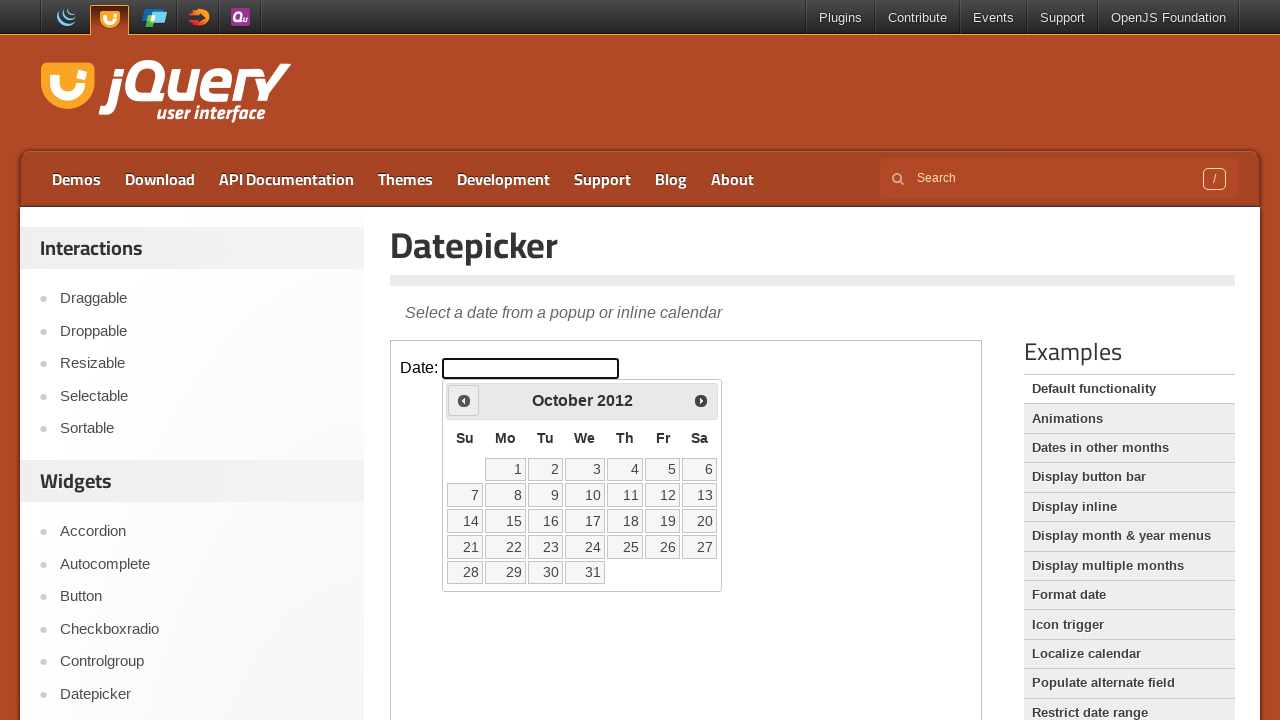

Retrieved current month: October
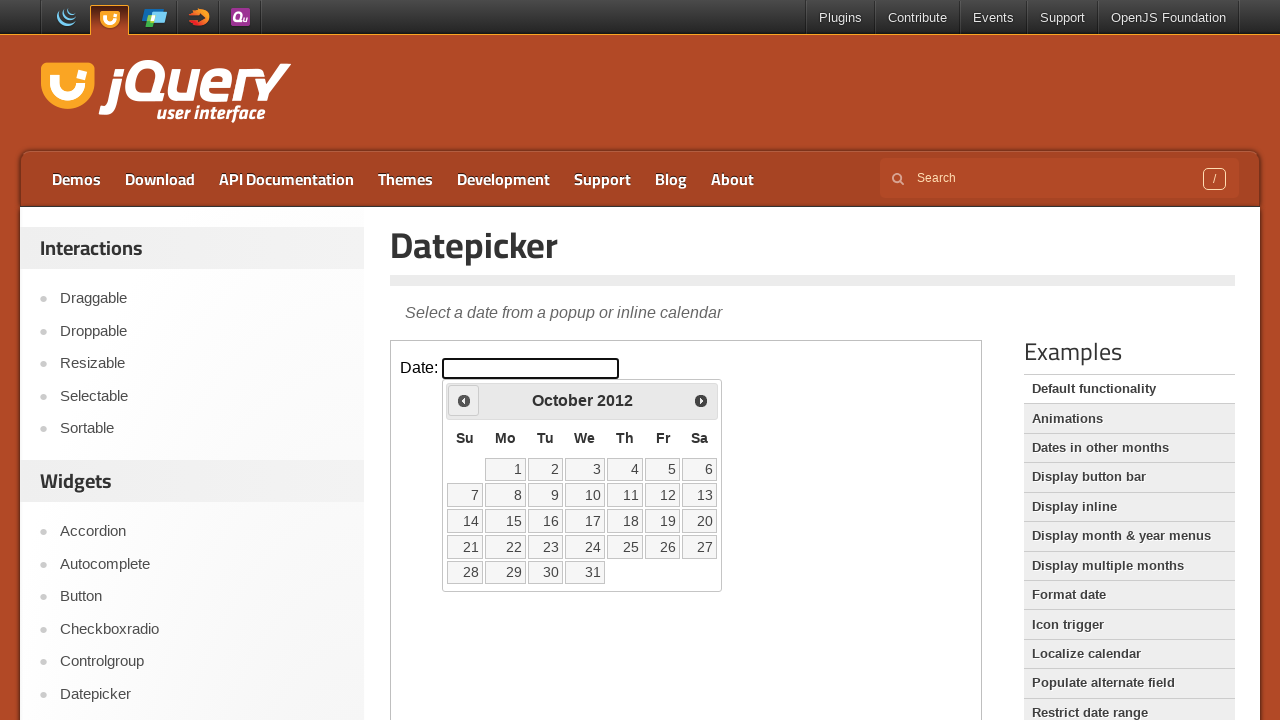

Retrieved current year: 2012
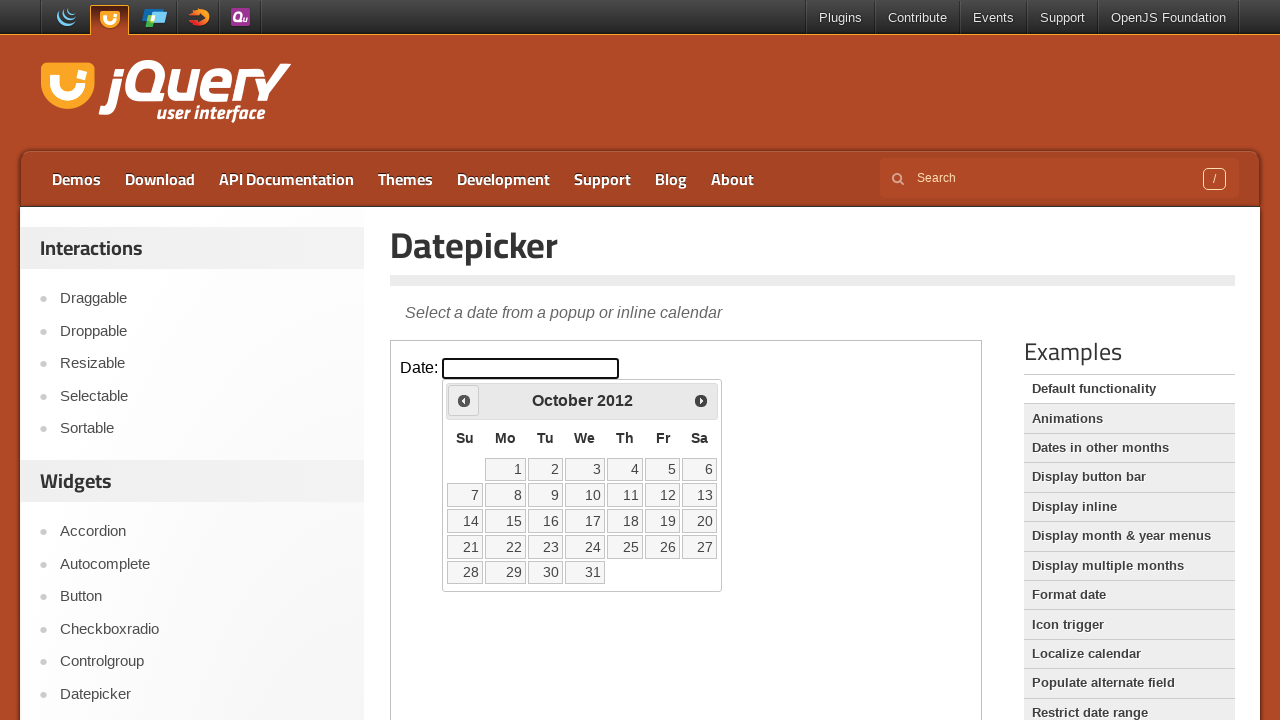

Clicked Prev button to navigate from October 2012 to previous month at (464, 400) on iframe >> nth=0 >> internal:control=enter-frame >> xpath=//span[text()='Prev']
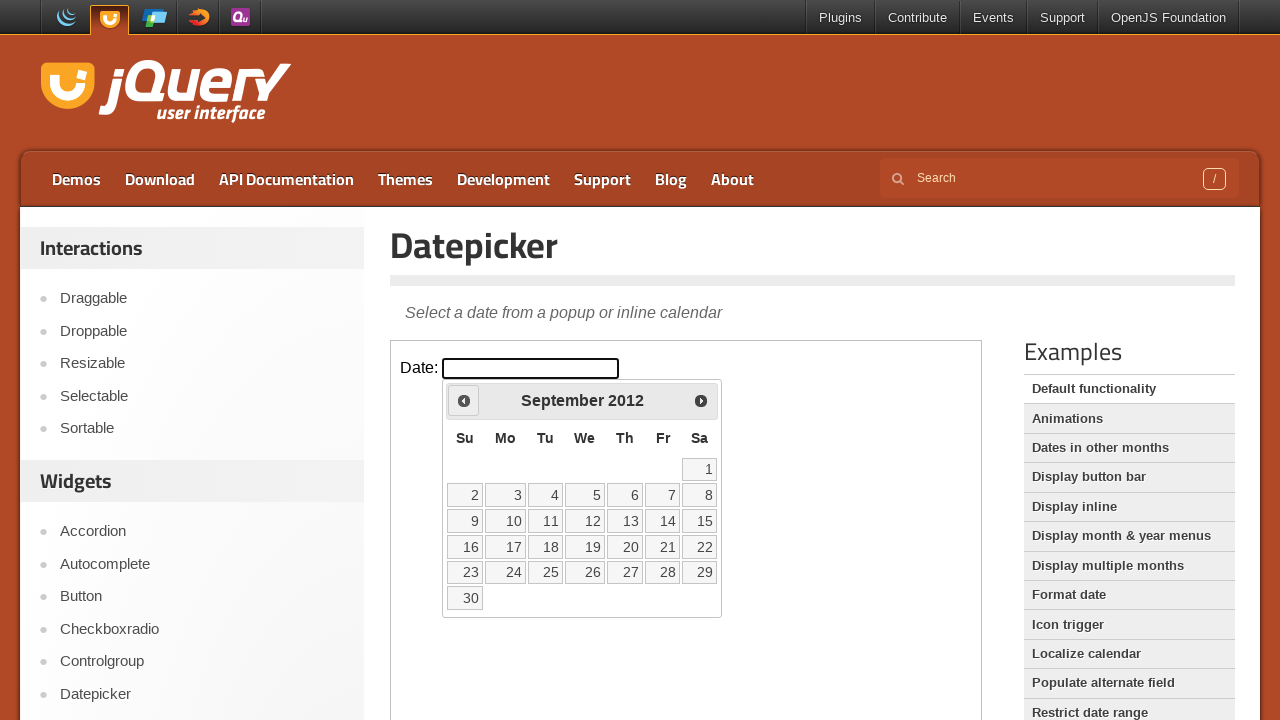

Retrieved current month: September
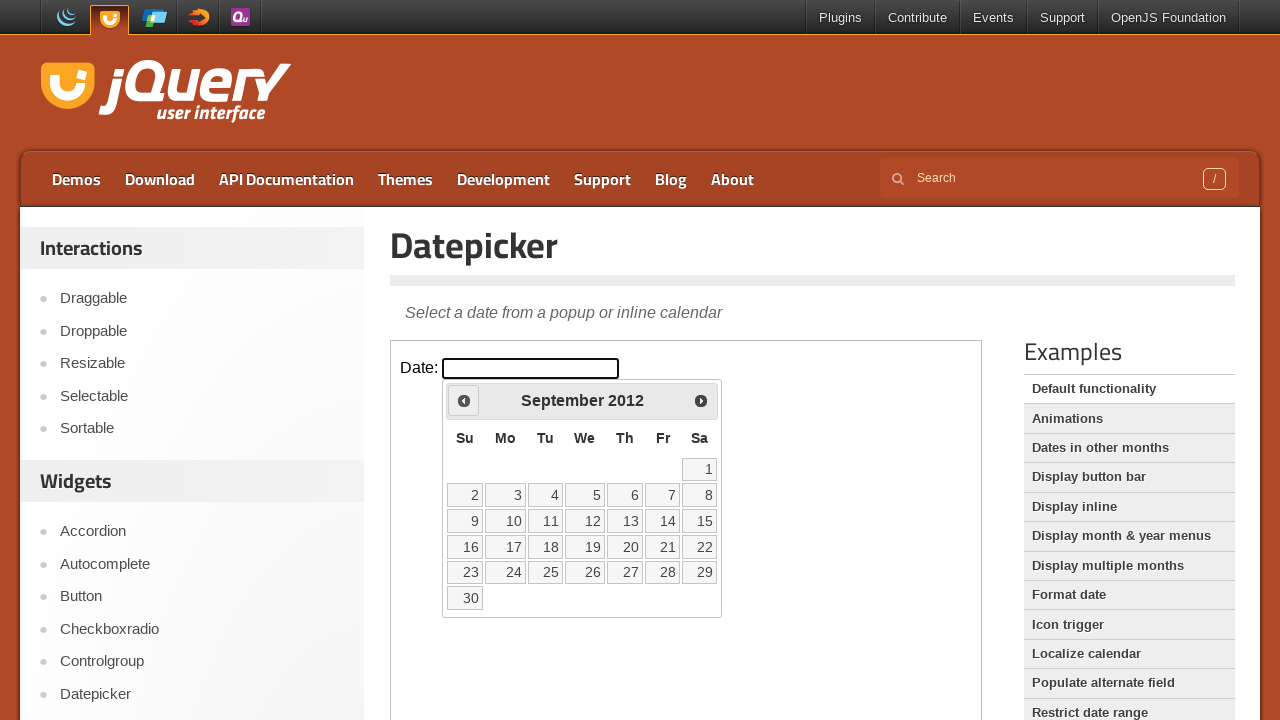

Retrieved current year: 2012
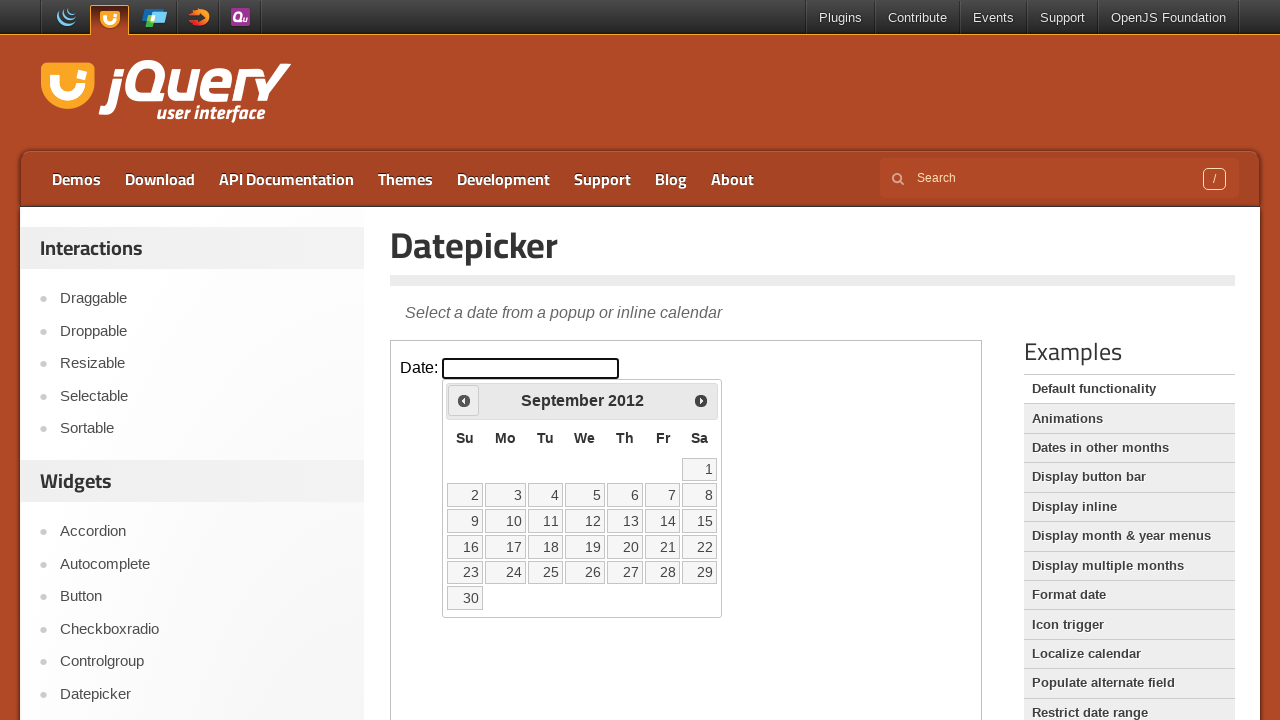

Clicked Prev button to navigate from September 2012 to previous month at (464, 400) on iframe >> nth=0 >> internal:control=enter-frame >> xpath=//span[text()='Prev']
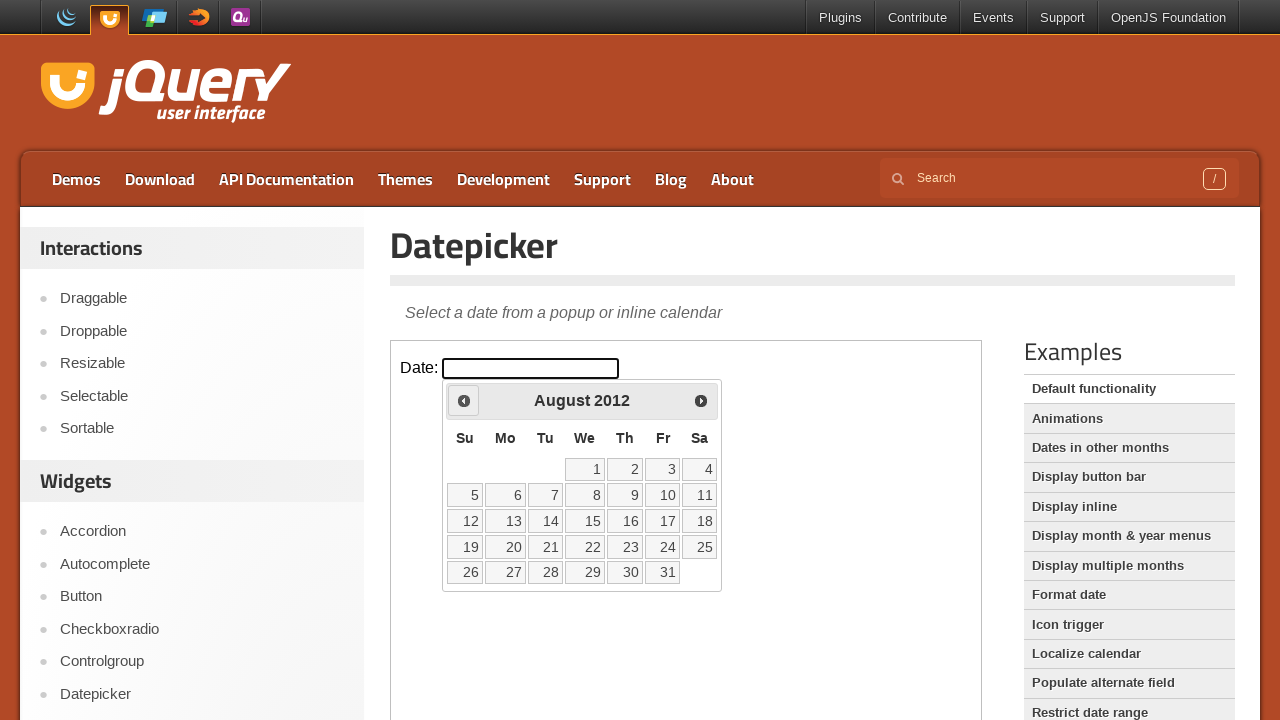

Retrieved current month: August
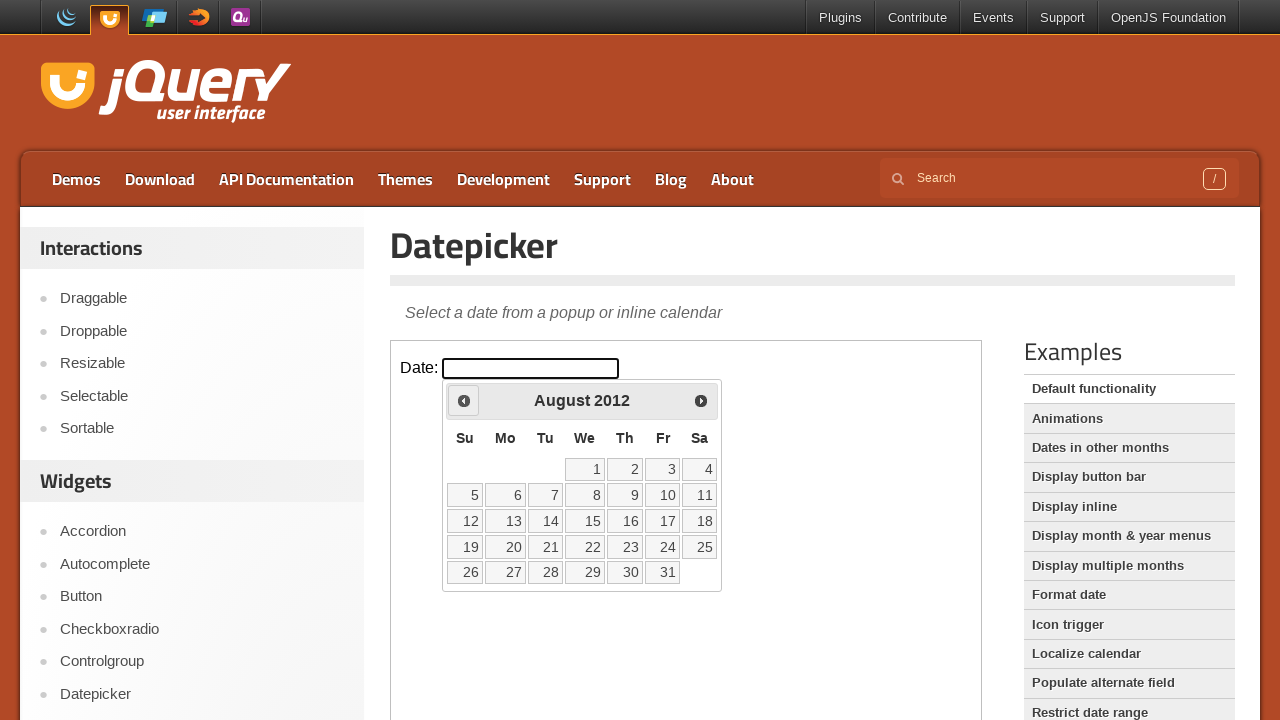

Retrieved current year: 2012
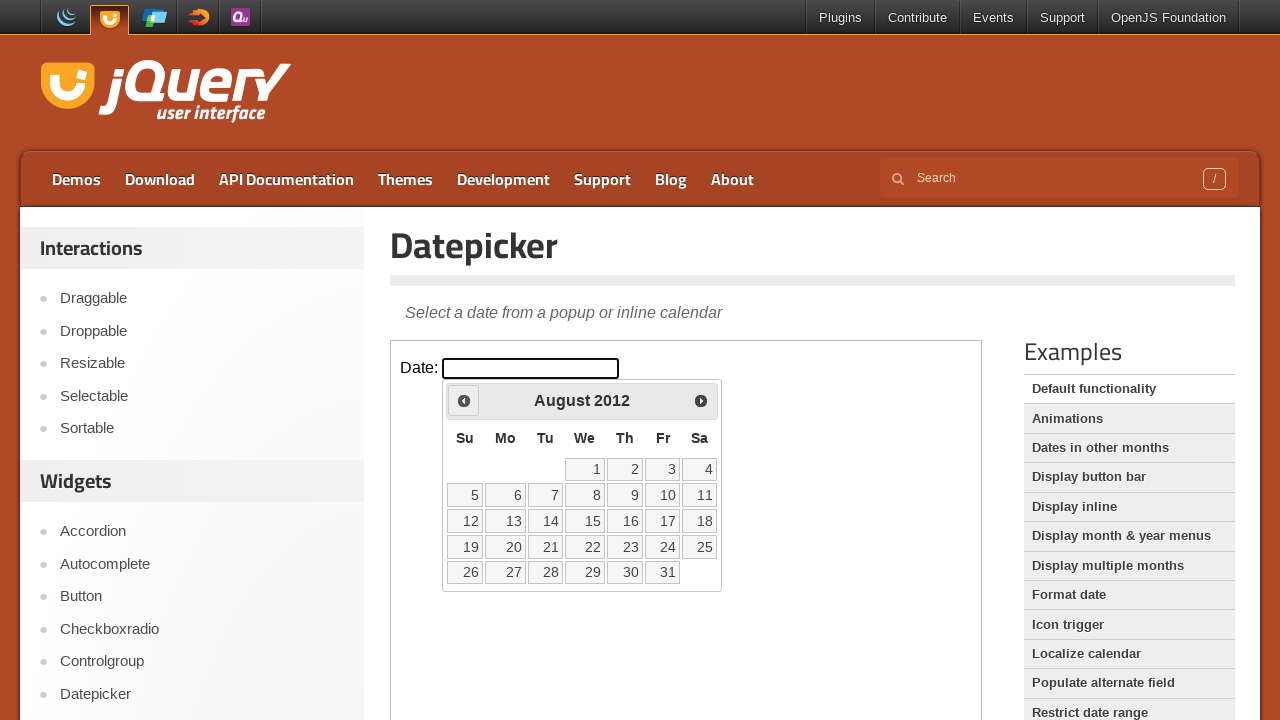

Clicked Prev button to navigate from August 2012 to previous month at (464, 400) on iframe >> nth=0 >> internal:control=enter-frame >> xpath=//span[text()='Prev']
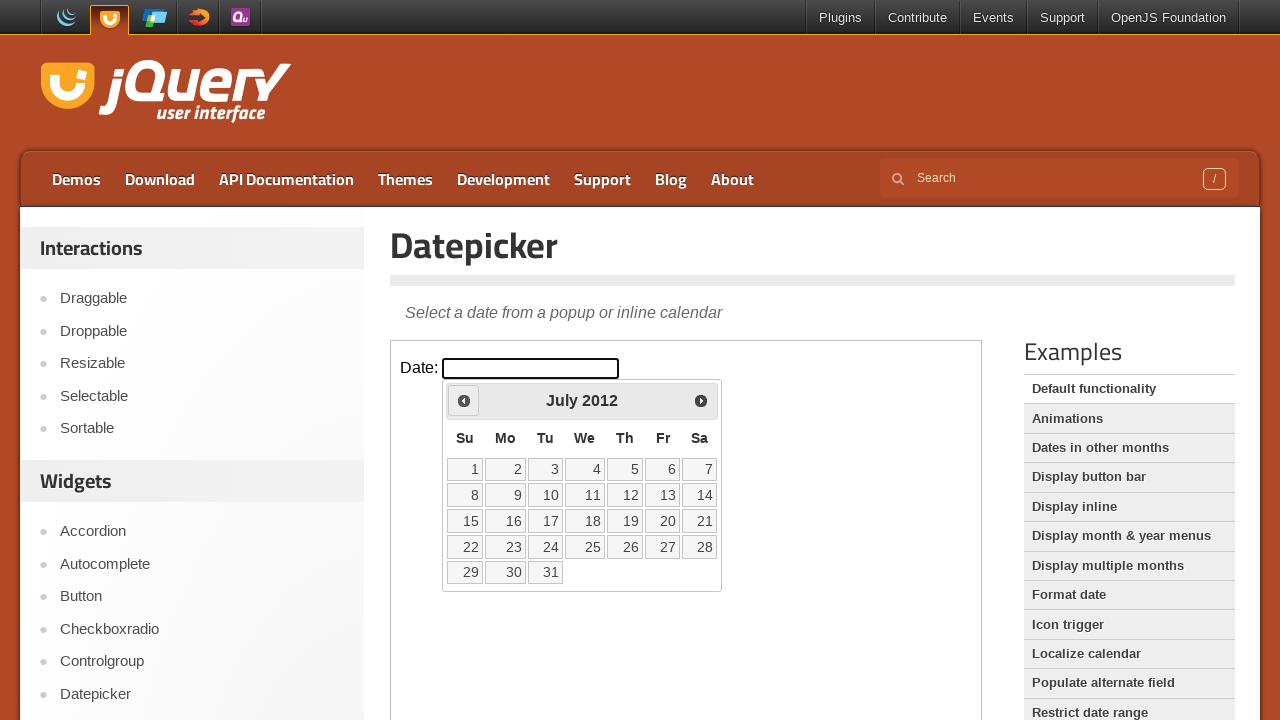

Retrieved current month: July
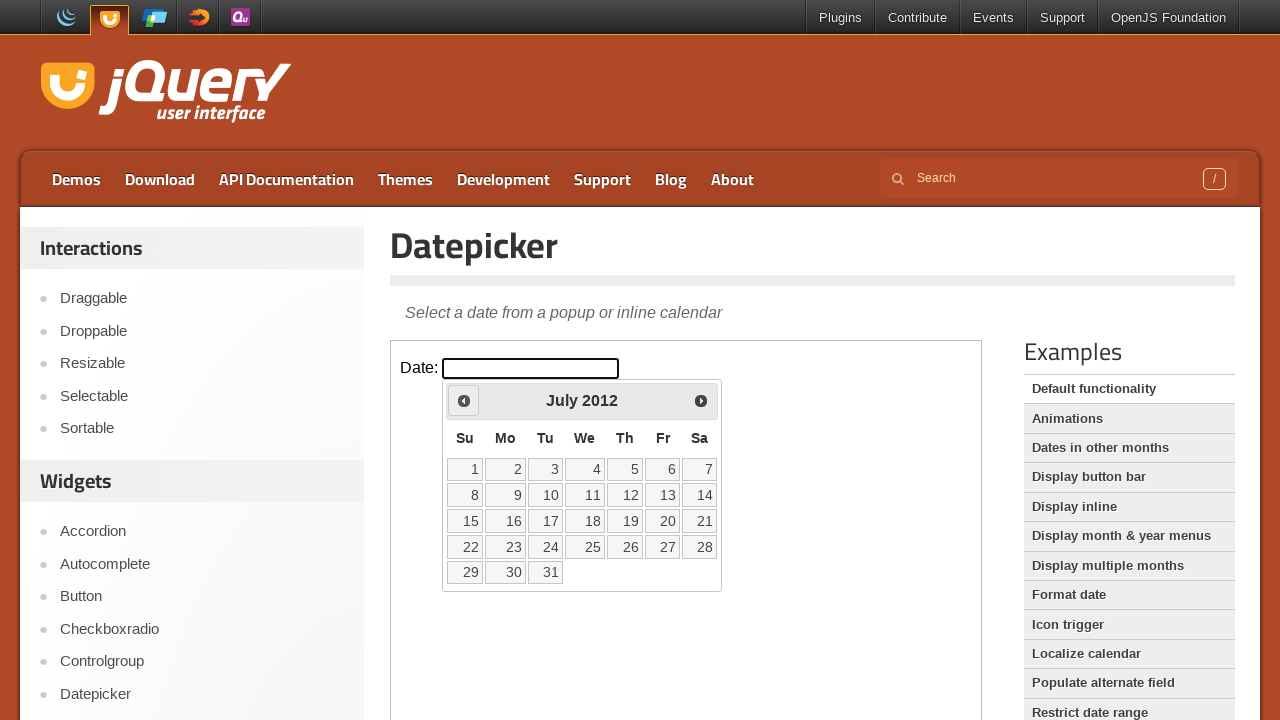

Retrieved current year: 2012
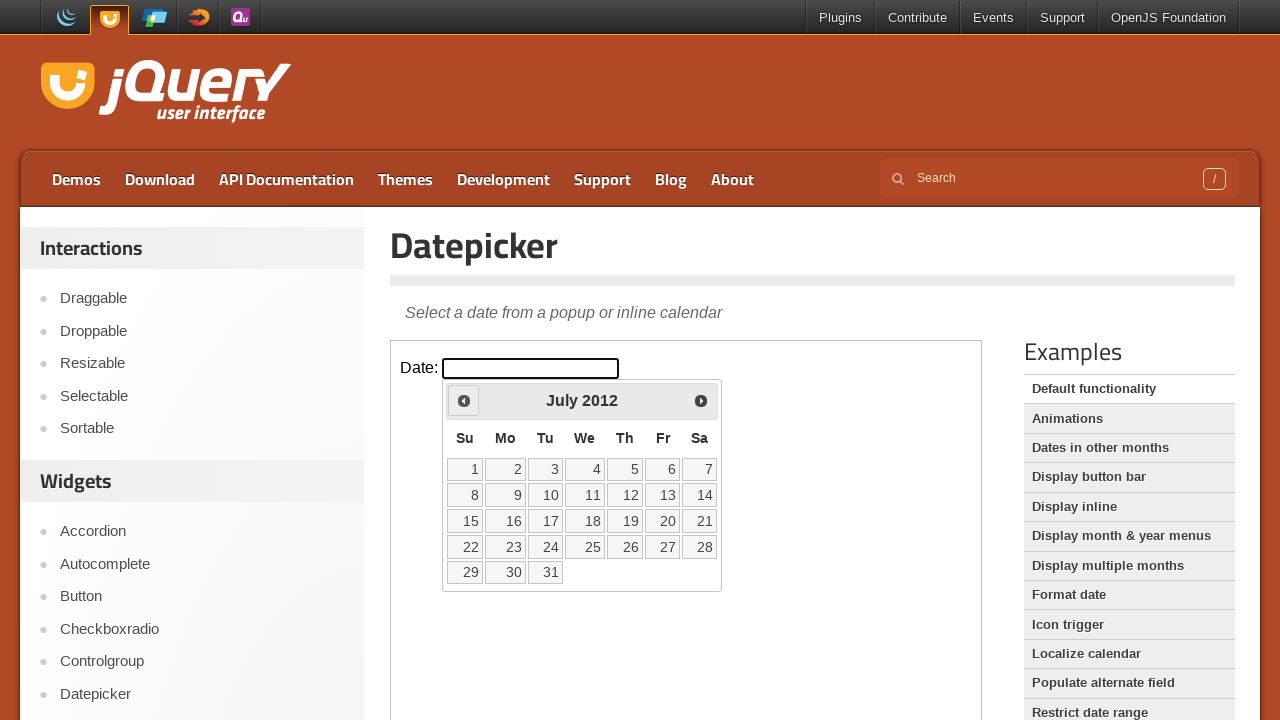

Clicked Prev button to navigate from July 2012 to previous month at (464, 400) on iframe >> nth=0 >> internal:control=enter-frame >> xpath=//span[text()='Prev']
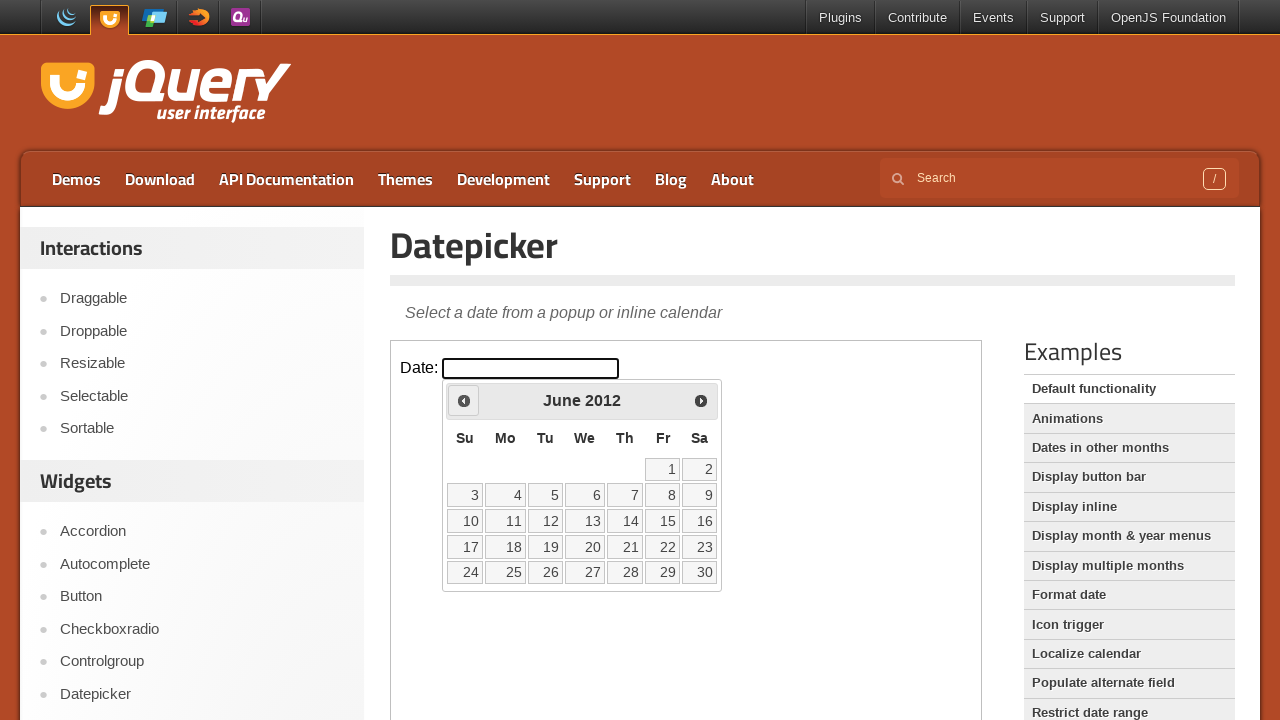

Retrieved current month: June
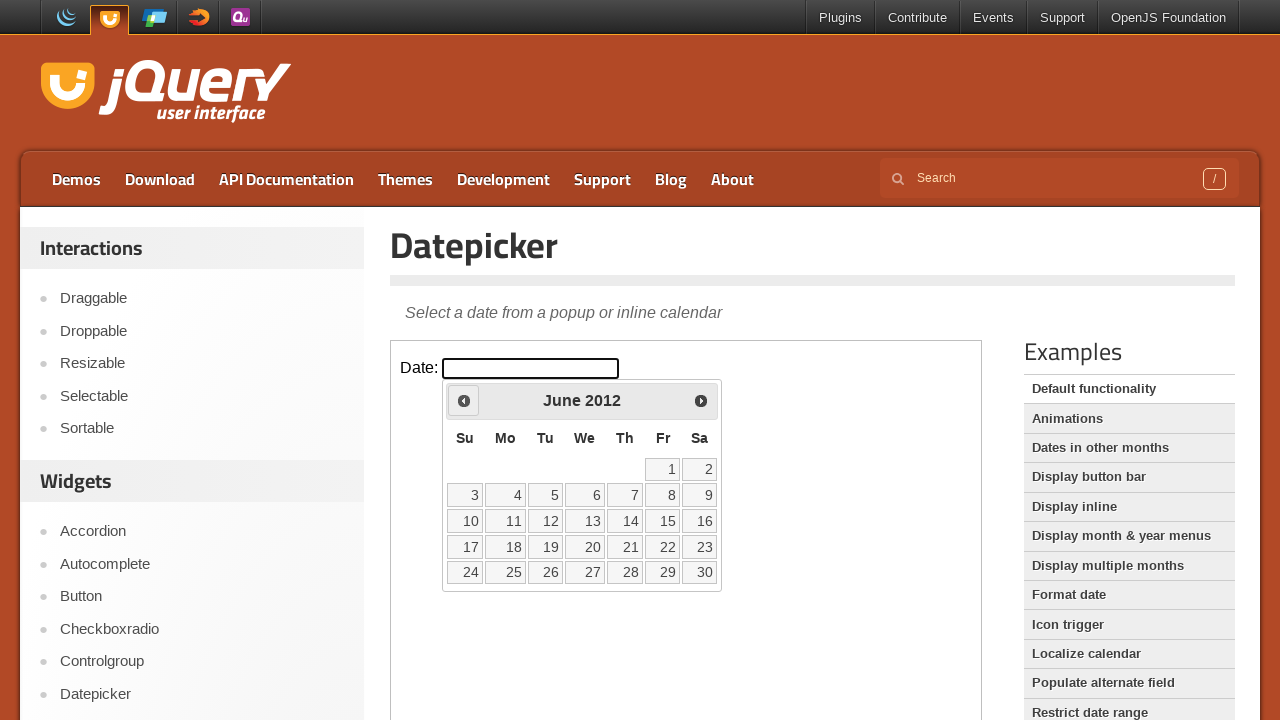

Retrieved current year: 2012
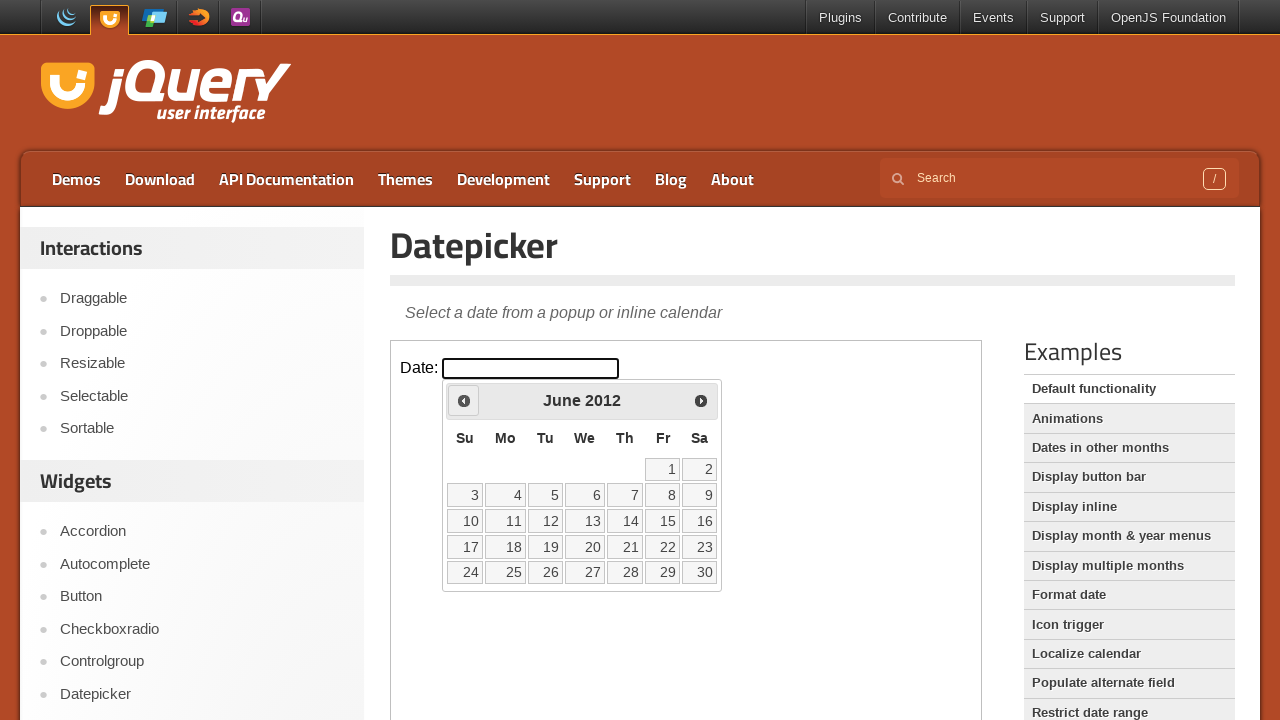

Clicked Prev button to navigate from June 2012 to previous month at (464, 400) on iframe >> nth=0 >> internal:control=enter-frame >> xpath=//span[text()='Prev']
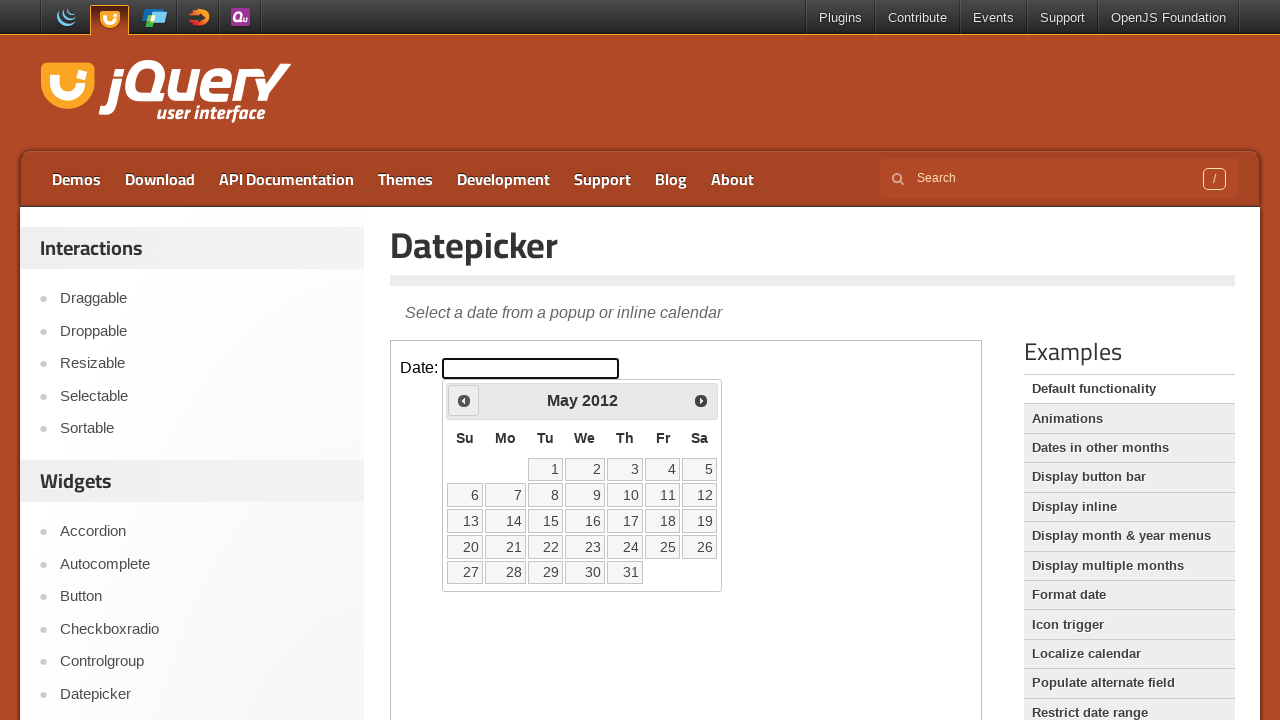

Retrieved current month: May
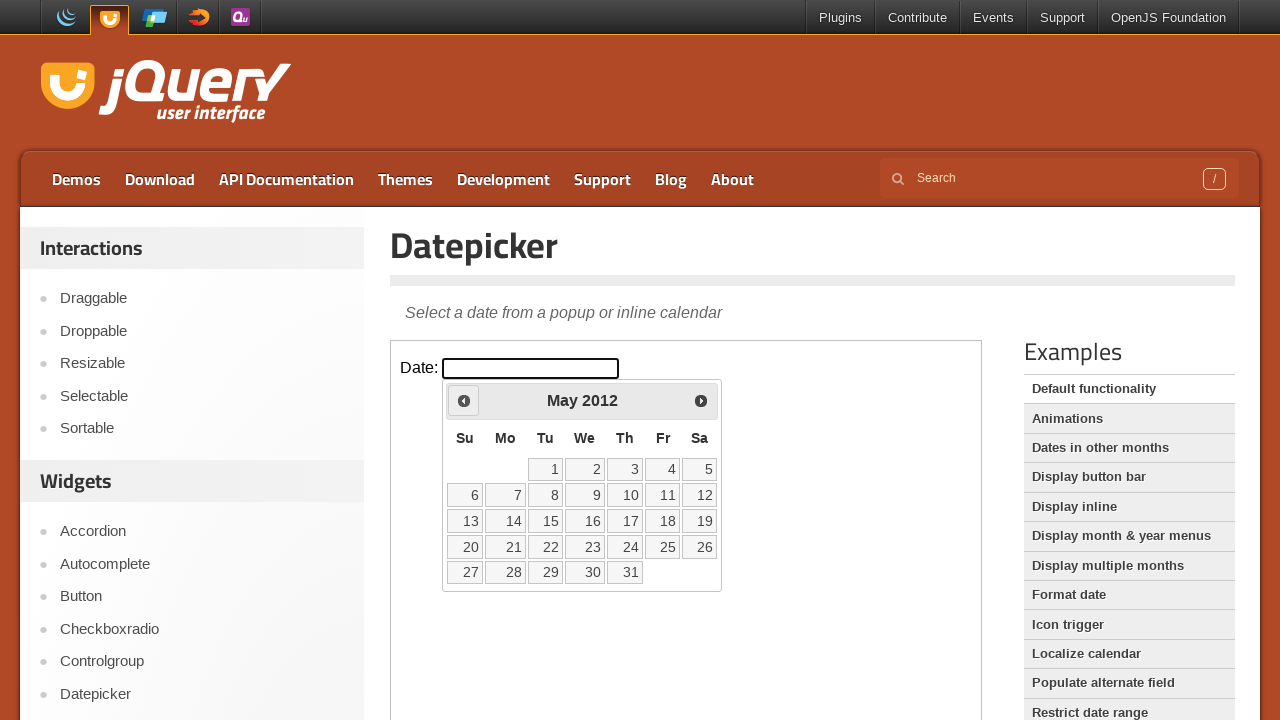

Retrieved current year: 2012
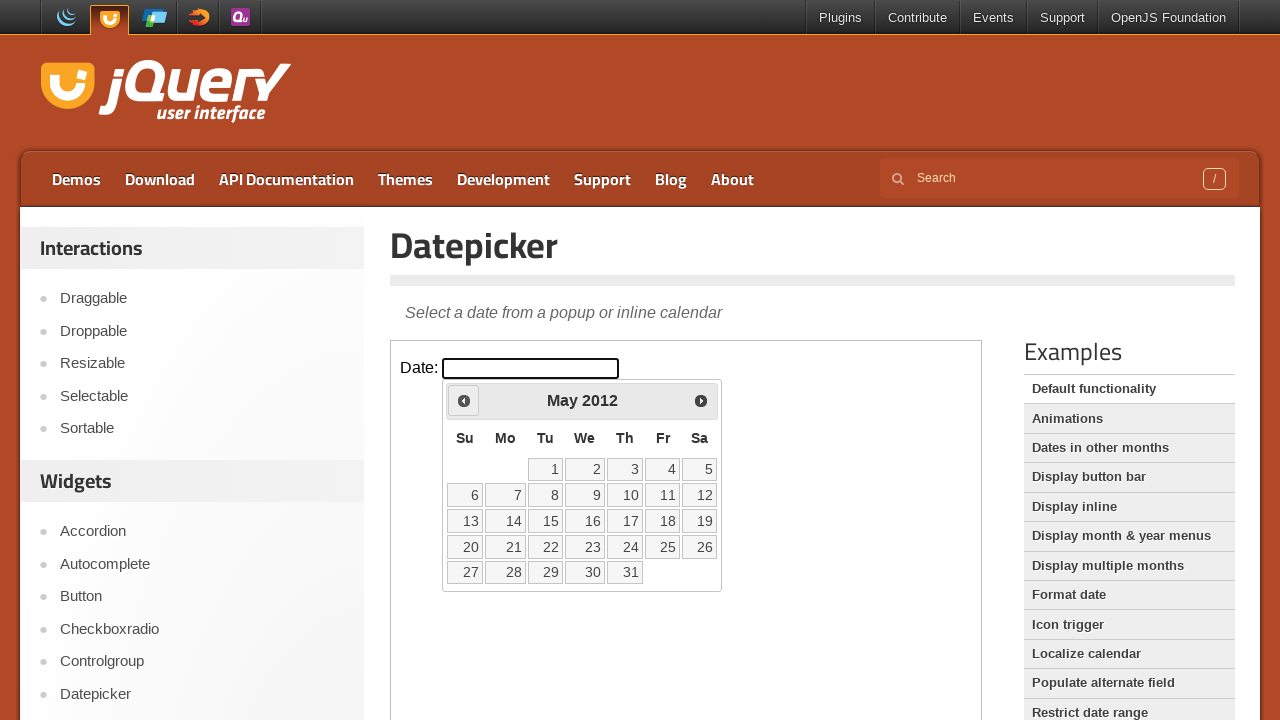

Clicked Prev button to navigate from May 2012 to previous month at (464, 400) on iframe >> nth=0 >> internal:control=enter-frame >> xpath=//span[text()='Prev']
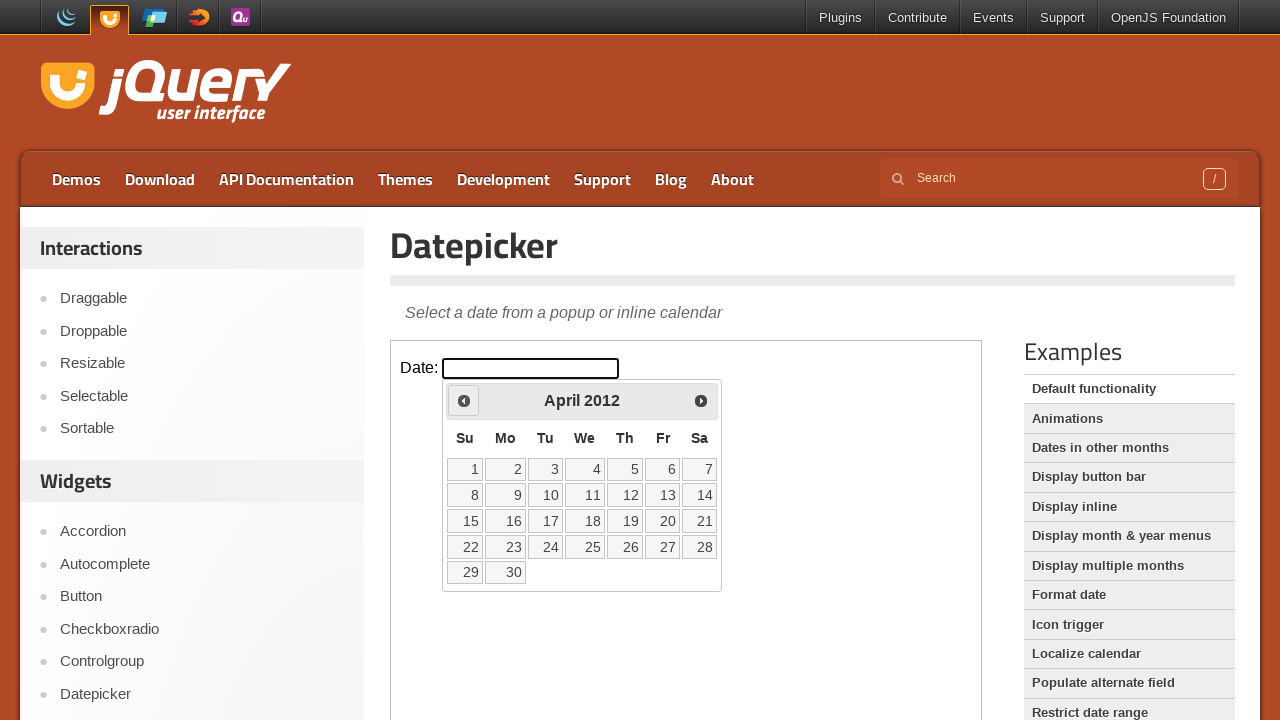

Retrieved current month: April
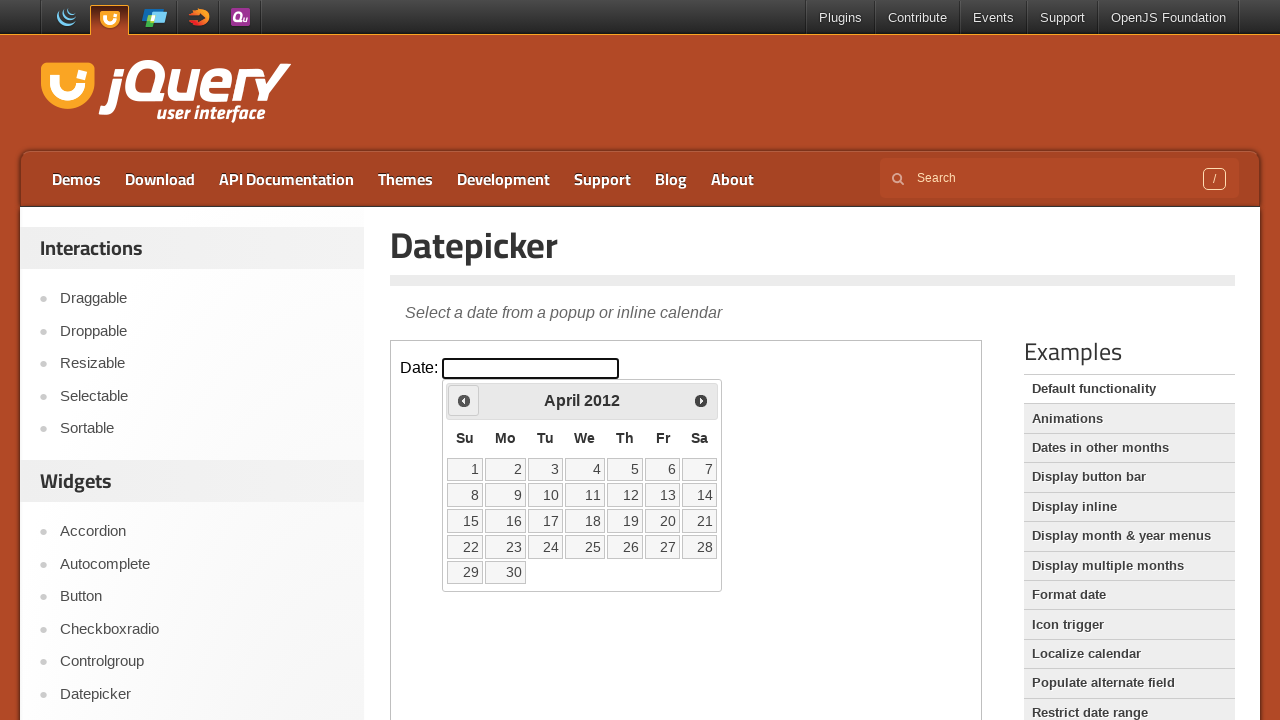

Retrieved current year: 2012
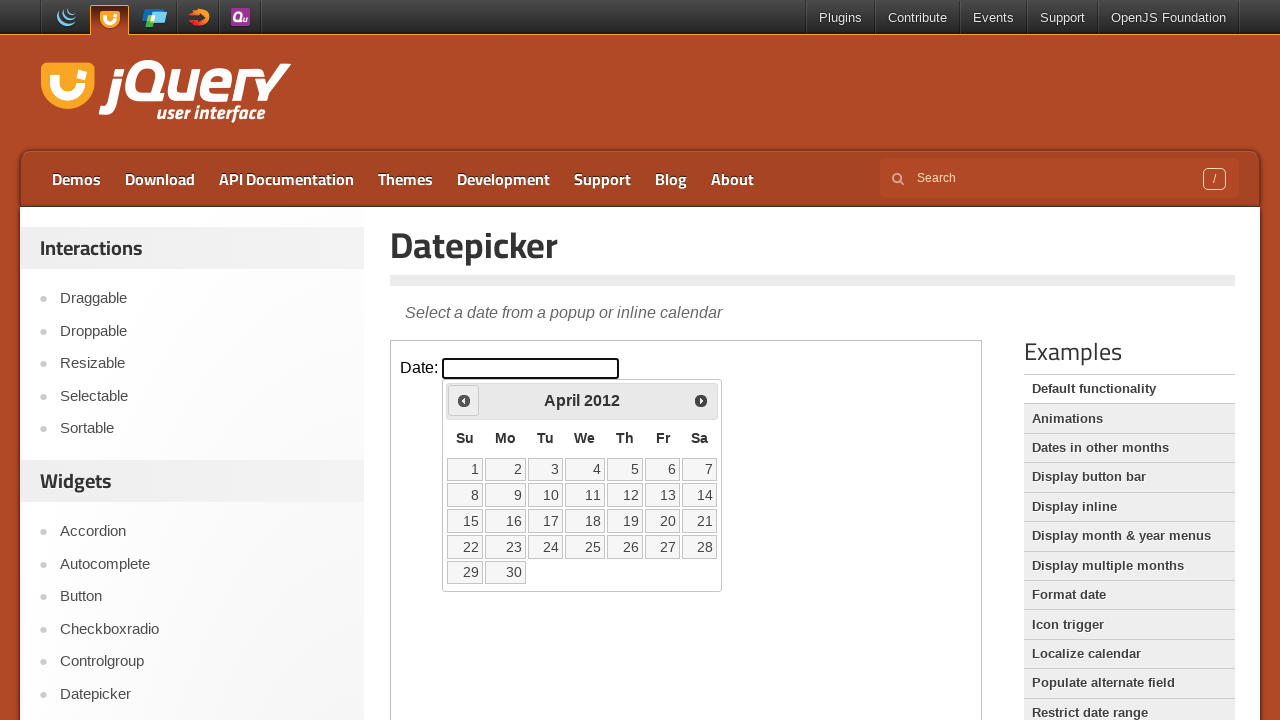

Clicked Prev button to navigate from April 2012 to previous month at (464, 400) on iframe >> nth=0 >> internal:control=enter-frame >> xpath=//span[text()='Prev']
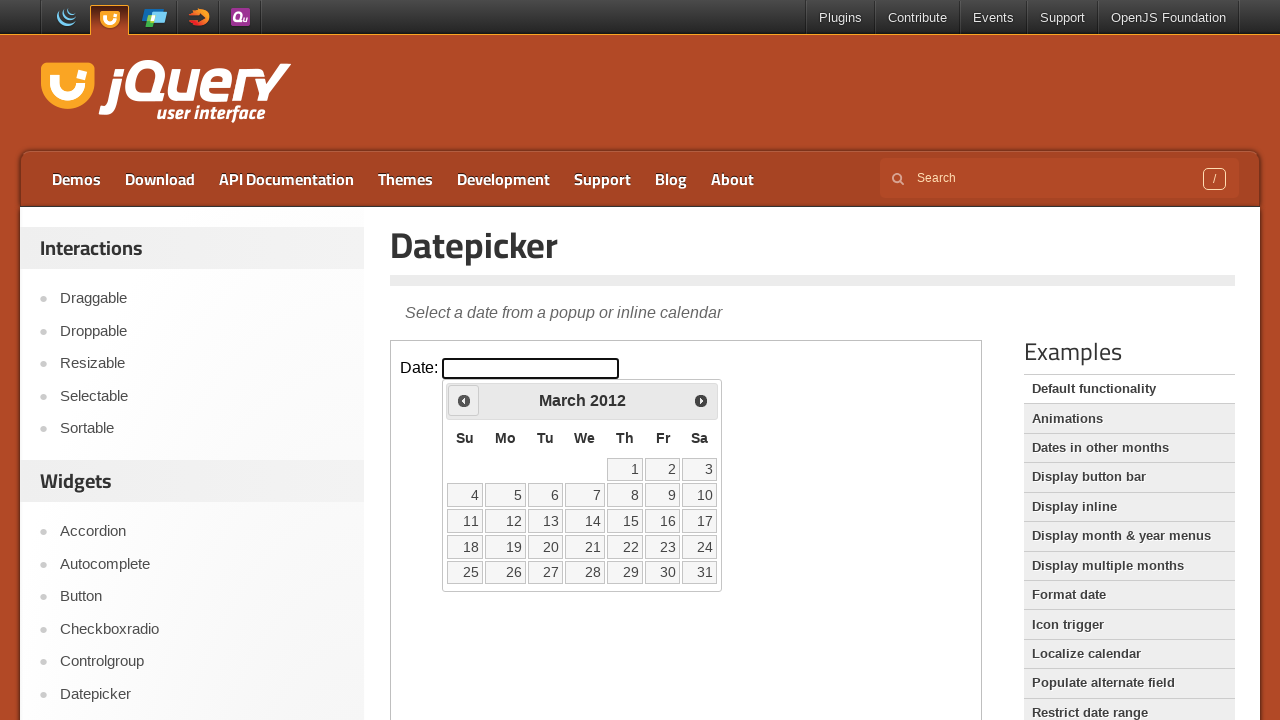

Retrieved current month: March
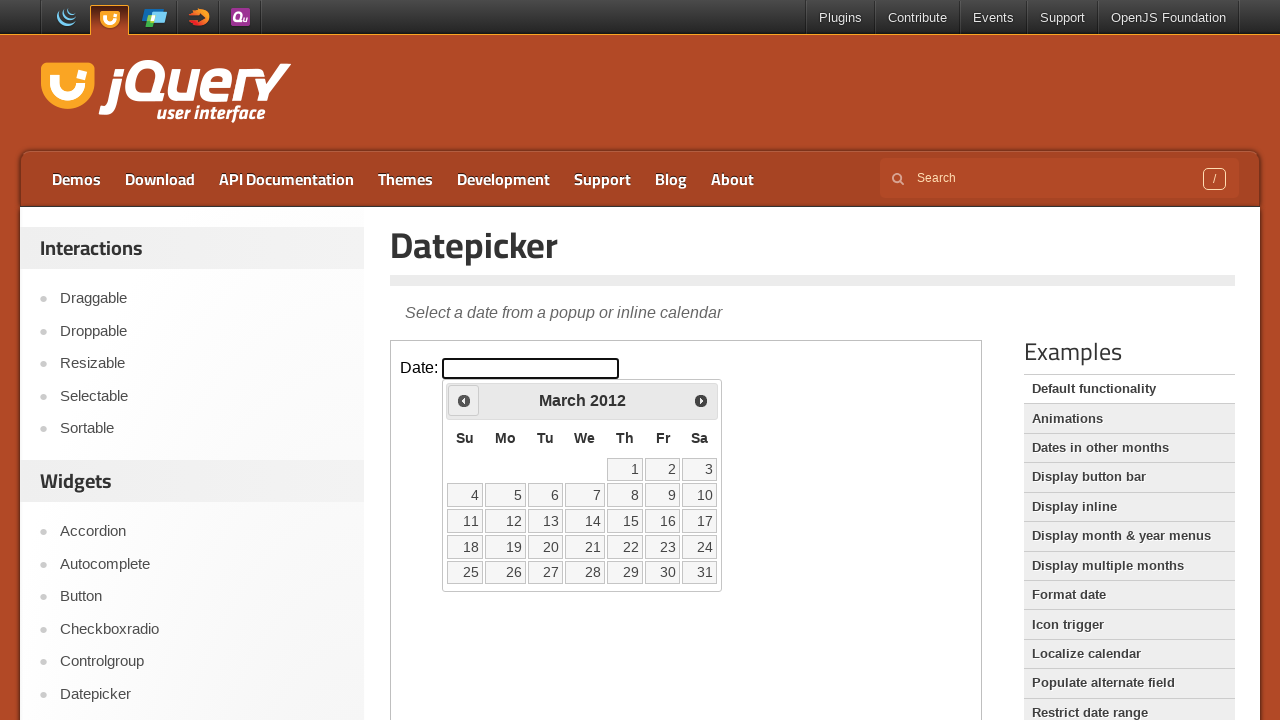

Retrieved current year: 2012
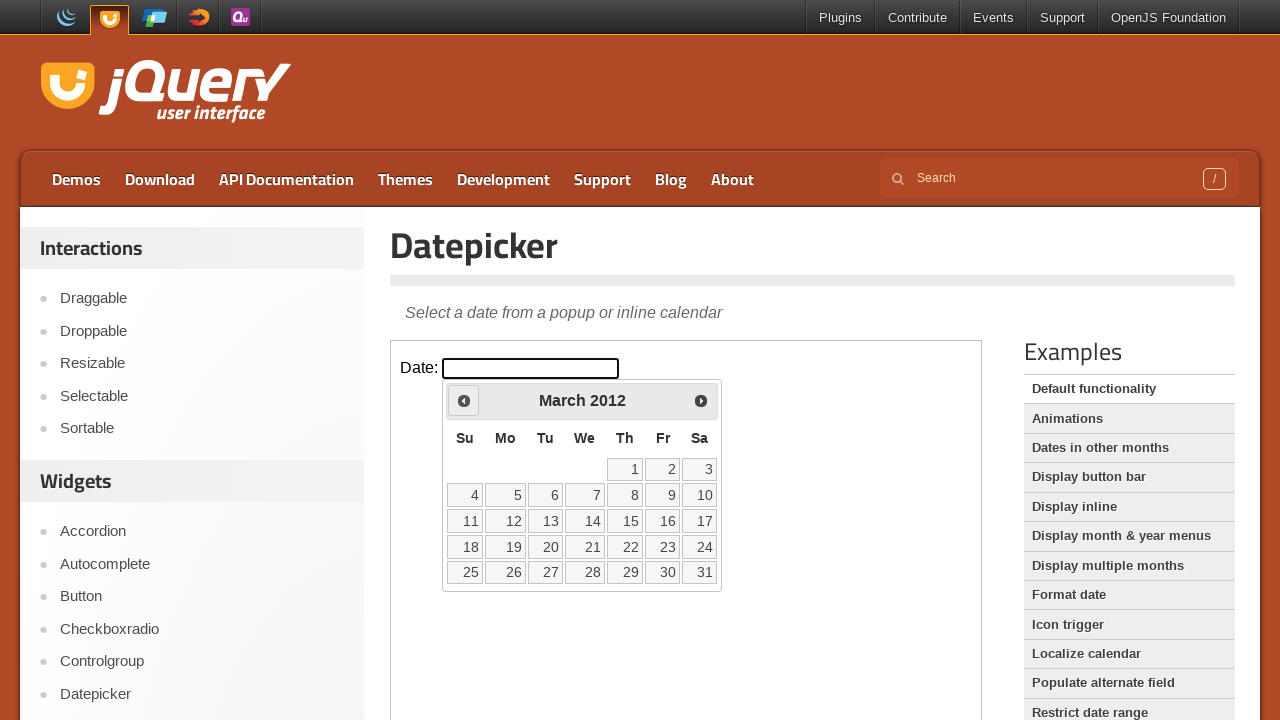

Clicked Prev button to navigate from March 2012 to previous month at (464, 400) on iframe >> nth=0 >> internal:control=enter-frame >> xpath=//span[text()='Prev']
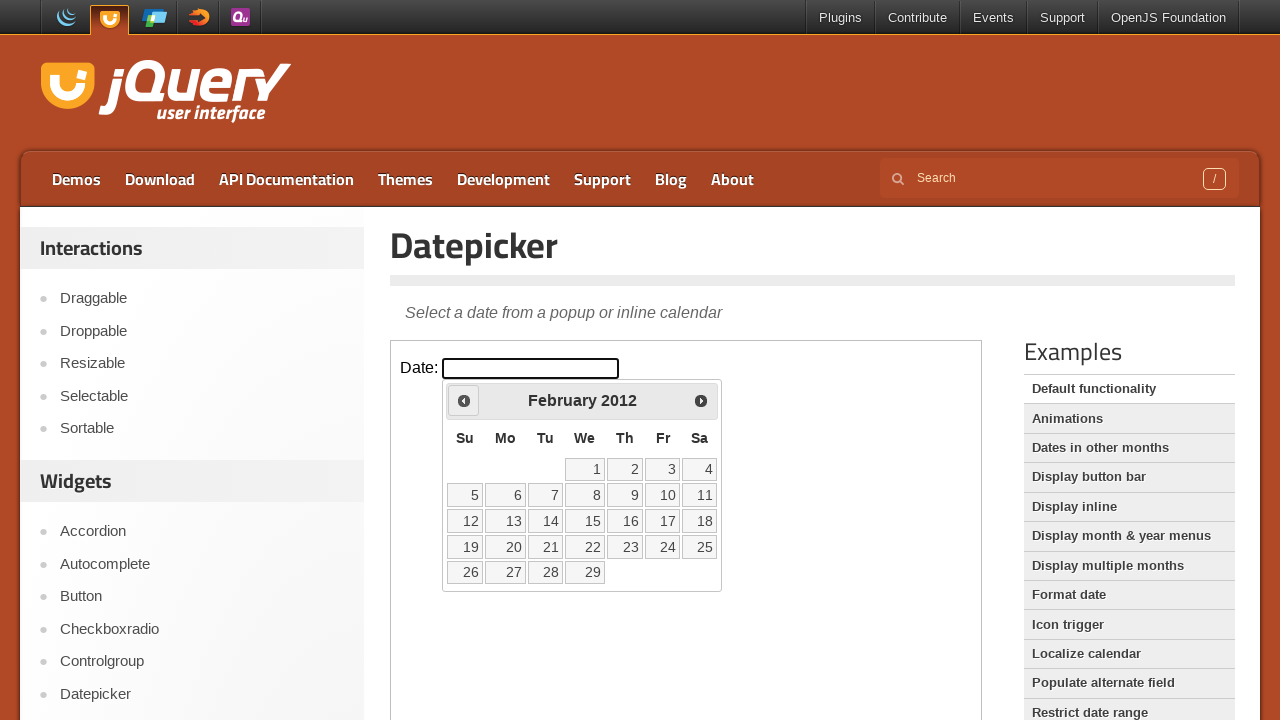

Retrieved current month: February
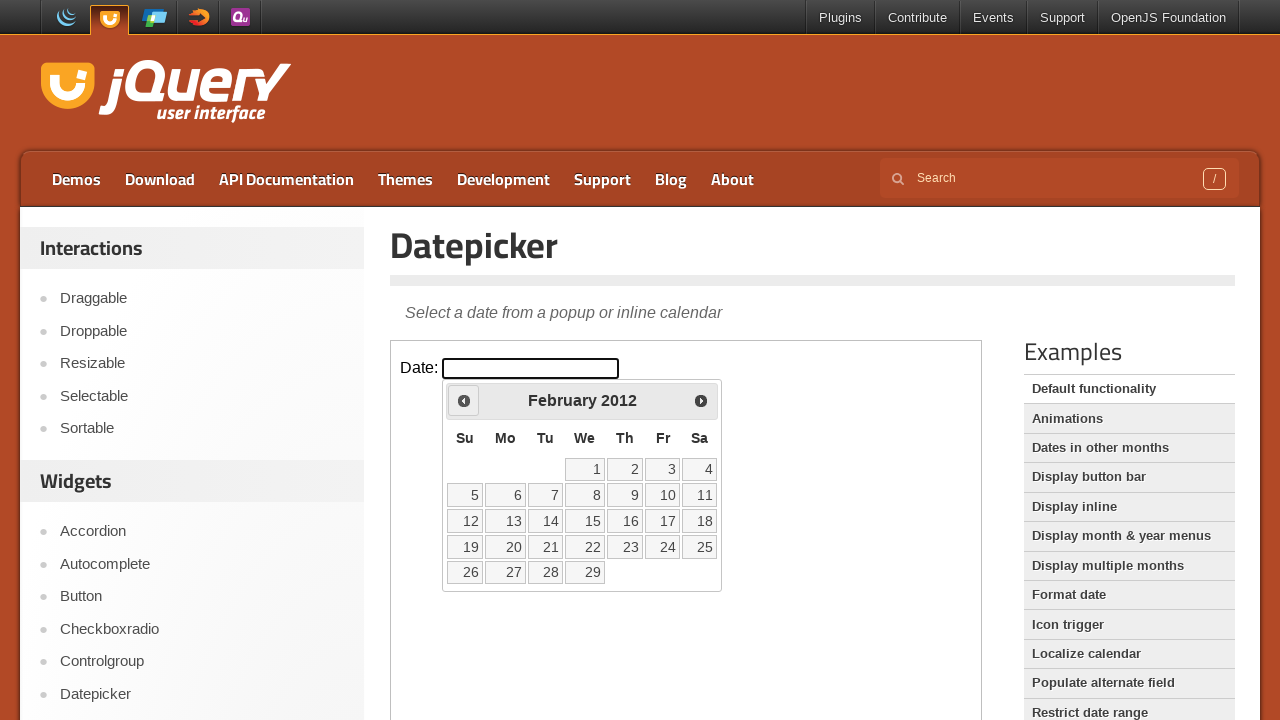

Retrieved current year: 2012
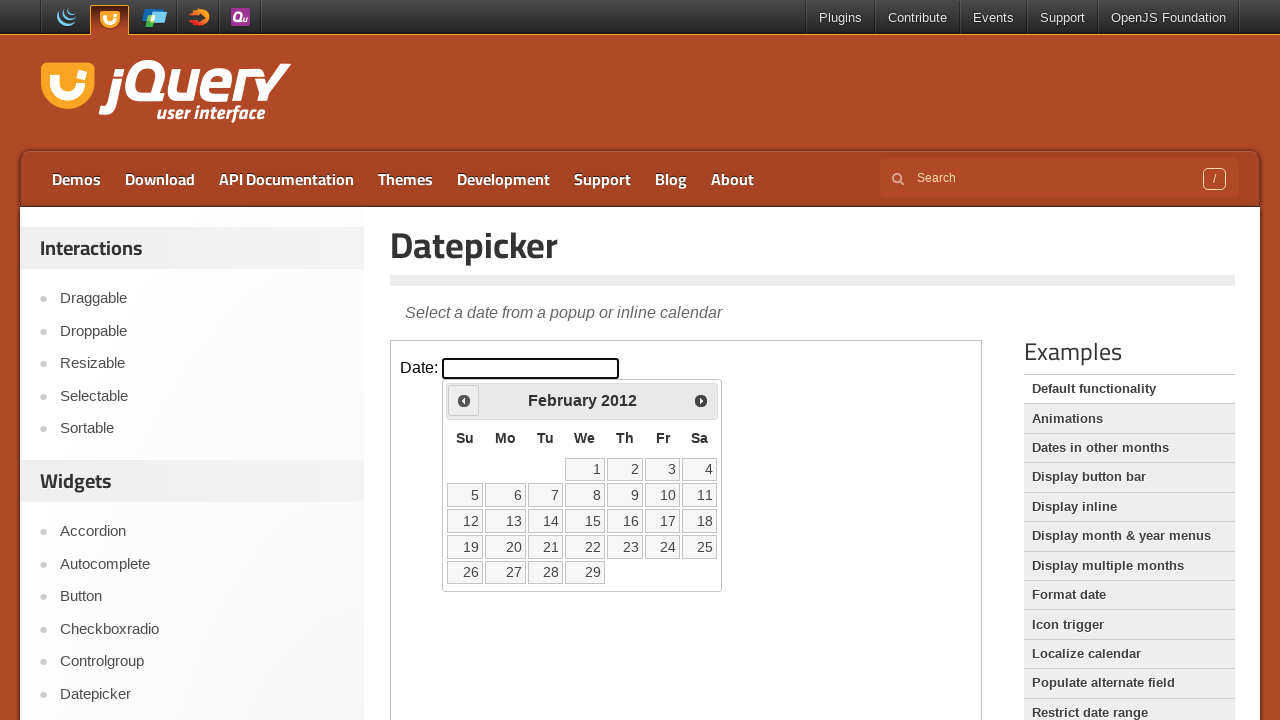

Clicked Prev button to navigate from February 2012 to previous month at (464, 400) on iframe >> nth=0 >> internal:control=enter-frame >> xpath=//span[text()='Prev']
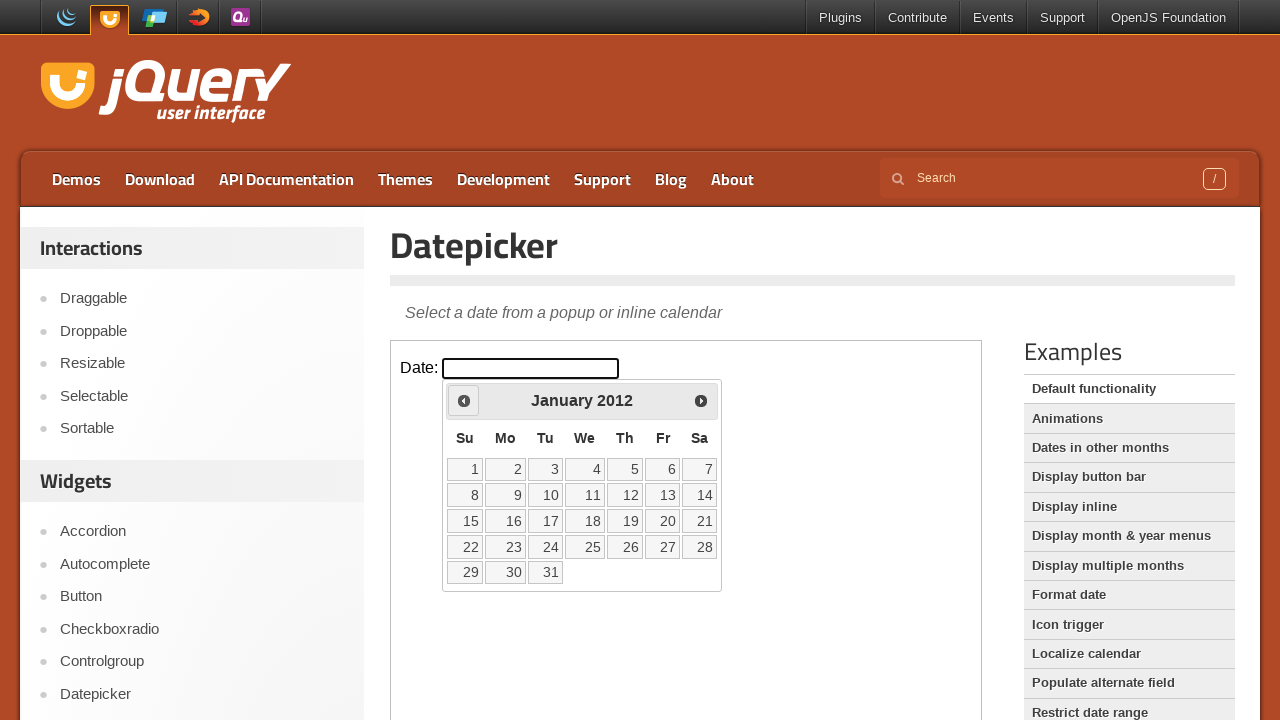

Retrieved current month: January
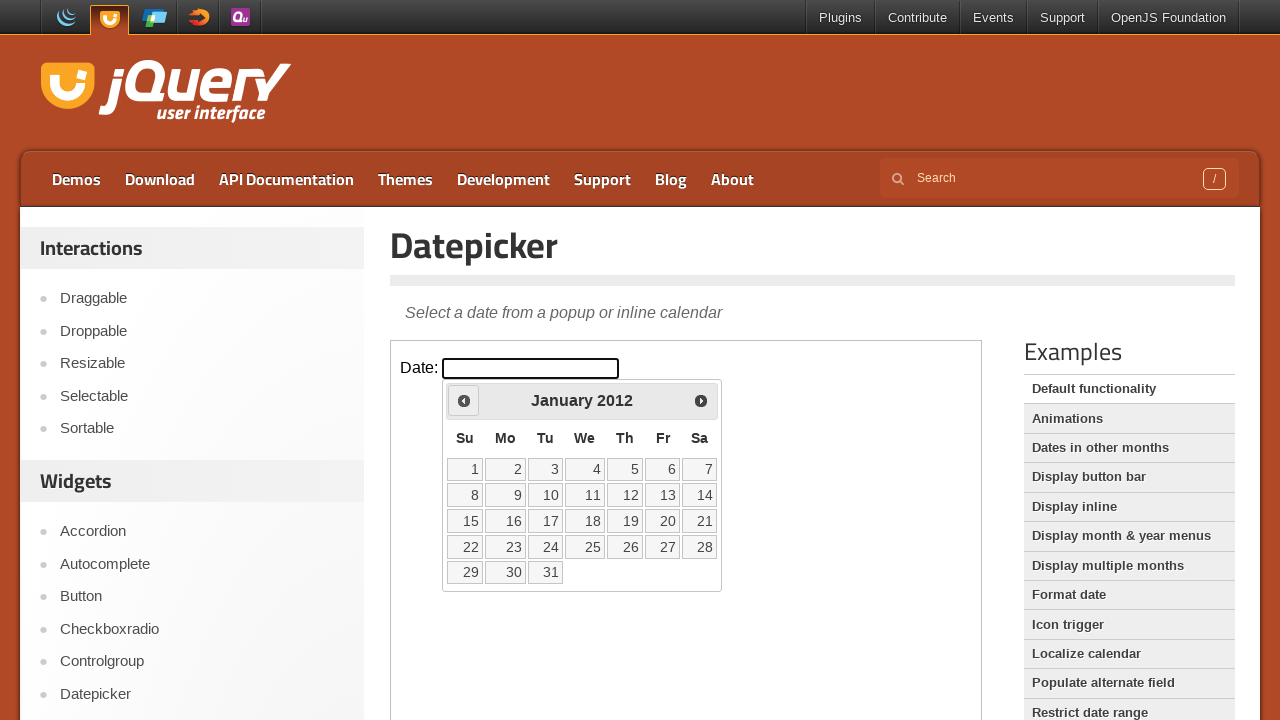

Retrieved current year: 2012
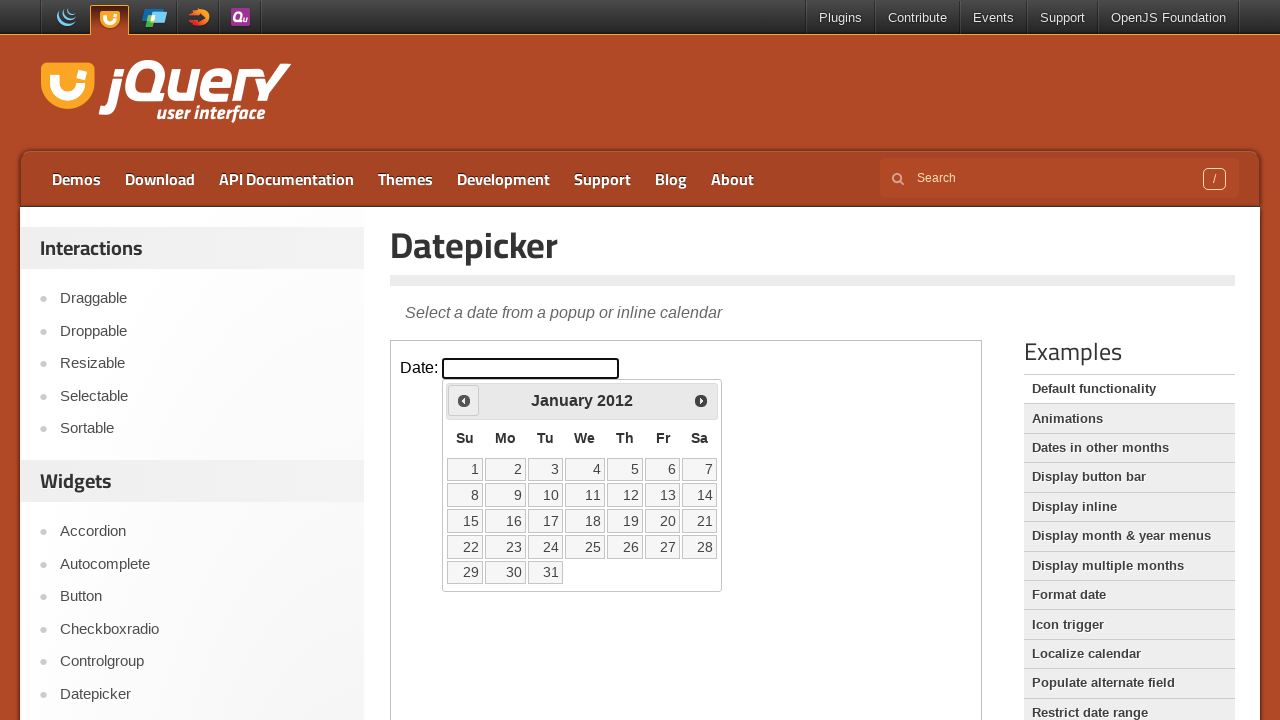

Clicked Prev button to navigate from January 2012 to previous month at (464, 400) on iframe >> nth=0 >> internal:control=enter-frame >> xpath=//span[text()='Prev']
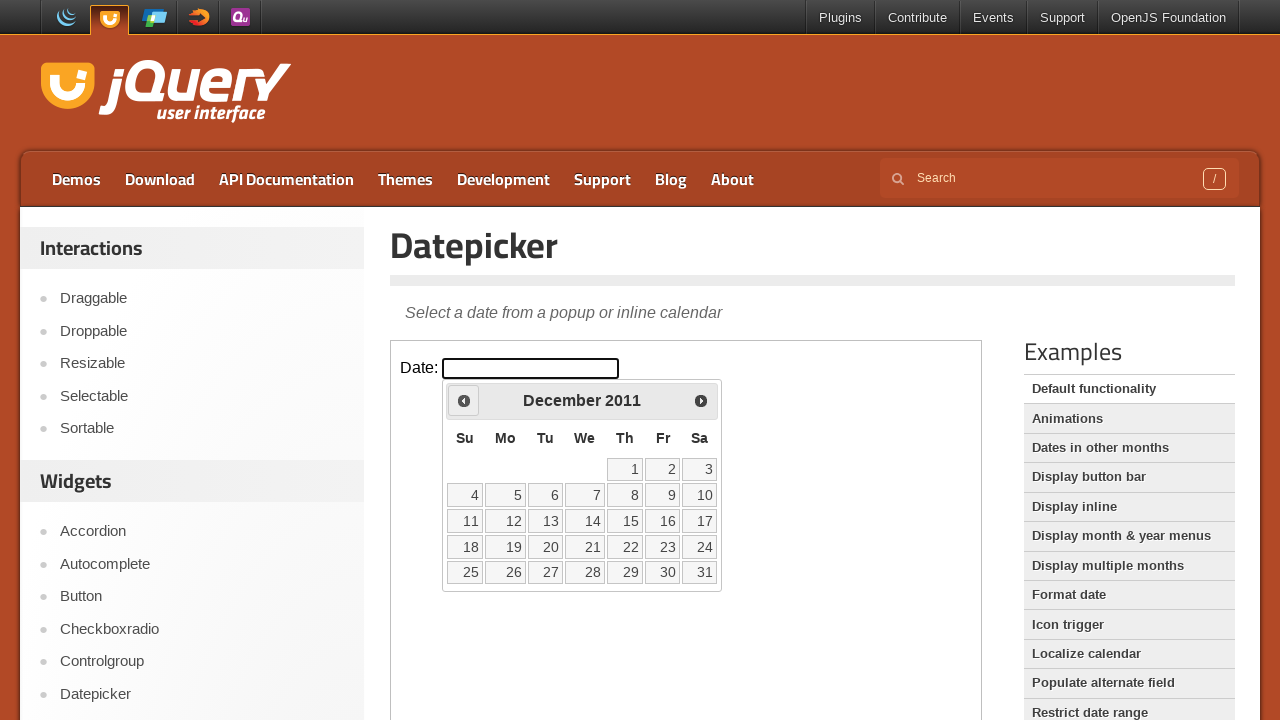

Retrieved current month: December
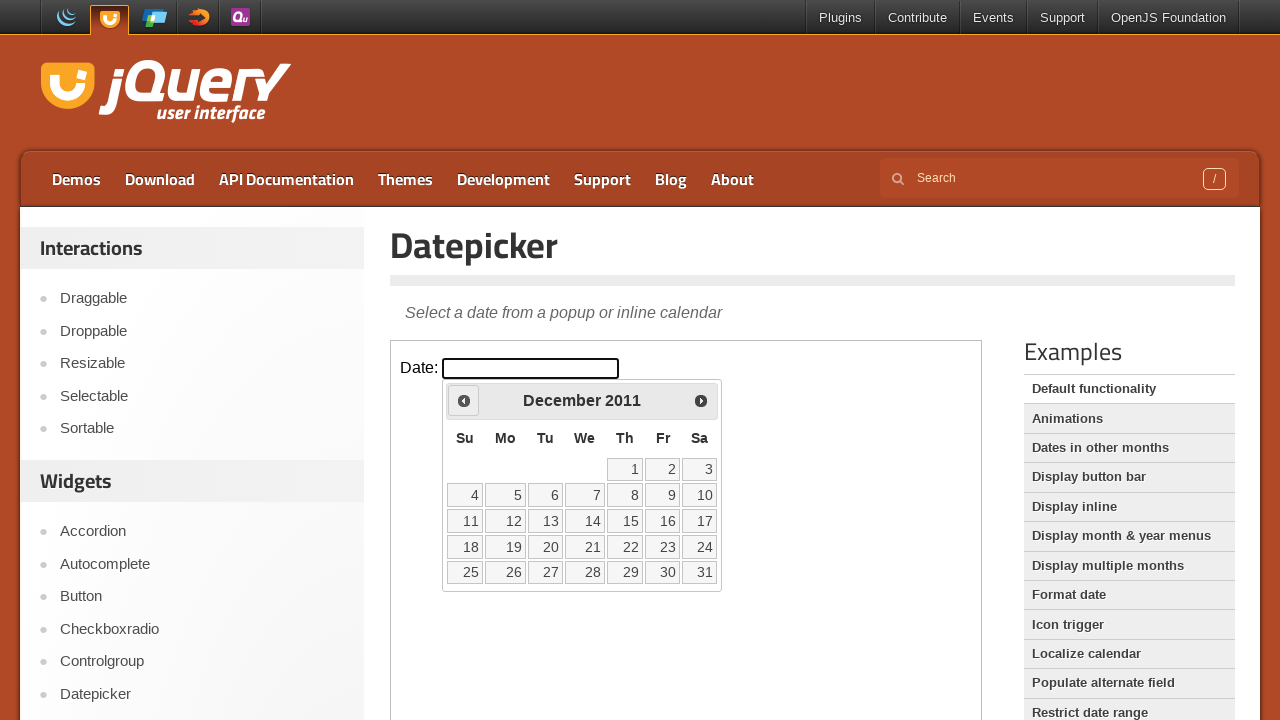

Retrieved current year: 2011
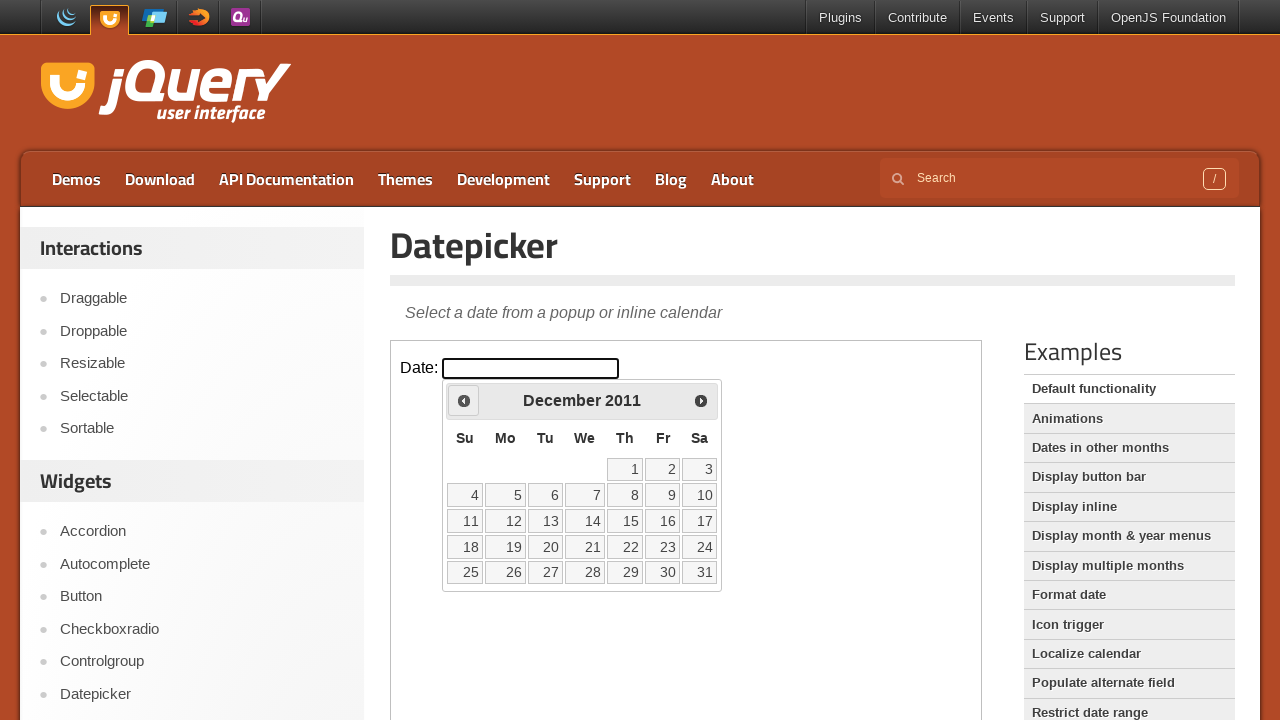

Clicked Prev button to navigate from December 2011 to previous month at (464, 400) on iframe >> nth=0 >> internal:control=enter-frame >> xpath=//span[text()='Prev']
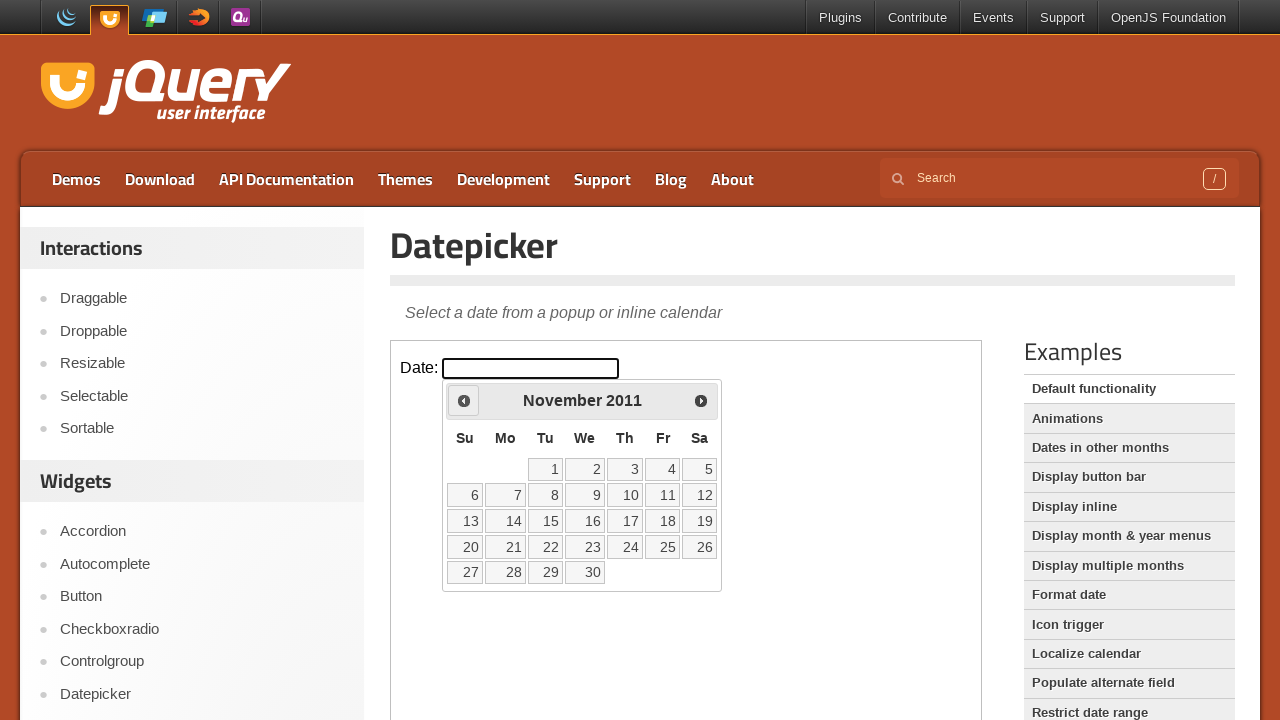

Retrieved current month: November
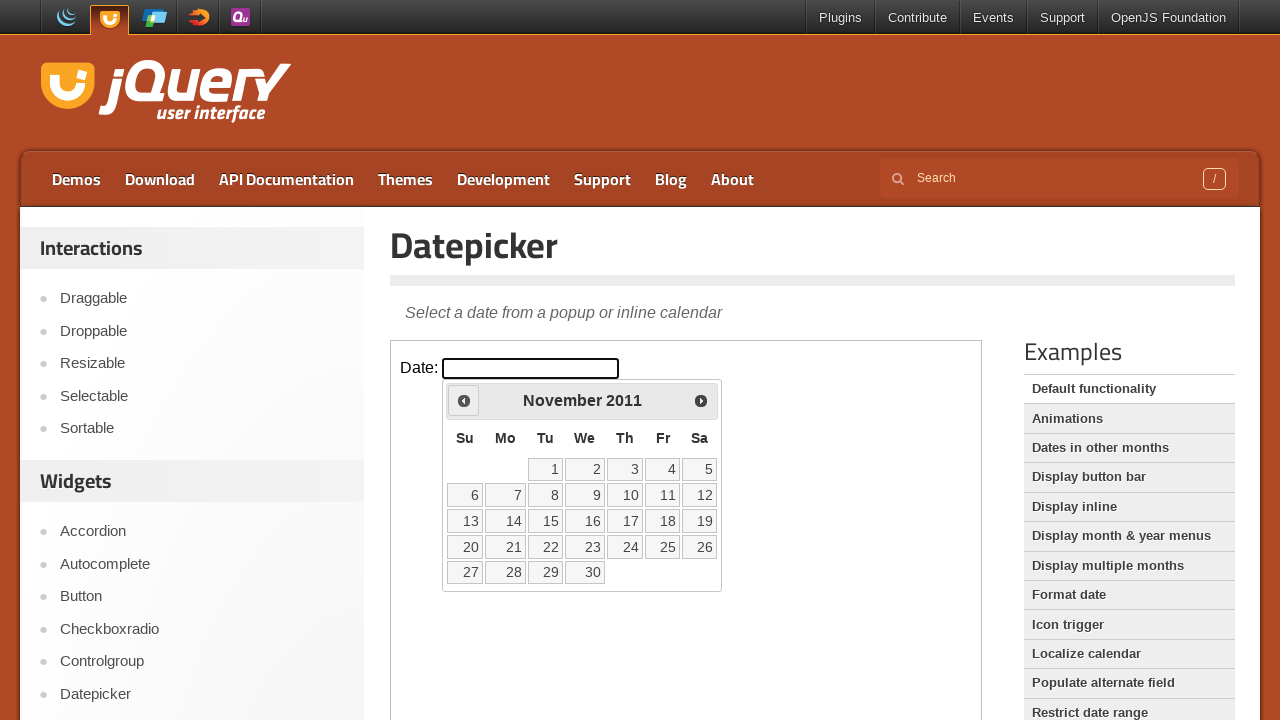

Retrieved current year: 2011
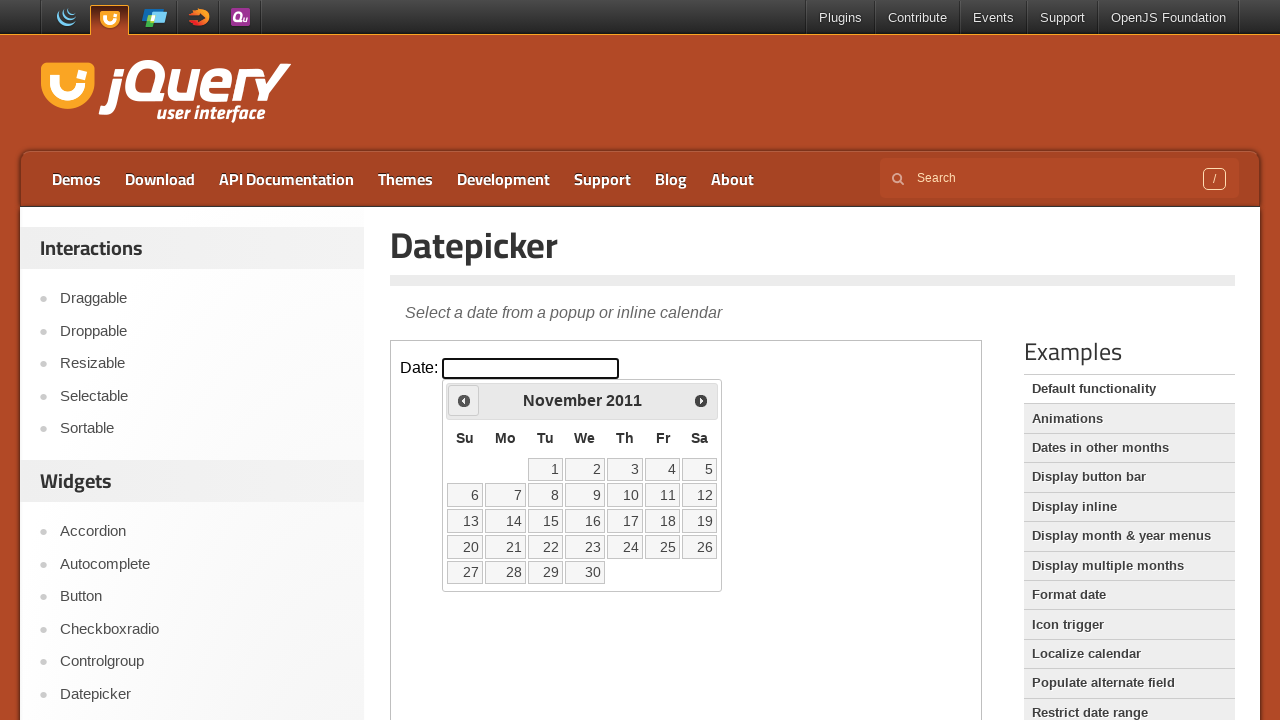

Clicked Prev button to navigate from November 2011 to previous month at (464, 400) on iframe >> nth=0 >> internal:control=enter-frame >> xpath=//span[text()='Prev']
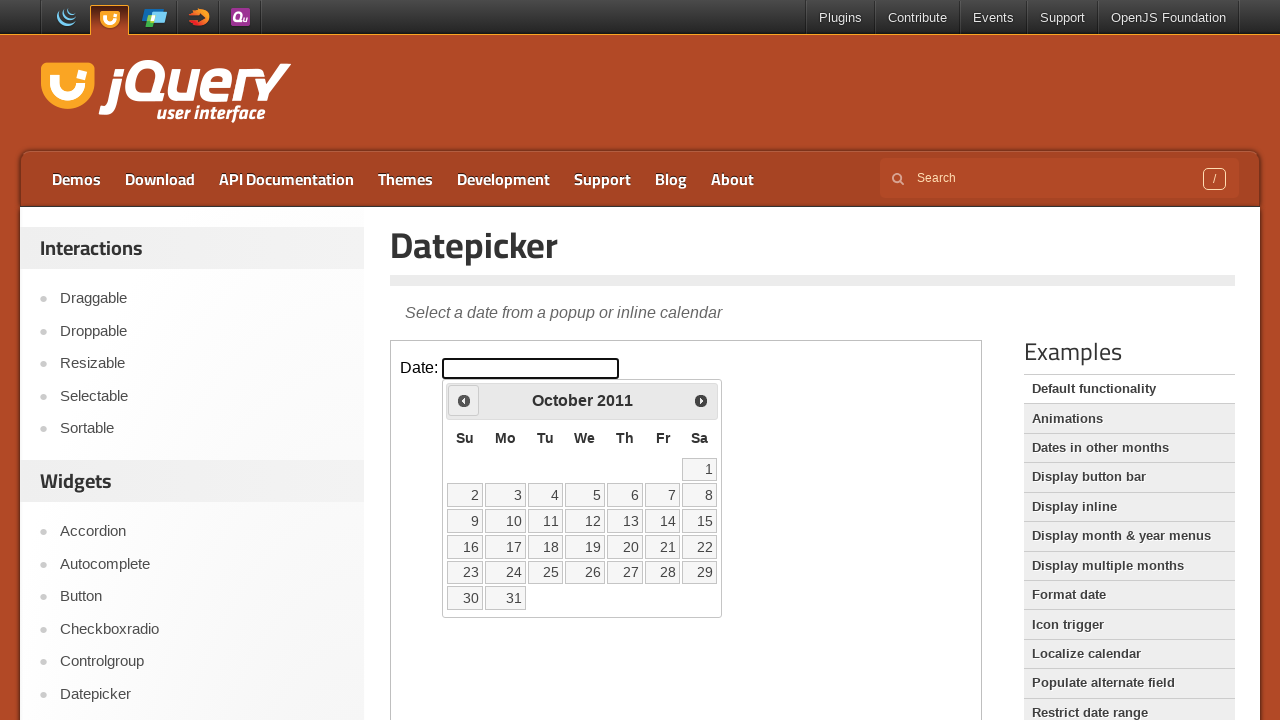

Retrieved current month: October
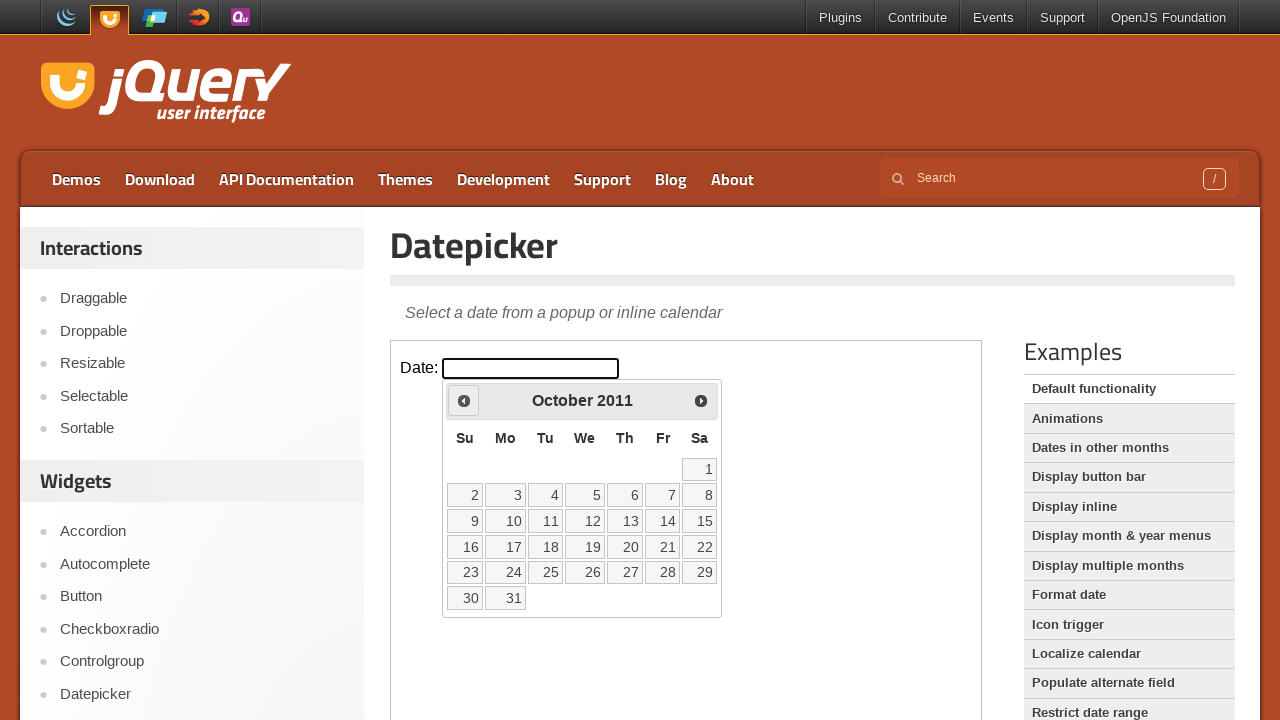

Retrieved current year: 2011
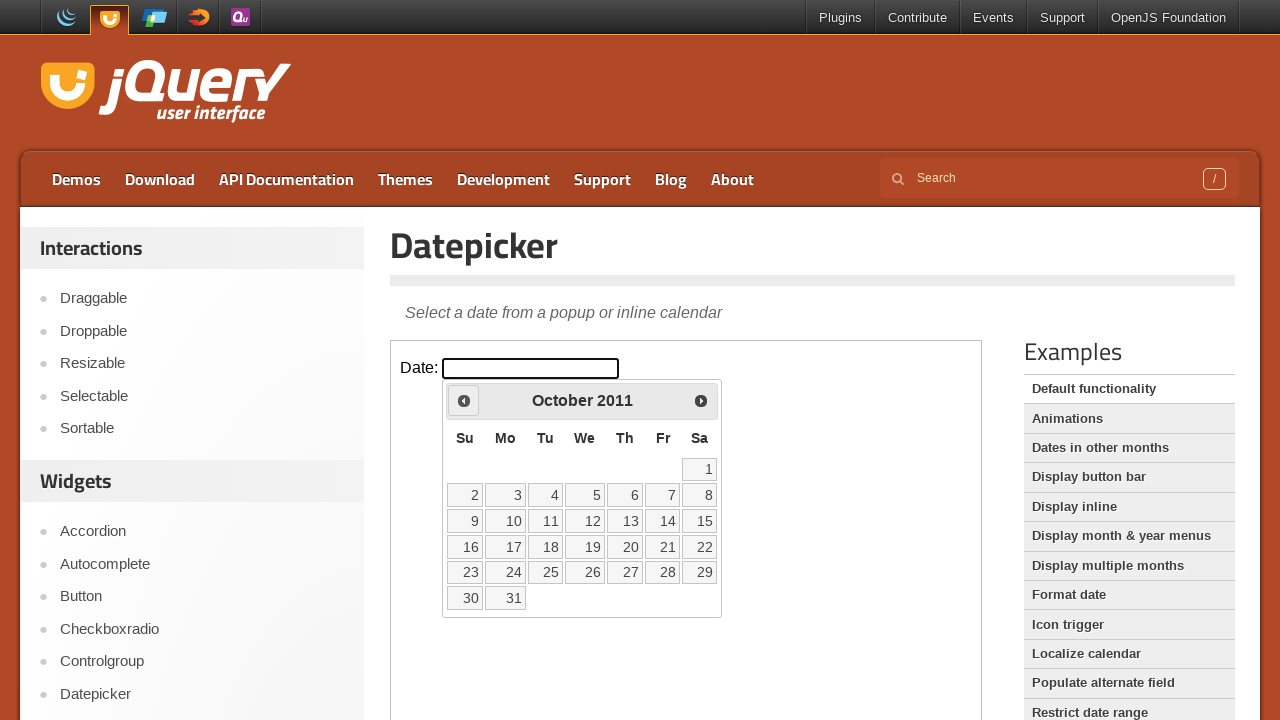

Clicked Prev button to navigate from October 2011 to previous month at (464, 400) on iframe >> nth=0 >> internal:control=enter-frame >> xpath=//span[text()='Prev']
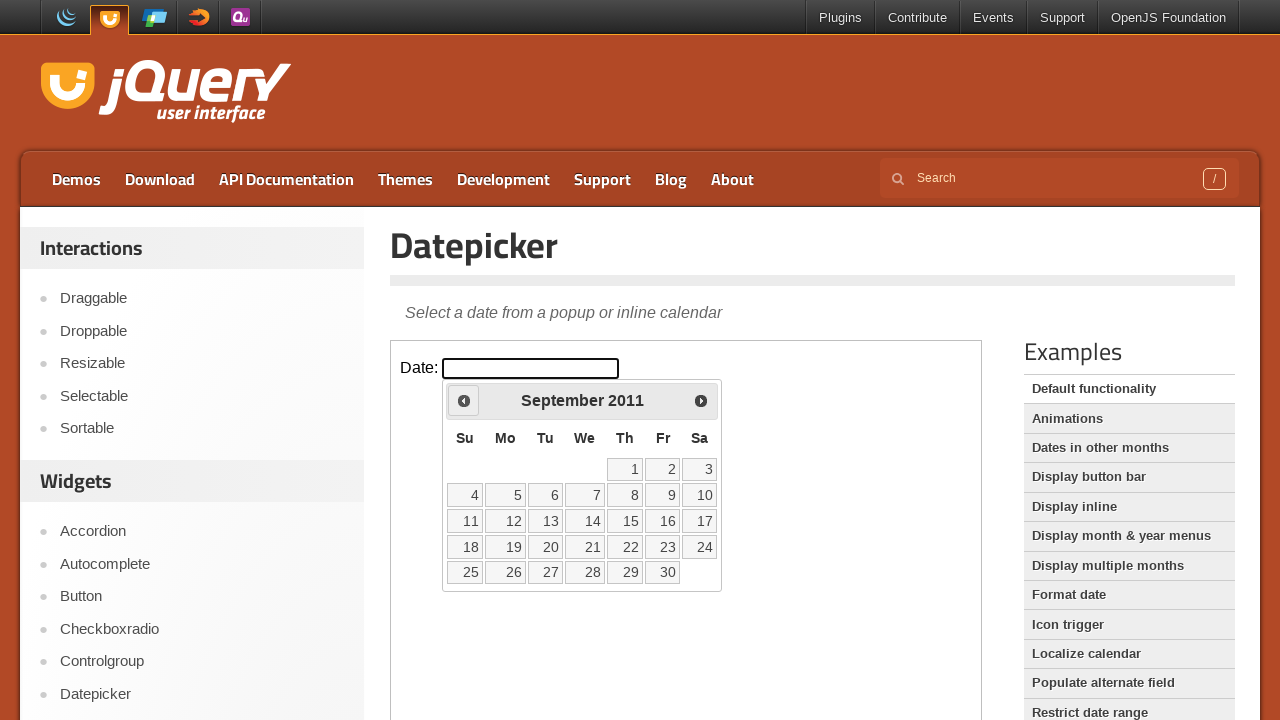

Retrieved current month: September
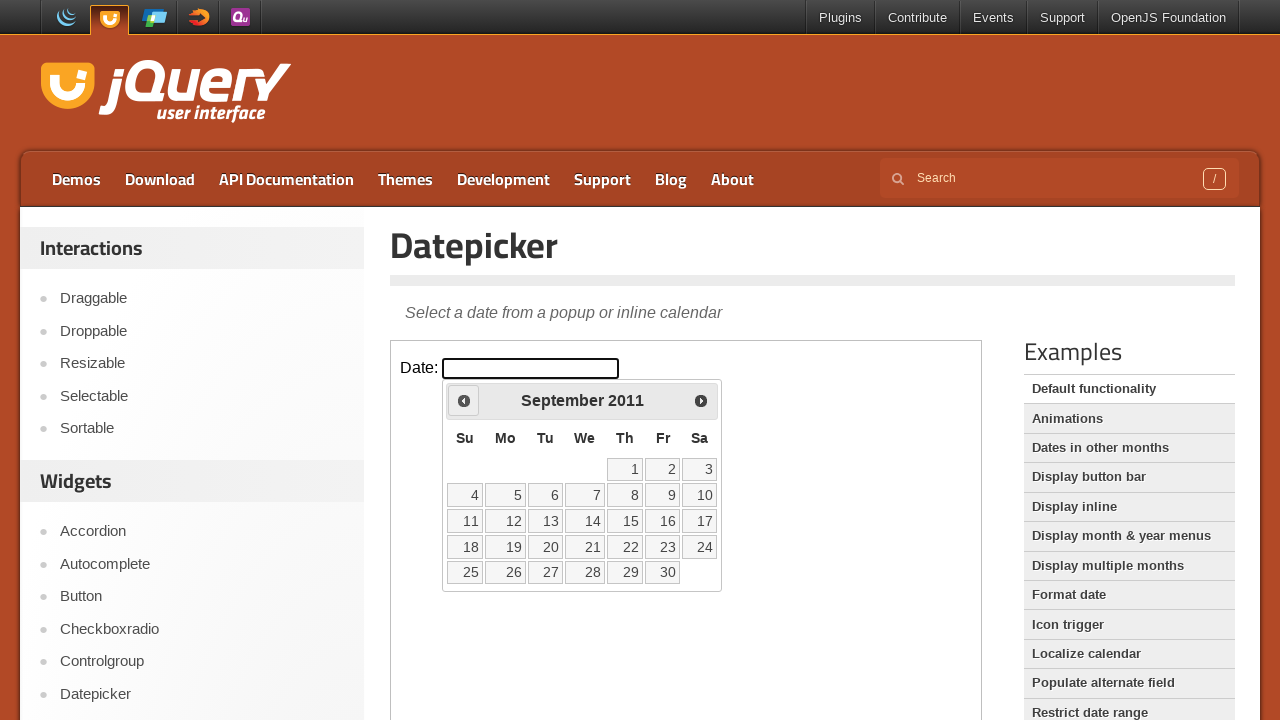

Retrieved current year: 2011
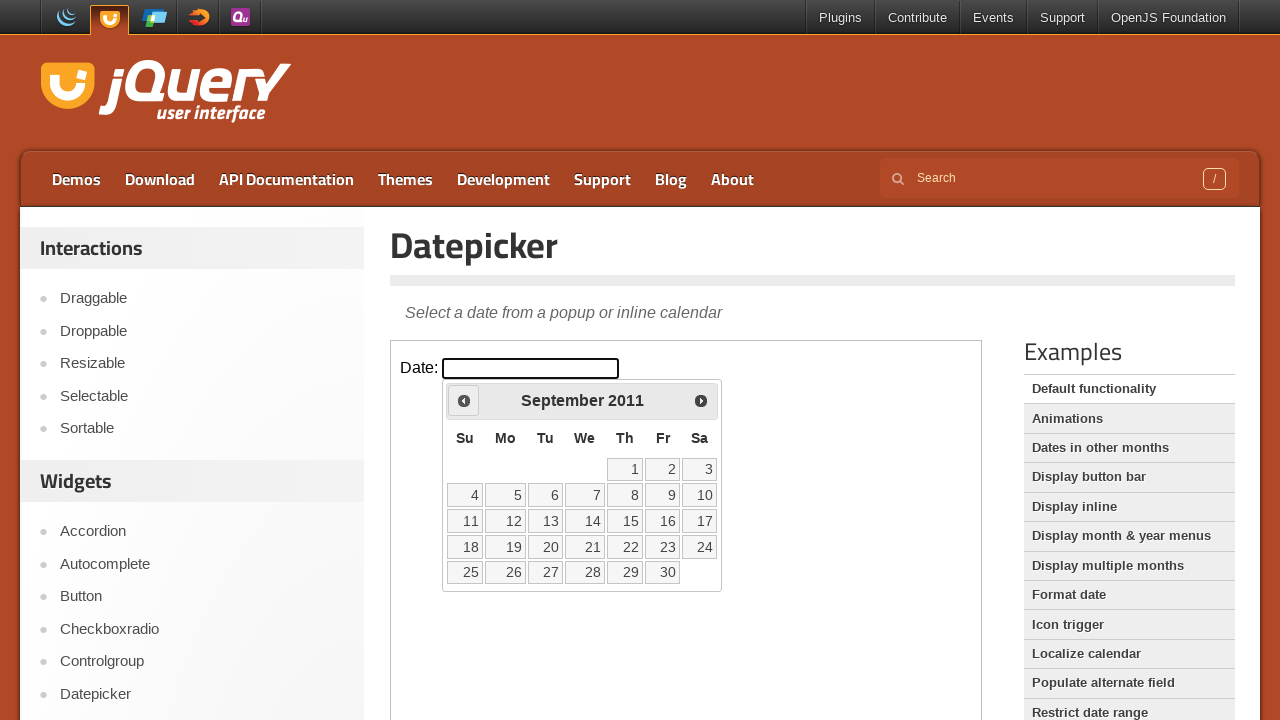

Clicked Prev button to navigate from September 2011 to previous month at (464, 400) on iframe >> nth=0 >> internal:control=enter-frame >> xpath=//span[text()='Prev']
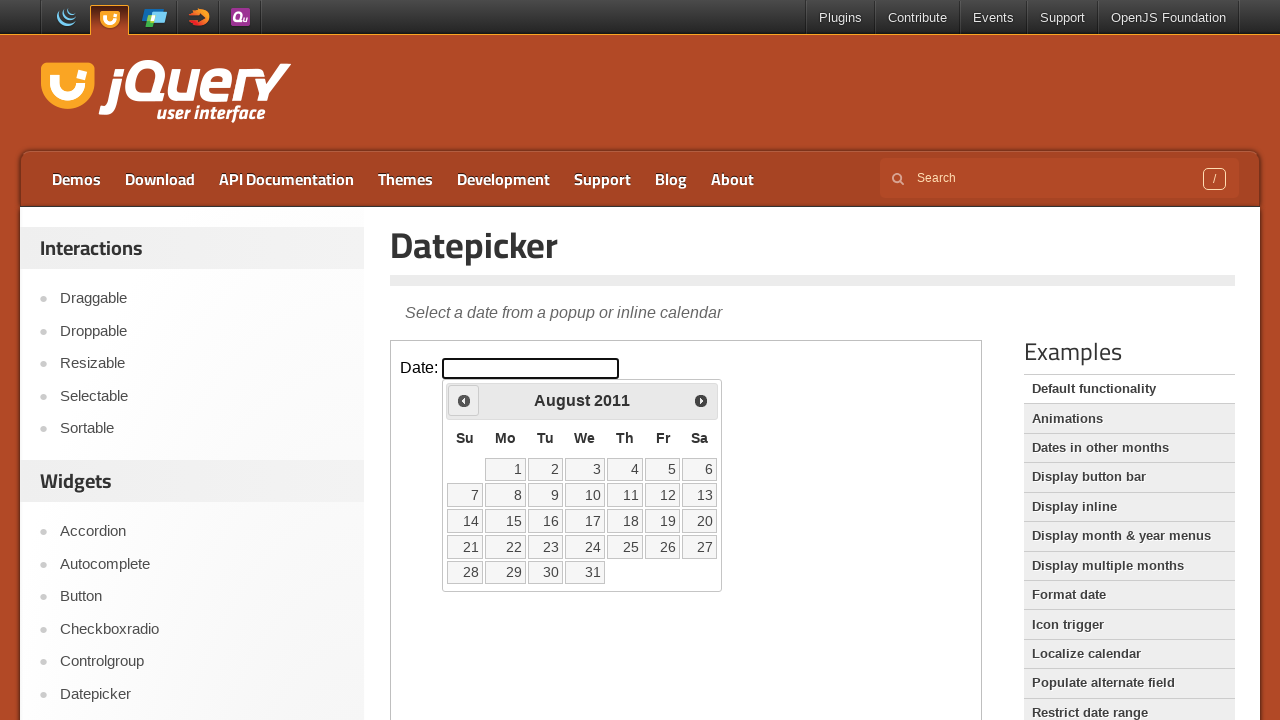

Retrieved current month: August
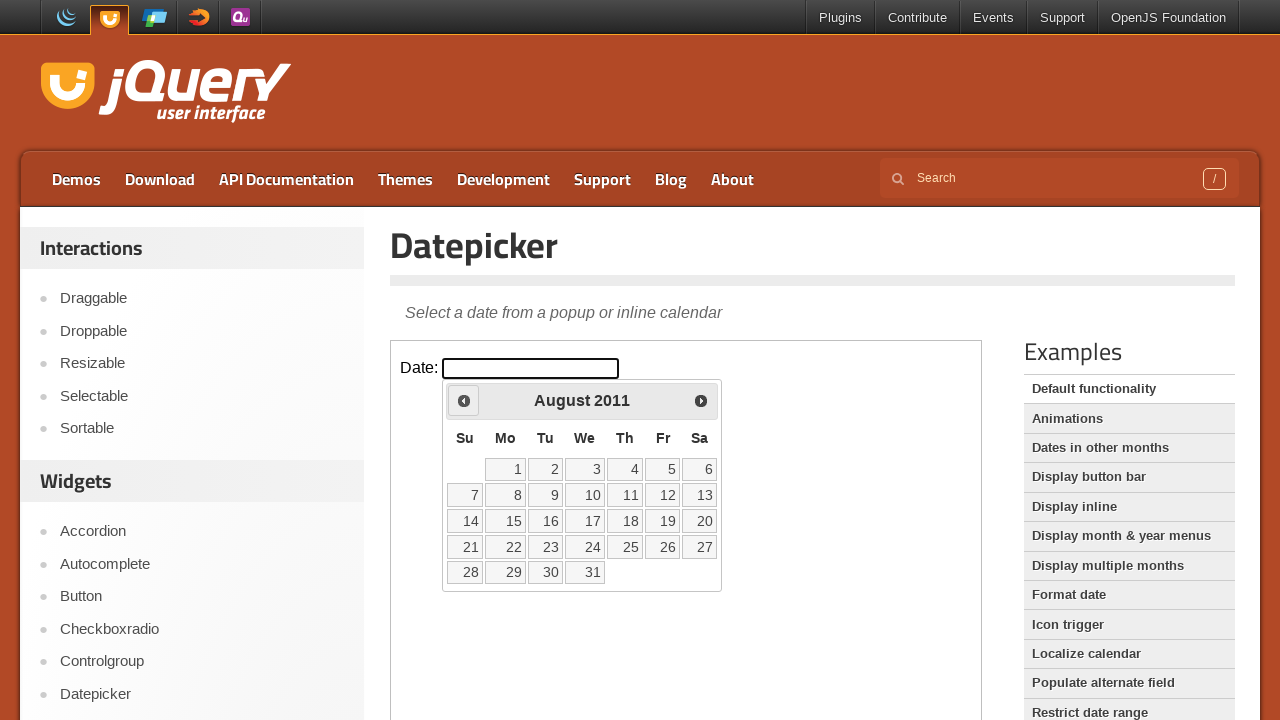

Retrieved current year: 2011
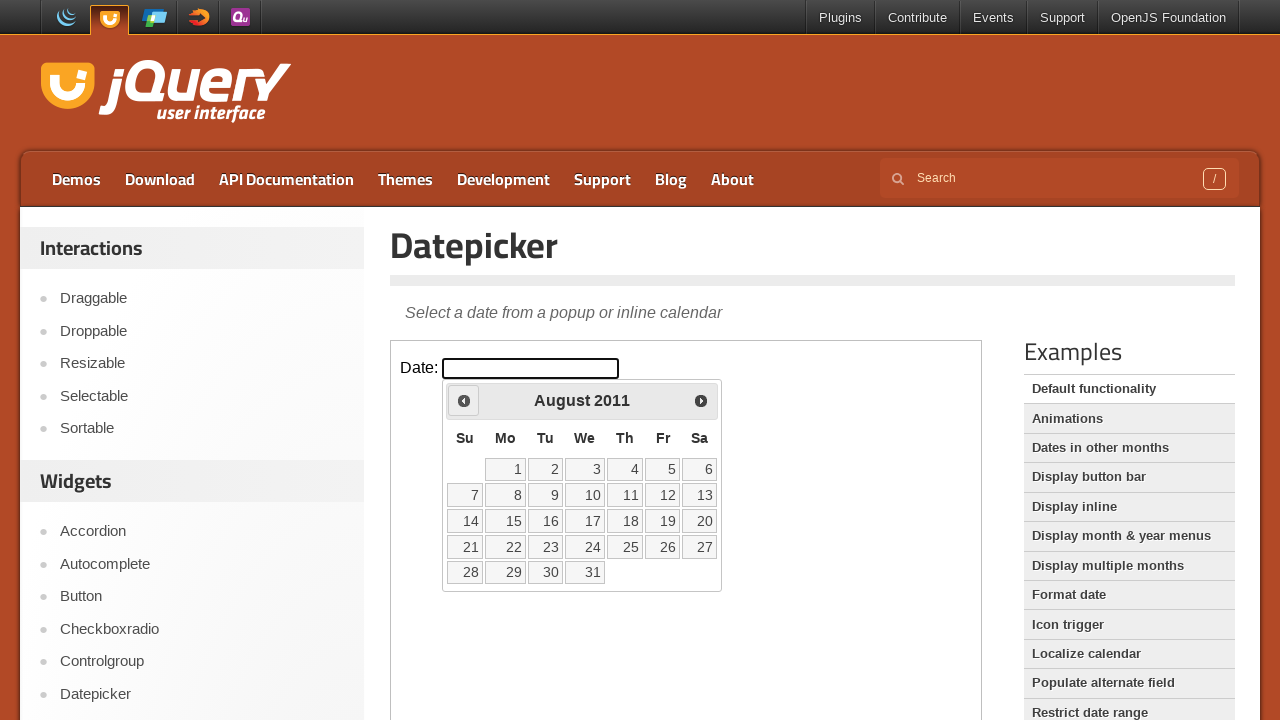

Clicked Prev button to navigate from August 2011 to previous month at (464, 400) on iframe >> nth=0 >> internal:control=enter-frame >> xpath=//span[text()='Prev']
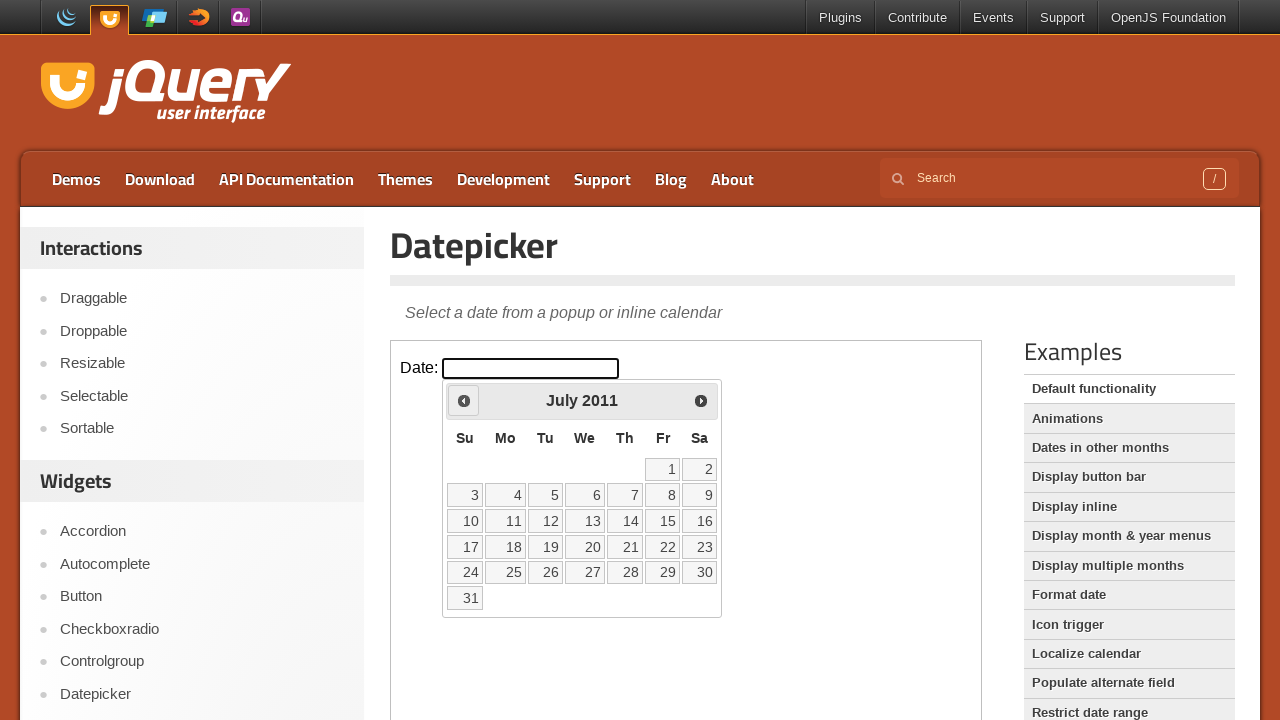

Retrieved current month: July
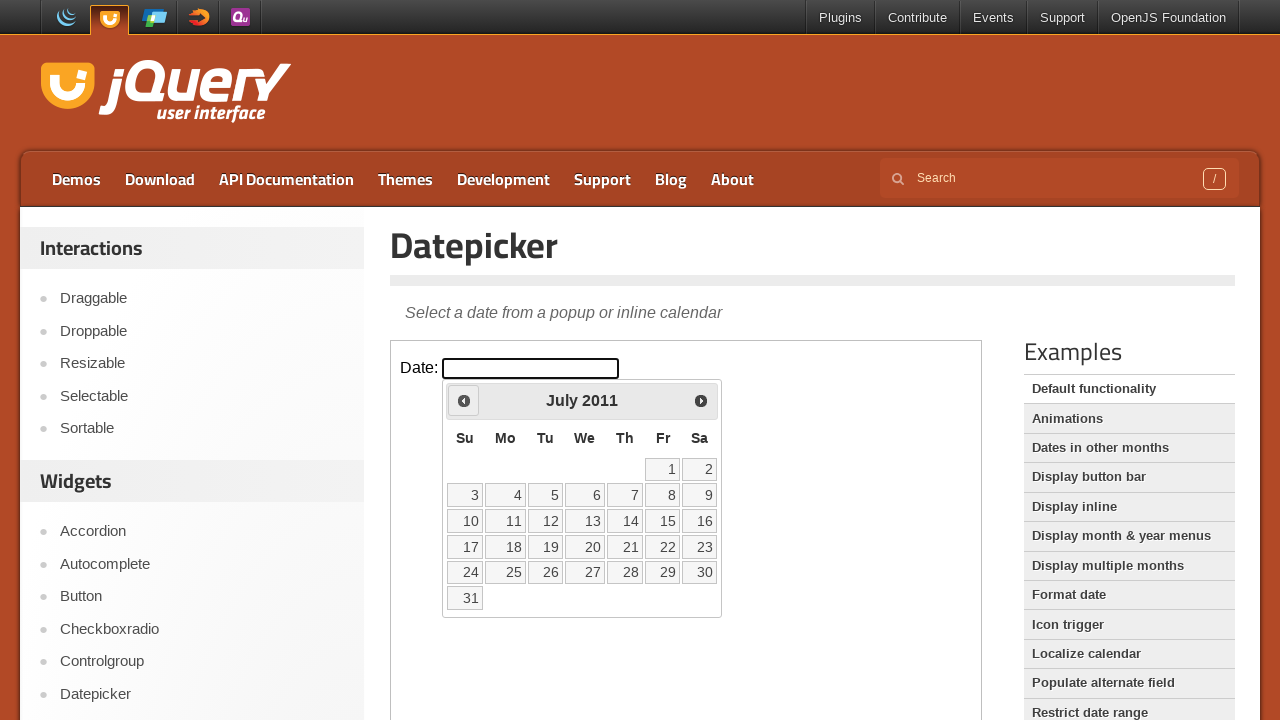

Retrieved current year: 2011
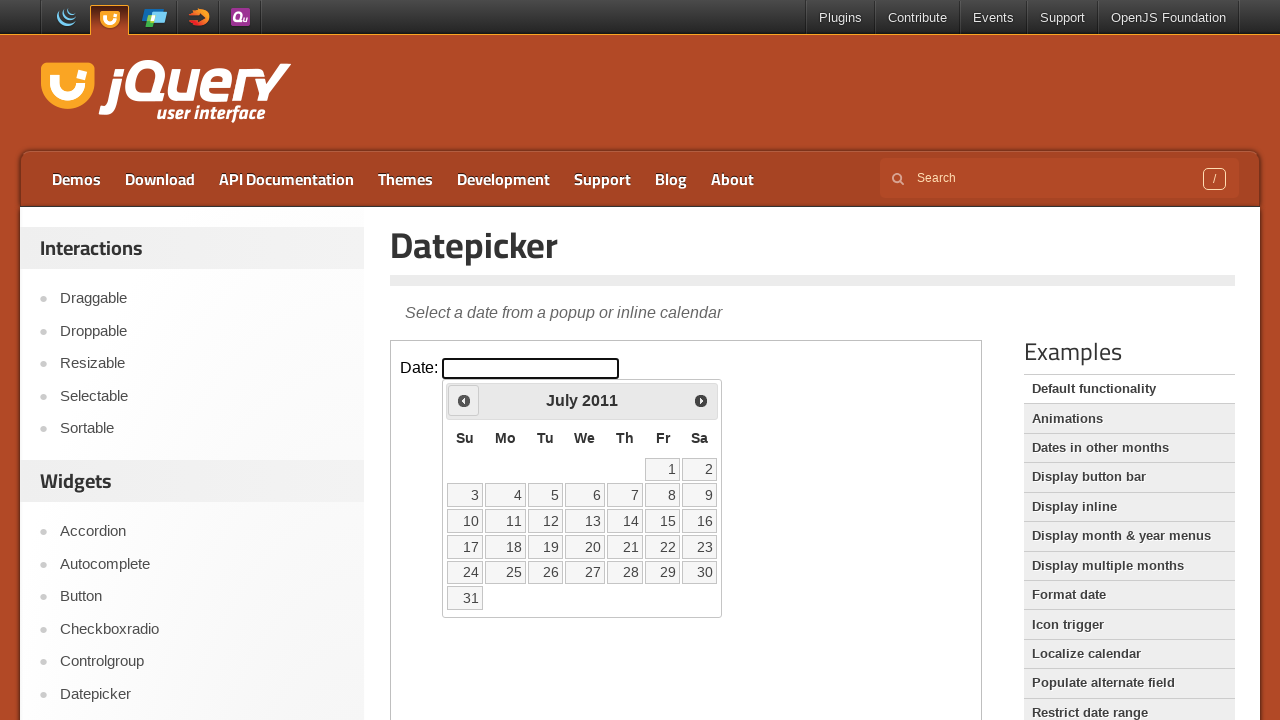

Clicked Prev button to navigate from July 2011 to previous month at (464, 400) on iframe >> nth=0 >> internal:control=enter-frame >> xpath=//span[text()='Prev']
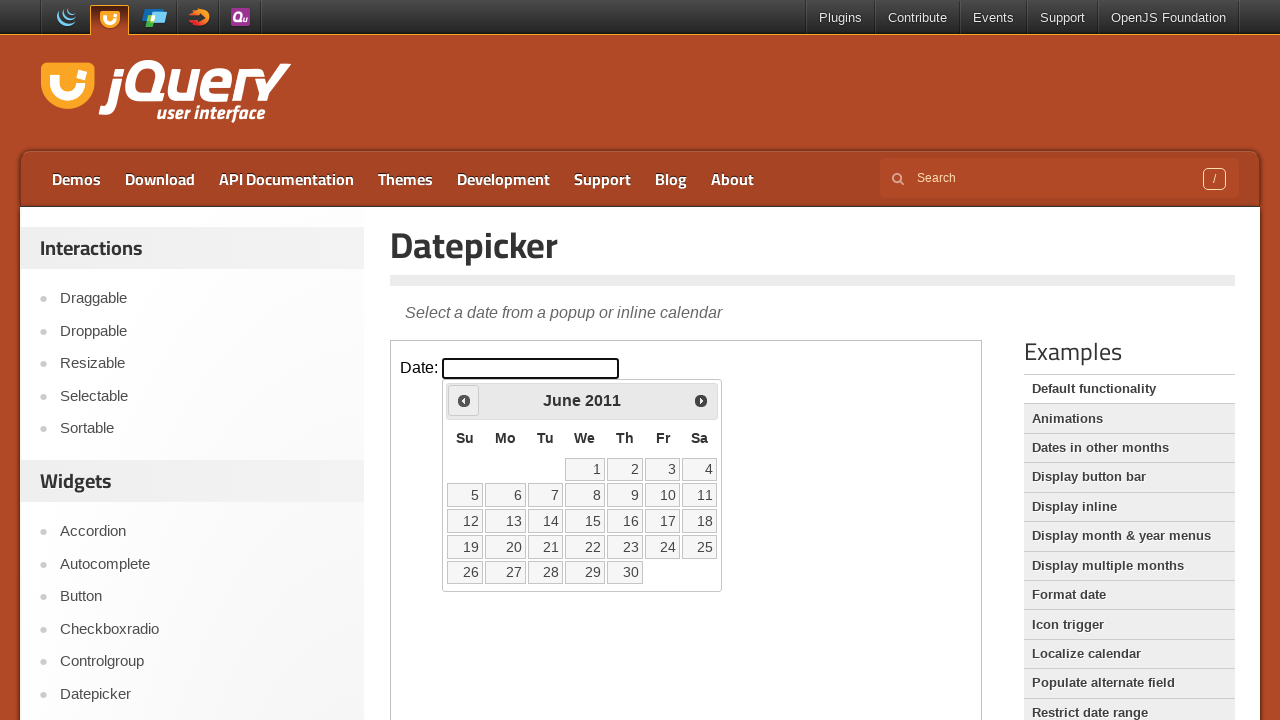

Retrieved current month: June
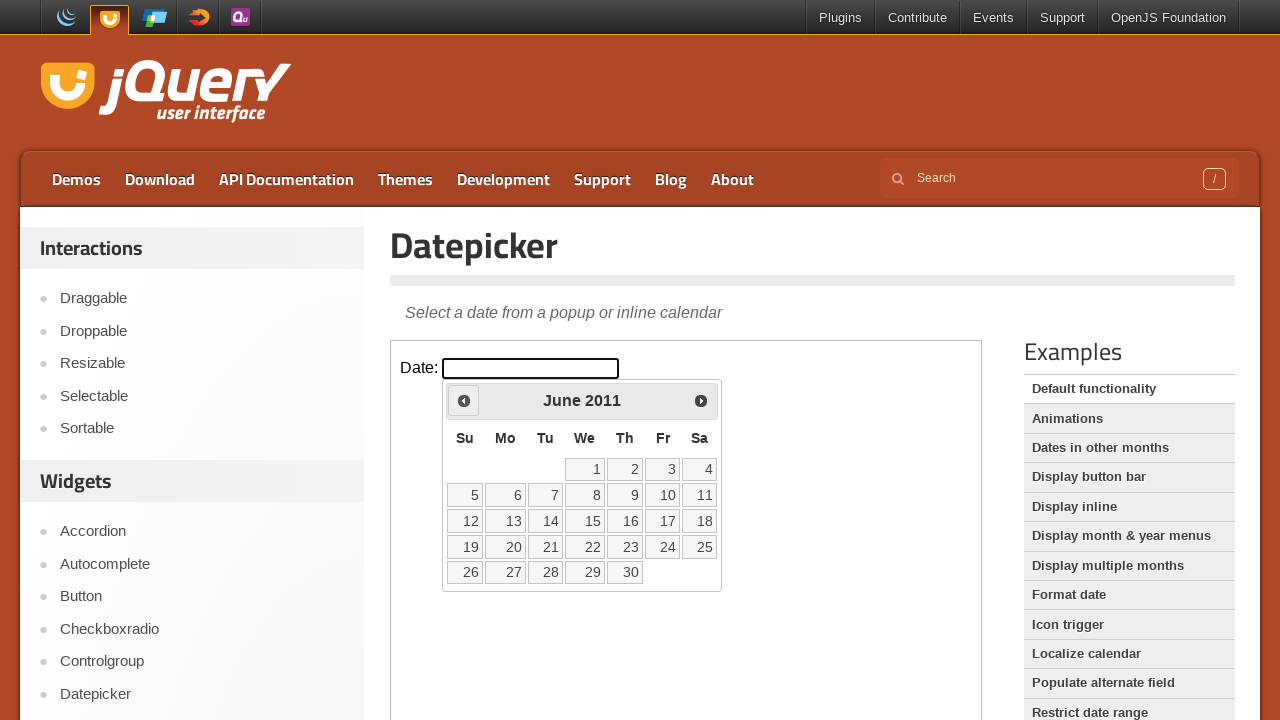

Retrieved current year: 2011
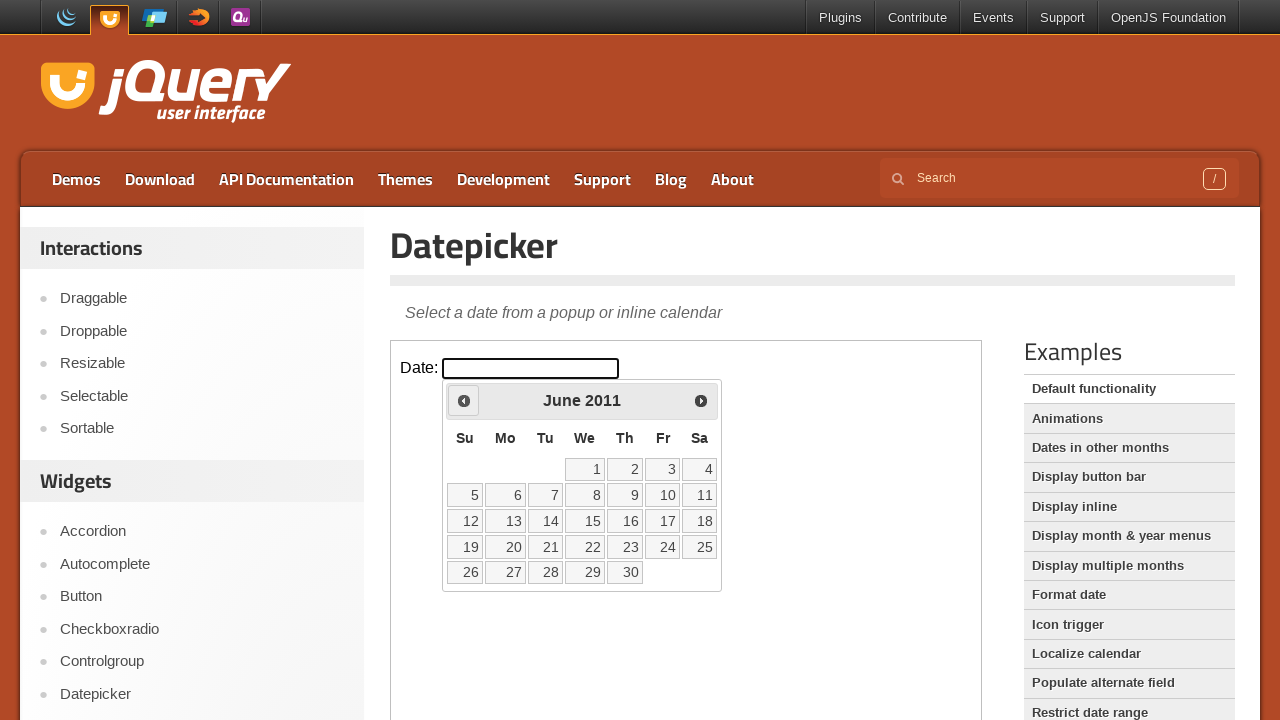

Clicked Prev button to navigate from June 2011 to previous month at (464, 400) on iframe >> nth=0 >> internal:control=enter-frame >> xpath=//span[text()='Prev']
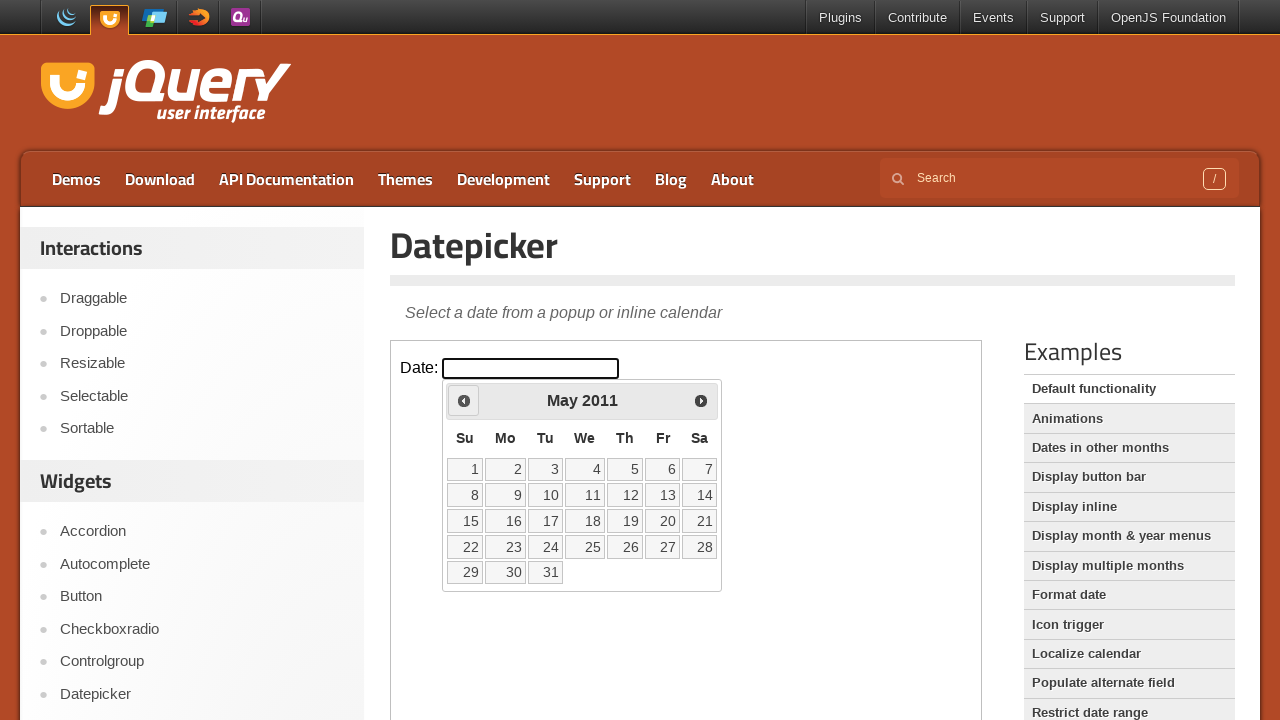

Retrieved current month: May
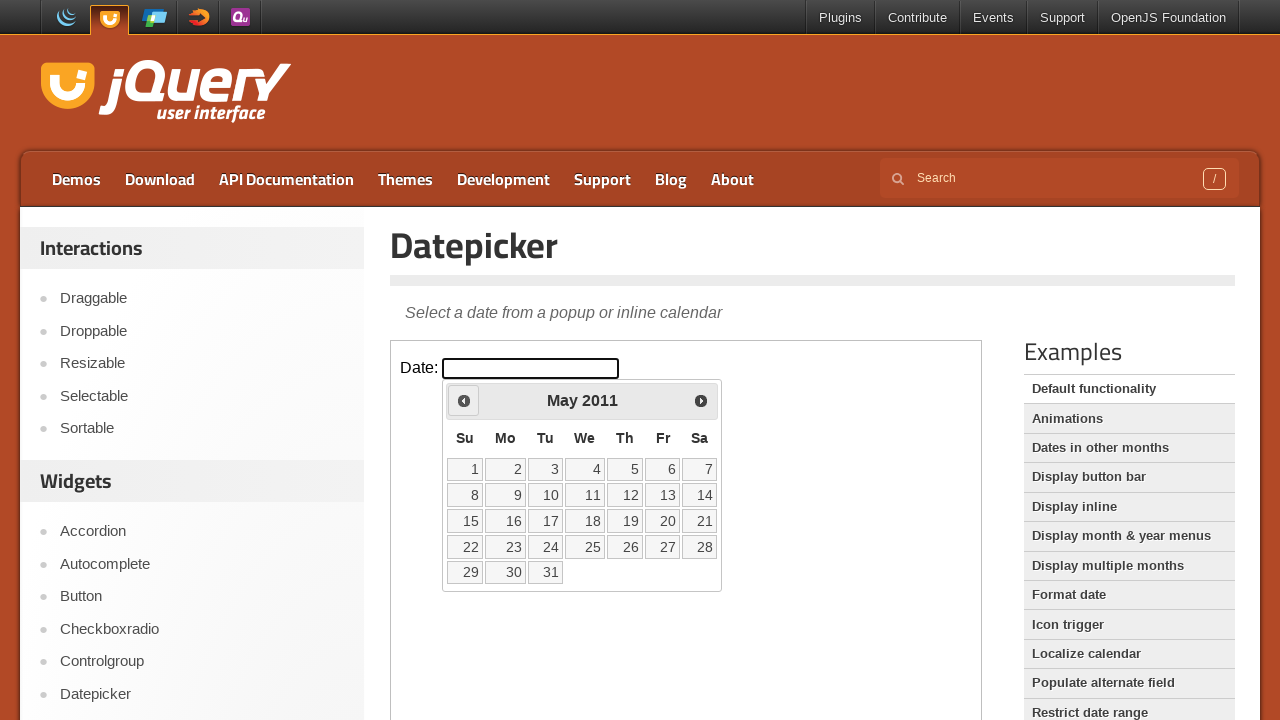

Retrieved current year: 2011
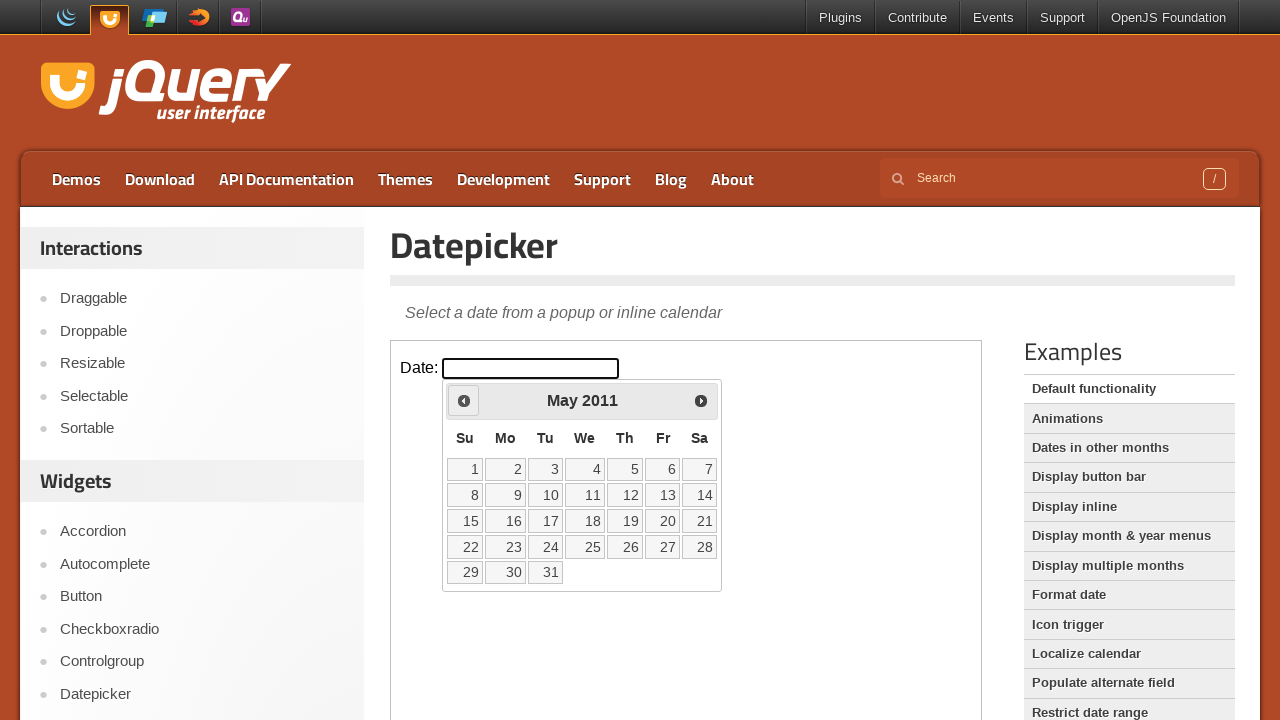

Clicked Prev button to navigate from May 2011 to previous month at (464, 400) on iframe >> nth=0 >> internal:control=enter-frame >> xpath=//span[text()='Prev']
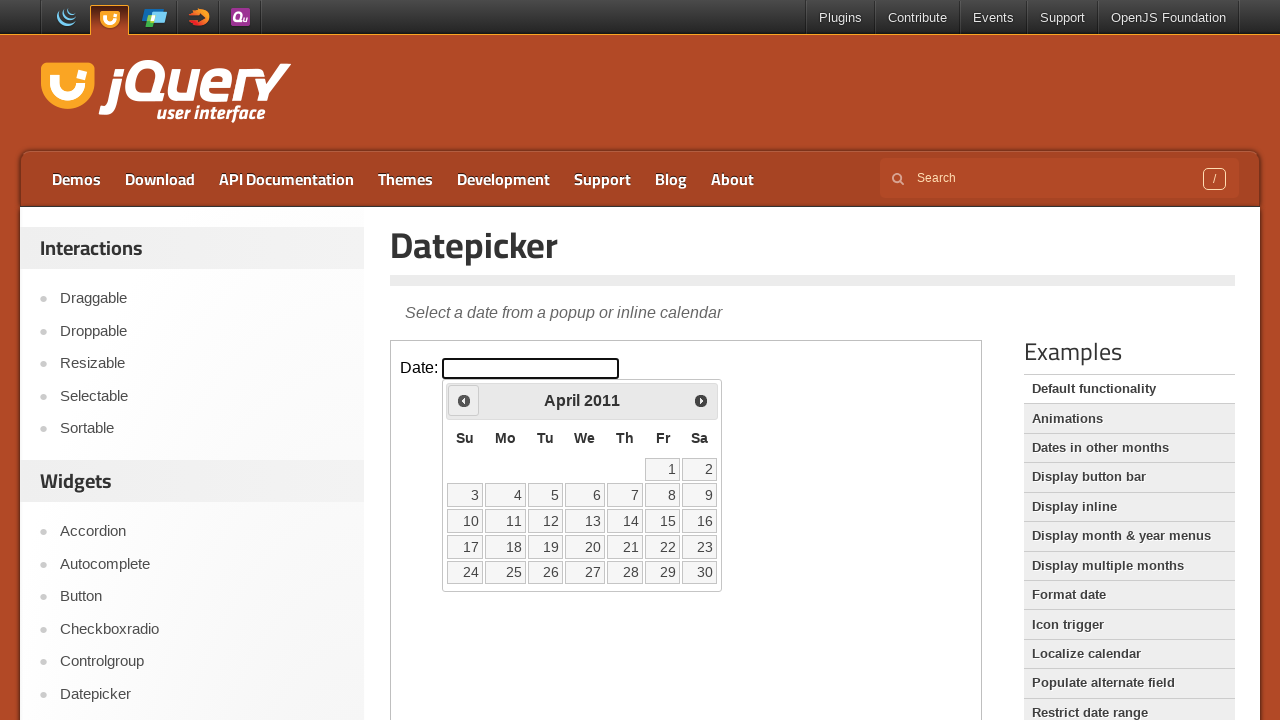

Retrieved current month: April
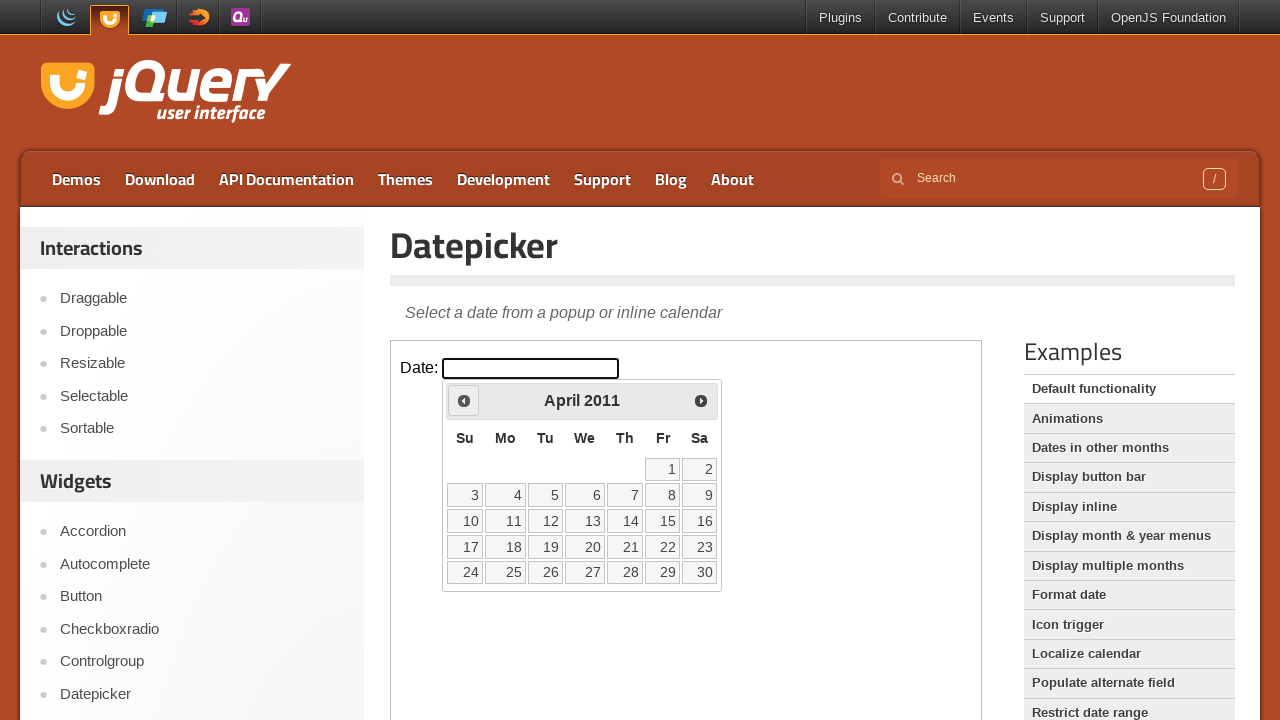

Retrieved current year: 2011
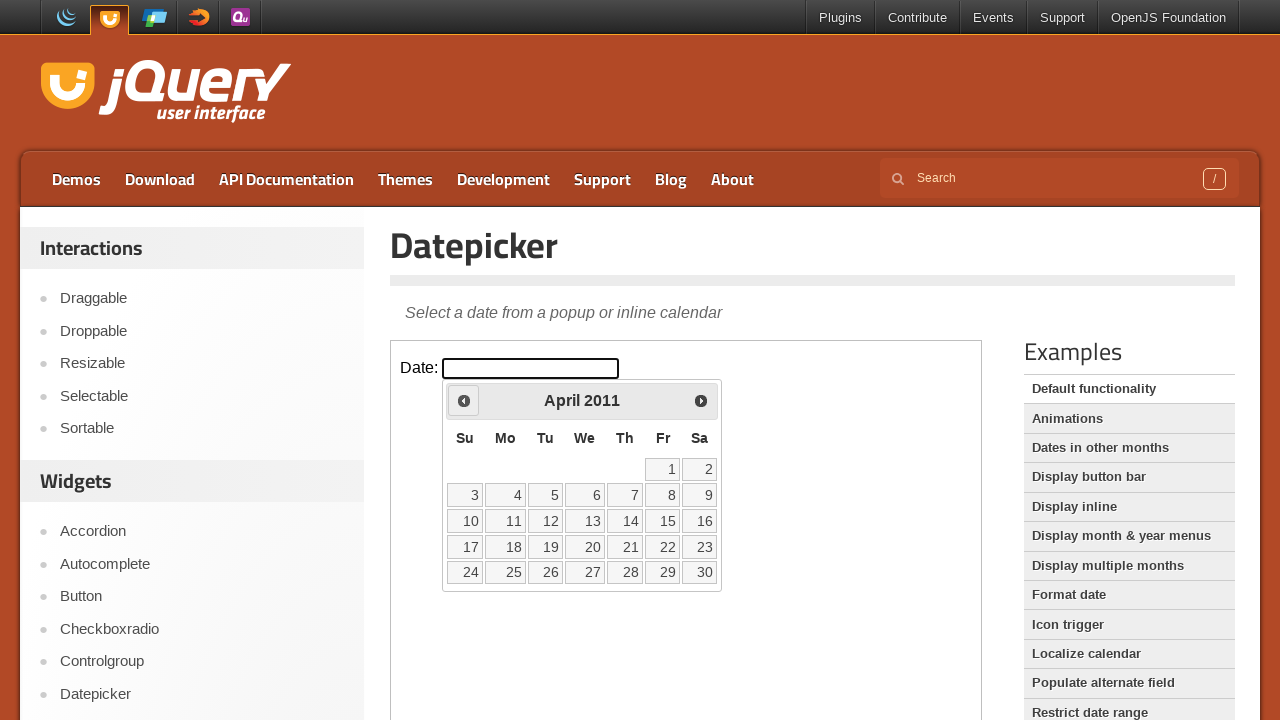

Clicked Prev button to navigate from April 2011 to previous month at (464, 400) on iframe >> nth=0 >> internal:control=enter-frame >> xpath=//span[text()='Prev']
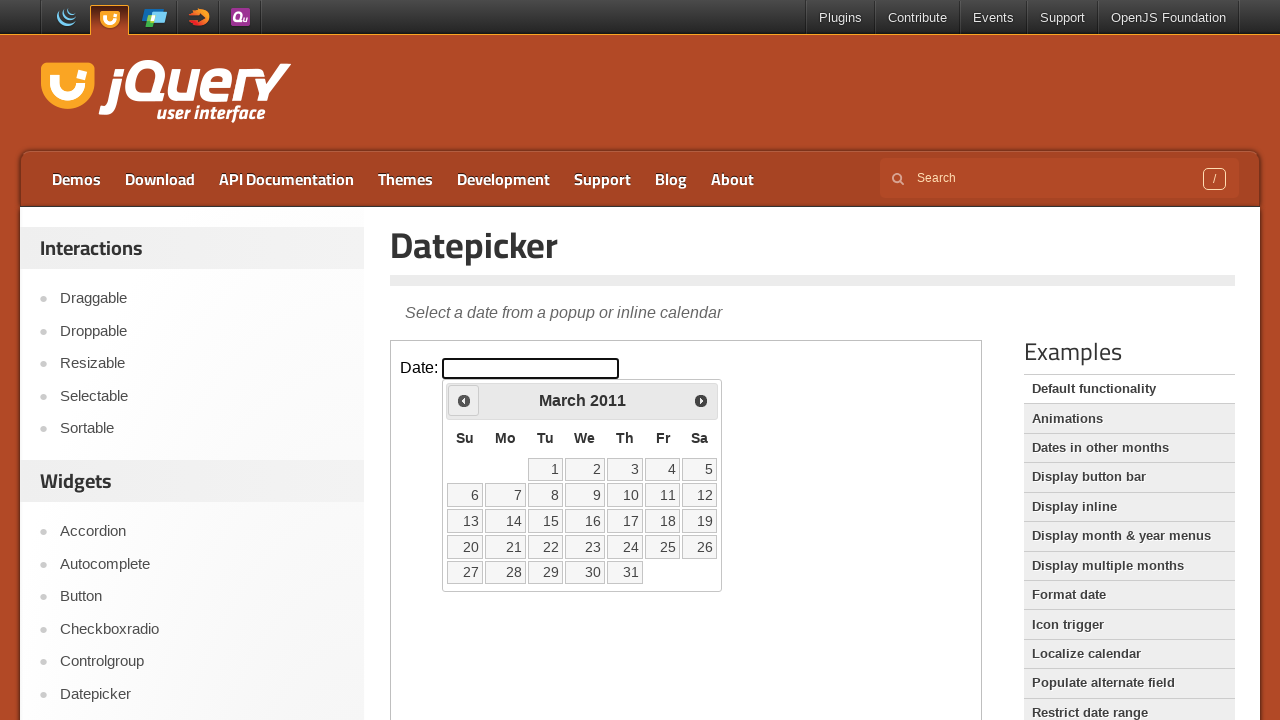

Retrieved current month: March
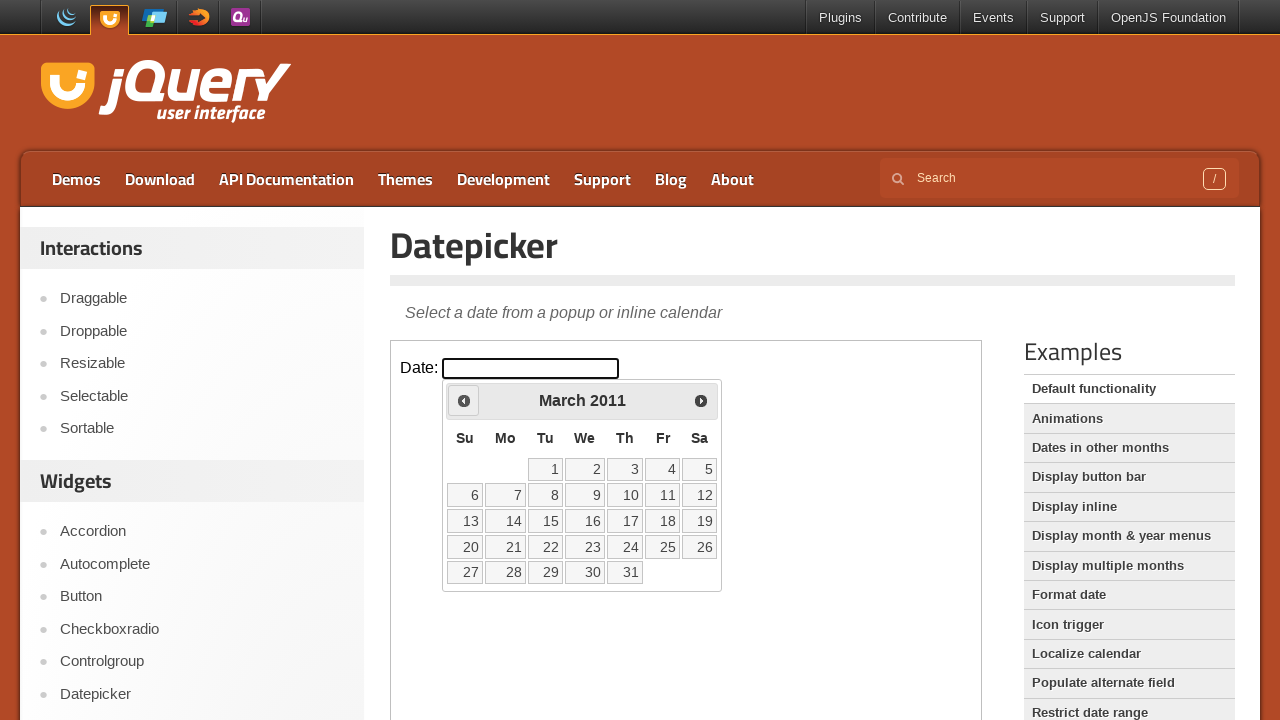

Retrieved current year: 2011
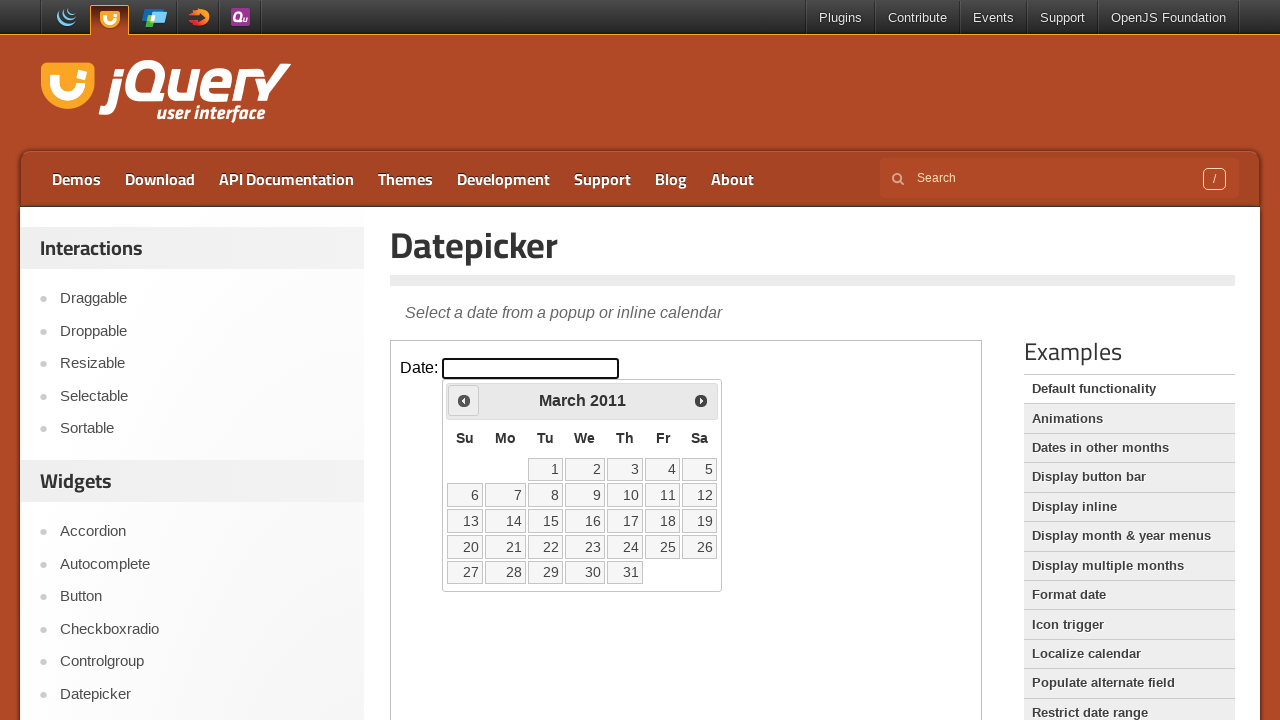

Clicked Prev button to navigate from March 2011 to previous month at (464, 400) on iframe >> nth=0 >> internal:control=enter-frame >> xpath=//span[text()='Prev']
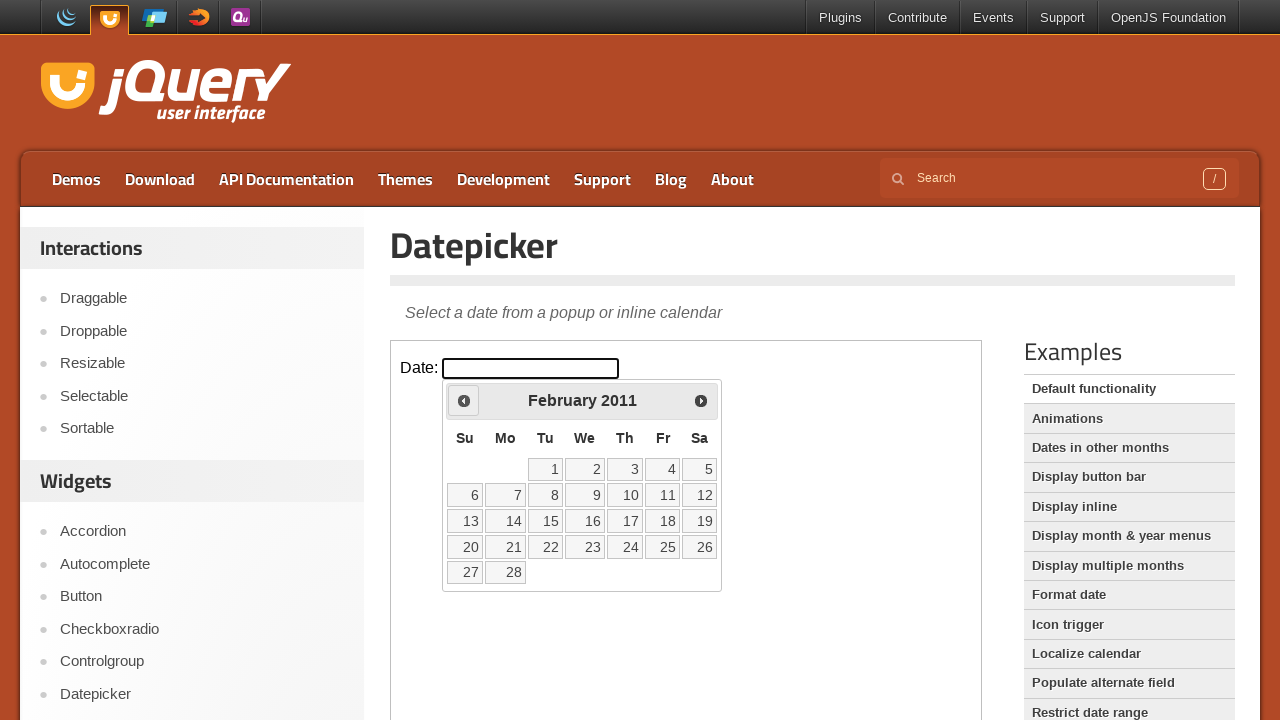

Retrieved current month: February
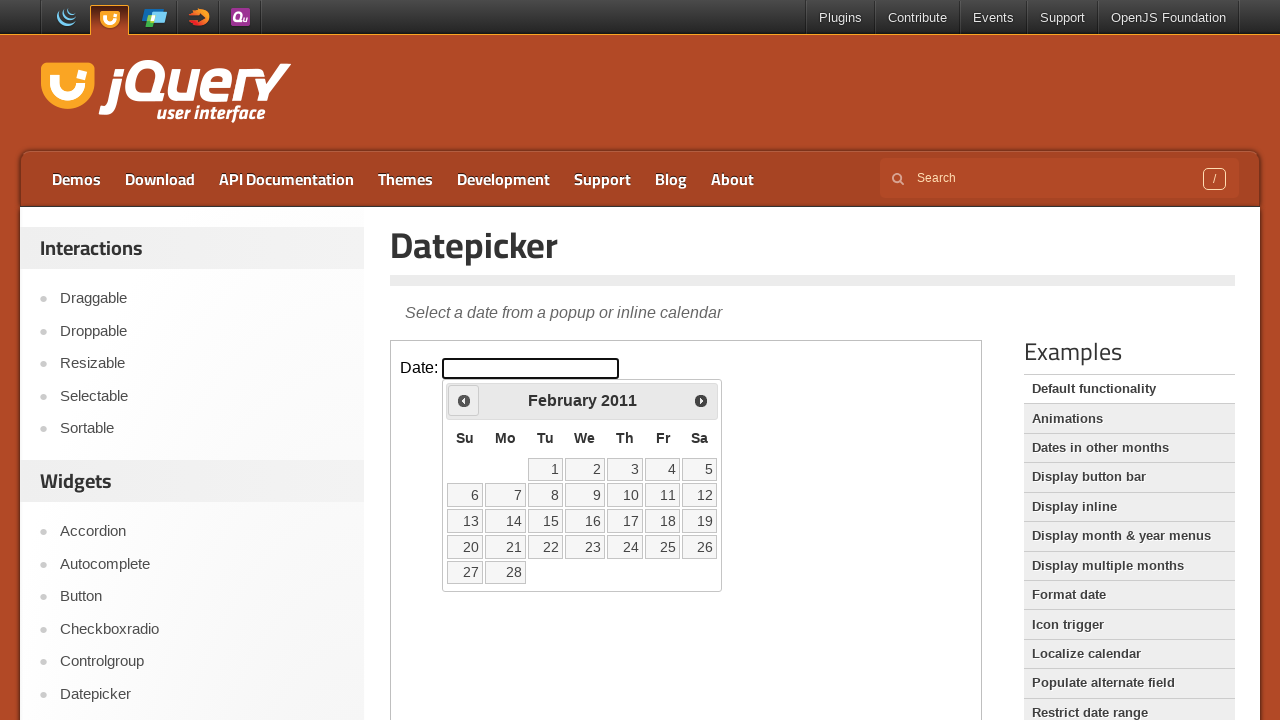

Retrieved current year: 2011
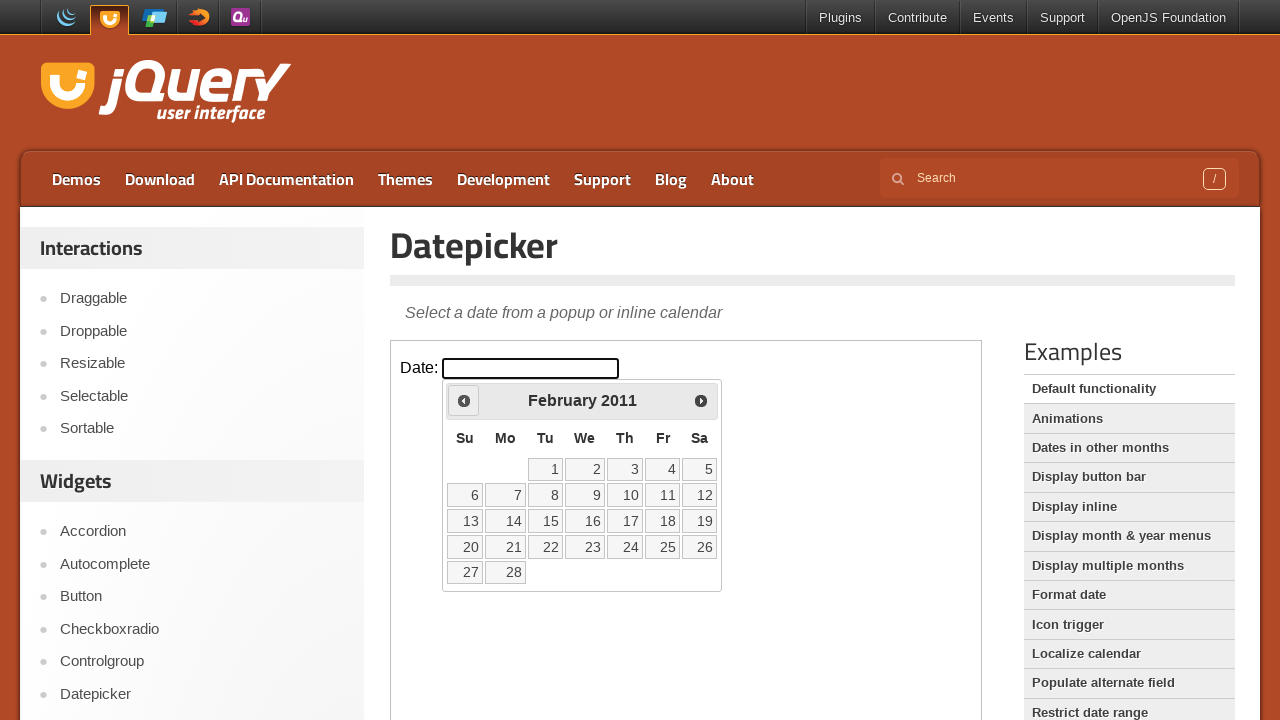

Clicked Prev button to navigate from February 2011 to previous month at (464, 400) on iframe >> nth=0 >> internal:control=enter-frame >> xpath=//span[text()='Prev']
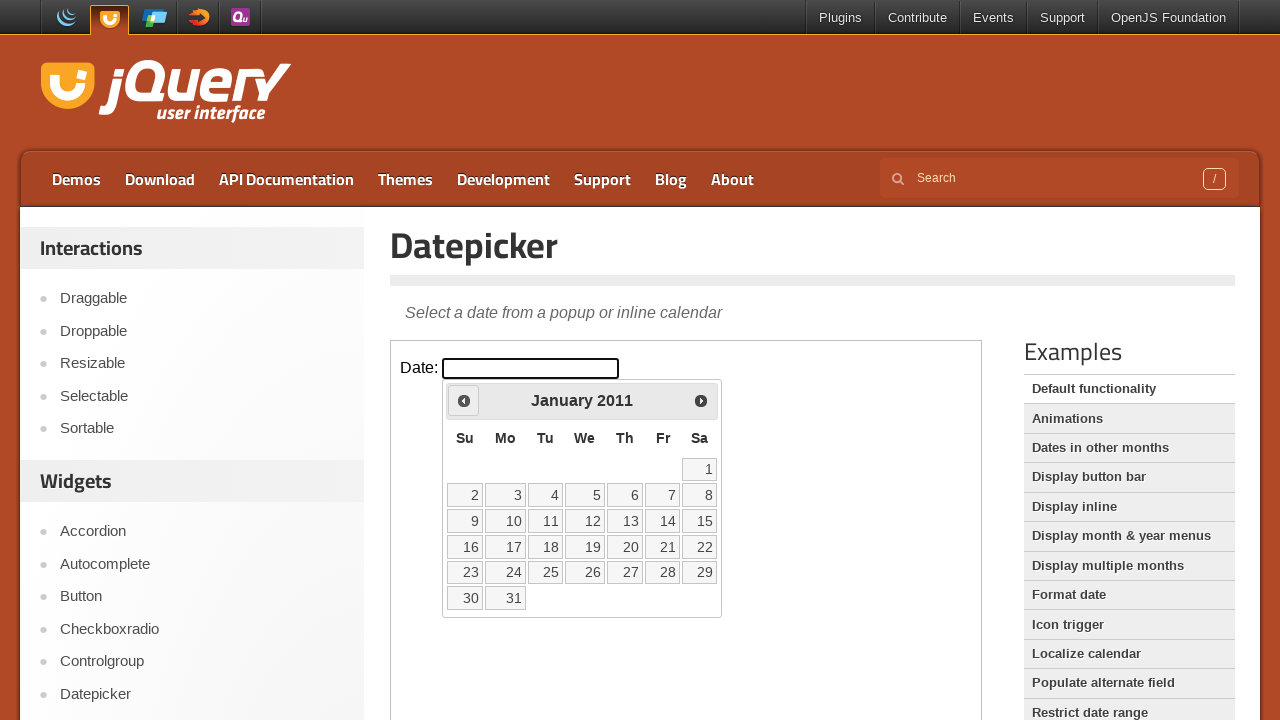

Retrieved current month: January
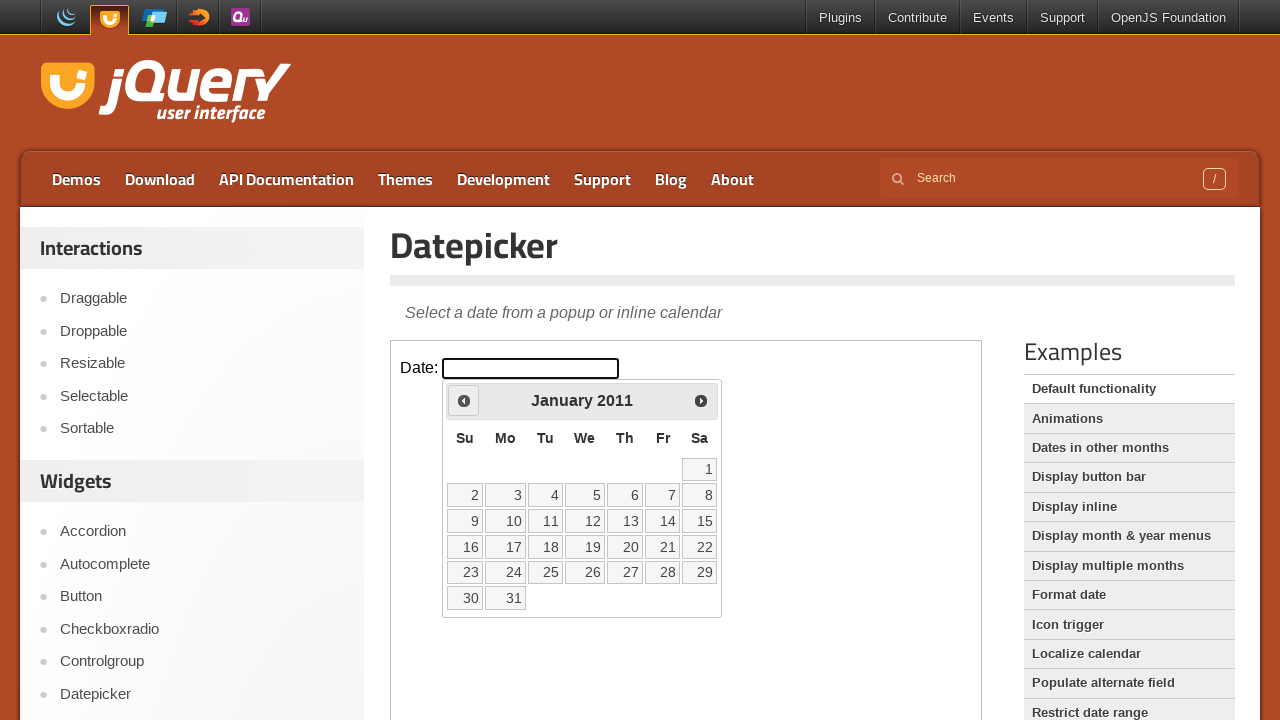

Retrieved current year: 2011
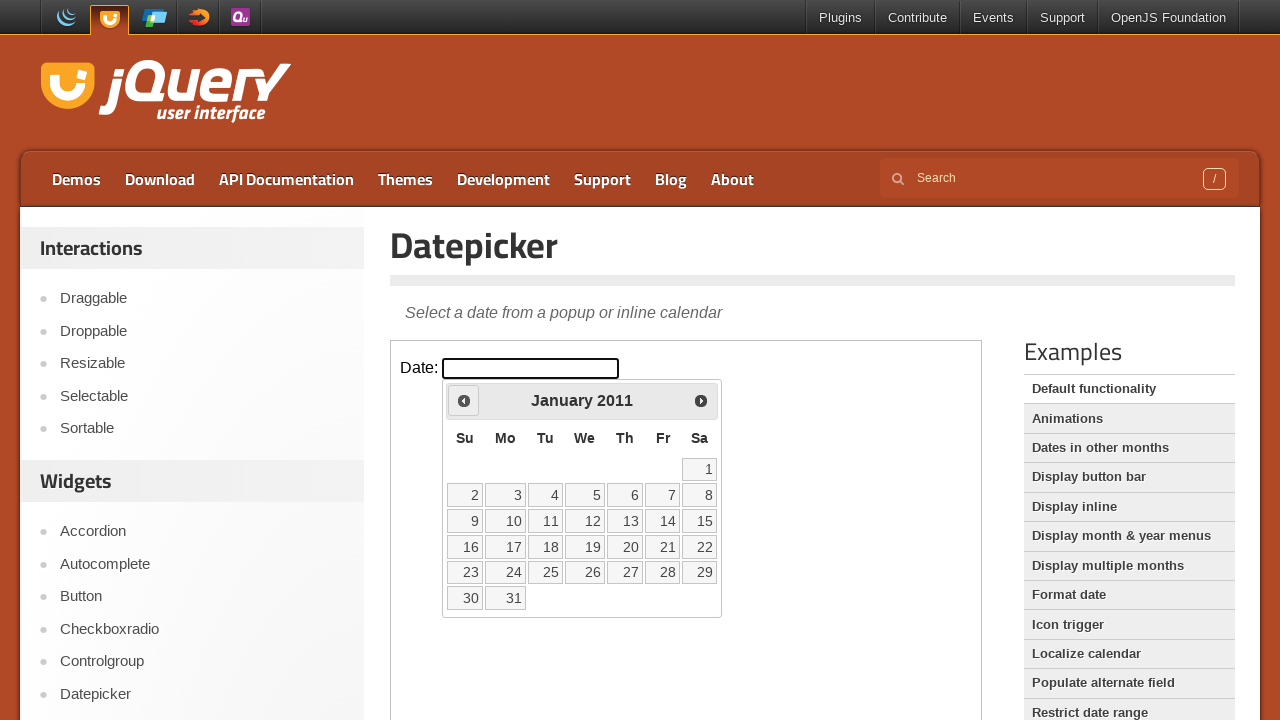

Clicked Prev button to navigate from January 2011 to previous month at (464, 400) on iframe >> nth=0 >> internal:control=enter-frame >> xpath=//span[text()='Prev']
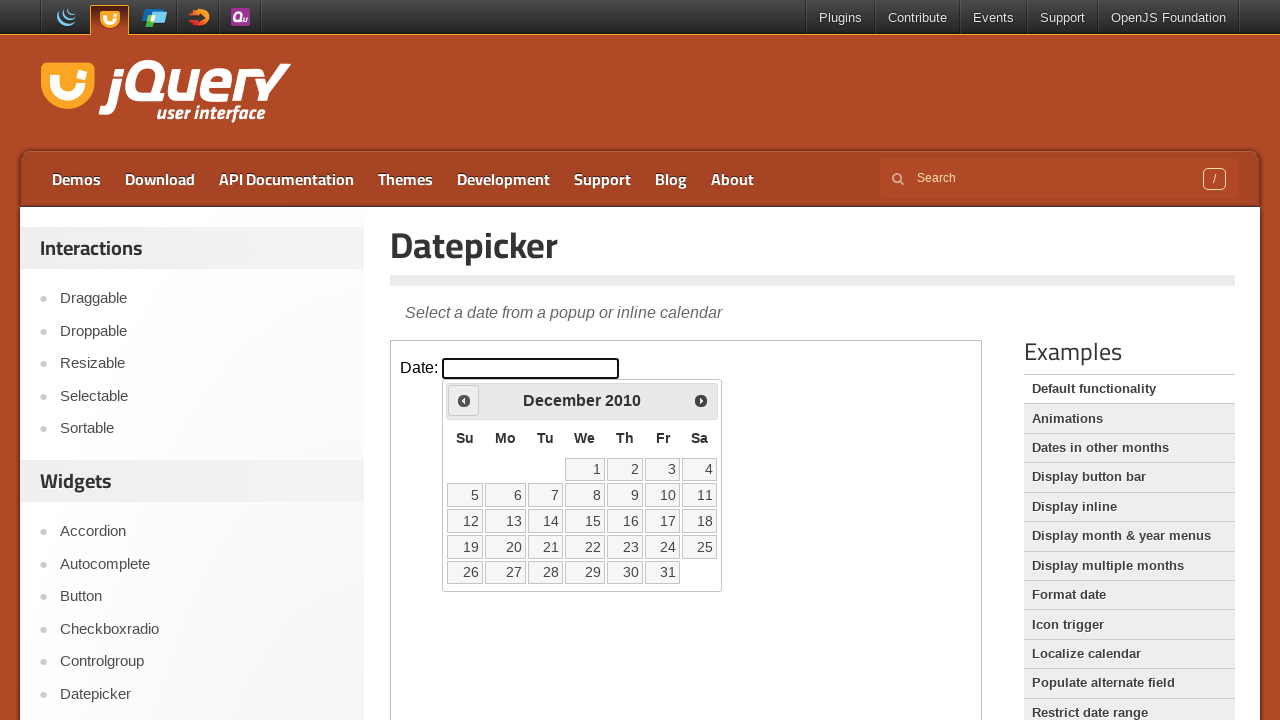

Retrieved current month: December
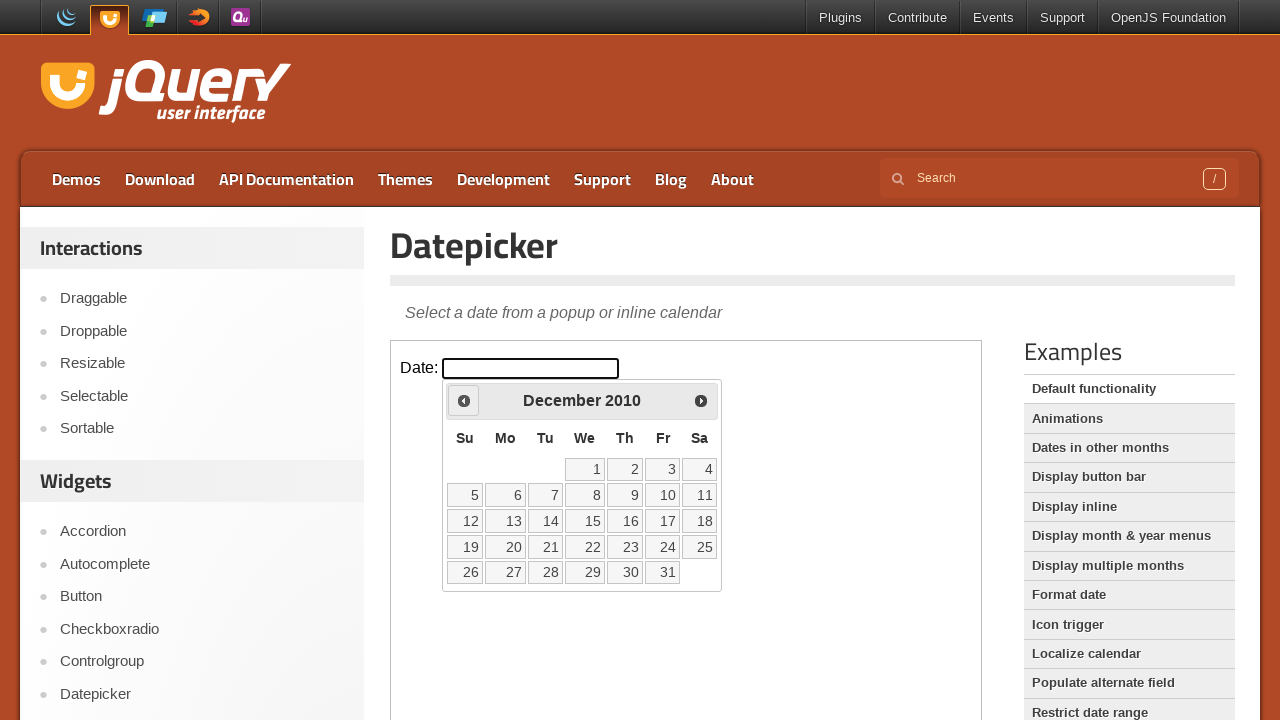

Retrieved current year: 2010
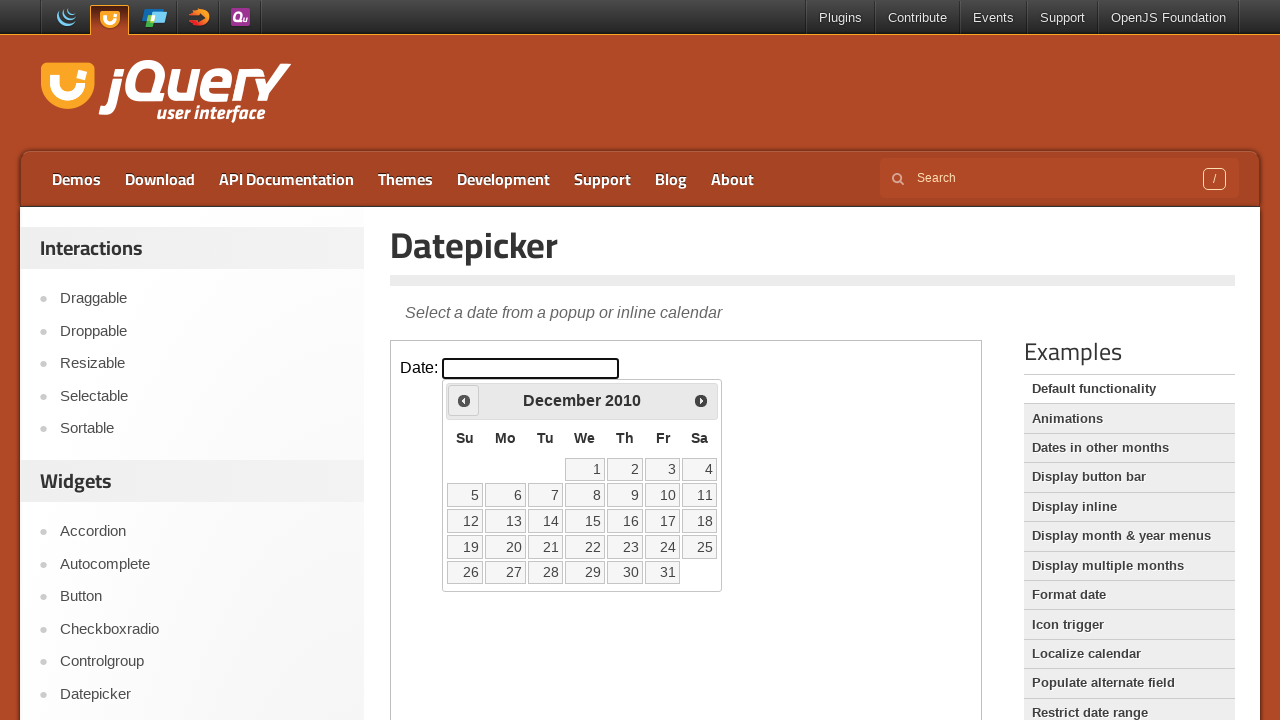

Clicked Prev button to navigate from December 2010 to previous month at (464, 400) on iframe >> nth=0 >> internal:control=enter-frame >> xpath=//span[text()='Prev']
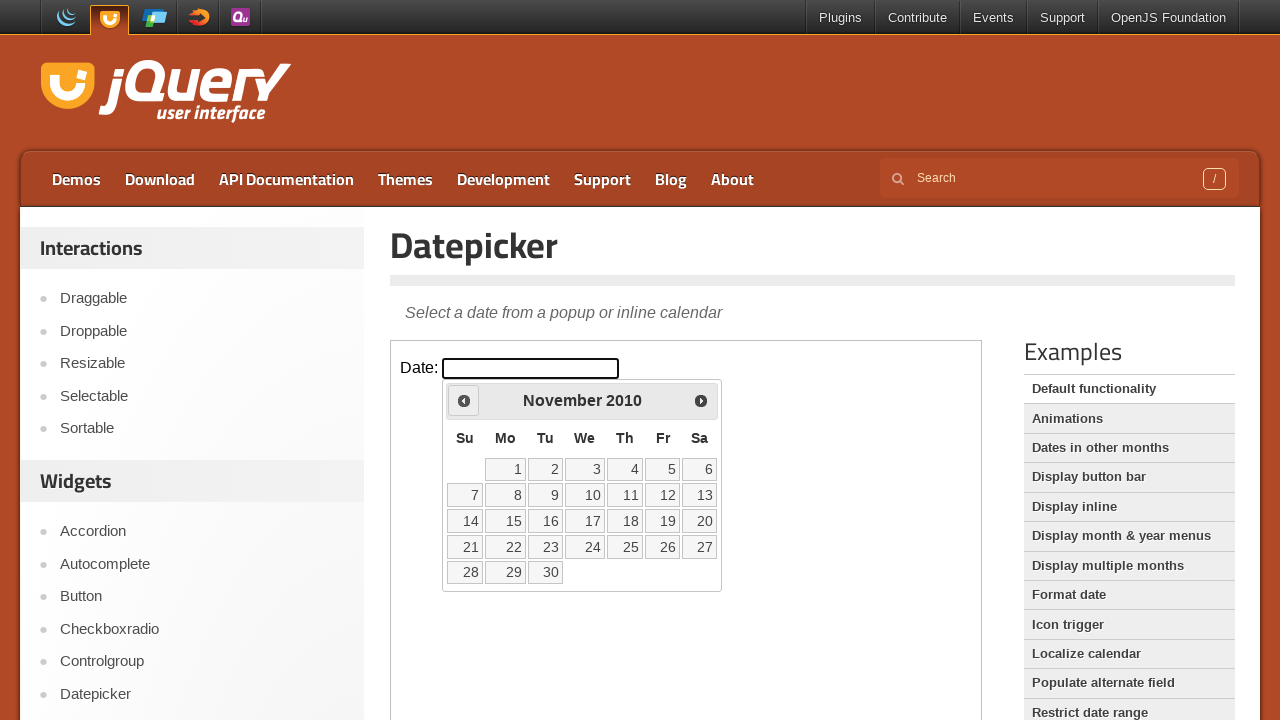

Retrieved current month: November
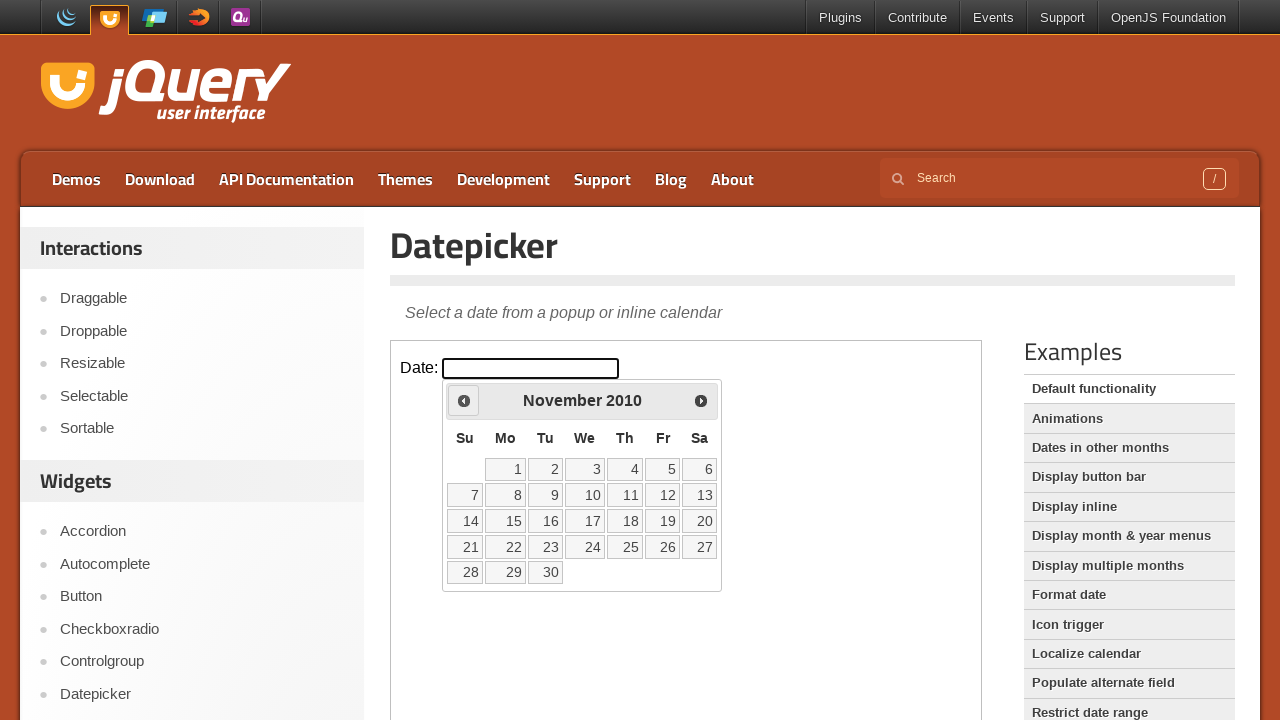

Retrieved current year: 2010
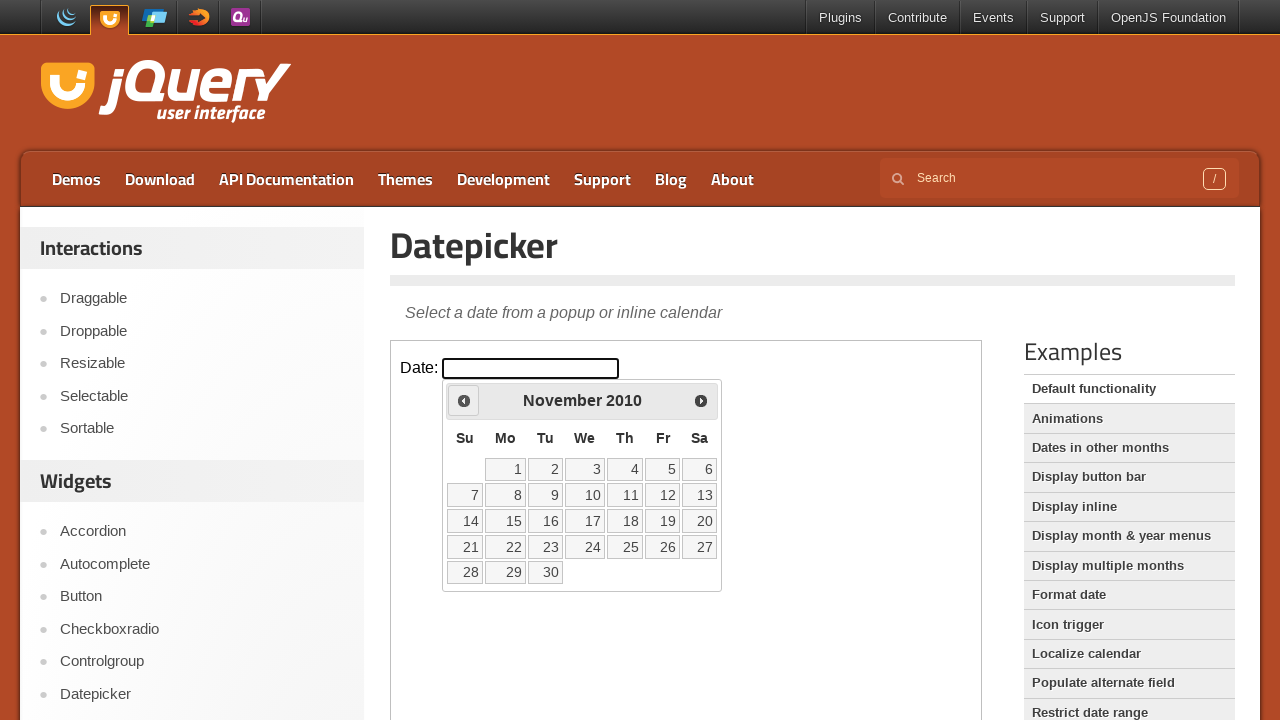

Clicked Prev button to navigate from November 2010 to previous month at (464, 400) on iframe >> nth=0 >> internal:control=enter-frame >> xpath=//span[text()='Prev']
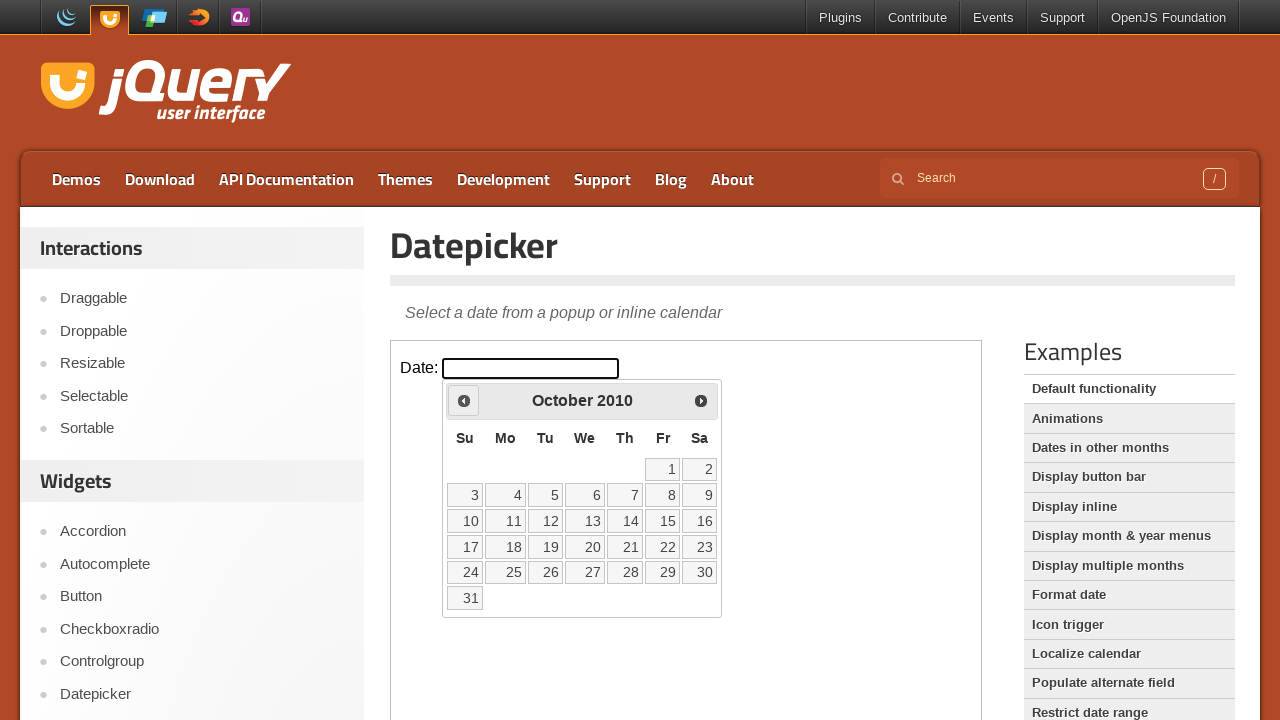

Retrieved current month: October
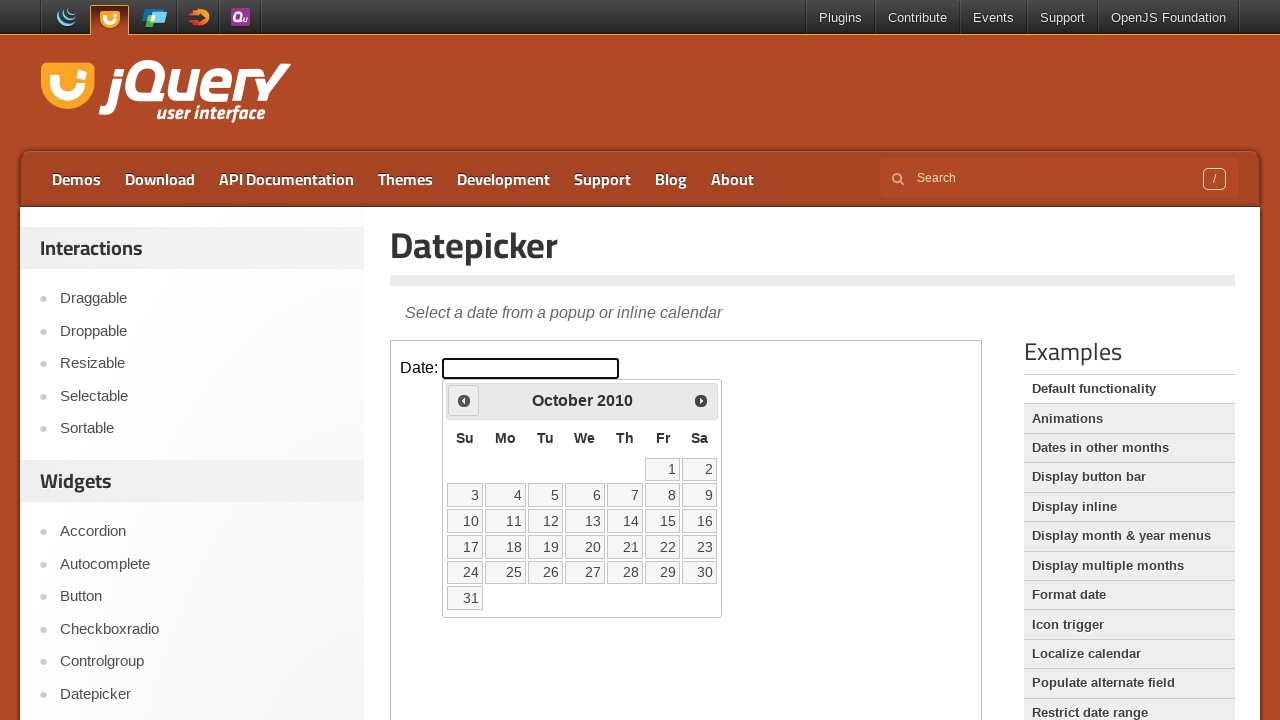

Retrieved current year: 2010
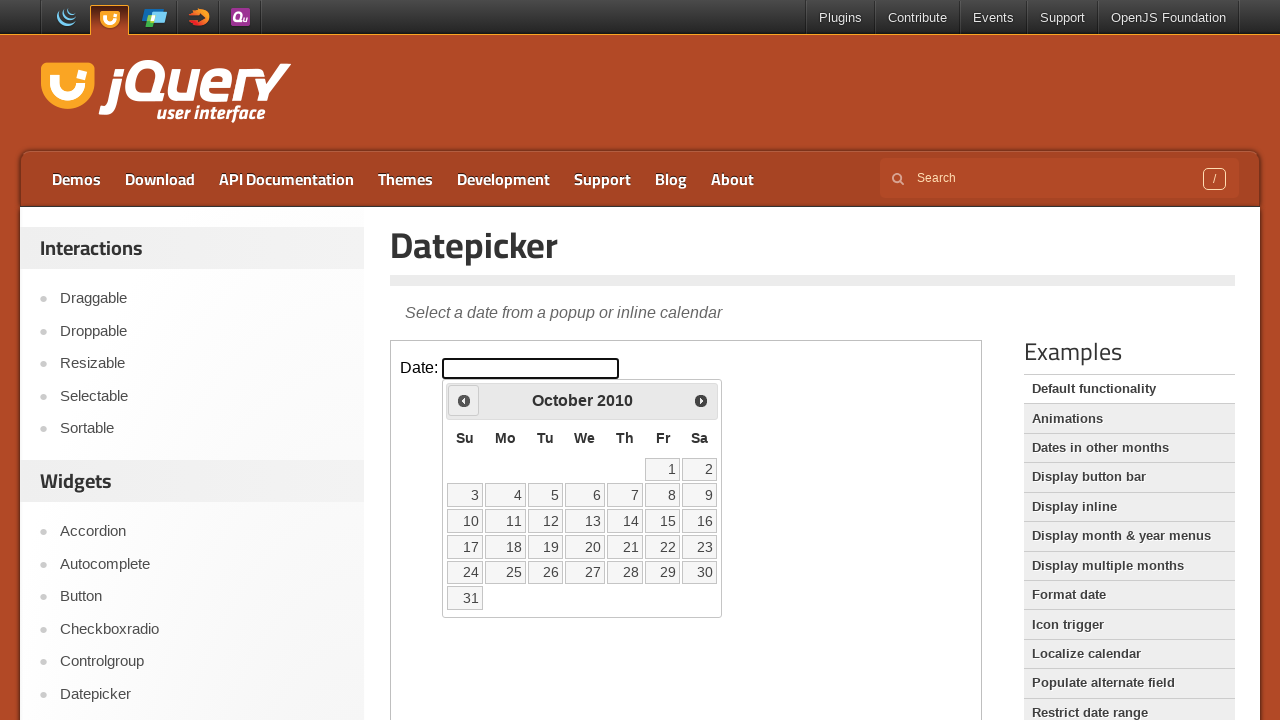

Clicked Prev button to navigate from October 2010 to previous month at (464, 400) on iframe >> nth=0 >> internal:control=enter-frame >> xpath=//span[text()='Prev']
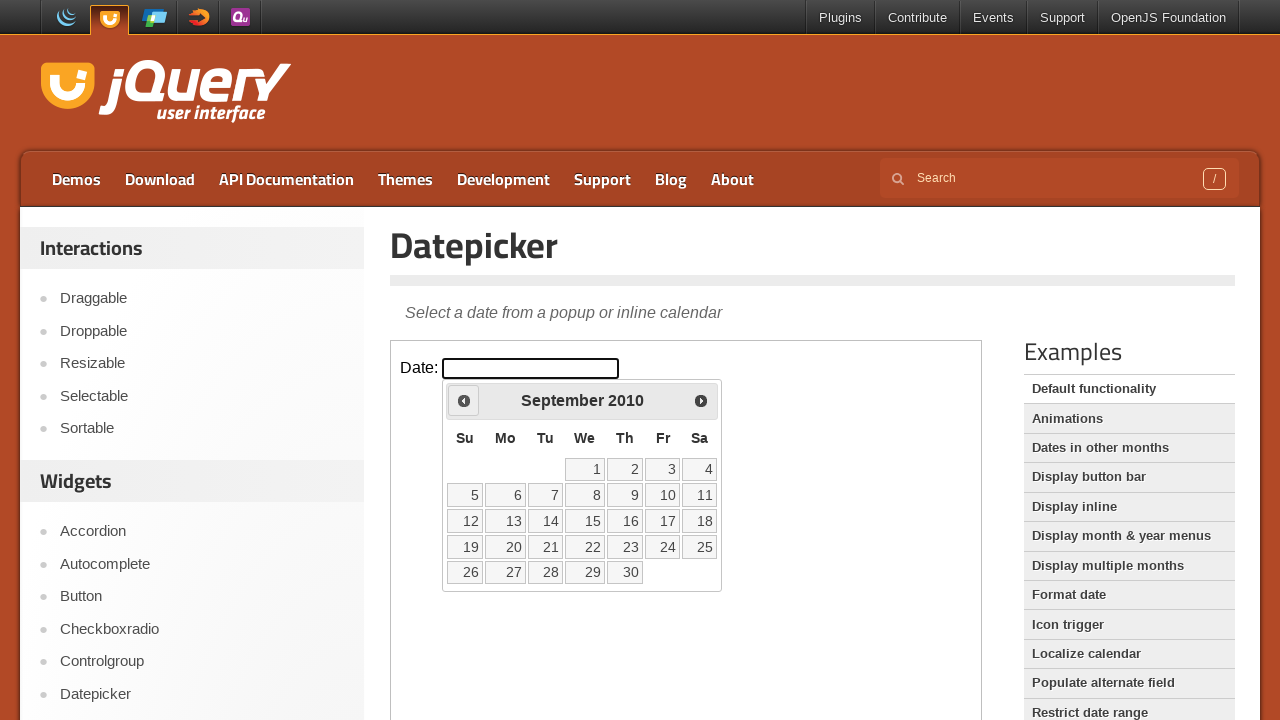

Retrieved current month: September
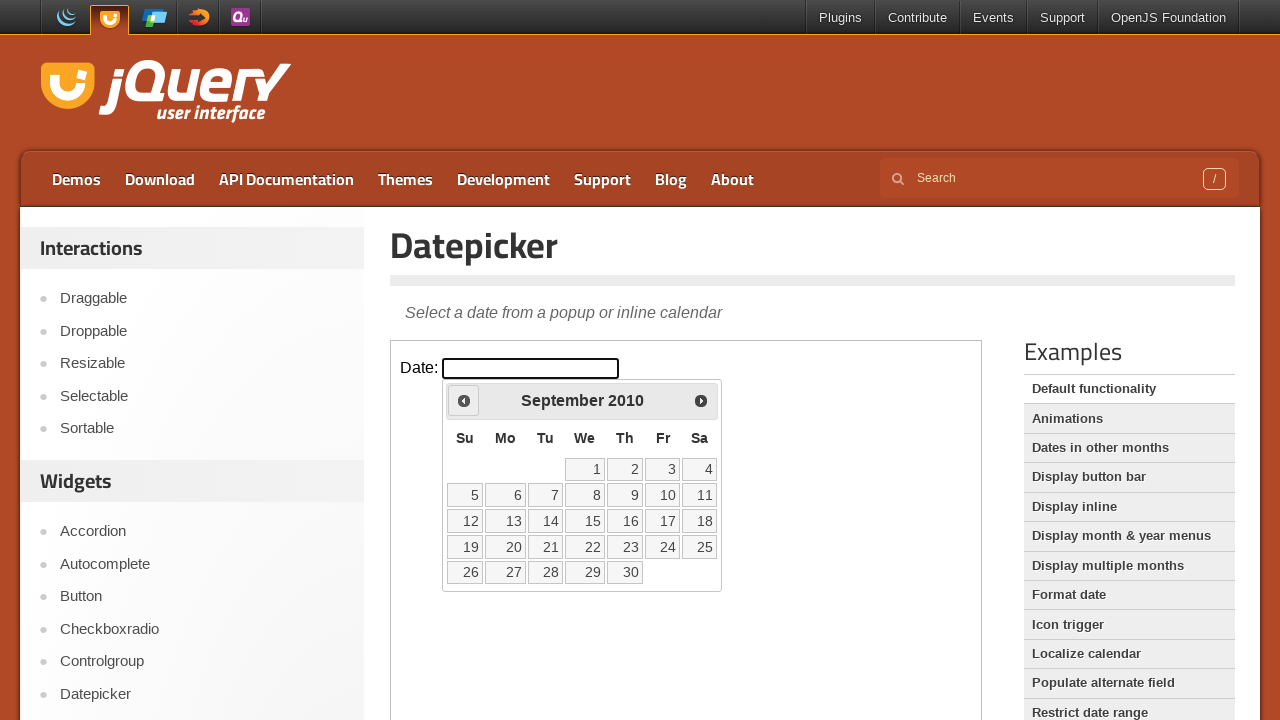

Retrieved current year: 2010
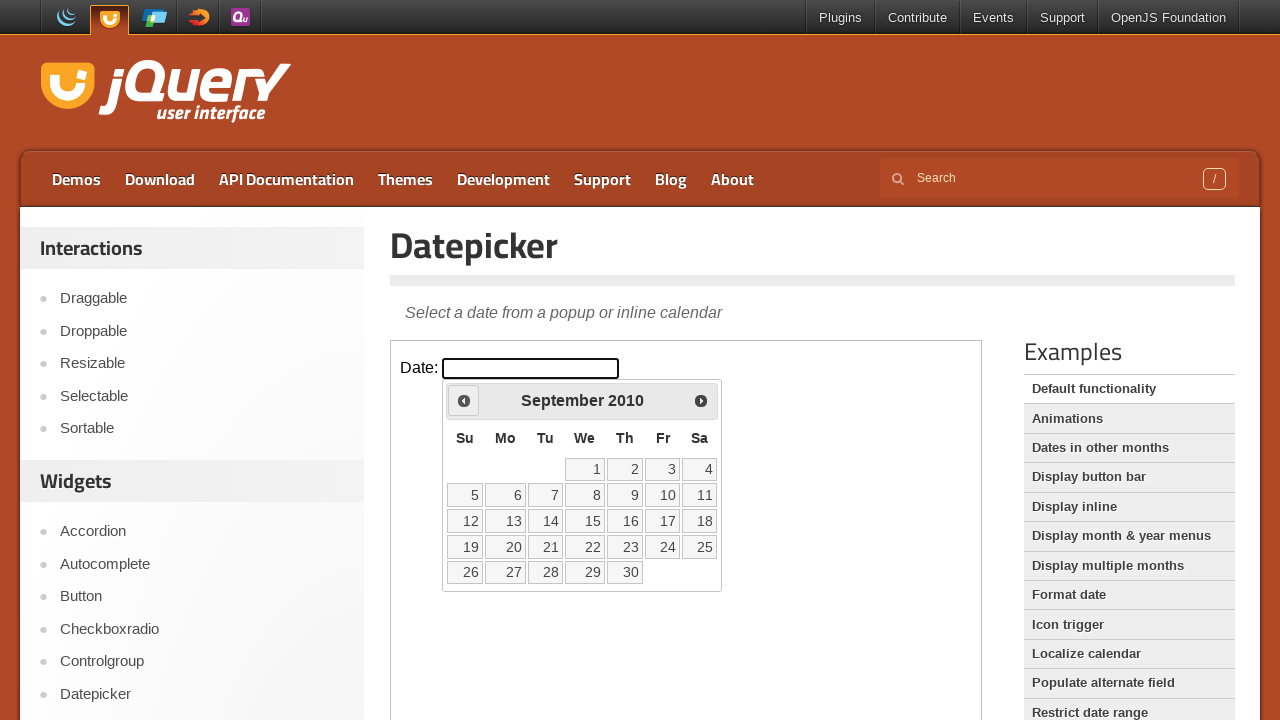

Clicked Prev button to navigate from September 2010 to previous month at (464, 400) on iframe >> nth=0 >> internal:control=enter-frame >> xpath=//span[text()='Prev']
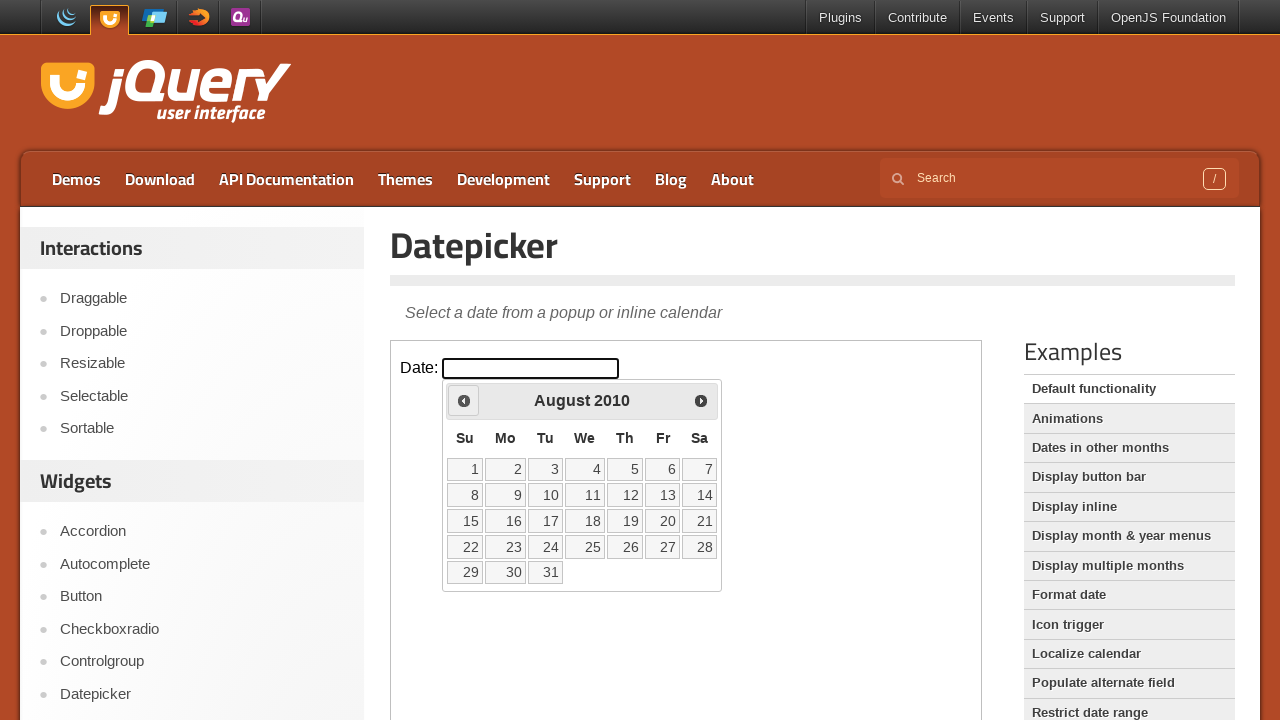

Retrieved current month: August
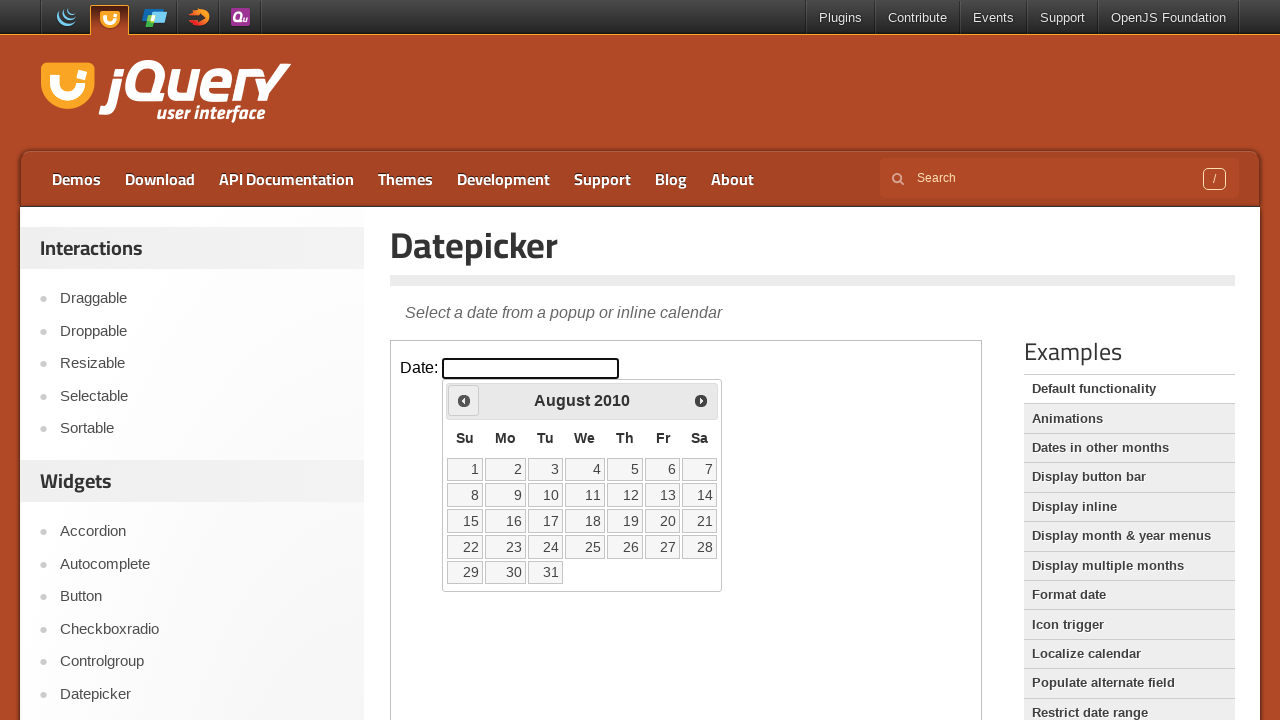

Retrieved current year: 2010
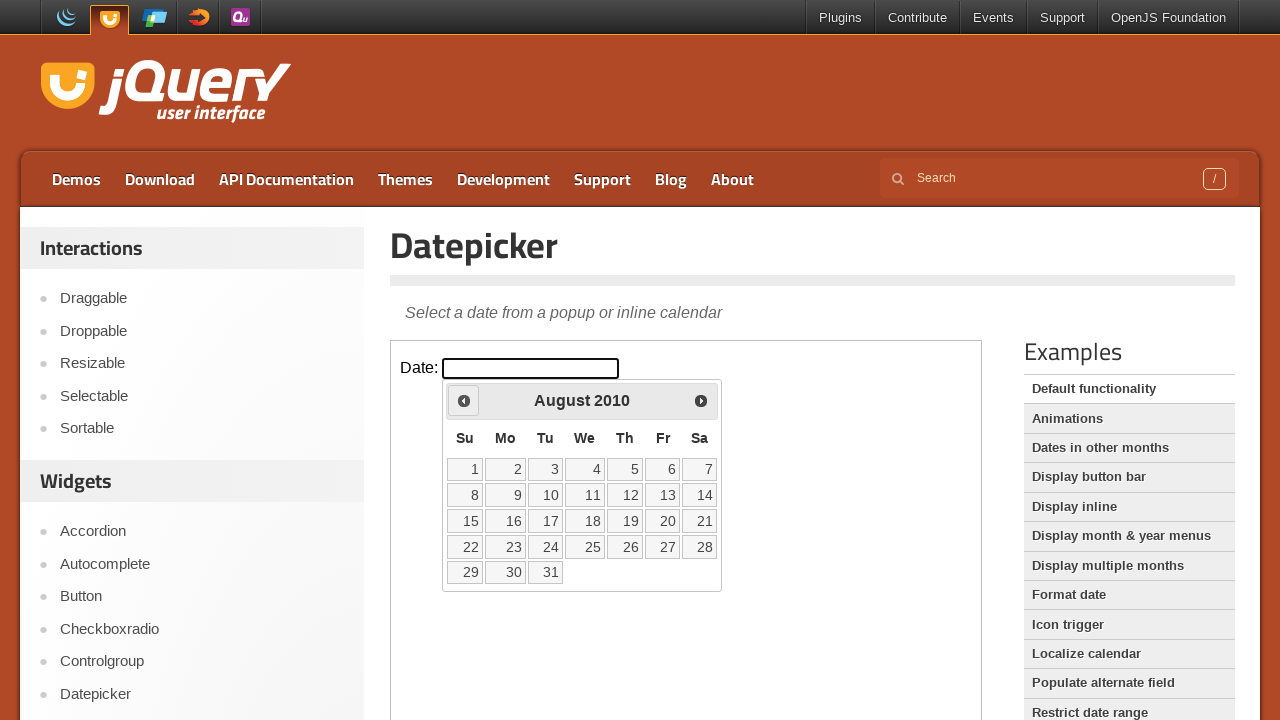

Clicked Prev button to navigate from August 2010 to previous month at (464, 400) on iframe >> nth=0 >> internal:control=enter-frame >> xpath=//span[text()='Prev']
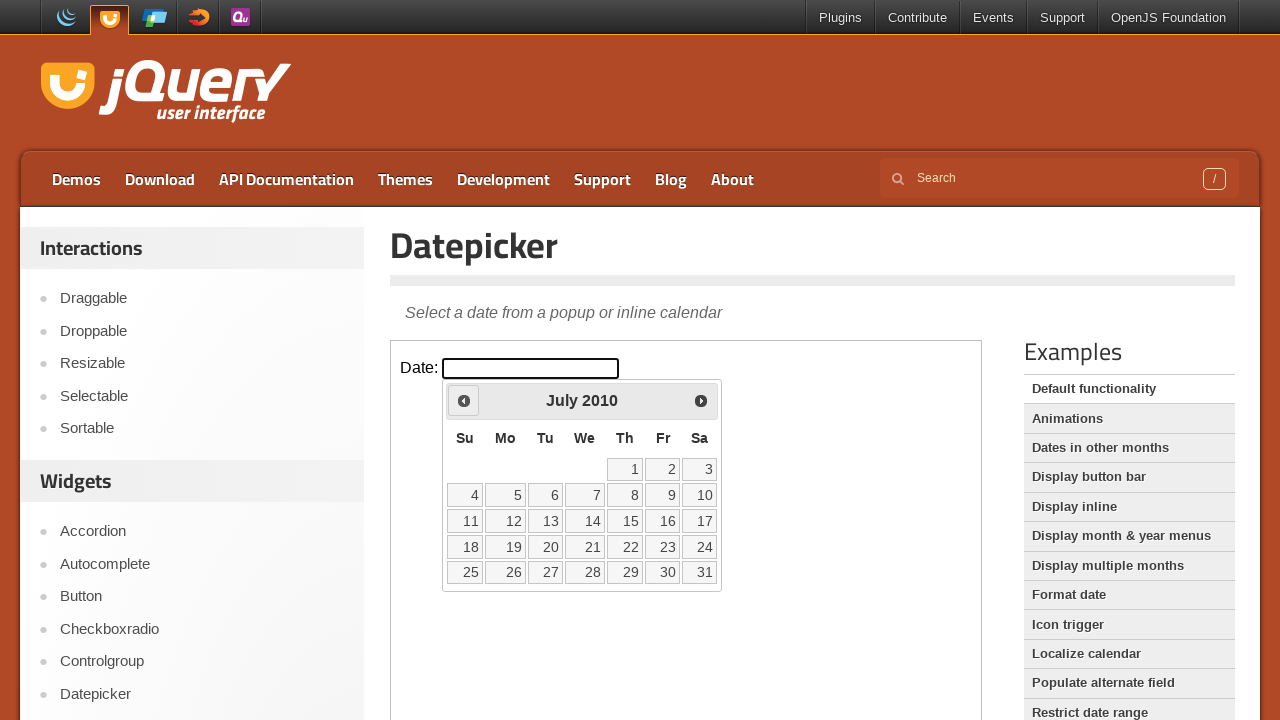

Retrieved current month: July
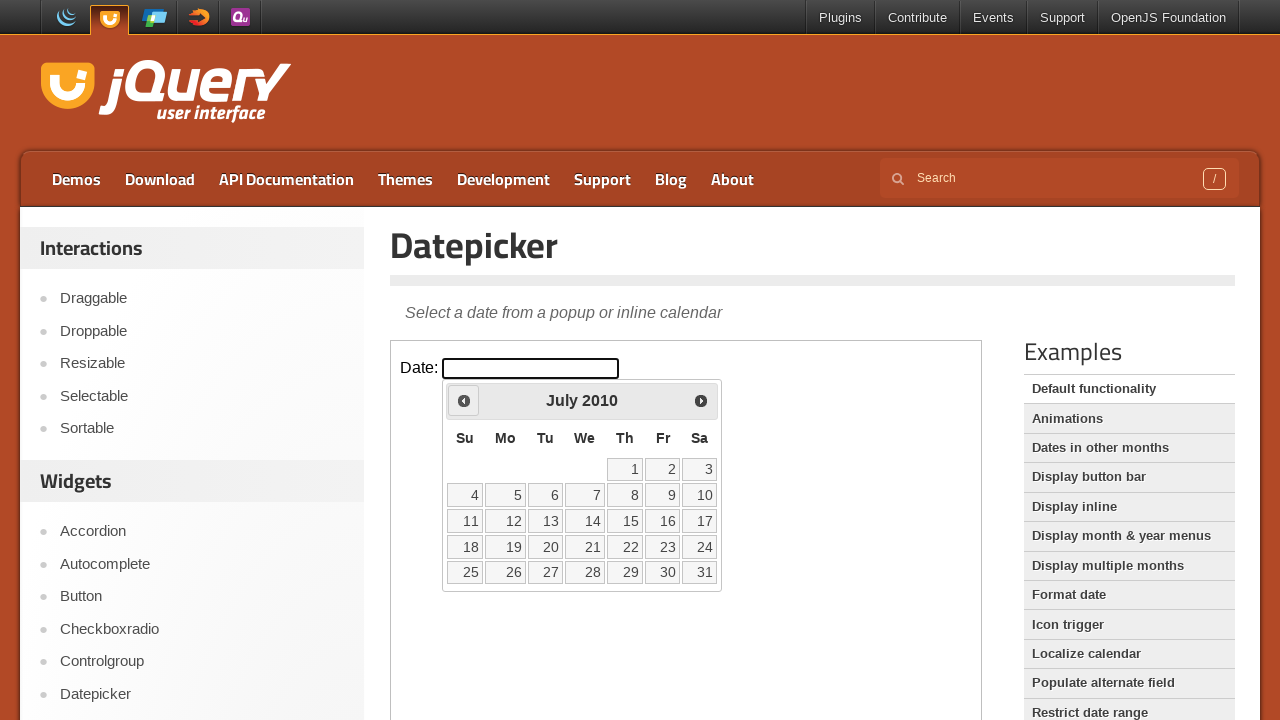

Retrieved current year: 2010
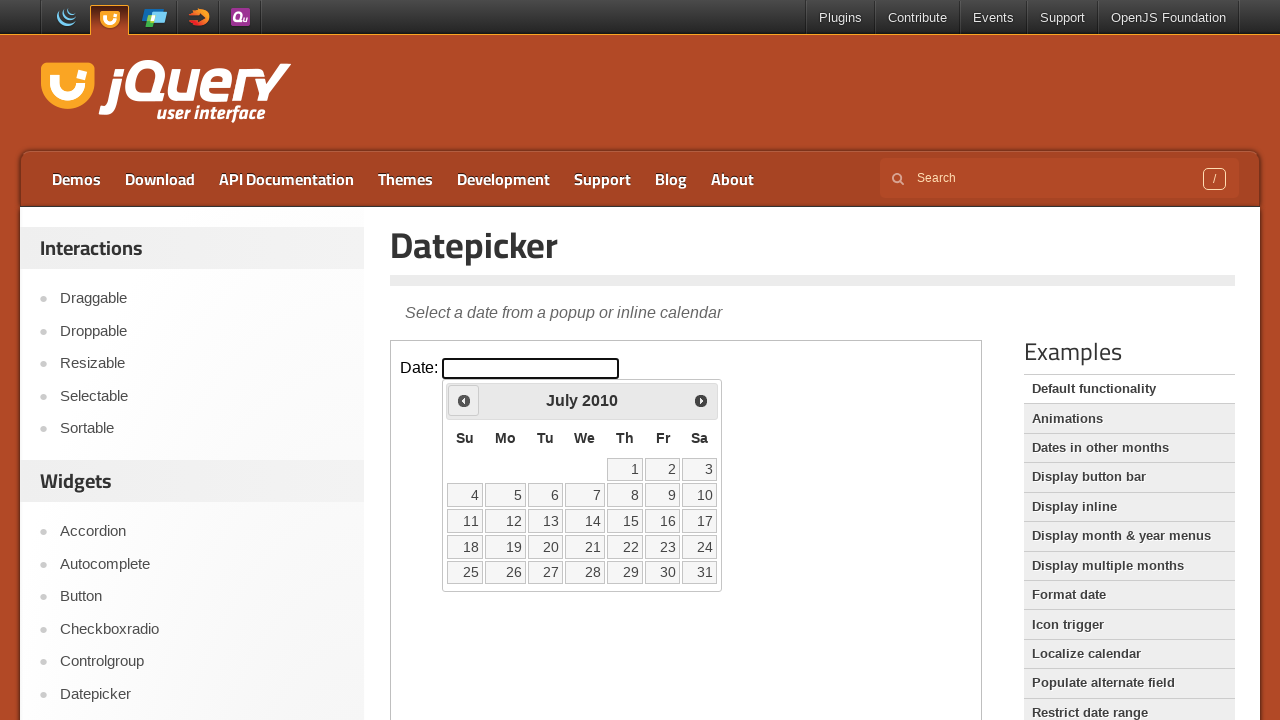

Clicked Prev button to navigate from July 2010 to previous month at (464, 400) on iframe >> nth=0 >> internal:control=enter-frame >> xpath=//span[text()='Prev']
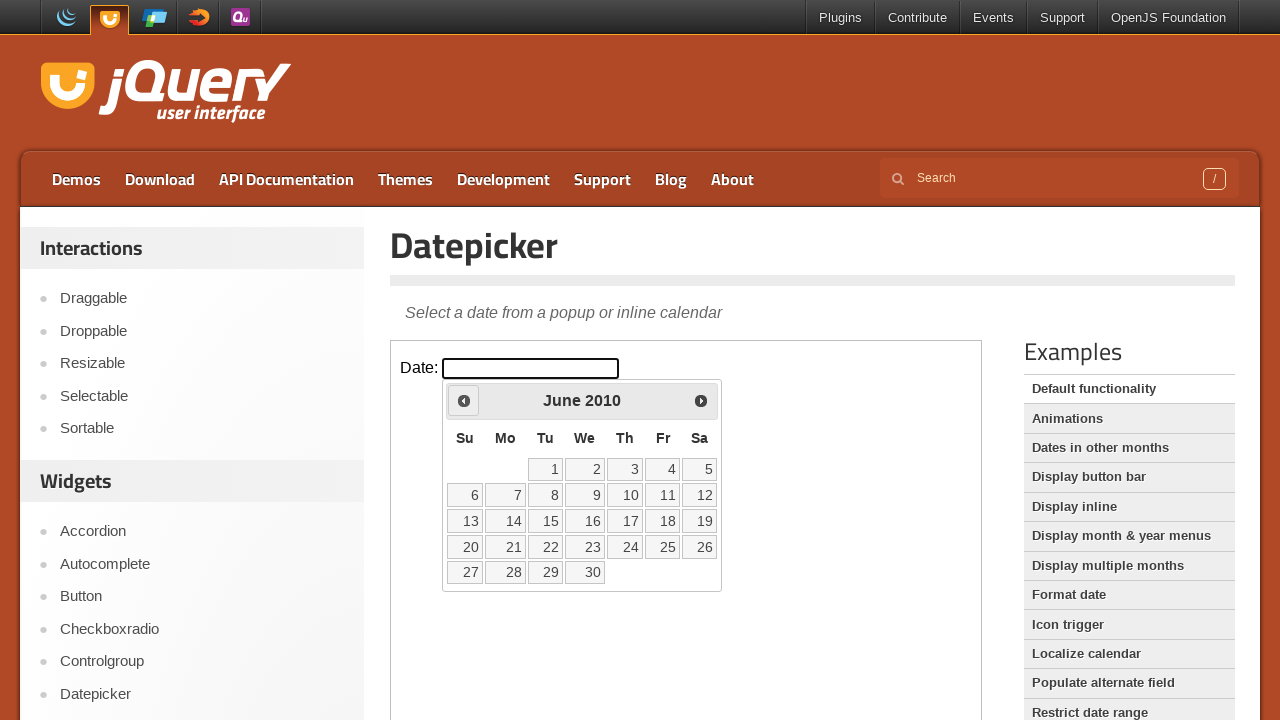

Retrieved current month: June
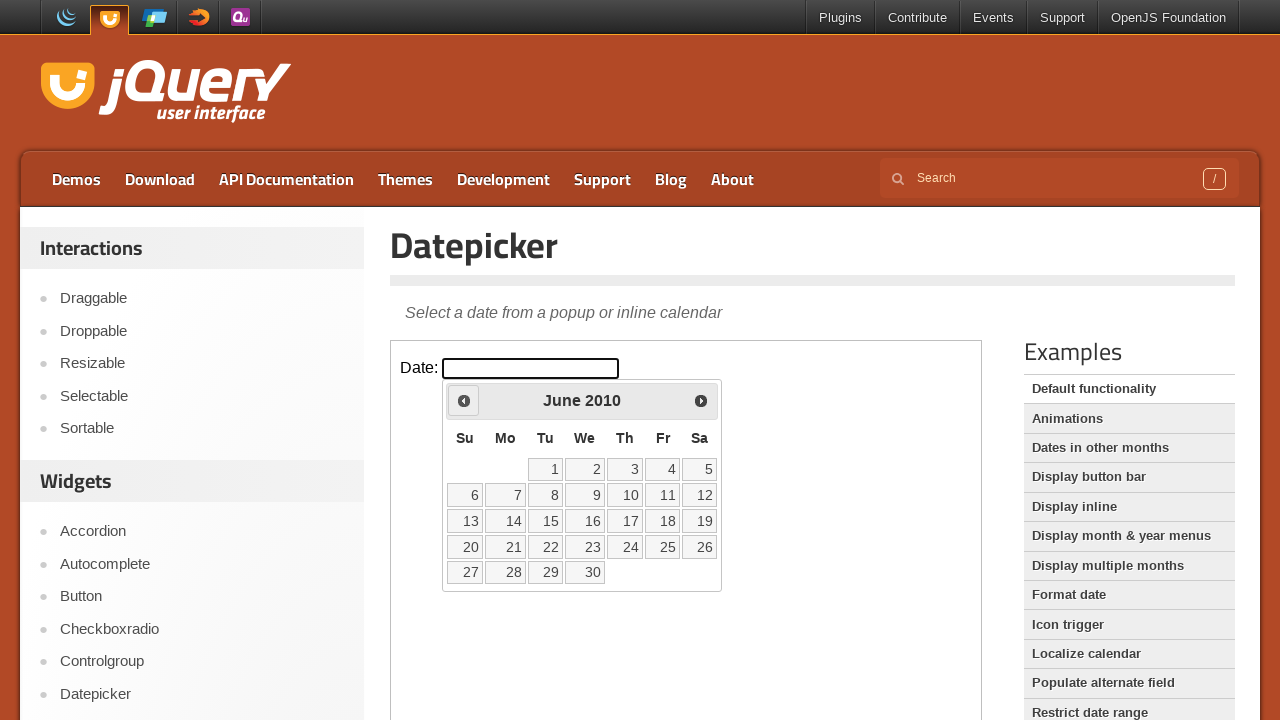

Retrieved current year: 2010
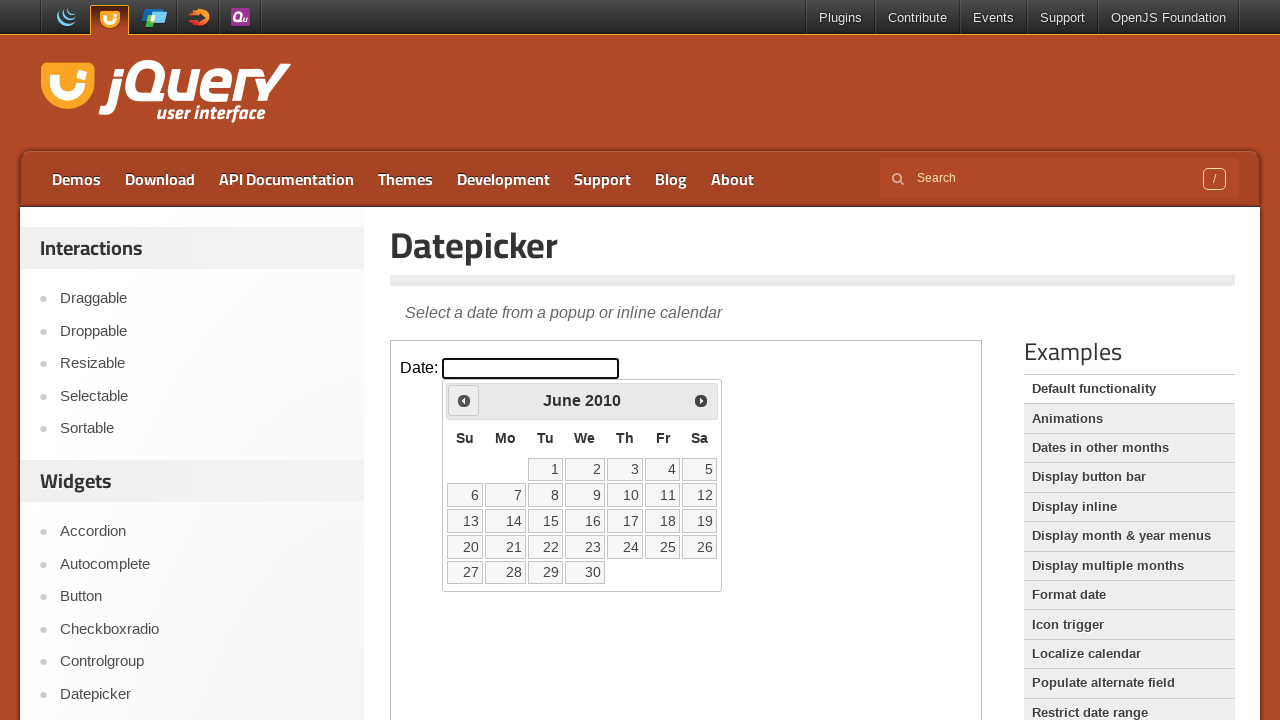

Clicked Prev button to navigate from June 2010 to previous month at (464, 400) on iframe >> nth=0 >> internal:control=enter-frame >> xpath=//span[text()='Prev']
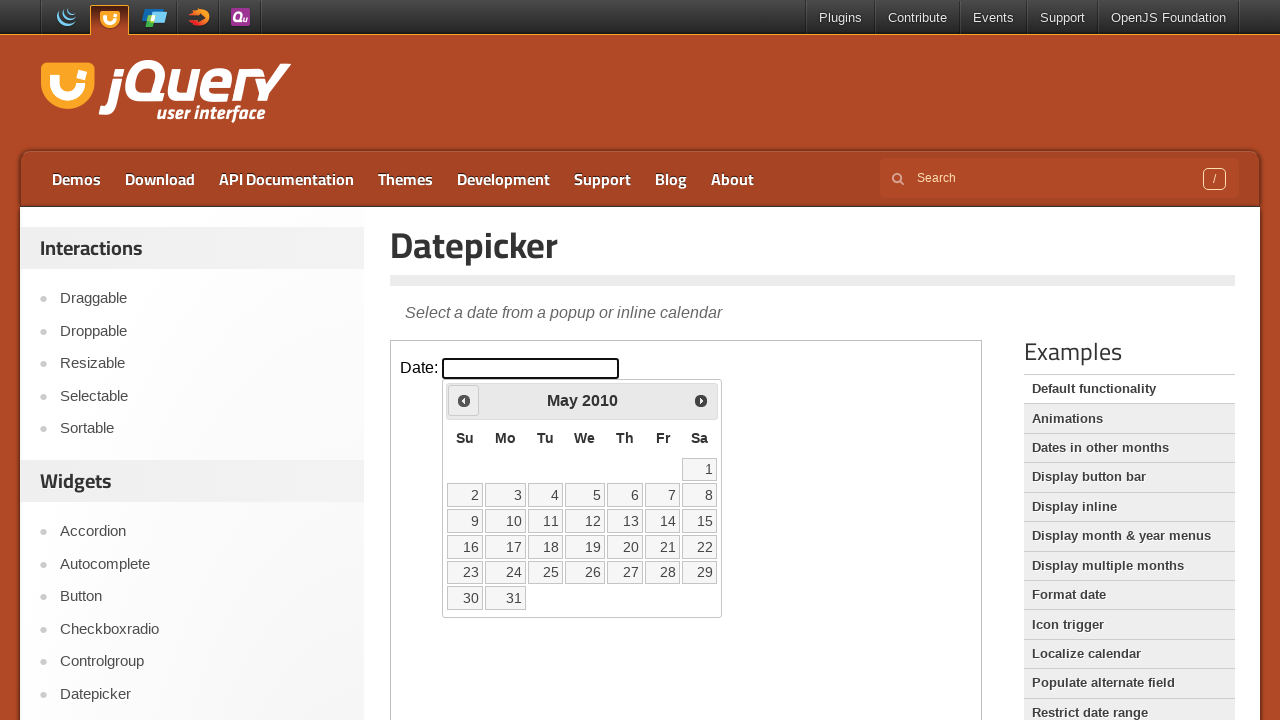

Retrieved current month: May
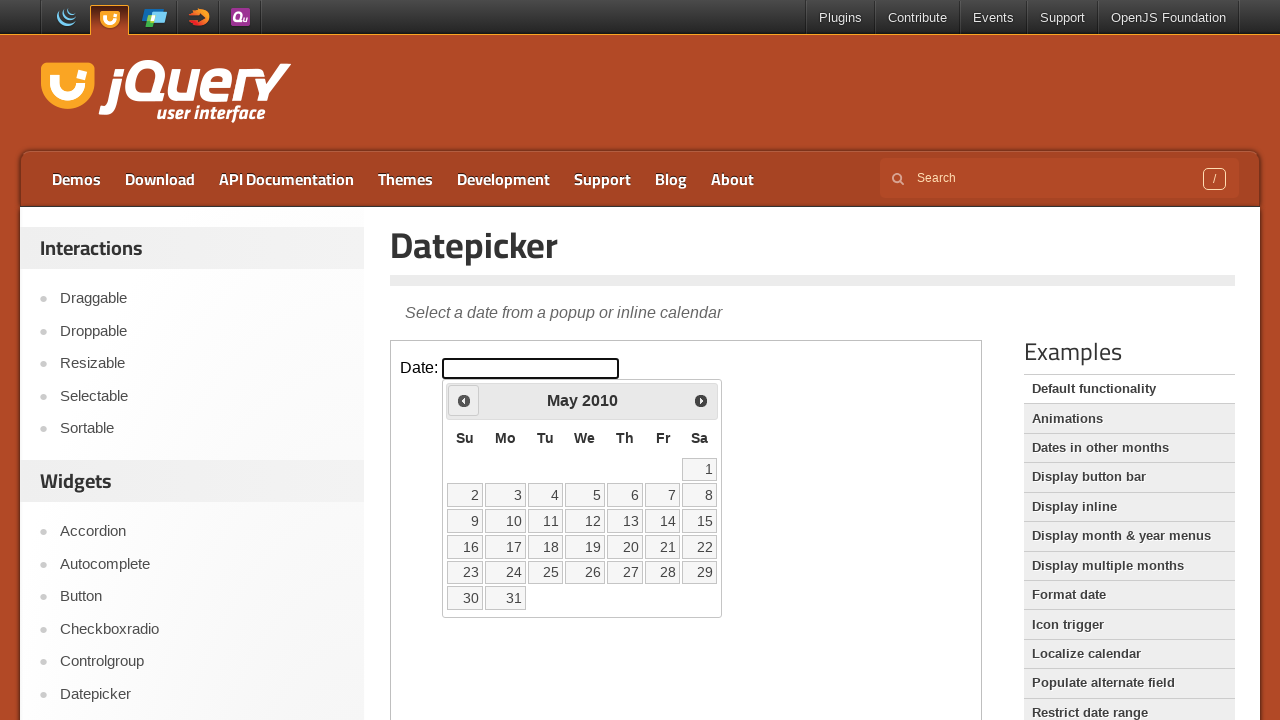

Retrieved current year: 2010
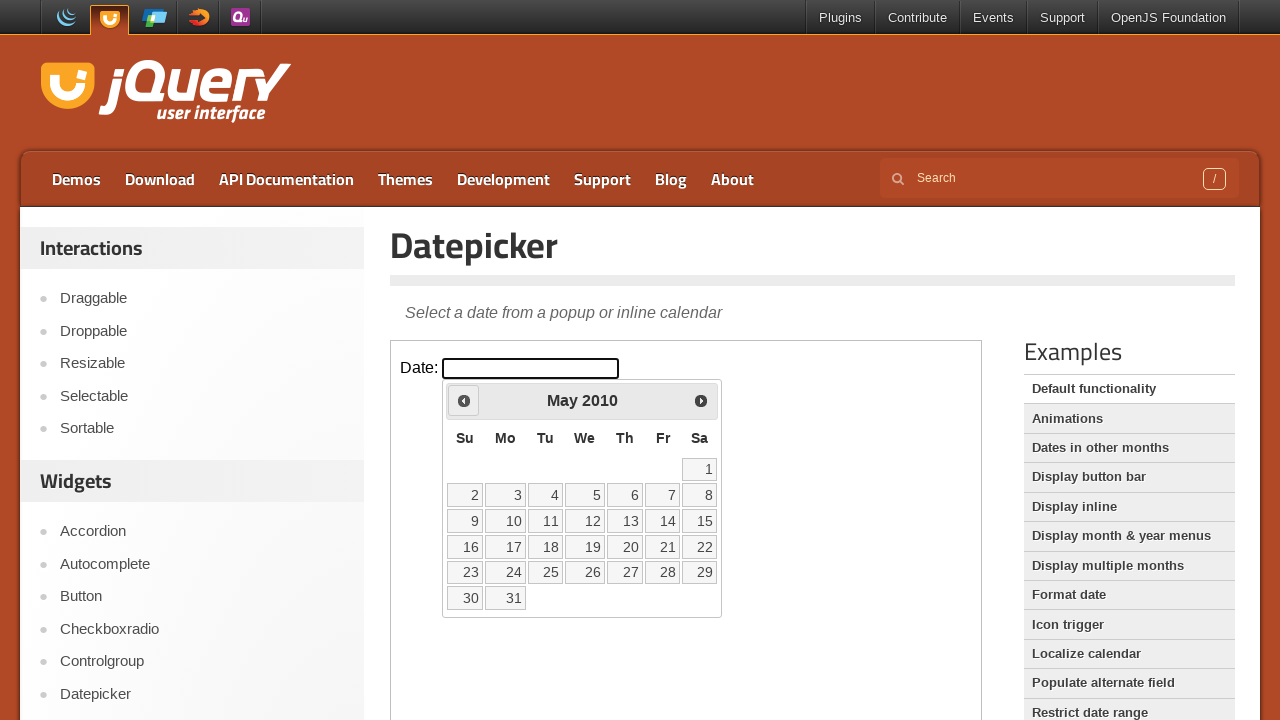

Clicked Prev button to navigate from May 2010 to previous month at (464, 400) on iframe >> nth=0 >> internal:control=enter-frame >> xpath=//span[text()='Prev']
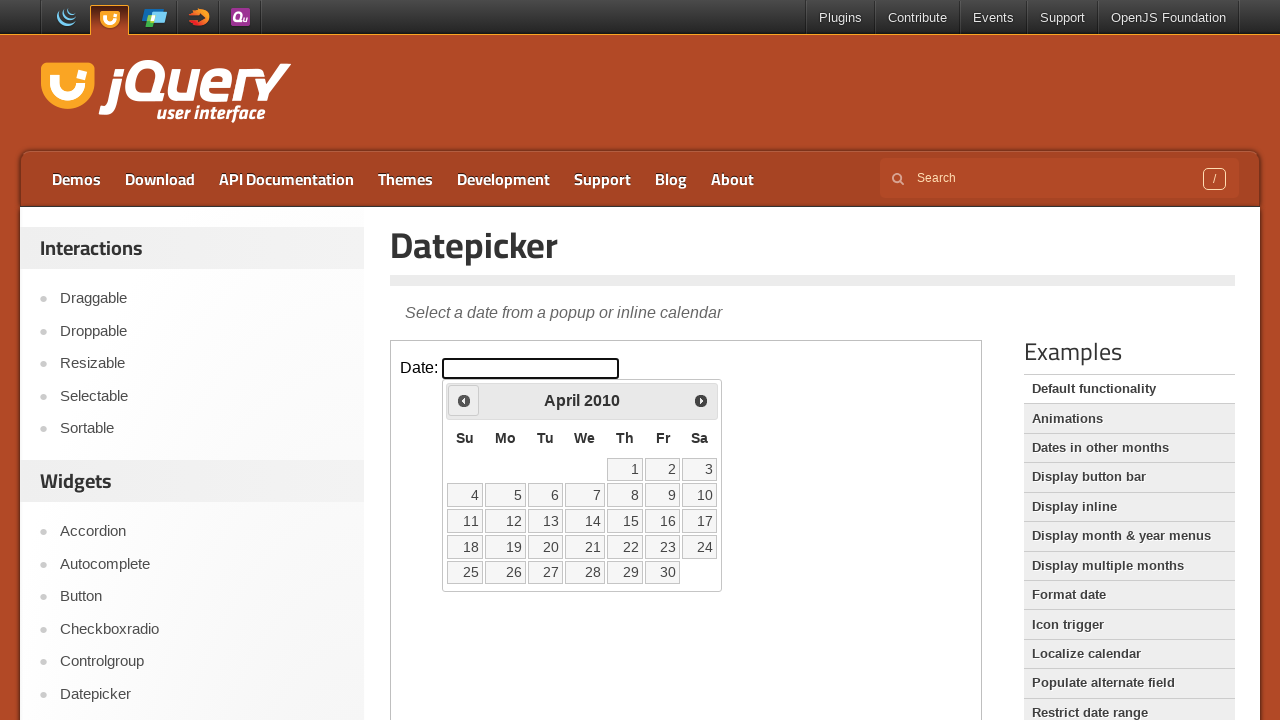

Retrieved current month: April
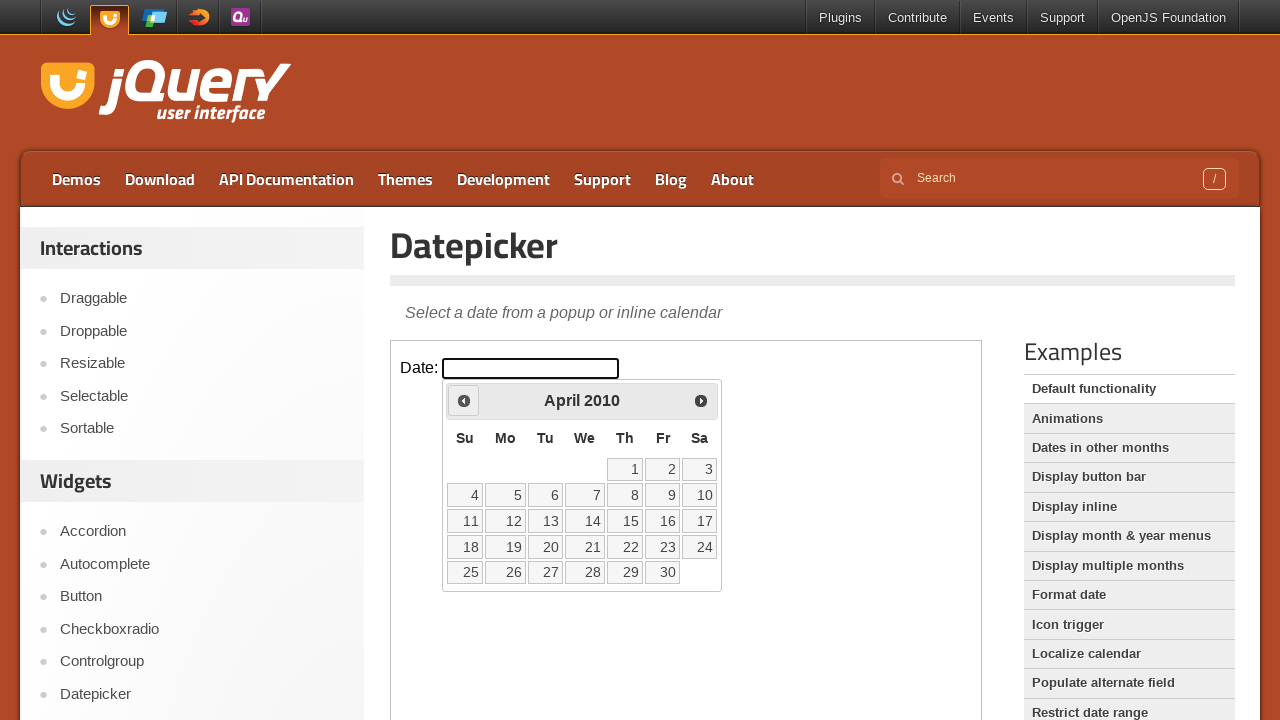

Retrieved current year: 2010
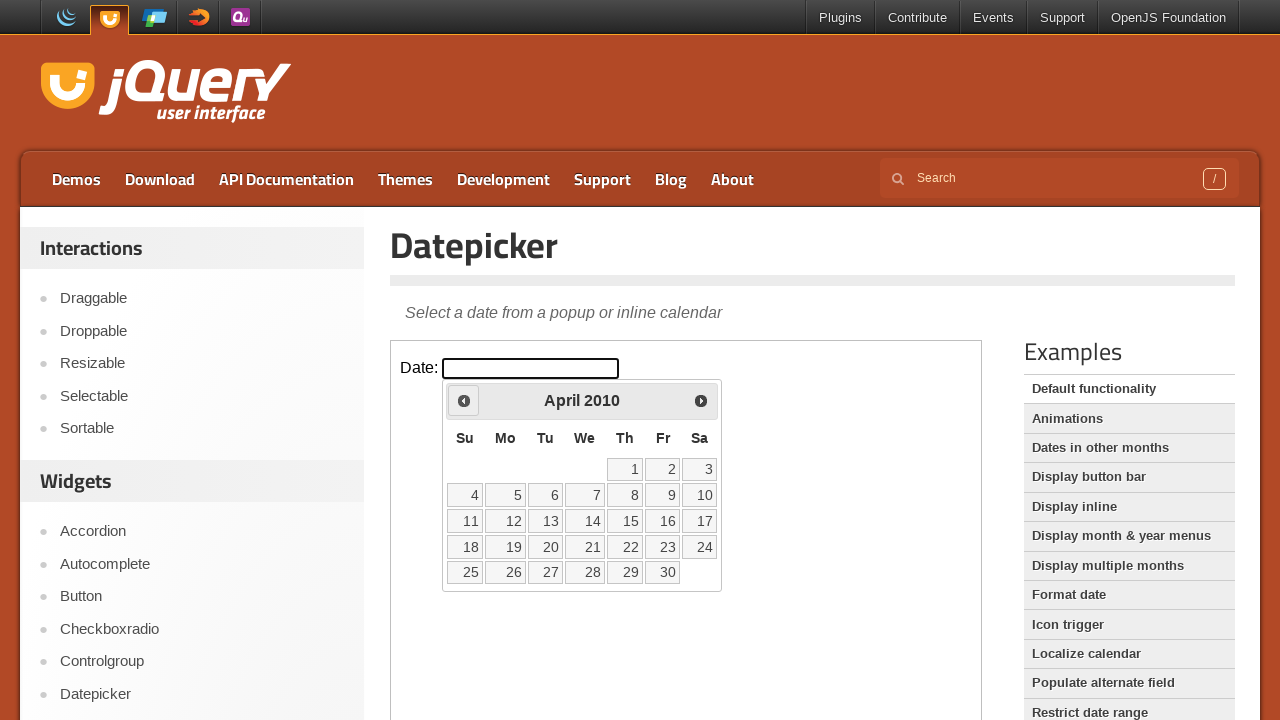

Clicked Prev button to navigate from April 2010 to previous month at (464, 400) on iframe >> nth=0 >> internal:control=enter-frame >> xpath=//span[text()='Prev']
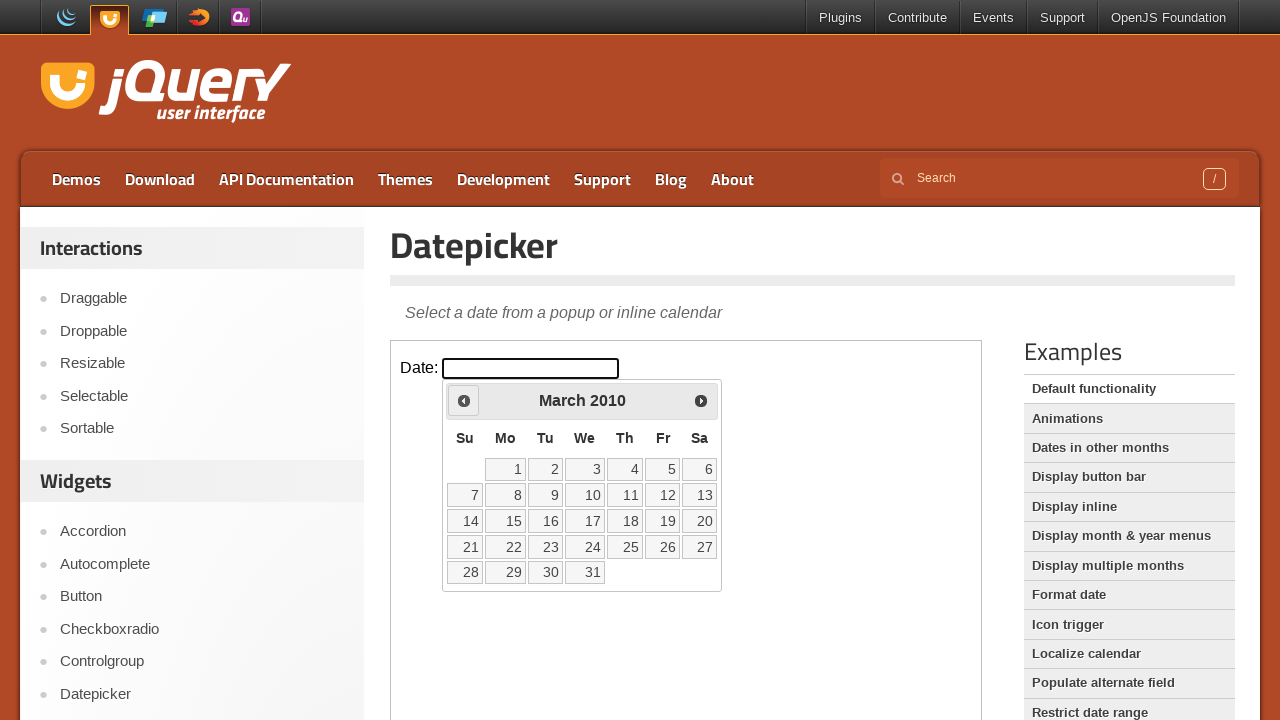

Retrieved current month: March
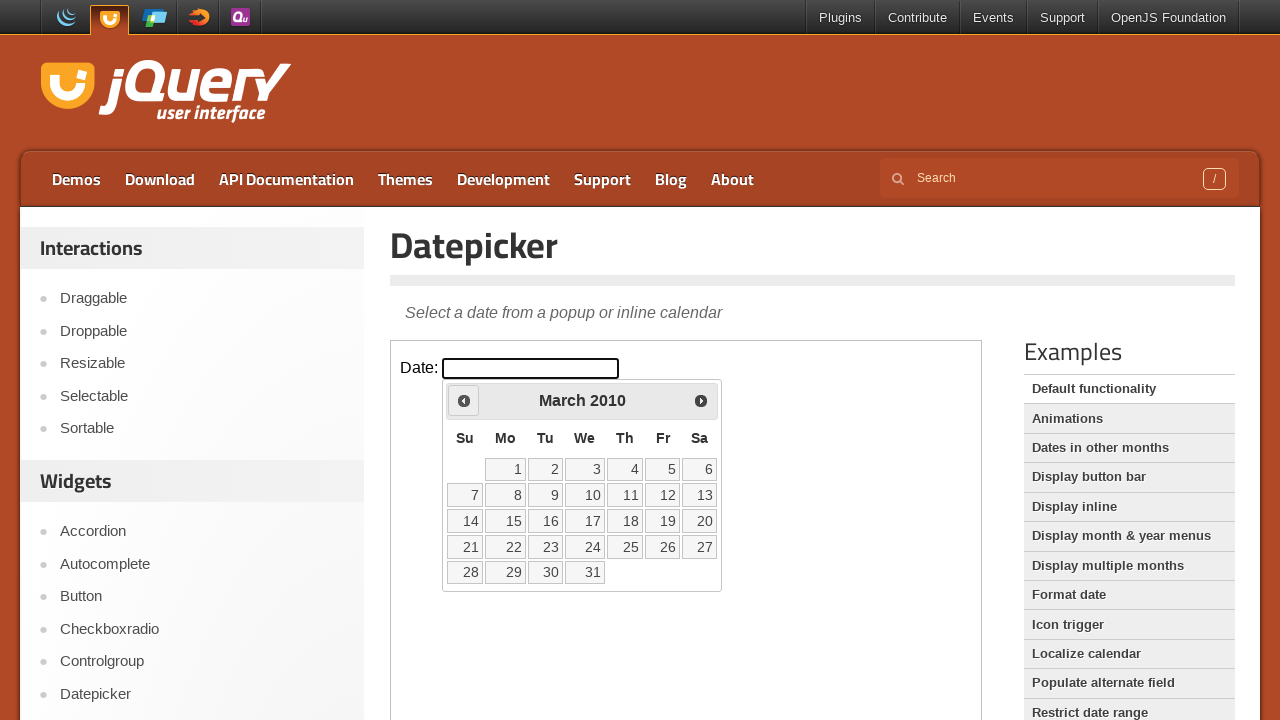

Retrieved current year: 2010
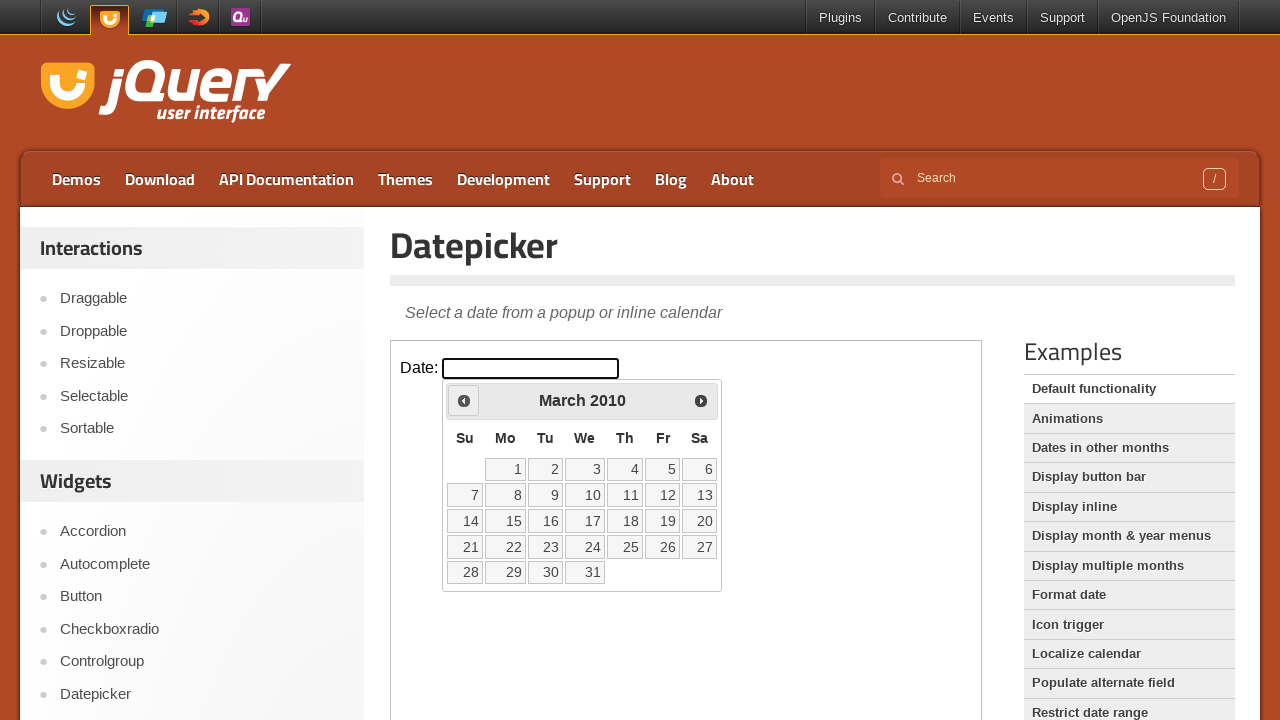

Clicked Prev button to navigate from March 2010 to previous month at (464, 400) on iframe >> nth=0 >> internal:control=enter-frame >> xpath=//span[text()='Prev']
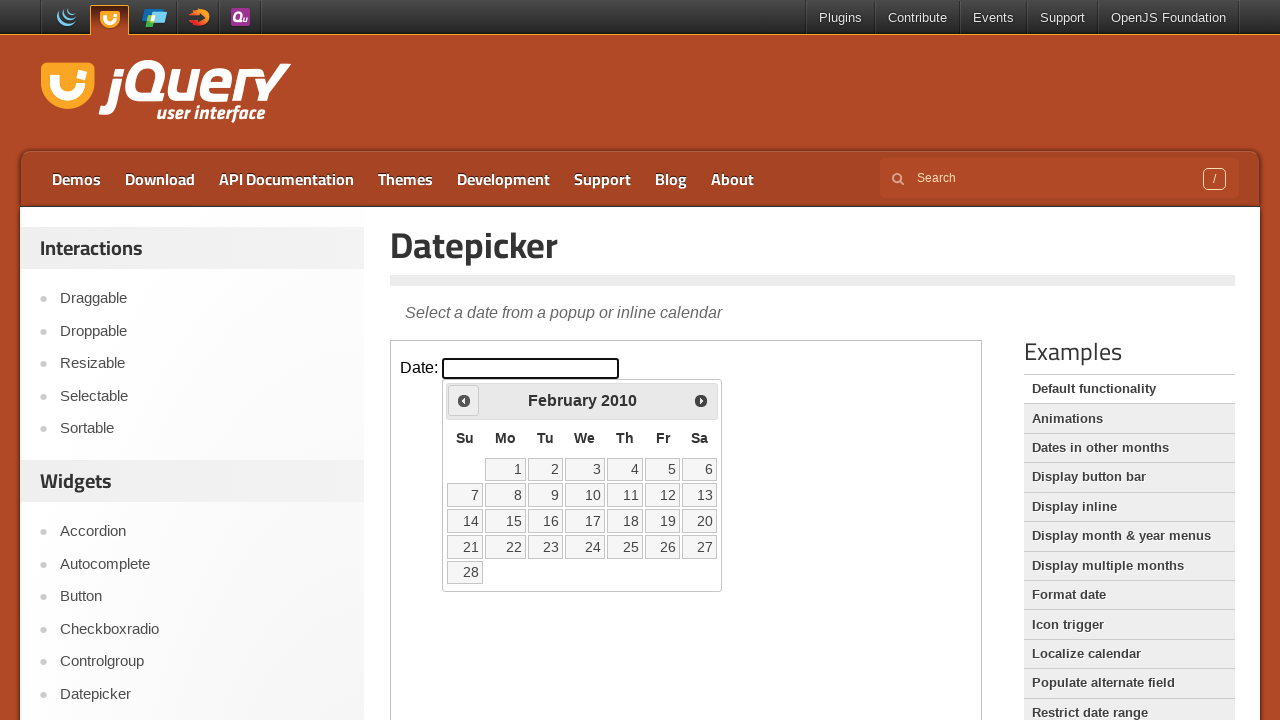

Retrieved current month: February
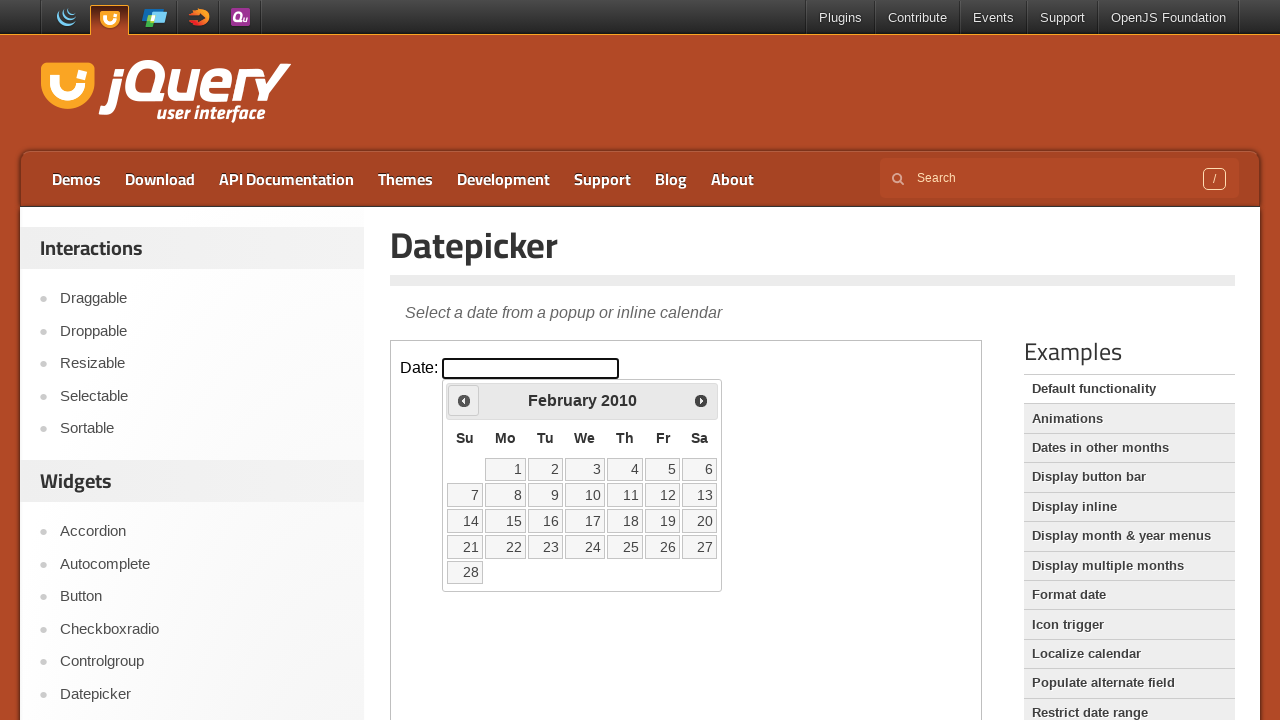

Retrieved current year: 2010
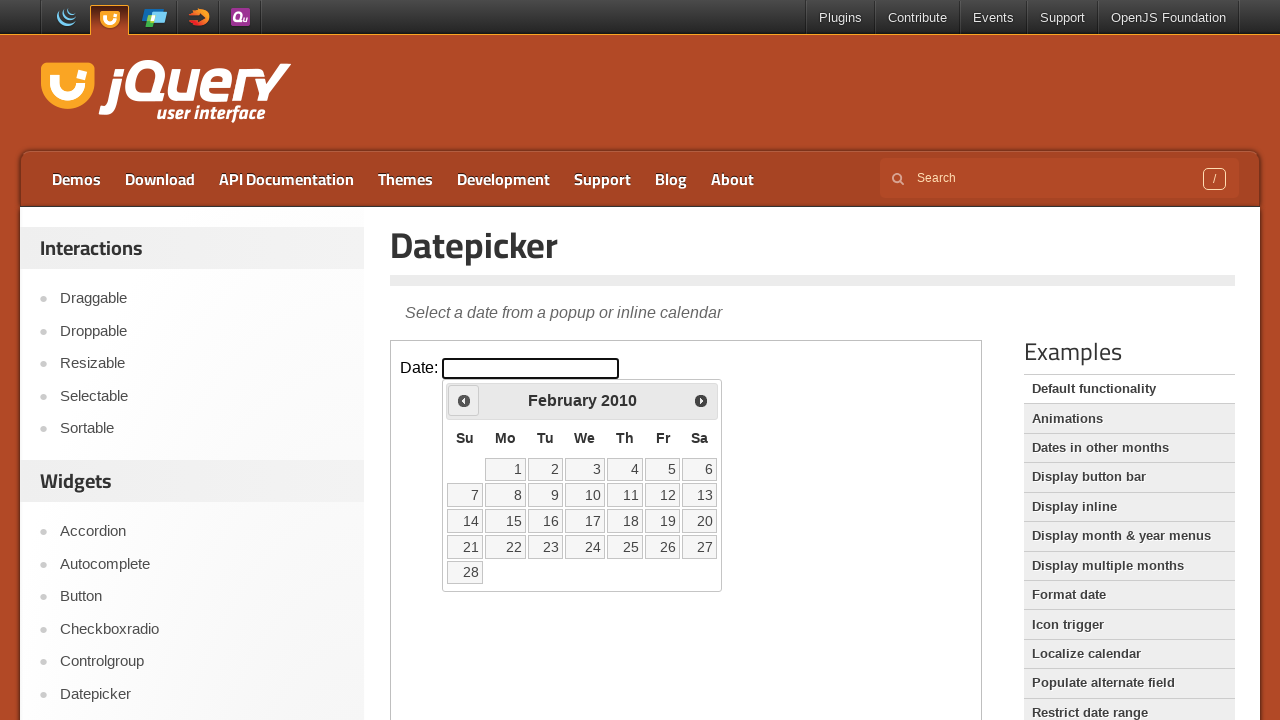

Clicked Prev button to navigate from February 2010 to previous month at (464, 400) on iframe >> nth=0 >> internal:control=enter-frame >> xpath=//span[text()='Prev']
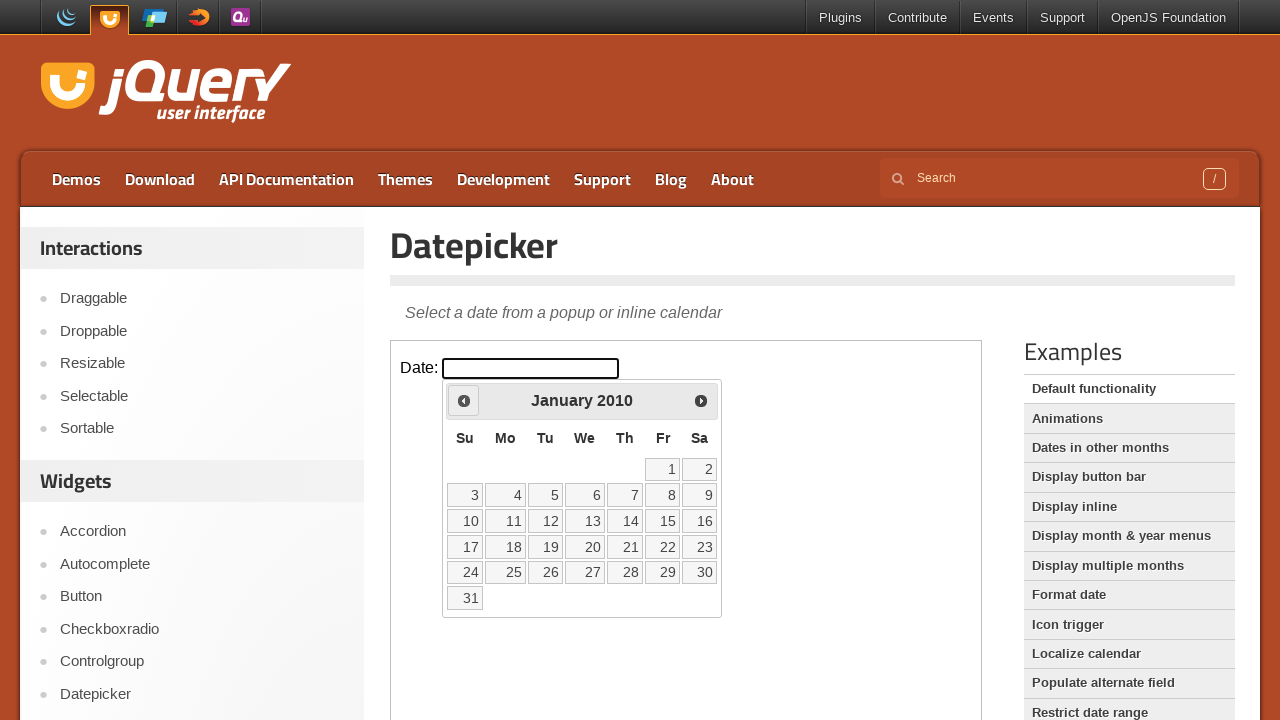

Retrieved current month: January
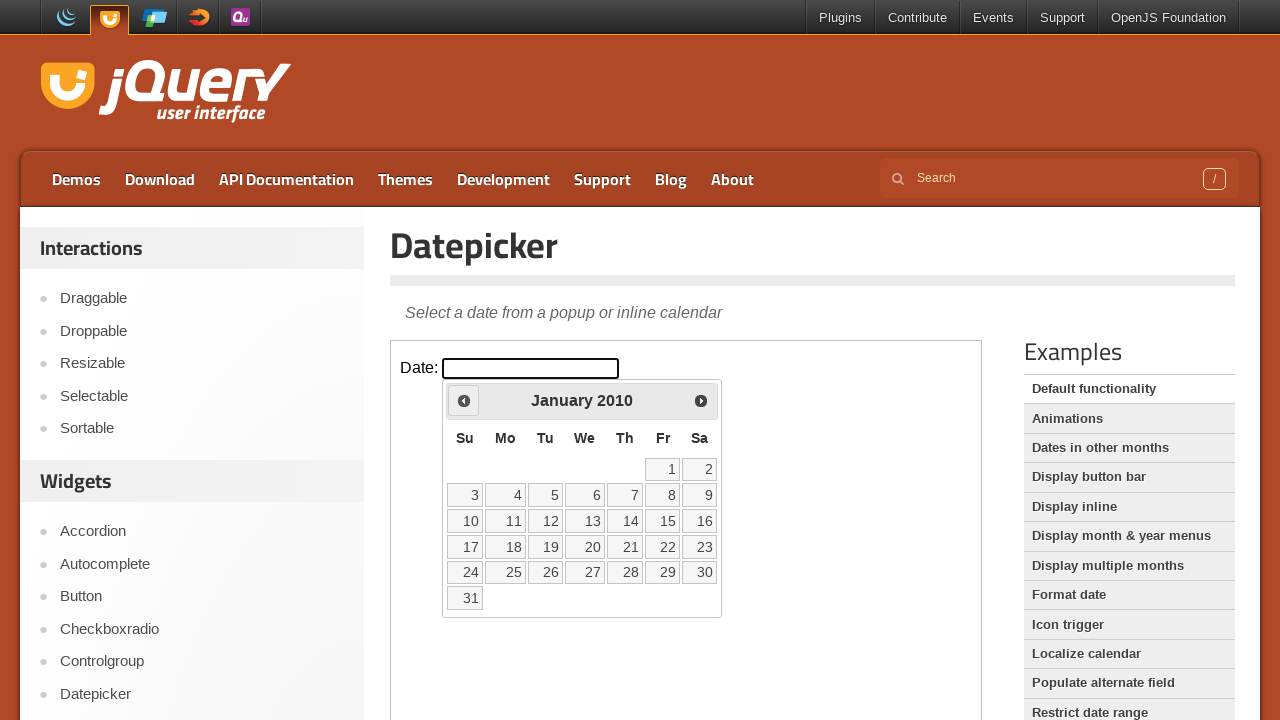

Retrieved current year: 2010
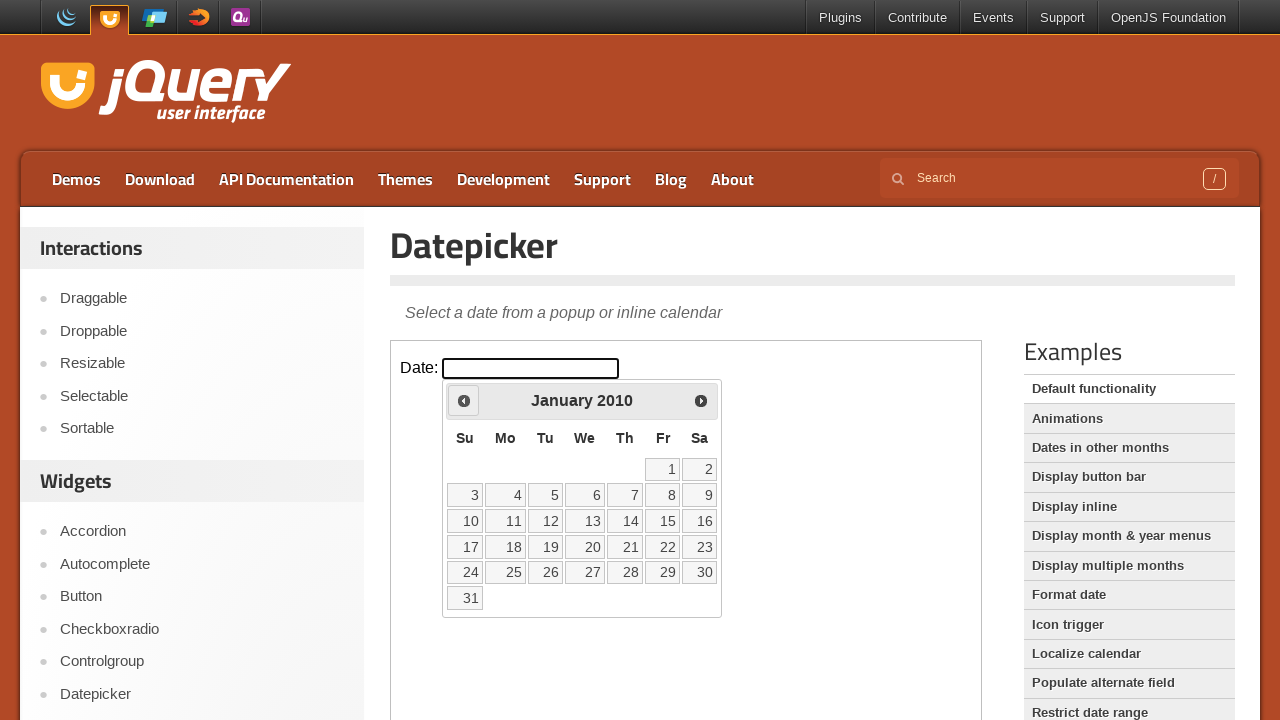

Clicked Prev button to navigate from January 2010 to previous month at (464, 400) on iframe >> nth=0 >> internal:control=enter-frame >> xpath=//span[text()='Prev']
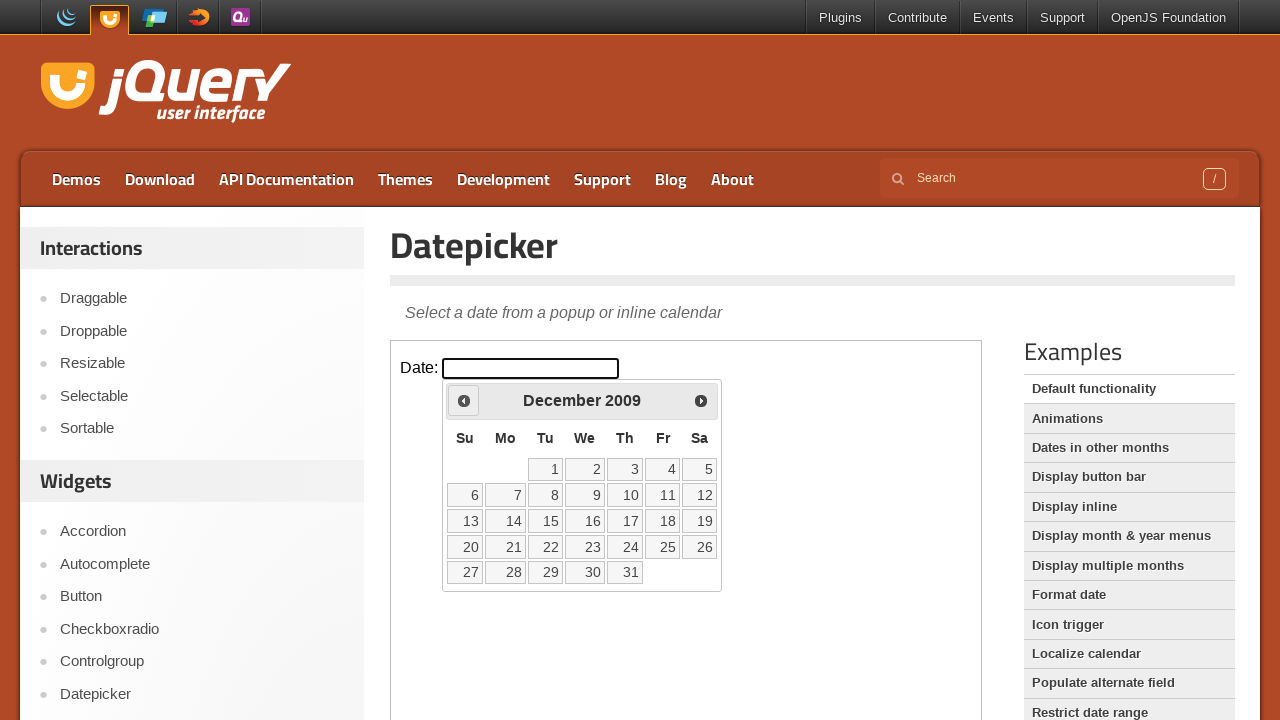

Retrieved current month: December
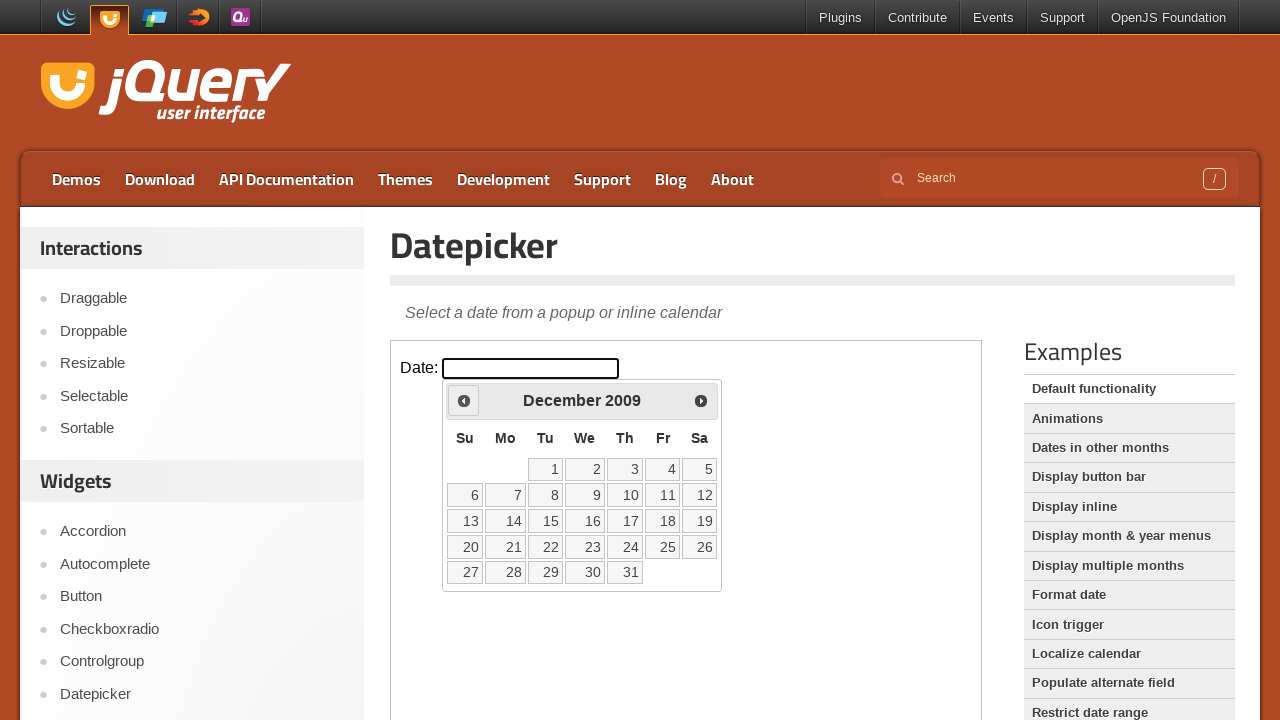

Retrieved current year: 2009
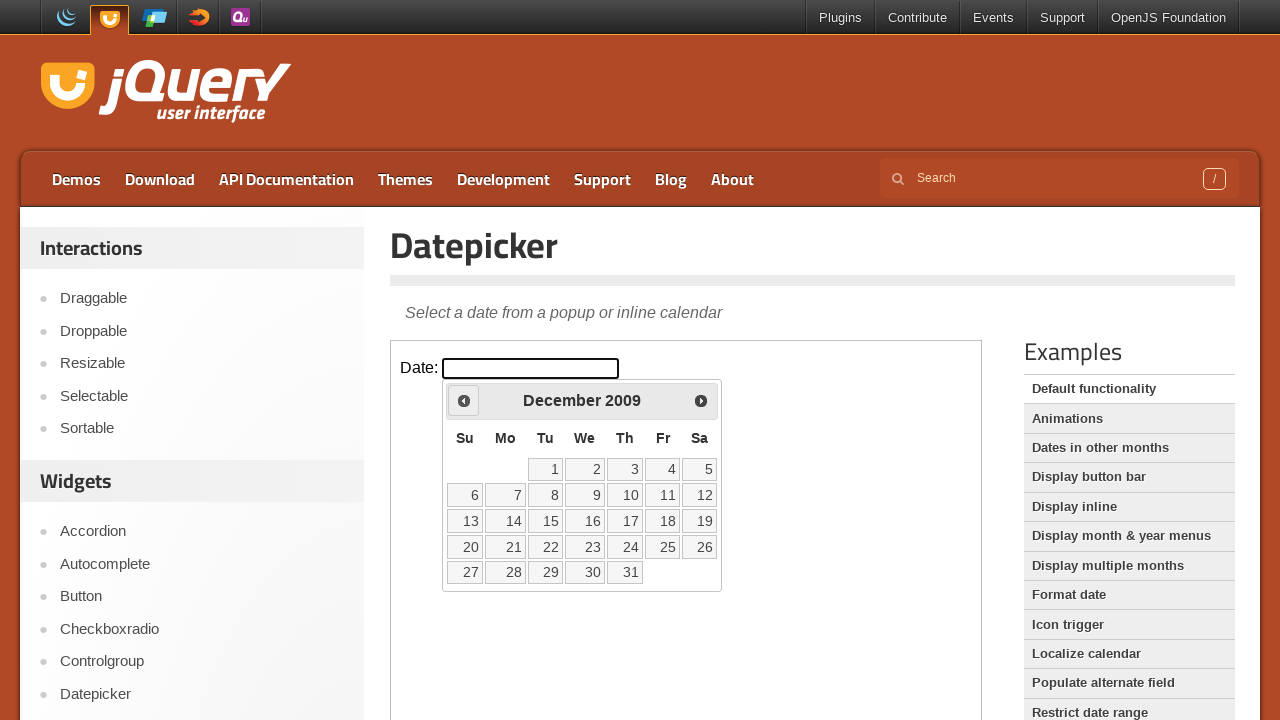

Clicked Prev button to navigate from December 2009 to previous month at (464, 400) on iframe >> nth=0 >> internal:control=enter-frame >> xpath=//span[text()='Prev']
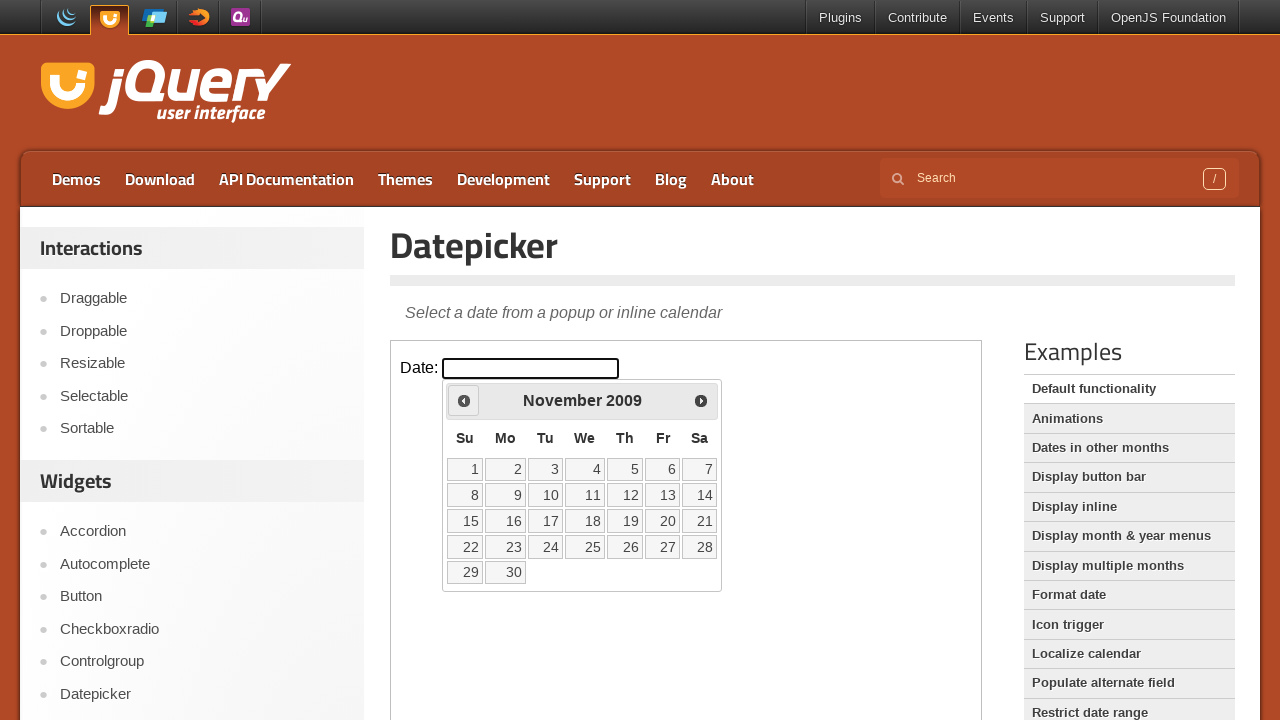

Retrieved current month: November
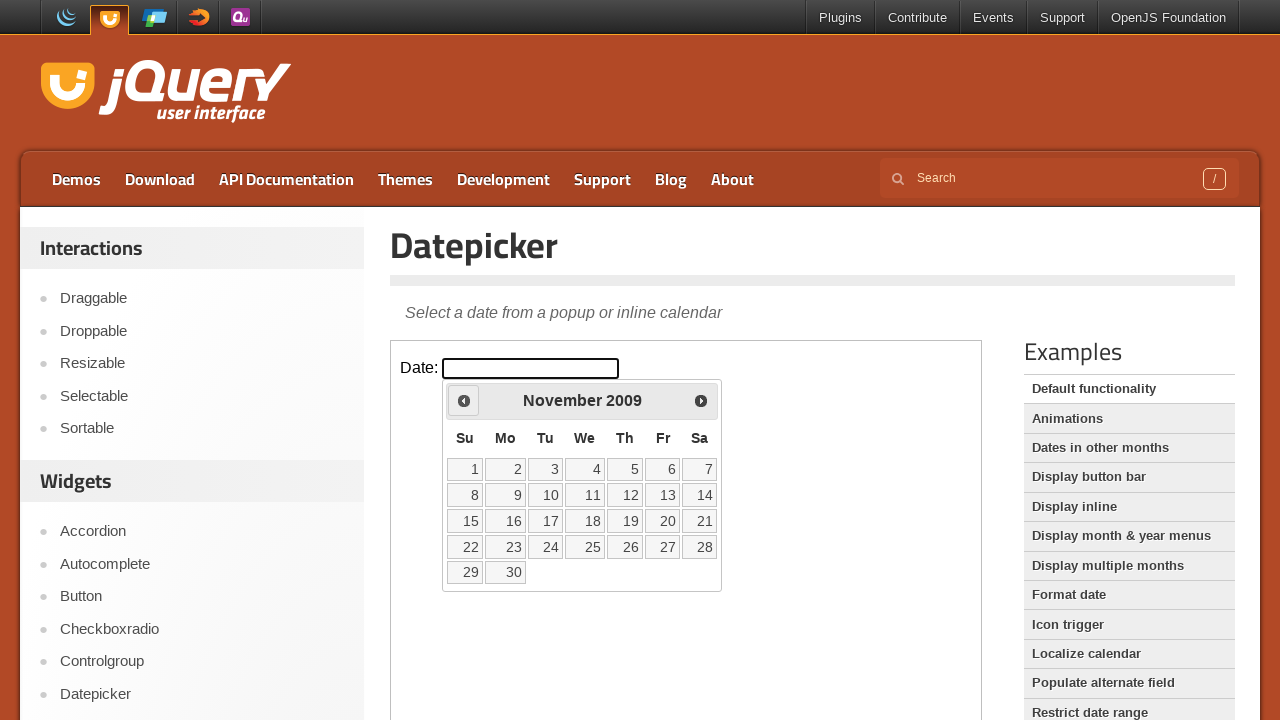

Retrieved current year: 2009
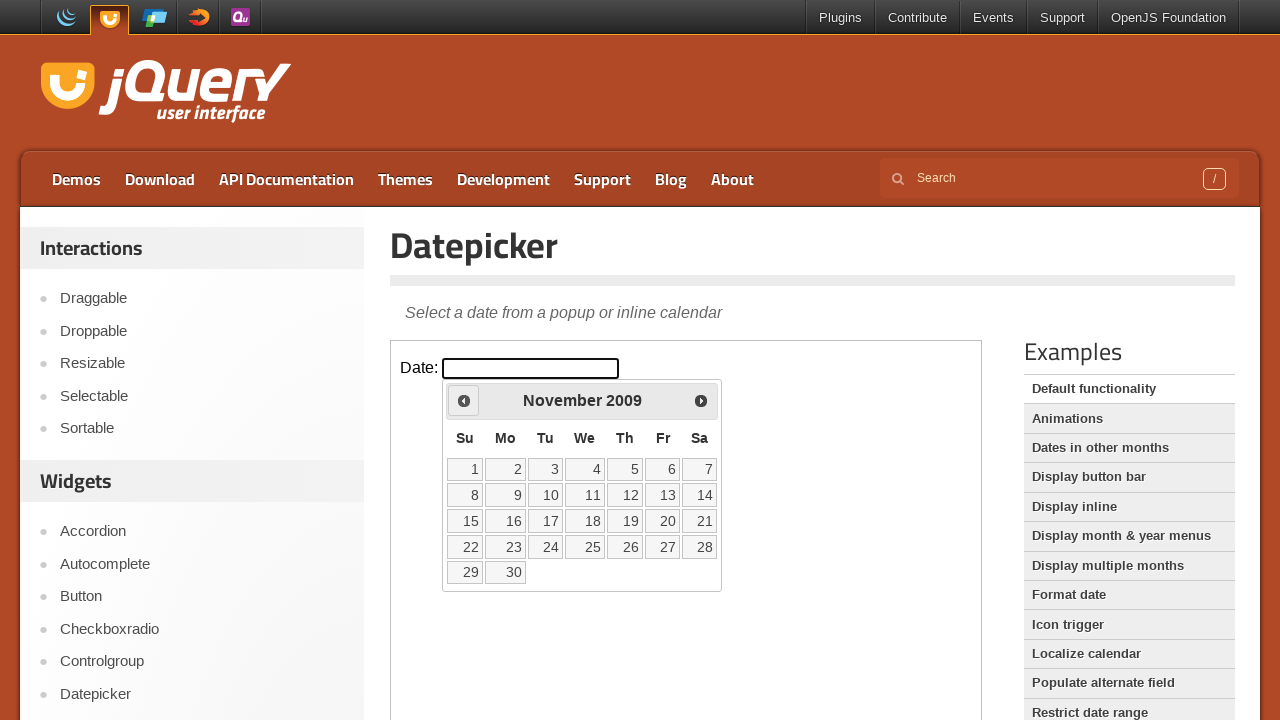

Clicked Prev button to navigate from November 2009 to previous month at (464, 400) on iframe >> nth=0 >> internal:control=enter-frame >> xpath=//span[text()='Prev']
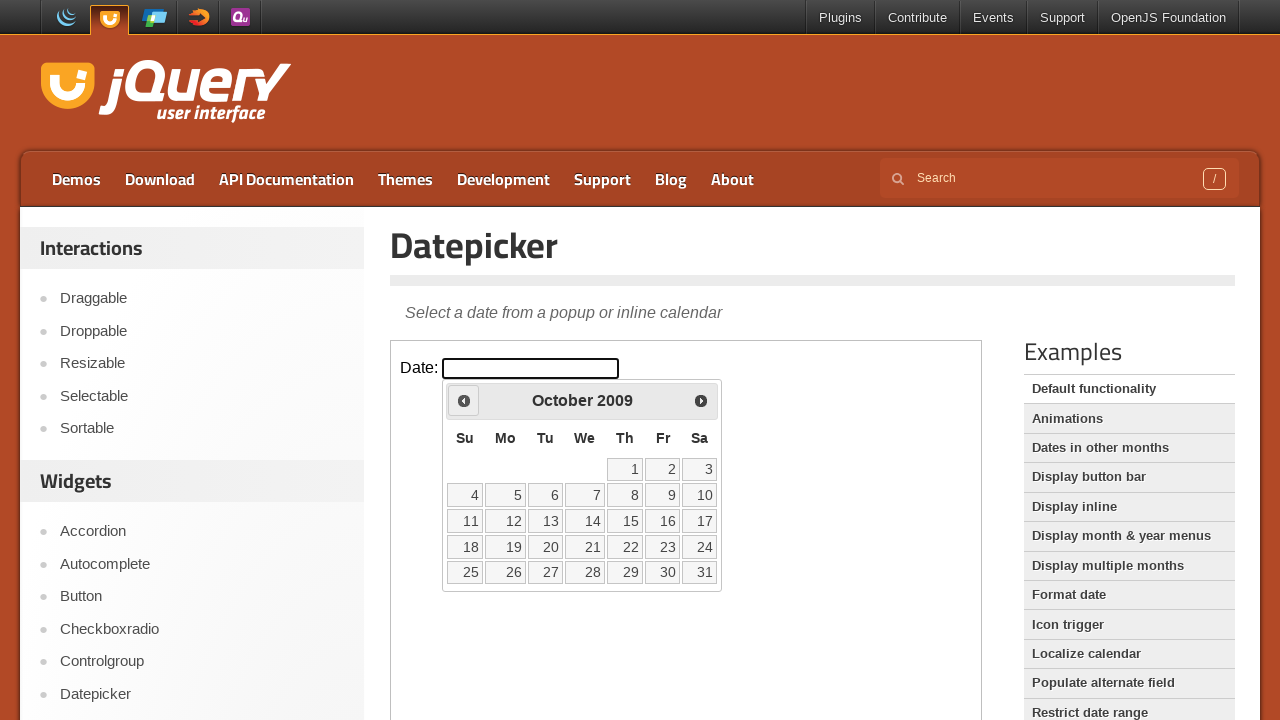

Retrieved current month: October
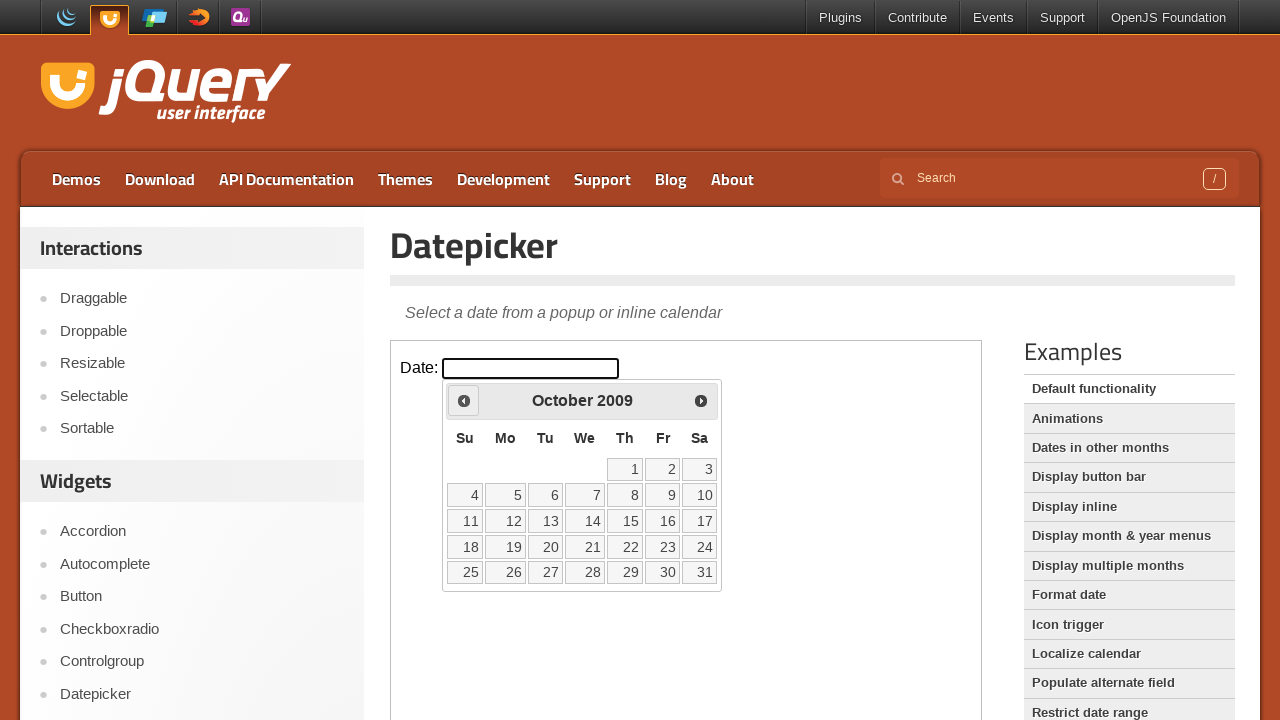

Retrieved current year: 2009
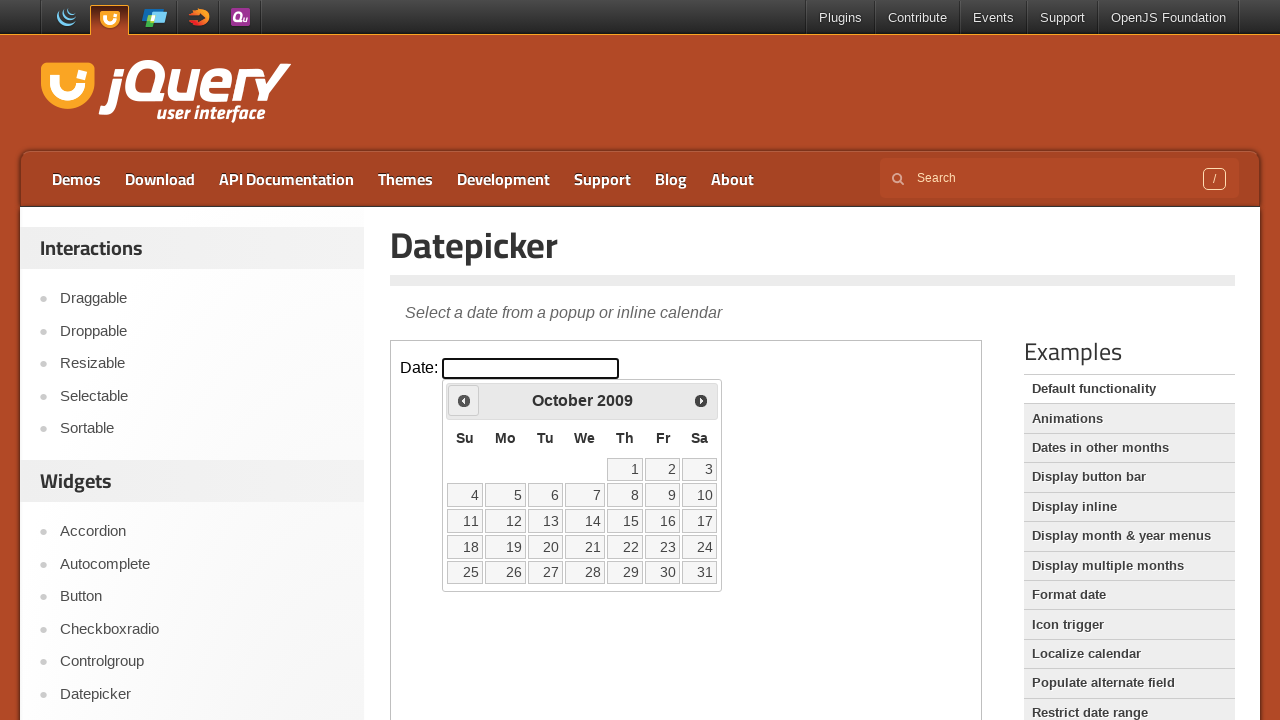

Clicked Prev button to navigate from October 2009 to previous month at (464, 400) on iframe >> nth=0 >> internal:control=enter-frame >> xpath=//span[text()='Prev']
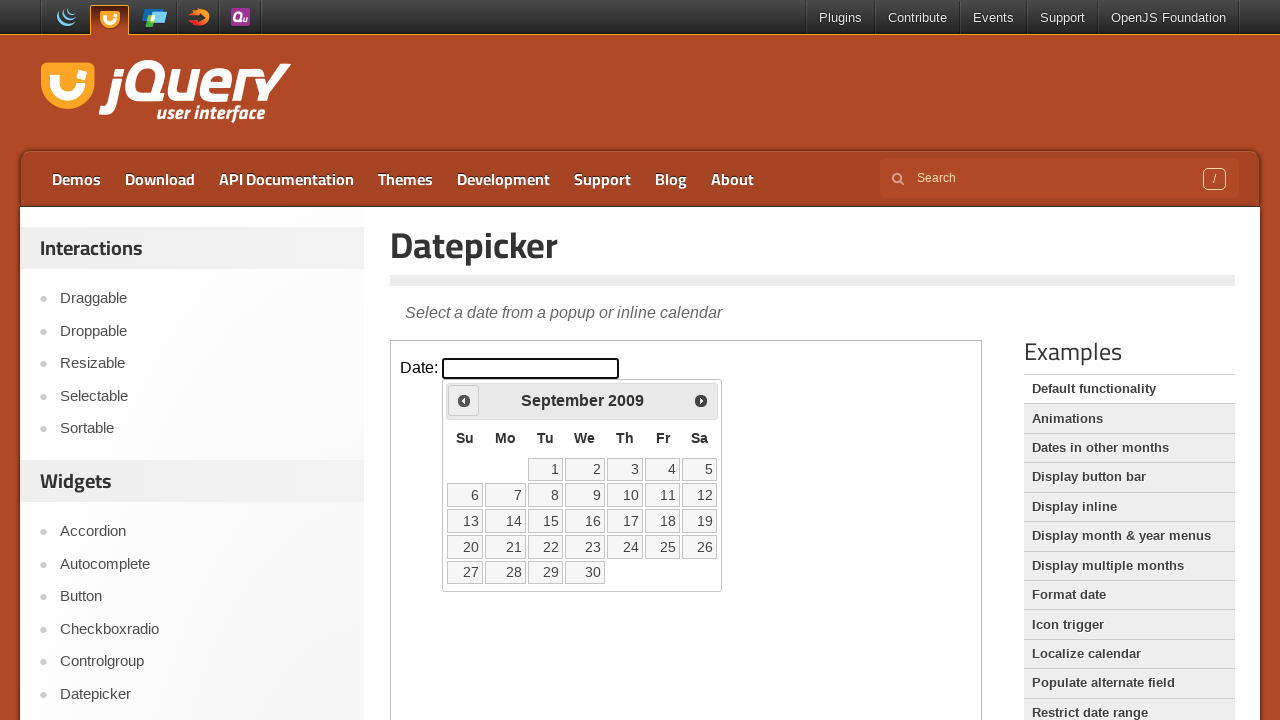

Retrieved current month: September
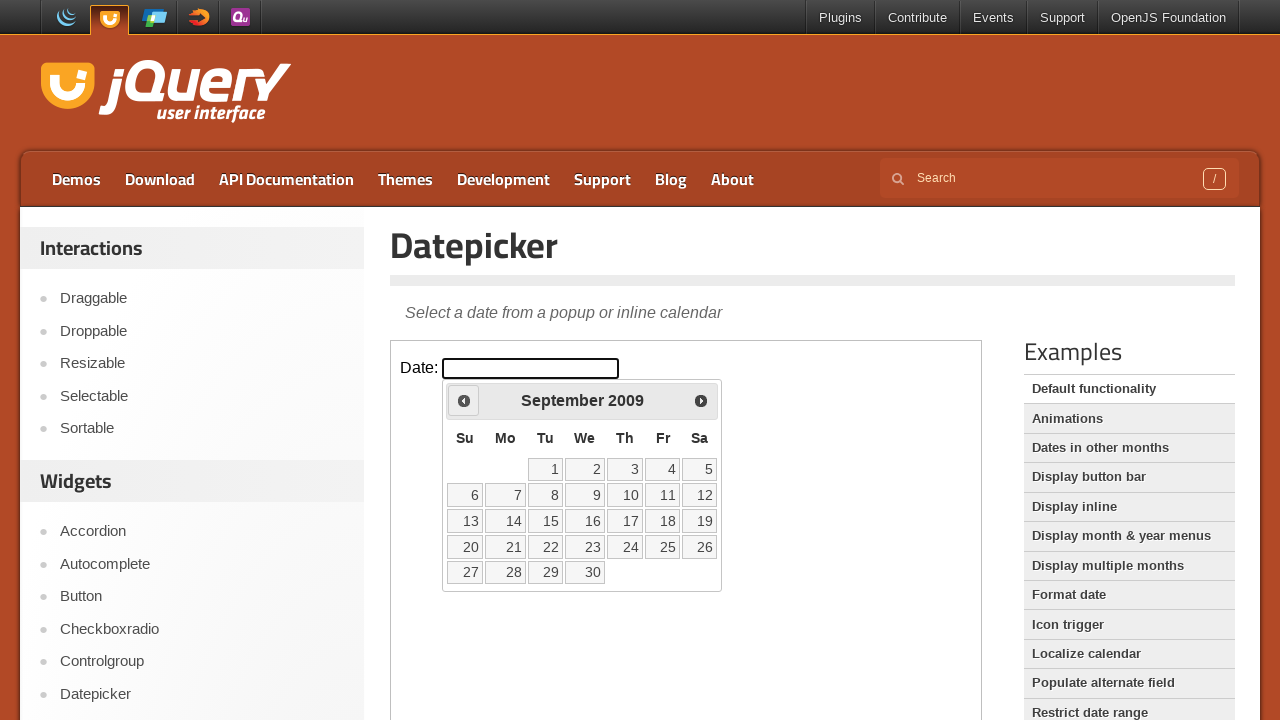

Retrieved current year: 2009
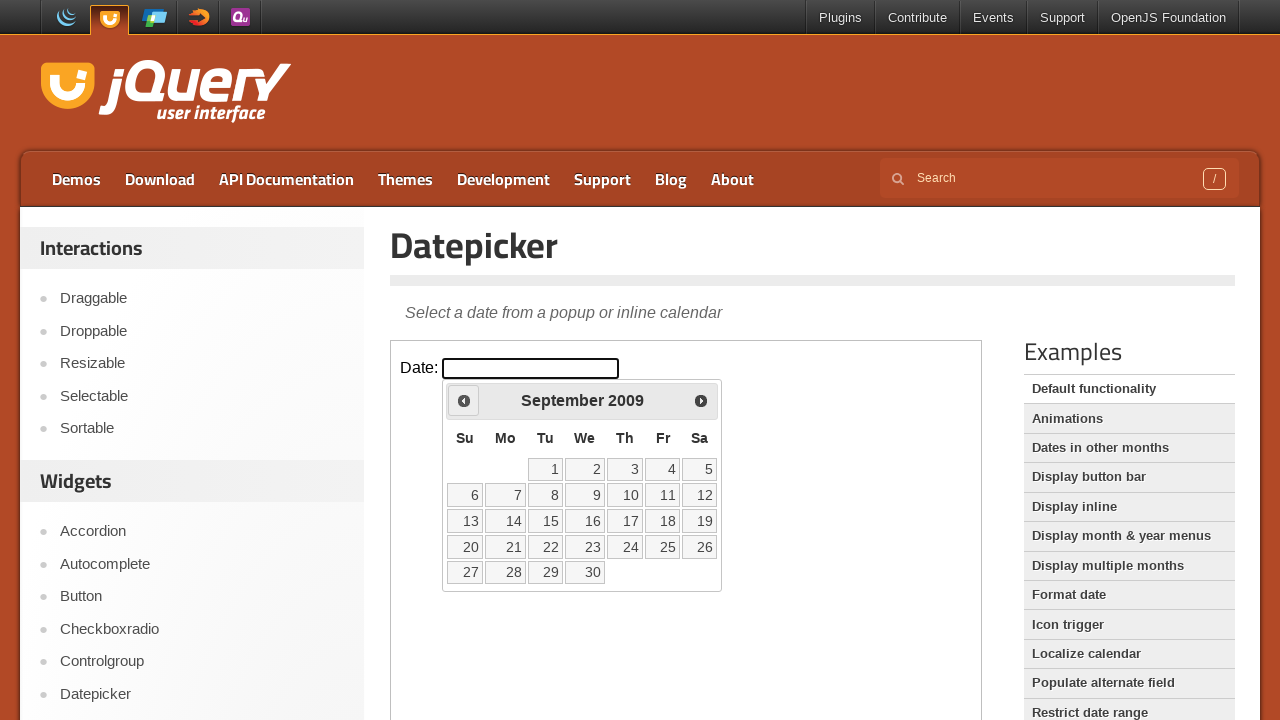

Clicked Prev button to navigate from September 2009 to previous month at (464, 400) on iframe >> nth=0 >> internal:control=enter-frame >> xpath=//span[text()='Prev']
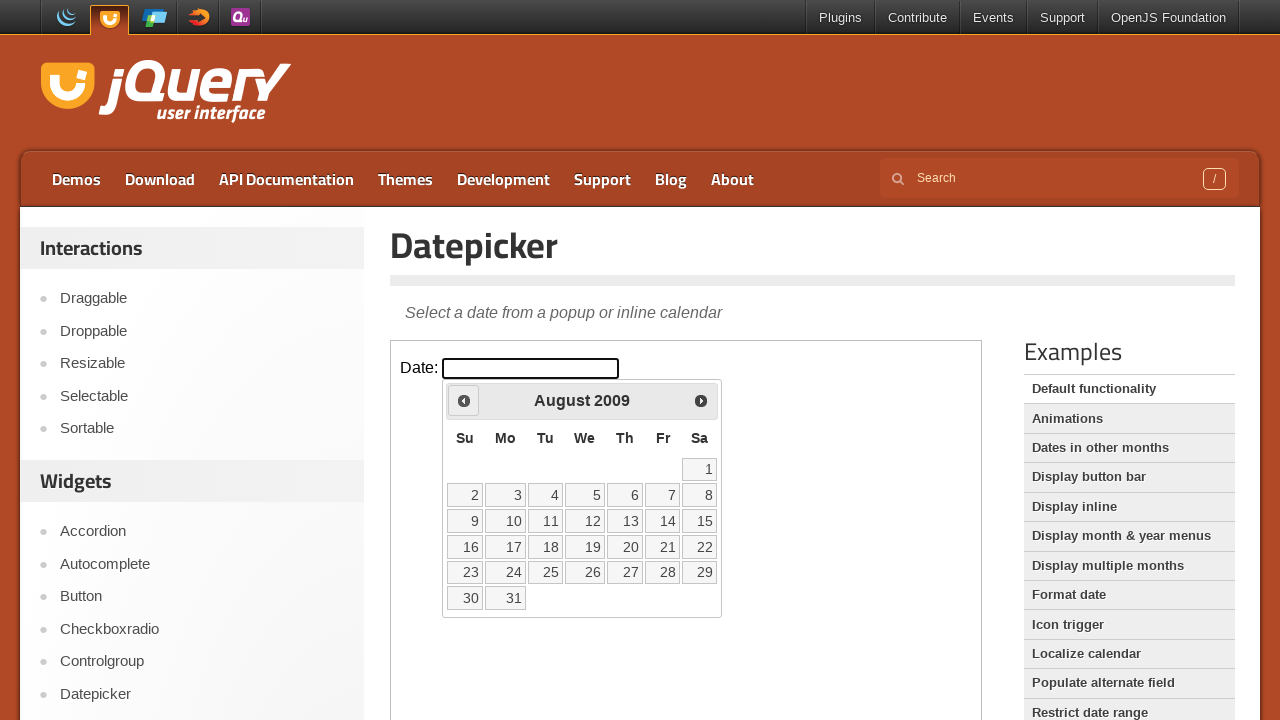

Retrieved current month: August
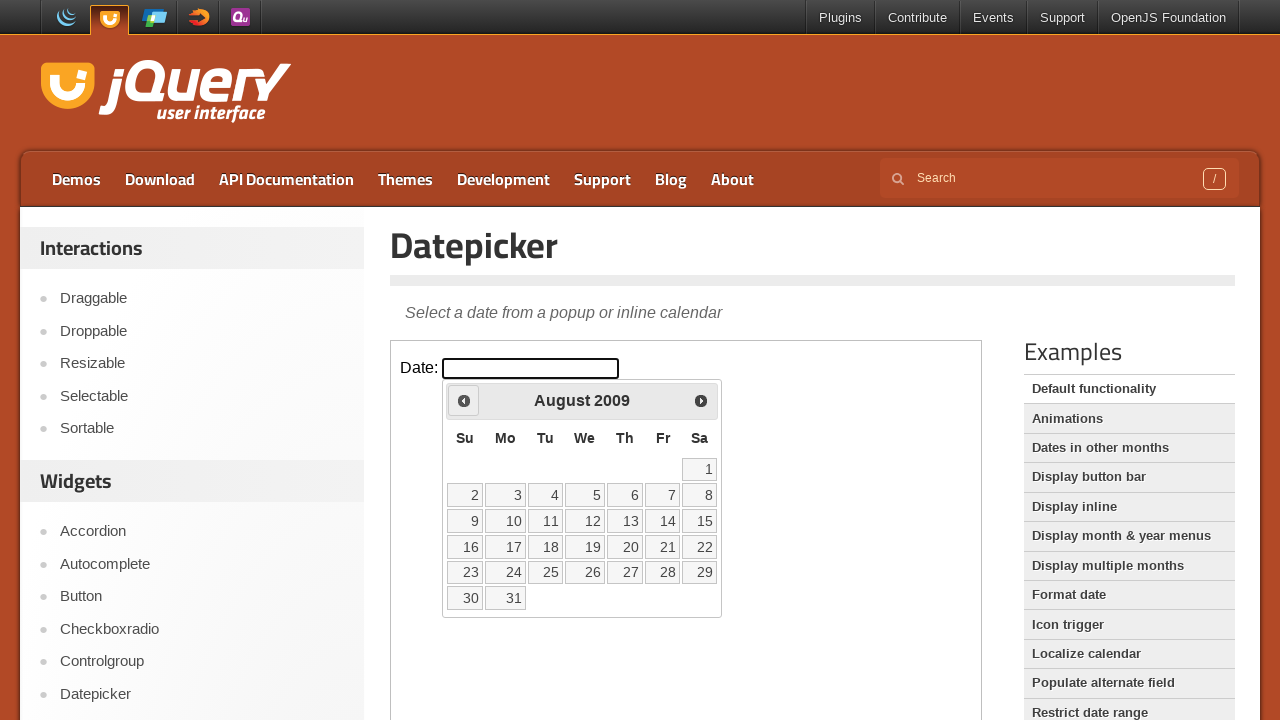

Retrieved current year: 2009
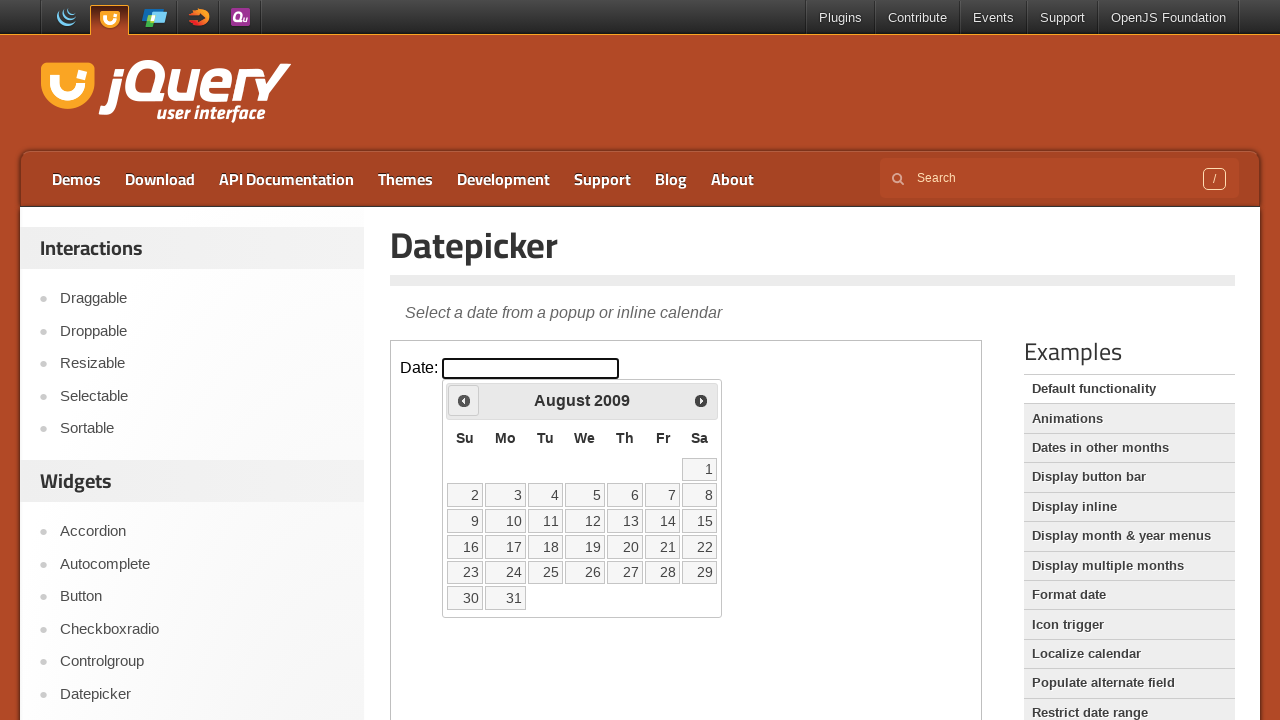

Clicked Prev button to navigate from August 2009 to previous month at (464, 400) on iframe >> nth=0 >> internal:control=enter-frame >> xpath=//span[text()='Prev']
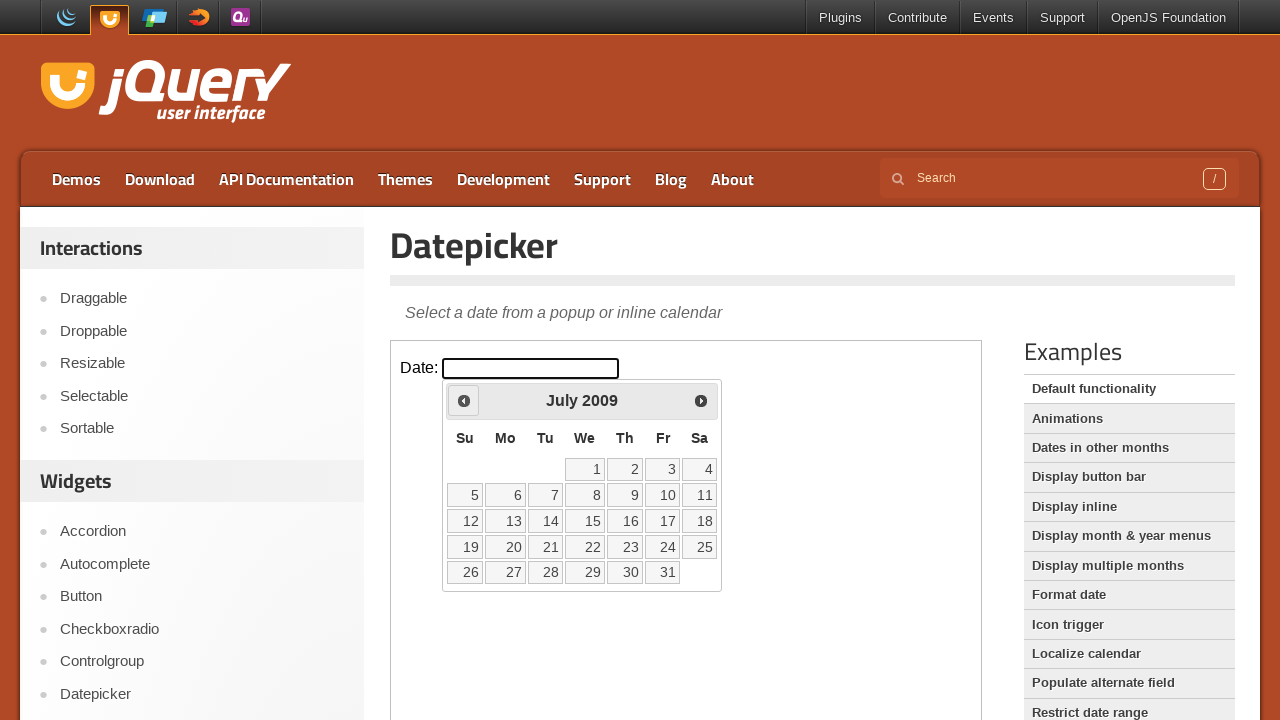

Retrieved current month: July
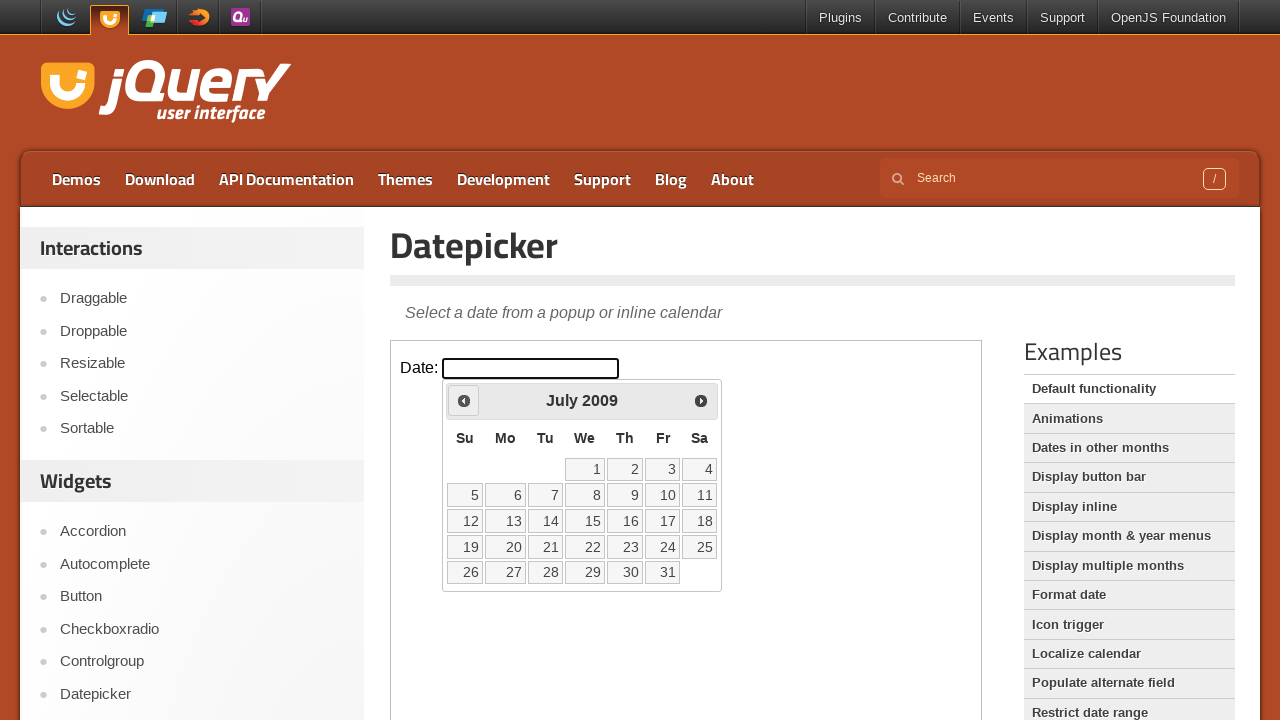

Retrieved current year: 2009
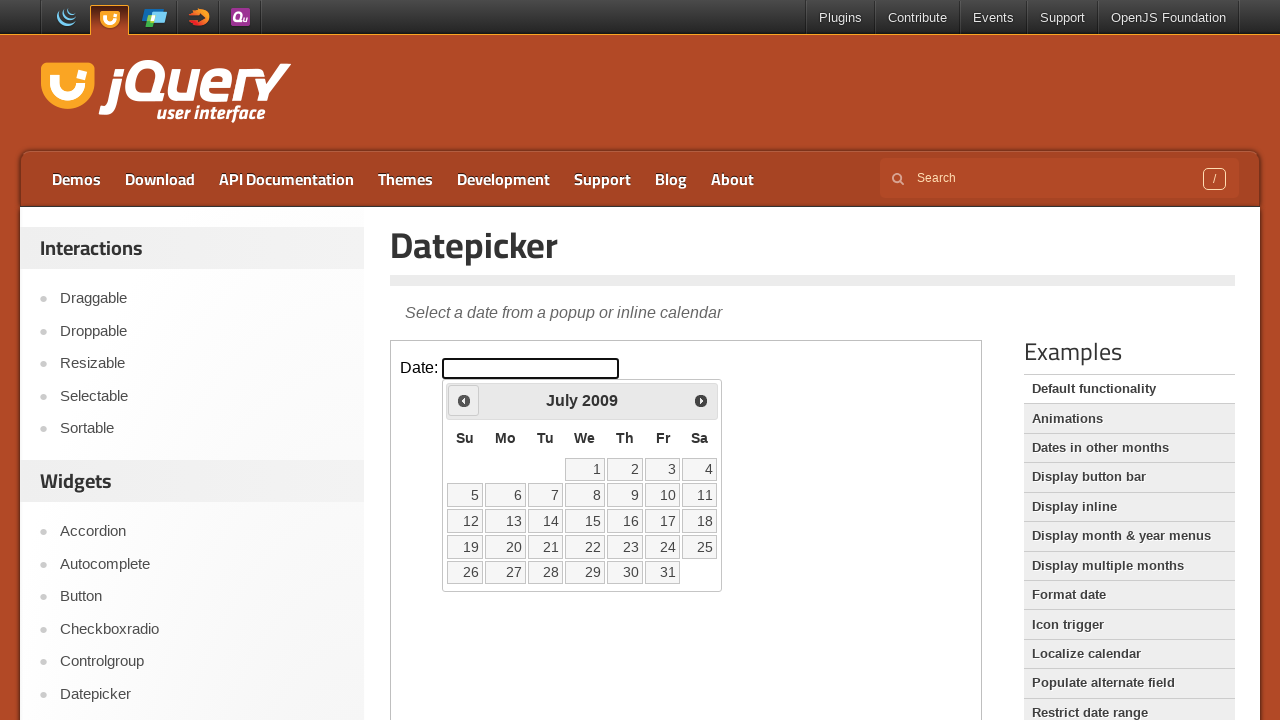

Clicked Prev button to navigate from July 2009 to previous month at (464, 400) on iframe >> nth=0 >> internal:control=enter-frame >> xpath=//span[text()='Prev']
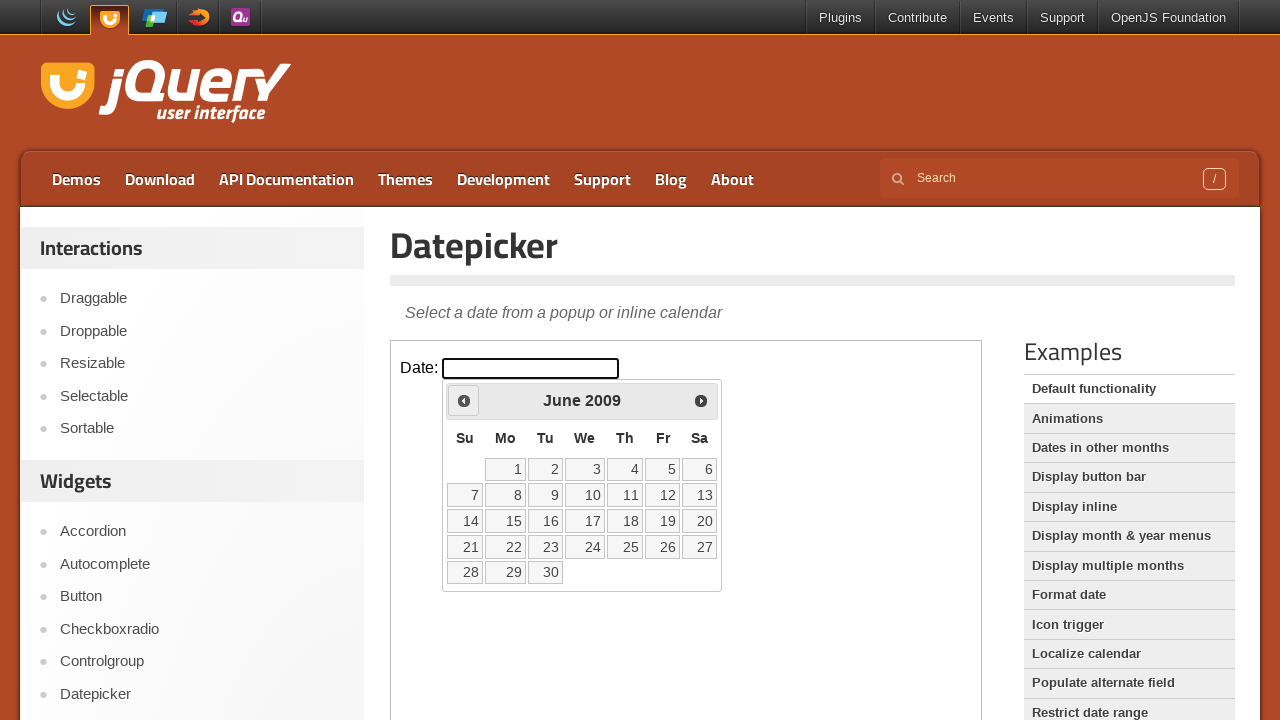

Retrieved current month: June
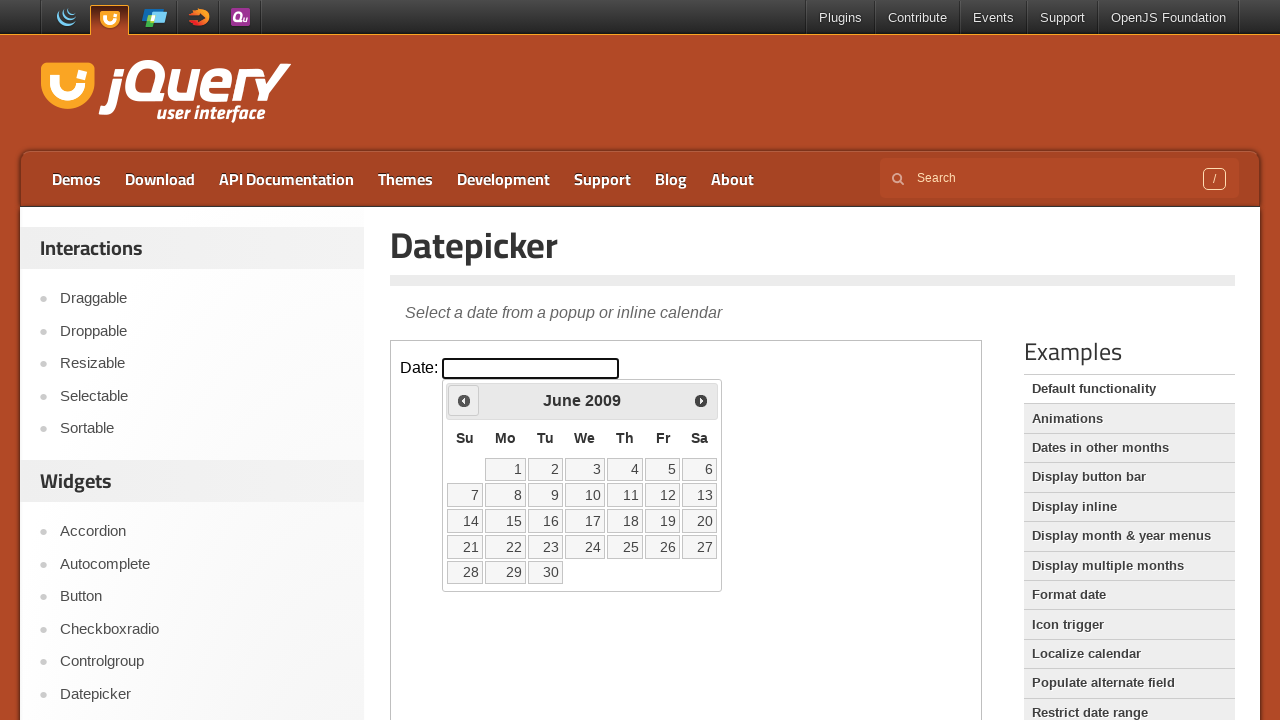

Retrieved current year: 2009
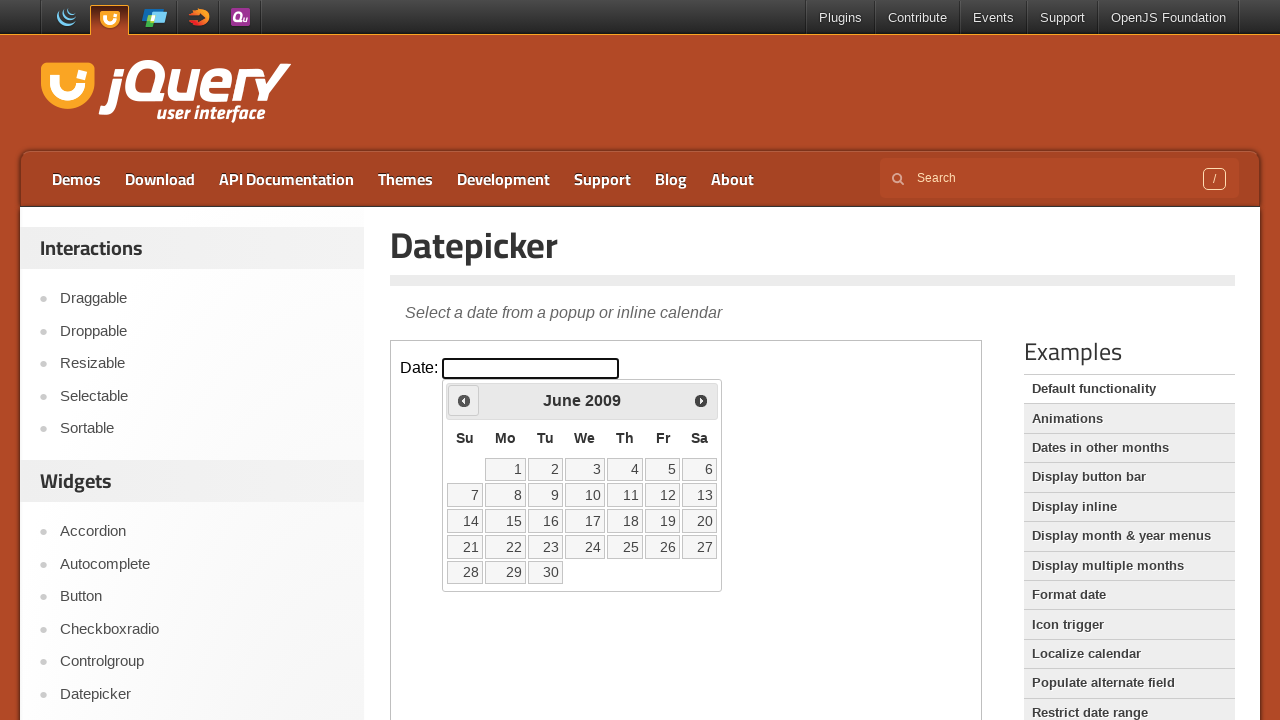

Clicked Prev button to navigate from June 2009 to previous month at (464, 400) on iframe >> nth=0 >> internal:control=enter-frame >> xpath=//span[text()='Prev']
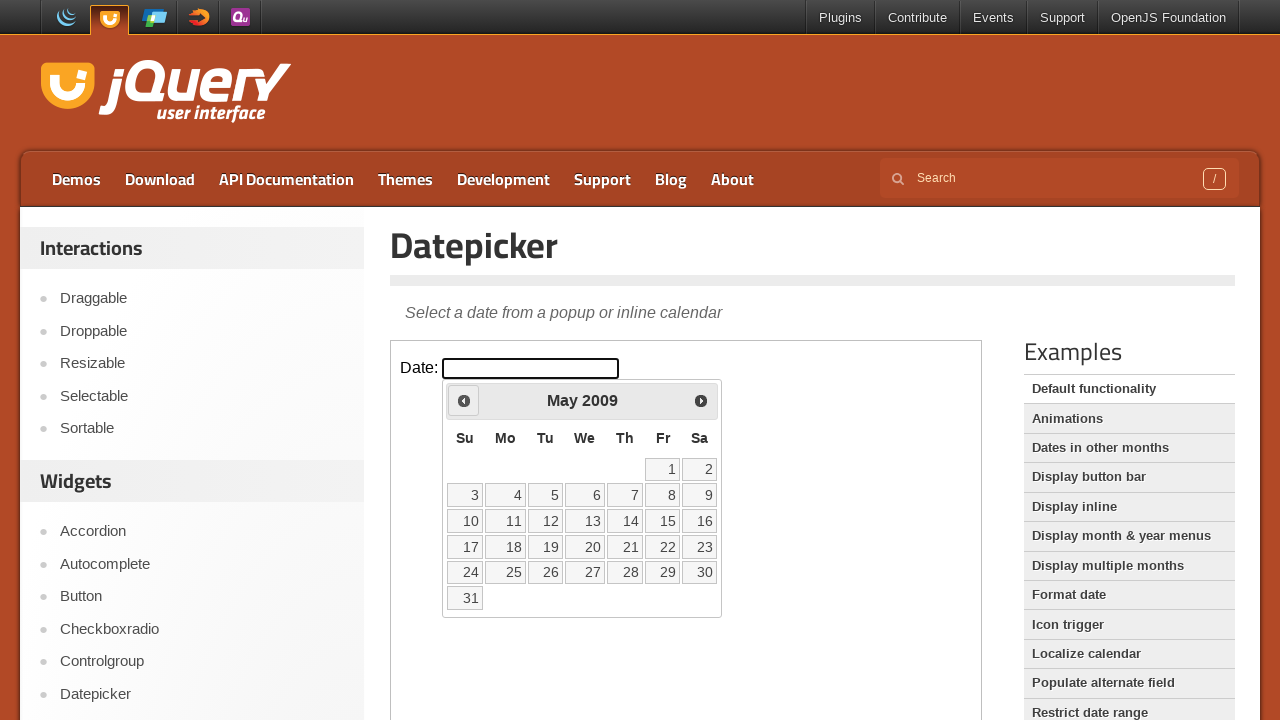

Retrieved current month: May
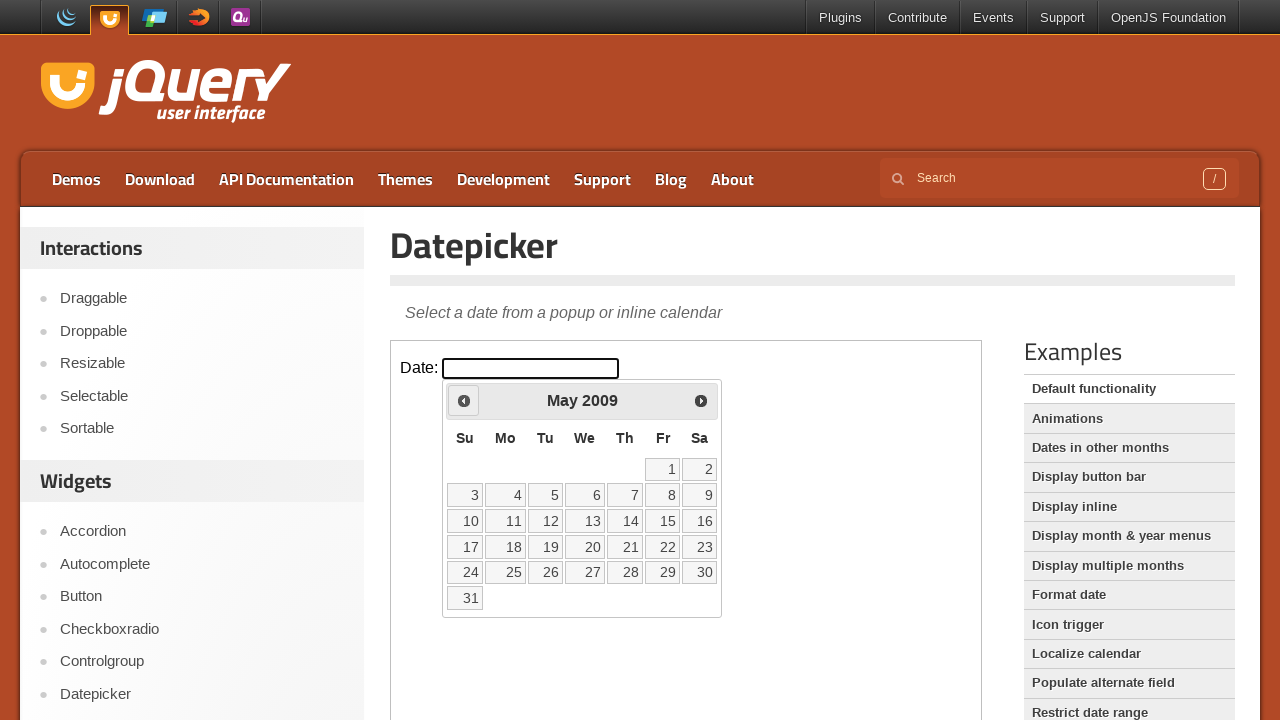

Retrieved current year: 2009
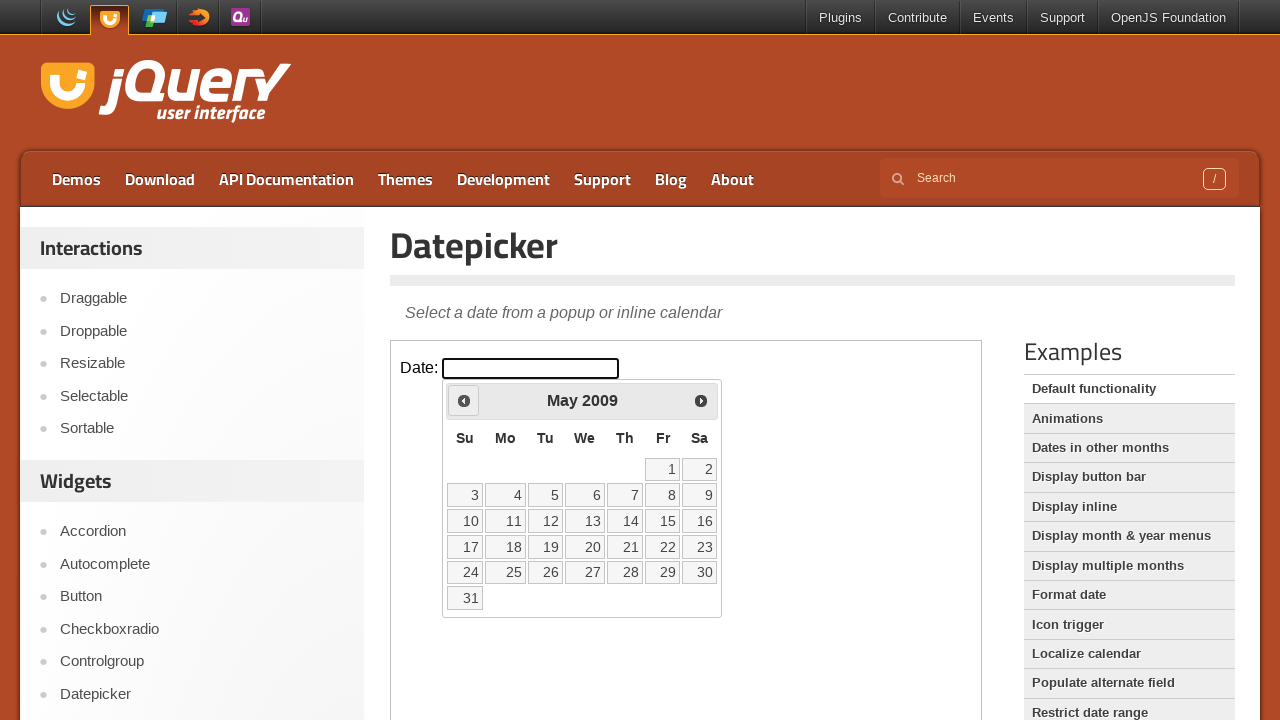

Clicked Prev button to navigate from May 2009 to previous month at (464, 400) on iframe >> nth=0 >> internal:control=enter-frame >> xpath=//span[text()='Prev']
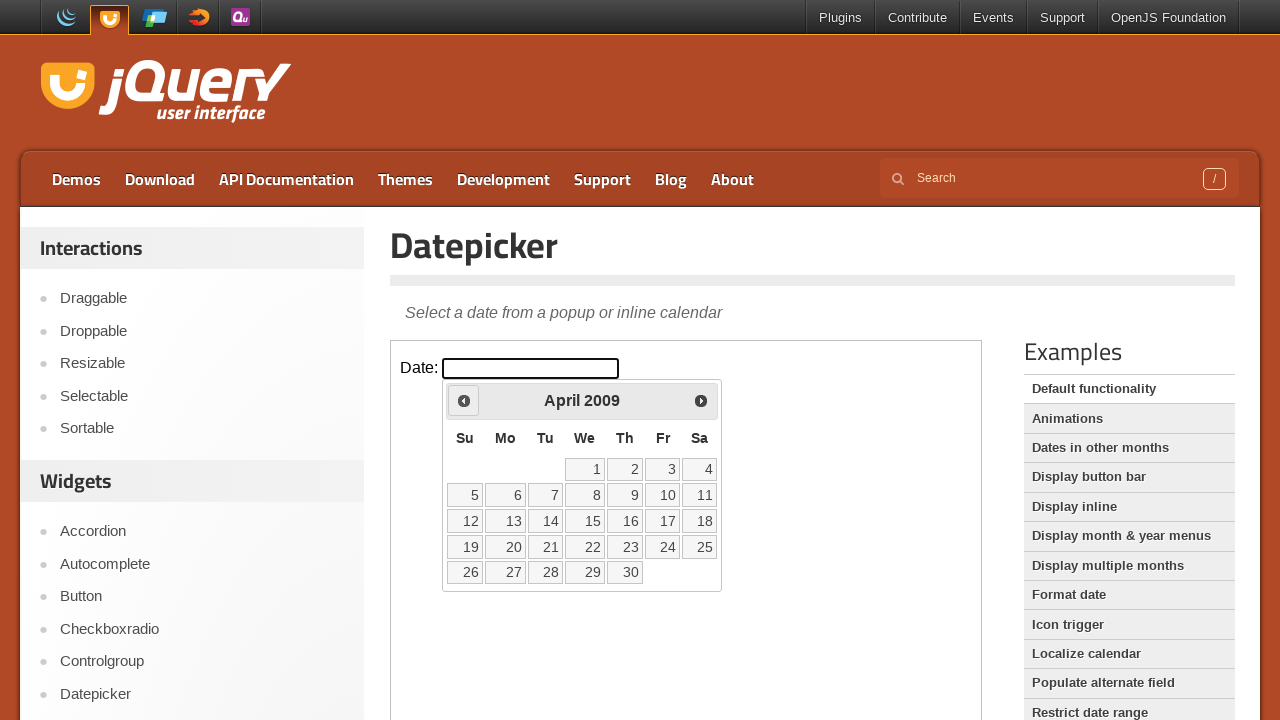

Retrieved current month: April
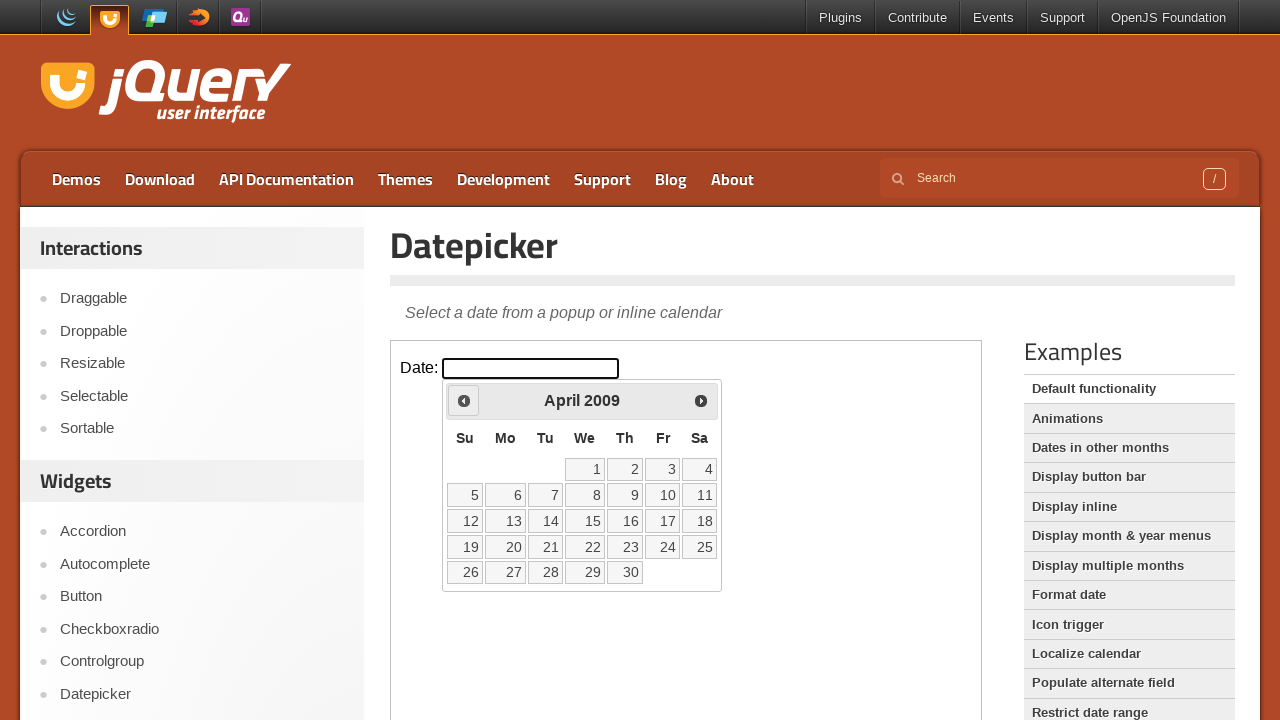

Retrieved current year: 2009
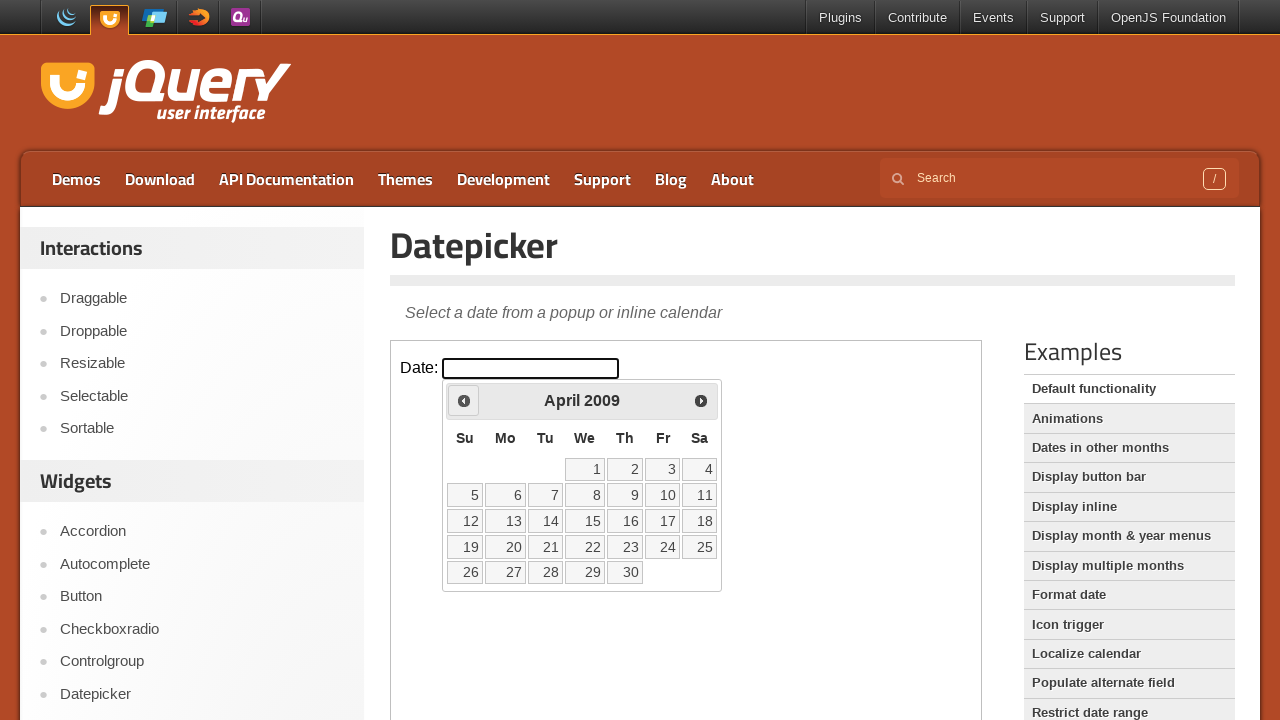

Clicked Prev button to navigate from April 2009 to previous month at (464, 400) on iframe >> nth=0 >> internal:control=enter-frame >> xpath=//span[text()='Prev']
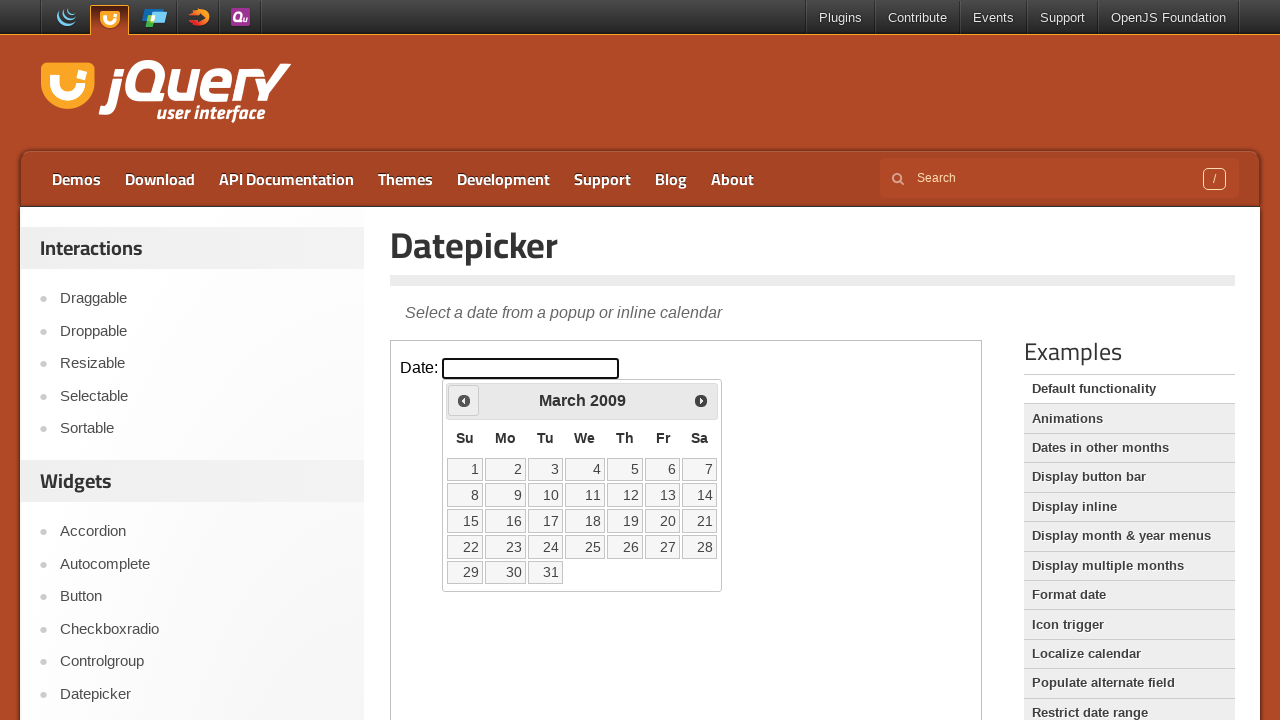

Retrieved current month: March
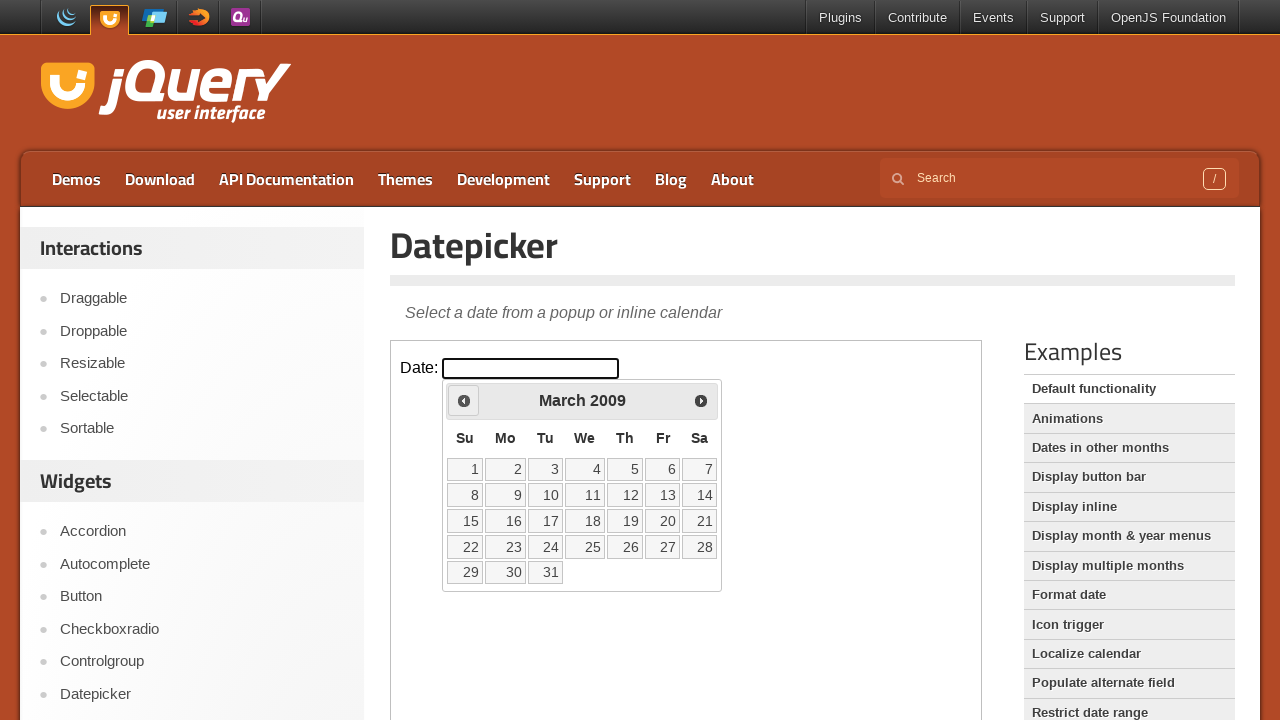

Retrieved current year: 2009
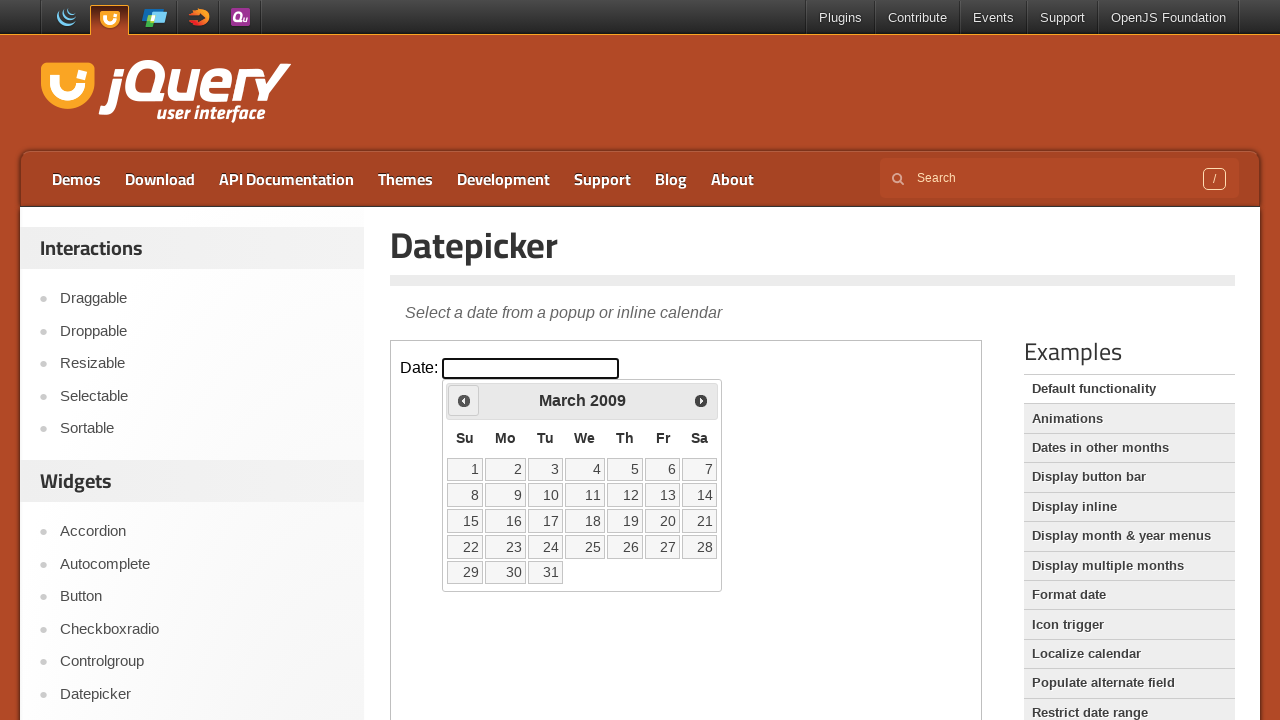

Clicked Prev button to navigate from March 2009 to previous month at (464, 400) on iframe >> nth=0 >> internal:control=enter-frame >> xpath=//span[text()='Prev']
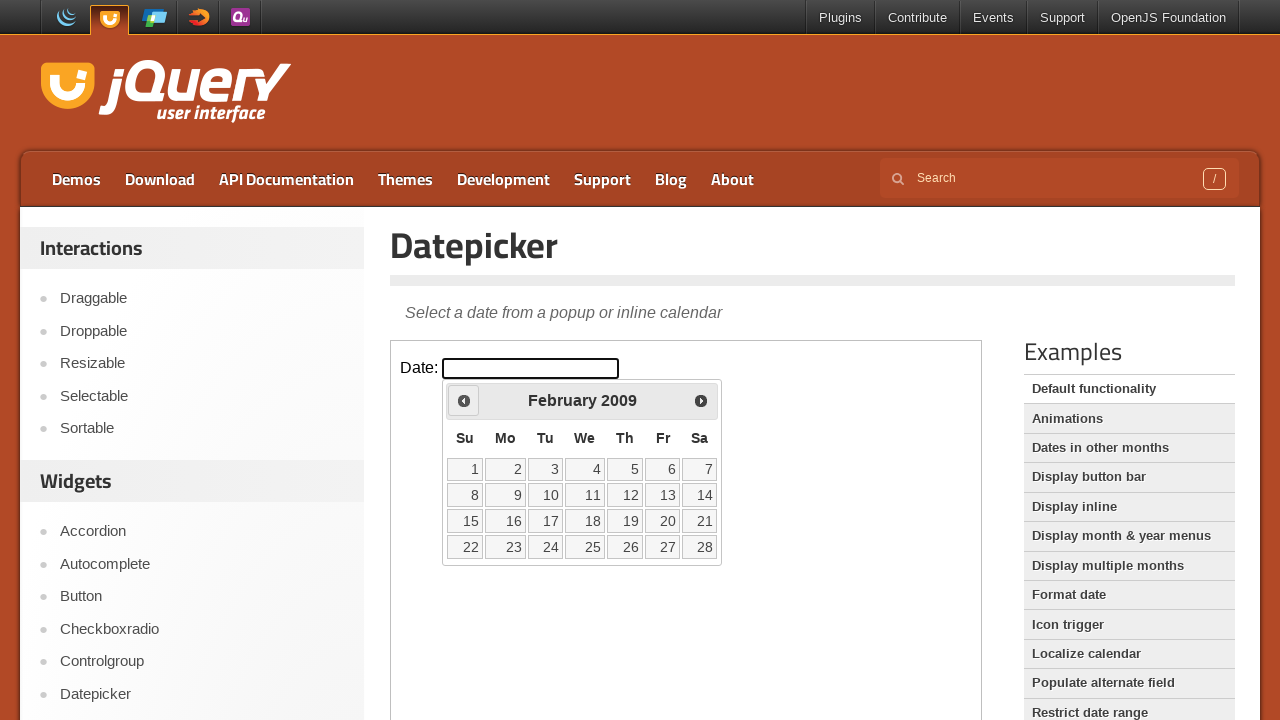

Retrieved current month: February
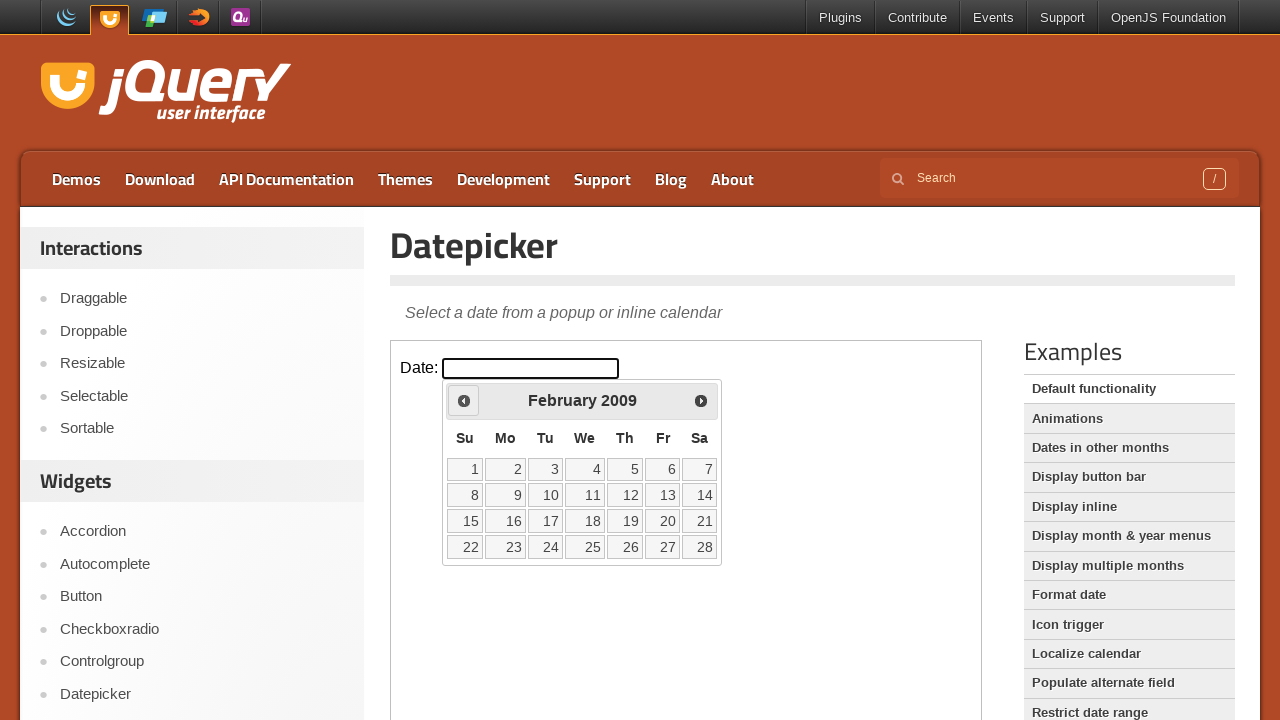

Retrieved current year: 2009
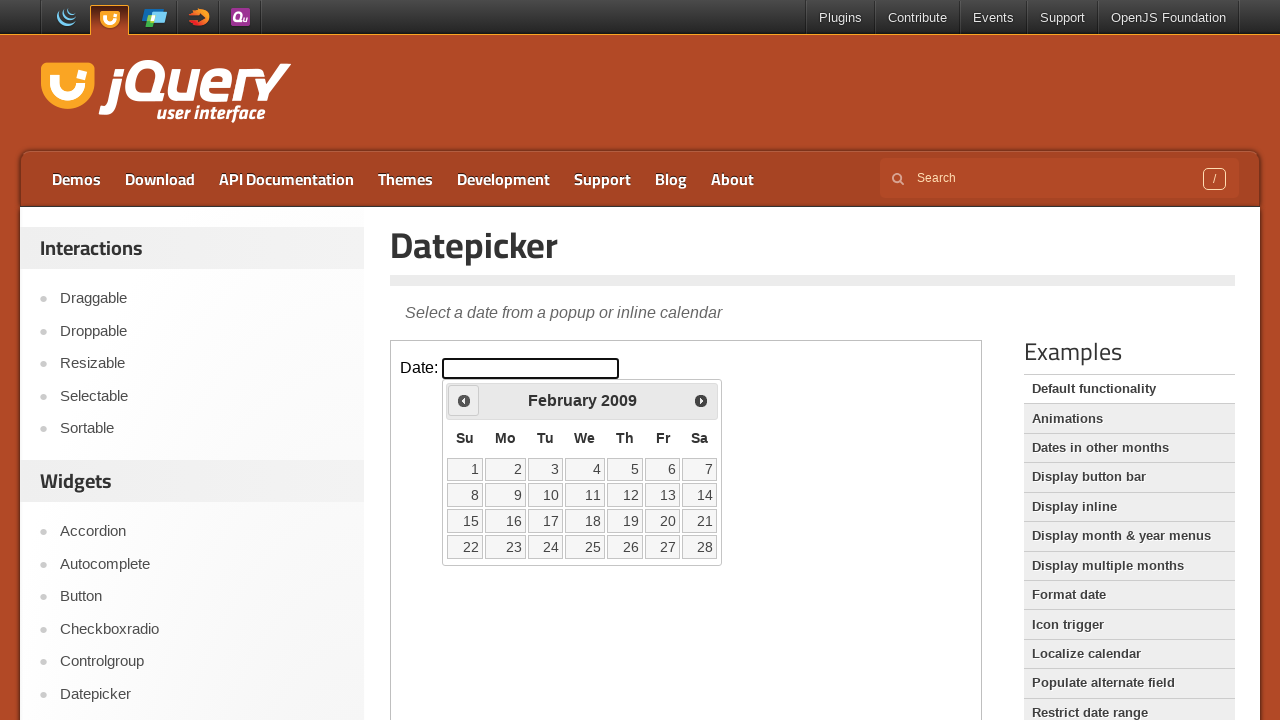

Clicked Prev button to navigate from February 2009 to previous month at (464, 400) on iframe >> nth=0 >> internal:control=enter-frame >> xpath=//span[text()='Prev']
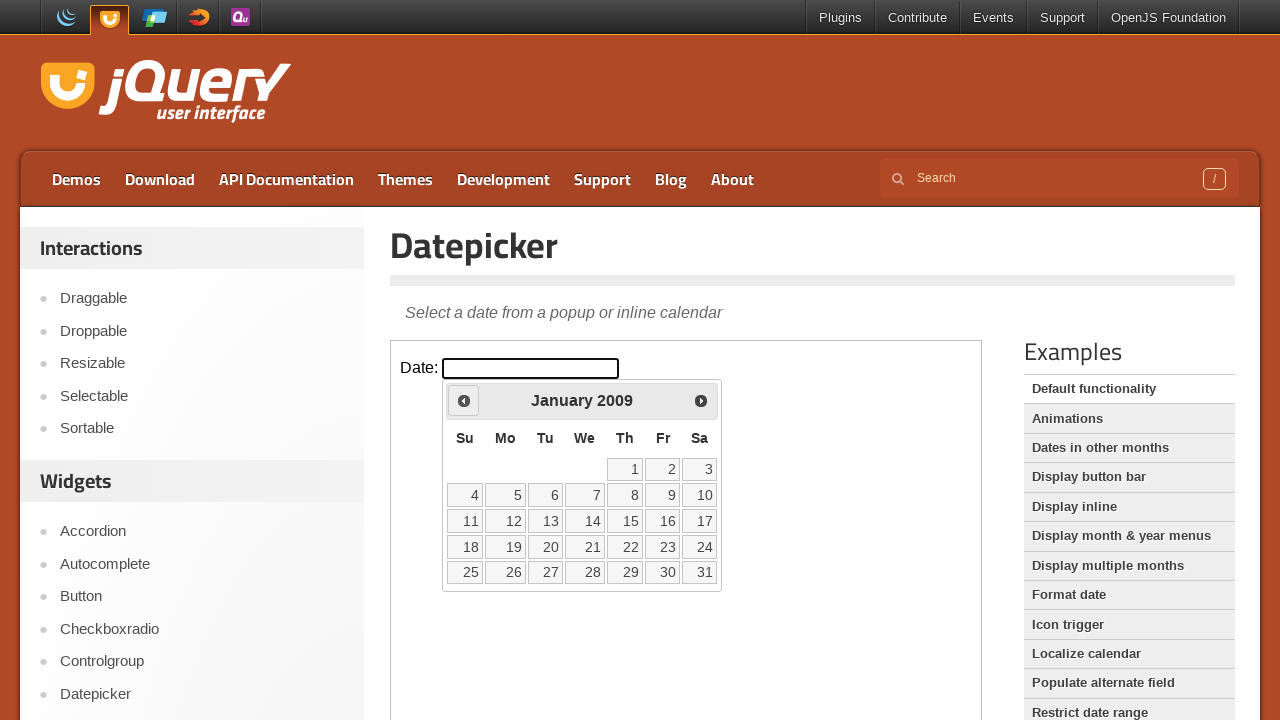

Retrieved current month: January
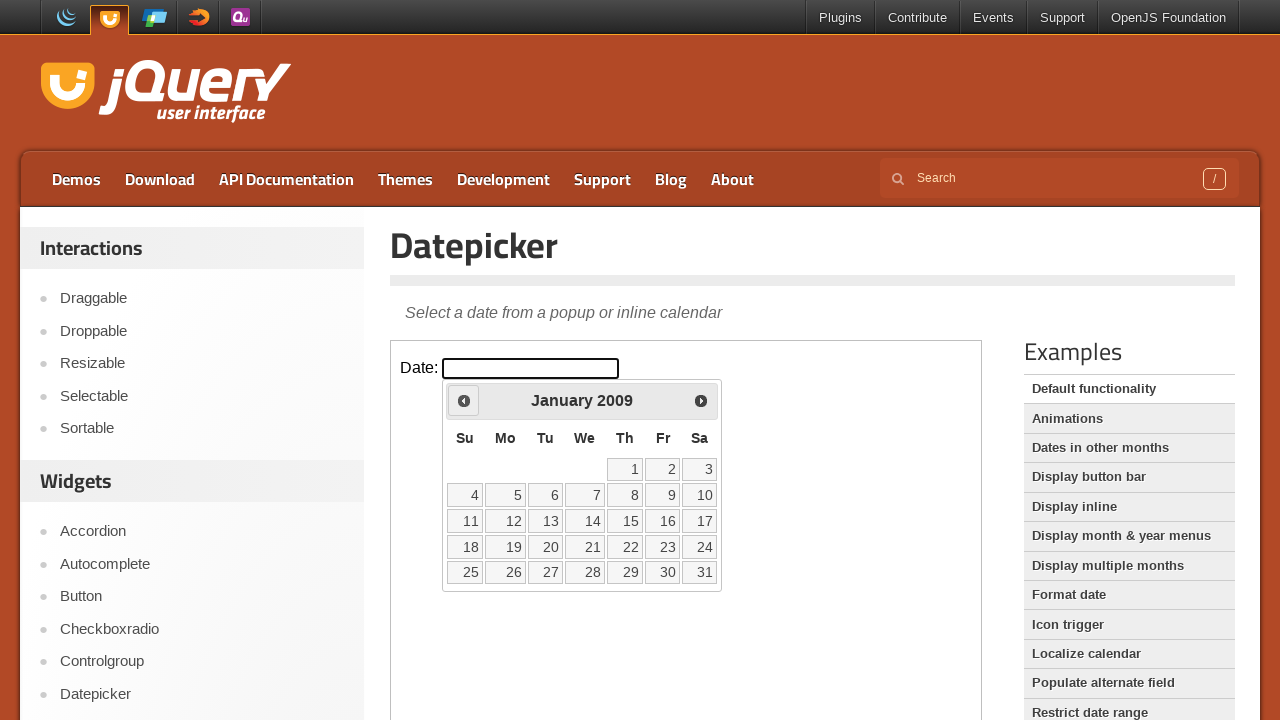

Retrieved current year: 2009
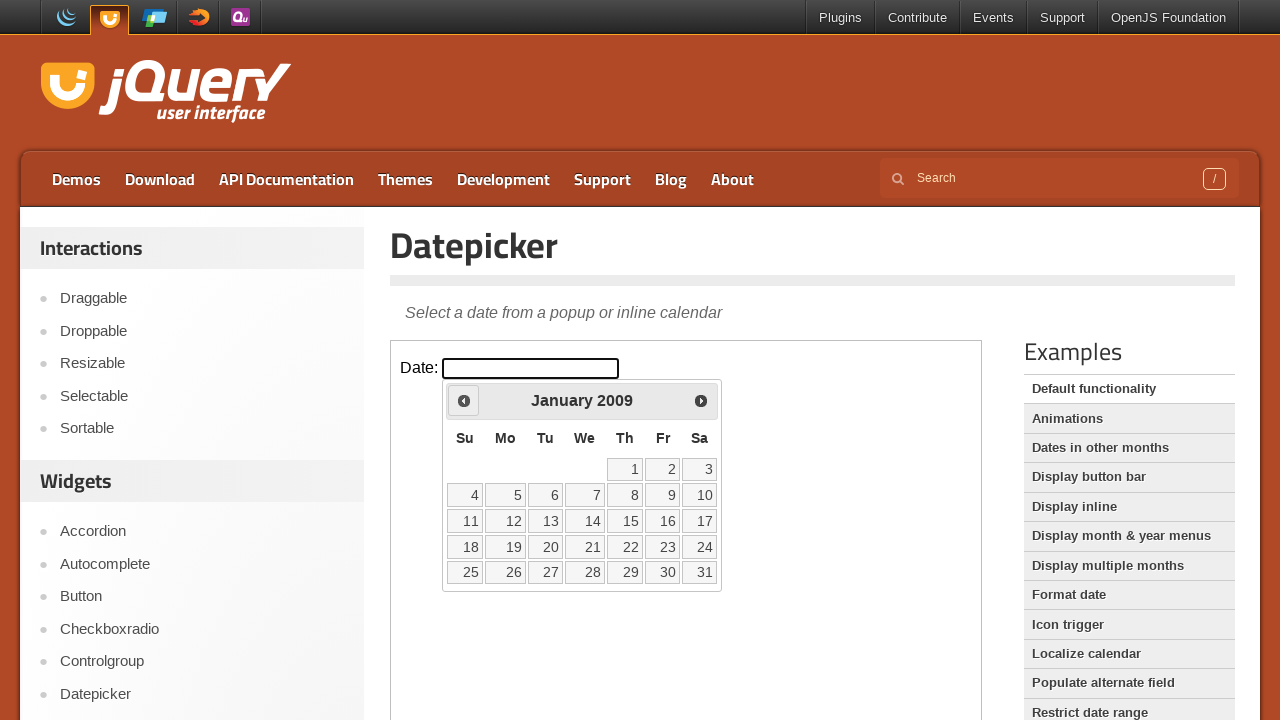

Clicked Prev button to navigate from January 2009 to previous month at (464, 400) on iframe >> nth=0 >> internal:control=enter-frame >> xpath=//span[text()='Prev']
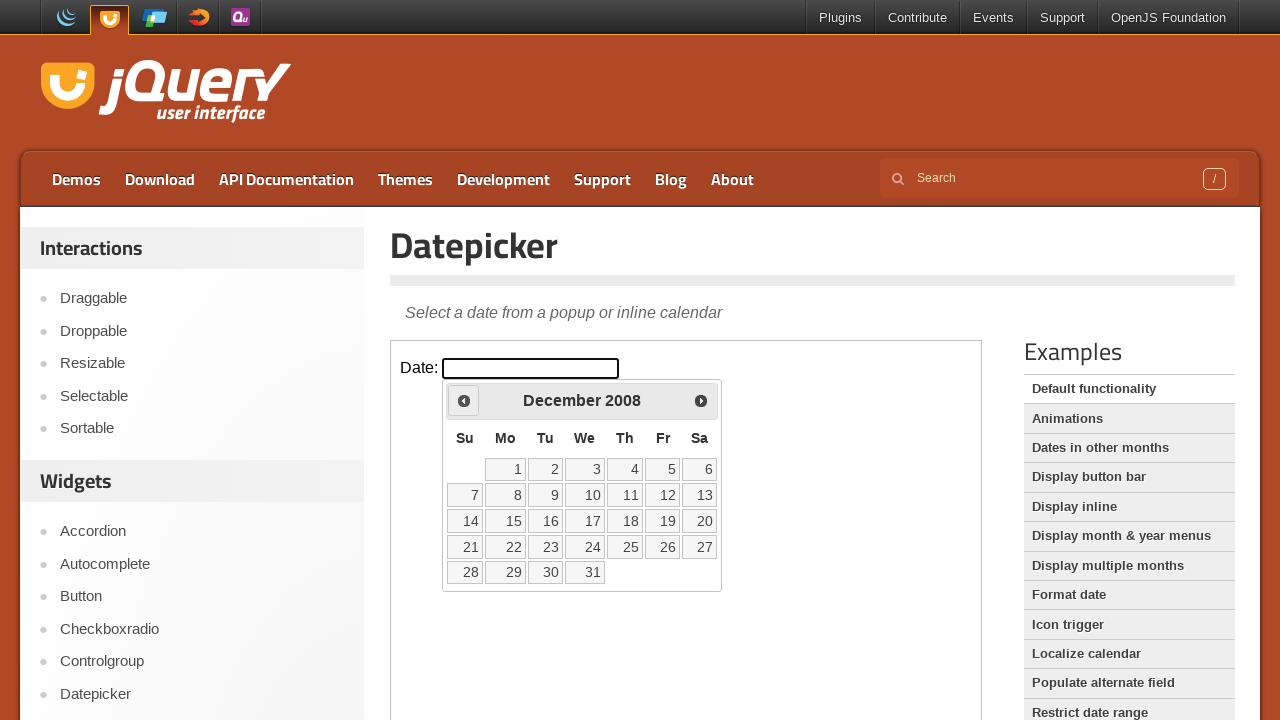

Retrieved current month: December
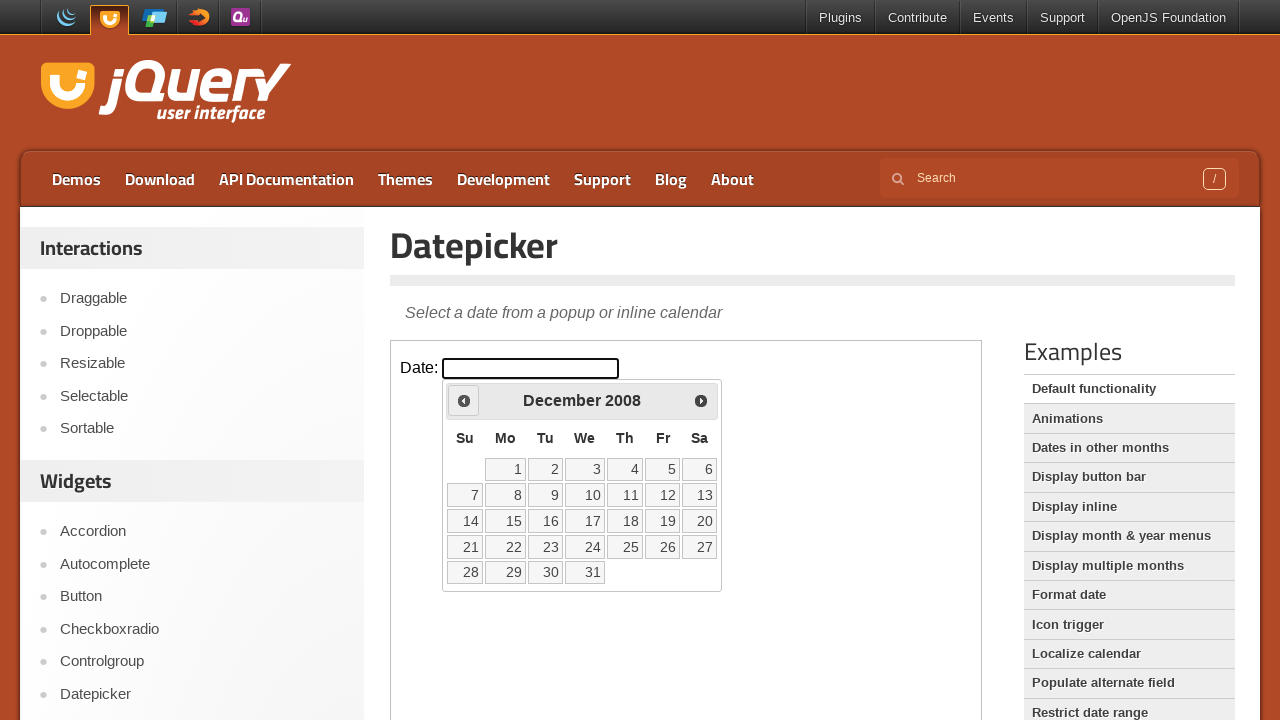

Retrieved current year: 2008
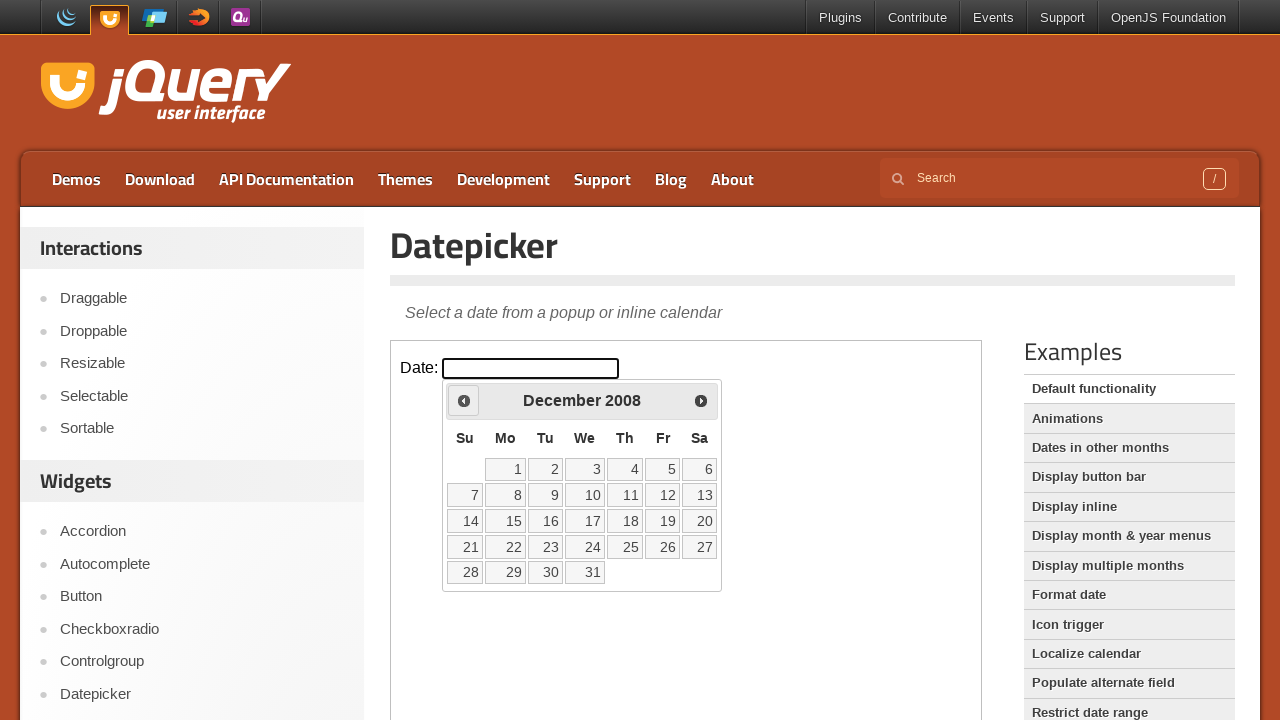

Clicked Prev button to navigate from December 2008 to previous month at (464, 400) on iframe >> nth=0 >> internal:control=enter-frame >> xpath=//span[text()='Prev']
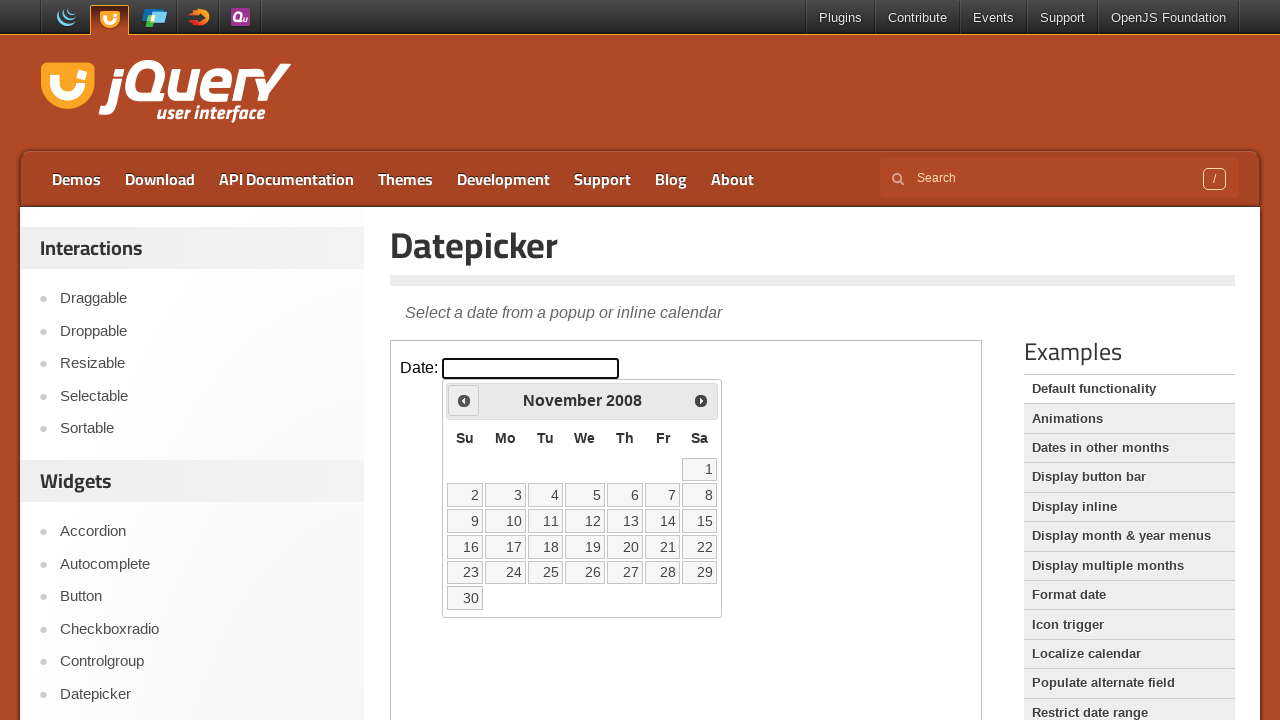

Retrieved current month: November
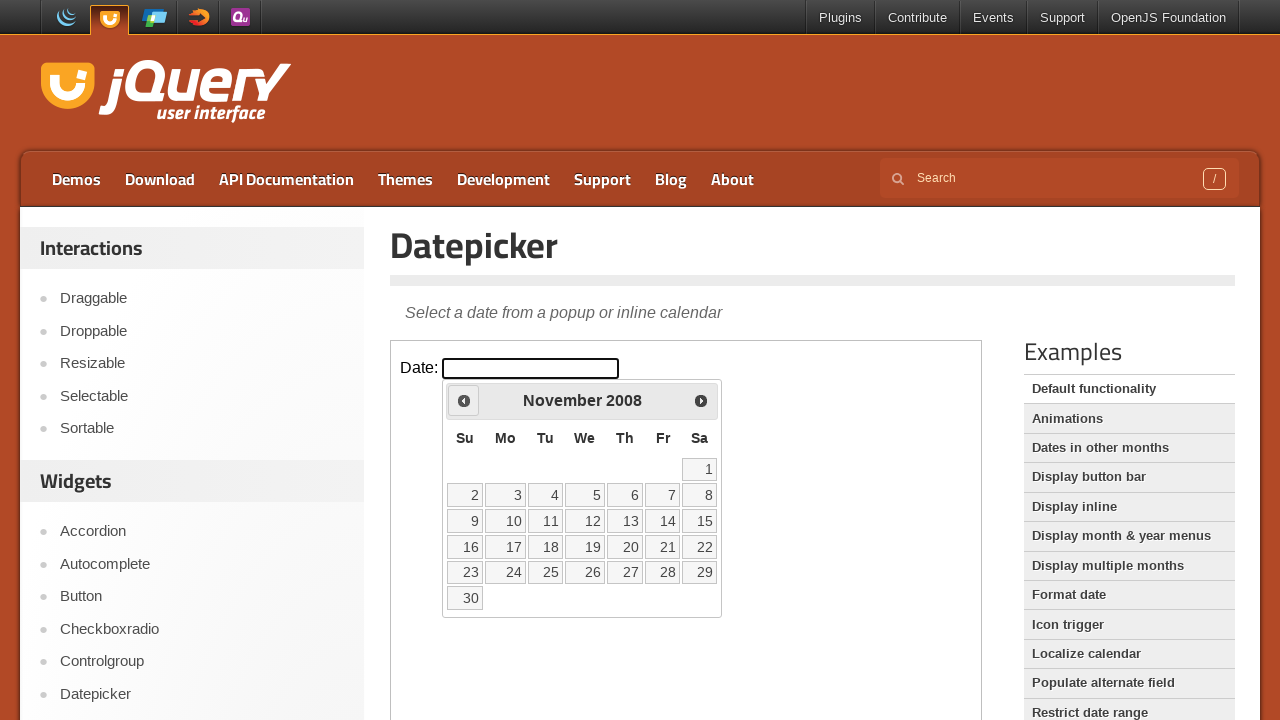

Retrieved current year: 2008
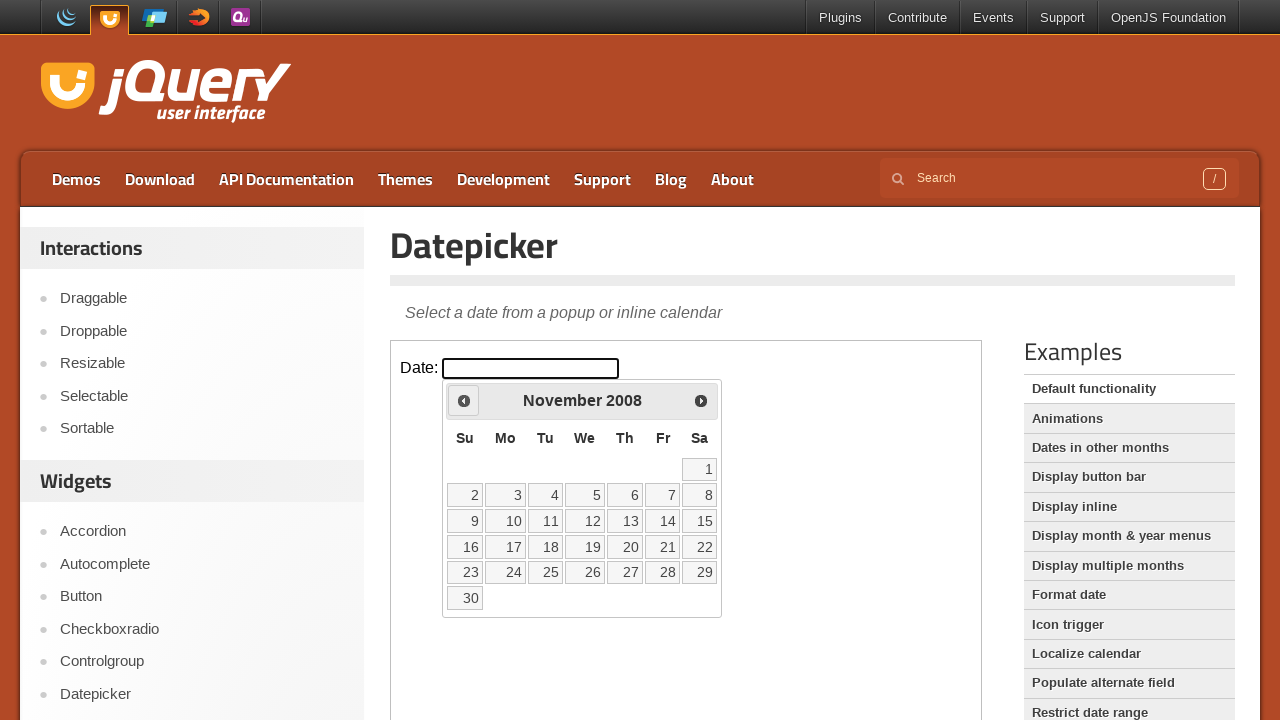

Clicked Prev button to navigate from November 2008 to previous month at (464, 400) on iframe >> nth=0 >> internal:control=enter-frame >> xpath=//span[text()='Prev']
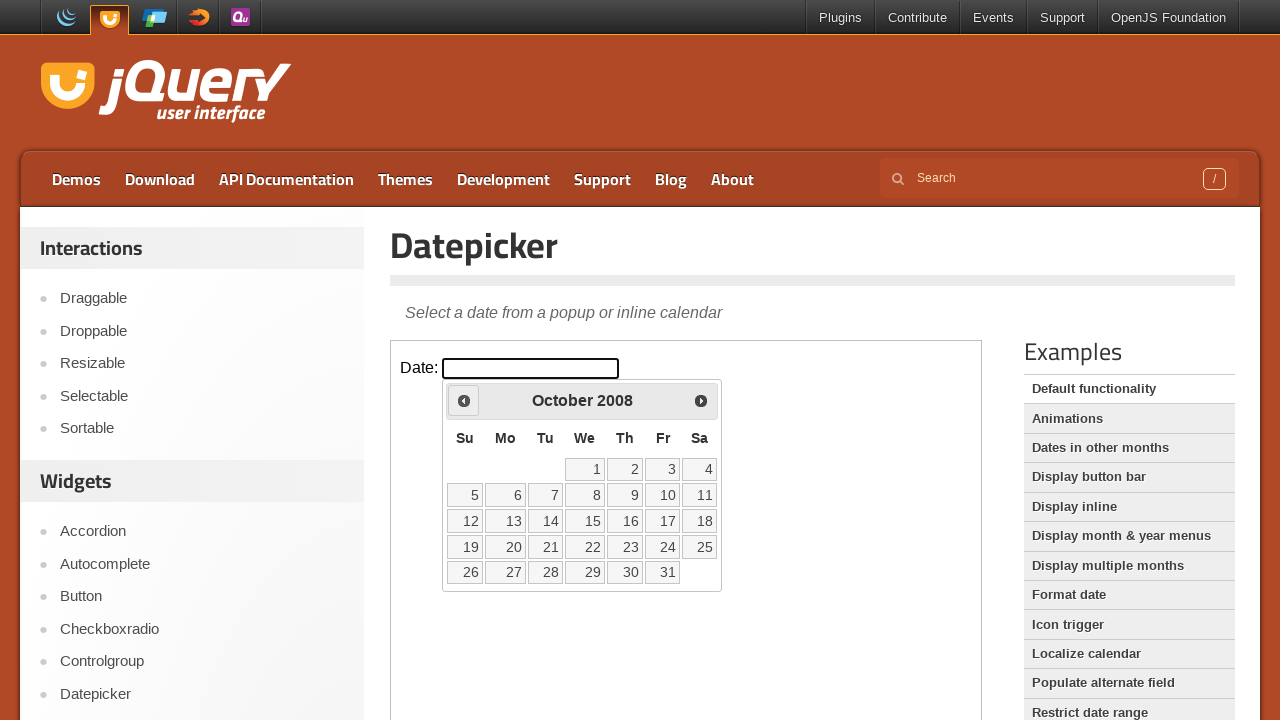

Retrieved current month: October
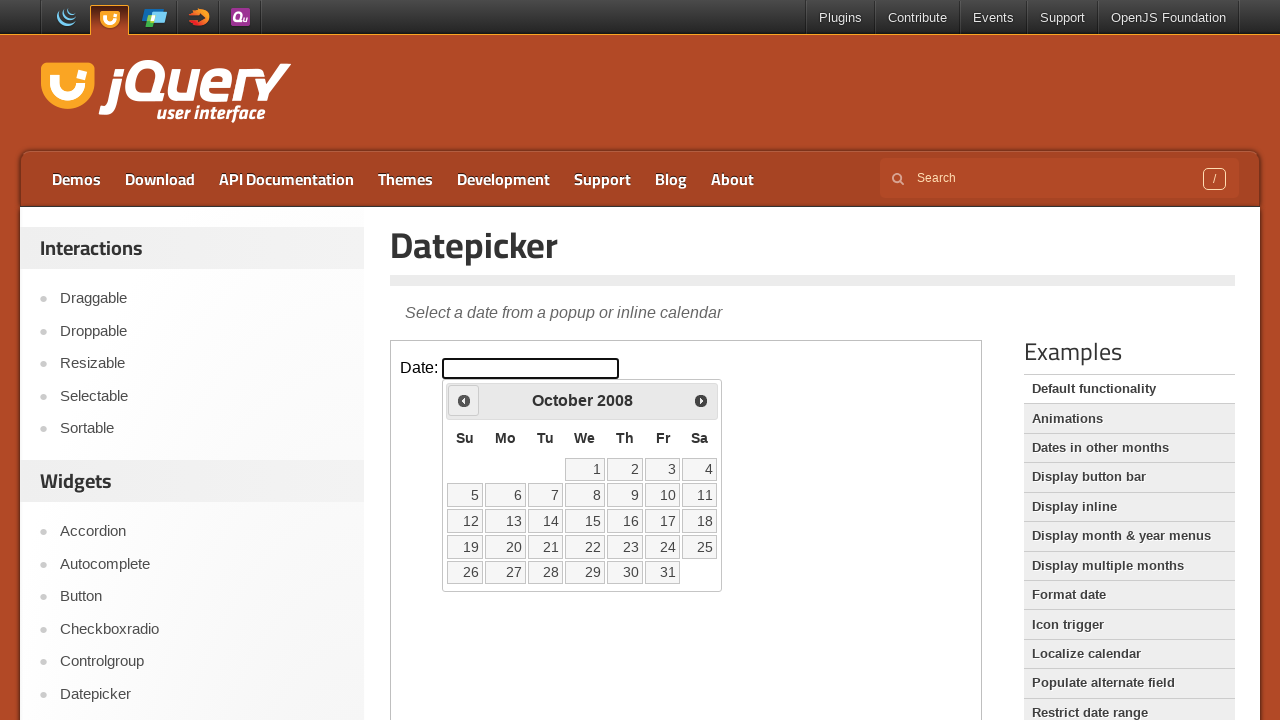

Retrieved current year: 2008
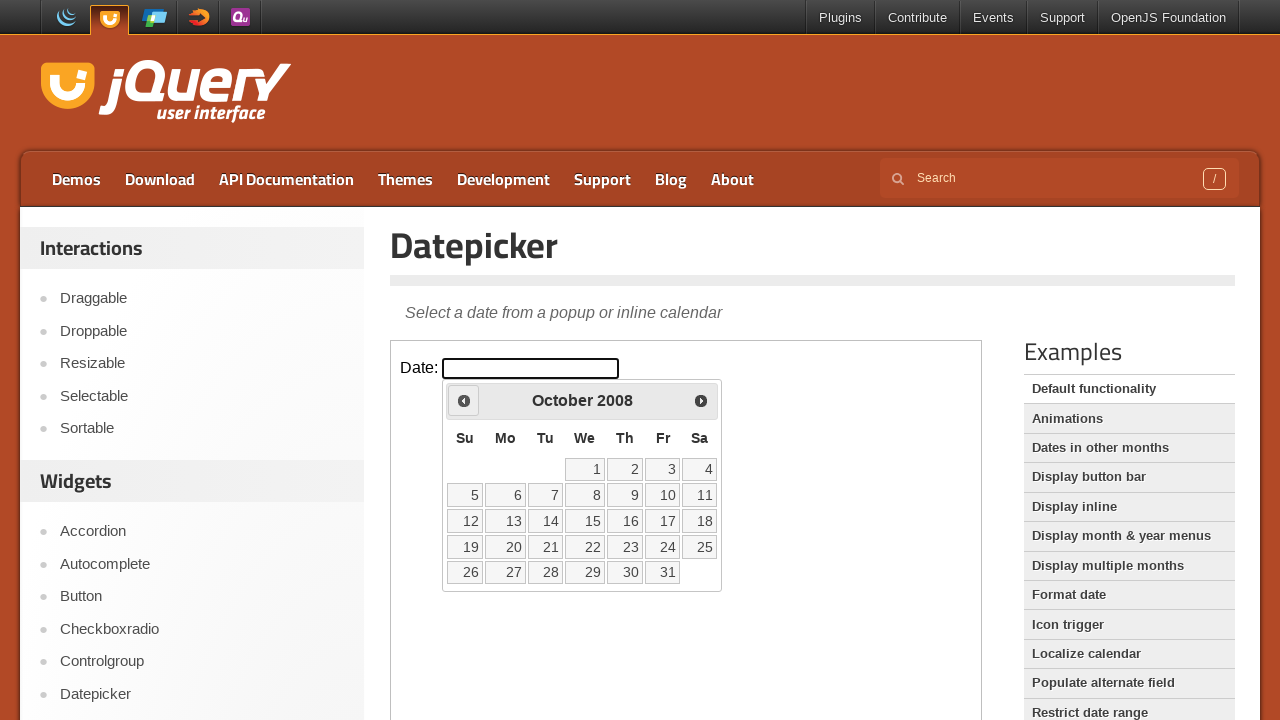

Clicked Prev button to navigate from October 2008 to previous month at (464, 400) on iframe >> nth=0 >> internal:control=enter-frame >> xpath=//span[text()='Prev']
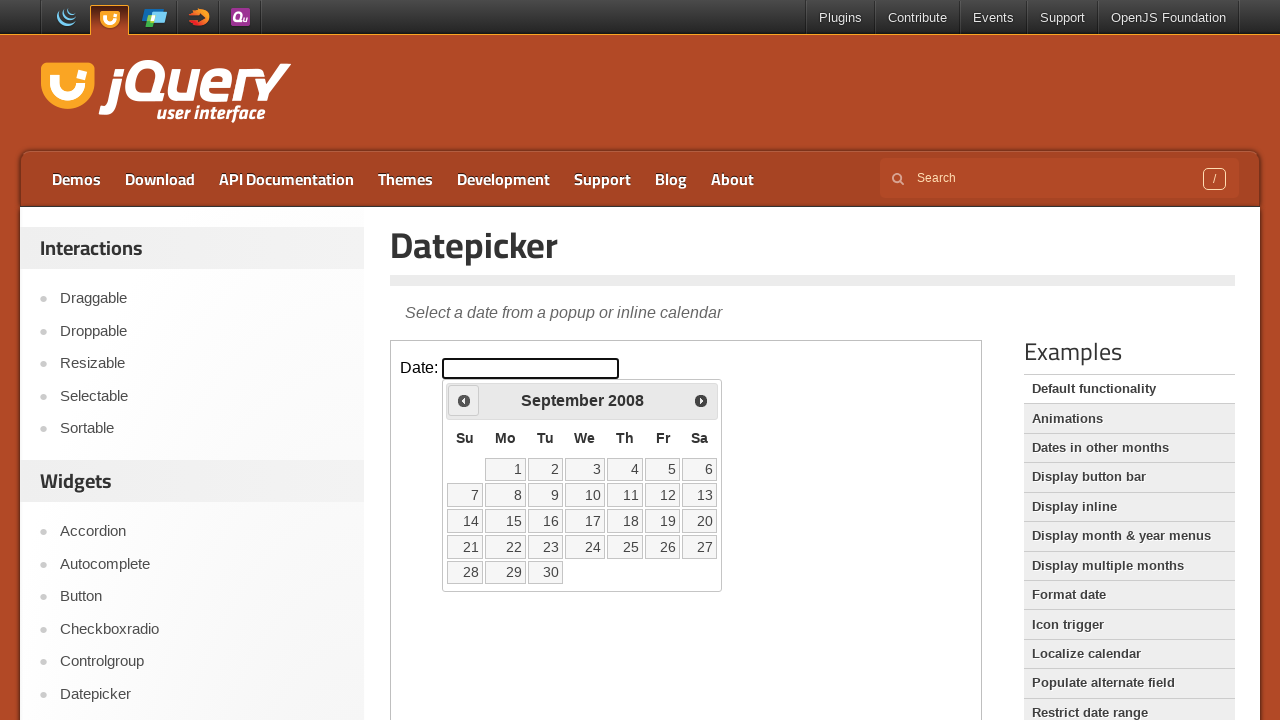

Retrieved current month: September
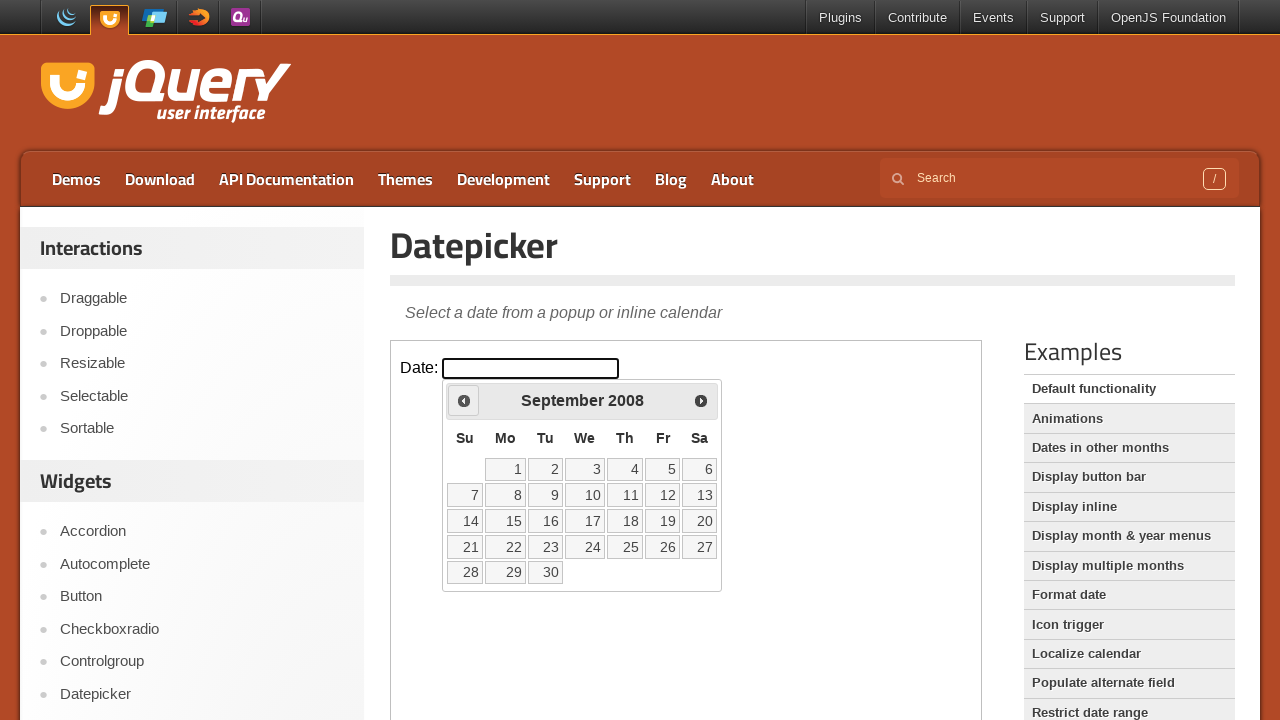

Retrieved current year: 2008
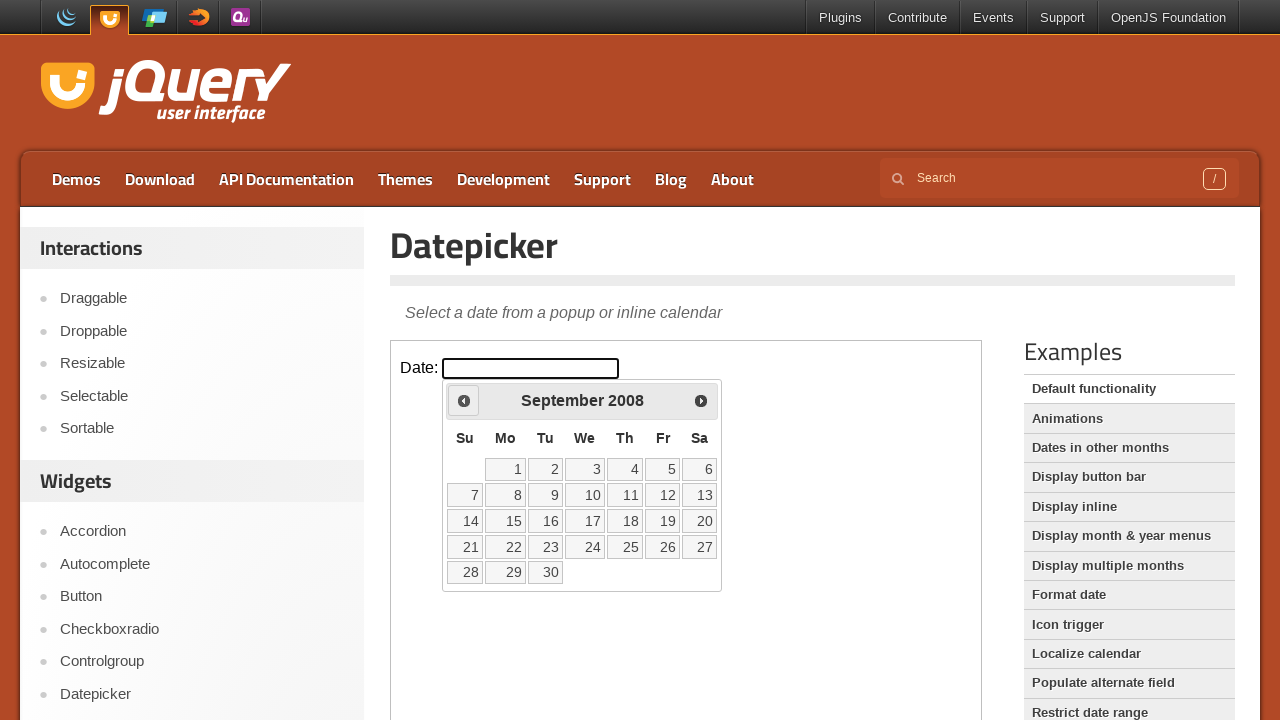

Clicked Prev button to navigate from September 2008 to previous month at (464, 400) on iframe >> nth=0 >> internal:control=enter-frame >> xpath=//span[text()='Prev']
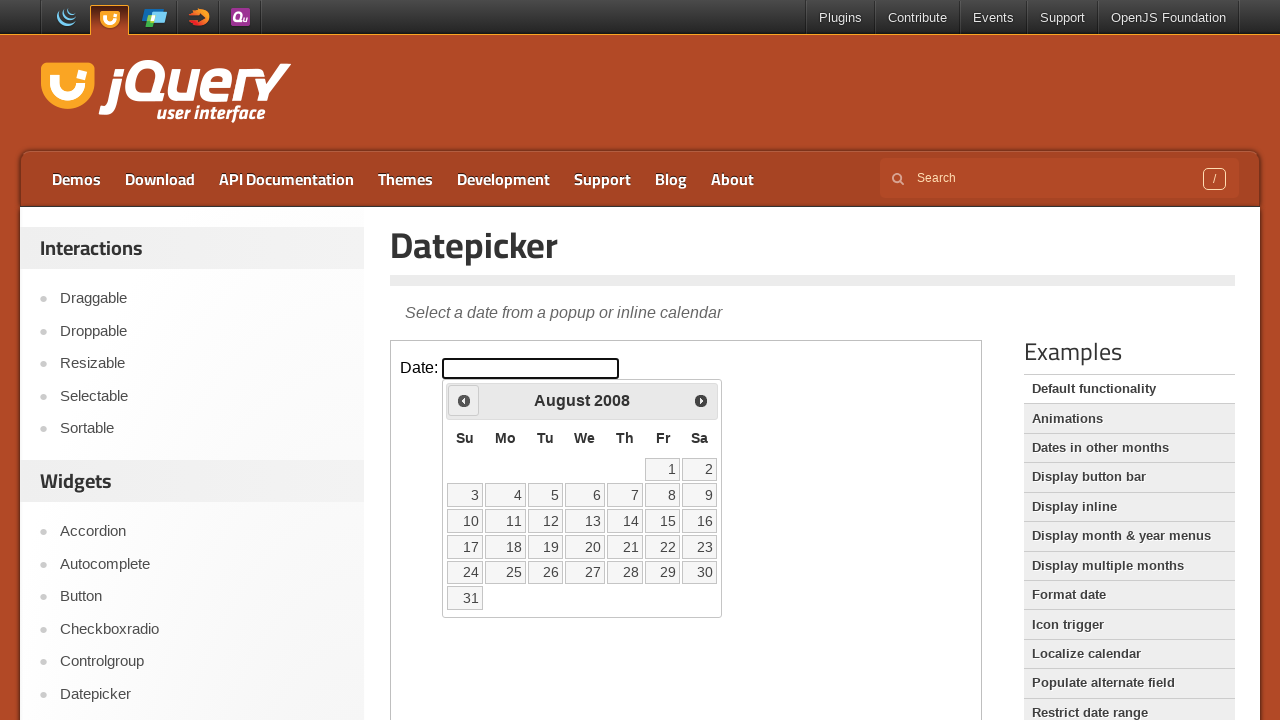

Retrieved current month: August
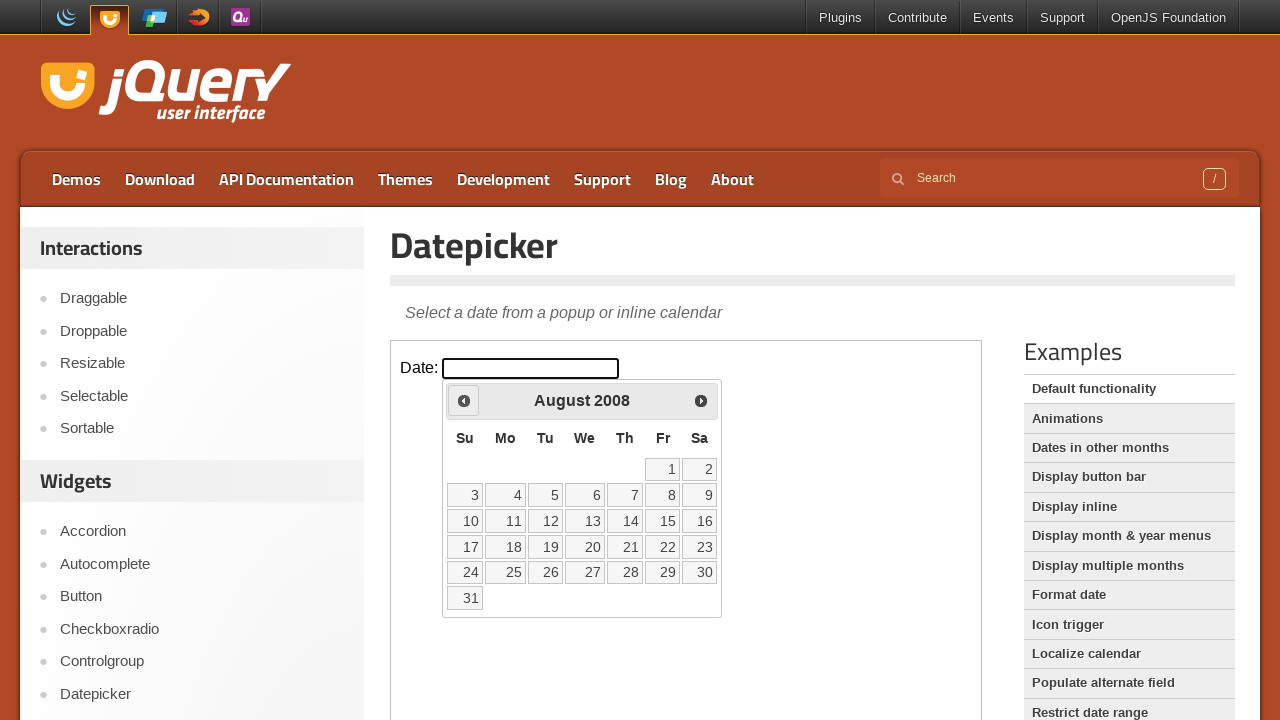

Retrieved current year: 2008
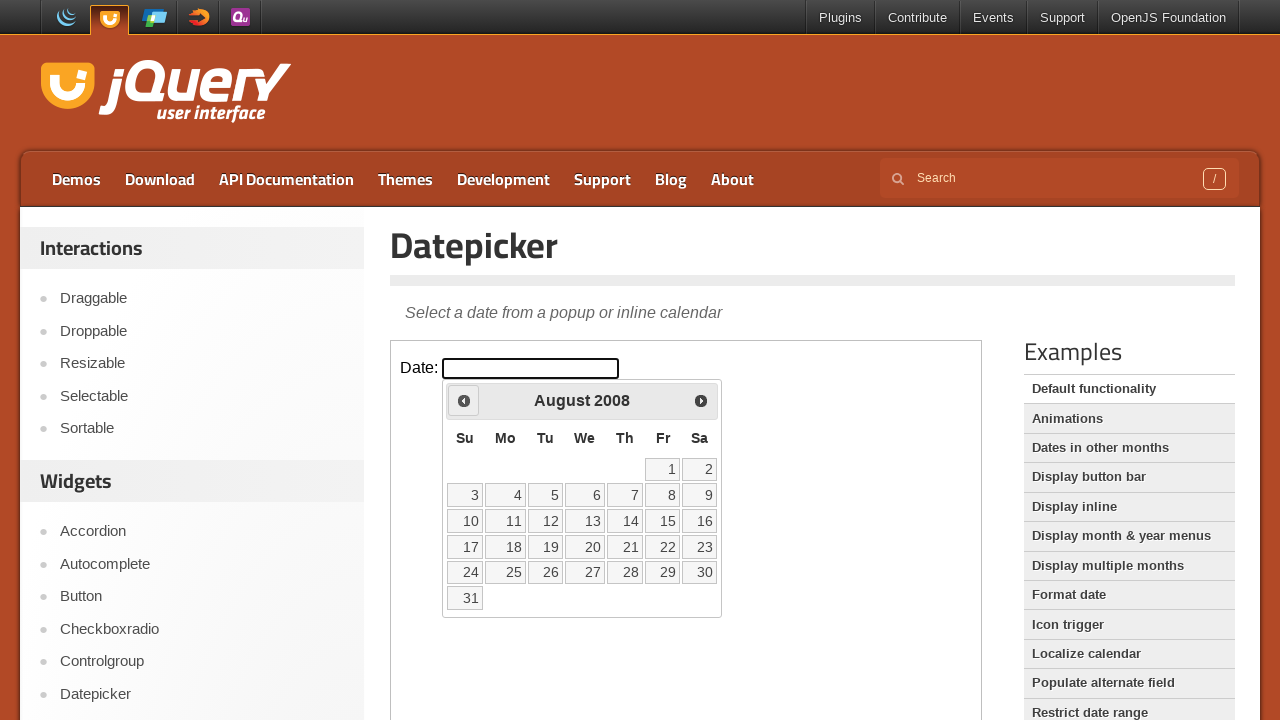

Clicked Prev button to navigate from August 2008 to previous month at (464, 400) on iframe >> nth=0 >> internal:control=enter-frame >> xpath=//span[text()='Prev']
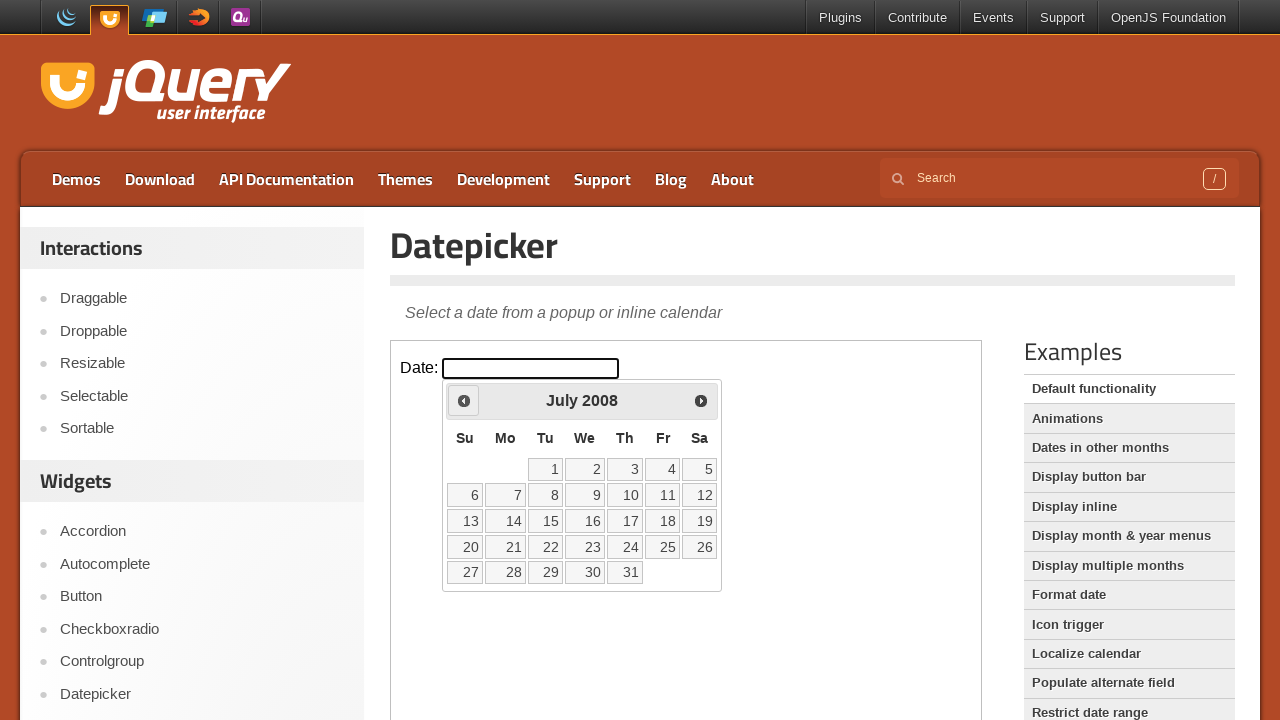

Retrieved current month: July
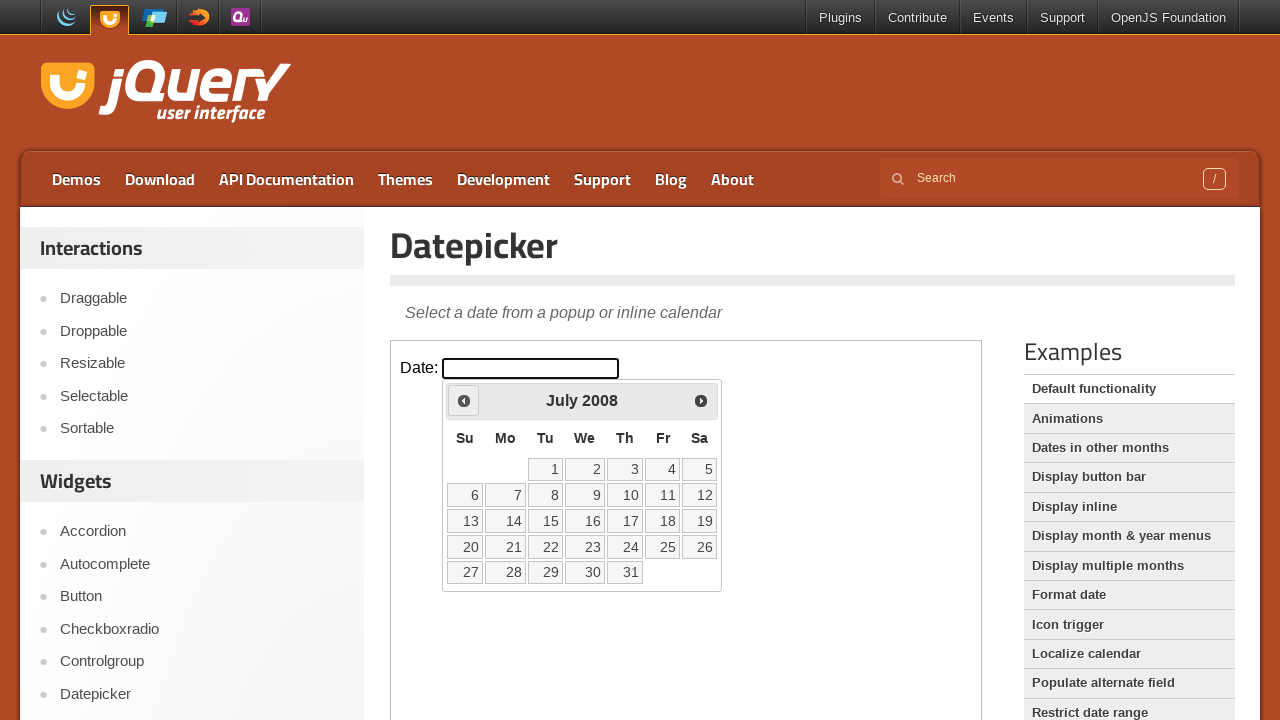

Retrieved current year: 2008
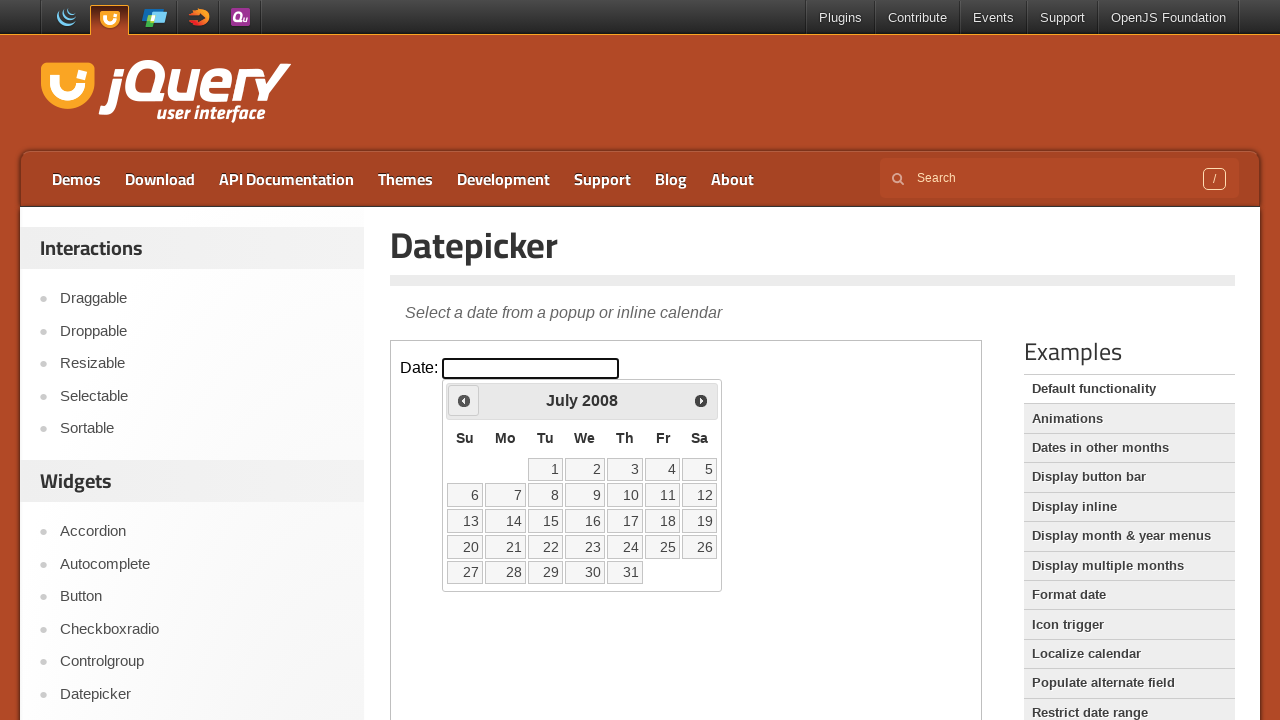

Clicked Prev button to navigate from July 2008 to previous month at (464, 400) on iframe >> nth=0 >> internal:control=enter-frame >> xpath=//span[text()='Prev']
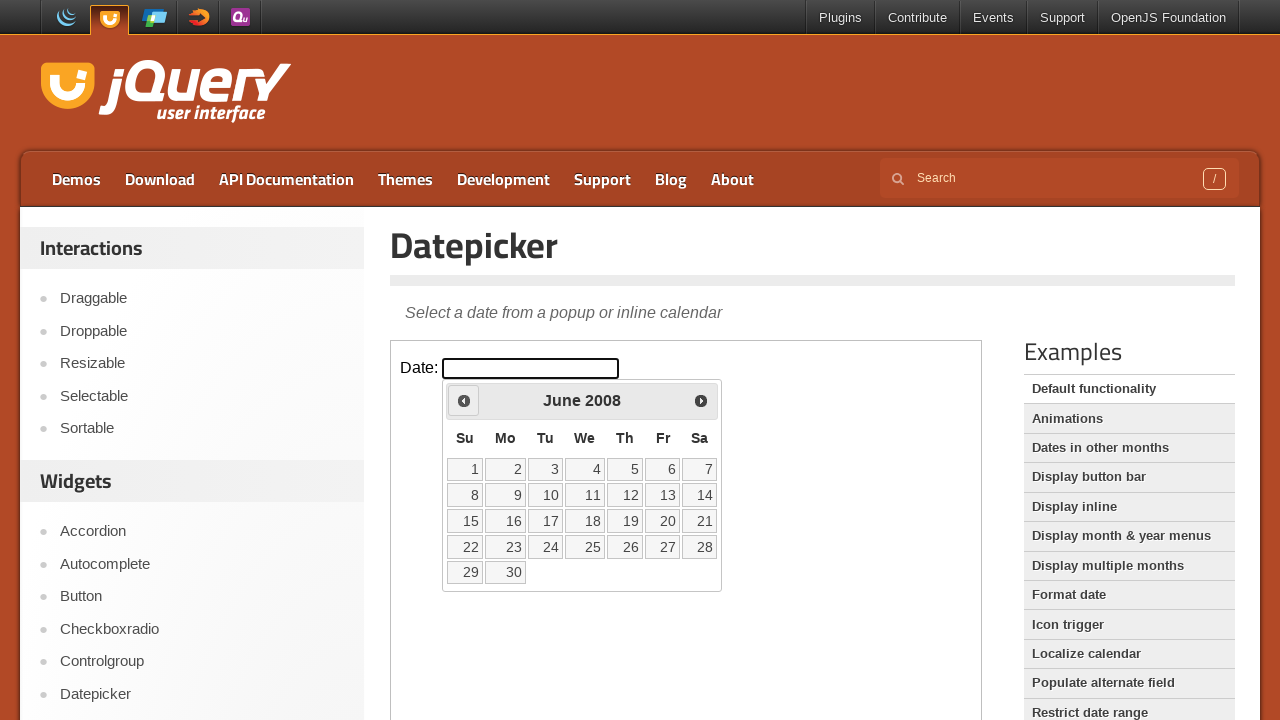

Retrieved current month: June
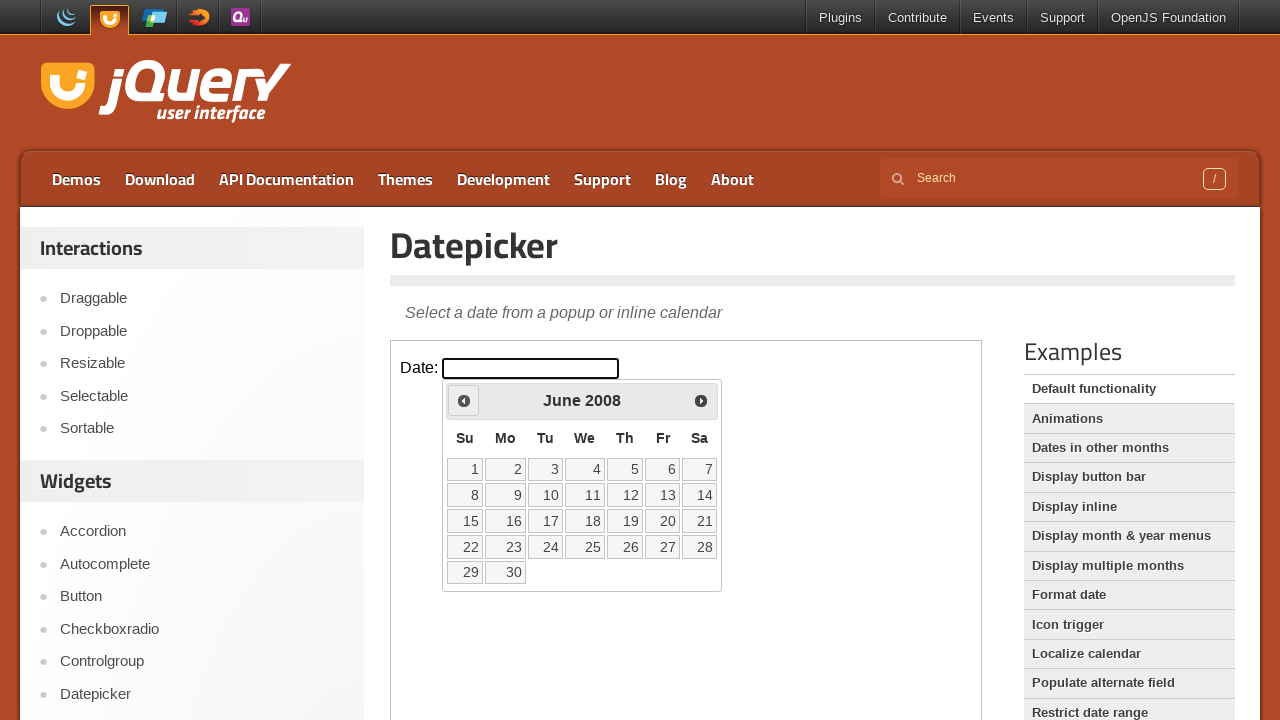

Retrieved current year: 2008
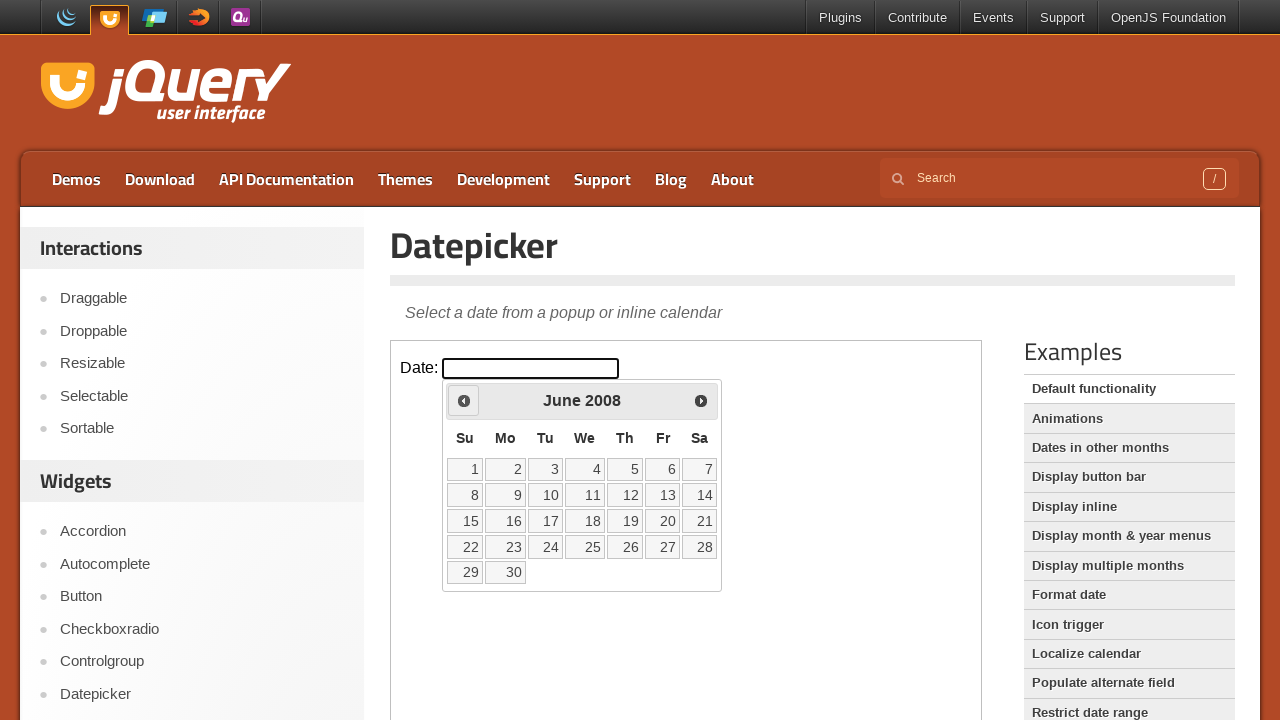

Clicked Prev button to navigate from June 2008 to previous month at (464, 400) on iframe >> nth=0 >> internal:control=enter-frame >> xpath=//span[text()='Prev']
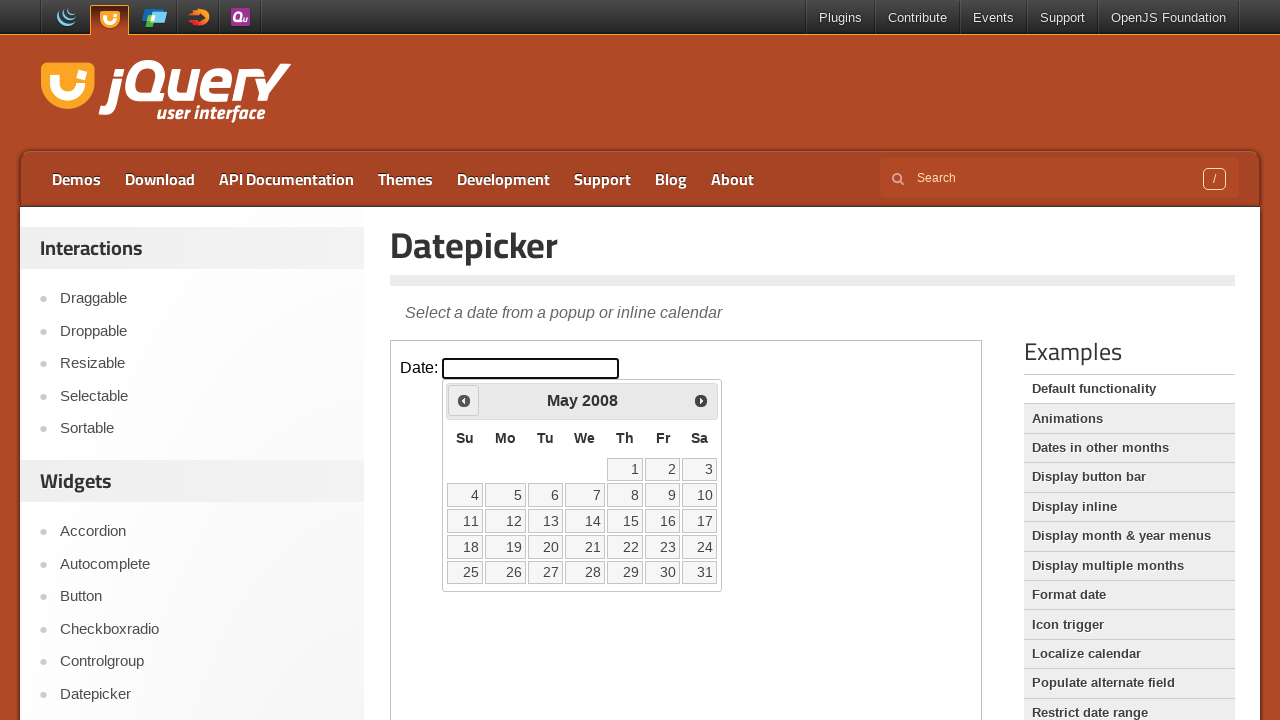

Retrieved current month: May
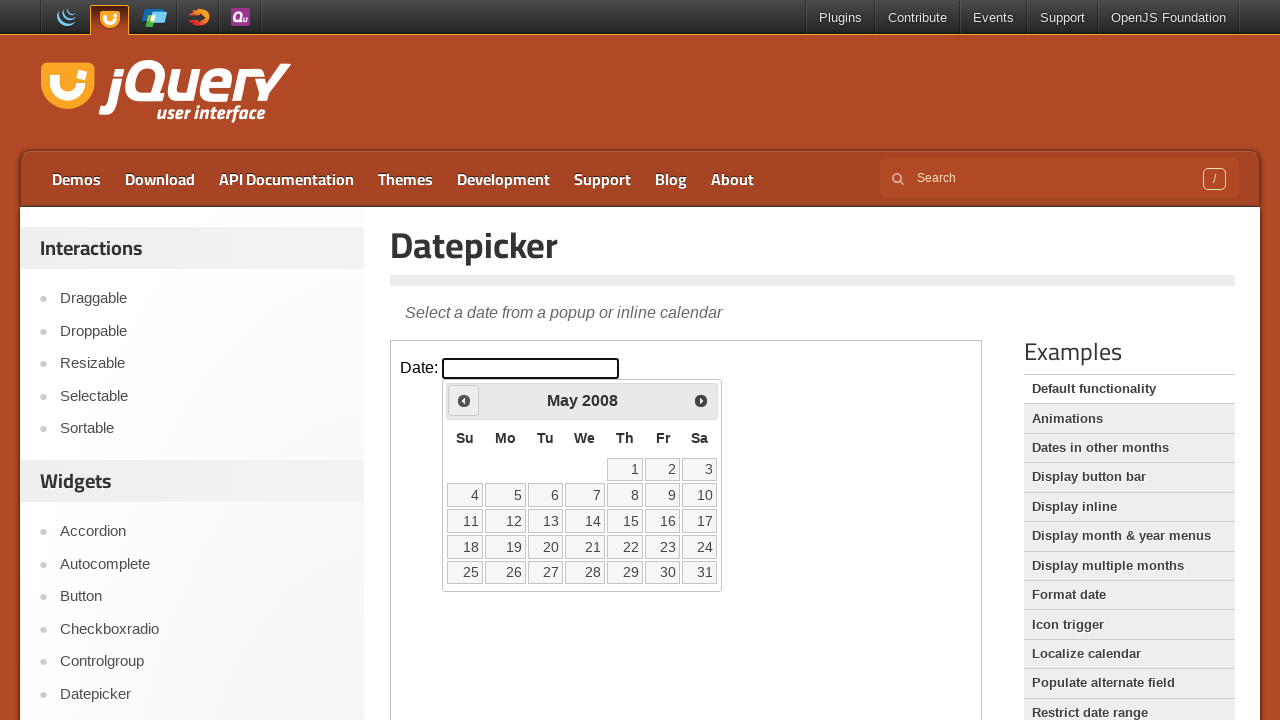

Retrieved current year: 2008
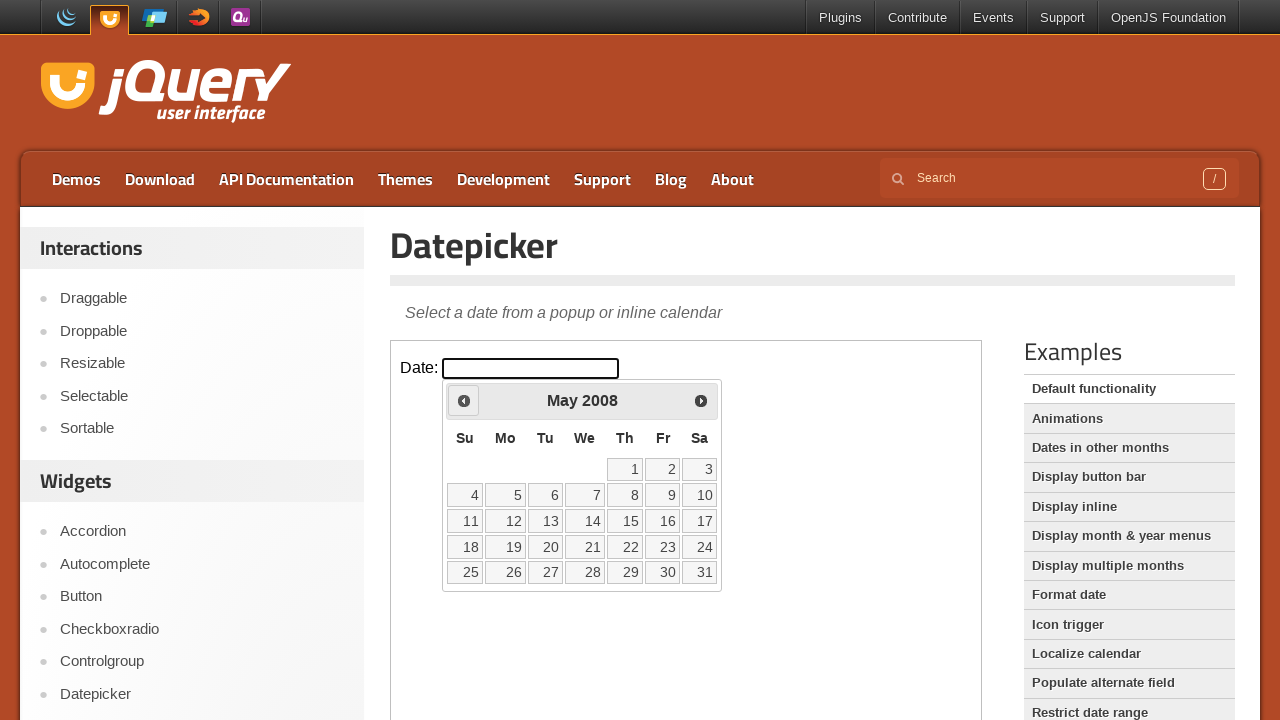

Clicked Prev button to navigate from May 2008 to previous month at (464, 400) on iframe >> nth=0 >> internal:control=enter-frame >> xpath=//span[text()='Prev']
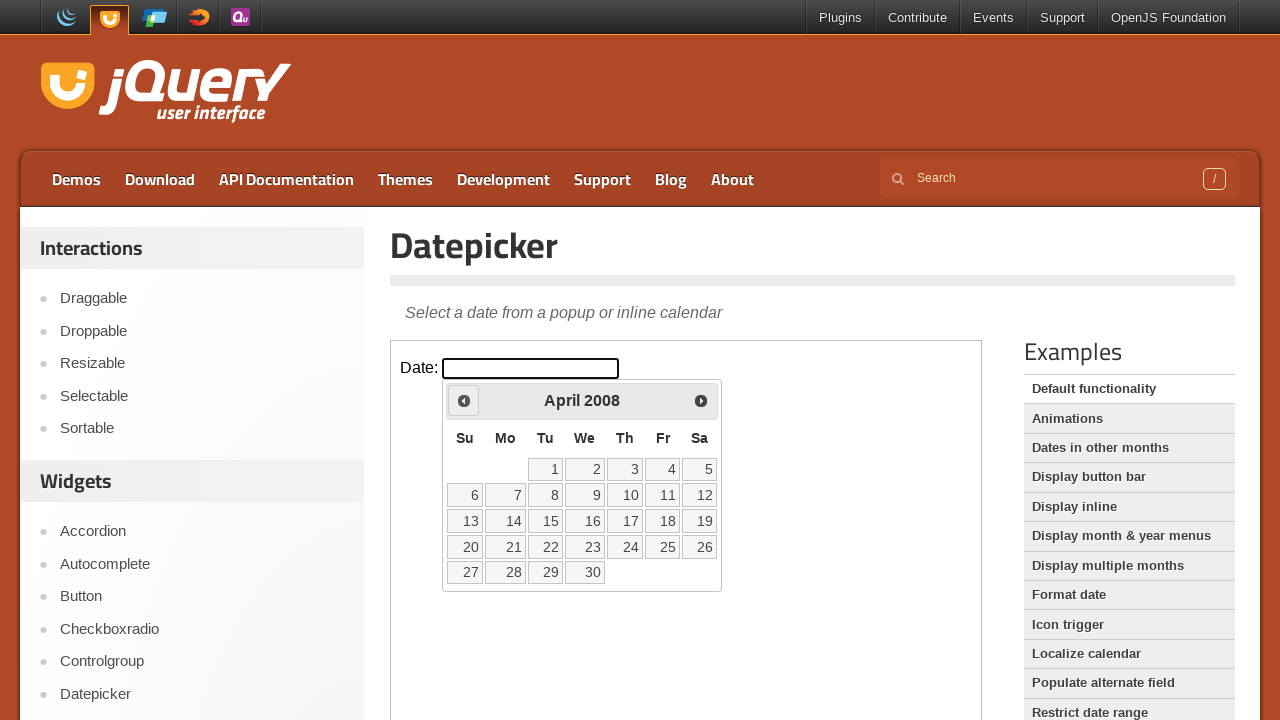

Retrieved current month: April
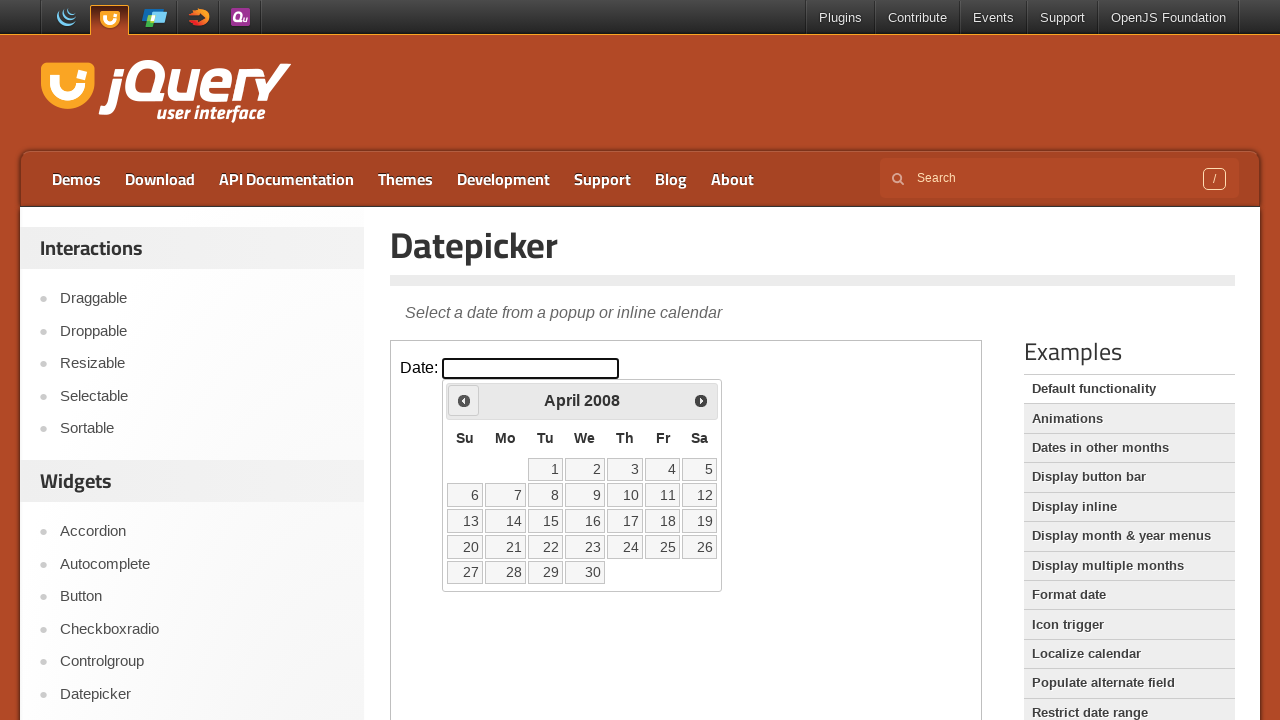

Retrieved current year: 2008
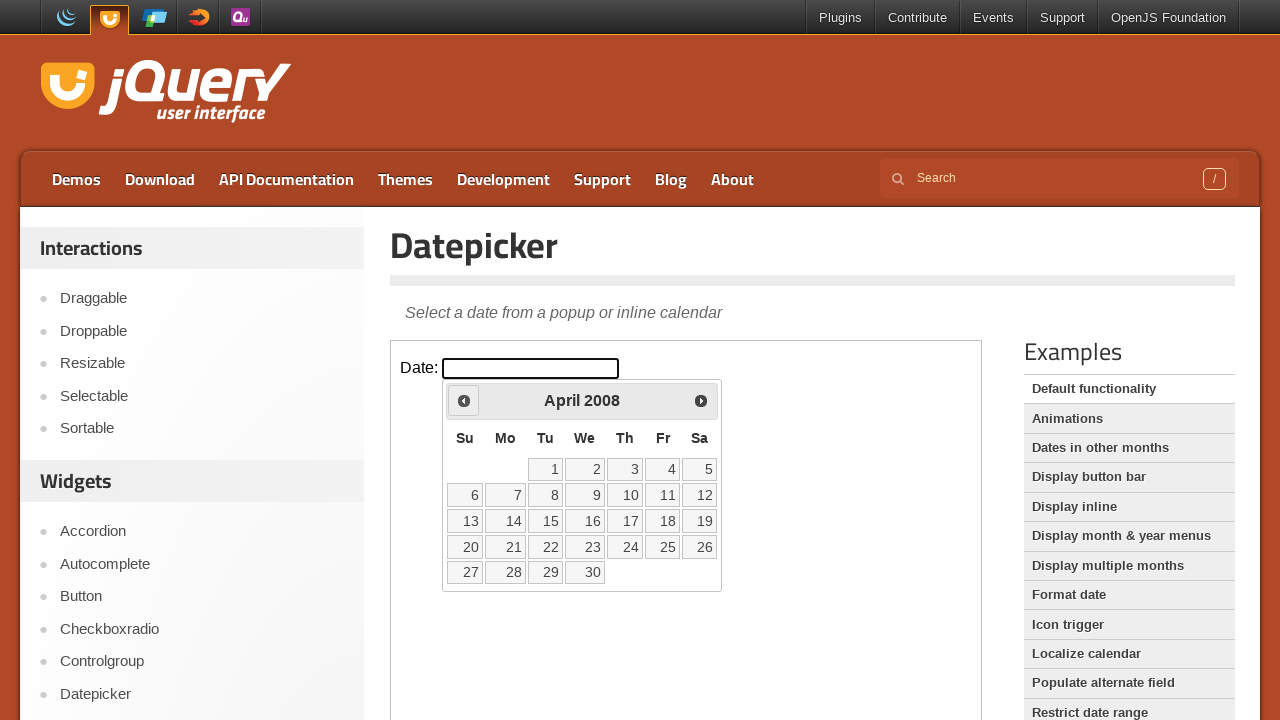

Clicked Prev button to navigate from April 2008 to previous month at (464, 400) on iframe >> nth=0 >> internal:control=enter-frame >> xpath=//span[text()='Prev']
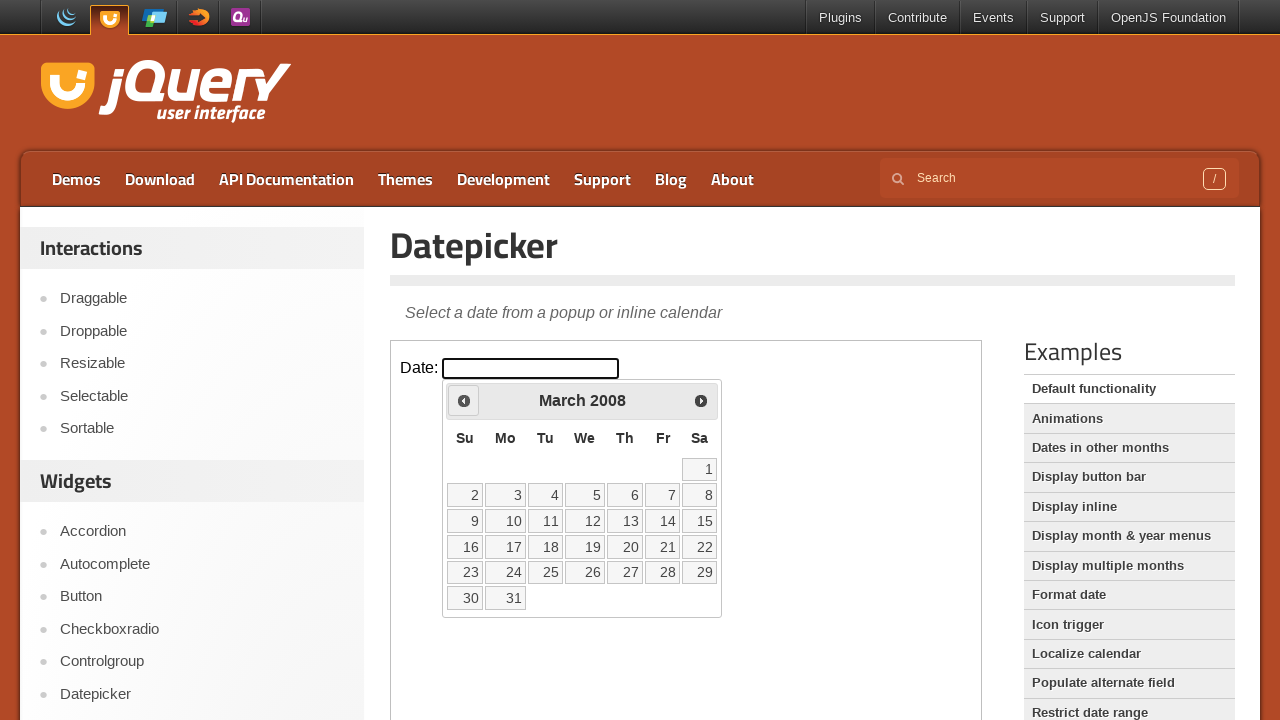

Retrieved current month: March
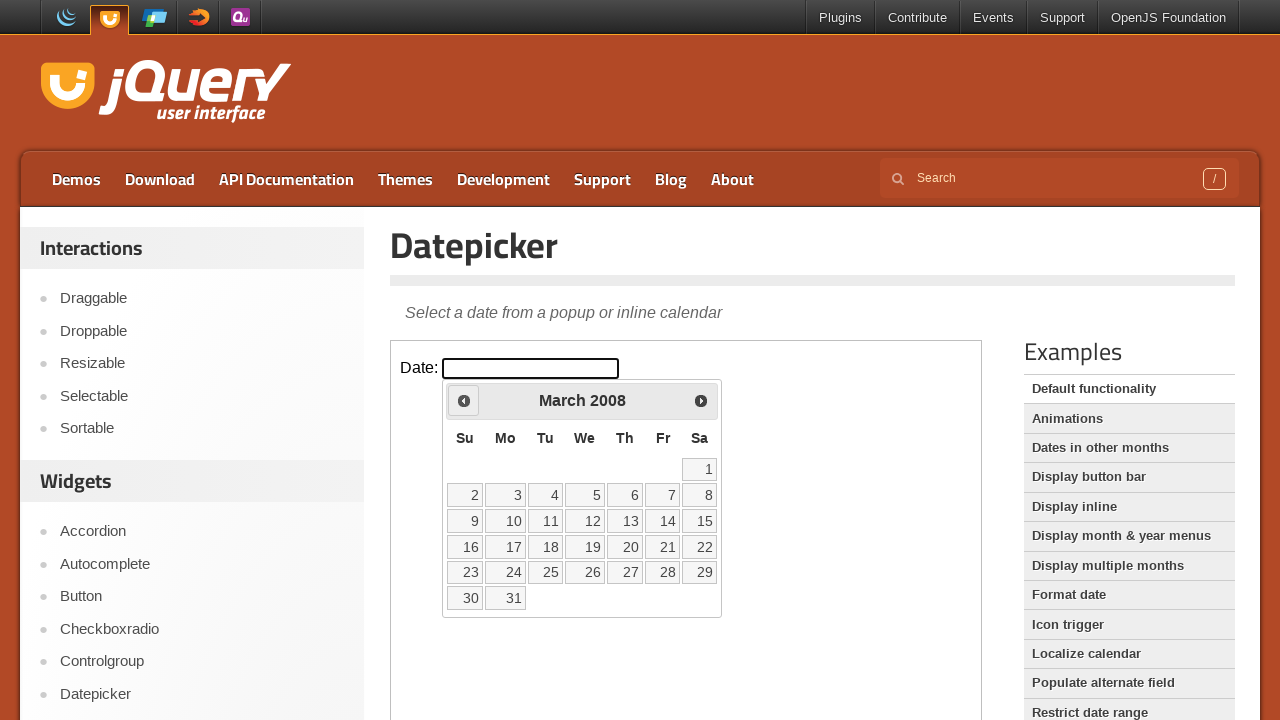

Retrieved current year: 2008
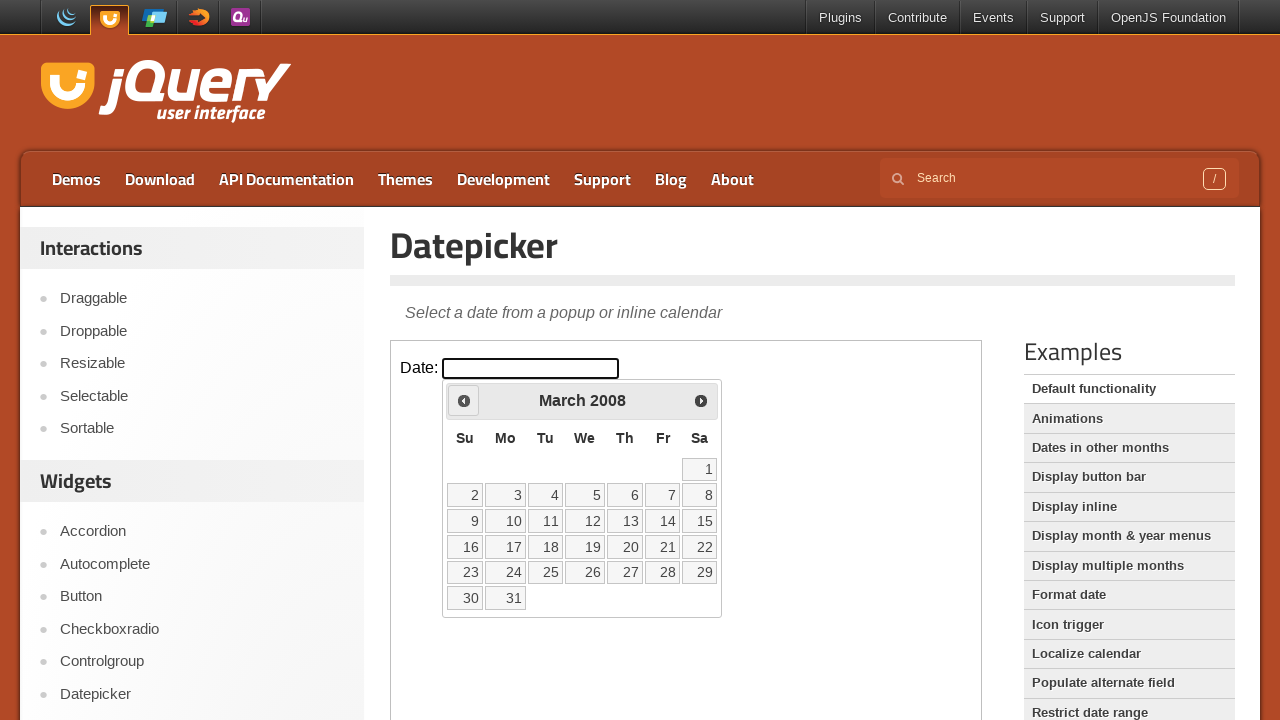

Clicked Prev button to navigate from March 2008 to previous month at (464, 400) on iframe >> nth=0 >> internal:control=enter-frame >> xpath=//span[text()='Prev']
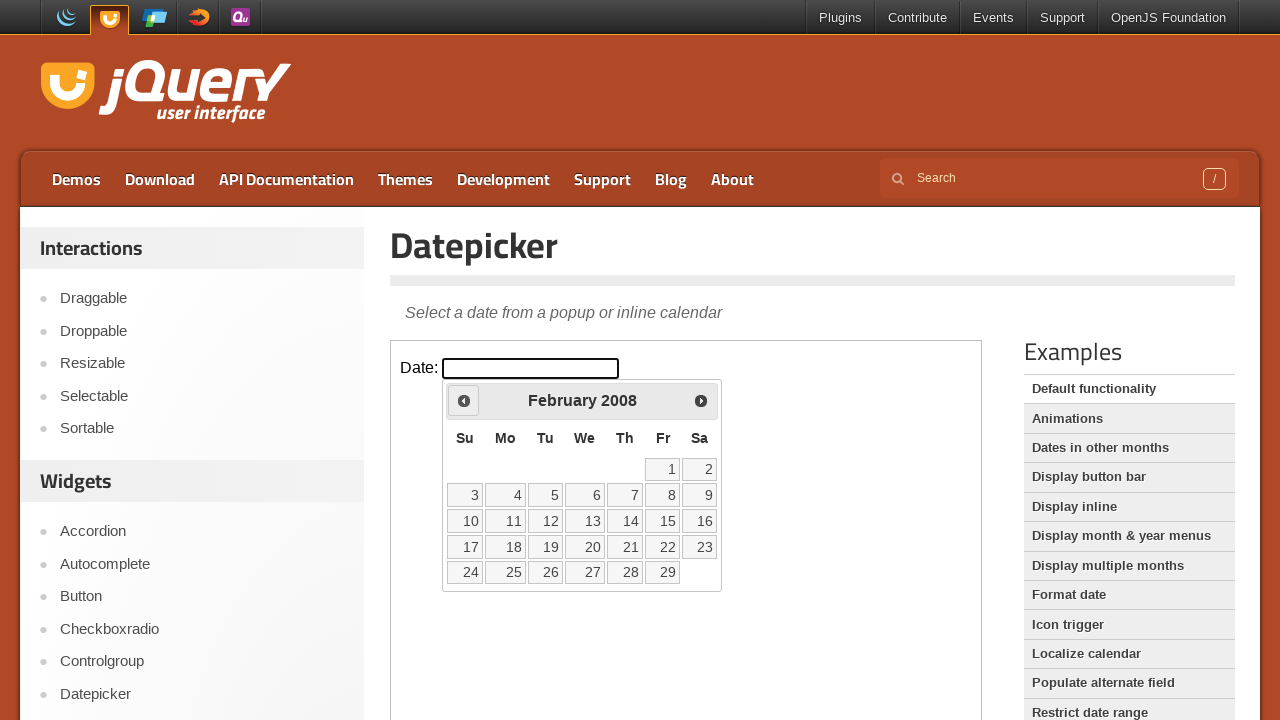

Retrieved current month: February
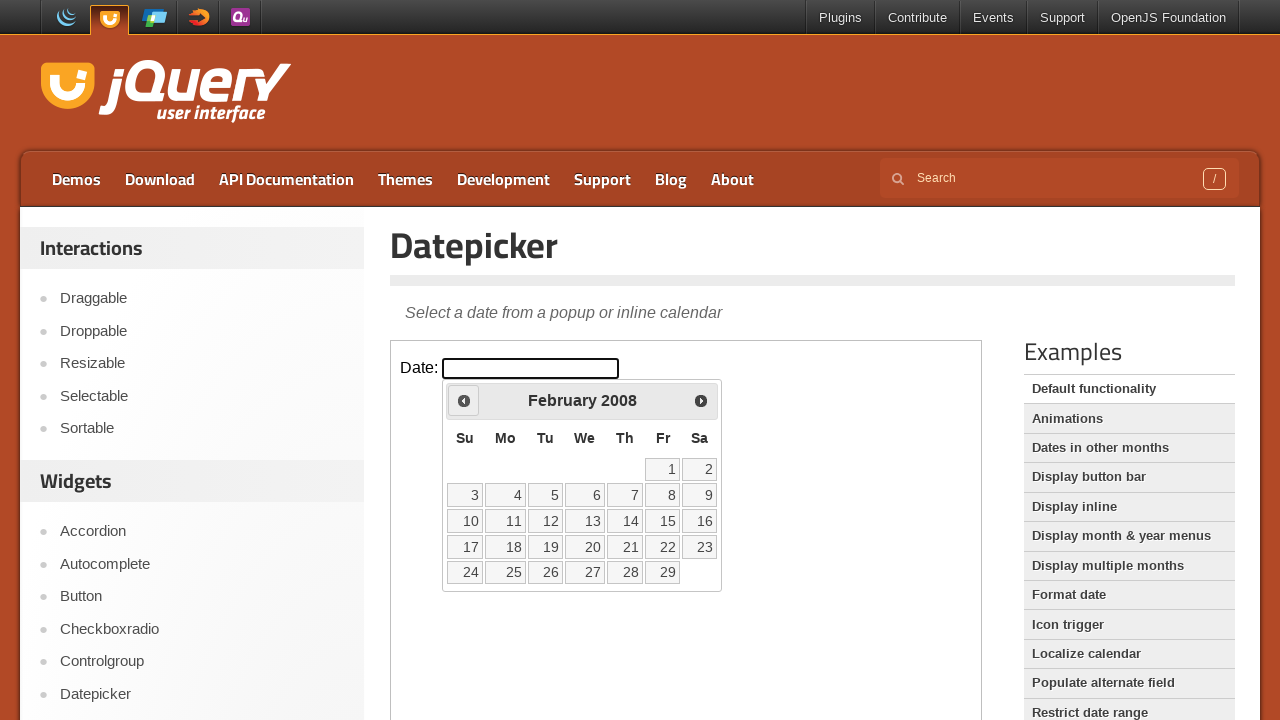

Retrieved current year: 2008
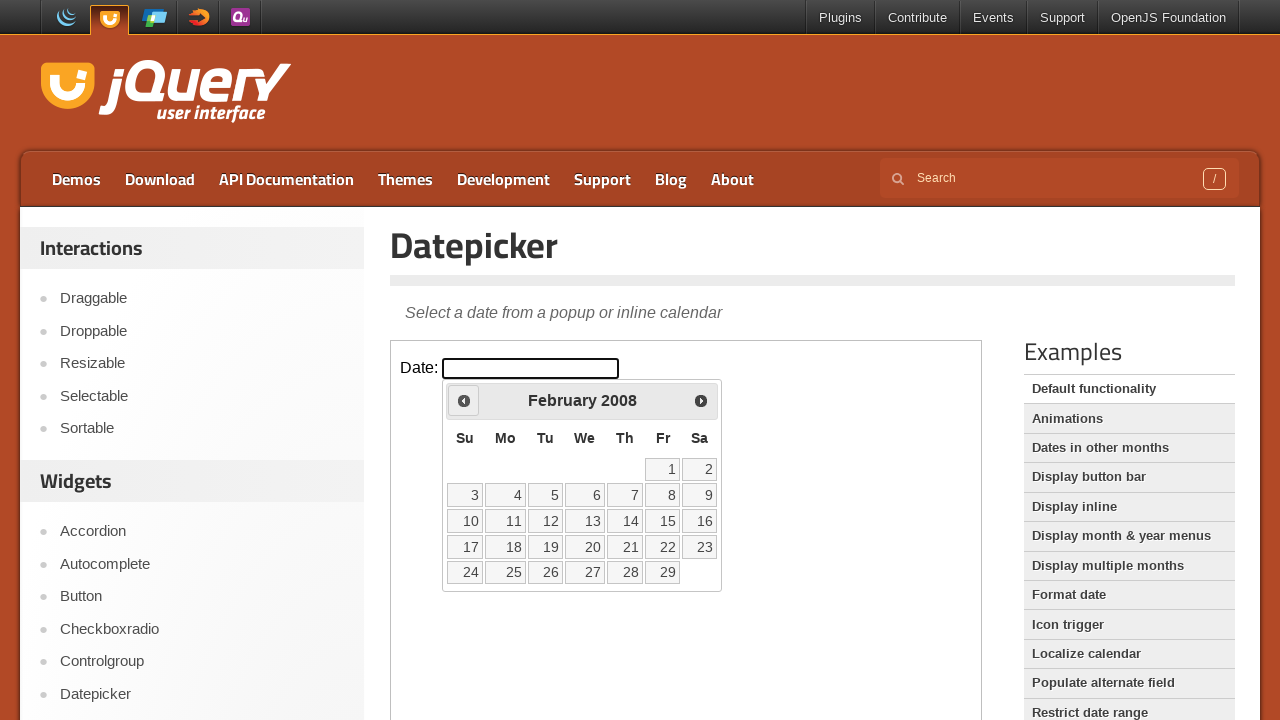

Clicked Prev button to navigate from February 2008 to previous month at (464, 400) on iframe >> nth=0 >> internal:control=enter-frame >> xpath=//span[text()='Prev']
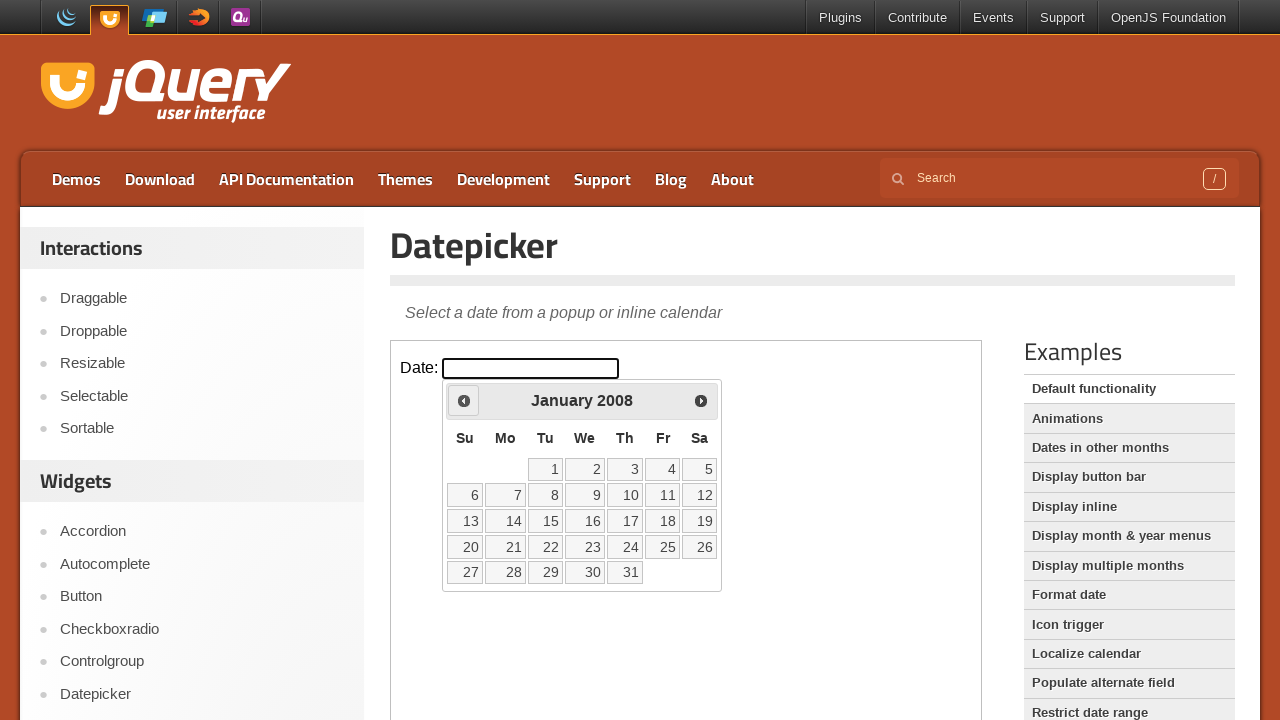

Retrieved current month: January
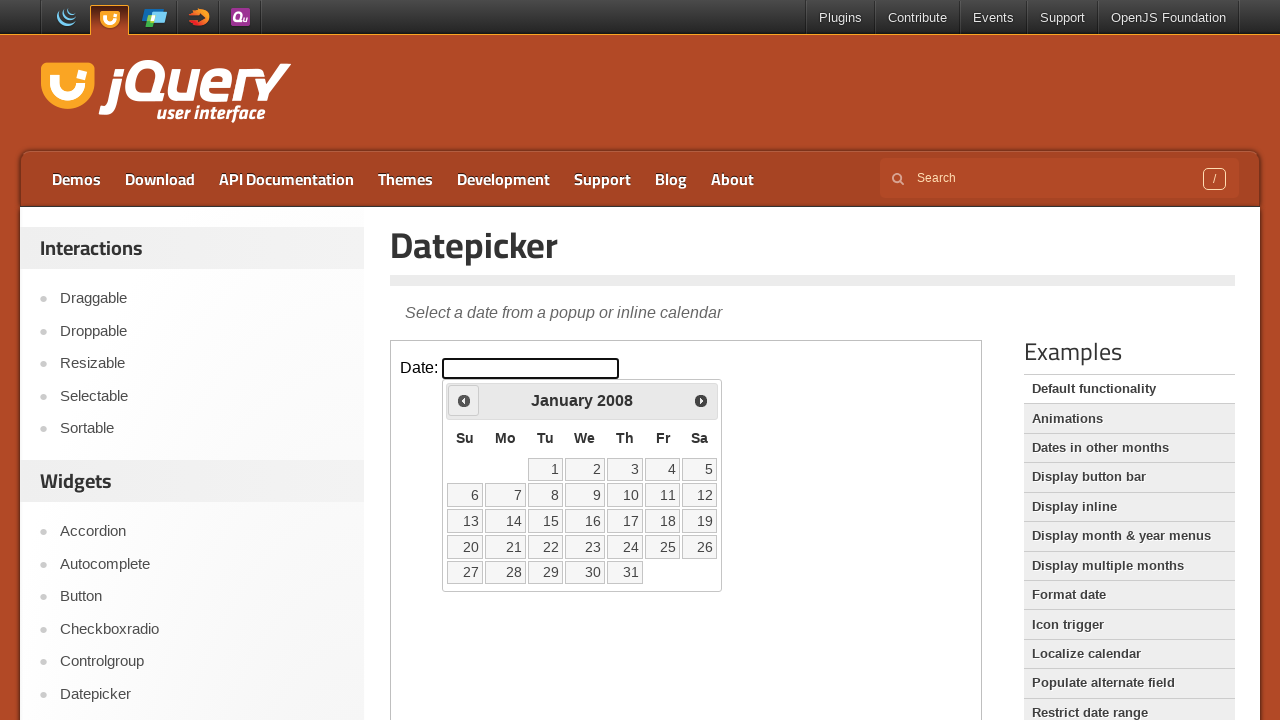

Retrieved current year: 2008
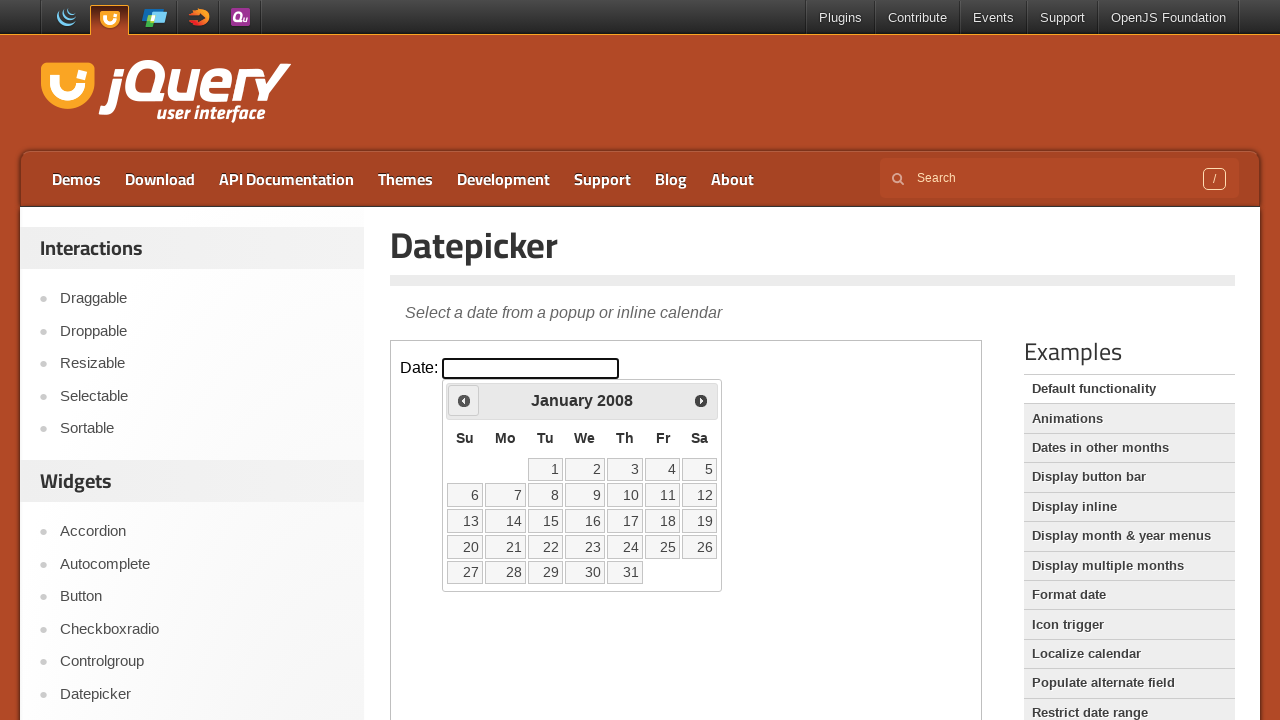

Clicked Prev button to navigate from January 2008 to previous month at (464, 400) on iframe >> nth=0 >> internal:control=enter-frame >> xpath=//span[text()='Prev']
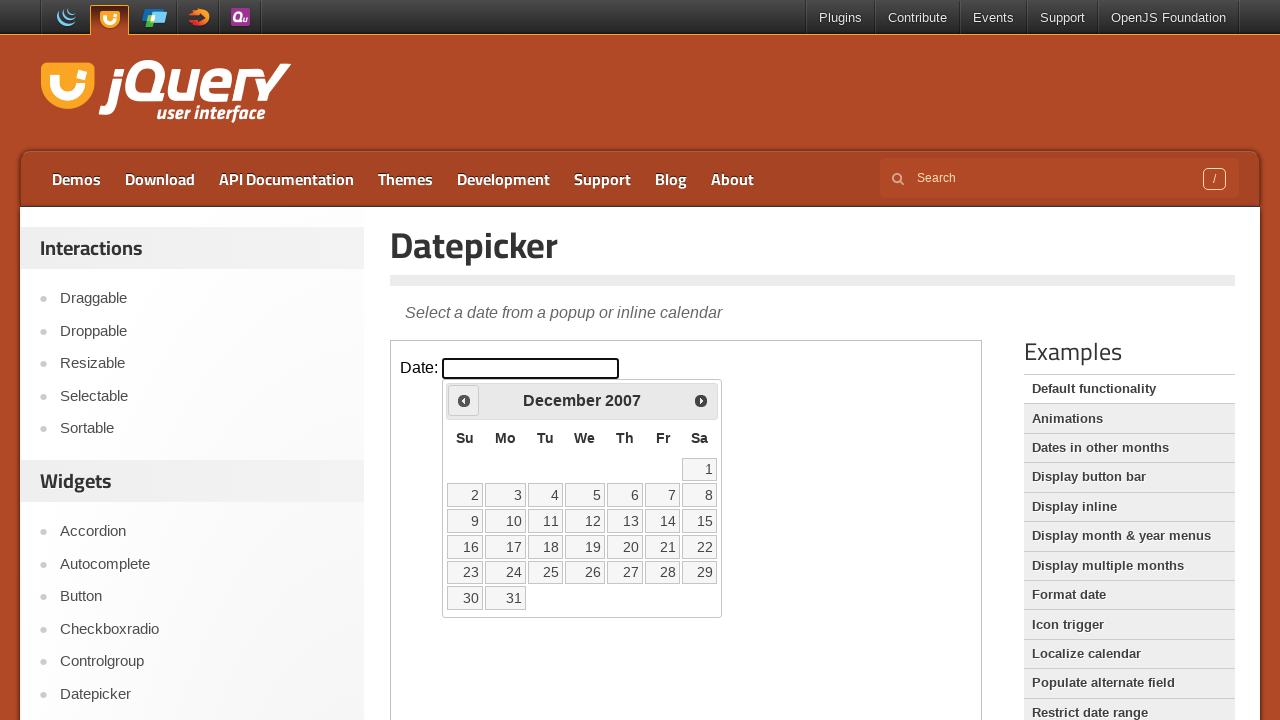

Retrieved current month: December
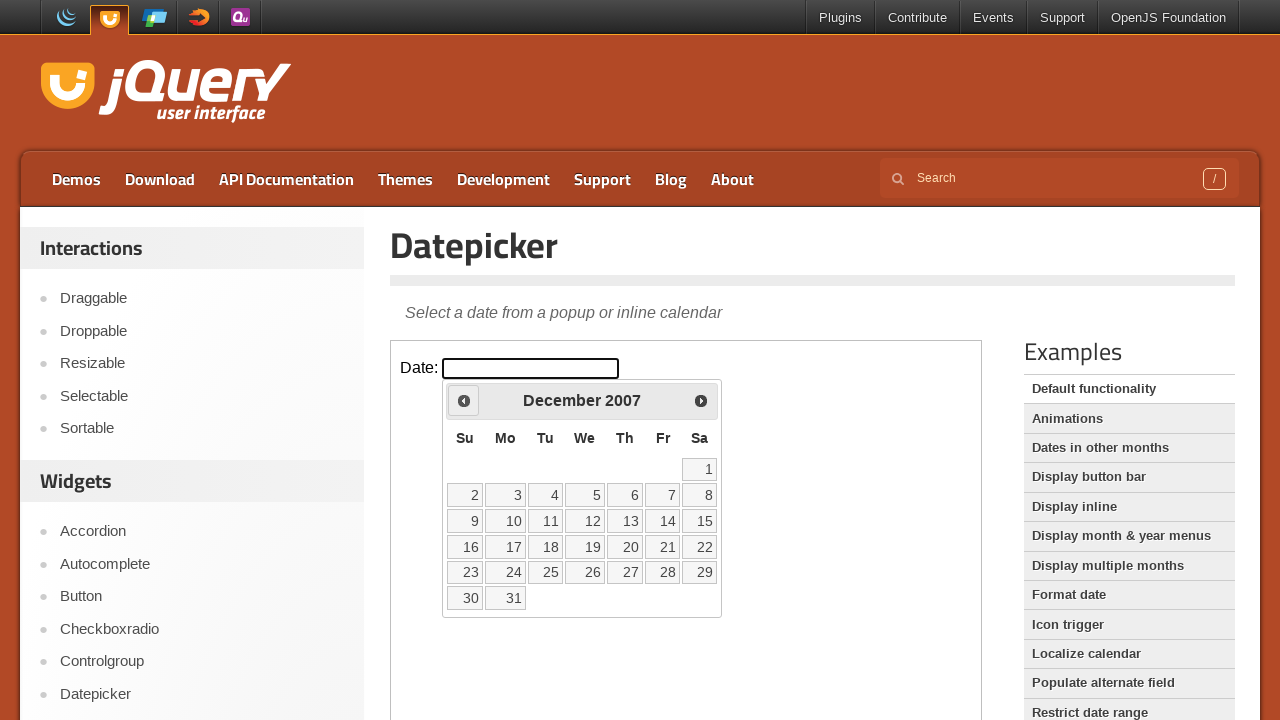

Retrieved current year: 2007
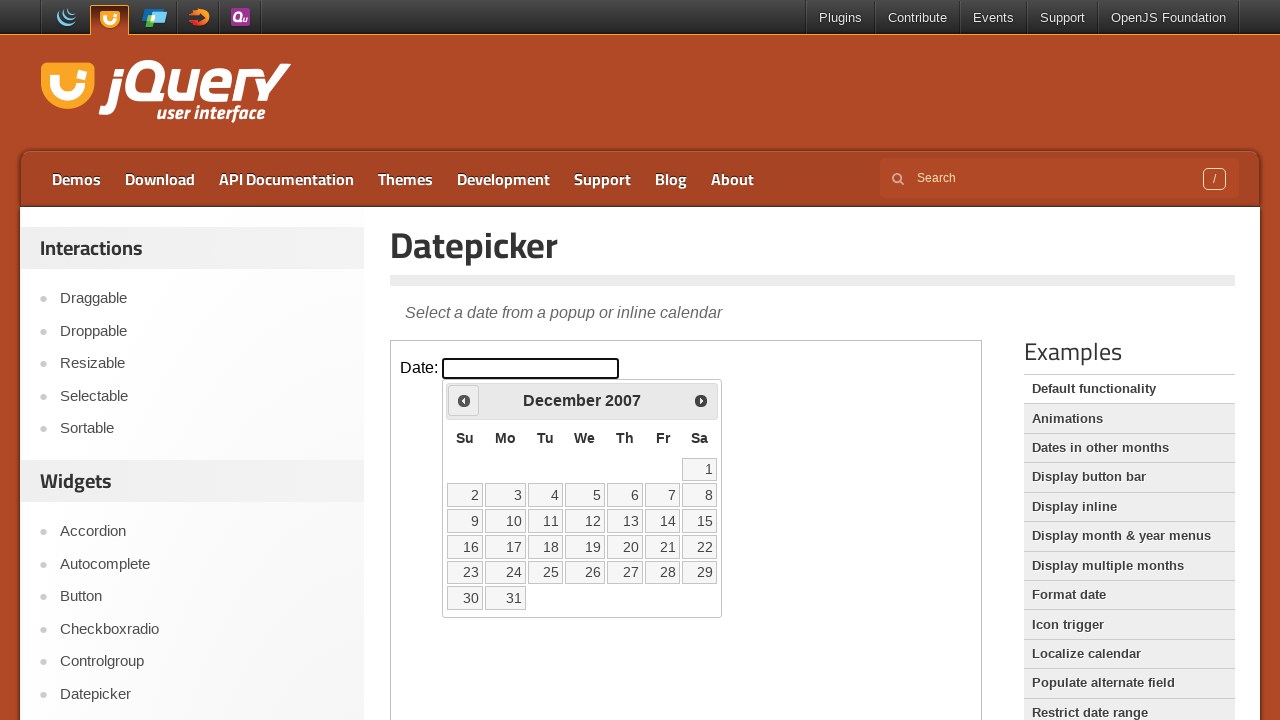

Clicked Prev button to navigate from December 2007 to previous month at (464, 400) on iframe >> nth=0 >> internal:control=enter-frame >> xpath=//span[text()='Prev']
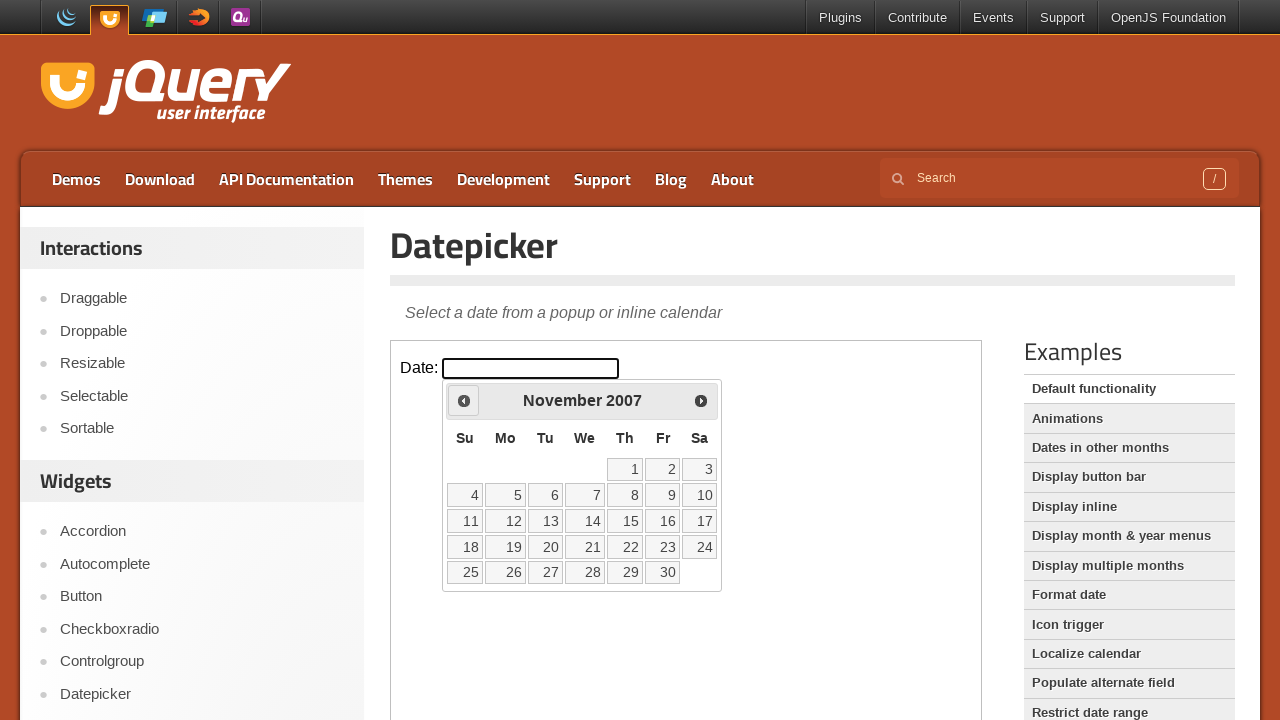

Retrieved current month: November
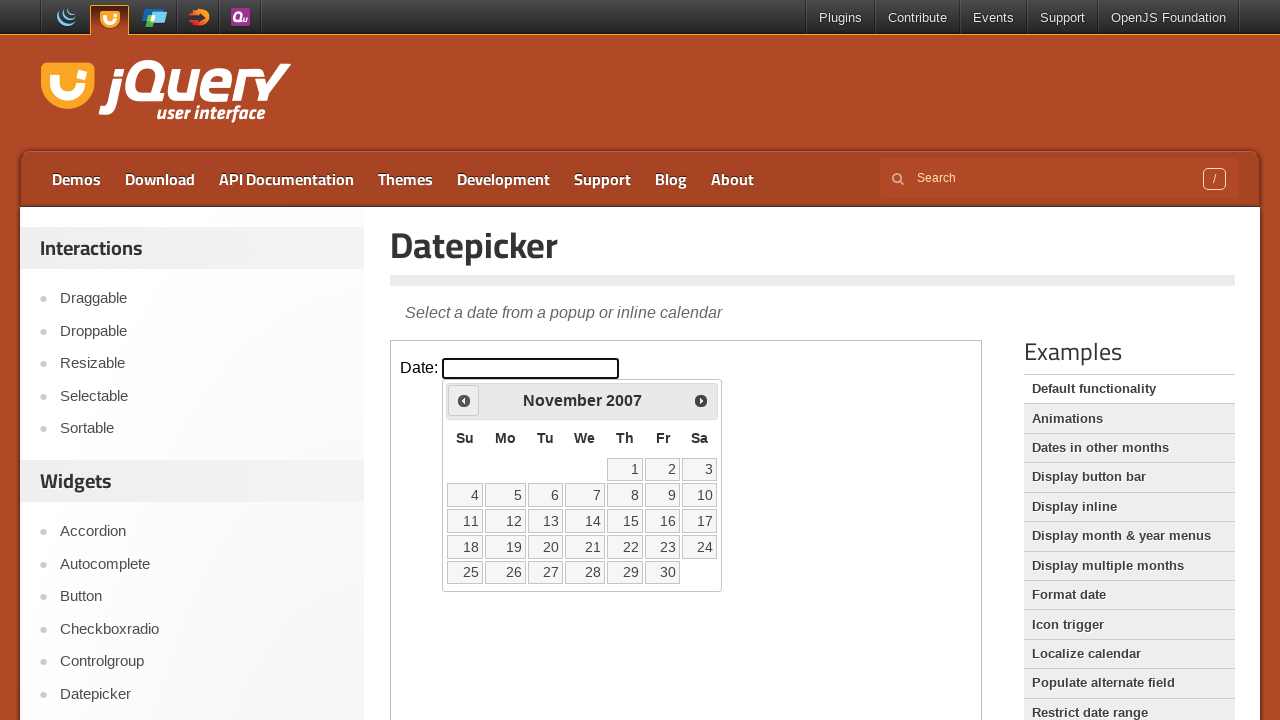

Retrieved current year: 2007
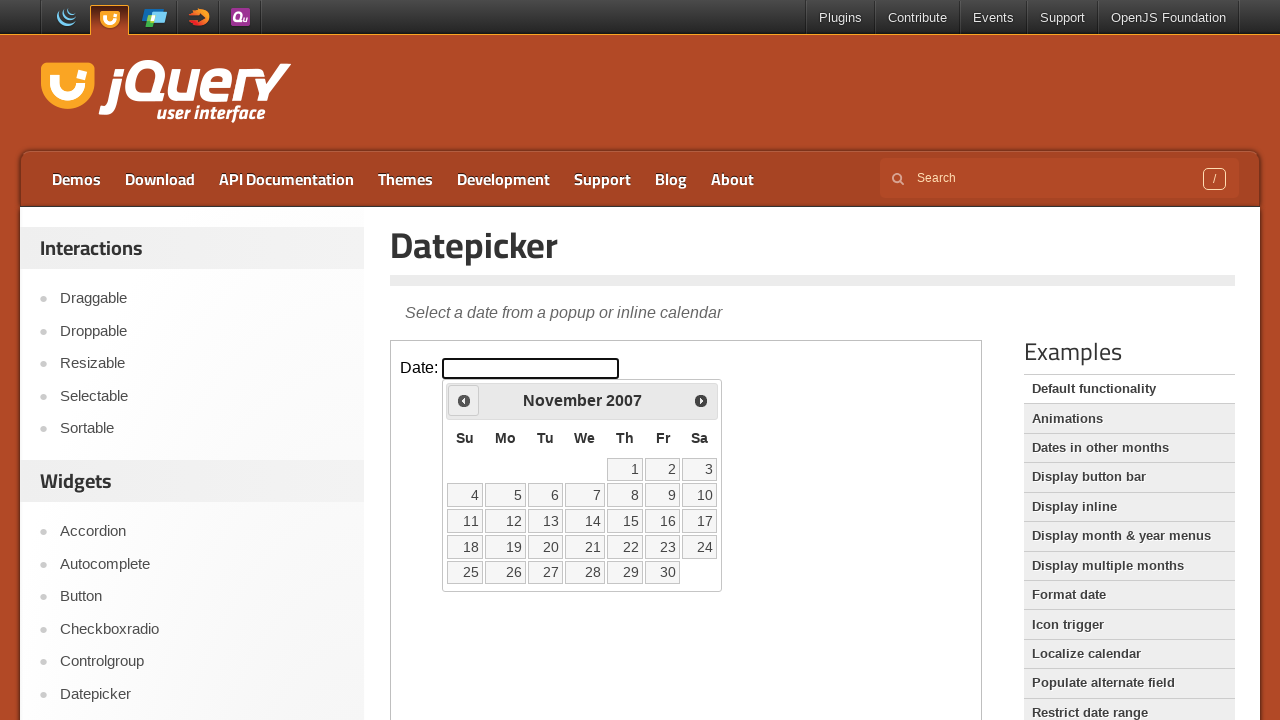

Clicked Prev button to navigate from November 2007 to previous month at (464, 400) on iframe >> nth=0 >> internal:control=enter-frame >> xpath=//span[text()='Prev']
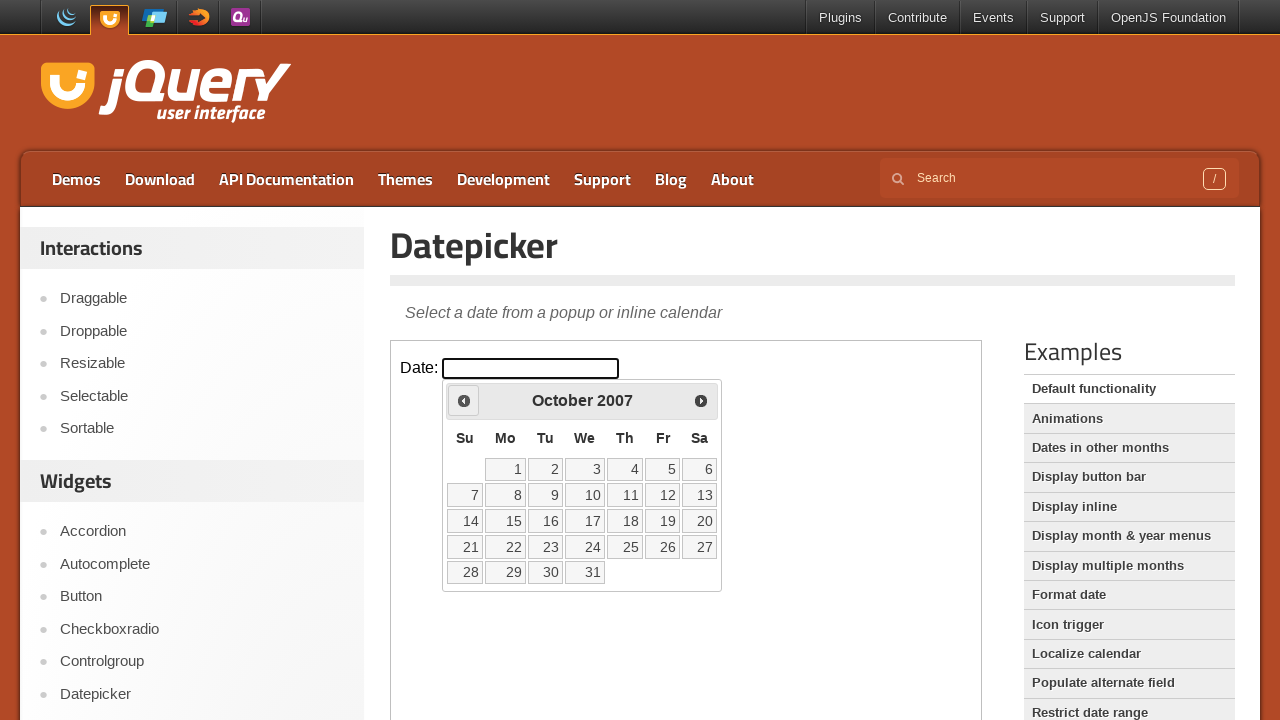

Retrieved current month: October
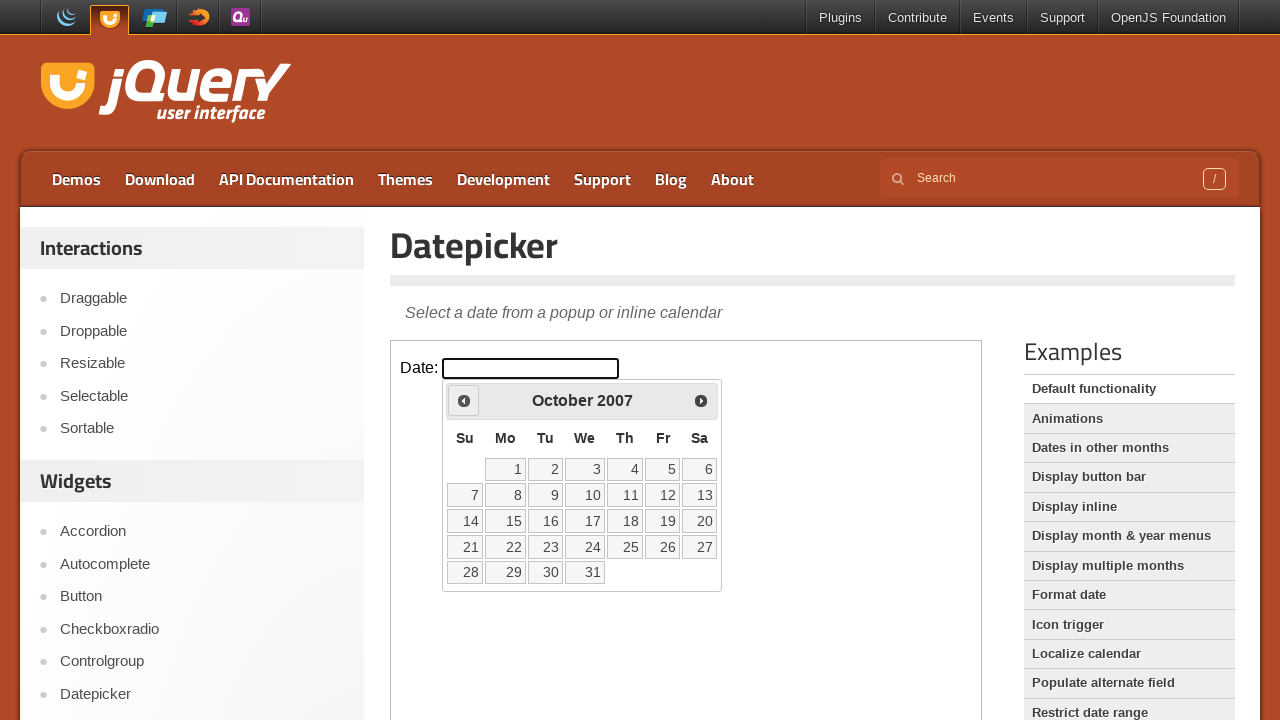

Retrieved current year: 2007
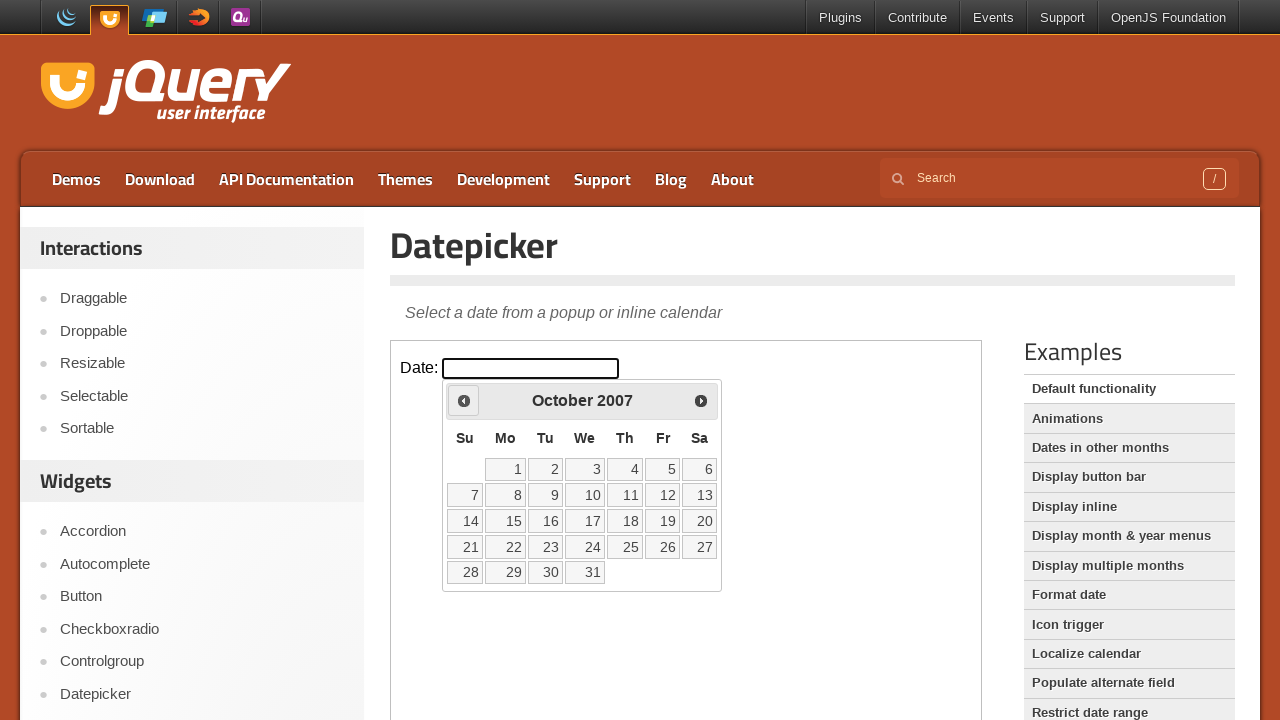

Clicked Prev button to navigate from October 2007 to previous month at (464, 400) on iframe >> nth=0 >> internal:control=enter-frame >> xpath=//span[text()='Prev']
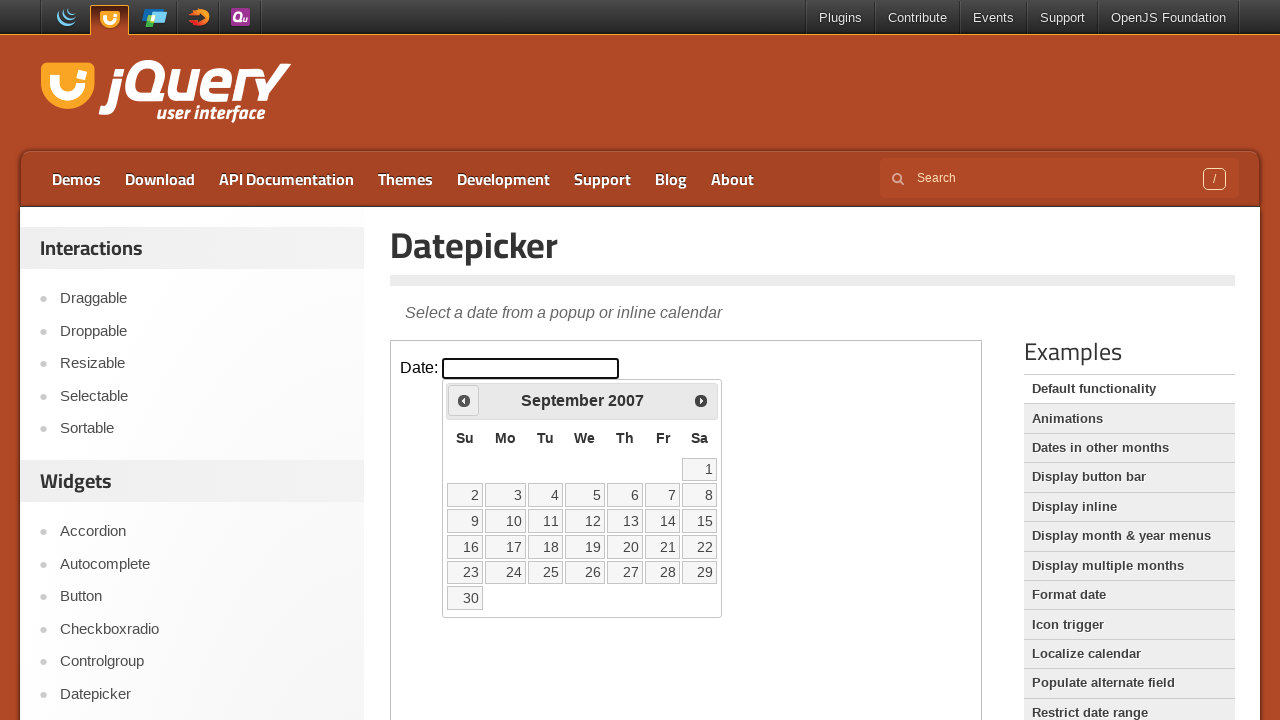

Retrieved current month: September
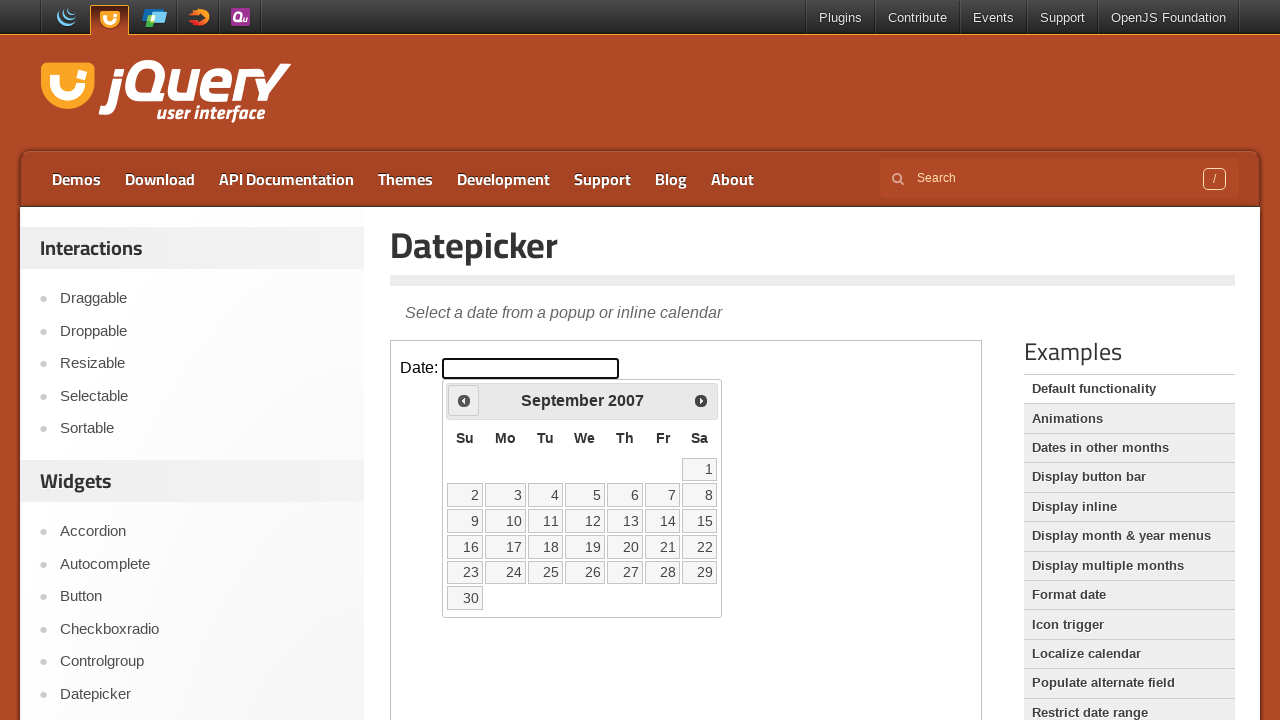

Retrieved current year: 2007
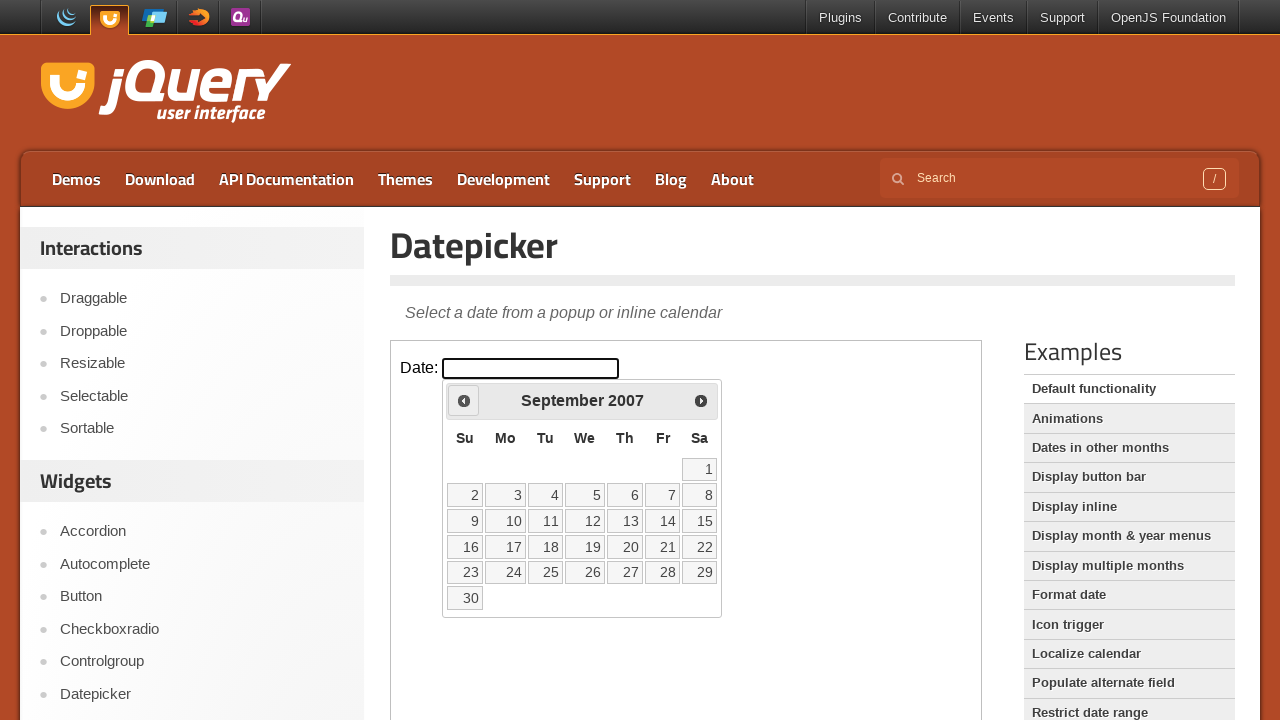

Clicked Prev button to navigate from September 2007 to previous month at (464, 400) on iframe >> nth=0 >> internal:control=enter-frame >> xpath=//span[text()='Prev']
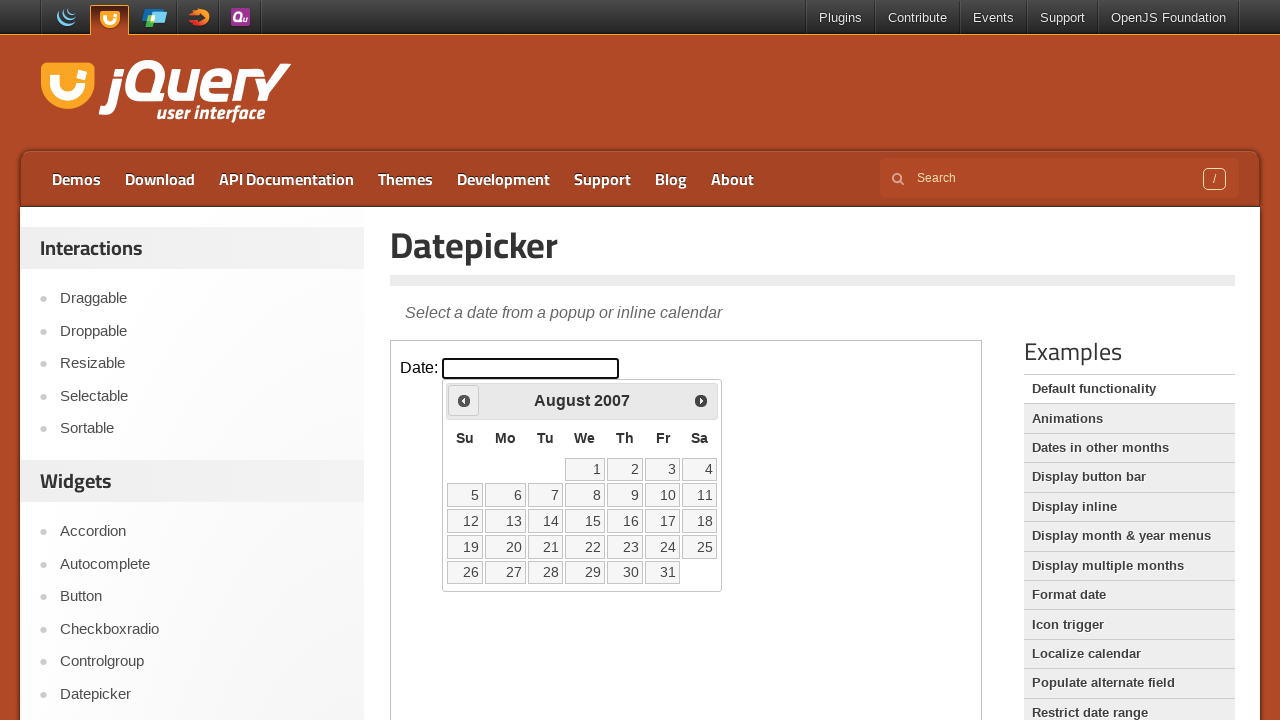

Retrieved current month: August
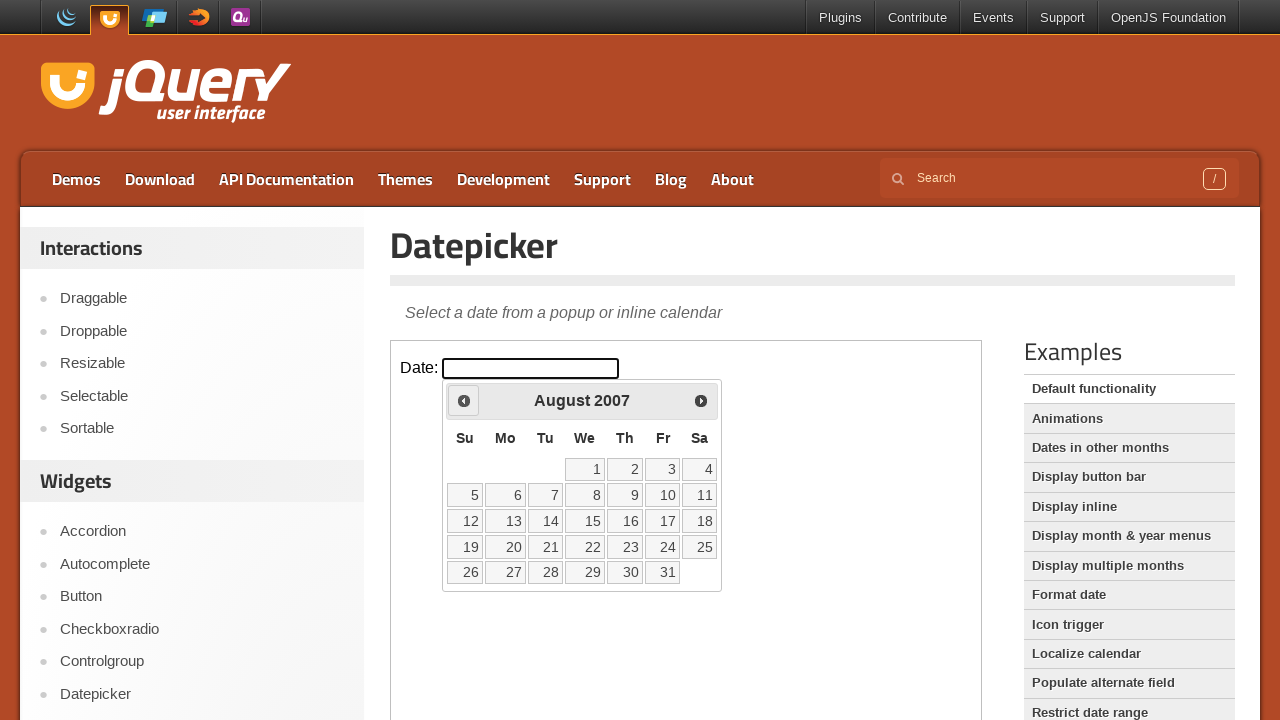

Retrieved current year: 2007
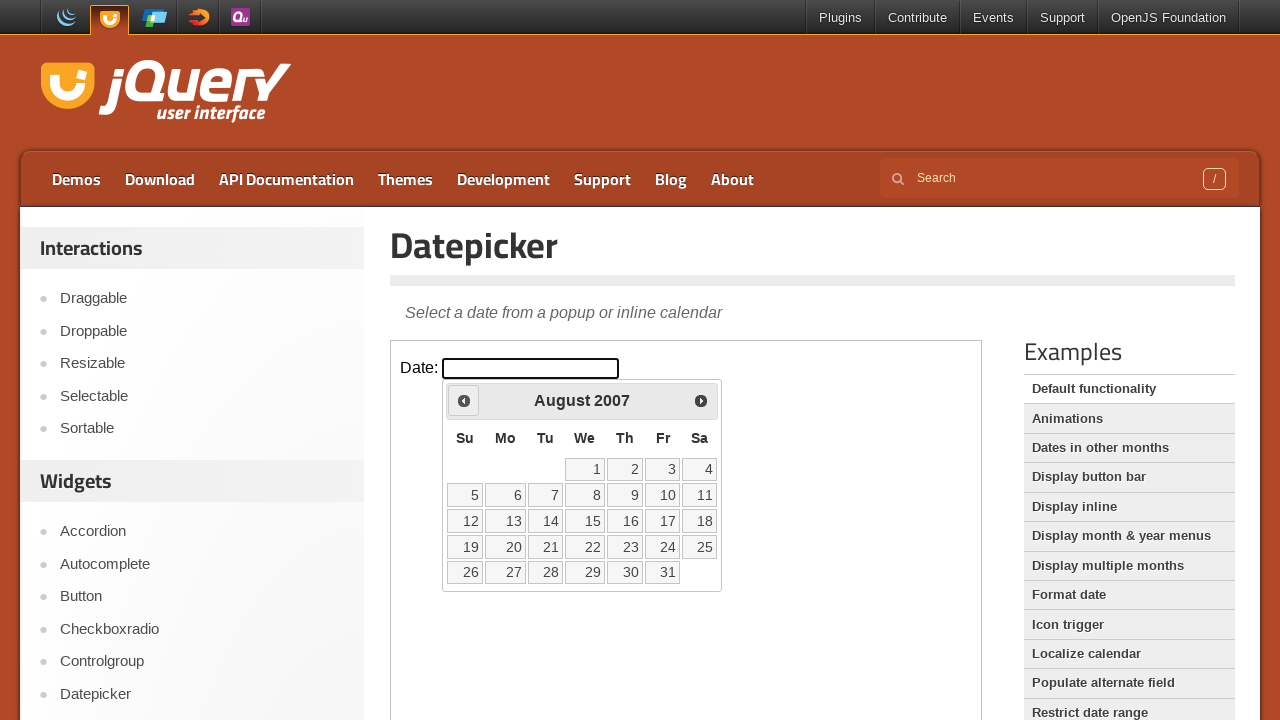

Clicked Prev button to navigate from August 2007 to previous month at (464, 400) on iframe >> nth=0 >> internal:control=enter-frame >> xpath=//span[text()='Prev']
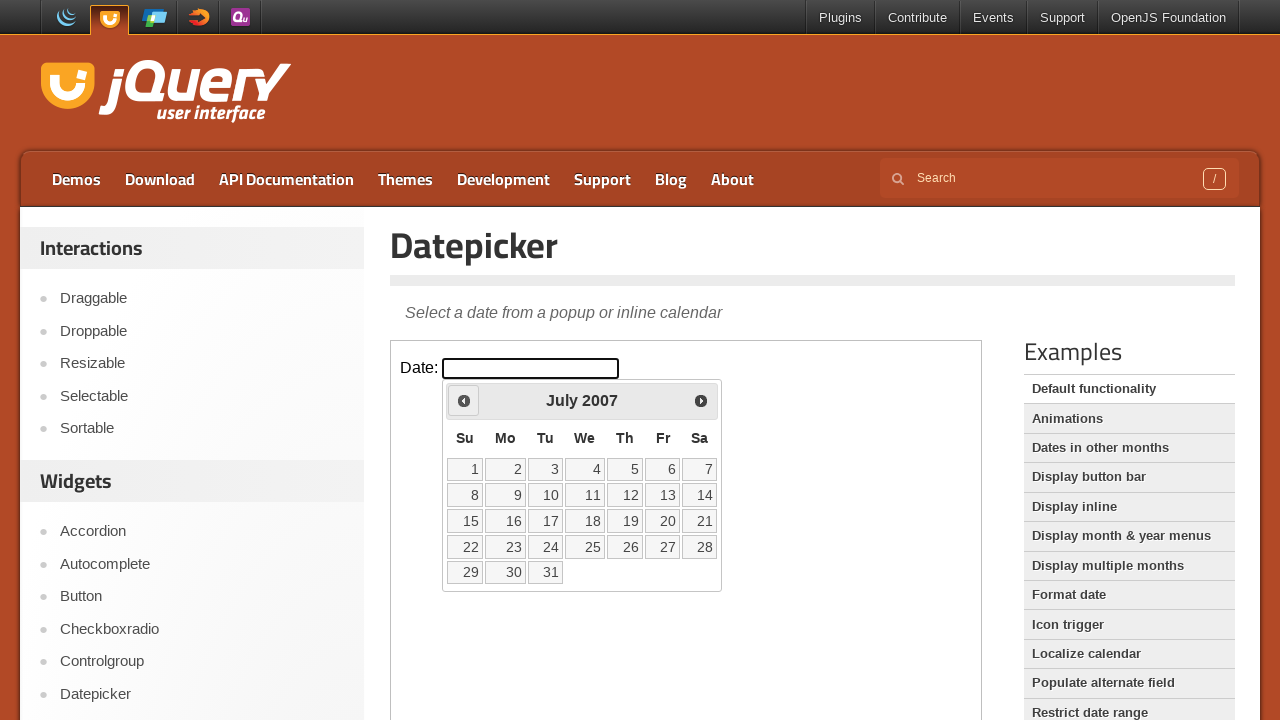

Retrieved current month: July
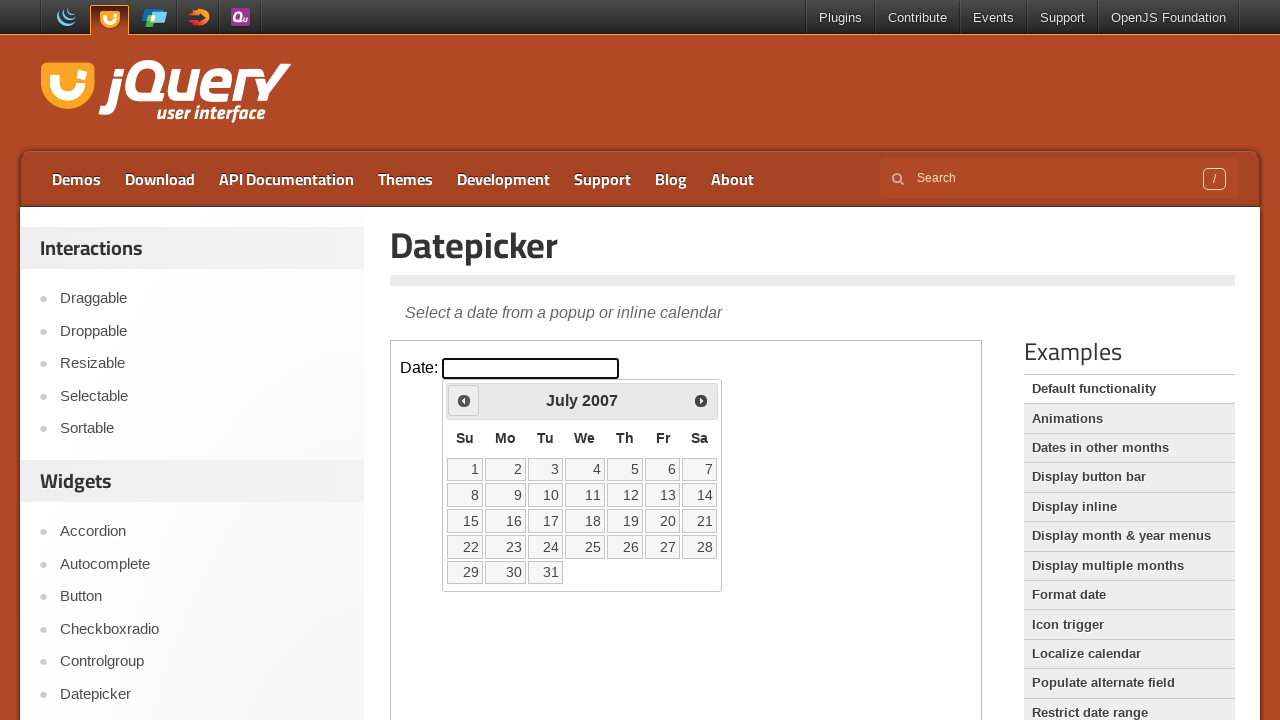

Retrieved current year: 2007
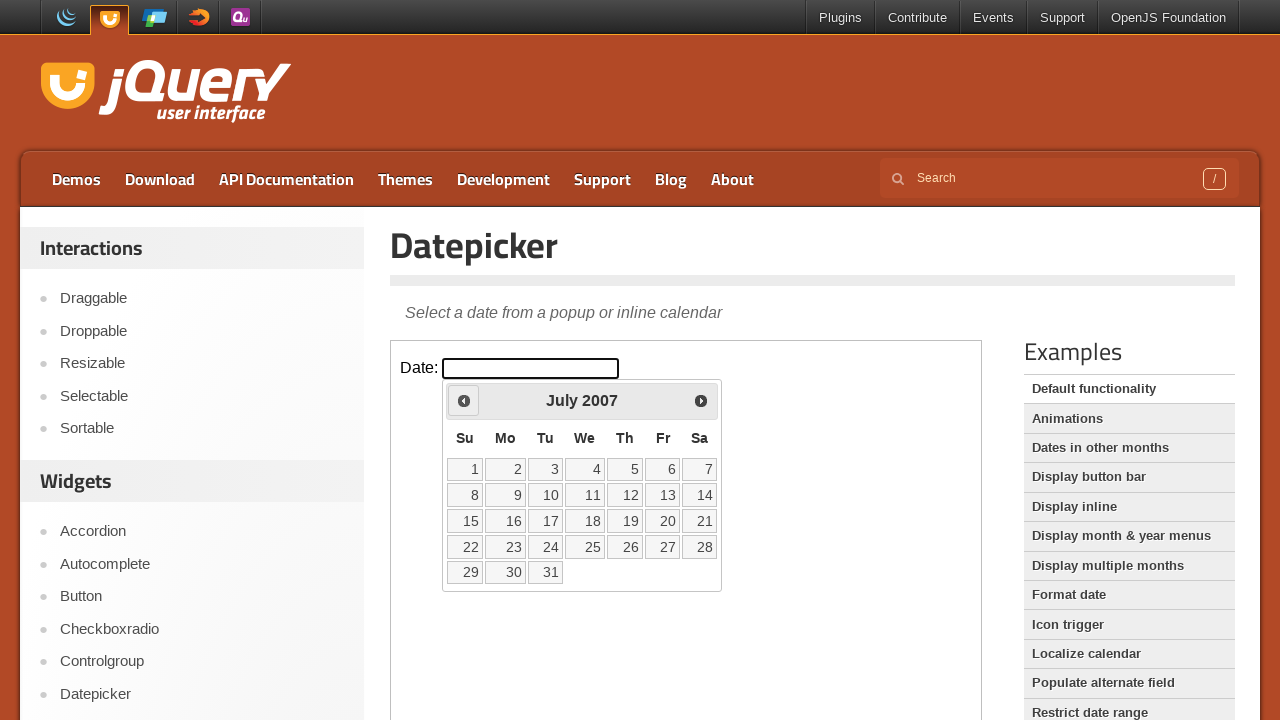

Clicked Prev button to navigate from July 2007 to previous month at (464, 400) on iframe >> nth=0 >> internal:control=enter-frame >> xpath=//span[text()='Prev']
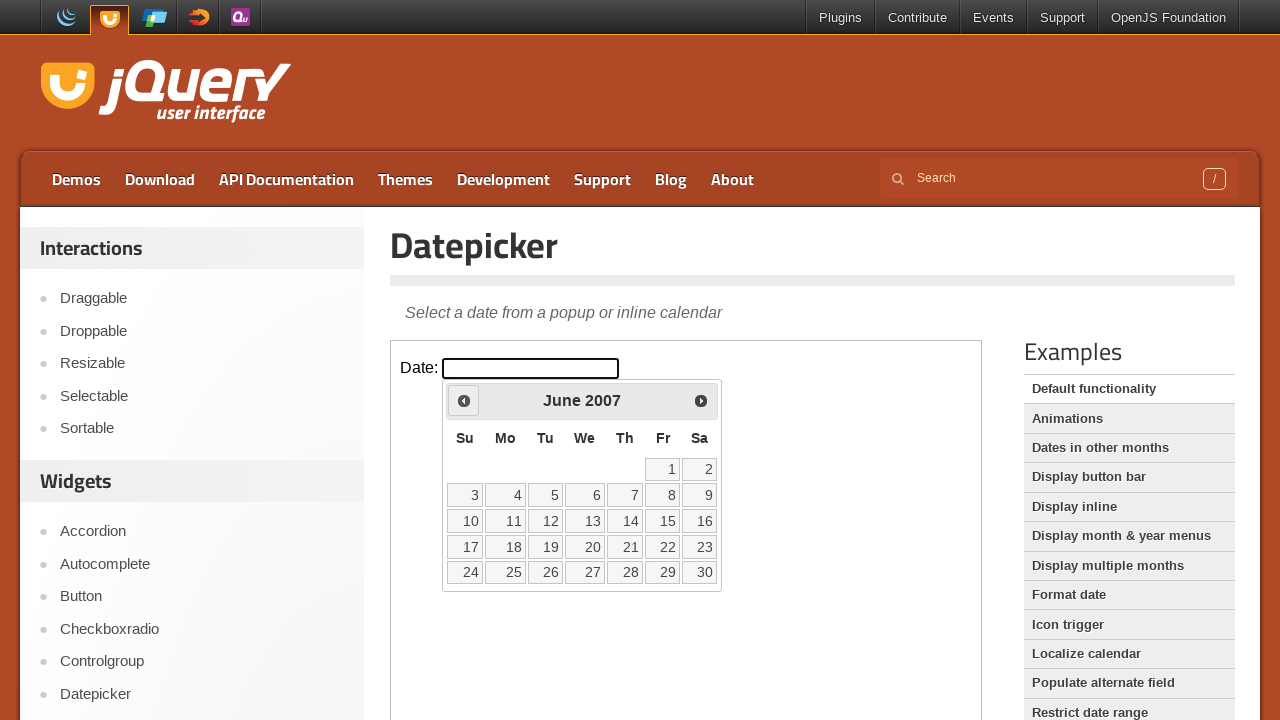

Retrieved current month: June
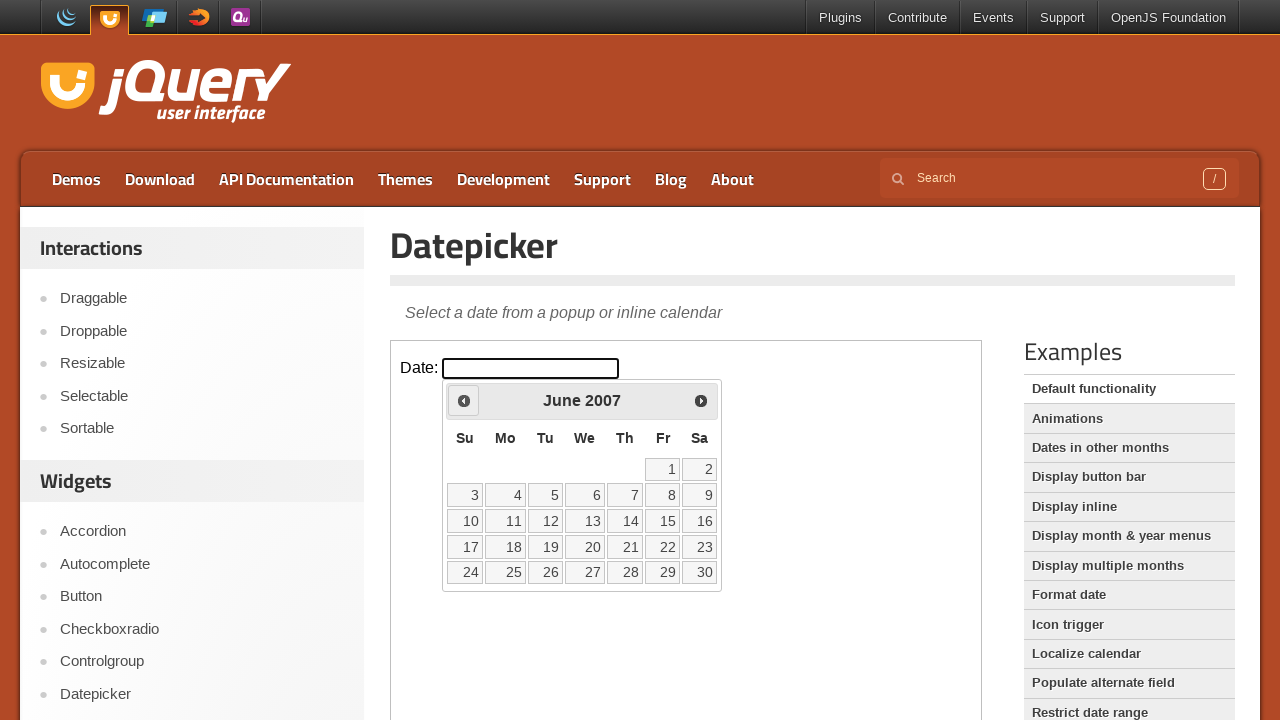

Retrieved current year: 2007
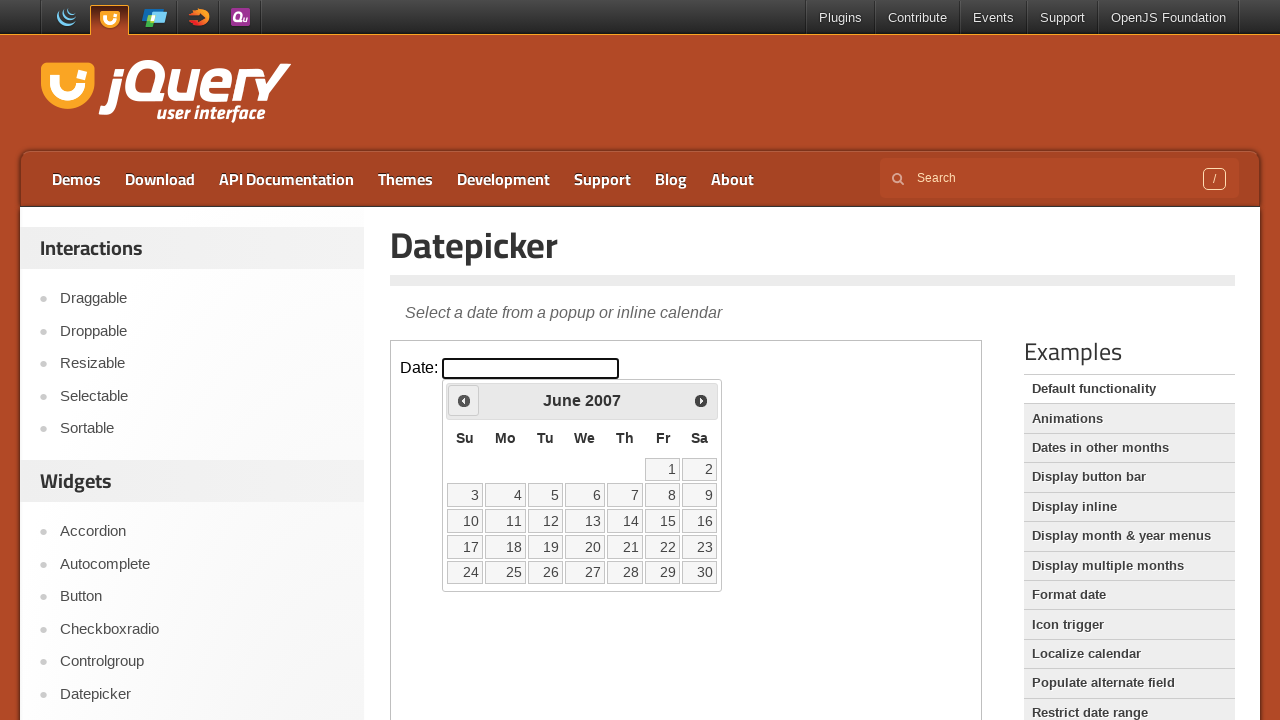

Clicked Prev button to navigate from June 2007 to previous month at (464, 400) on iframe >> nth=0 >> internal:control=enter-frame >> xpath=//span[text()='Prev']
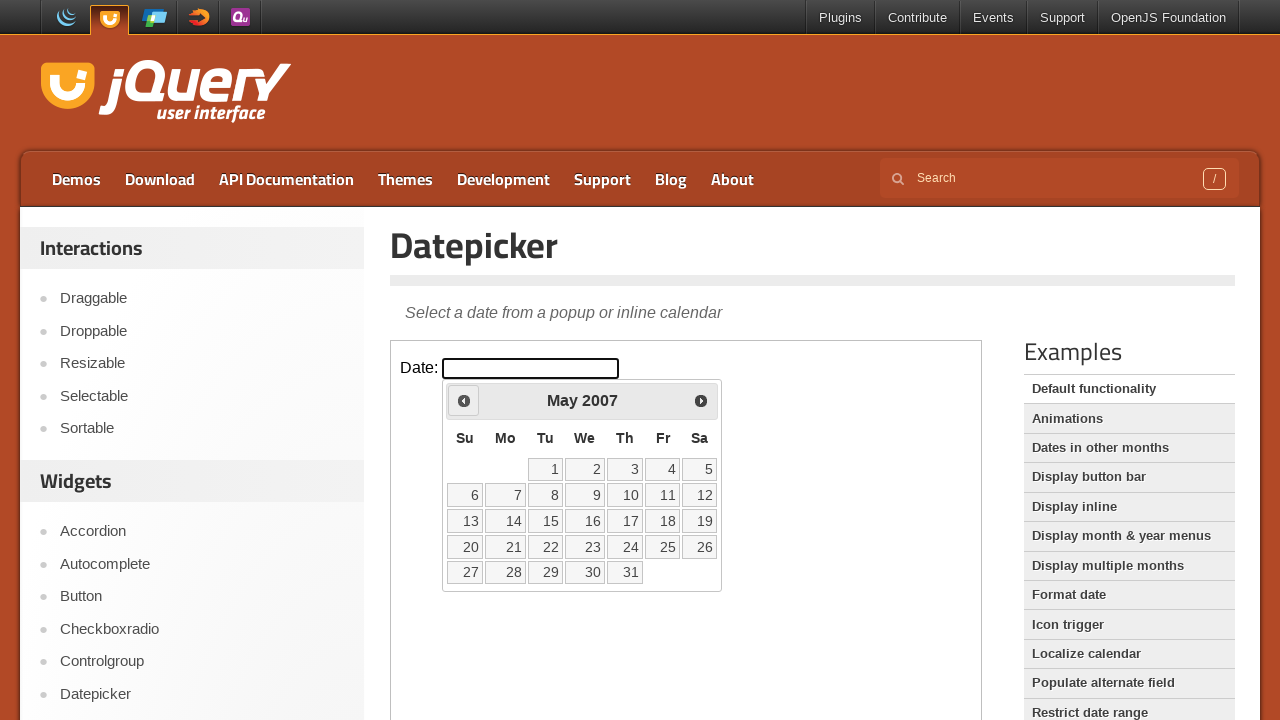

Retrieved current month: May
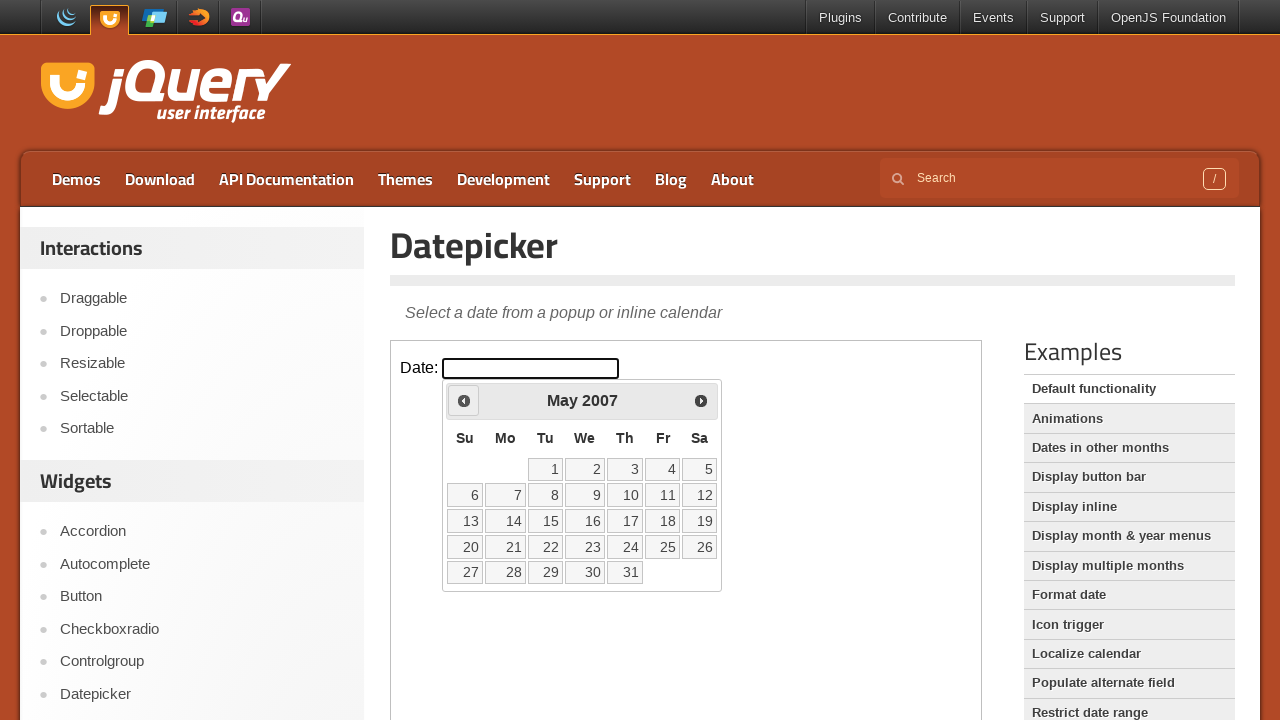

Retrieved current year: 2007
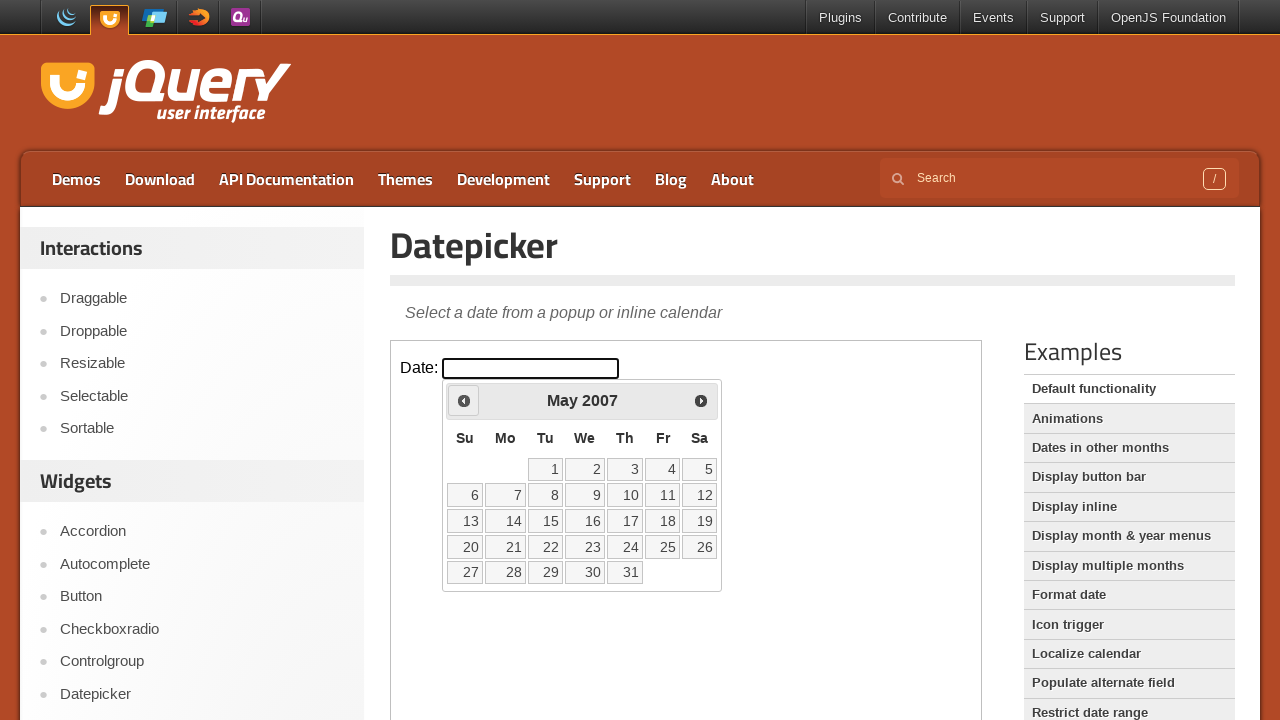

Clicked Prev button to navigate from May 2007 to previous month at (464, 400) on iframe >> nth=0 >> internal:control=enter-frame >> xpath=//span[text()='Prev']
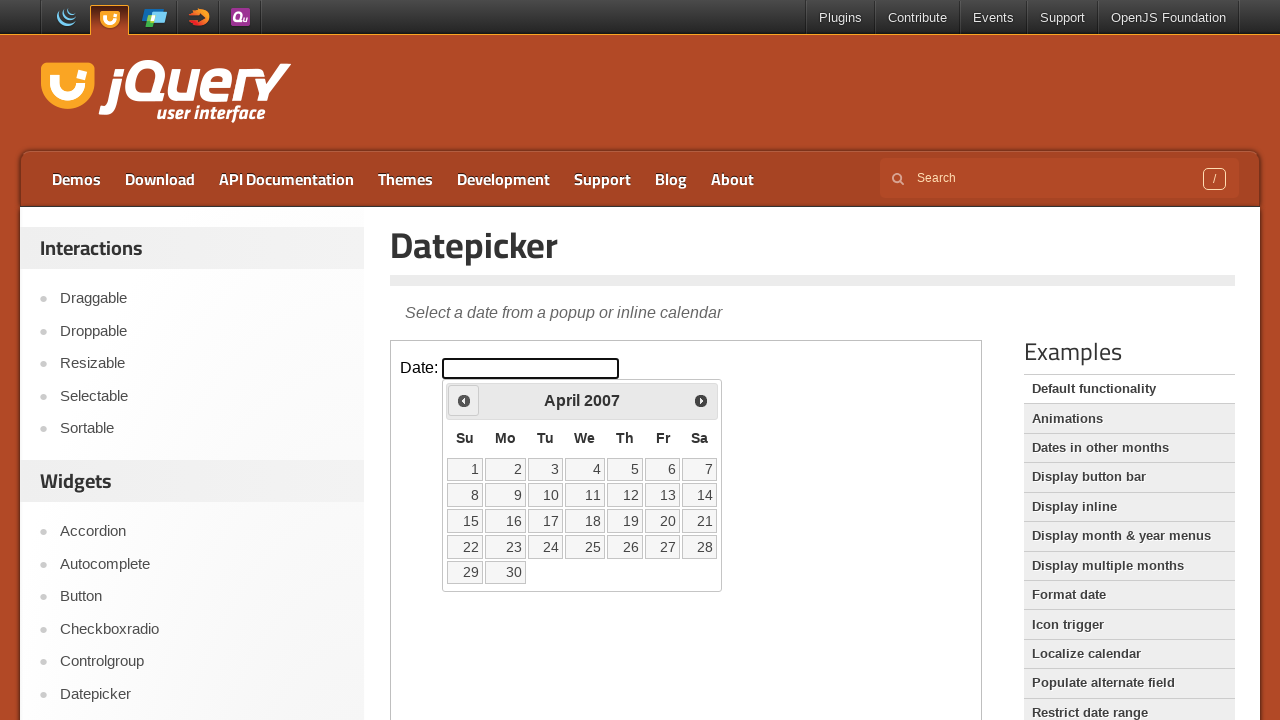

Retrieved current month: April
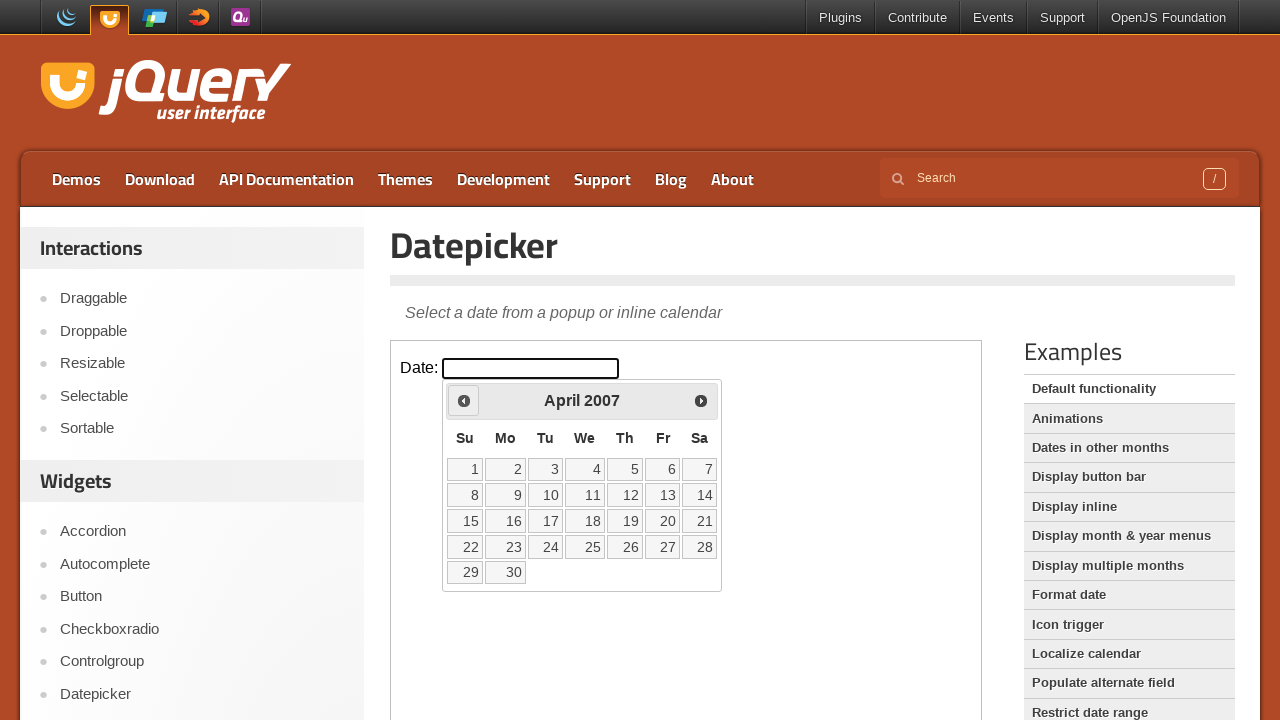

Retrieved current year: 2007
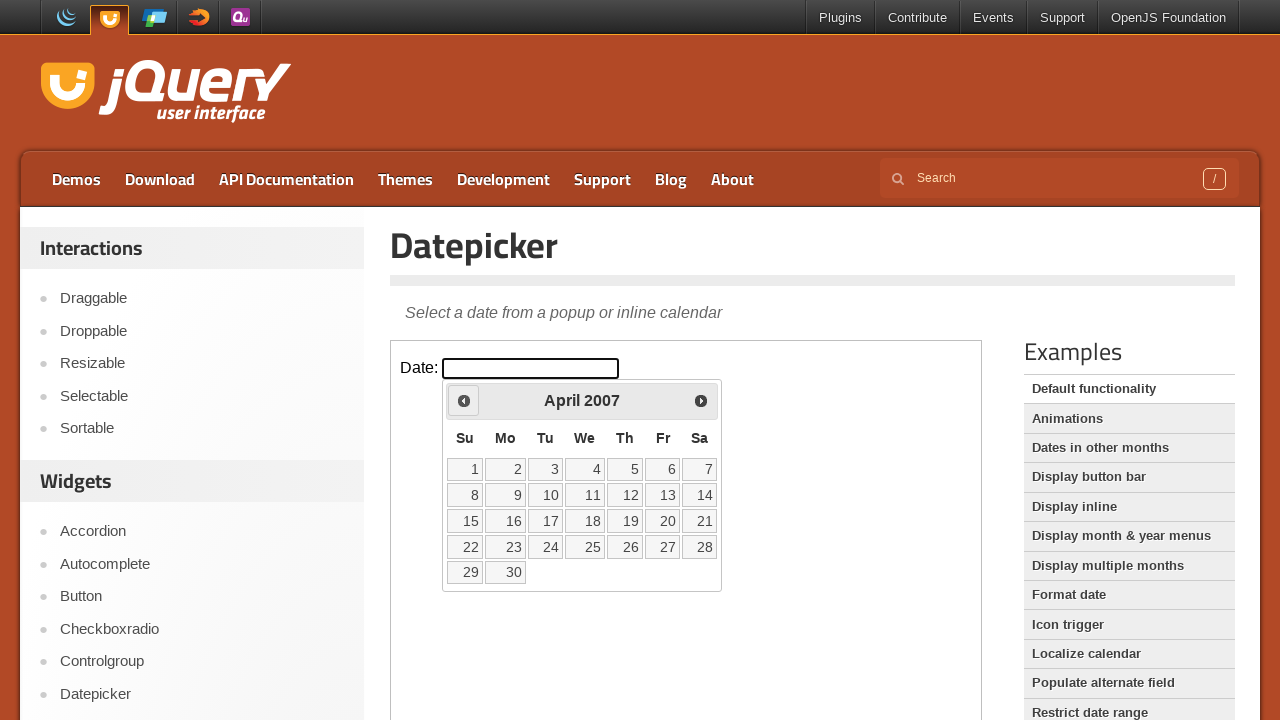

Clicked Prev button to navigate from April 2007 to previous month at (464, 400) on iframe >> nth=0 >> internal:control=enter-frame >> xpath=//span[text()='Prev']
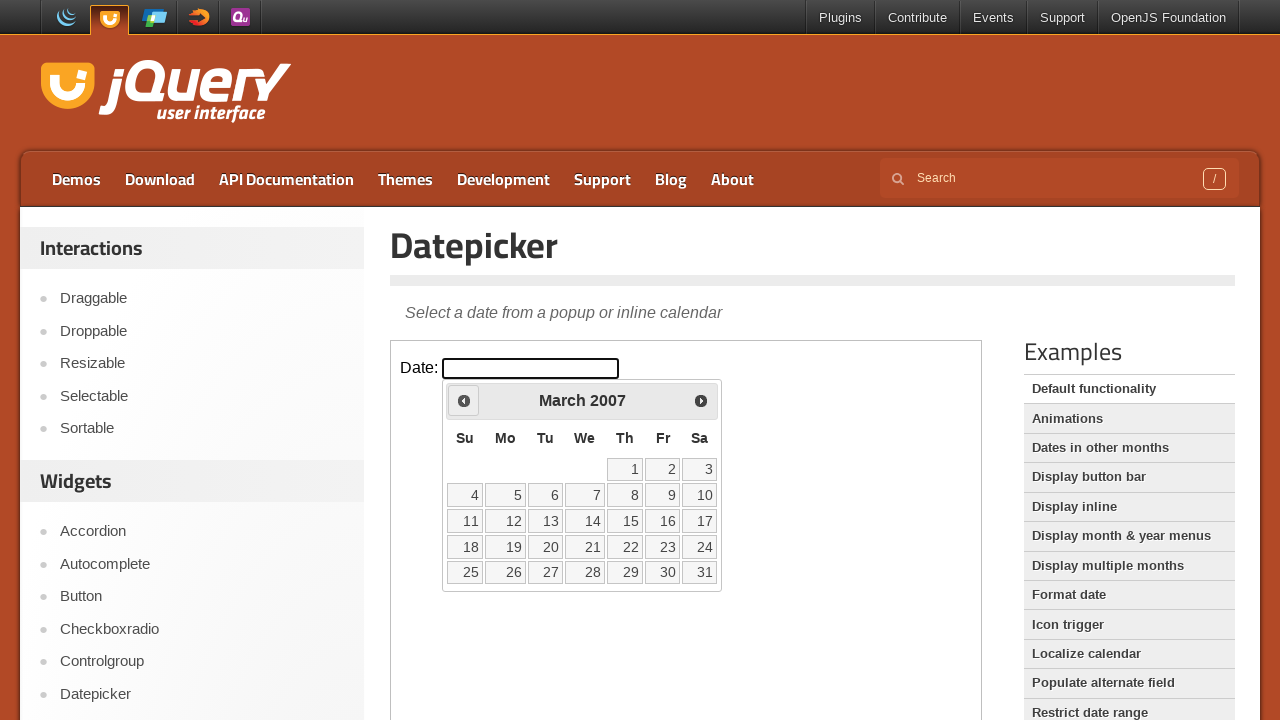

Retrieved current month: March
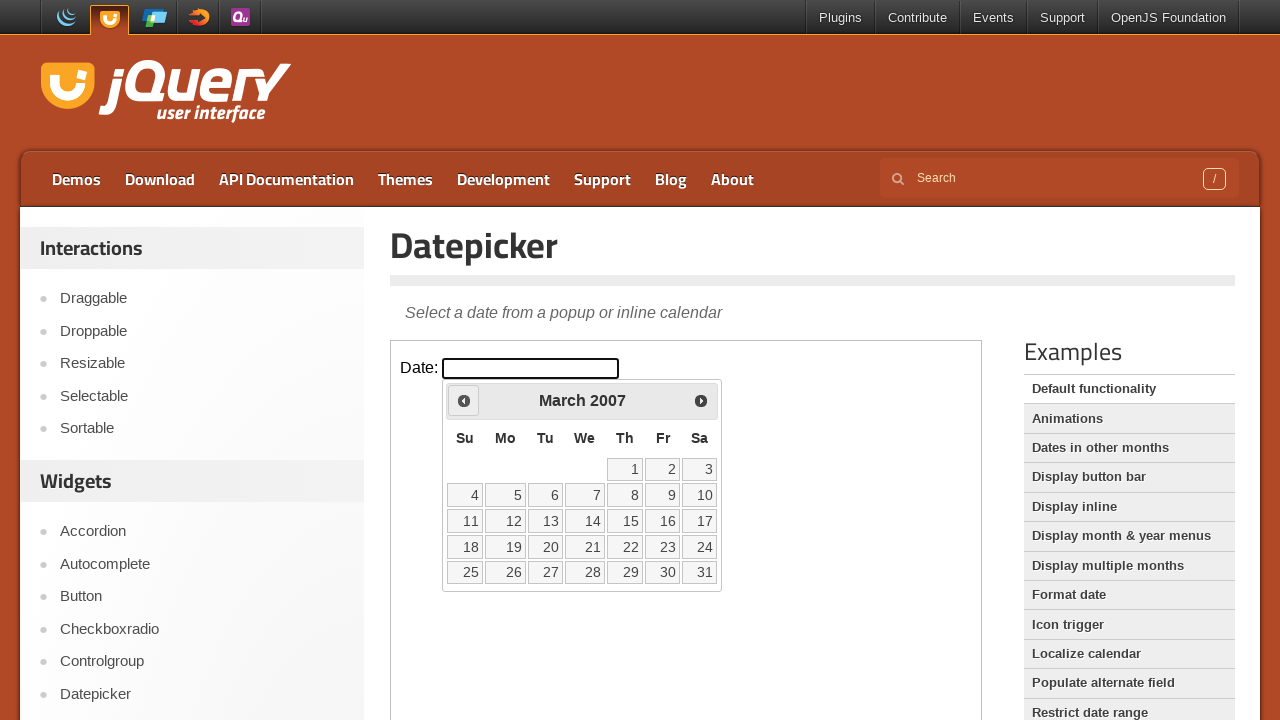

Retrieved current year: 2007
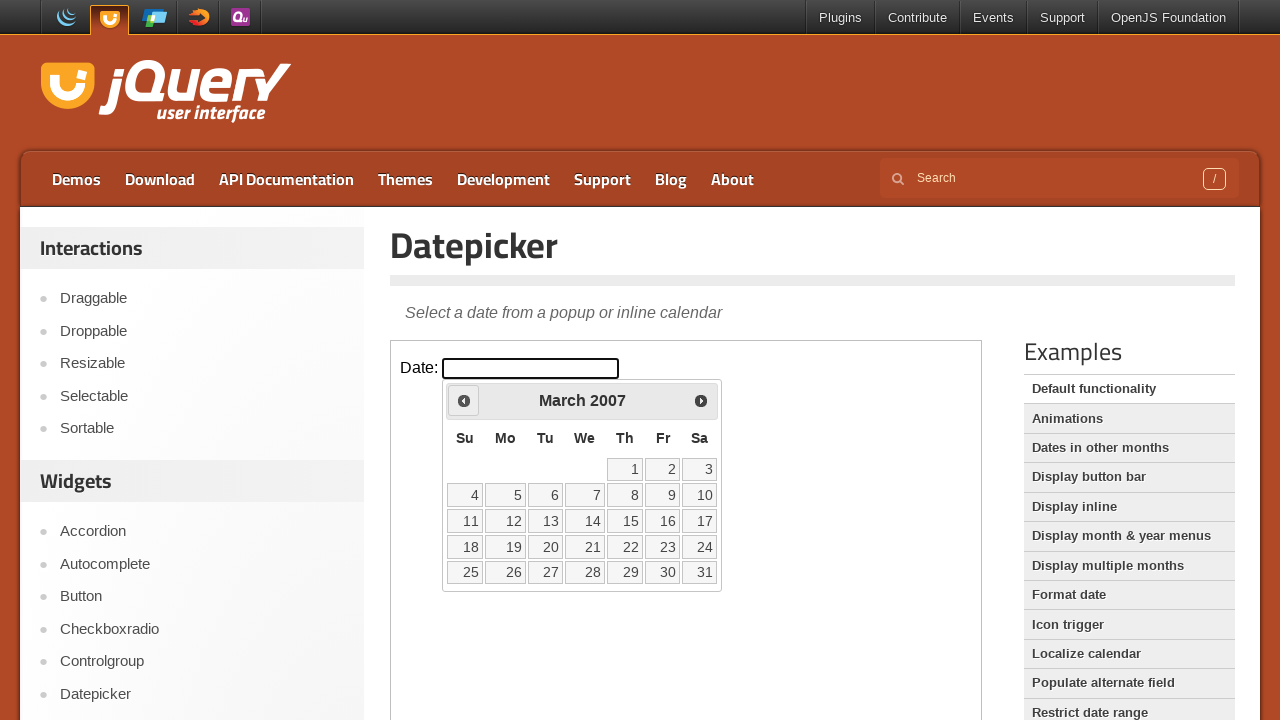

Clicked Prev button to navigate from March 2007 to previous month at (464, 400) on iframe >> nth=0 >> internal:control=enter-frame >> xpath=//span[text()='Prev']
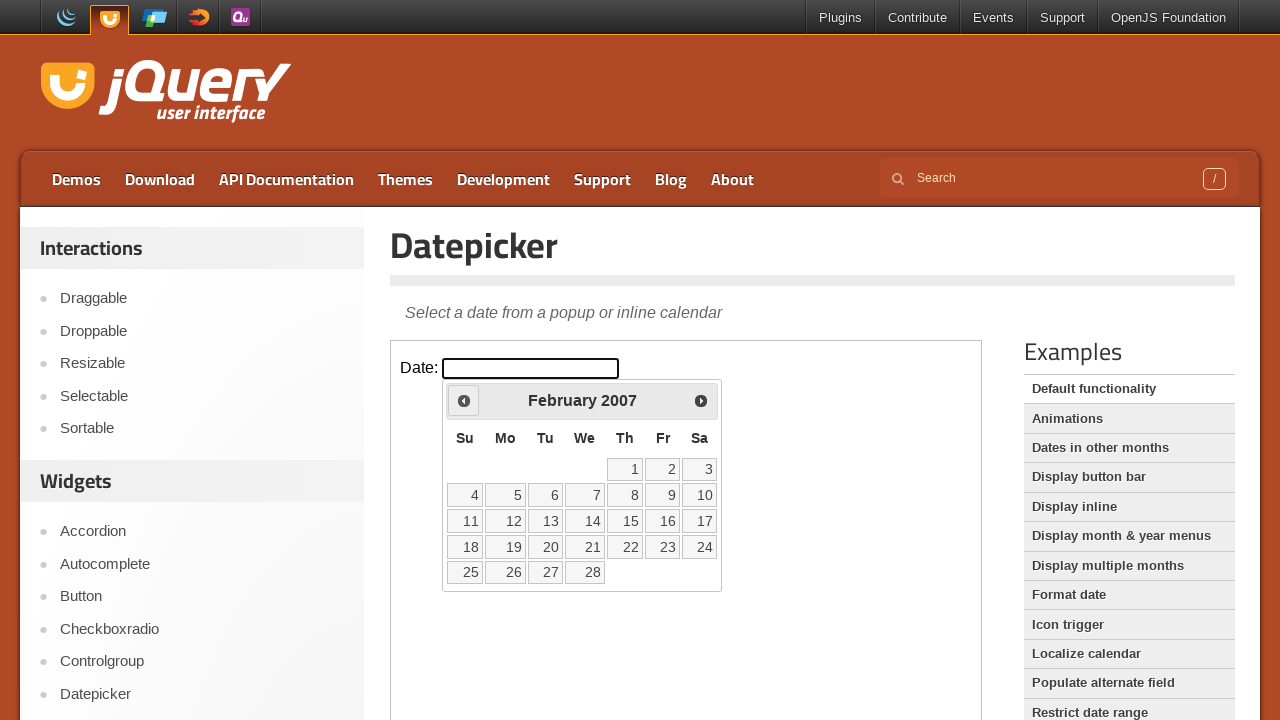

Retrieved current month: February
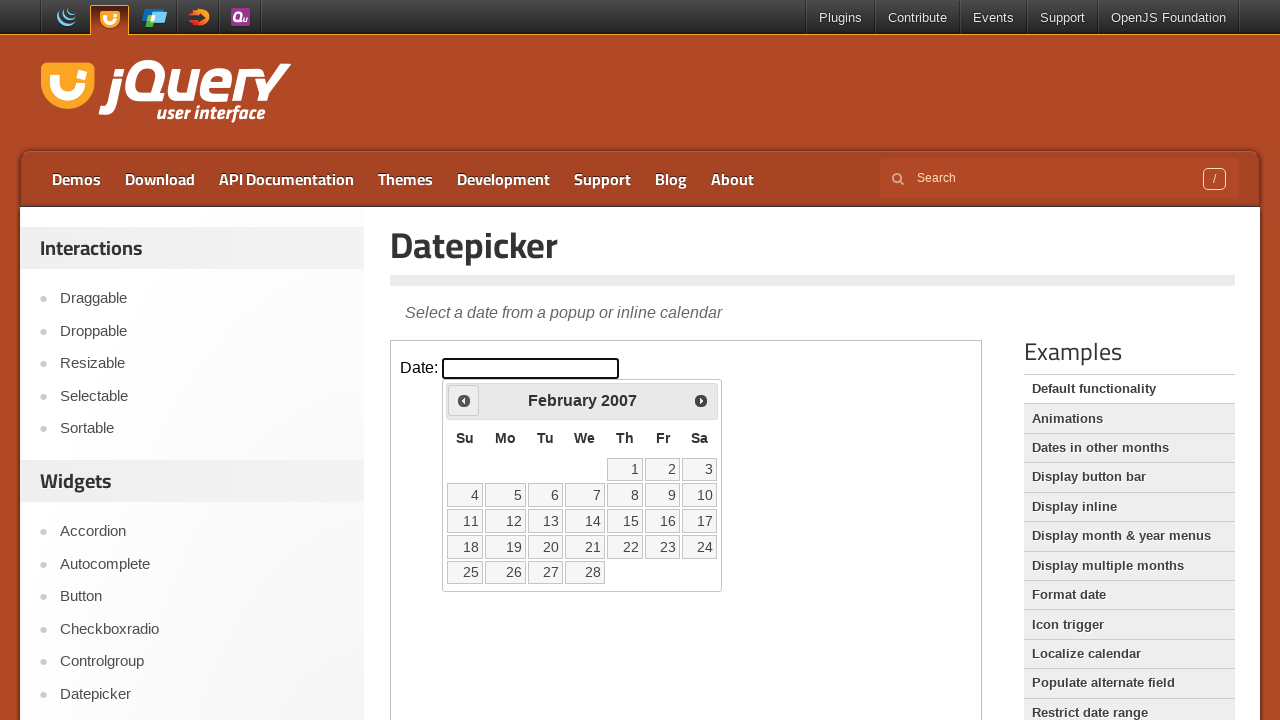

Retrieved current year: 2007
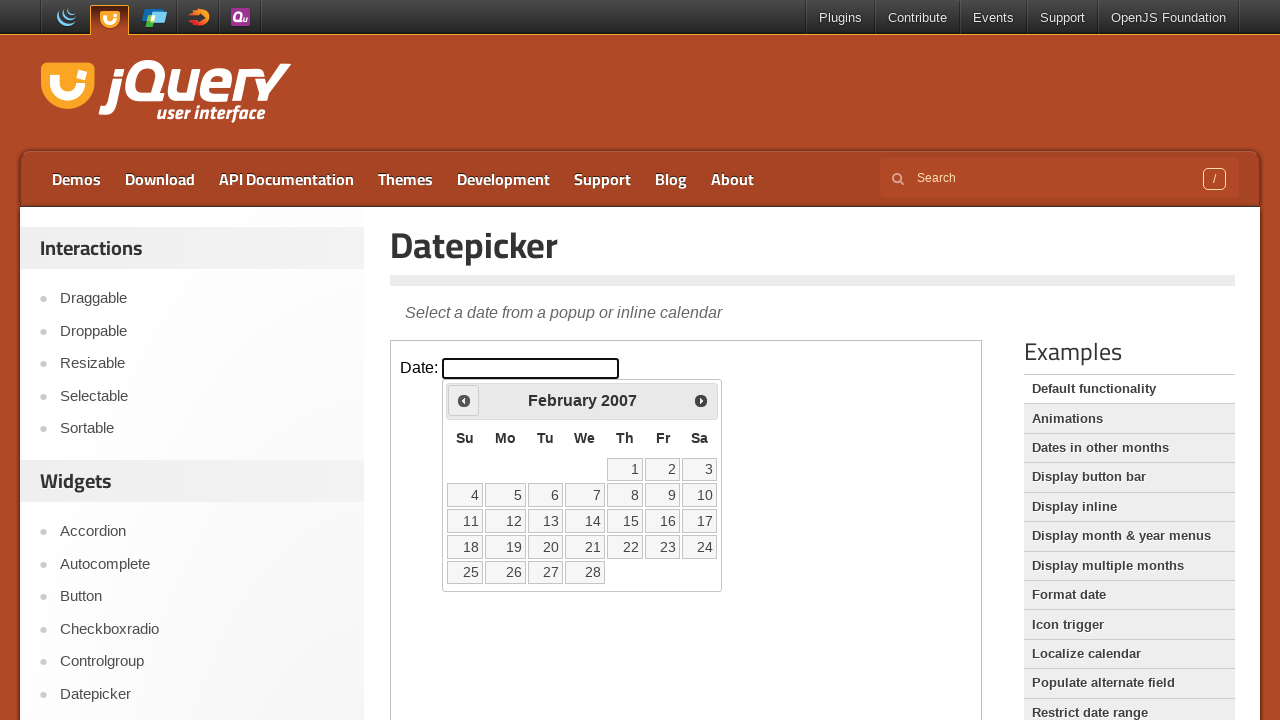

Clicked Prev button to navigate from February 2007 to previous month at (464, 400) on iframe >> nth=0 >> internal:control=enter-frame >> xpath=//span[text()='Prev']
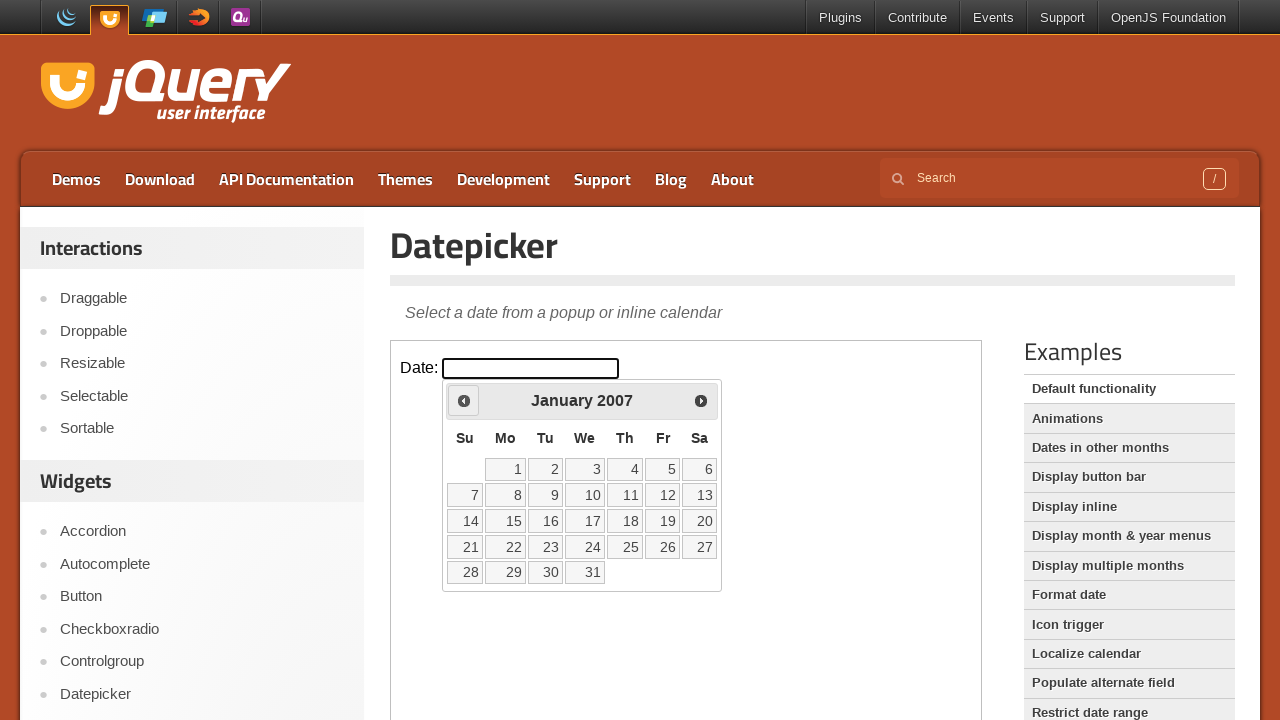

Retrieved current month: January
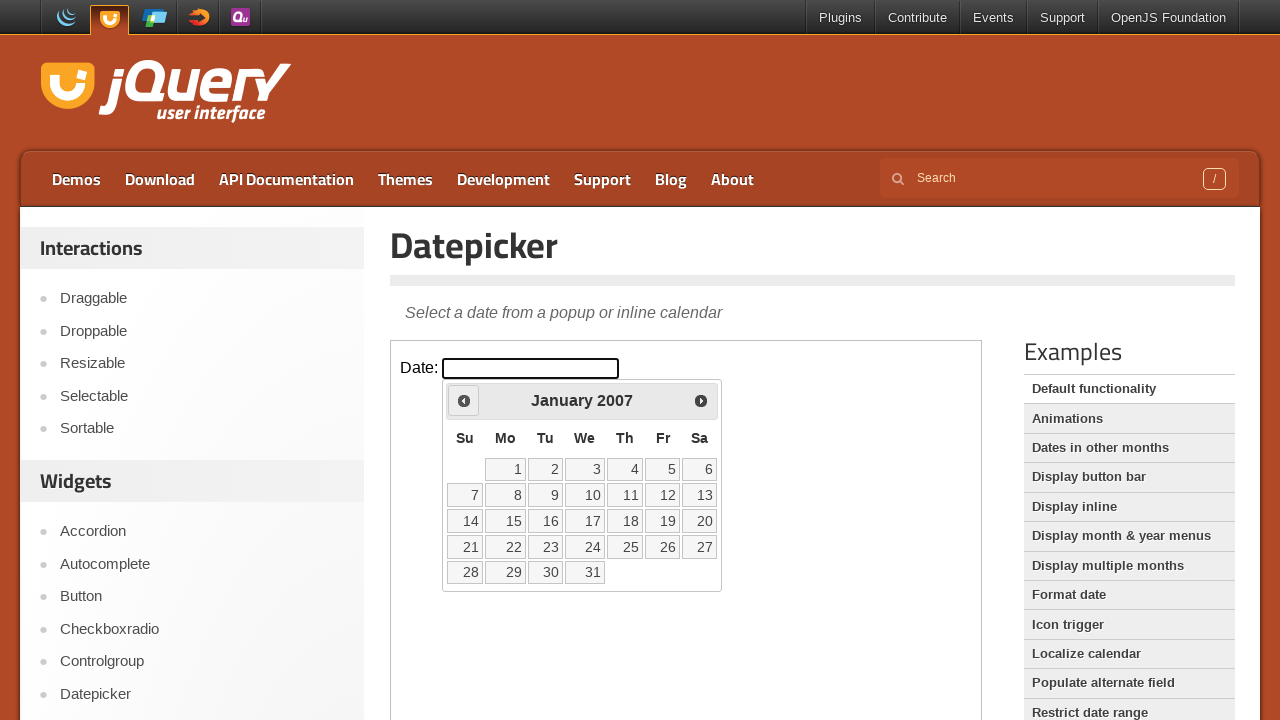

Retrieved current year: 2007
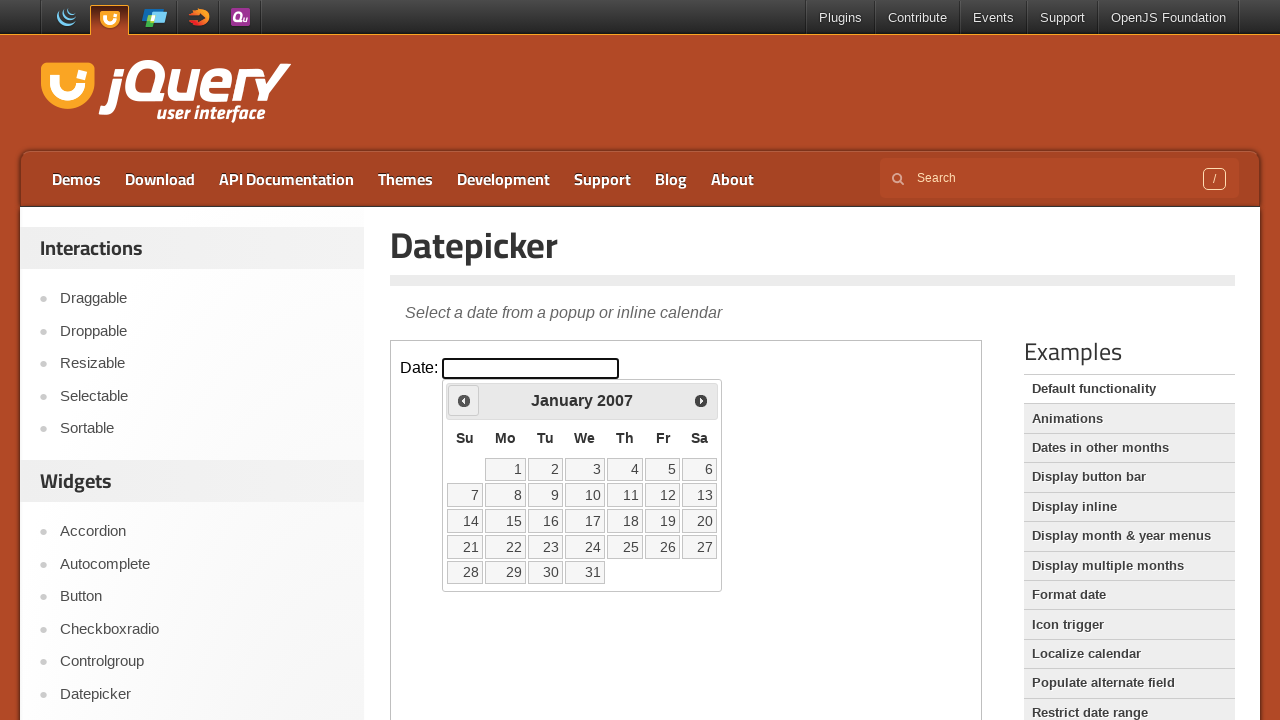

Clicked Prev button to navigate from January 2007 to previous month at (464, 400) on iframe >> nth=0 >> internal:control=enter-frame >> xpath=//span[text()='Prev']
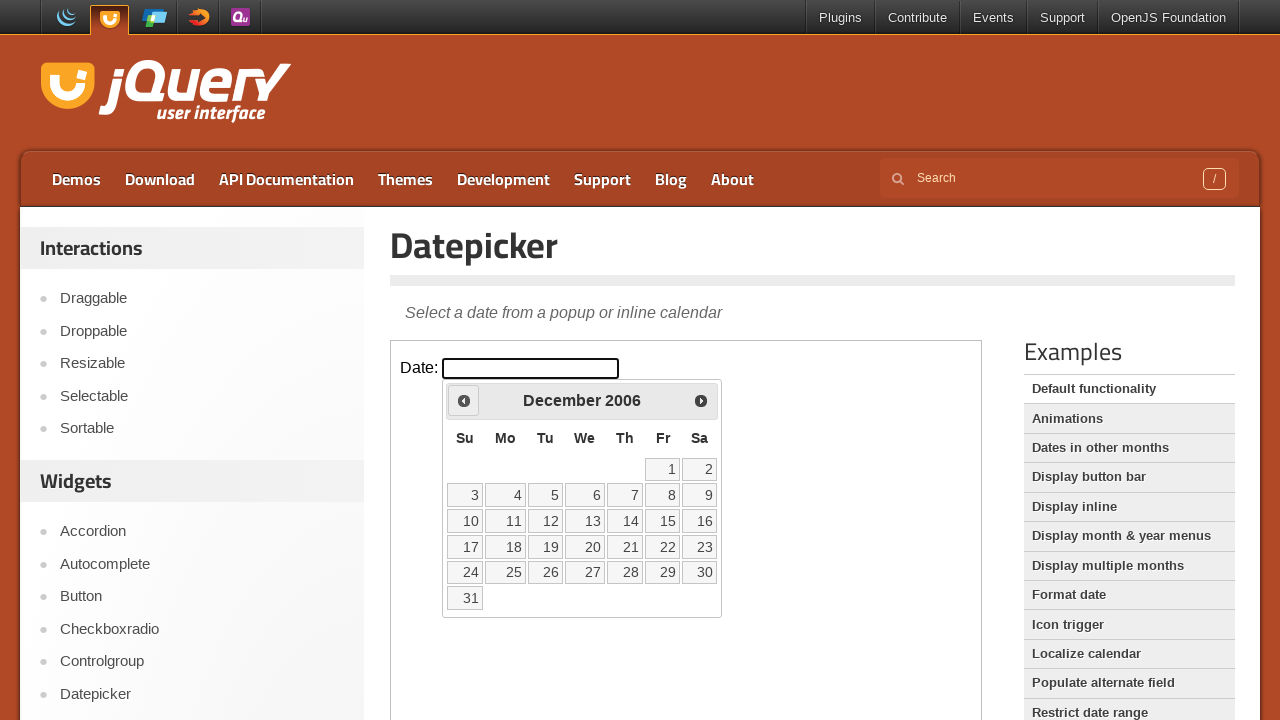

Retrieved current month: December
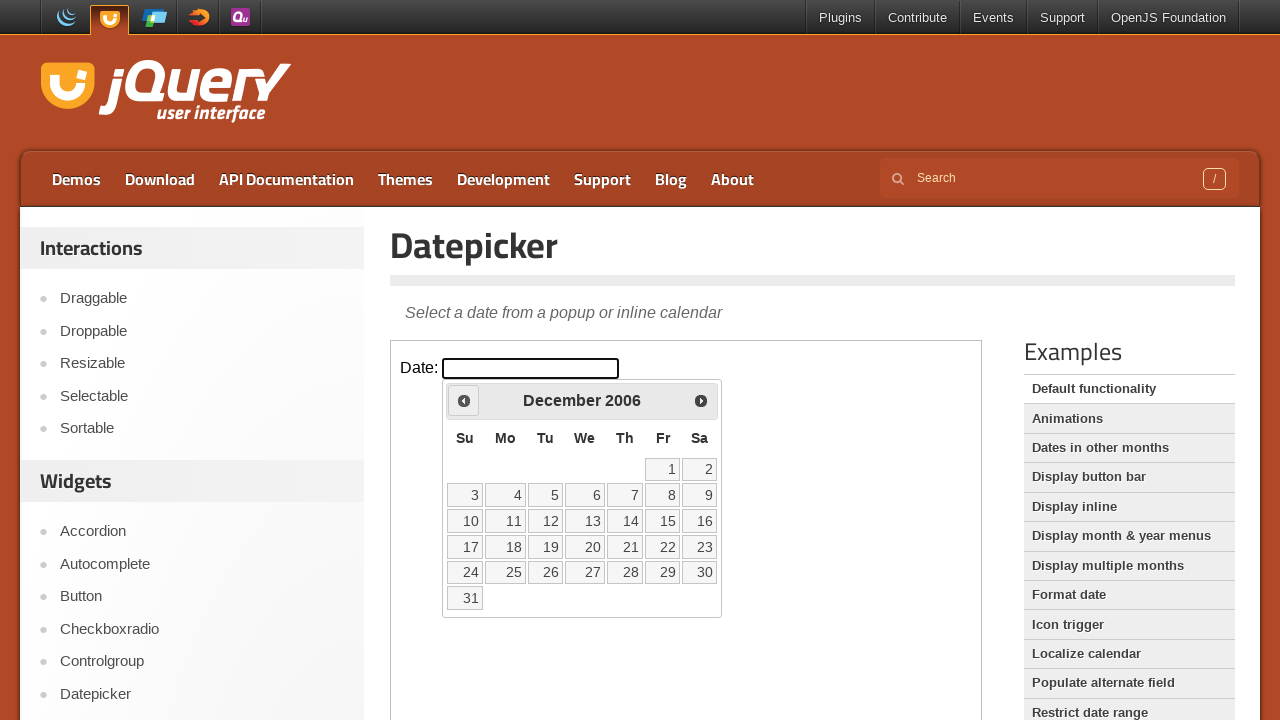

Retrieved current year: 2006
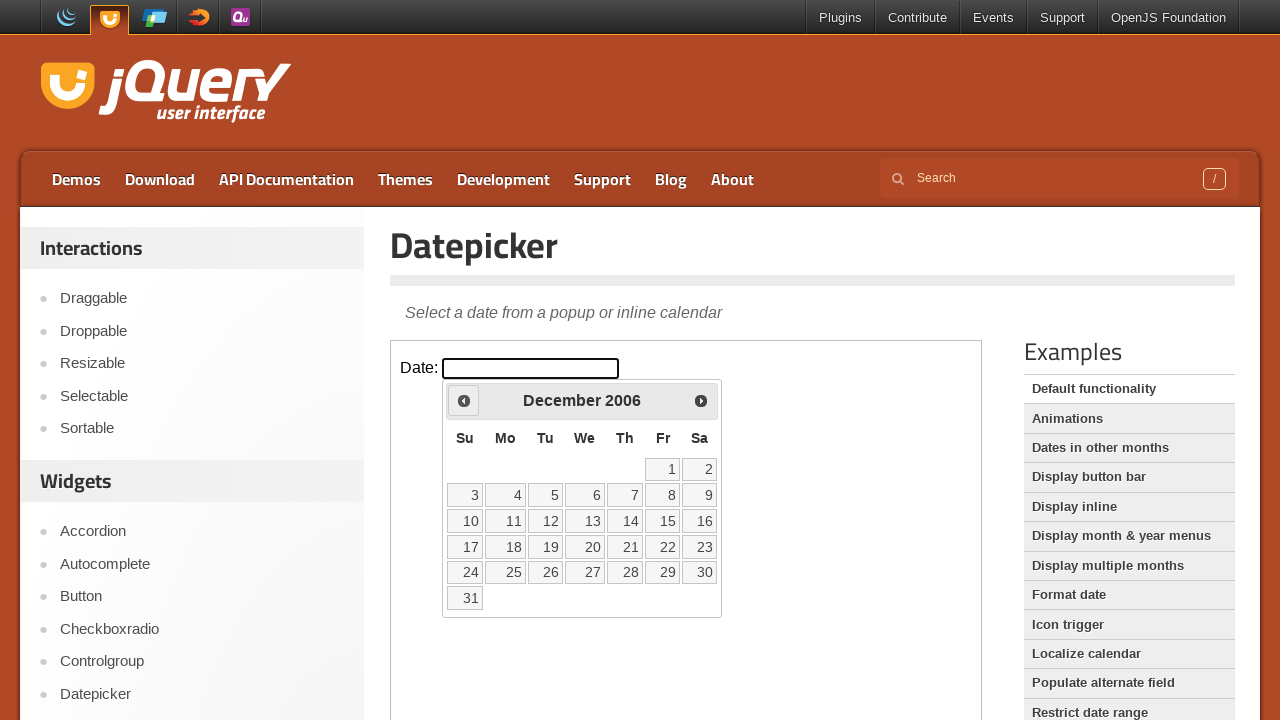

Clicked Prev button to navigate from December 2006 to previous month at (464, 400) on iframe >> nth=0 >> internal:control=enter-frame >> xpath=//span[text()='Prev']
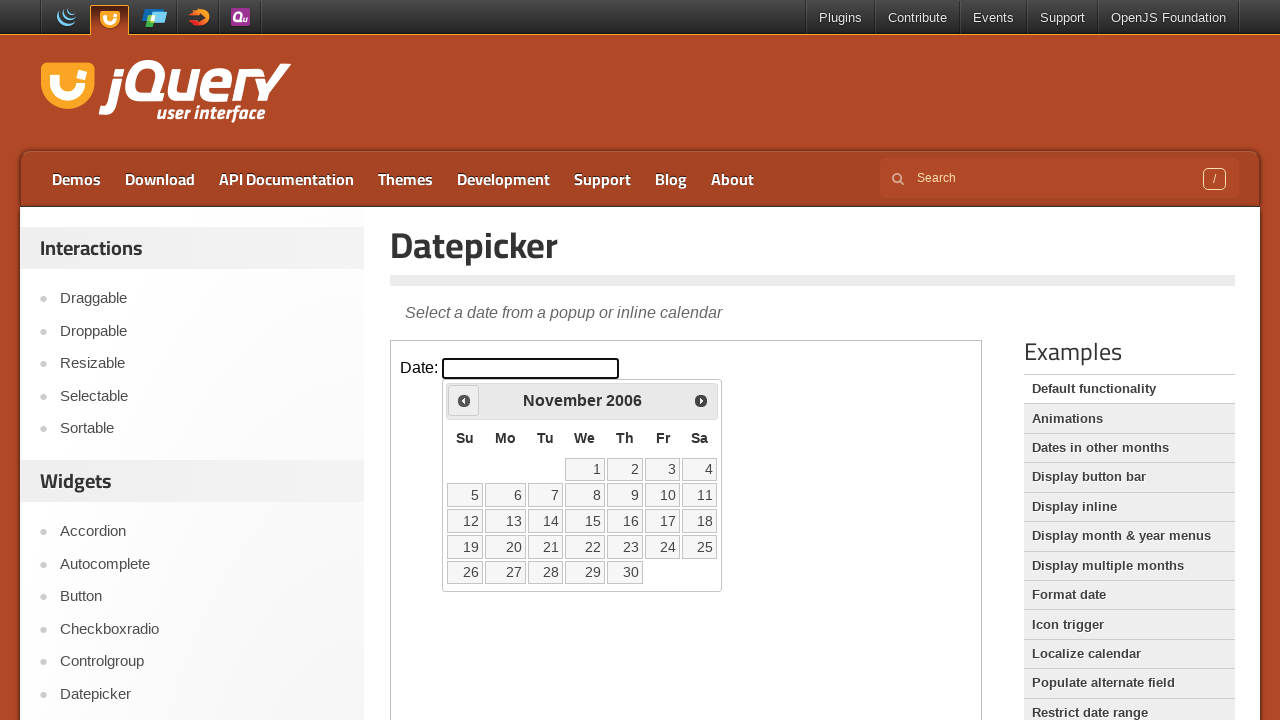

Retrieved current month: November
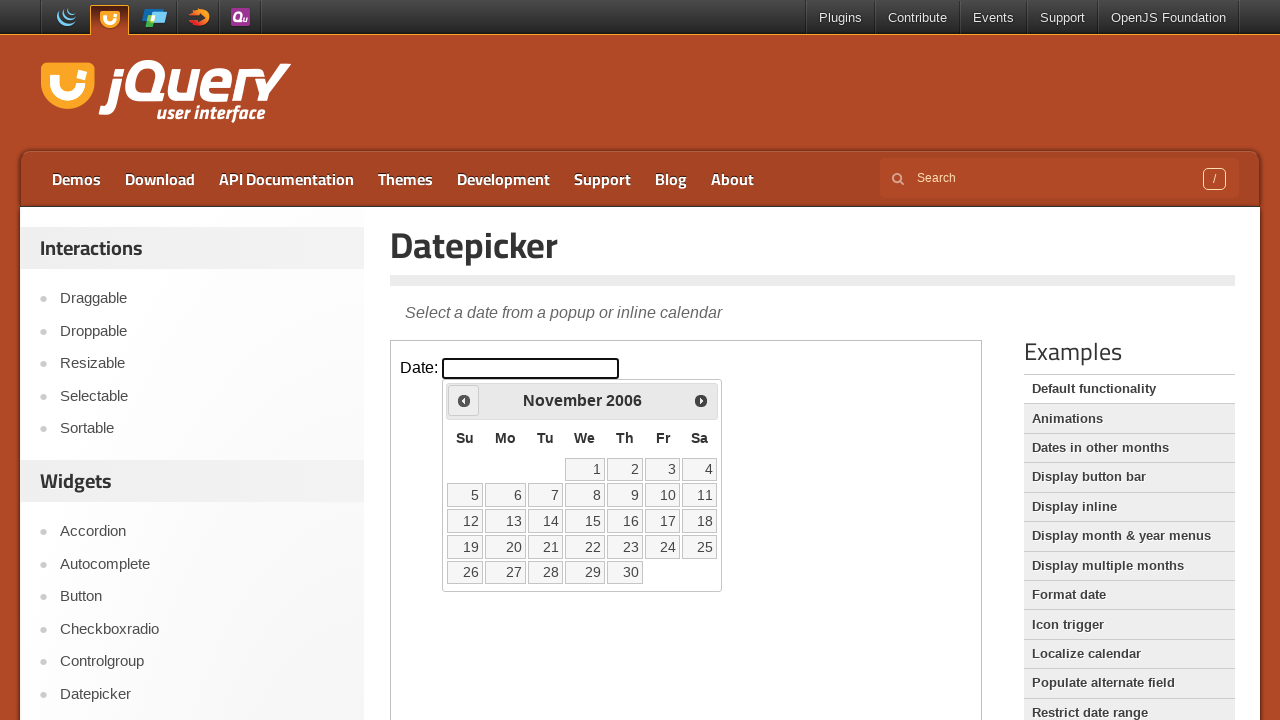

Retrieved current year: 2006
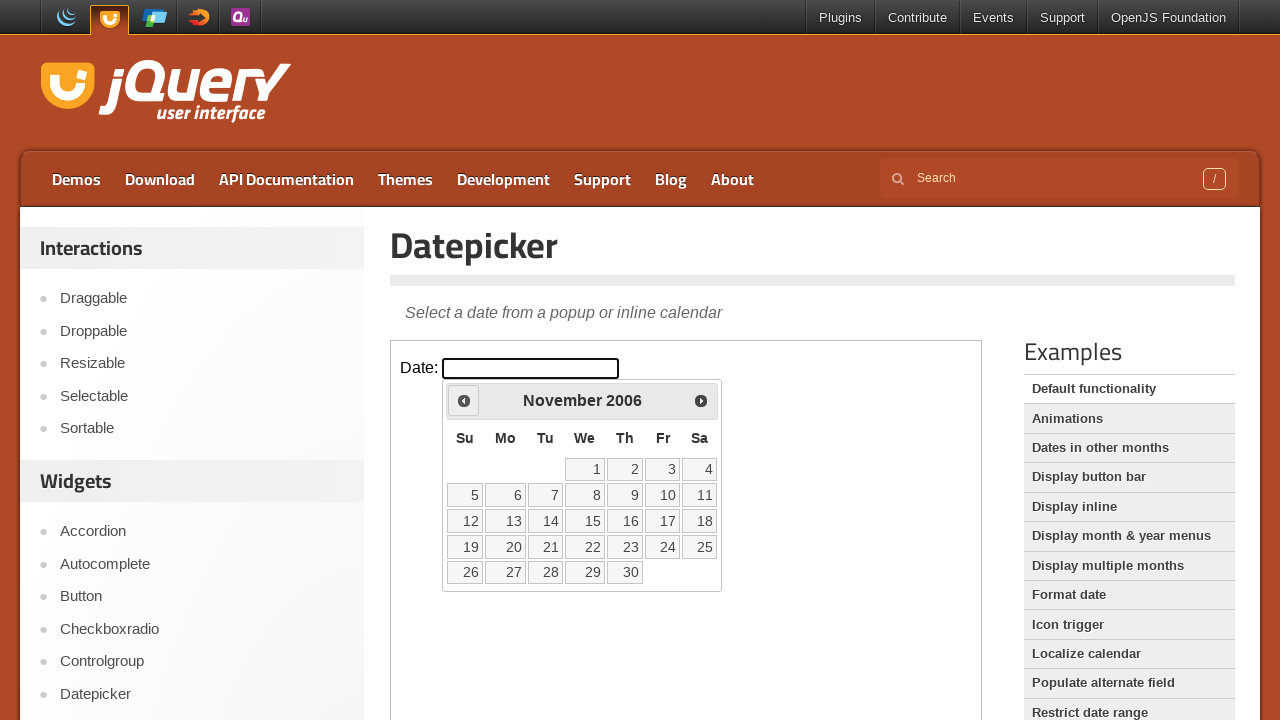

Clicked Prev button to navigate from November 2006 to previous month at (464, 400) on iframe >> nth=0 >> internal:control=enter-frame >> xpath=//span[text()='Prev']
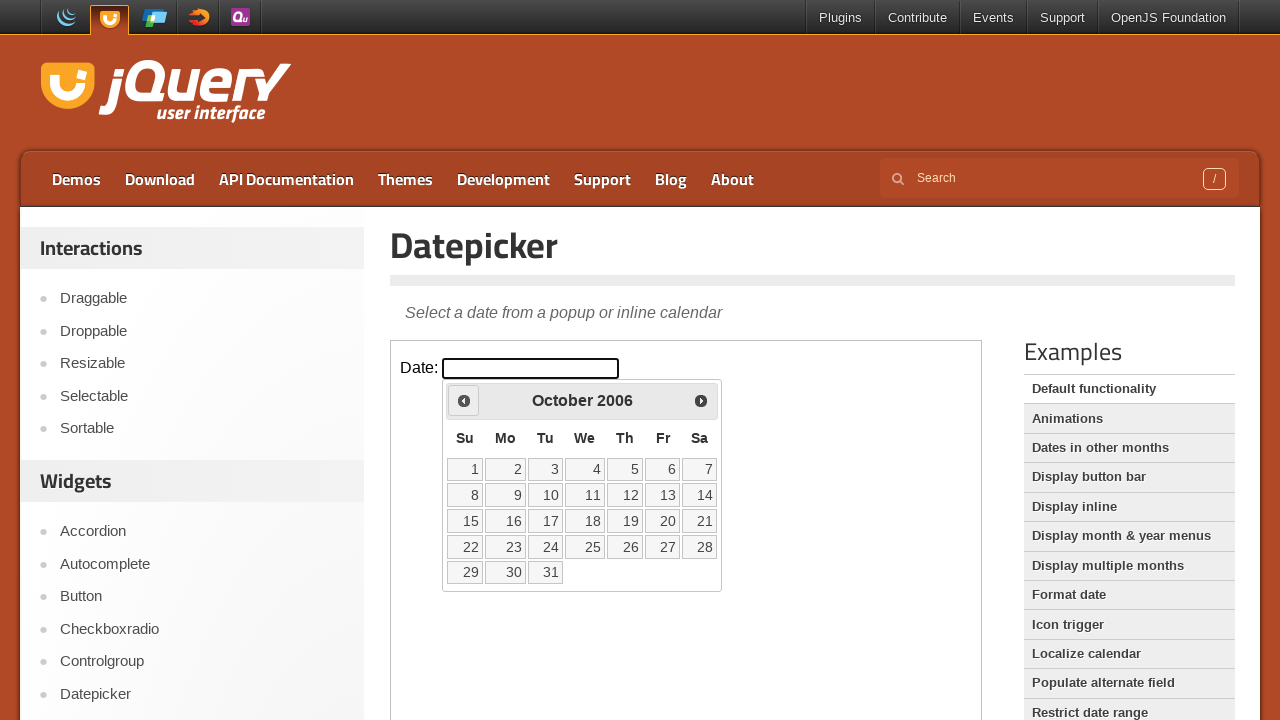

Retrieved current month: October
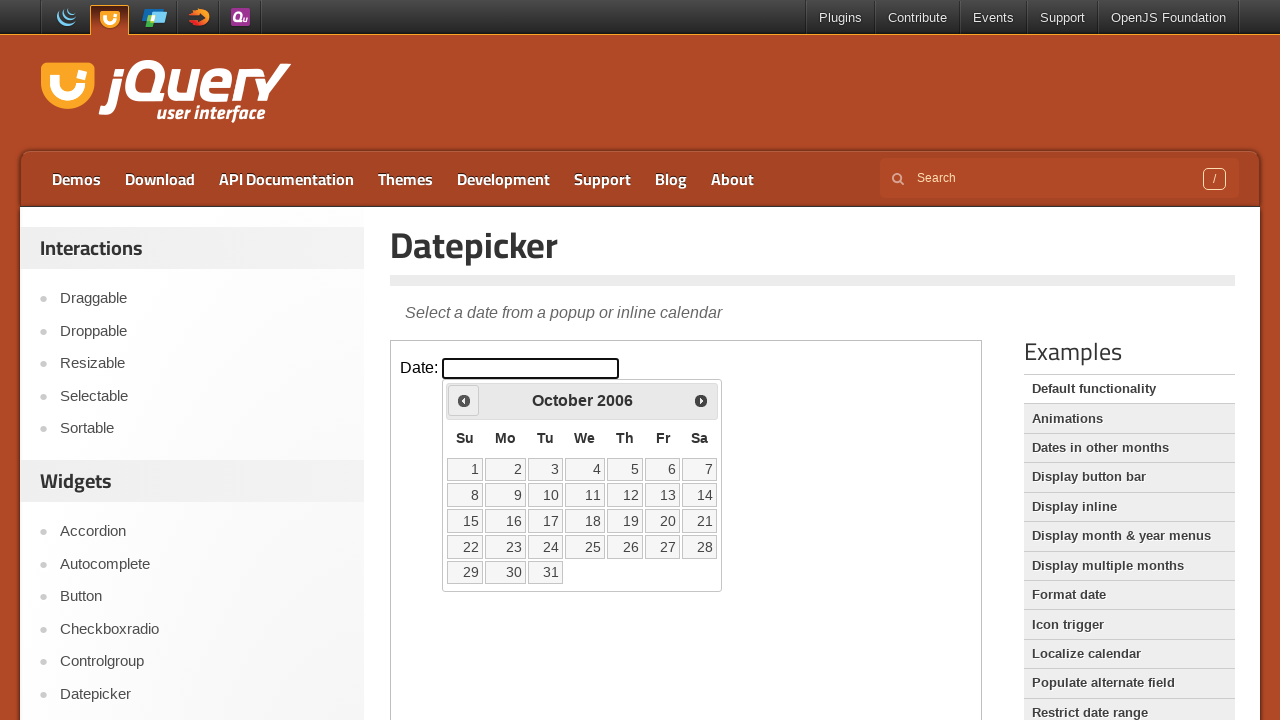

Retrieved current year: 2006
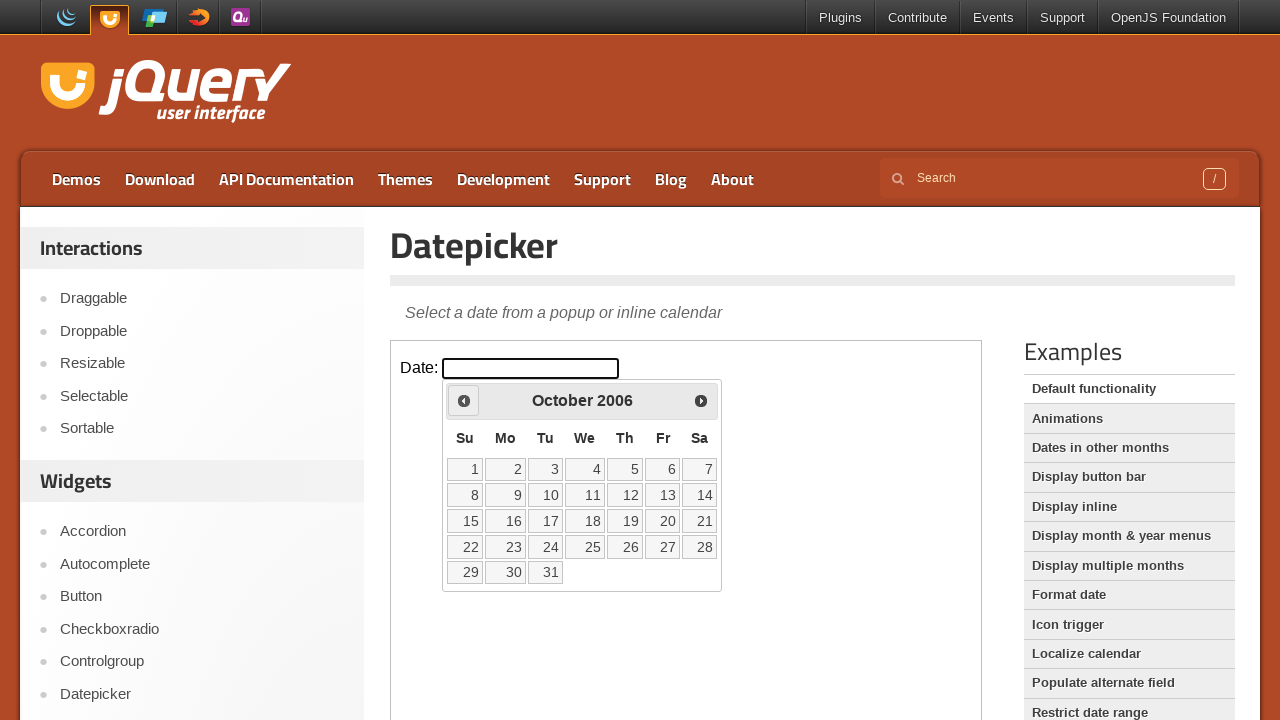

Clicked Prev button to navigate from October 2006 to previous month at (464, 400) on iframe >> nth=0 >> internal:control=enter-frame >> xpath=//span[text()='Prev']
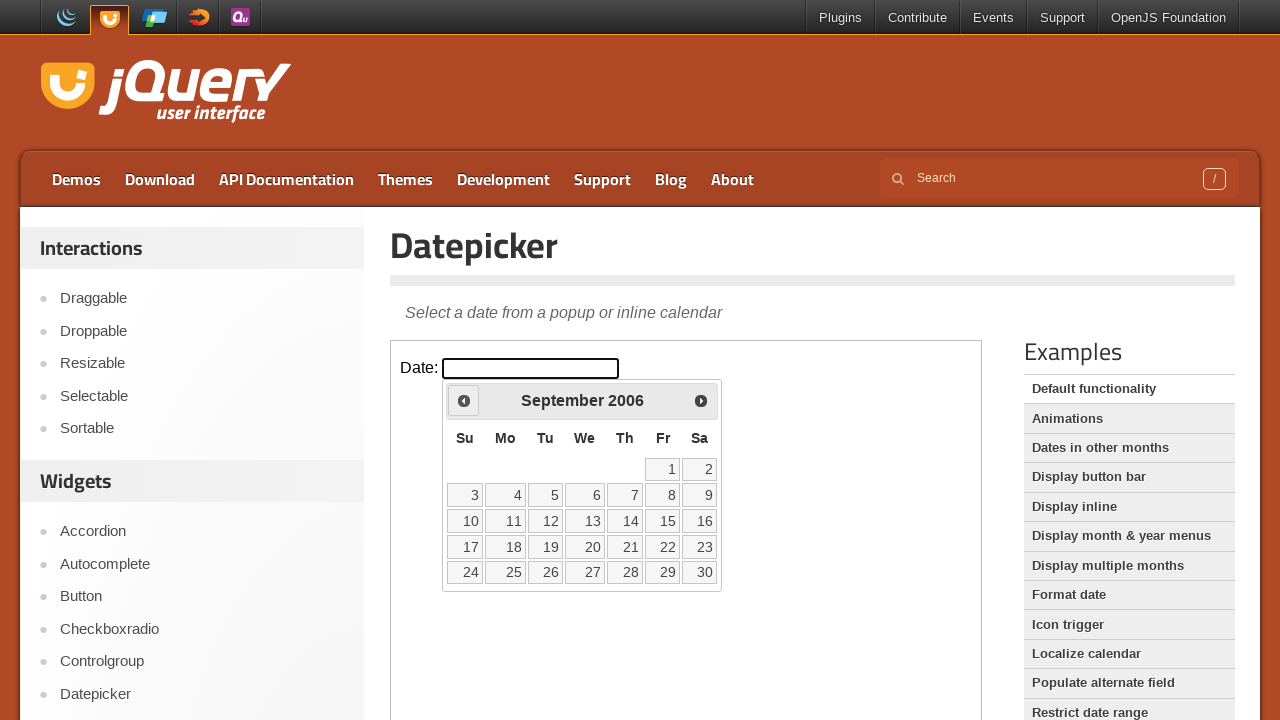

Retrieved current month: September
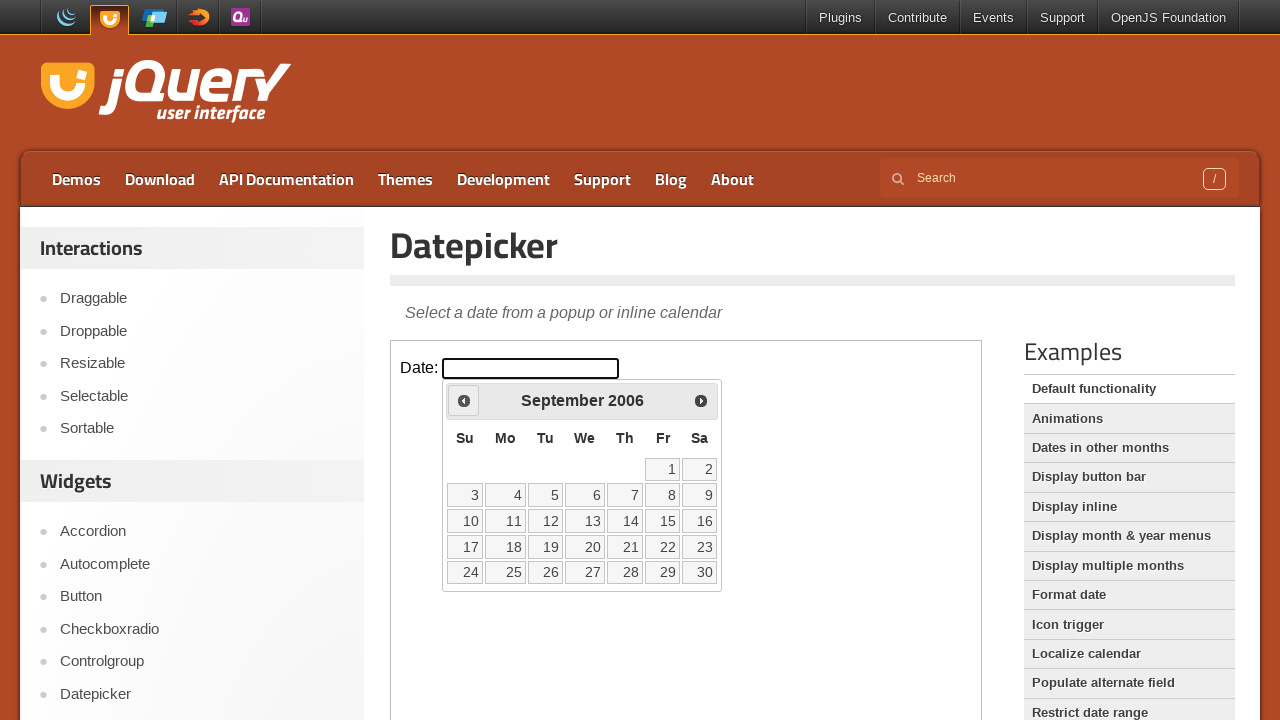

Retrieved current year: 2006
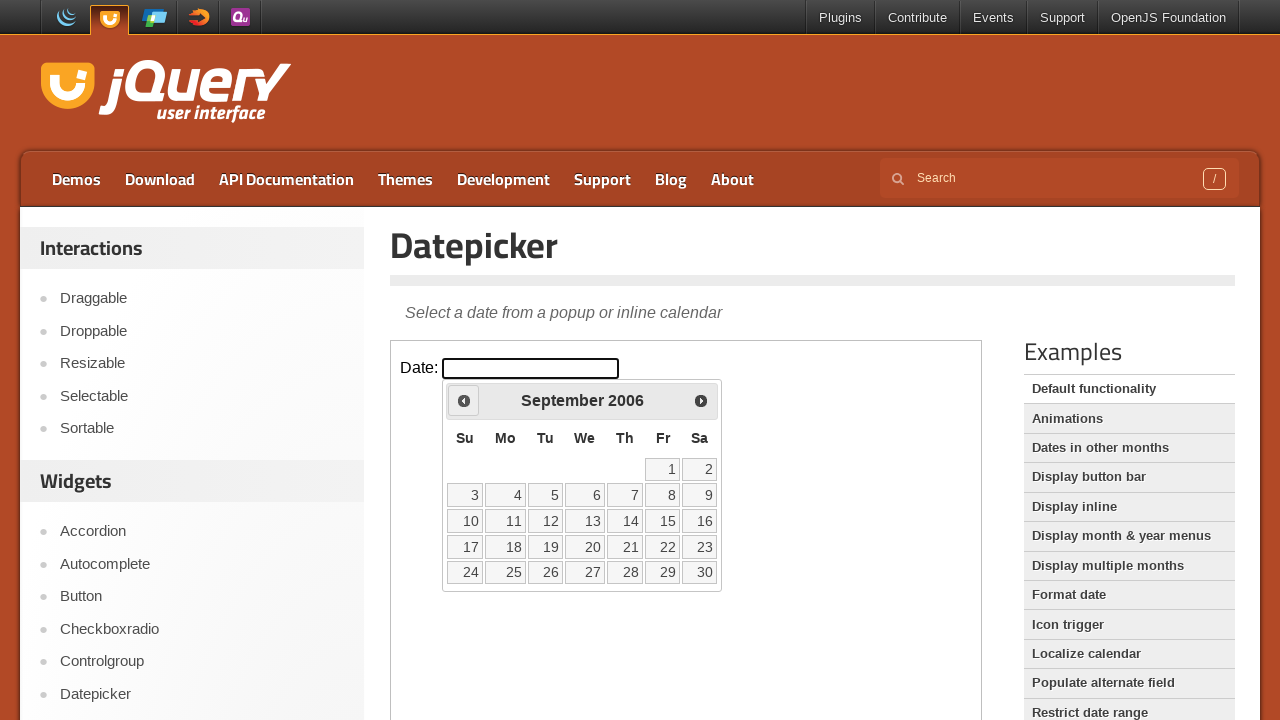

Clicked Prev button to navigate from September 2006 to previous month at (464, 400) on iframe >> nth=0 >> internal:control=enter-frame >> xpath=//span[text()='Prev']
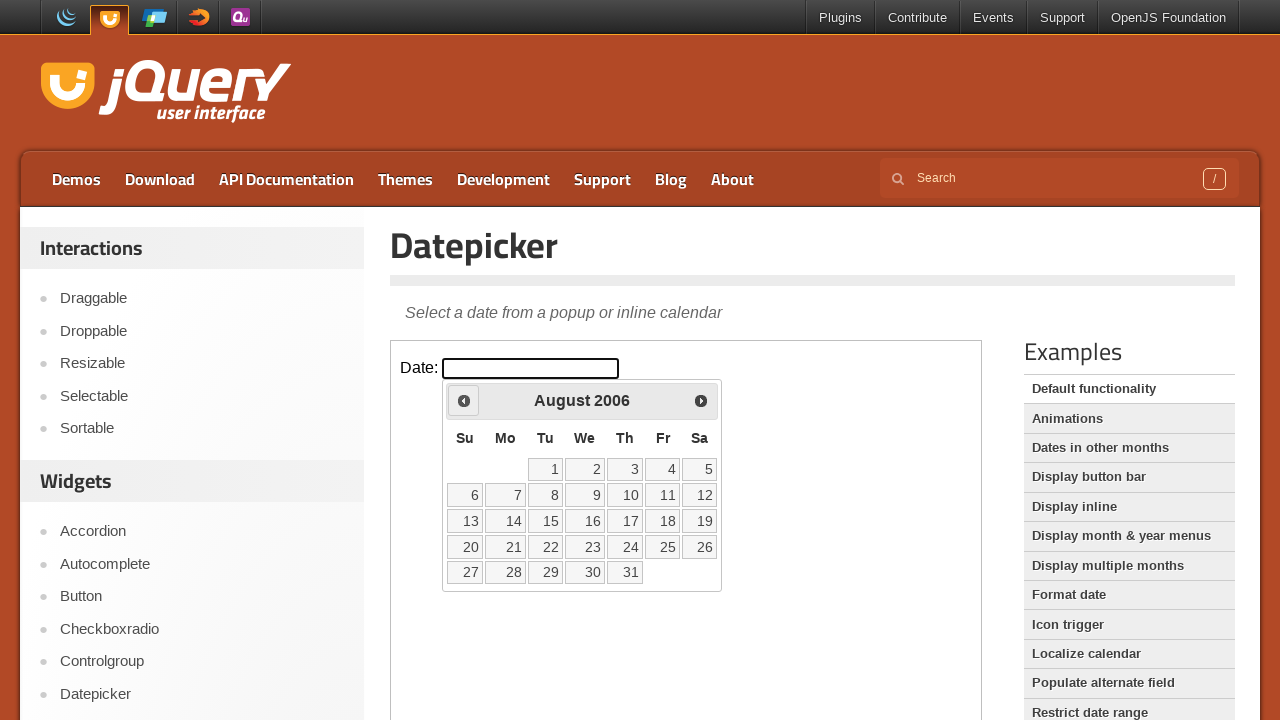

Retrieved current month: August
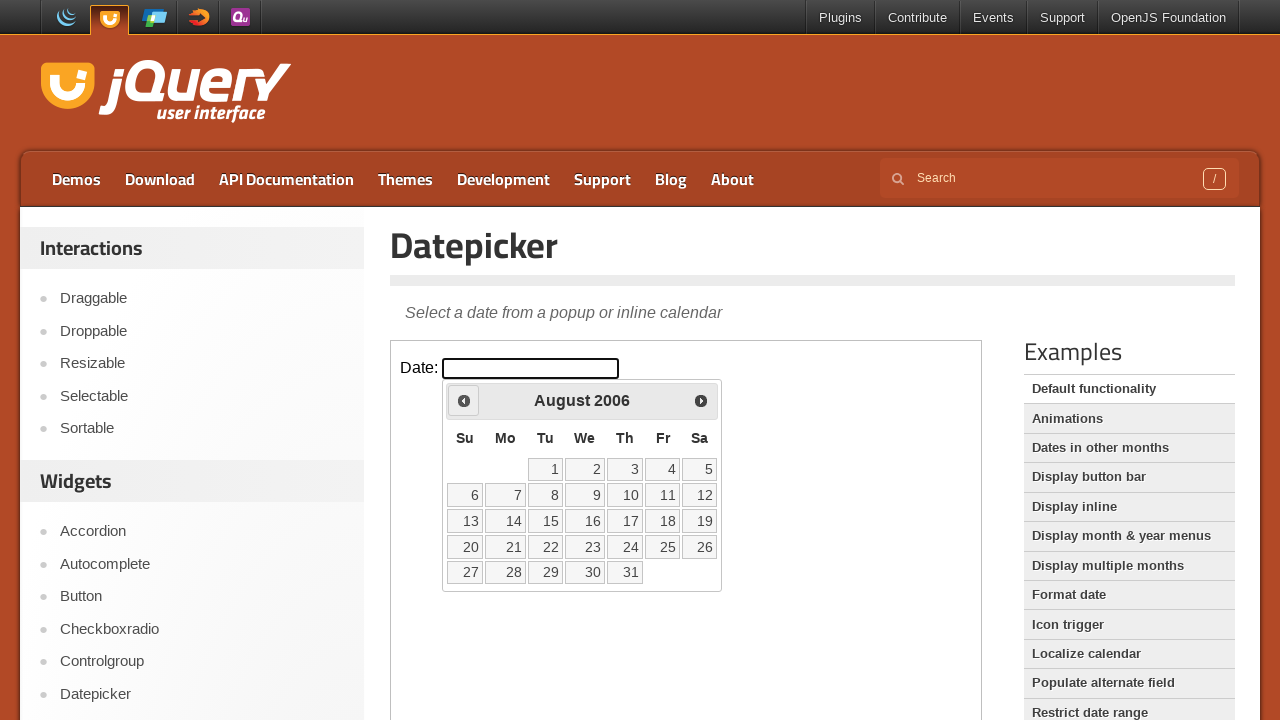

Retrieved current year: 2006
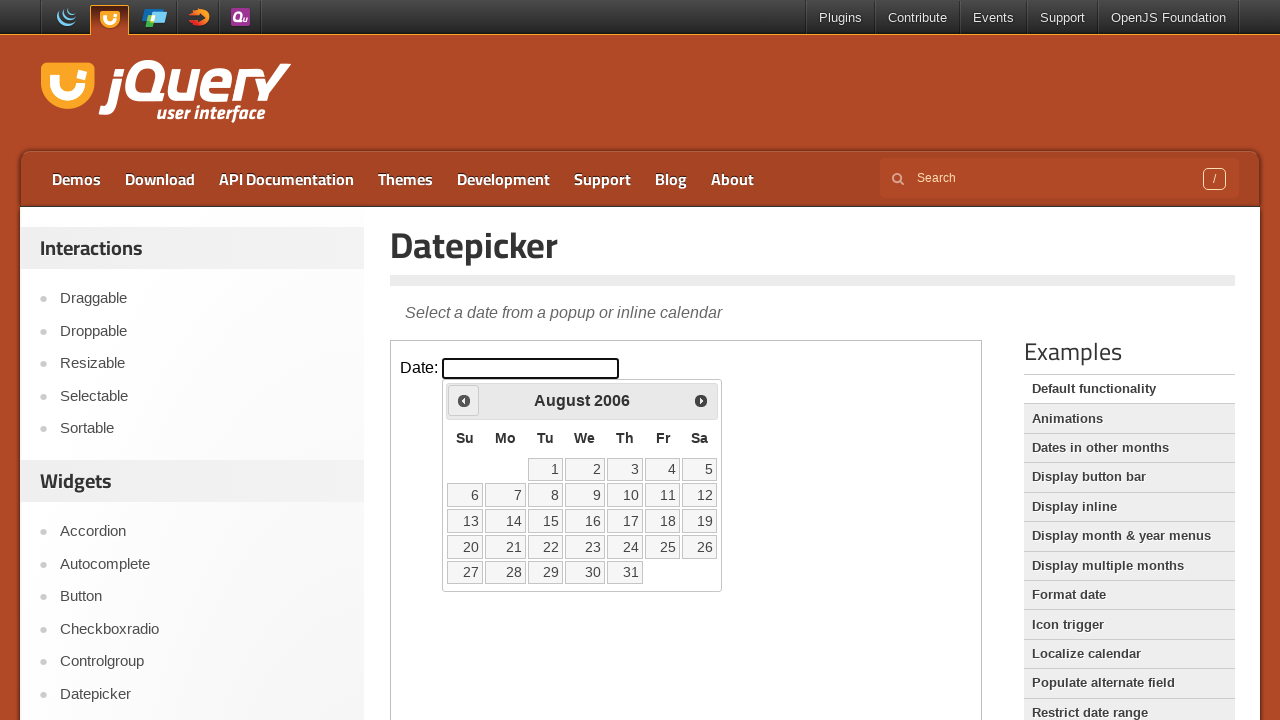

Clicked Prev button to navigate from August 2006 to previous month at (464, 400) on iframe >> nth=0 >> internal:control=enter-frame >> xpath=//span[text()='Prev']
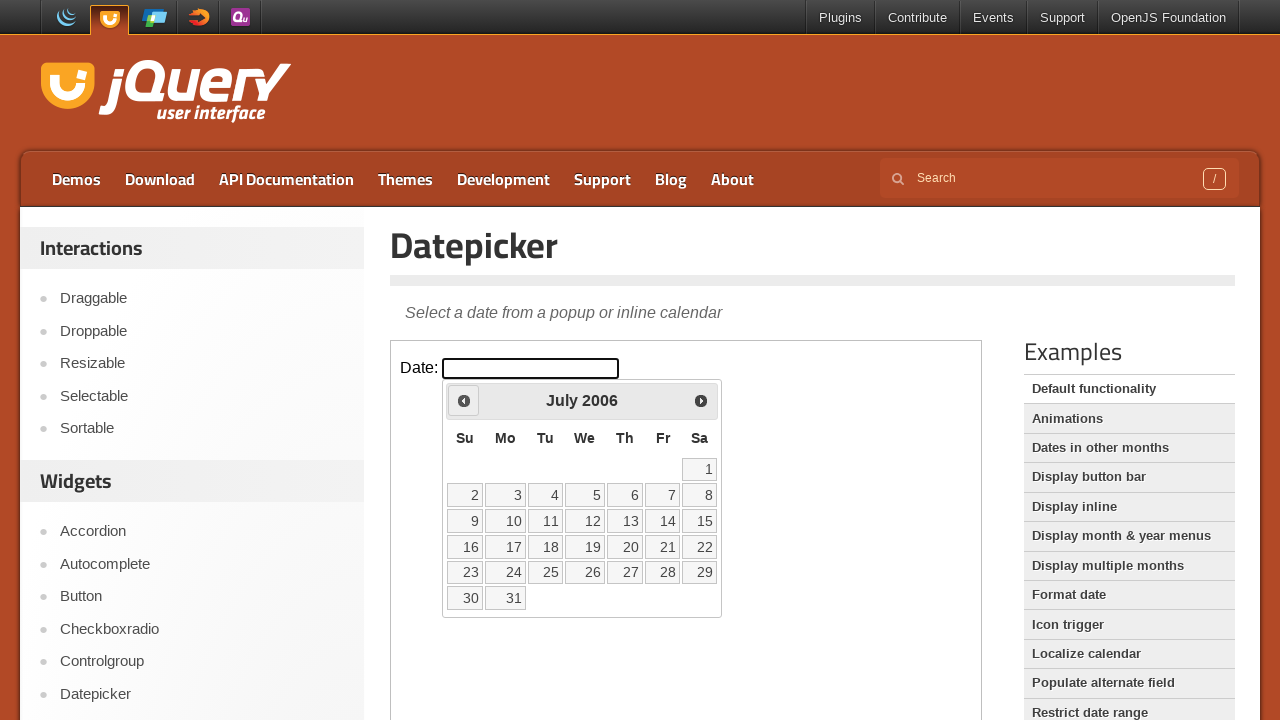

Retrieved current month: July
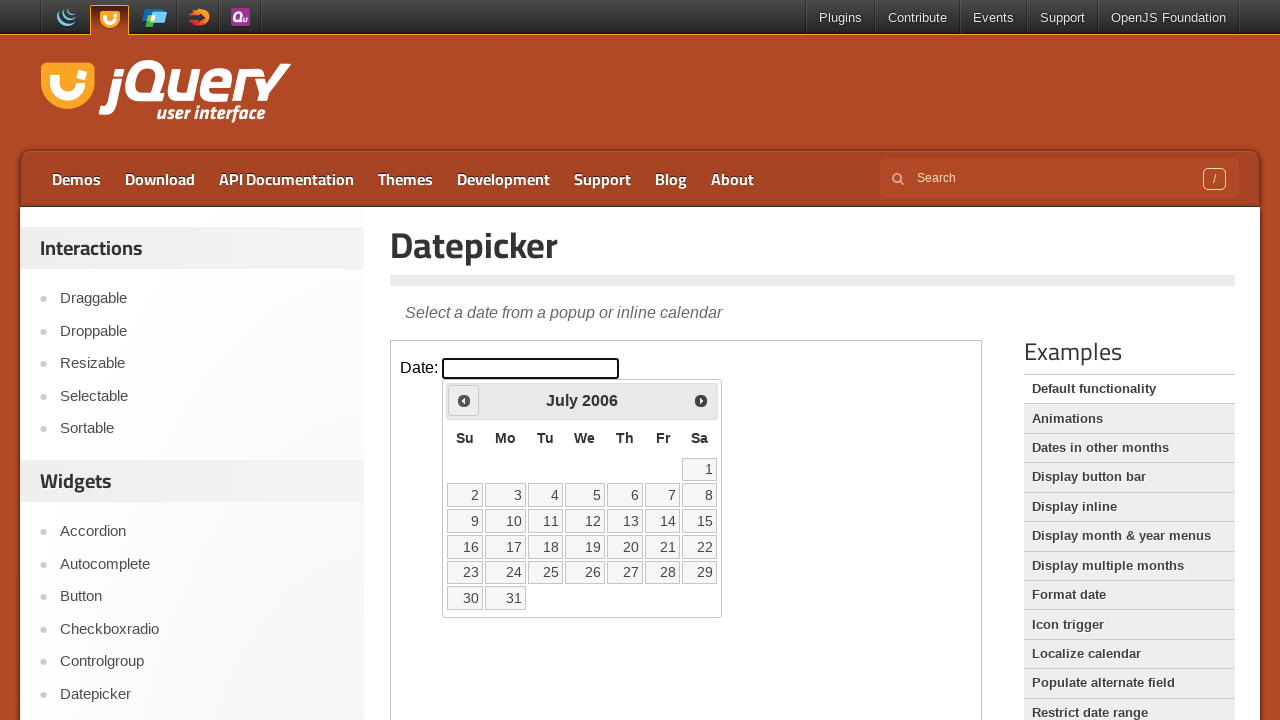

Retrieved current year: 2006
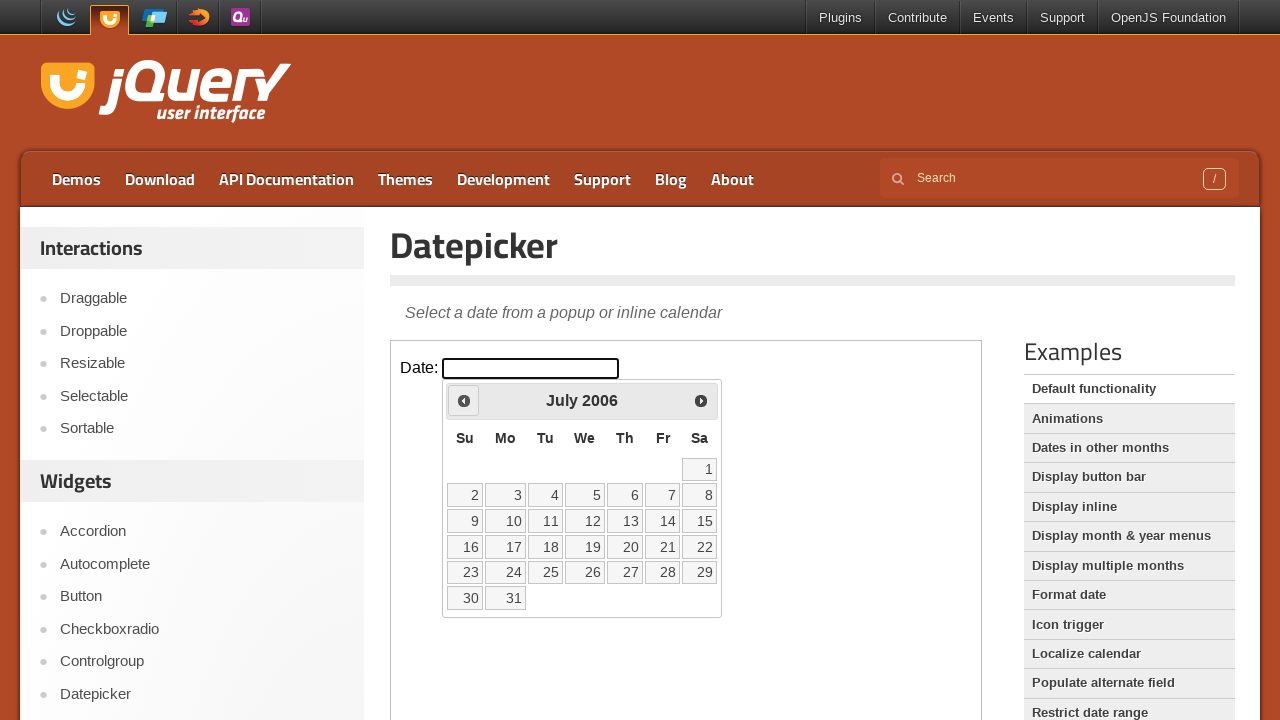

Clicked Prev button to navigate from July 2006 to previous month at (464, 400) on iframe >> nth=0 >> internal:control=enter-frame >> xpath=//span[text()='Prev']
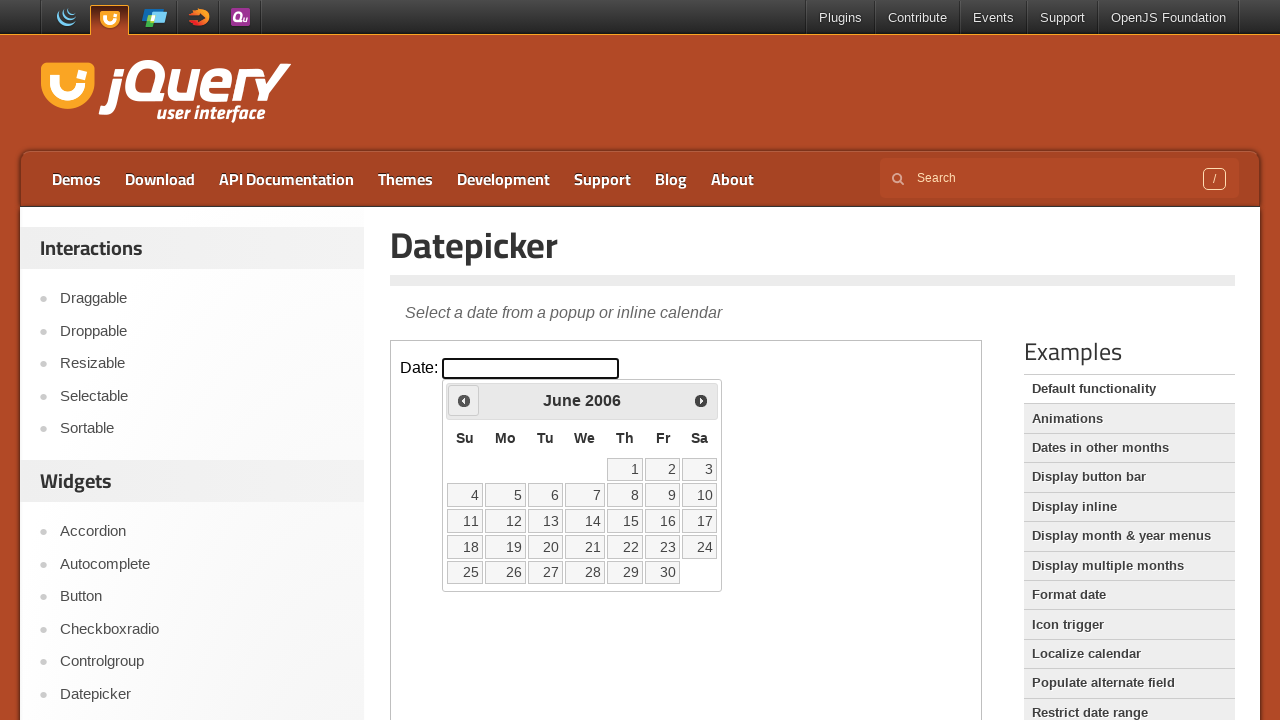

Retrieved current month: June
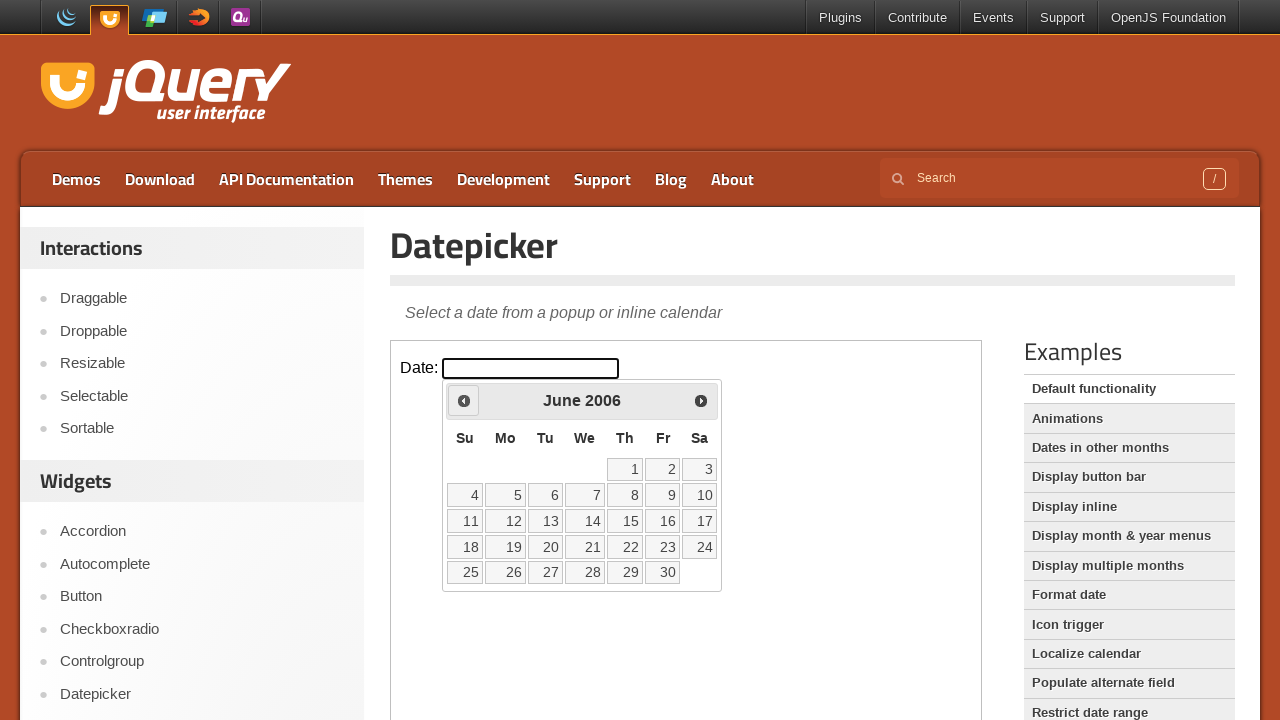

Retrieved current year: 2006
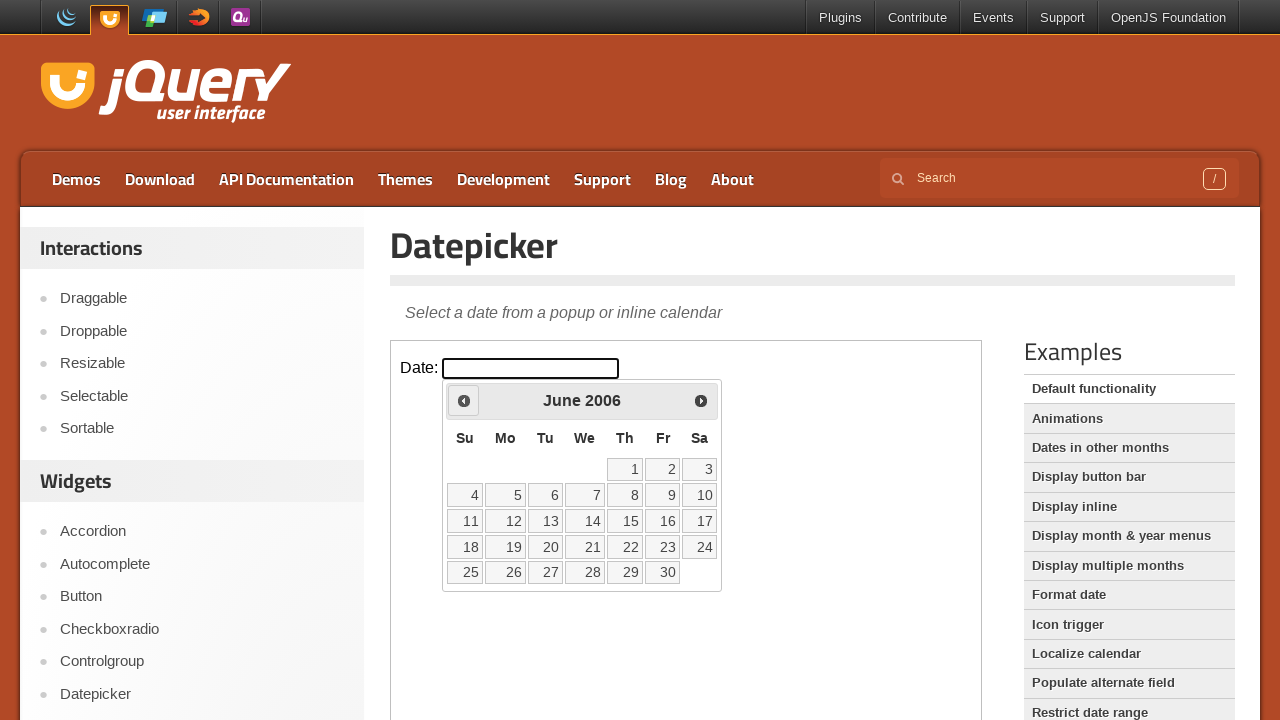

Clicked Prev button to navigate from June 2006 to previous month at (464, 400) on iframe >> nth=0 >> internal:control=enter-frame >> xpath=//span[text()='Prev']
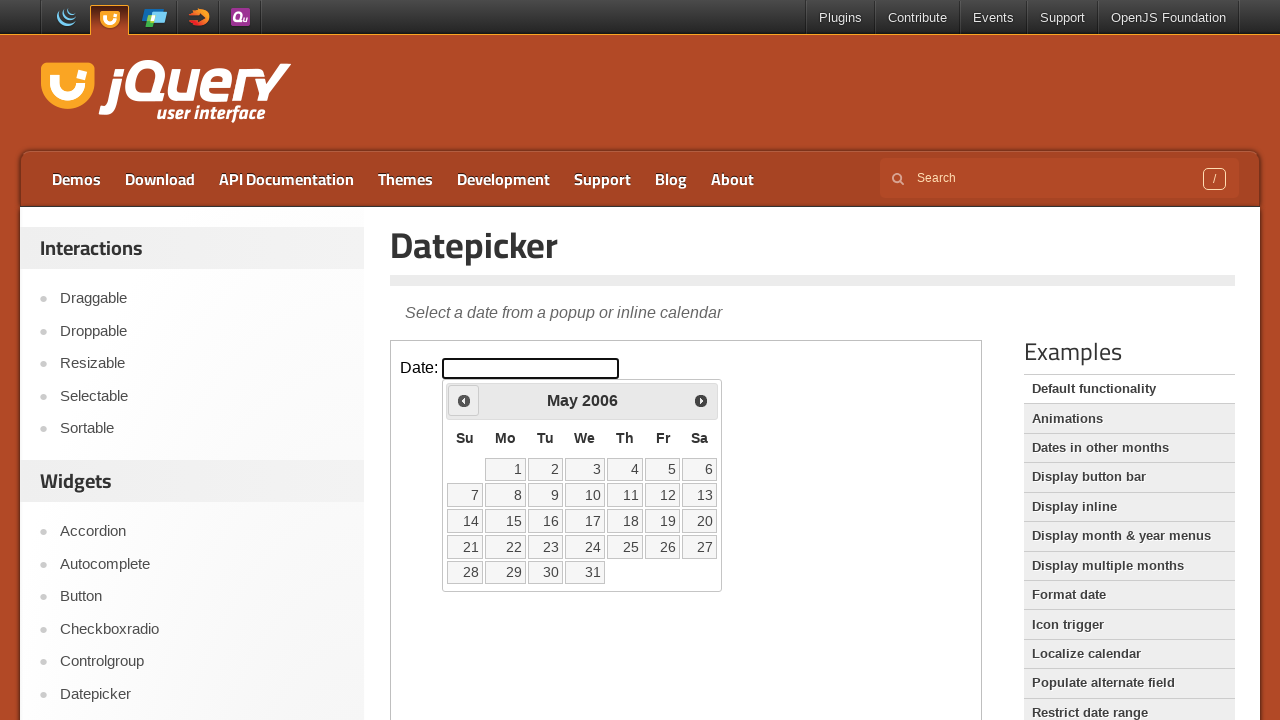

Retrieved current month: May
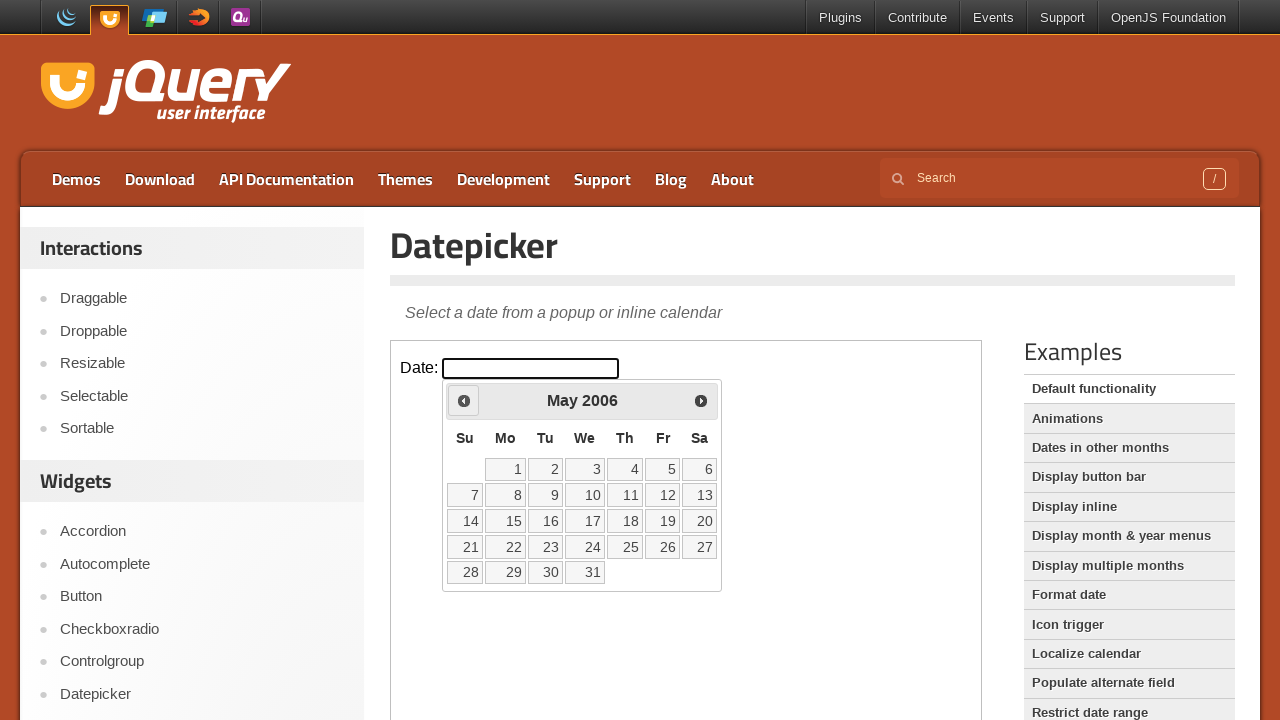

Retrieved current year: 2006
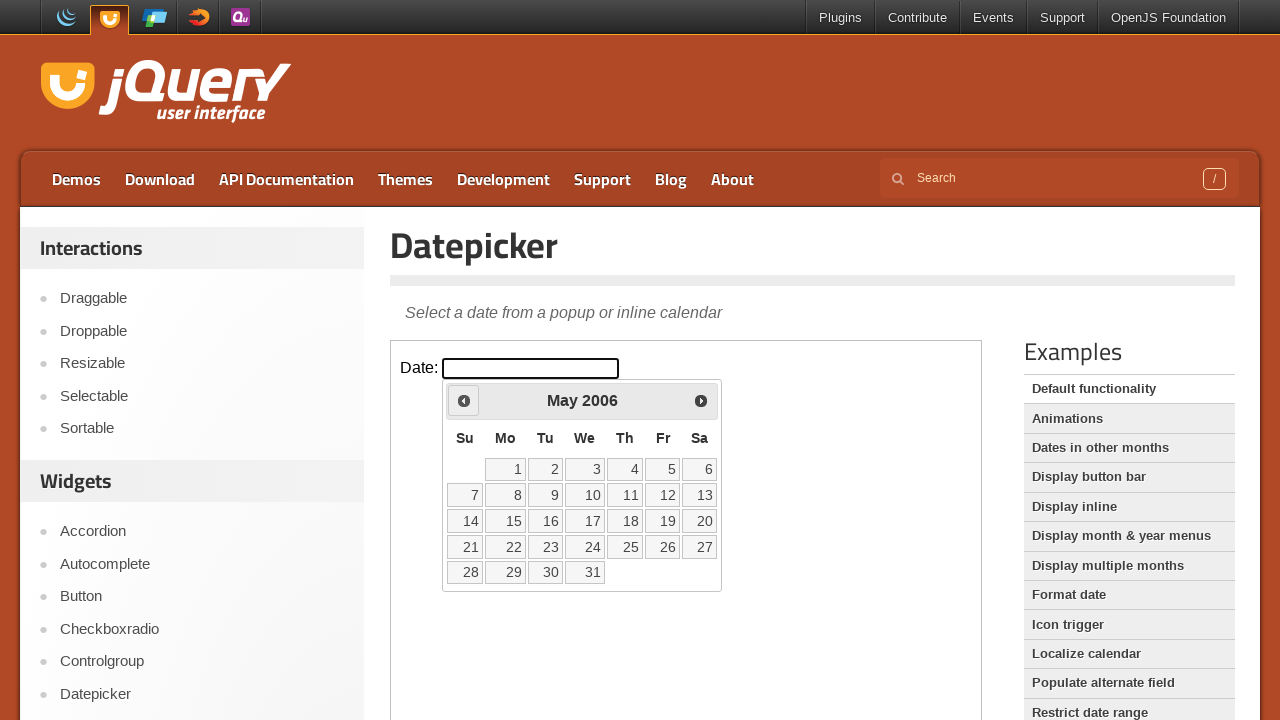

Clicked Prev button to navigate from May 2006 to previous month at (464, 400) on iframe >> nth=0 >> internal:control=enter-frame >> xpath=//span[text()='Prev']
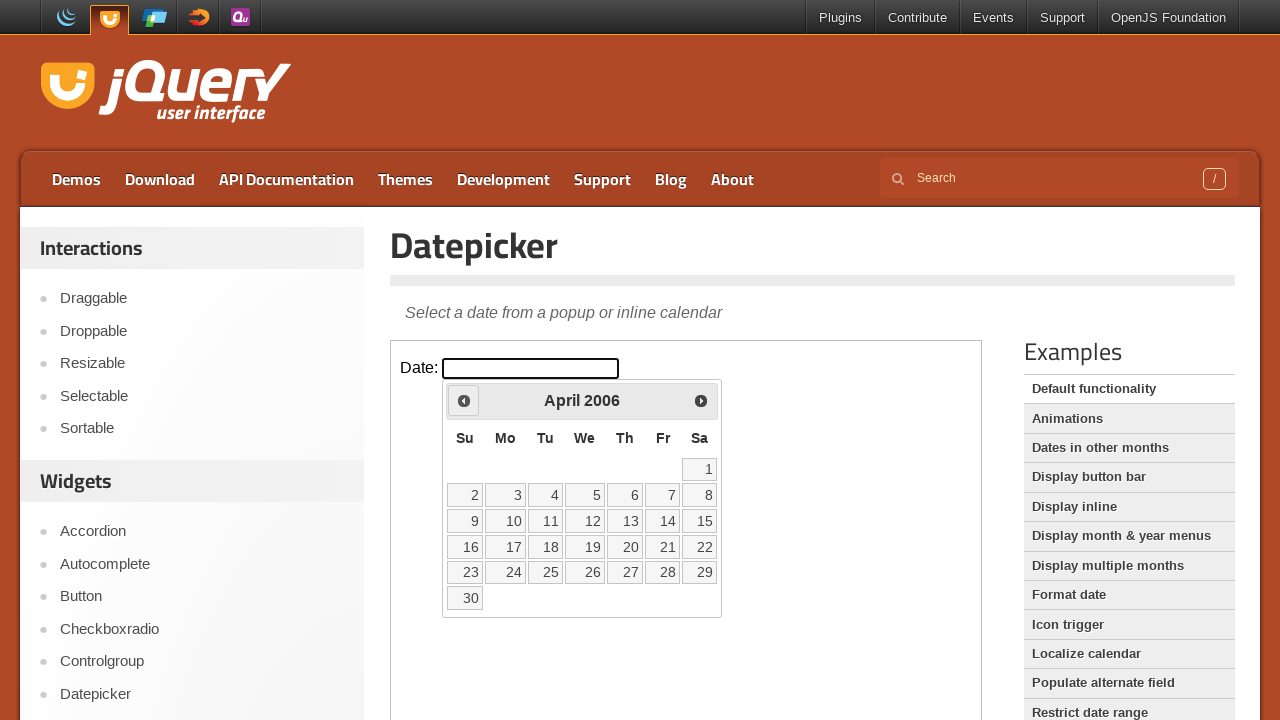

Retrieved current month: April
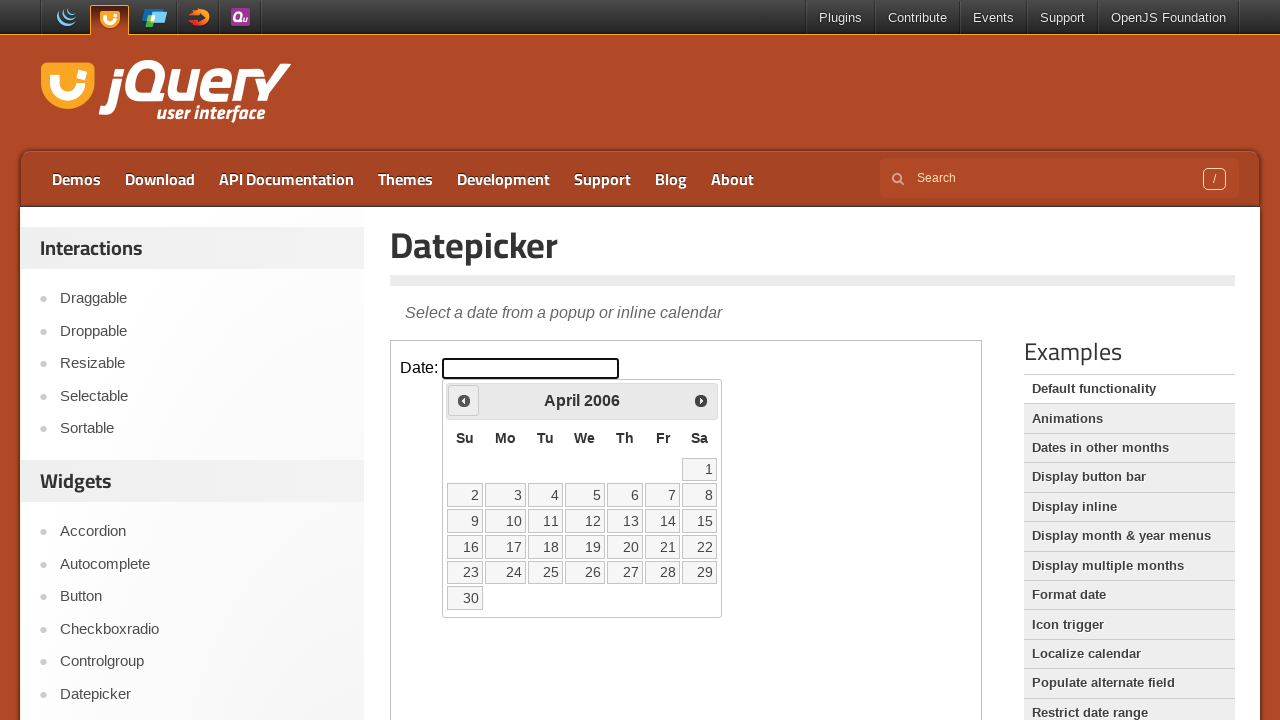

Retrieved current year: 2006
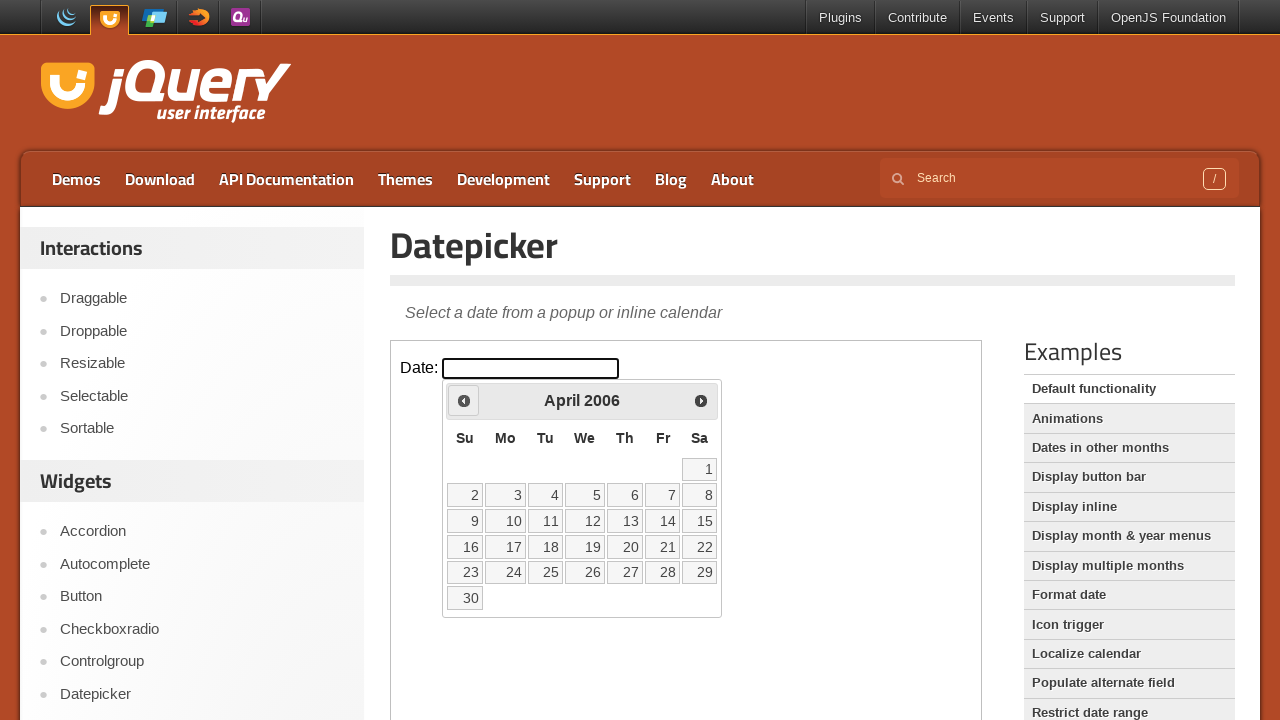

Clicked Prev button to navigate from April 2006 to previous month at (464, 400) on iframe >> nth=0 >> internal:control=enter-frame >> xpath=//span[text()='Prev']
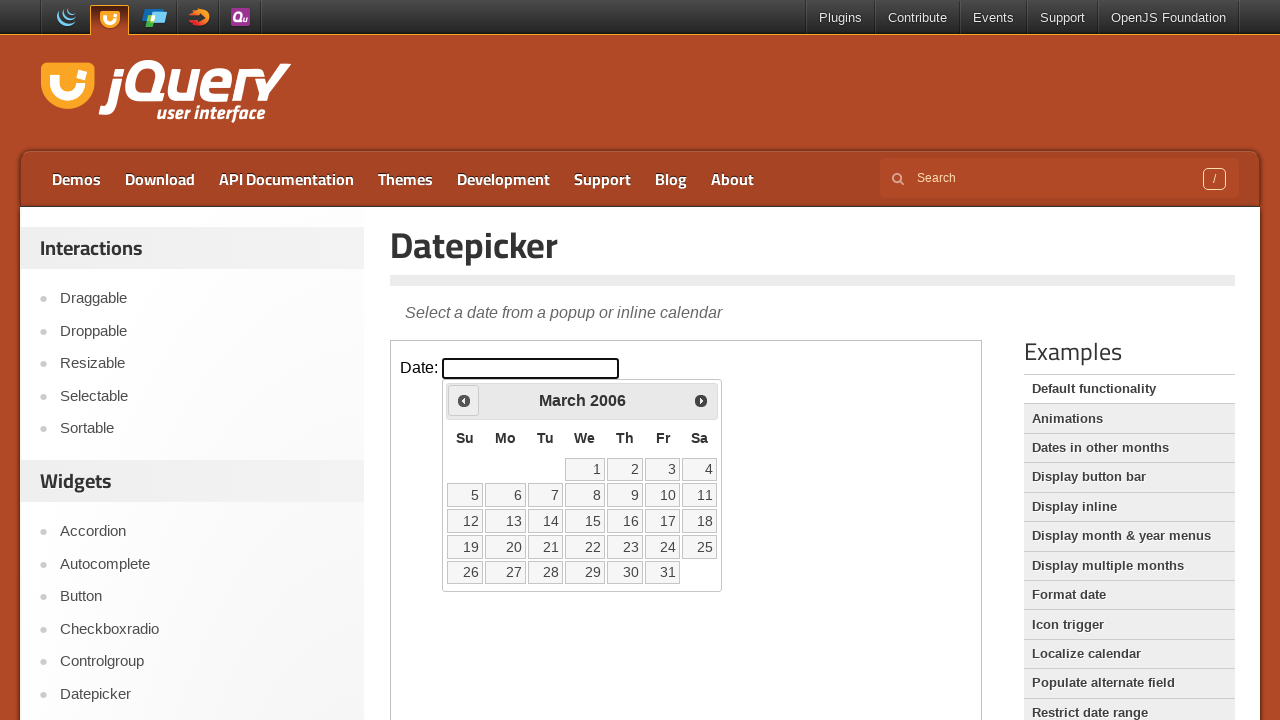

Retrieved current month: March
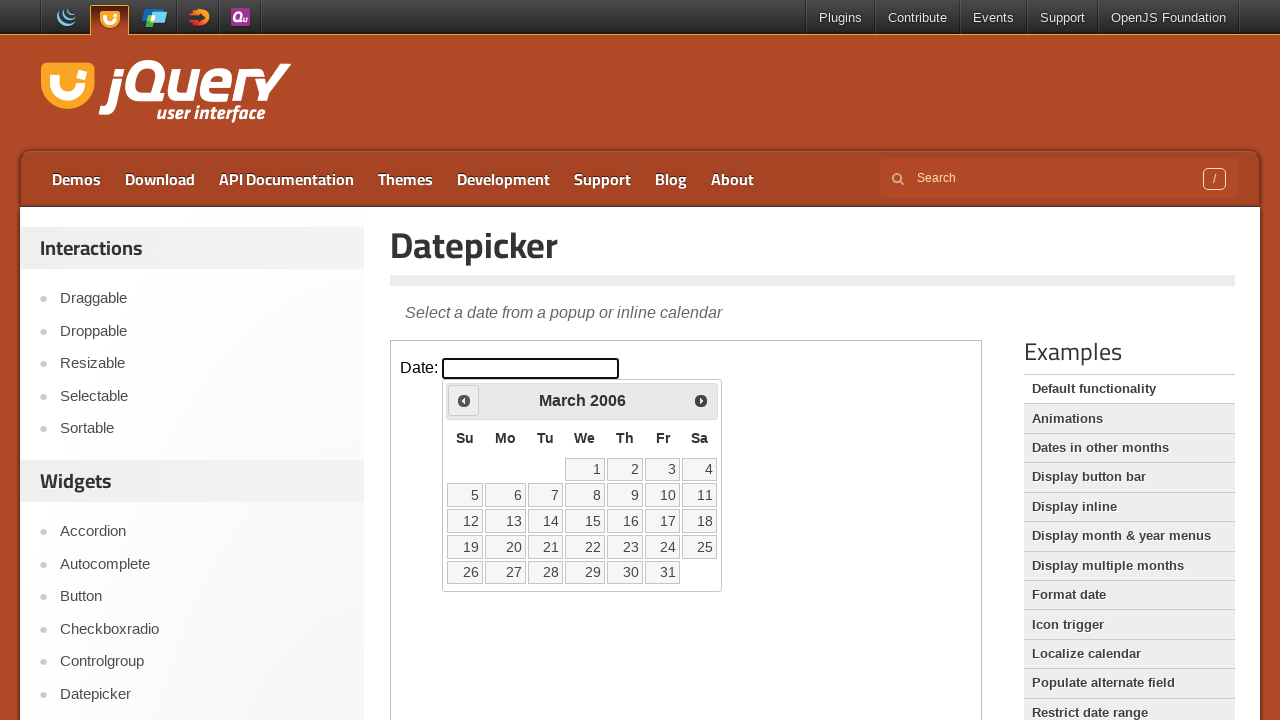

Retrieved current year: 2006
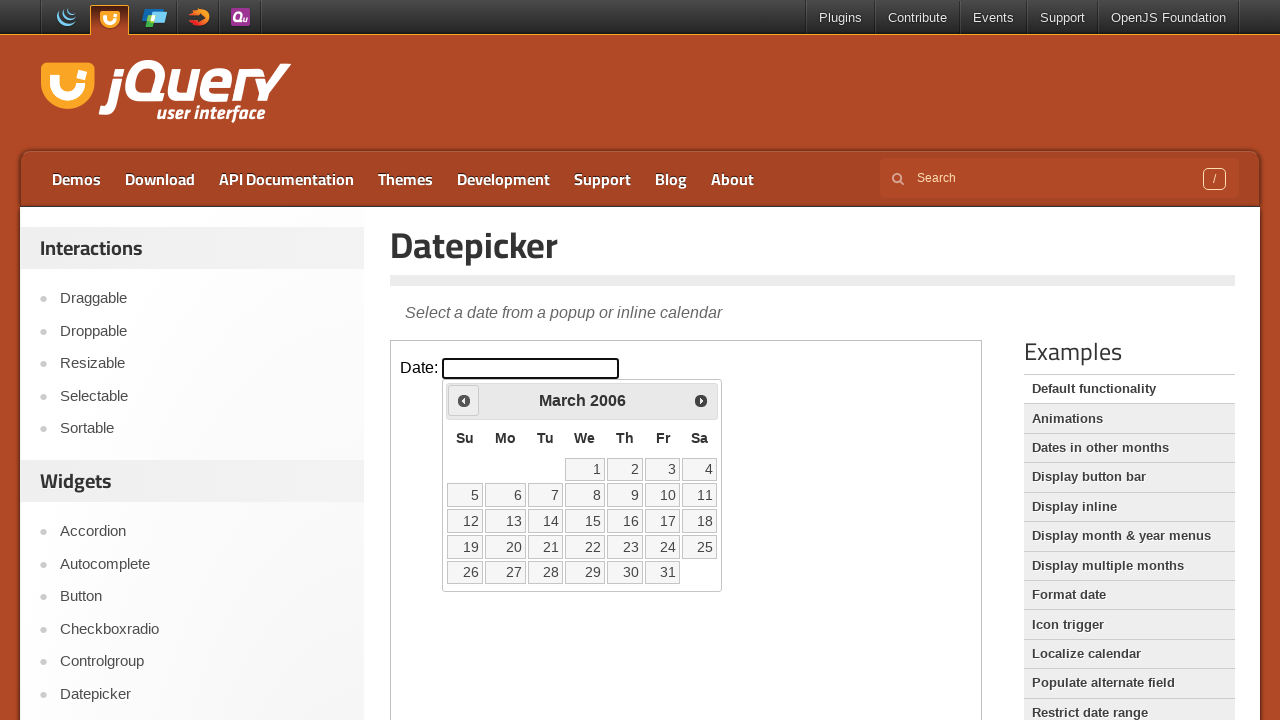

Clicked Prev button to navigate from March 2006 to previous month at (464, 400) on iframe >> nth=0 >> internal:control=enter-frame >> xpath=//span[text()='Prev']
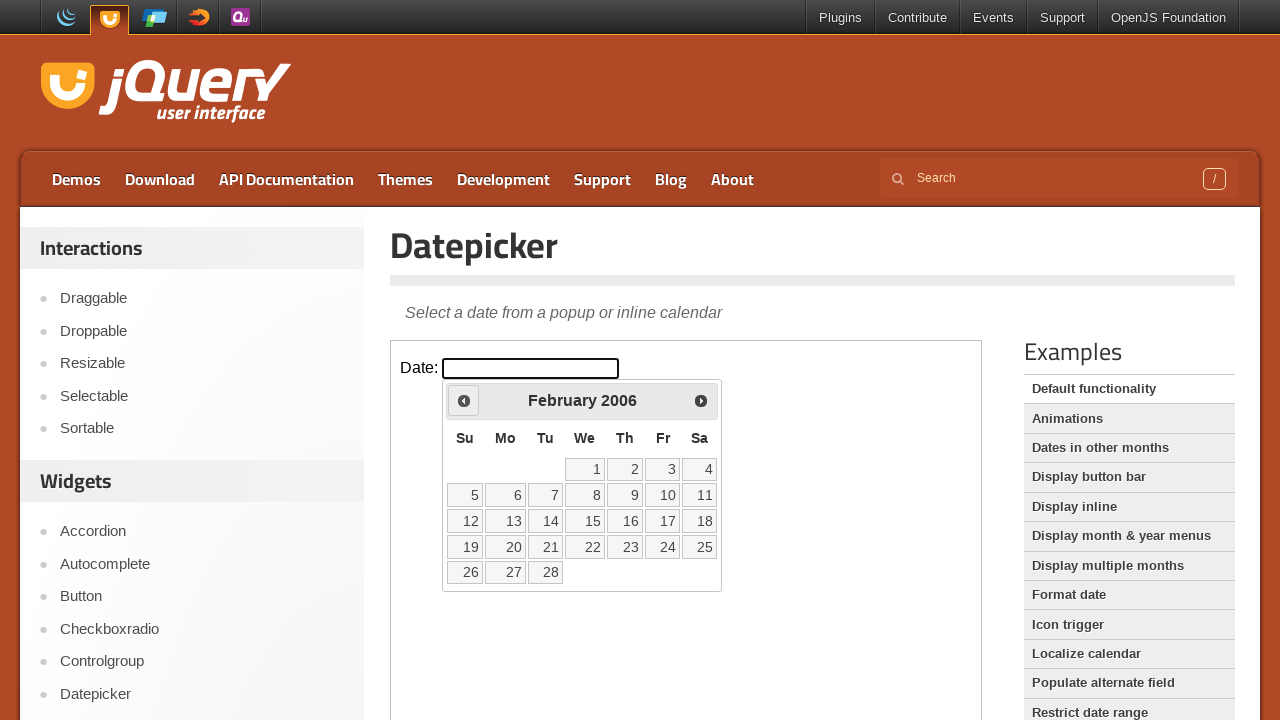

Retrieved current month: February
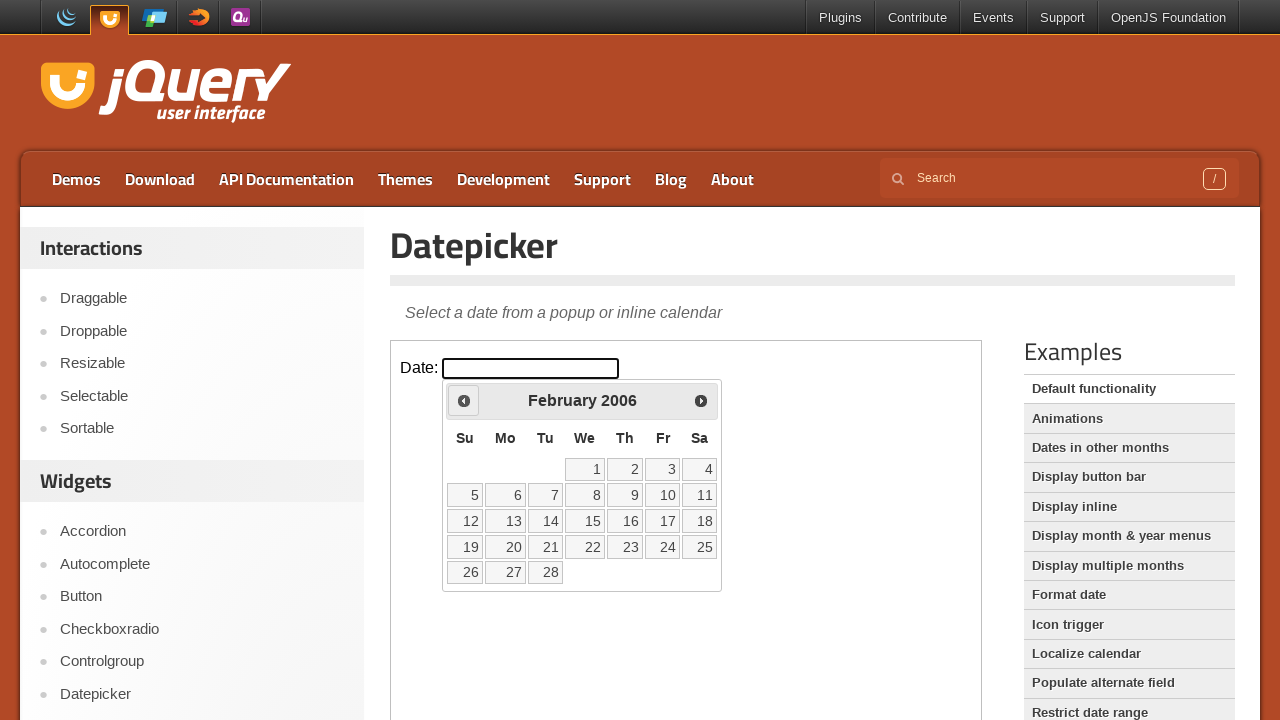

Retrieved current year: 2006
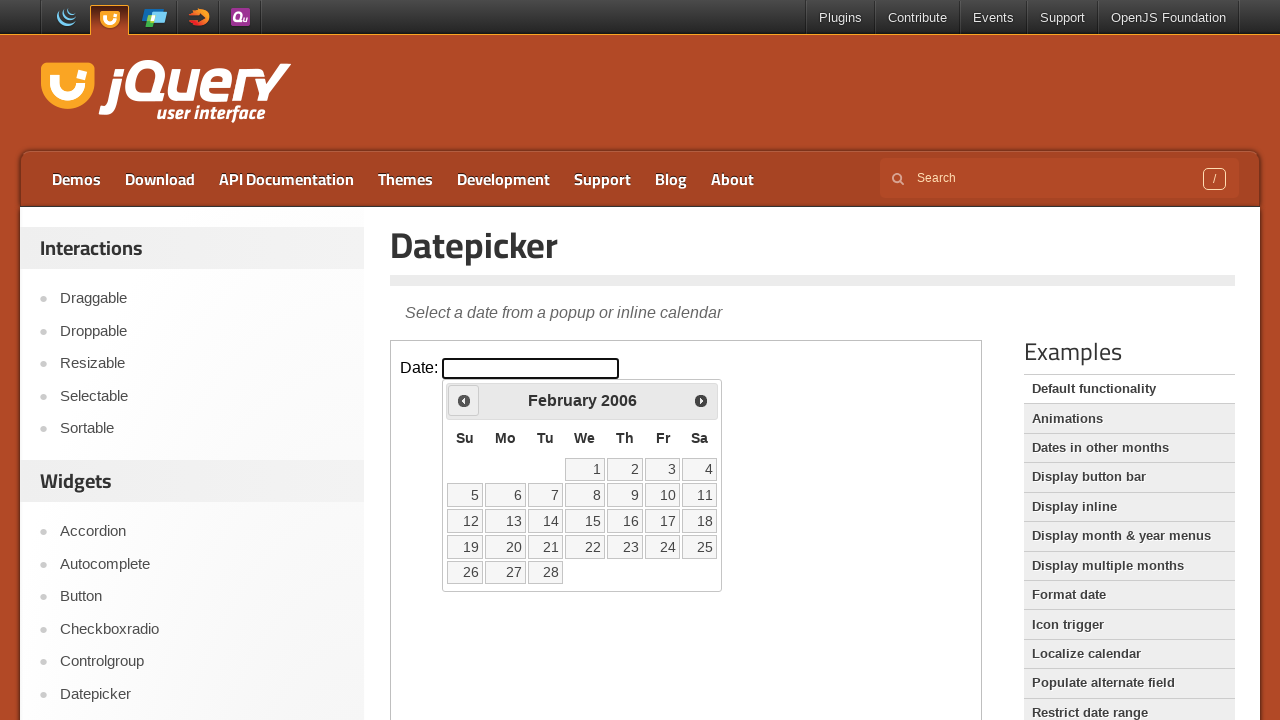

Clicked Prev button to navigate from February 2006 to previous month at (464, 400) on iframe >> nth=0 >> internal:control=enter-frame >> xpath=//span[text()='Prev']
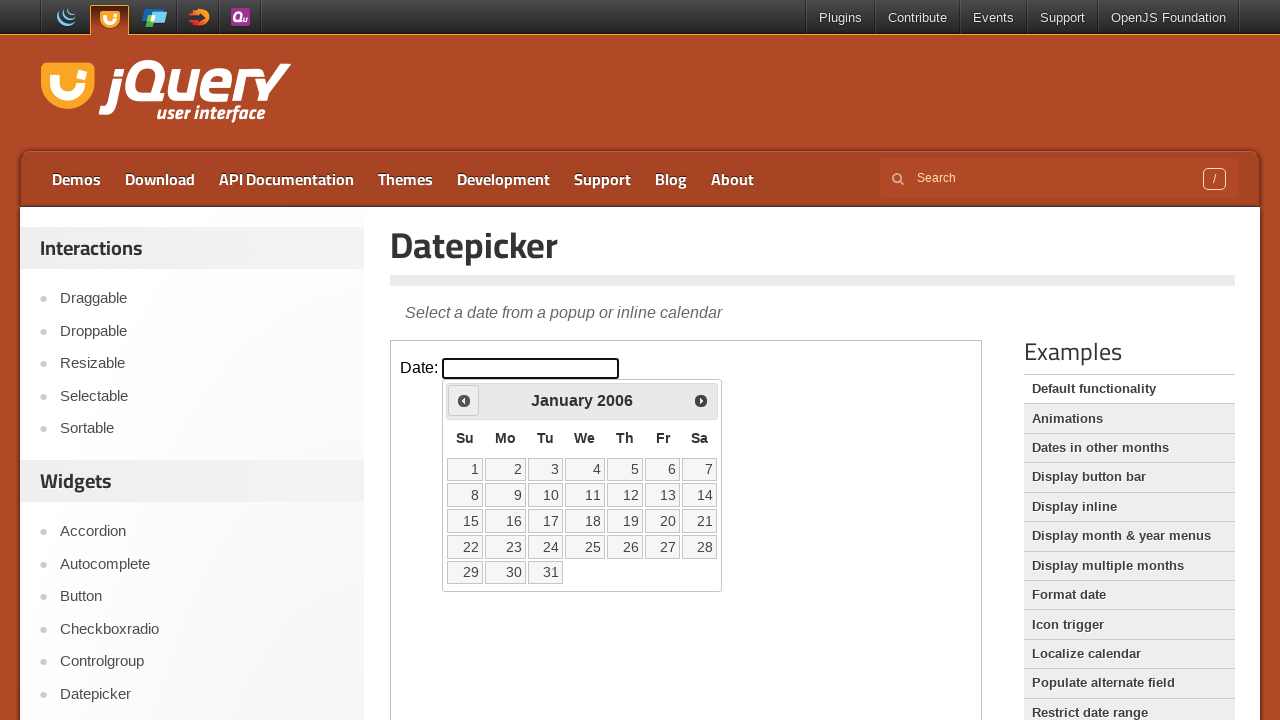

Retrieved current month: January
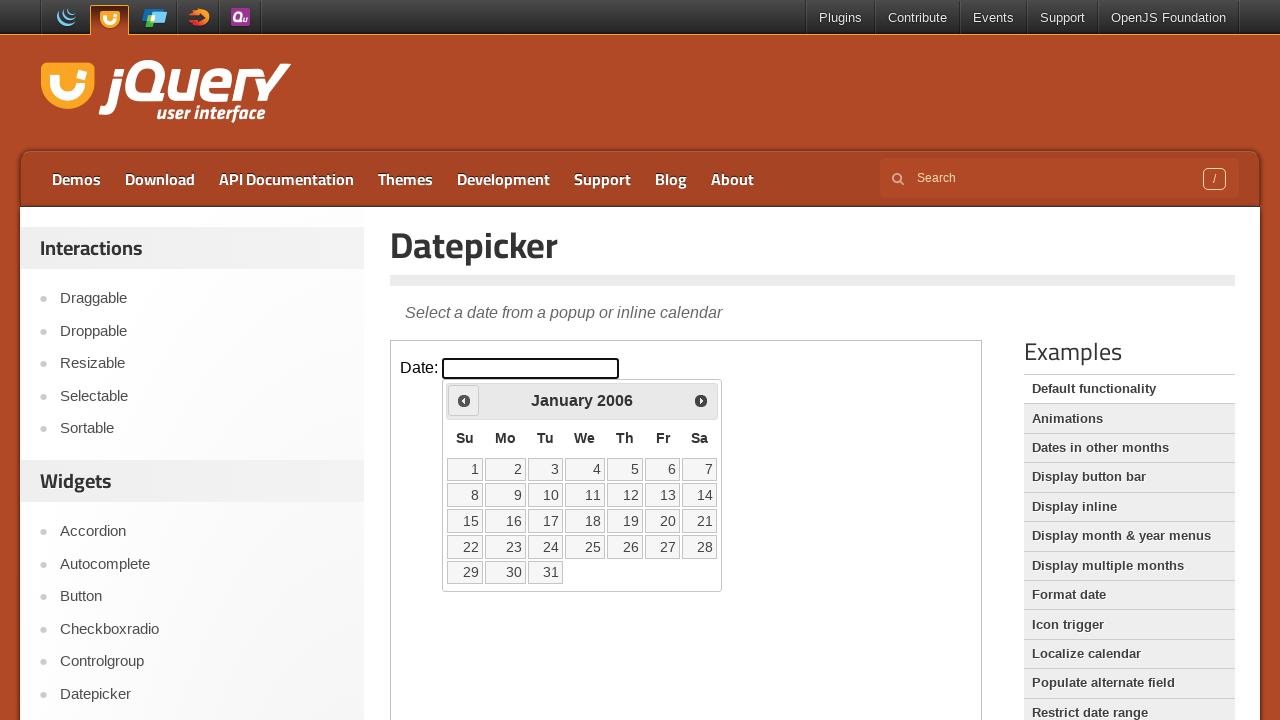

Retrieved current year: 2006
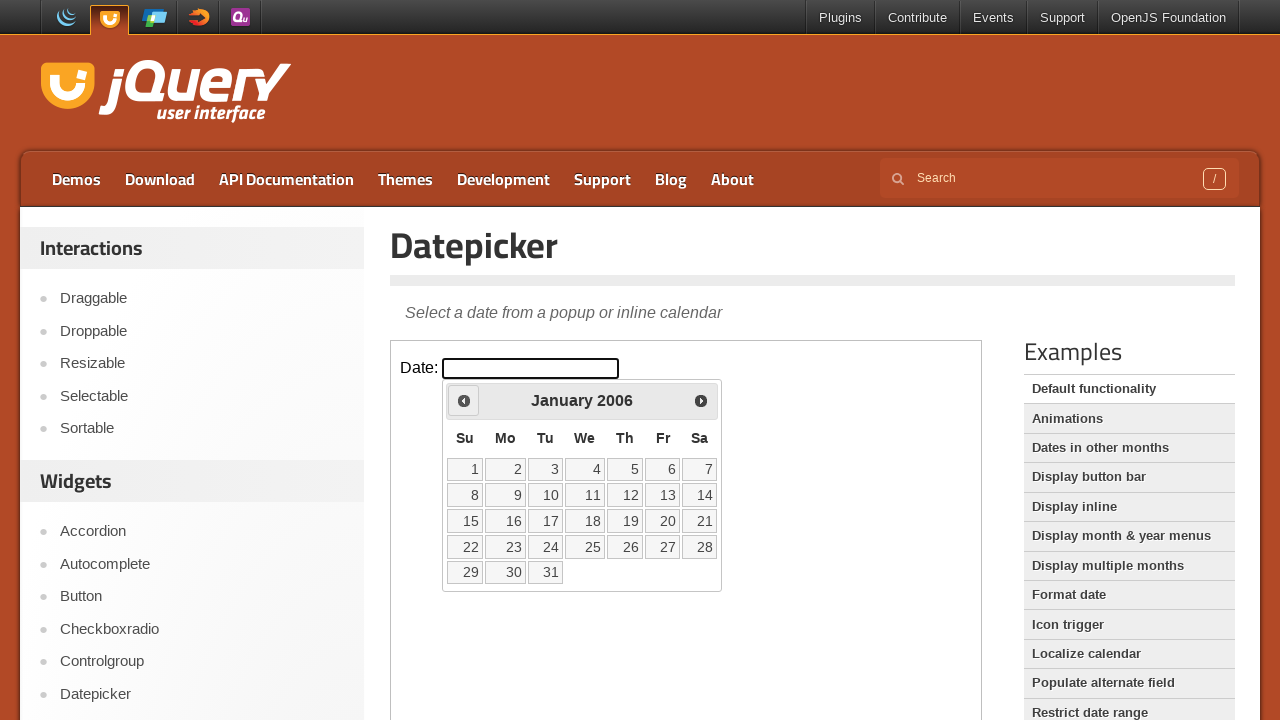

Clicked Prev button to navigate from January 2006 to previous month at (464, 400) on iframe >> nth=0 >> internal:control=enter-frame >> xpath=//span[text()='Prev']
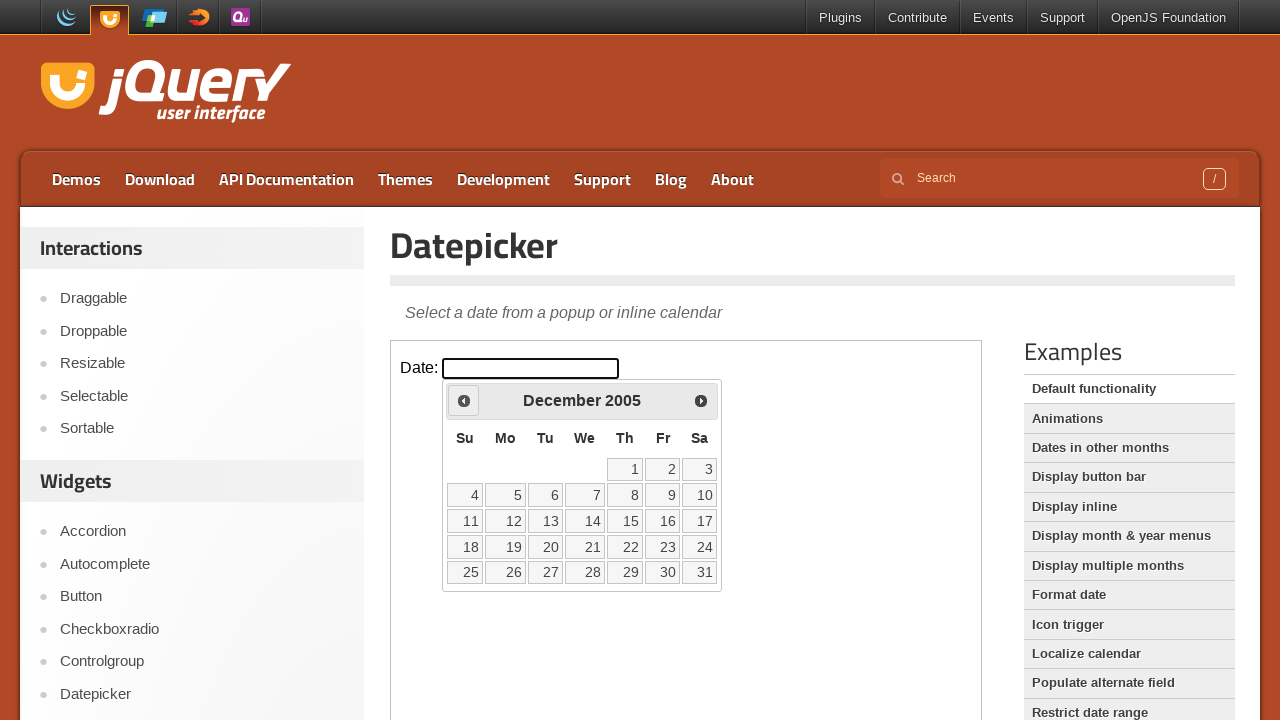

Retrieved current month: December
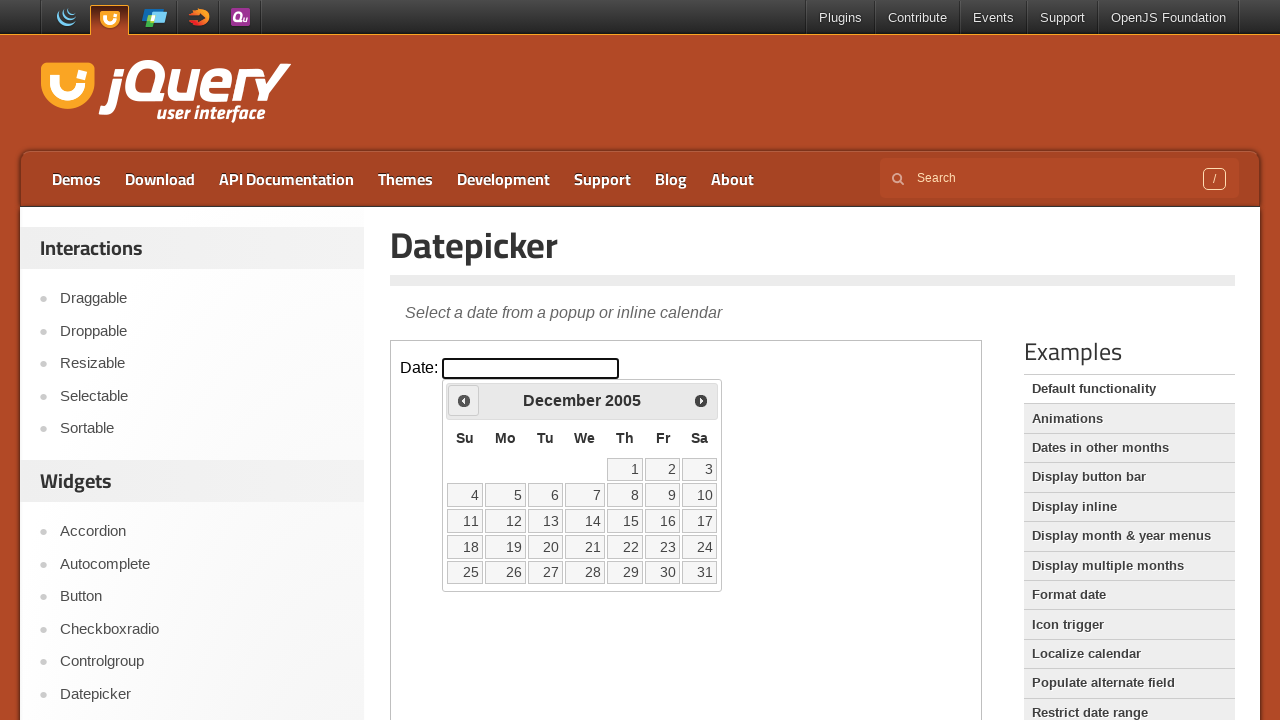

Retrieved current year: 2005
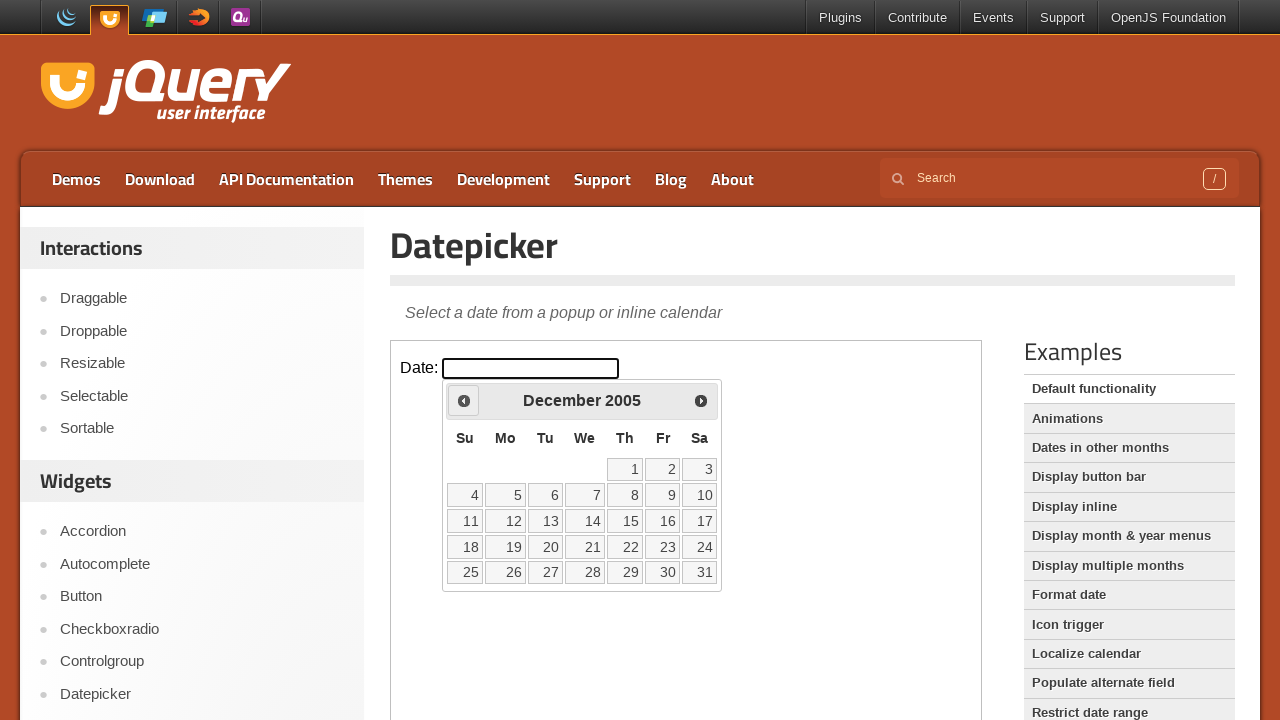

Clicked Prev button to navigate from December 2005 to previous month at (464, 400) on iframe >> nth=0 >> internal:control=enter-frame >> xpath=//span[text()='Prev']
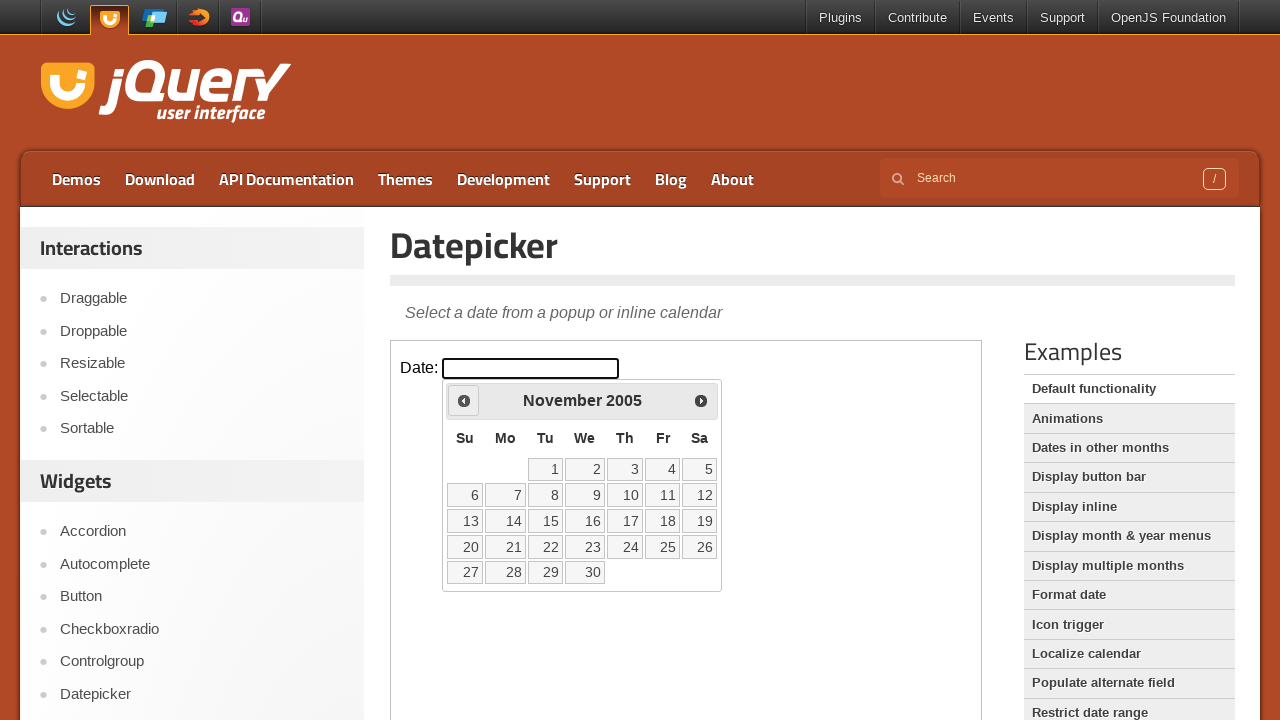

Retrieved current month: November
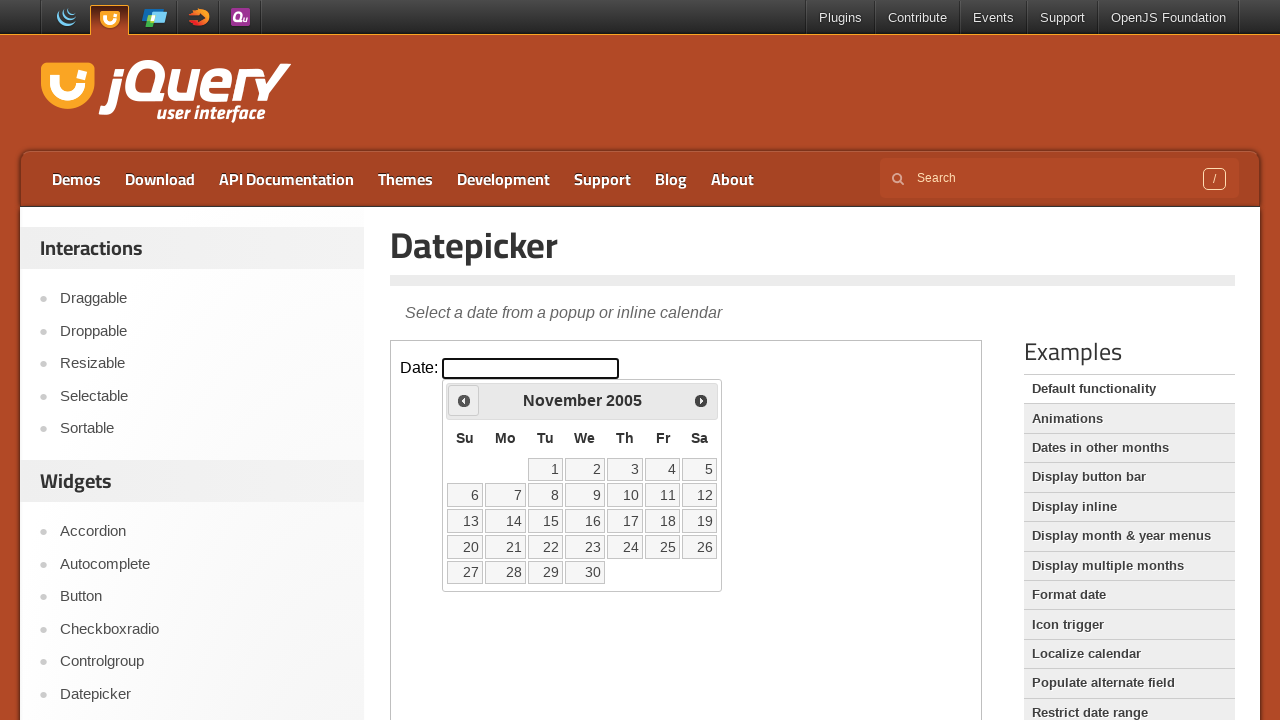

Retrieved current year: 2005
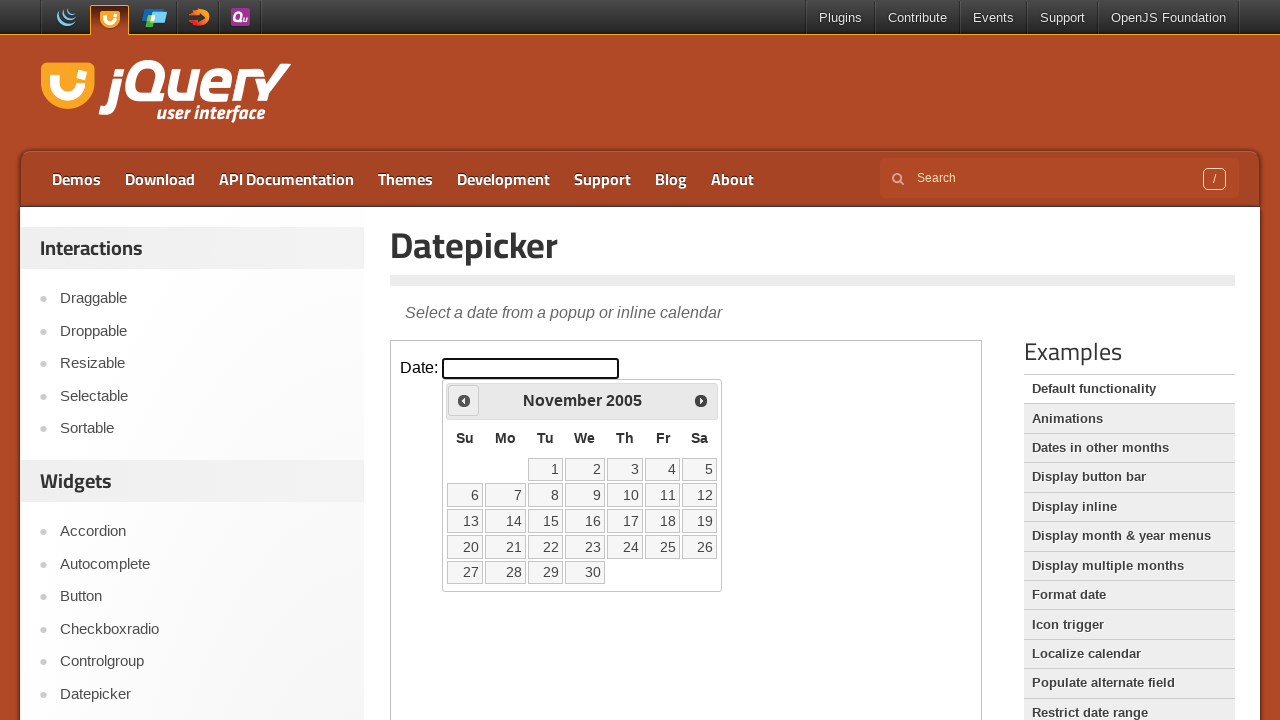

Clicked Prev button to navigate from November 2005 to previous month at (464, 400) on iframe >> nth=0 >> internal:control=enter-frame >> xpath=//span[text()='Prev']
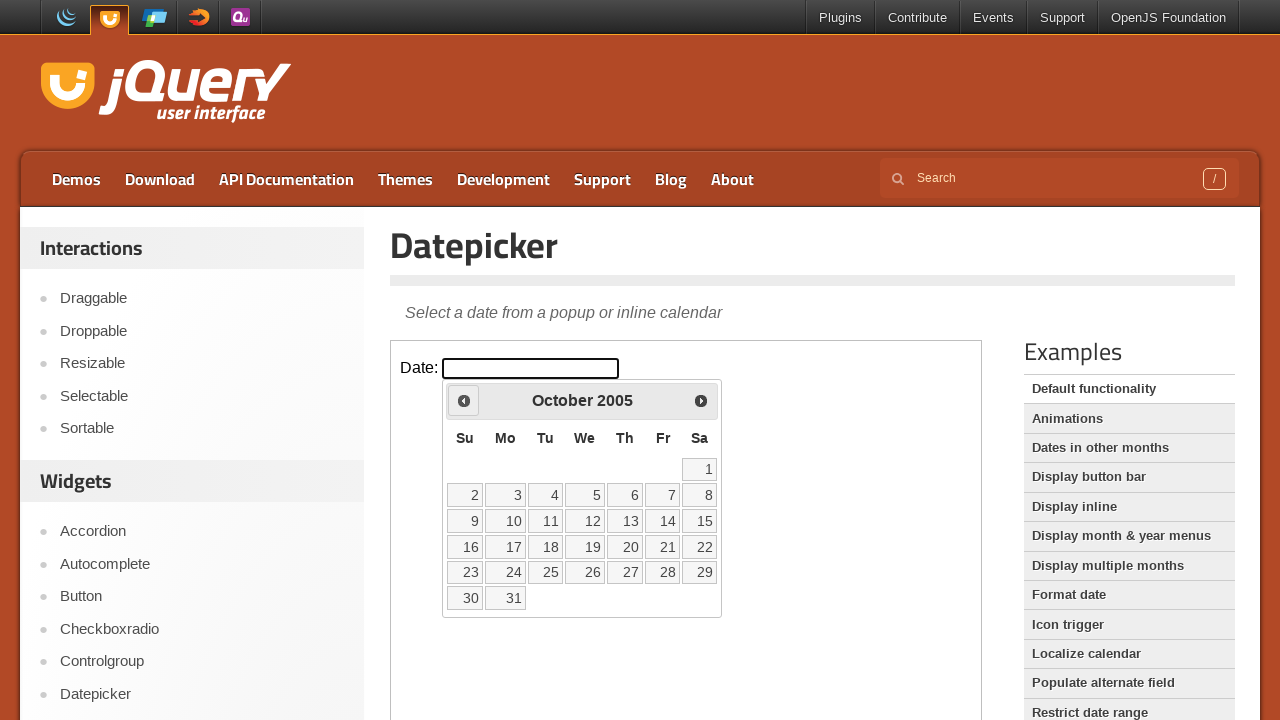

Retrieved current month: October
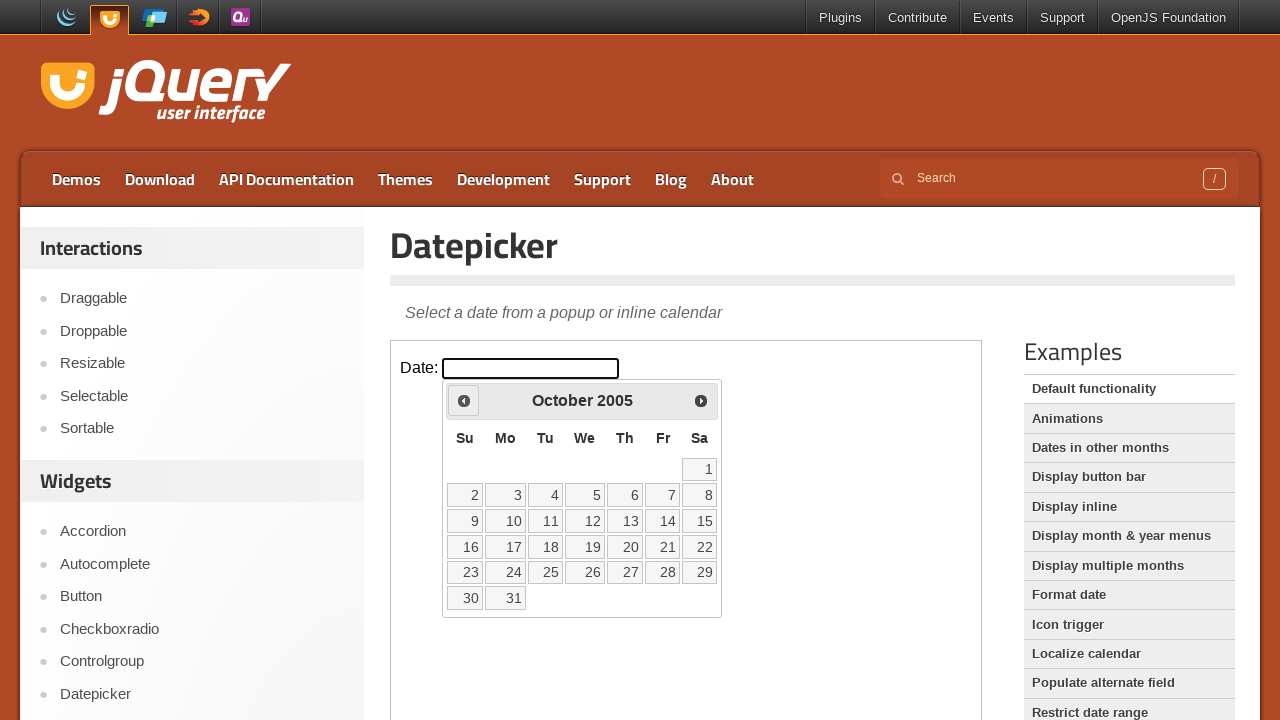

Retrieved current year: 2005
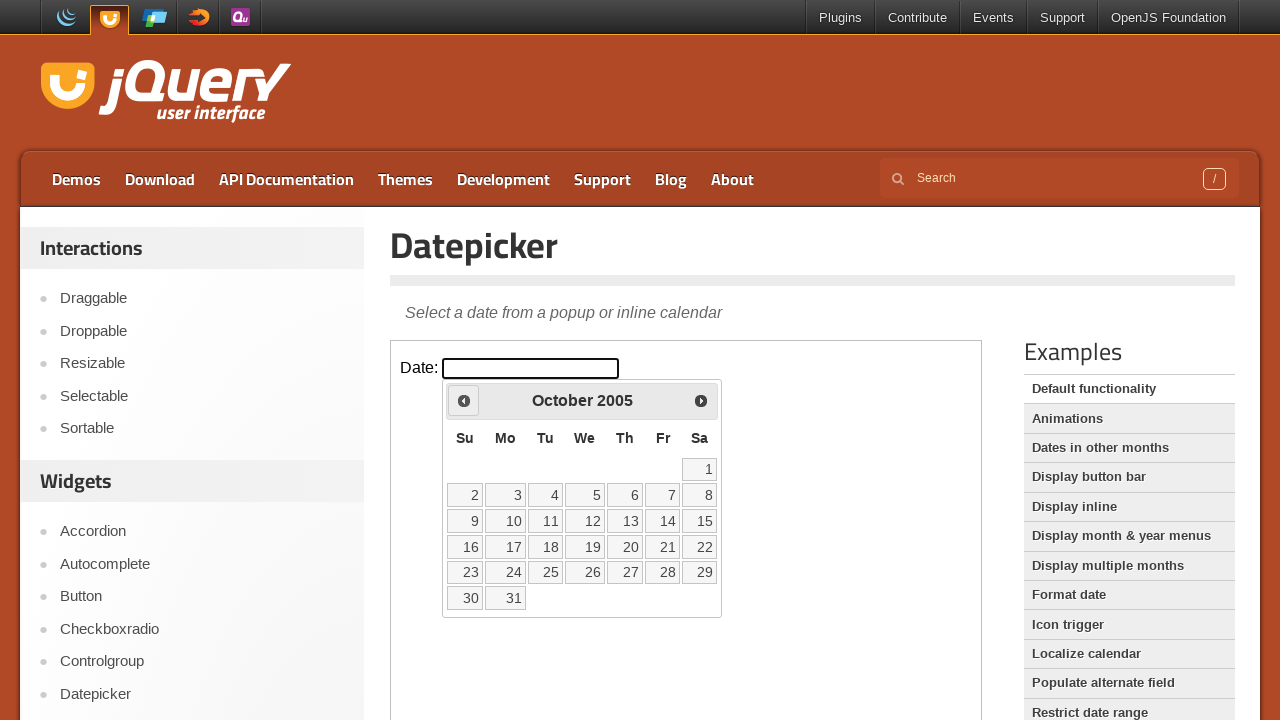

Clicked Prev button to navigate from October 2005 to previous month at (464, 400) on iframe >> nth=0 >> internal:control=enter-frame >> xpath=//span[text()='Prev']
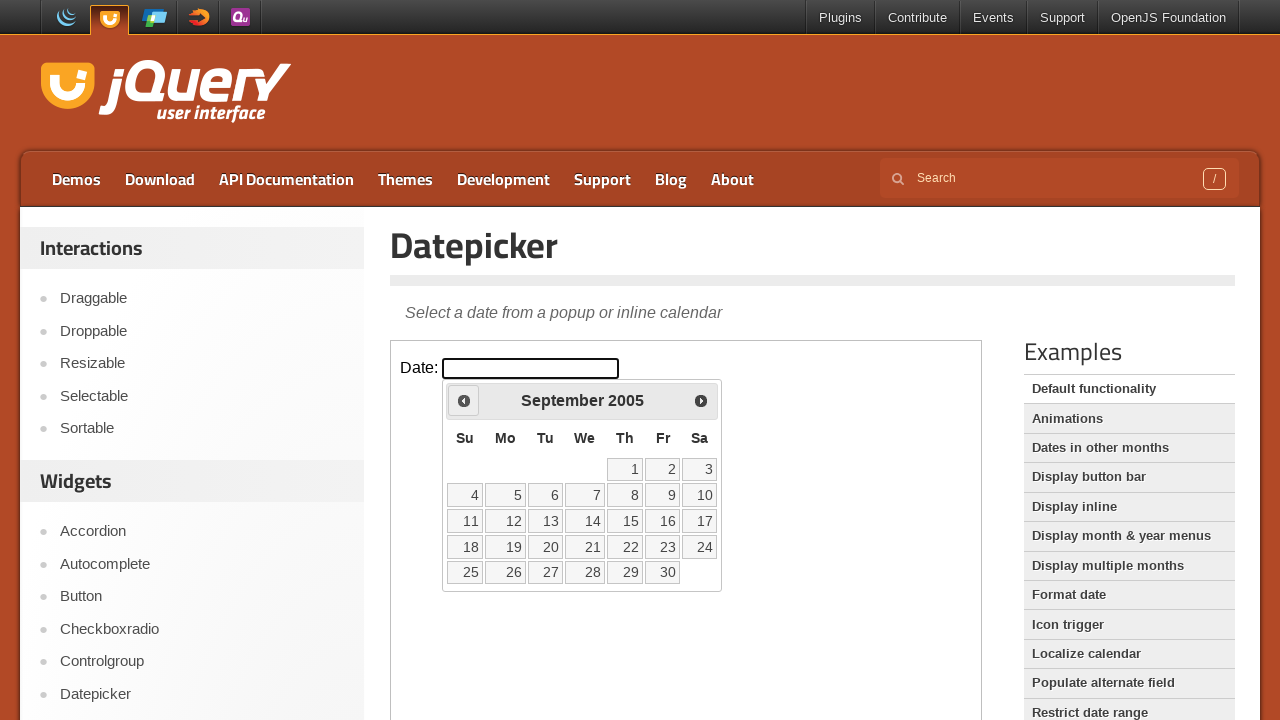

Retrieved current month: September
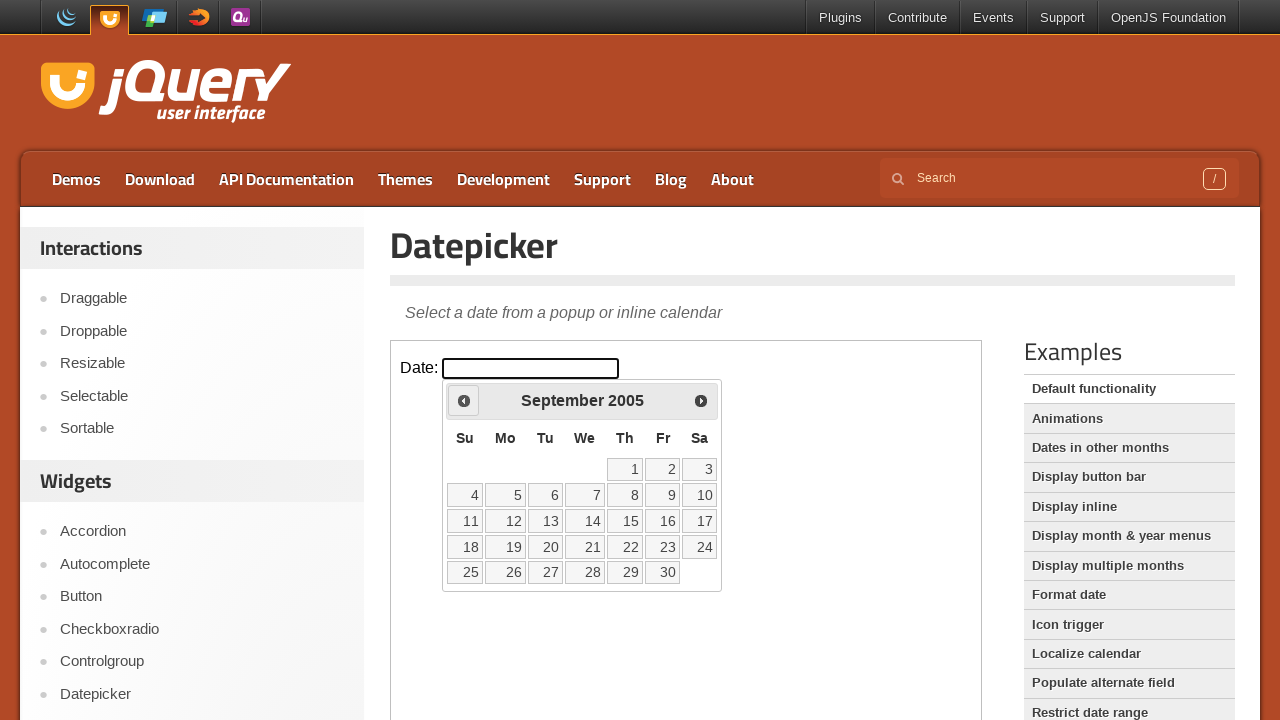

Retrieved current year: 2005
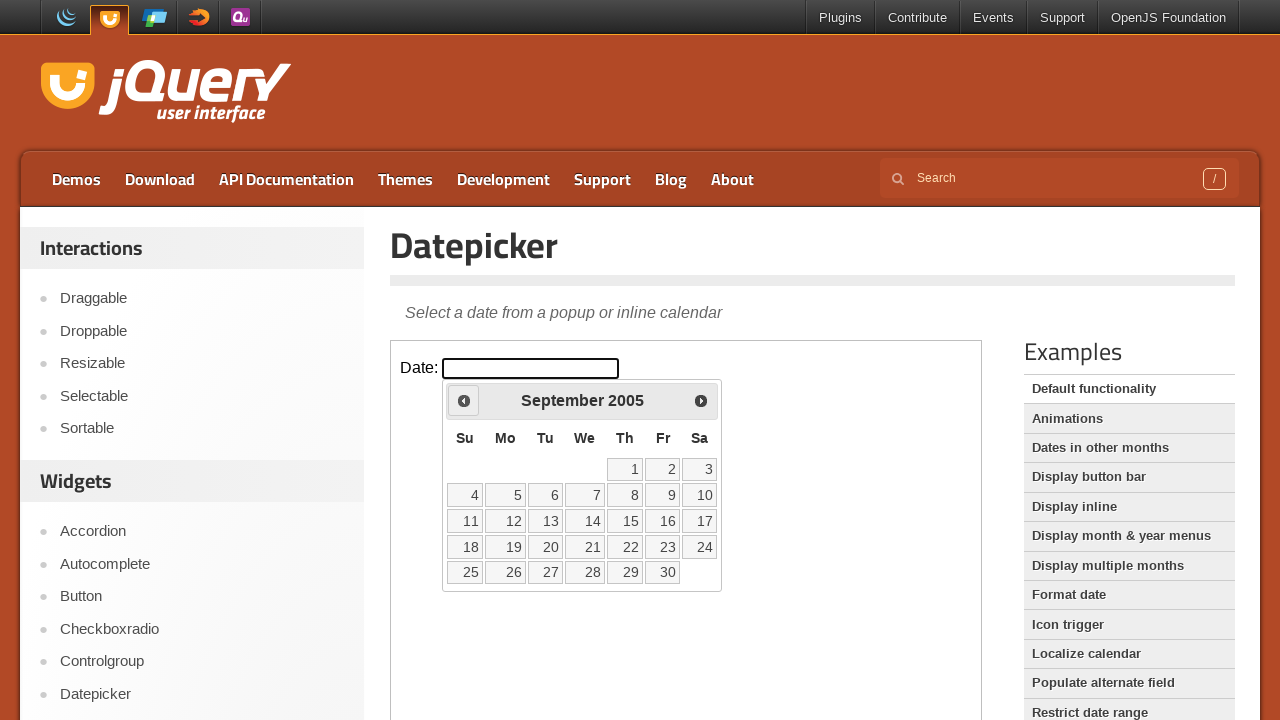

Clicked Prev button to navigate from September 2005 to previous month at (464, 400) on iframe >> nth=0 >> internal:control=enter-frame >> xpath=//span[text()='Prev']
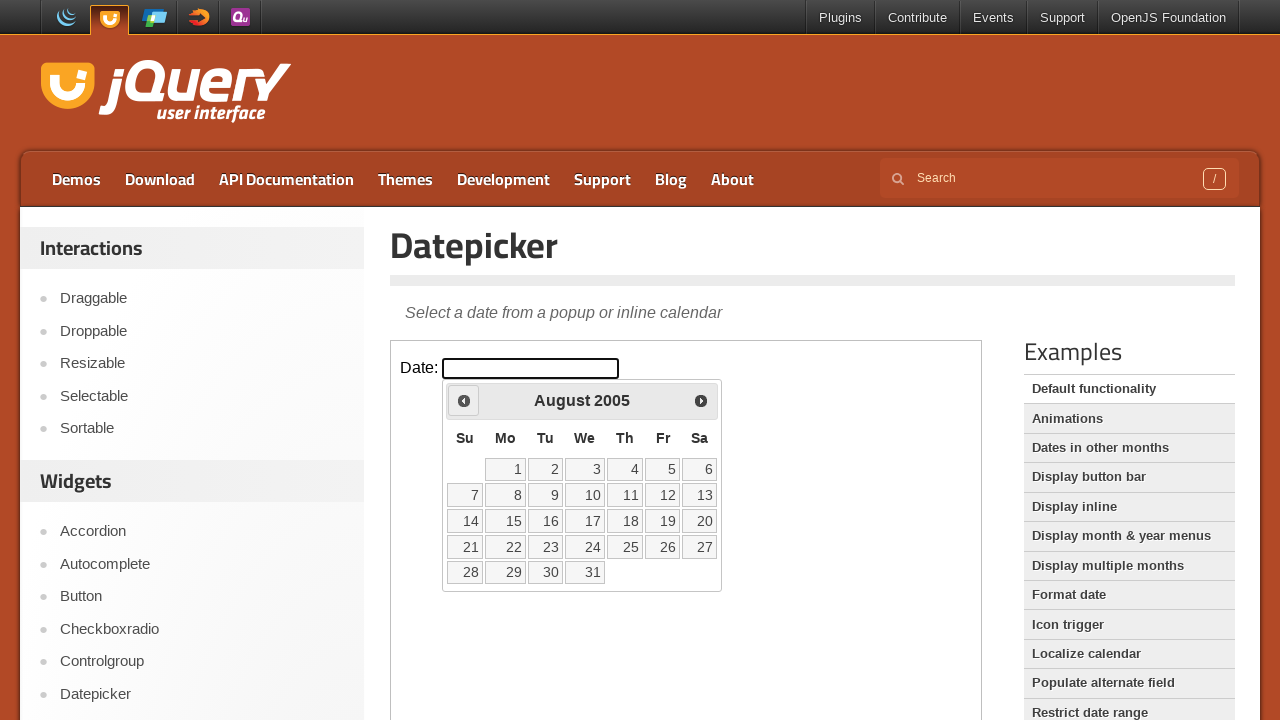

Retrieved current month: August
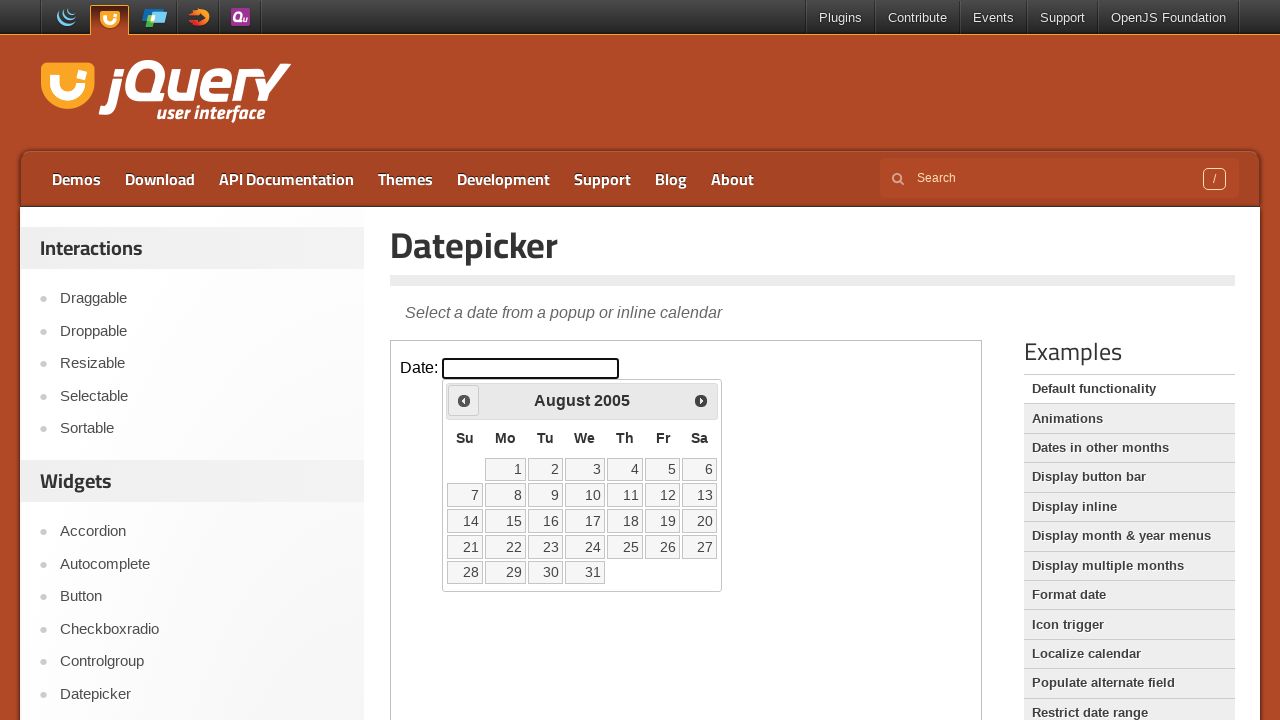

Retrieved current year: 2005
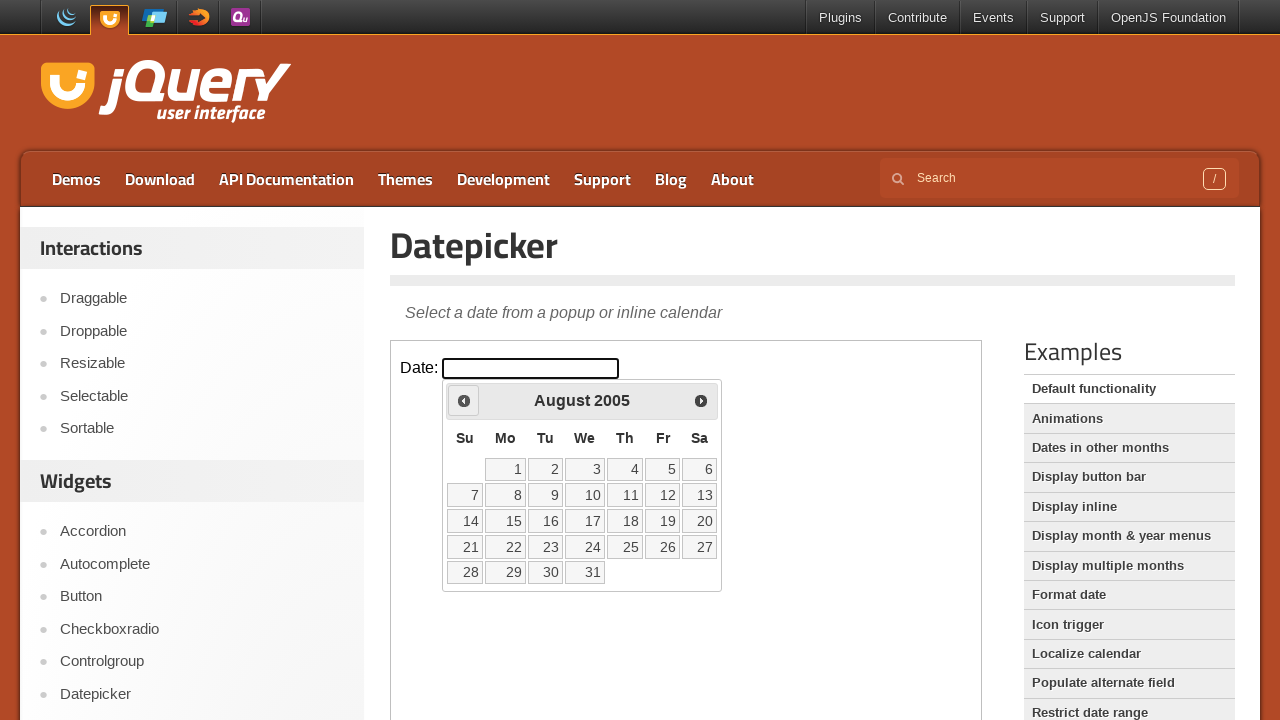

Clicked Prev button to navigate from August 2005 to previous month at (464, 400) on iframe >> nth=0 >> internal:control=enter-frame >> xpath=//span[text()='Prev']
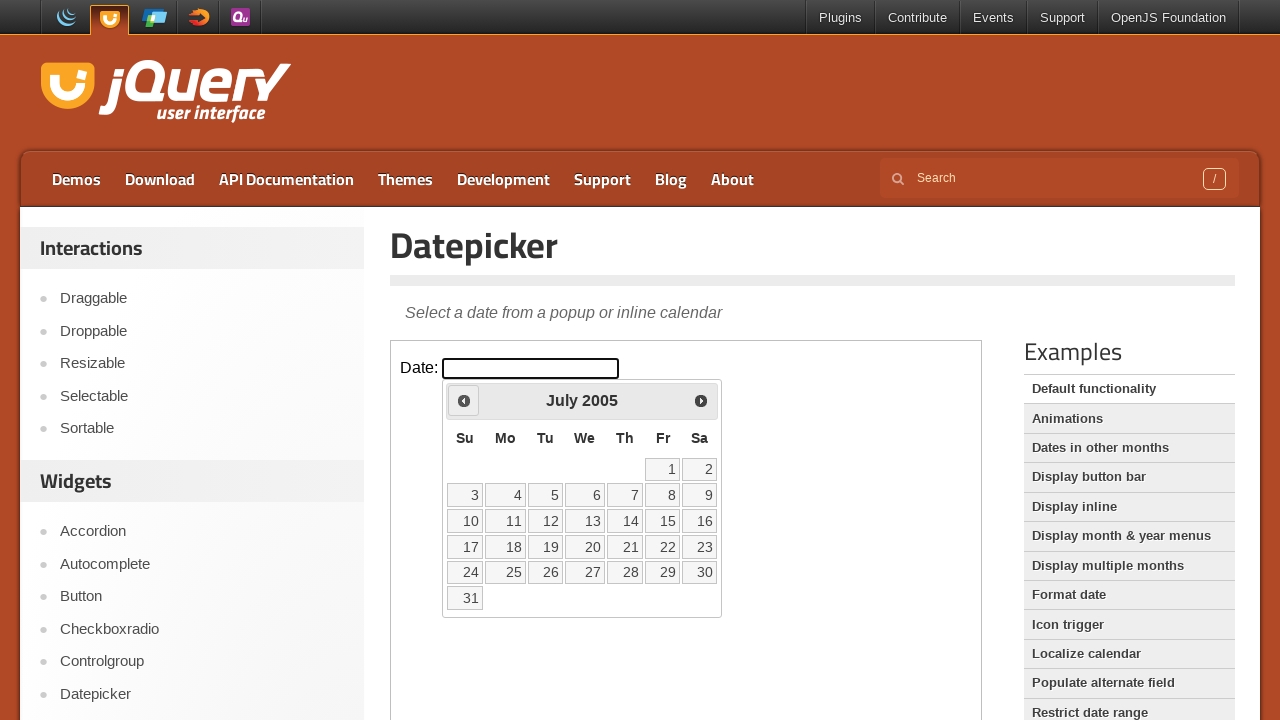

Retrieved current month: July
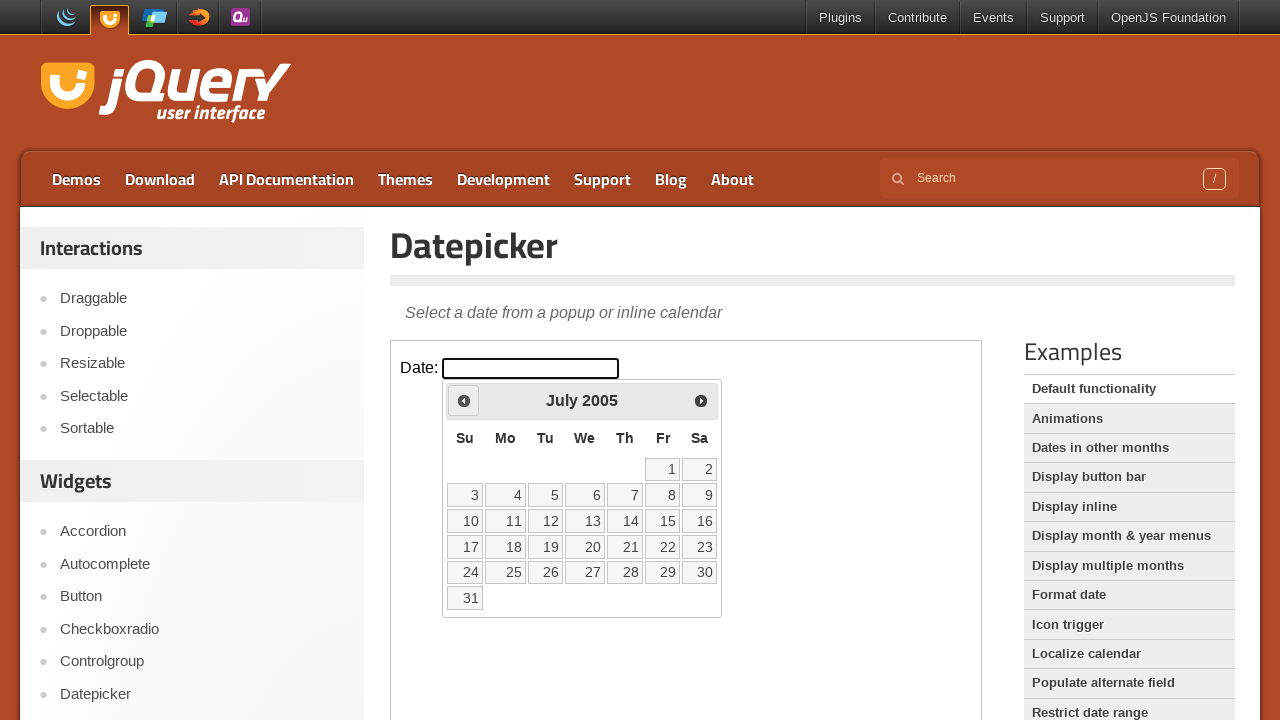

Retrieved current year: 2005
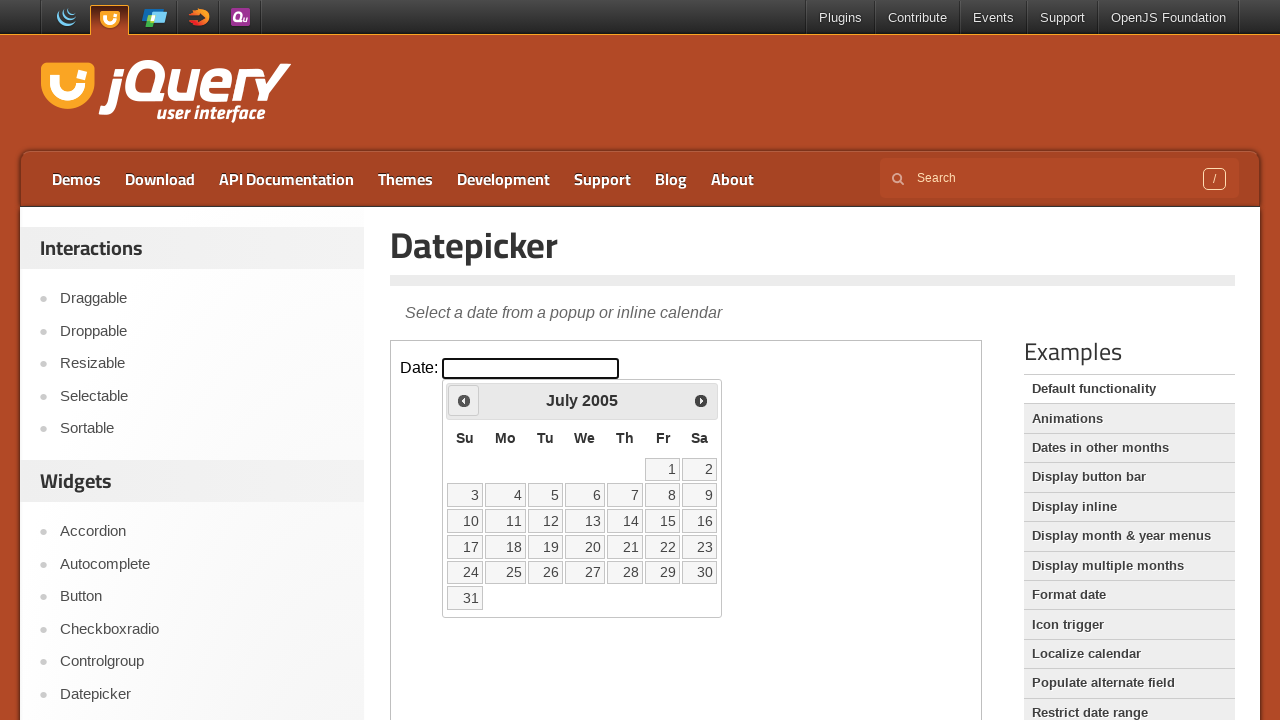

Clicked Prev button to navigate from July 2005 to previous month at (464, 400) on iframe >> nth=0 >> internal:control=enter-frame >> xpath=//span[text()='Prev']
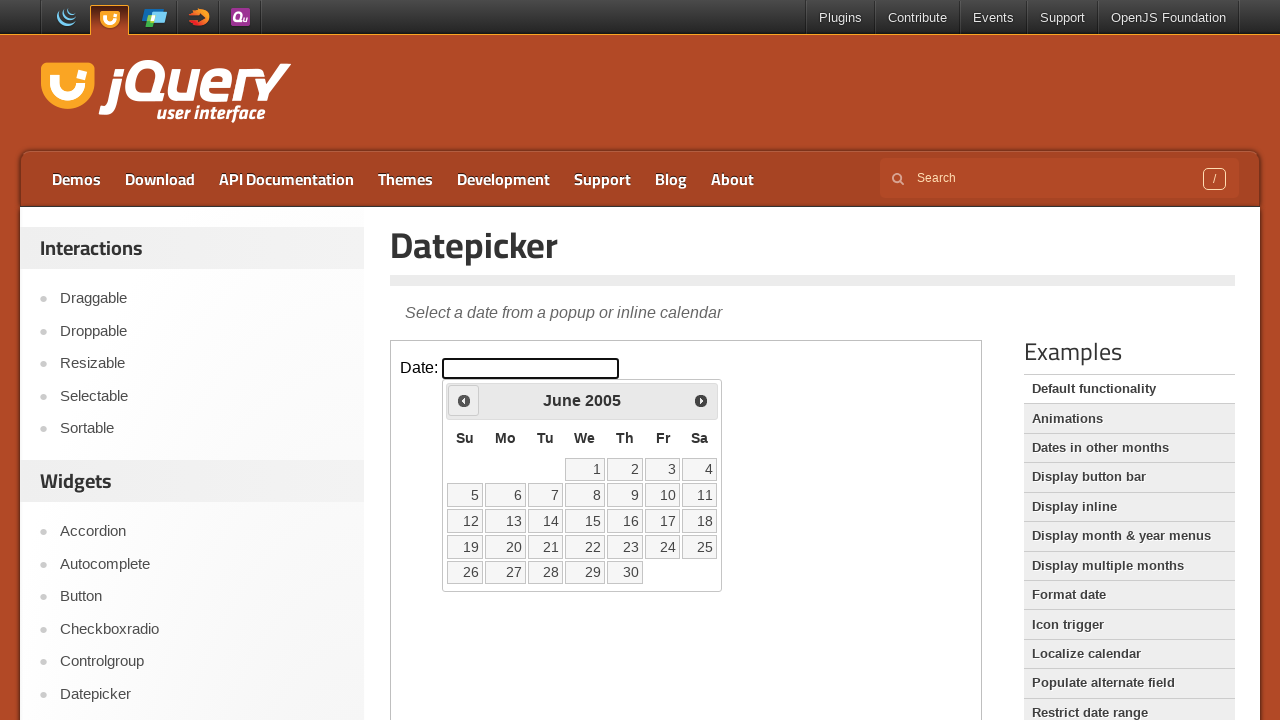

Retrieved current month: June
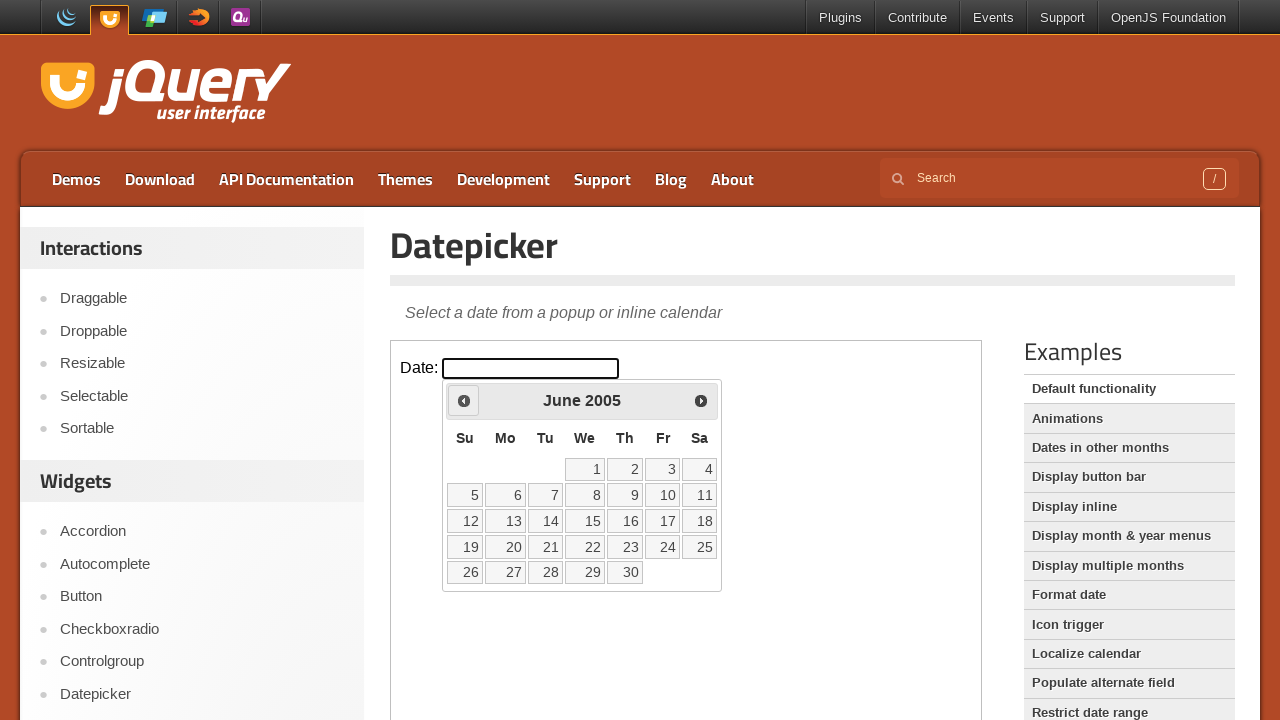

Retrieved current year: 2005
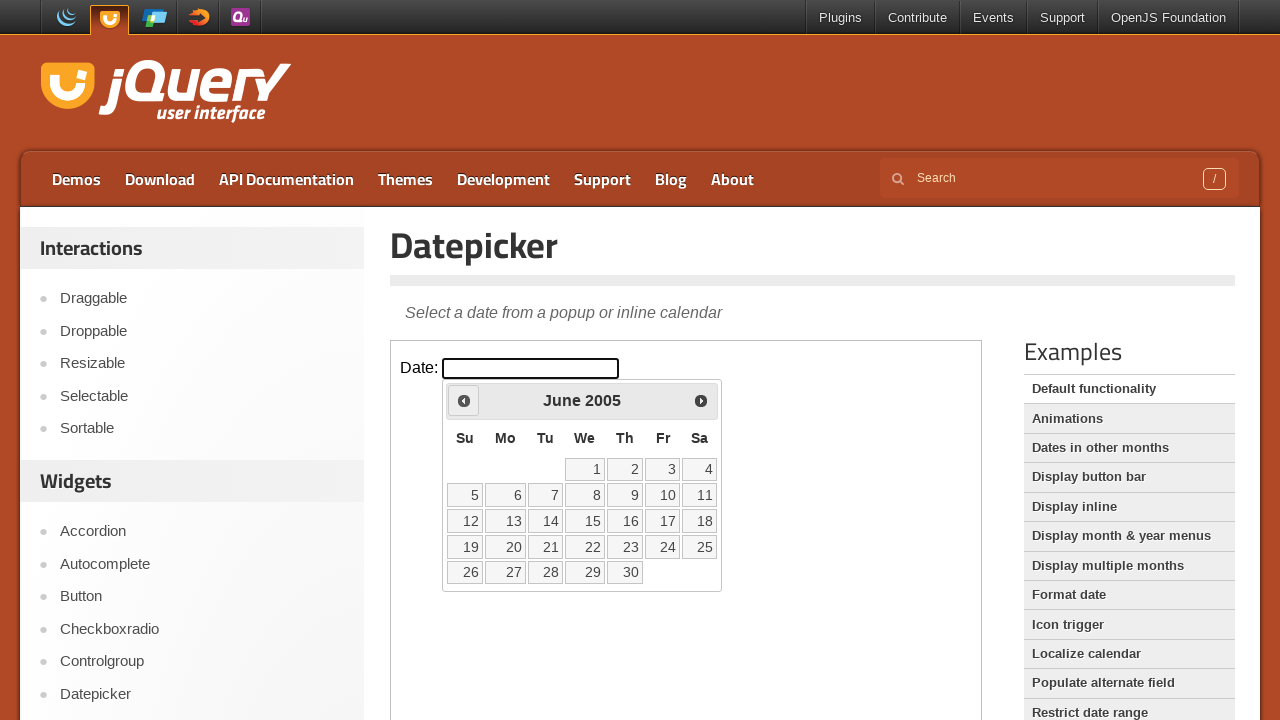

Clicked Prev button to navigate from June 2005 to previous month at (464, 400) on iframe >> nth=0 >> internal:control=enter-frame >> xpath=//span[text()='Prev']
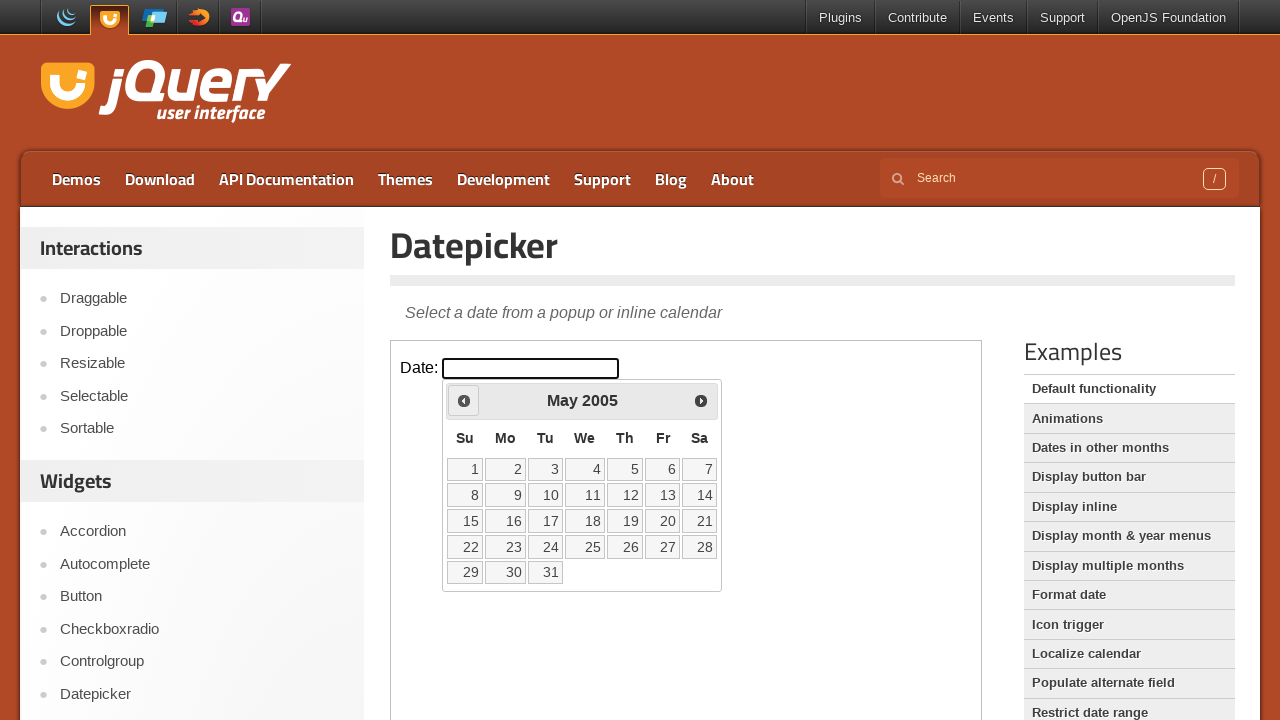

Retrieved current month: May
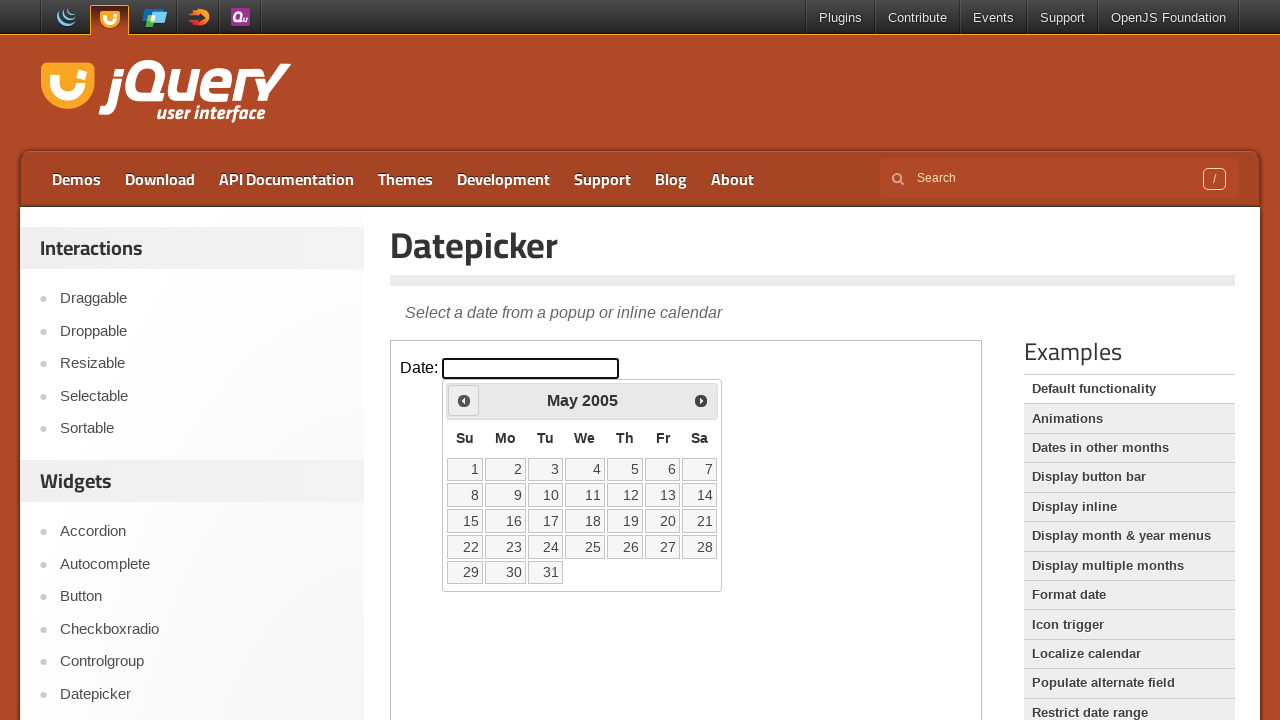

Retrieved current year: 2005
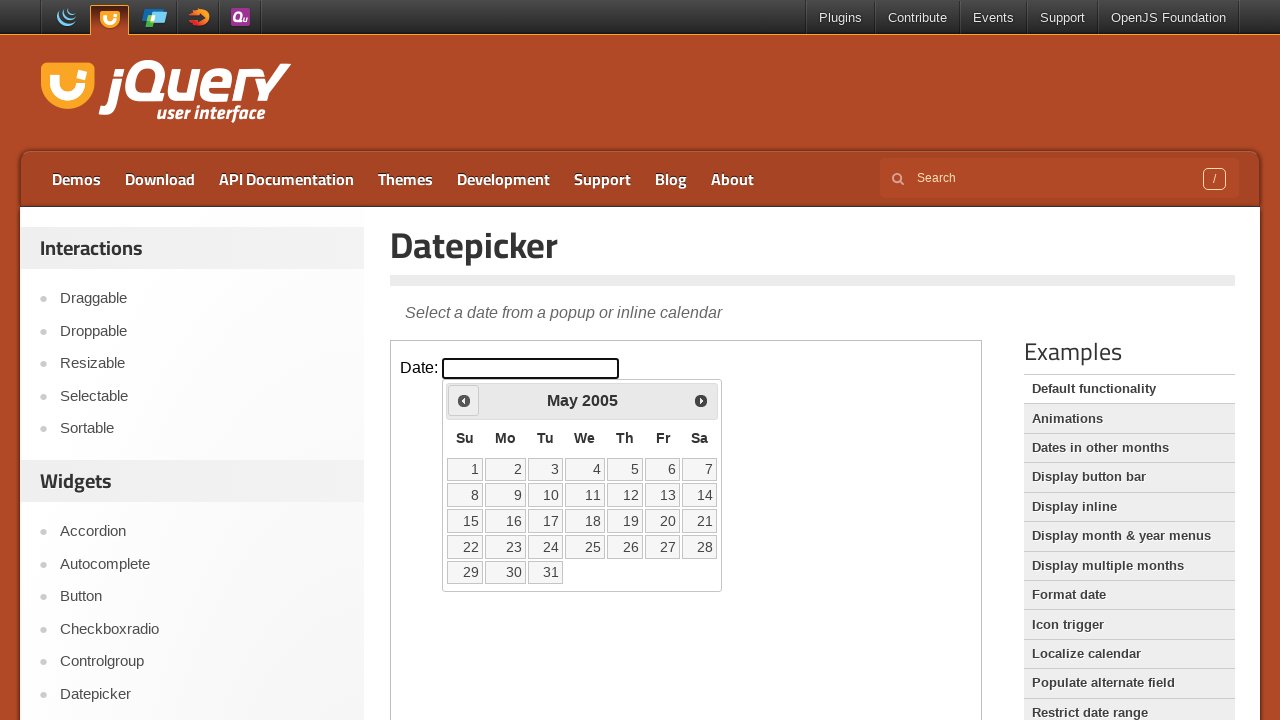

Clicked Prev button to navigate from May 2005 to previous month at (464, 400) on iframe >> nth=0 >> internal:control=enter-frame >> xpath=//span[text()='Prev']
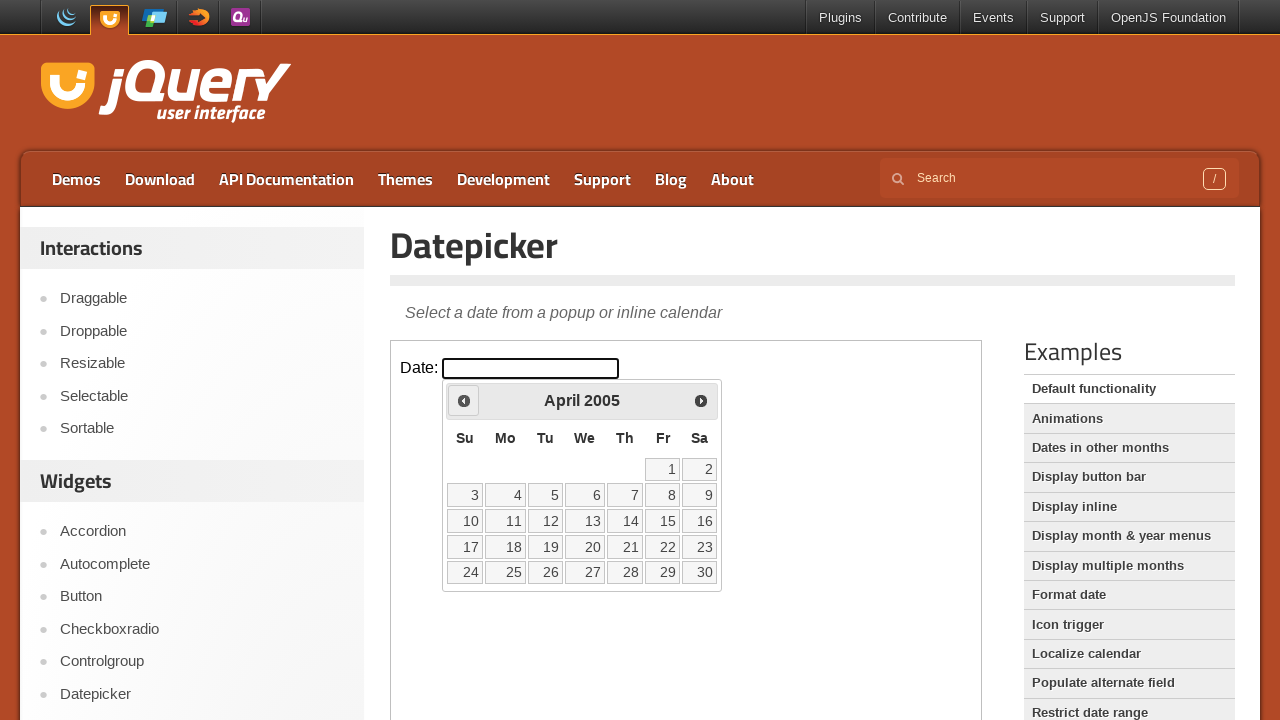

Retrieved current month: April
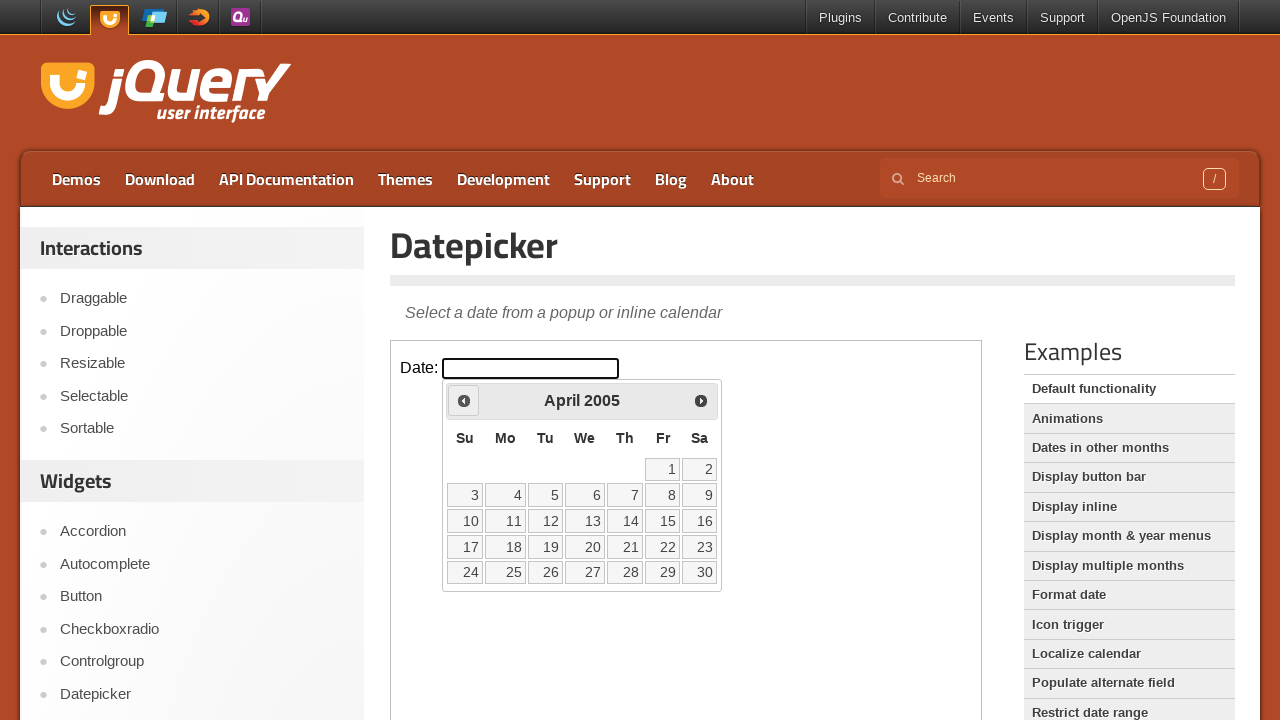

Retrieved current year: 2005
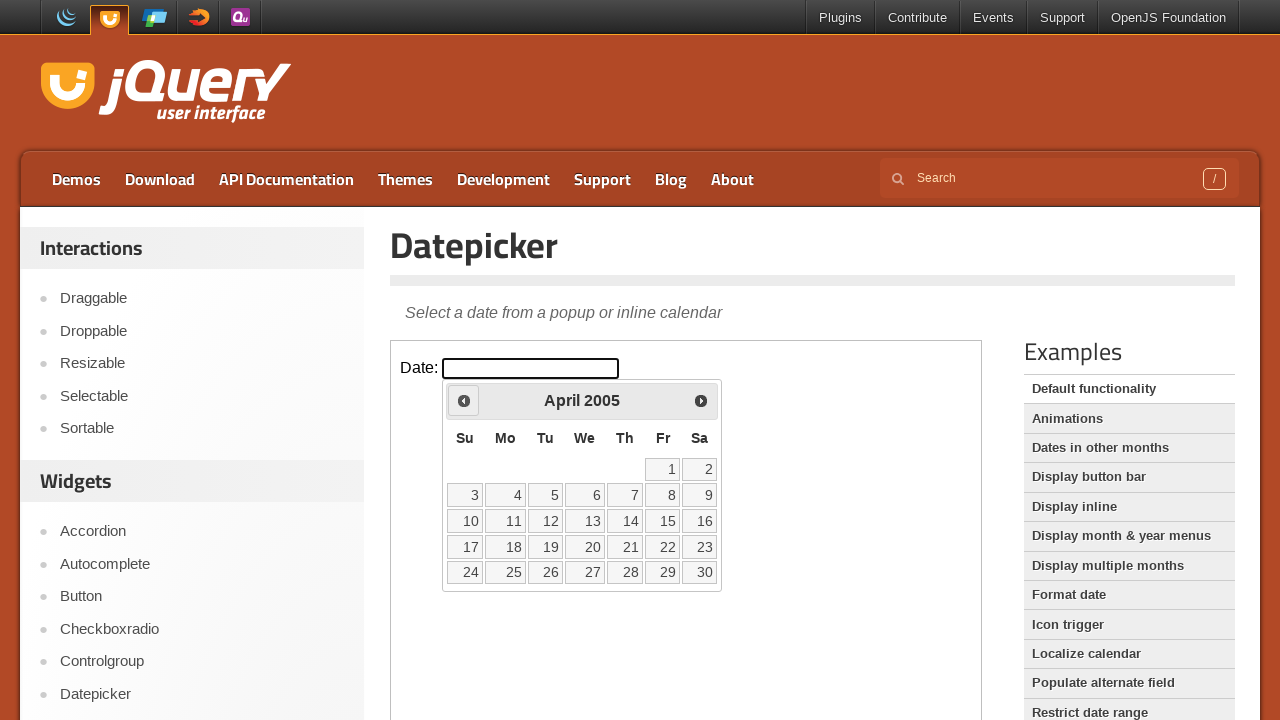

Clicked Prev button to navigate from April 2005 to previous month at (464, 400) on iframe >> nth=0 >> internal:control=enter-frame >> xpath=//span[text()='Prev']
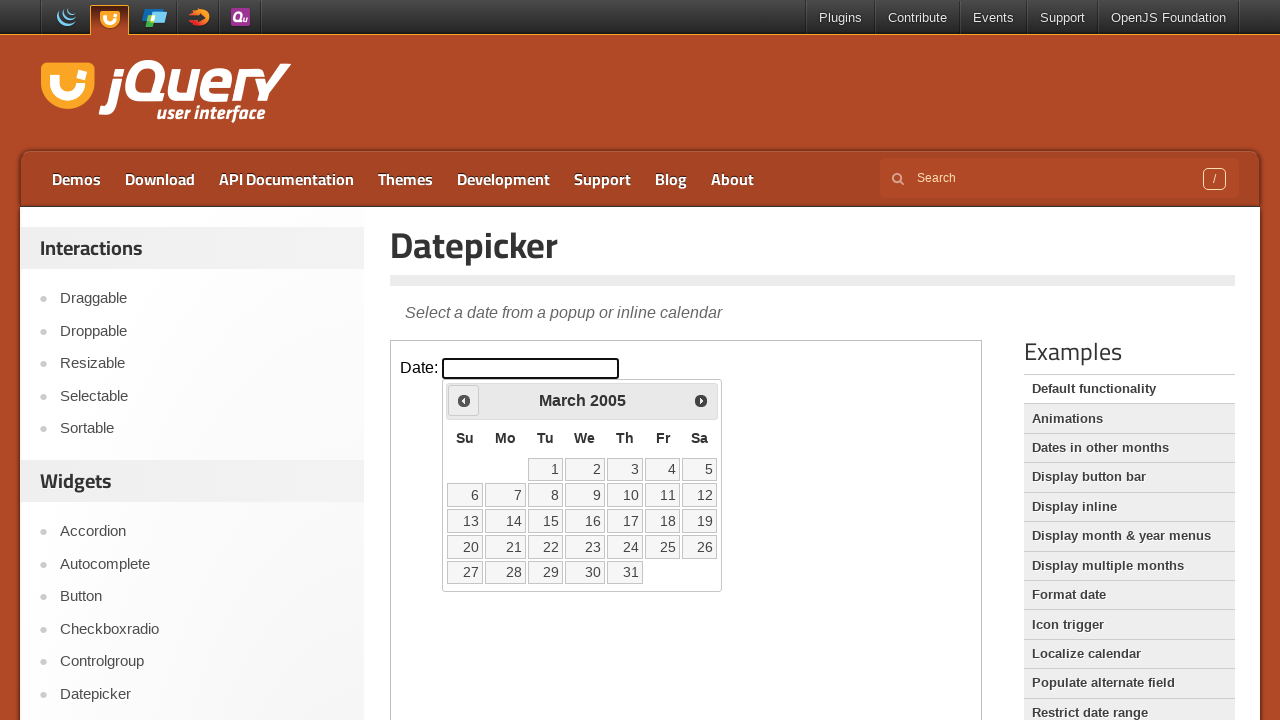

Retrieved current month: March
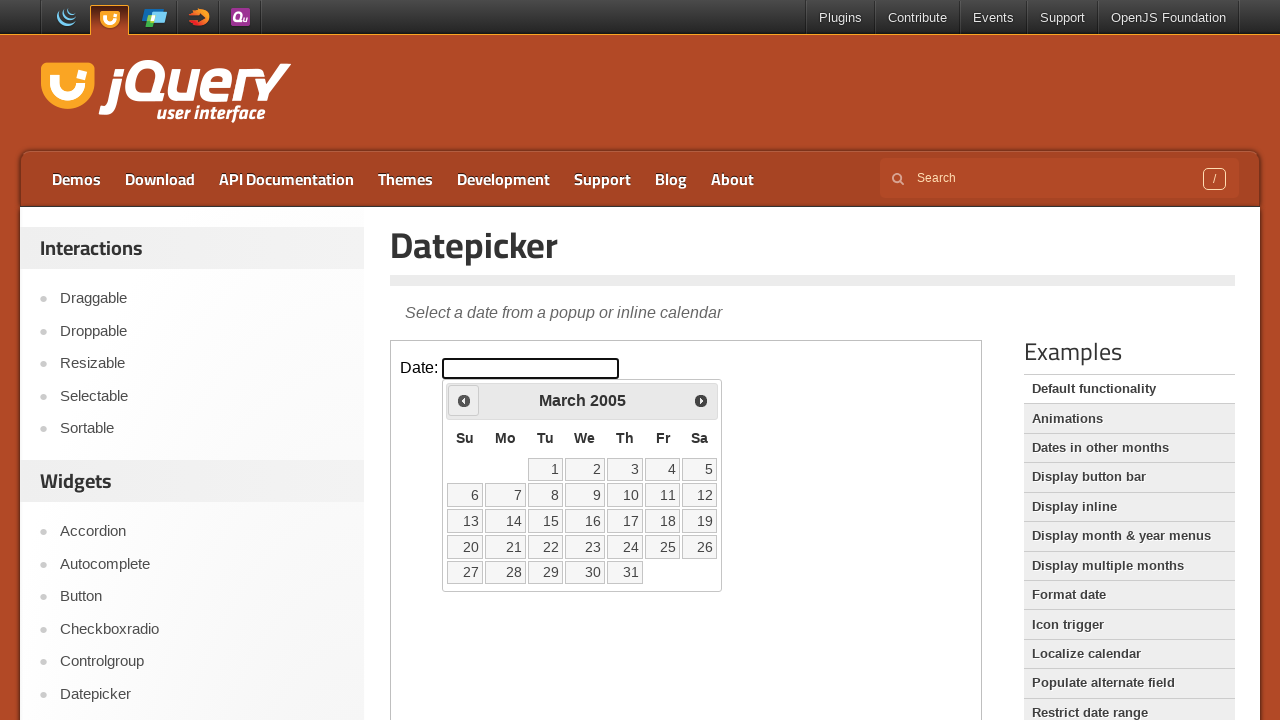

Retrieved current year: 2005
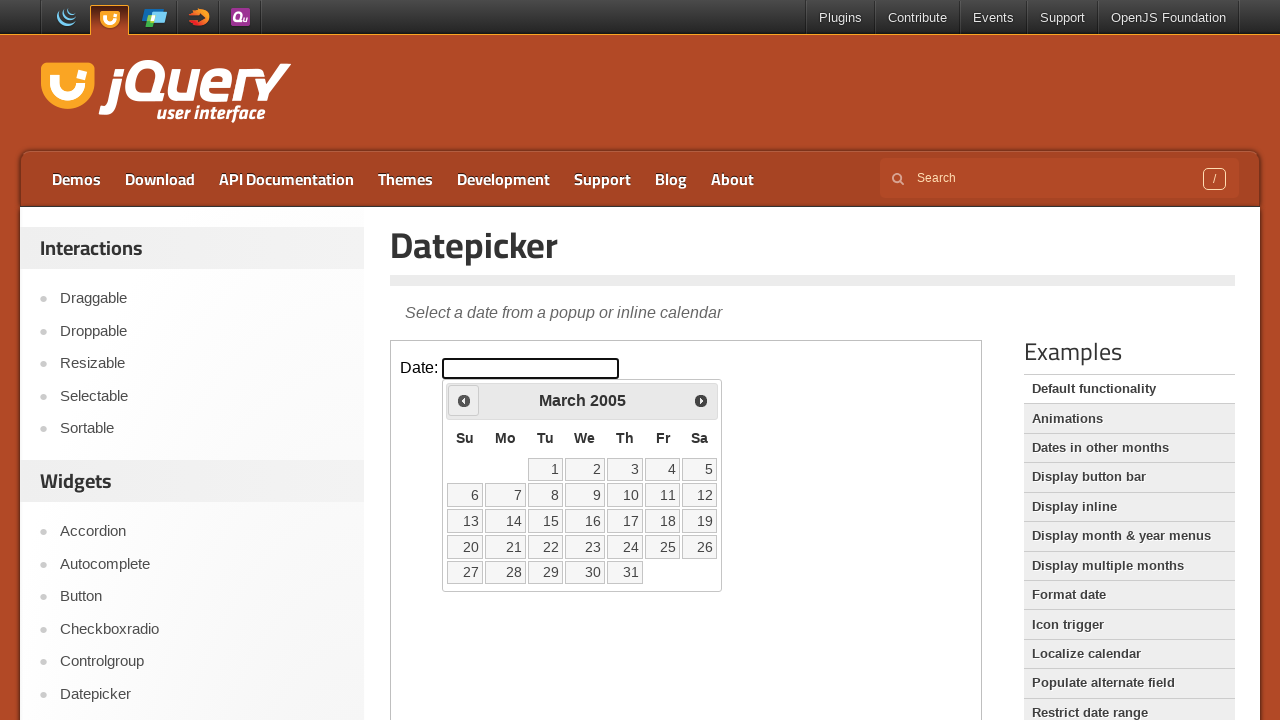

Clicked Prev button to navigate from March 2005 to previous month at (464, 400) on iframe >> nth=0 >> internal:control=enter-frame >> xpath=//span[text()='Prev']
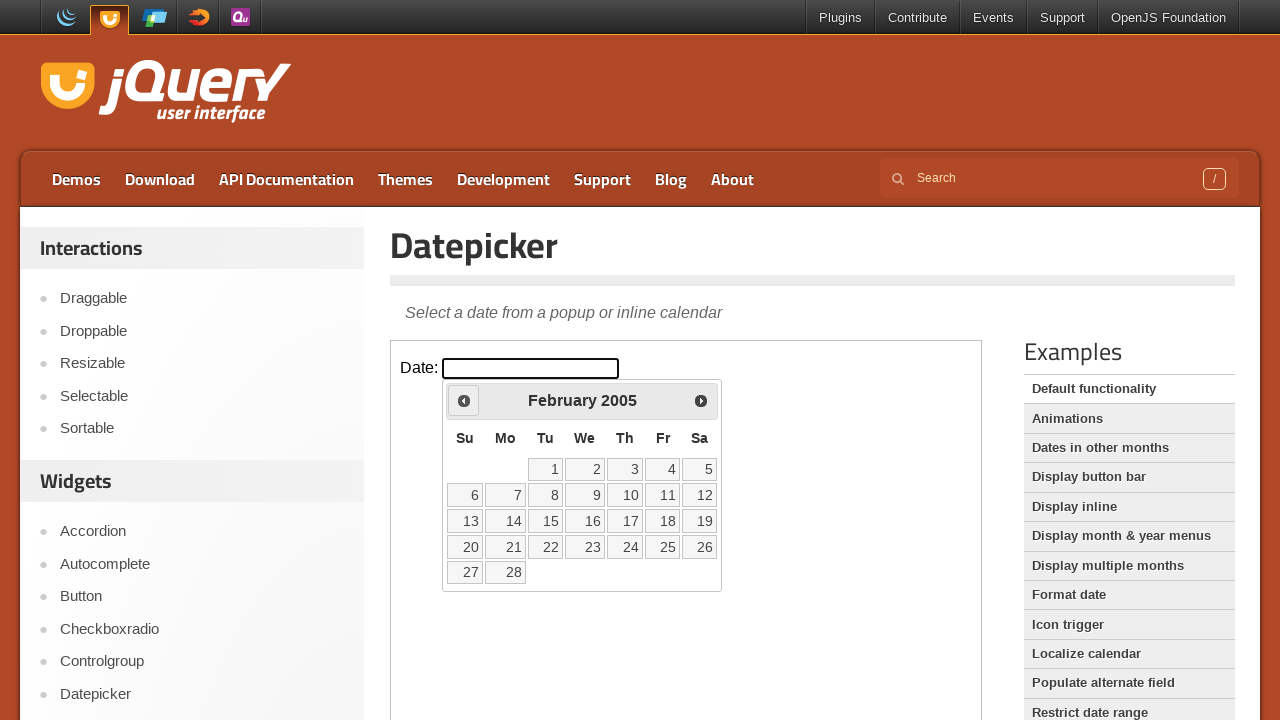

Retrieved current month: February
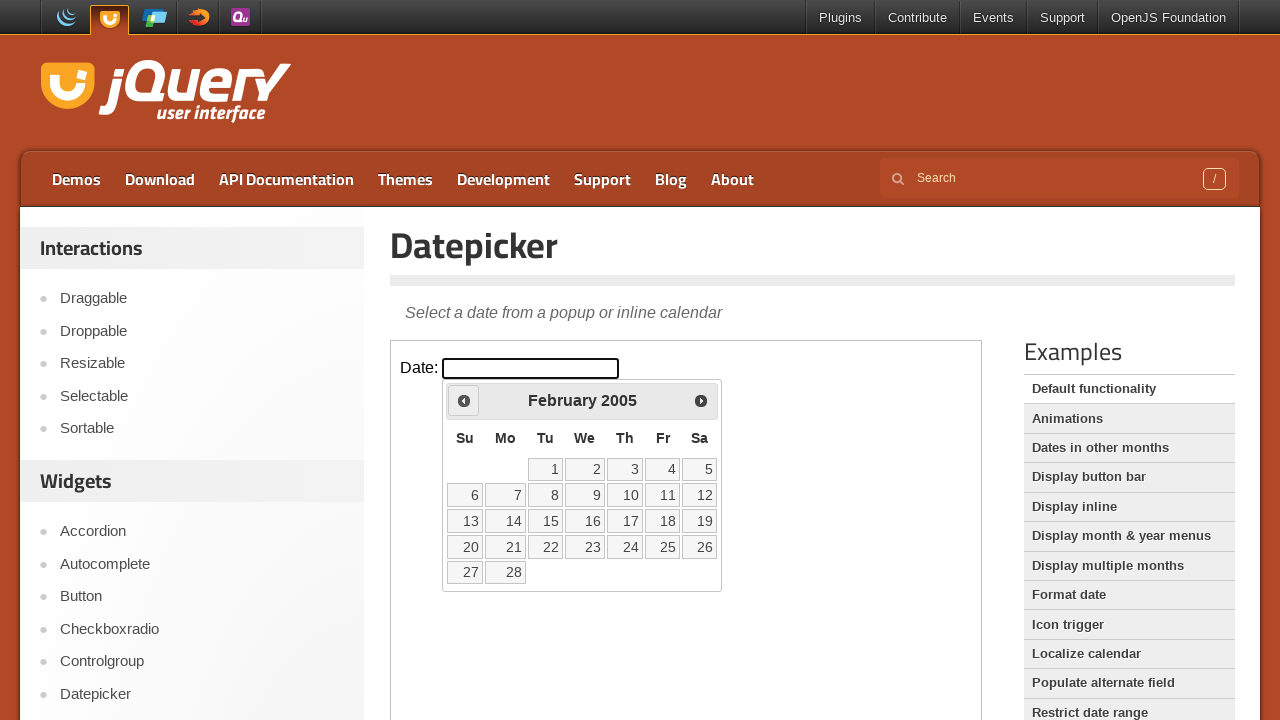

Retrieved current year: 2005
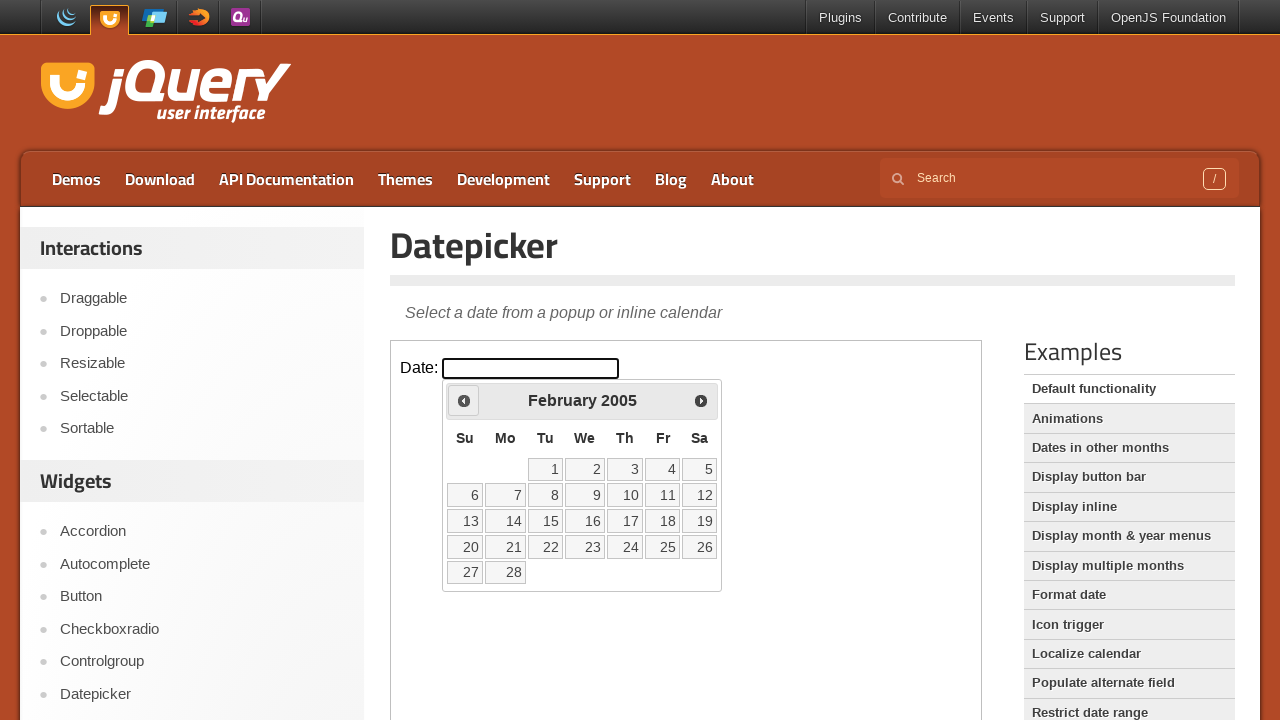

Clicked Prev button to navigate from February 2005 to previous month at (464, 400) on iframe >> nth=0 >> internal:control=enter-frame >> xpath=//span[text()='Prev']
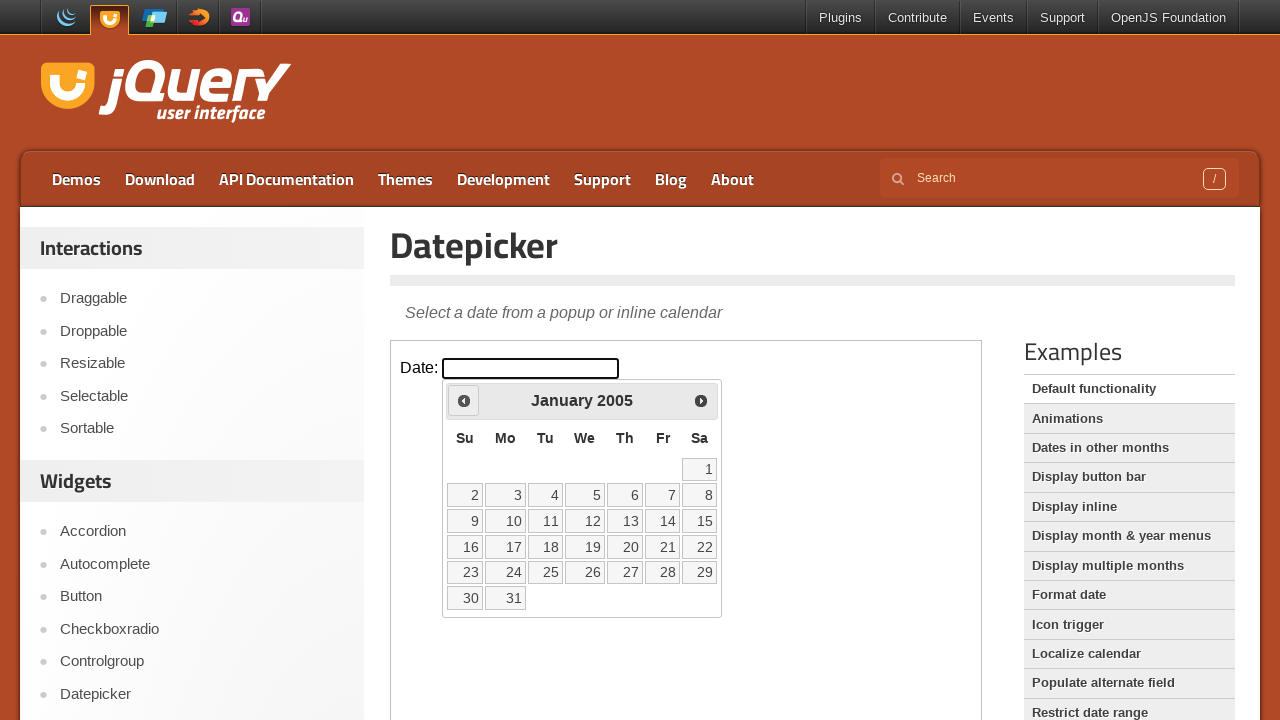

Retrieved current month: January
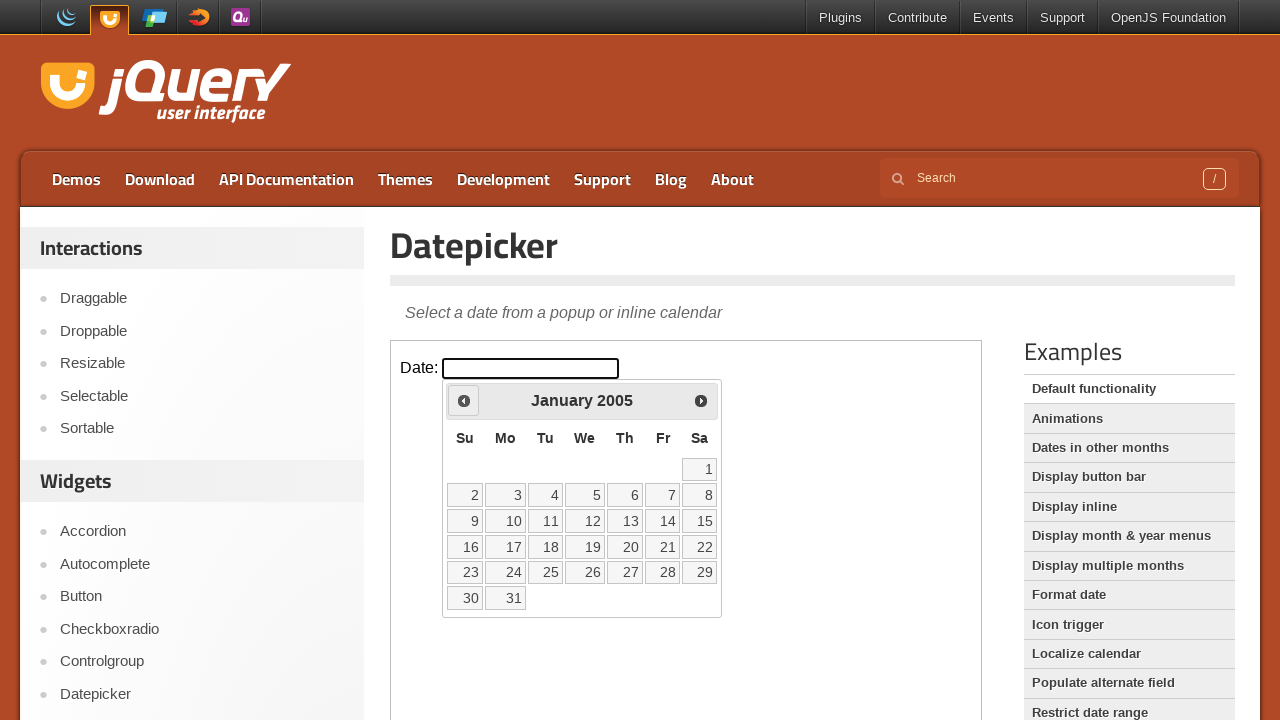

Retrieved current year: 2005
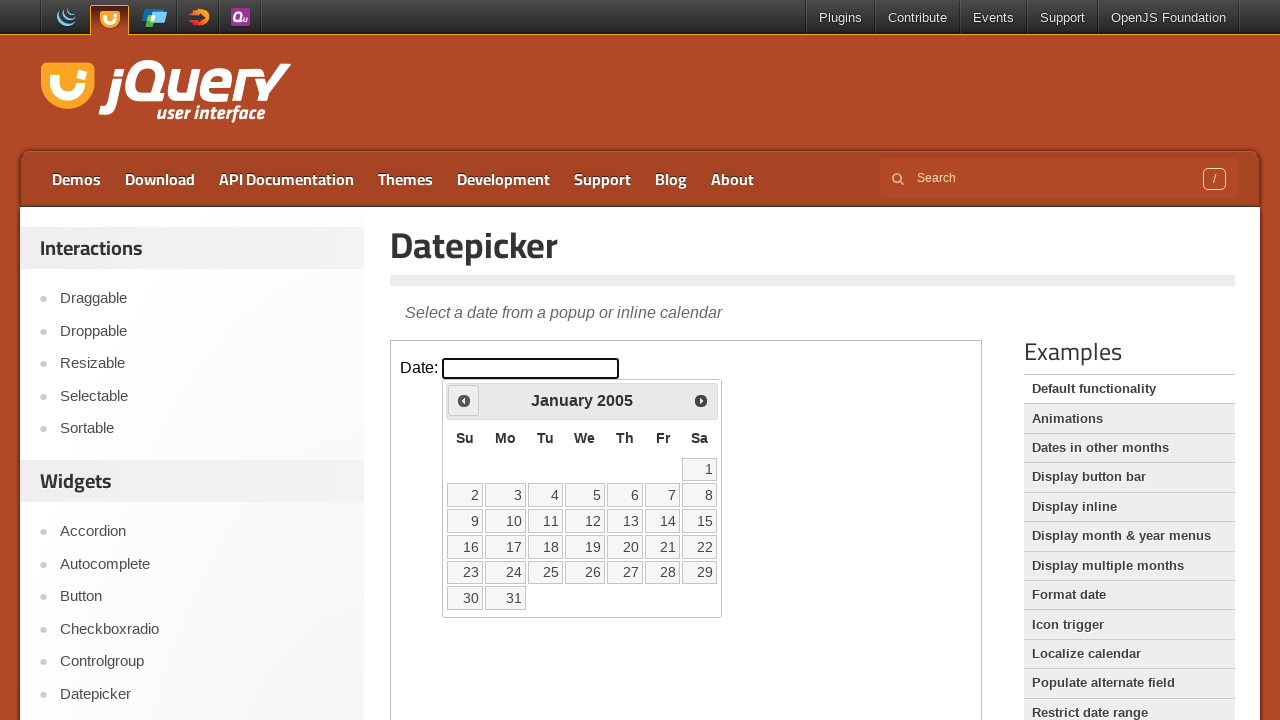

Clicked Prev button to navigate from January 2005 to previous month at (464, 400) on iframe >> nth=0 >> internal:control=enter-frame >> xpath=//span[text()='Prev']
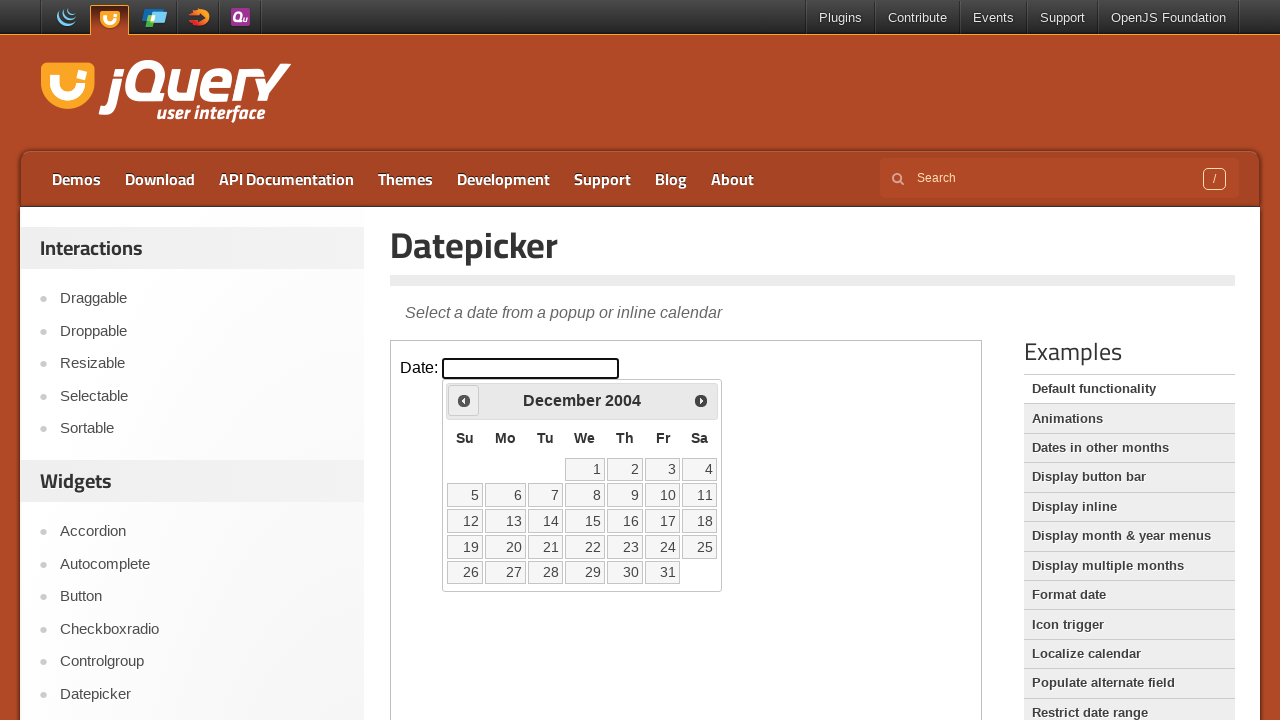

Retrieved current month: December
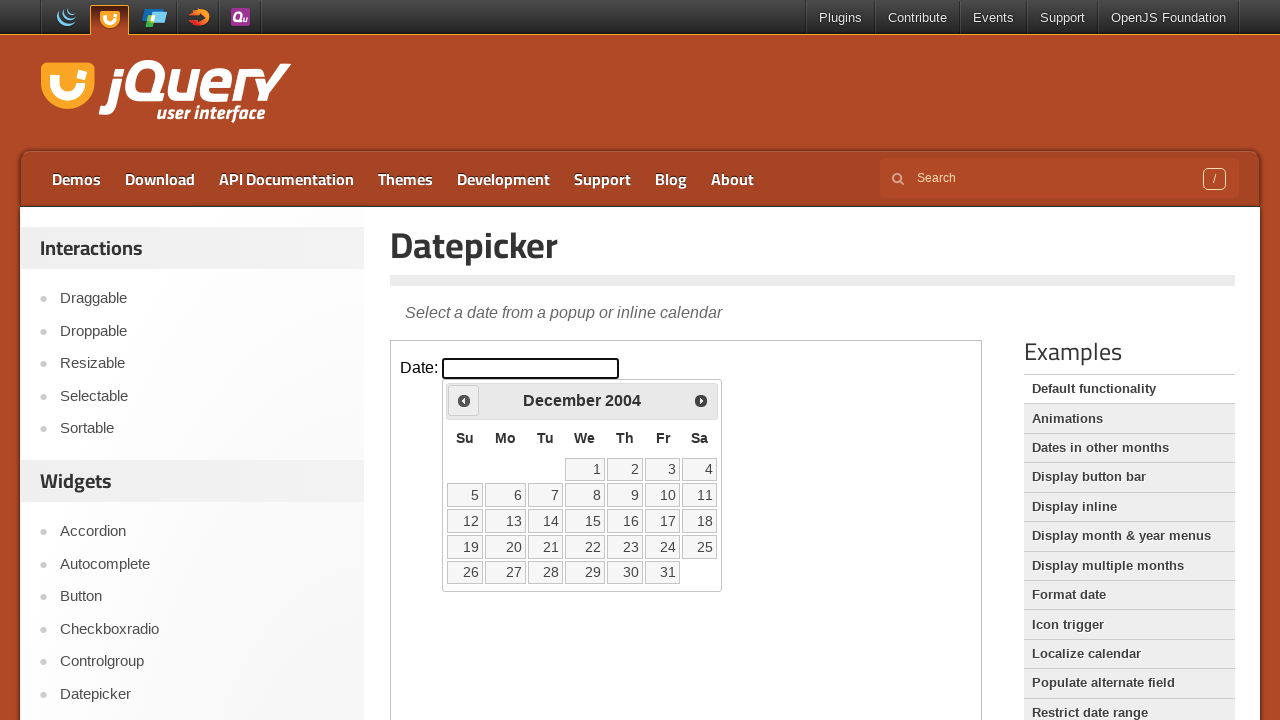

Retrieved current year: 2004
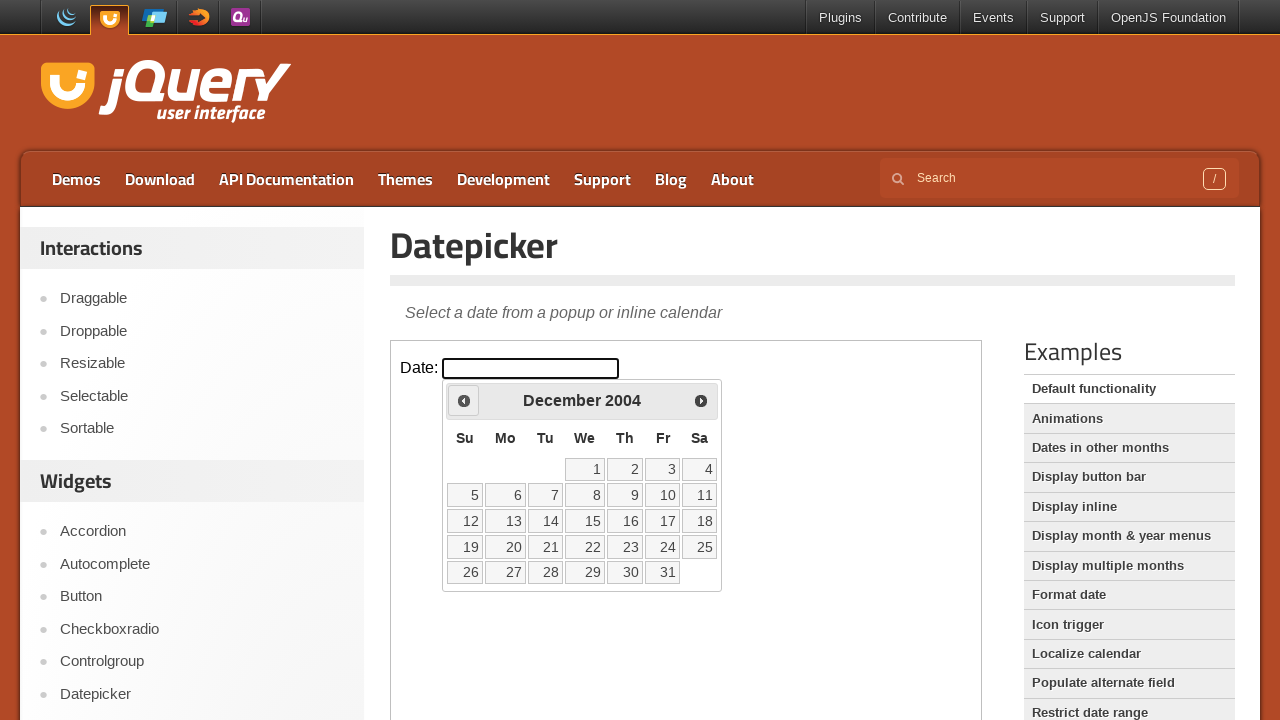

Clicked Prev button to navigate from December 2004 to previous month at (464, 400) on iframe >> nth=0 >> internal:control=enter-frame >> xpath=//span[text()='Prev']
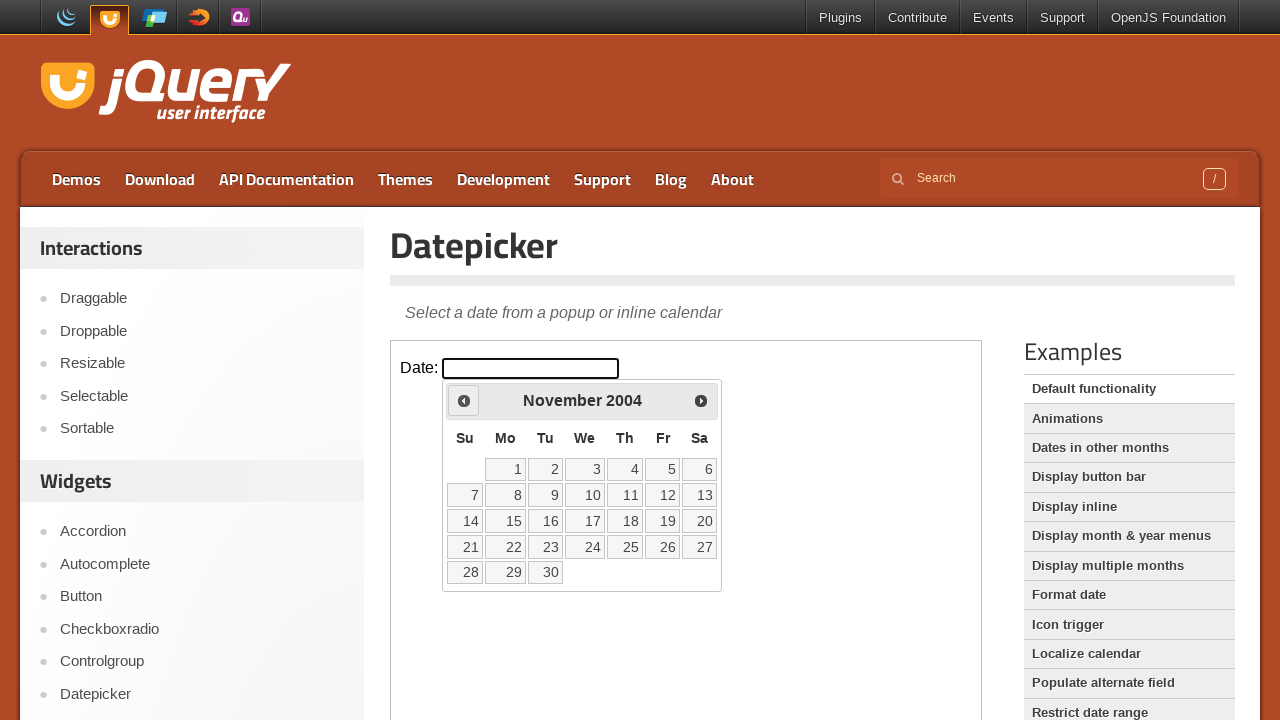

Retrieved current month: November
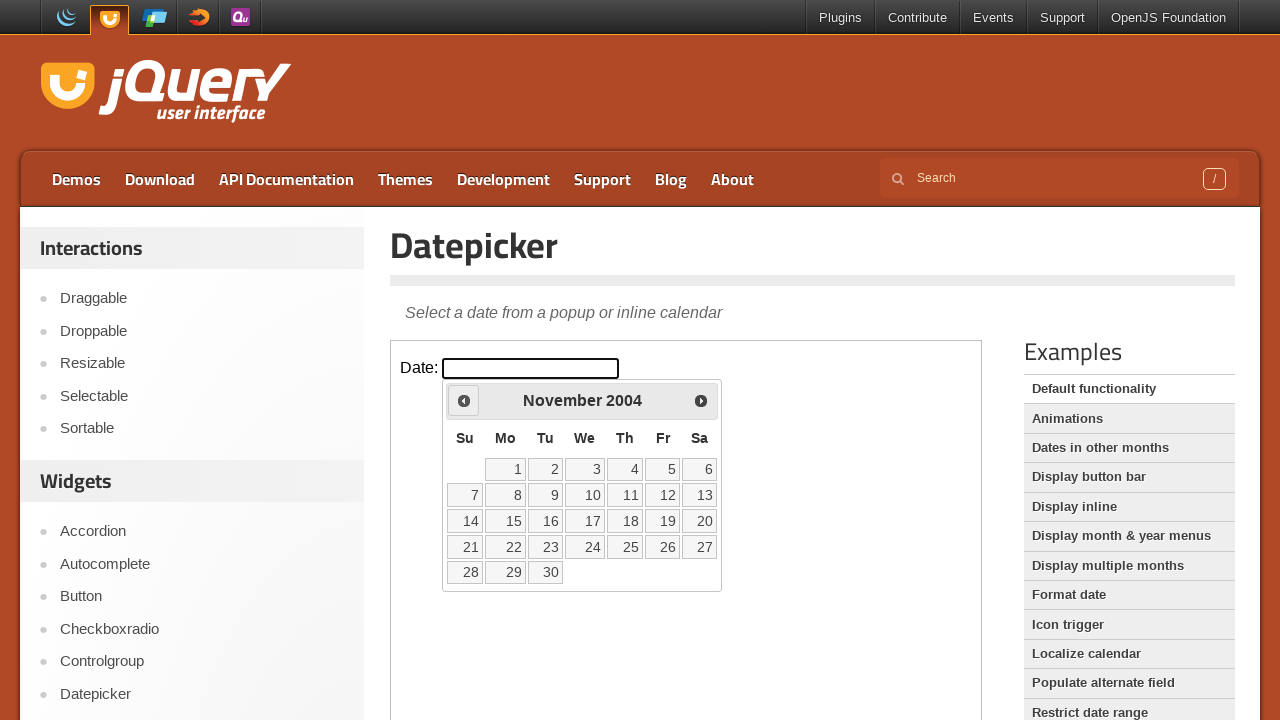

Retrieved current year: 2004
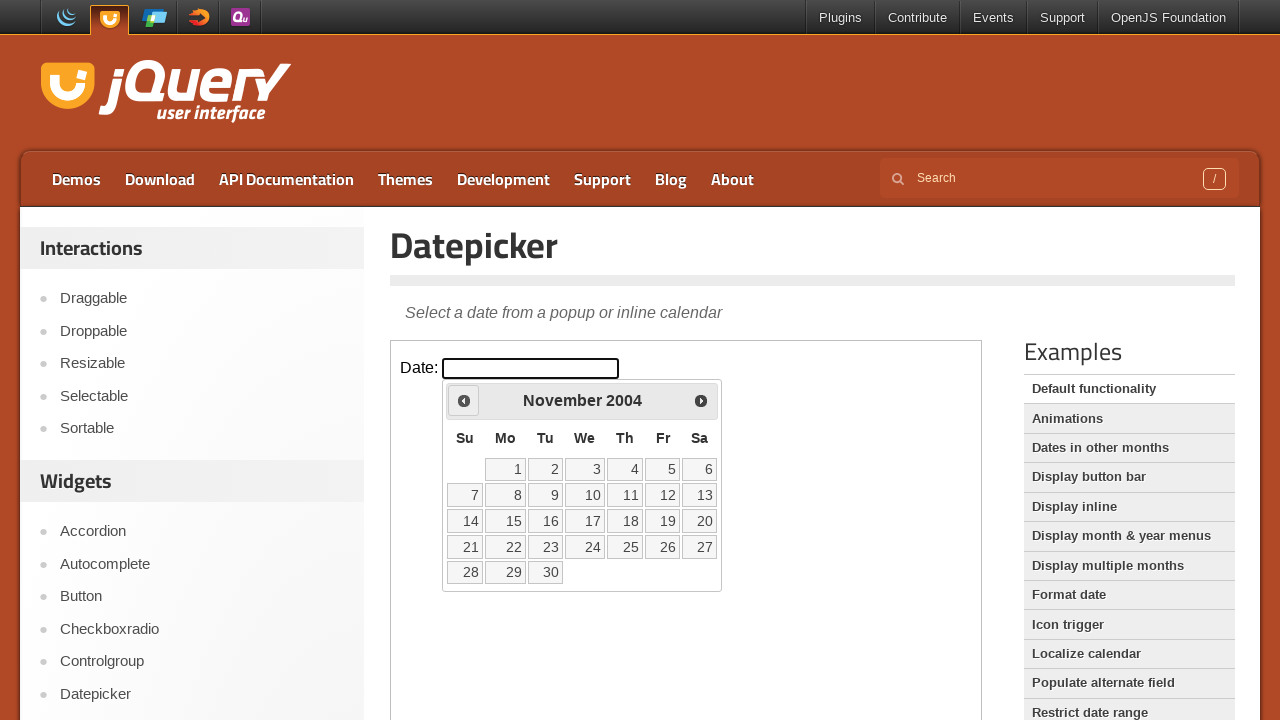

Clicked Prev button to navigate from November 2004 to previous month at (464, 400) on iframe >> nth=0 >> internal:control=enter-frame >> xpath=//span[text()='Prev']
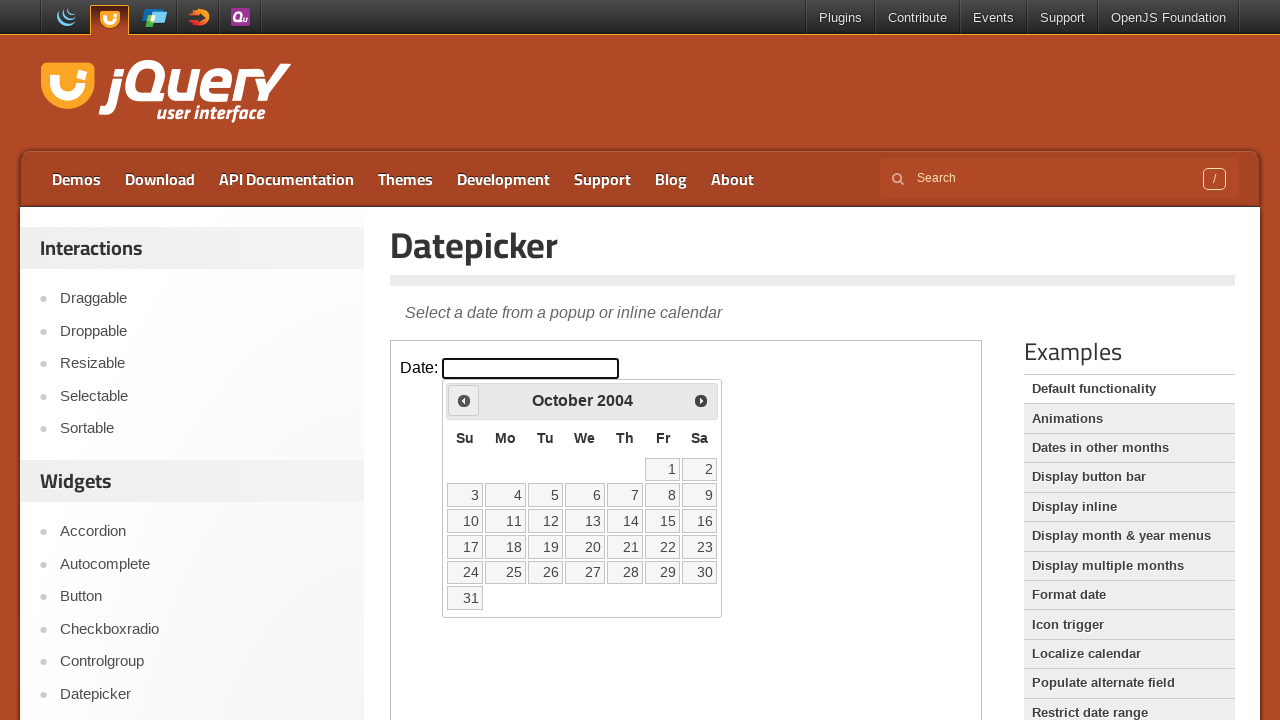

Retrieved current month: October
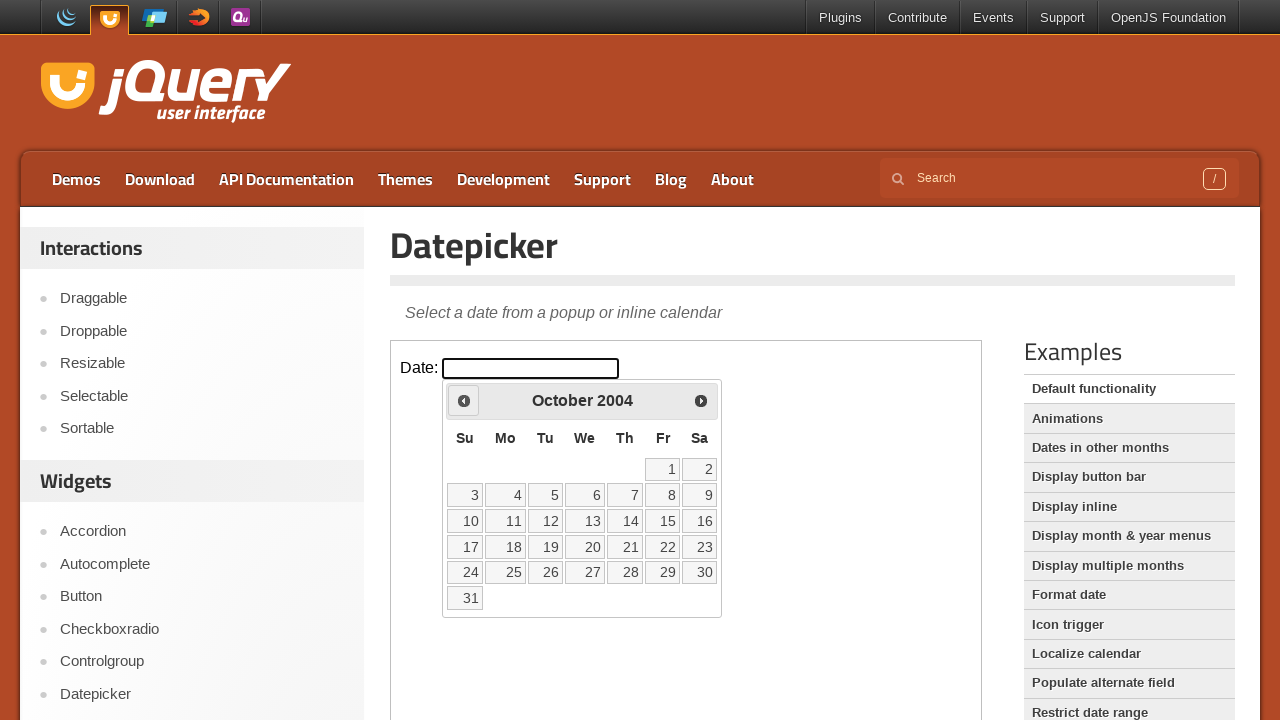

Retrieved current year: 2004
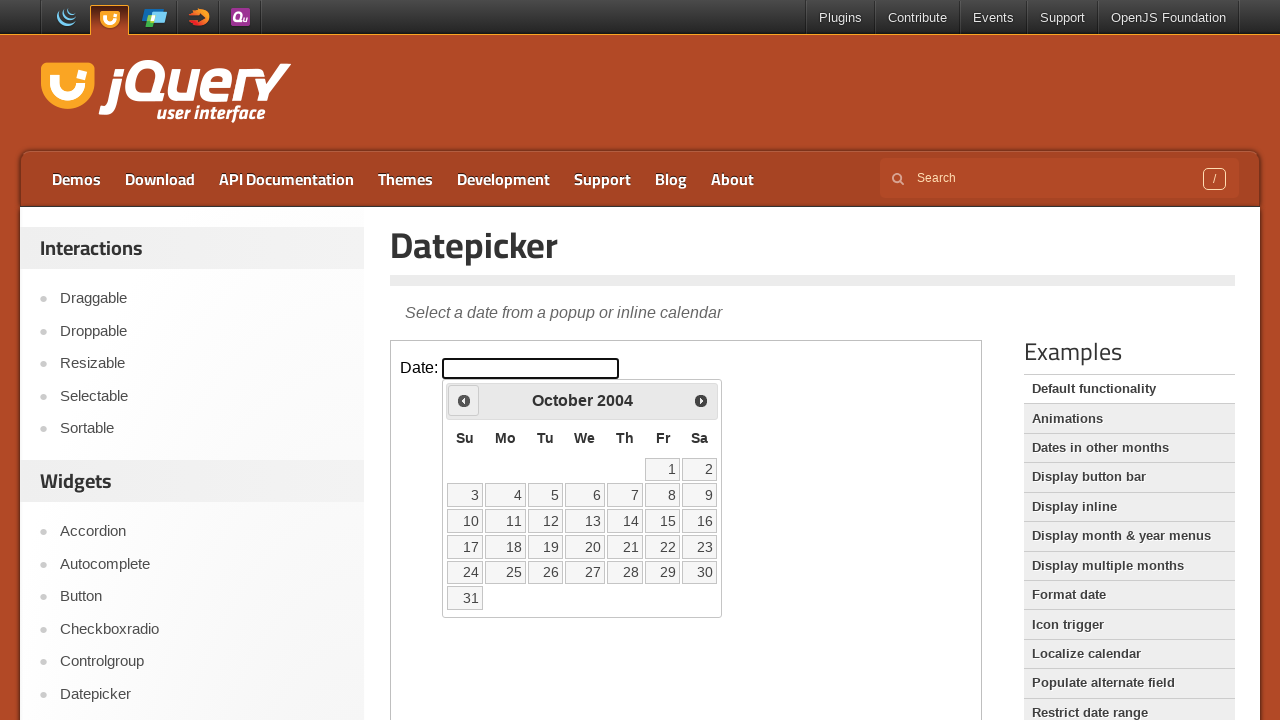

Clicked Prev button to navigate from October 2004 to previous month at (464, 400) on iframe >> nth=0 >> internal:control=enter-frame >> xpath=//span[text()='Prev']
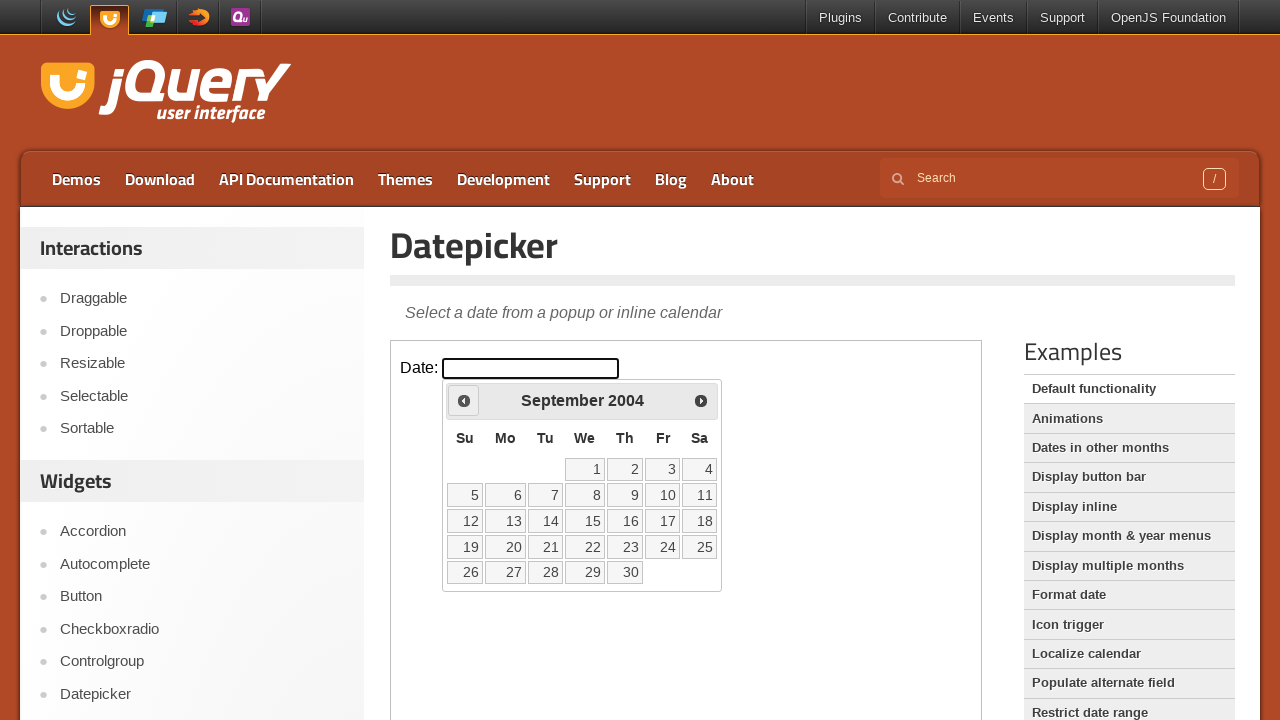

Retrieved current month: September
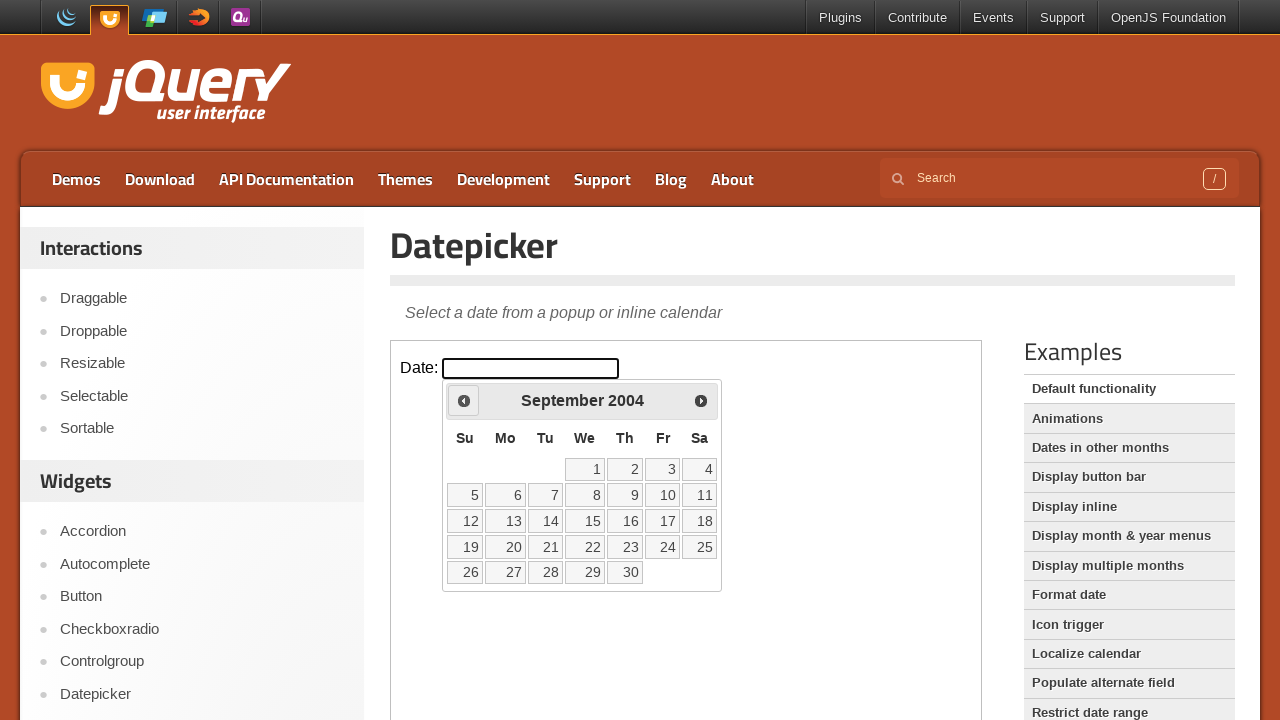

Retrieved current year: 2004
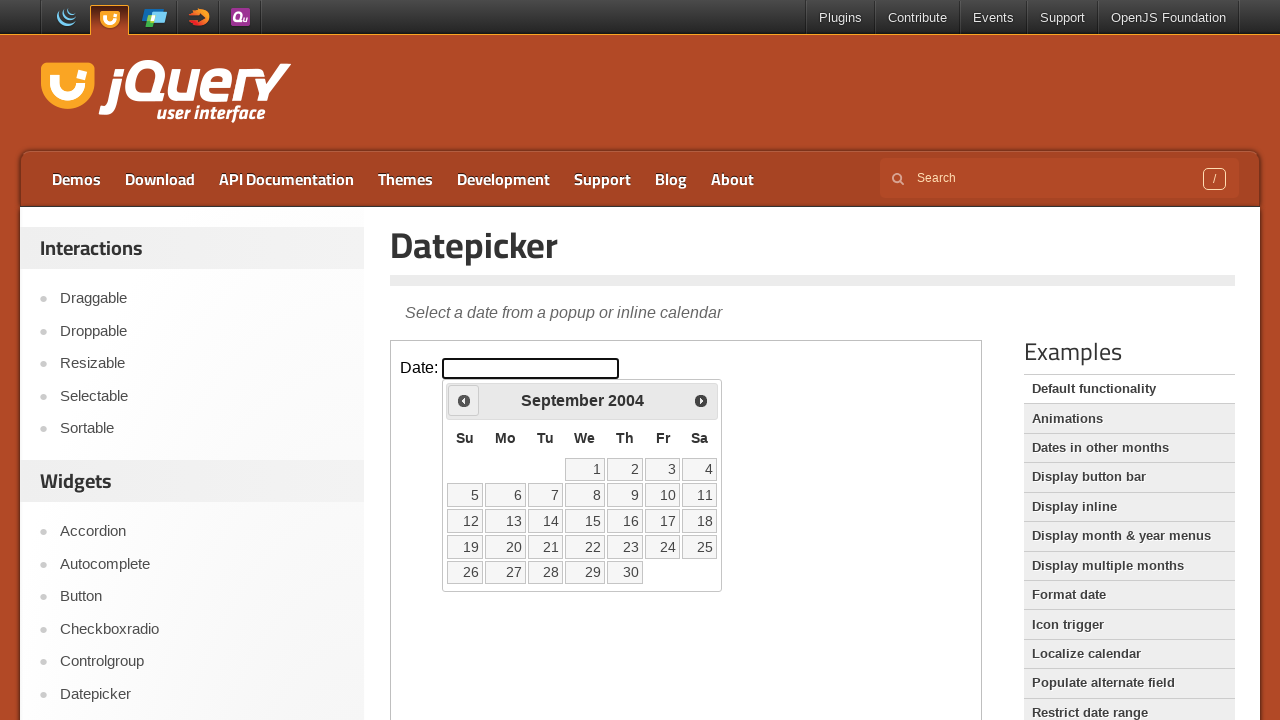

Clicked Prev button to navigate from September 2004 to previous month at (464, 400) on iframe >> nth=0 >> internal:control=enter-frame >> xpath=//span[text()='Prev']
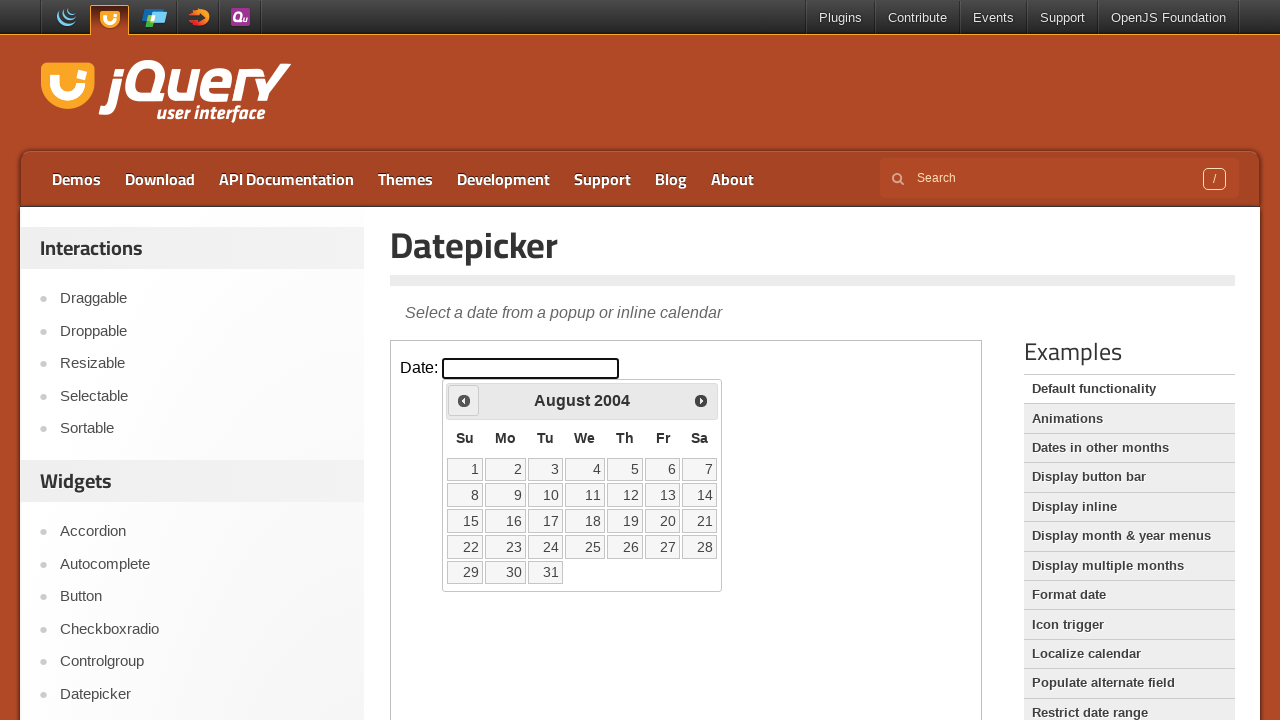

Retrieved current month: August
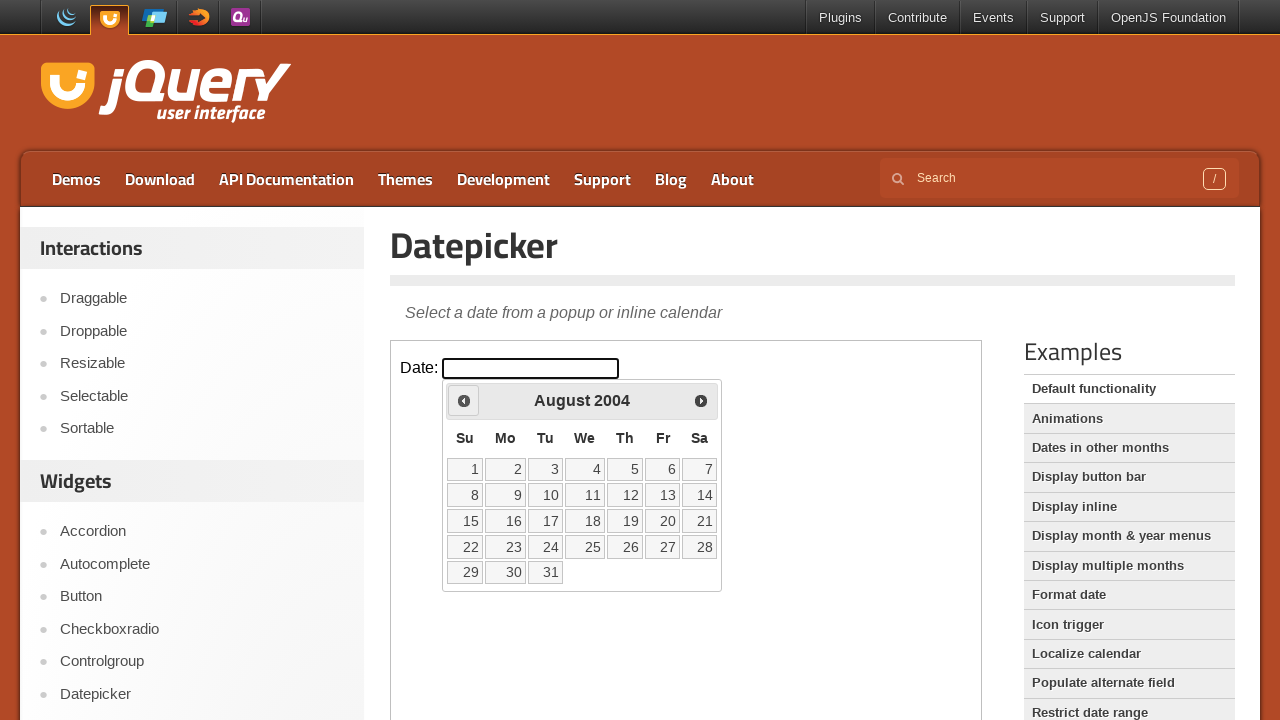

Retrieved current year: 2004
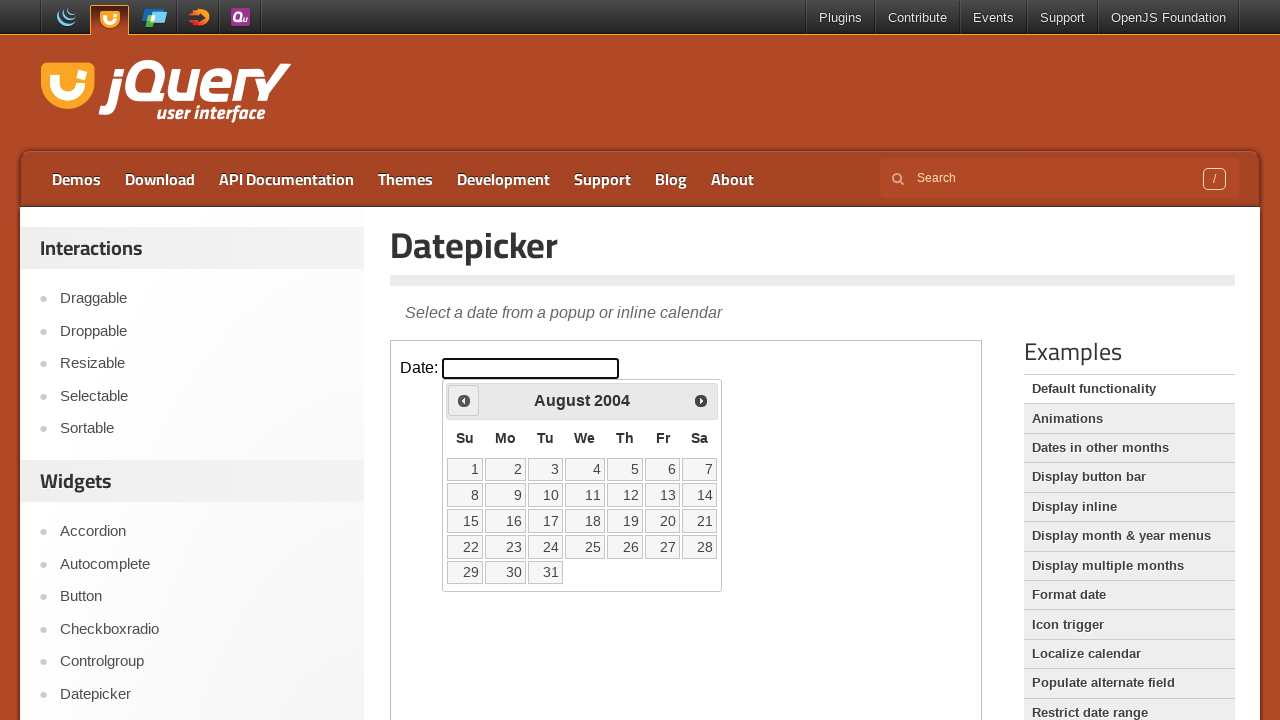

Clicked Prev button to navigate from August 2004 to previous month at (464, 400) on iframe >> nth=0 >> internal:control=enter-frame >> xpath=//span[text()='Prev']
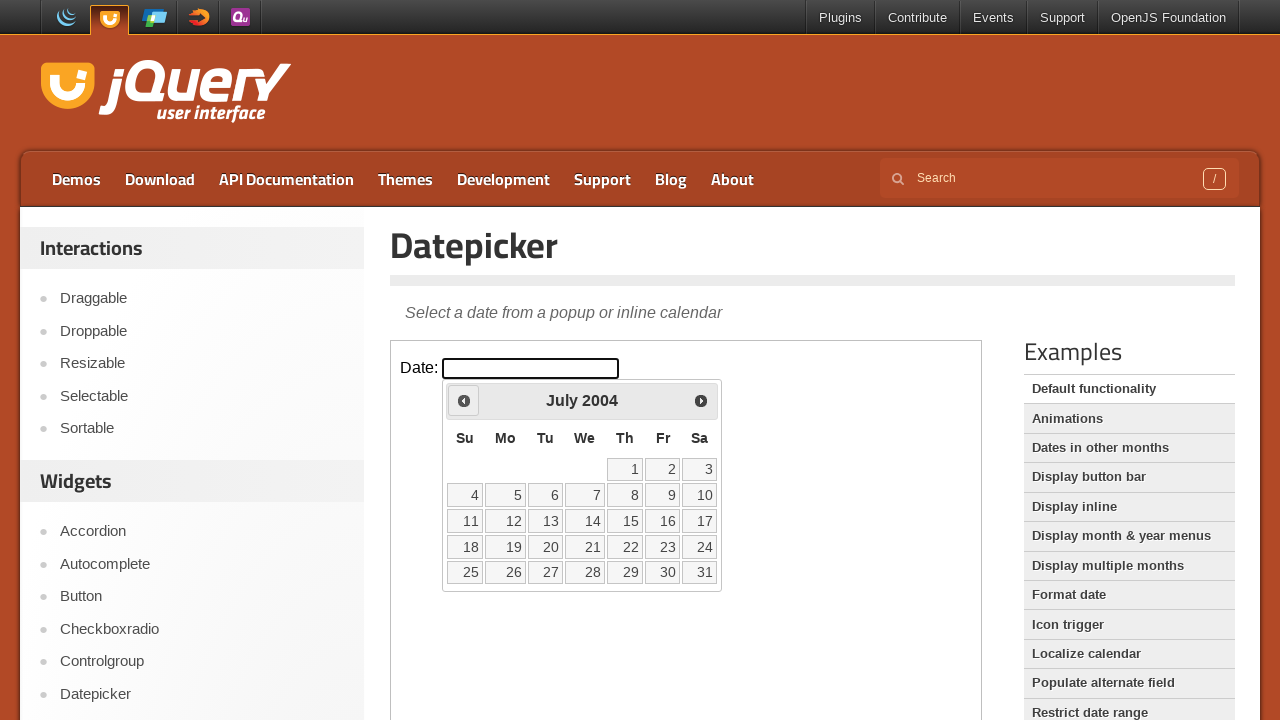

Retrieved current month: July
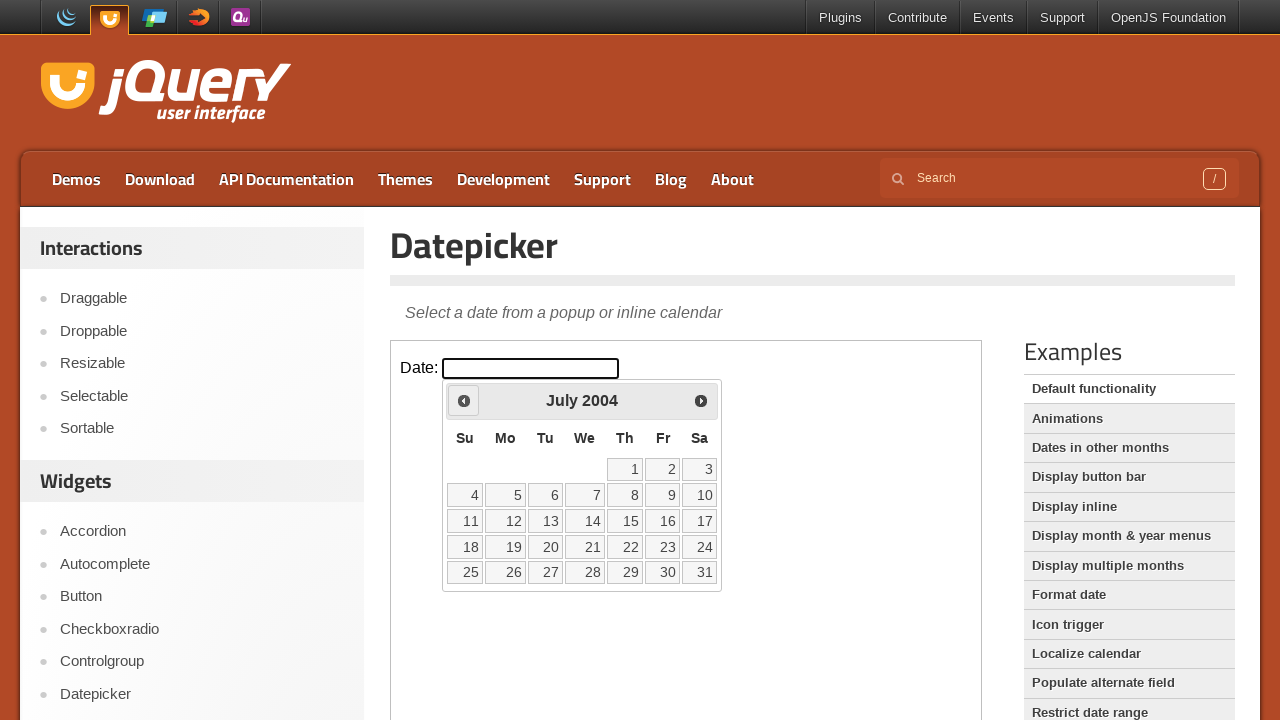

Retrieved current year: 2004
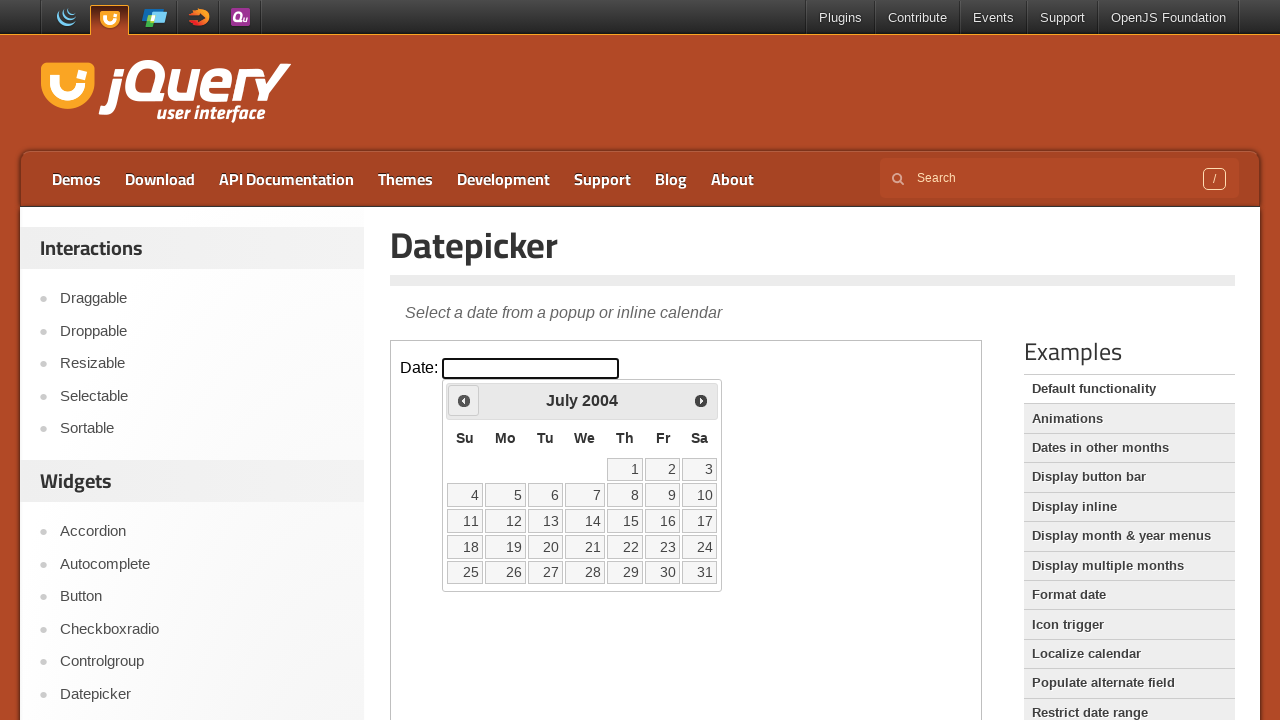

Clicked Prev button to navigate from July 2004 to previous month at (464, 400) on iframe >> nth=0 >> internal:control=enter-frame >> xpath=//span[text()='Prev']
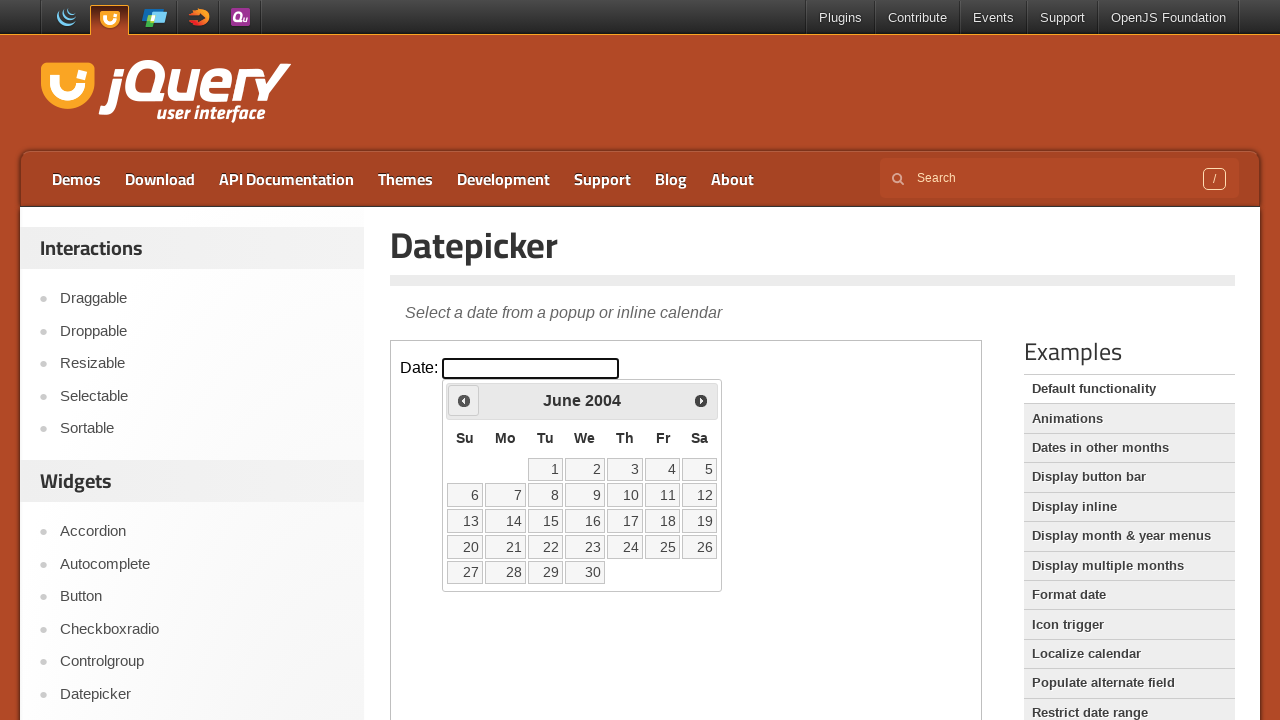

Retrieved current month: June
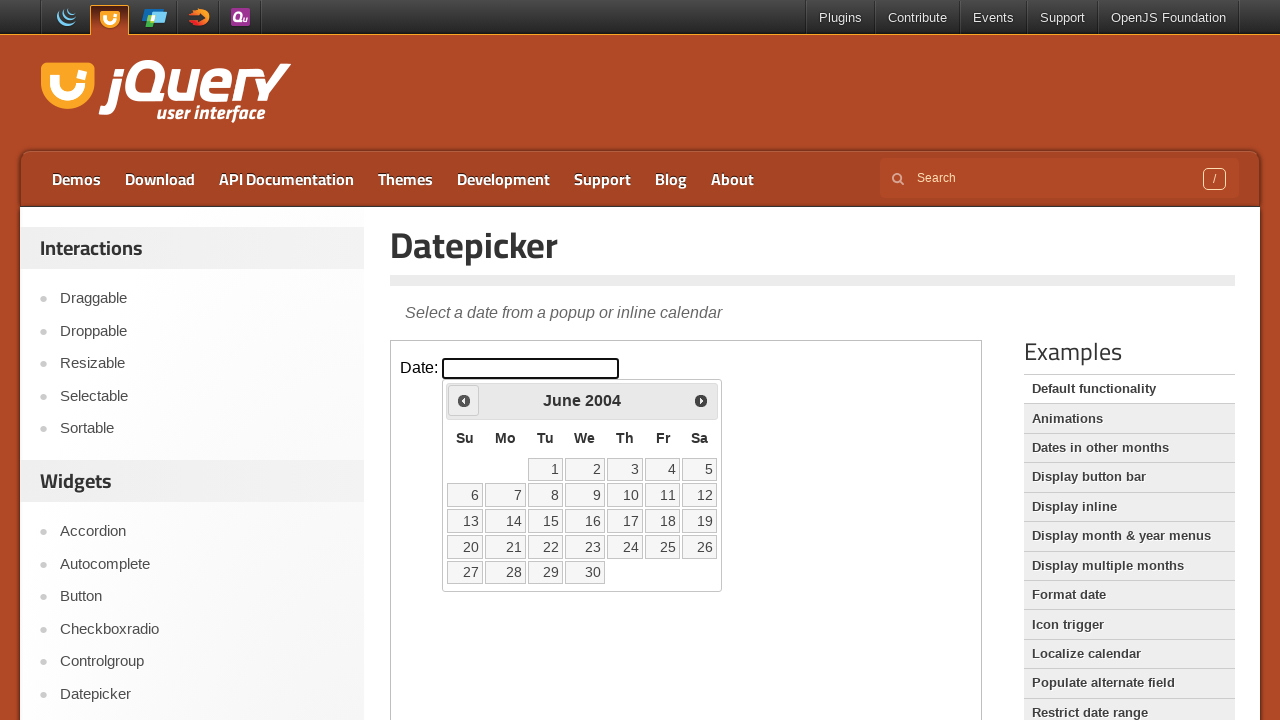

Retrieved current year: 2004
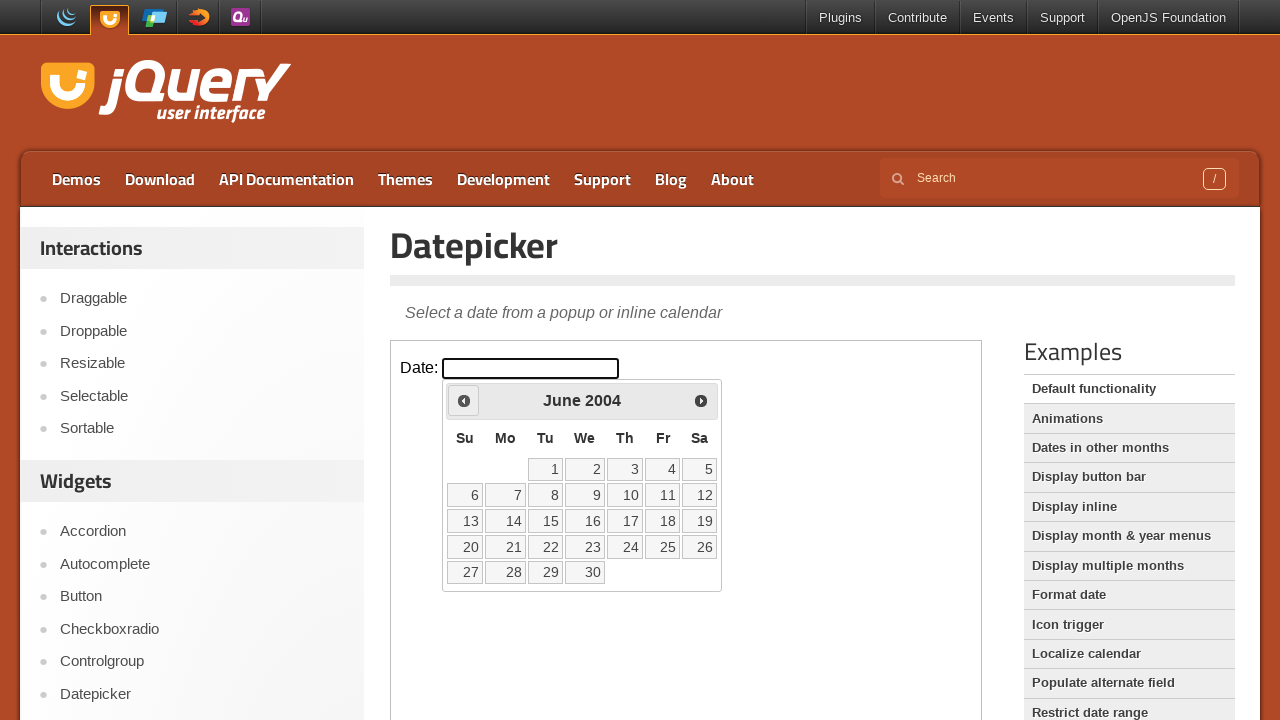

Clicked Prev button to navigate from June 2004 to previous month at (464, 400) on iframe >> nth=0 >> internal:control=enter-frame >> xpath=//span[text()='Prev']
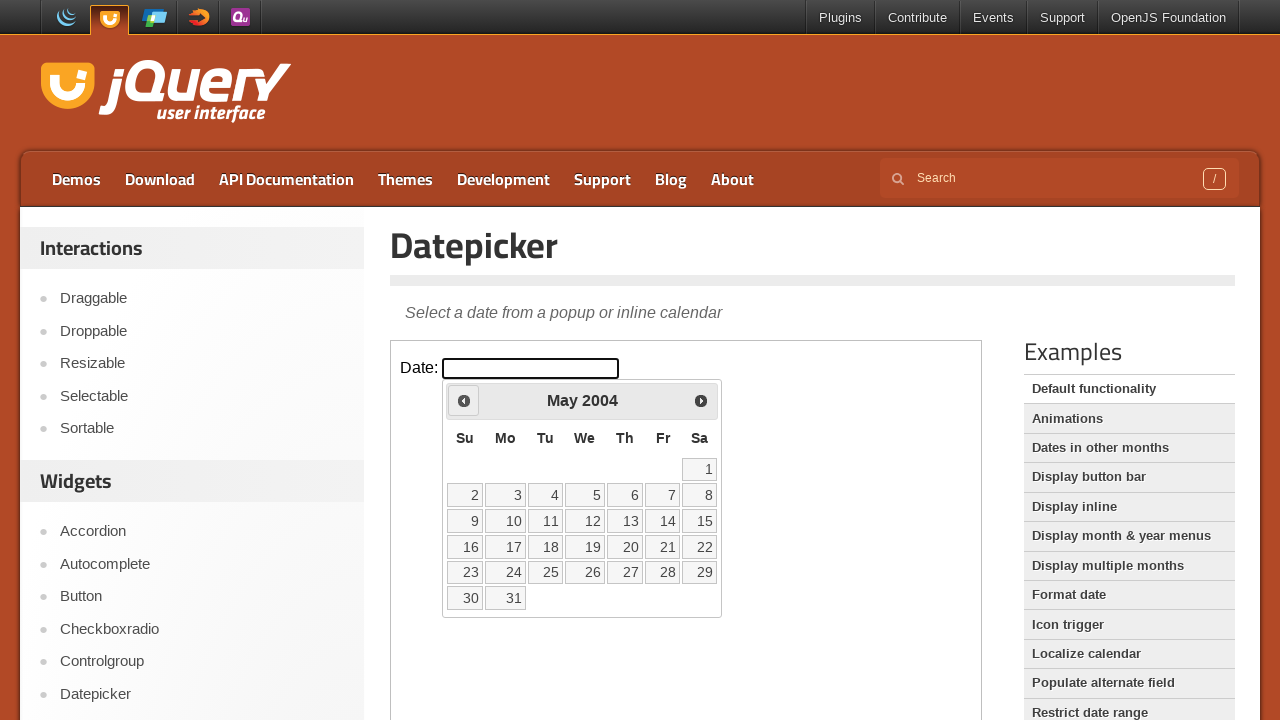

Retrieved current month: May
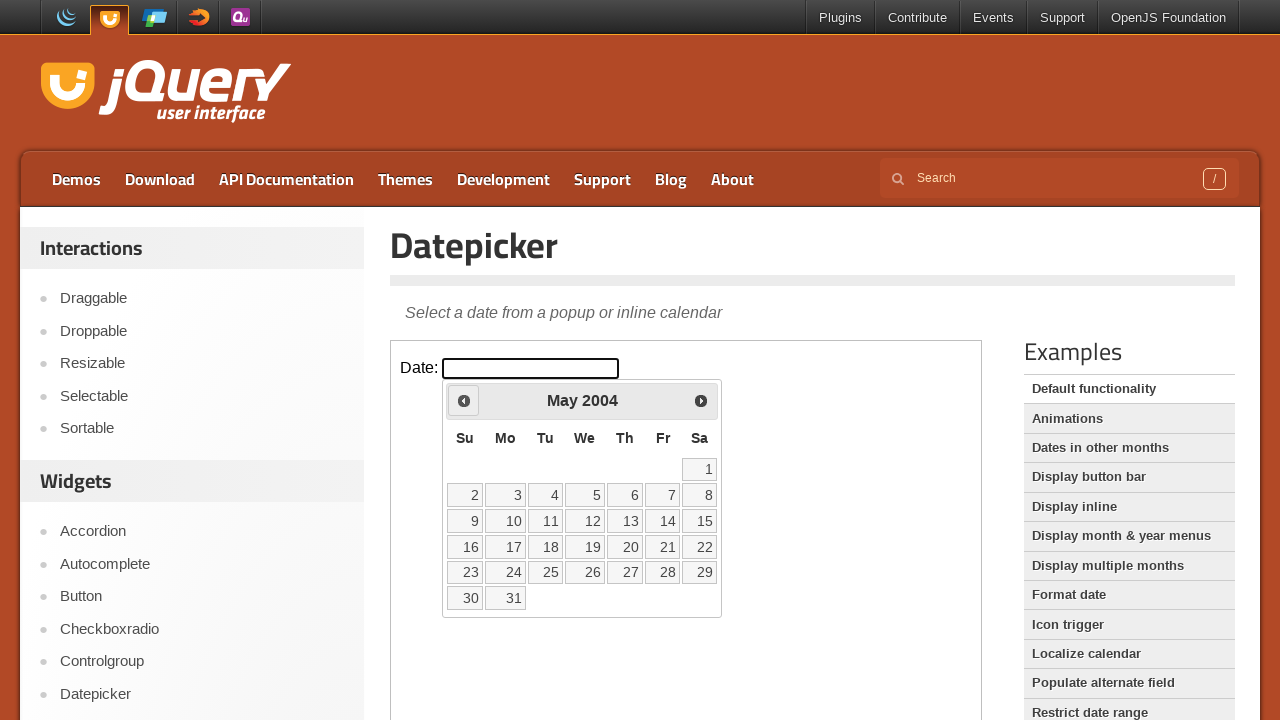

Retrieved current year: 2004
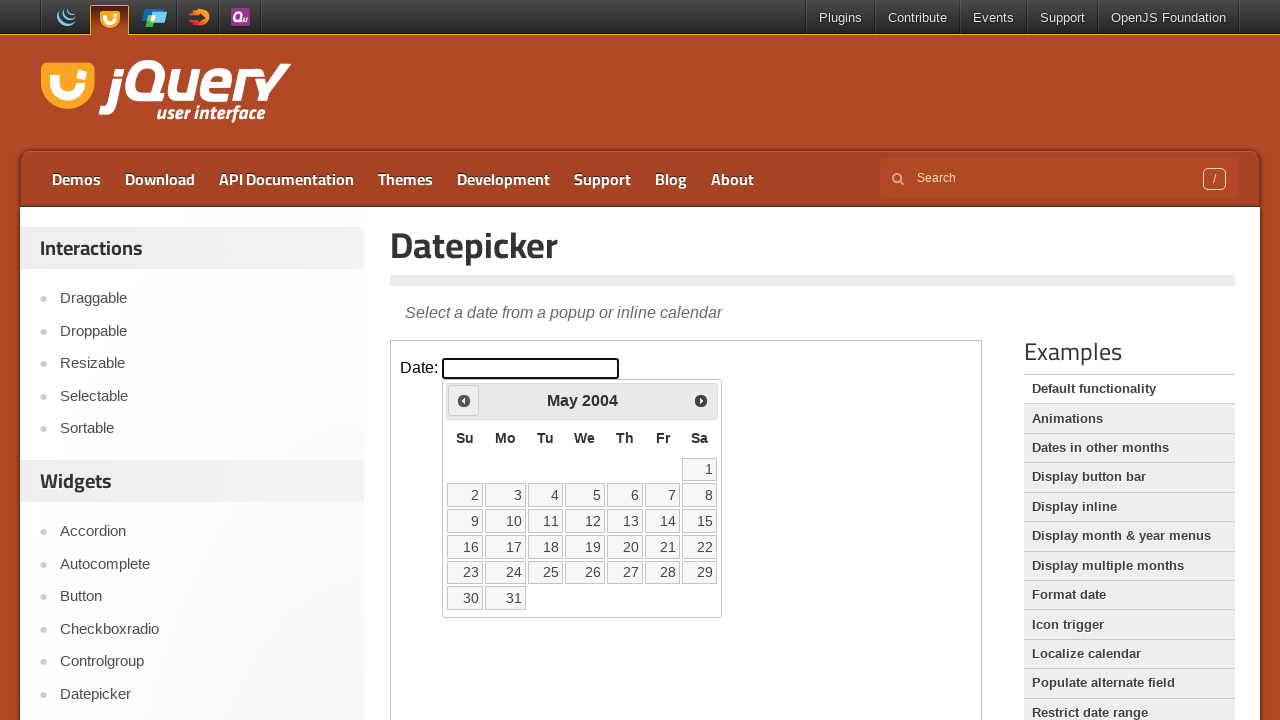

Clicked Prev button to navigate from May 2004 to previous month at (464, 400) on iframe >> nth=0 >> internal:control=enter-frame >> xpath=//span[text()='Prev']
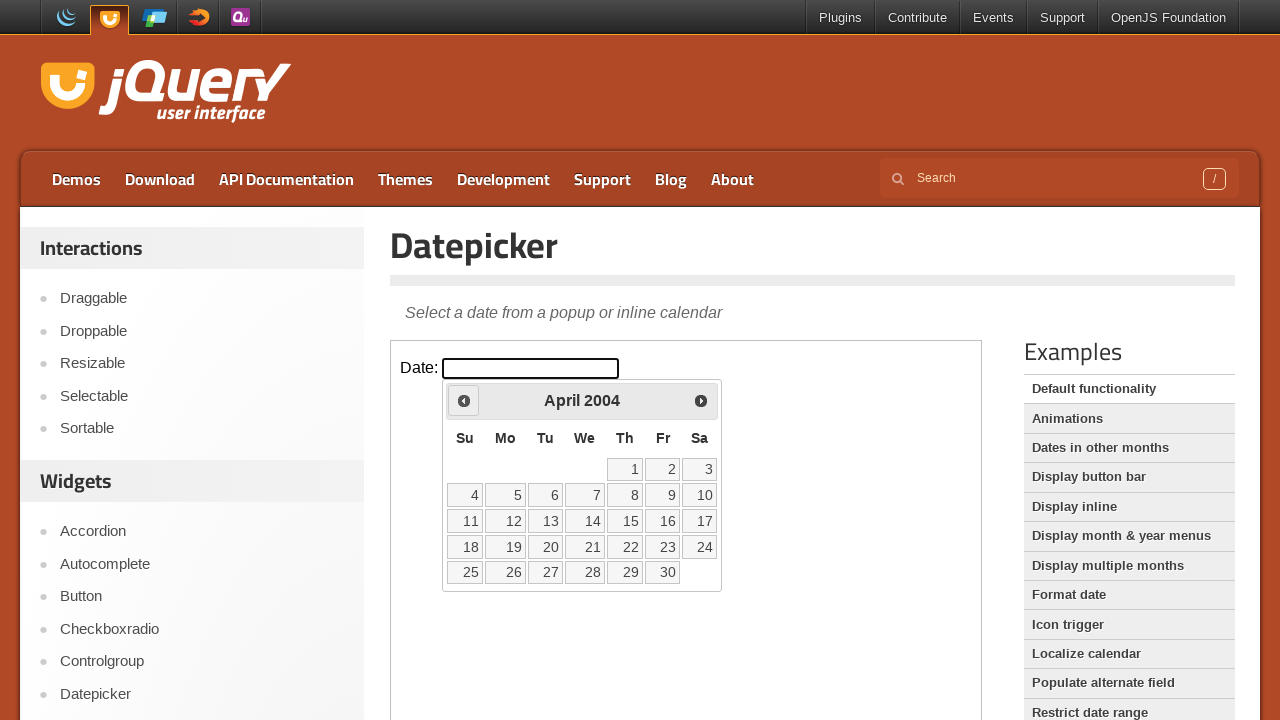

Retrieved current month: April
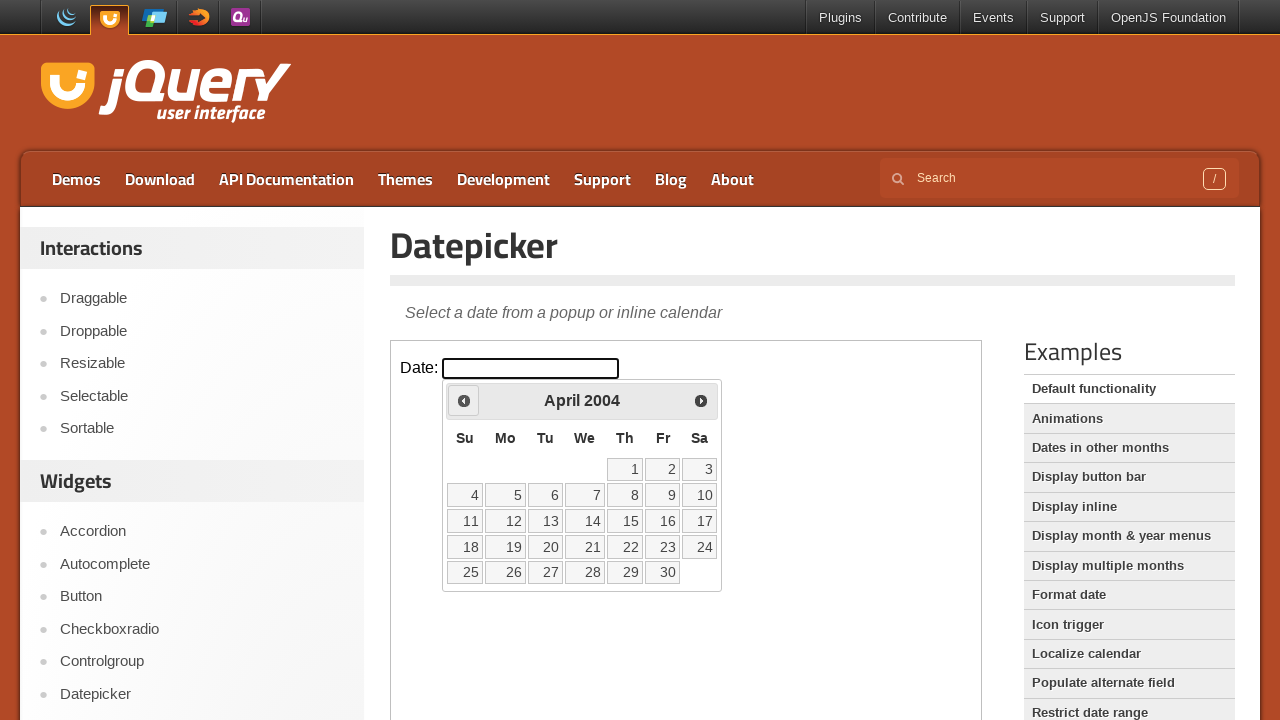

Retrieved current year: 2004
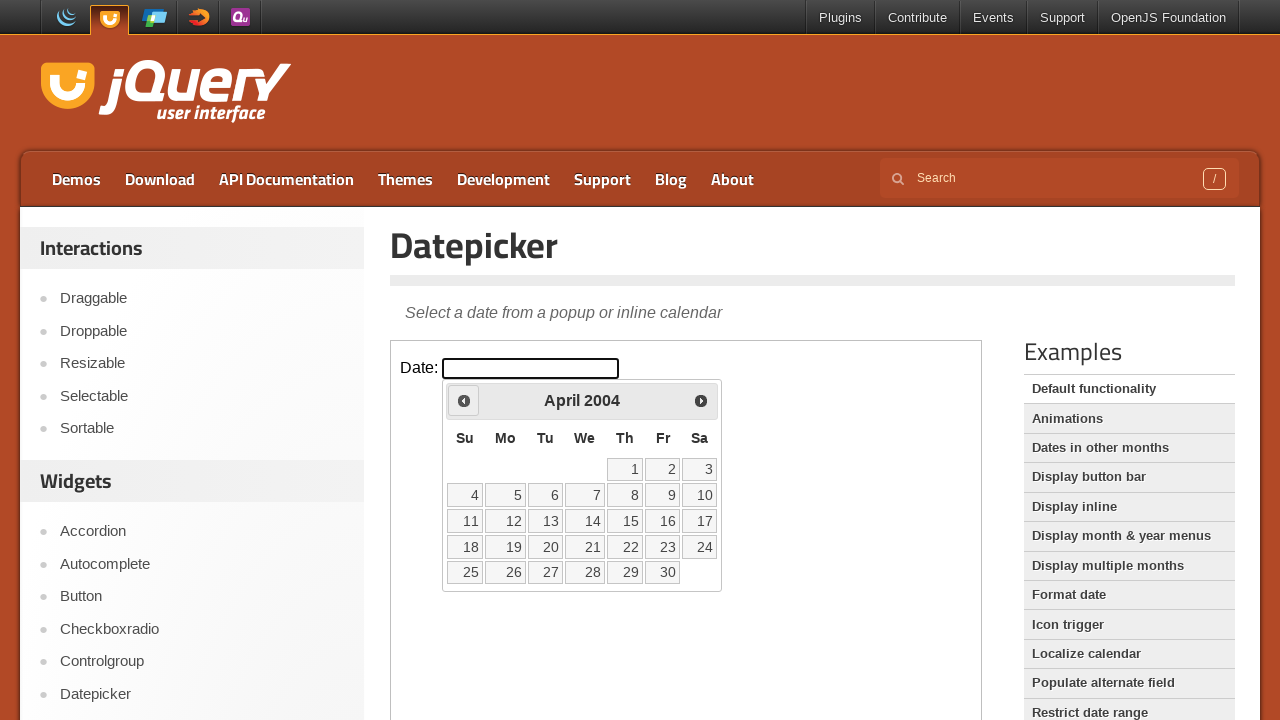

Clicked Prev button to navigate from April 2004 to previous month at (464, 400) on iframe >> nth=0 >> internal:control=enter-frame >> xpath=//span[text()='Prev']
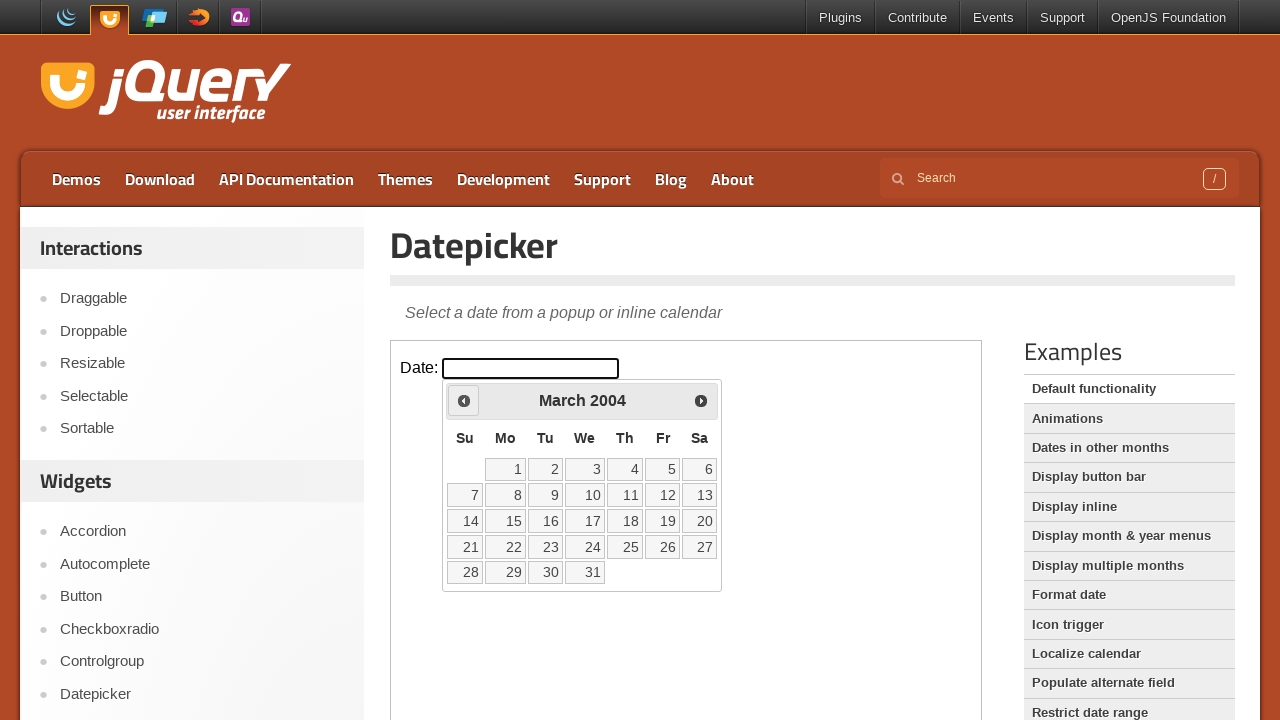

Retrieved current month: March
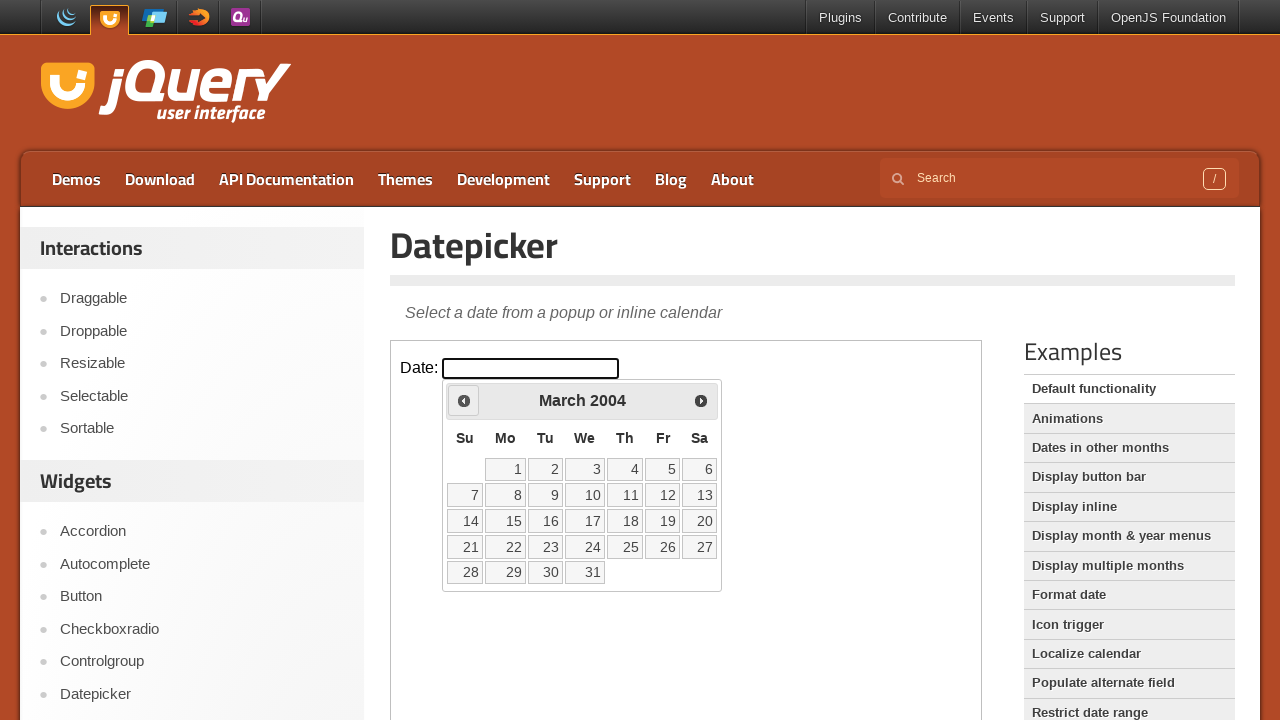

Retrieved current year: 2004
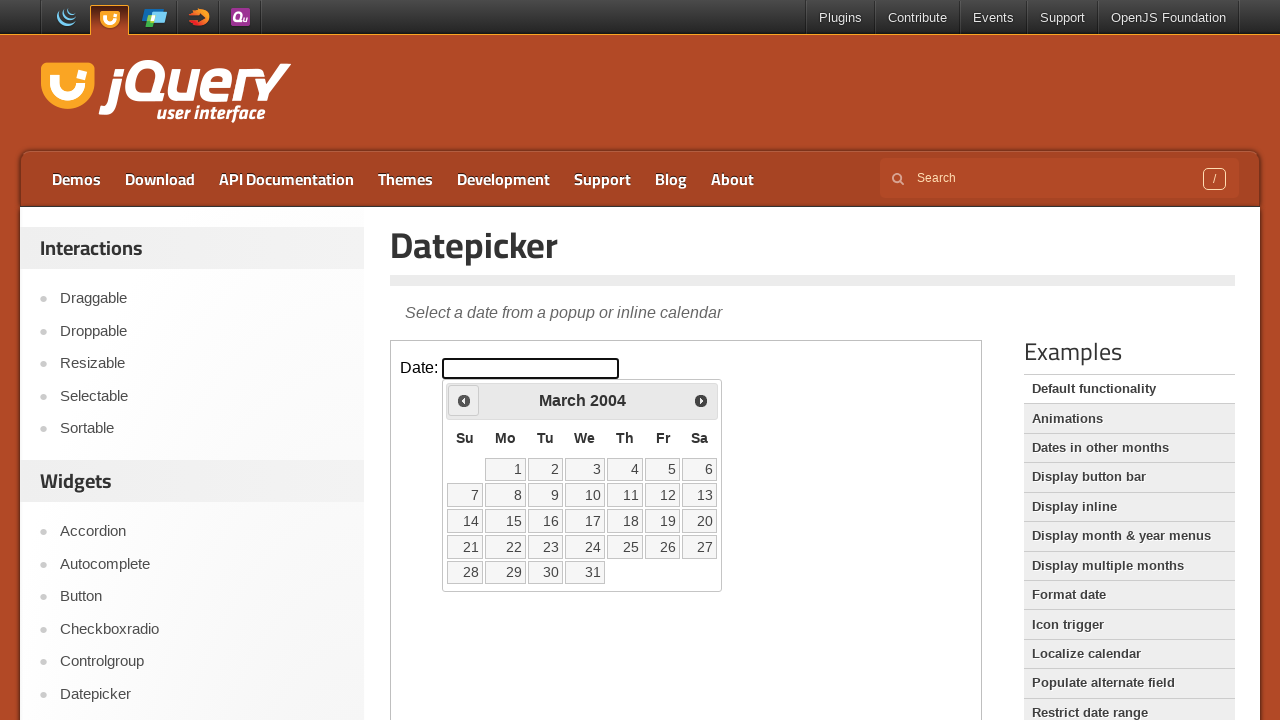

Clicked Prev button to navigate from March 2004 to previous month at (464, 400) on iframe >> nth=0 >> internal:control=enter-frame >> xpath=//span[text()='Prev']
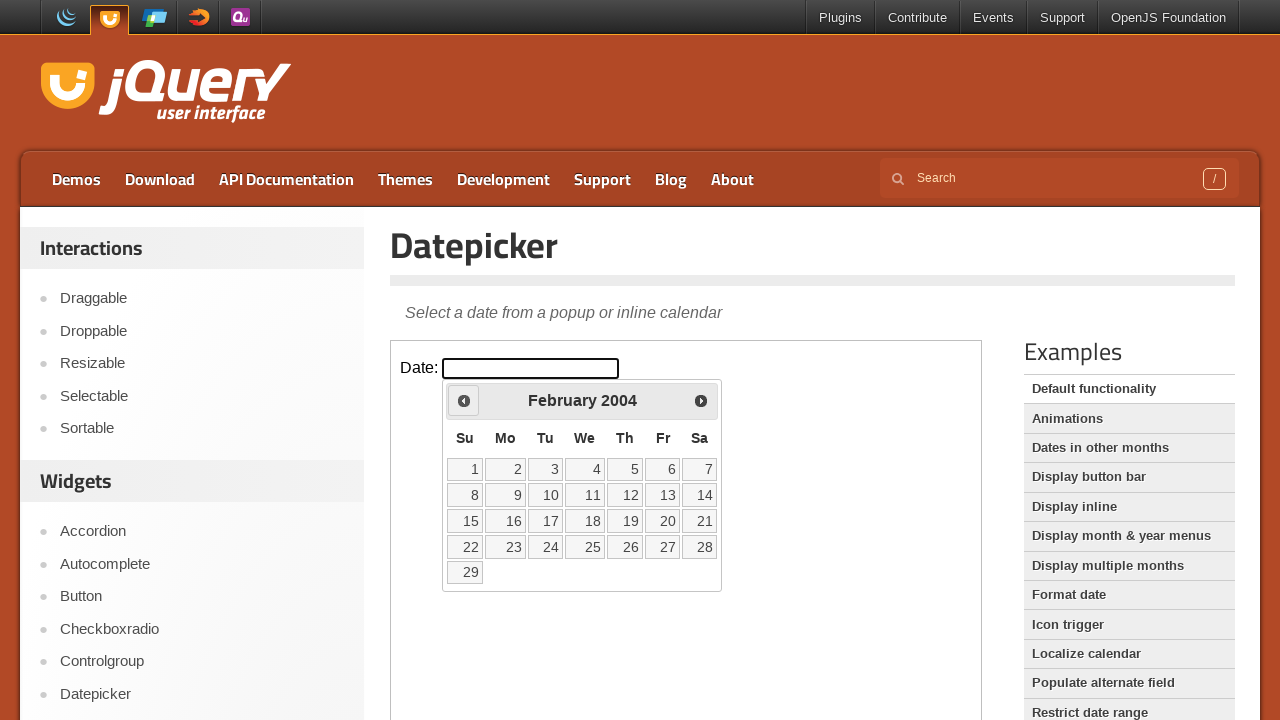

Retrieved current month: February
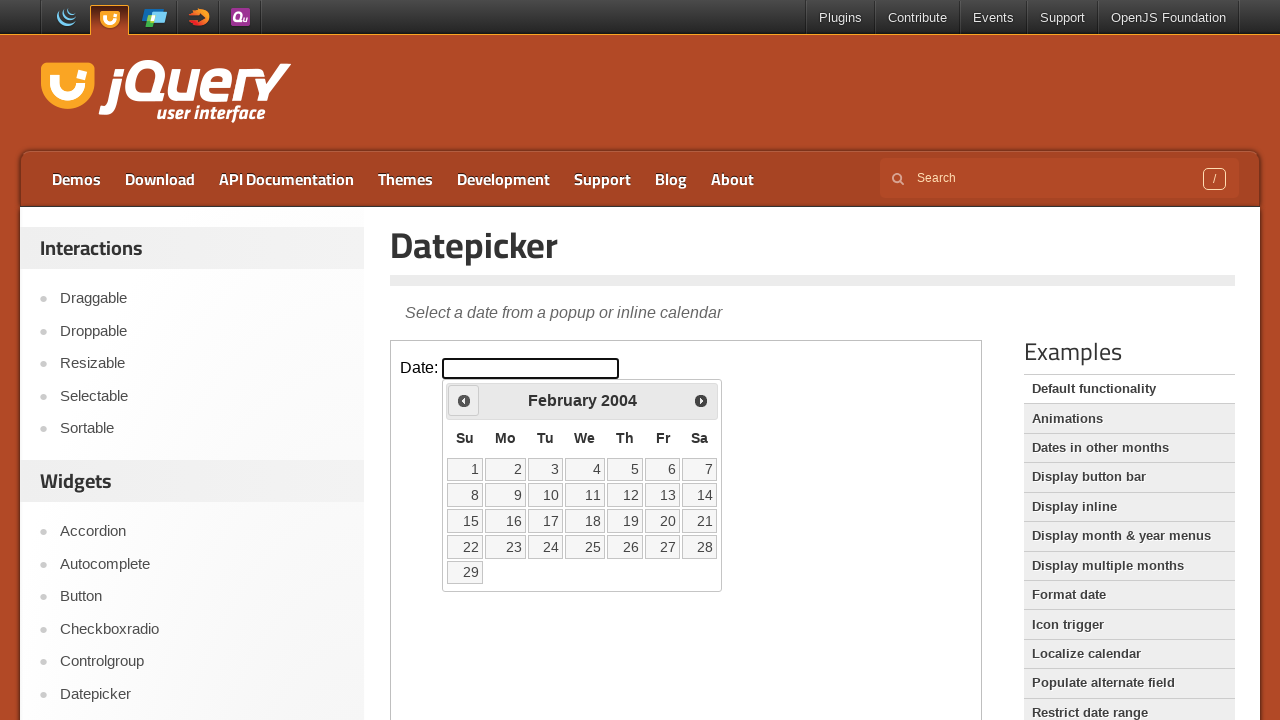

Retrieved current year: 2004
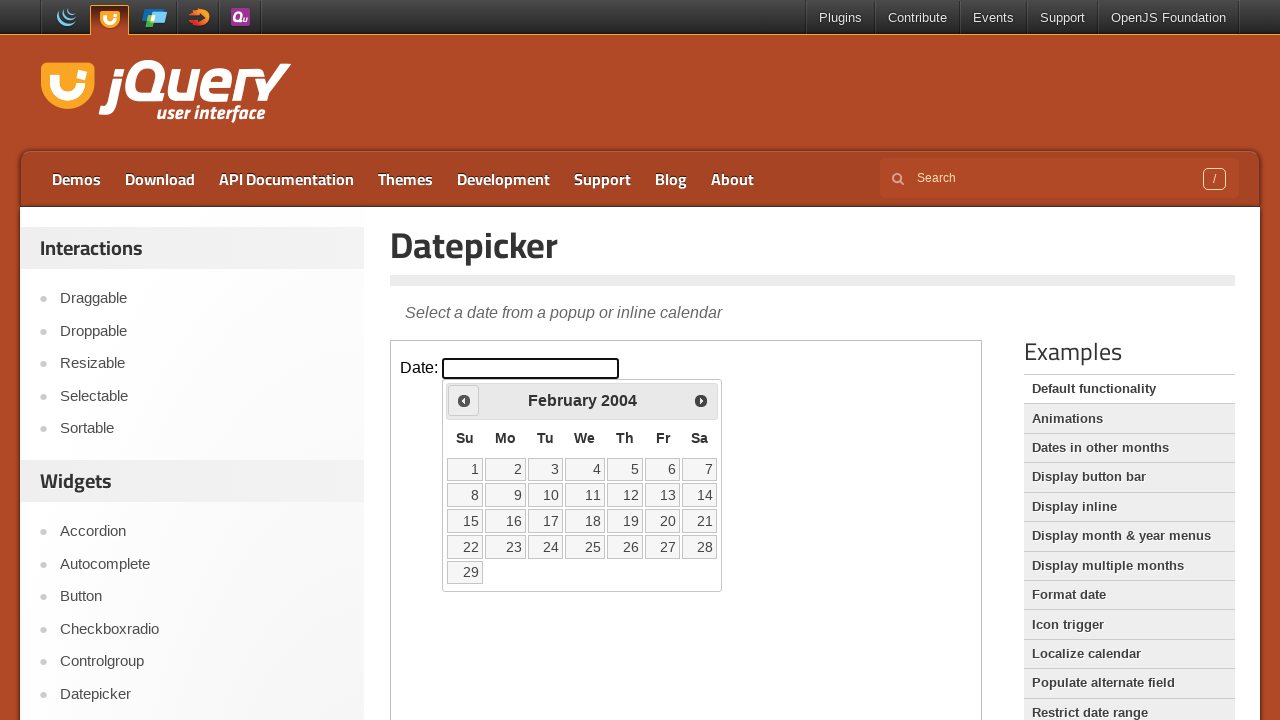

Clicked Prev button to navigate from February 2004 to previous month at (464, 400) on iframe >> nth=0 >> internal:control=enter-frame >> xpath=//span[text()='Prev']
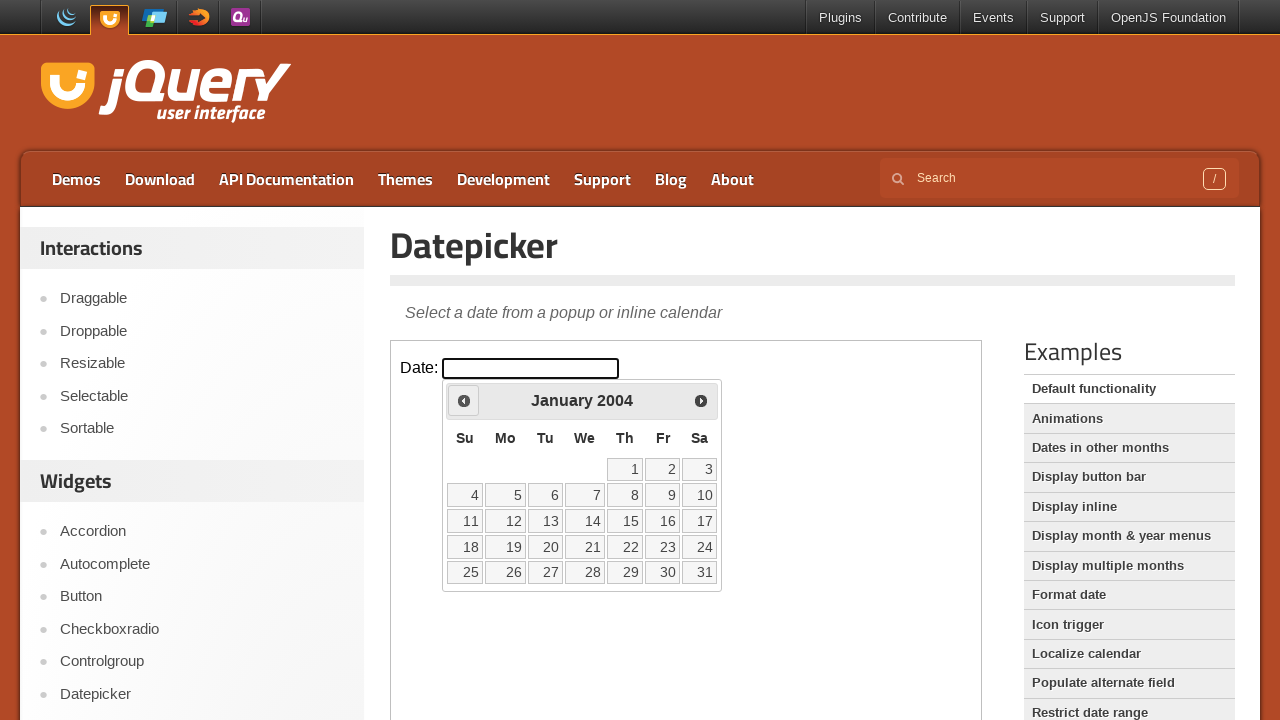

Retrieved current month: January
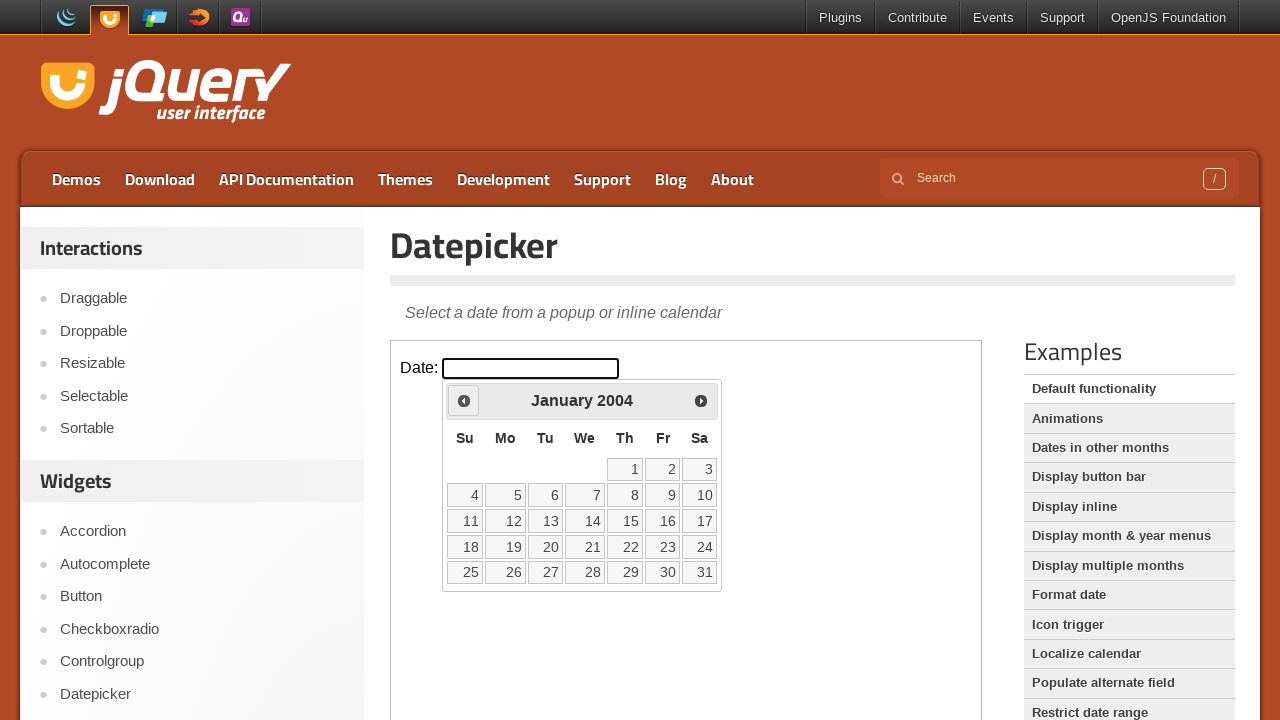

Retrieved current year: 2004
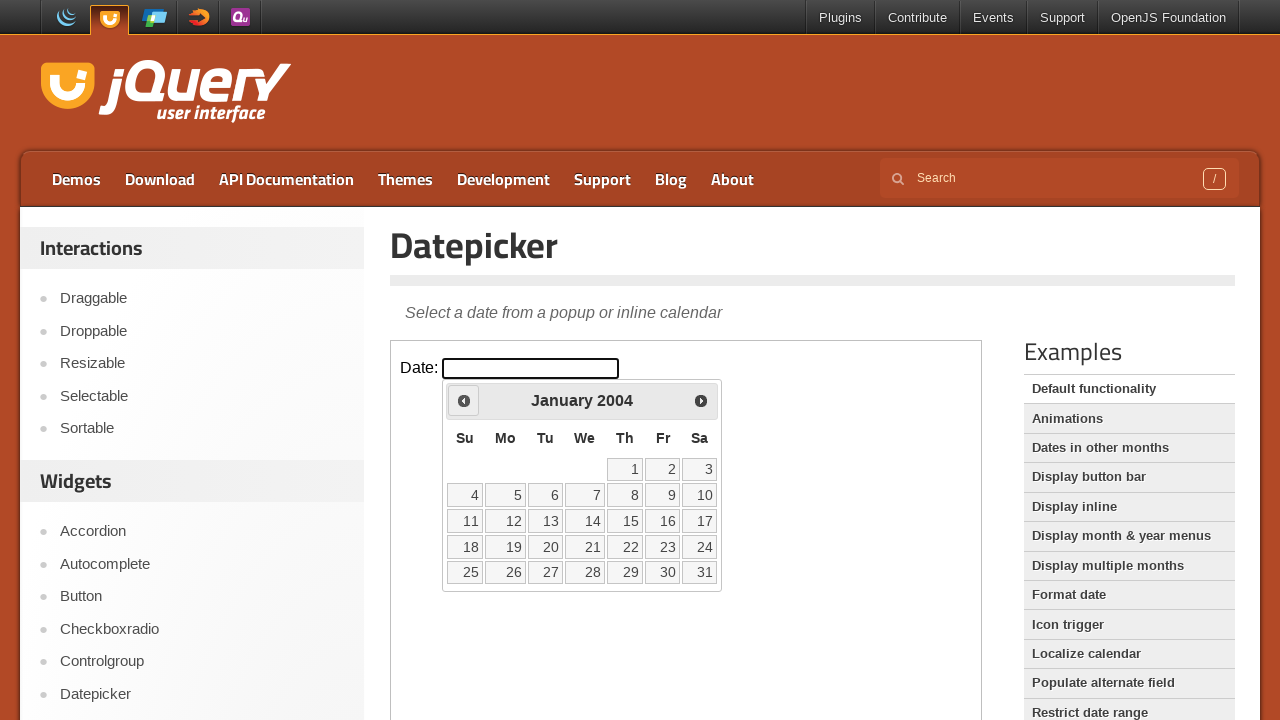

Clicked Prev button to navigate from January 2004 to previous month at (464, 400) on iframe >> nth=0 >> internal:control=enter-frame >> xpath=//span[text()='Prev']
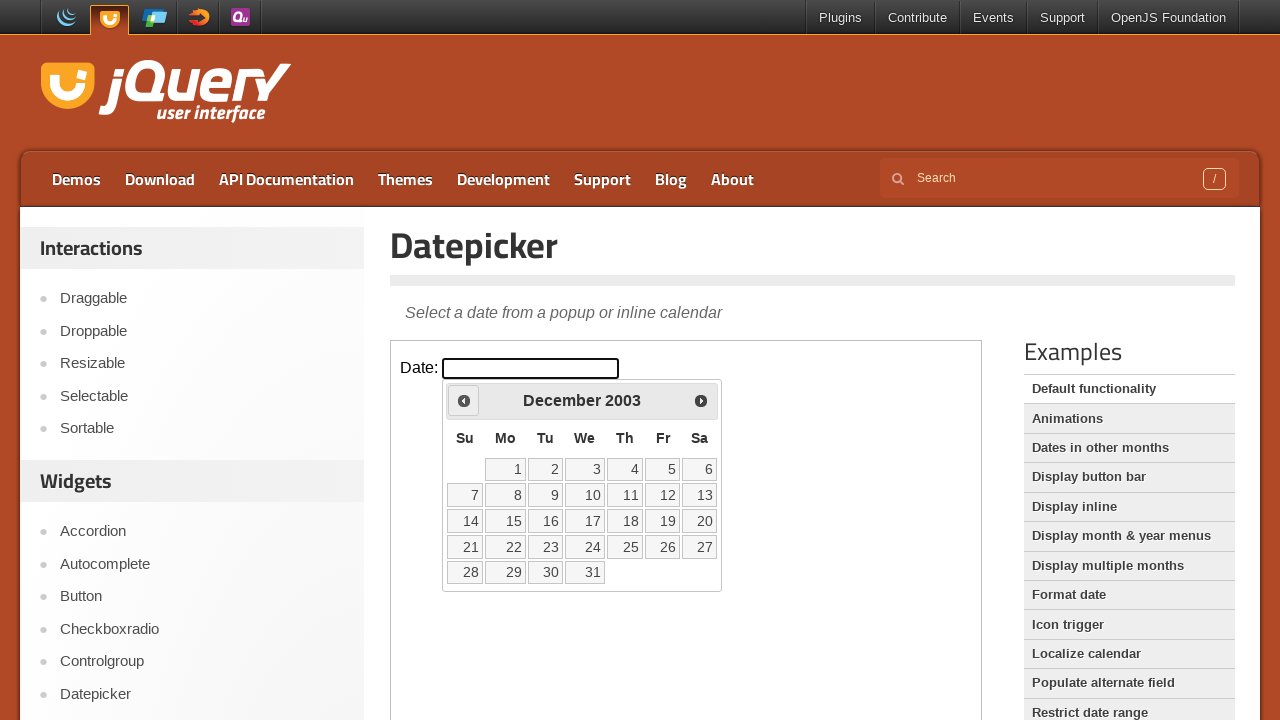

Retrieved current month: December
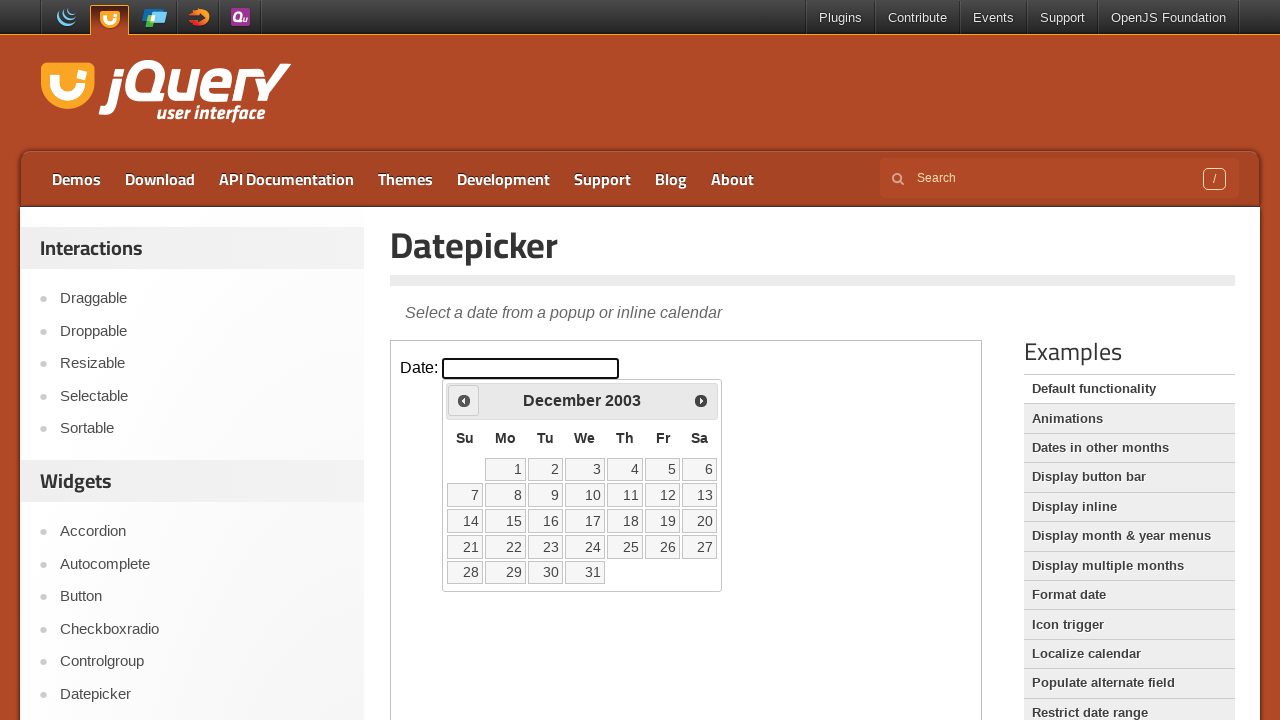

Retrieved current year: 2003
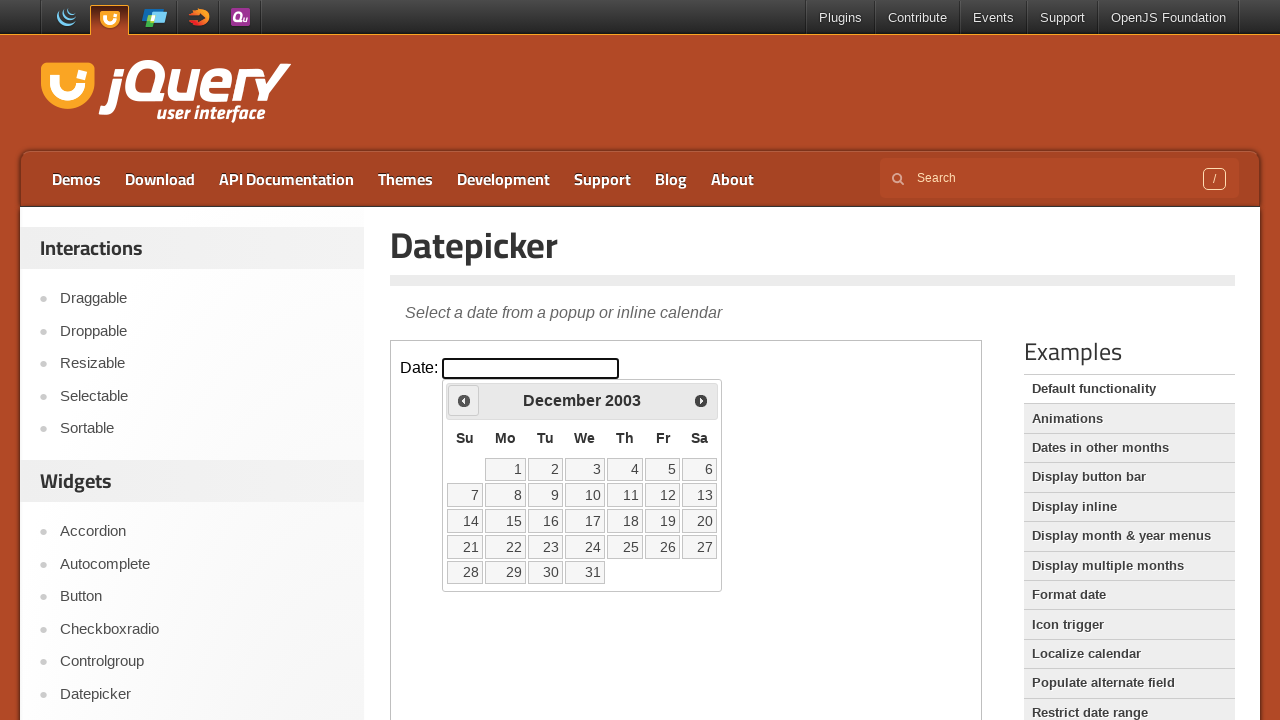

Clicked Prev button to navigate from December 2003 to previous month at (464, 400) on iframe >> nth=0 >> internal:control=enter-frame >> xpath=//span[text()='Prev']
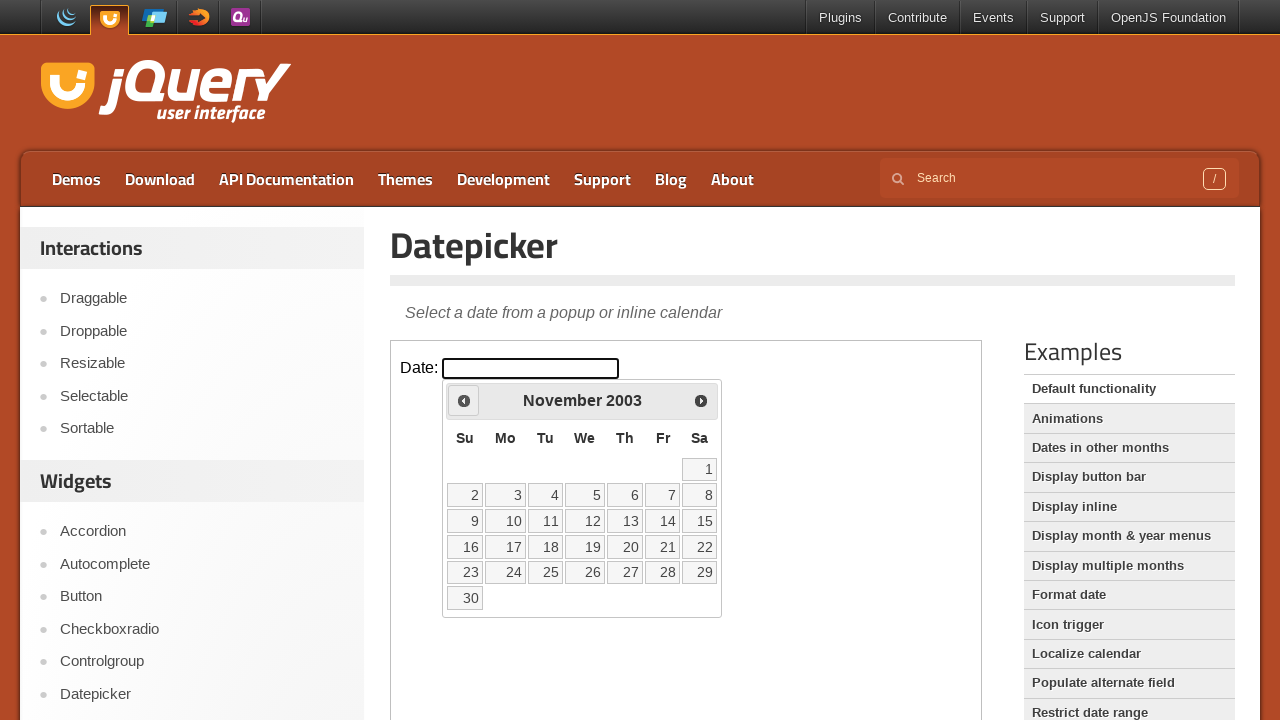

Retrieved current month: November
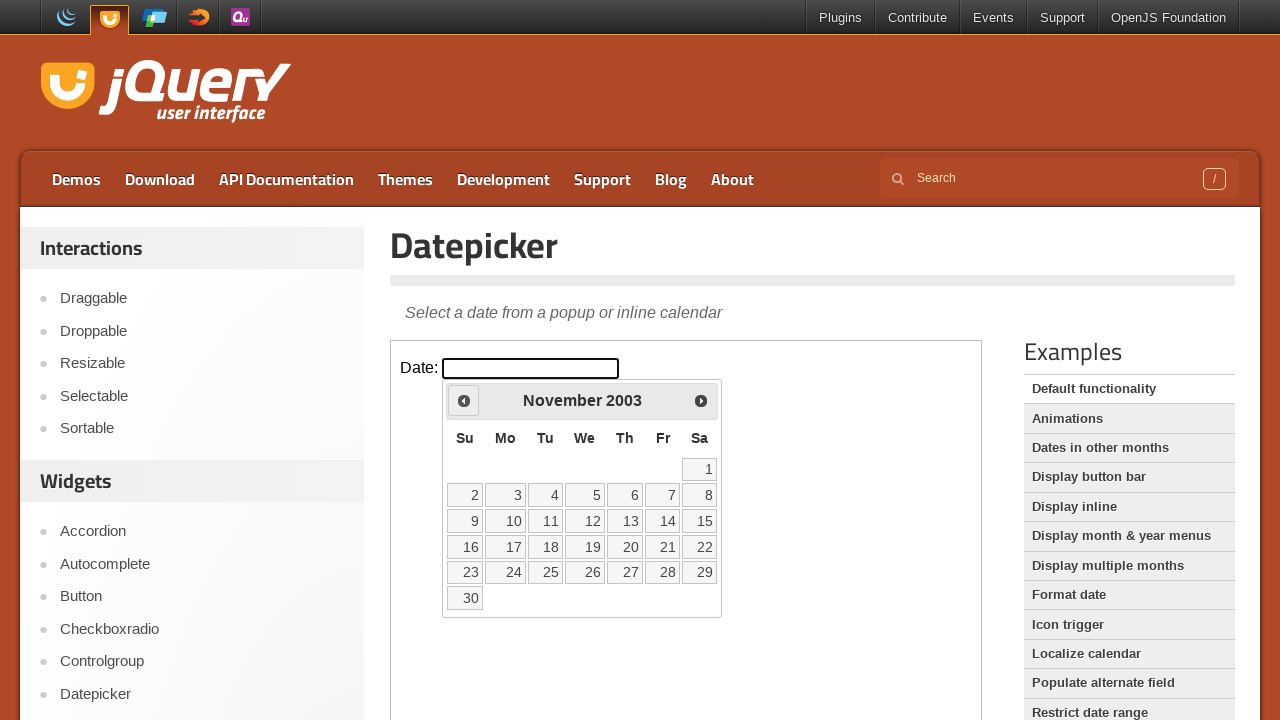

Retrieved current year: 2003
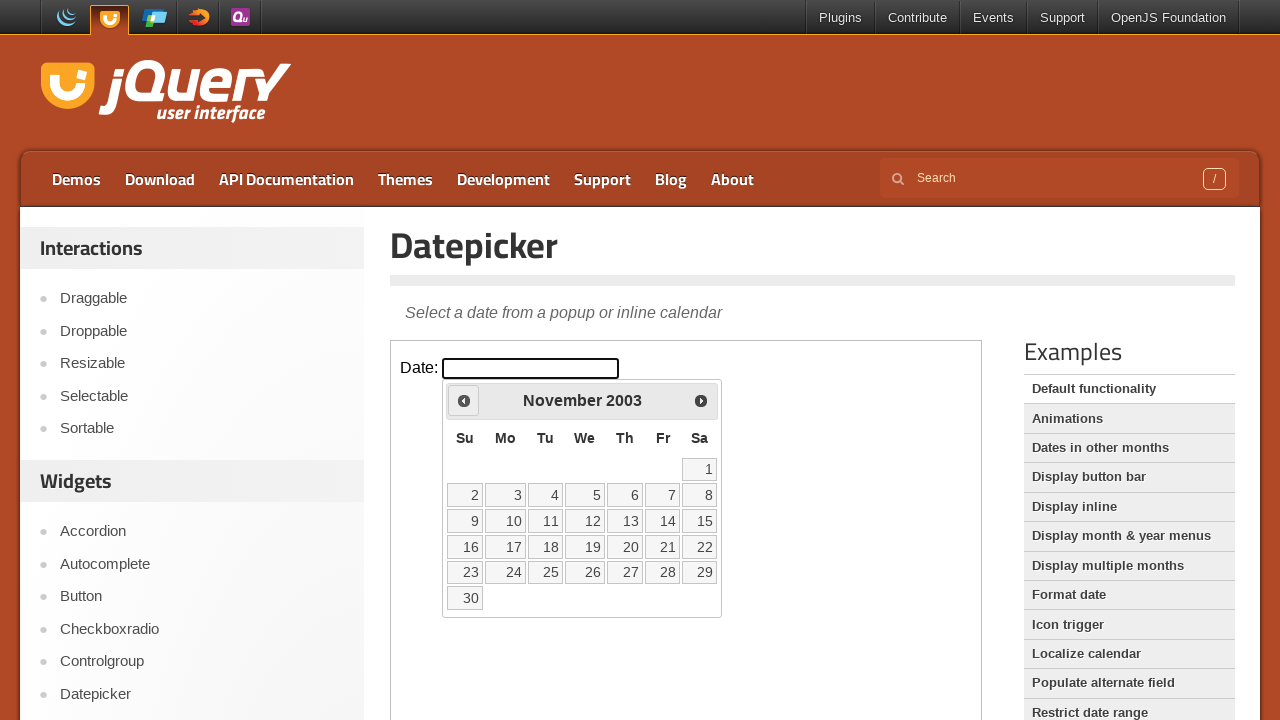

Clicked Prev button to navigate from November 2003 to previous month at (464, 400) on iframe >> nth=0 >> internal:control=enter-frame >> xpath=//span[text()='Prev']
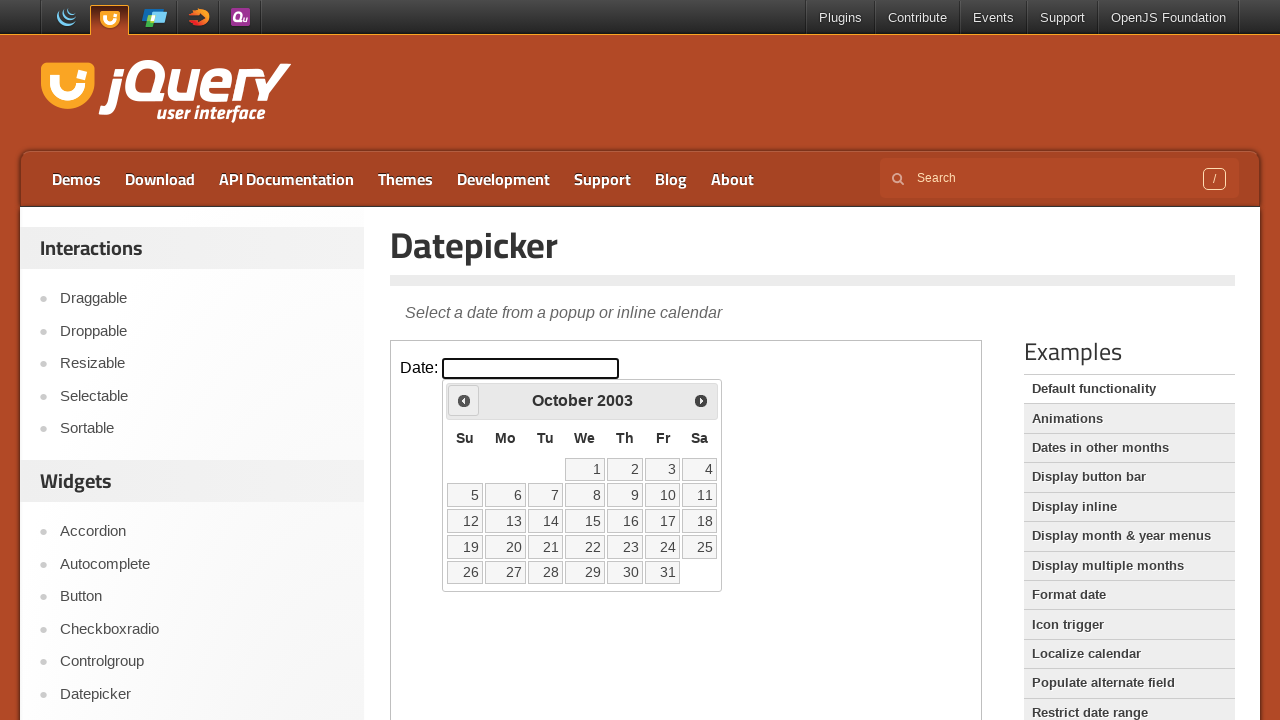

Retrieved current month: October
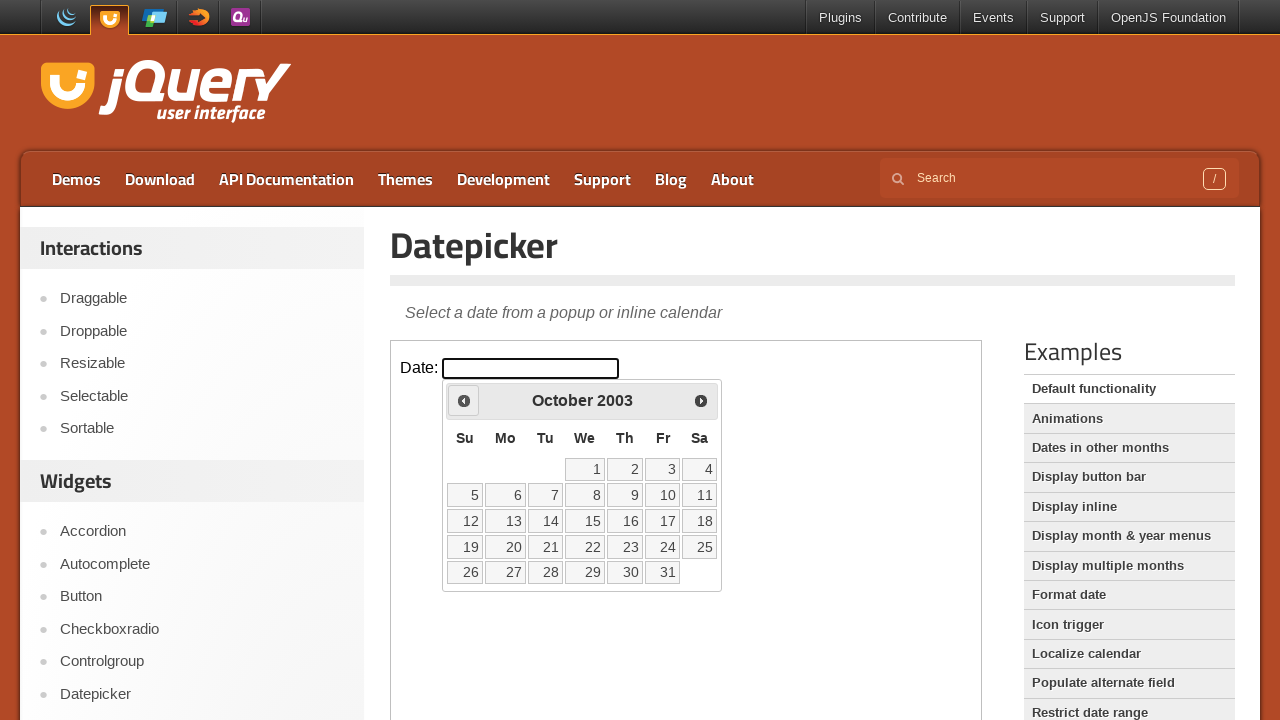

Retrieved current year: 2003
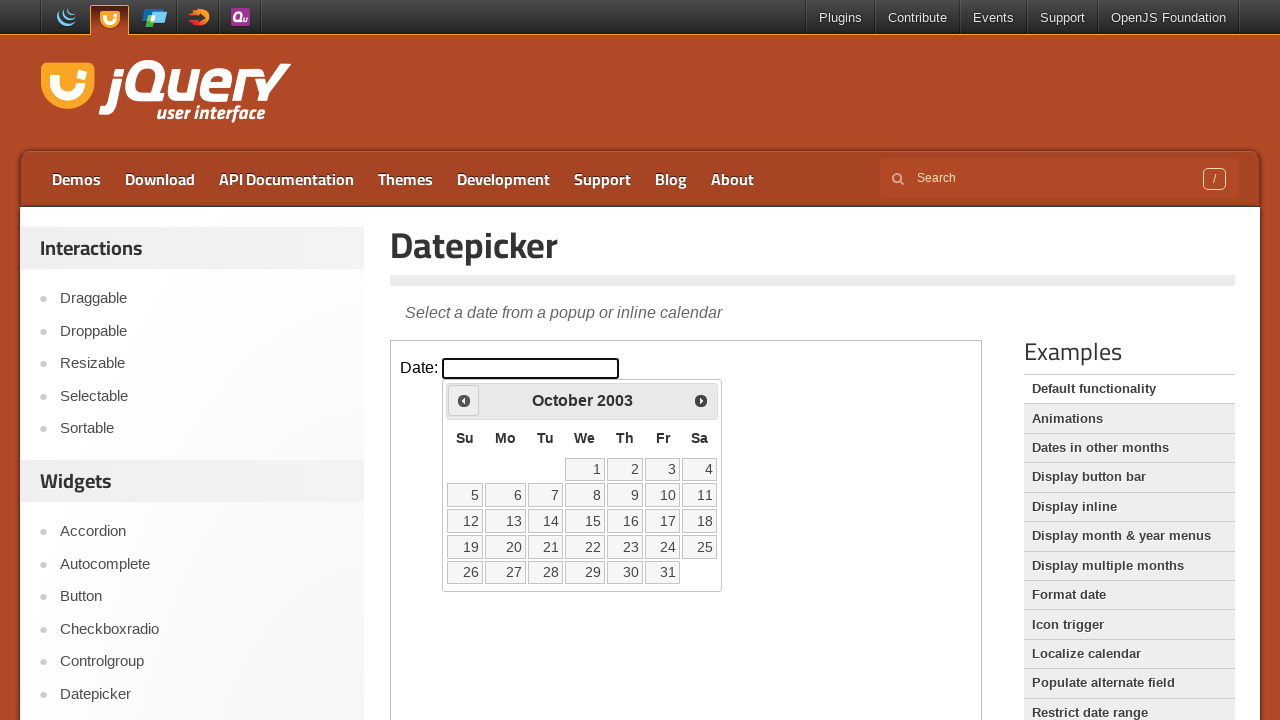

Clicked Prev button to navigate from October 2003 to previous month at (464, 400) on iframe >> nth=0 >> internal:control=enter-frame >> xpath=//span[text()='Prev']
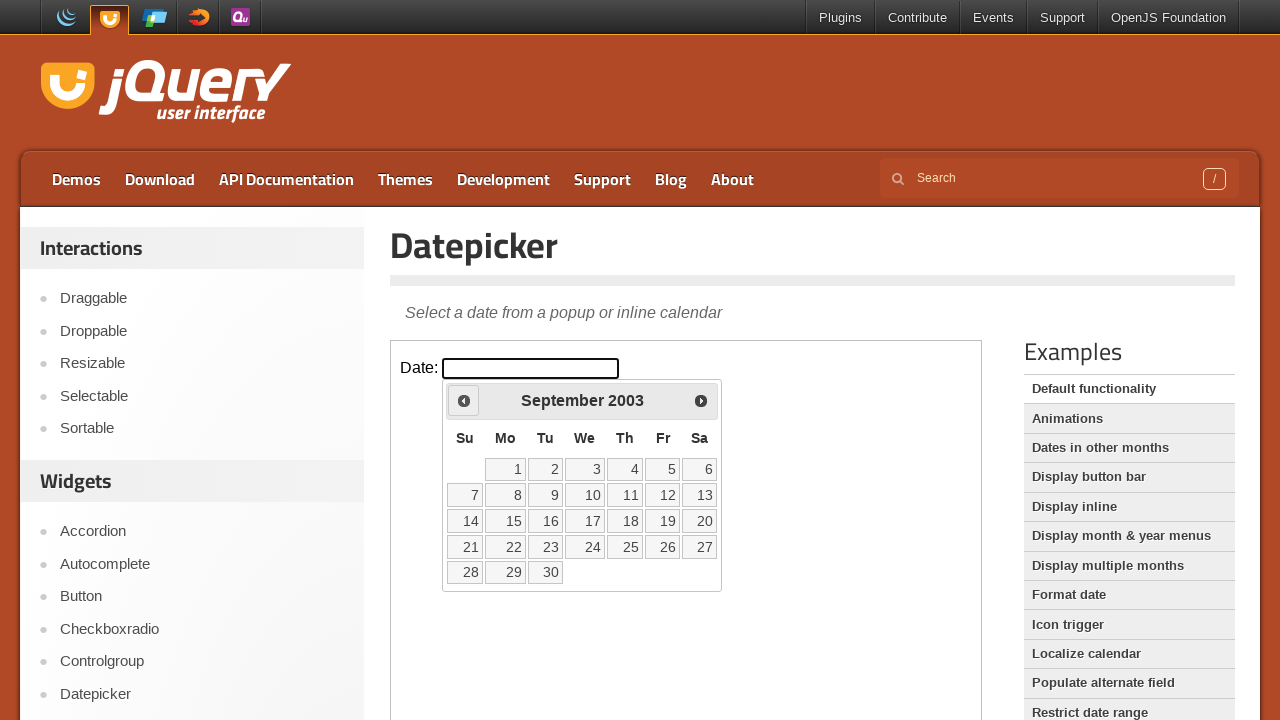

Retrieved current month: September
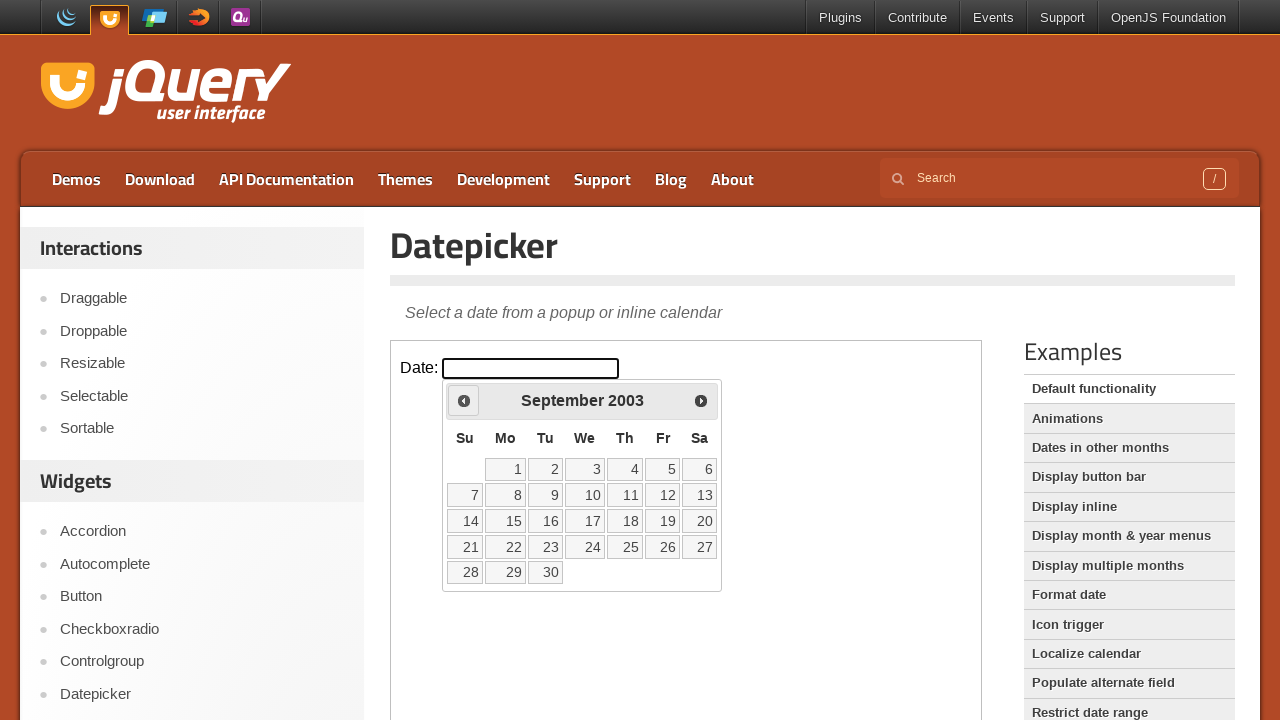

Retrieved current year: 2003
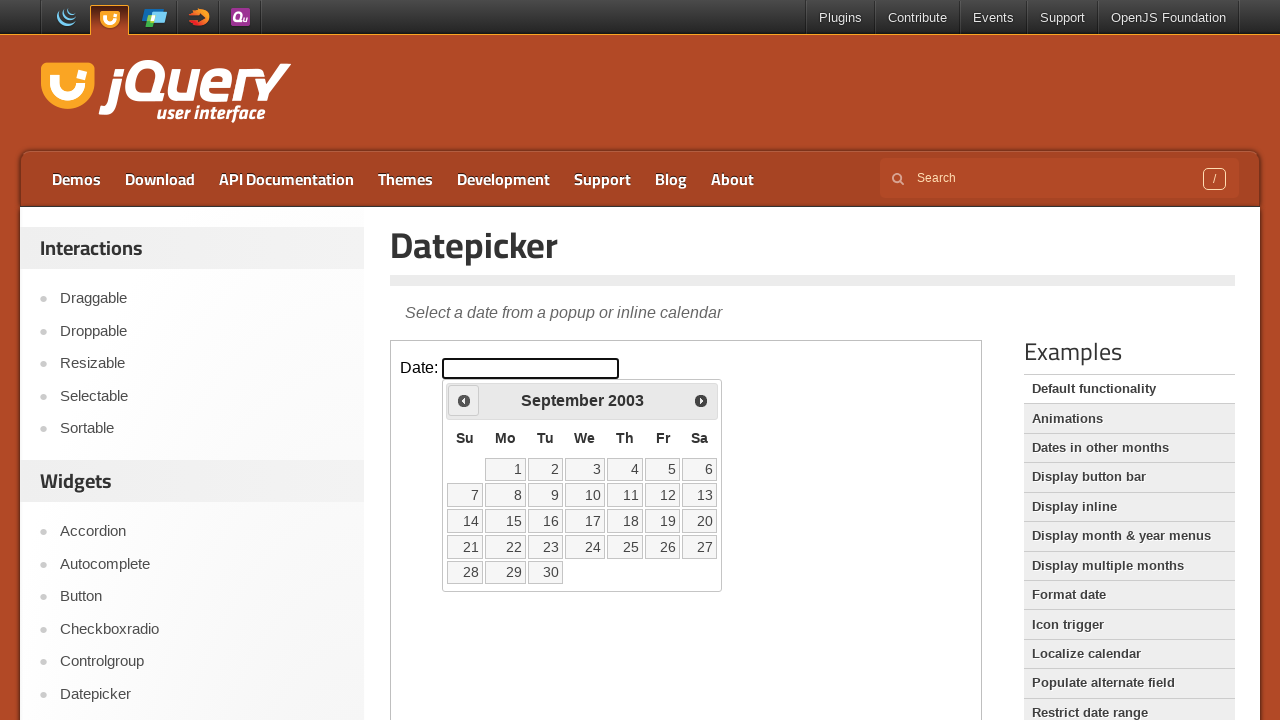

Clicked Prev button to navigate from September 2003 to previous month at (464, 400) on iframe >> nth=0 >> internal:control=enter-frame >> xpath=//span[text()='Prev']
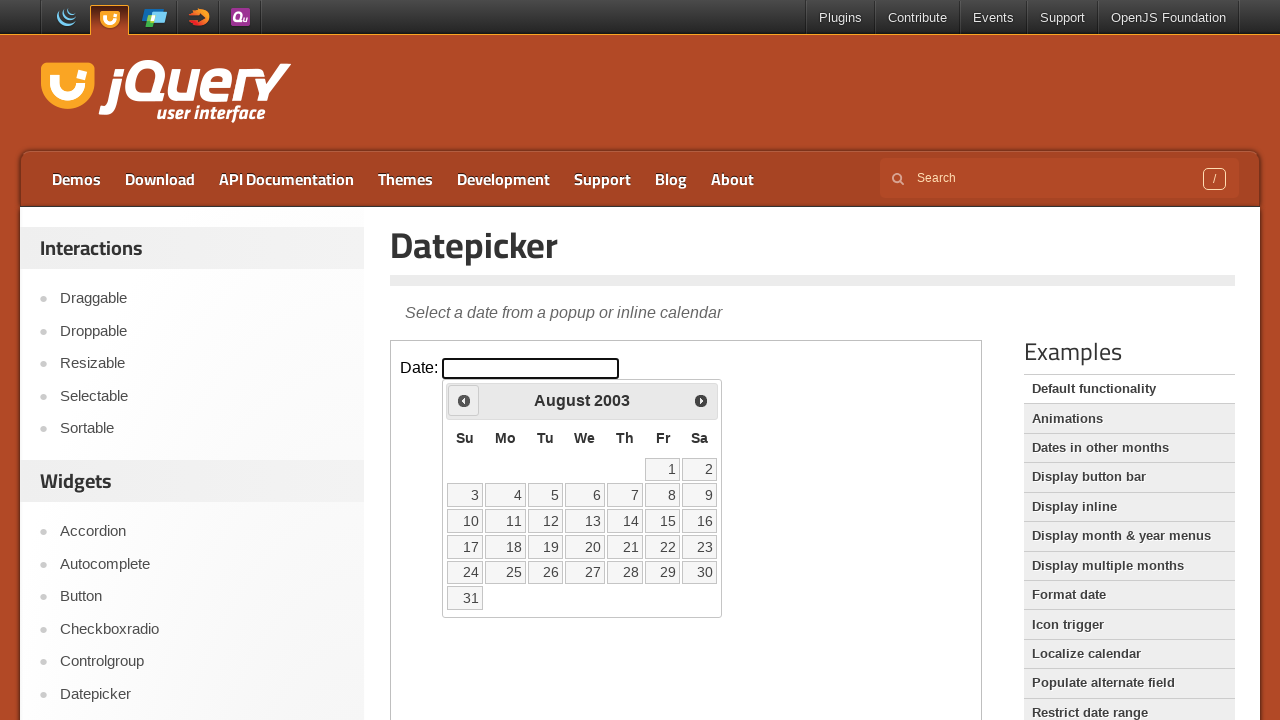

Retrieved current month: August
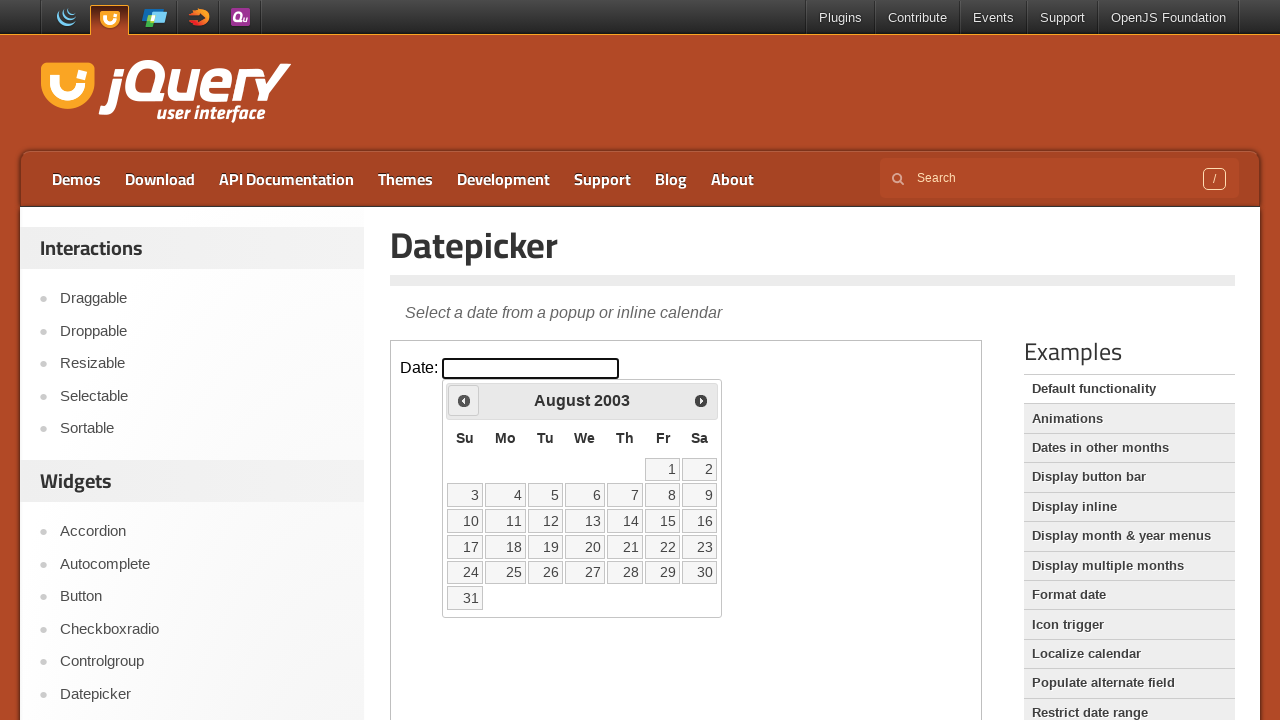

Retrieved current year: 2003
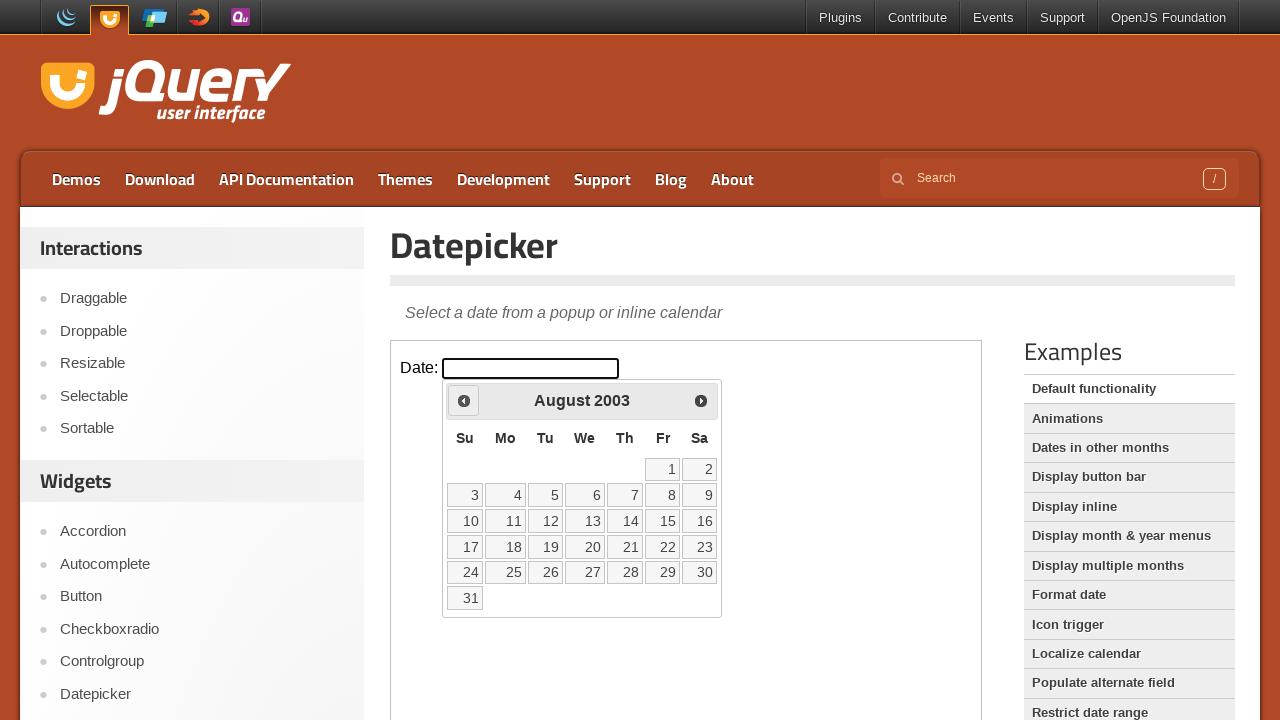

Clicked Prev button to navigate from August 2003 to previous month at (464, 400) on iframe >> nth=0 >> internal:control=enter-frame >> xpath=//span[text()='Prev']
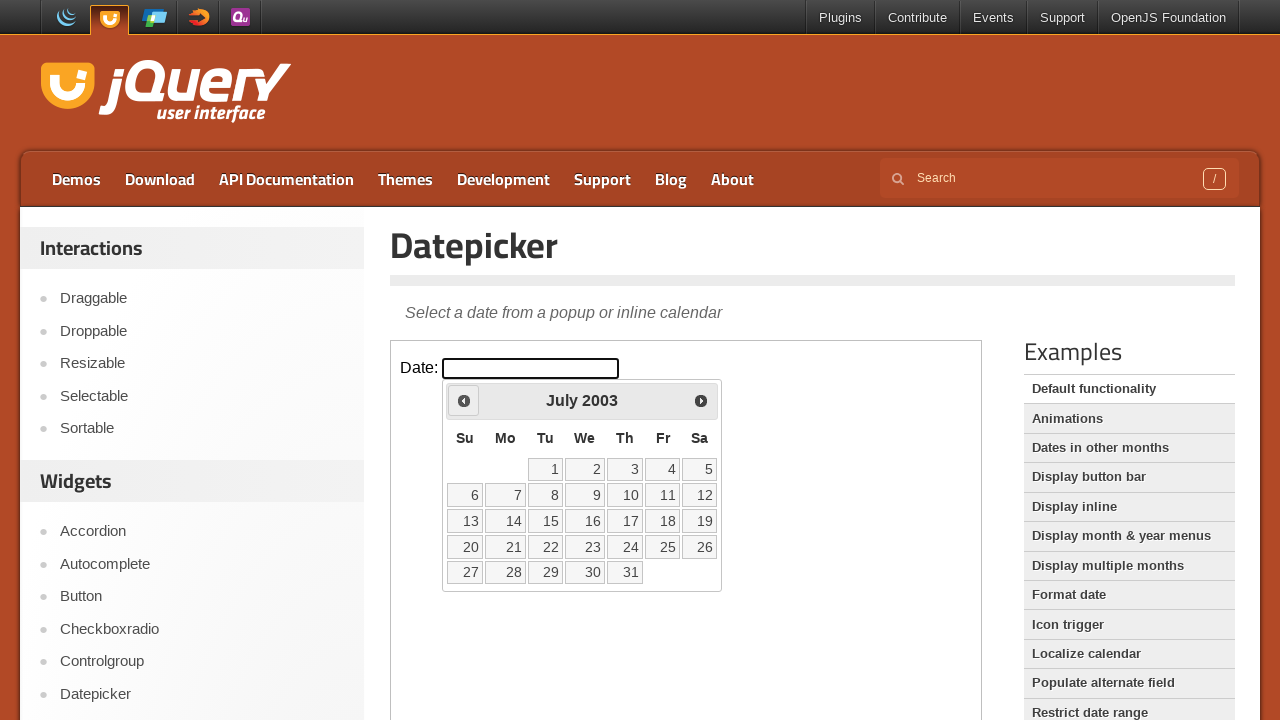

Retrieved current month: July
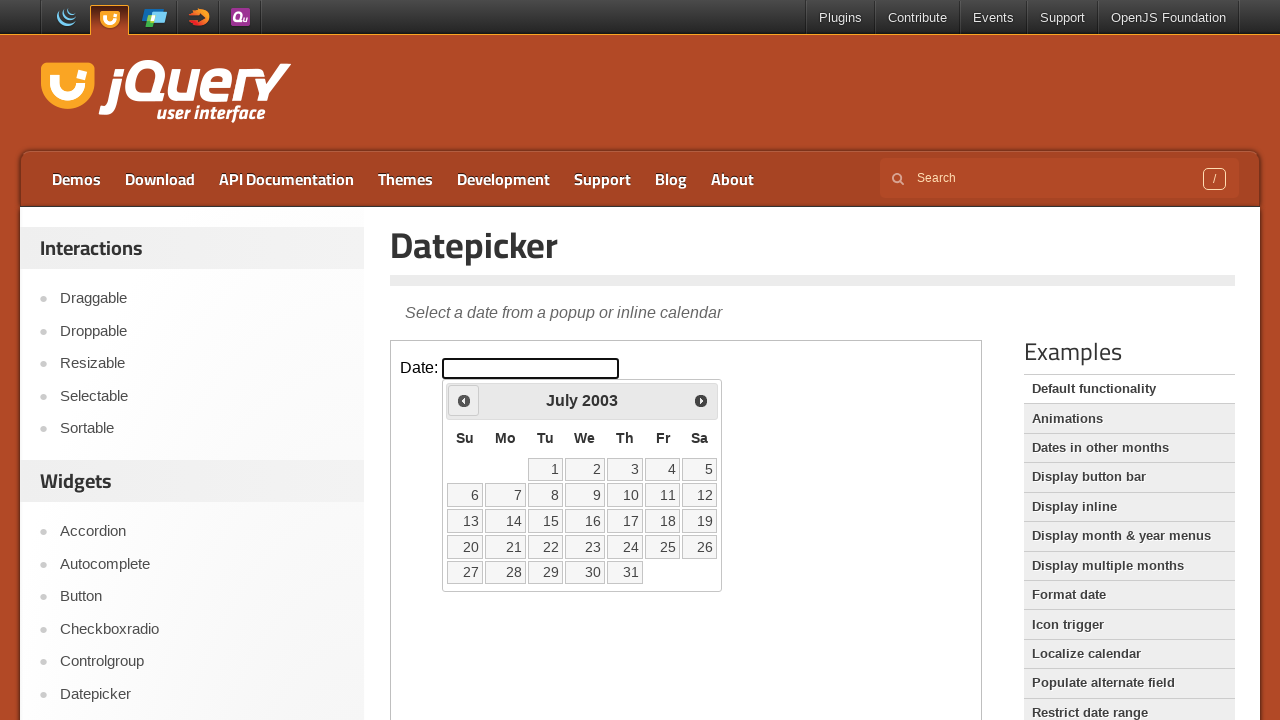

Retrieved current year: 2003
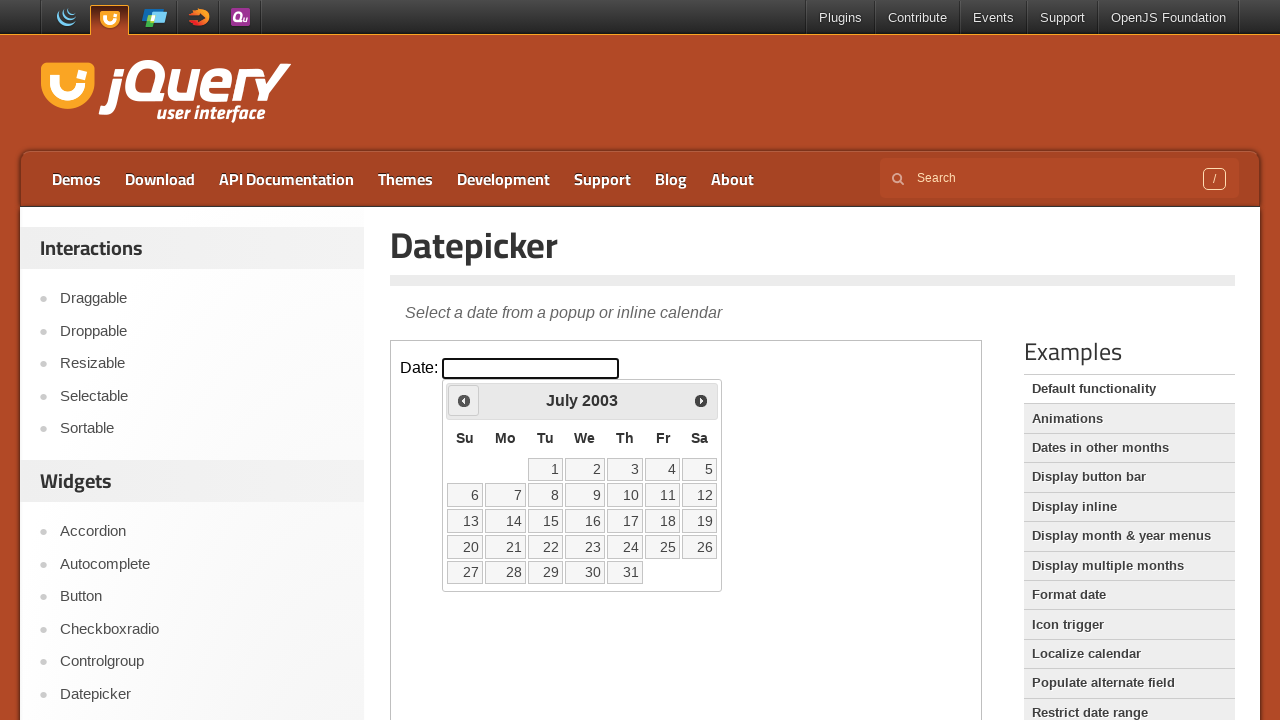

Clicked Prev button to navigate from July 2003 to previous month at (464, 400) on iframe >> nth=0 >> internal:control=enter-frame >> xpath=//span[text()='Prev']
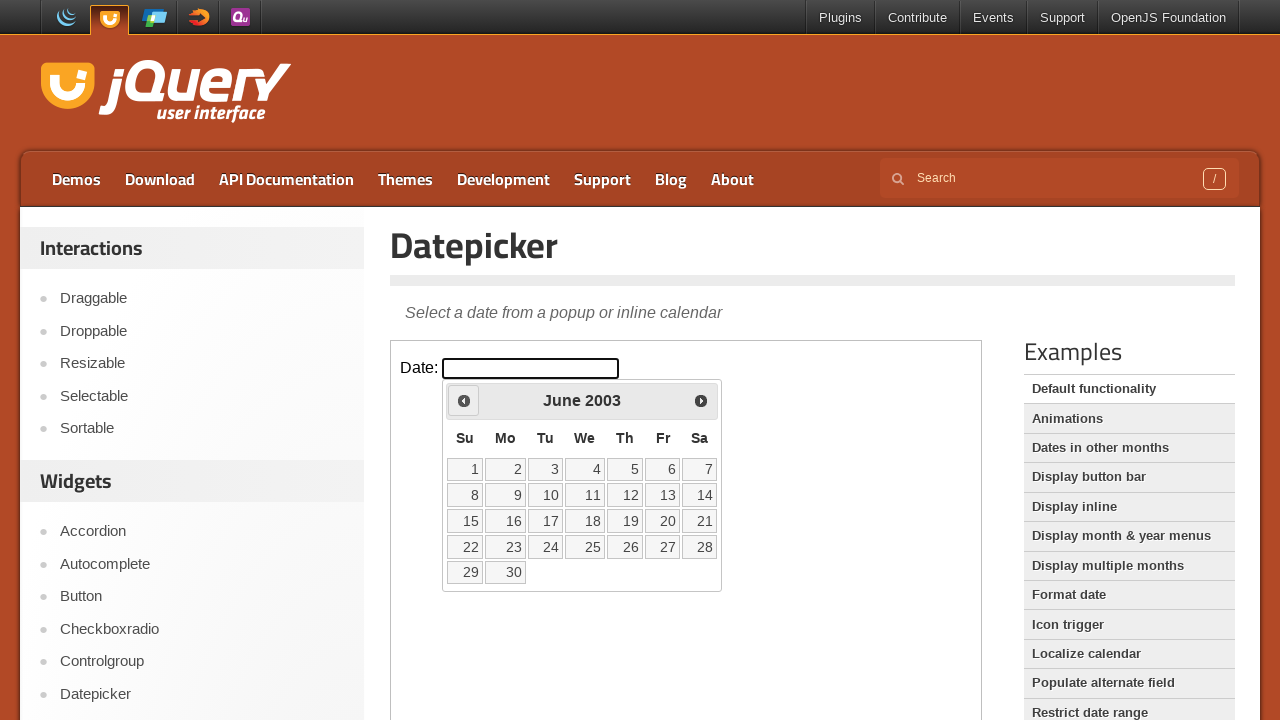

Retrieved current month: June
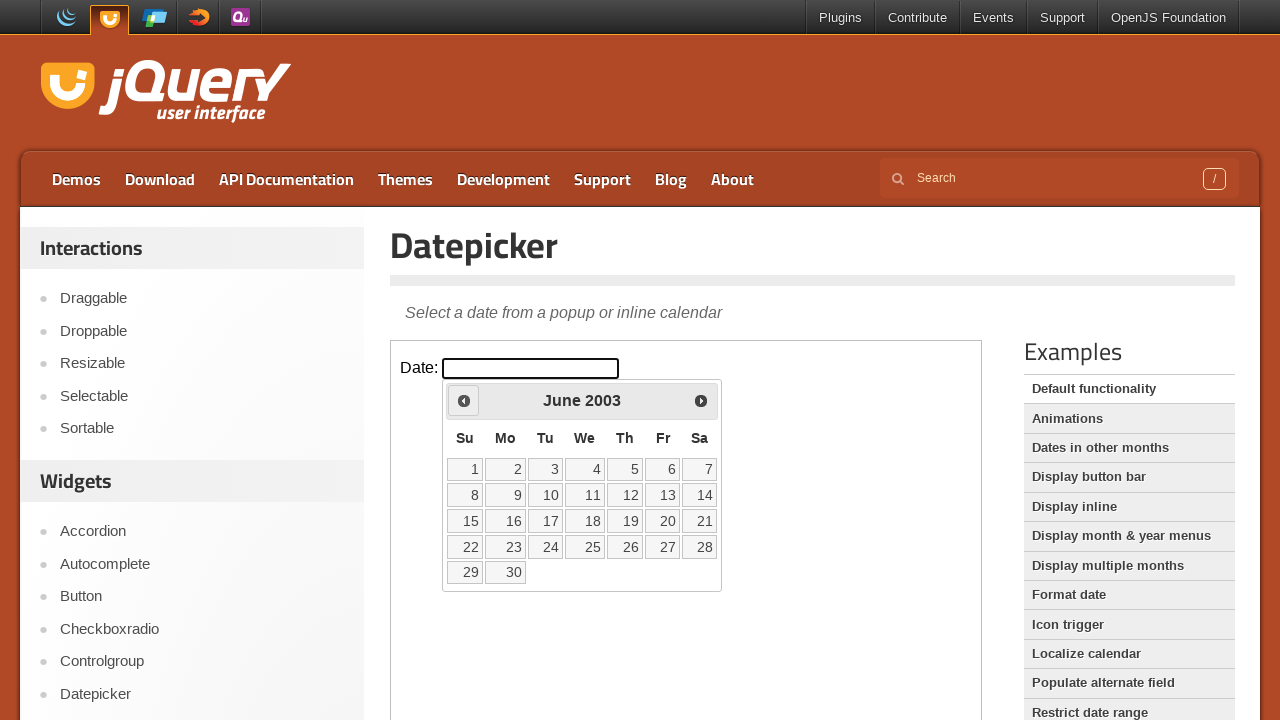

Retrieved current year: 2003
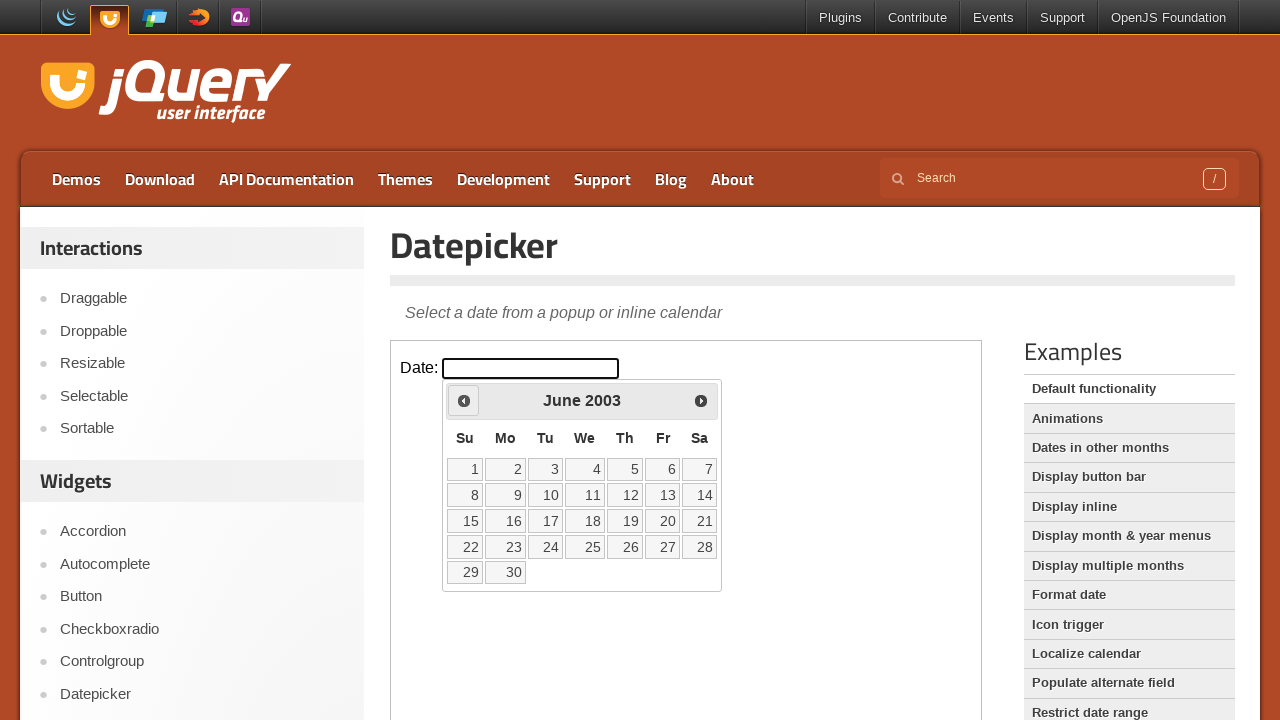

Clicked Prev button to navigate from June 2003 to previous month at (464, 400) on iframe >> nth=0 >> internal:control=enter-frame >> xpath=//span[text()='Prev']
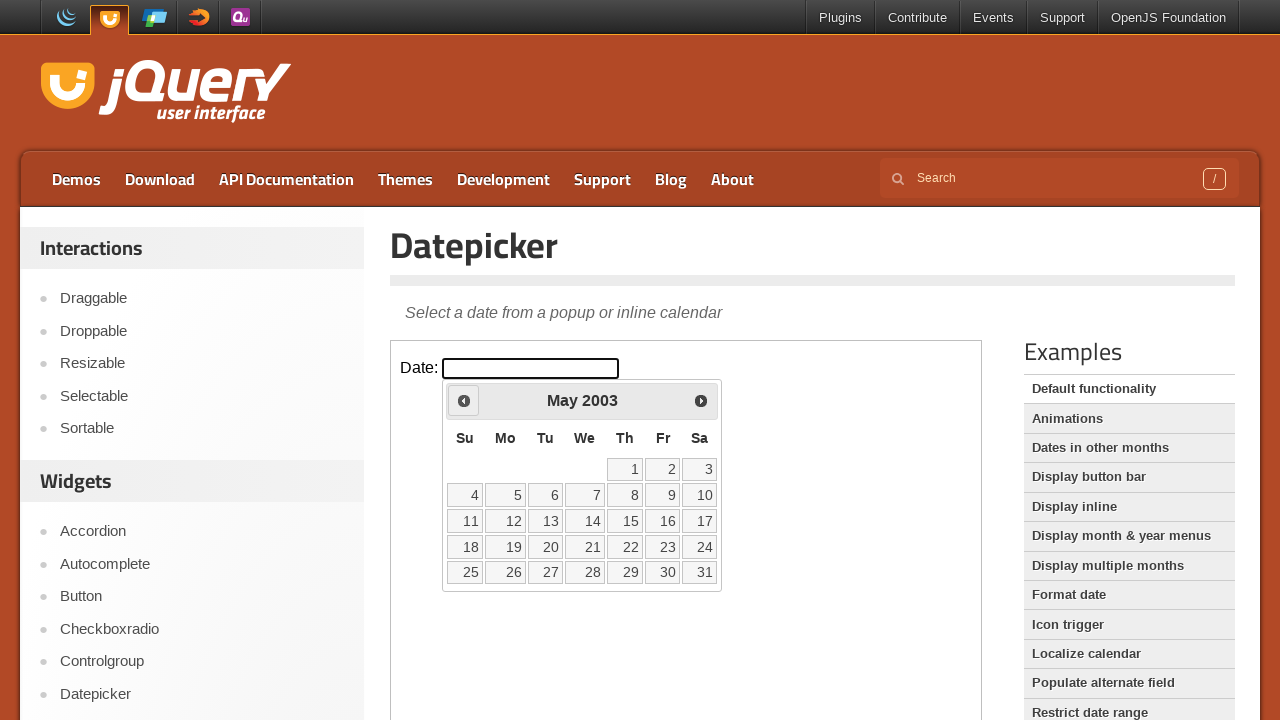

Retrieved current month: May
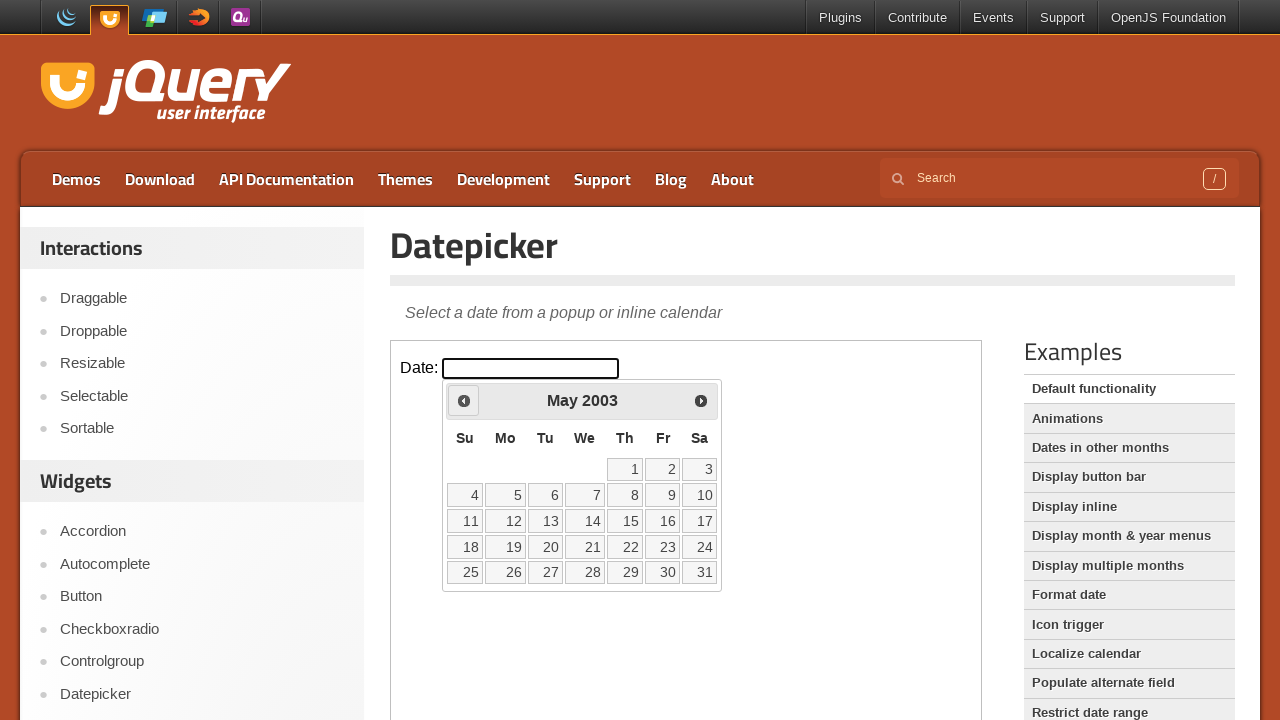

Retrieved current year: 2003
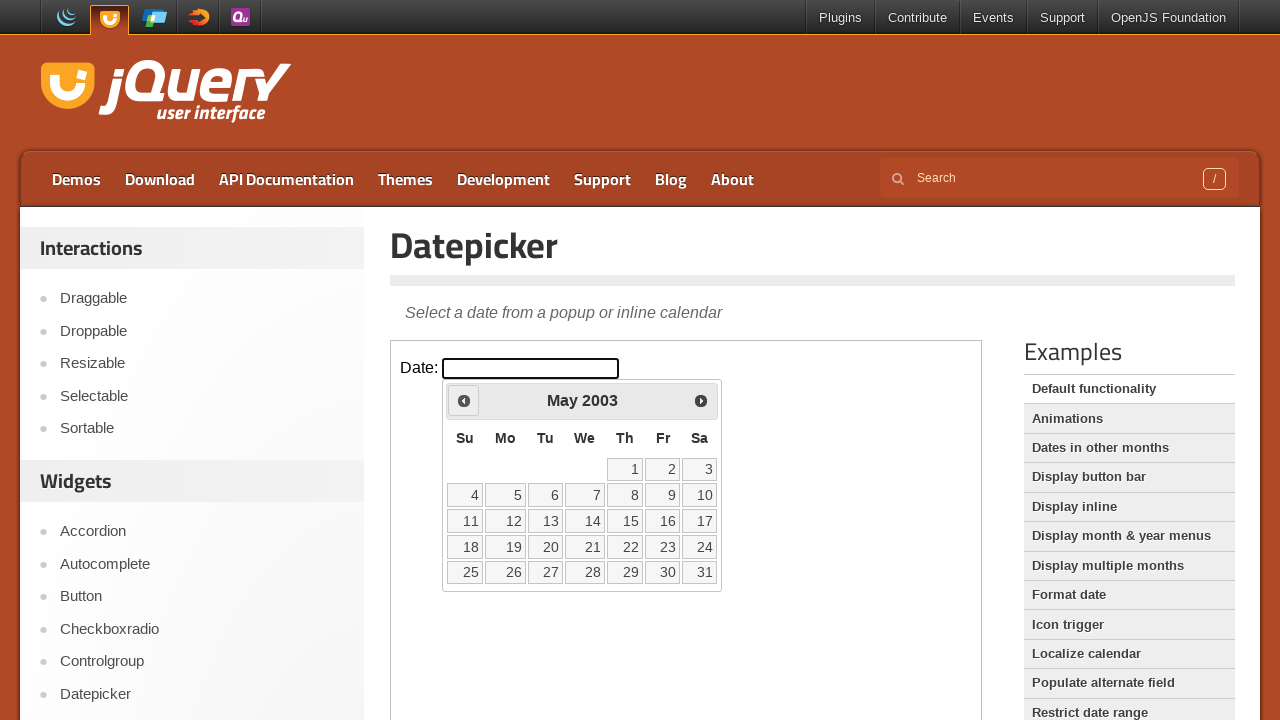

Clicked Prev button to navigate from May 2003 to previous month at (464, 400) on iframe >> nth=0 >> internal:control=enter-frame >> xpath=//span[text()='Prev']
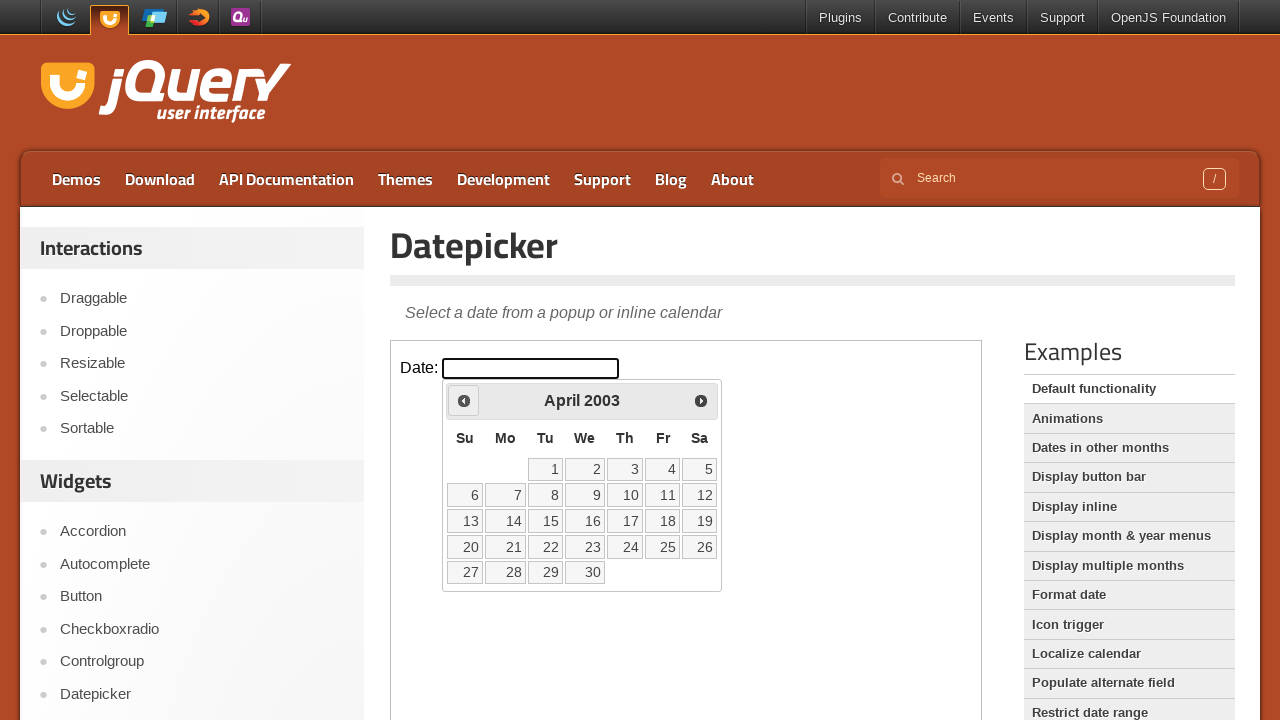

Retrieved current month: April
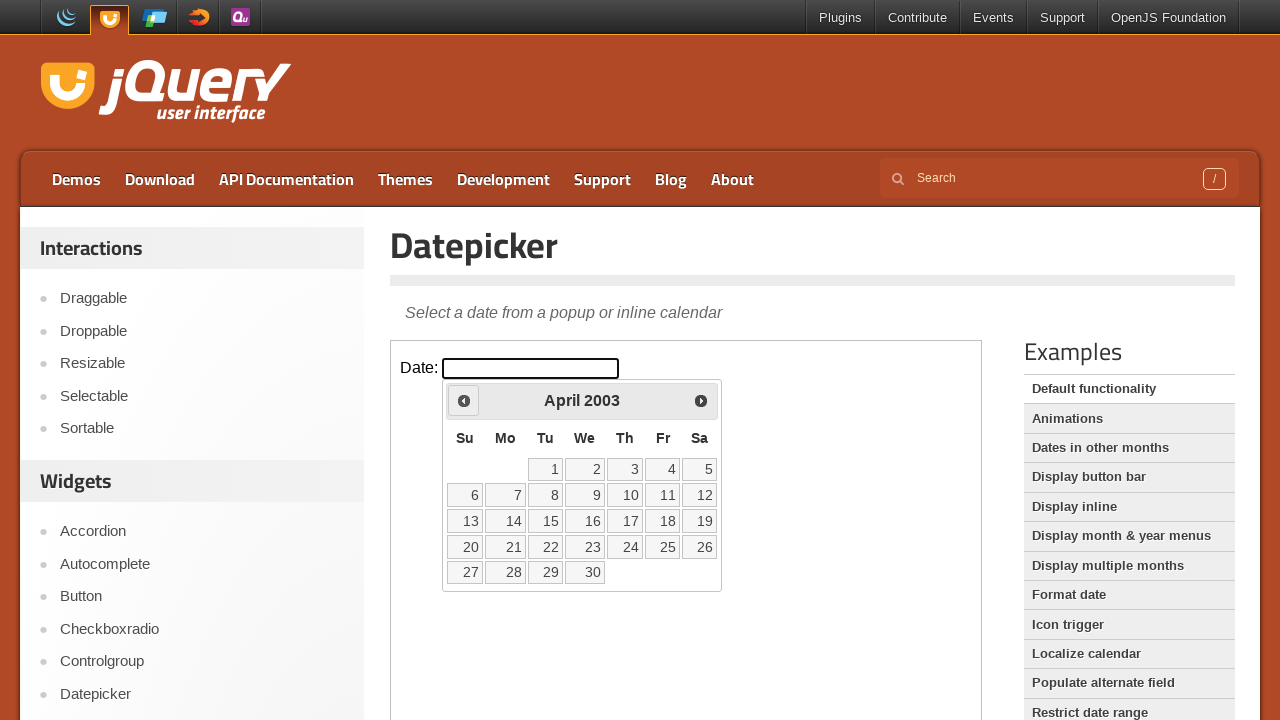

Retrieved current year: 2003
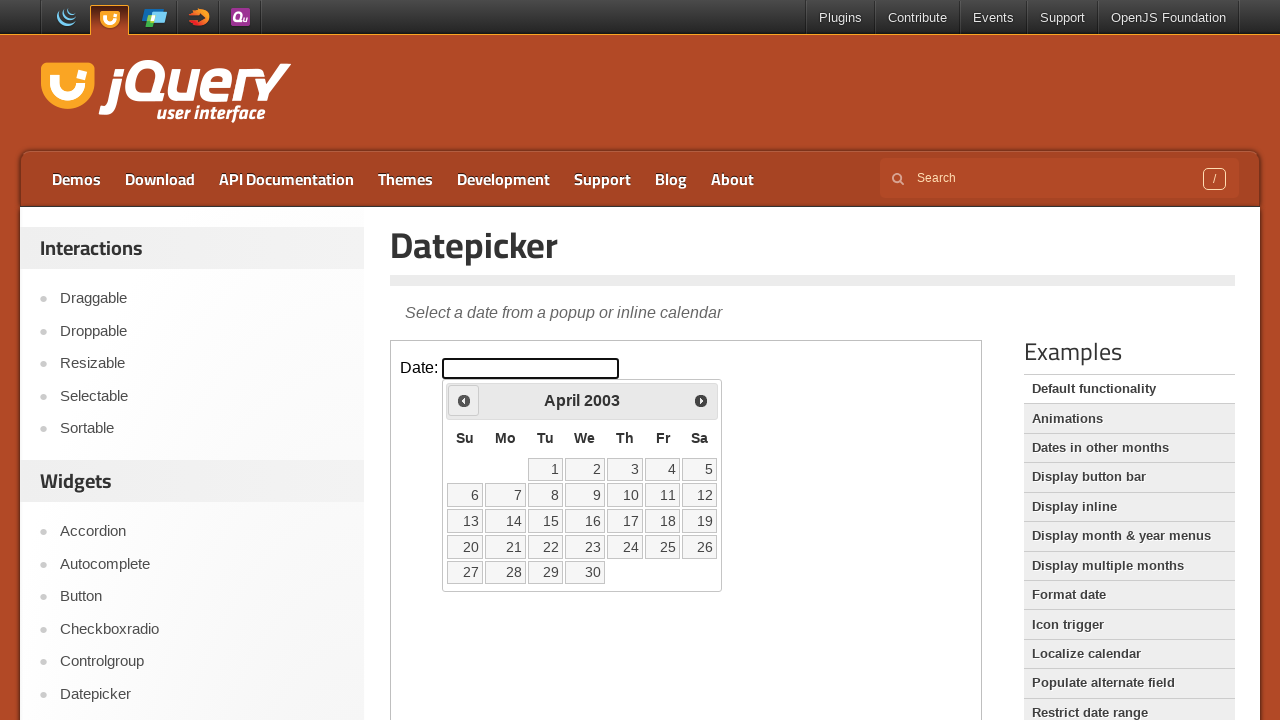

Clicked Prev button to navigate from April 2003 to previous month at (464, 400) on iframe >> nth=0 >> internal:control=enter-frame >> xpath=//span[text()='Prev']
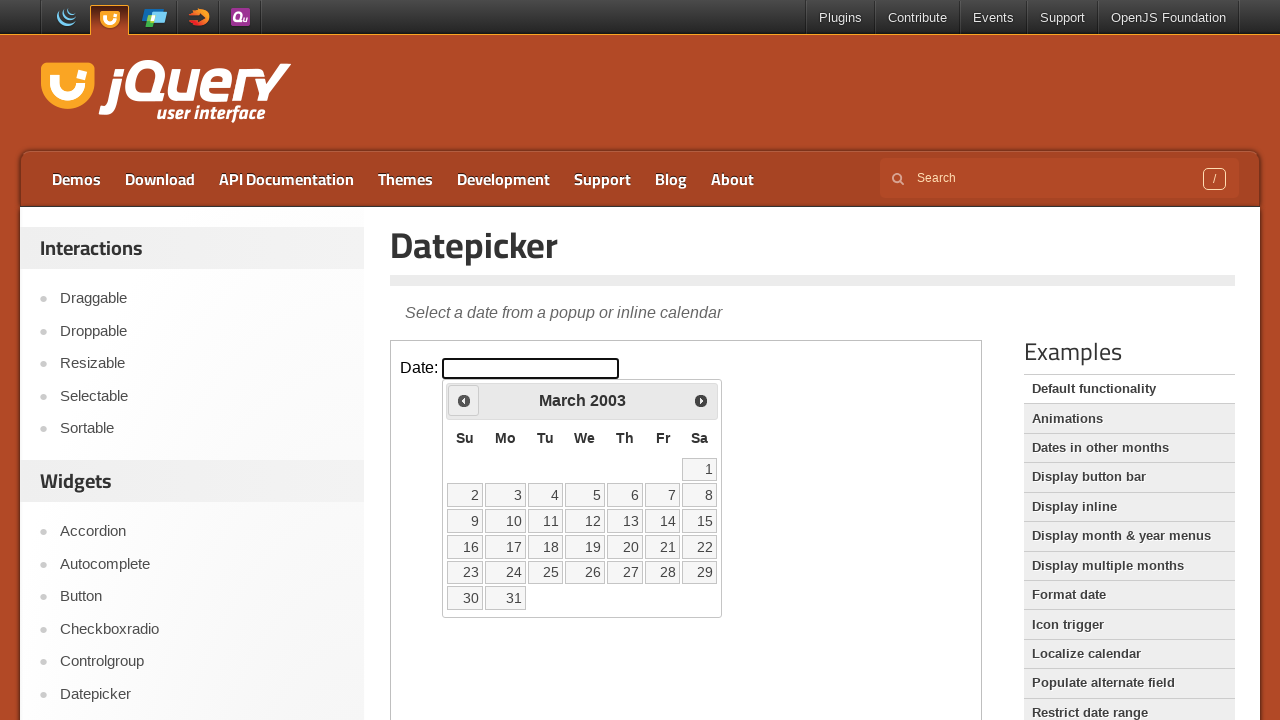

Retrieved current month: March
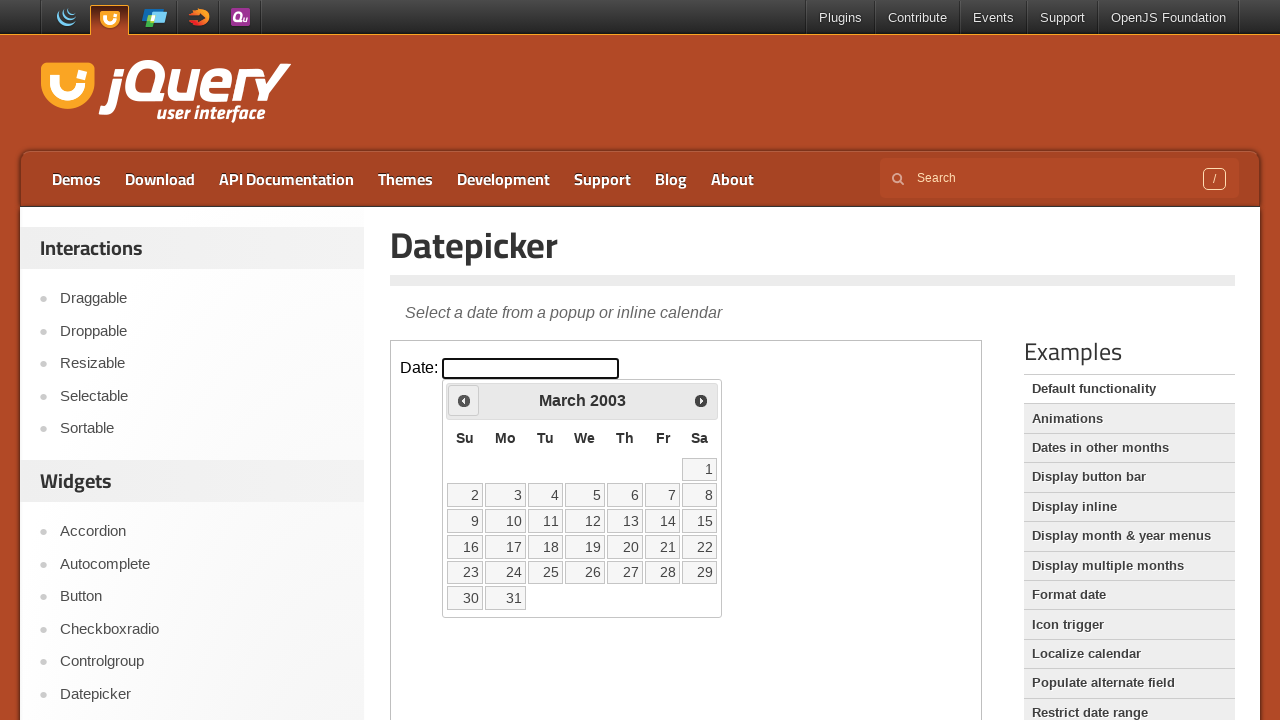

Retrieved current year: 2003
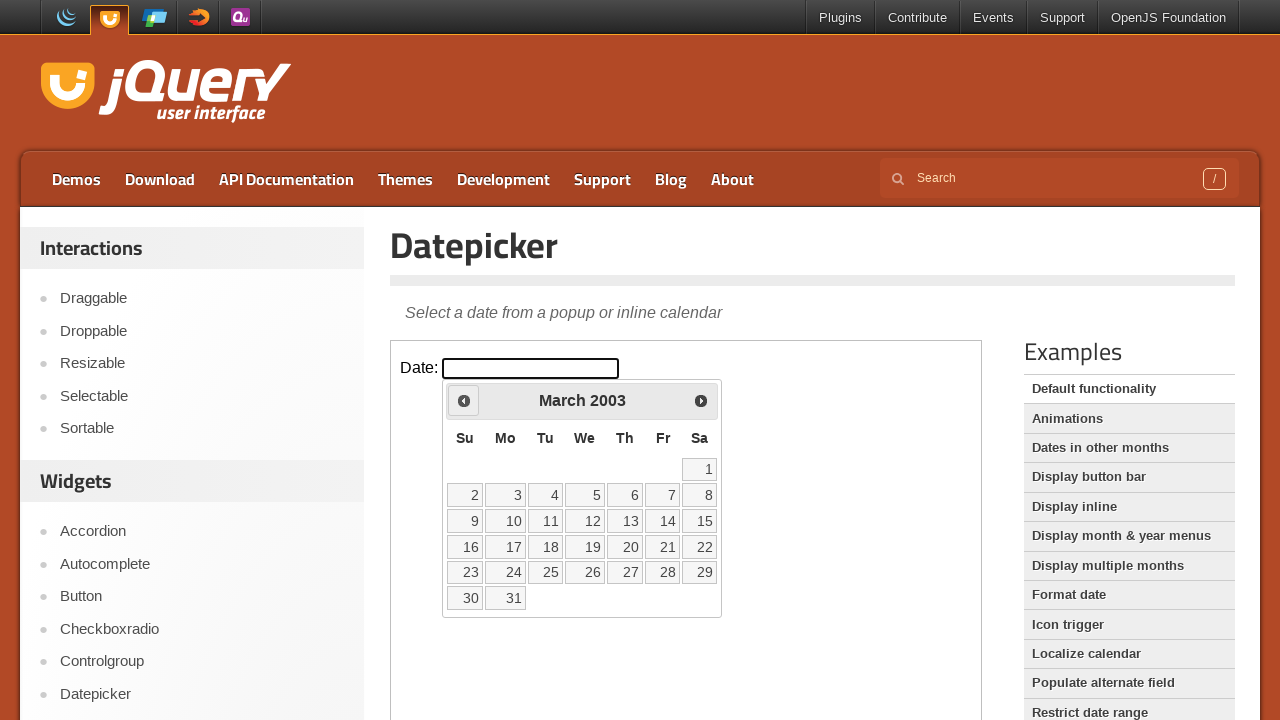

Clicked Prev button to navigate from March 2003 to previous month at (464, 400) on iframe >> nth=0 >> internal:control=enter-frame >> xpath=//span[text()='Prev']
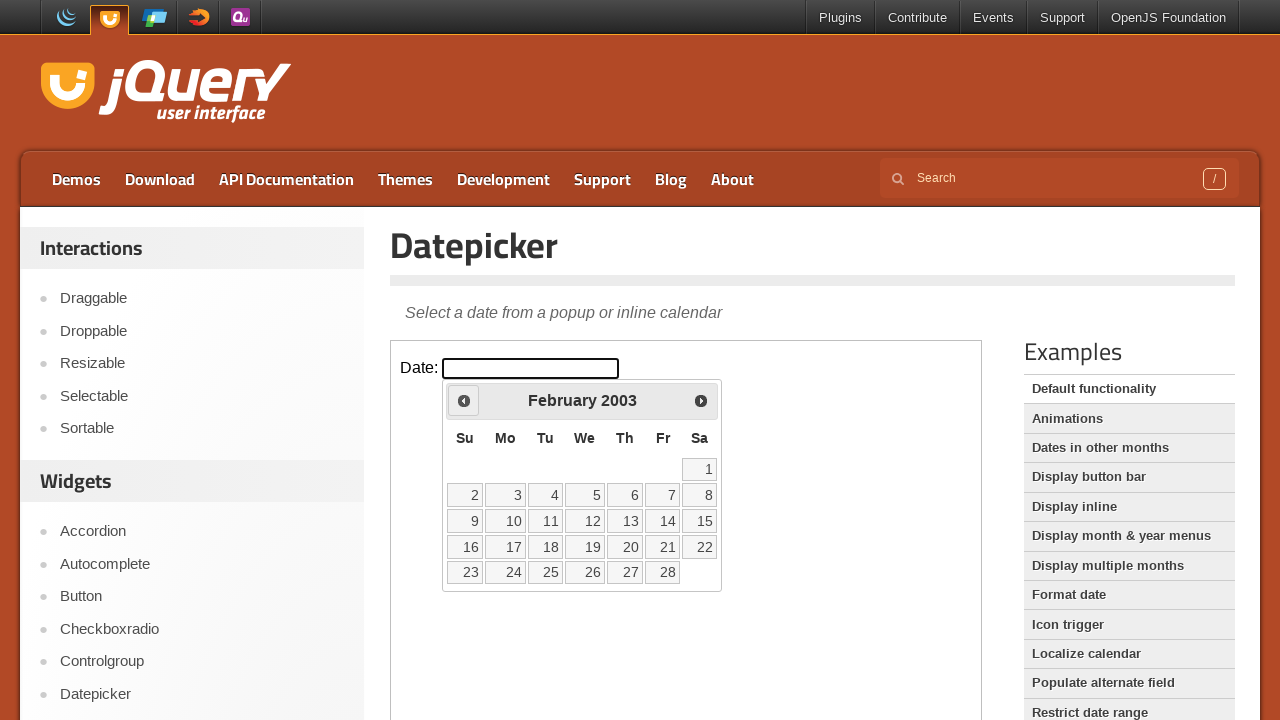

Retrieved current month: February
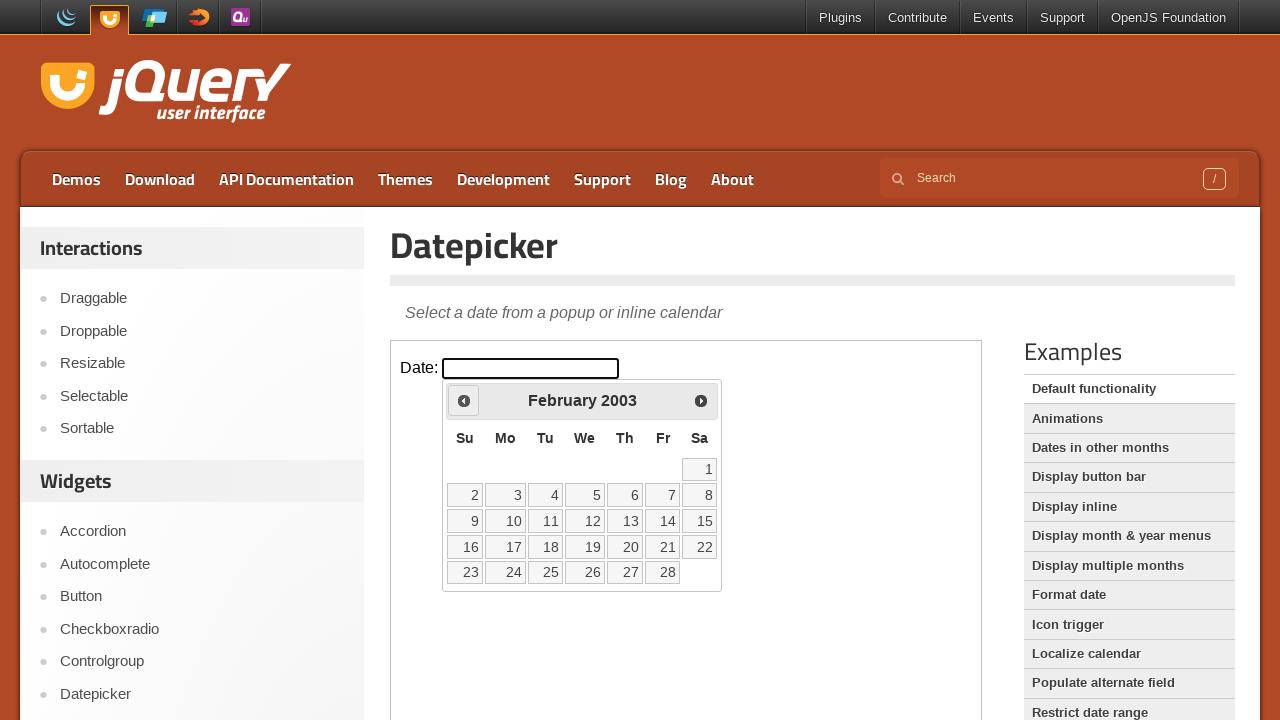

Retrieved current year: 2003
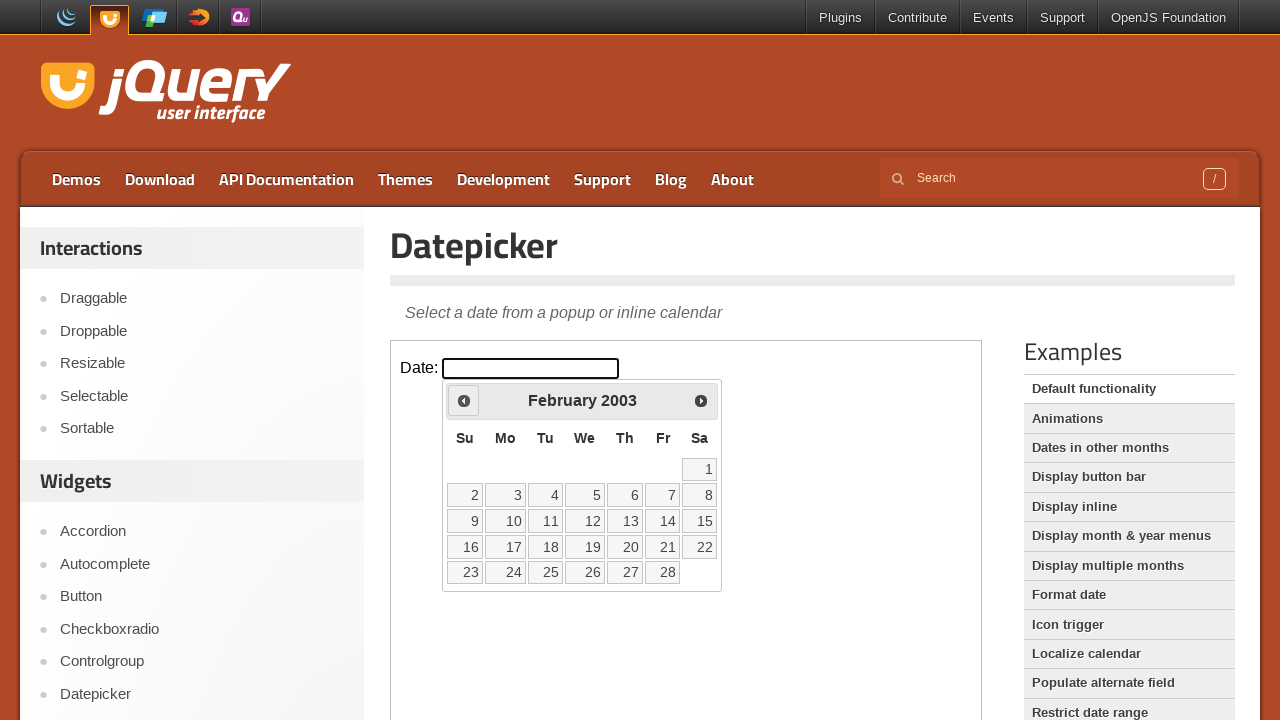

Clicked Prev button to navigate from February 2003 to previous month at (464, 400) on iframe >> nth=0 >> internal:control=enter-frame >> xpath=//span[text()='Prev']
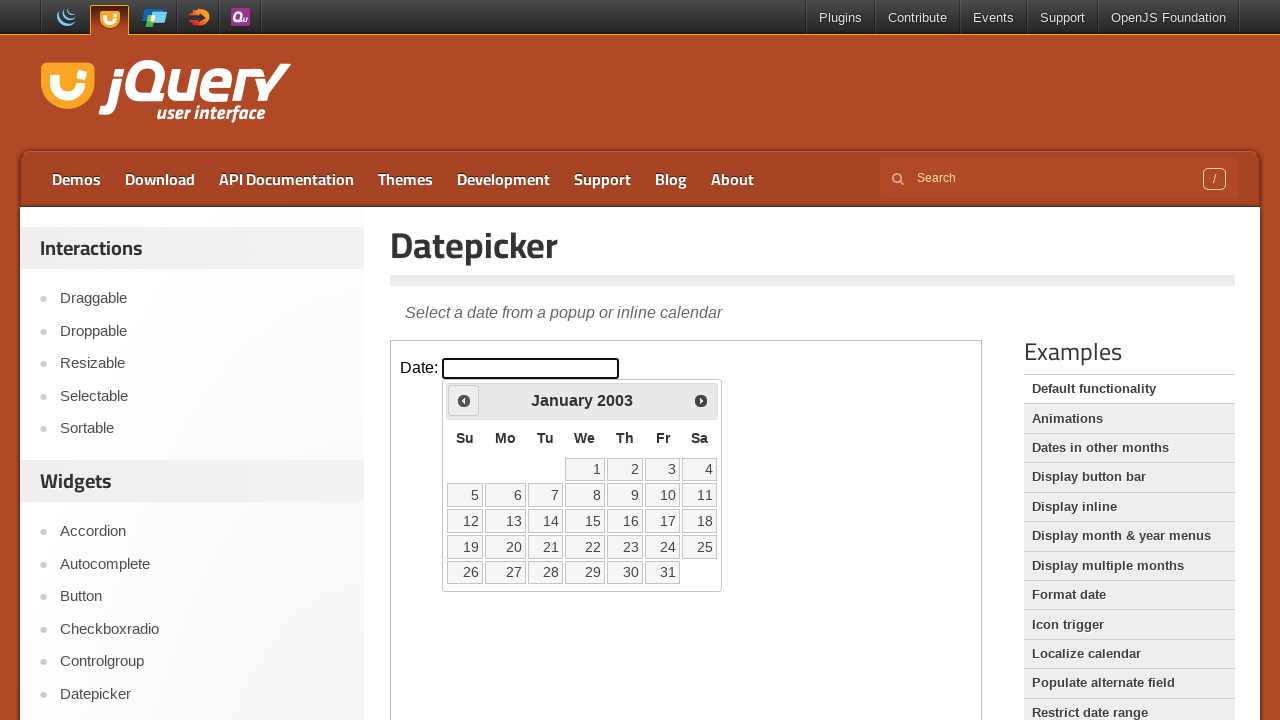

Retrieved current month: January
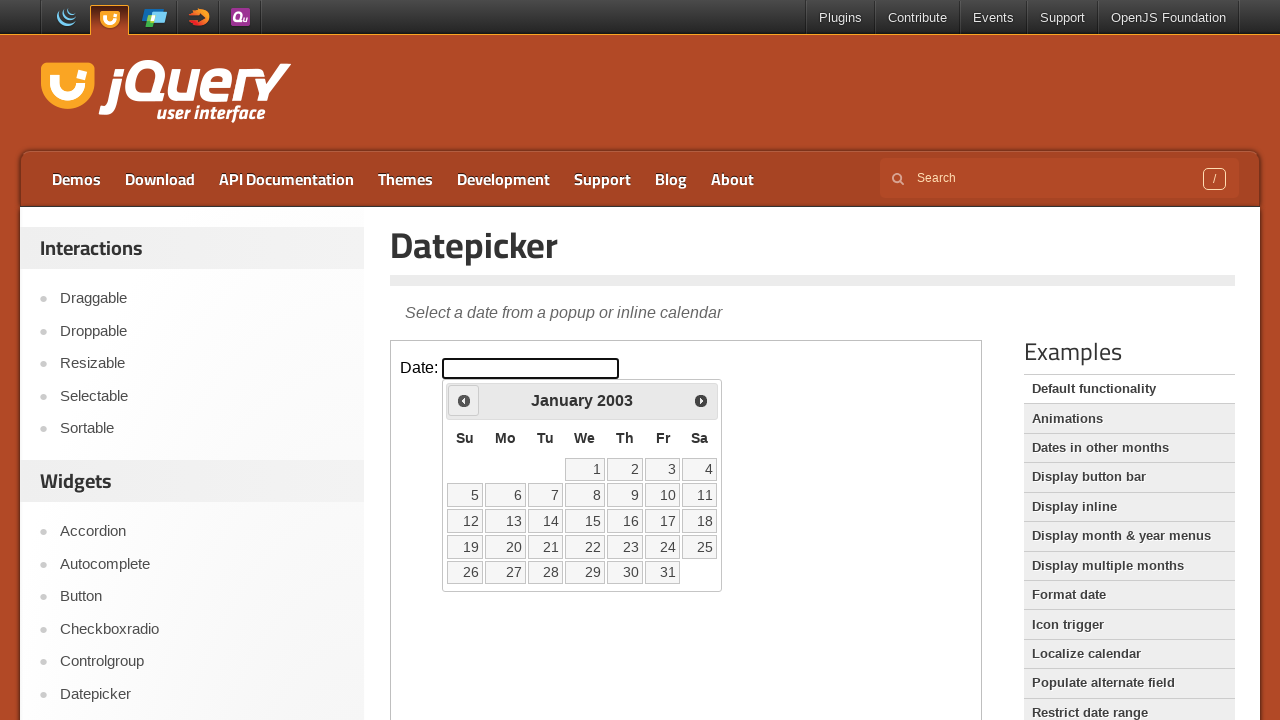

Retrieved current year: 2003
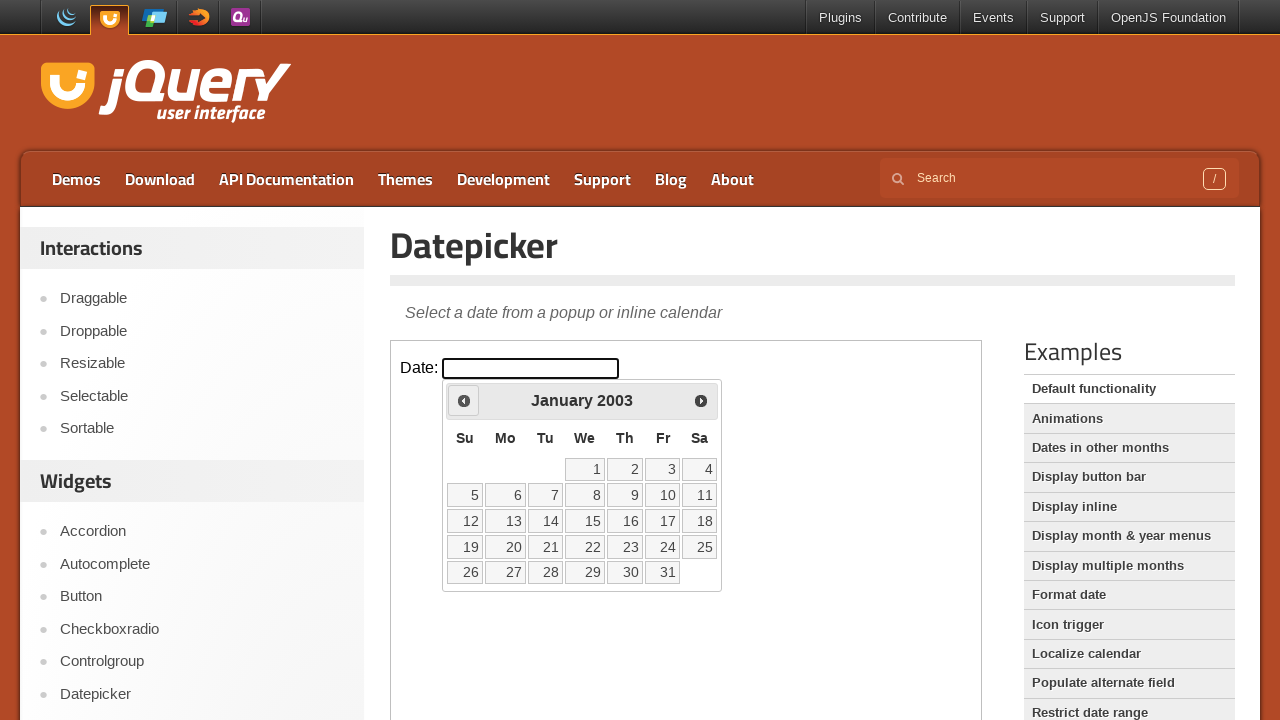

Clicked Prev button to navigate from January 2003 to previous month at (464, 400) on iframe >> nth=0 >> internal:control=enter-frame >> xpath=//span[text()='Prev']
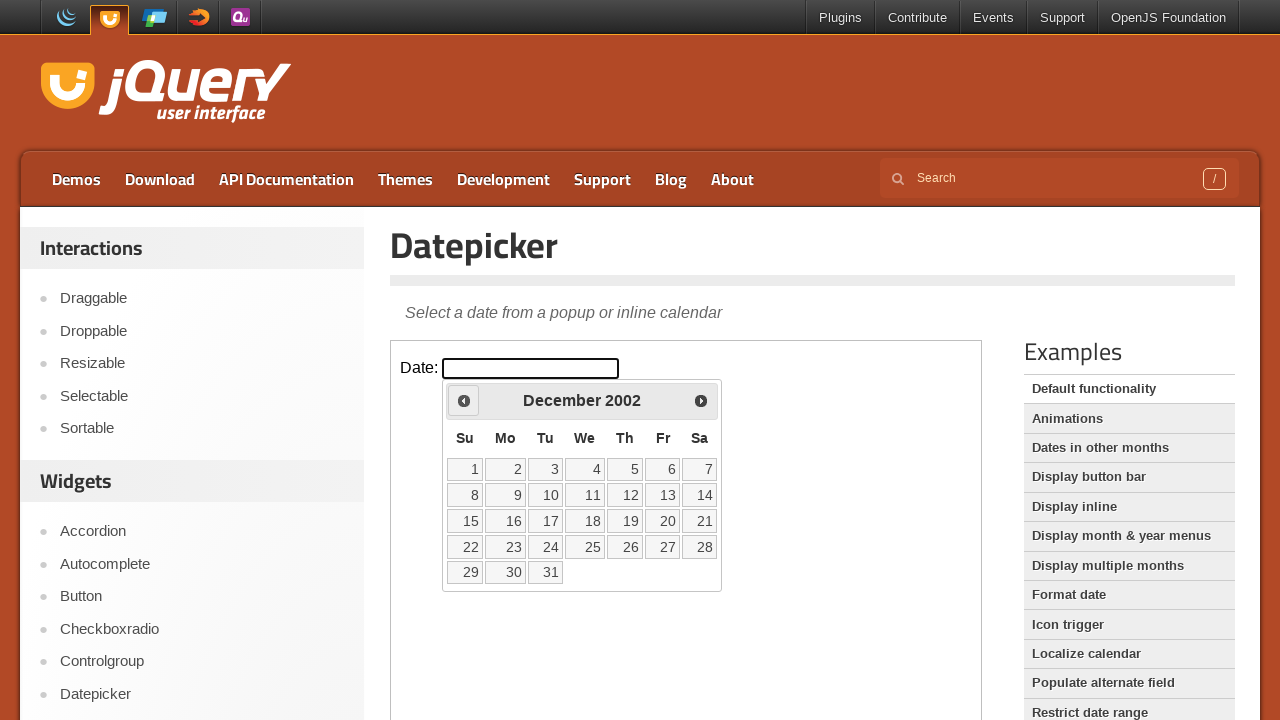

Retrieved current month: December
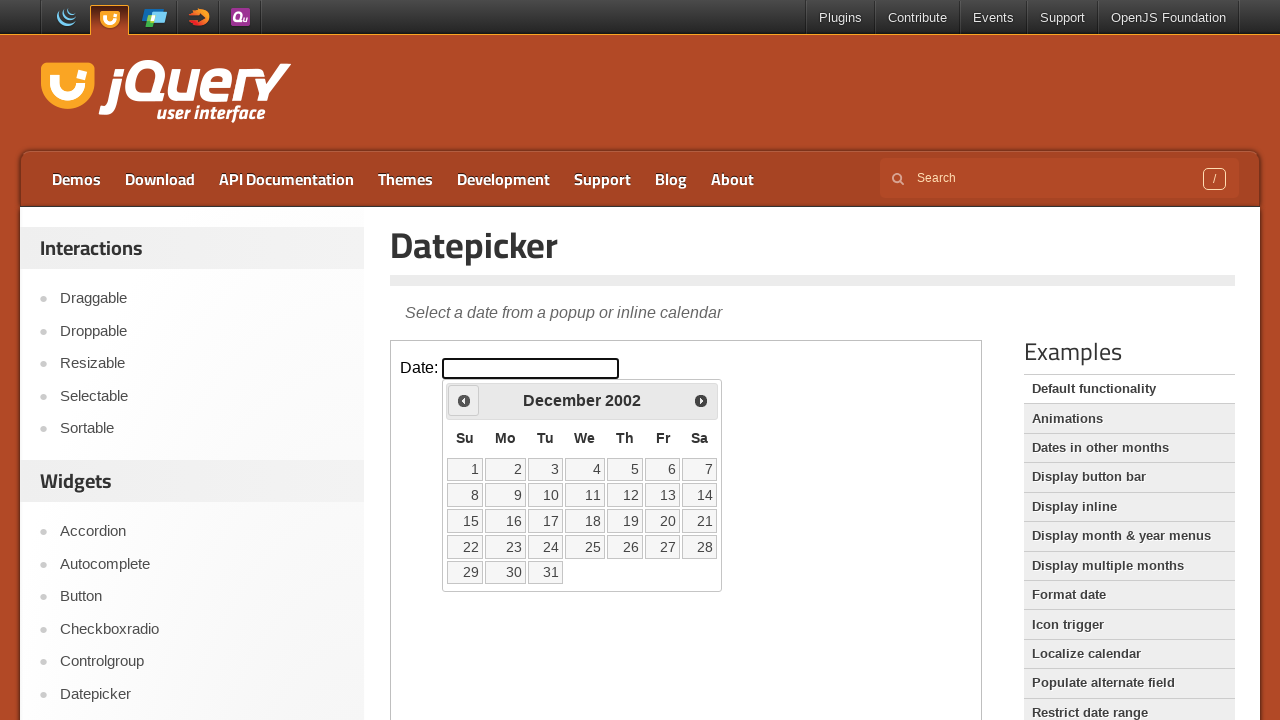

Retrieved current year: 2002
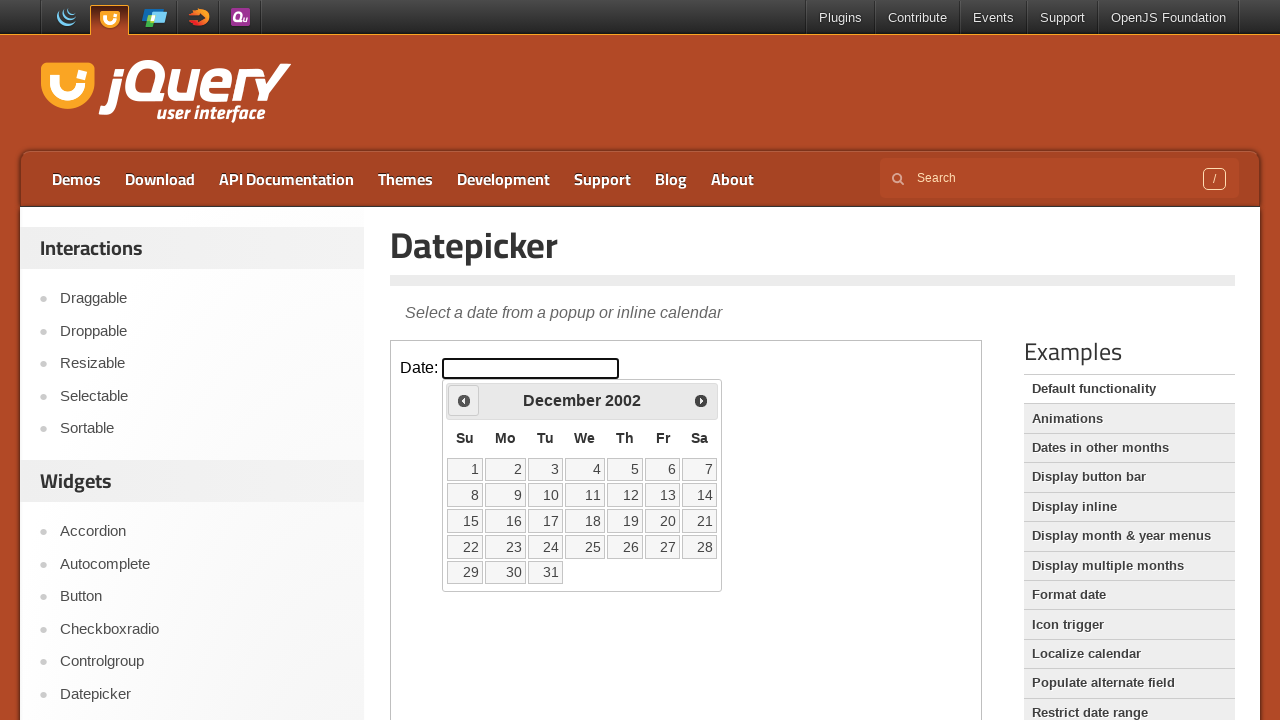

Clicked Prev button to navigate from December 2002 to previous month at (464, 400) on iframe >> nth=0 >> internal:control=enter-frame >> xpath=//span[text()='Prev']
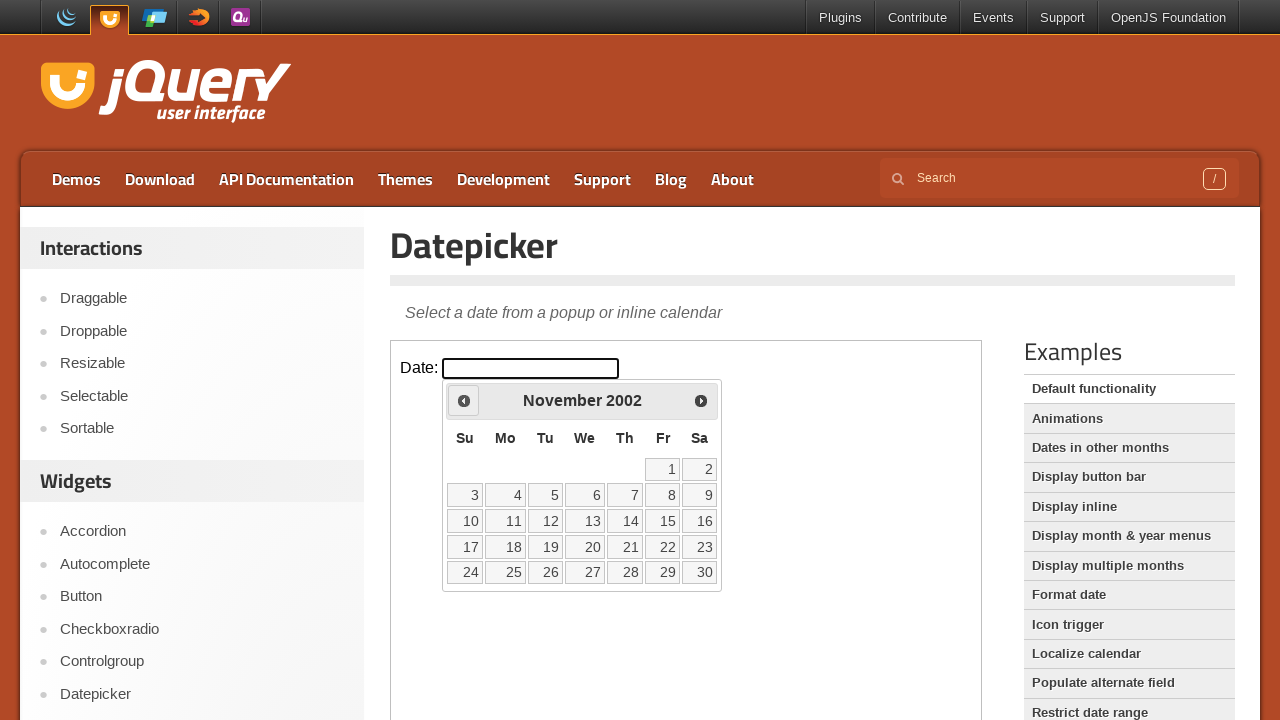

Retrieved current month: November
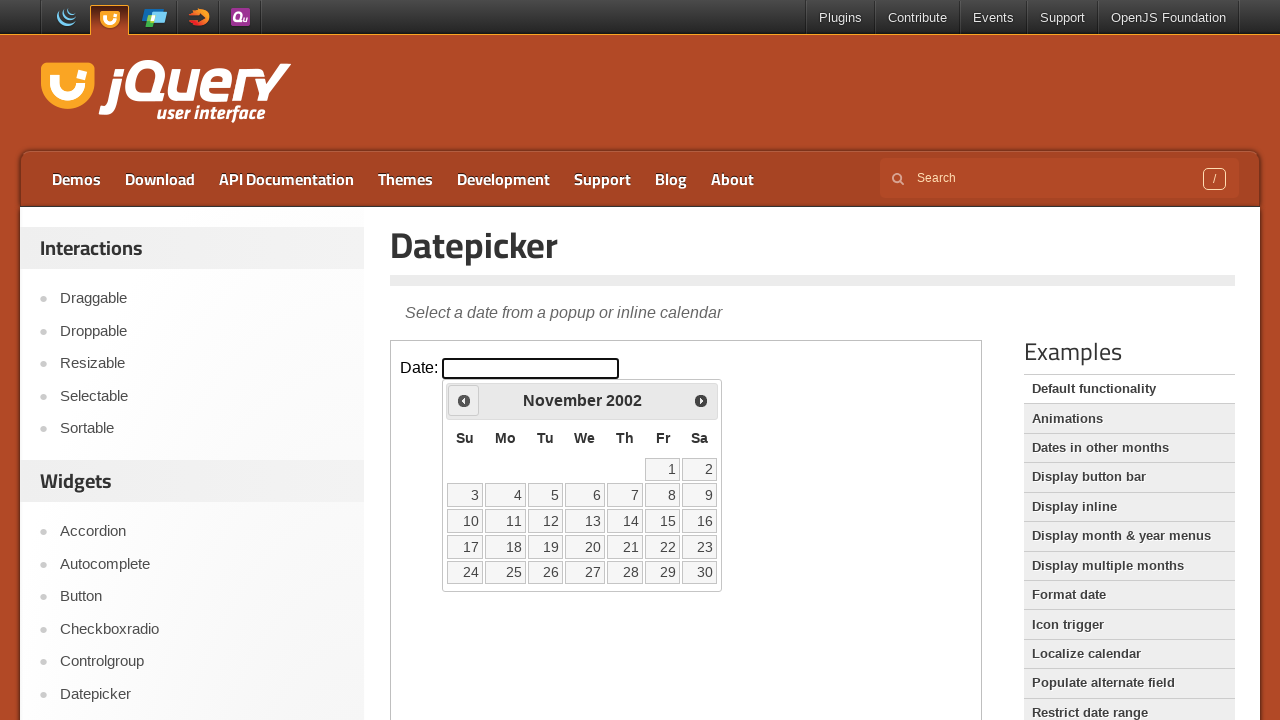

Retrieved current year: 2002
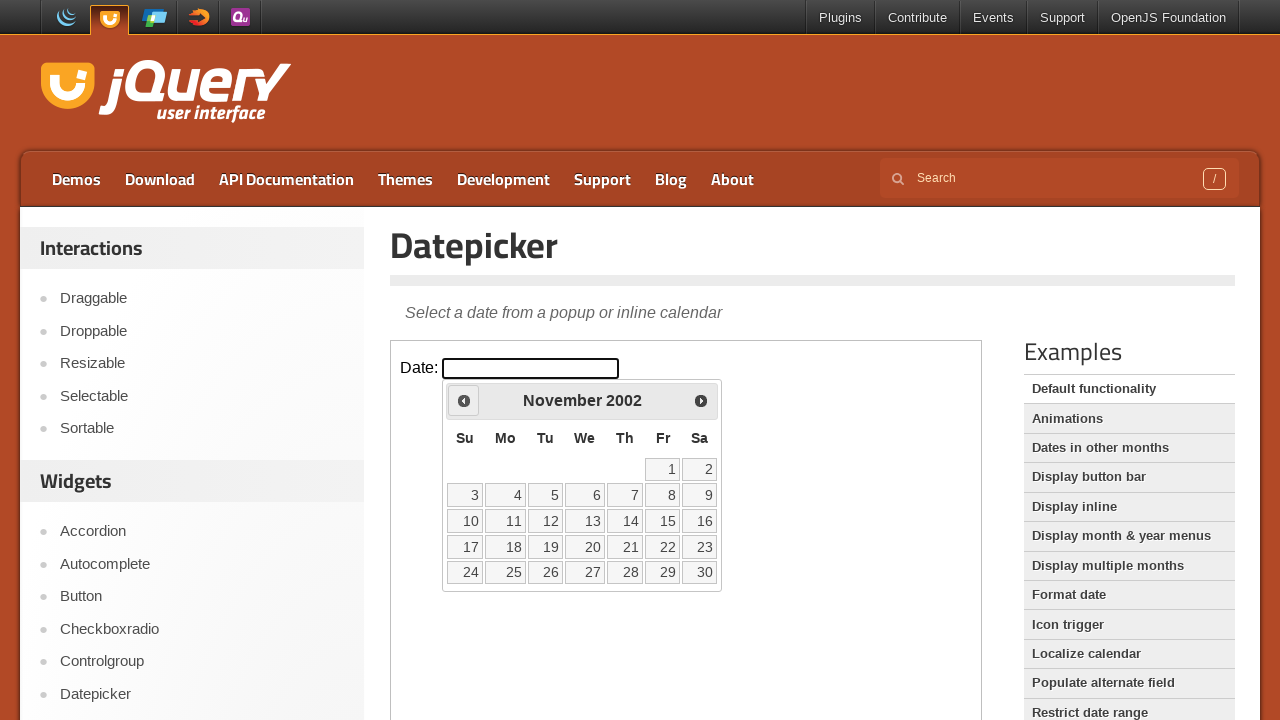

Clicked Prev button to navigate from November 2002 to previous month at (464, 400) on iframe >> nth=0 >> internal:control=enter-frame >> xpath=//span[text()='Prev']
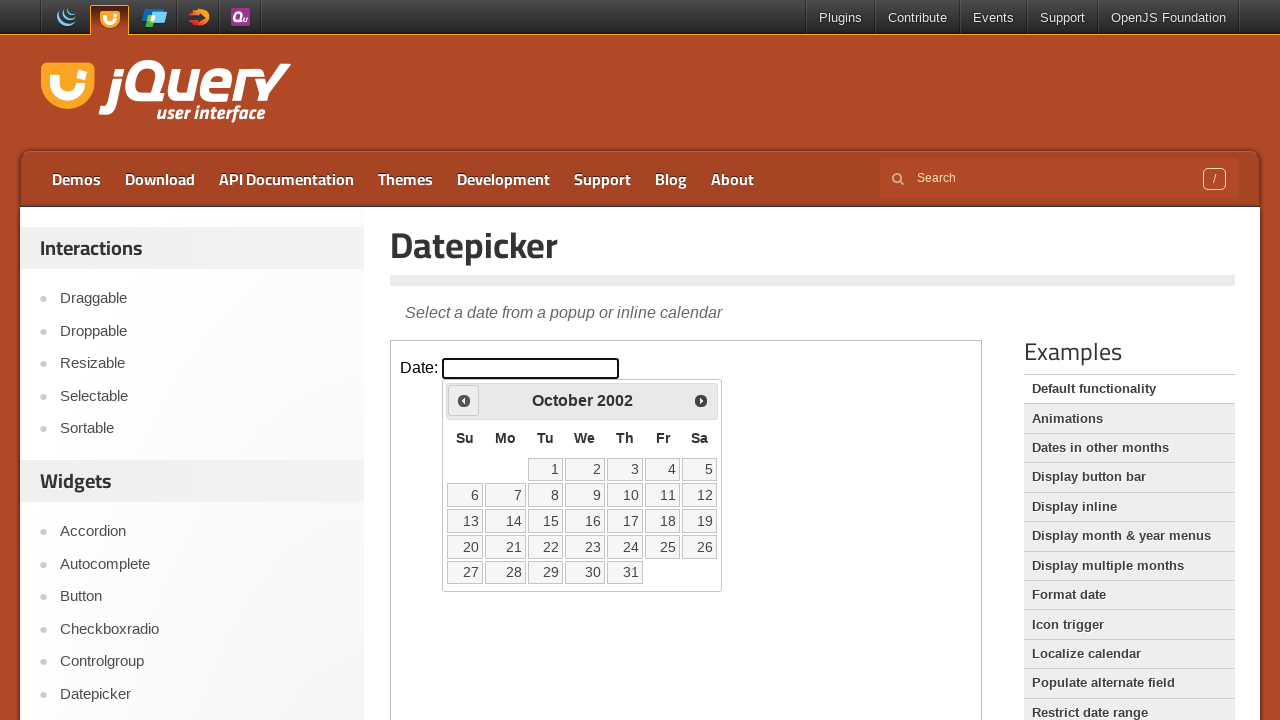

Retrieved current month: October
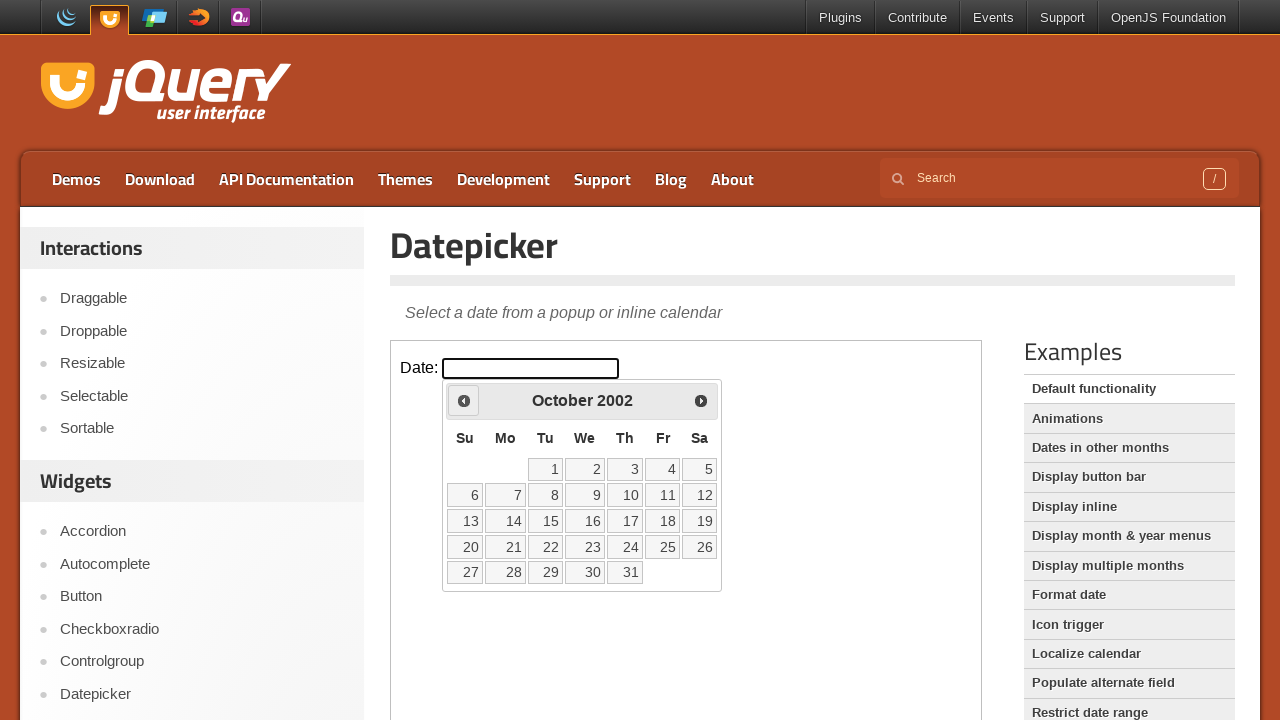

Retrieved current year: 2002
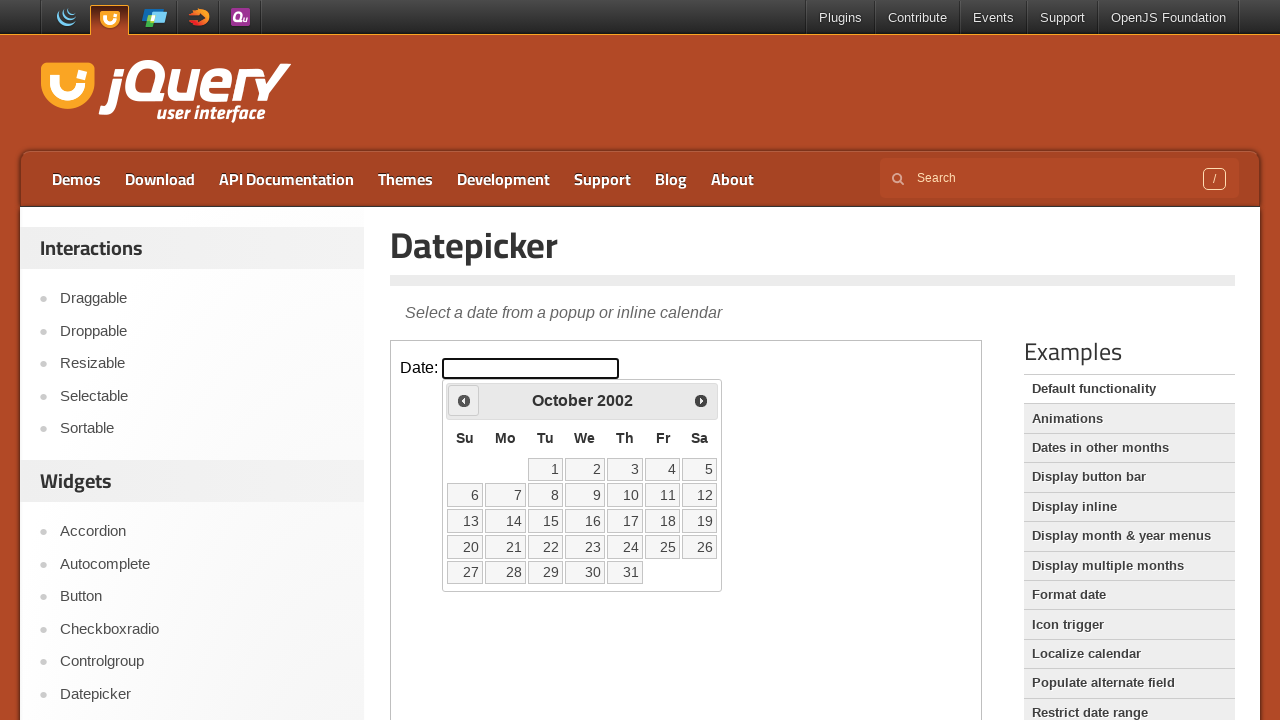

Clicked Prev button to navigate from October 2002 to previous month at (464, 400) on iframe >> nth=0 >> internal:control=enter-frame >> xpath=//span[text()='Prev']
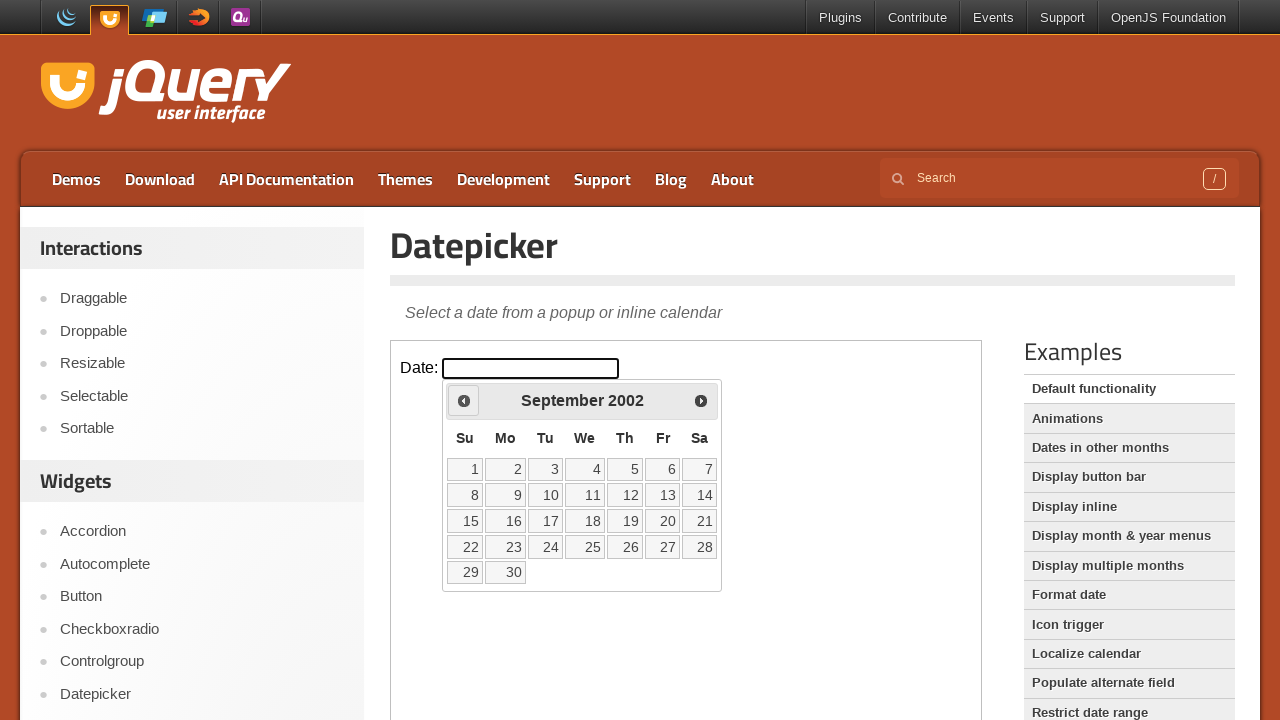

Retrieved current month: September
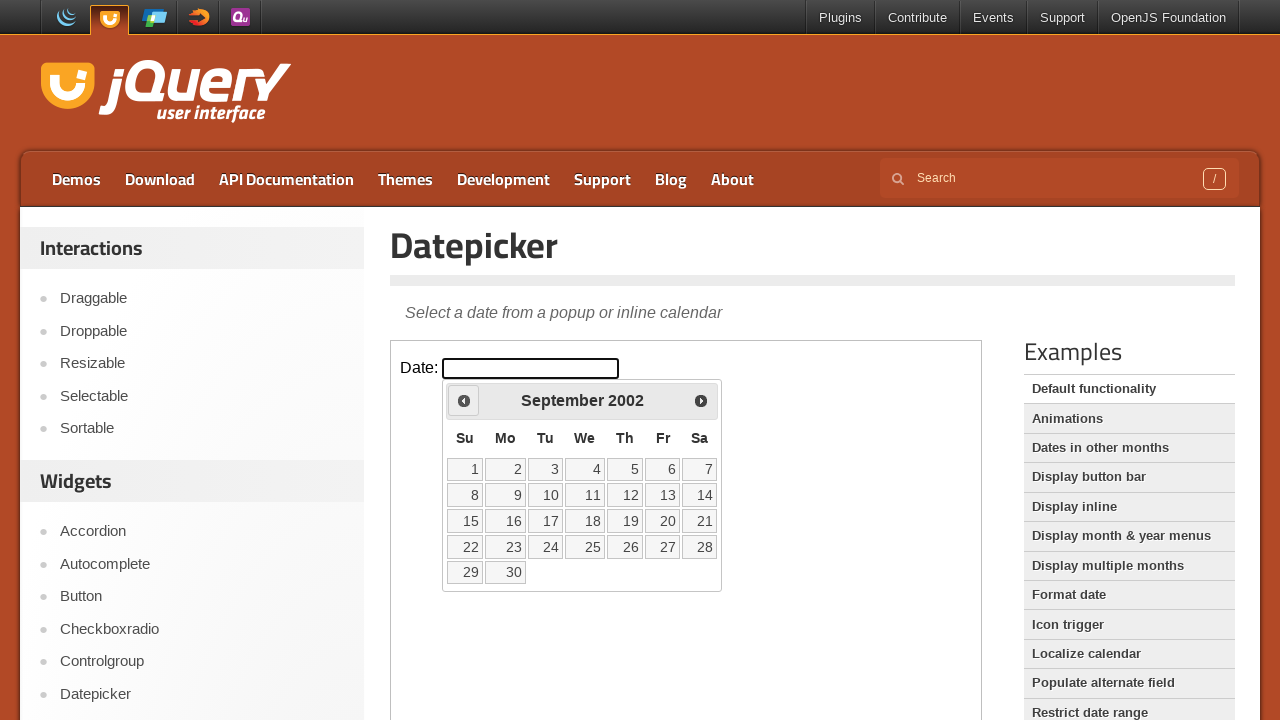

Retrieved current year: 2002
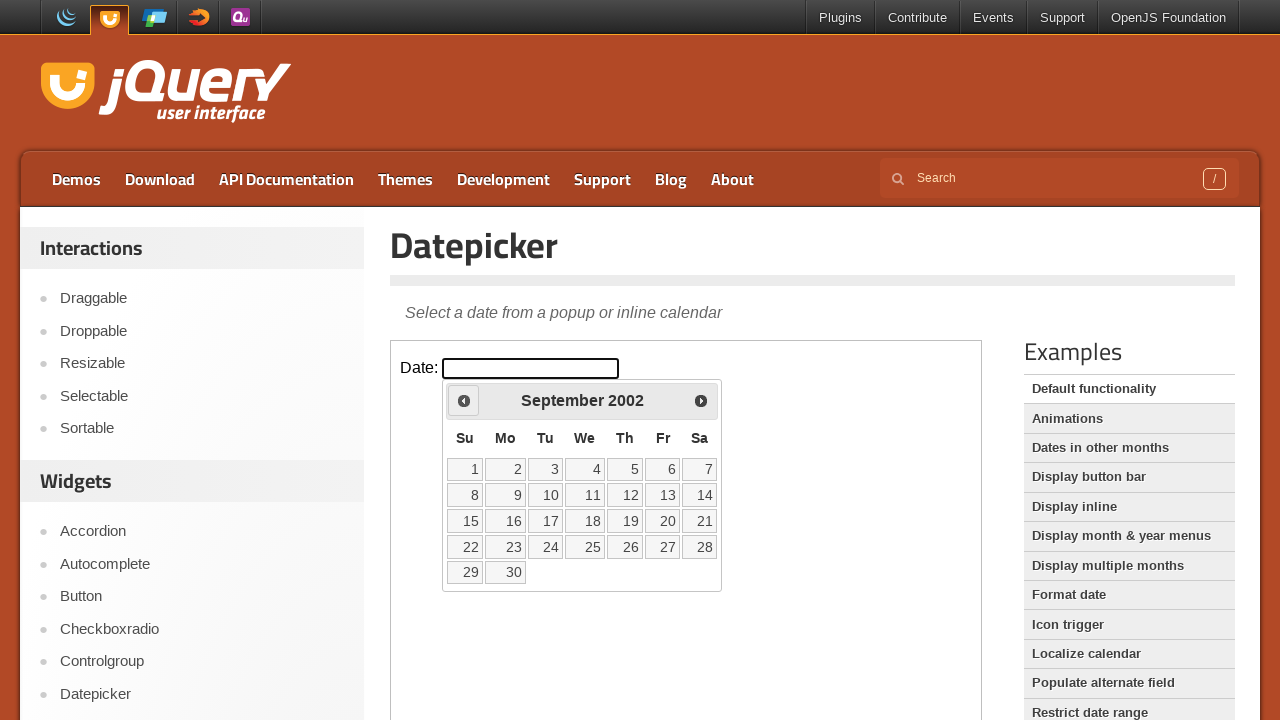

Clicked Prev button to navigate from September 2002 to previous month at (464, 400) on iframe >> nth=0 >> internal:control=enter-frame >> xpath=//span[text()='Prev']
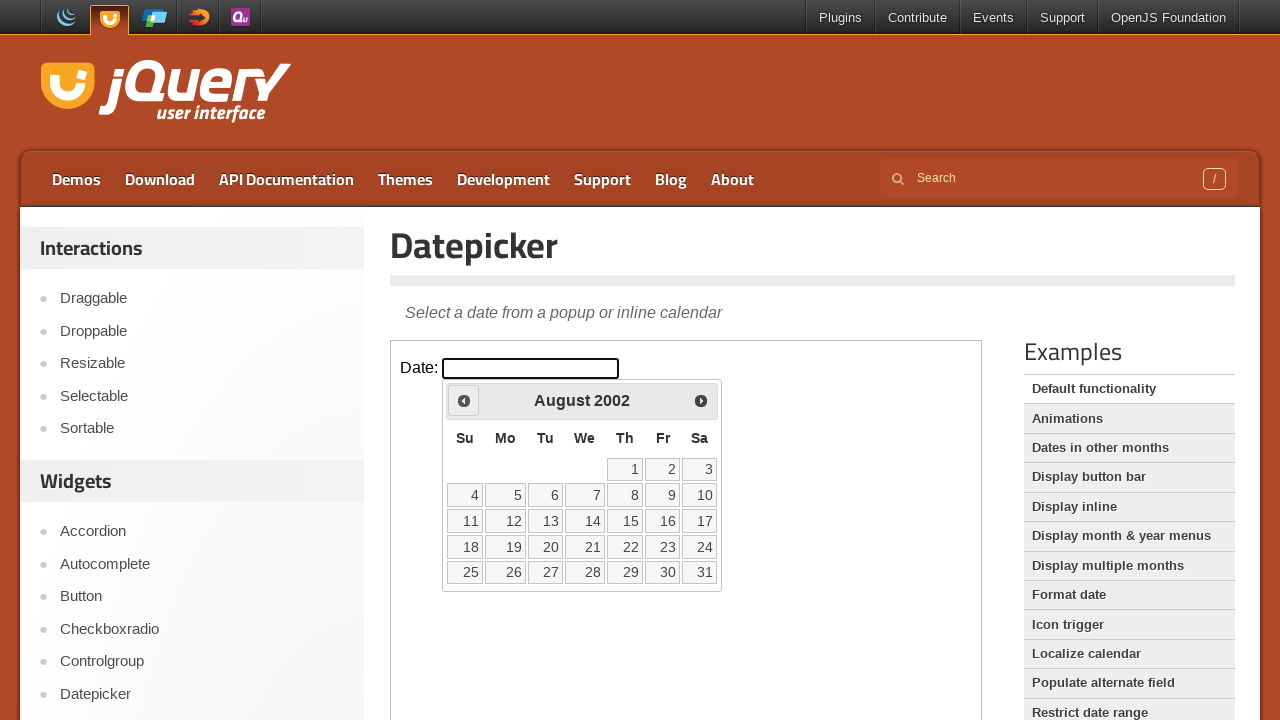

Retrieved current month: August
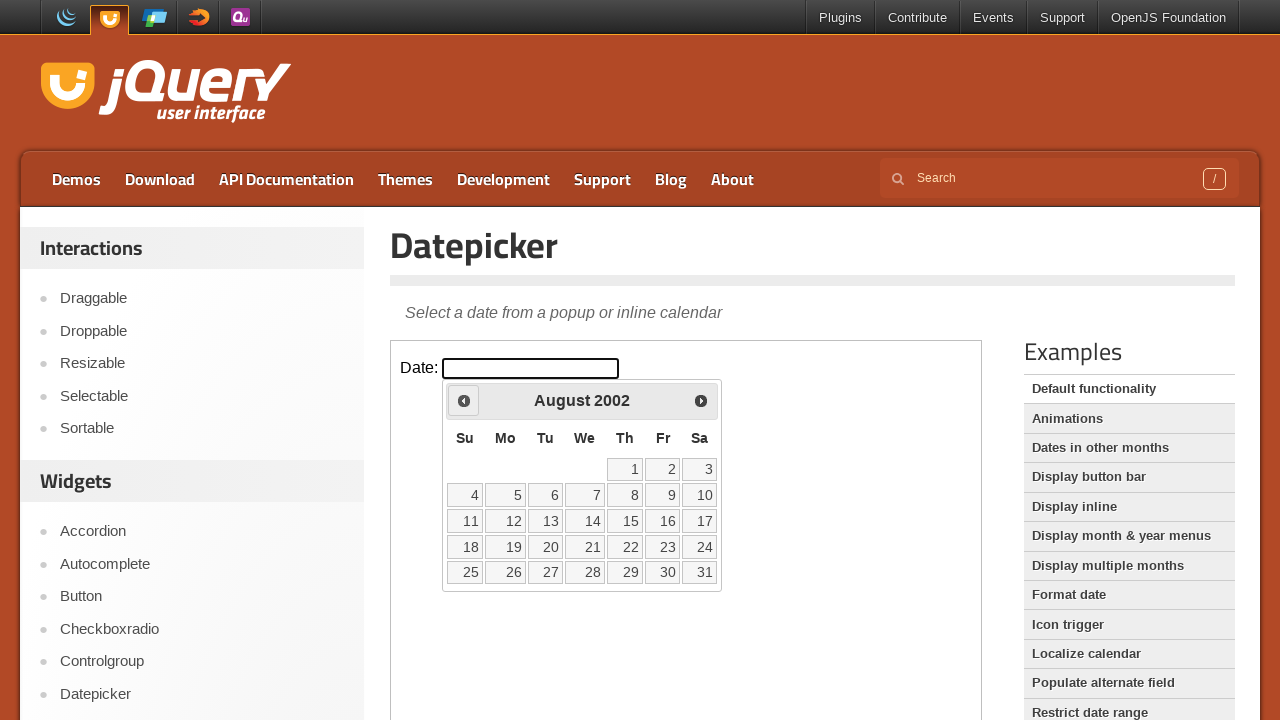

Retrieved current year: 2002
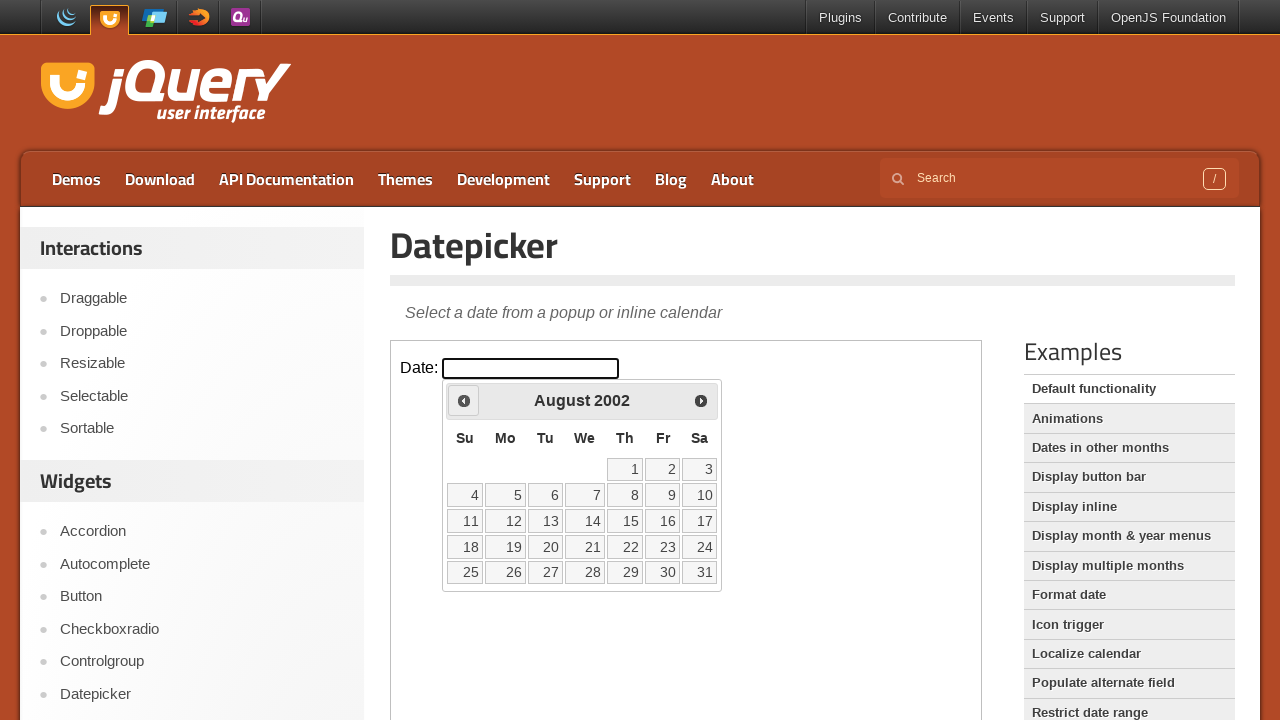

Clicked Prev button to navigate from August 2002 to previous month at (464, 400) on iframe >> nth=0 >> internal:control=enter-frame >> xpath=//span[text()='Prev']
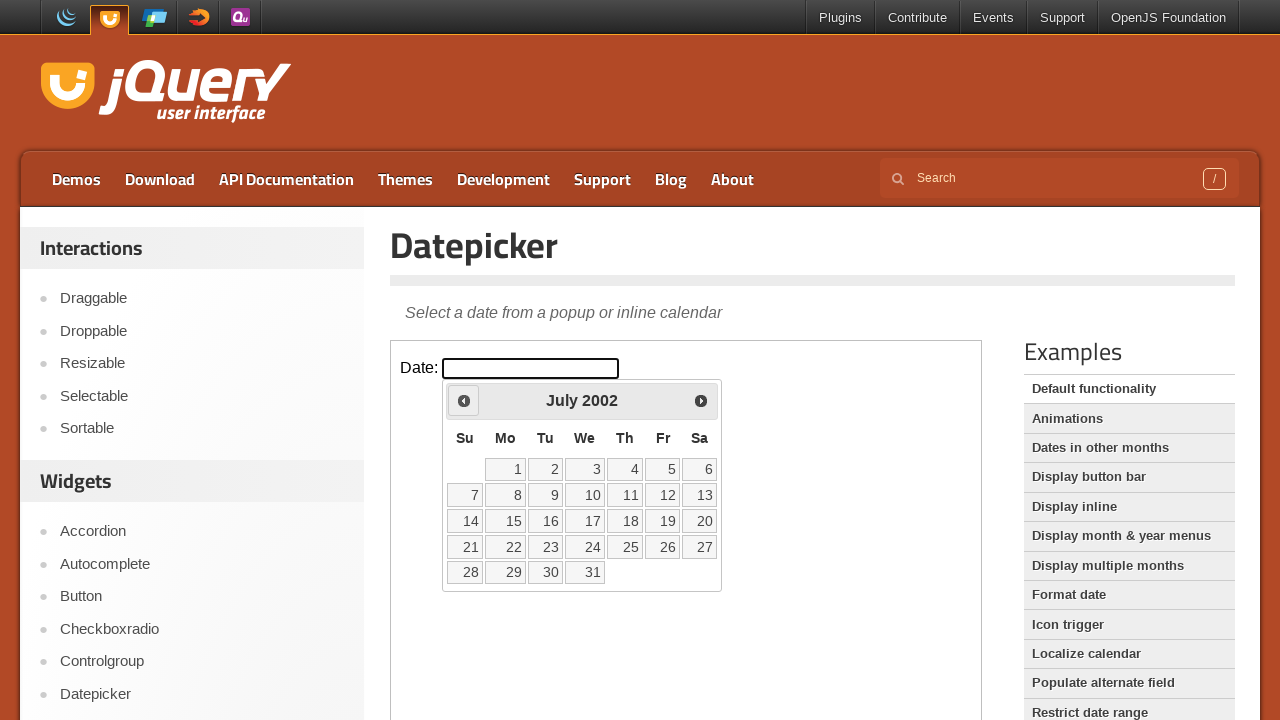

Retrieved current month: July
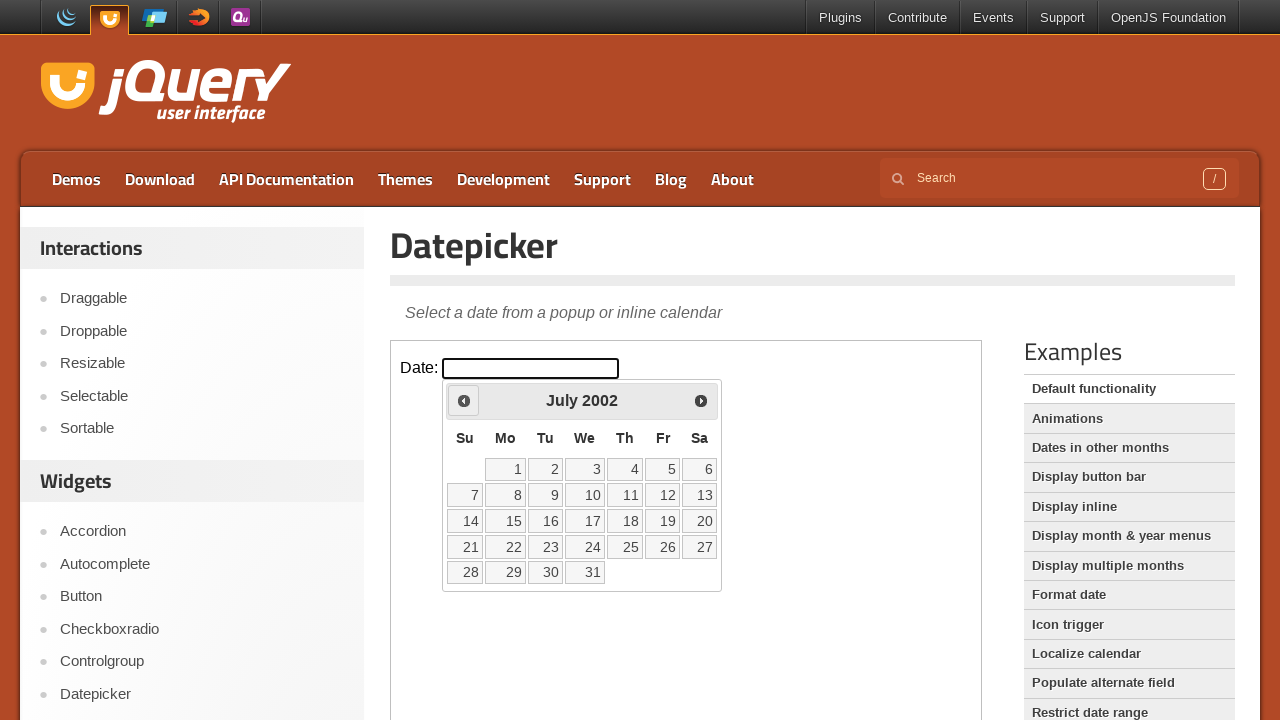

Retrieved current year: 2002
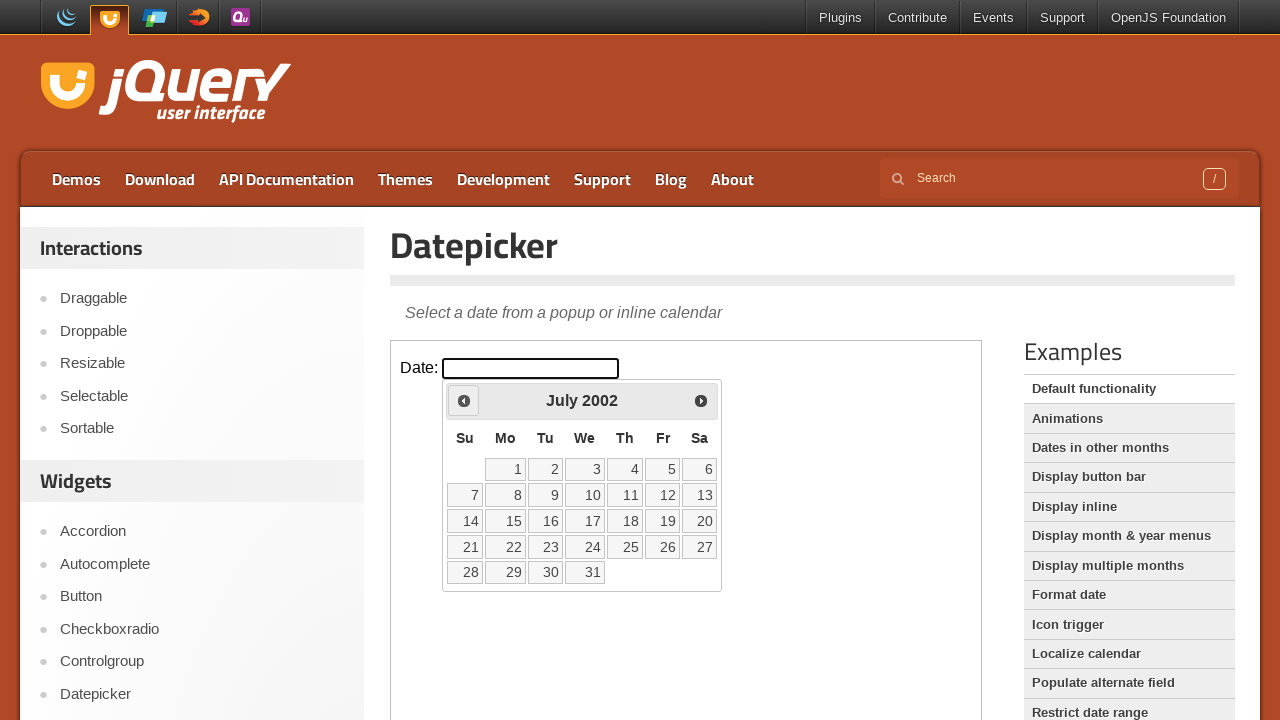

Clicked Prev button to navigate from July 2002 to previous month at (464, 400) on iframe >> nth=0 >> internal:control=enter-frame >> xpath=//span[text()='Prev']
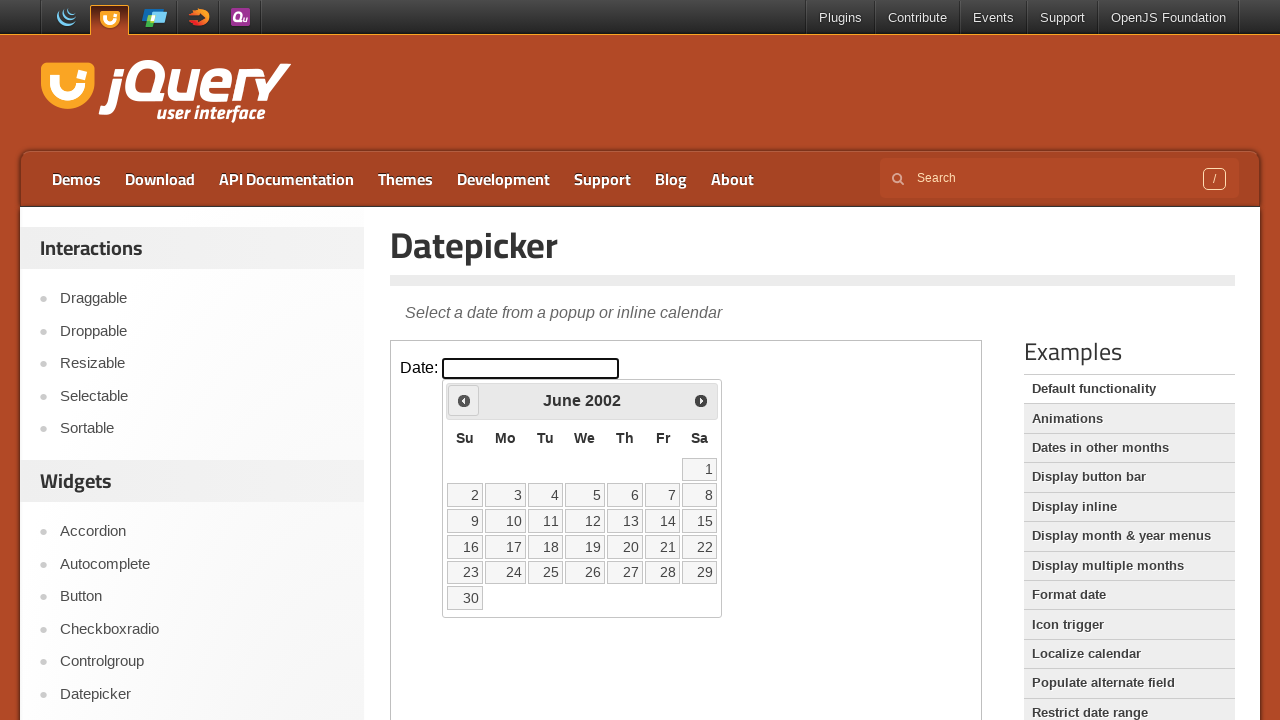

Retrieved current month: June
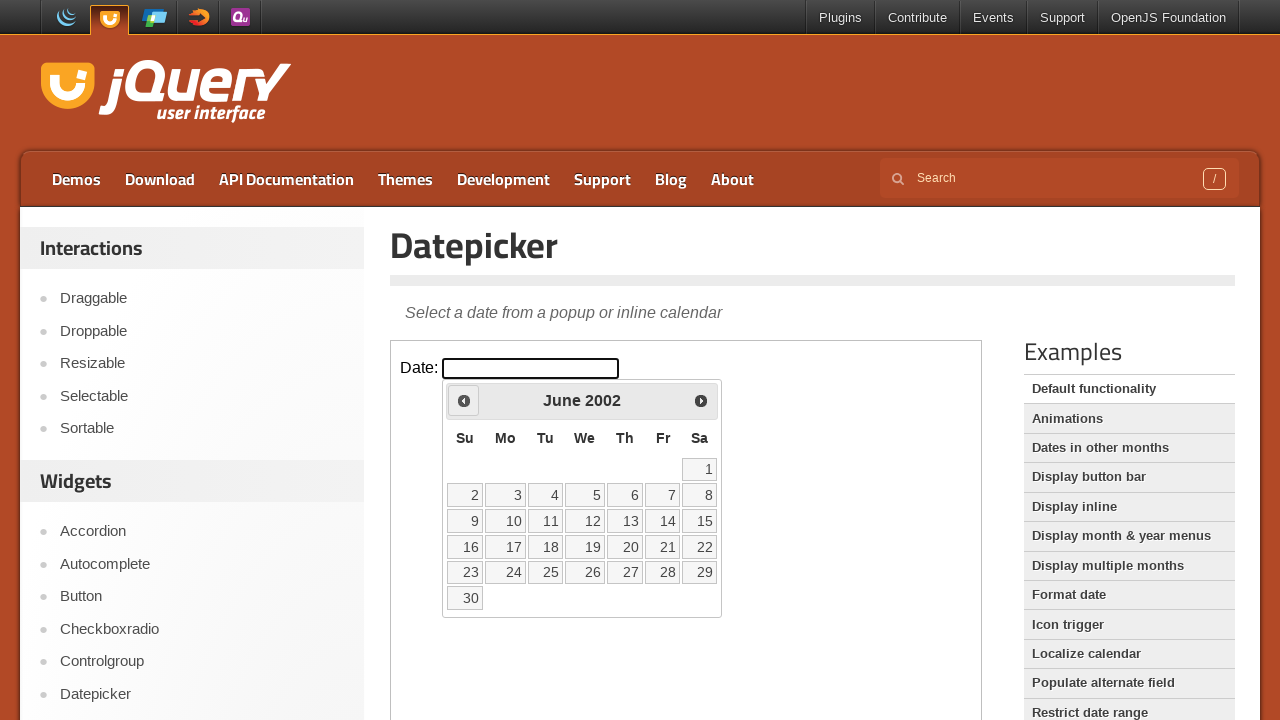

Retrieved current year: 2002
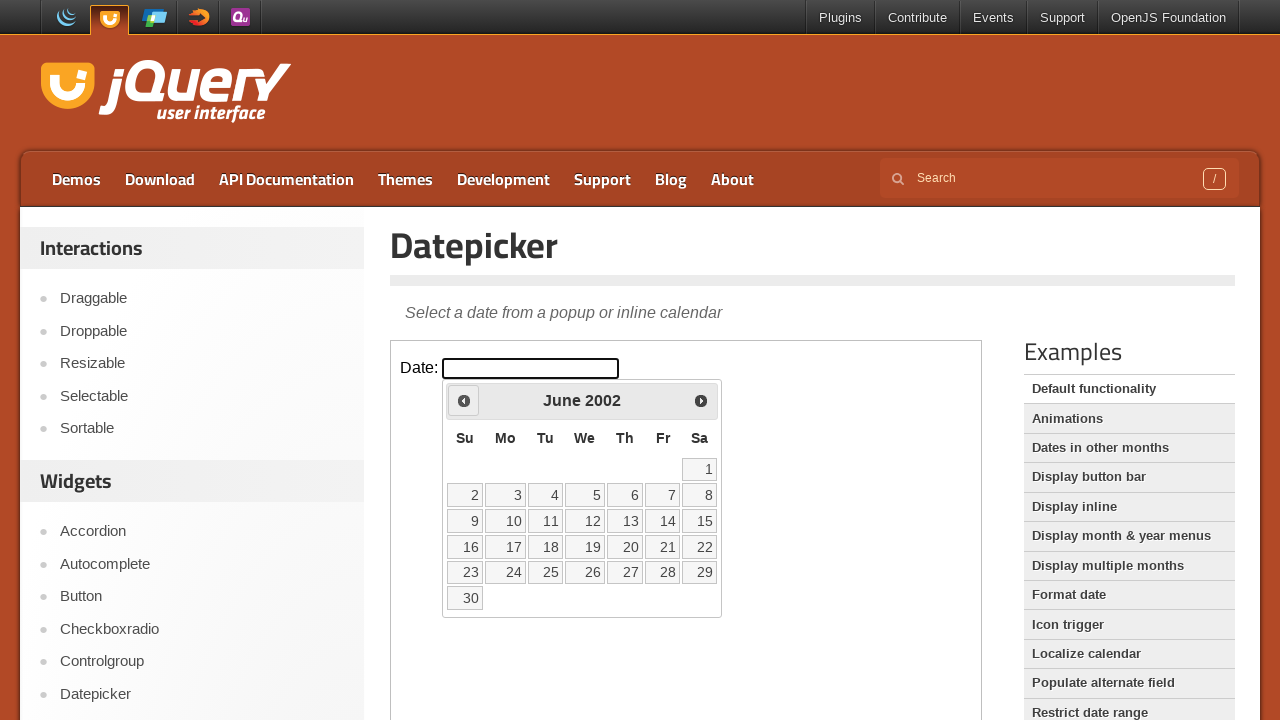

Clicked Prev button to navigate from June 2002 to previous month at (464, 400) on iframe >> nth=0 >> internal:control=enter-frame >> xpath=//span[text()='Prev']
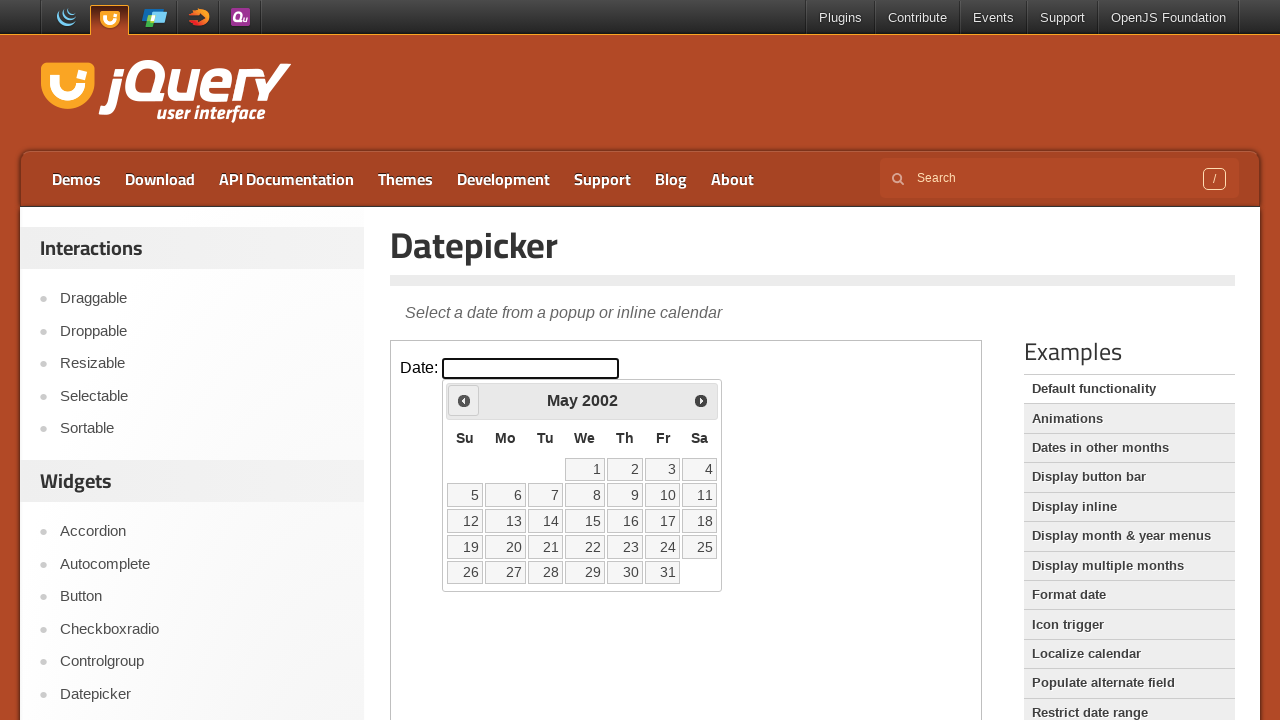

Retrieved current month: May
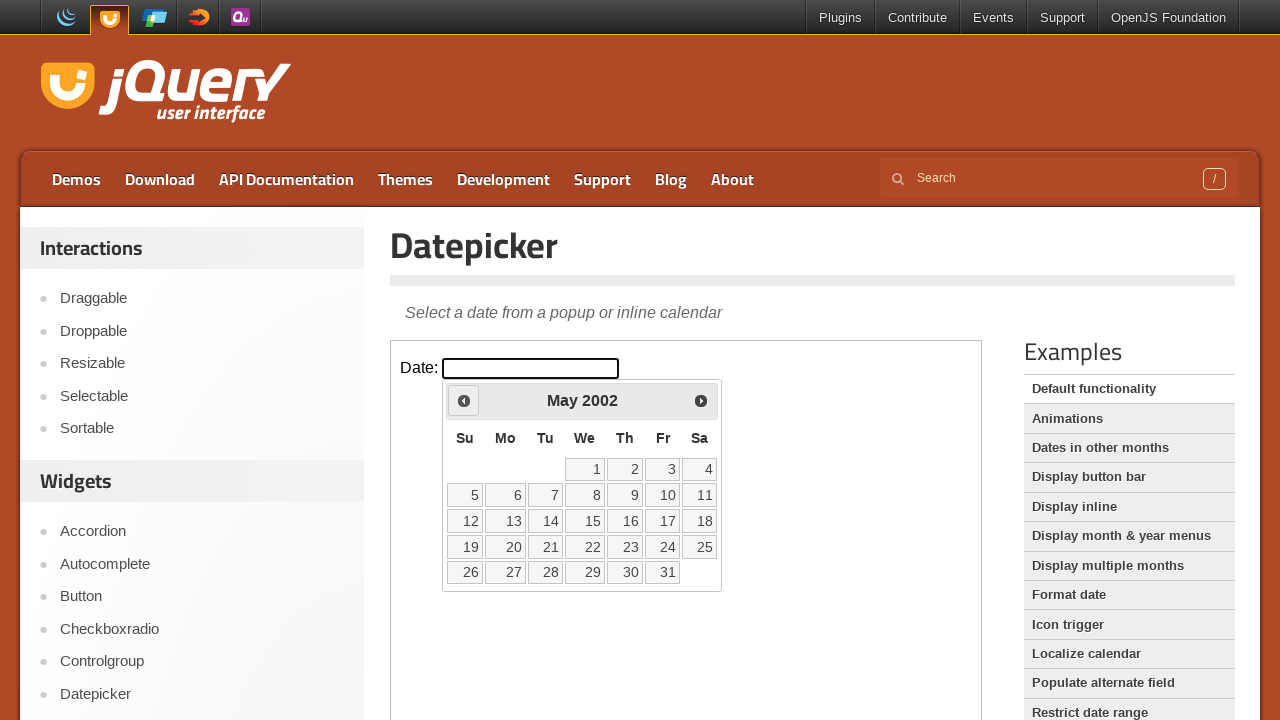

Retrieved current year: 2002
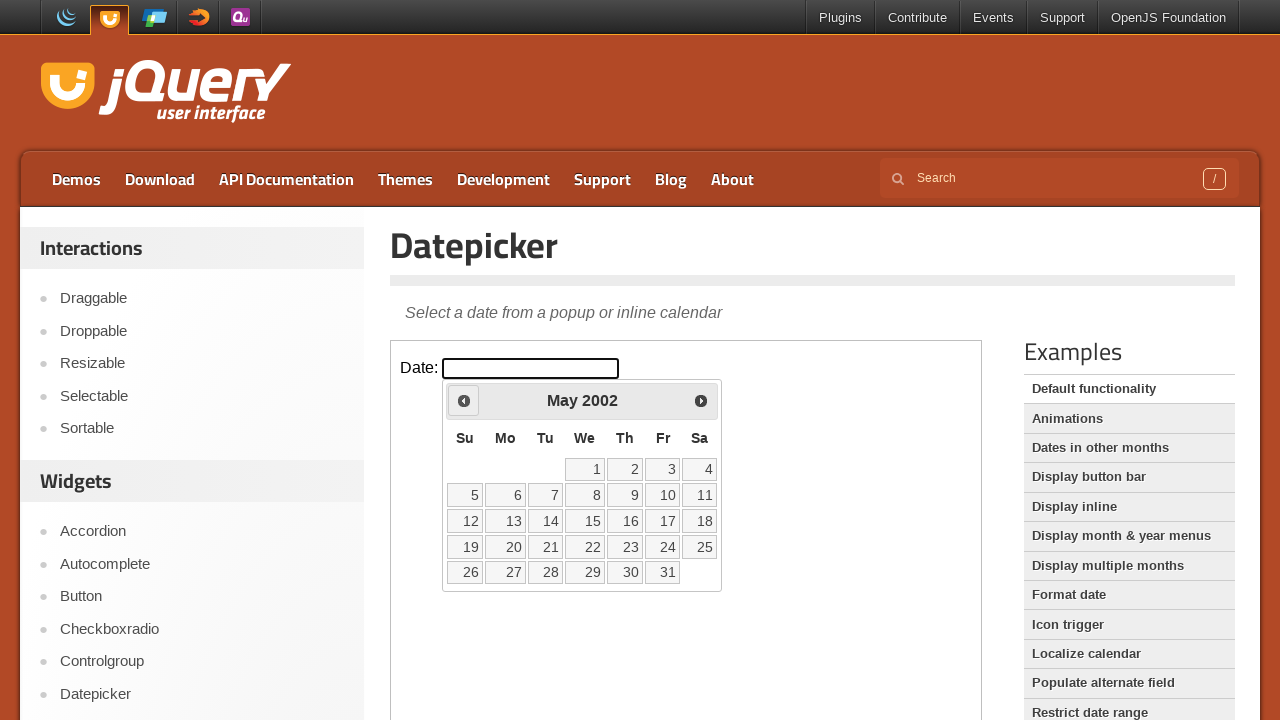

Reached May 2002 and clicked the 15th day to select the date at (585, 521) on iframe >> nth=0 >> internal:control=enter-frame >> xpath=//a[text()='15']
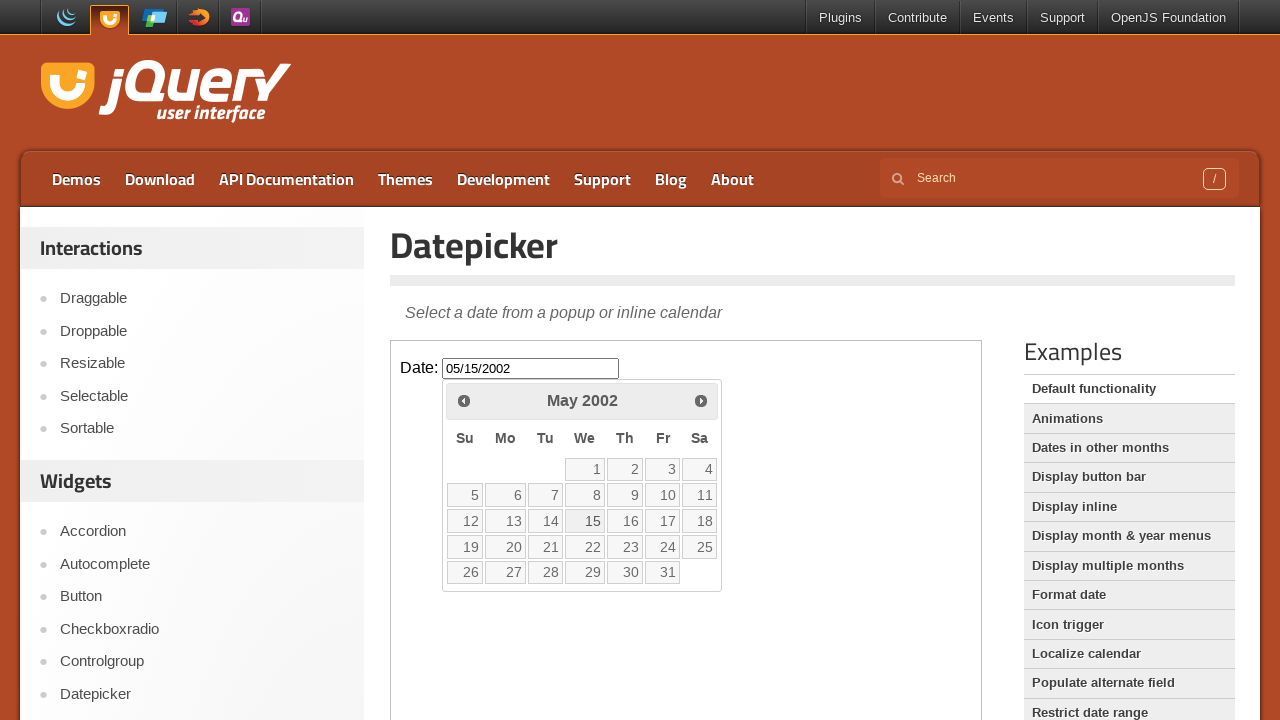

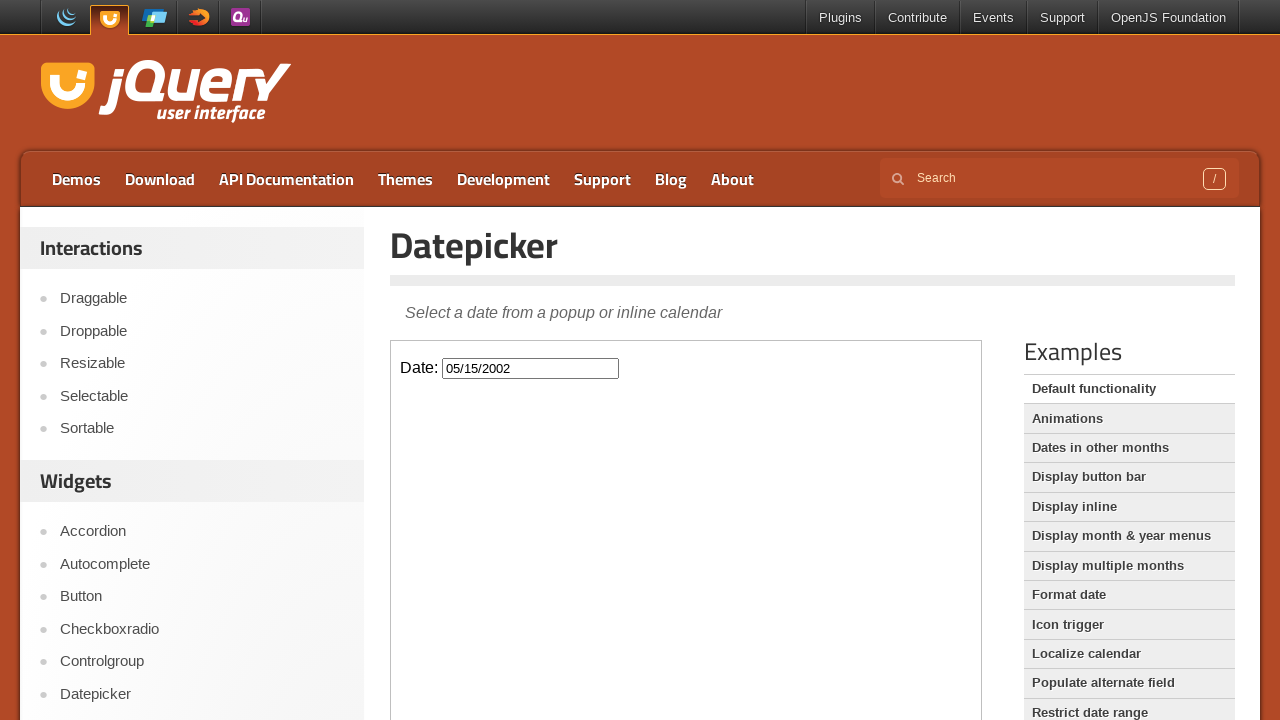